Tests jQuery UI datepicker functionality by opening the calendar, navigating backwards through months until reaching December 2009, and selecting the 31st day.

Starting URL: https://jqueryui.com/datepicker/

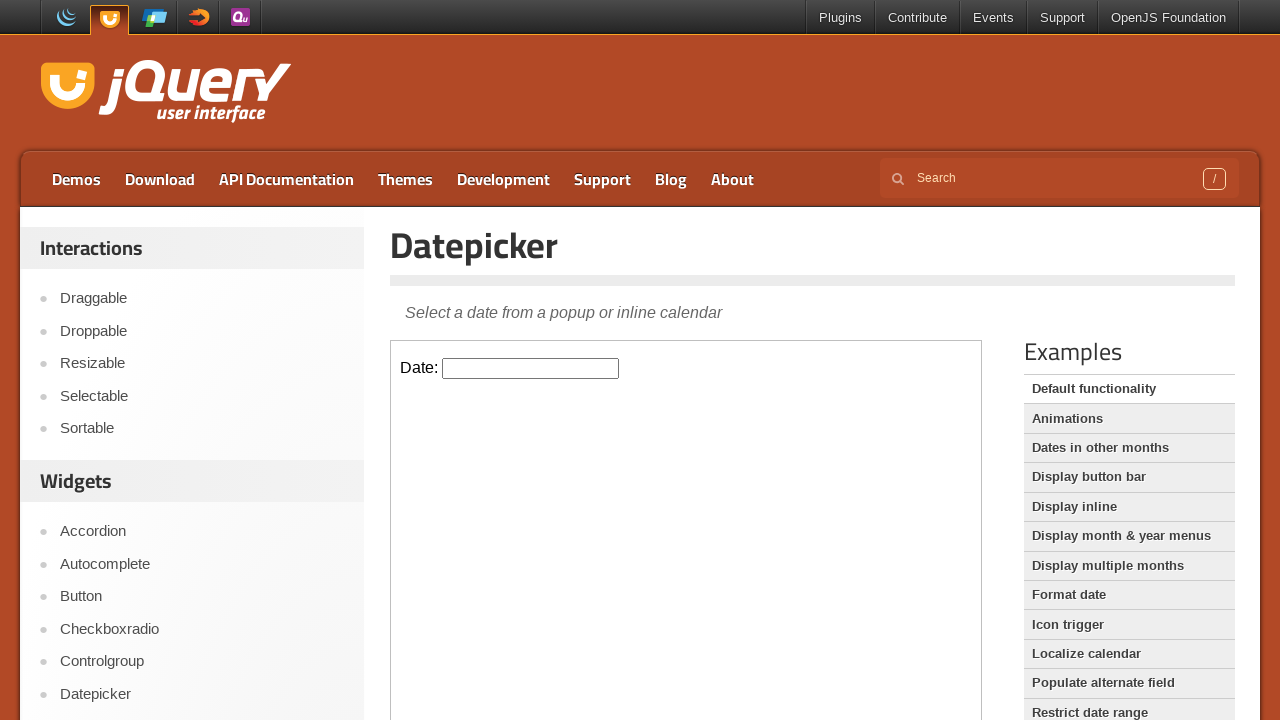

Located the datepicker iframe
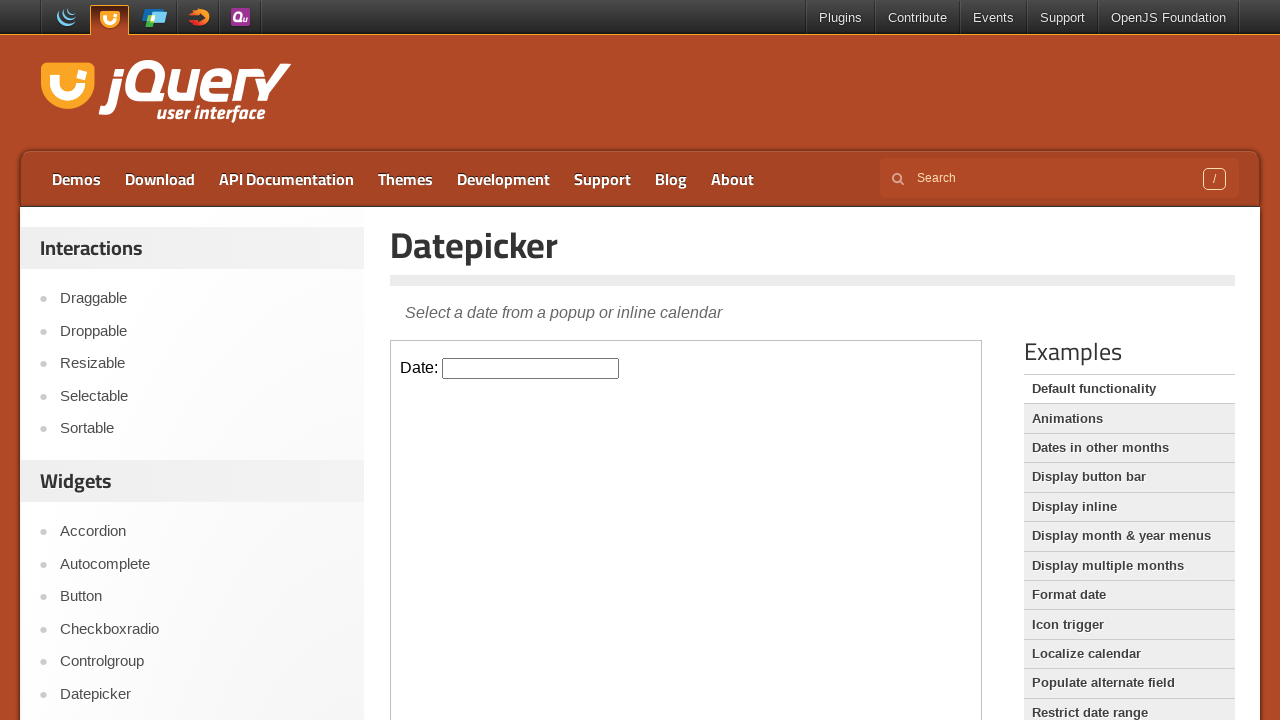

Clicked on the datepicker input to open the calendar at (531, 368) on iframe.demo-frame >> internal:control=enter-frame >> #datepicker
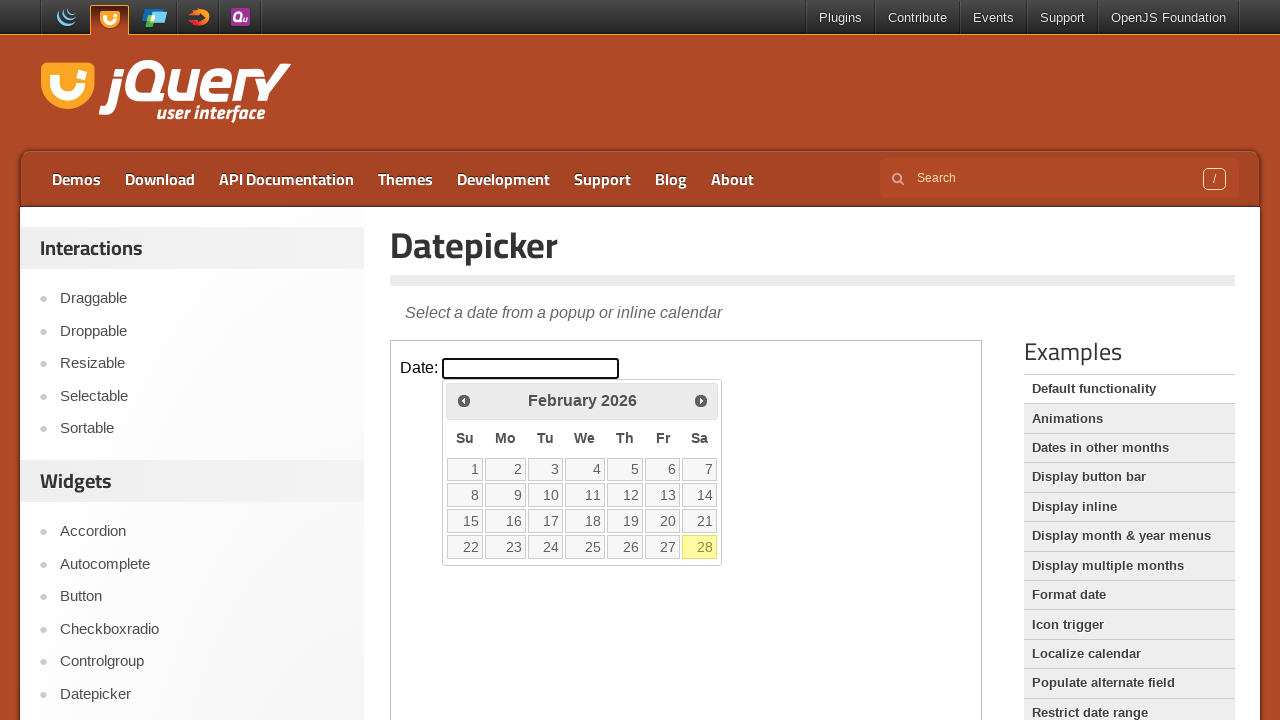

Retrieved current month from datepicker
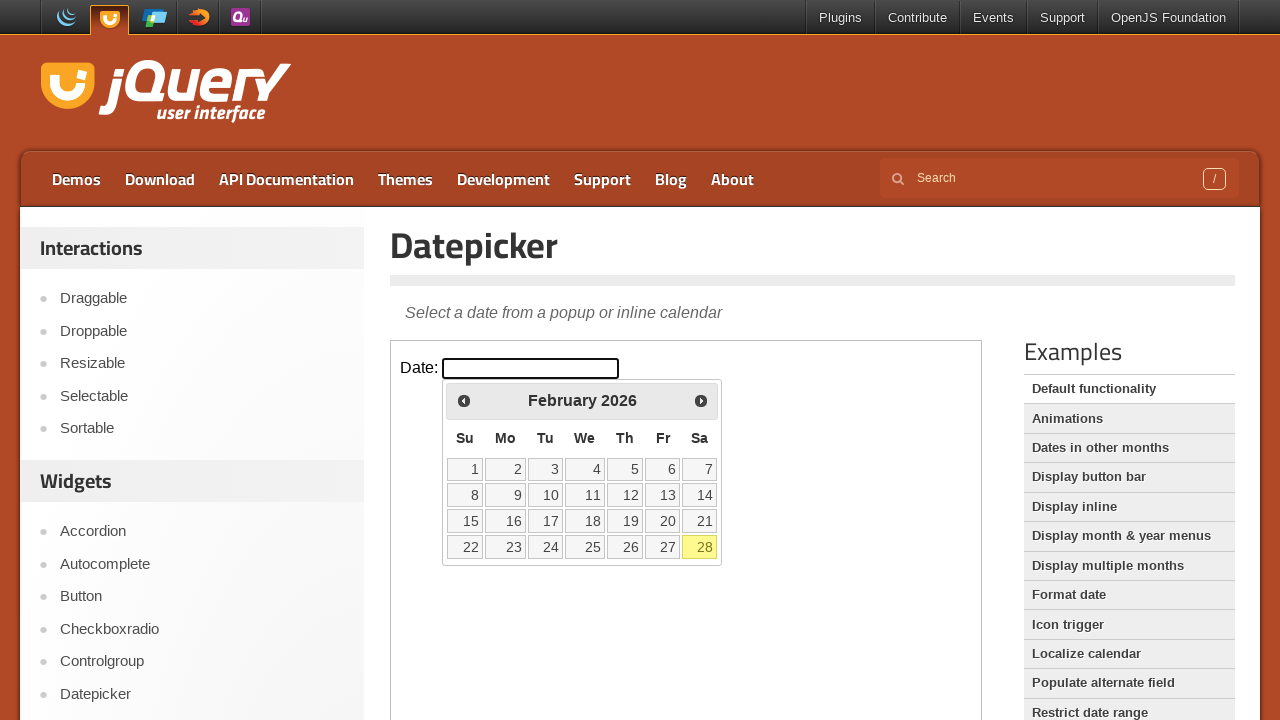

Retrieved current year from datepicker
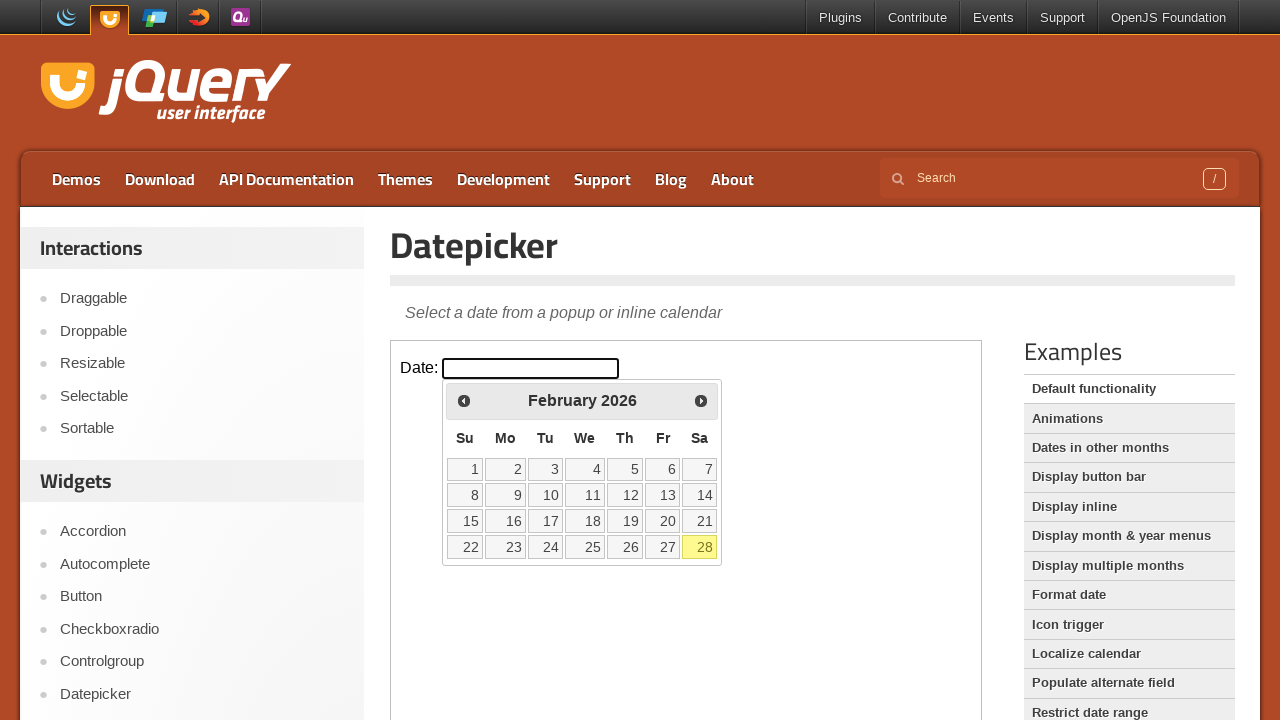

Clicked previous month button to navigate backwards at (464, 400) on iframe.demo-frame >> internal:control=enter-frame >> xpath=//span[text()='Prev']
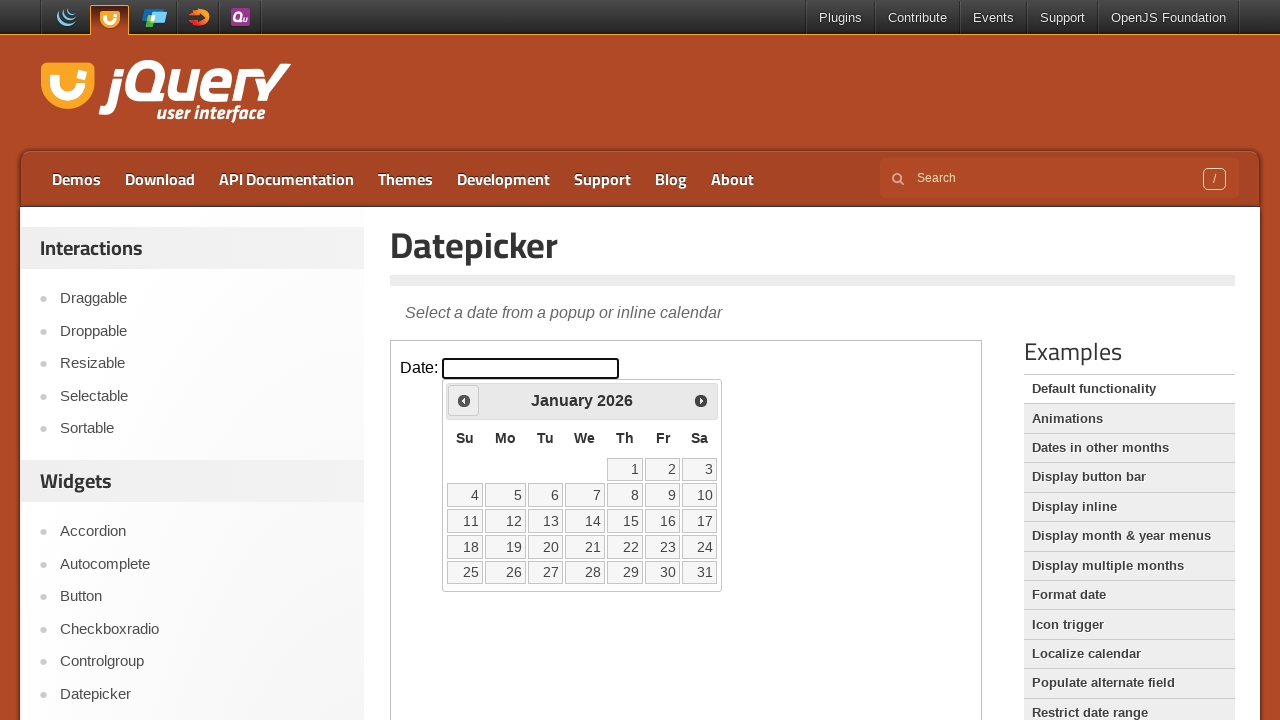

Waited for calendar to update after navigation
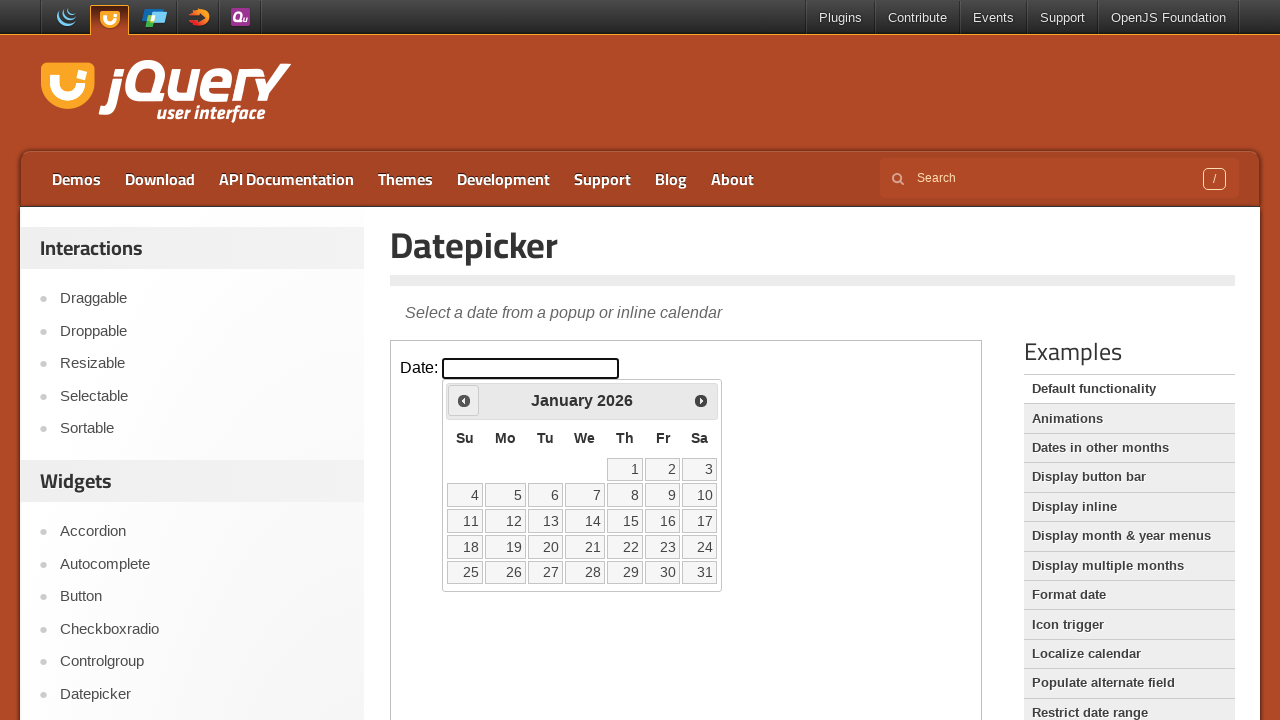

Updated month value: January
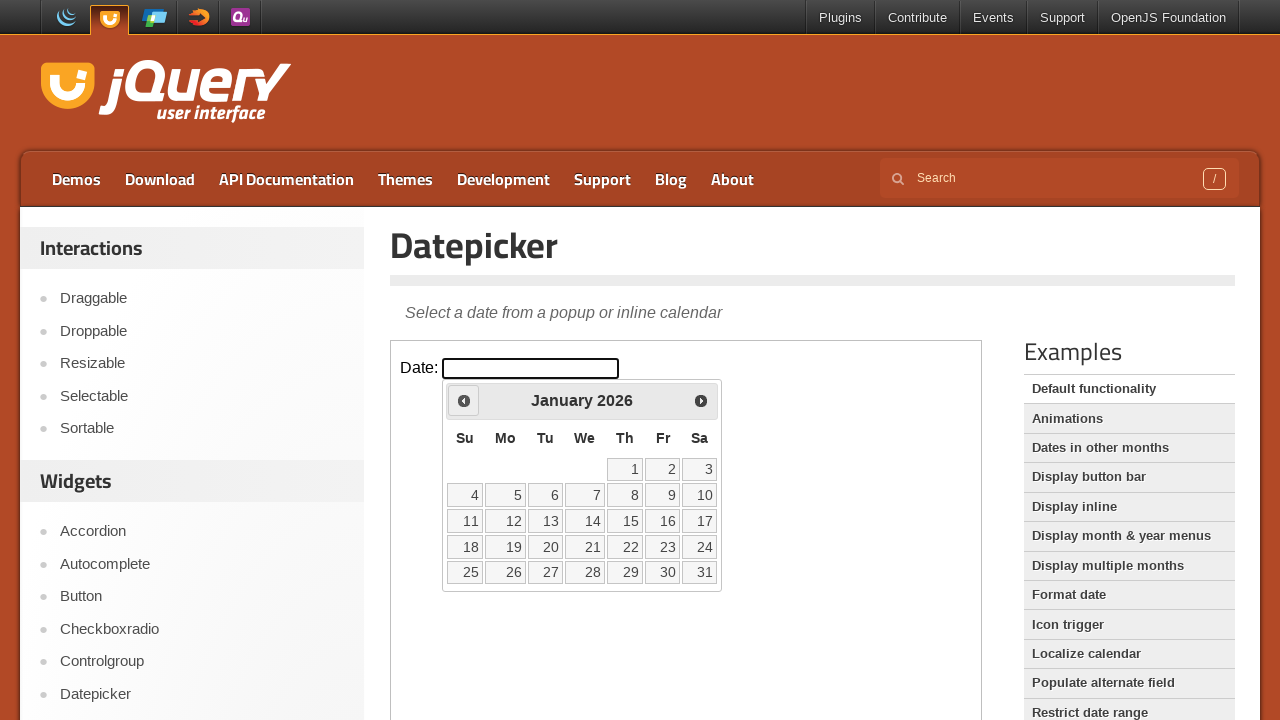

Updated year value: 2026
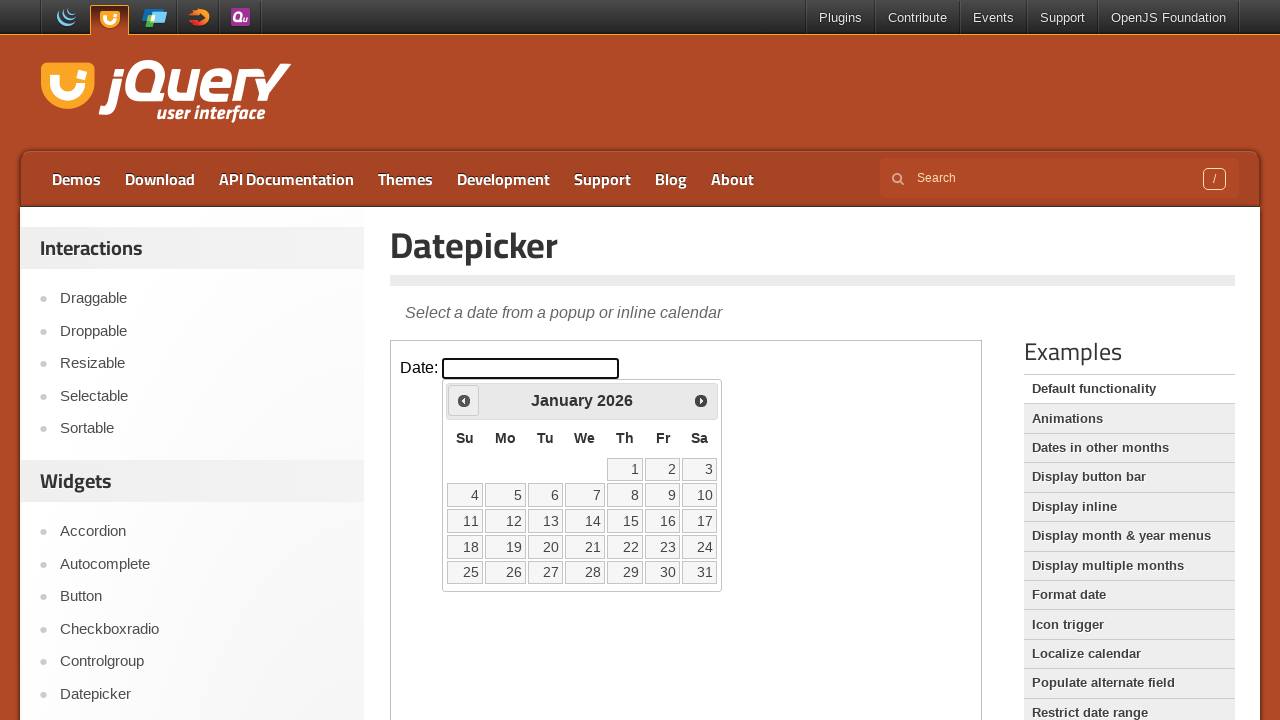

Clicked previous month button to navigate backwards at (464, 400) on iframe.demo-frame >> internal:control=enter-frame >> xpath=//span[text()='Prev']
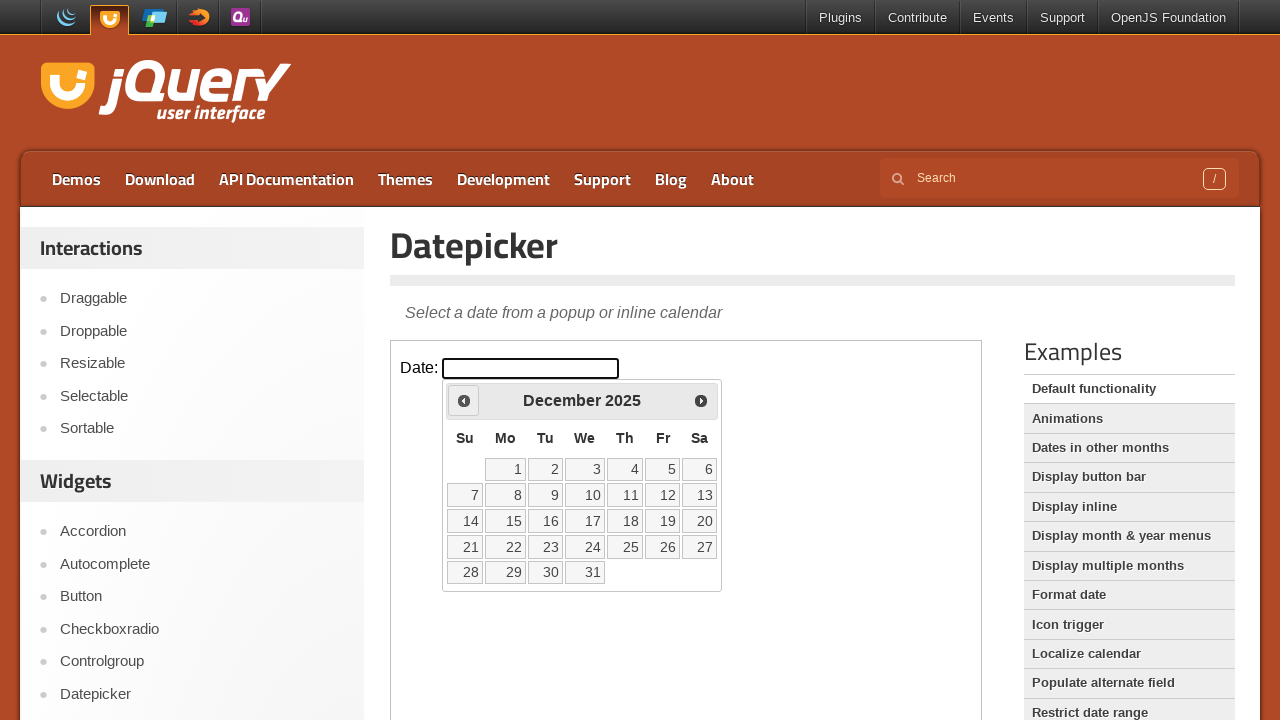

Waited for calendar to update after navigation
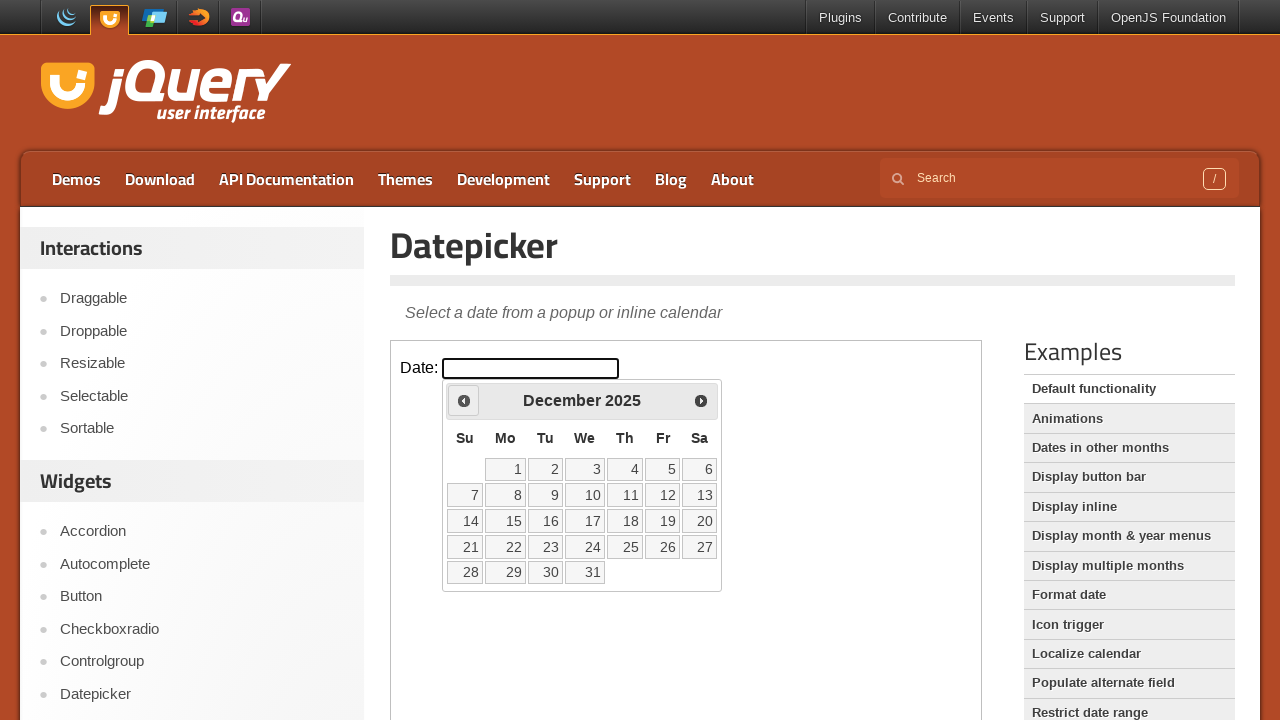

Updated month value: December
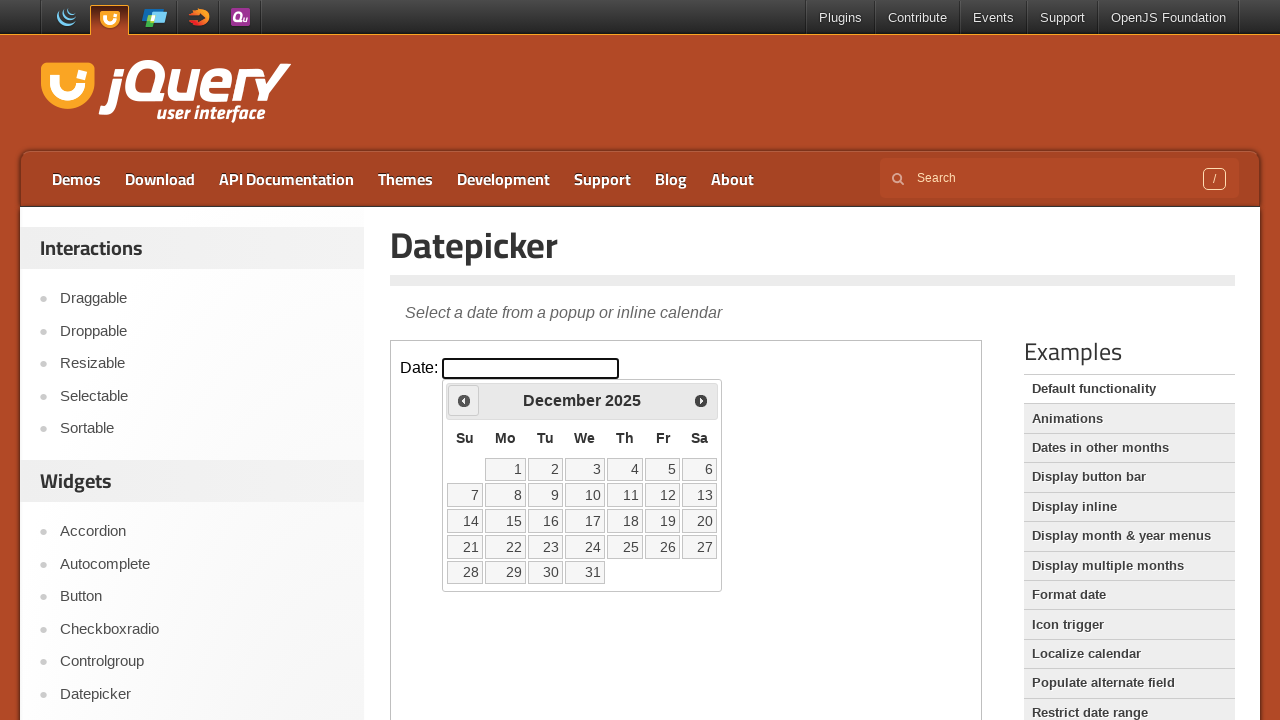

Updated year value: 2025
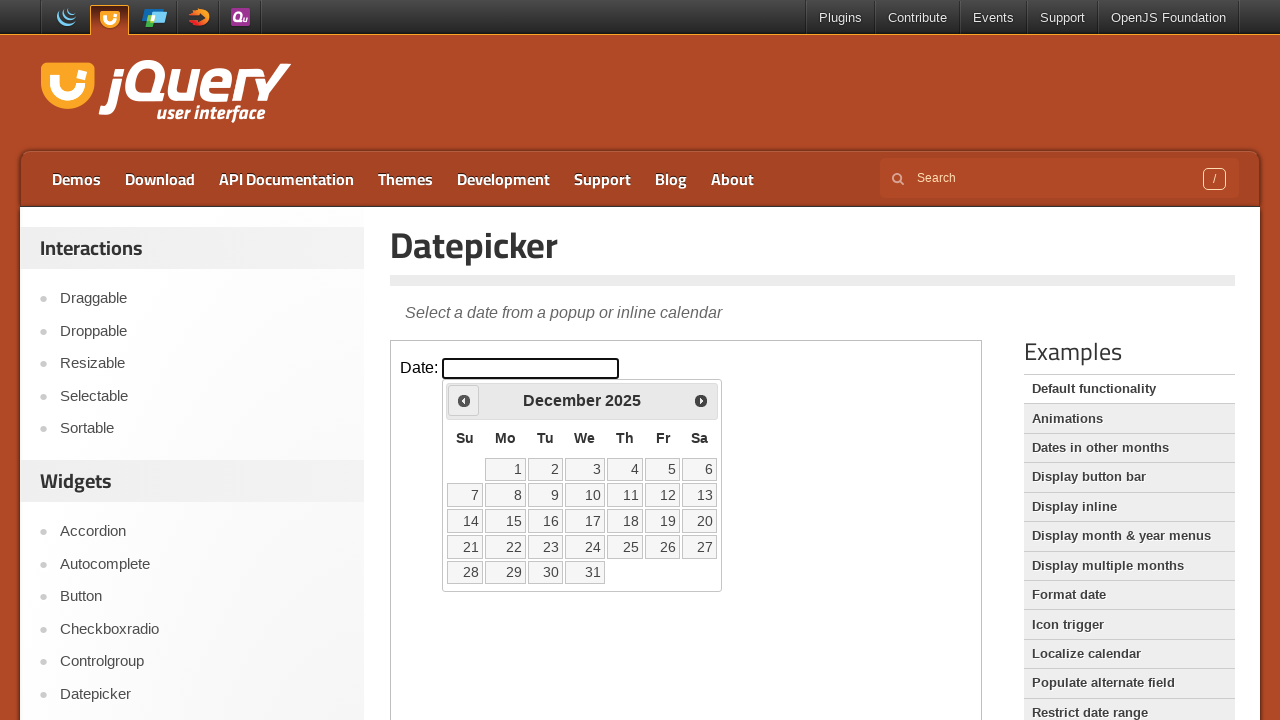

Clicked previous month button to navigate backwards at (464, 400) on iframe.demo-frame >> internal:control=enter-frame >> xpath=//span[text()='Prev']
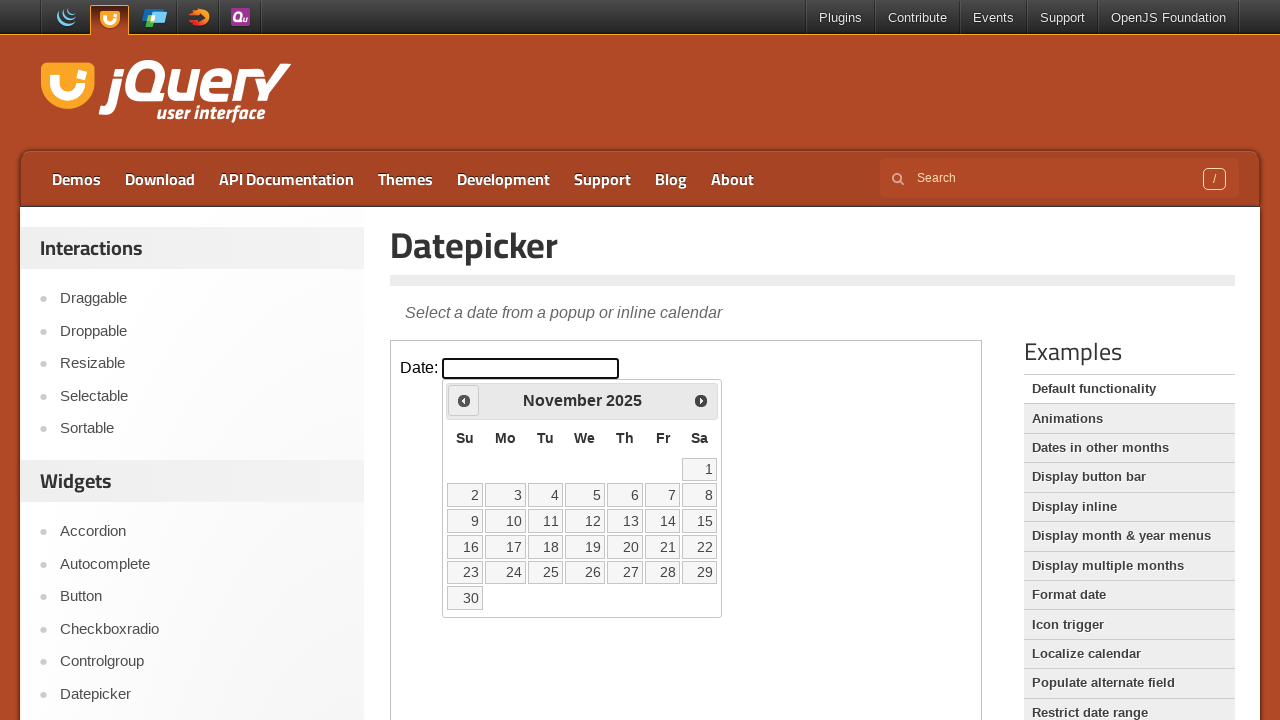

Waited for calendar to update after navigation
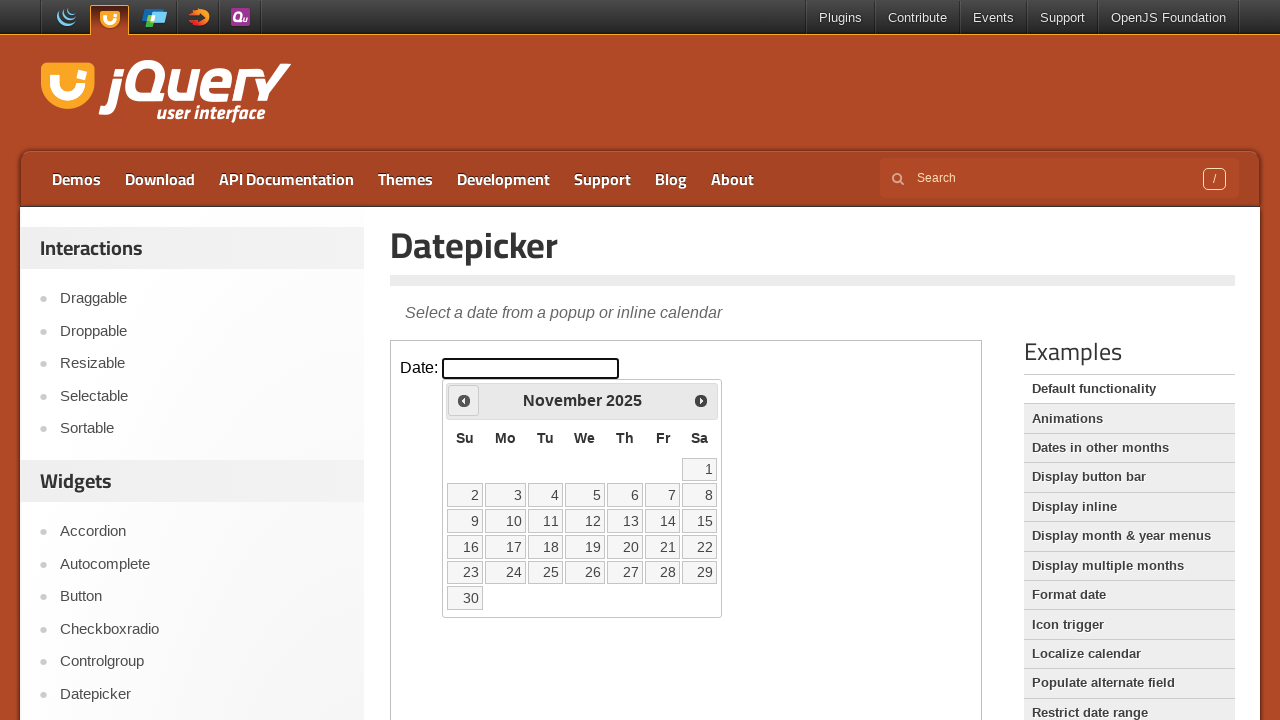

Updated month value: November
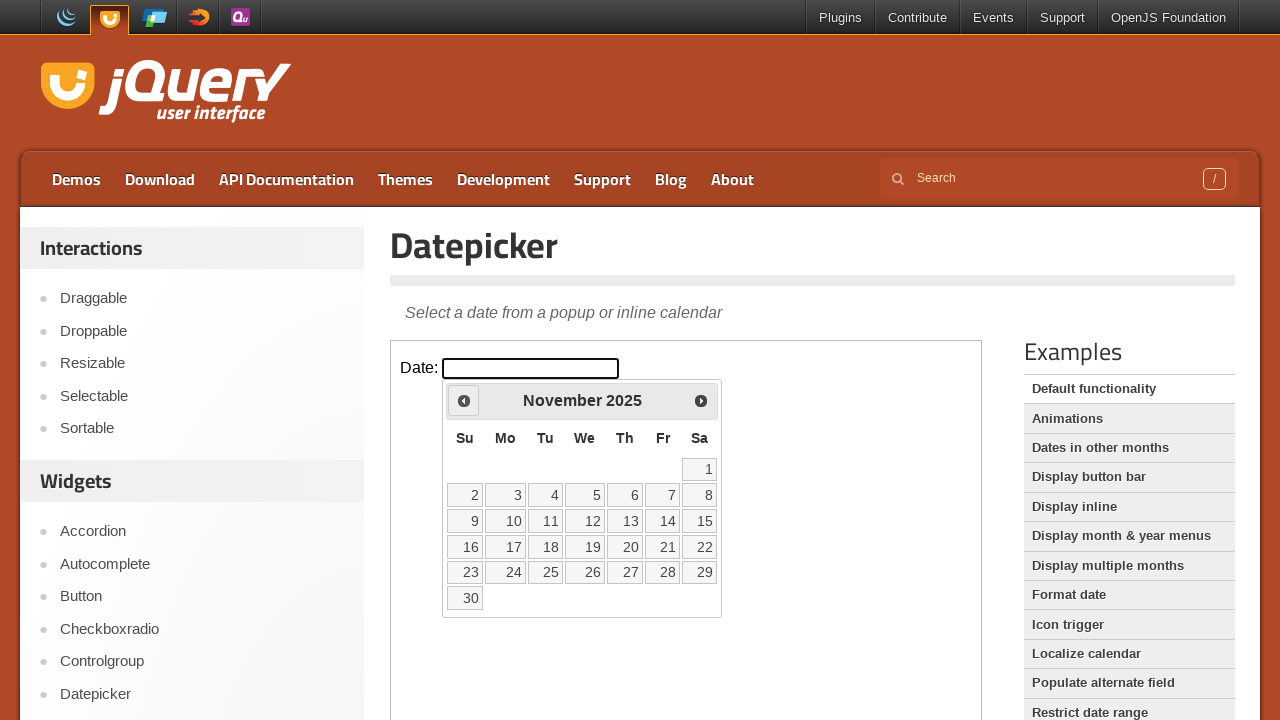

Updated year value: 2025
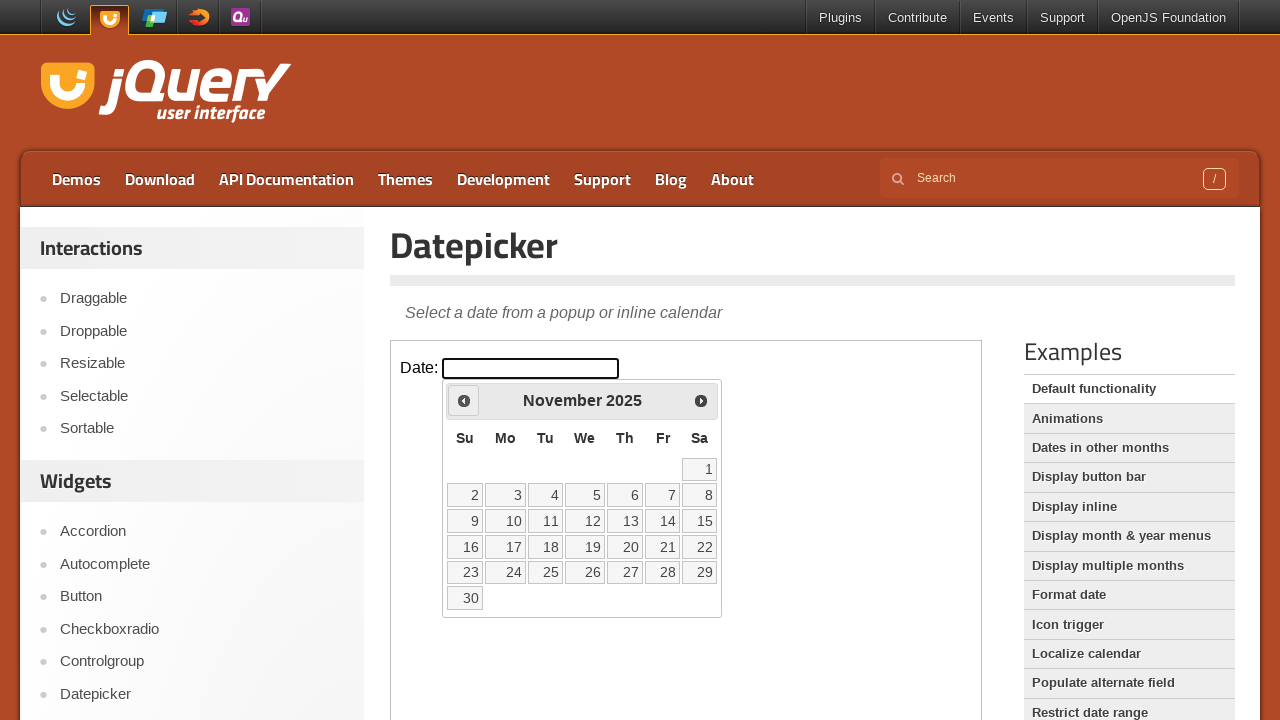

Clicked previous month button to navigate backwards at (464, 400) on iframe.demo-frame >> internal:control=enter-frame >> xpath=//span[text()='Prev']
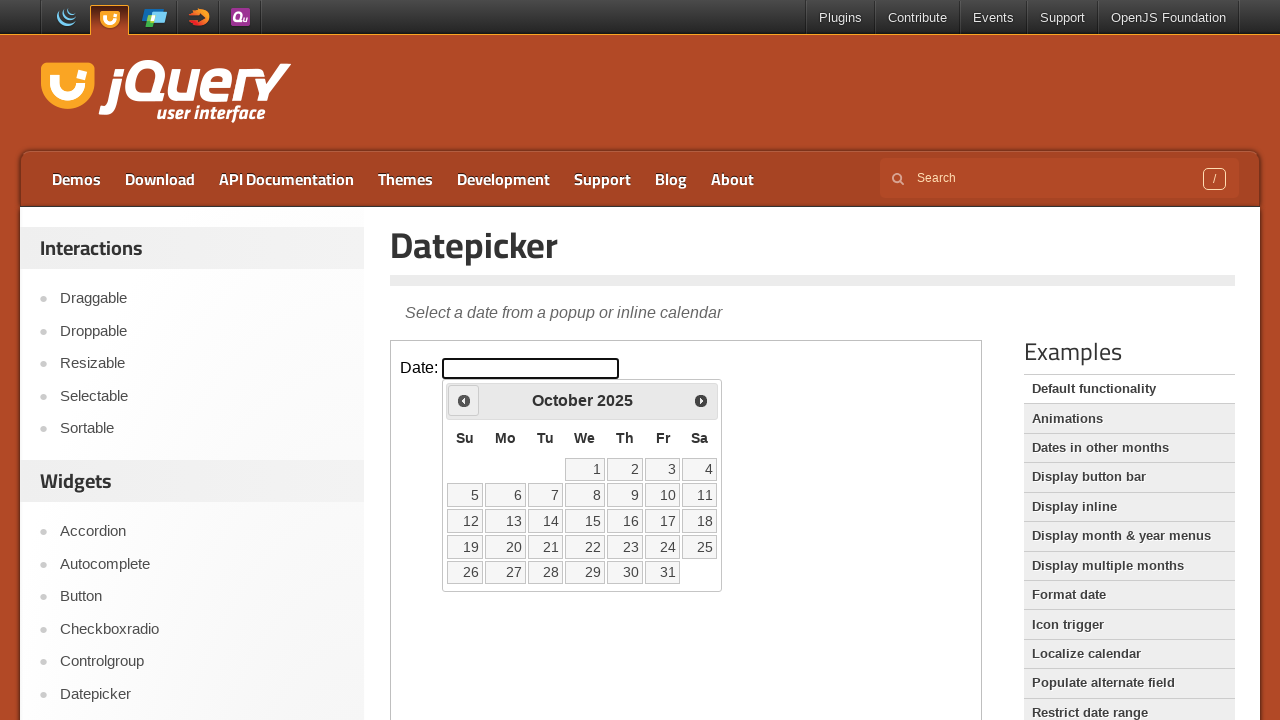

Waited for calendar to update after navigation
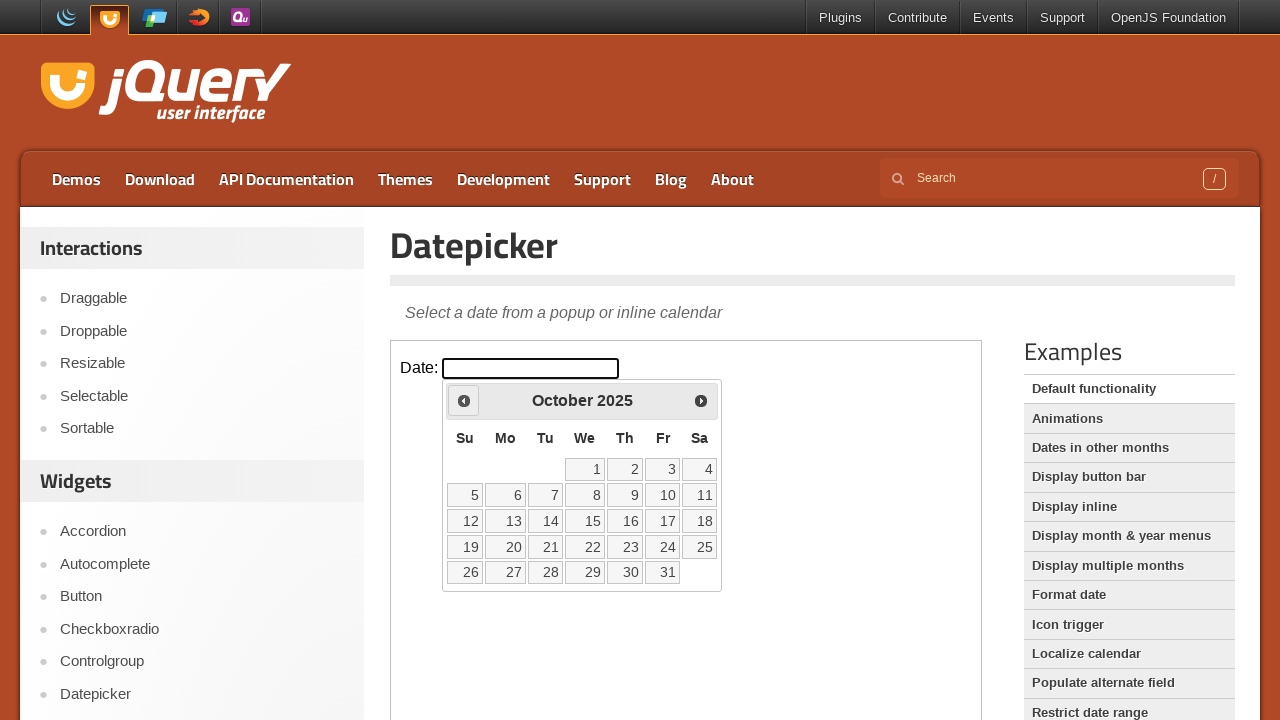

Updated month value: October
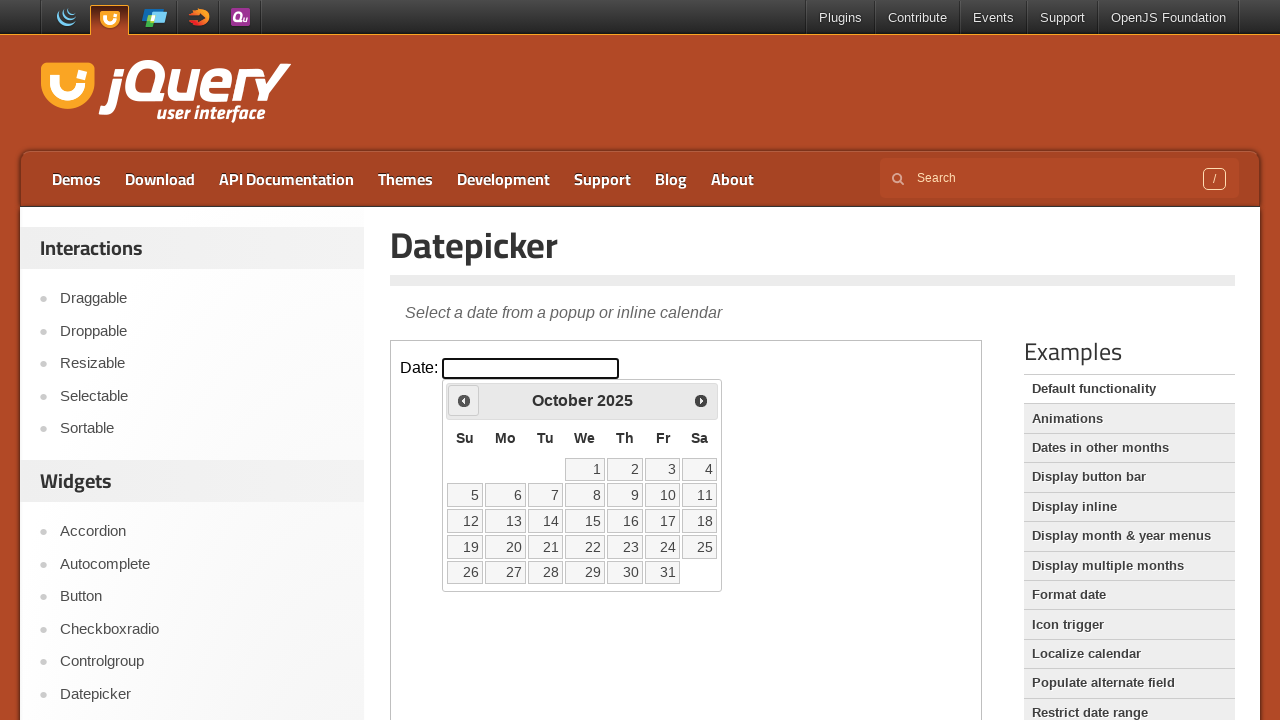

Updated year value: 2025
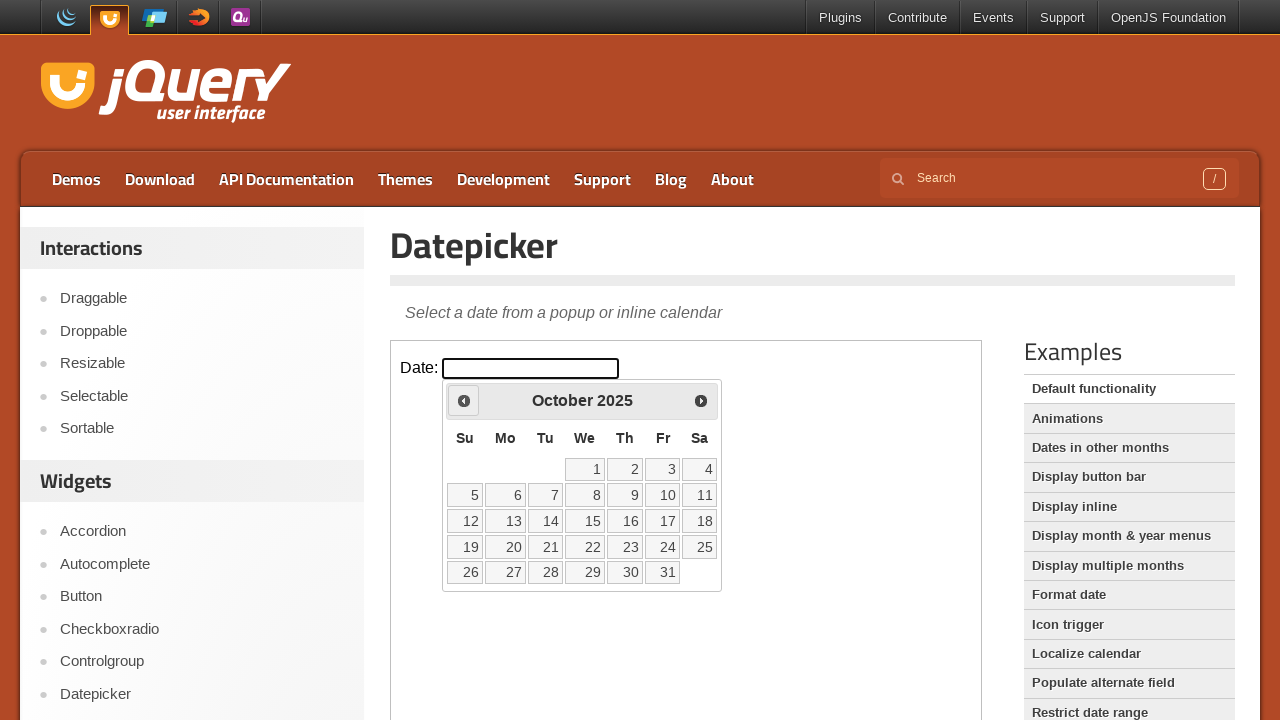

Clicked previous month button to navigate backwards at (464, 400) on iframe.demo-frame >> internal:control=enter-frame >> xpath=//span[text()='Prev']
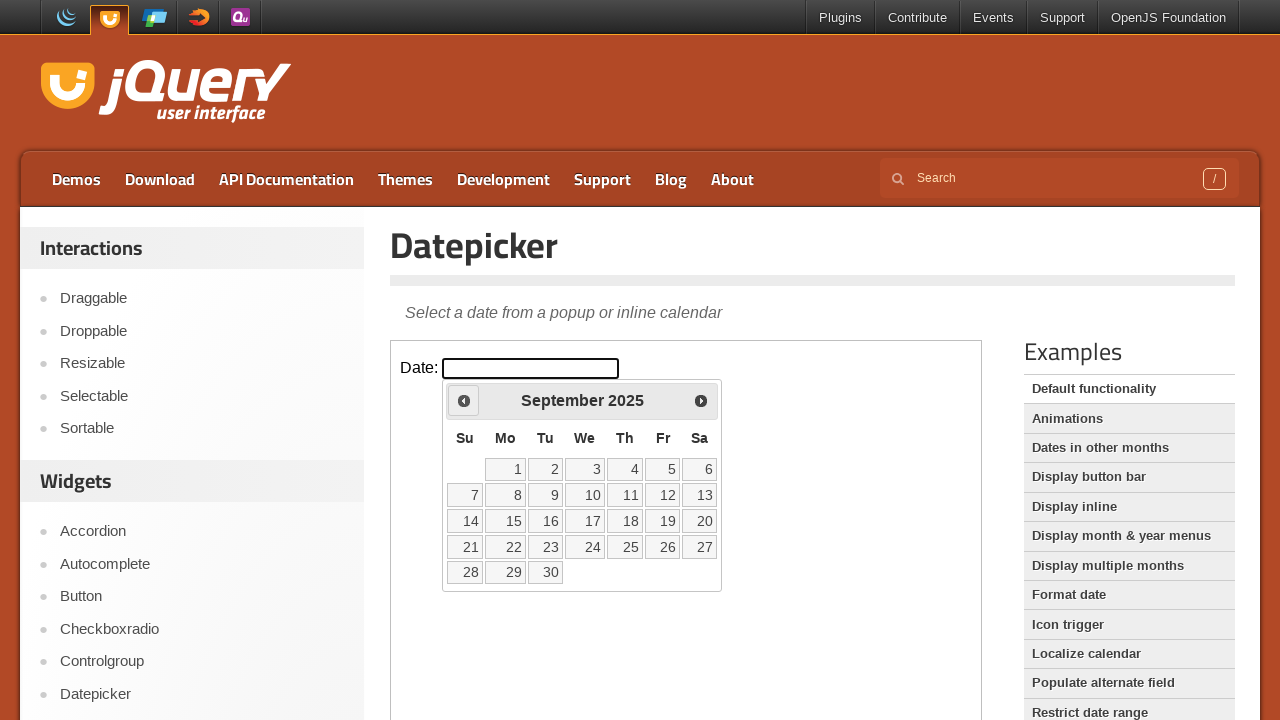

Waited for calendar to update after navigation
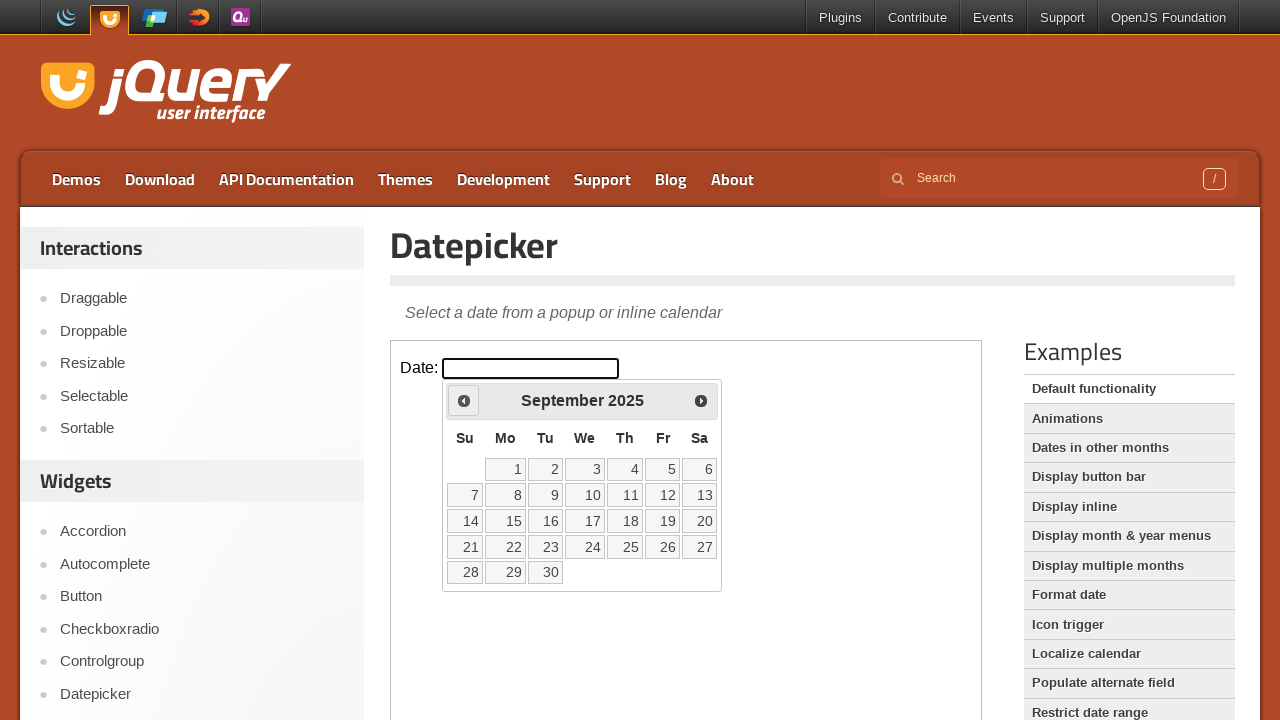

Updated month value: September
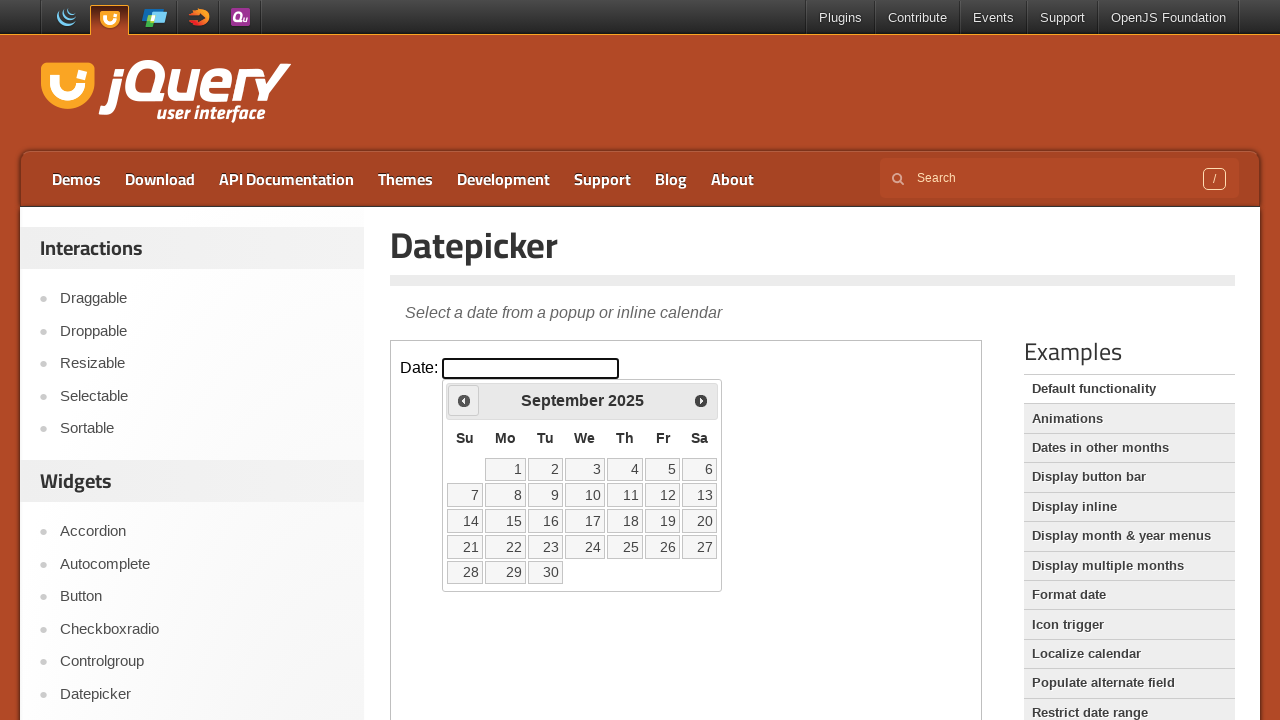

Updated year value: 2025
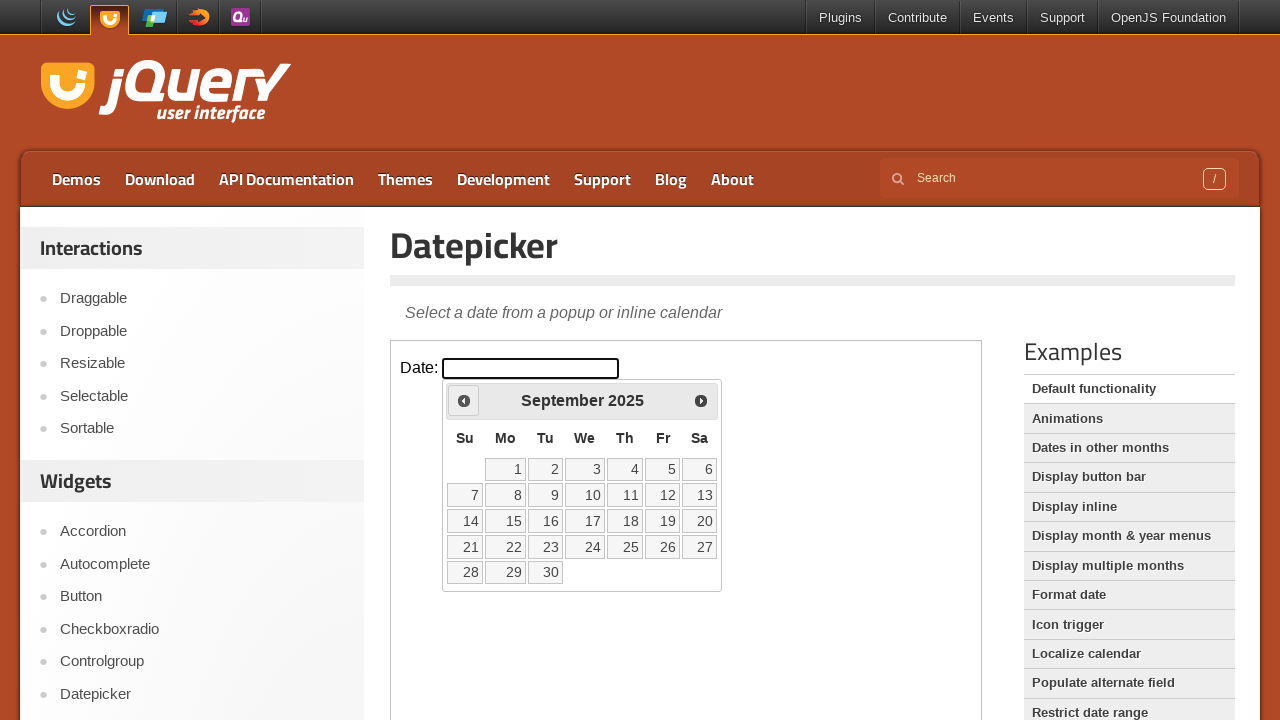

Clicked previous month button to navigate backwards at (464, 400) on iframe.demo-frame >> internal:control=enter-frame >> xpath=//span[text()='Prev']
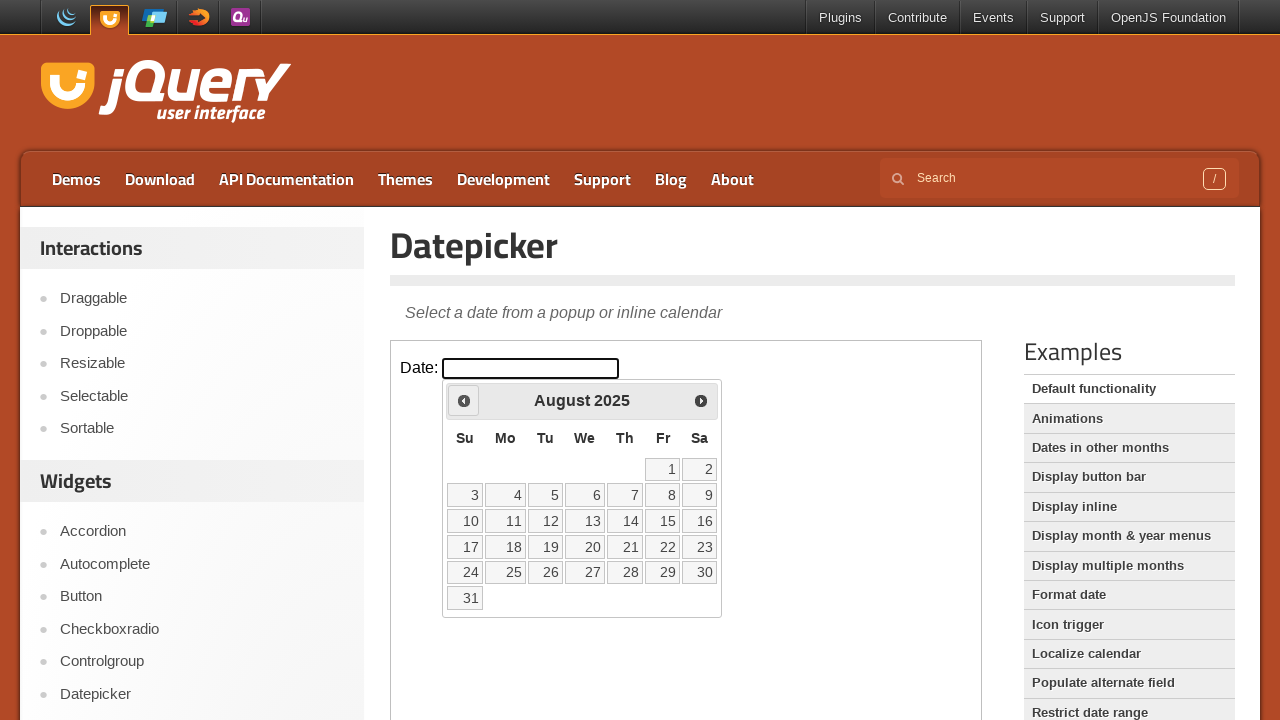

Waited for calendar to update after navigation
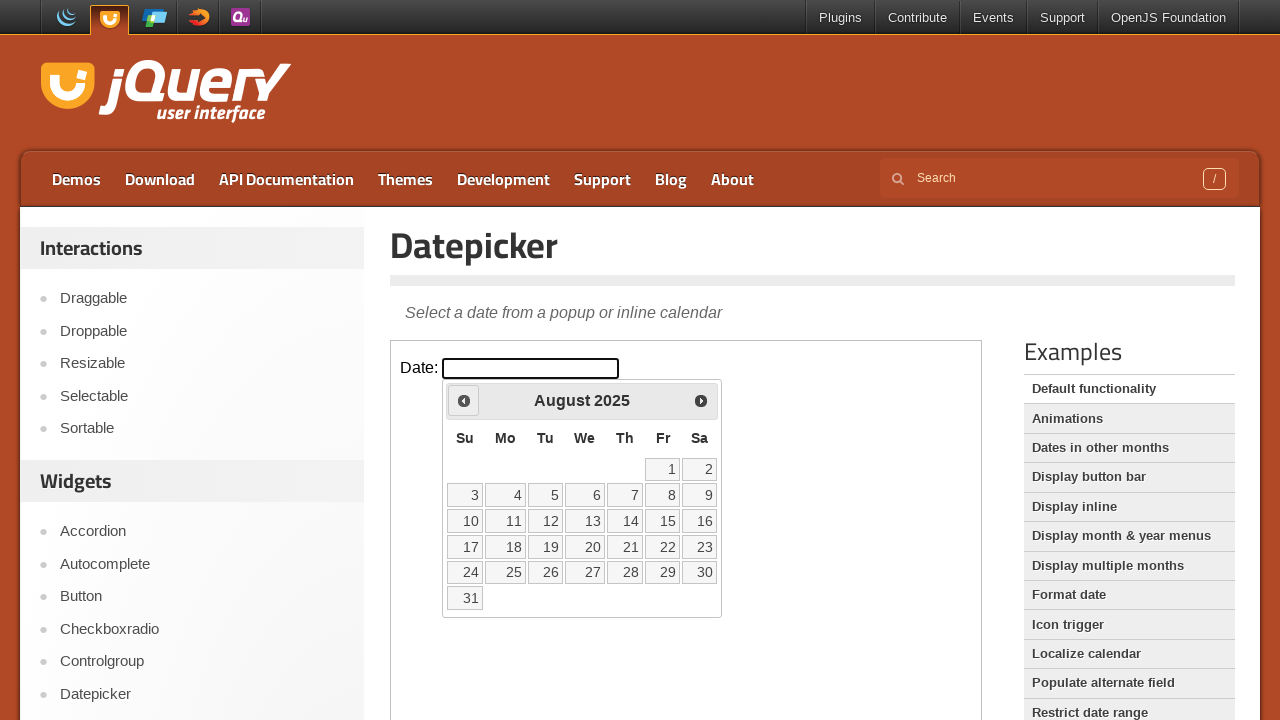

Updated month value: August
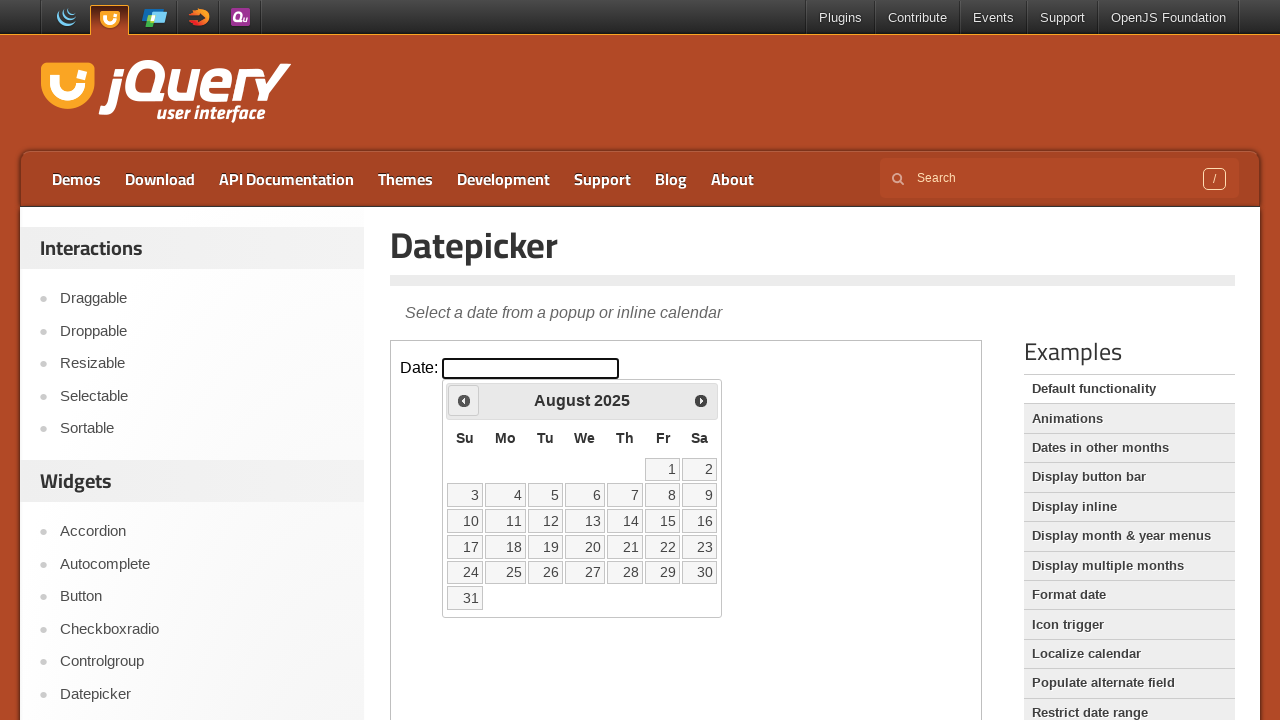

Updated year value: 2025
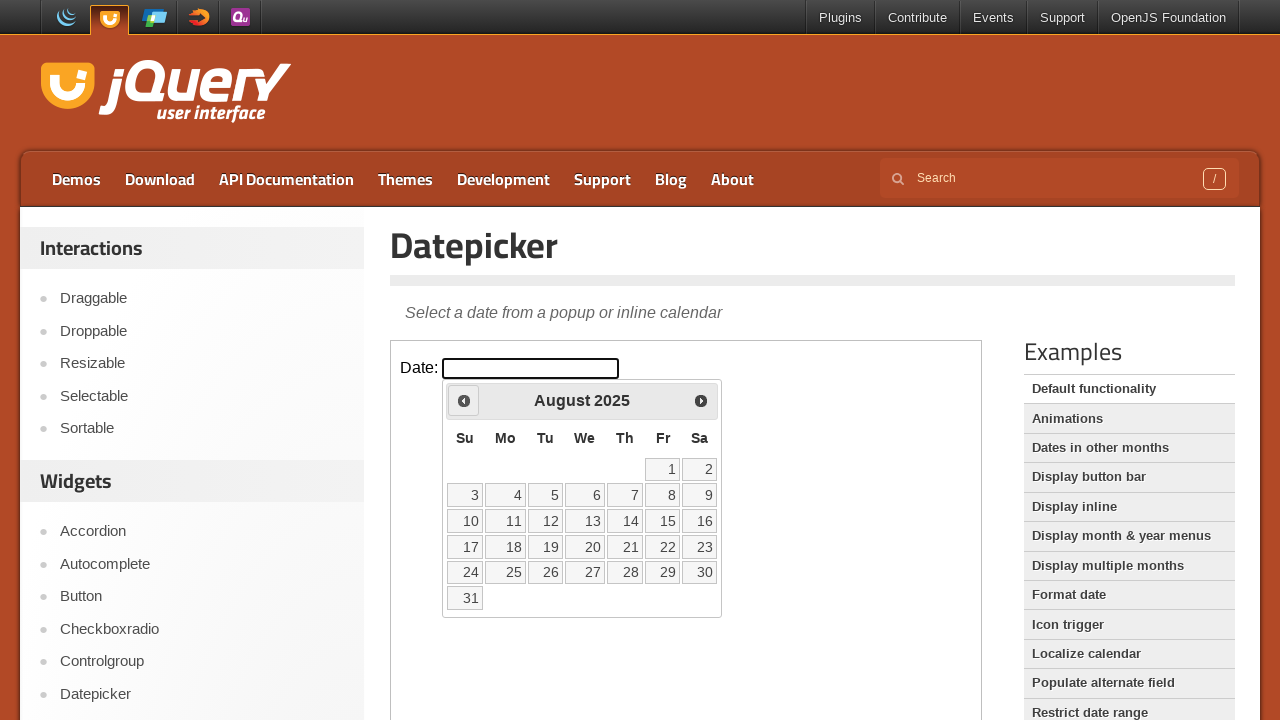

Clicked previous month button to navigate backwards at (464, 400) on iframe.demo-frame >> internal:control=enter-frame >> xpath=//span[text()='Prev']
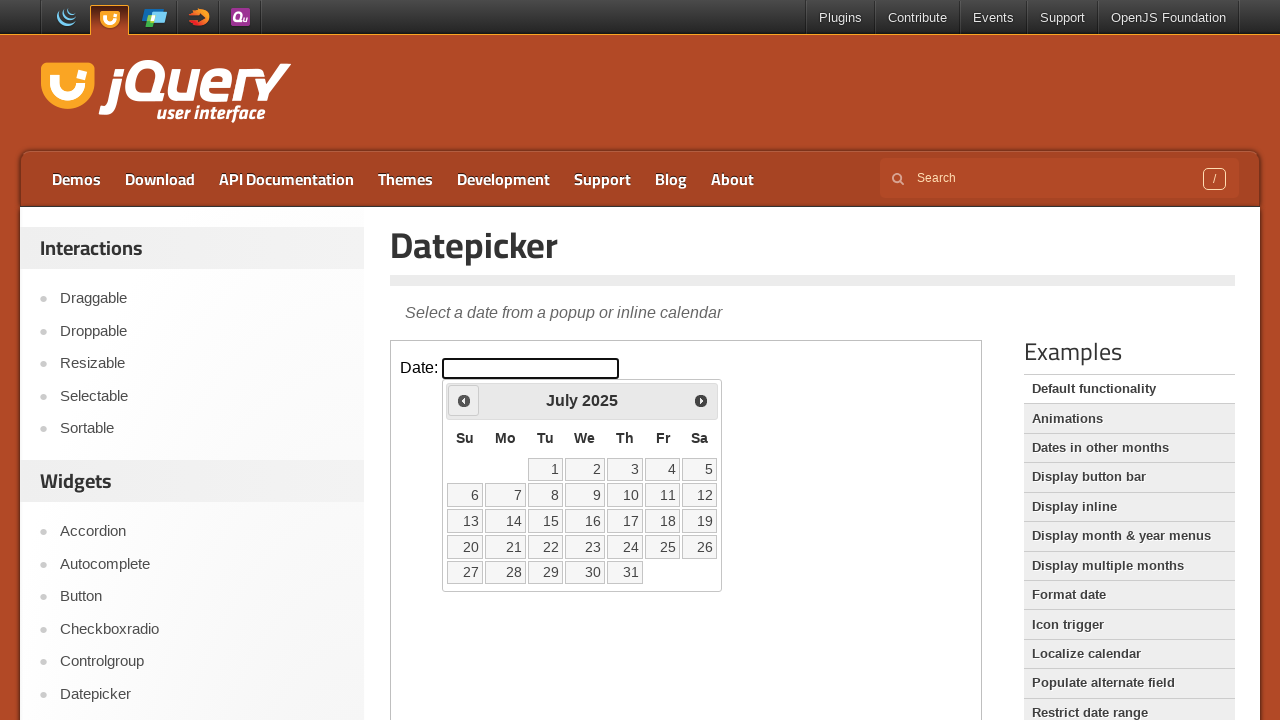

Waited for calendar to update after navigation
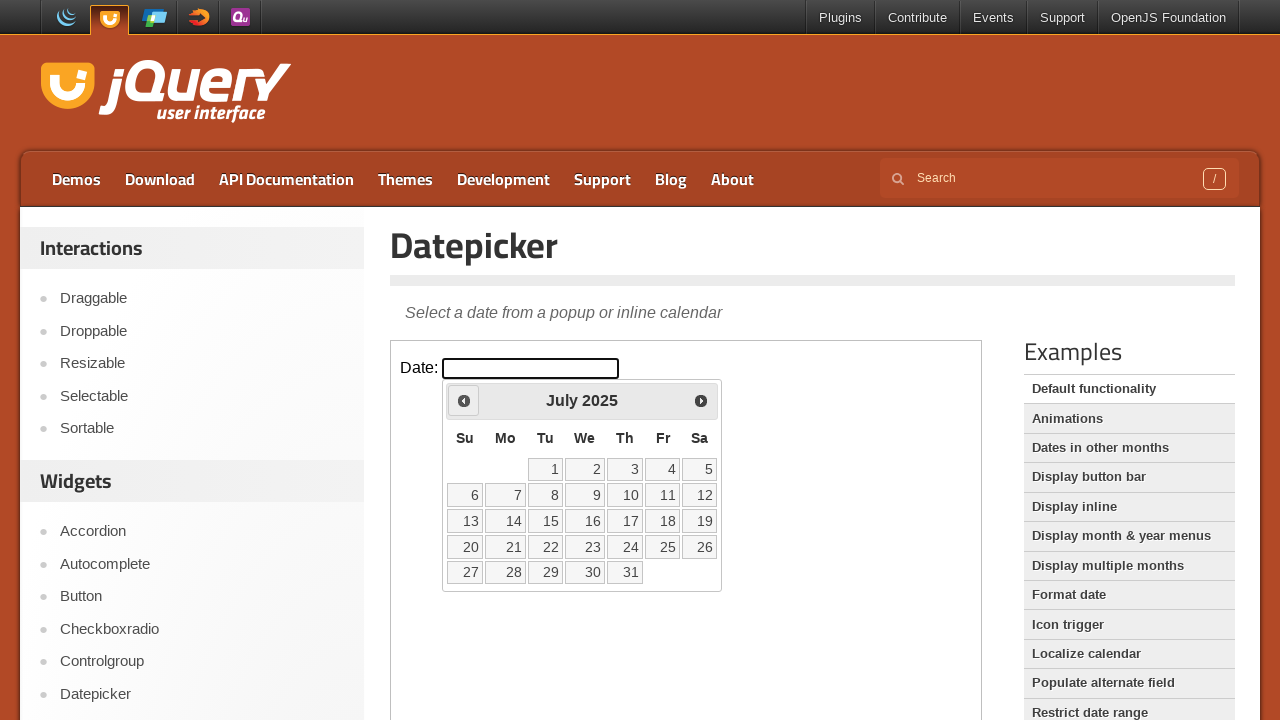

Updated month value: July
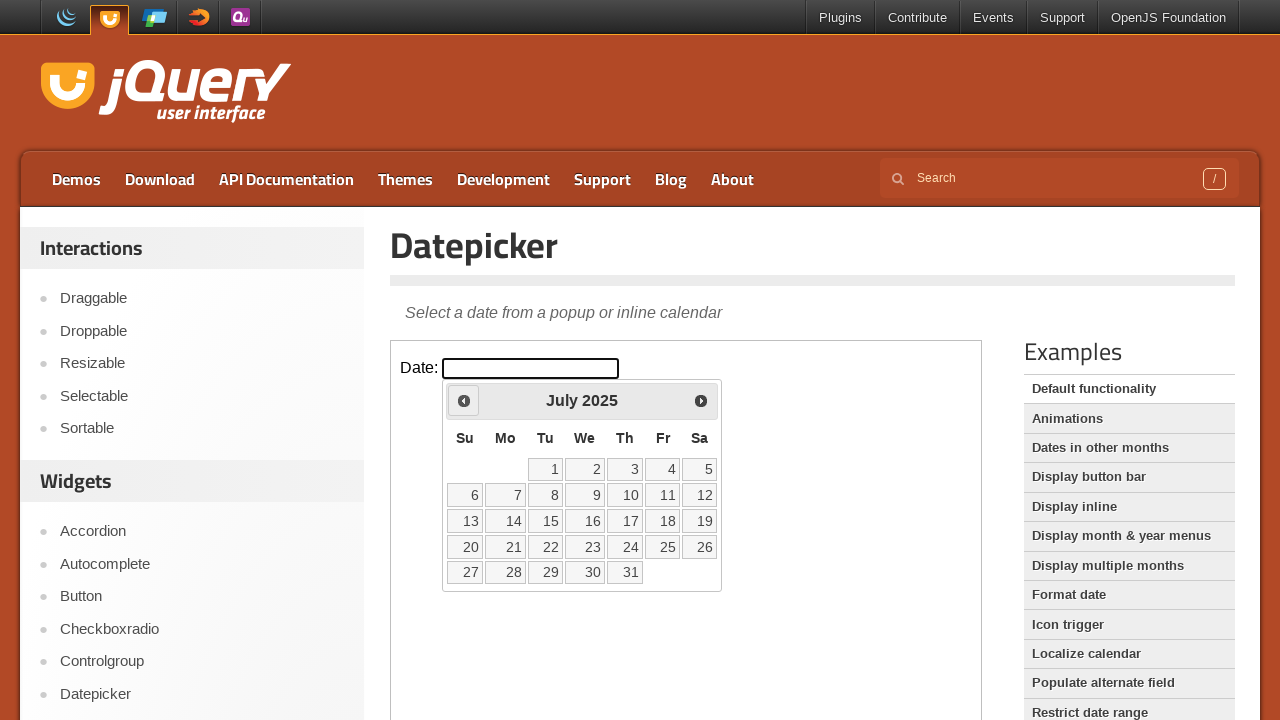

Updated year value: 2025
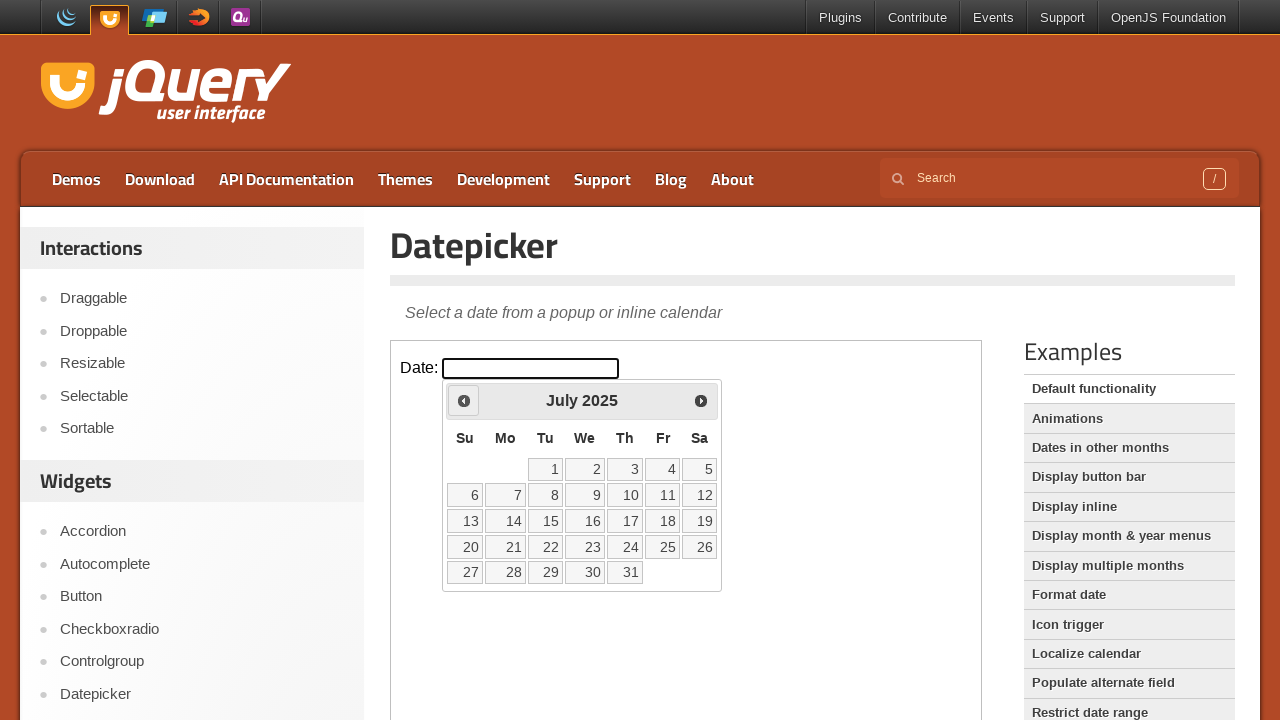

Clicked previous month button to navigate backwards at (464, 400) on iframe.demo-frame >> internal:control=enter-frame >> xpath=//span[text()='Prev']
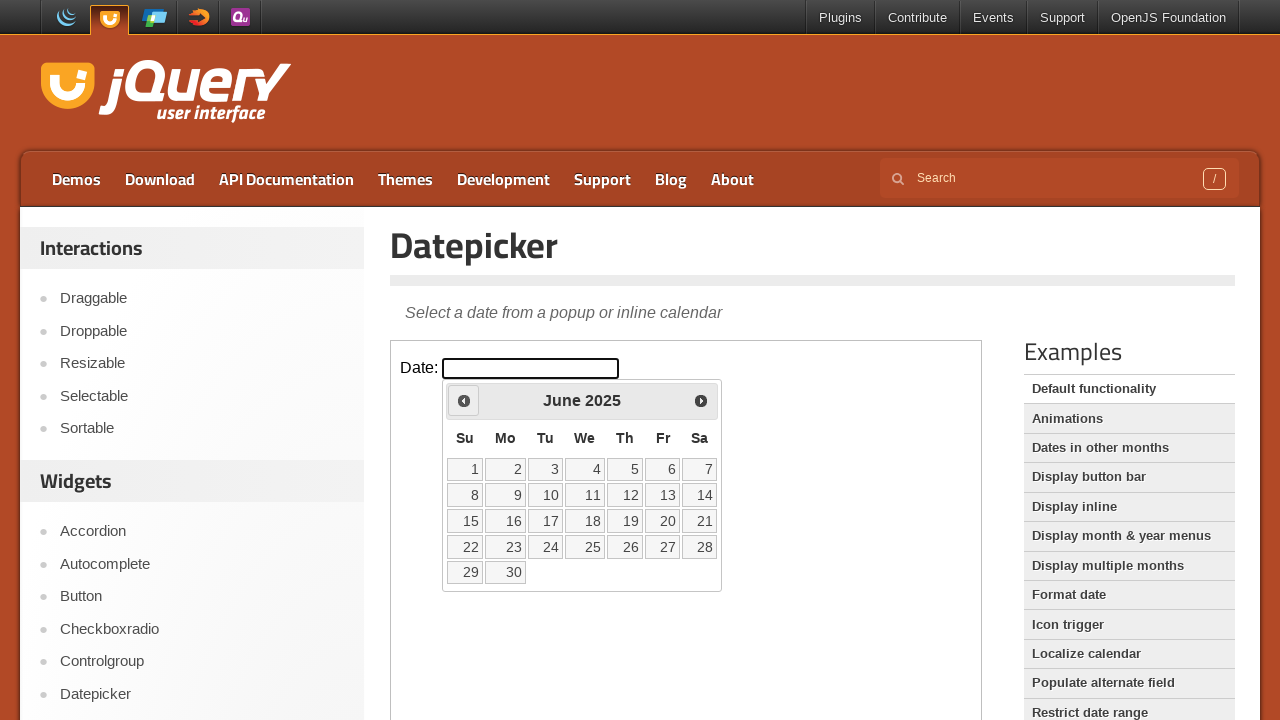

Waited for calendar to update after navigation
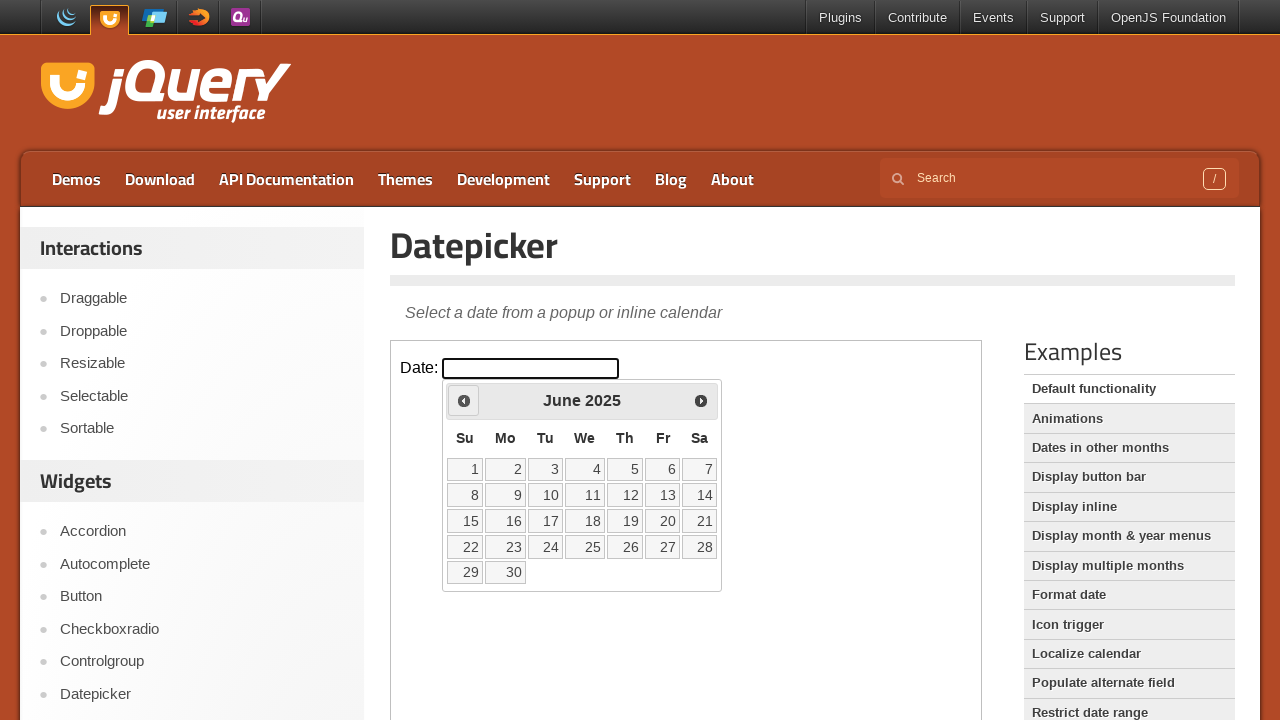

Updated month value: June
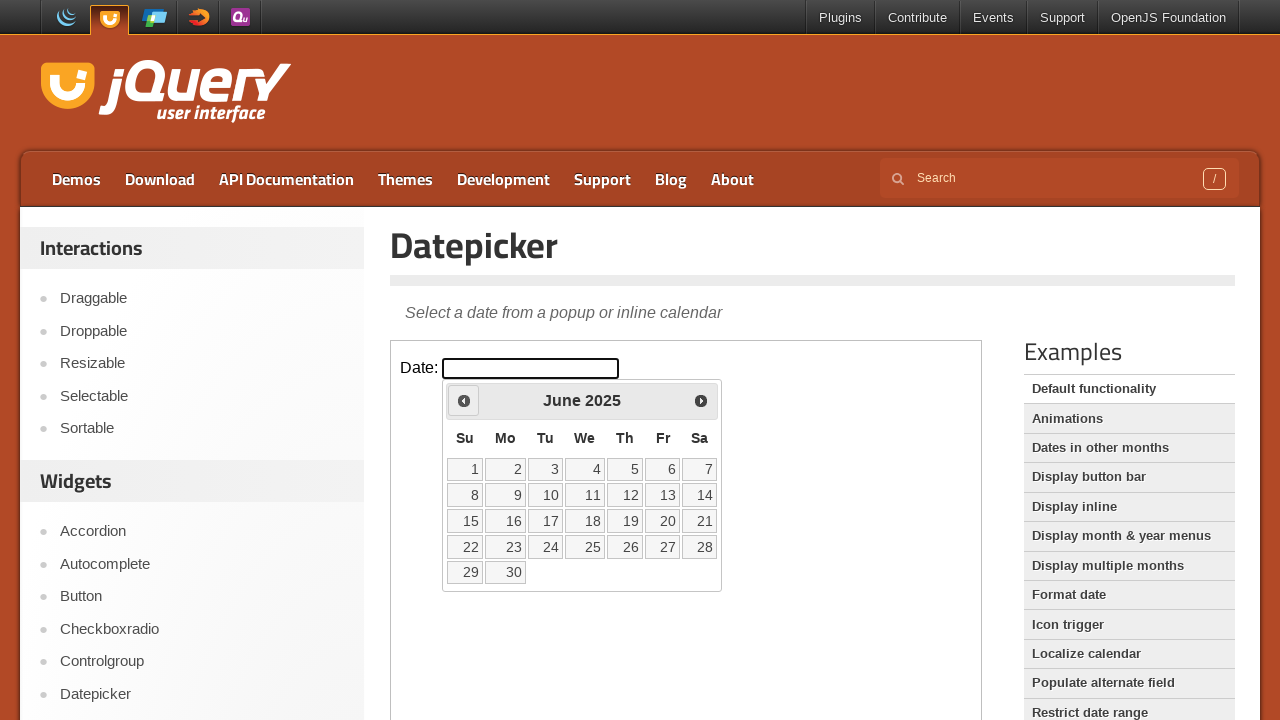

Updated year value: 2025
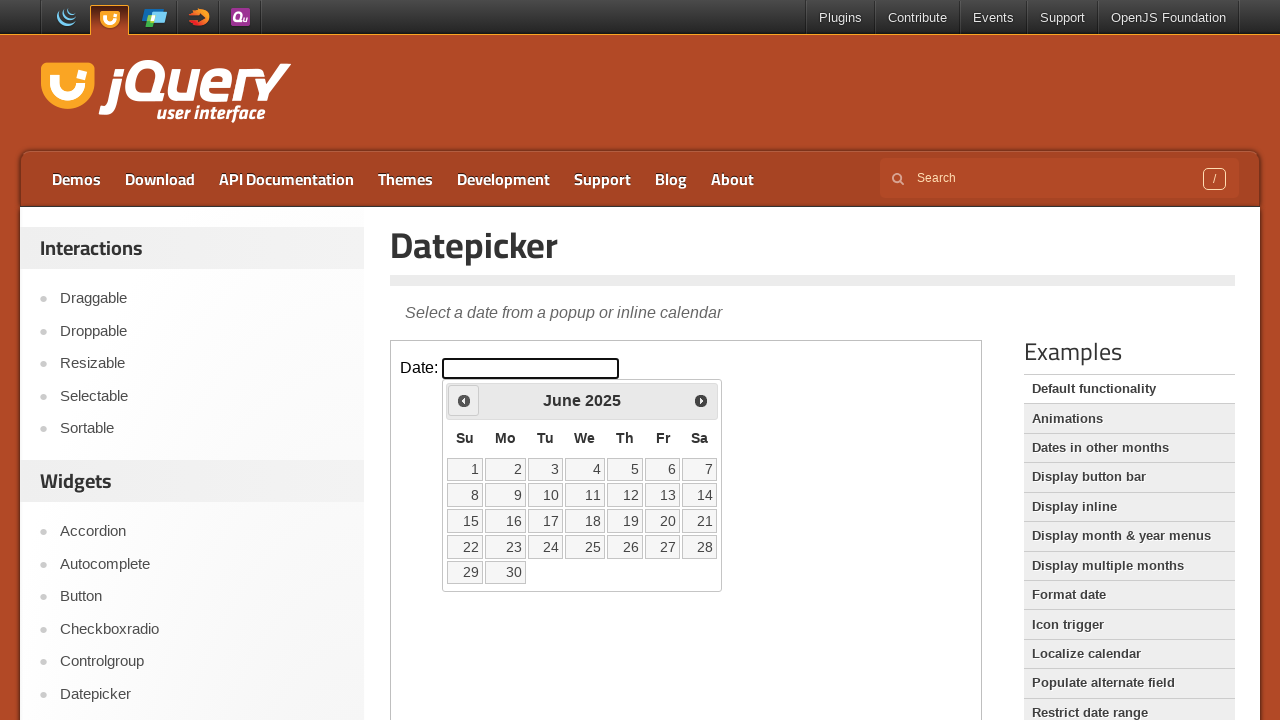

Clicked previous month button to navigate backwards at (464, 400) on iframe.demo-frame >> internal:control=enter-frame >> xpath=//span[text()='Prev']
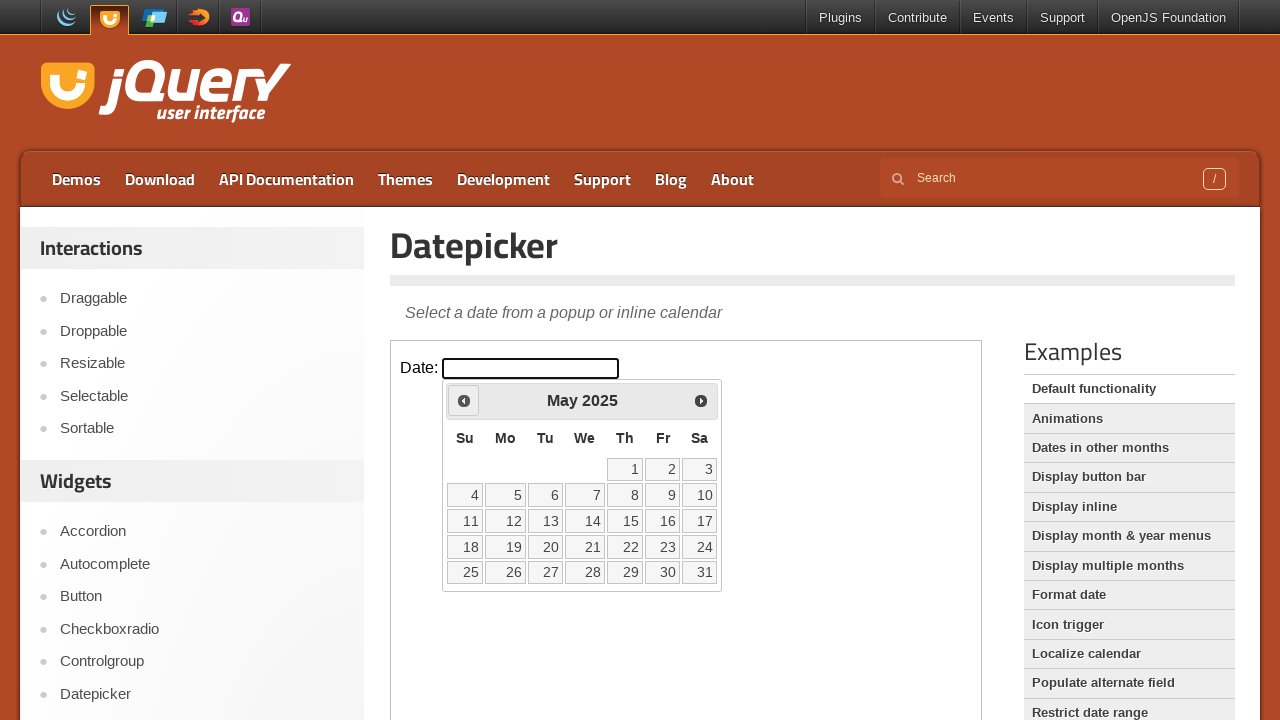

Waited for calendar to update after navigation
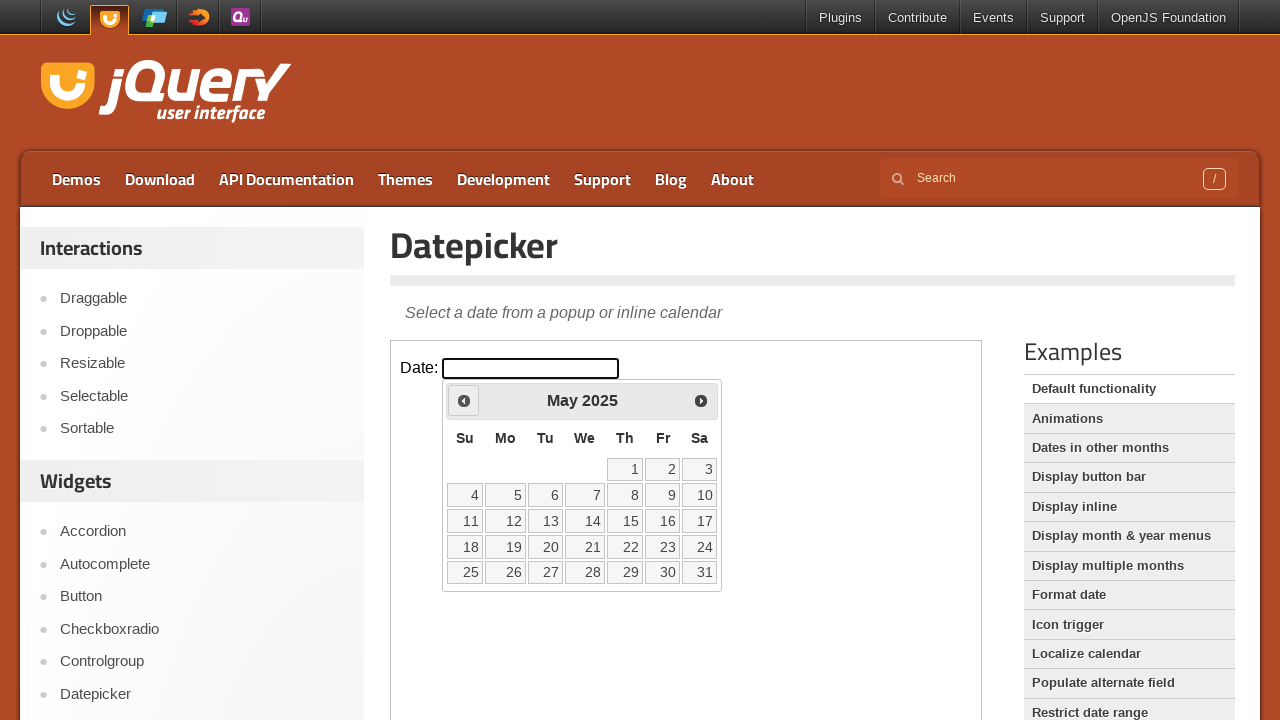

Updated month value: May
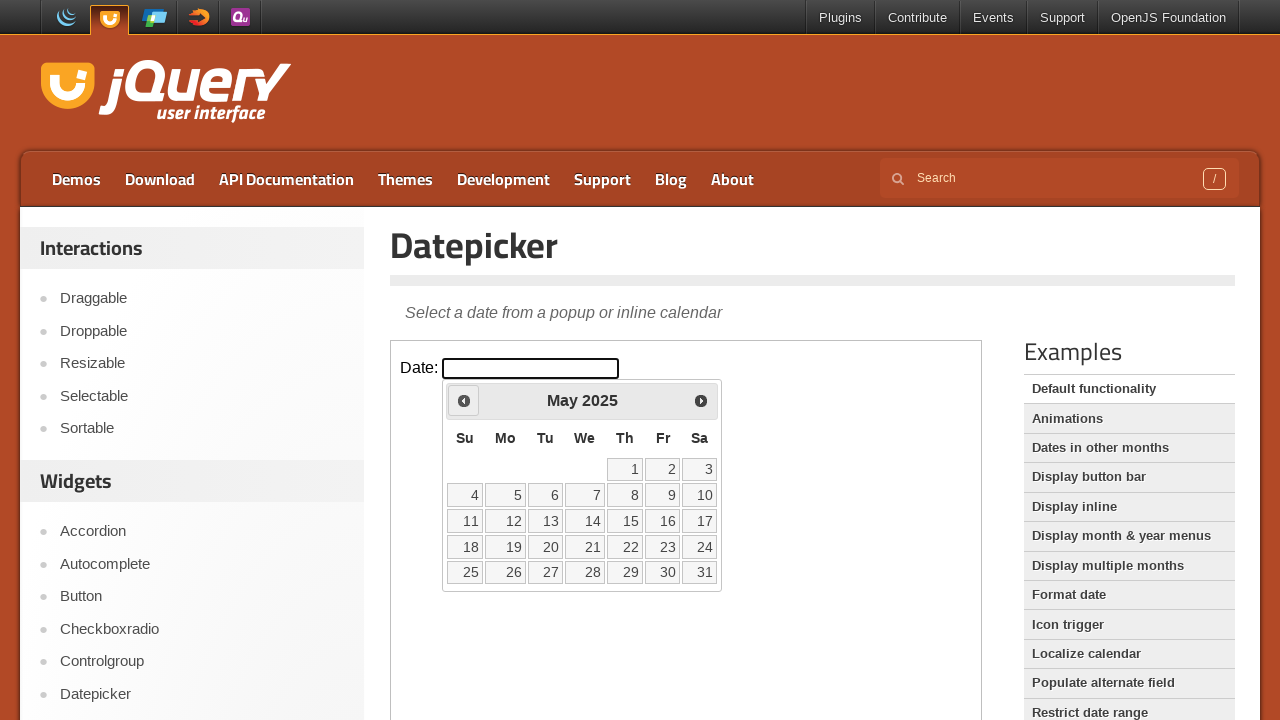

Updated year value: 2025
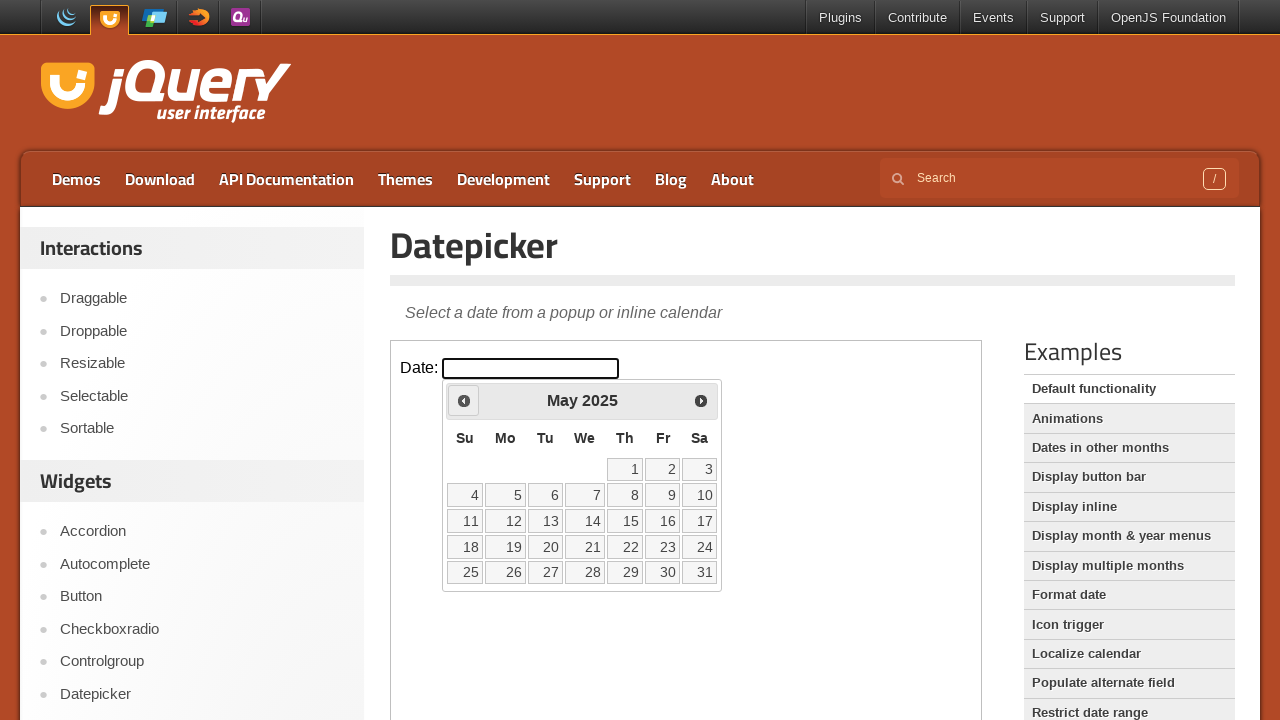

Clicked previous month button to navigate backwards at (464, 400) on iframe.demo-frame >> internal:control=enter-frame >> xpath=//span[text()='Prev']
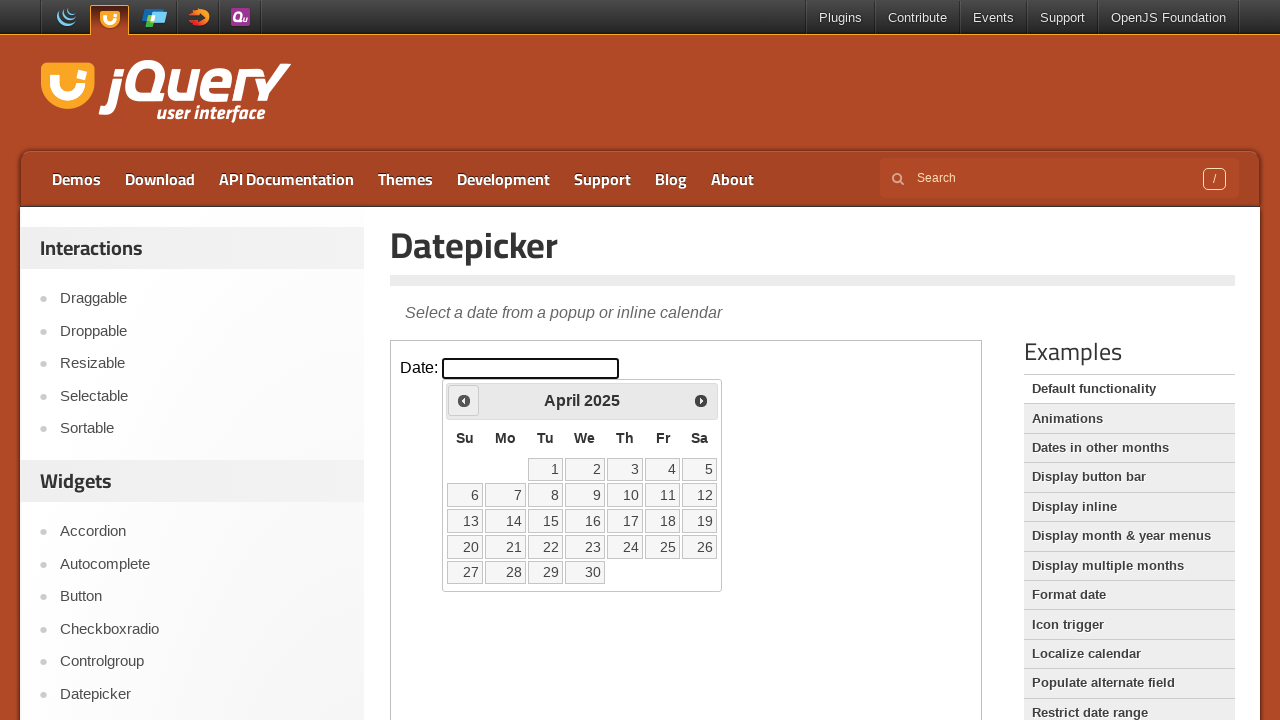

Waited for calendar to update after navigation
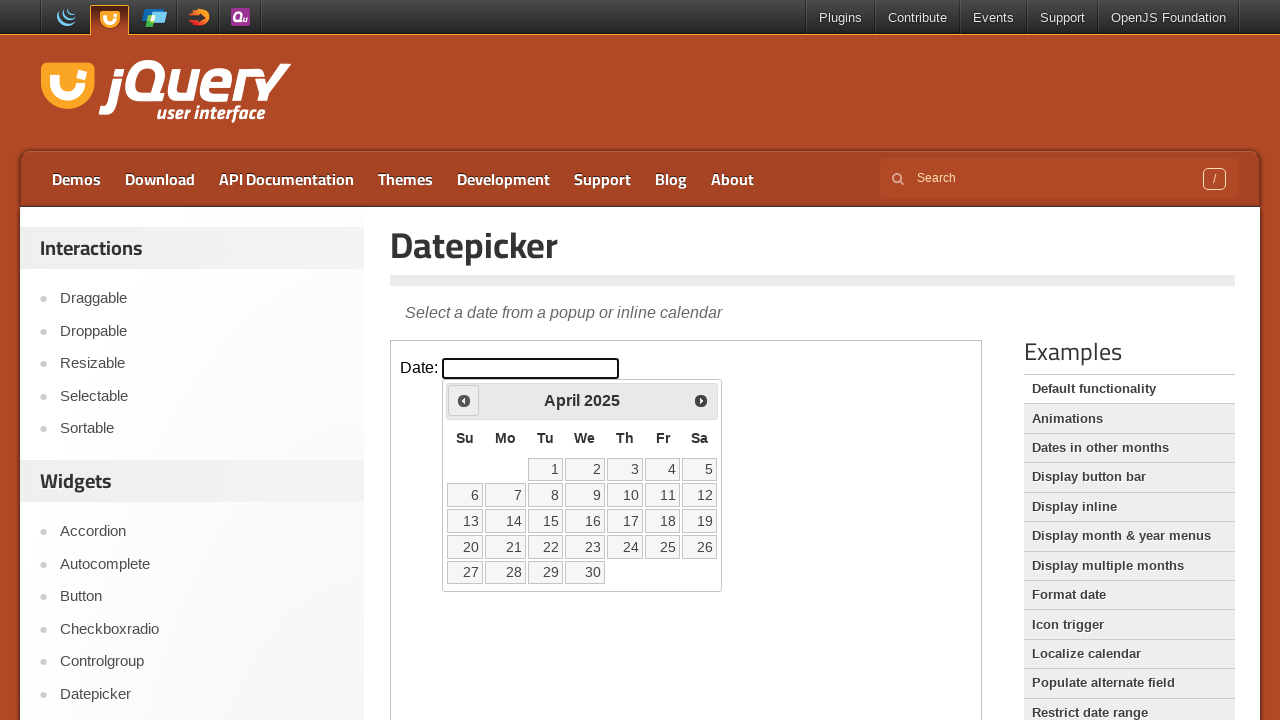

Updated month value: April
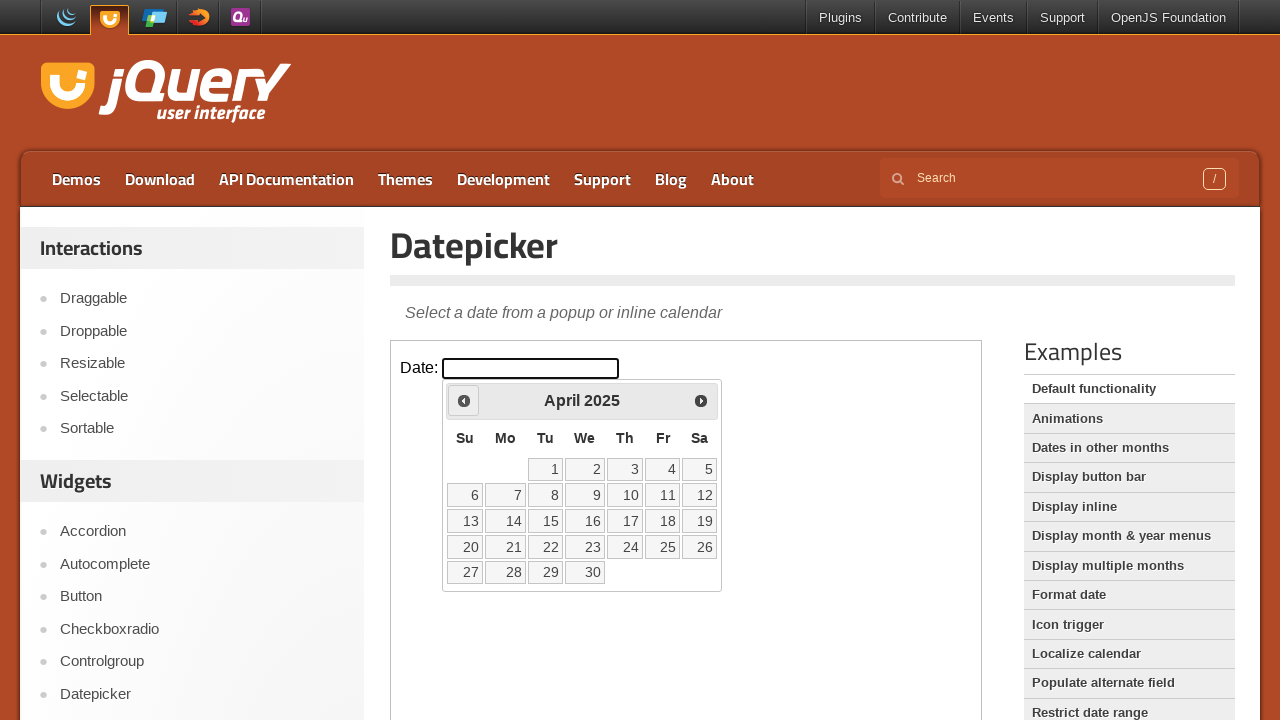

Updated year value: 2025
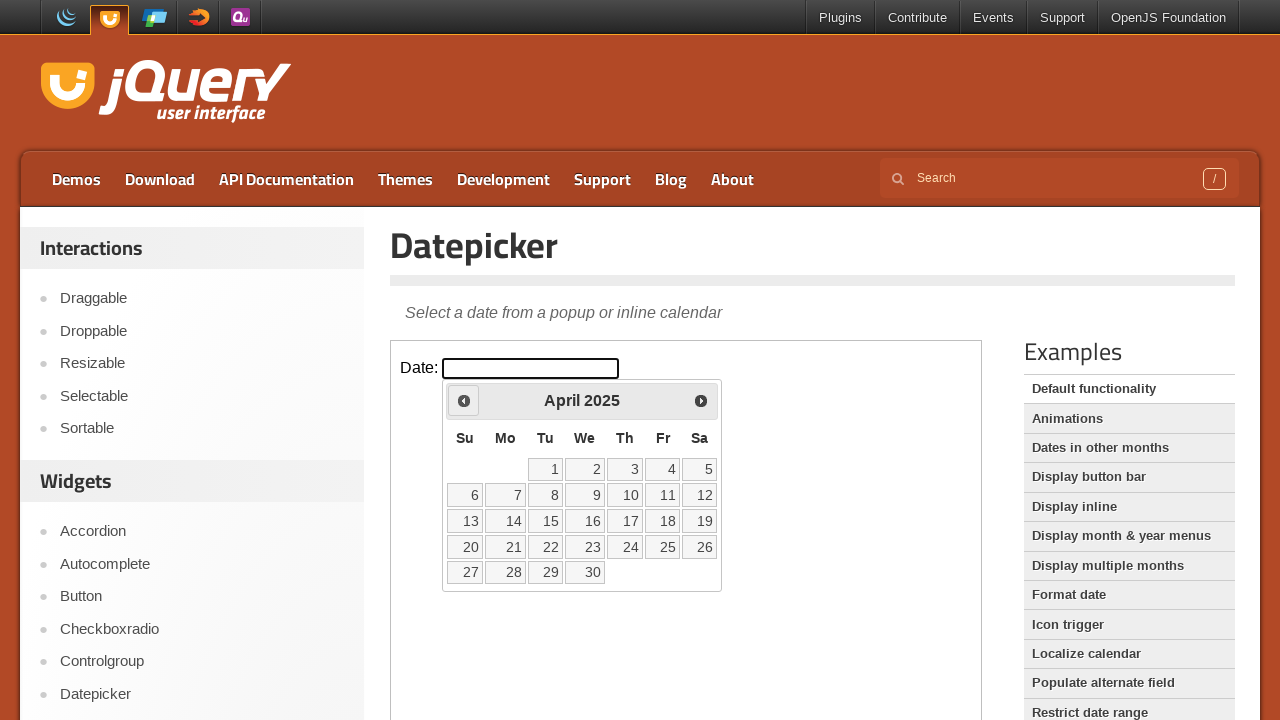

Clicked previous month button to navigate backwards at (464, 400) on iframe.demo-frame >> internal:control=enter-frame >> xpath=//span[text()='Prev']
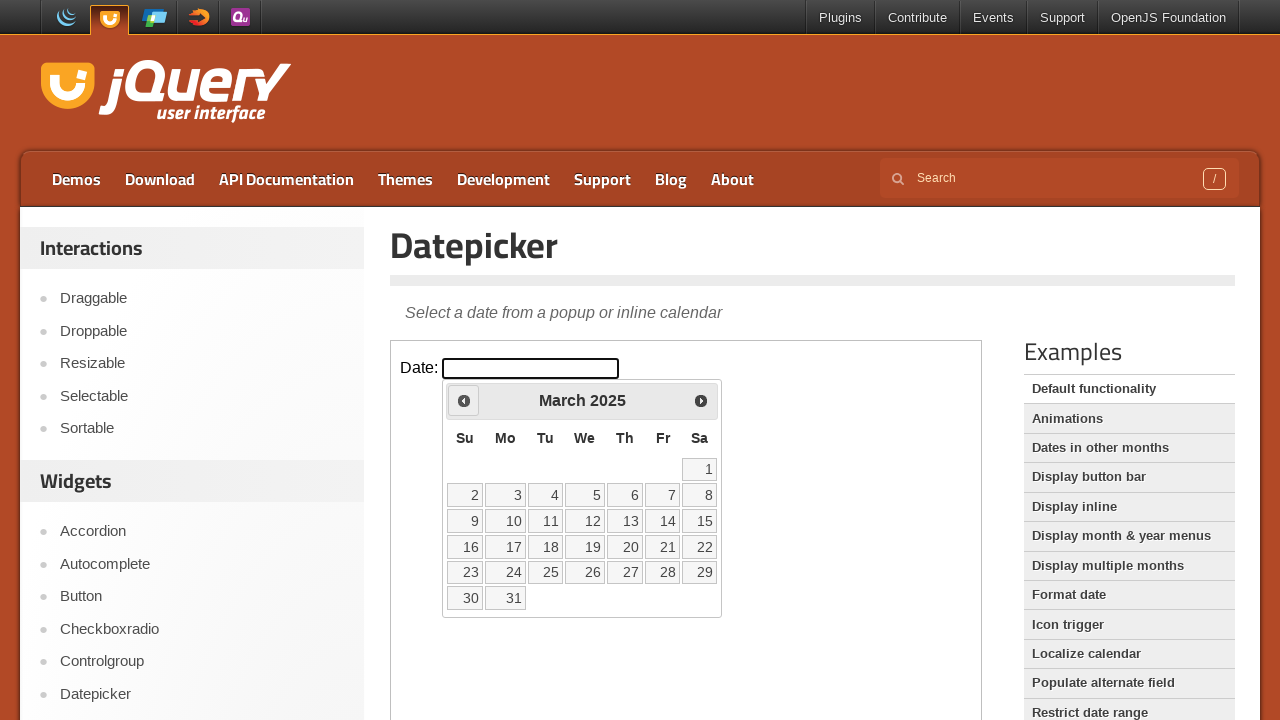

Waited for calendar to update after navigation
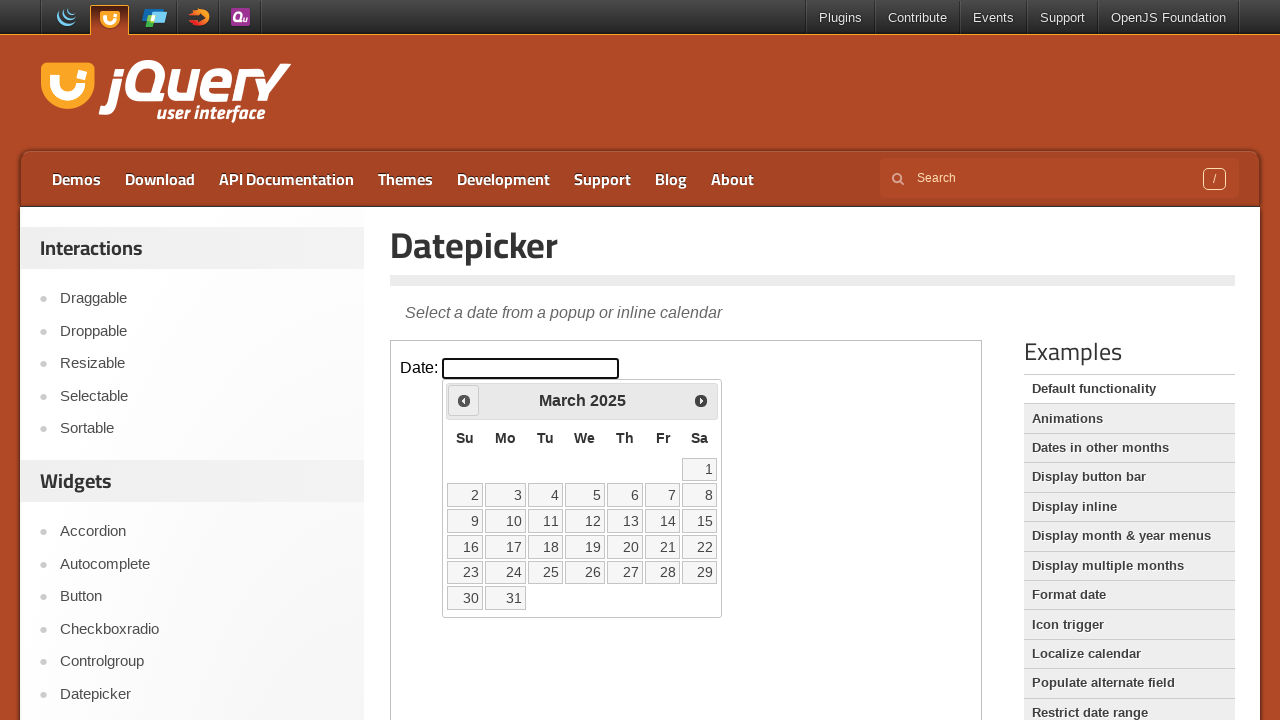

Updated month value: March
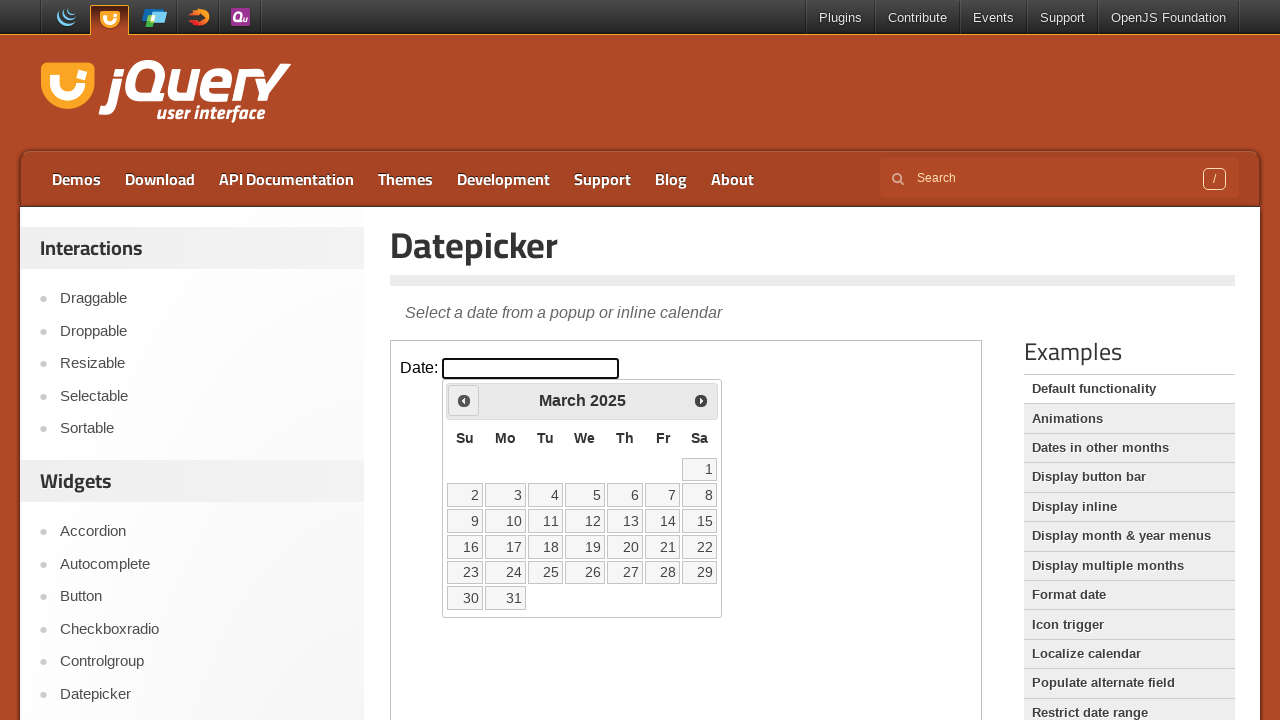

Updated year value: 2025
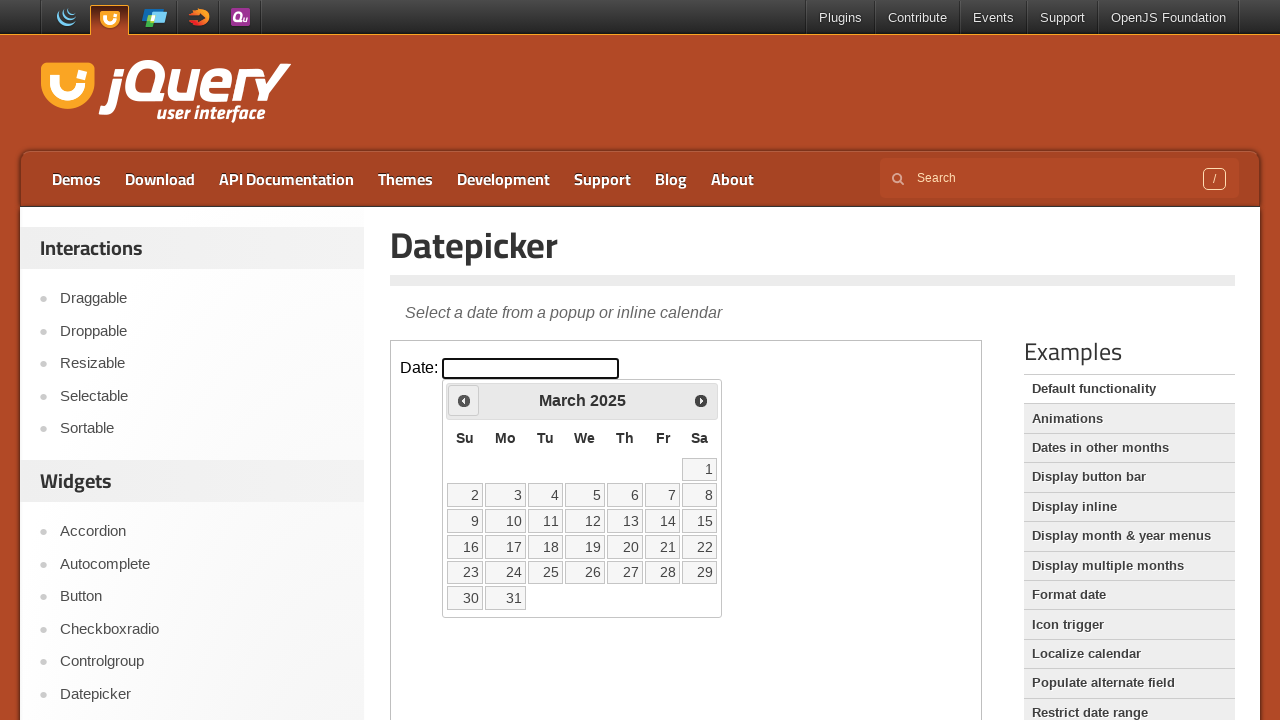

Clicked previous month button to navigate backwards at (464, 400) on iframe.demo-frame >> internal:control=enter-frame >> xpath=//span[text()='Prev']
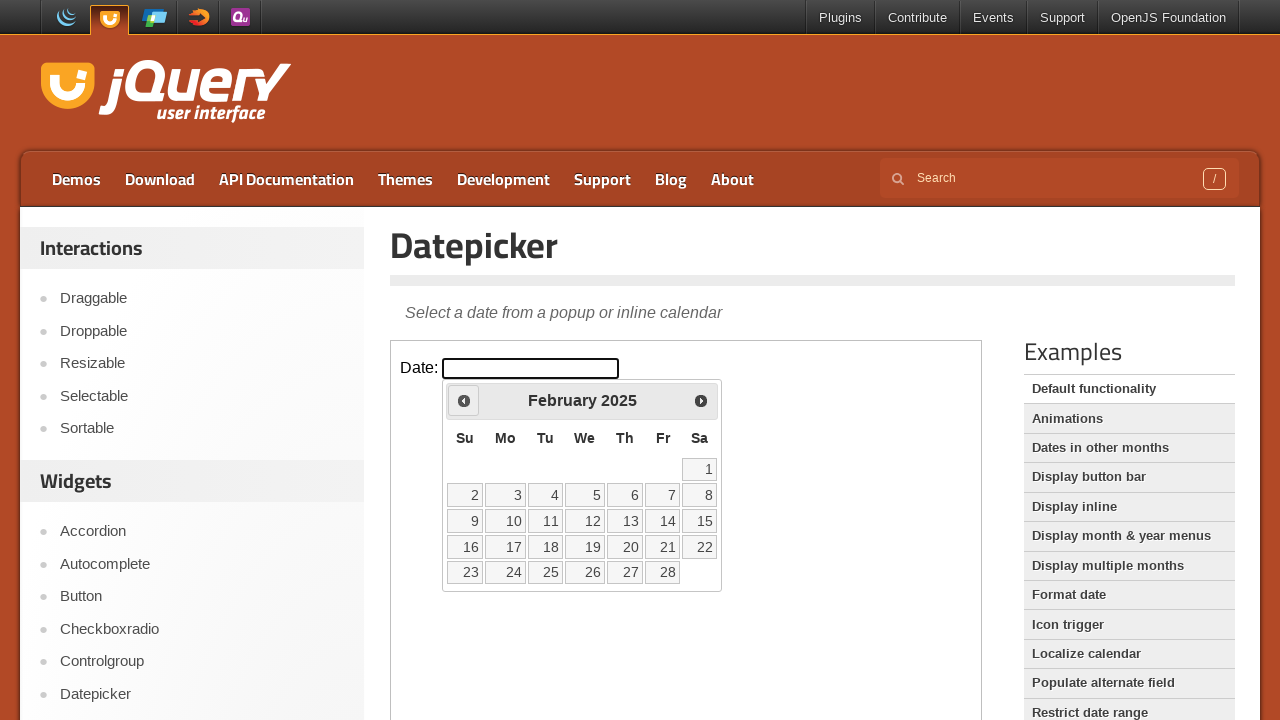

Waited for calendar to update after navigation
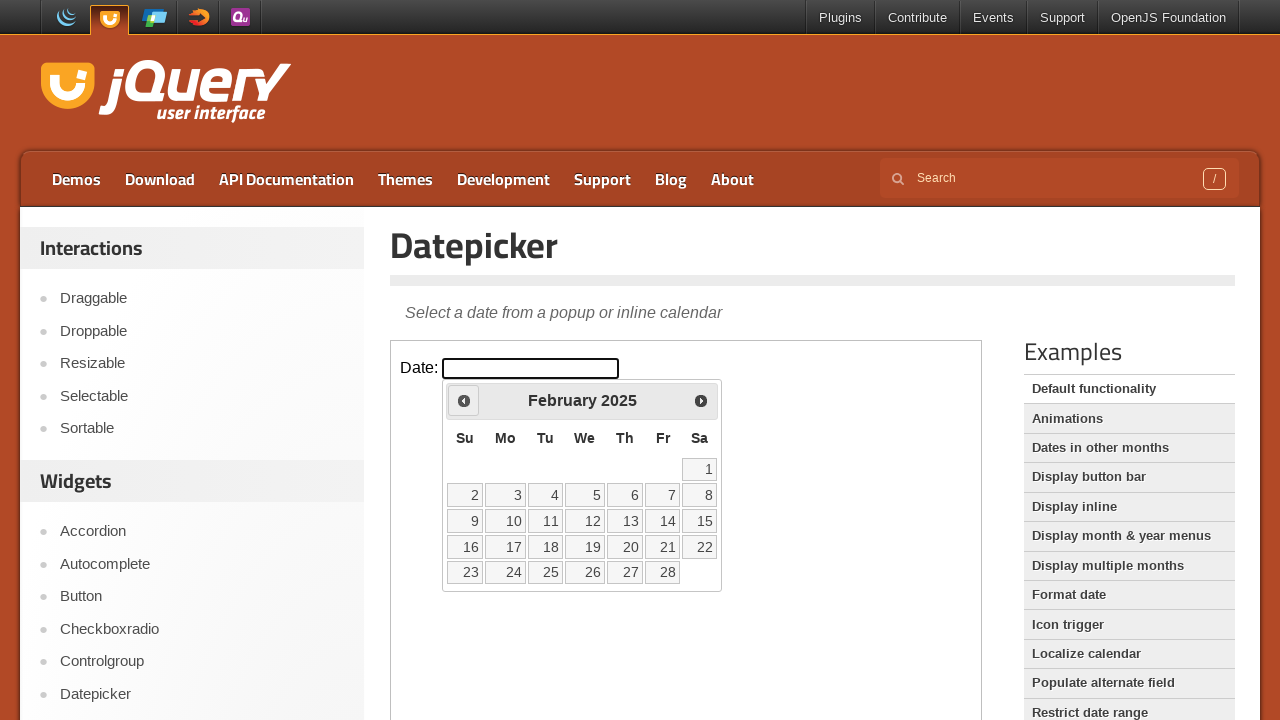

Updated month value: February
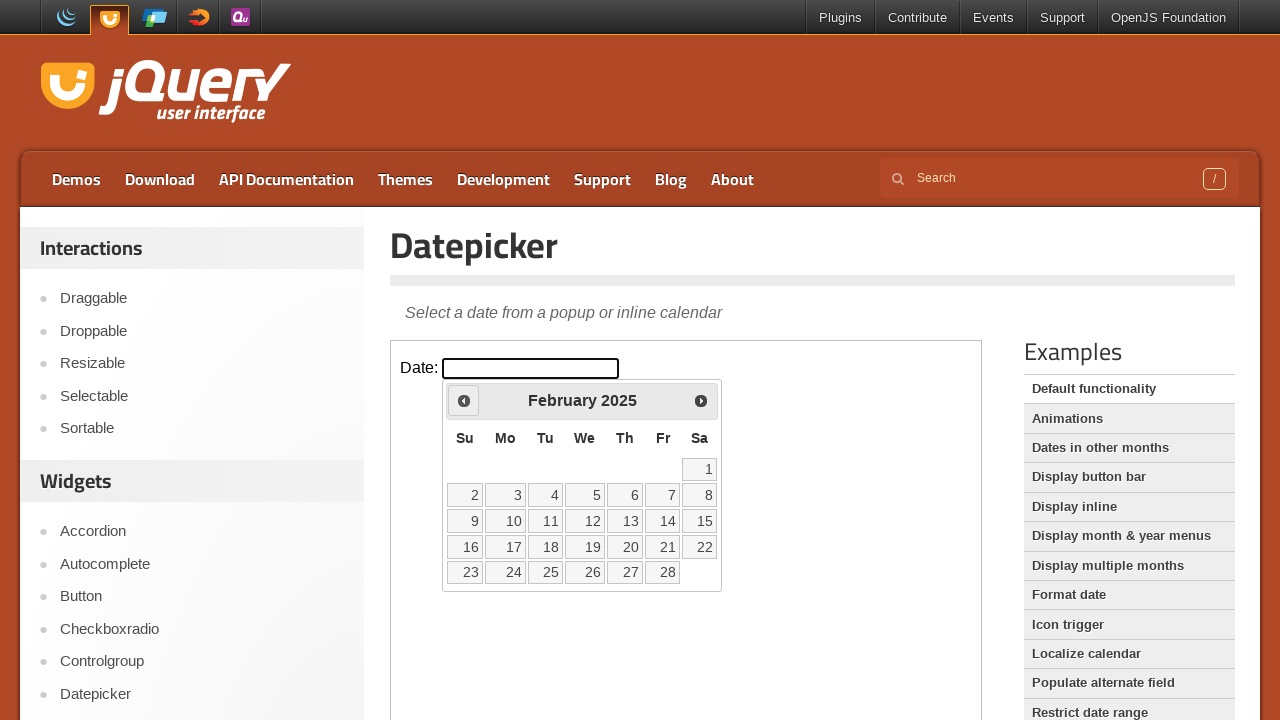

Updated year value: 2025
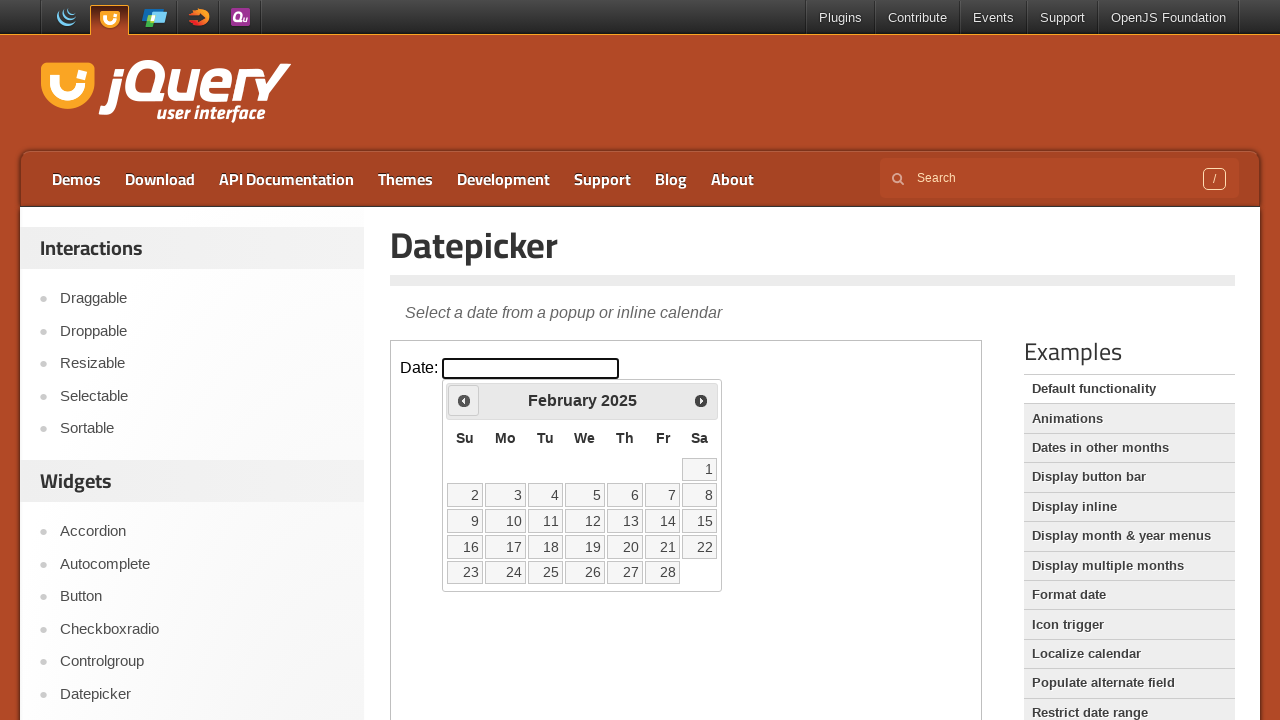

Clicked previous month button to navigate backwards at (464, 400) on iframe.demo-frame >> internal:control=enter-frame >> xpath=//span[text()='Prev']
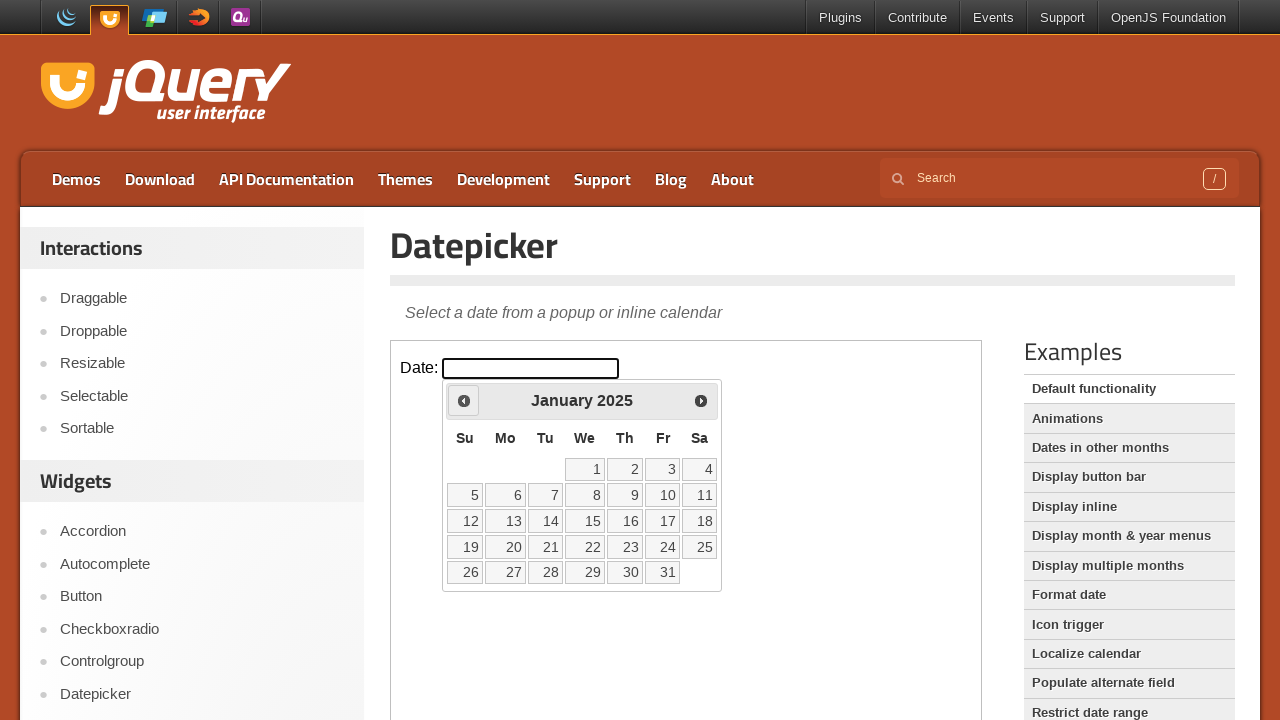

Waited for calendar to update after navigation
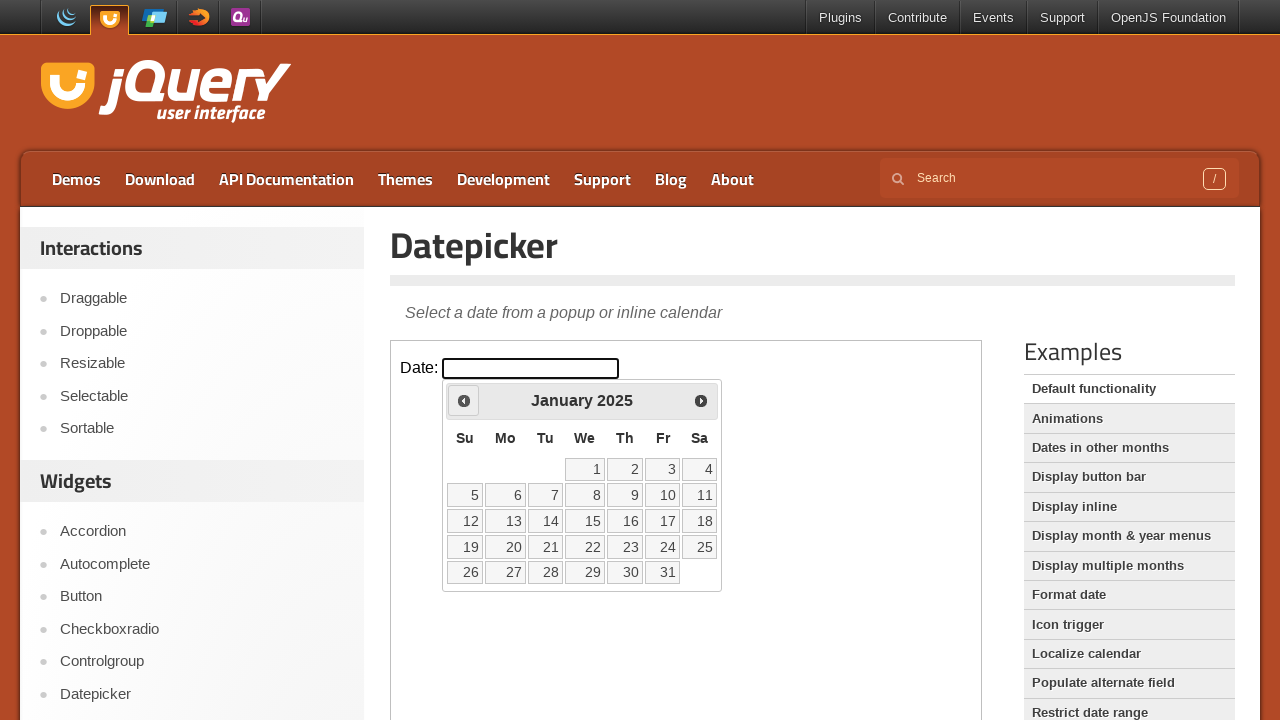

Updated month value: January
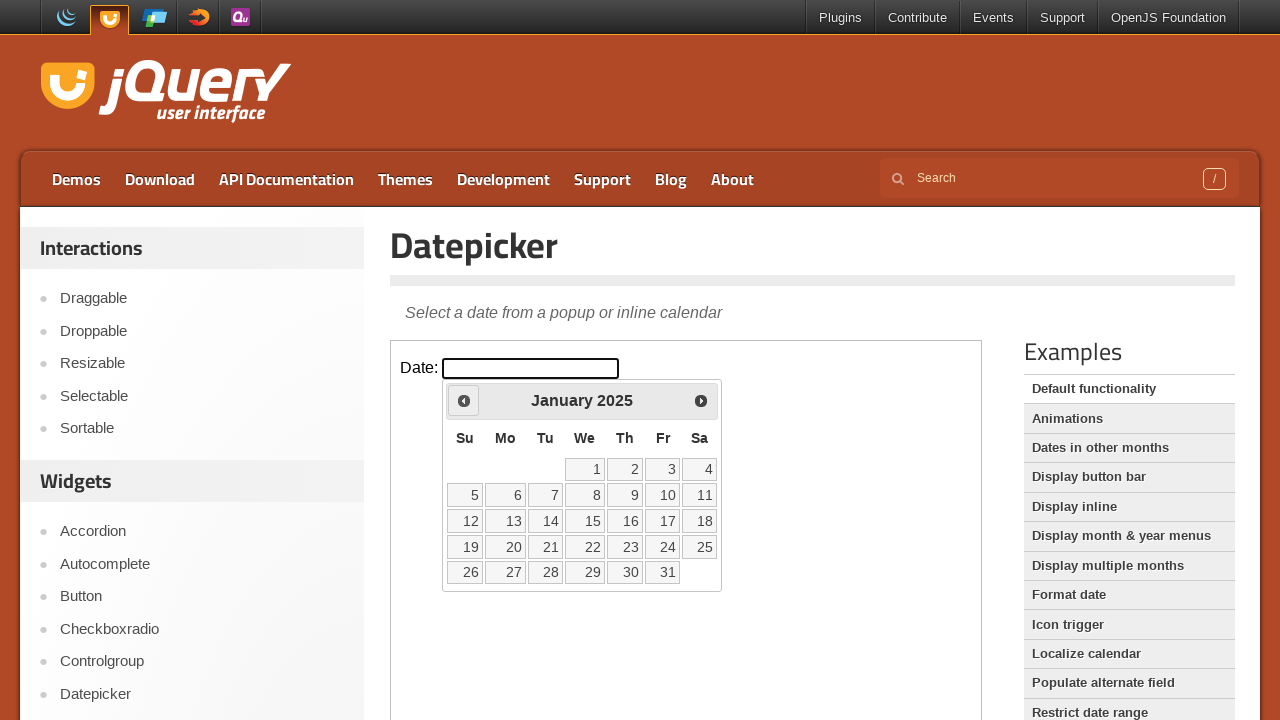

Updated year value: 2025
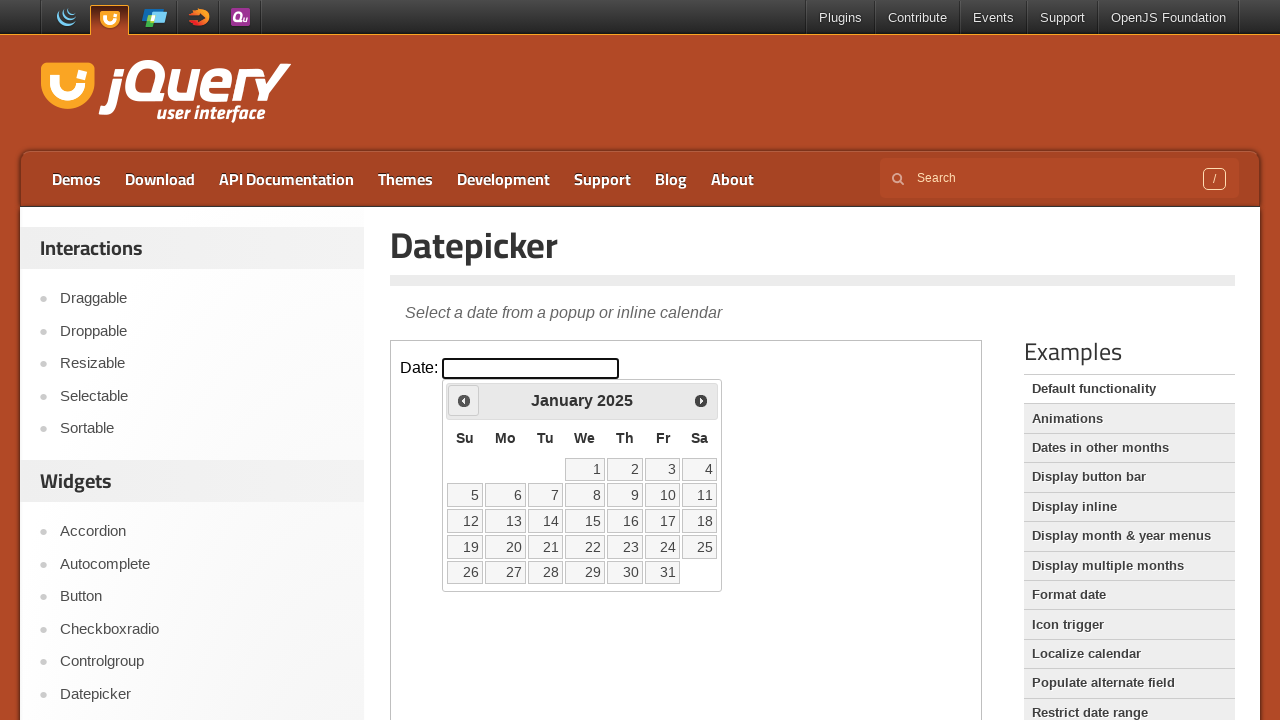

Clicked previous month button to navigate backwards at (464, 400) on iframe.demo-frame >> internal:control=enter-frame >> xpath=//span[text()='Prev']
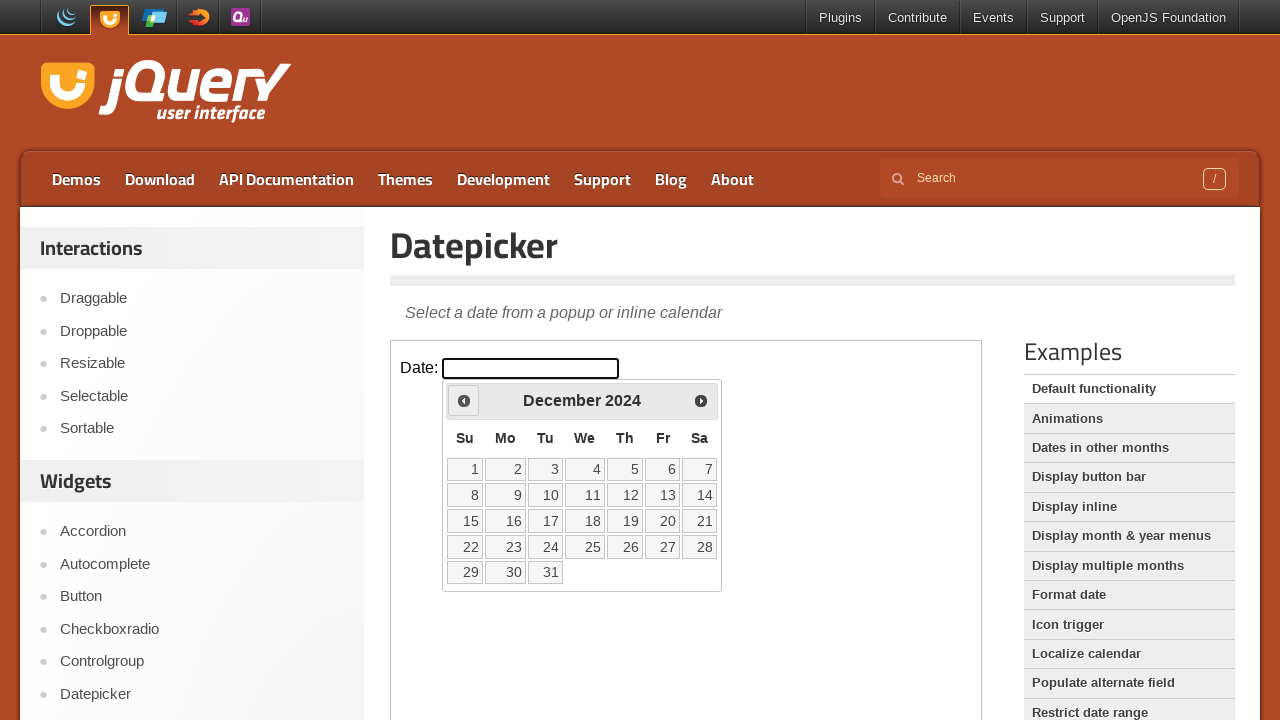

Waited for calendar to update after navigation
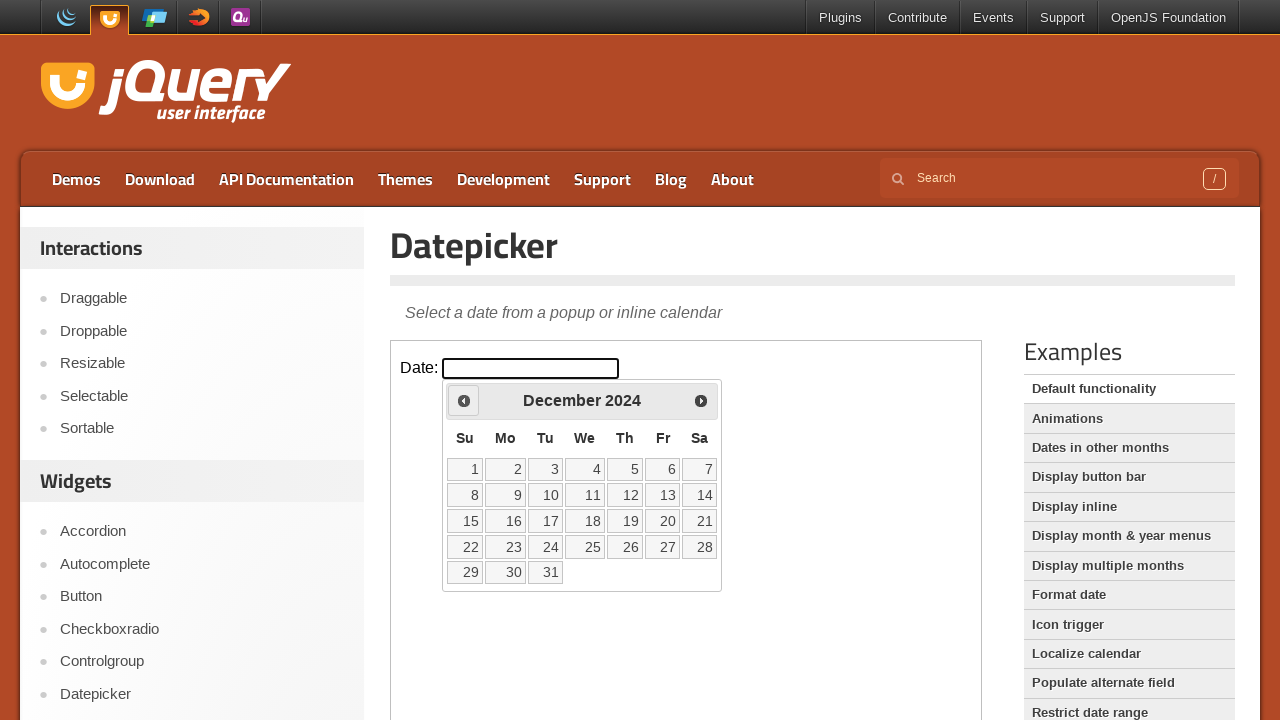

Updated month value: December
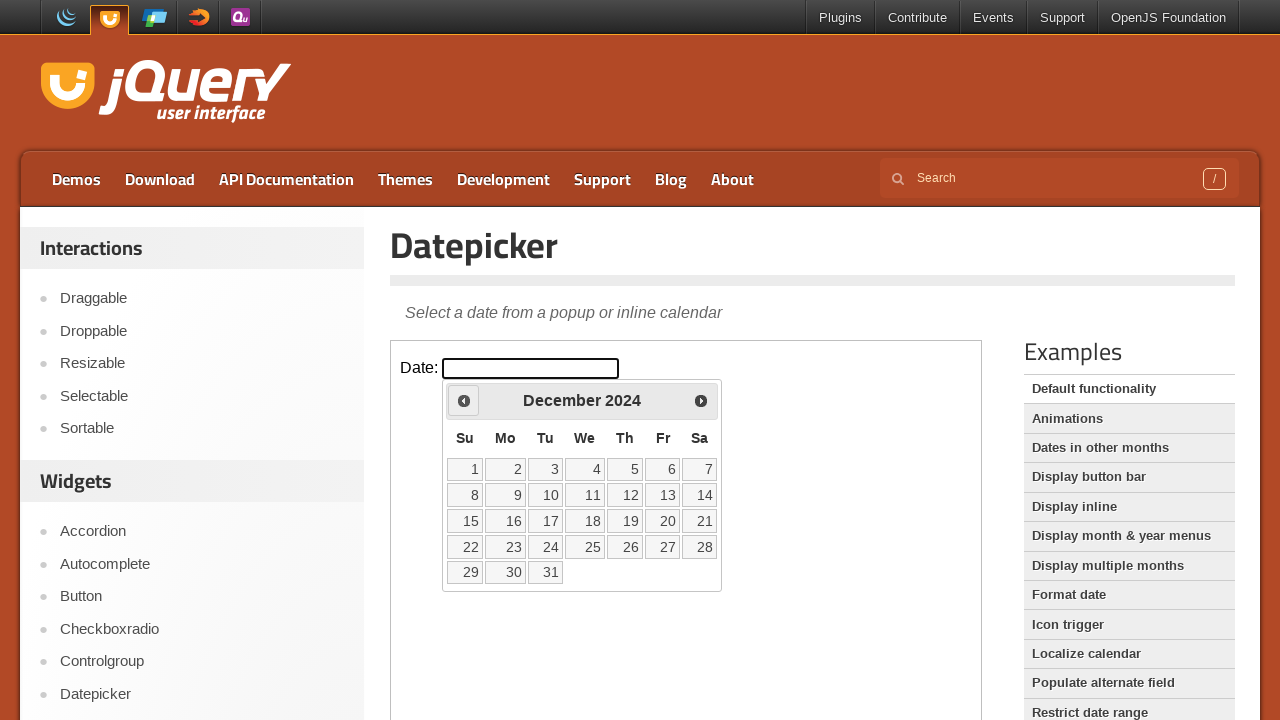

Updated year value: 2024
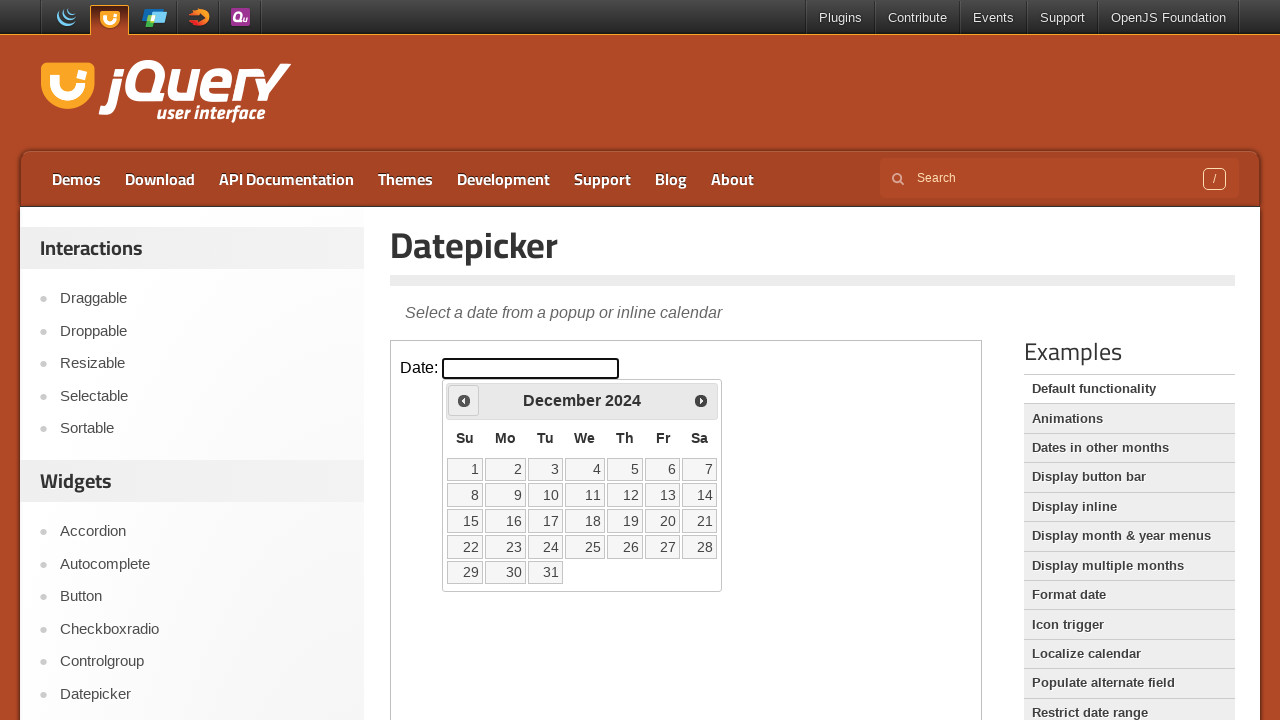

Clicked previous month button to navigate backwards at (464, 400) on iframe.demo-frame >> internal:control=enter-frame >> xpath=//span[text()='Prev']
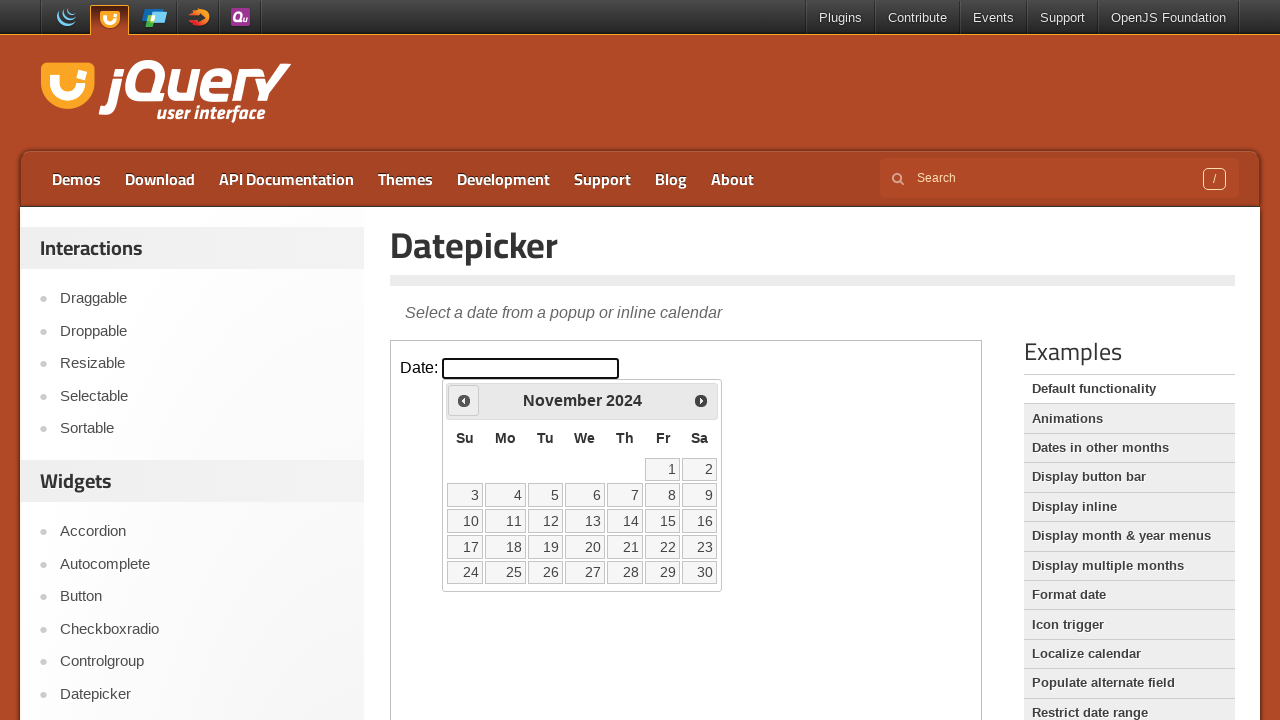

Waited for calendar to update after navigation
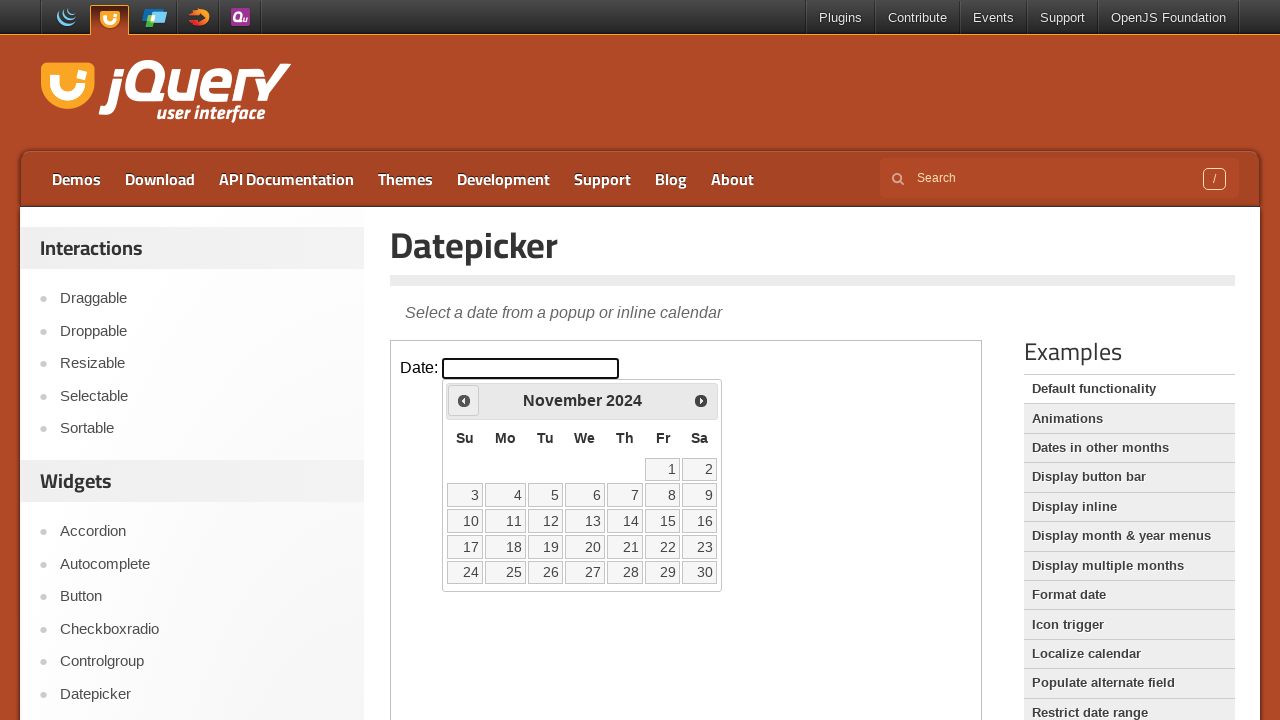

Updated month value: November
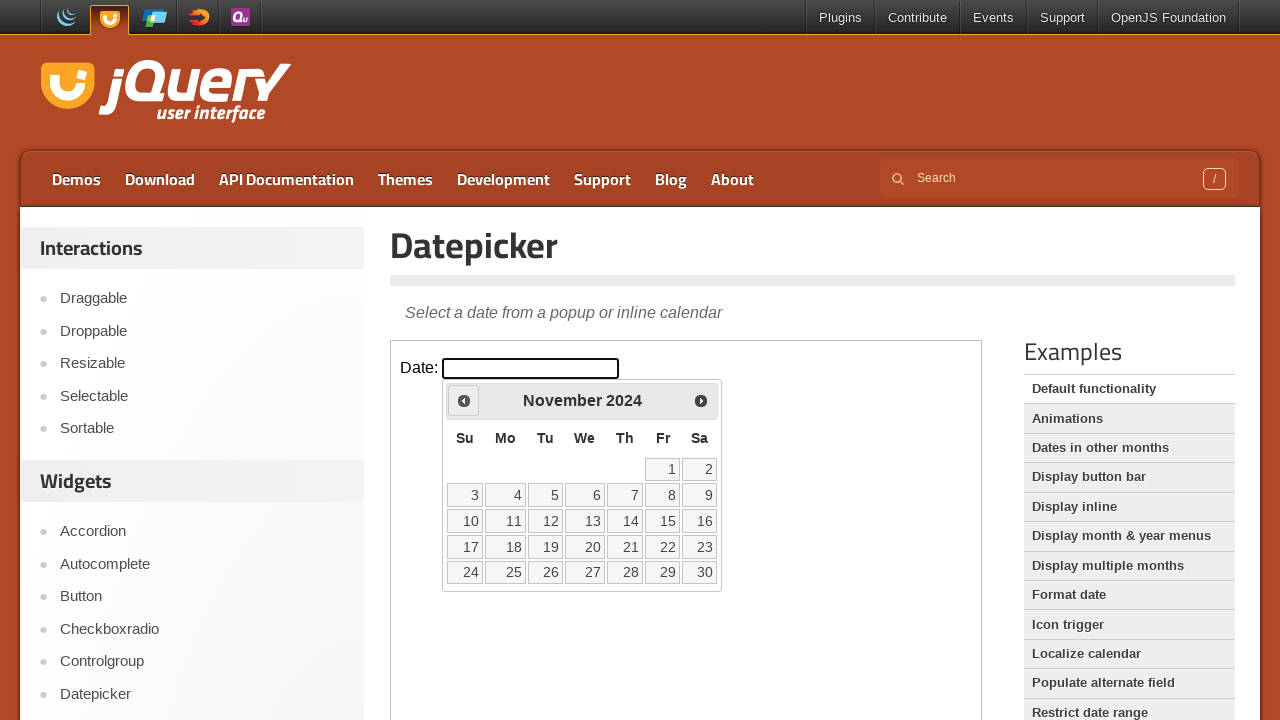

Updated year value: 2024
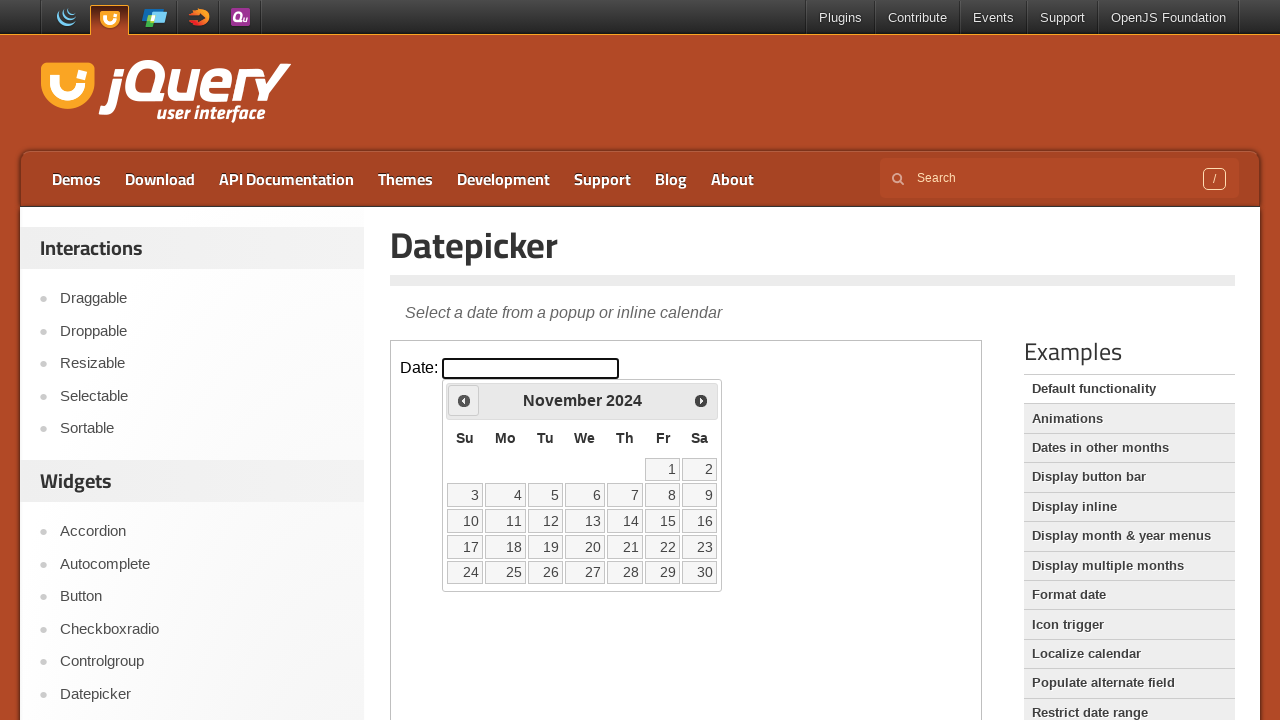

Clicked previous month button to navigate backwards at (464, 400) on iframe.demo-frame >> internal:control=enter-frame >> xpath=//span[text()='Prev']
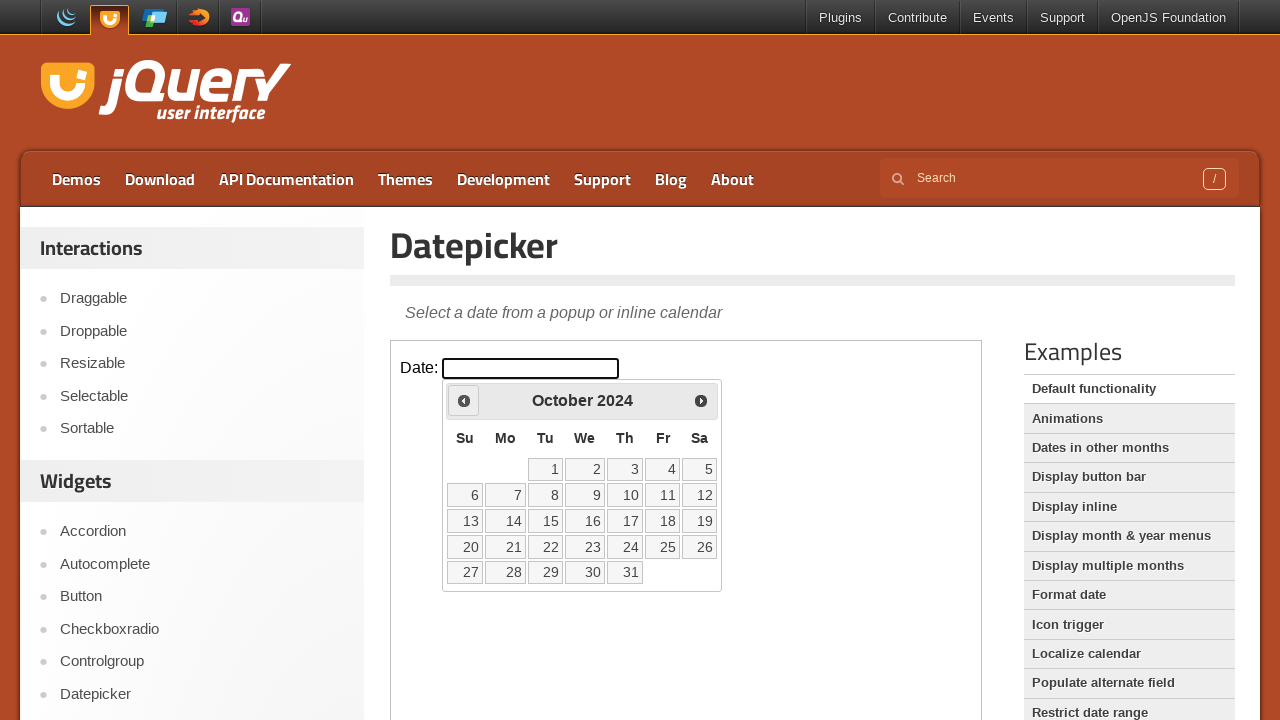

Waited for calendar to update after navigation
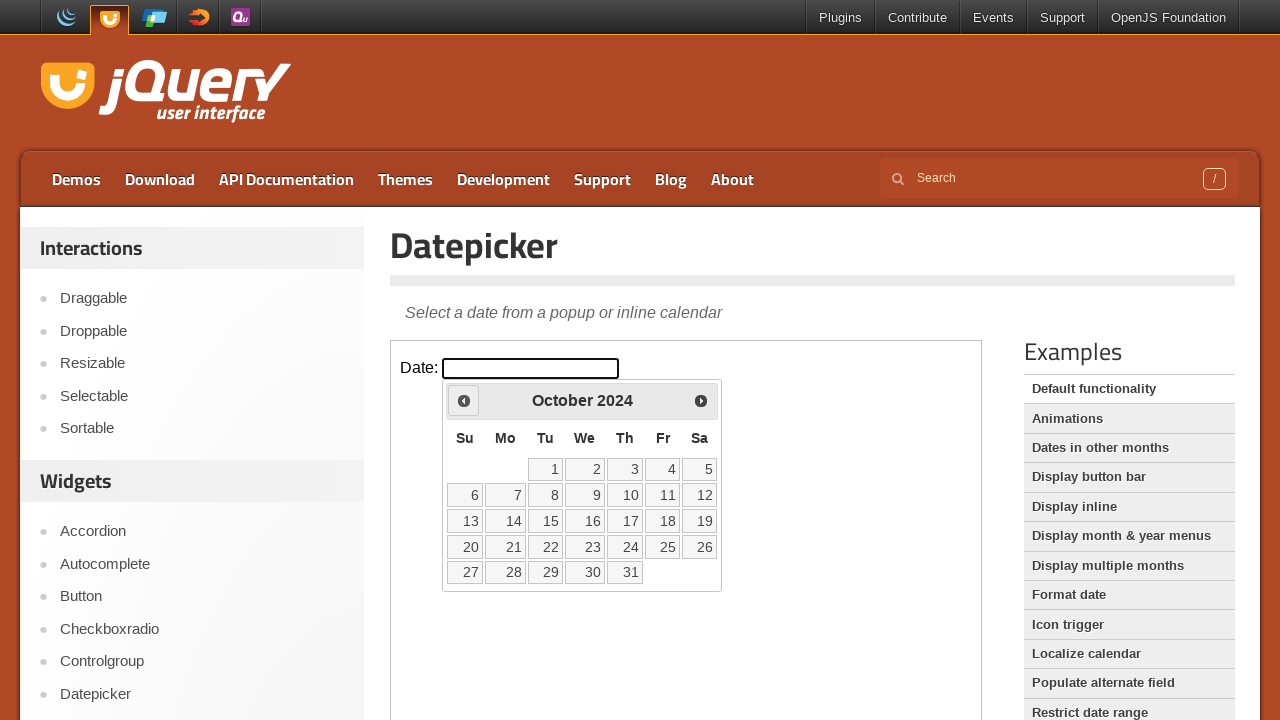

Updated month value: October
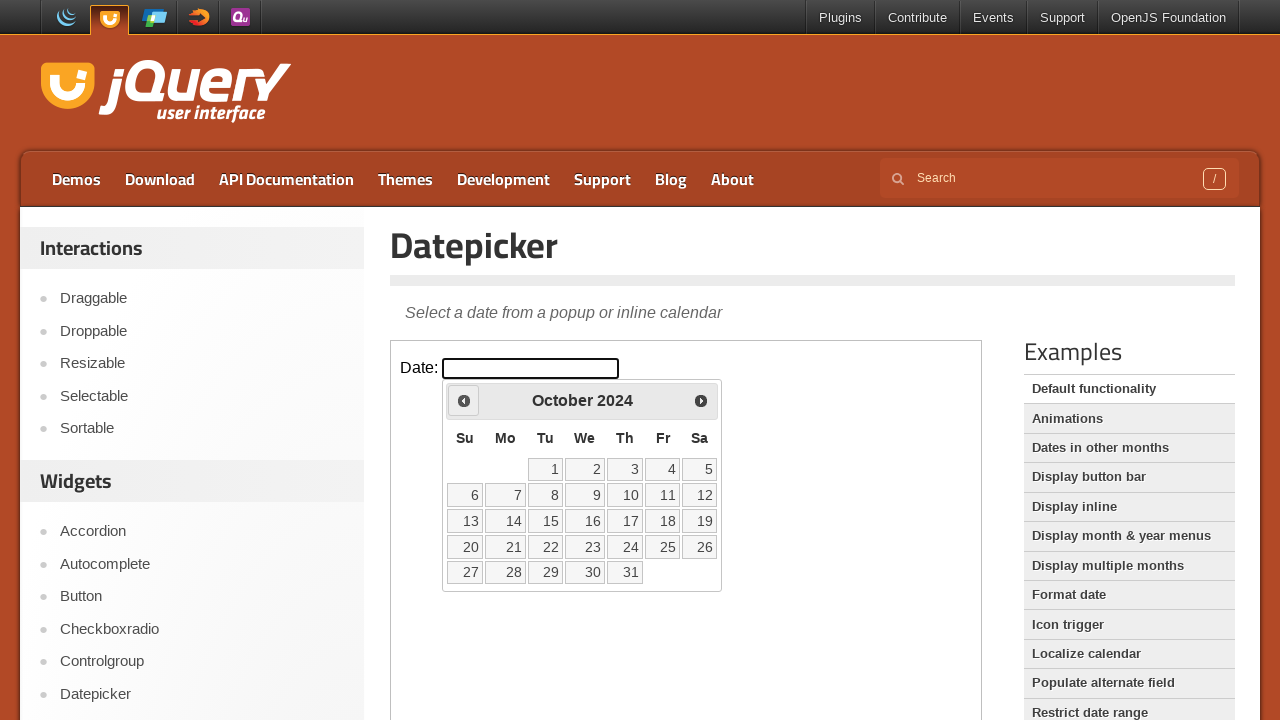

Updated year value: 2024
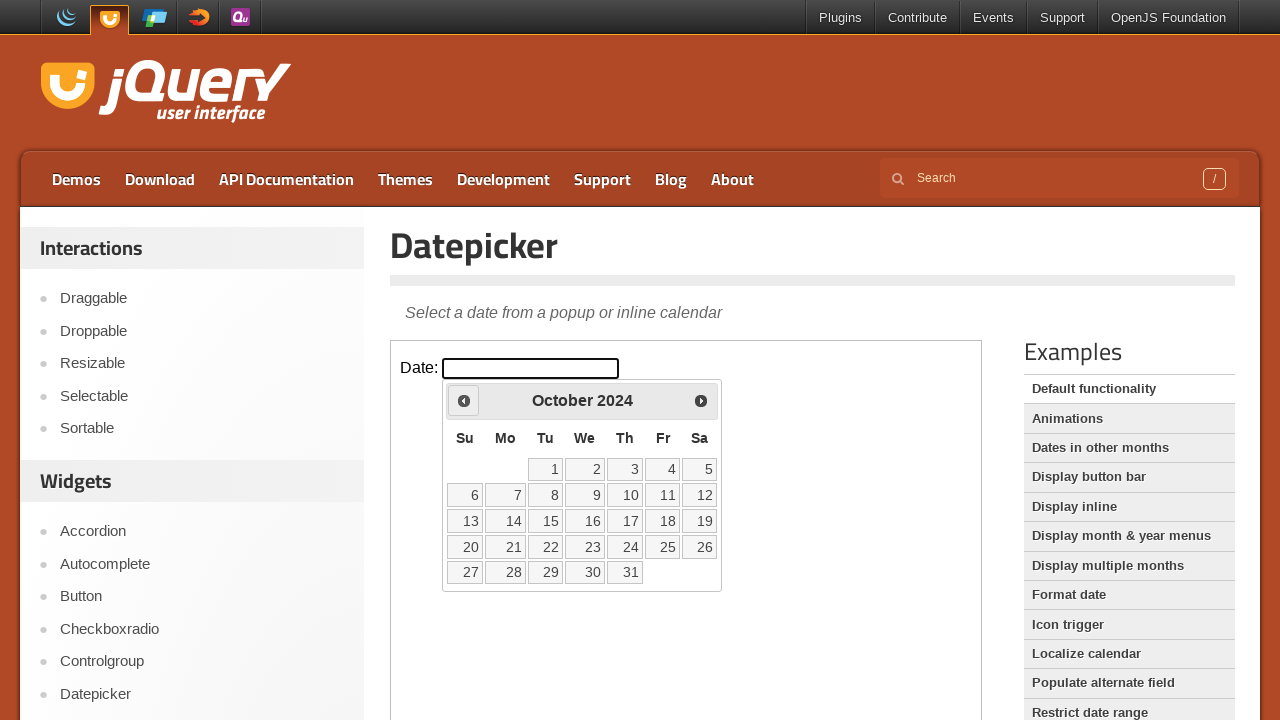

Clicked previous month button to navigate backwards at (464, 400) on iframe.demo-frame >> internal:control=enter-frame >> xpath=//span[text()='Prev']
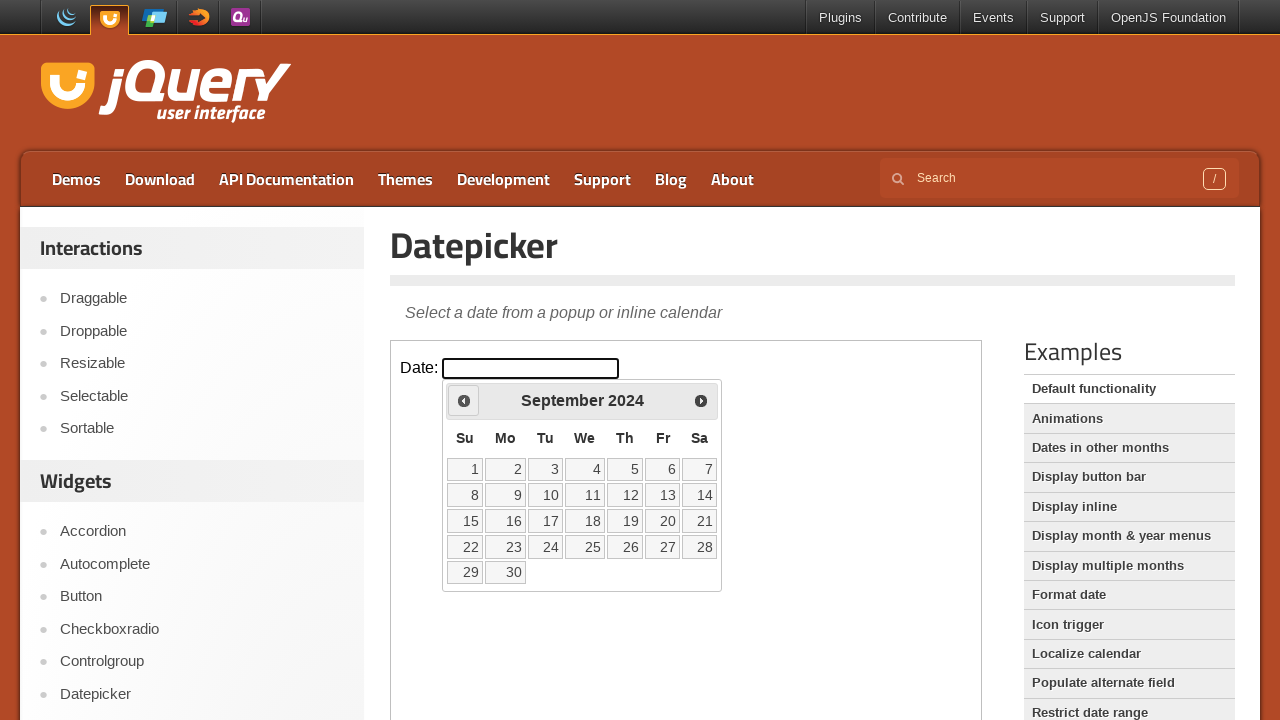

Waited for calendar to update after navigation
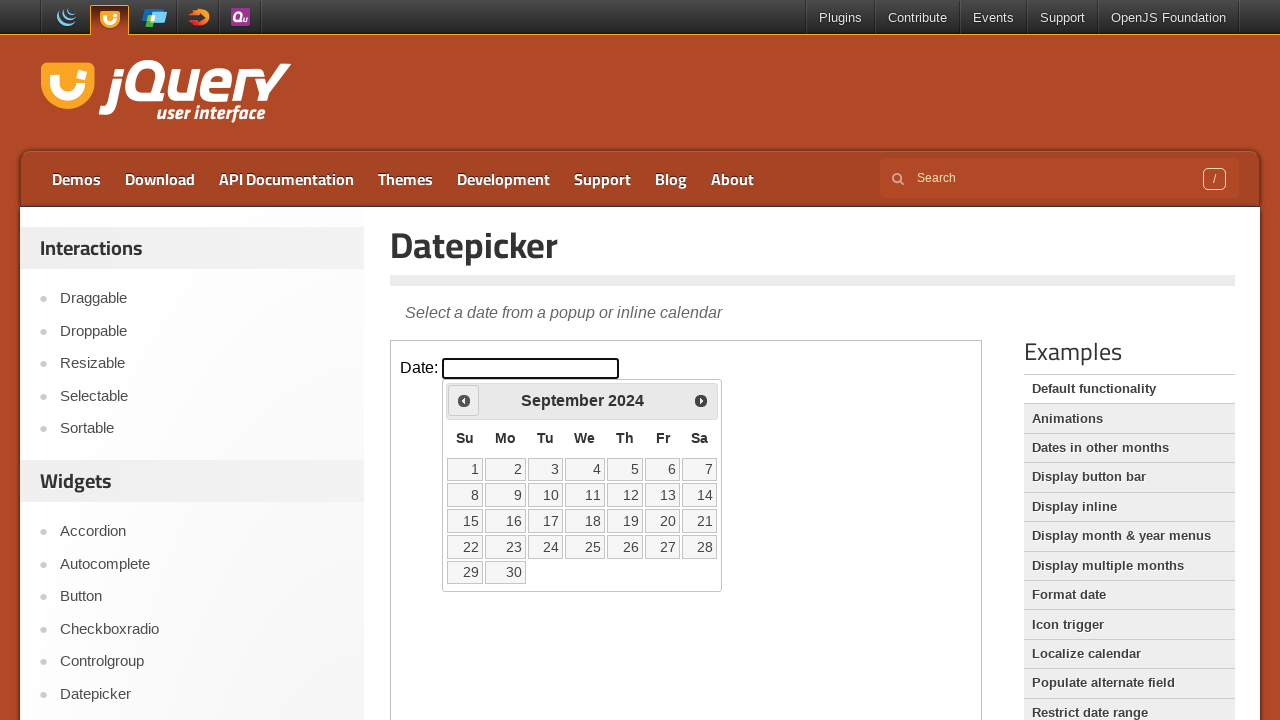

Updated month value: September
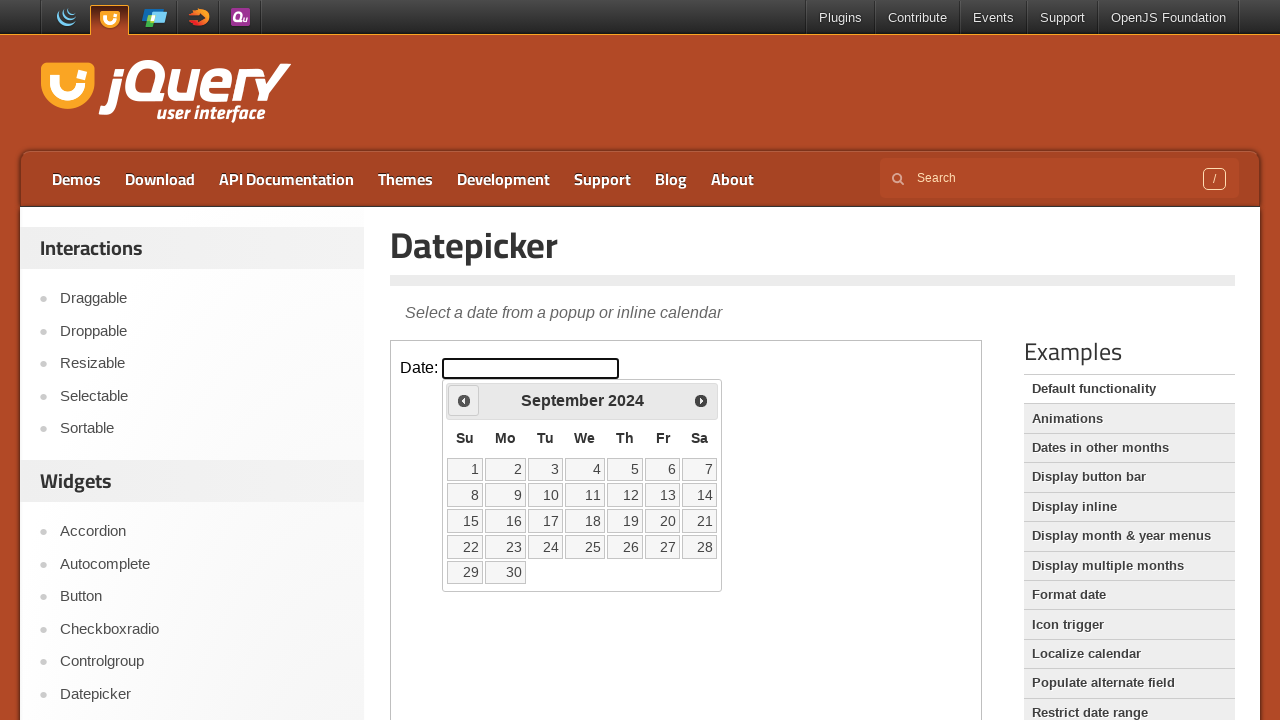

Updated year value: 2024
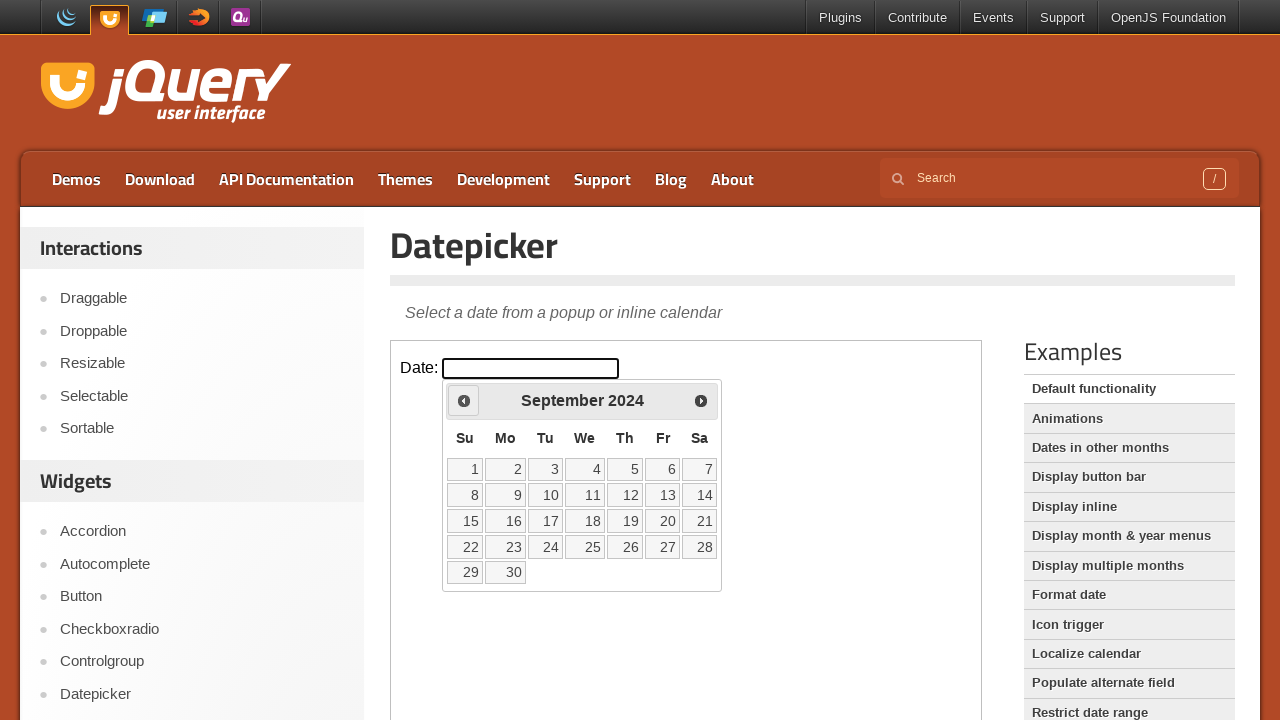

Clicked previous month button to navigate backwards at (464, 400) on iframe.demo-frame >> internal:control=enter-frame >> xpath=//span[text()='Prev']
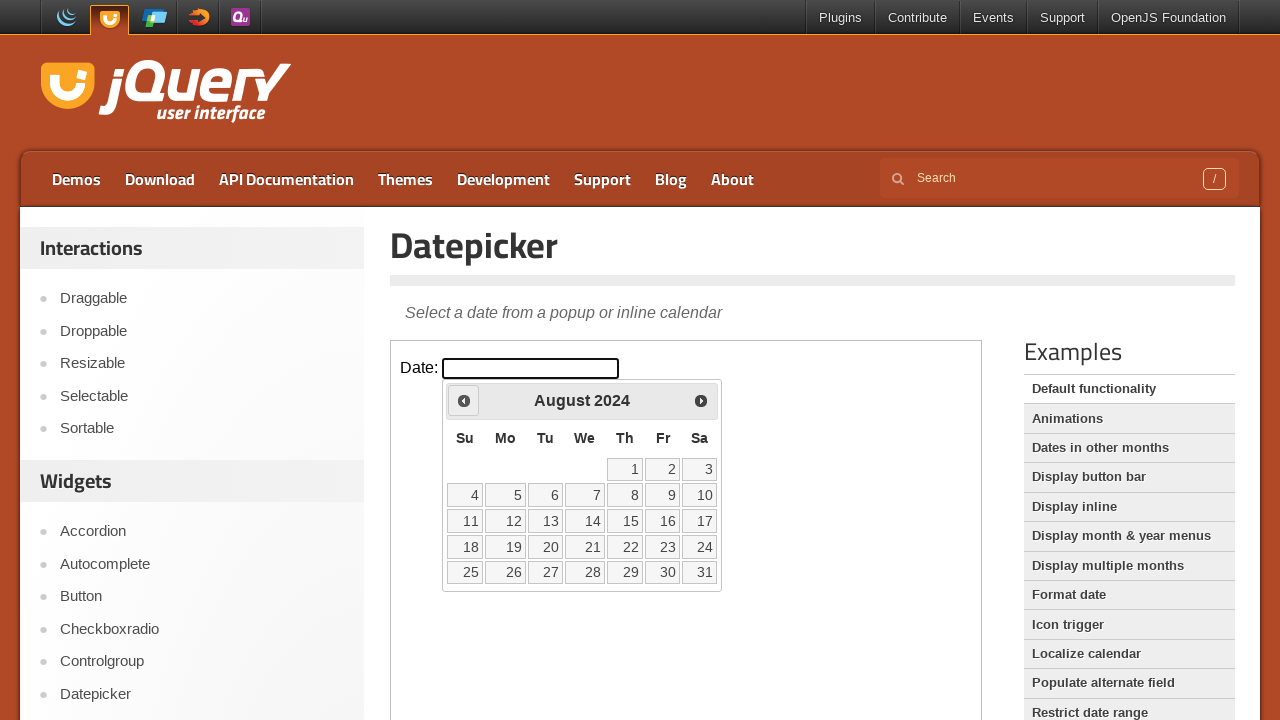

Waited for calendar to update after navigation
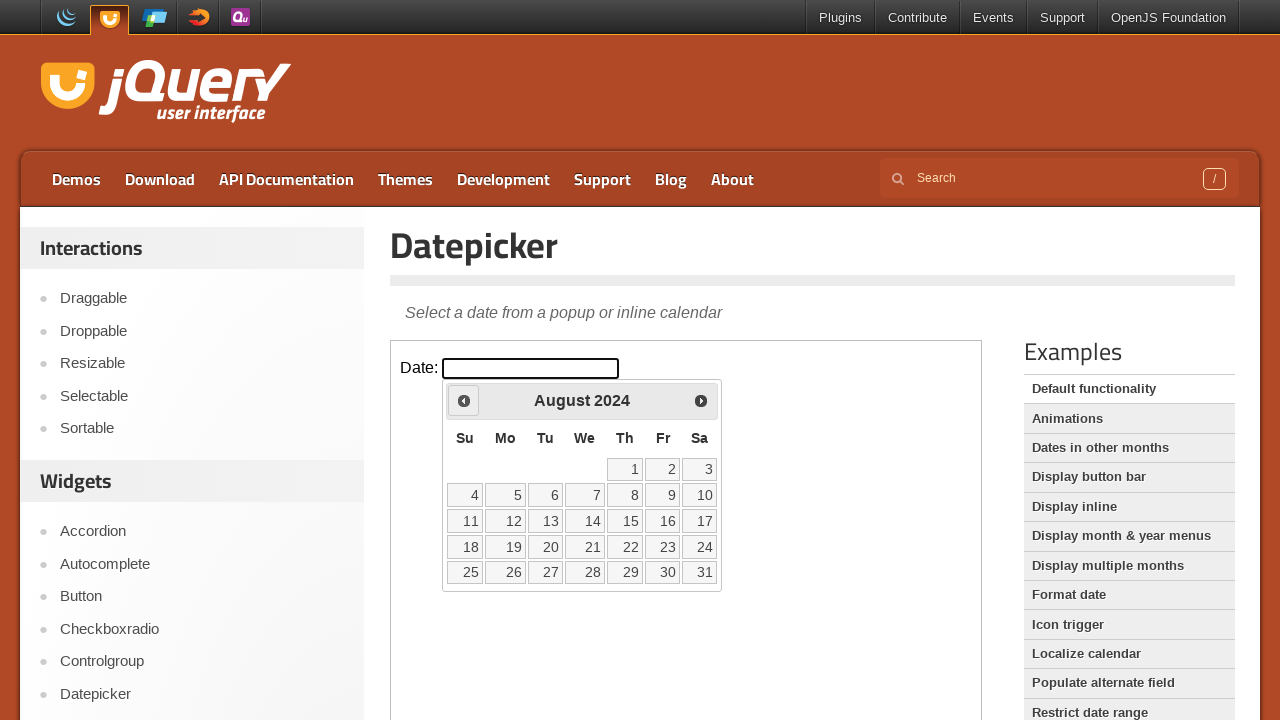

Updated month value: August
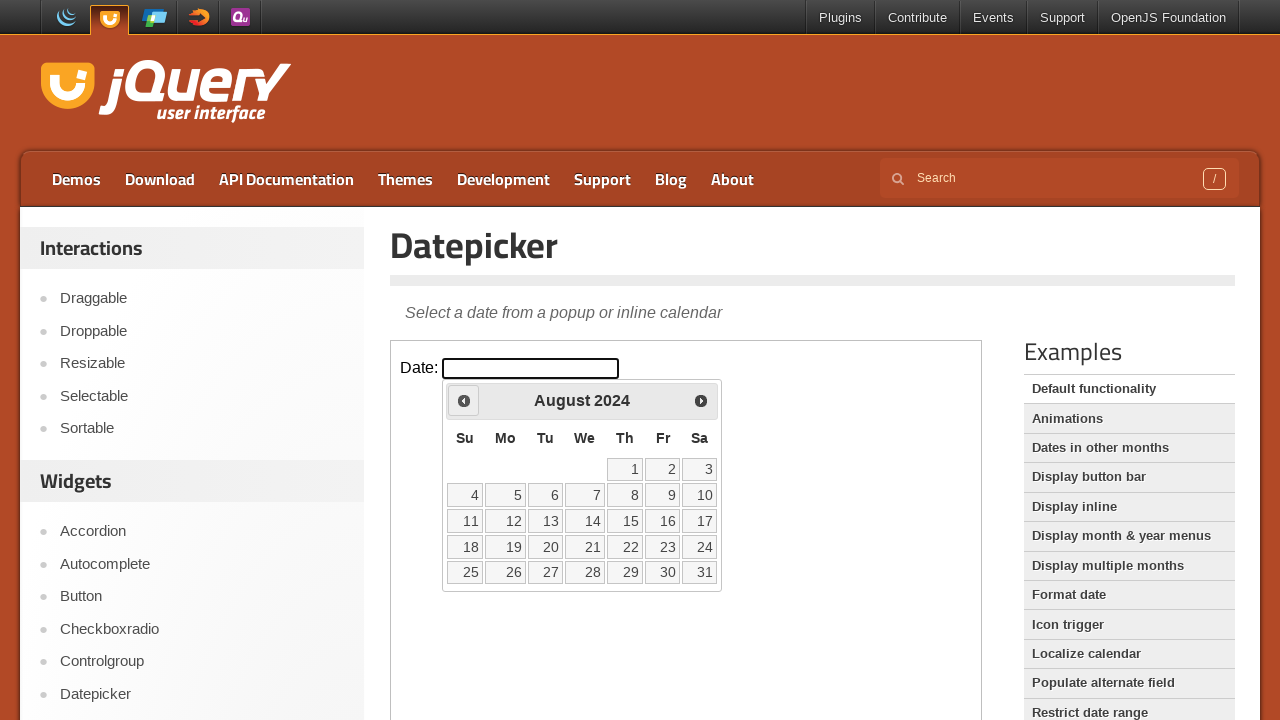

Updated year value: 2024
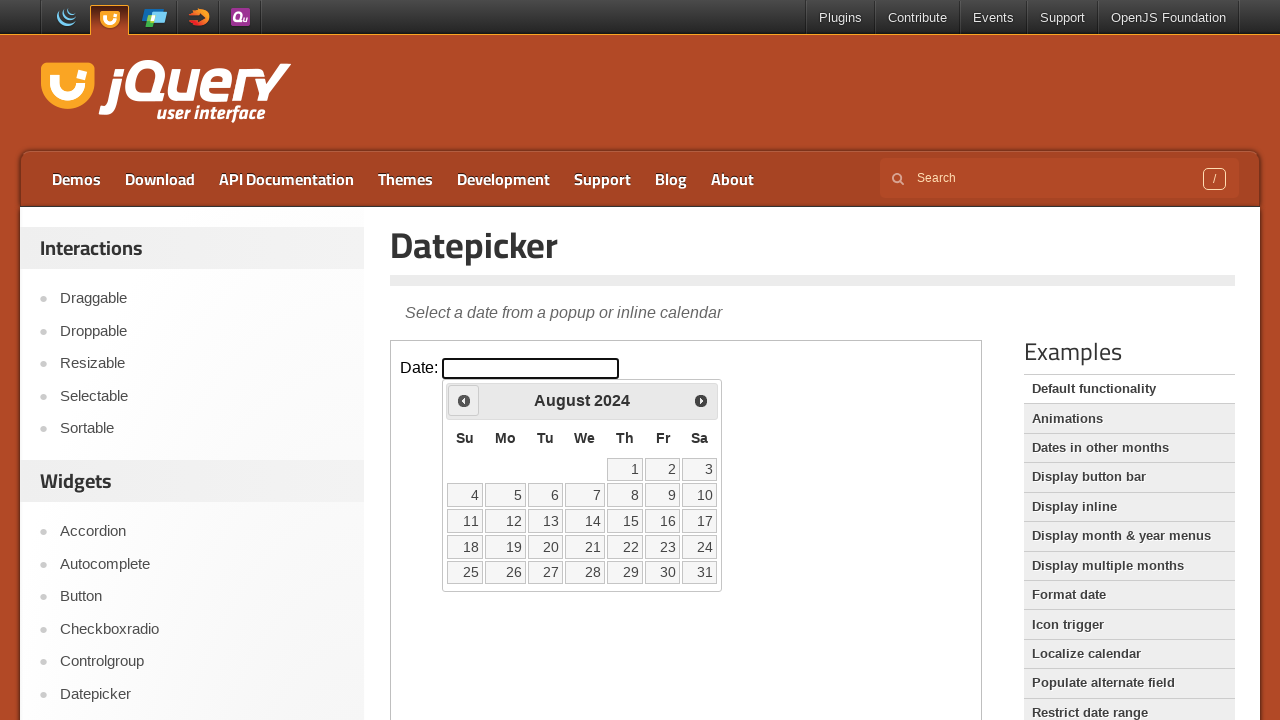

Clicked previous month button to navigate backwards at (464, 400) on iframe.demo-frame >> internal:control=enter-frame >> xpath=//span[text()='Prev']
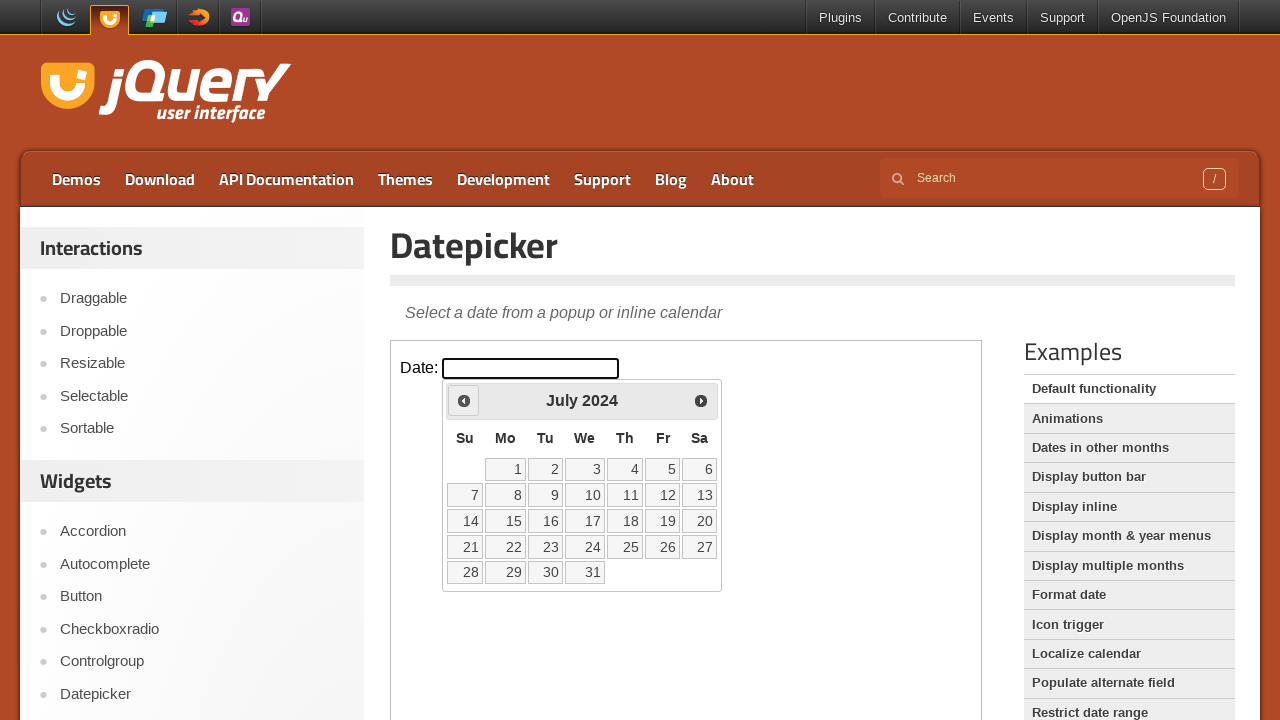

Waited for calendar to update after navigation
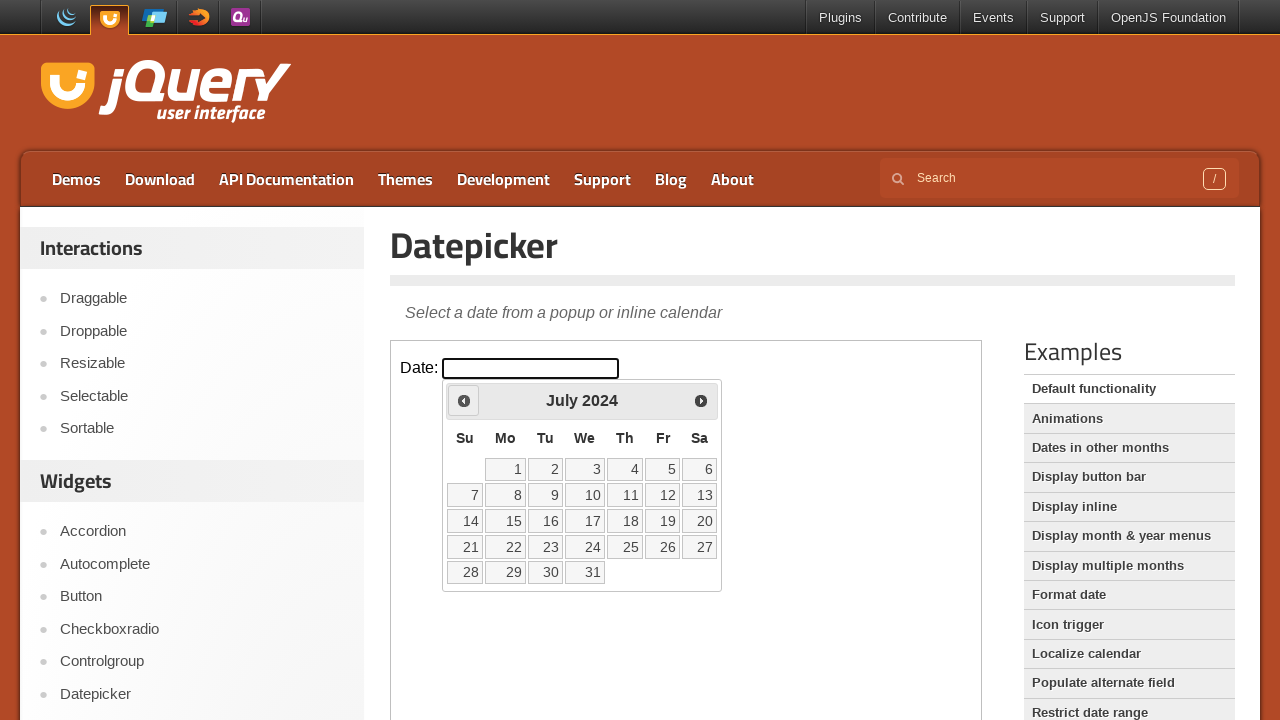

Updated month value: July
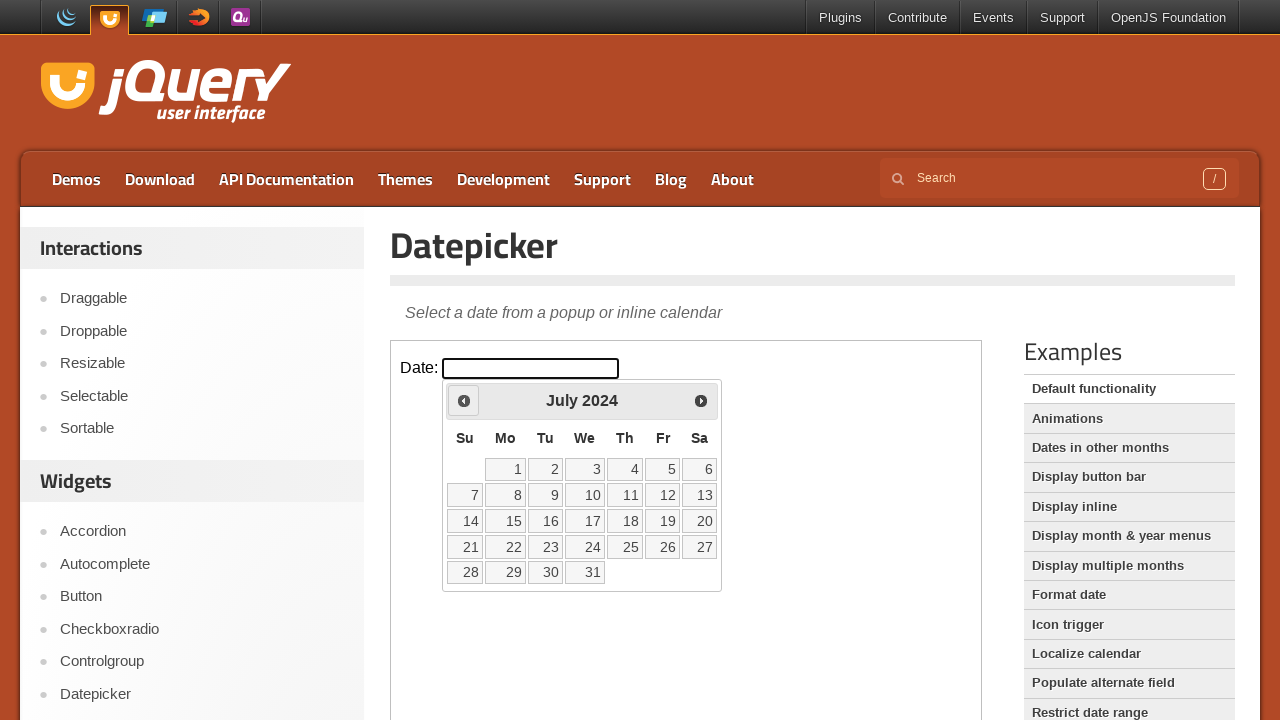

Updated year value: 2024
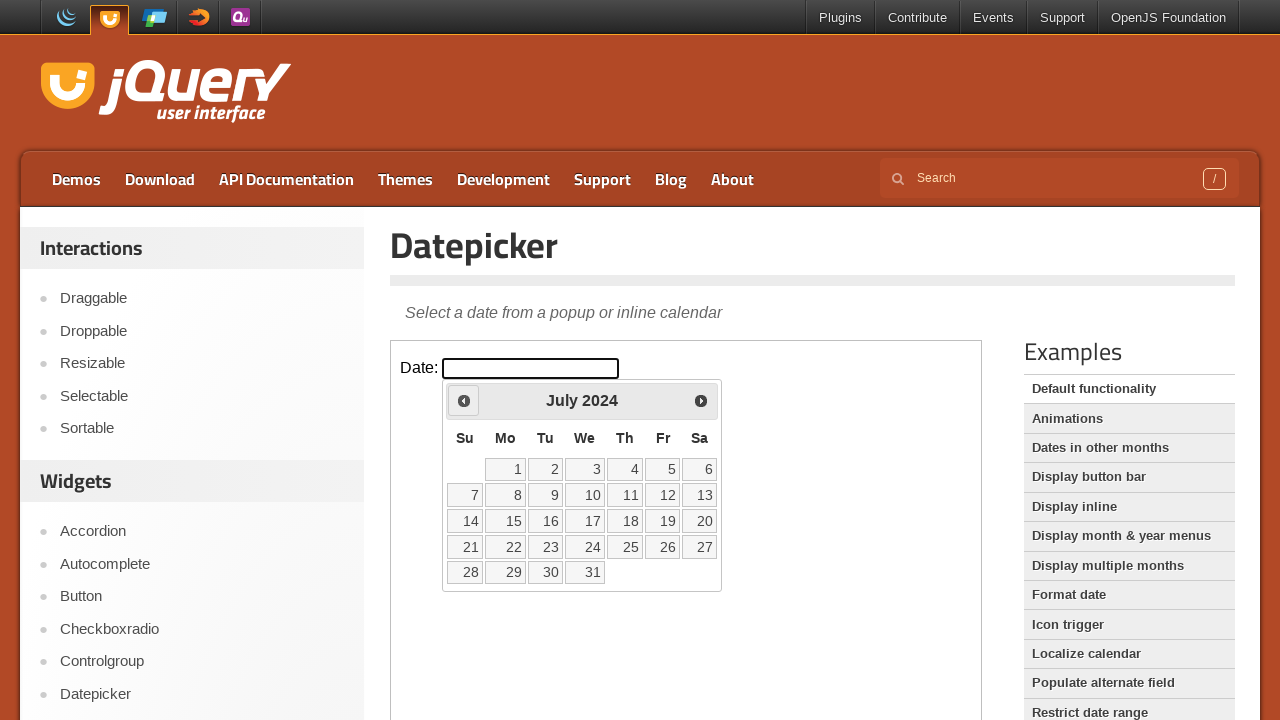

Clicked previous month button to navigate backwards at (464, 400) on iframe.demo-frame >> internal:control=enter-frame >> xpath=//span[text()='Prev']
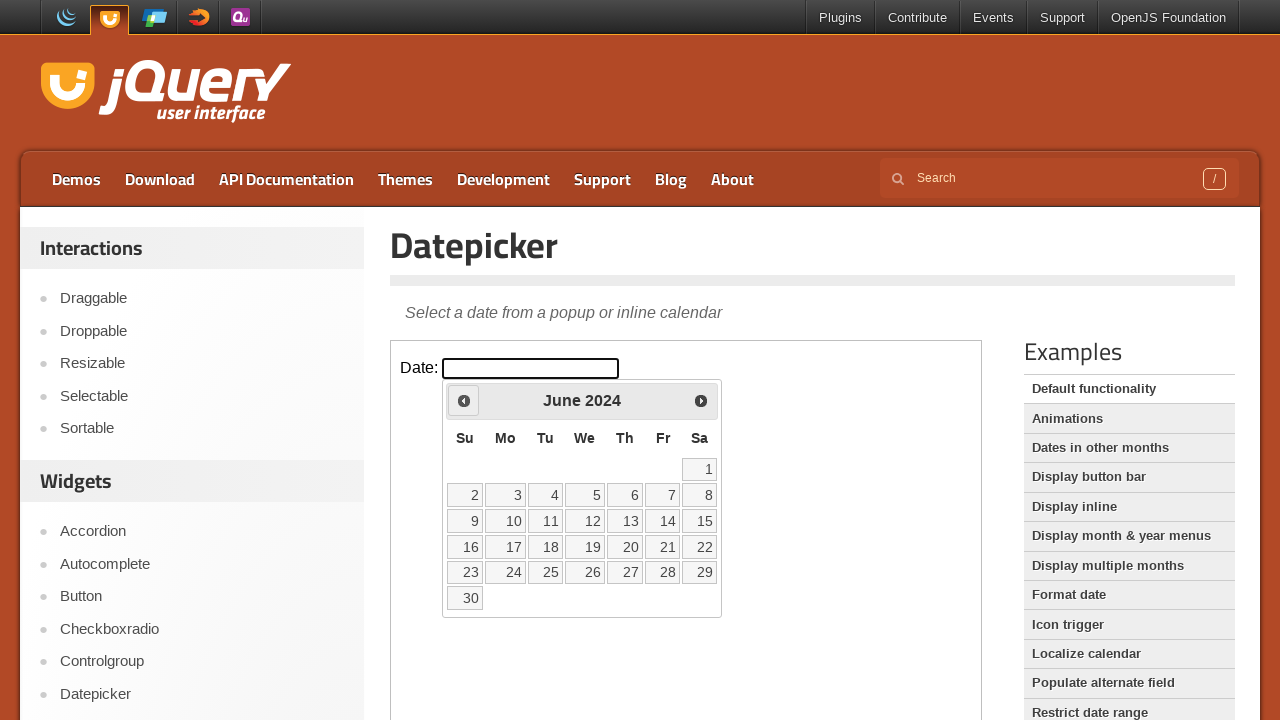

Waited for calendar to update after navigation
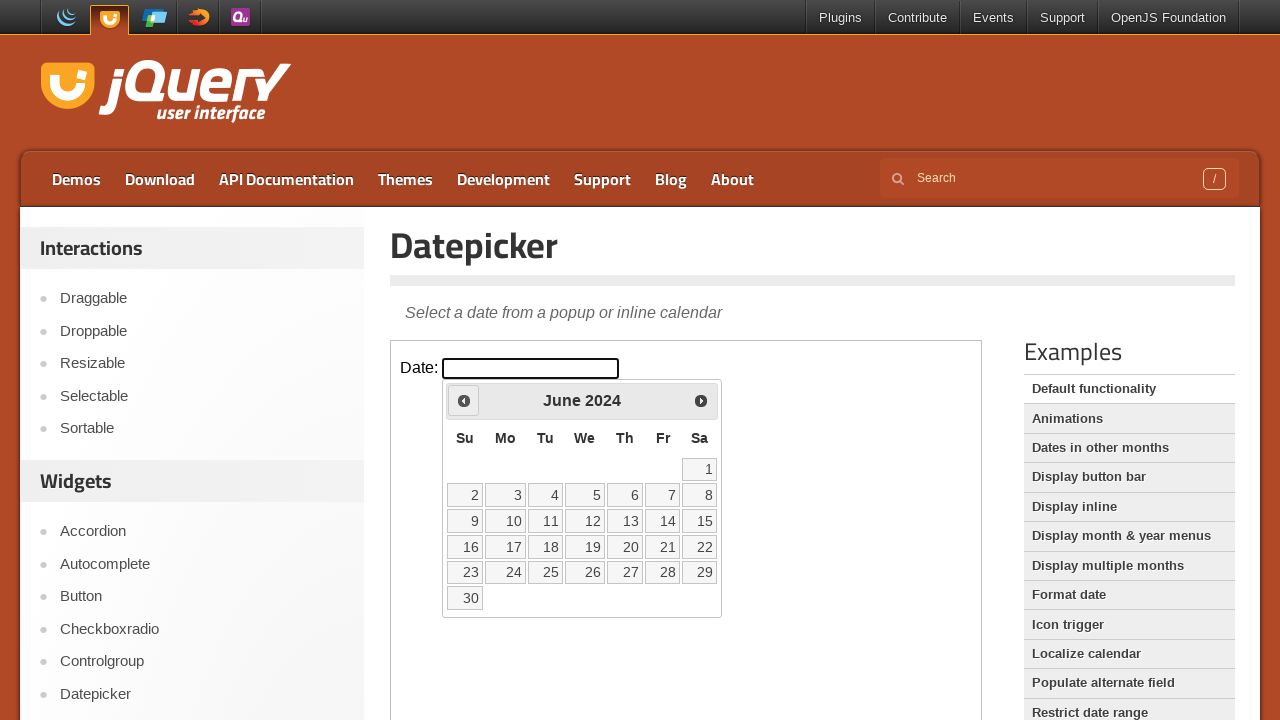

Updated month value: June
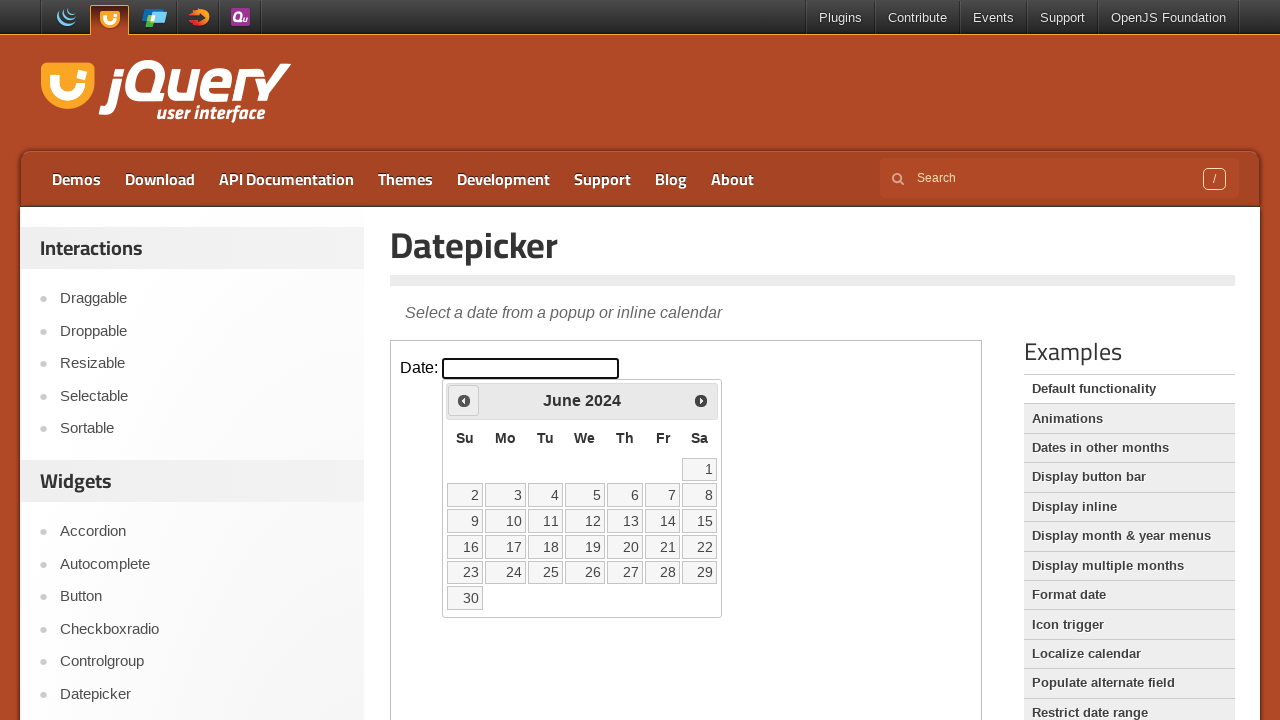

Updated year value: 2024
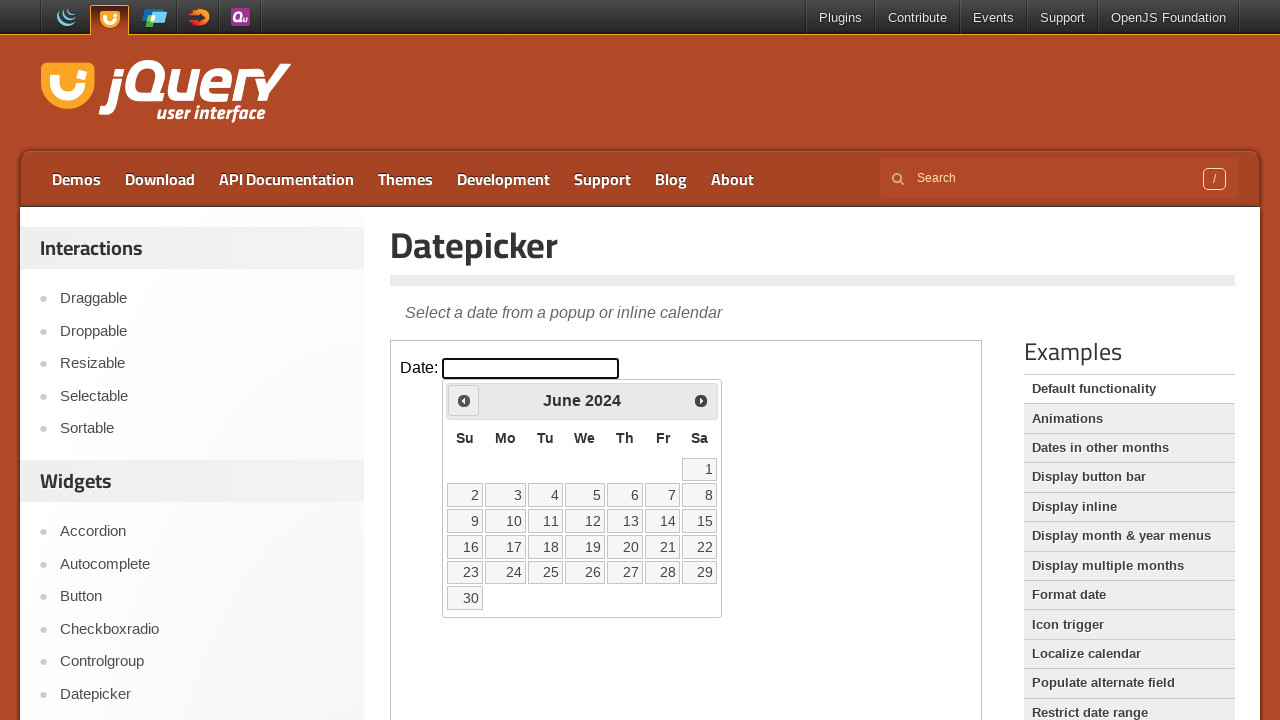

Clicked previous month button to navigate backwards at (464, 400) on iframe.demo-frame >> internal:control=enter-frame >> xpath=//span[text()='Prev']
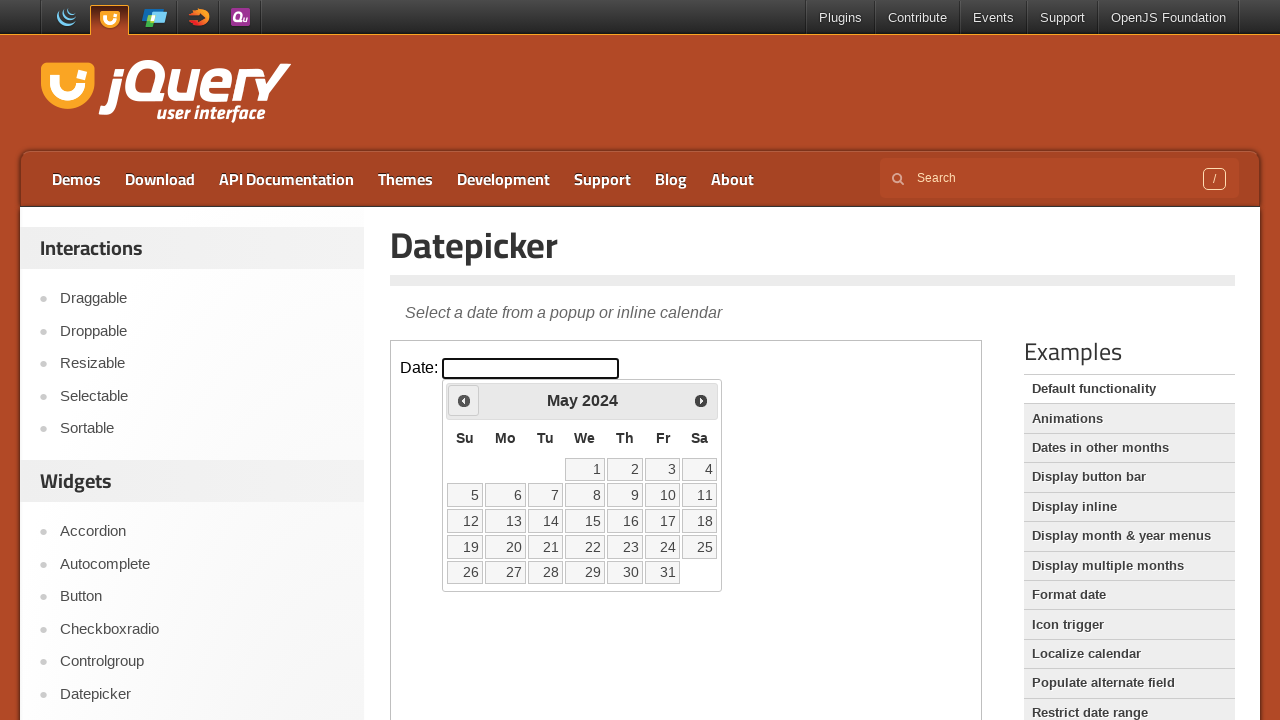

Waited for calendar to update after navigation
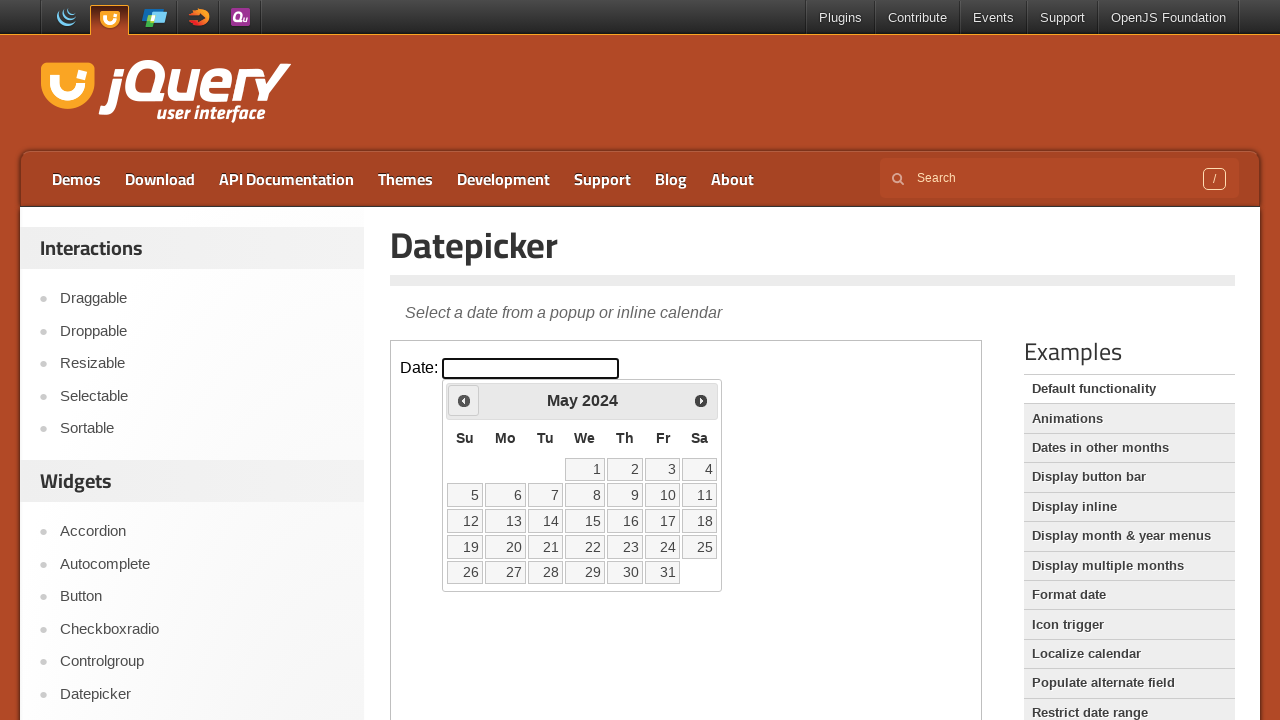

Updated month value: May
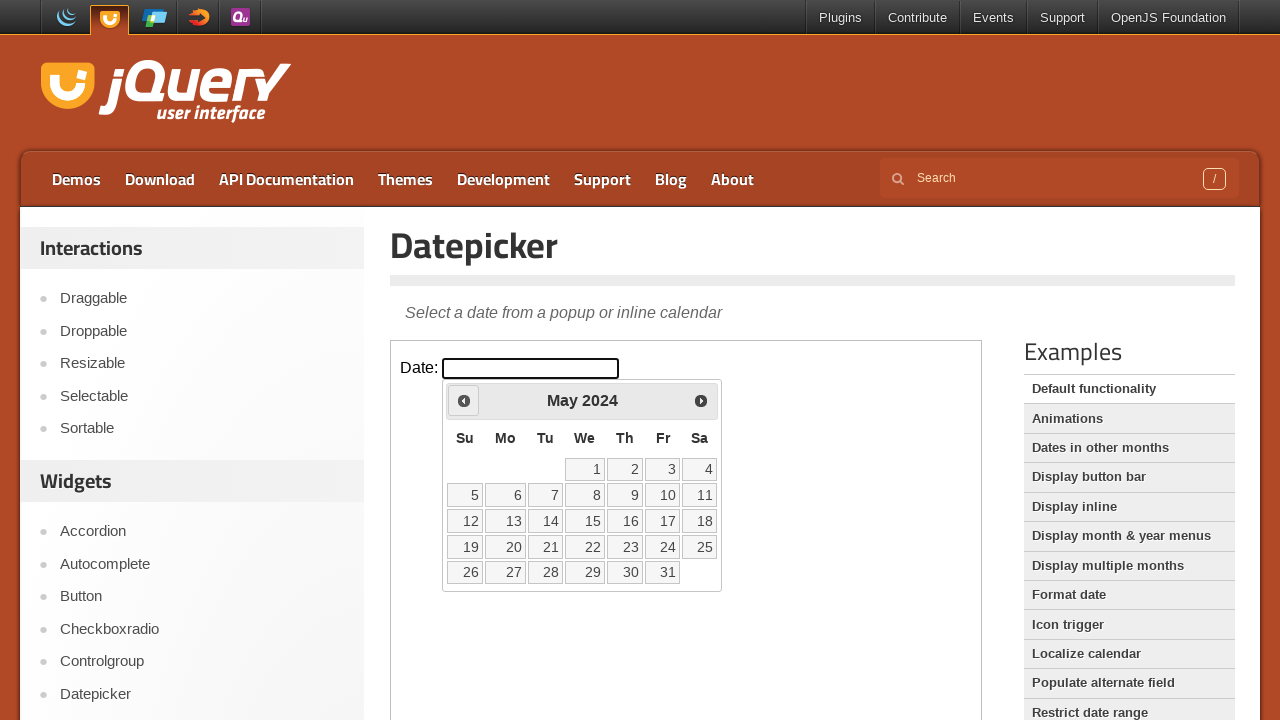

Updated year value: 2024
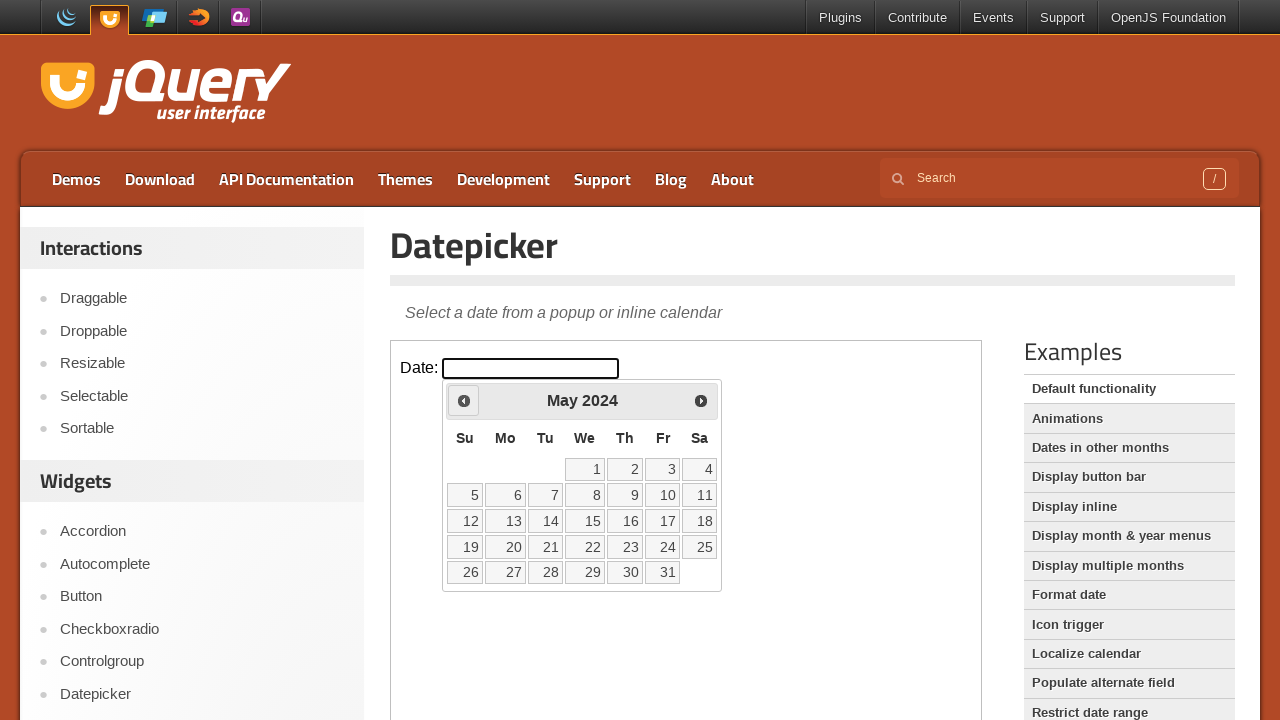

Clicked previous month button to navigate backwards at (464, 400) on iframe.demo-frame >> internal:control=enter-frame >> xpath=//span[text()='Prev']
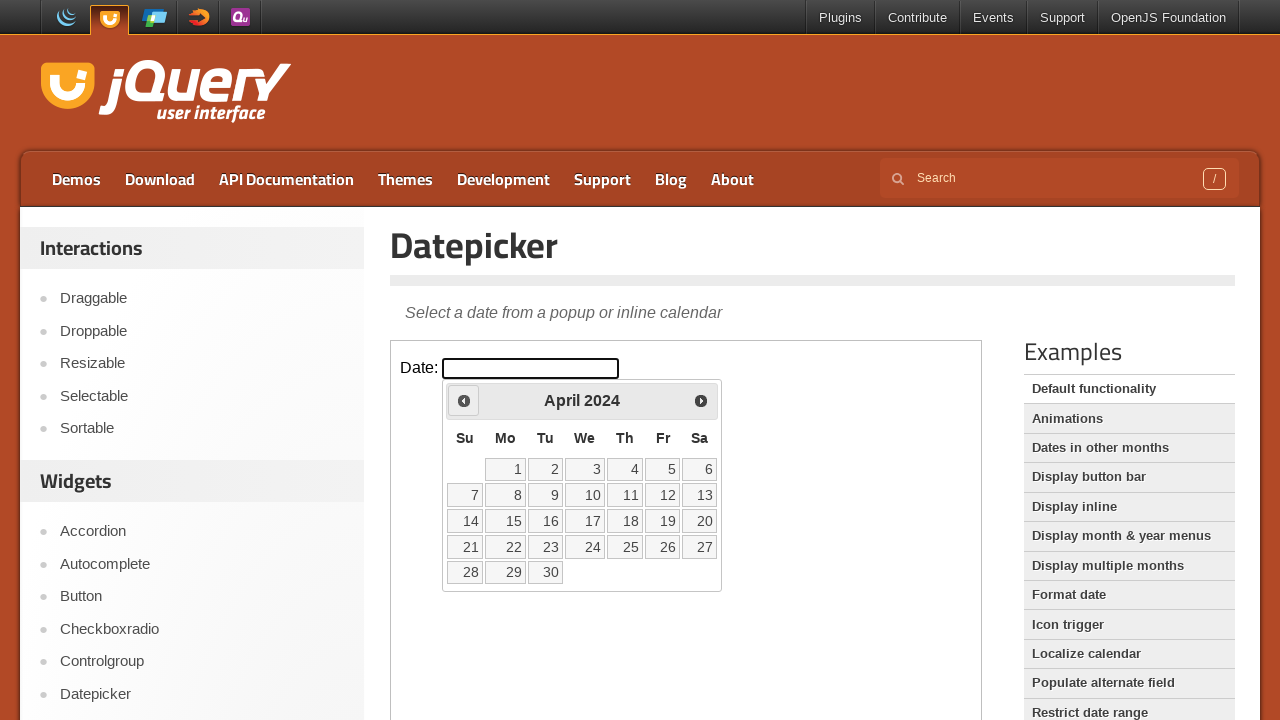

Waited for calendar to update after navigation
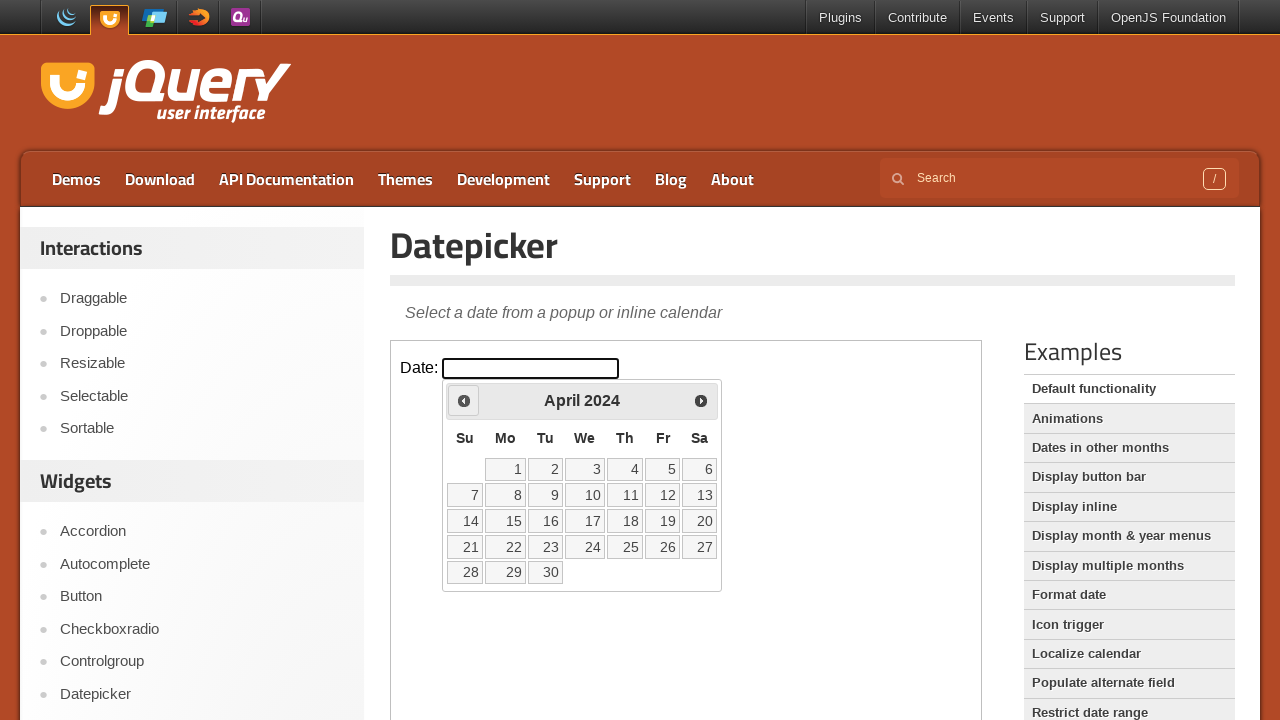

Updated month value: April
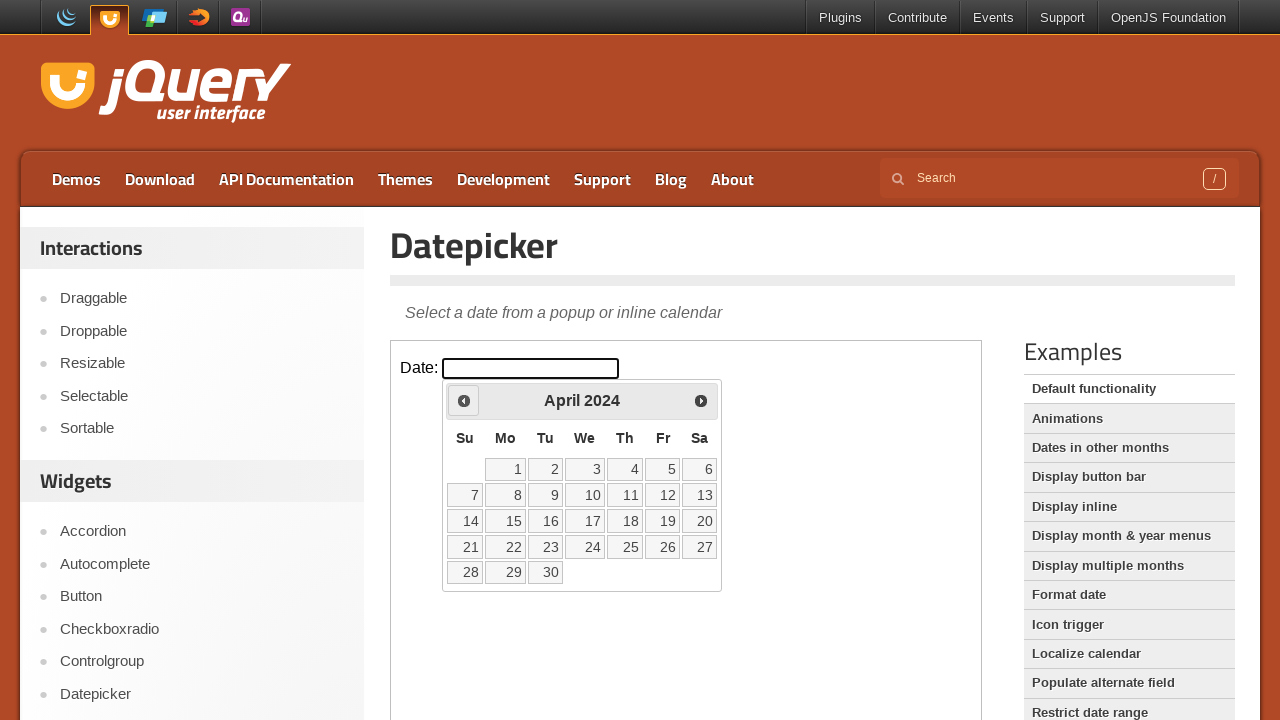

Updated year value: 2024
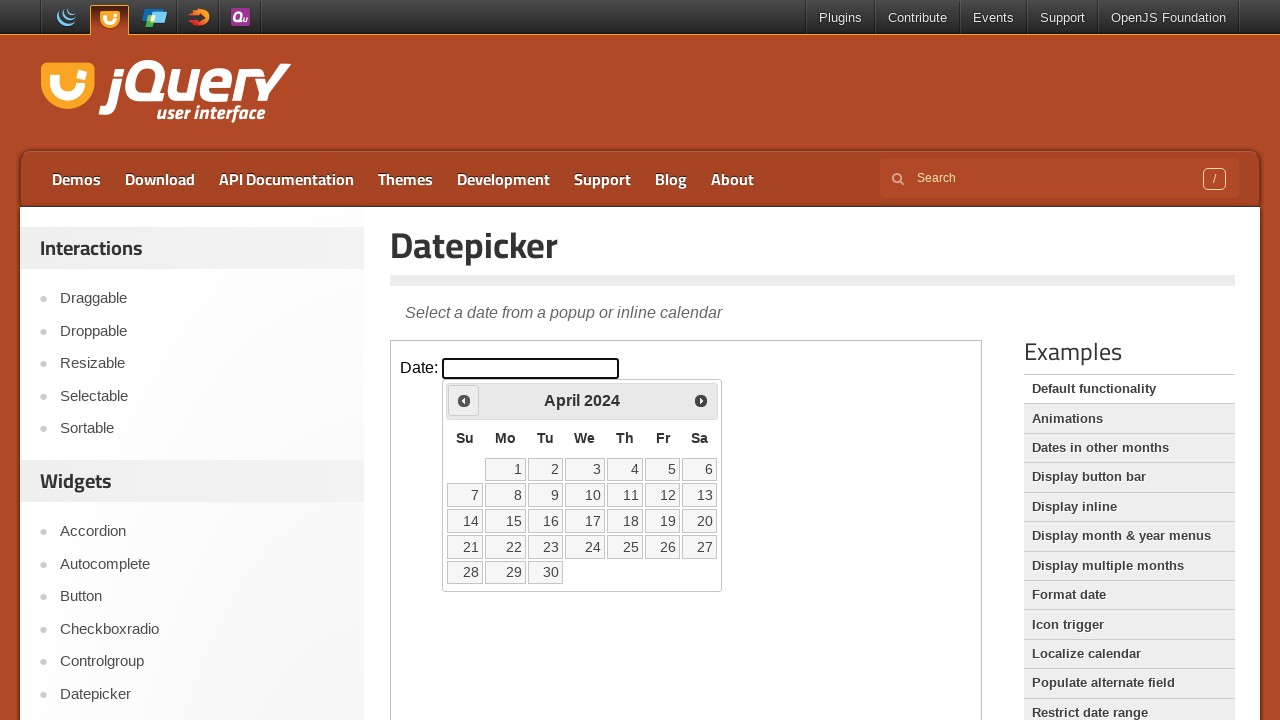

Clicked previous month button to navigate backwards at (464, 400) on iframe.demo-frame >> internal:control=enter-frame >> xpath=//span[text()='Prev']
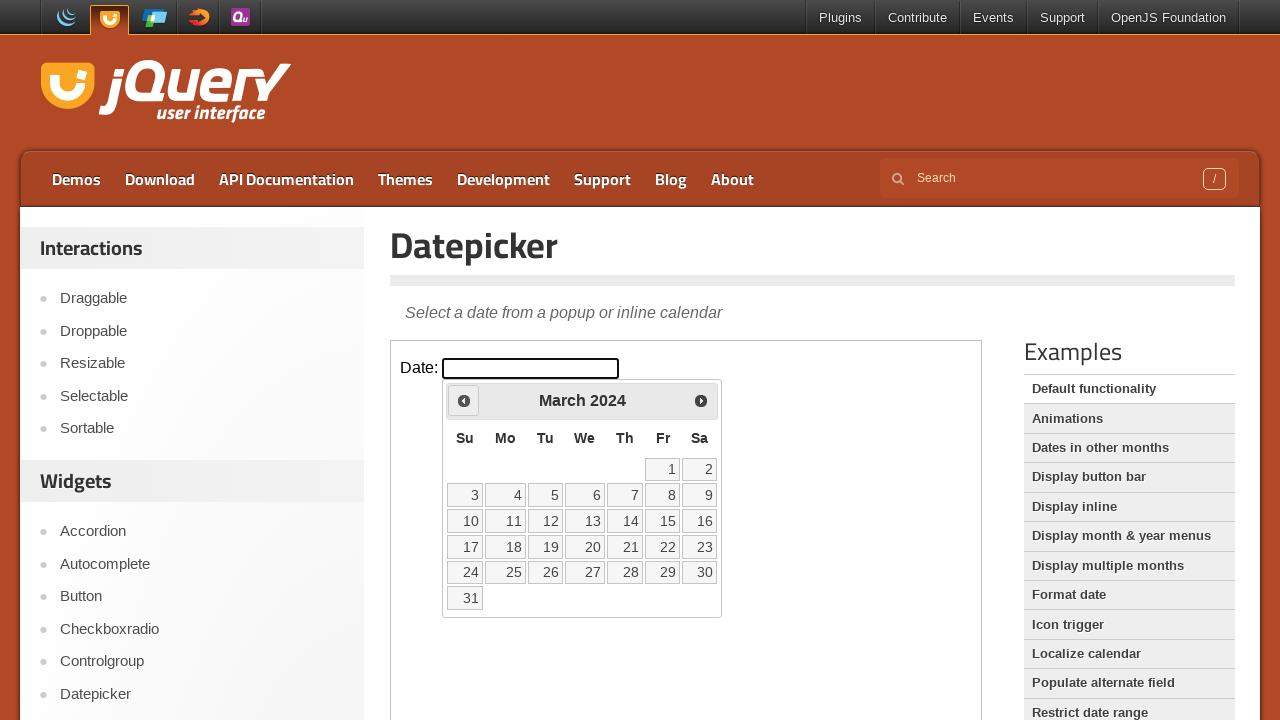

Waited for calendar to update after navigation
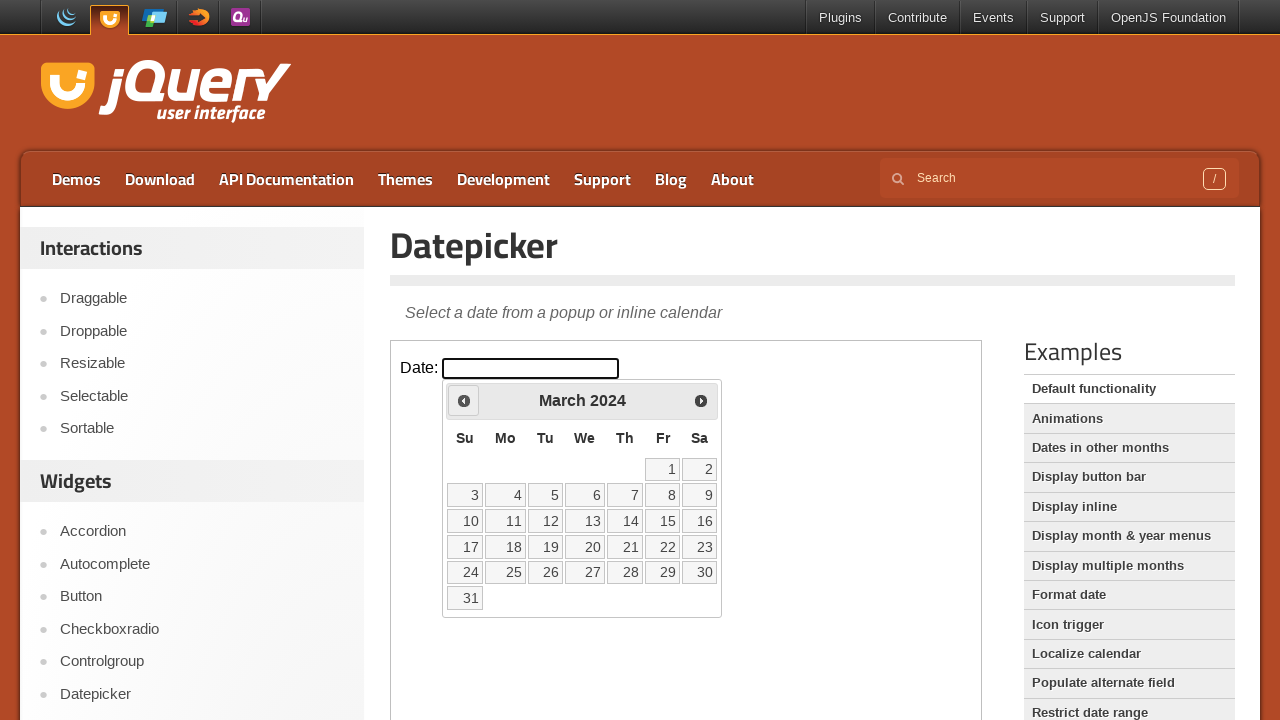

Updated month value: March
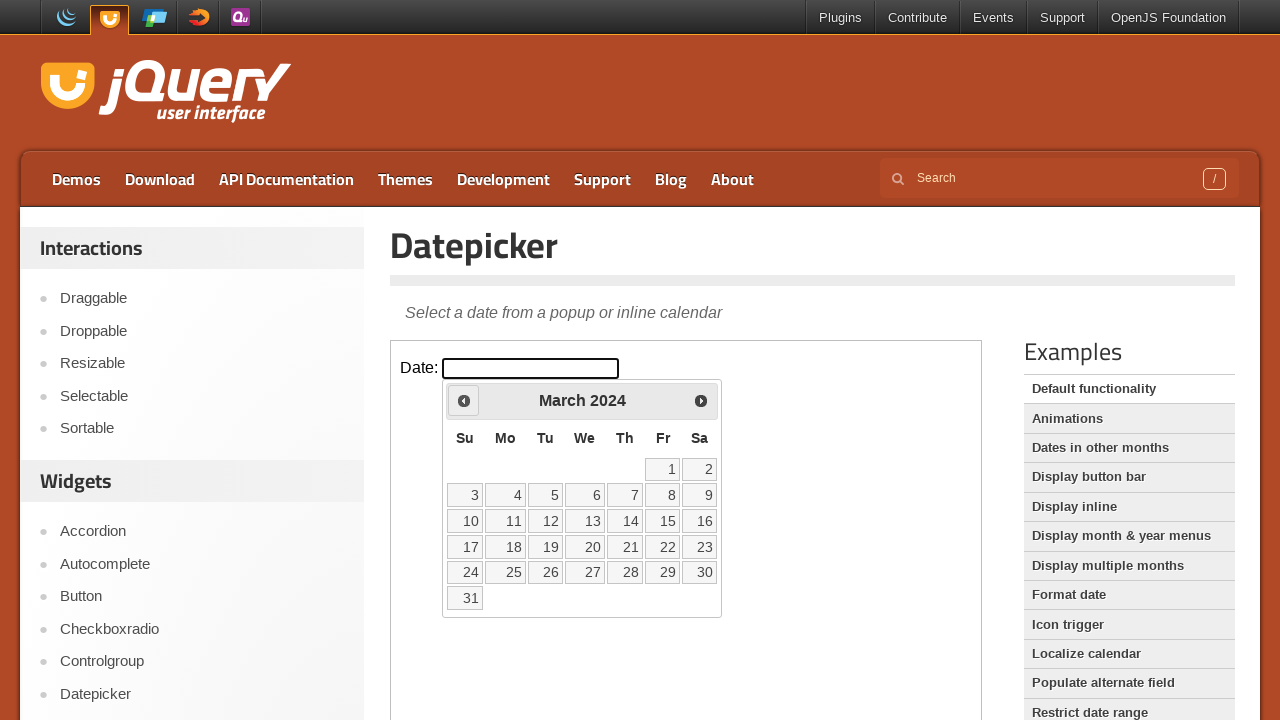

Updated year value: 2024
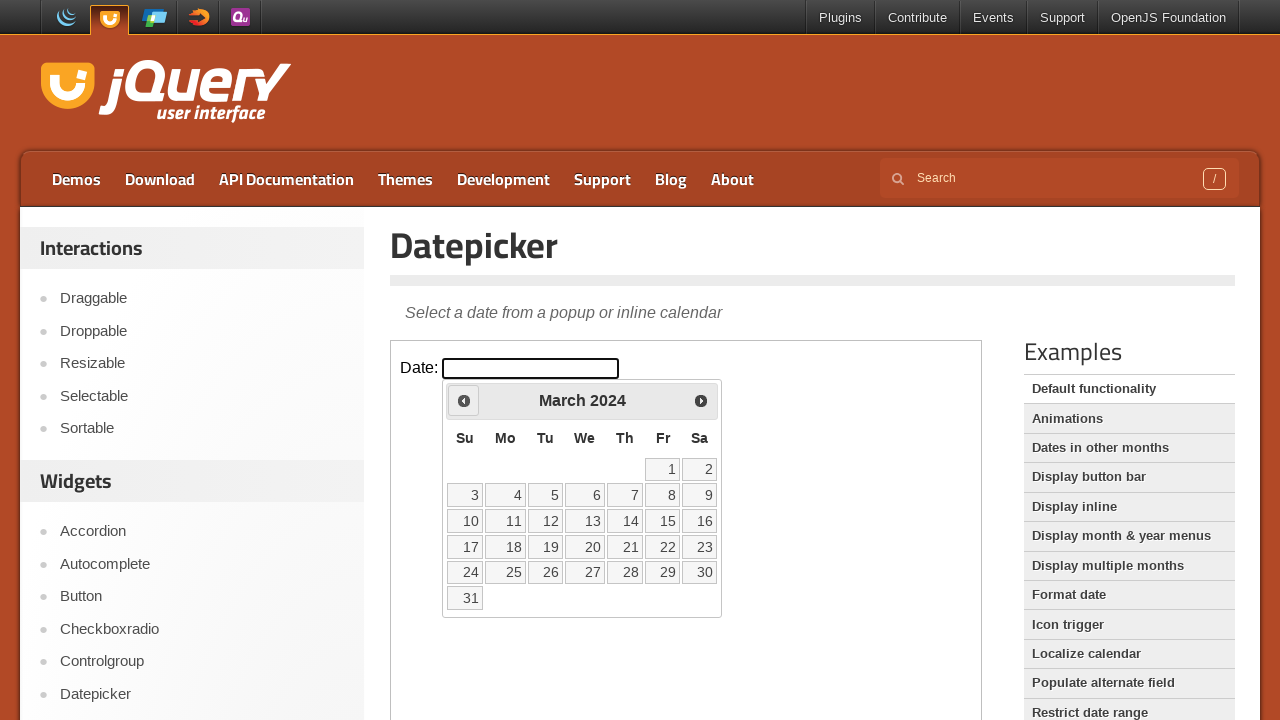

Clicked previous month button to navigate backwards at (464, 400) on iframe.demo-frame >> internal:control=enter-frame >> xpath=//span[text()='Prev']
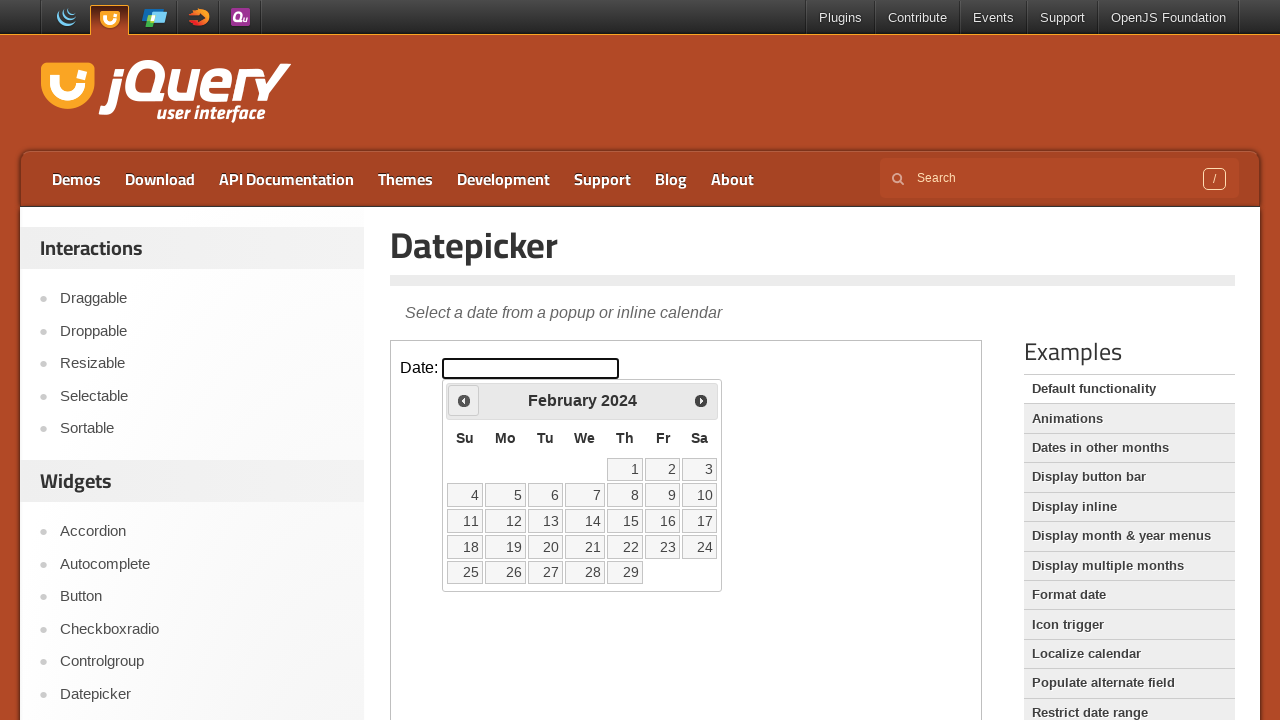

Waited for calendar to update after navigation
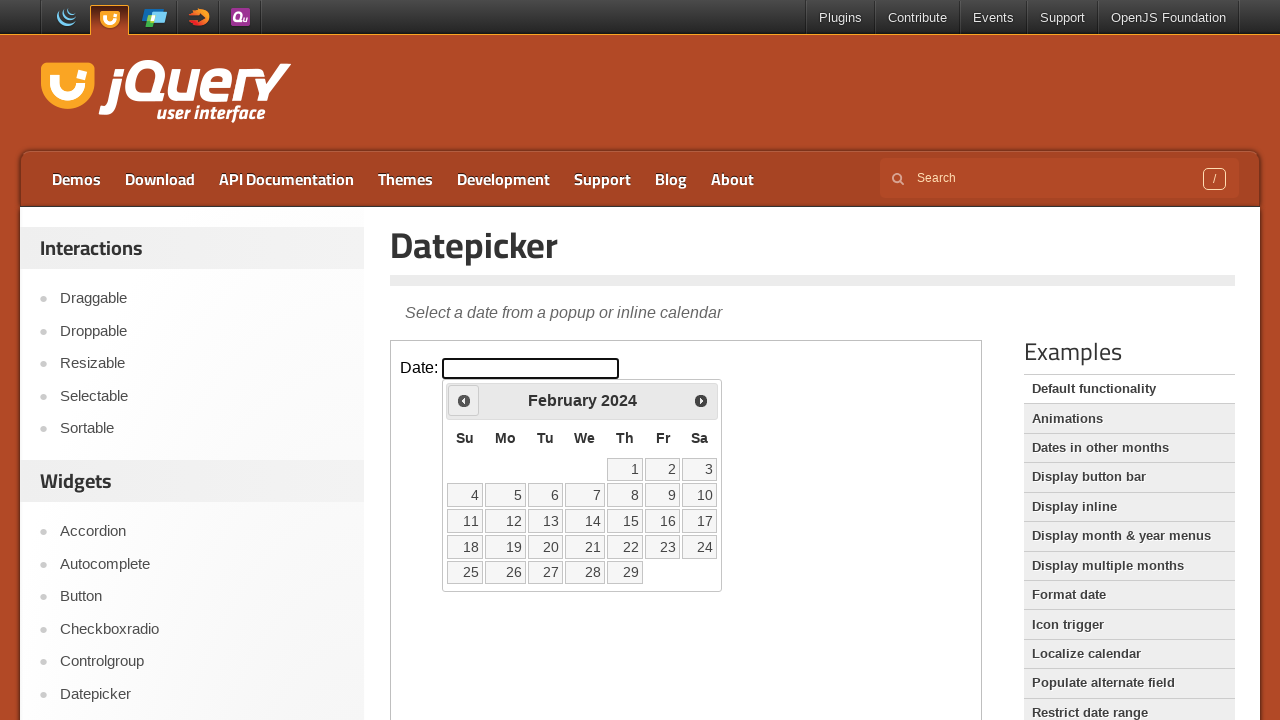

Updated month value: February
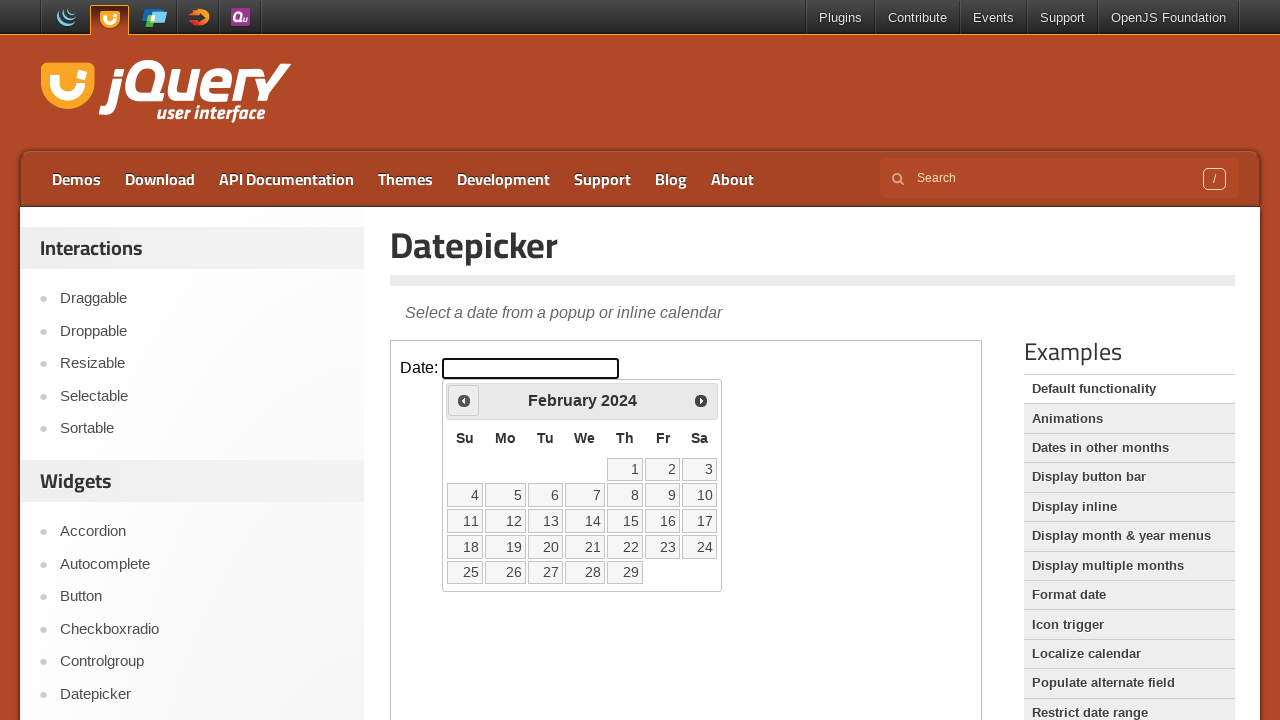

Updated year value: 2024
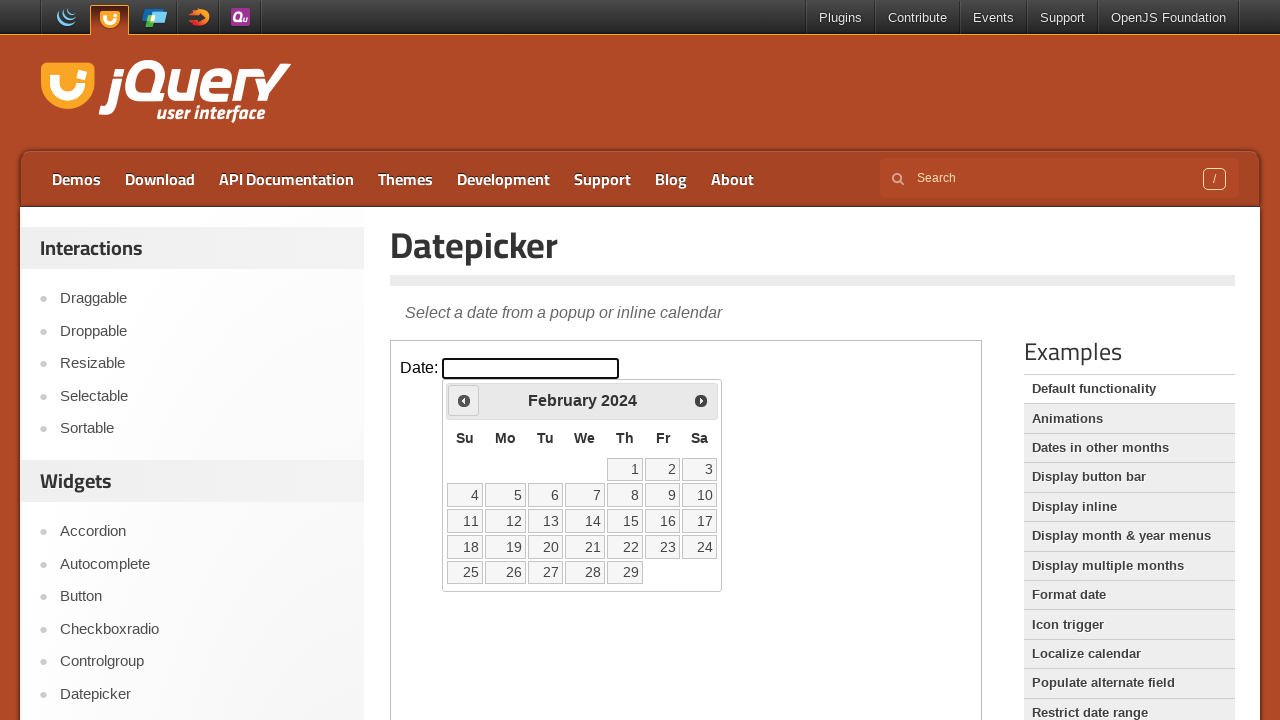

Clicked previous month button to navigate backwards at (464, 400) on iframe.demo-frame >> internal:control=enter-frame >> xpath=//span[text()='Prev']
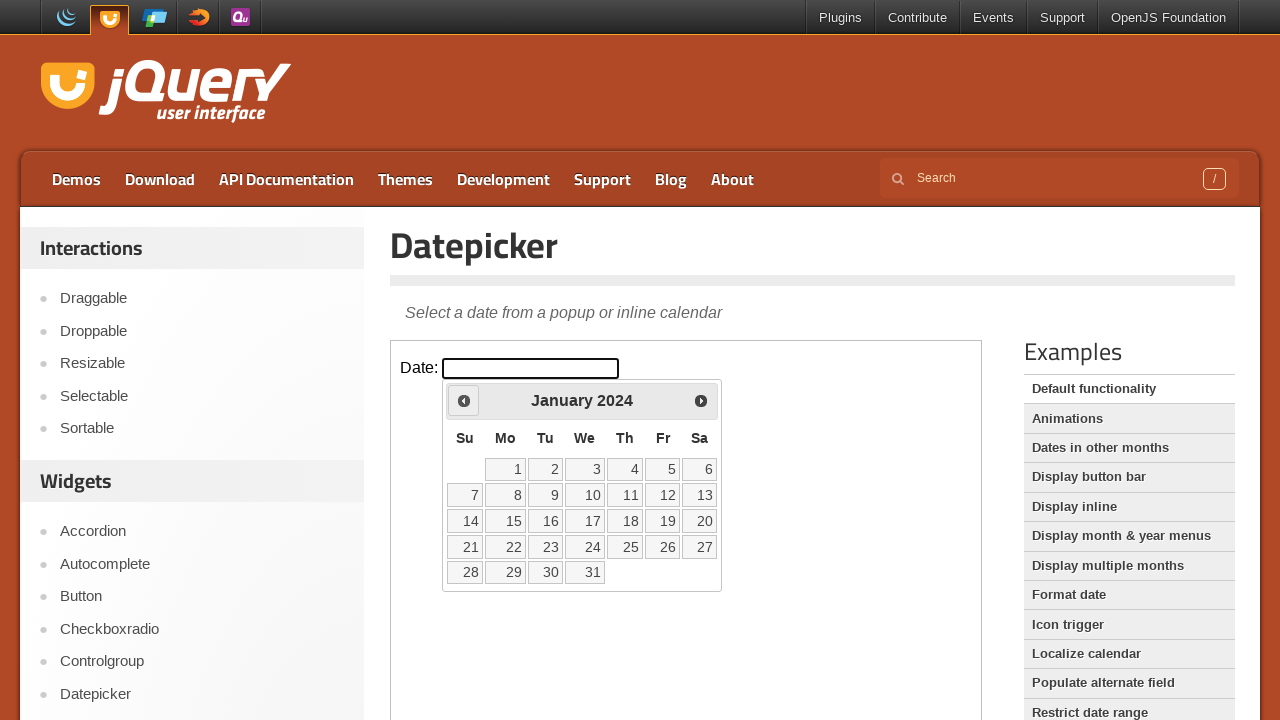

Waited for calendar to update after navigation
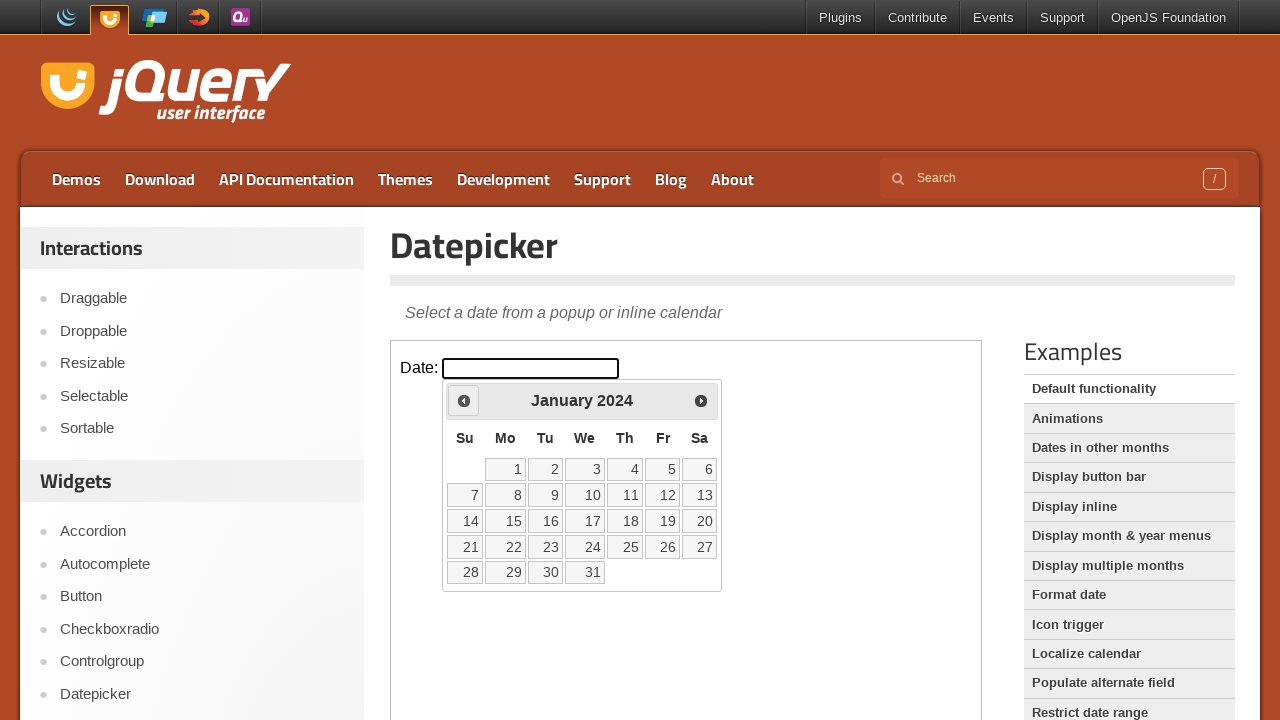

Updated month value: January
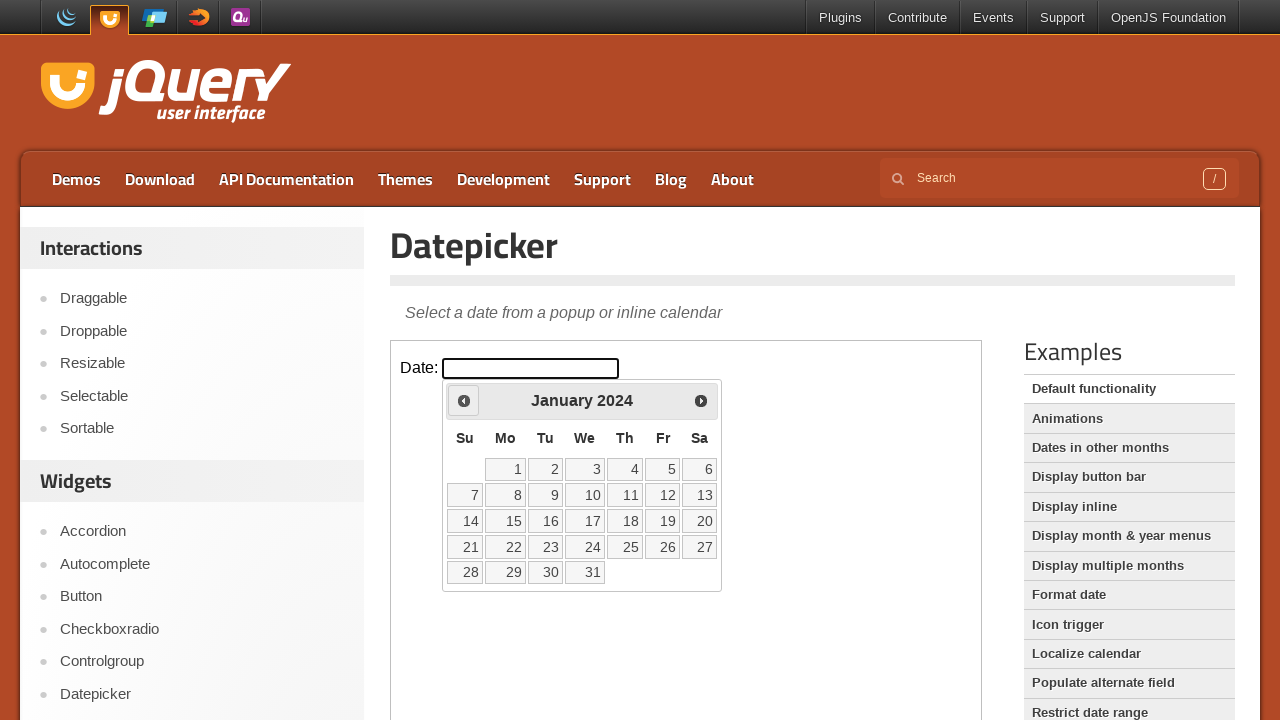

Updated year value: 2024
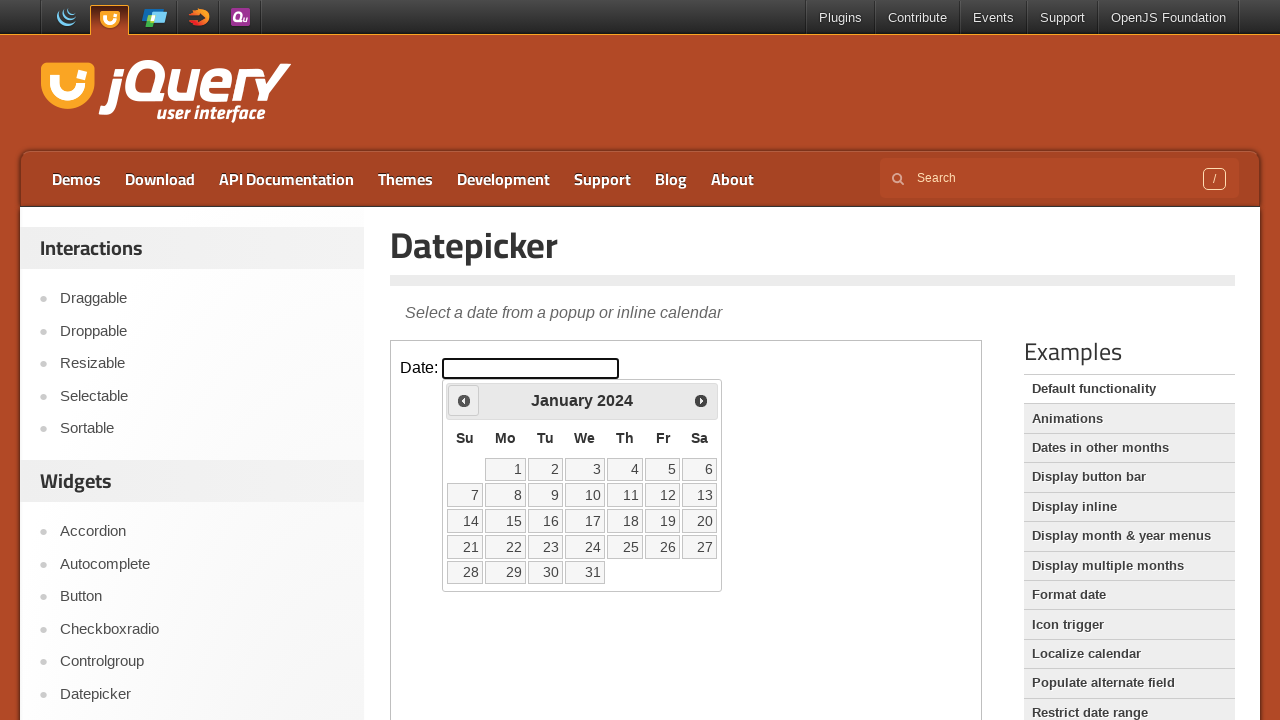

Clicked previous month button to navigate backwards at (464, 400) on iframe.demo-frame >> internal:control=enter-frame >> xpath=//span[text()='Prev']
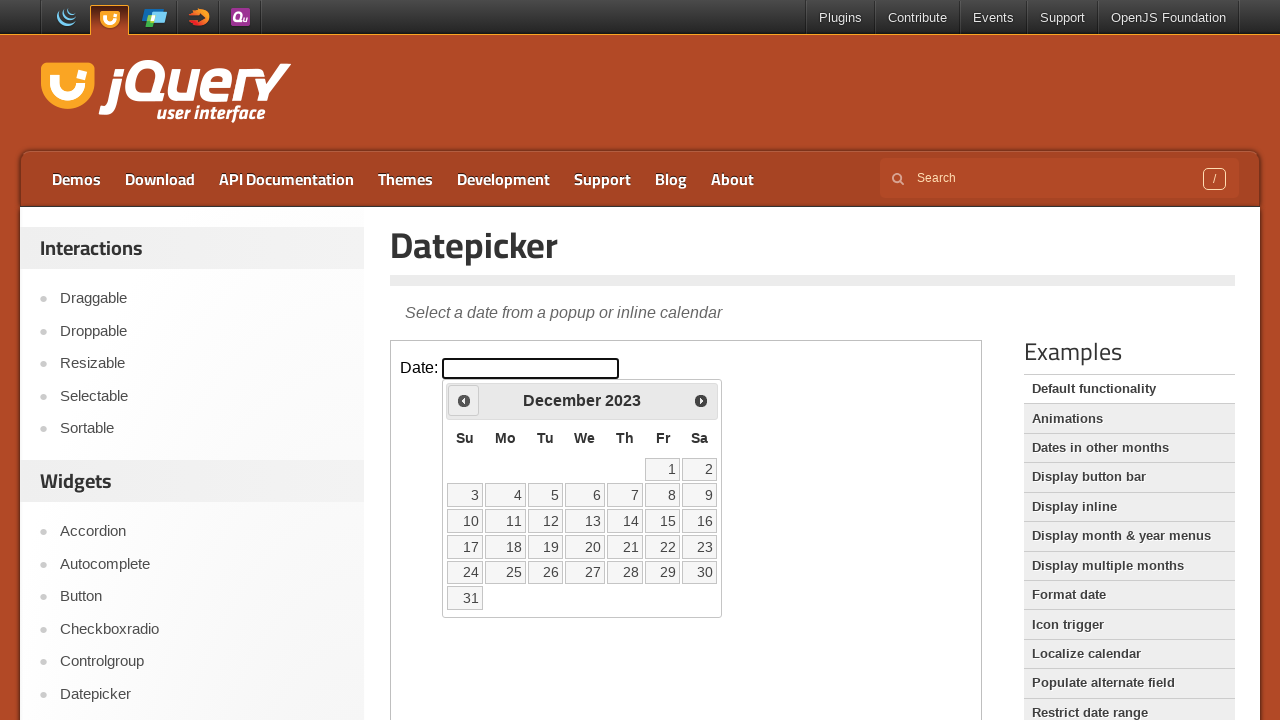

Waited for calendar to update after navigation
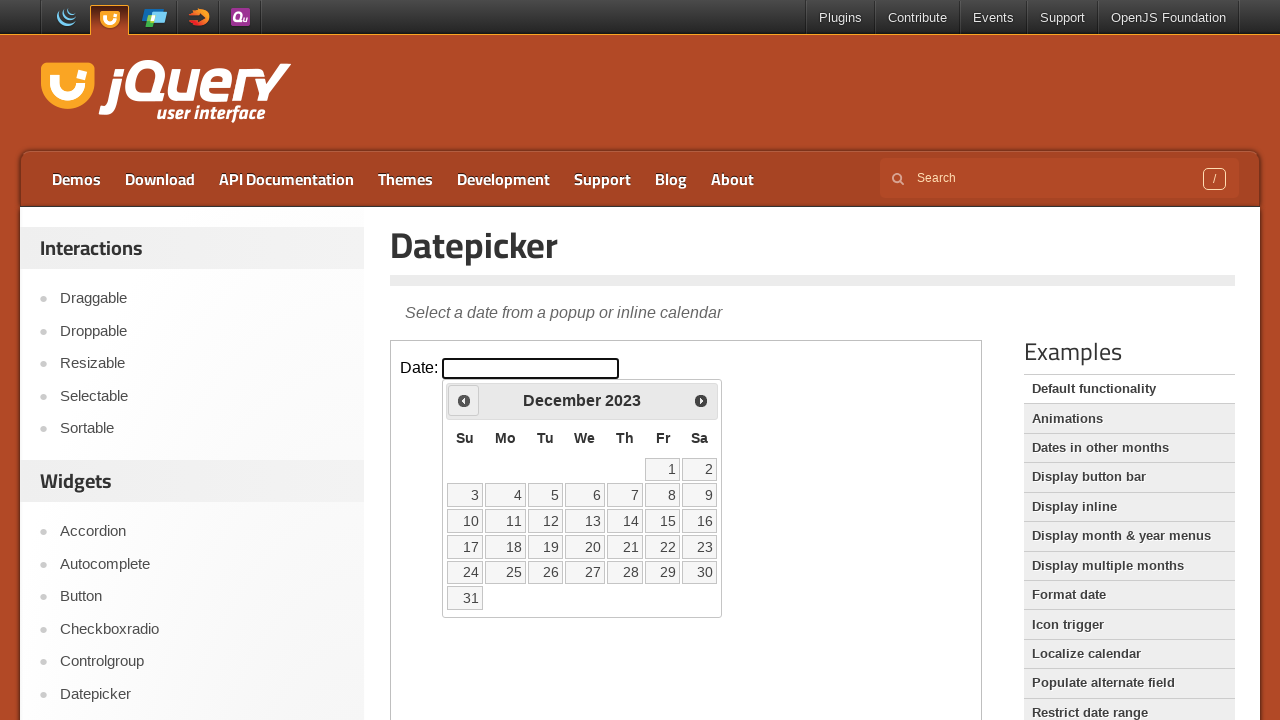

Updated month value: December
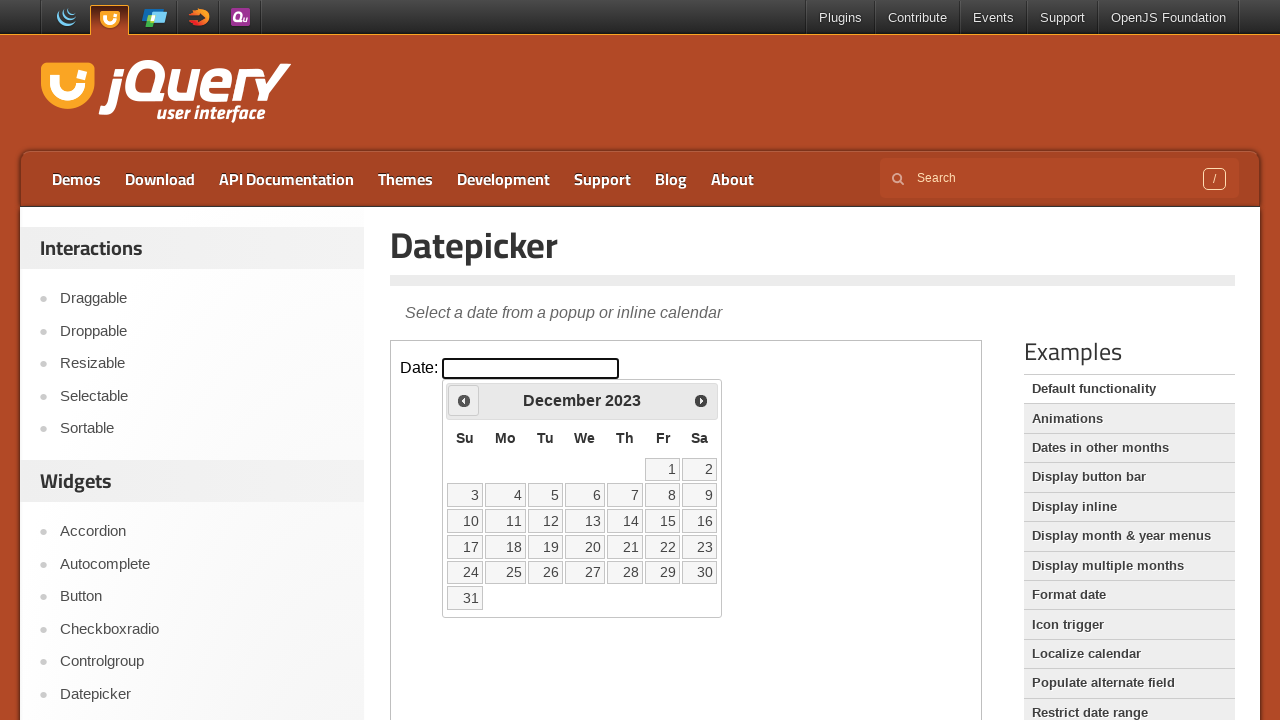

Updated year value: 2023
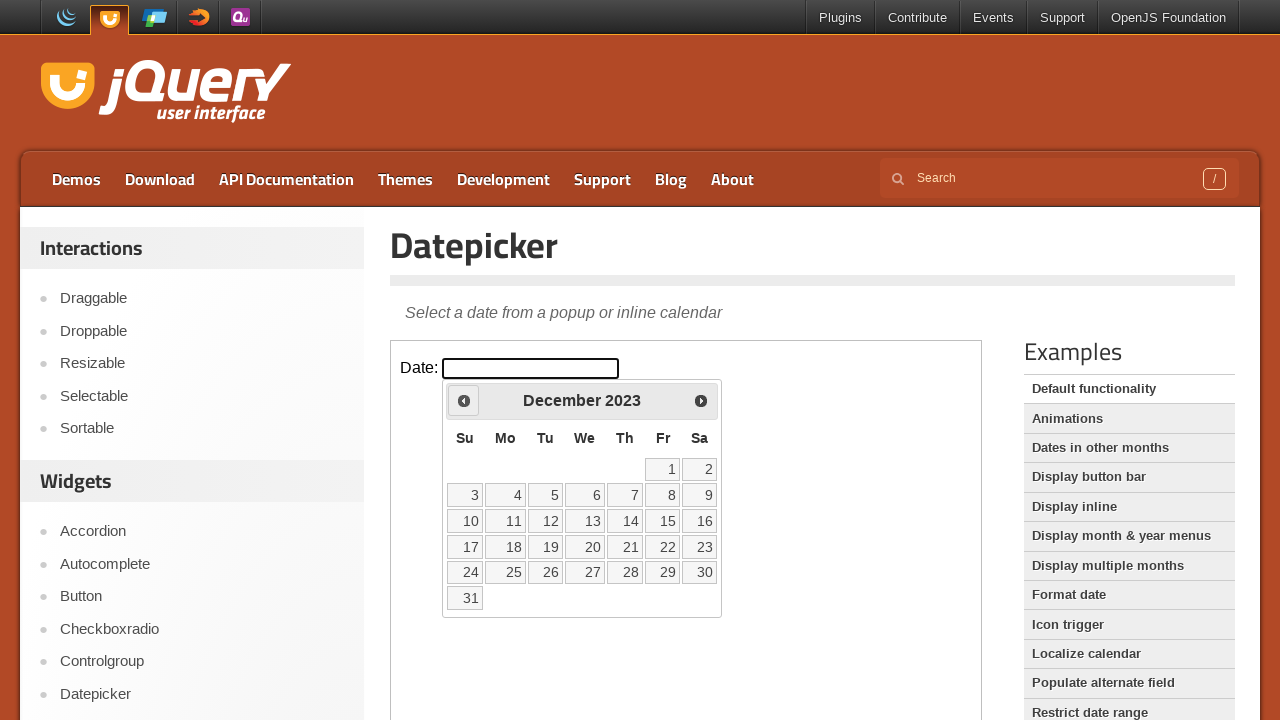

Clicked previous month button to navigate backwards at (464, 400) on iframe.demo-frame >> internal:control=enter-frame >> xpath=//span[text()='Prev']
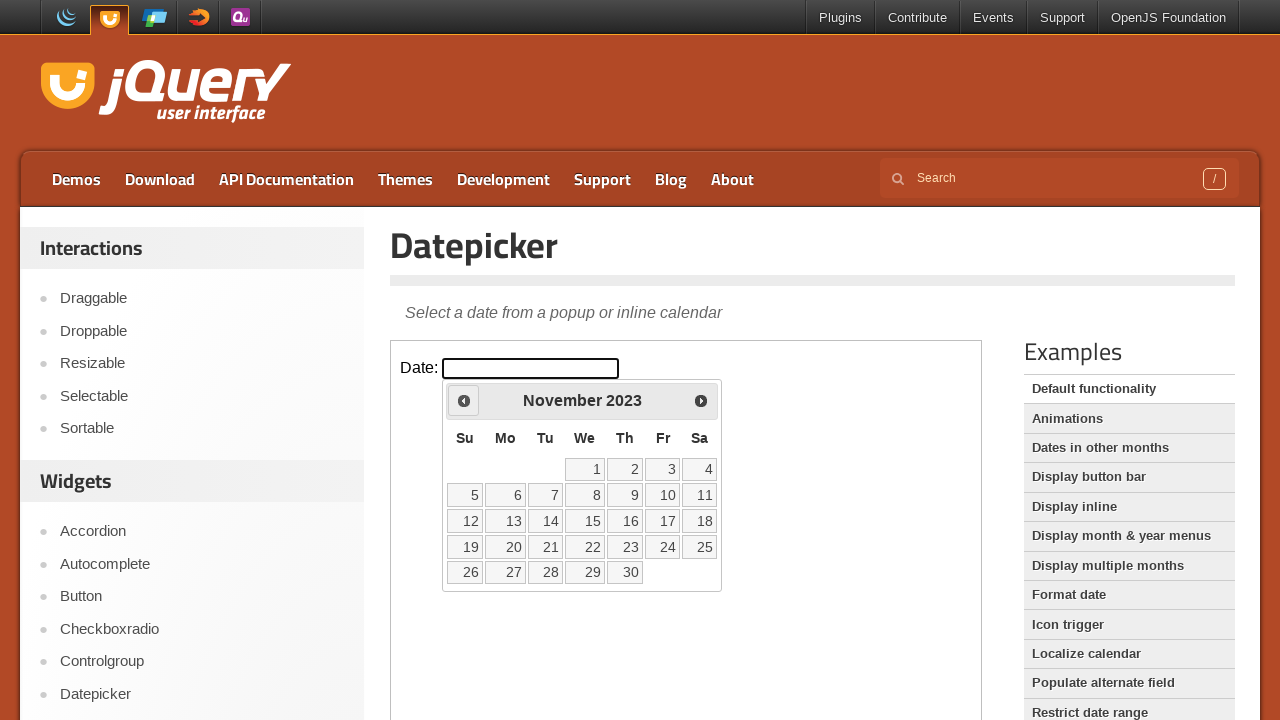

Waited for calendar to update after navigation
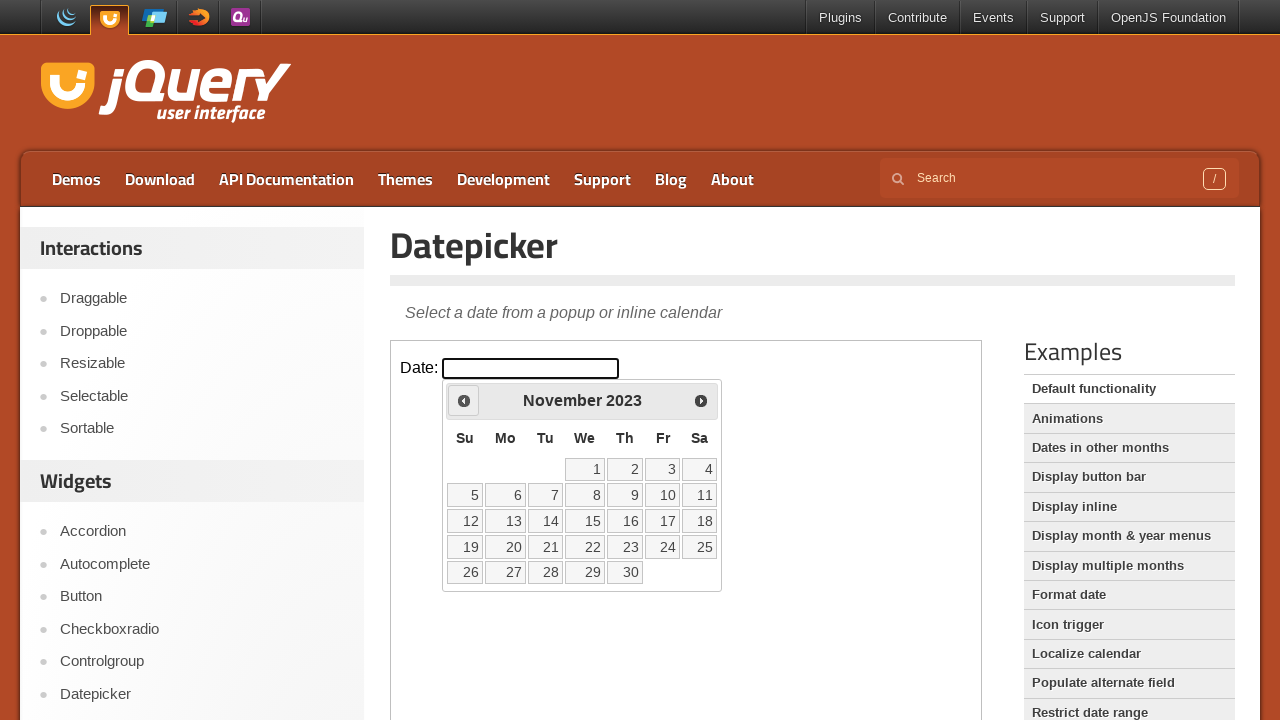

Updated month value: November
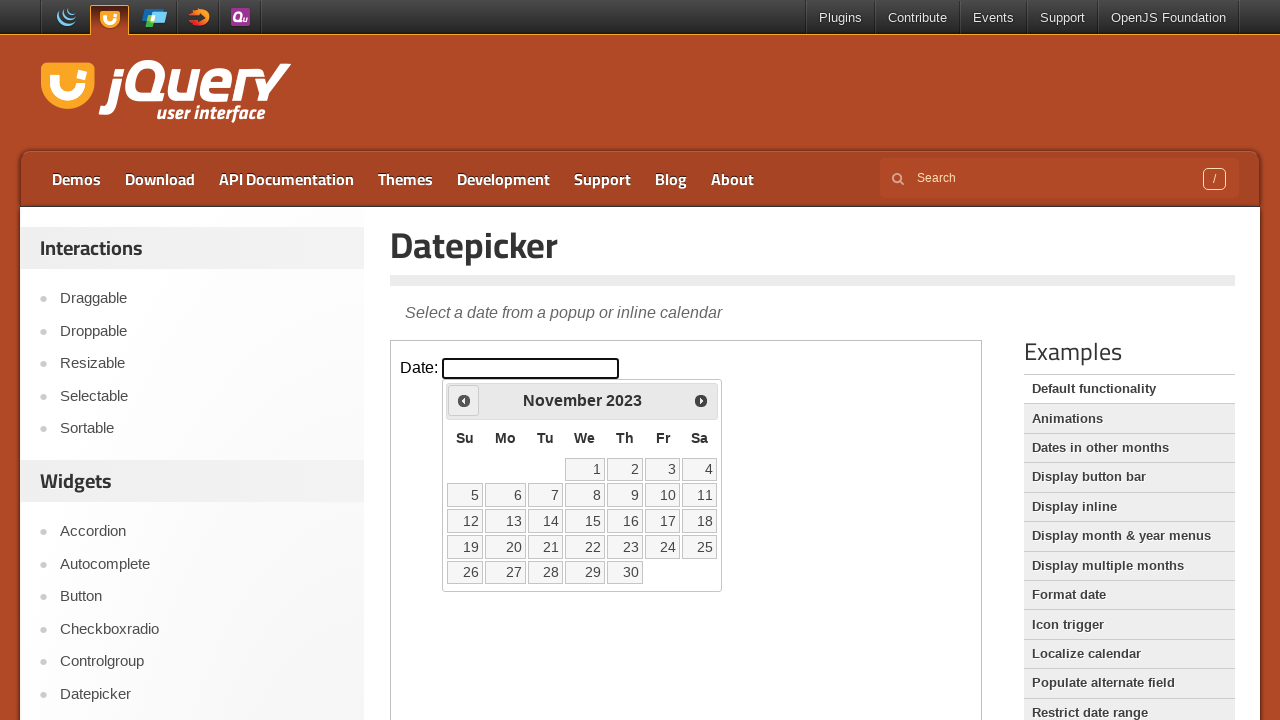

Updated year value: 2023
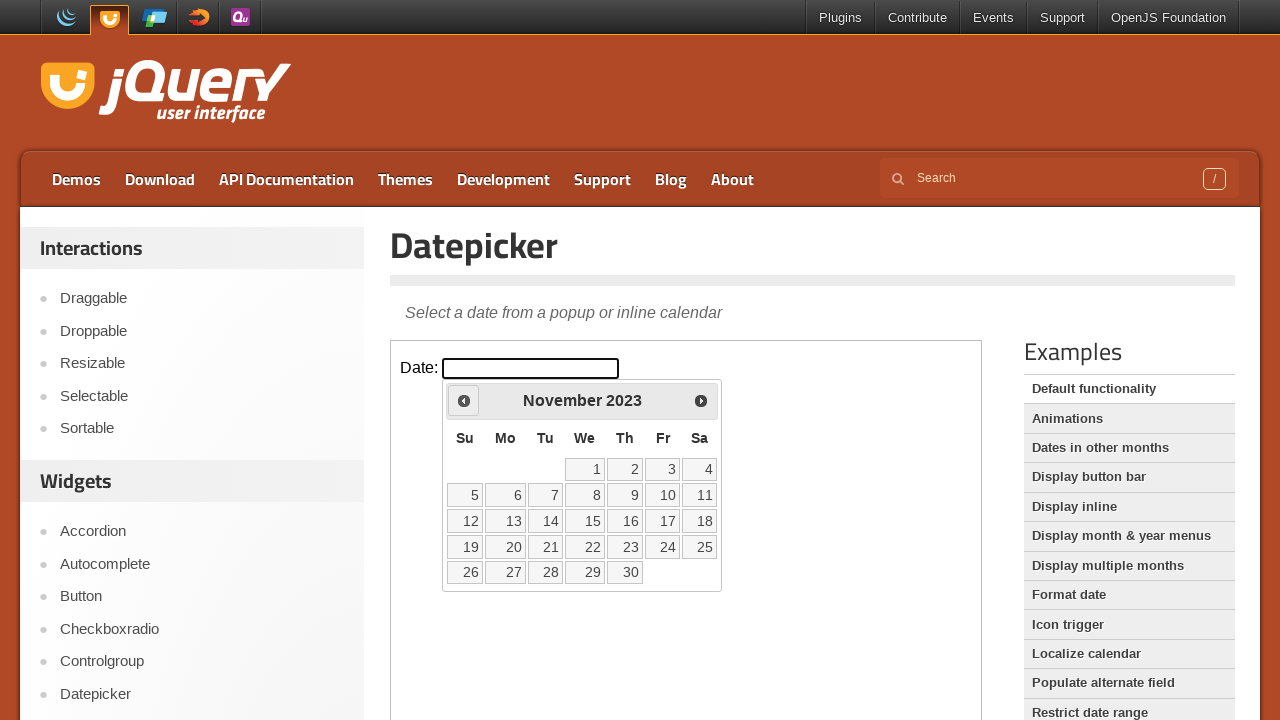

Clicked previous month button to navigate backwards at (464, 400) on iframe.demo-frame >> internal:control=enter-frame >> xpath=//span[text()='Prev']
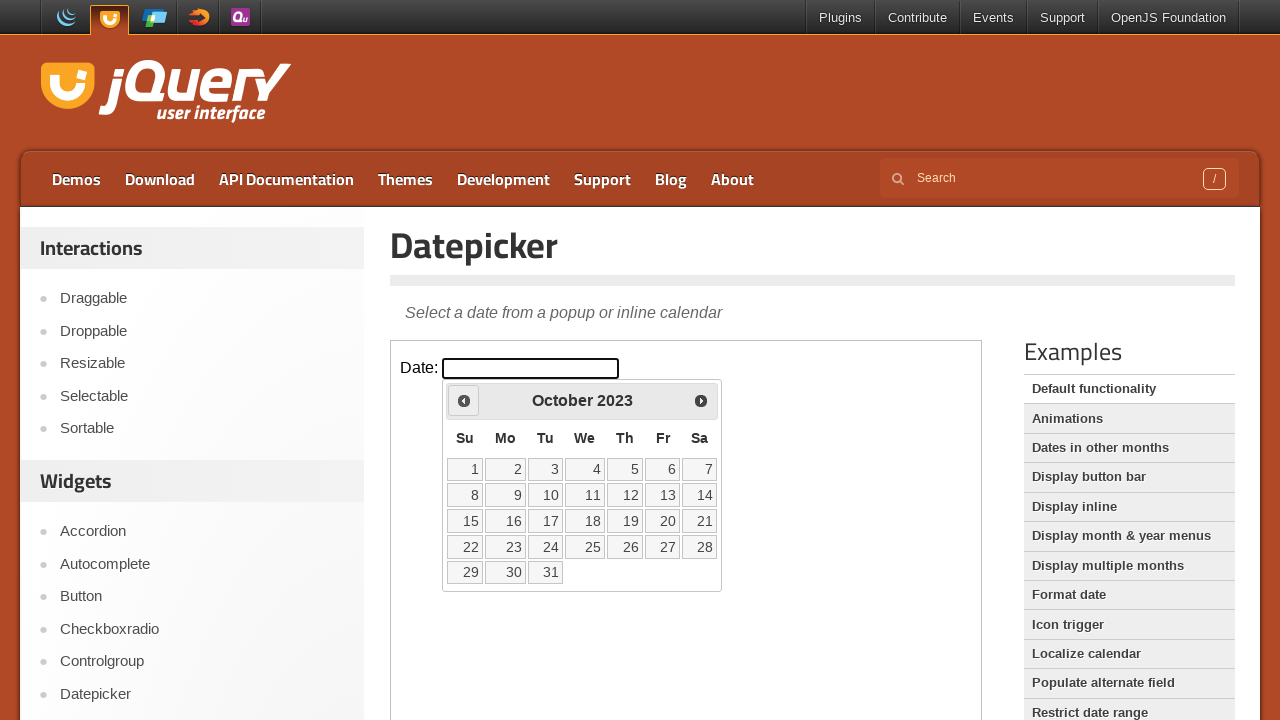

Waited for calendar to update after navigation
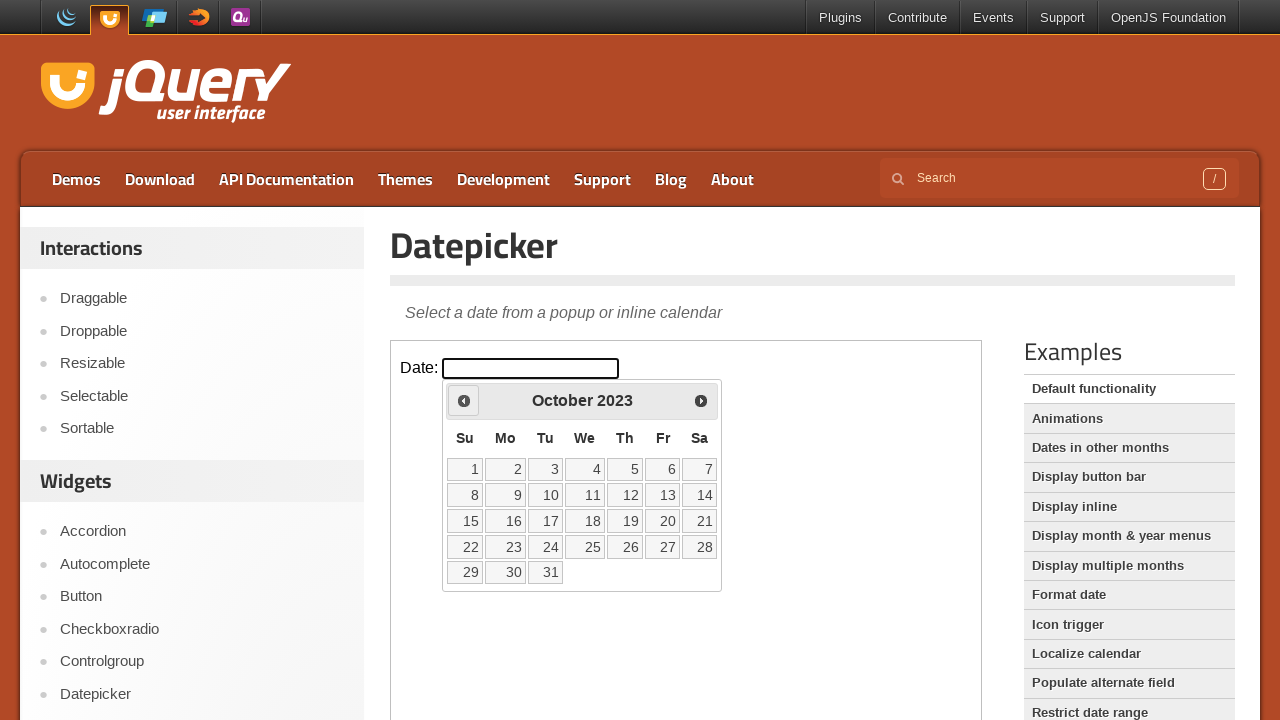

Updated month value: October
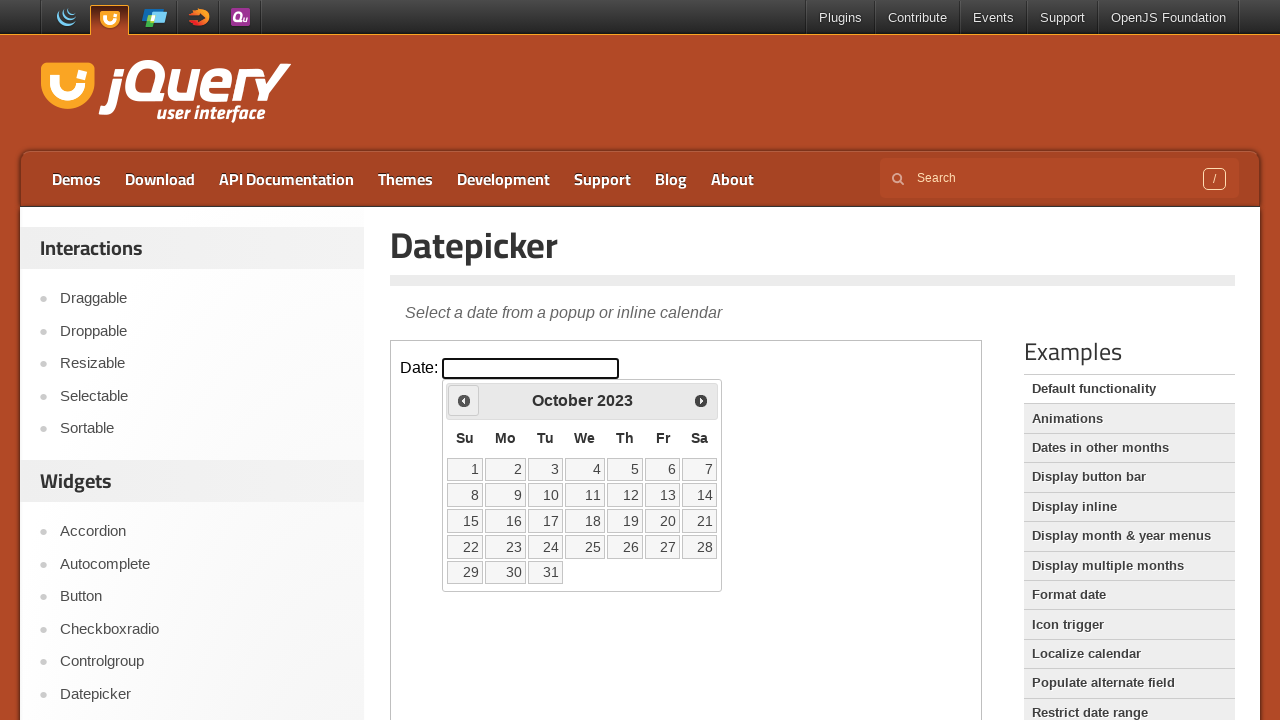

Updated year value: 2023
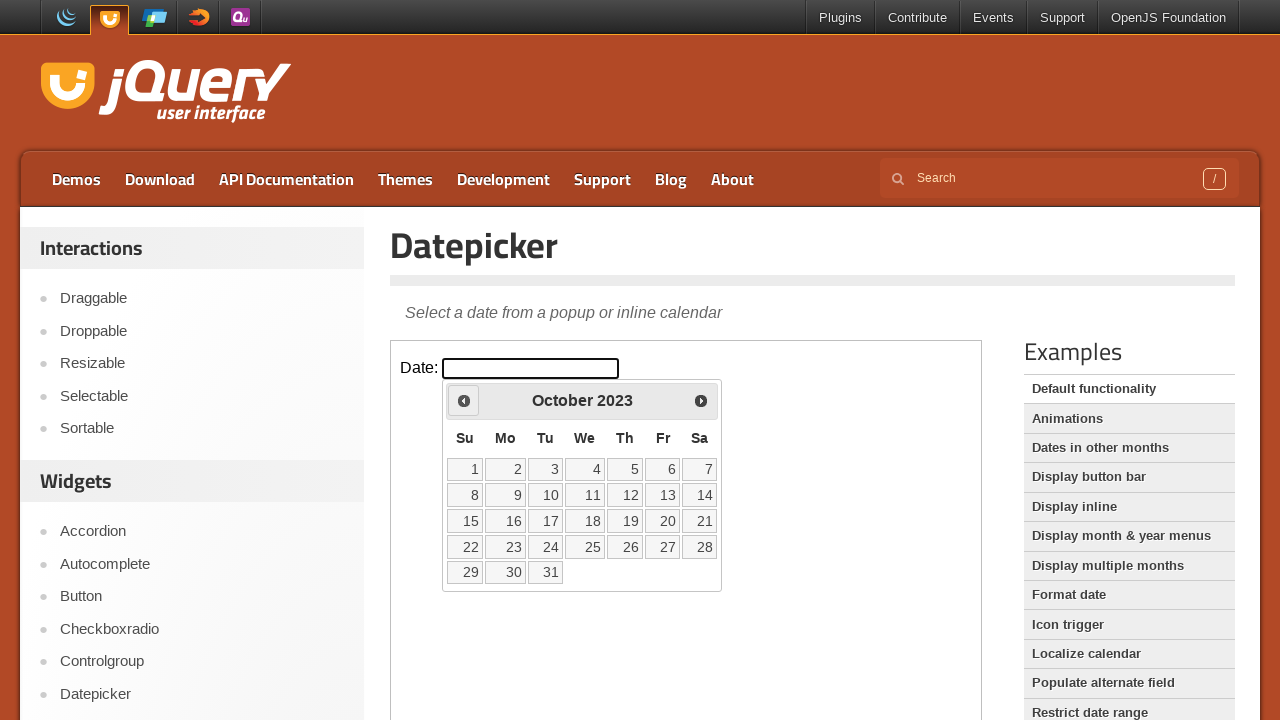

Clicked previous month button to navigate backwards at (464, 400) on iframe.demo-frame >> internal:control=enter-frame >> xpath=//span[text()='Prev']
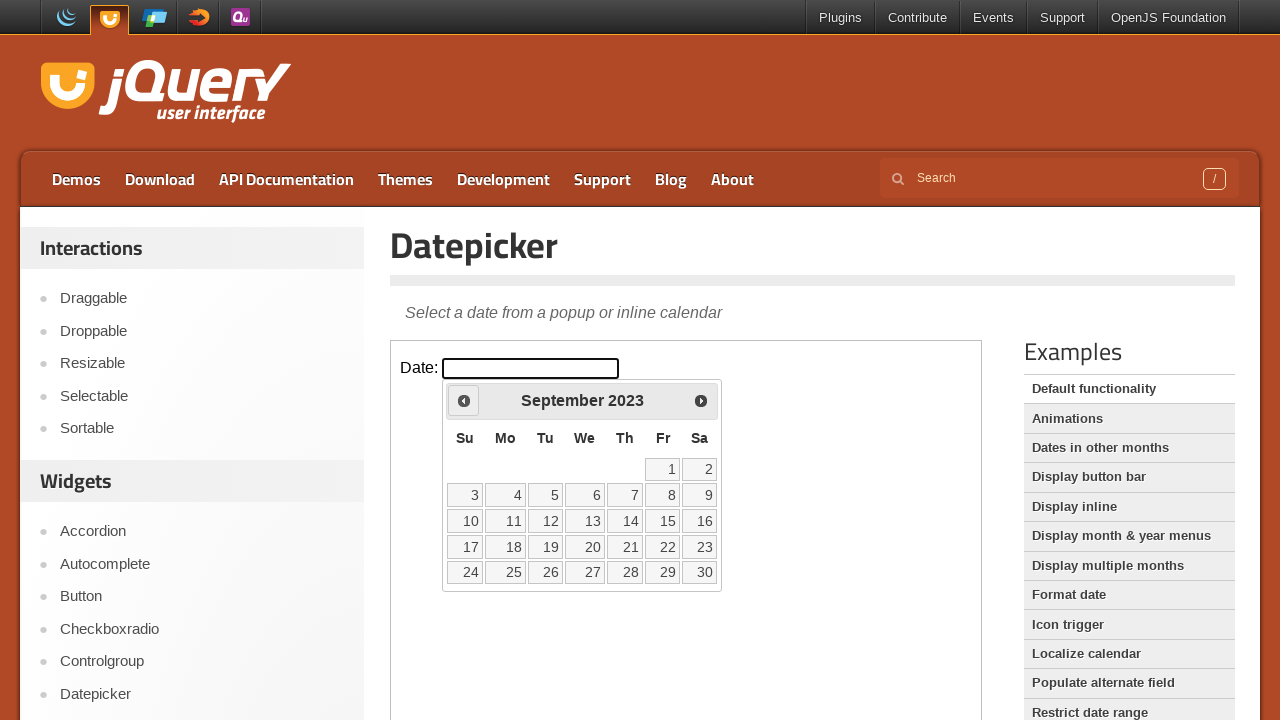

Waited for calendar to update after navigation
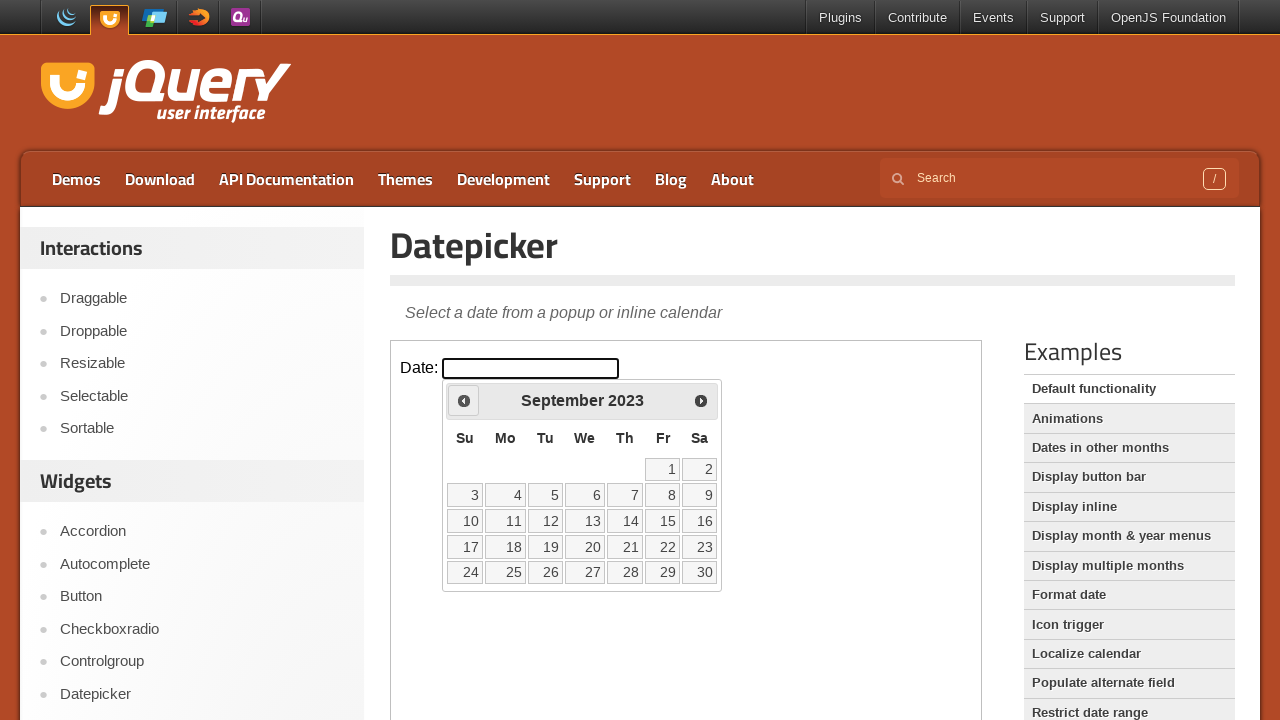

Updated month value: September
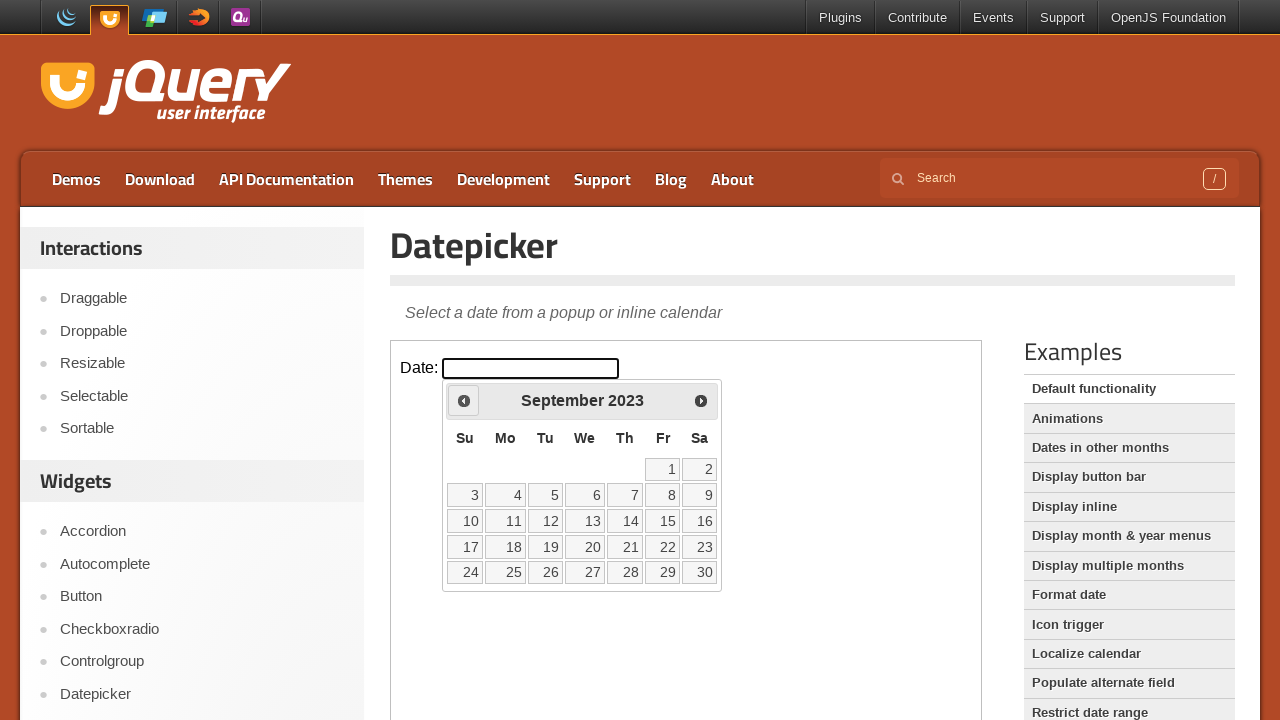

Updated year value: 2023
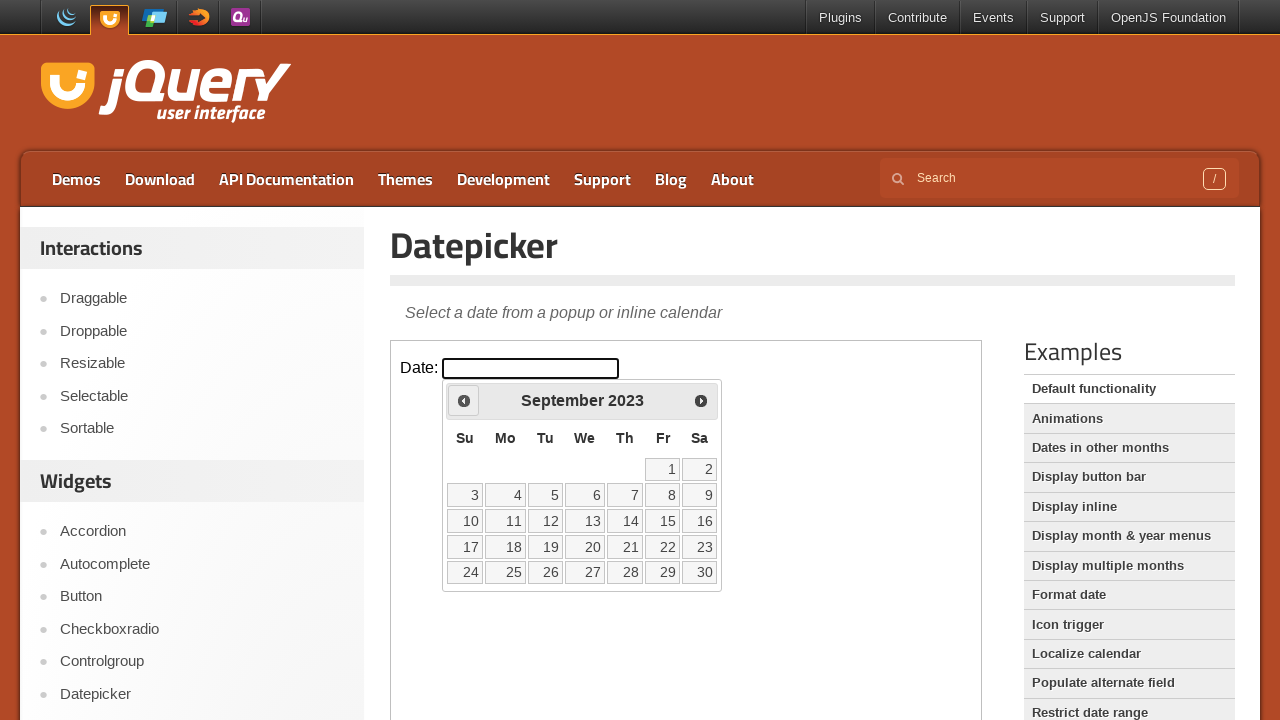

Clicked previous month button to navigate backwards at (464, 400) on iframe.demo-frame >> internal:control=enter-frame >> xpath=//span[text()='Prev']
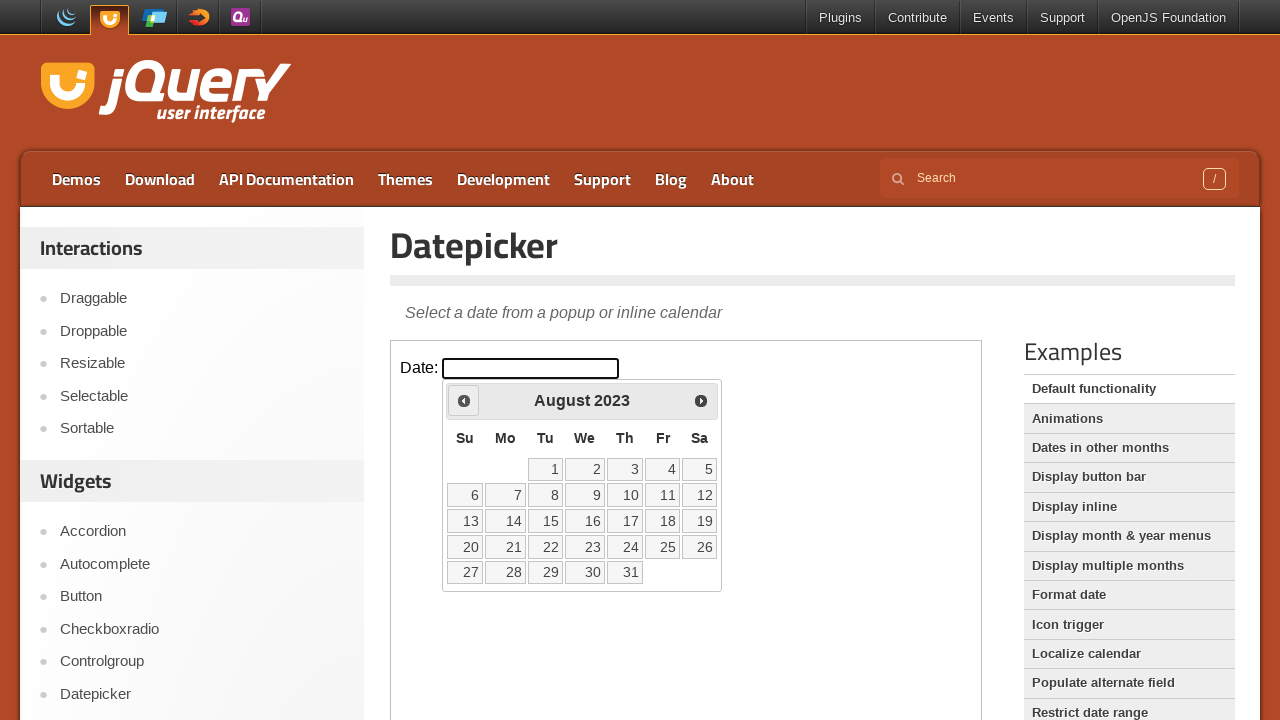

Waited for calendar to update after navigation
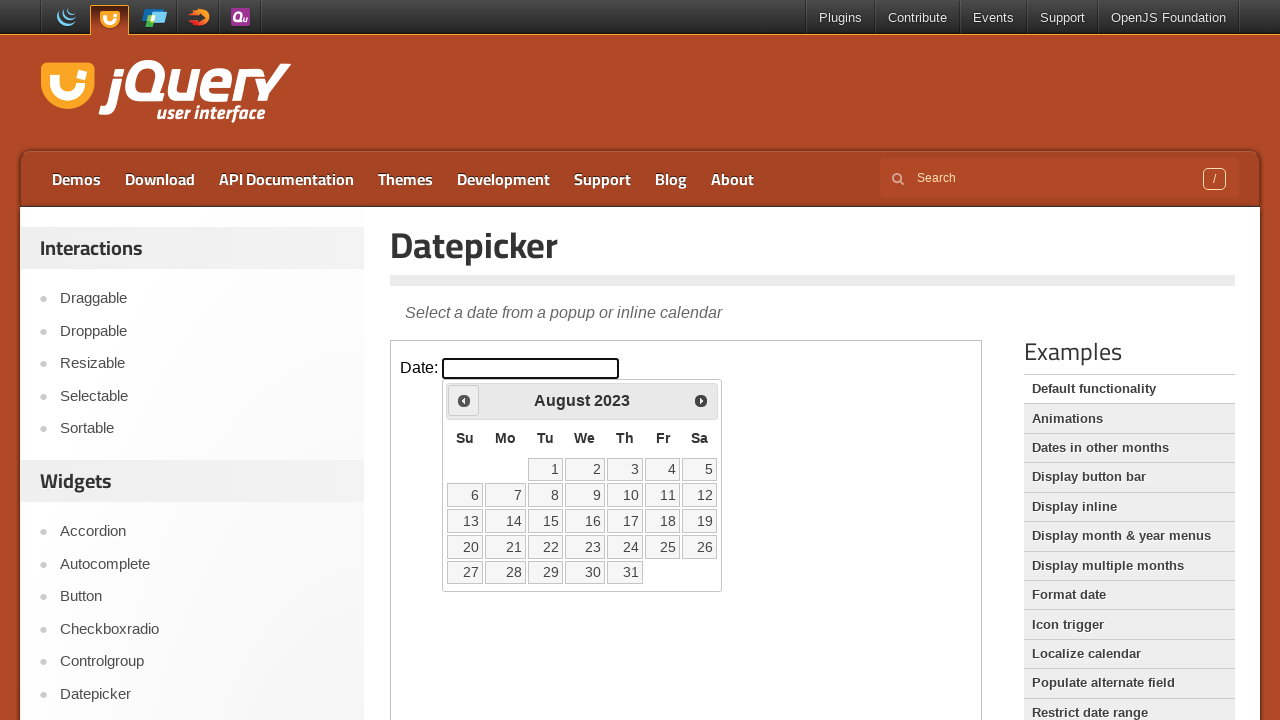

Updated month value: August
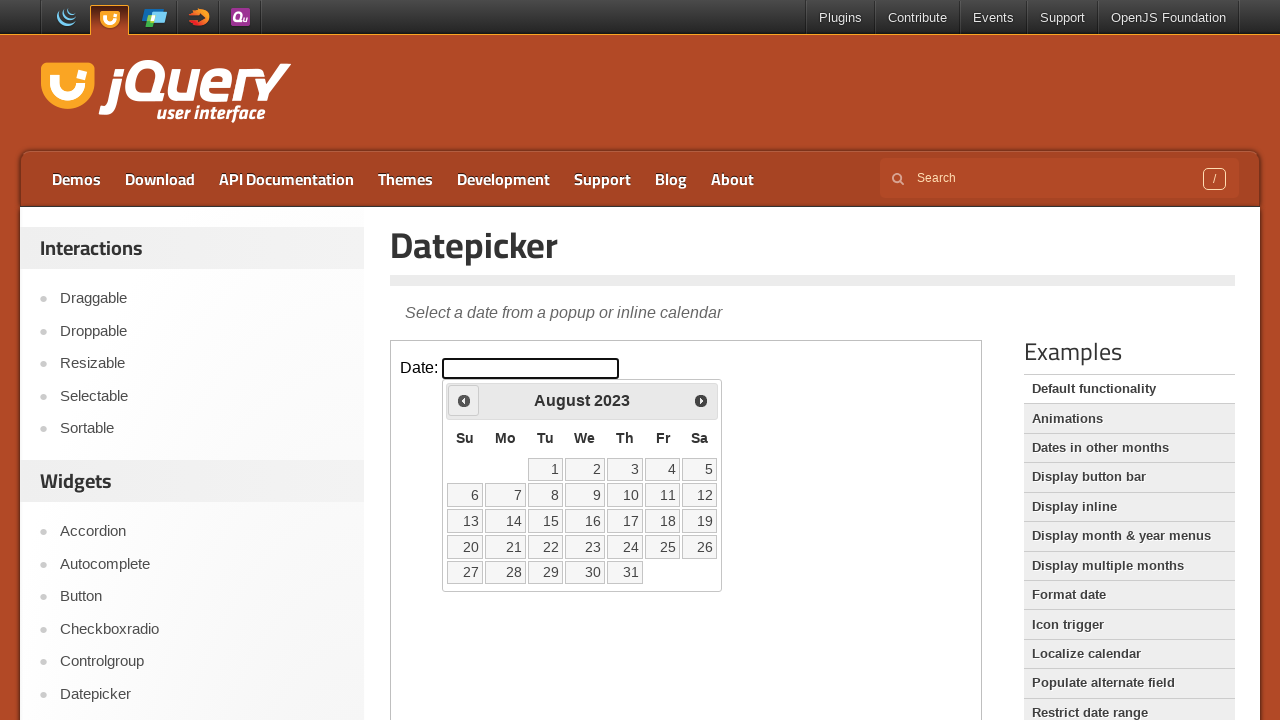

Updated year value: 2023
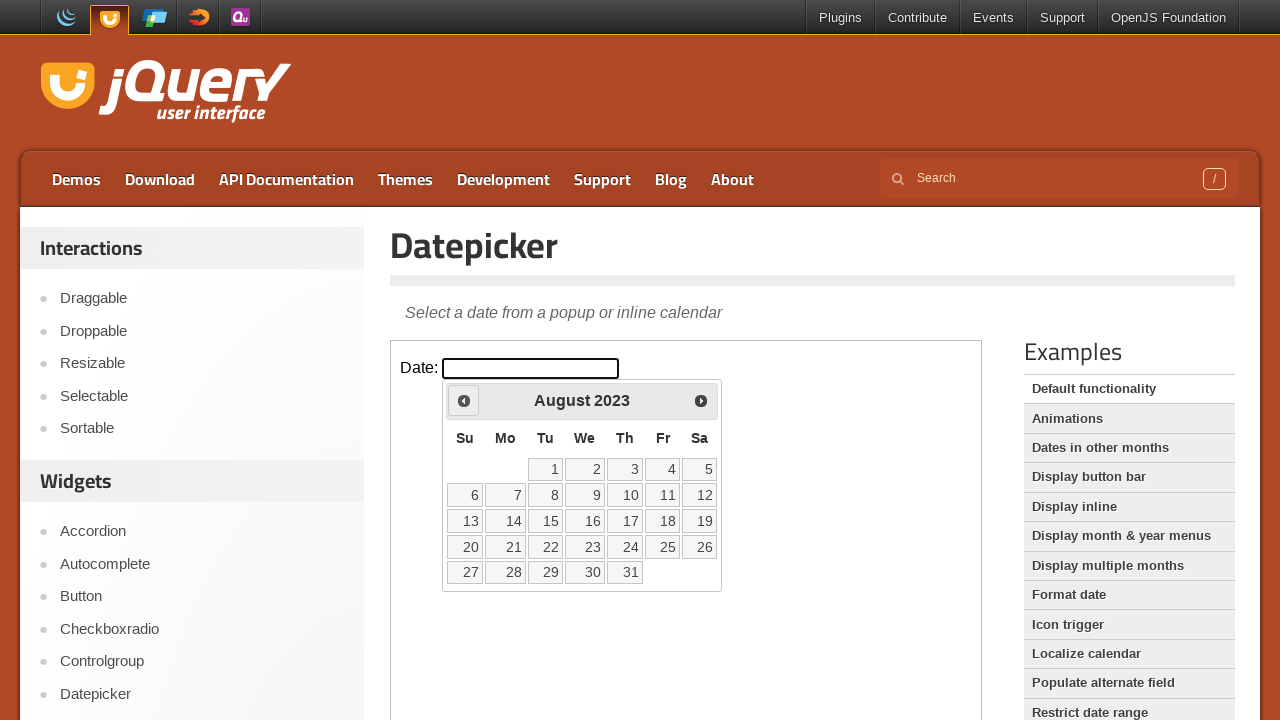

Clicked previous month button to navigate backwards at (464, 400) on iframe.demo-frame >> internal:control=enter-frame >> xpath=//span[text()='Prev']
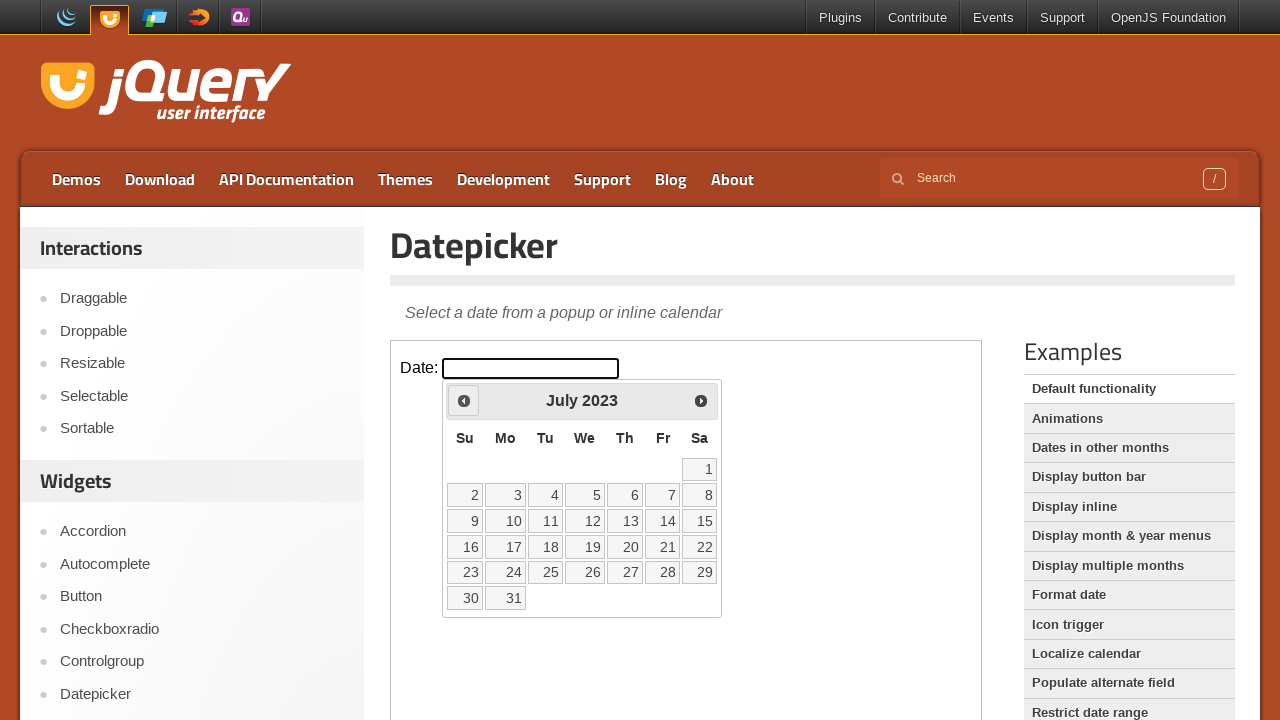

Waited for calendar to update after navigation
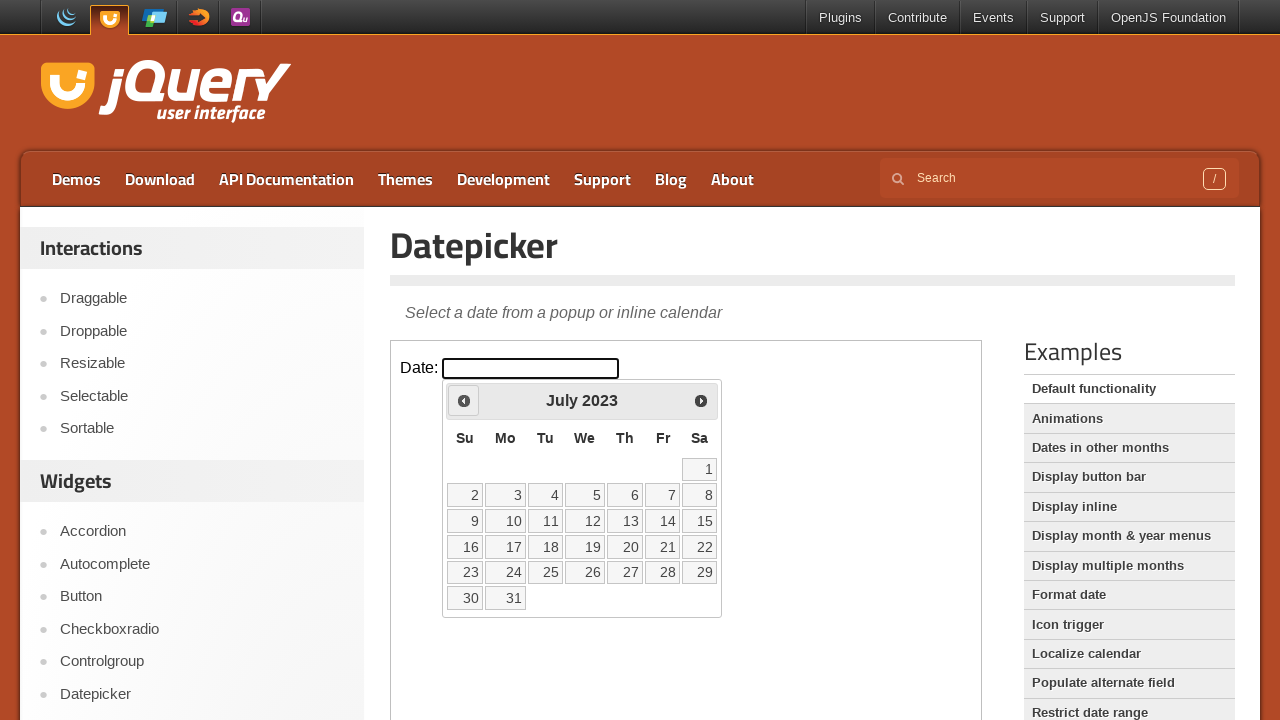

Updated month value: July
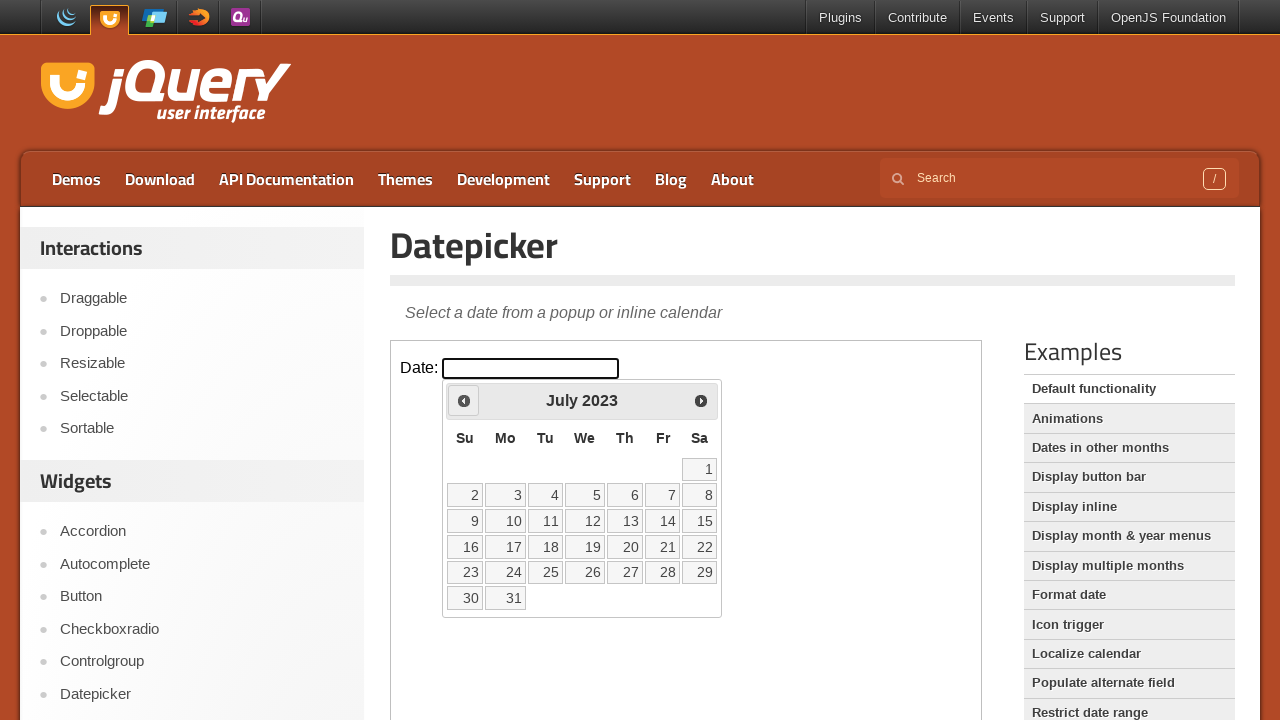

Updated year value: 2023
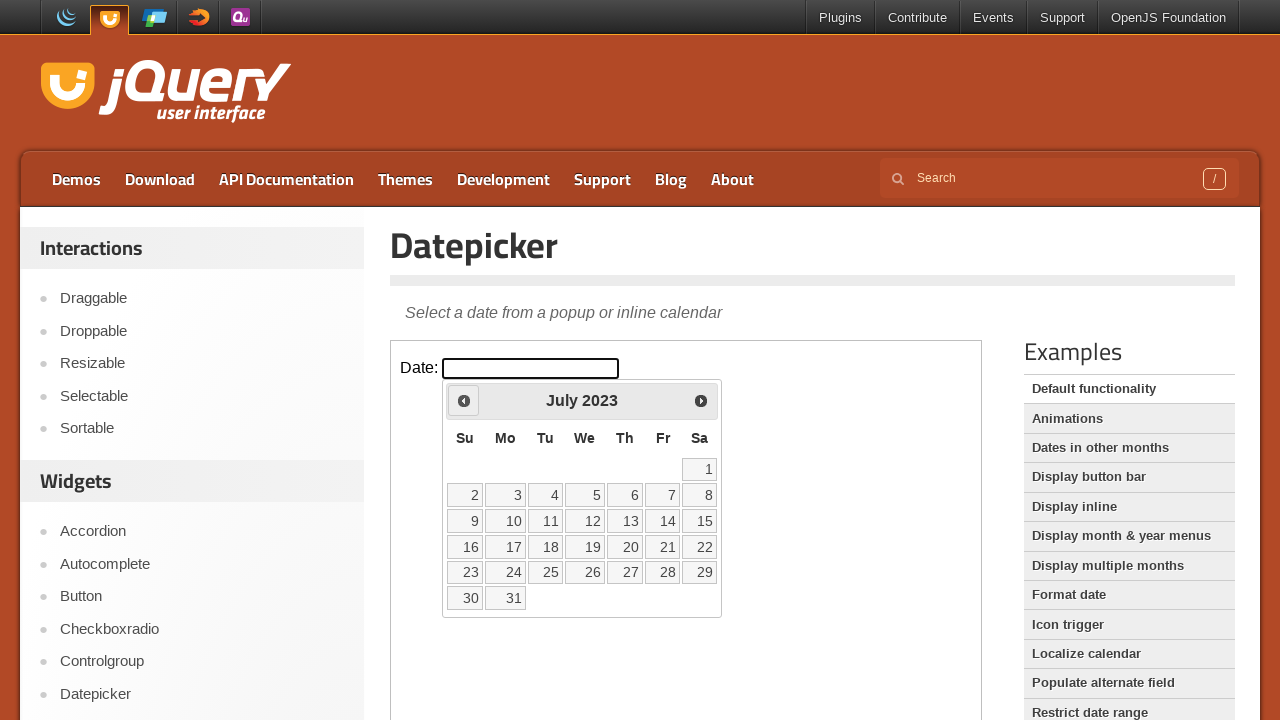

Clicked previous month button to navigate backwards at (464, 400) on iframe.demo-frame >> internal:control=enter-frame >> xpath=//span[text()='Prev']
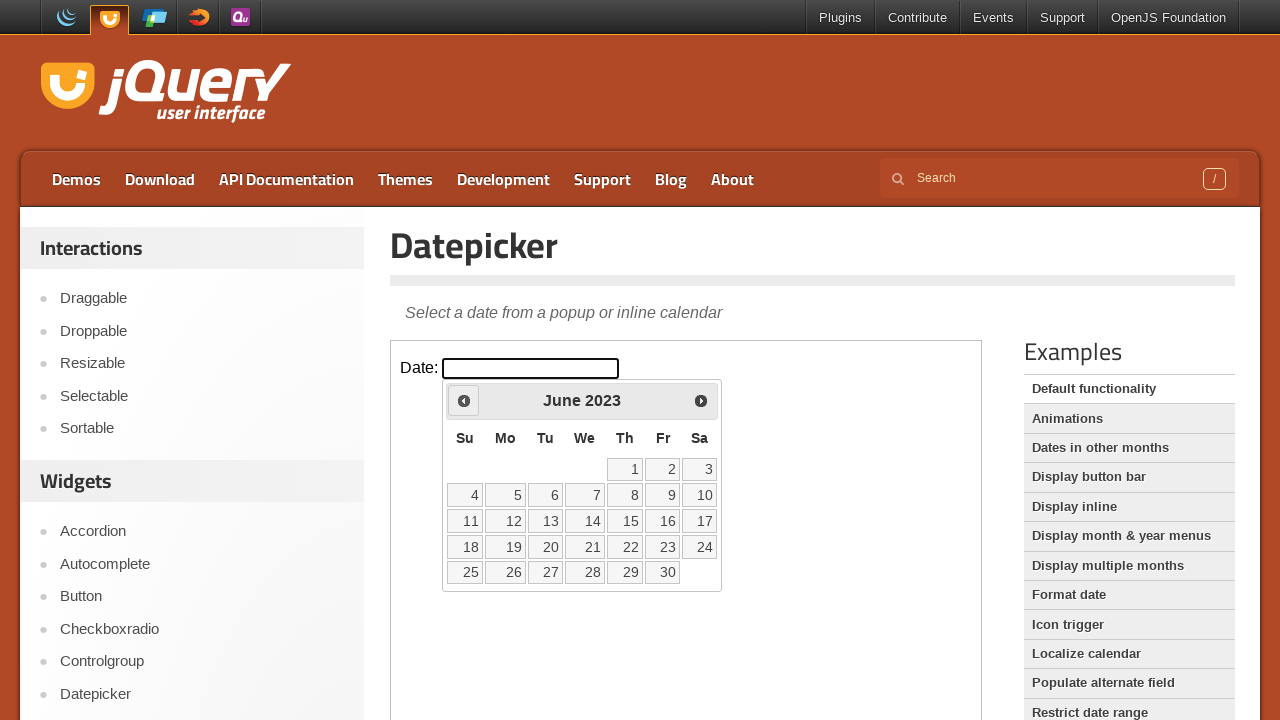

Waited for calendar to update after navigation
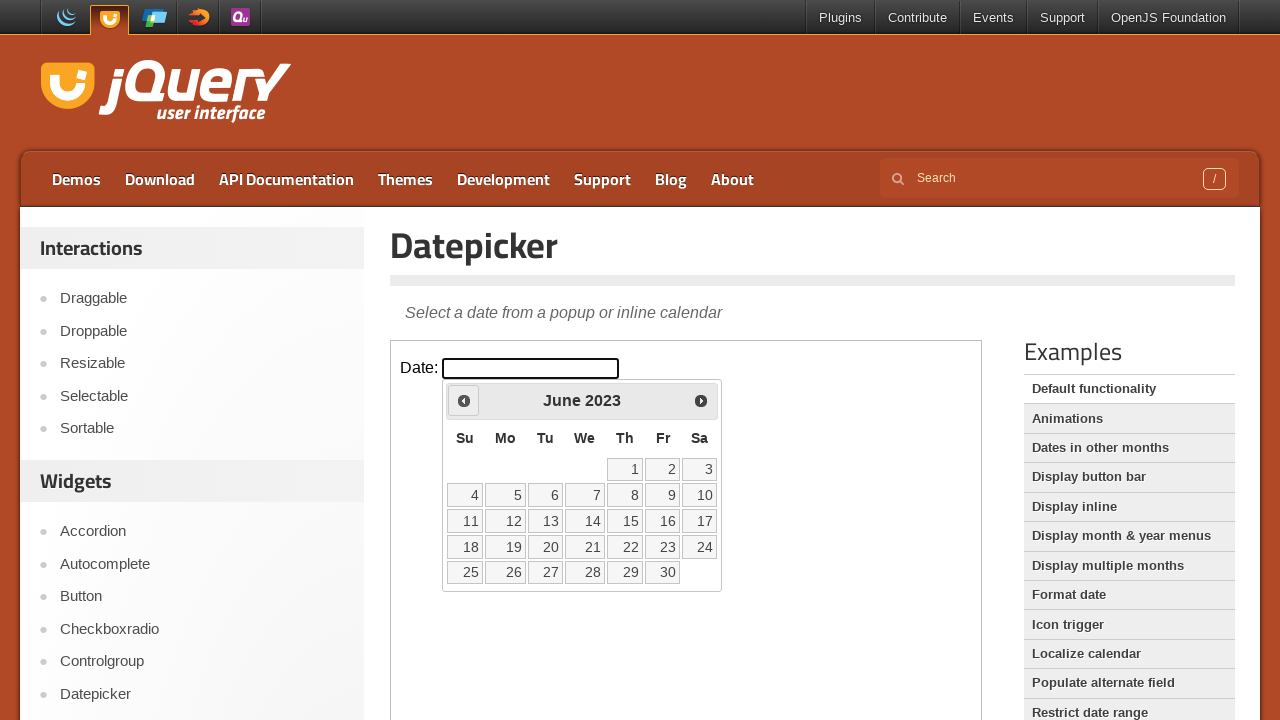

Updated month value: June
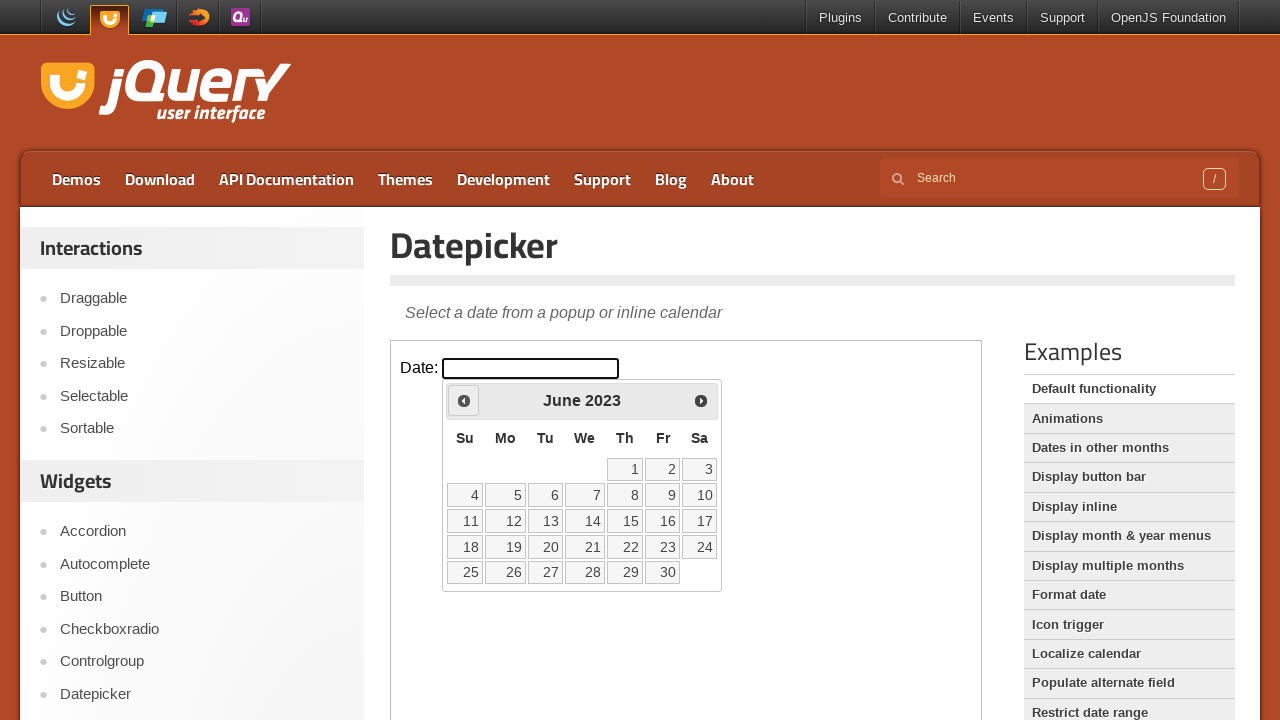

Updated year value: 2023
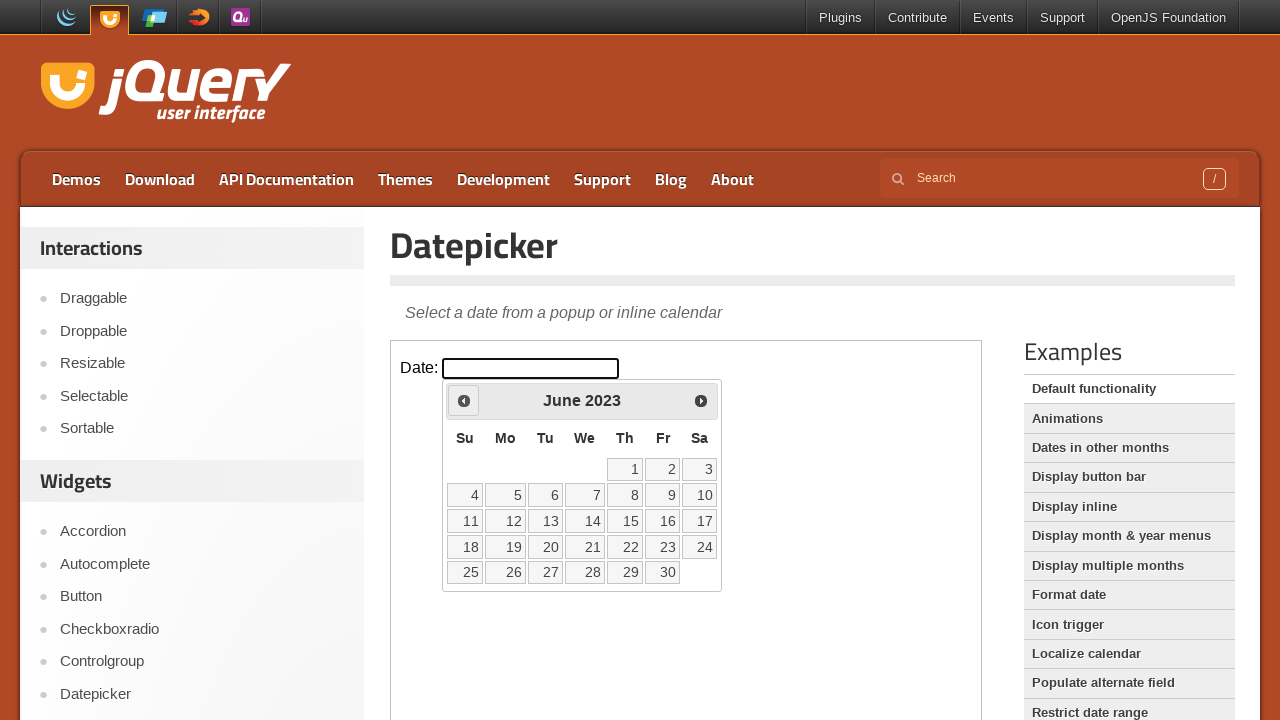

Clicked previous month button to navigate backwards at (464, 400) on iframe.demo-frame >> internal:control=enter-frame >> xpath=//span[text()='Prev']
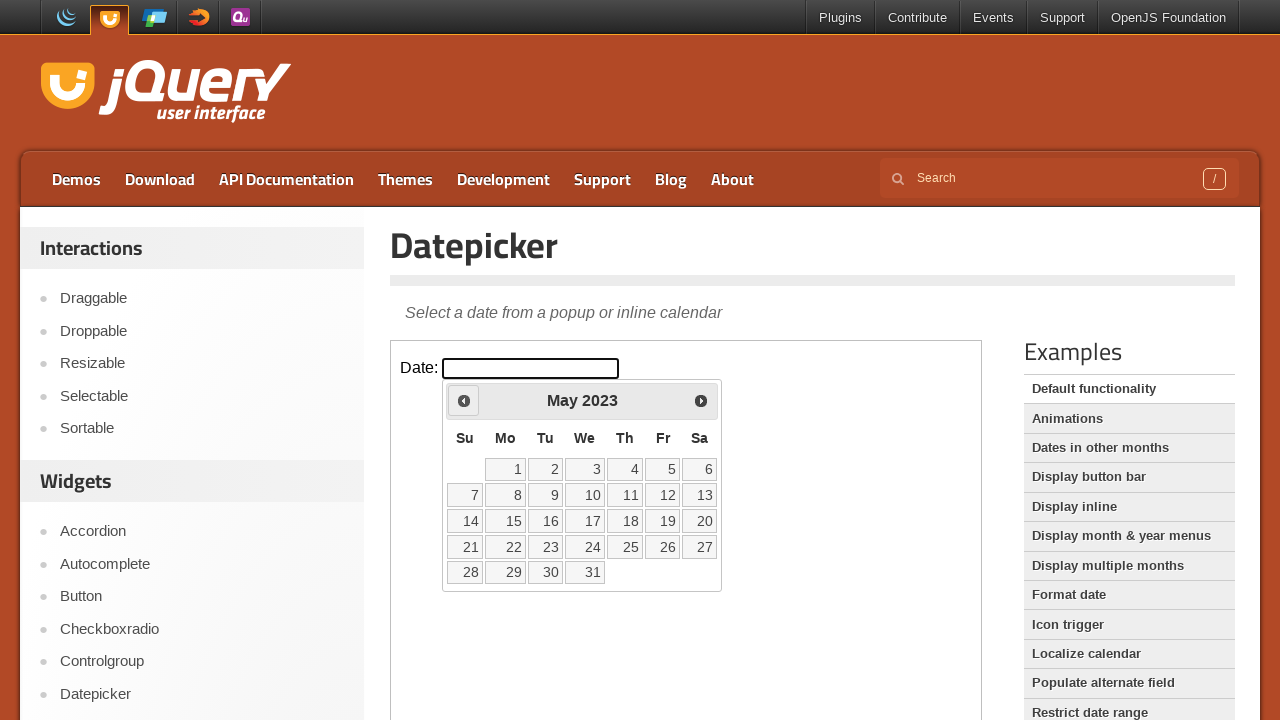

Waited for calendar to update after navigation
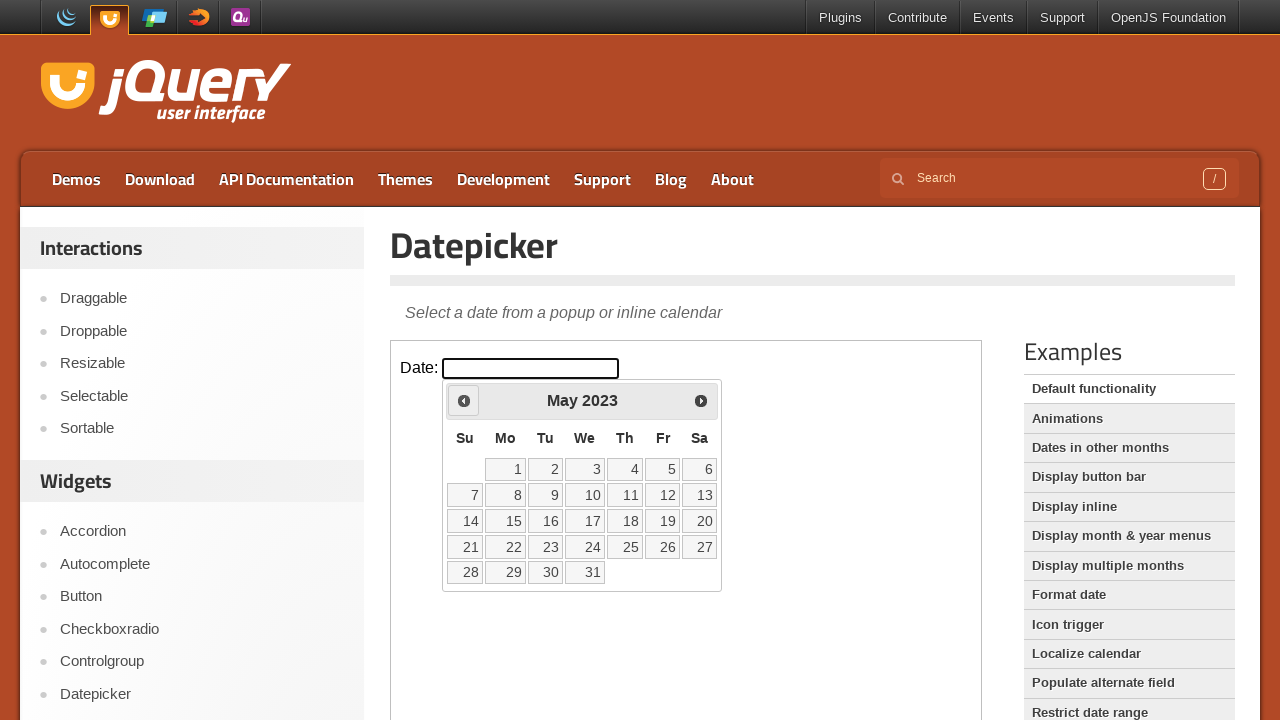

Updated month value: May
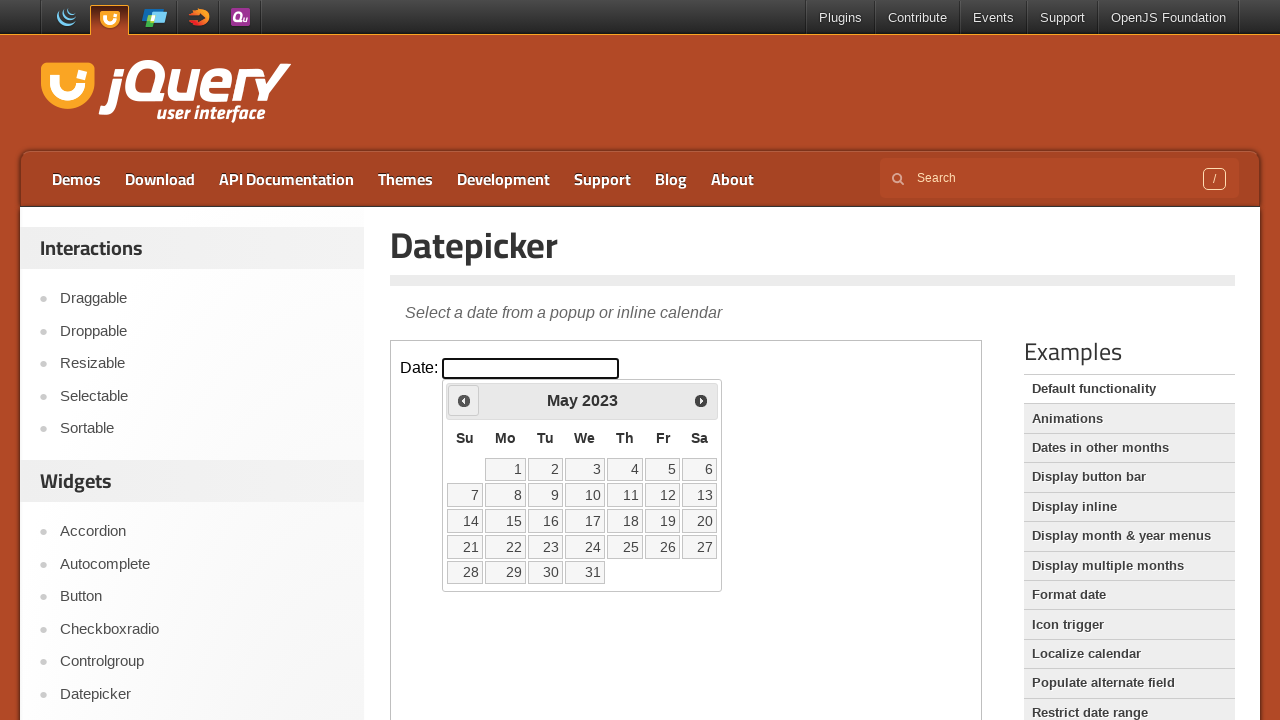

Updated year value: 2023
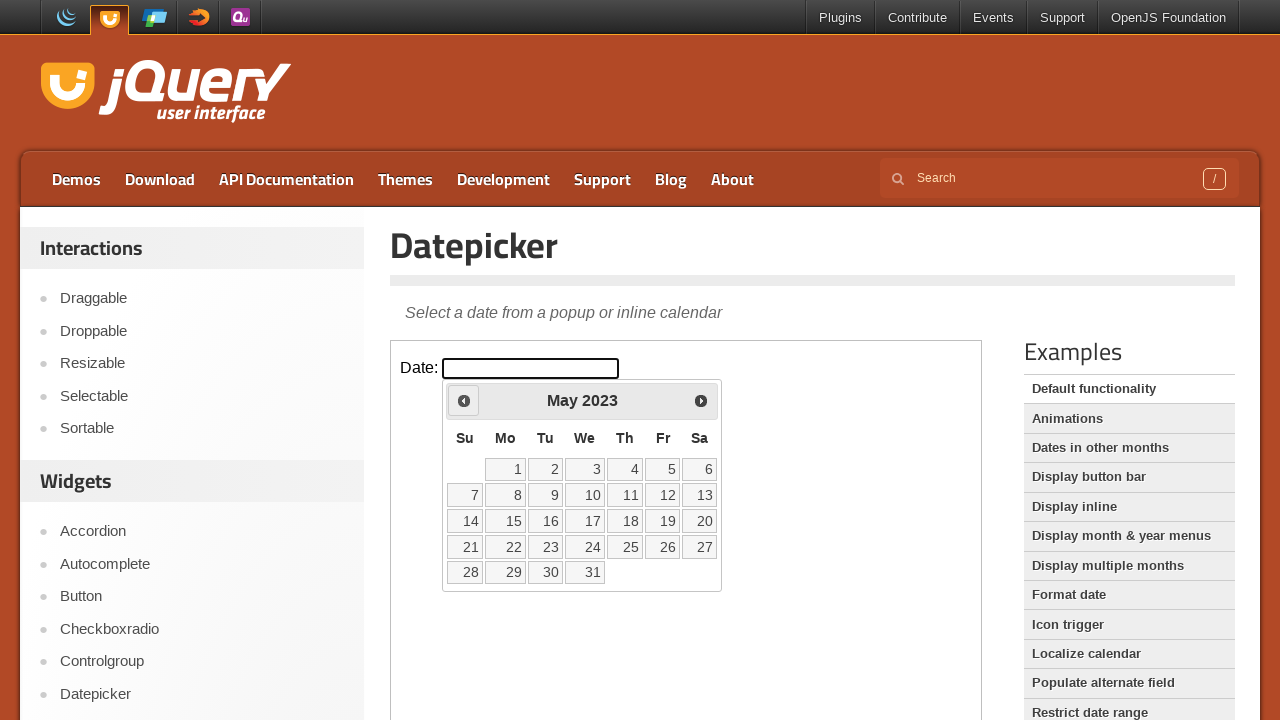

Clicked previous month button to navigate backwards at (464, 400) on iframe.demo-frame >> internal:control=enter-frame >> xpath=//span[text()='Prev']
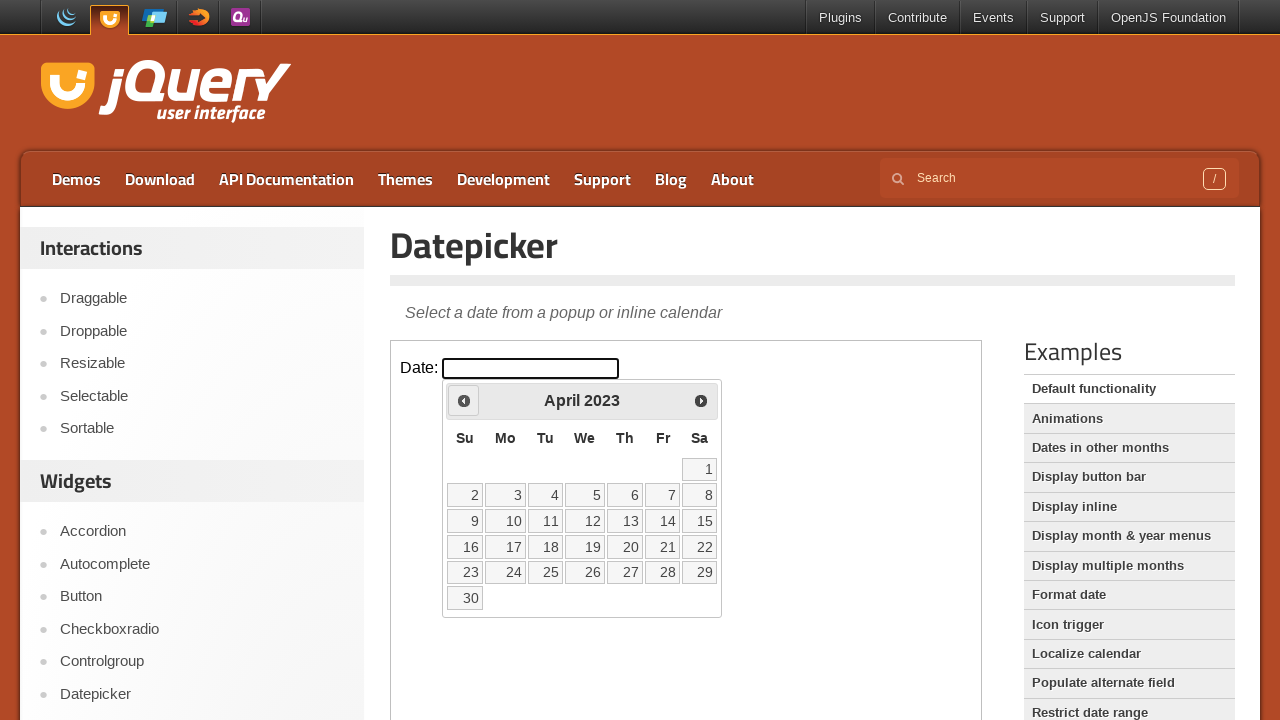

Waited for calendar to update after navigation
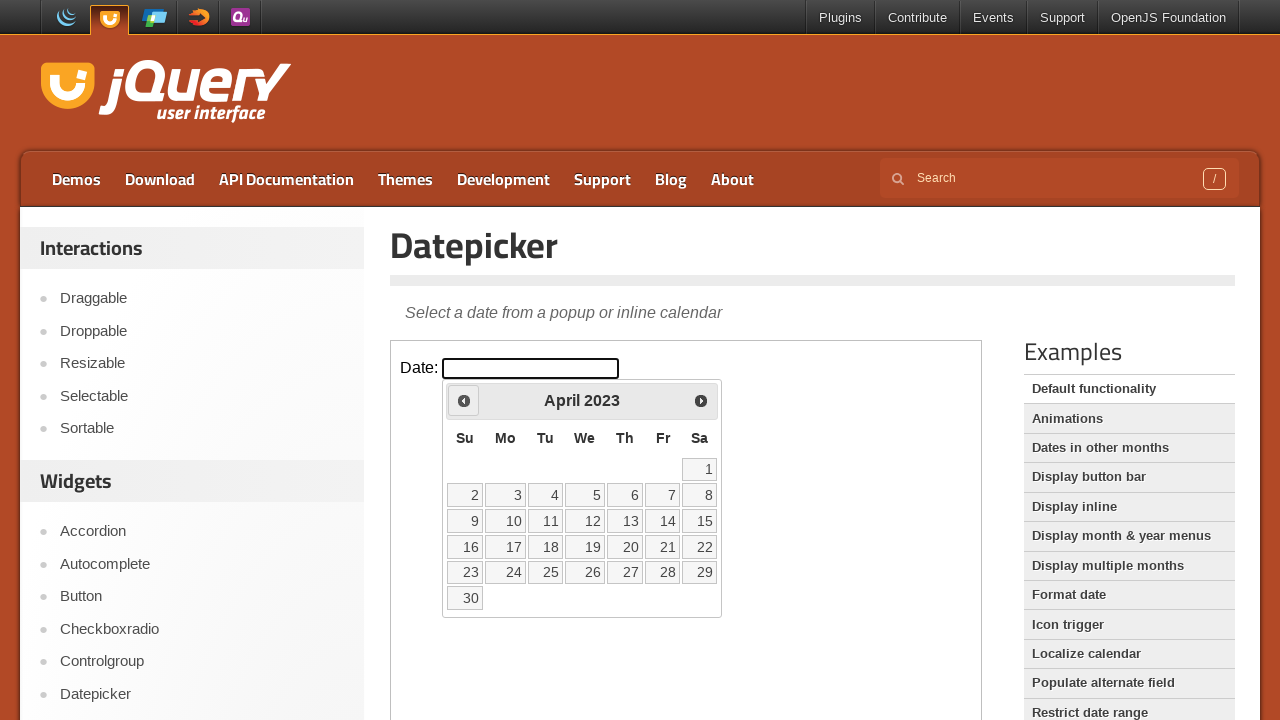

Updated month value: April
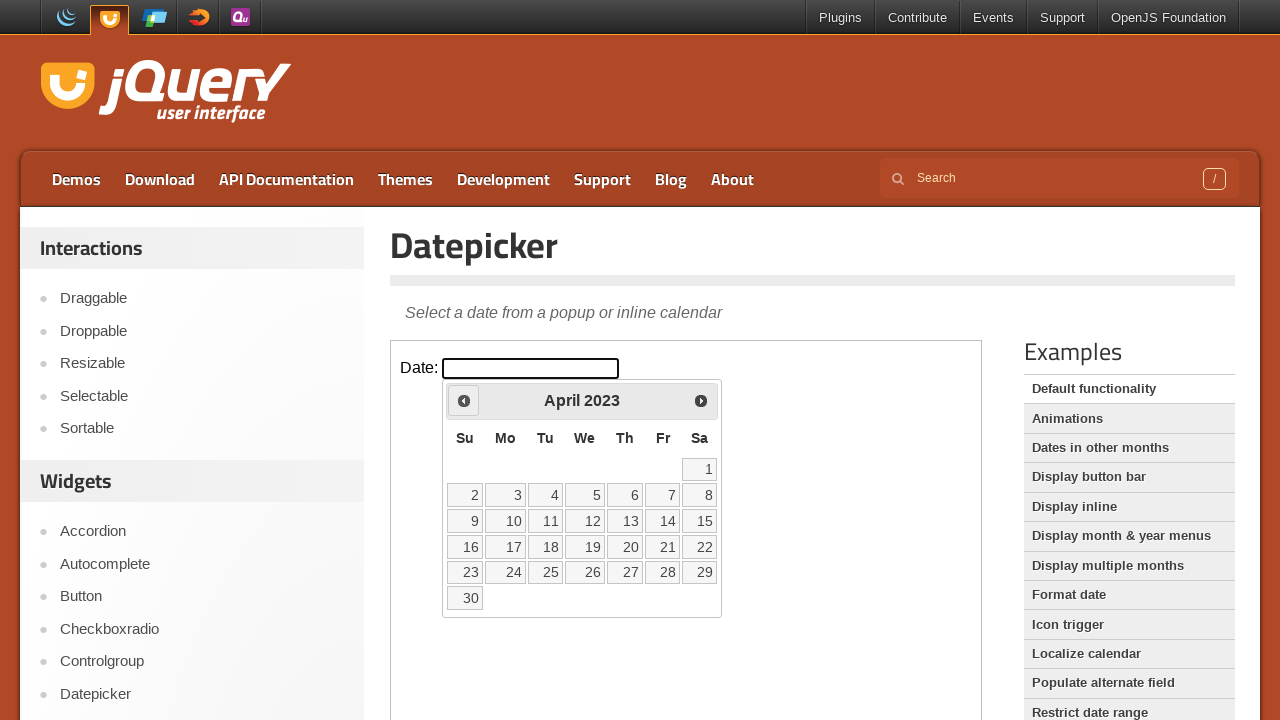

Updated year value: 2023
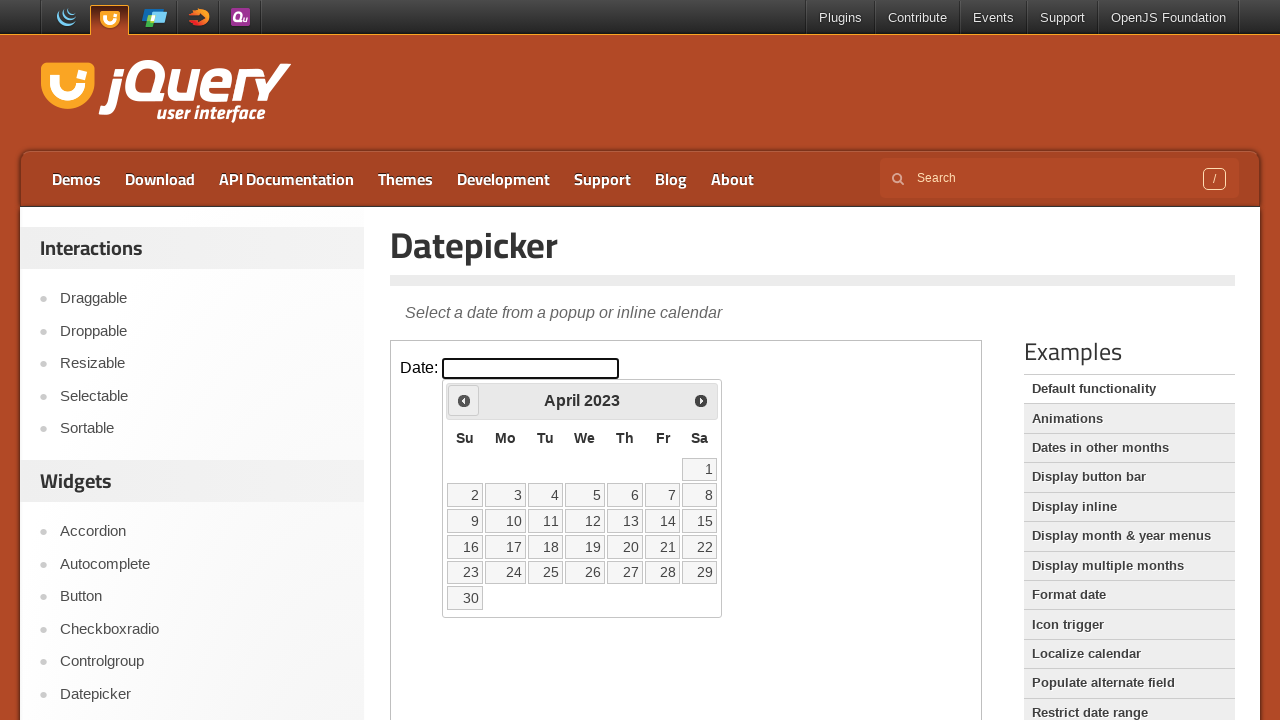

Clicked previous month button to navigate backwards at (464, 400) on iframe.demo-frame >> internal:control=enter-frame >> xpath=//span[text()='Prev']
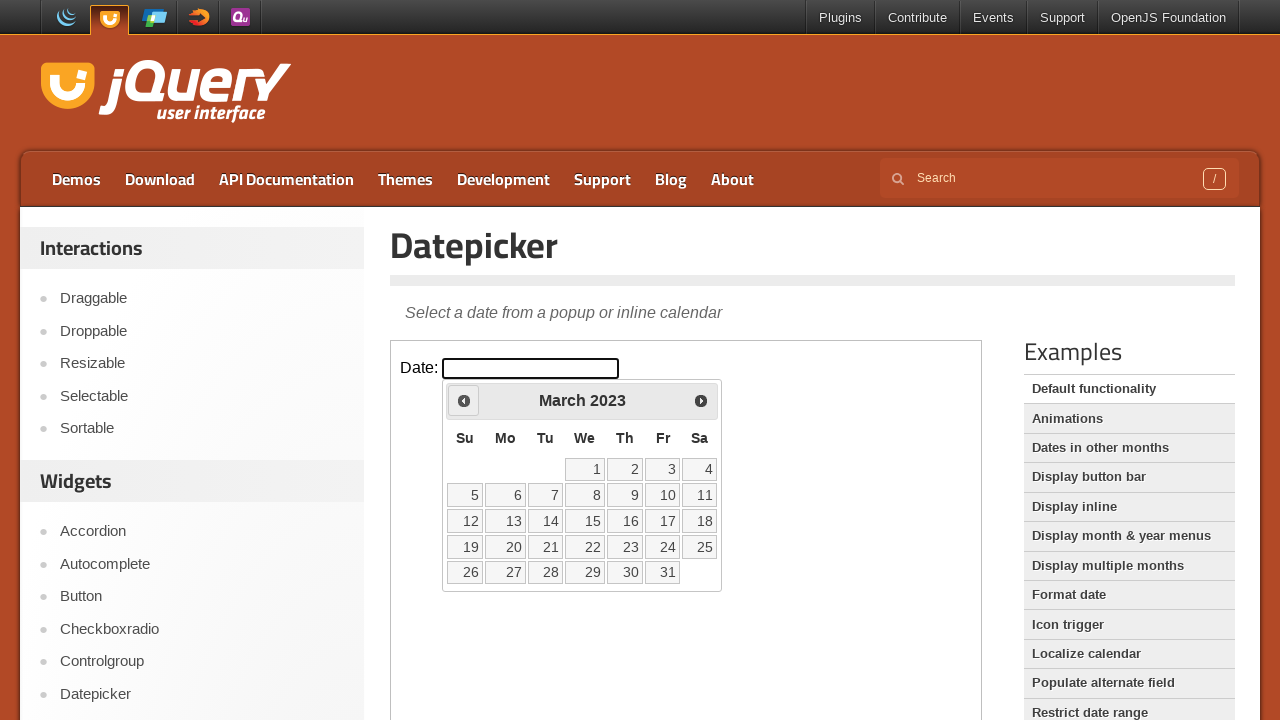

Waited for calendar to update after navigation
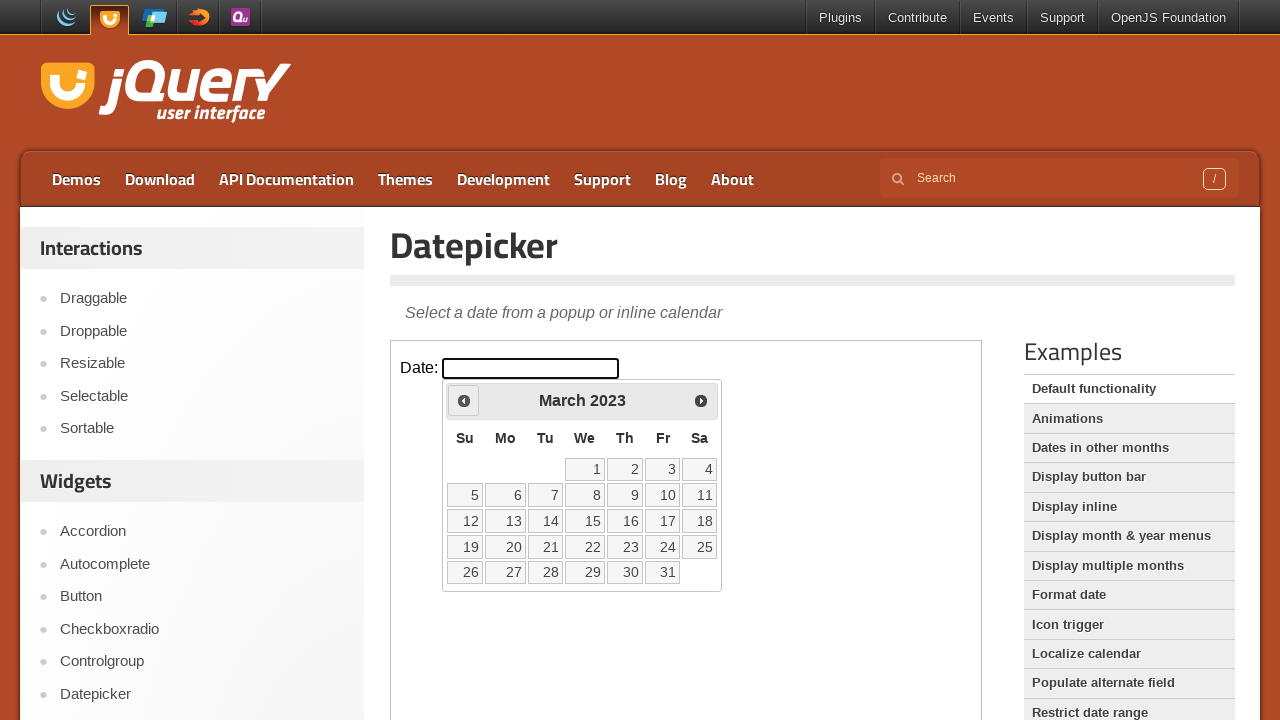

Updated month value: March
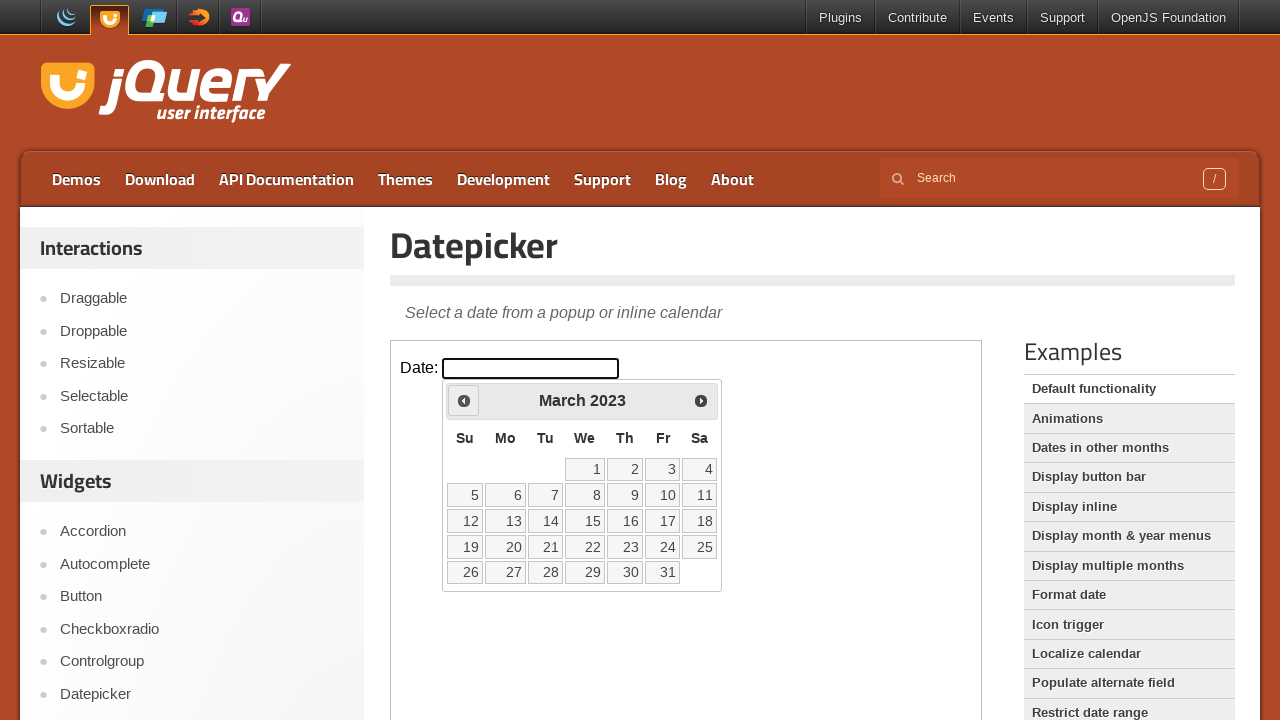

Updated year value: 2023
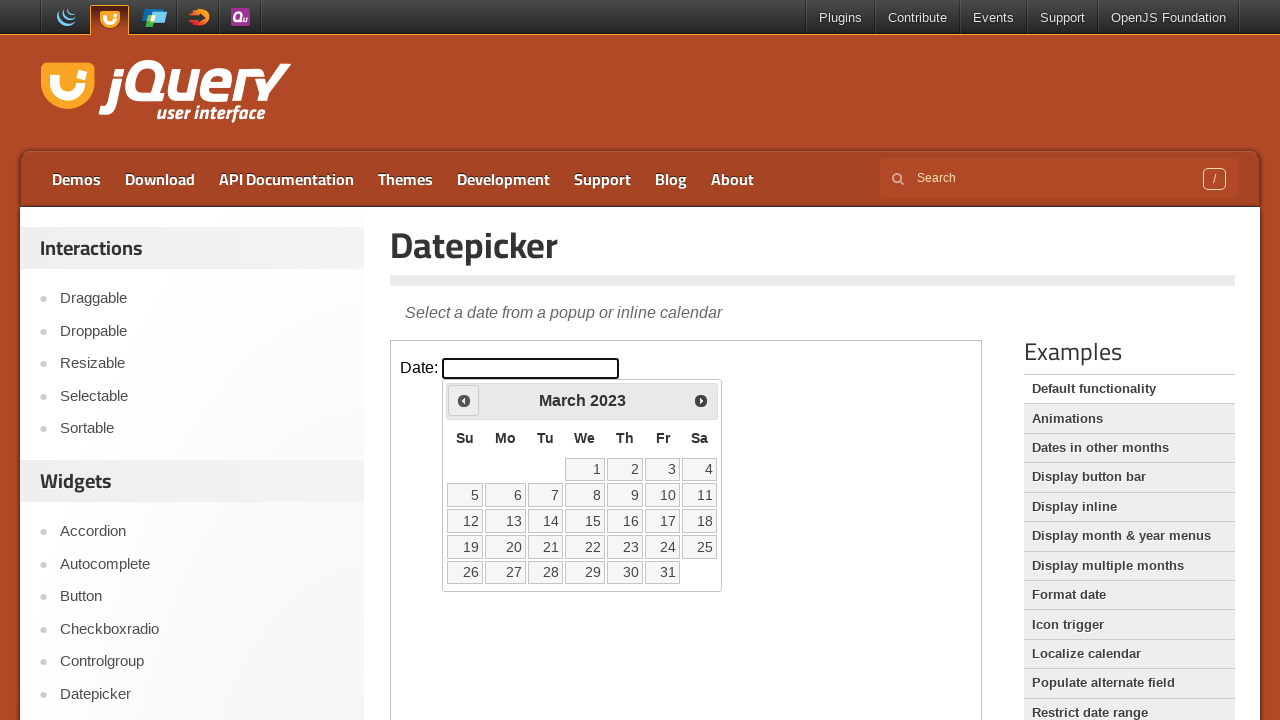

Clicked previous month button to navigate backwards at (464, 400) on iframe.demo-frame >> internal:control=enter-frame >> xpath=//span[text()='Prev']
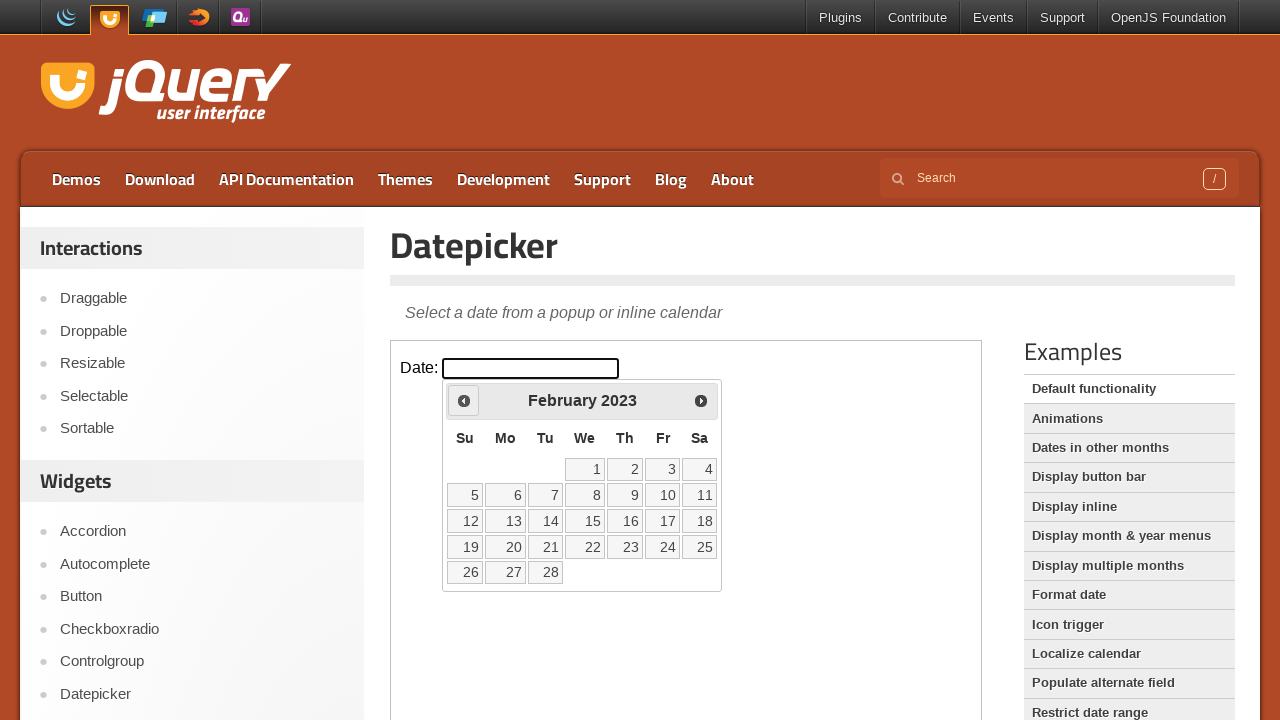

Waited for calendar to update after navigation
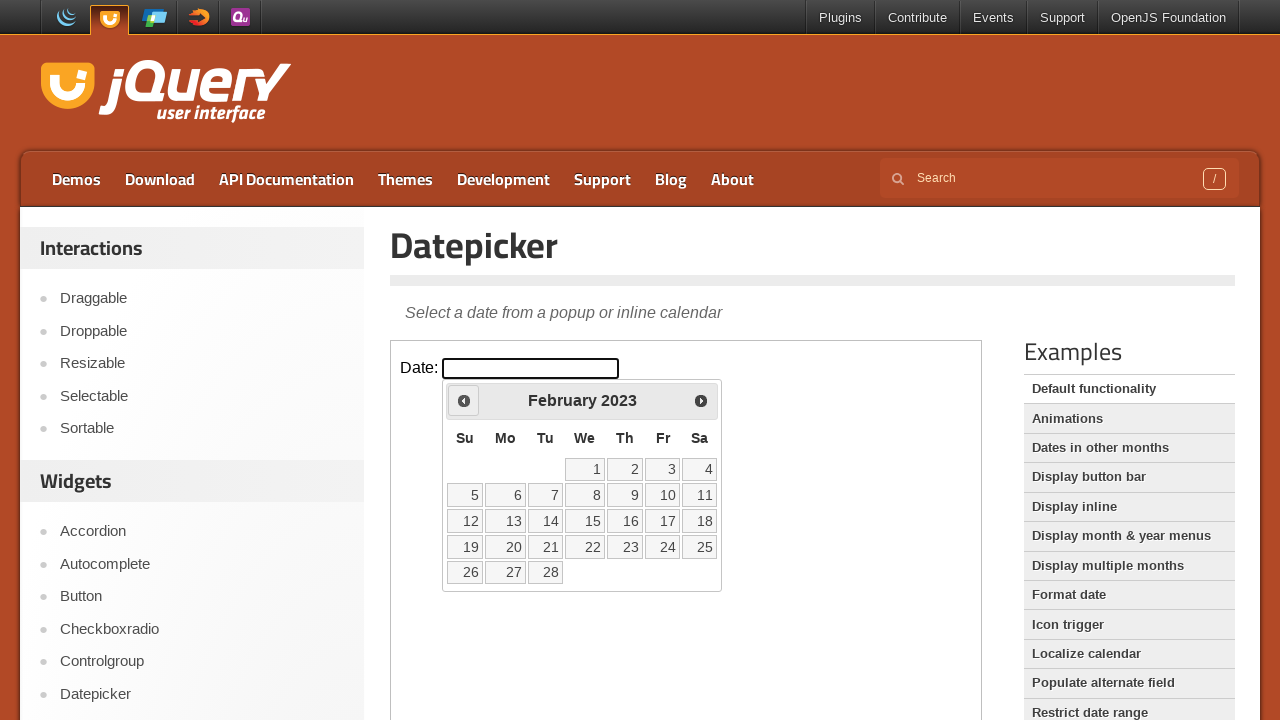

Updated month value: February
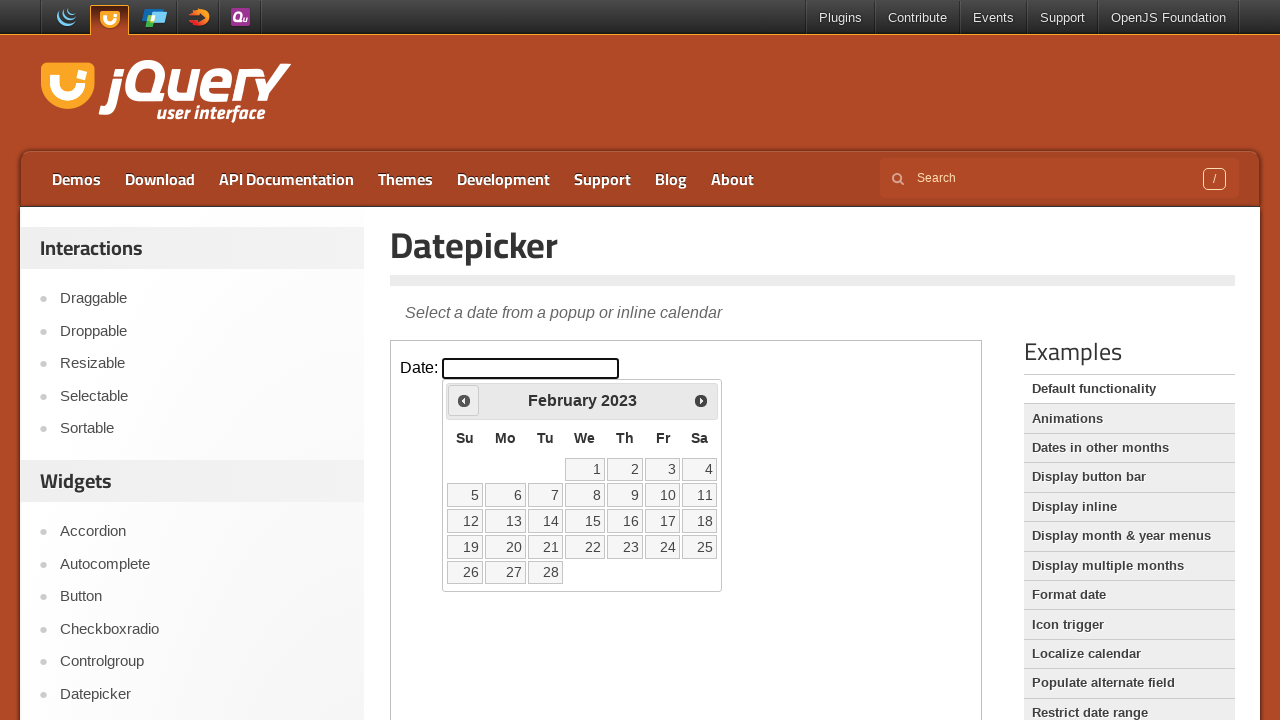

Updated year value: 2023
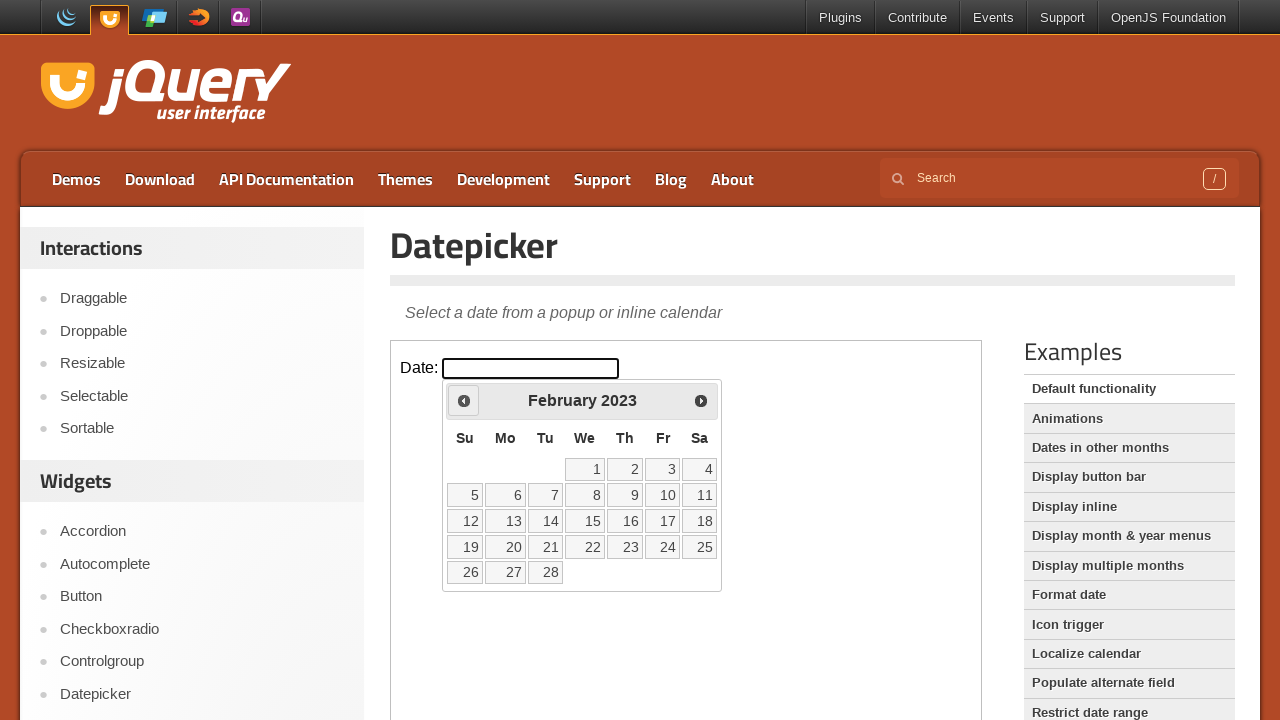

Clicked previous month button to navigate backwards at (464, 400) on iframe.demo-frame >> internal:control=enter-frame >> xpath=//span[text()='Prev']
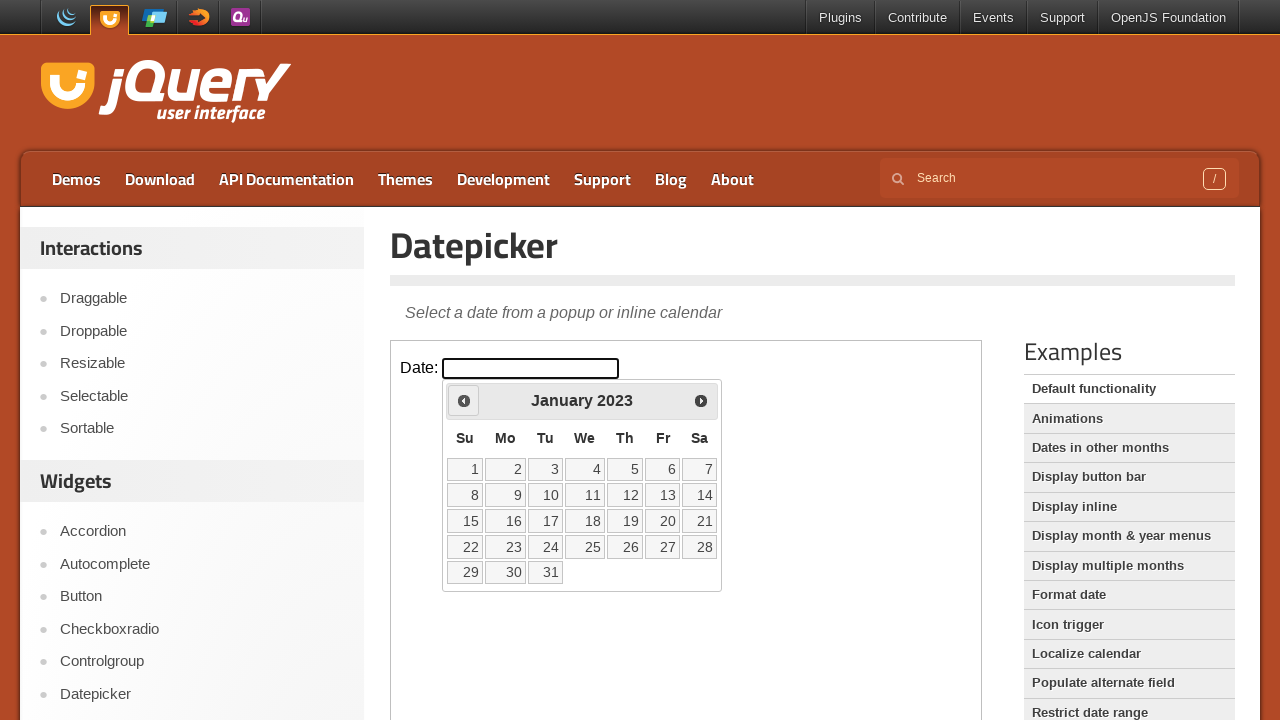

Waited for calendar to update after navigation
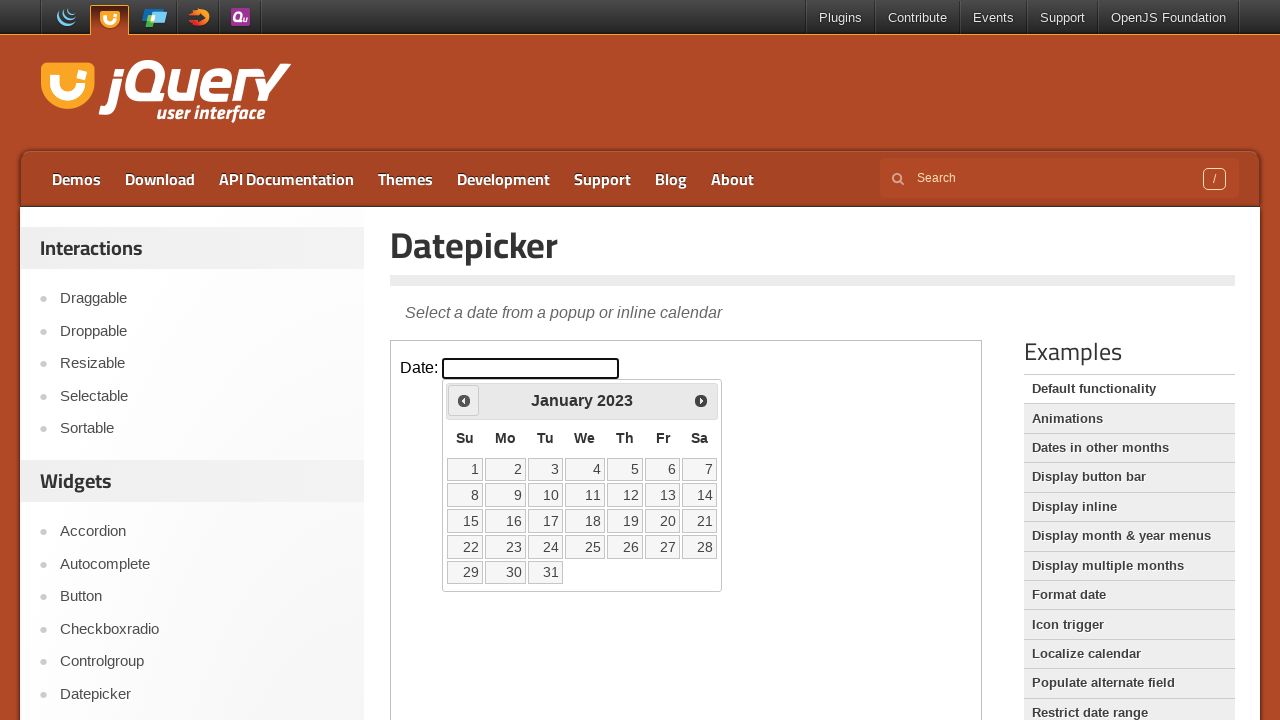

Updated month value: January
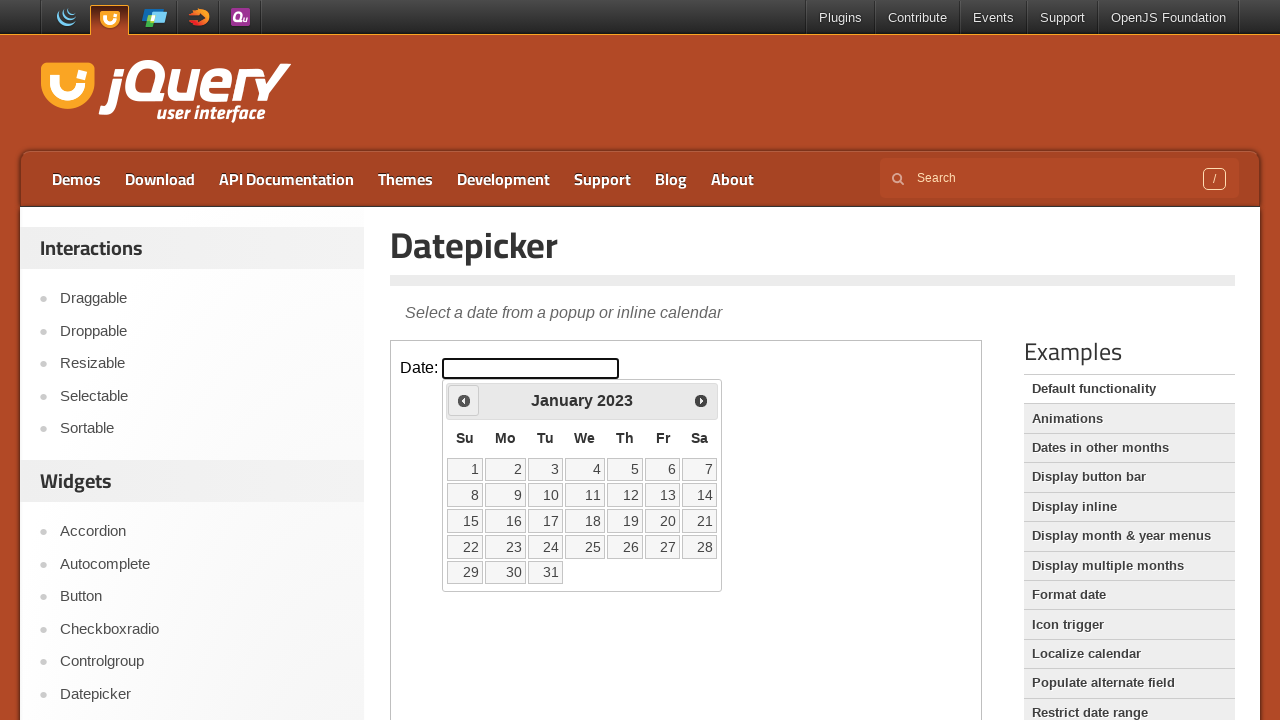

Updated year value: 2023
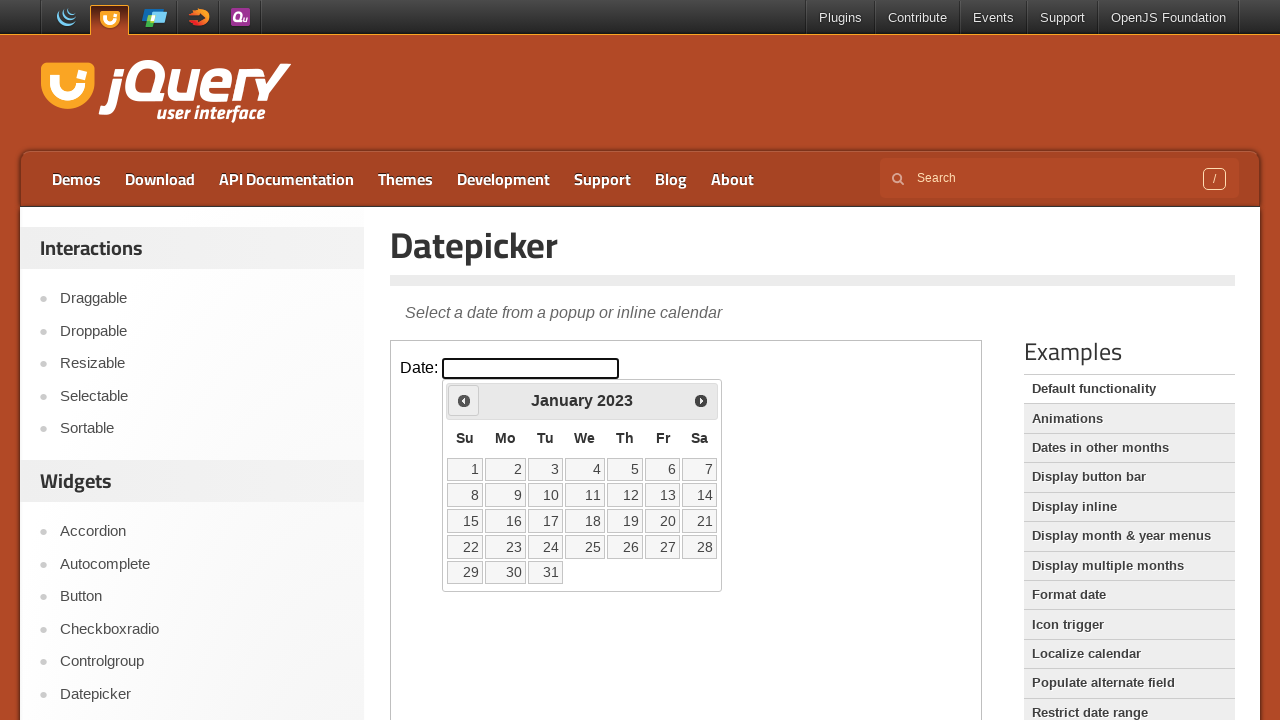

Clicked previous month button to navigate backwards at (464, 400) on iframe.demo-frame >> internal:control=enter-frame >> xpath=//span[text()='Prev']
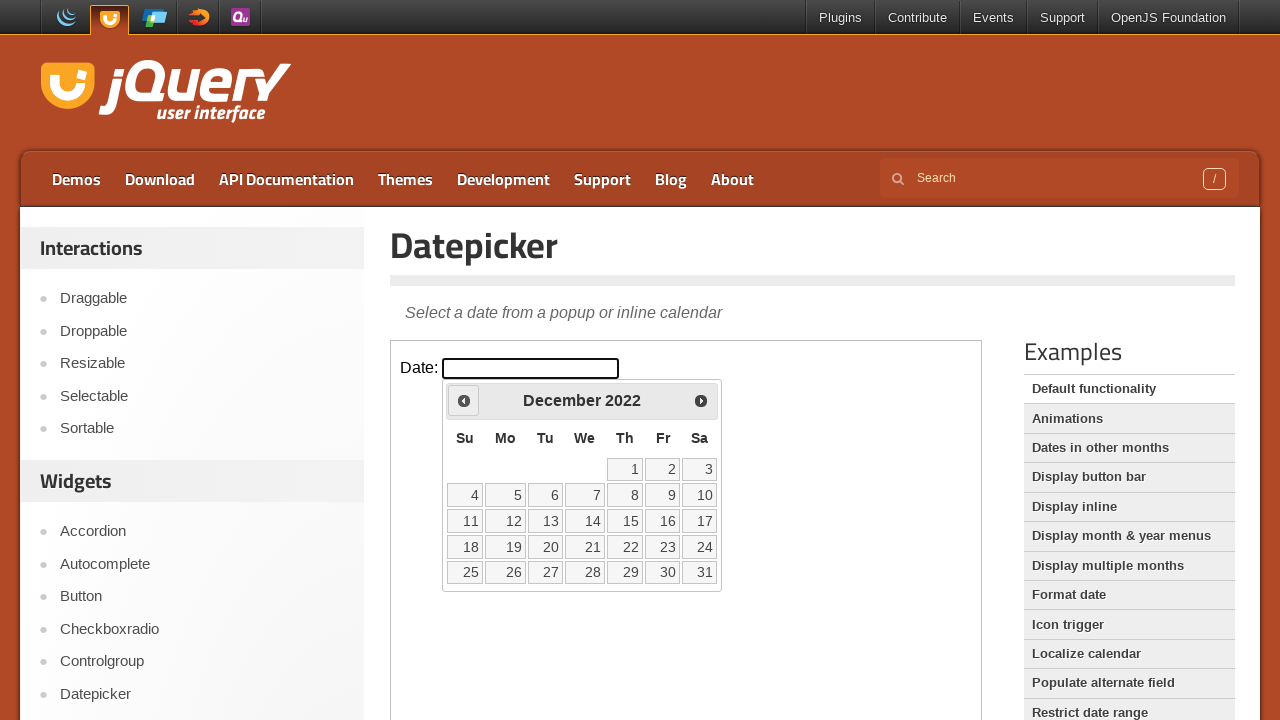

Waited for calendar to update after navigation
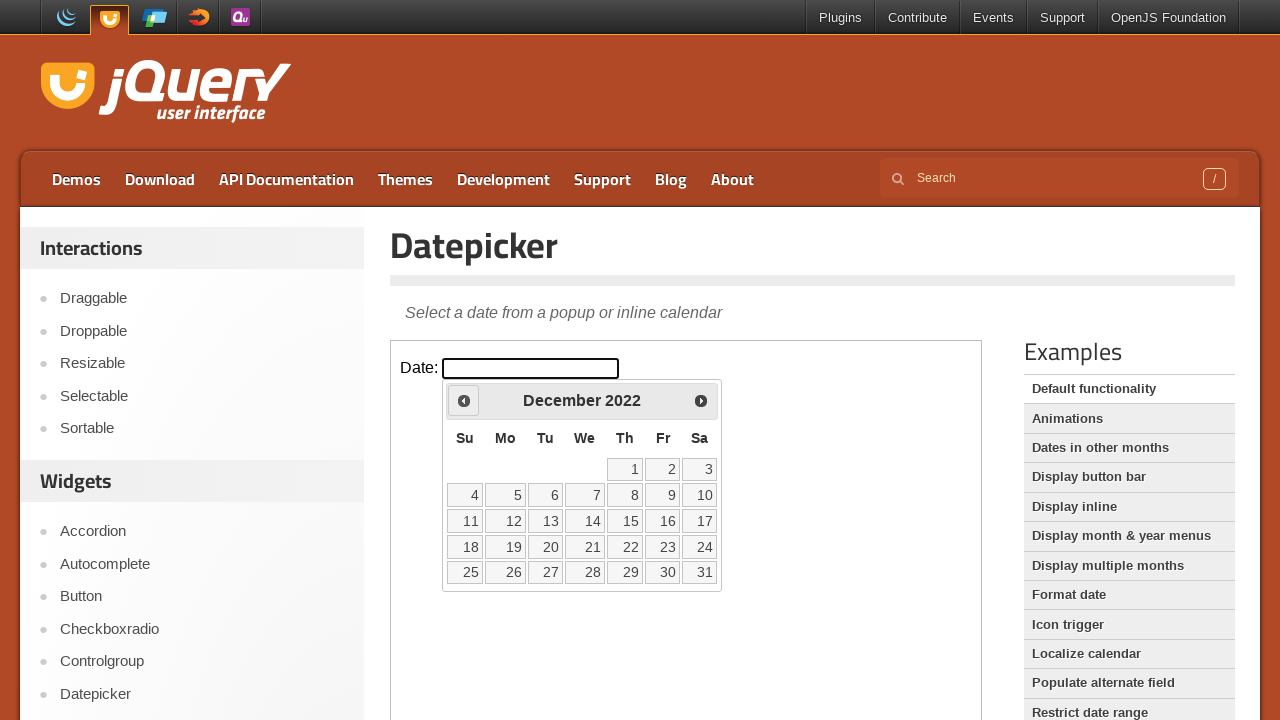

Updated month value: December
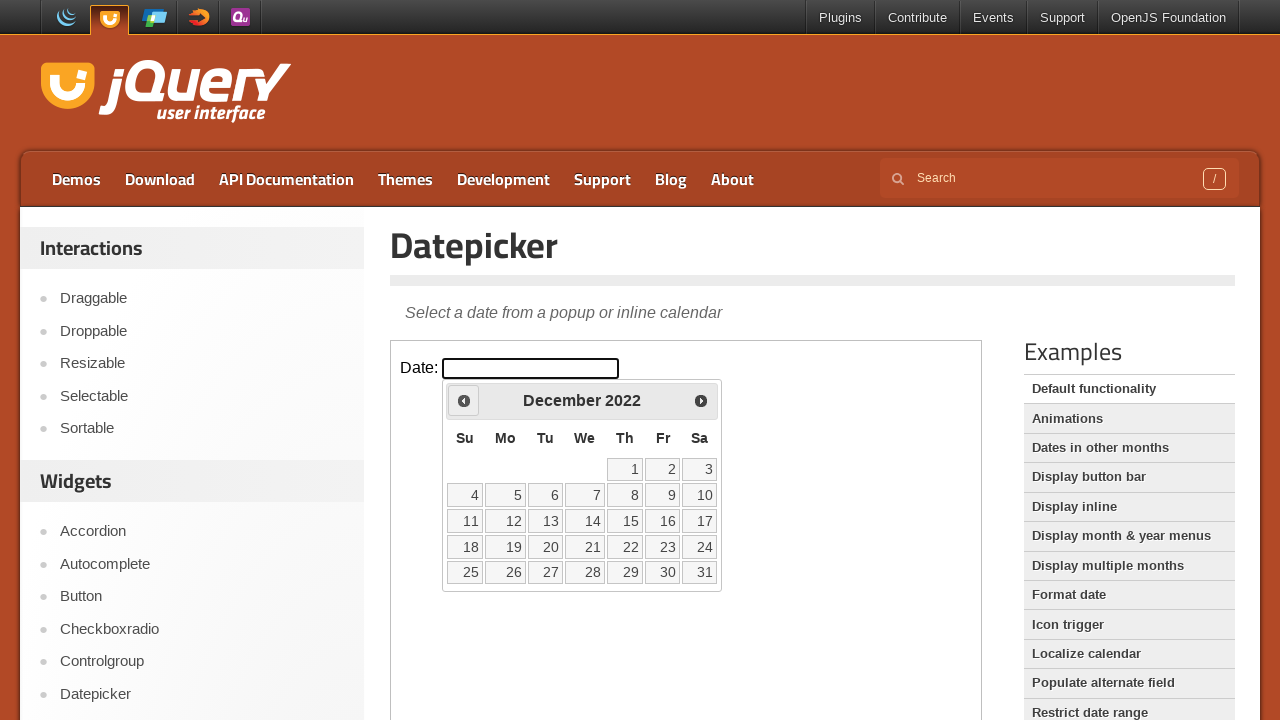

Updated year value: 2022
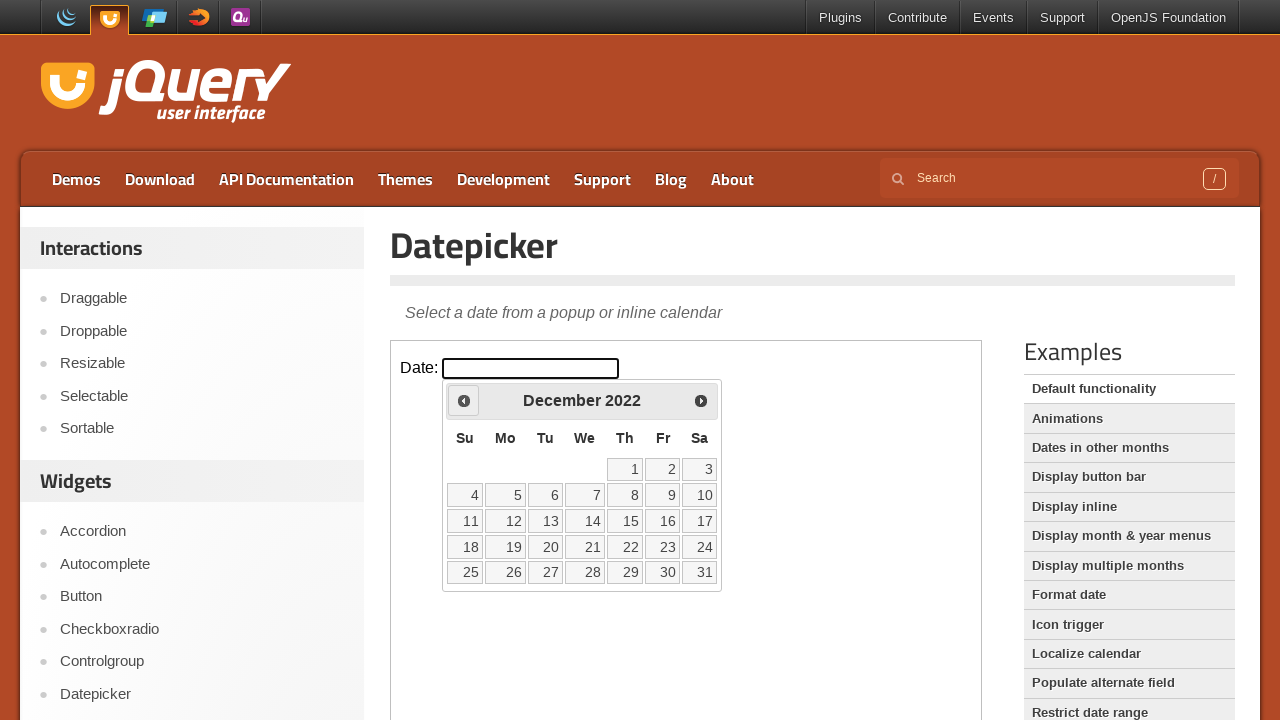

Clicked previous month button to navigate backwards at (464, 400) on iframe.demo-frame >> internal:control=enter-frame >> xpath=//span[text()='Prev']
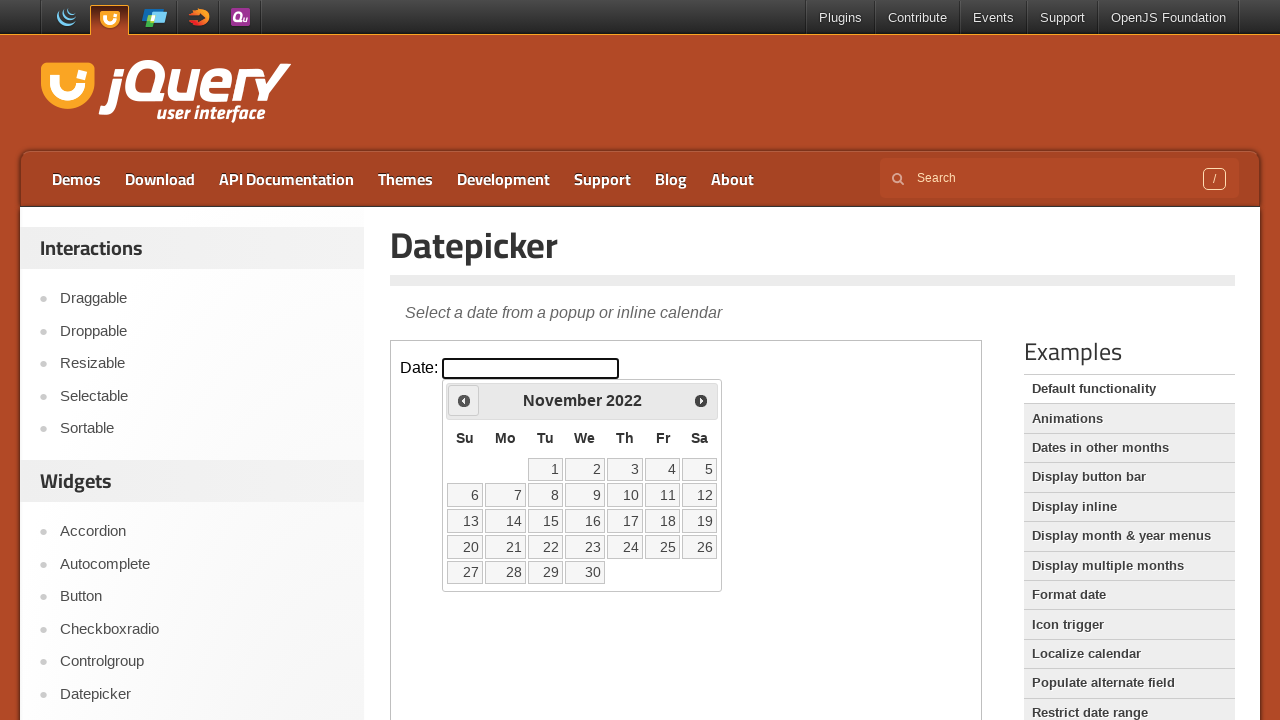

Waited for calendar to update after navigation
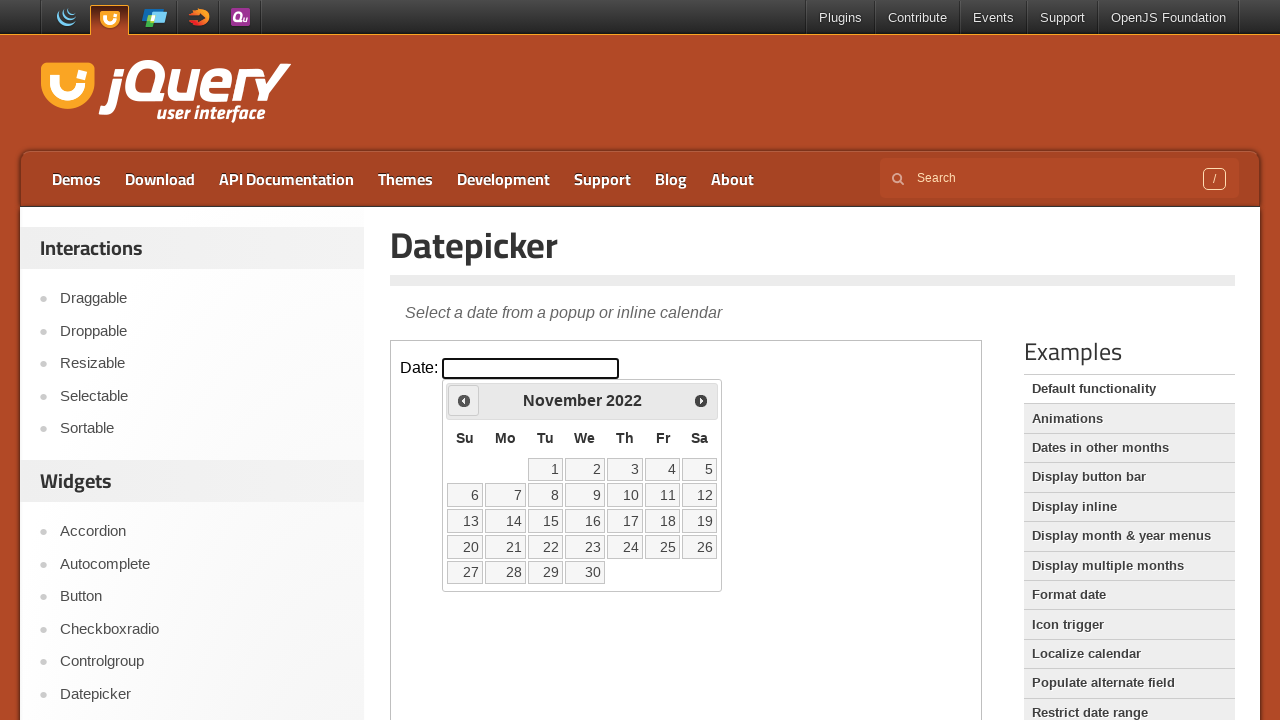

Updated month value: November
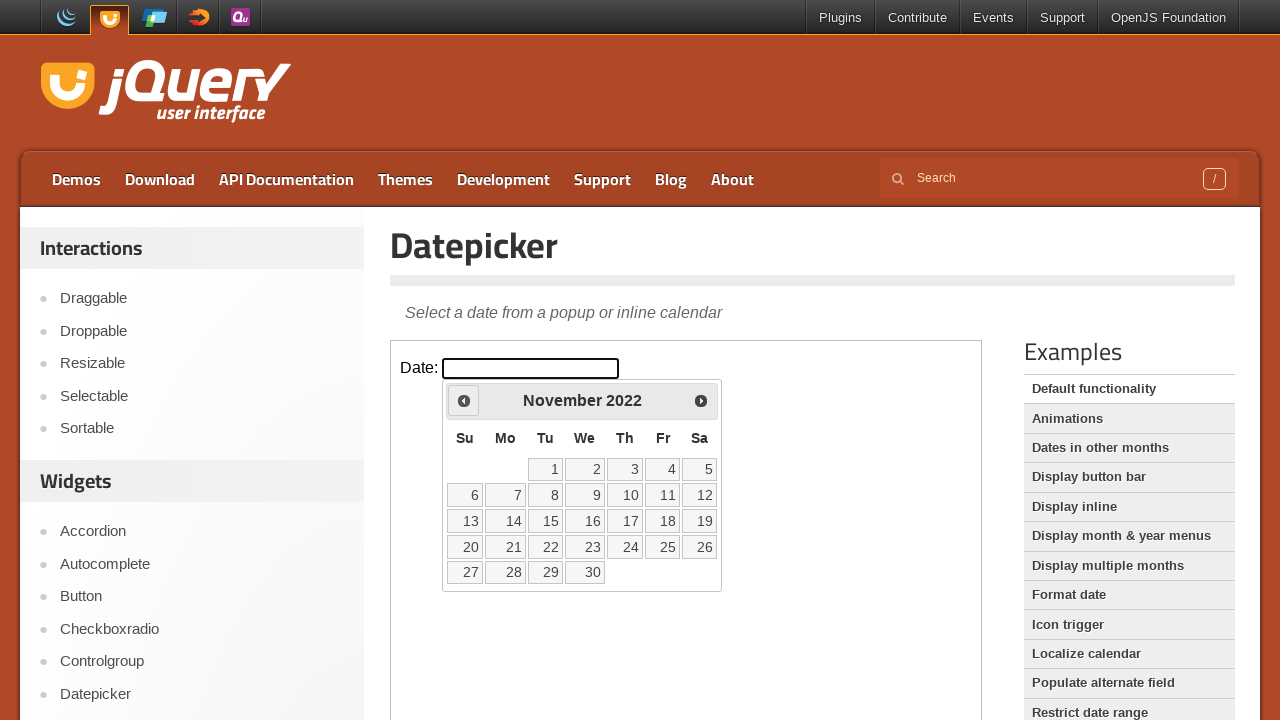

Updated year value: 2022
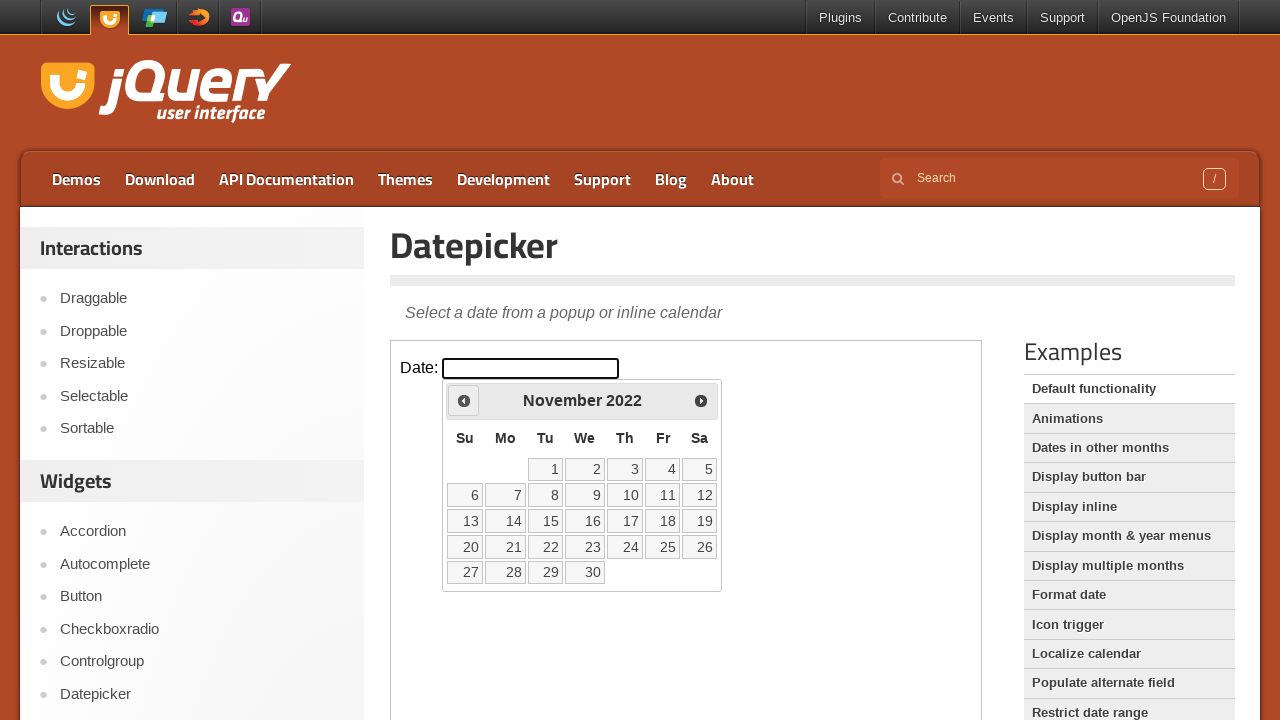

Clicked previous month button to navigate backwards at (464, 400) on iframe.demo-frame >> internal:control=enter-frame >> xpath=//span[text()='Prev']
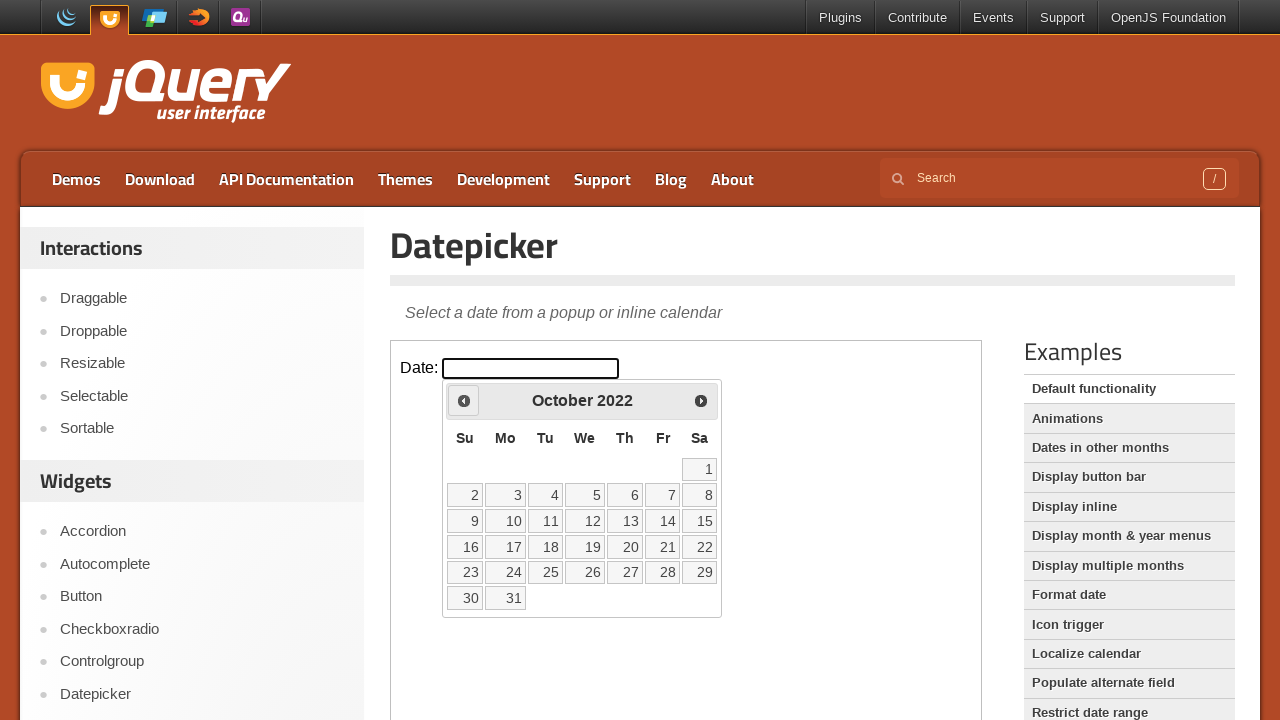

Waited for calendar to update after navigation
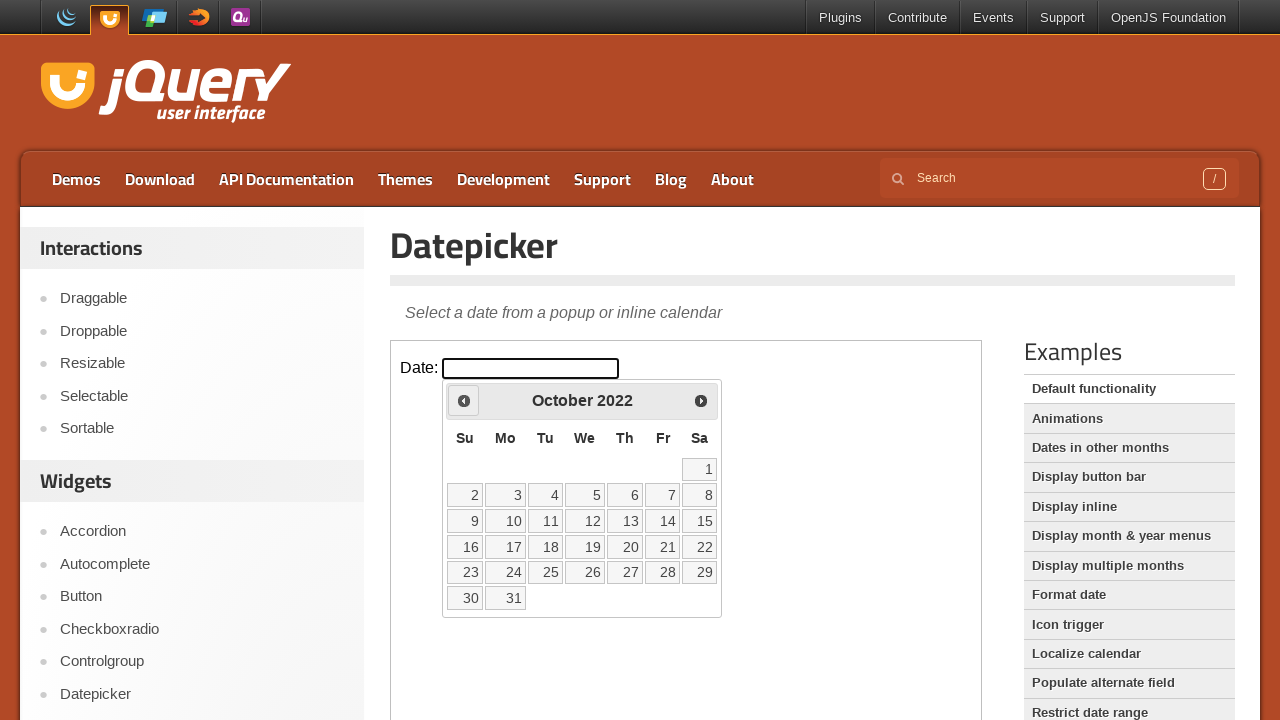

Updated month value: October
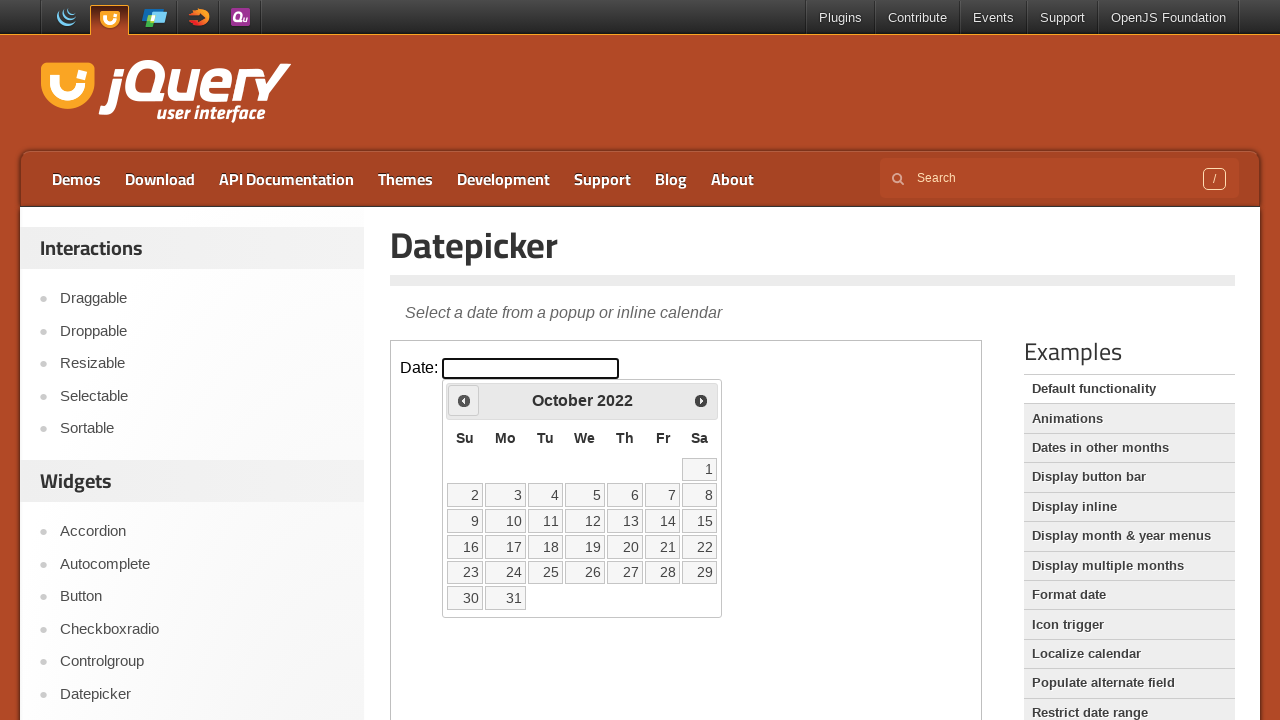

Updated year value: 2022
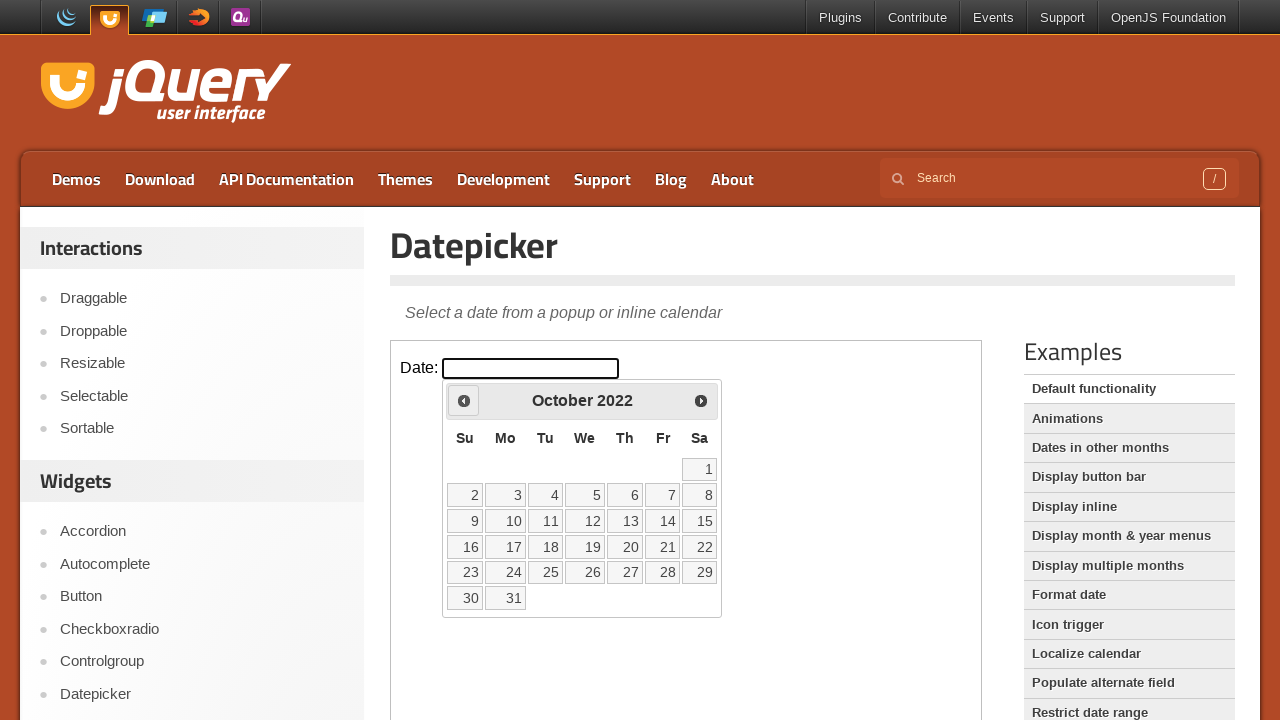

Clicked previous month button to navigate backwards at (464, 400) on iframe.demo-frame >> internal:control=enter-frame >> xpath=//span[text()='Prev']
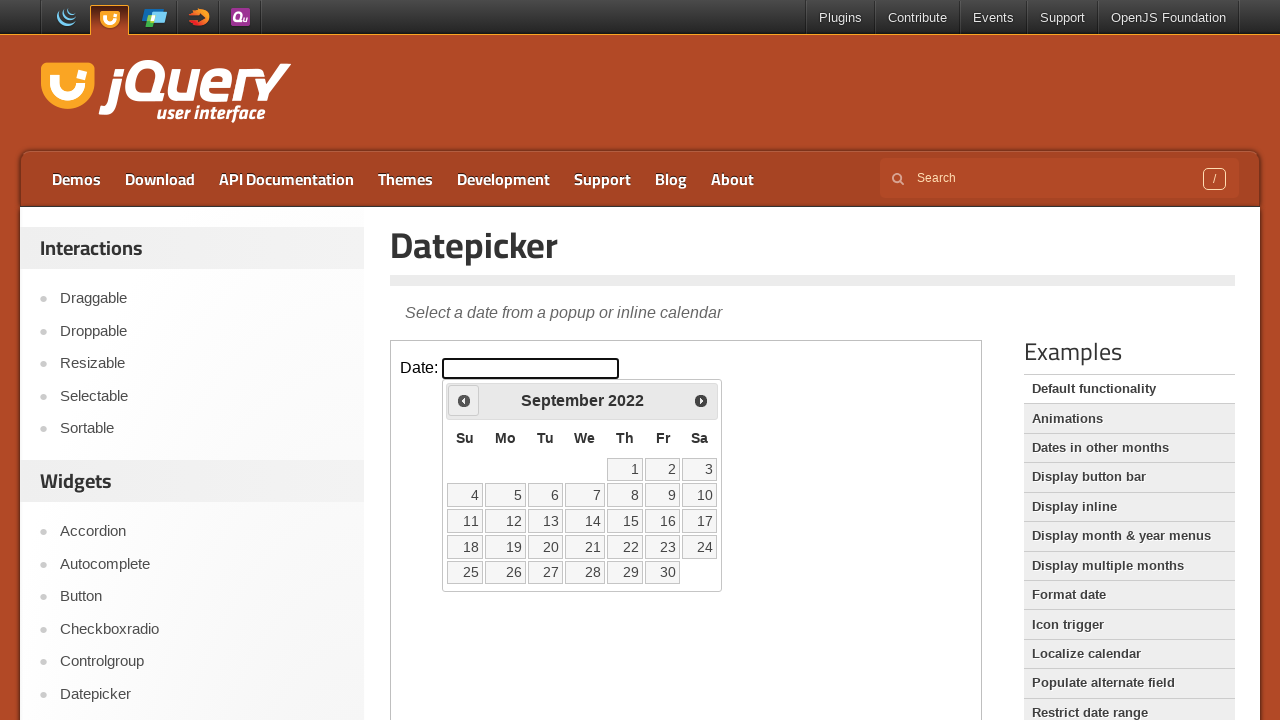

Waited for calendar to update after navigation
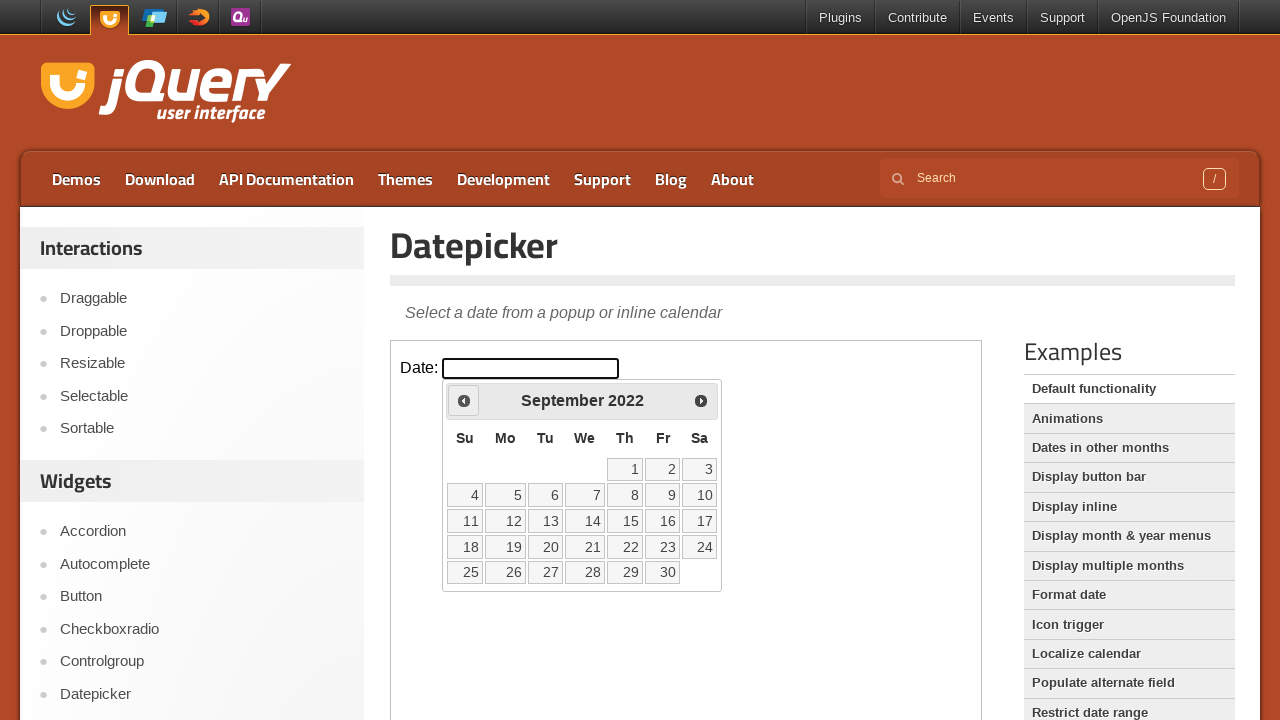

Updated month value: September
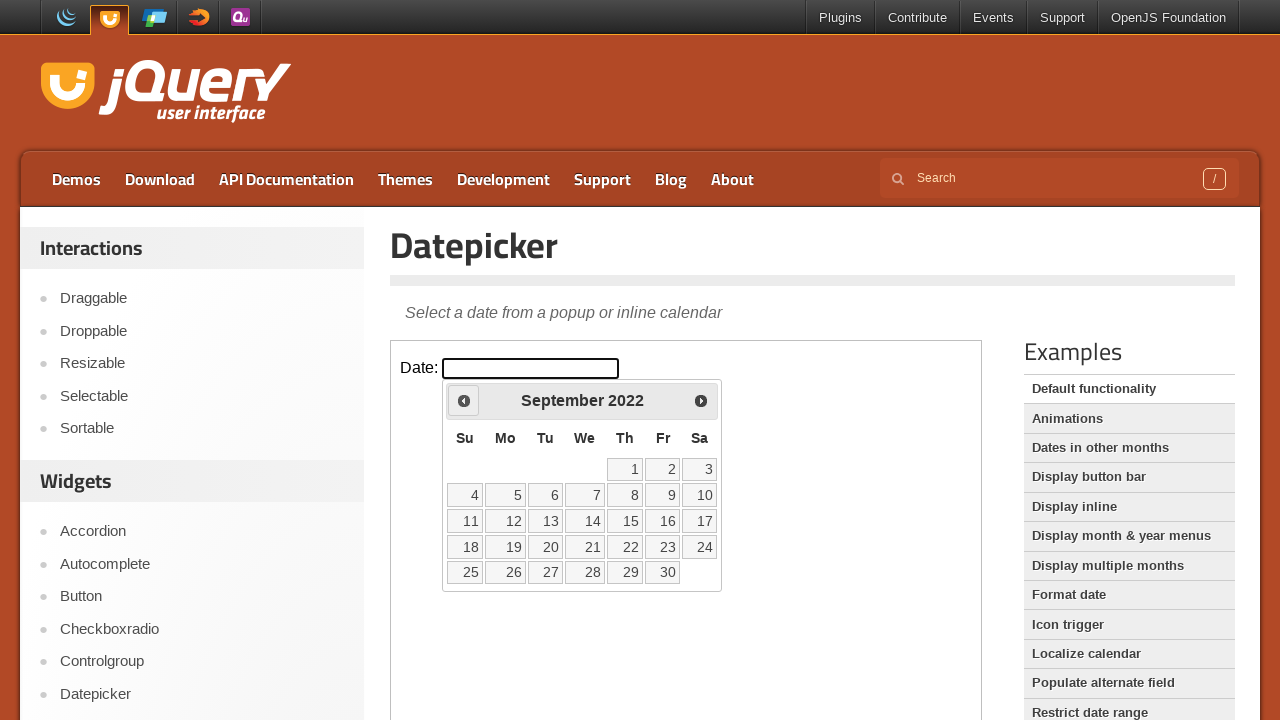

Updated year value: 2022
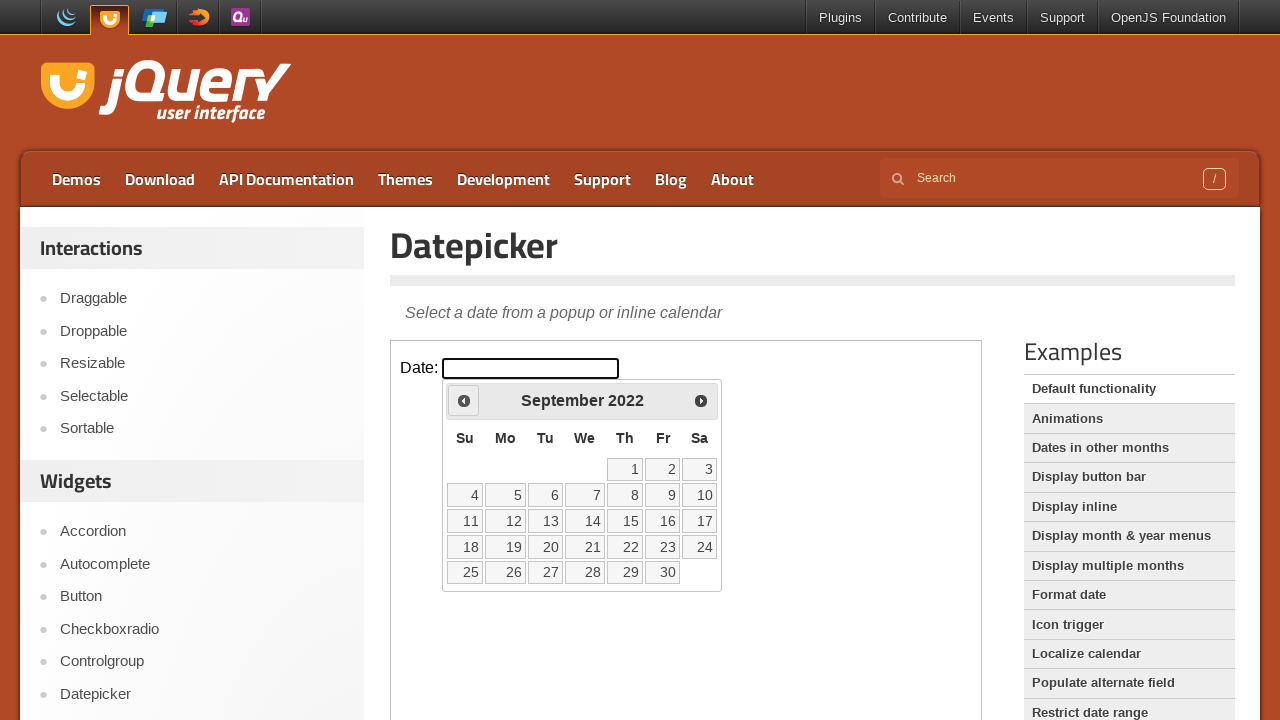

Clicked previous month button to navigate backwards at (464, 400) on iframe.demo-frame >> internal:control=enter-frame >> xpath=//span[text()='Prev']
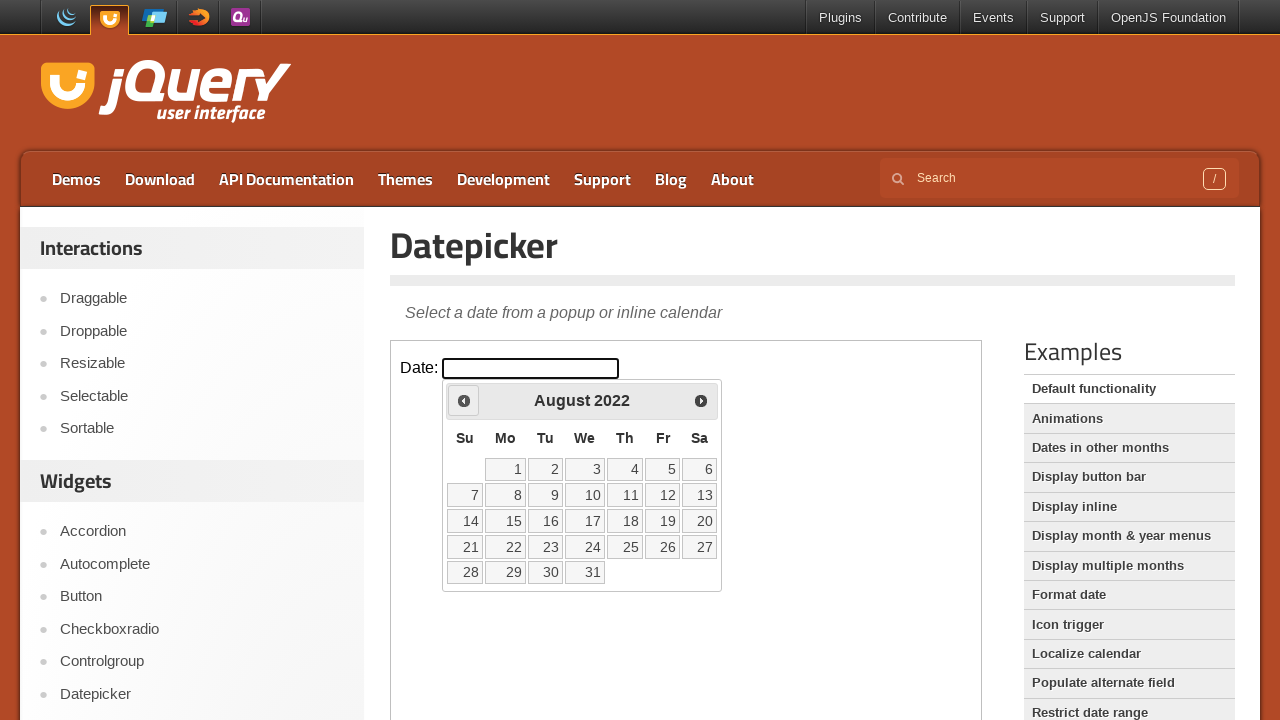

Waited for calendar to update after navigation
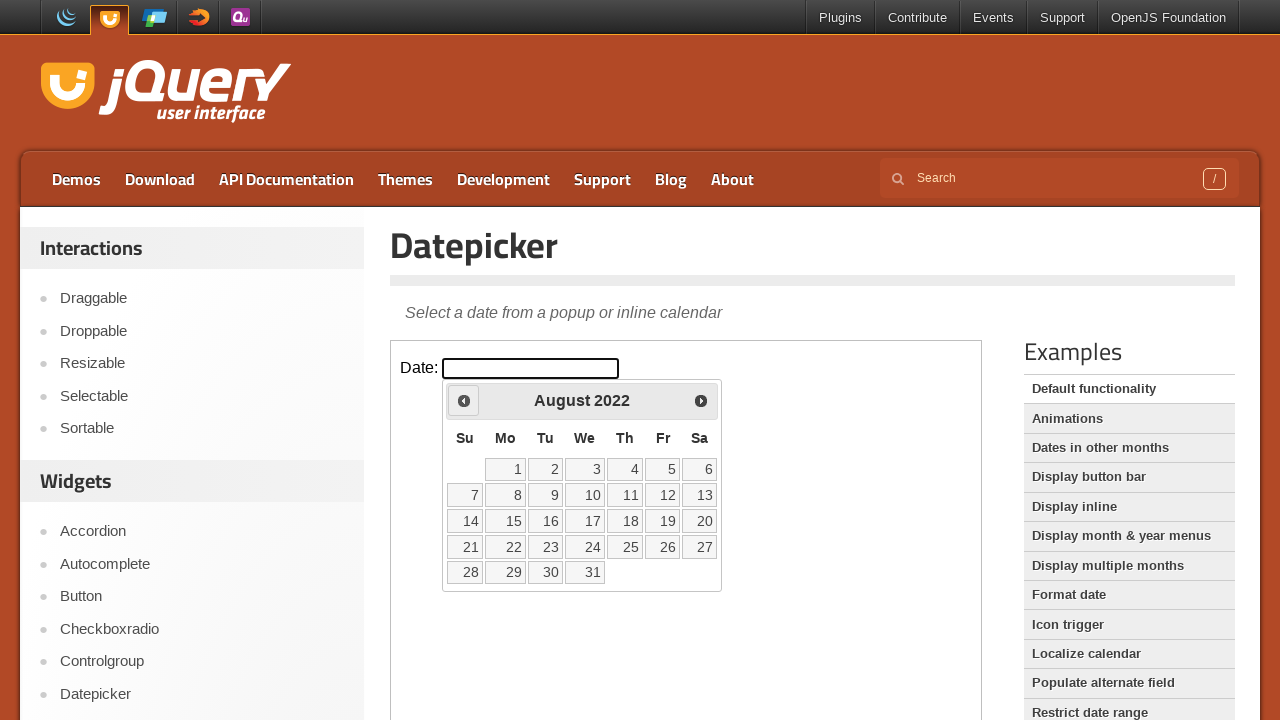

Updated month value: August
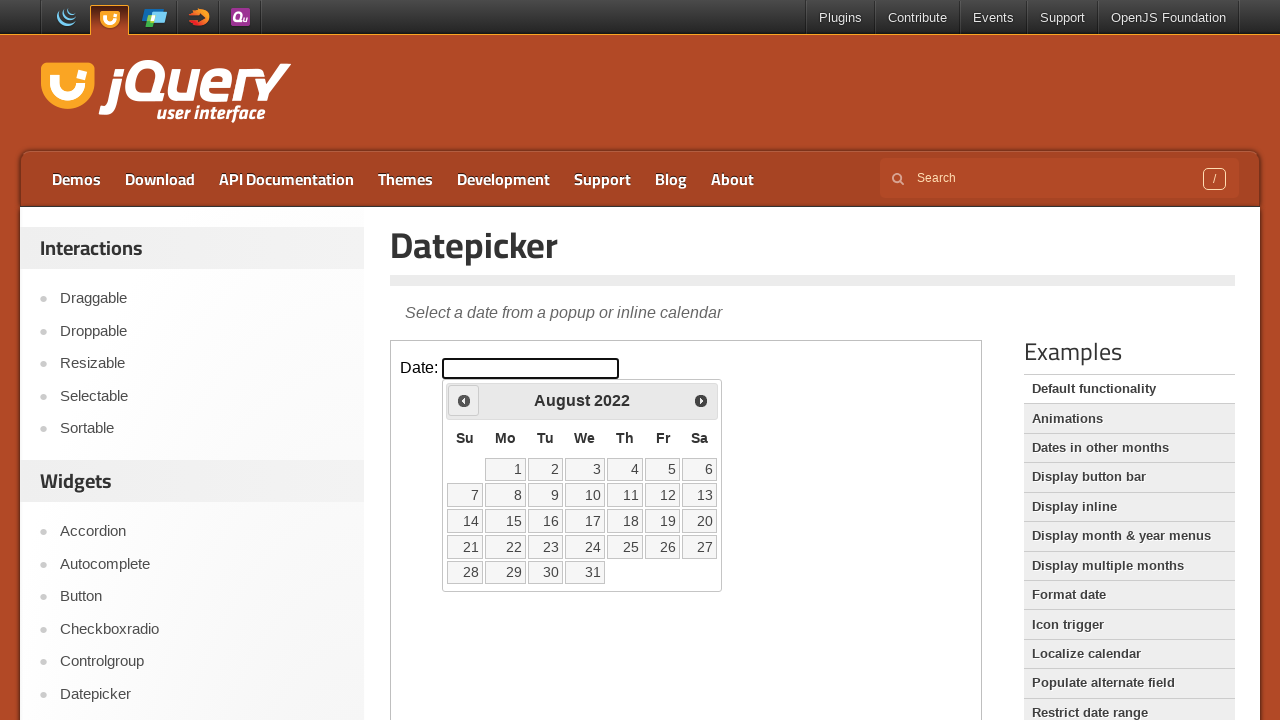

Updated year value: 2022
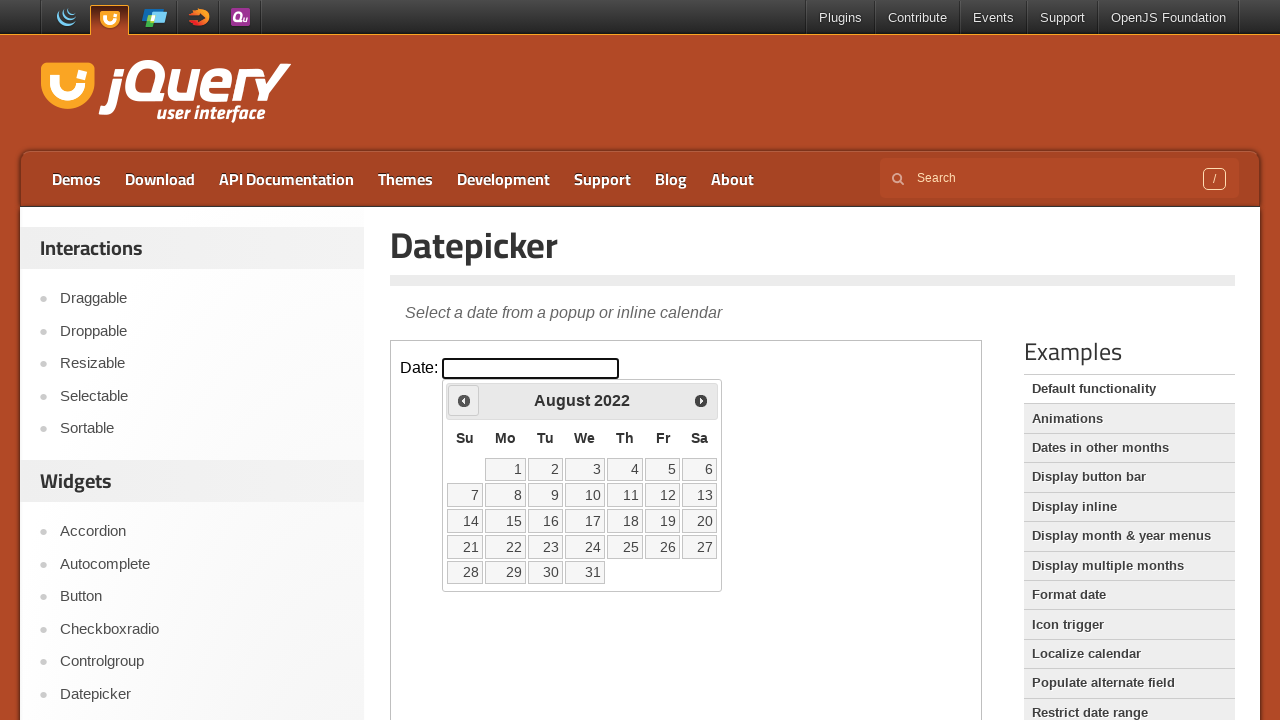

Clicked previous month button to navigate backwards at (464, 400) on iframe.demo-frame >> internal:control=enter-frame >> xpath=//span[text()='Prev']
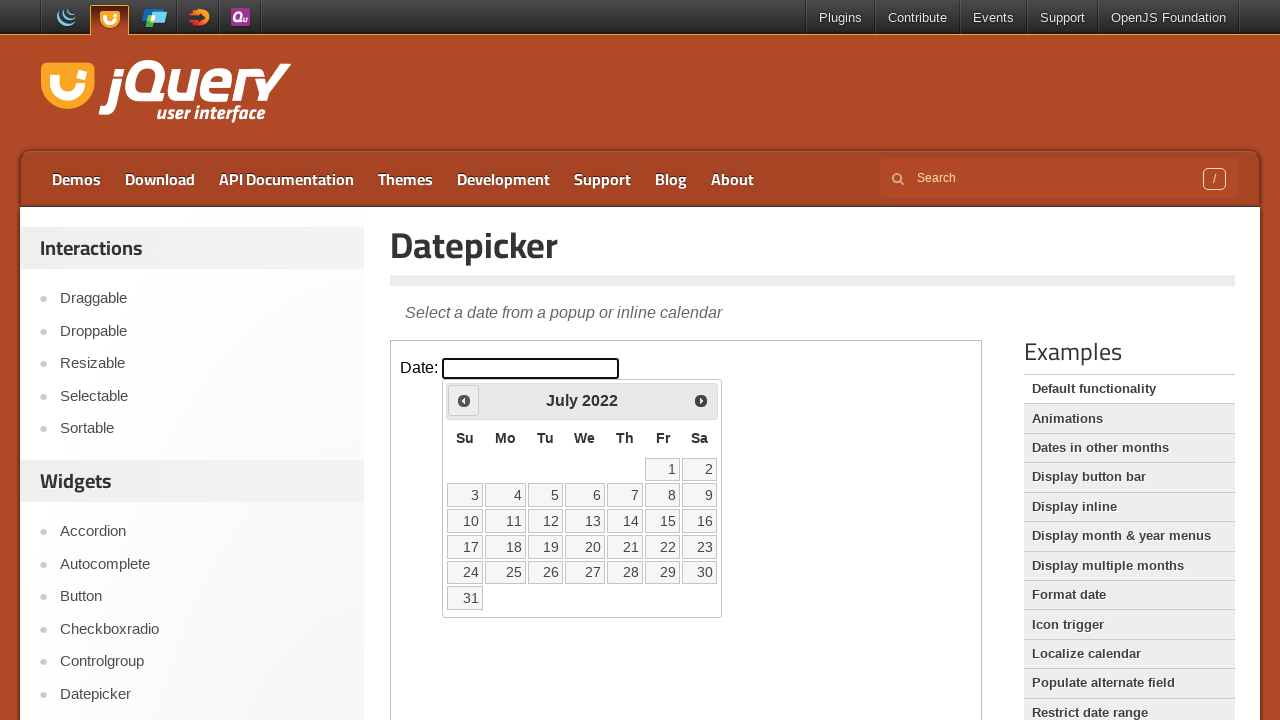

Waited for calendar to update after navigation
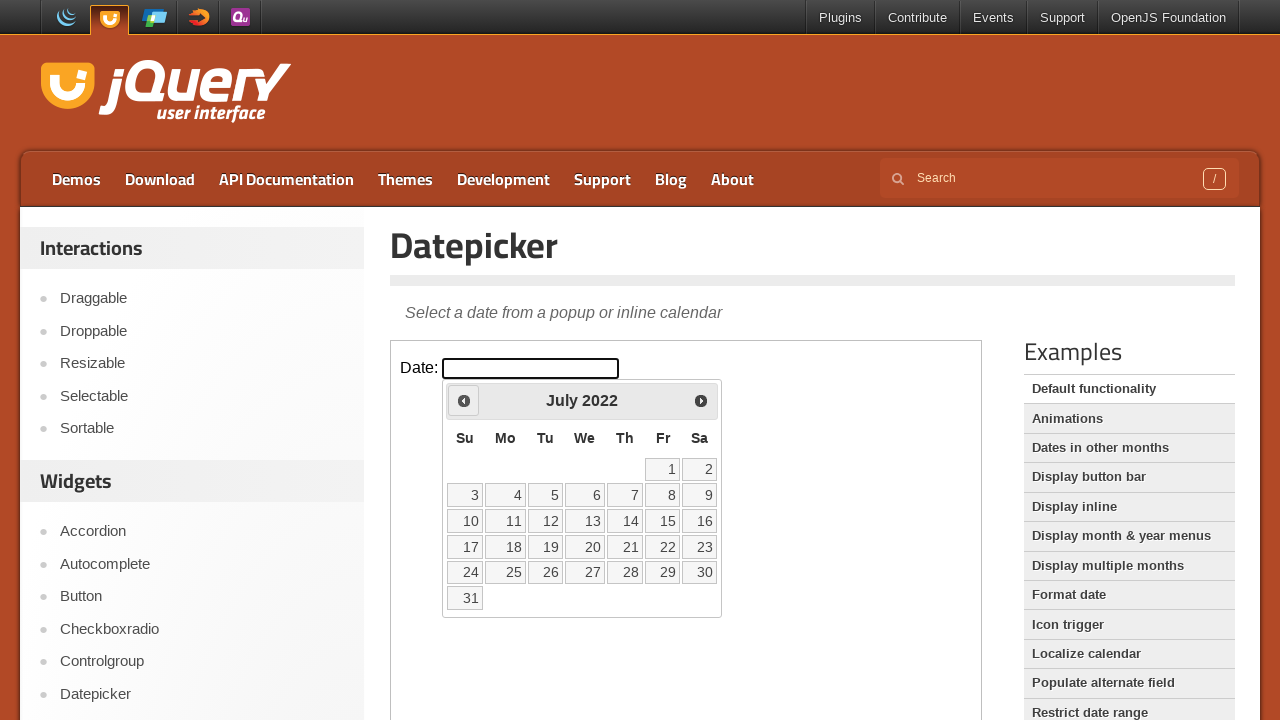

Updated month value: July
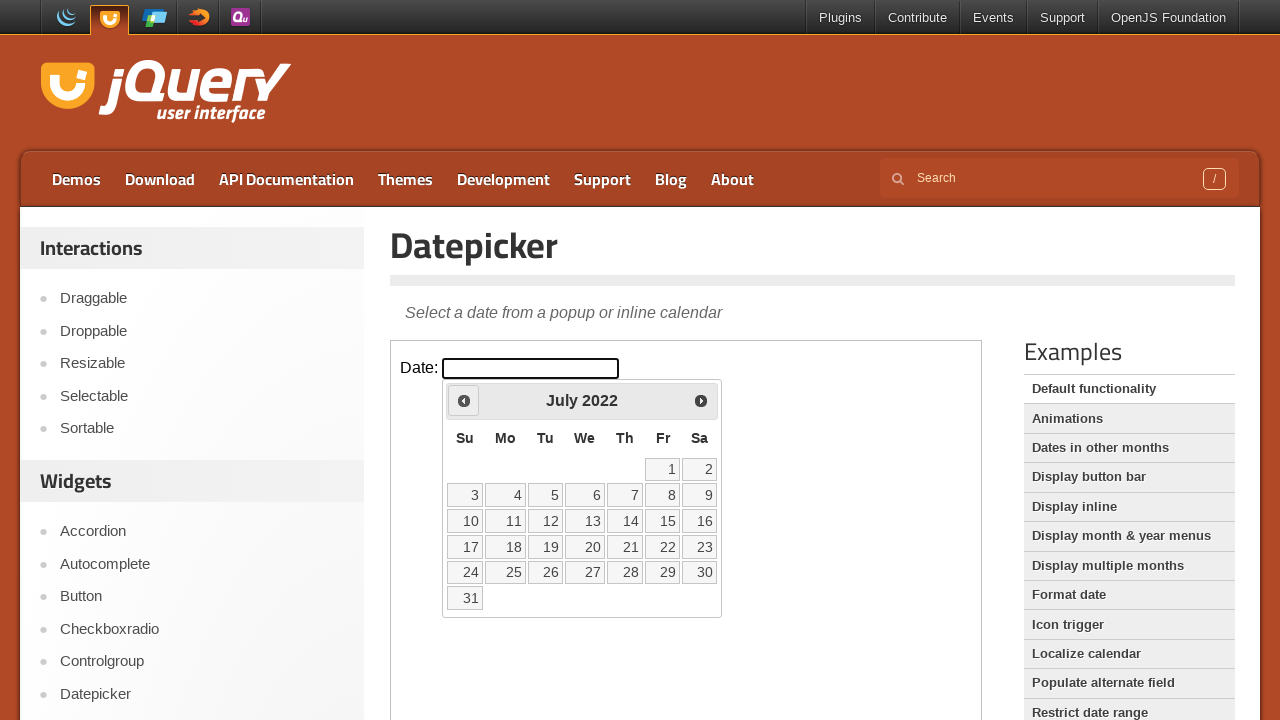

Updated year value: 2022
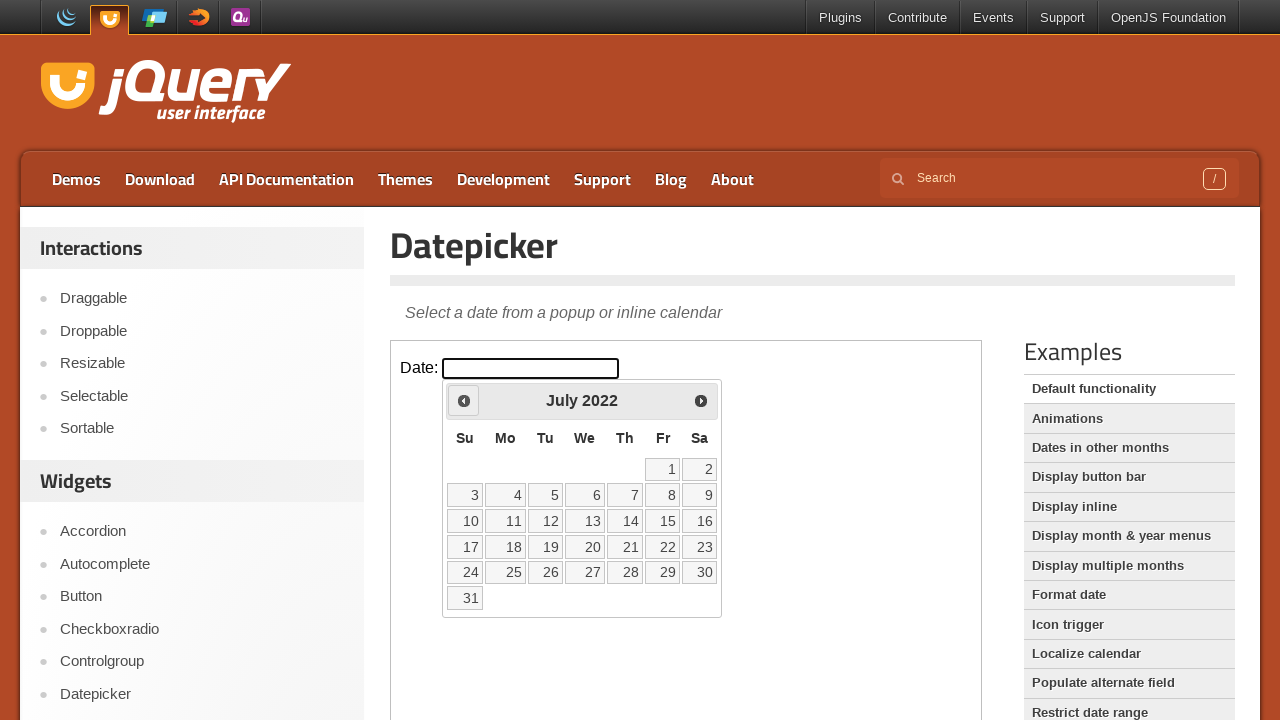

Clicked previous month button to navigate backwards at (464, 400) on iframe.demo-frame >> internal:control=enter-frame >> xpath=//span[text()='Prev']
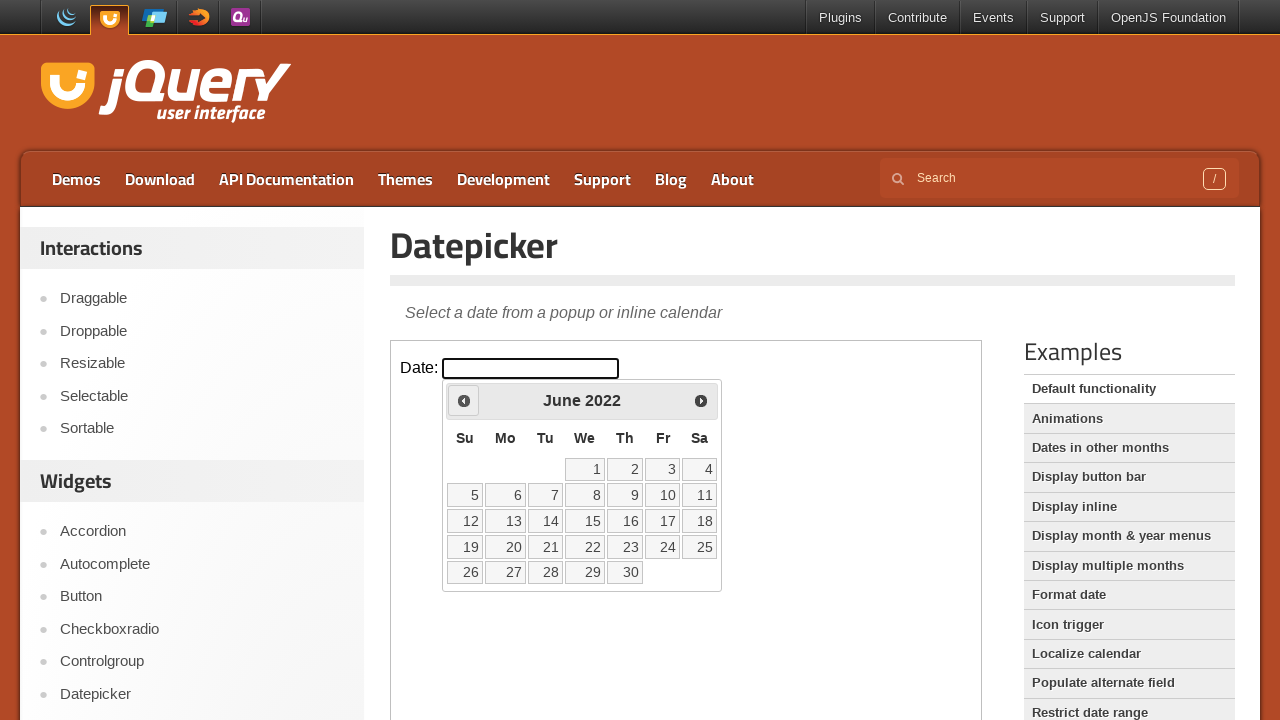

Waited for calendar to update after navigation
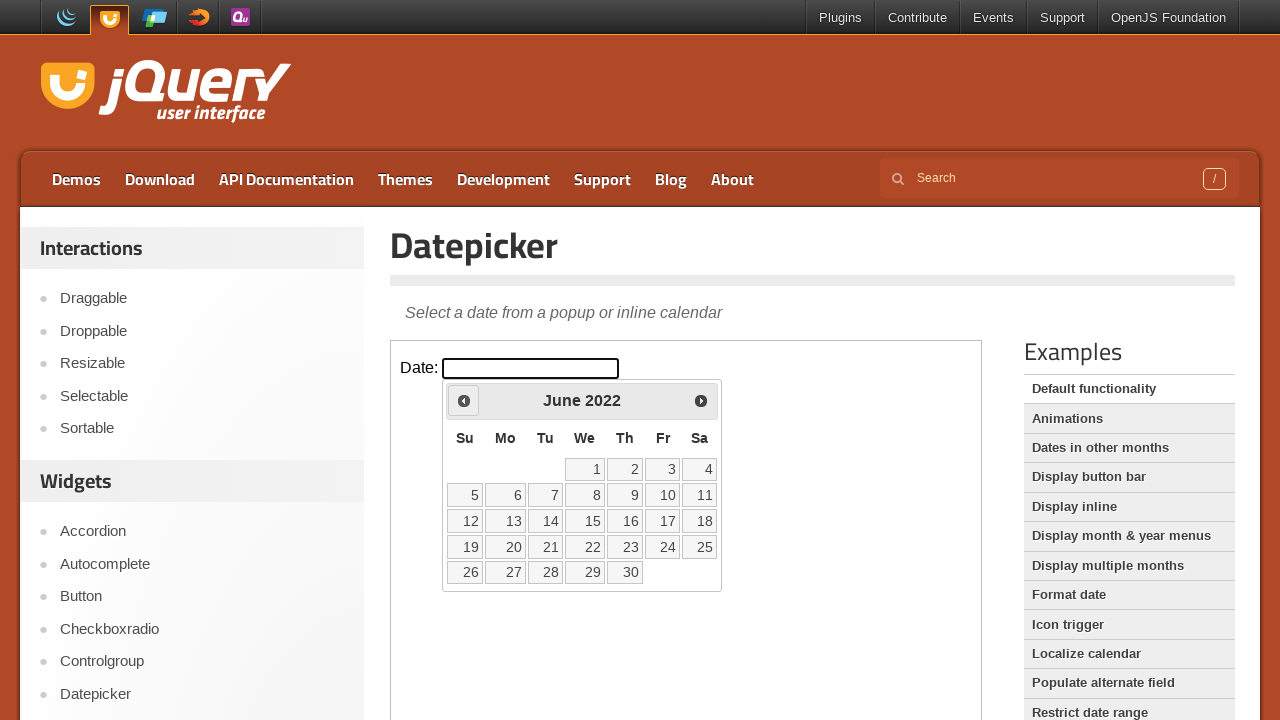

Updated month value: June
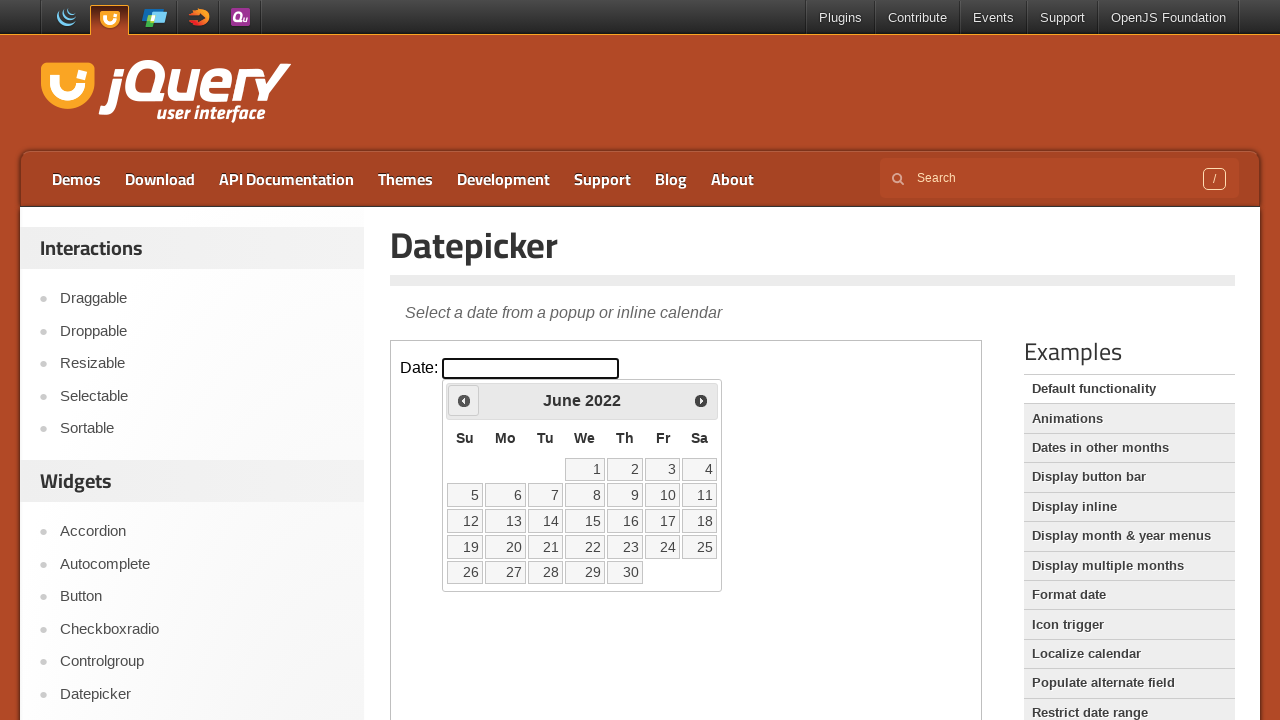

Updated year value: 2022
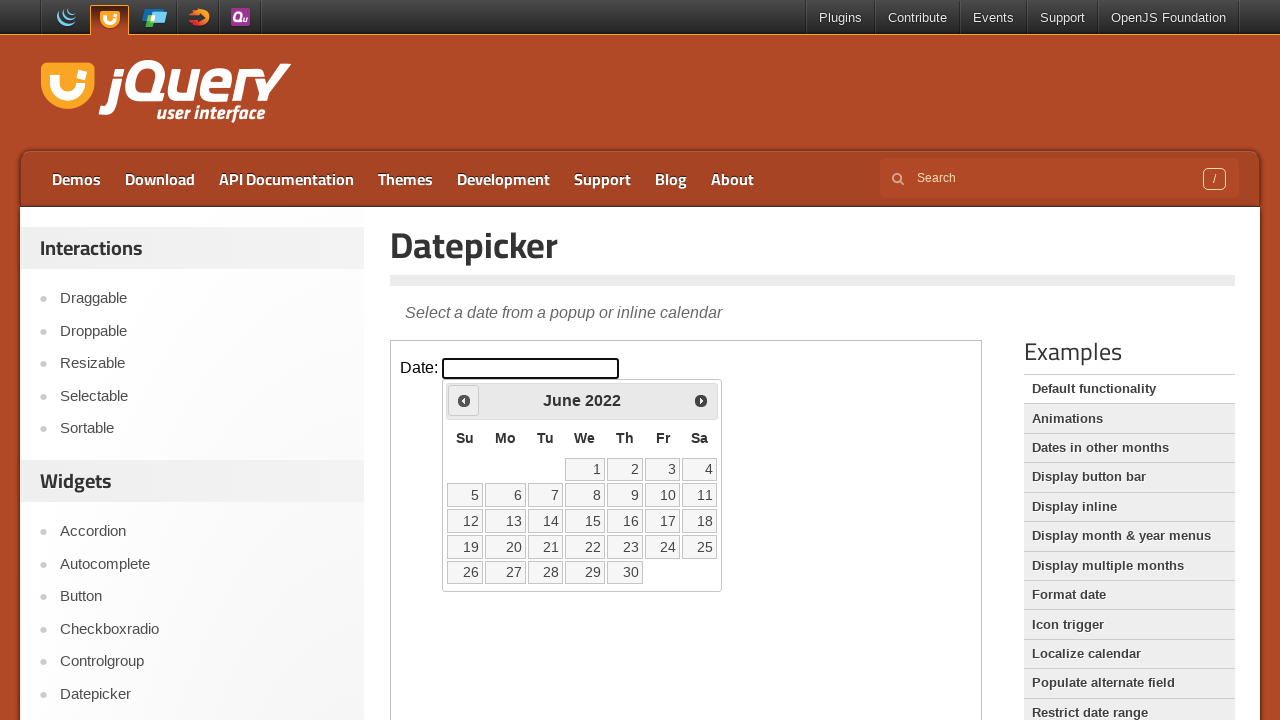

Clicked previous month button to navigate backwards at (464, 400) on iframe.demo-frame >> internal:control=enter-frame >> xpath=//span[text()='Prev']
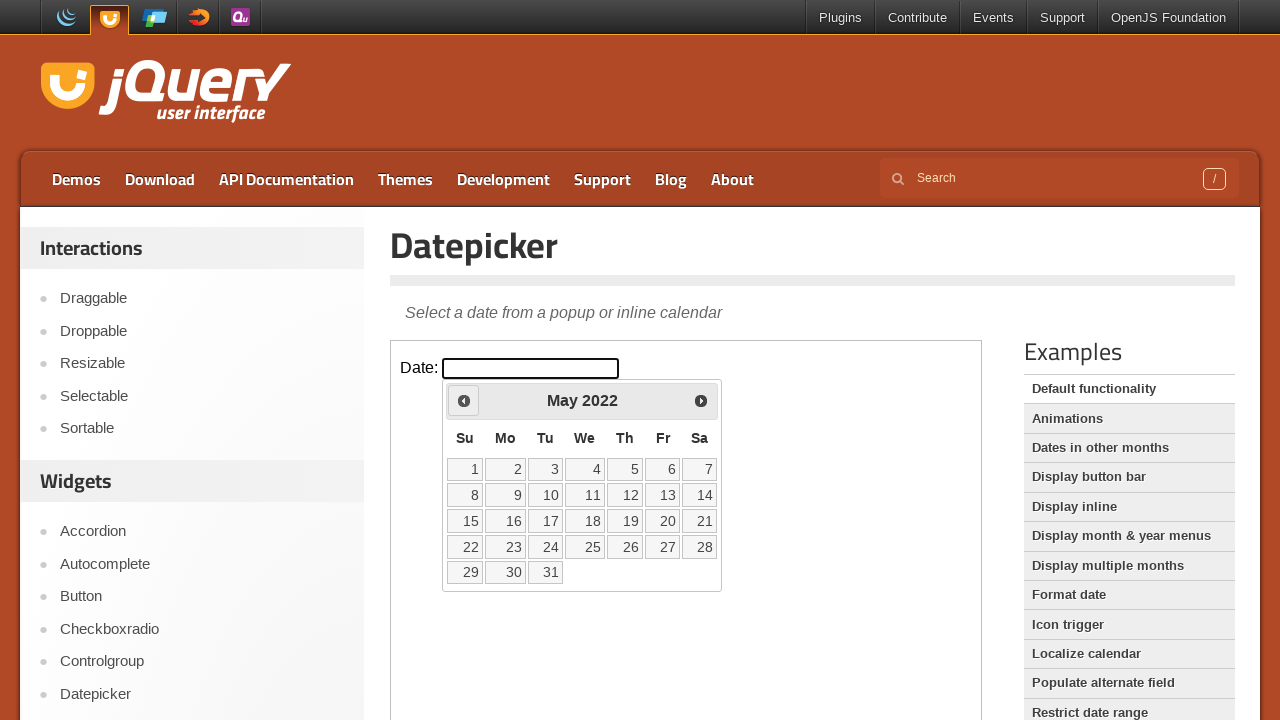

Waited for calendar to update after navigation
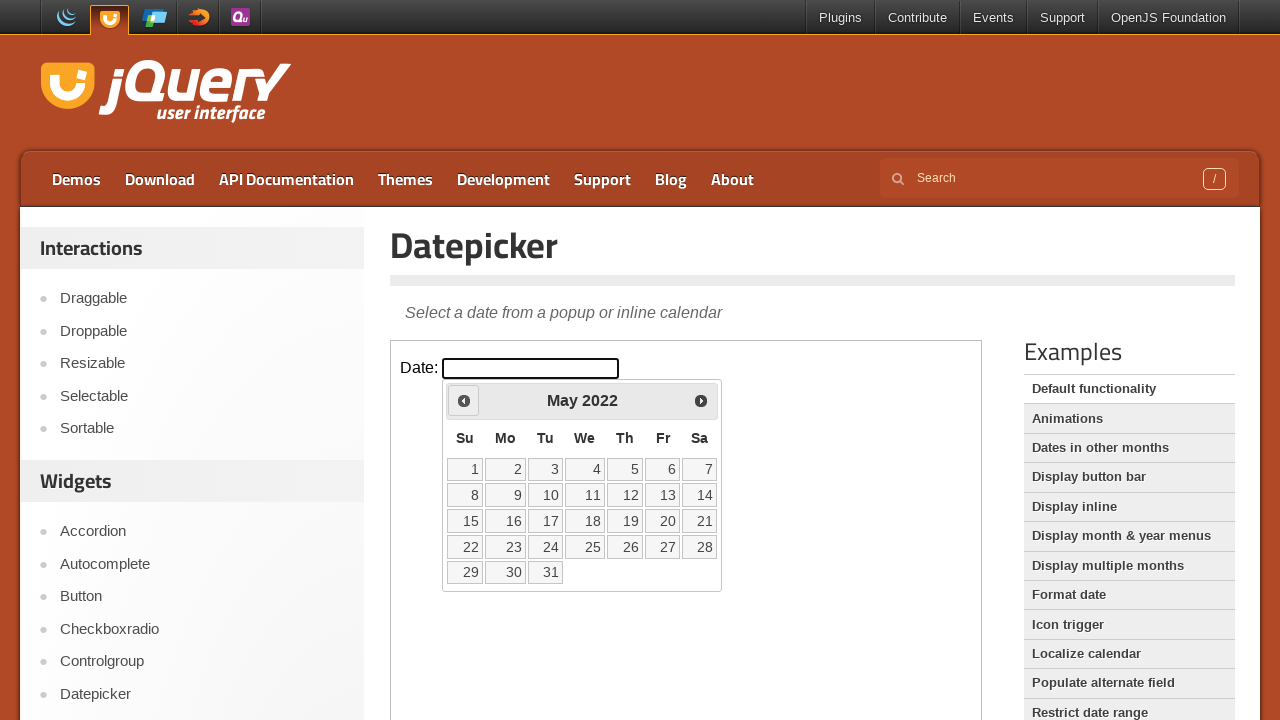

Updated month value: May
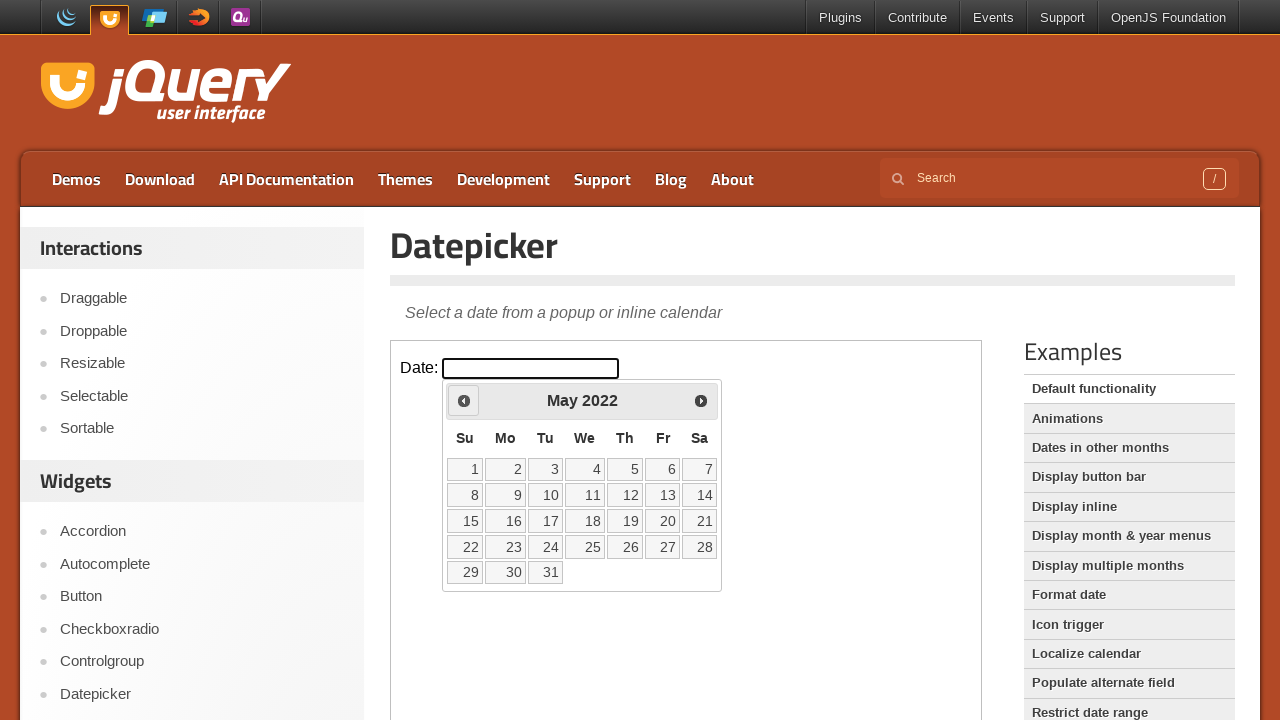

Updated year value: 2022
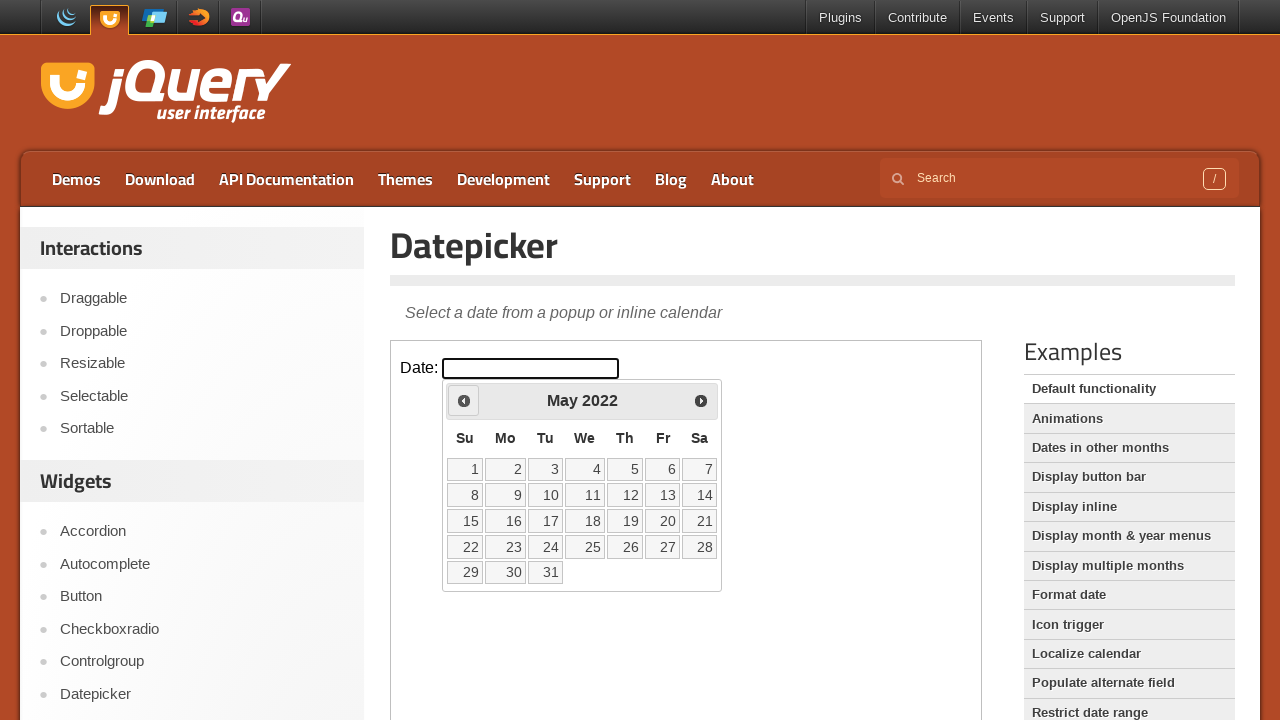

Clicked previous month button to navigate backwards at (464, 400) on iframe.demo-frame >> internal:control=enter-frame >> xpath=//span[text()='Prev']
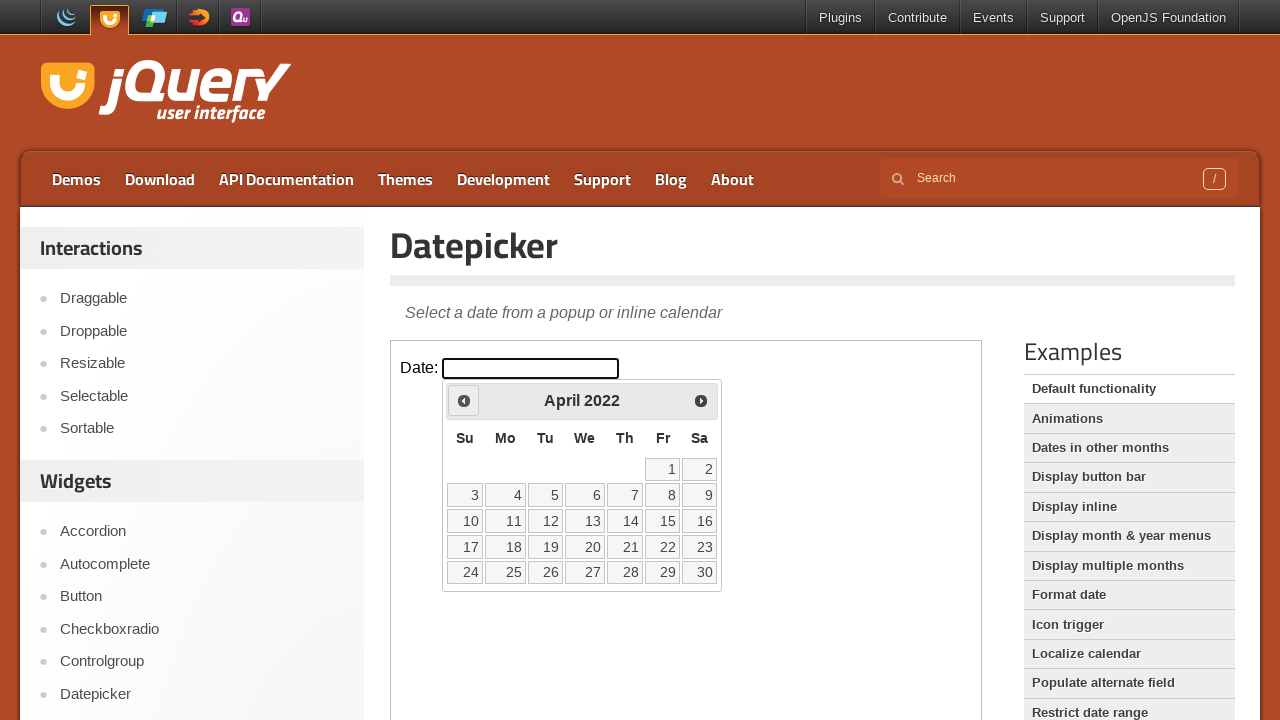

Waited for calendar to update after navigation
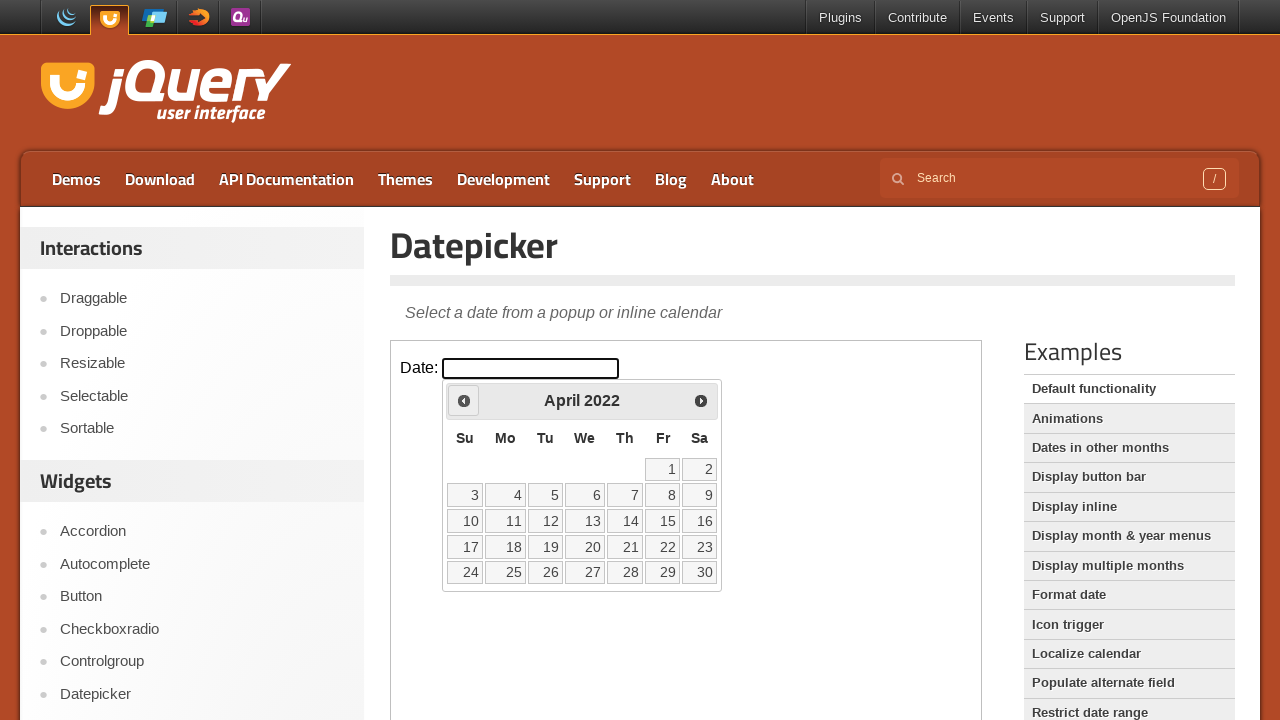

Updated month value: April
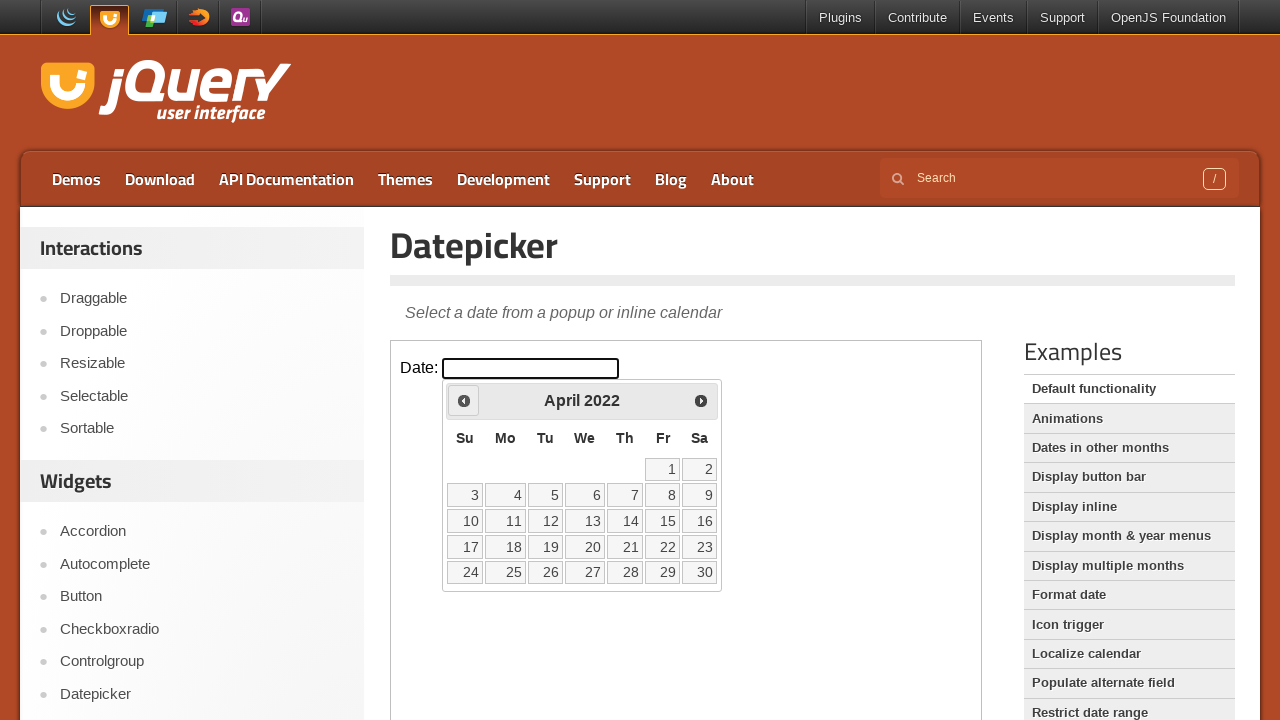

Updated year value: 2022
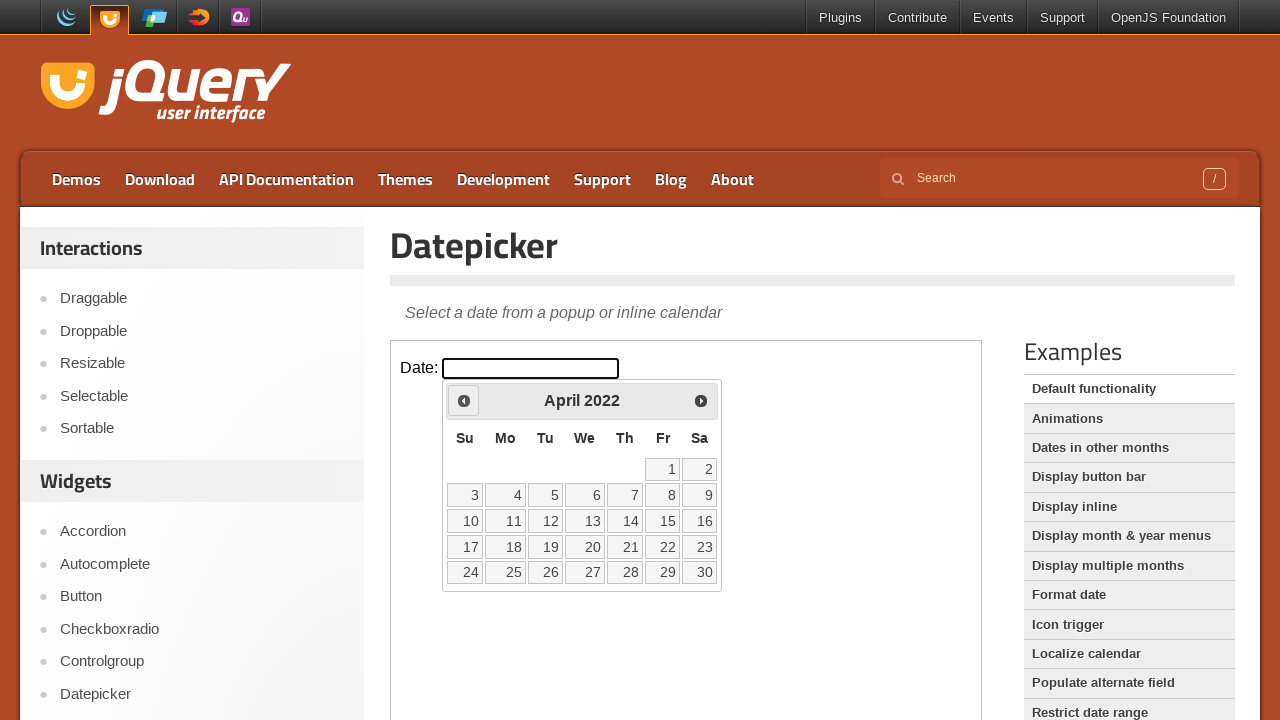

Clicked previous month button to navigate backwards at (464, 400) on iframe.demo-frame >> internal:control=enter-frame >> xpath=//span[text()='Prev']
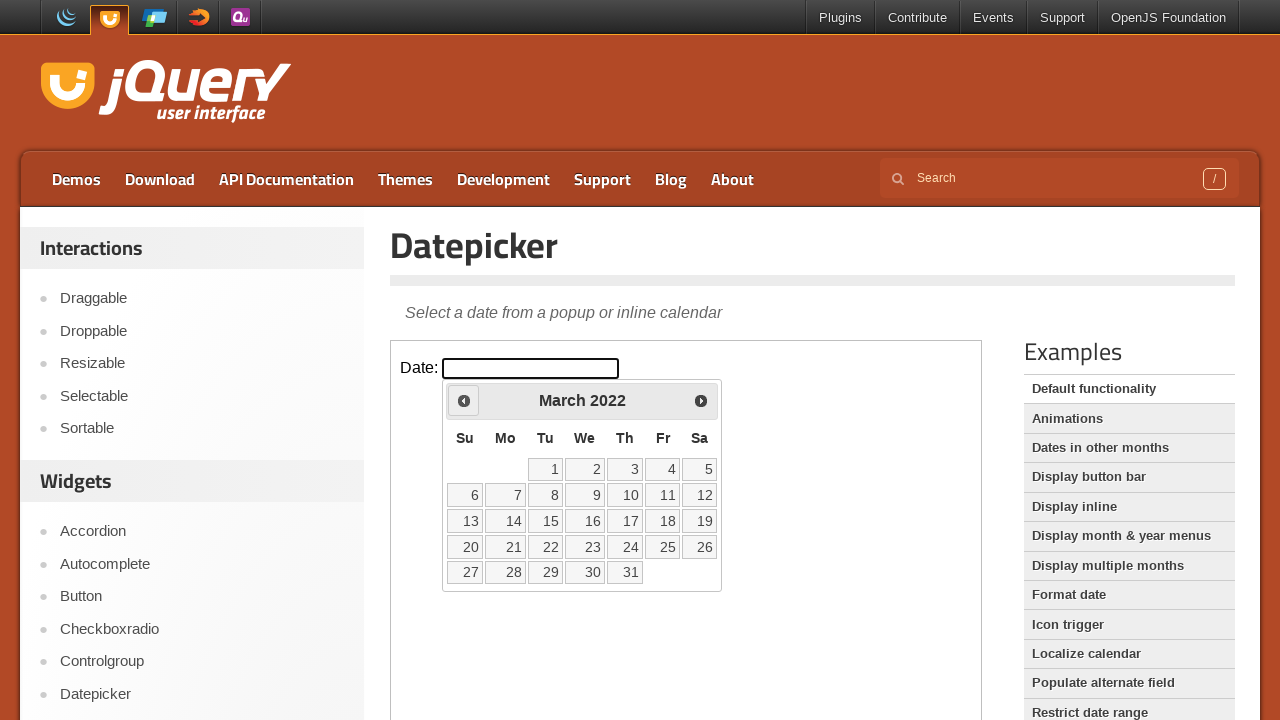

Waited for calendar to update after navigation
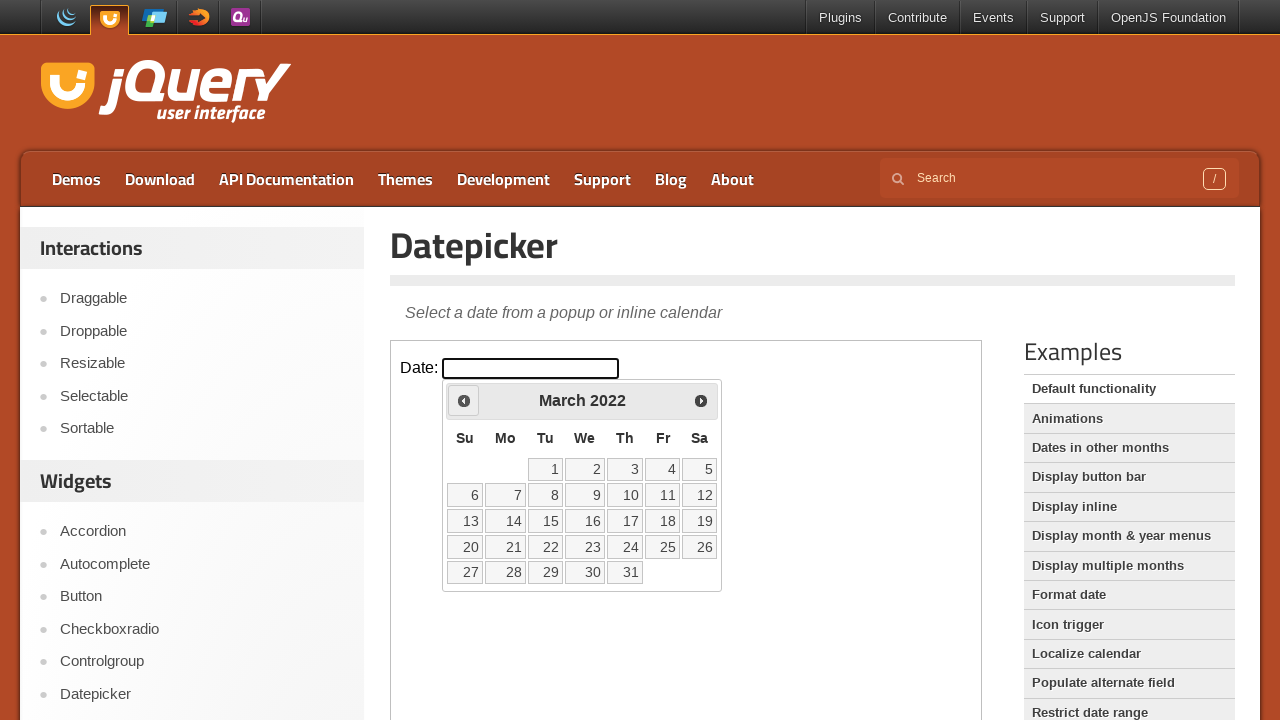

Updated month value: March
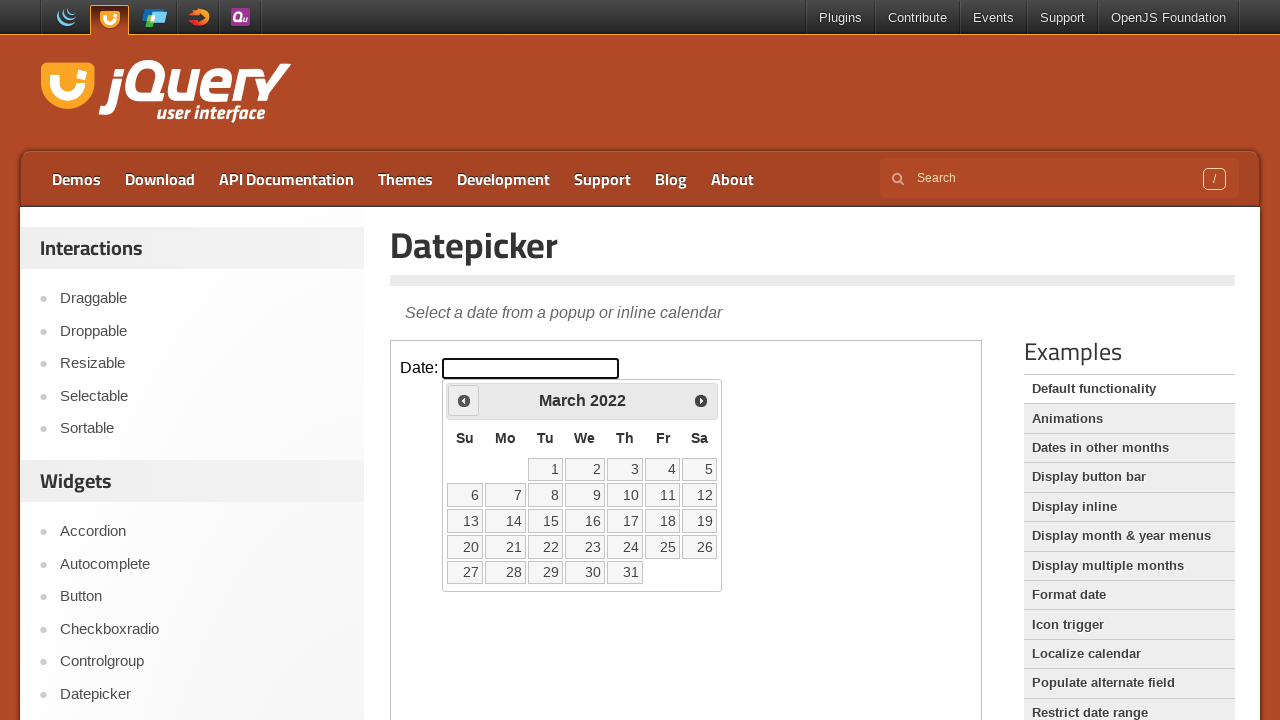

Updated year value: 2022
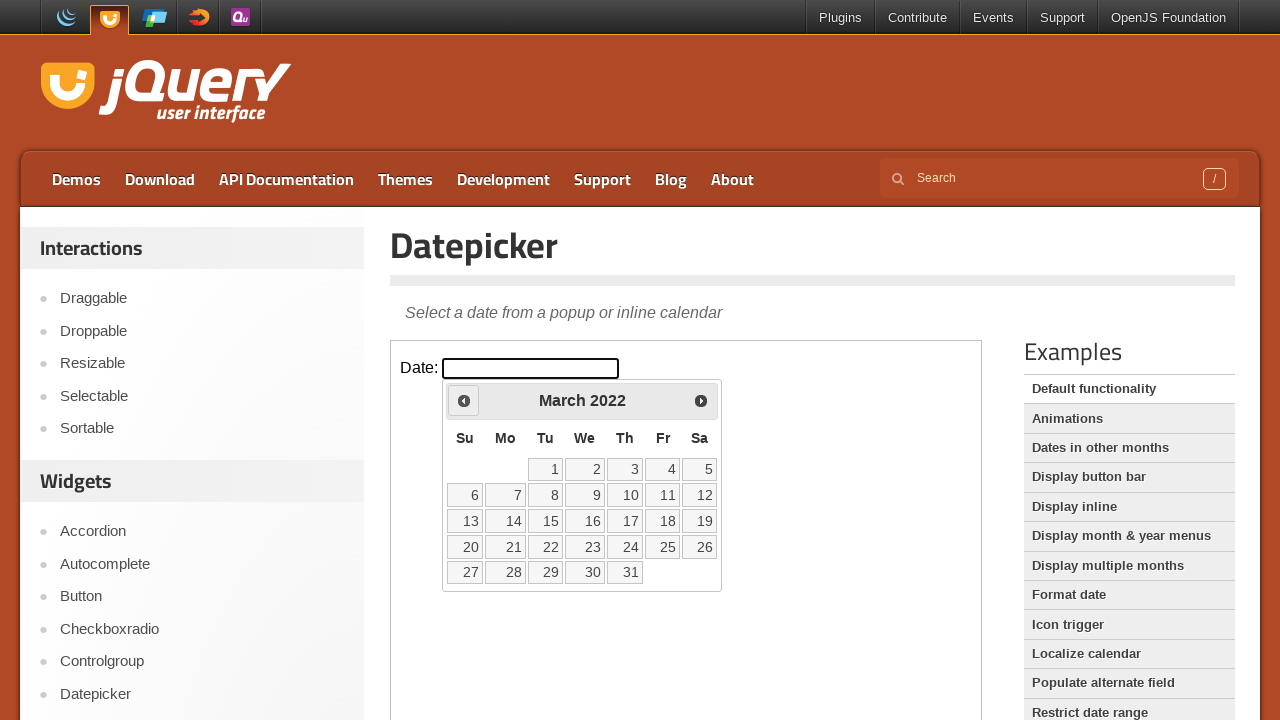

Clicked previous month button to navigate backwards at (464, 400) on iframe.demo-frame >> internal:control=enter-frame >> xpath=//span[text()='Prev']
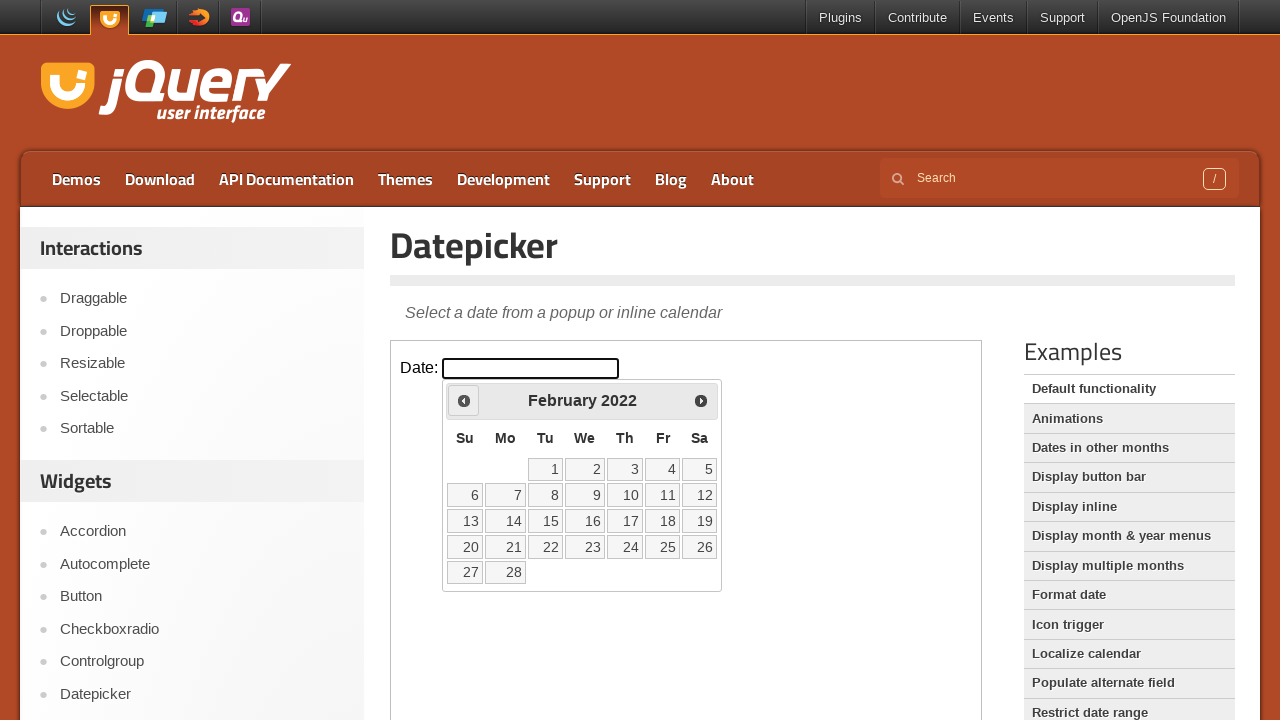

Waited for calendar to update after navigation
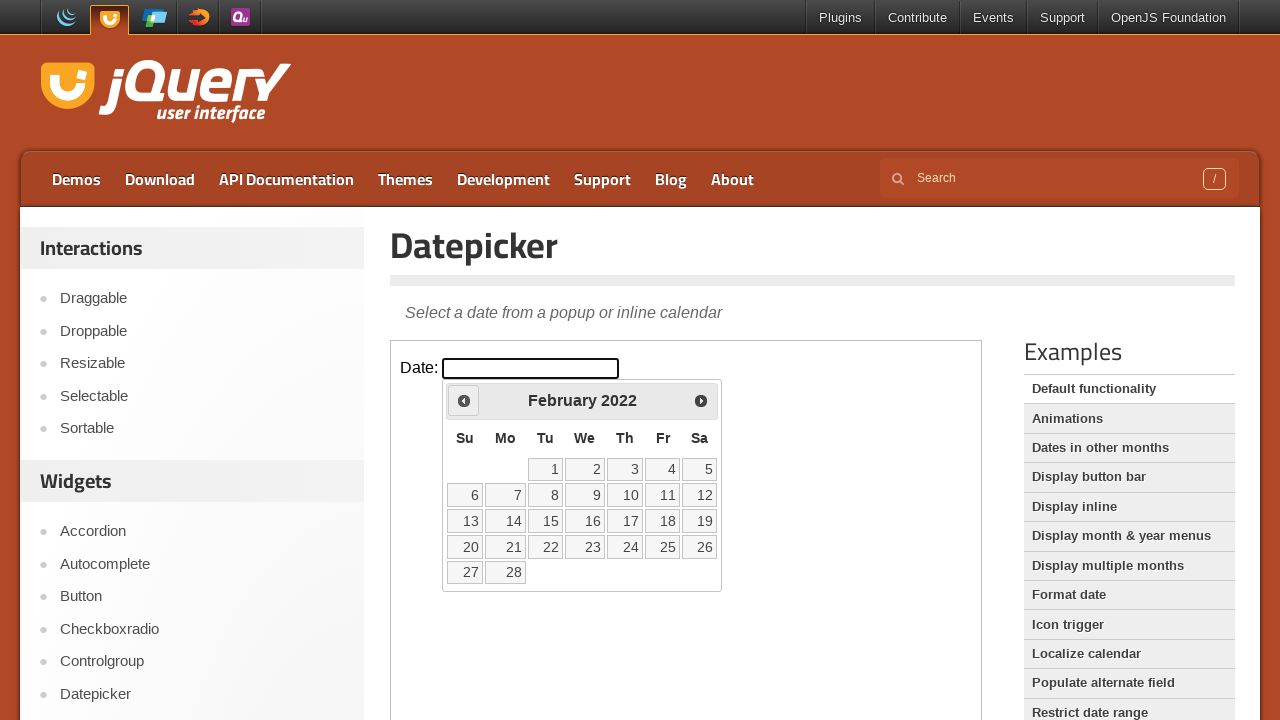

Updated month value: February
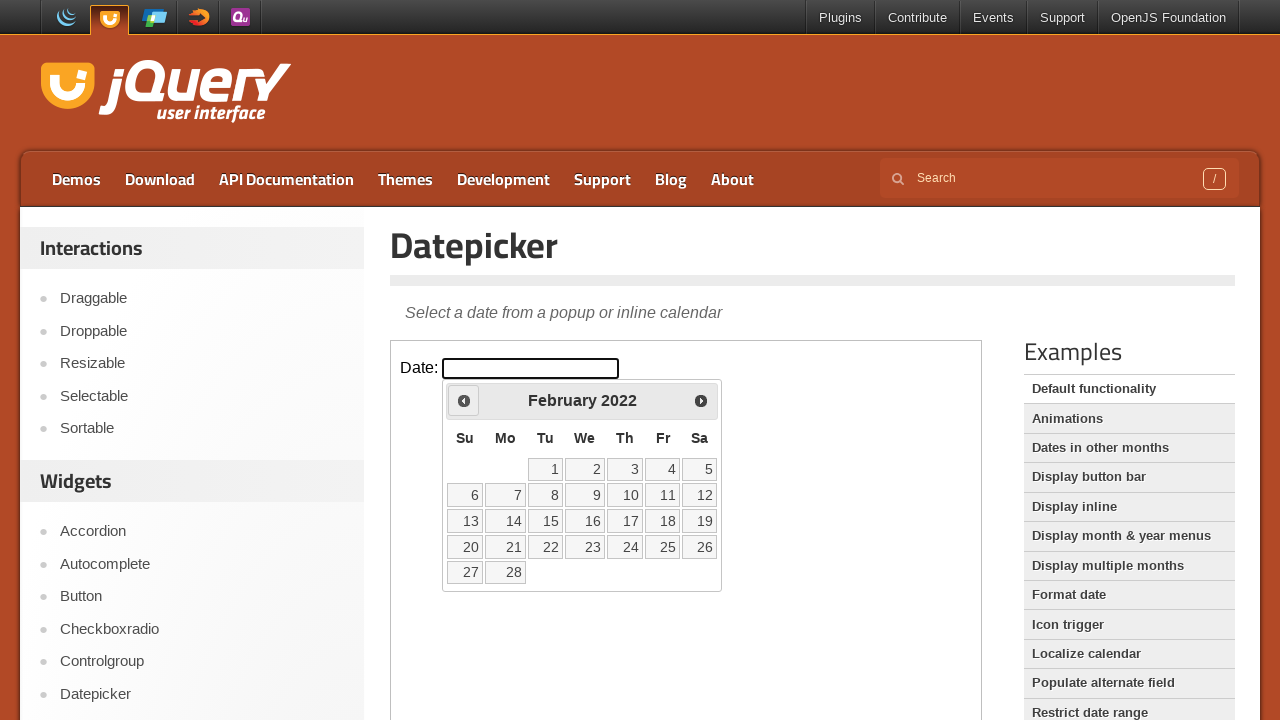

Updated year value: 2022
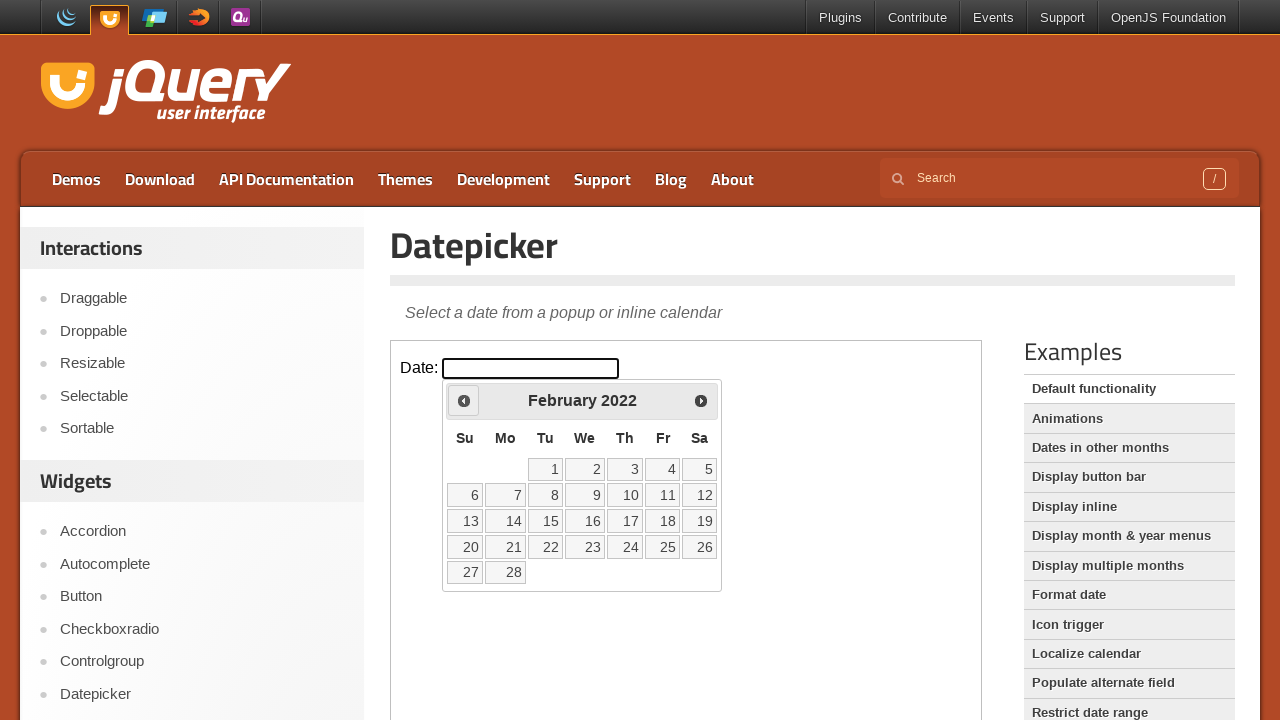

Clicked previous month button to navigate backwards at (464, 400) on iframe.demo-frame >> internal:control=enter-frame >> xpath=//span[text()='Prev']
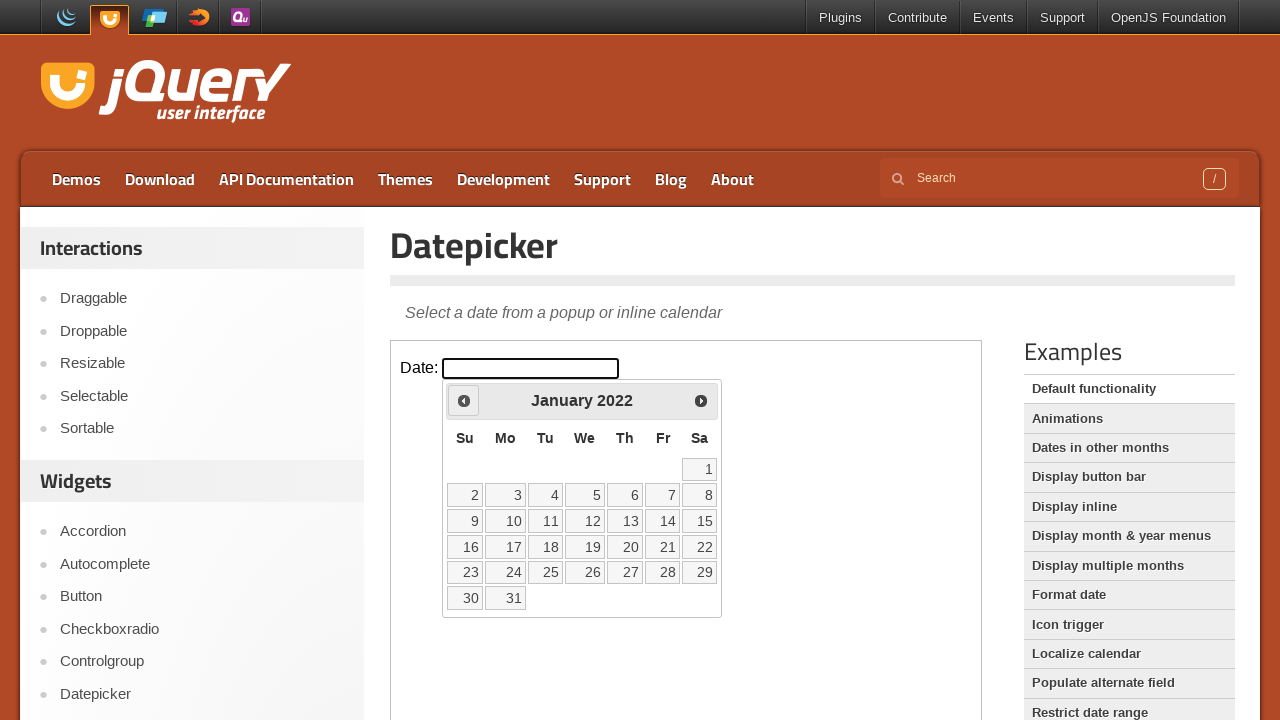

Waited for calendar to update after navigation
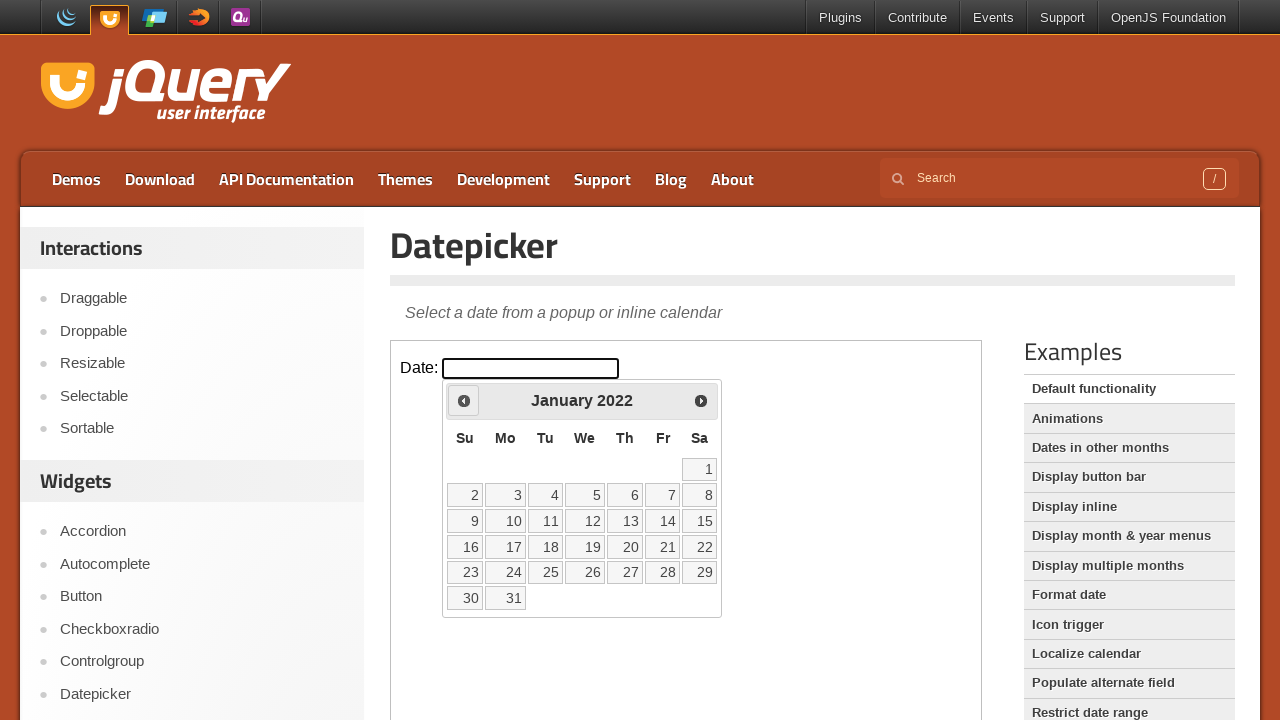

Updated month value: January
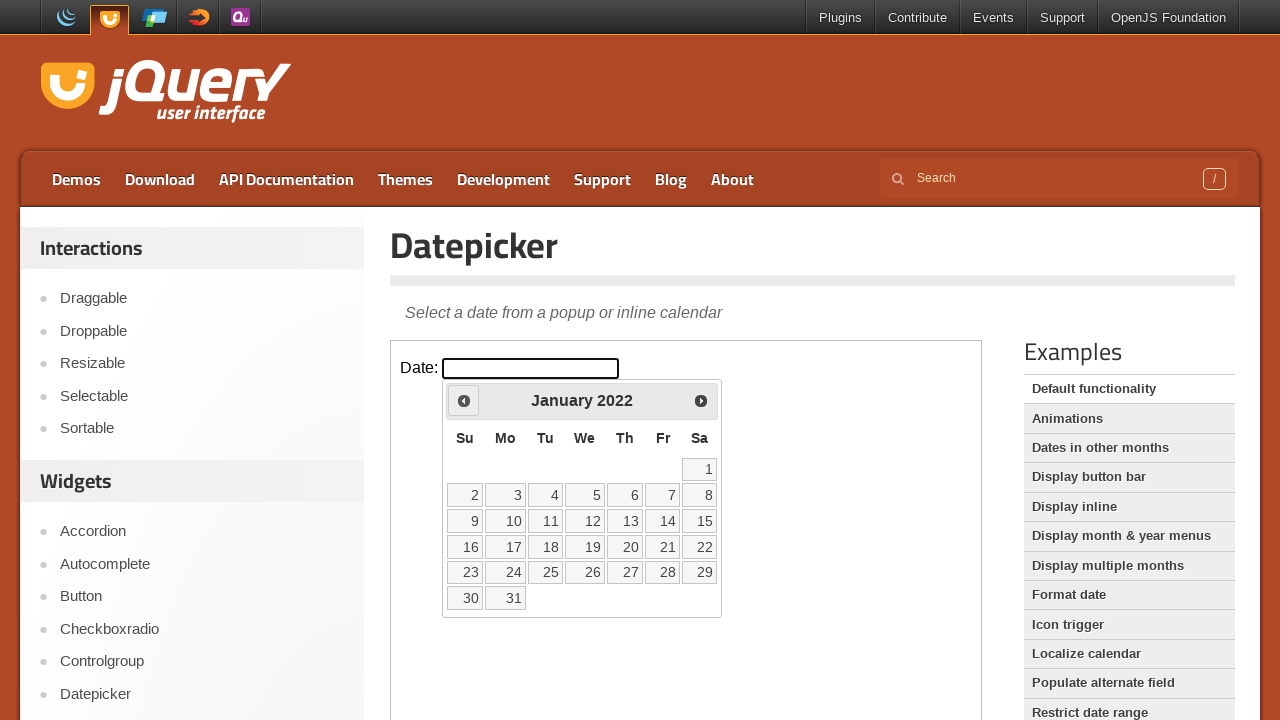

Updated year value: 2022
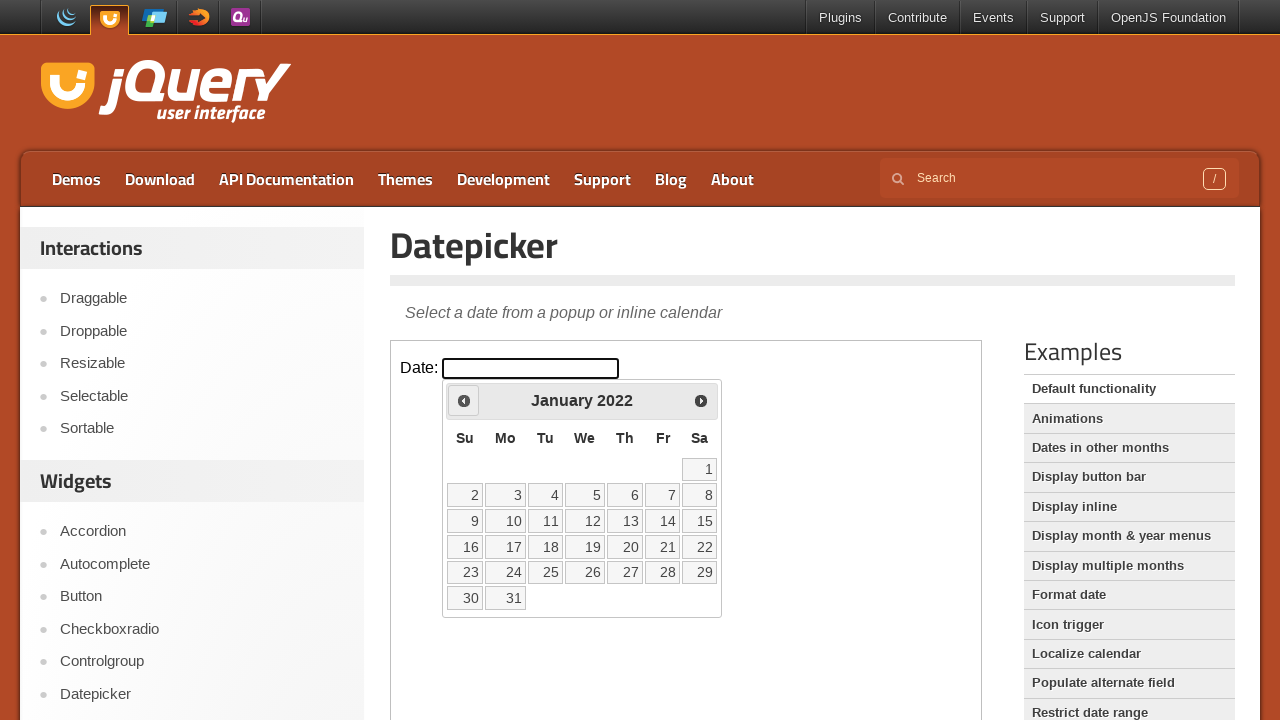

Clicked previous month button to navigate backwards at (464, 400) on iframe.demo-frame >> internal:control=enter-frame >> xpath=//span[text()='Prev']
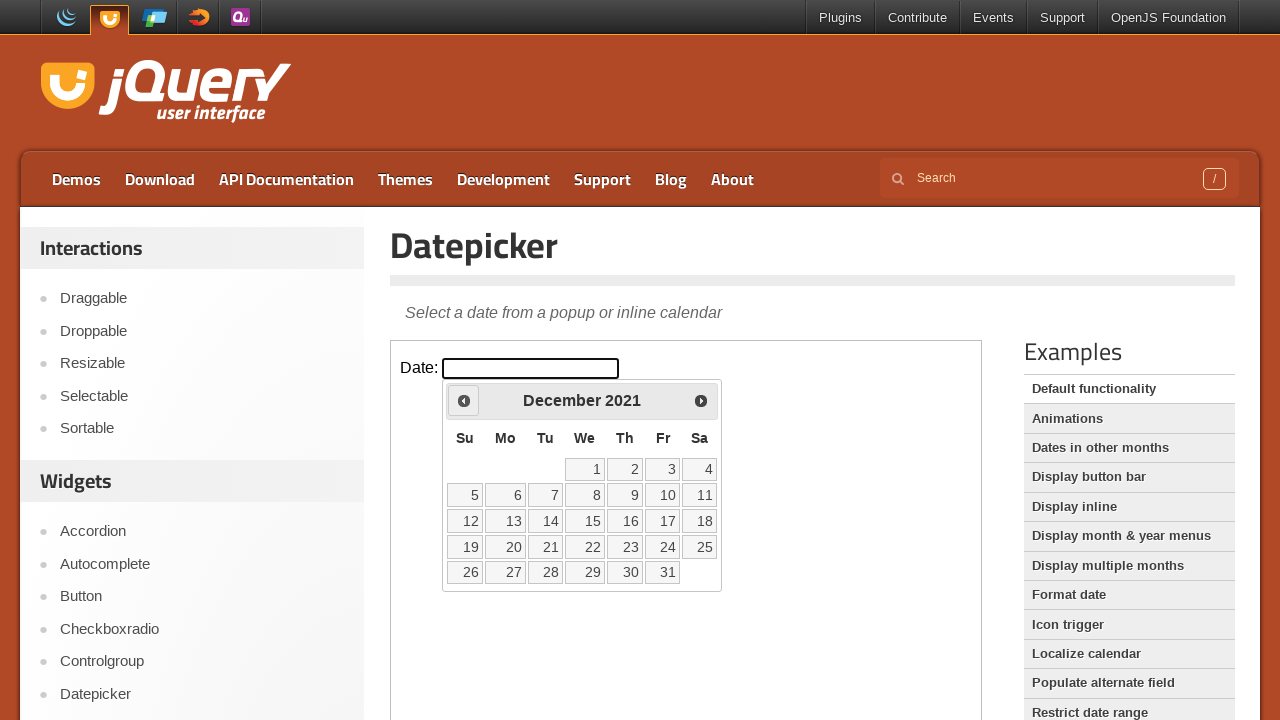

Waited for calendar to update after navigation
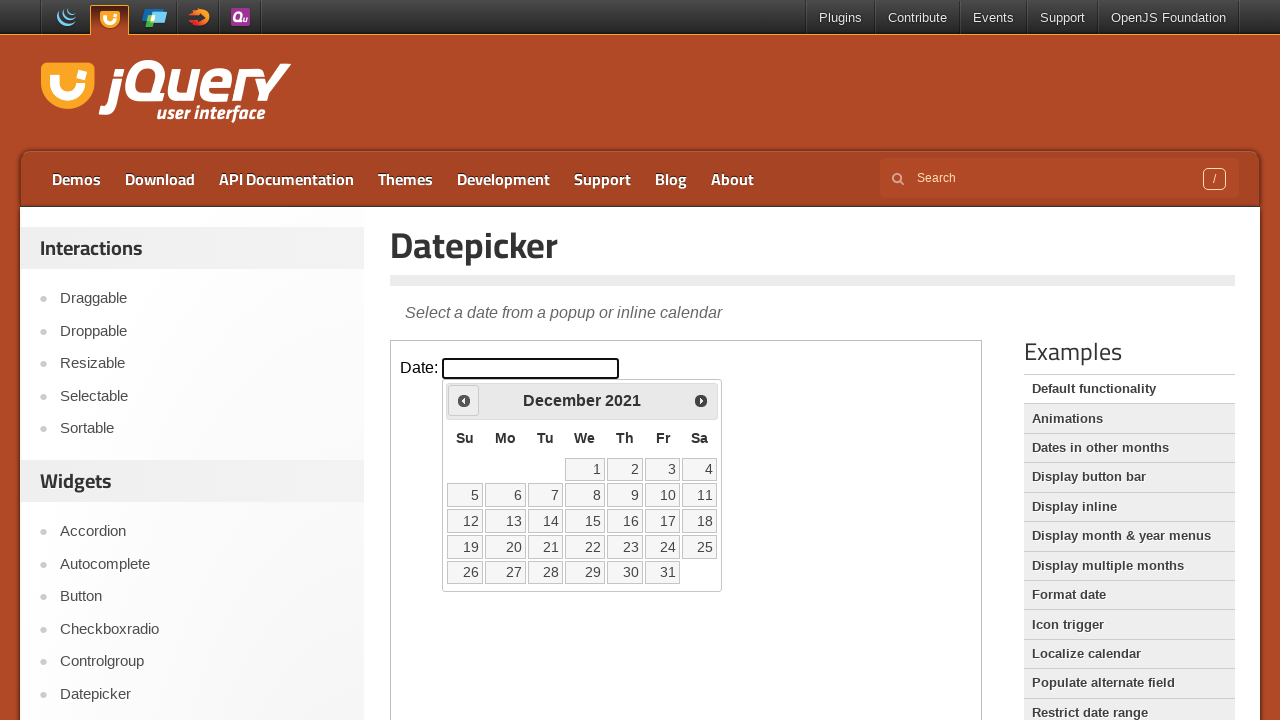

Updated month value: December
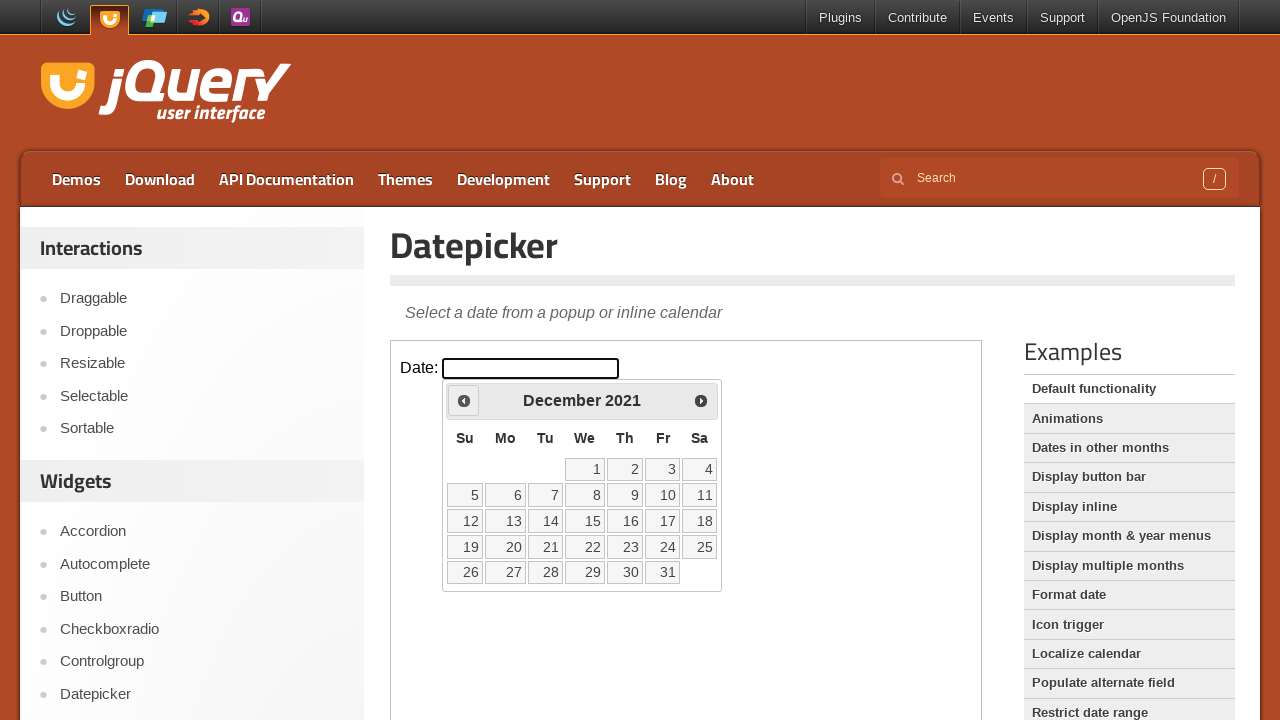

Updated year value: 2021
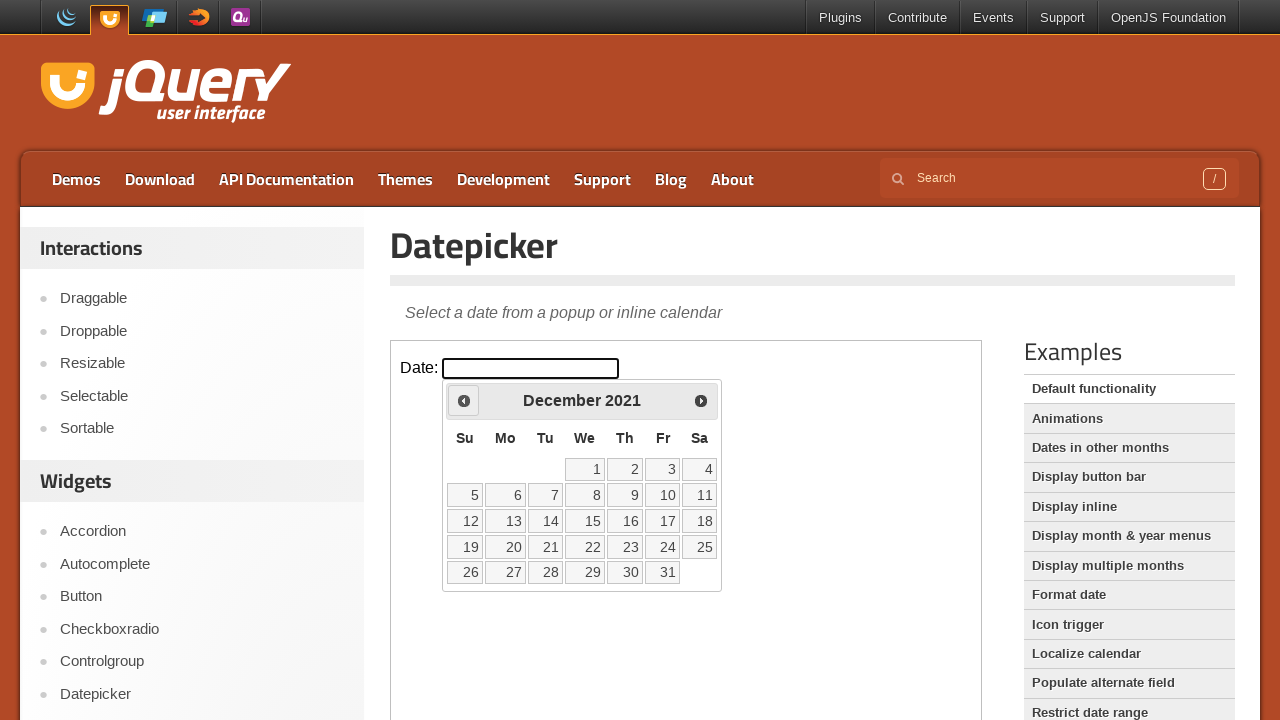

Clicked previous month button to navigate backwards at (464, 400) on iframe.demo-frame >> internal:control=enter-frame >> xpath=//span[text()='Prev']
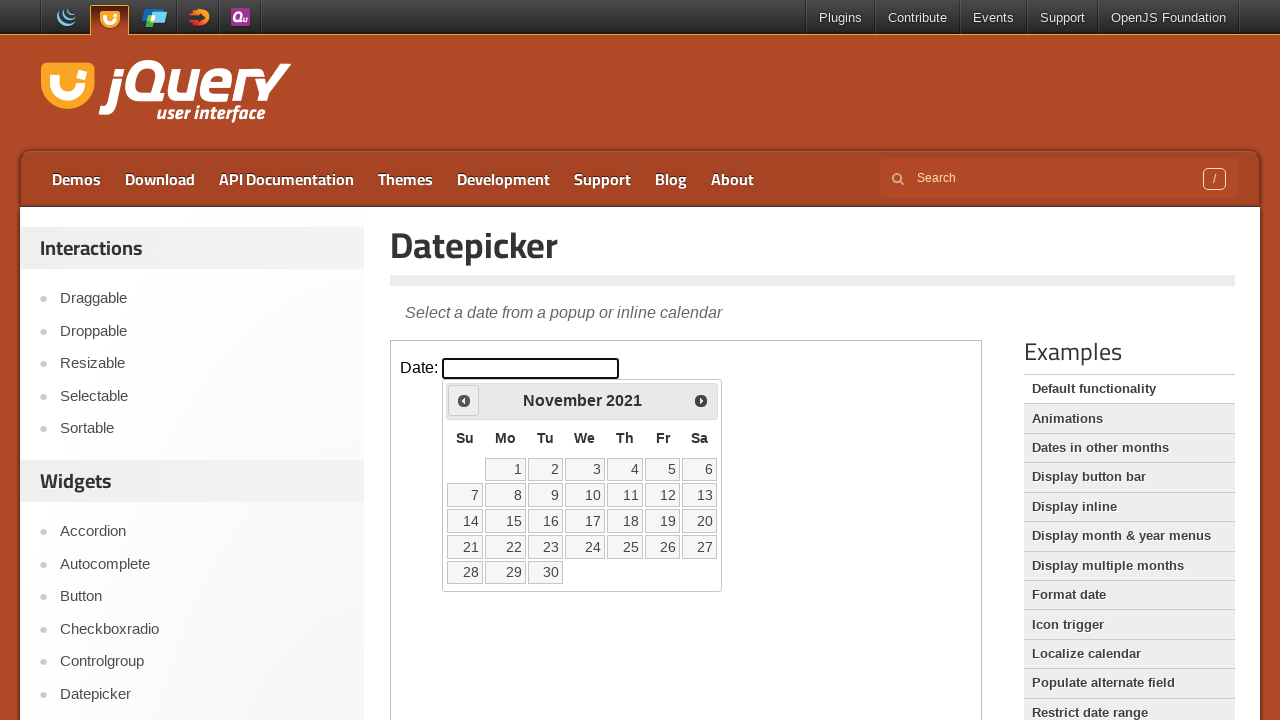

Waited for calendar to update after navigation
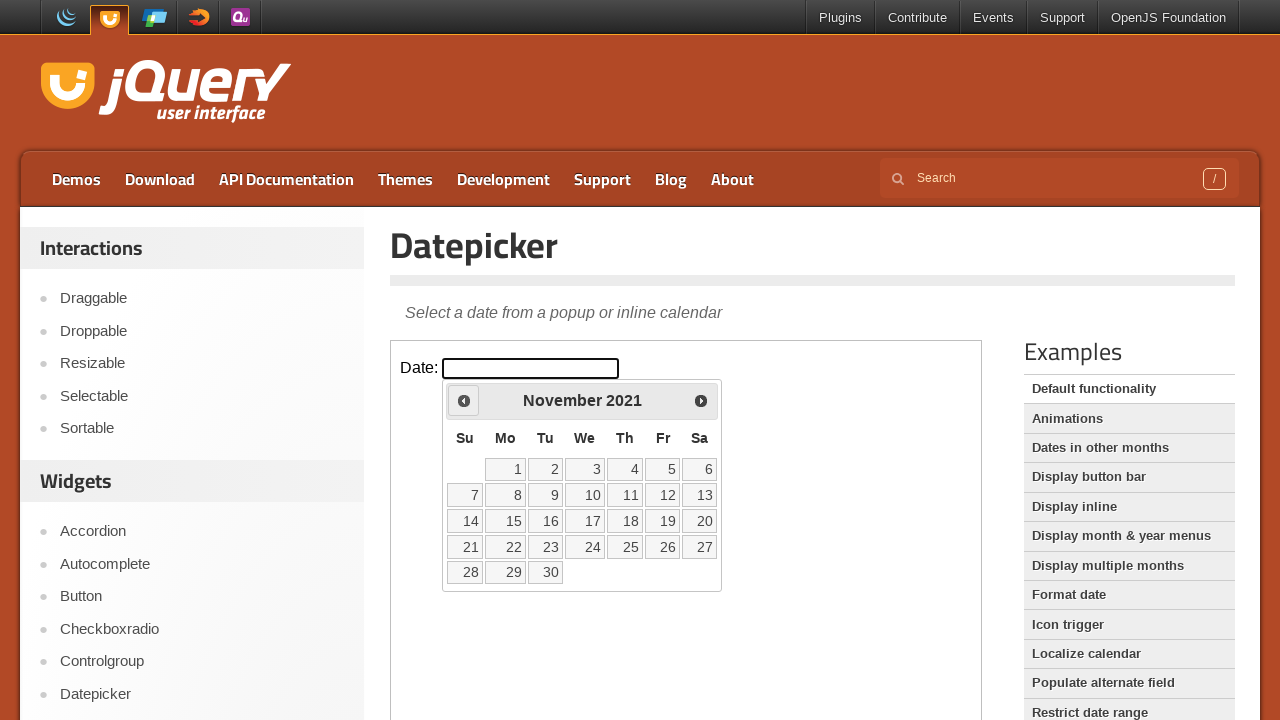

Updated month value: November
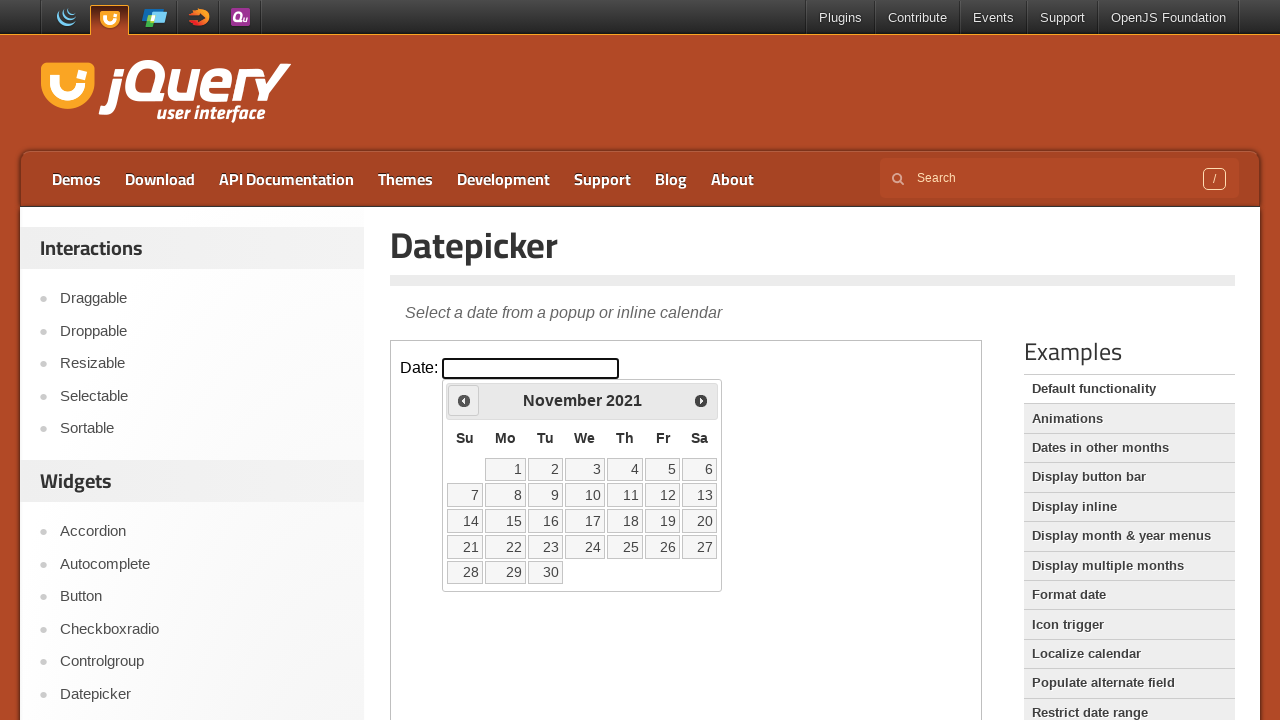

Updated year value: 2021
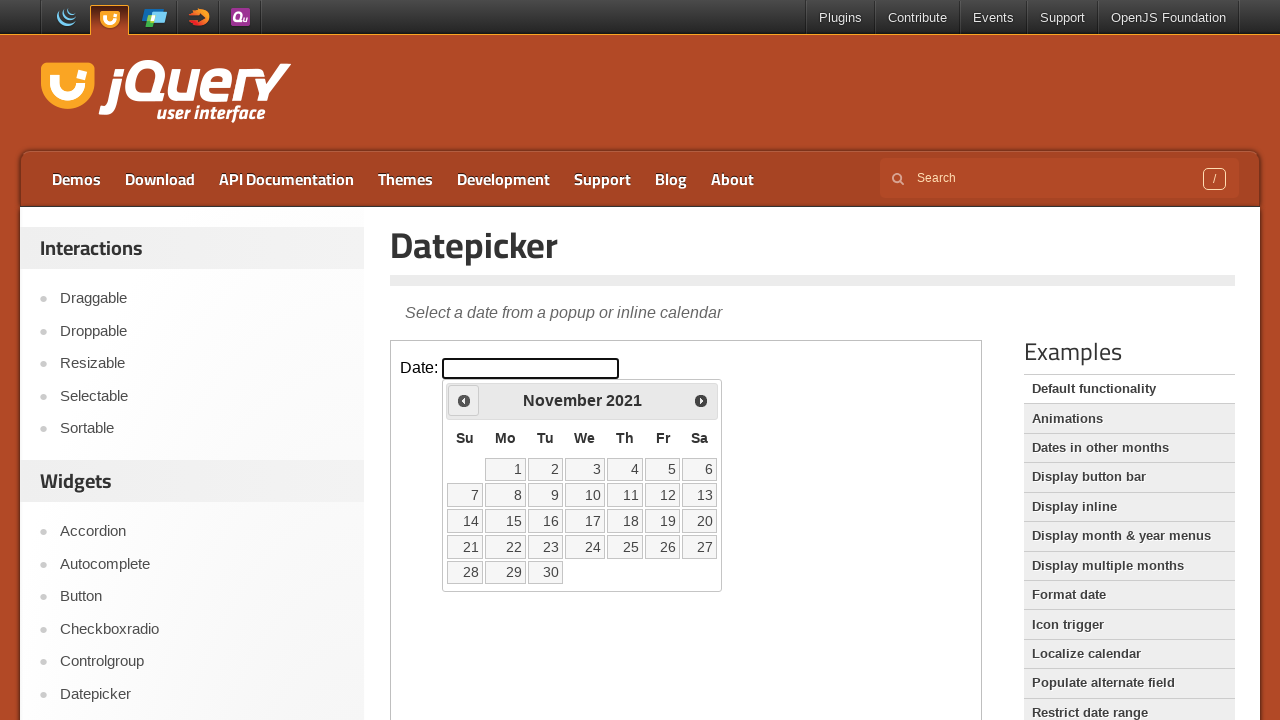

Clicked previous month button to navigate backwards at (464, 400) on iframe.demo-frame >> internal:control=enter-frame >> xpath=//span[text()='Prev']
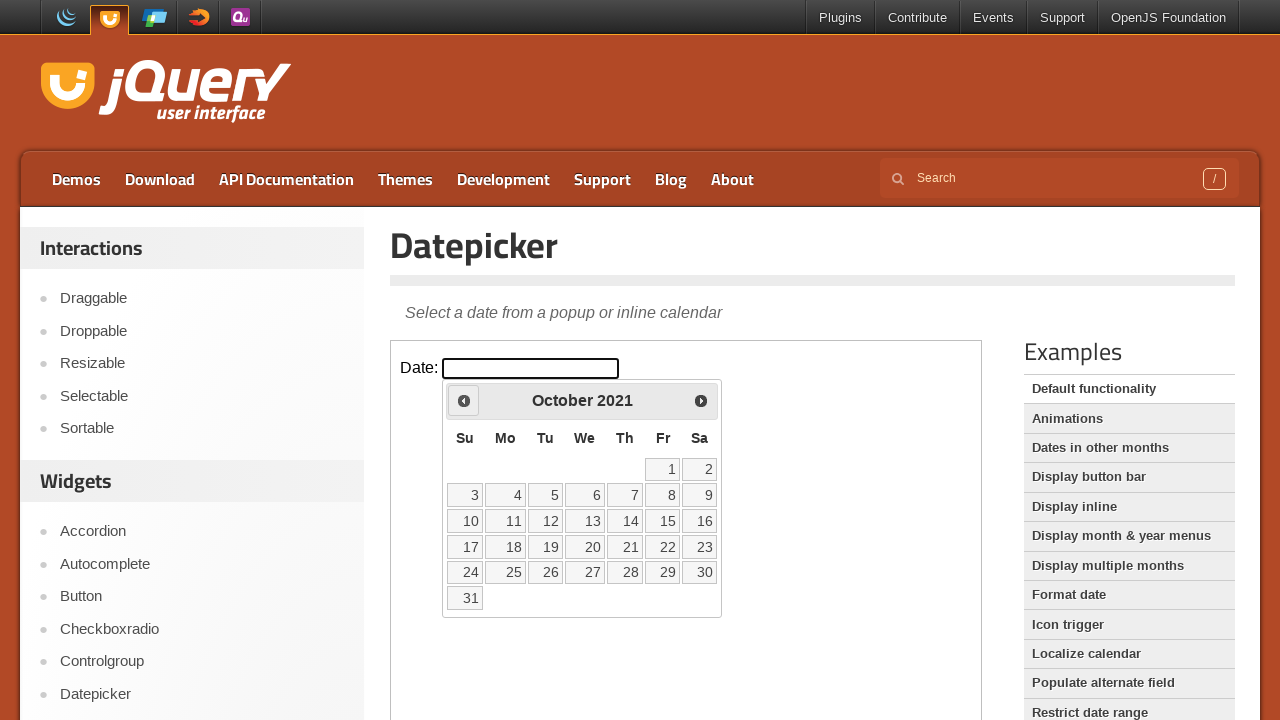

Waited for calendar to update after navigation
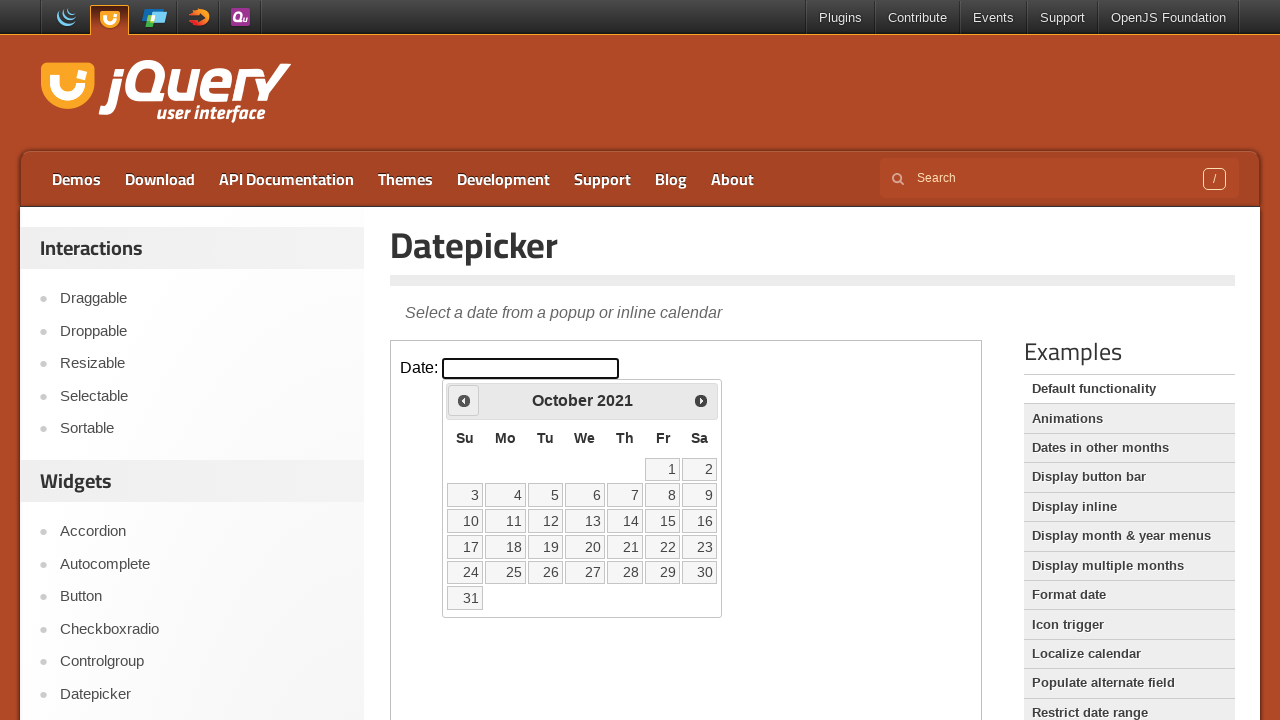

Updated month value: October
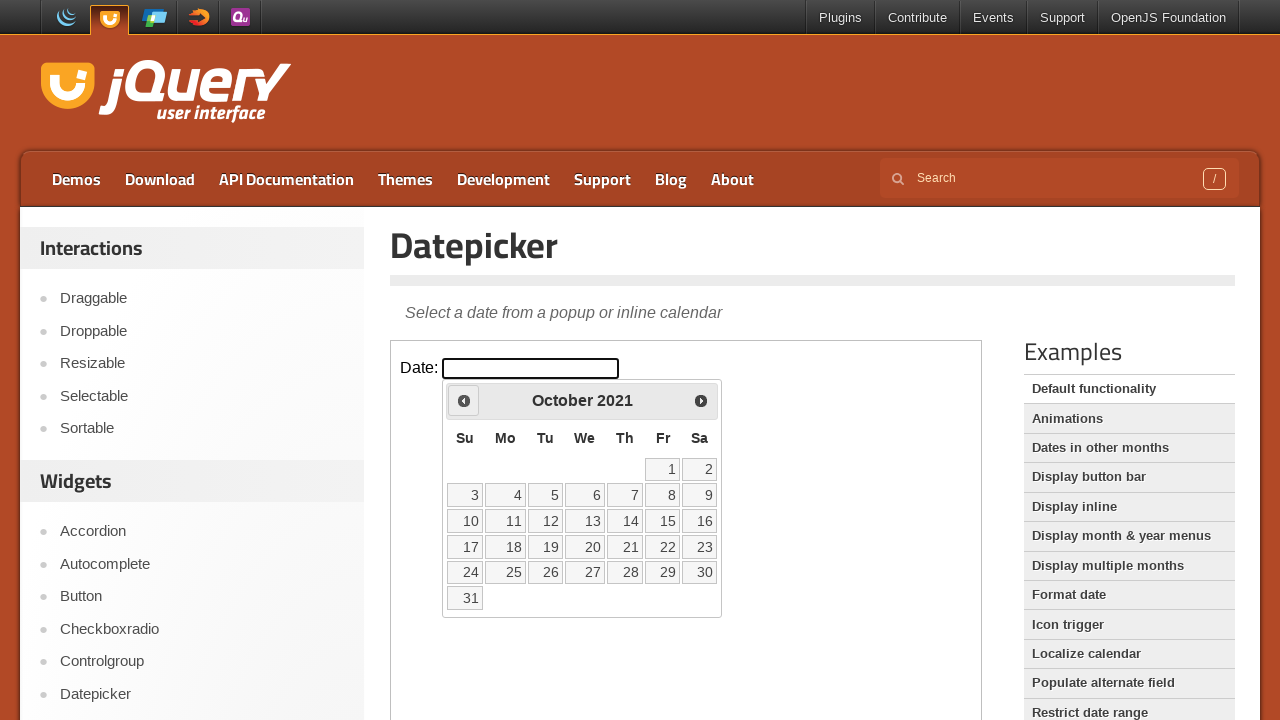

Updated year value: 2021
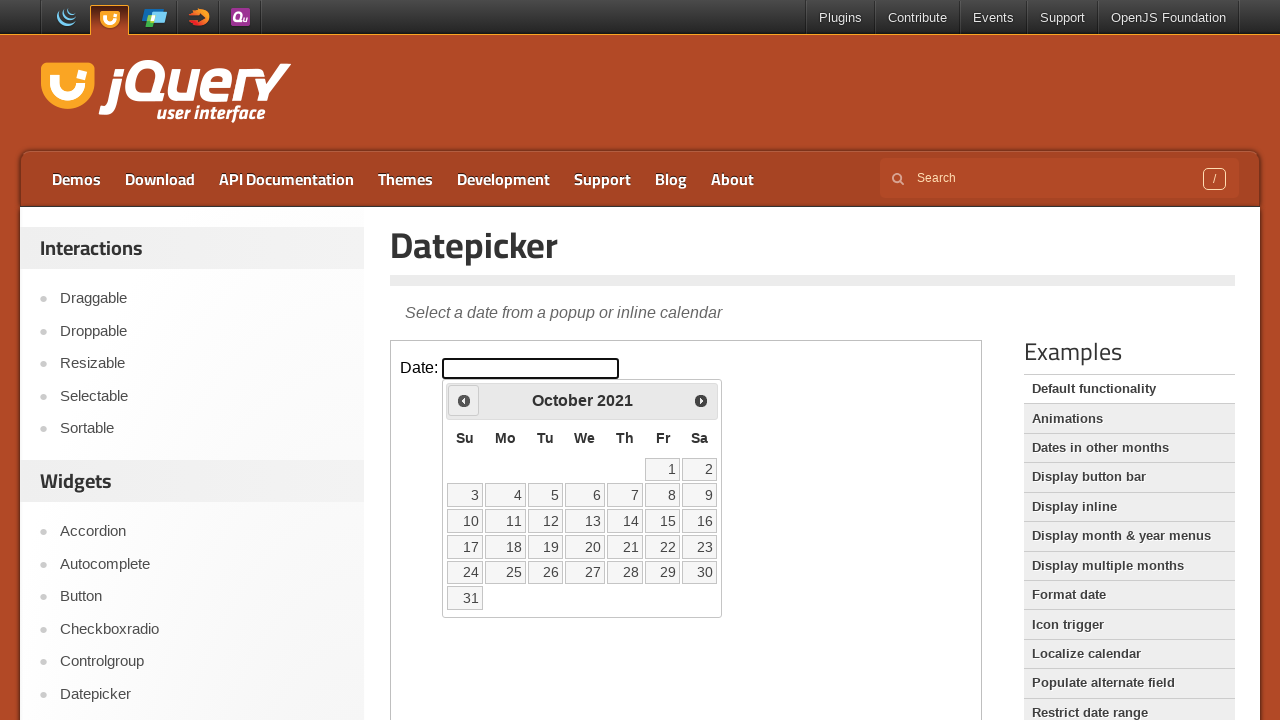

Clicked previous month button to navigate backwards at (464, 400) on iframe.demo-frame >> internal:control=enter-frame >> xpath=//span[text()='Prev']
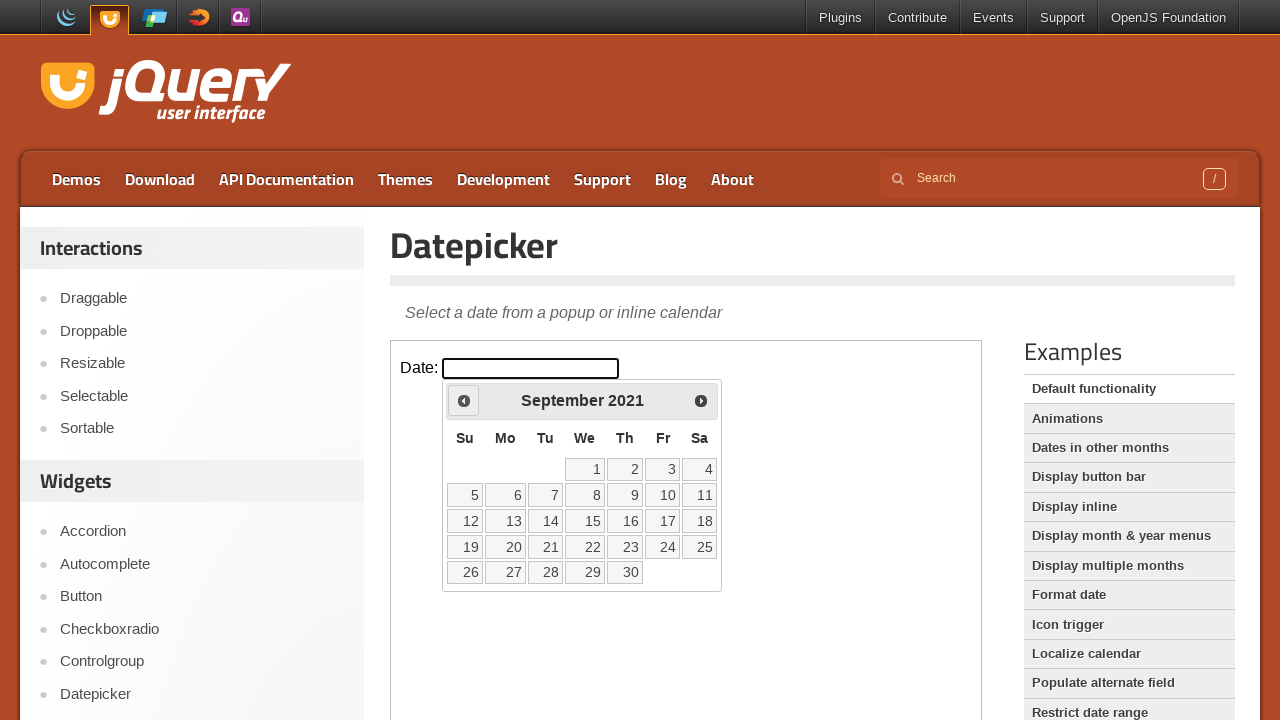

Waited for calendar to update after navigation
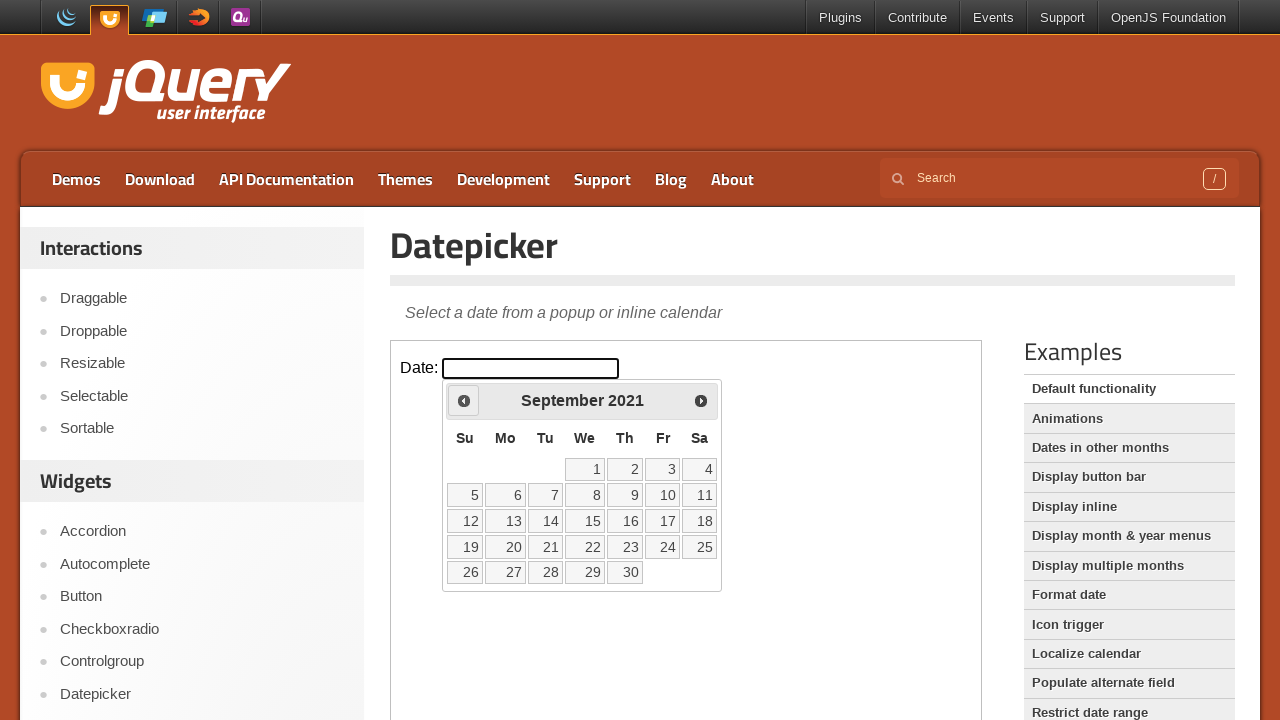

Updated month value: September
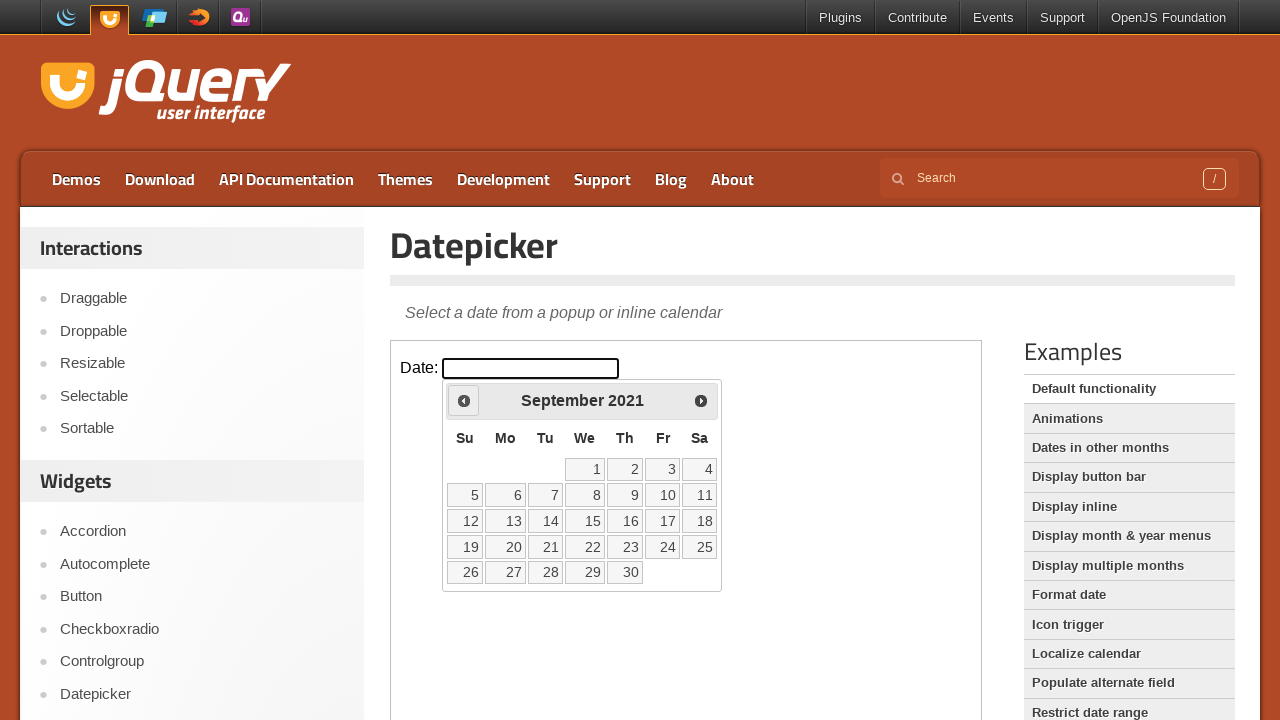

Updated year value: 2021
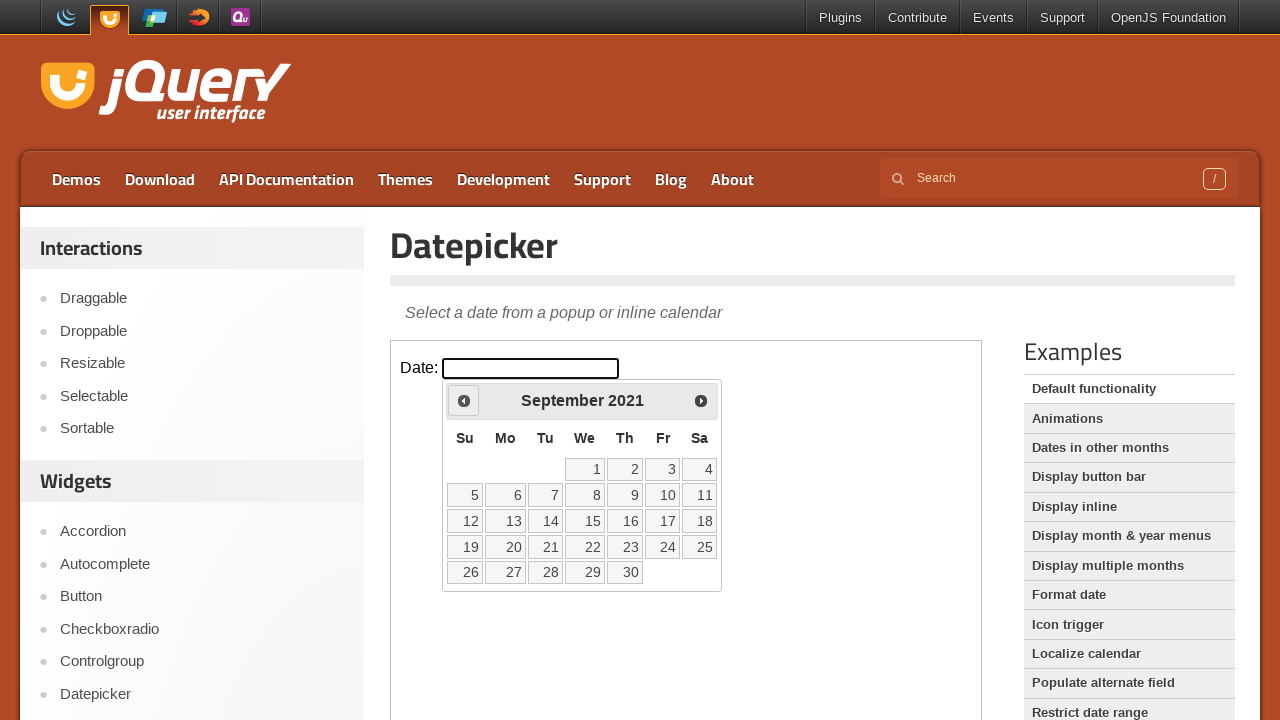

Clicked previous month button to navigate backwards at (464, 400) on iframe.demo-frame >> internal:control=enter-frame >> xpath=//span[text()='Prev']
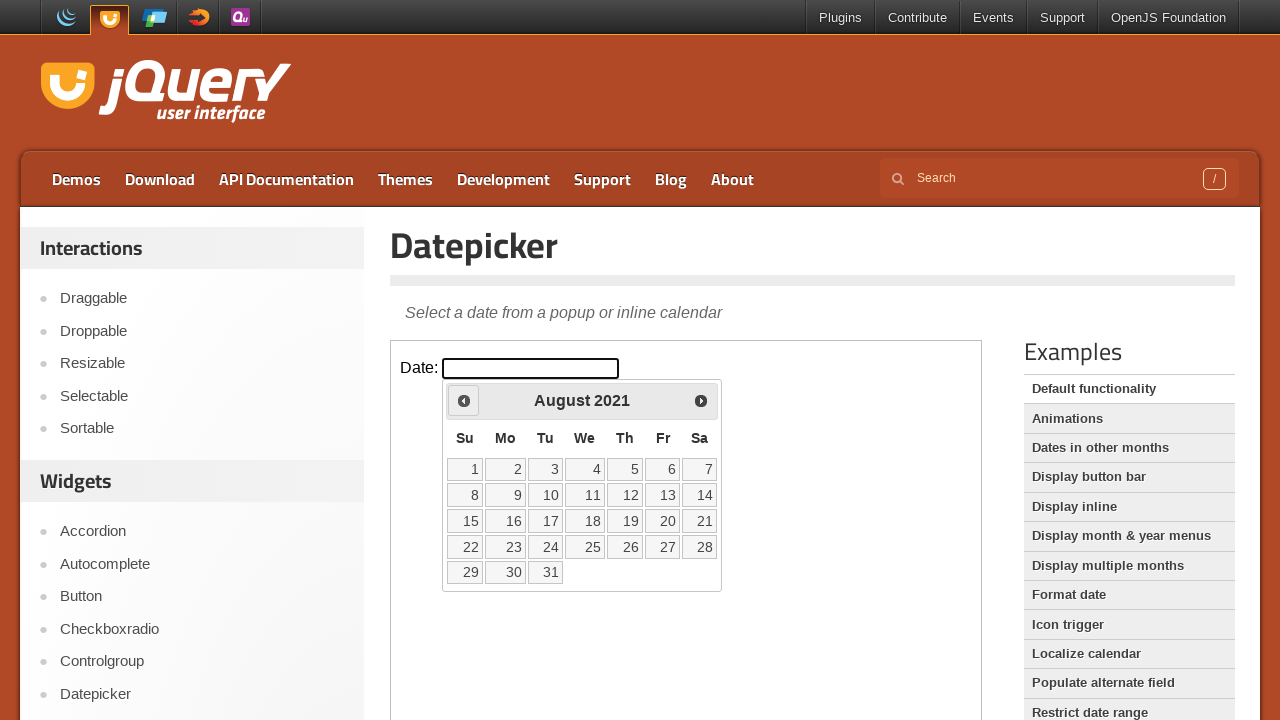

Waited for calendar to update after navigation
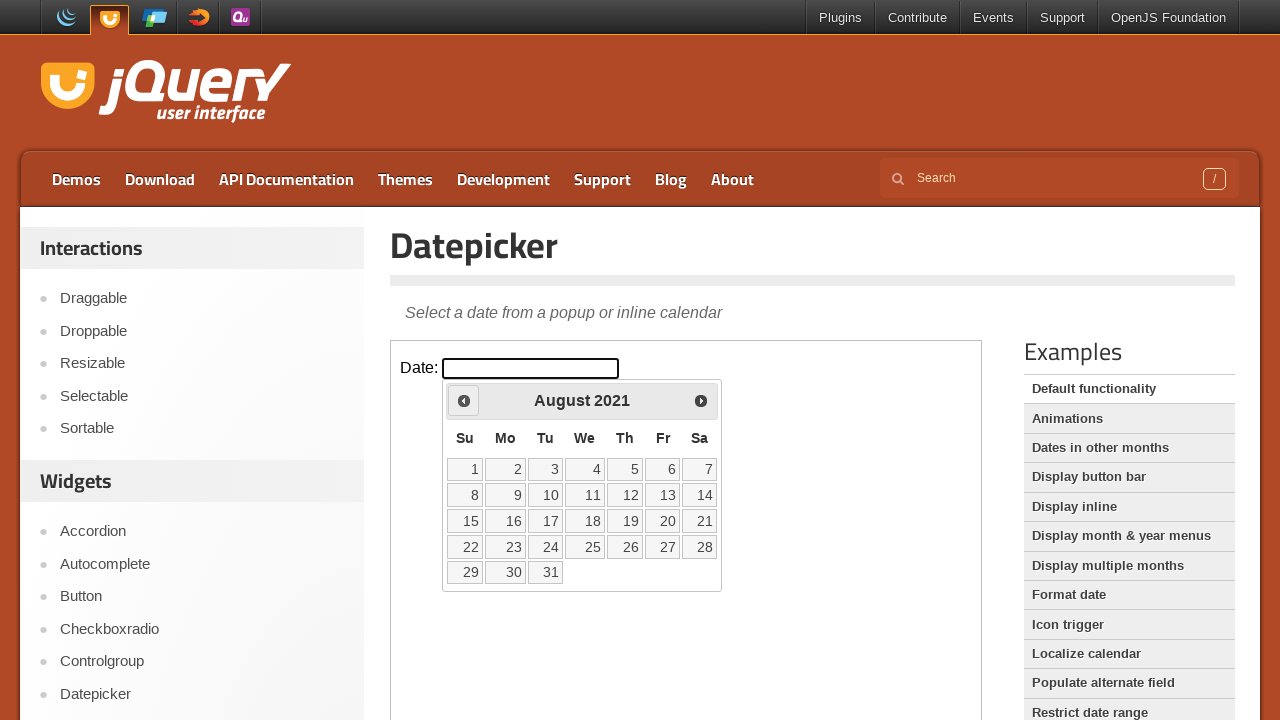

Updated month value: August
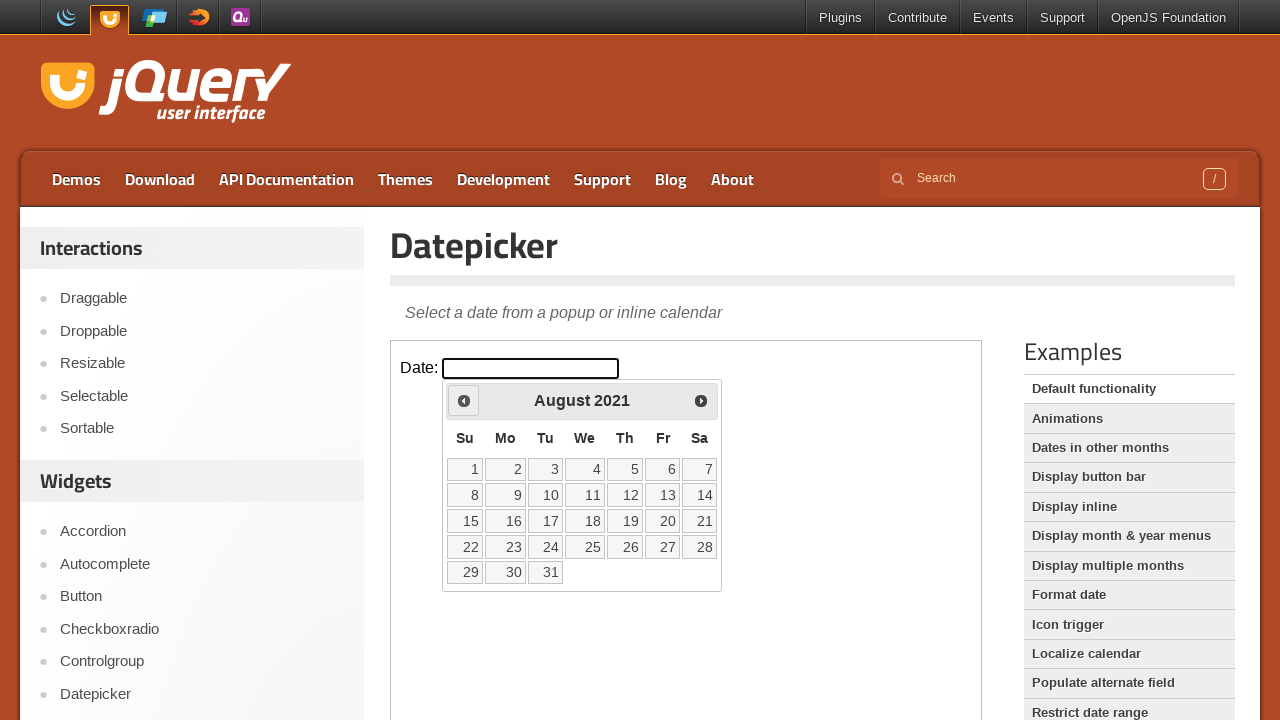

Updated year value: 2021
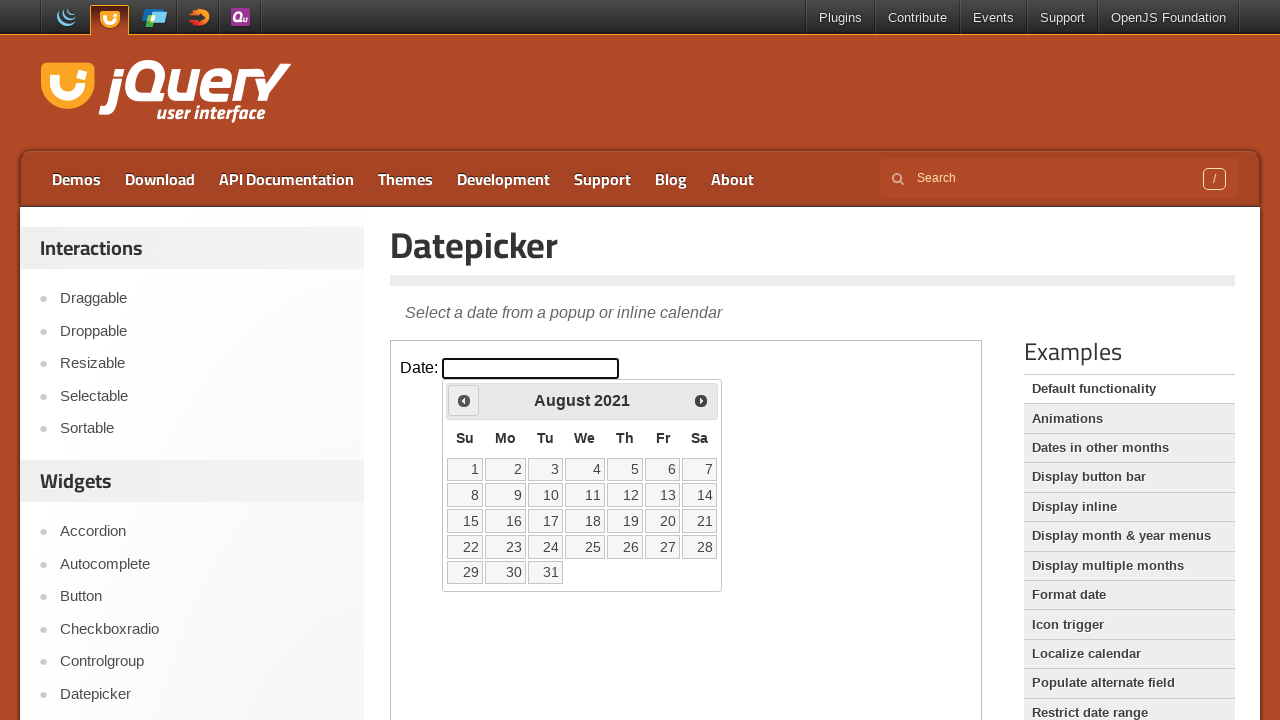

Clicked previous month button to navigate backwards at (464, 400) on iframe.demo-frame >> internal:control=enter-frame >> xpath=//span[text()='Prev']
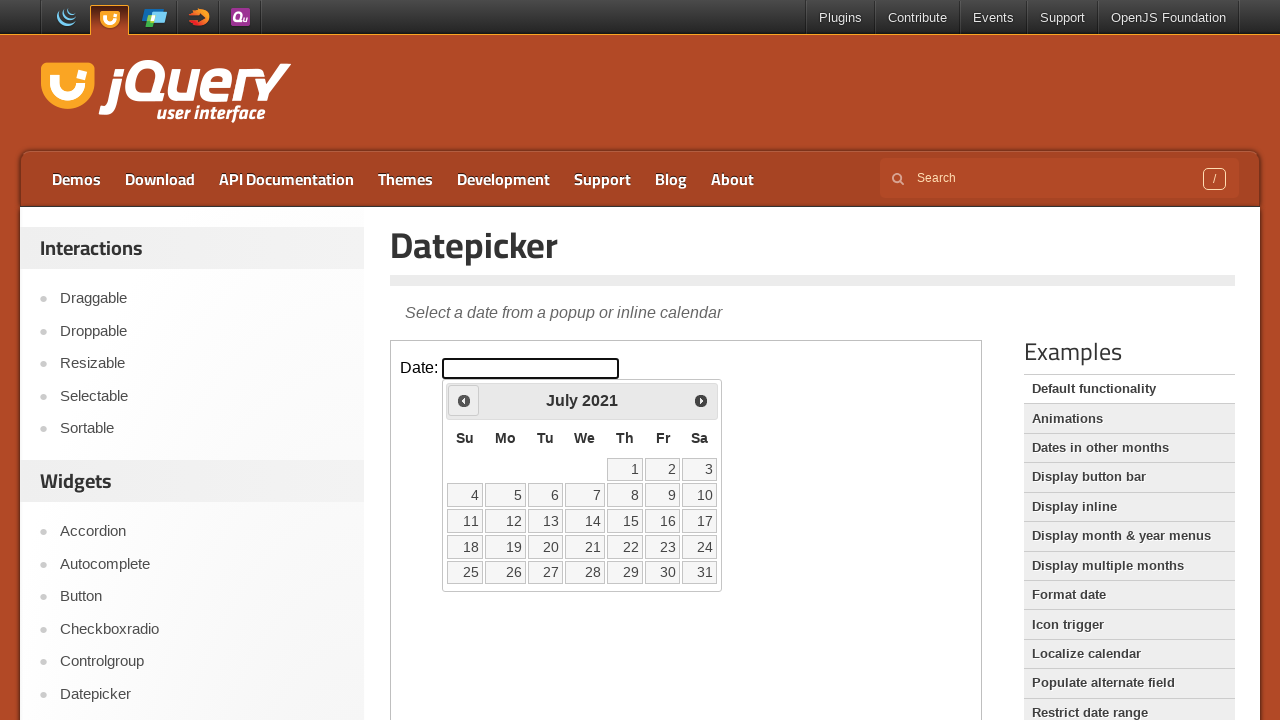

Waited for calendar to update after navigation
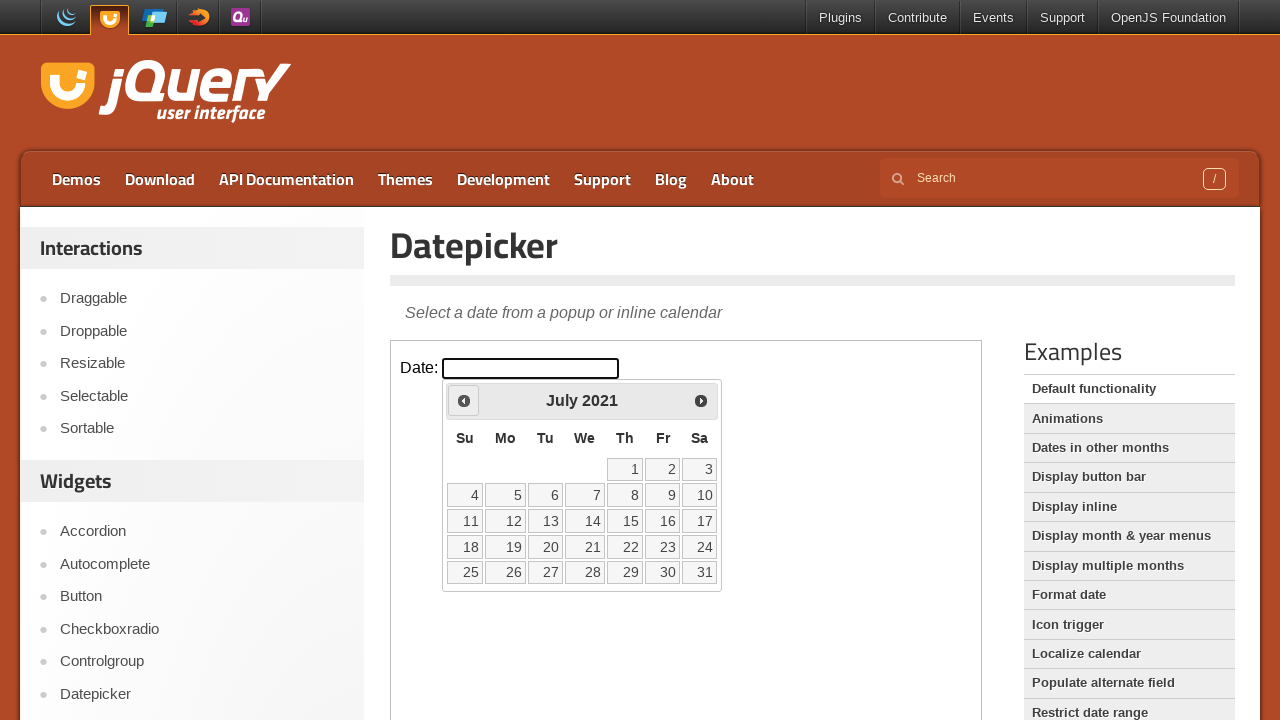

Updated month value: July
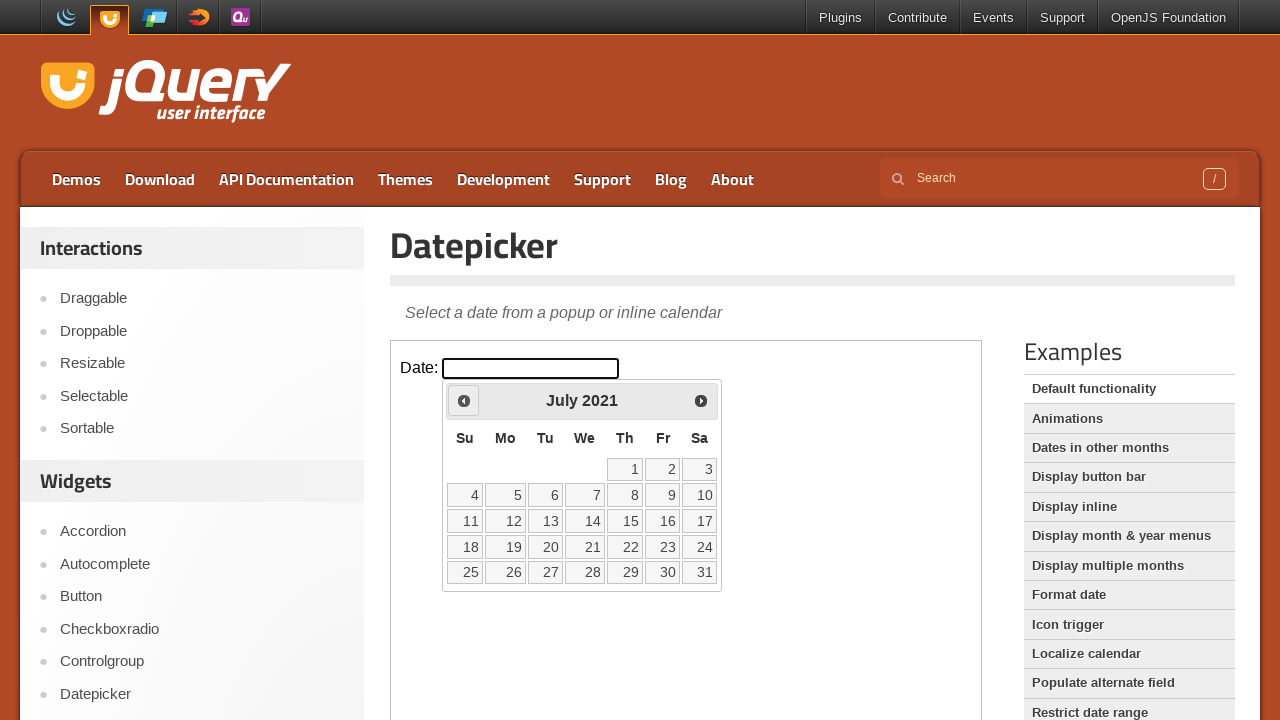

Updated year value: 2021
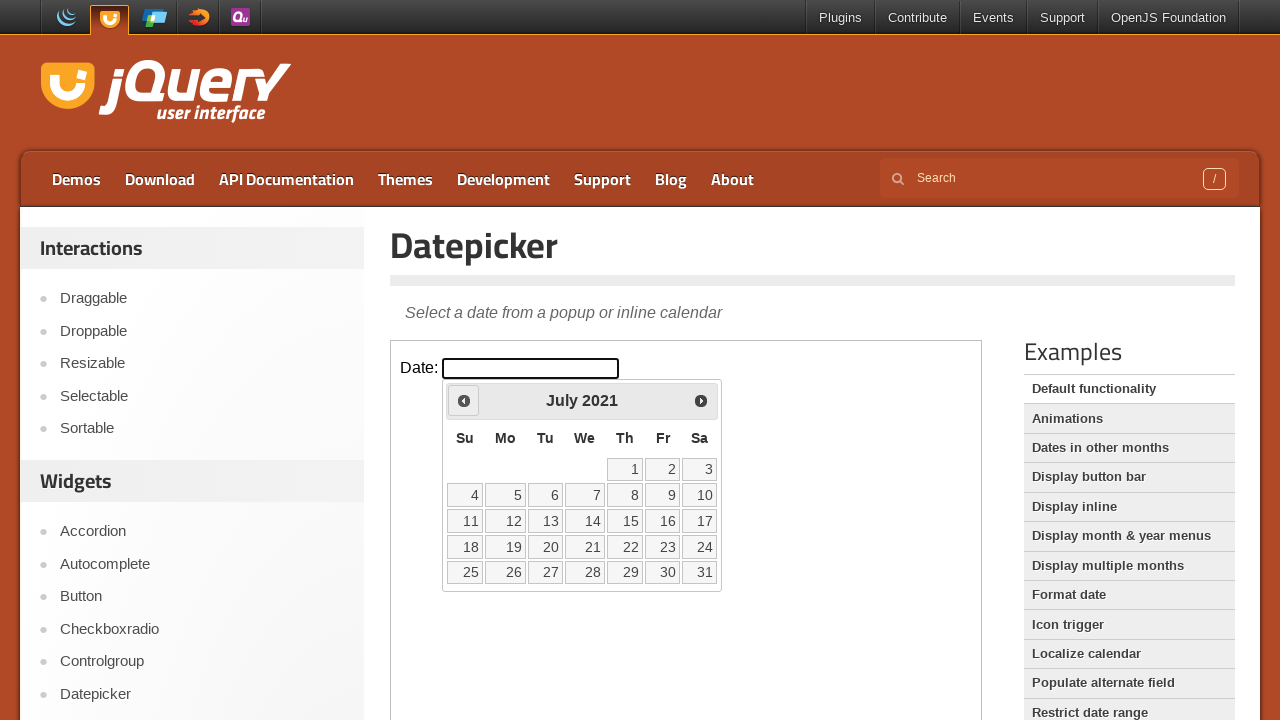

Clicked previous month button to navigate backwards at (464, 400) on iframe.demo-frame >> internal:control=enter-frame >> xpath=//span[text()='Prev']
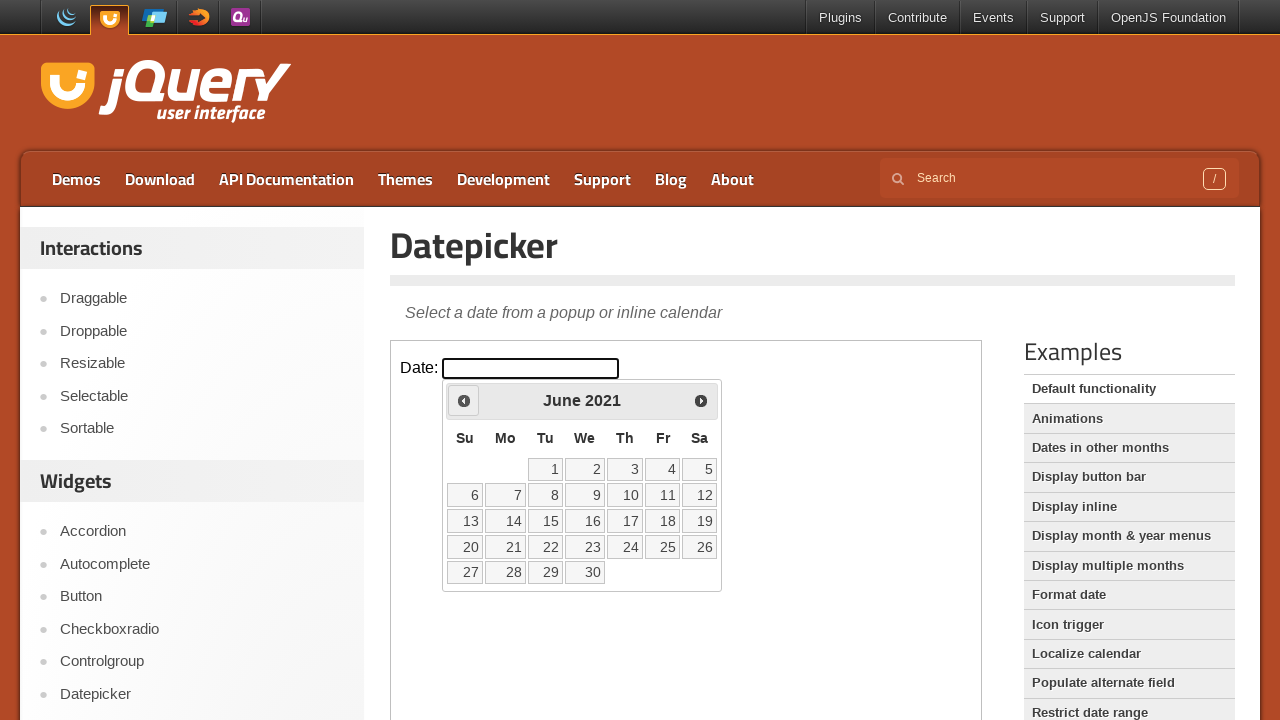

Waited for calendar to update after navigation
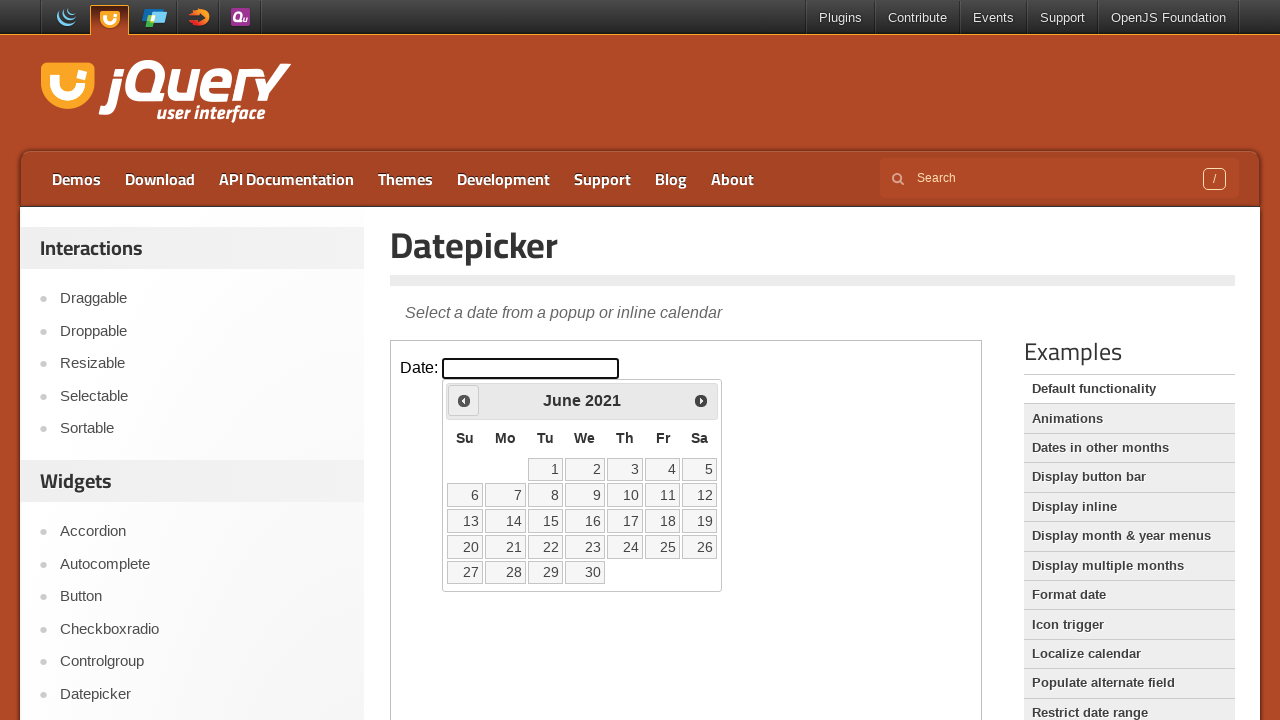

Updated month value: June
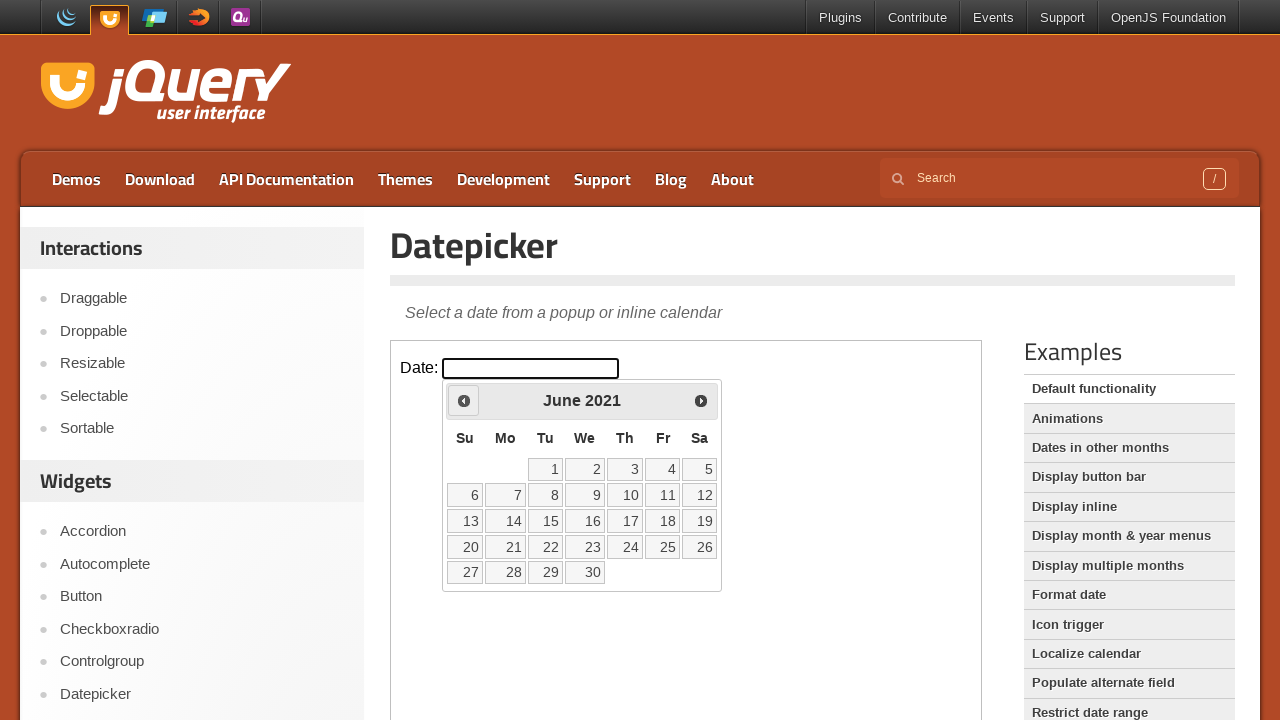

Updated year value: 2021
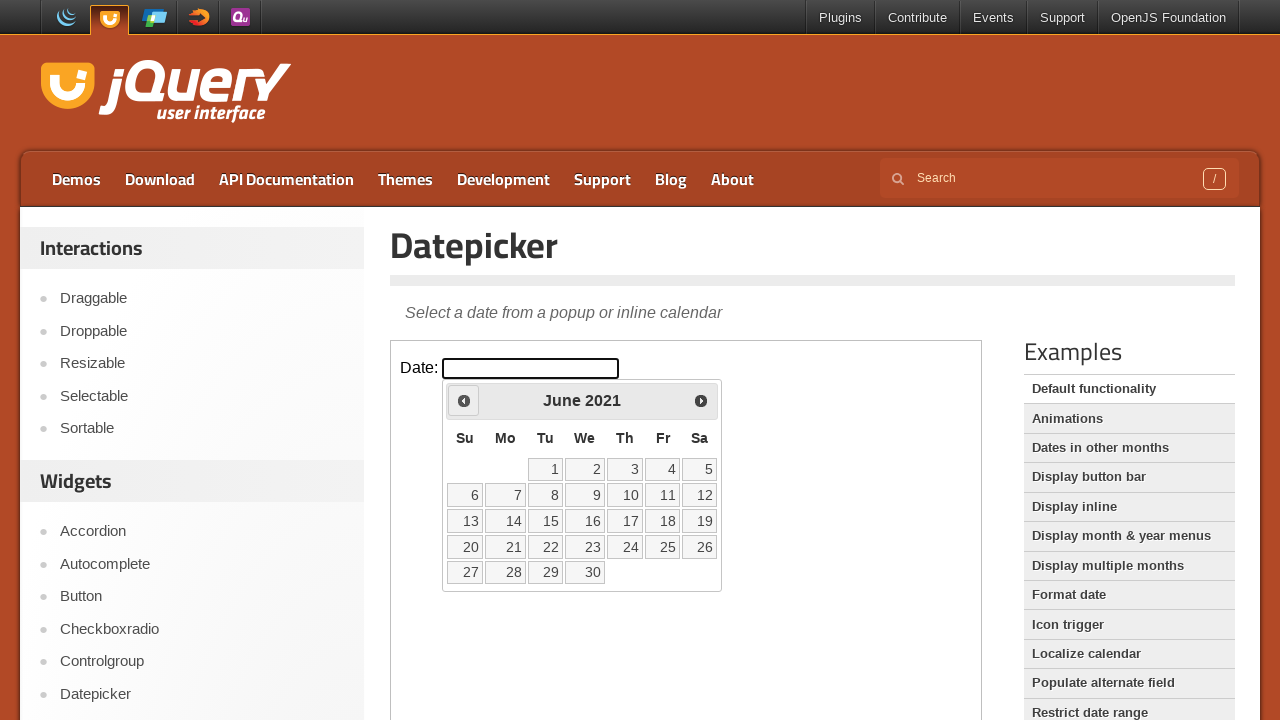

Clicked previous month button to navigate backwards at (464, 400) on iframe.demo-frame >> internal:control=enter-frame >> xpath=//span[text()='Prev']
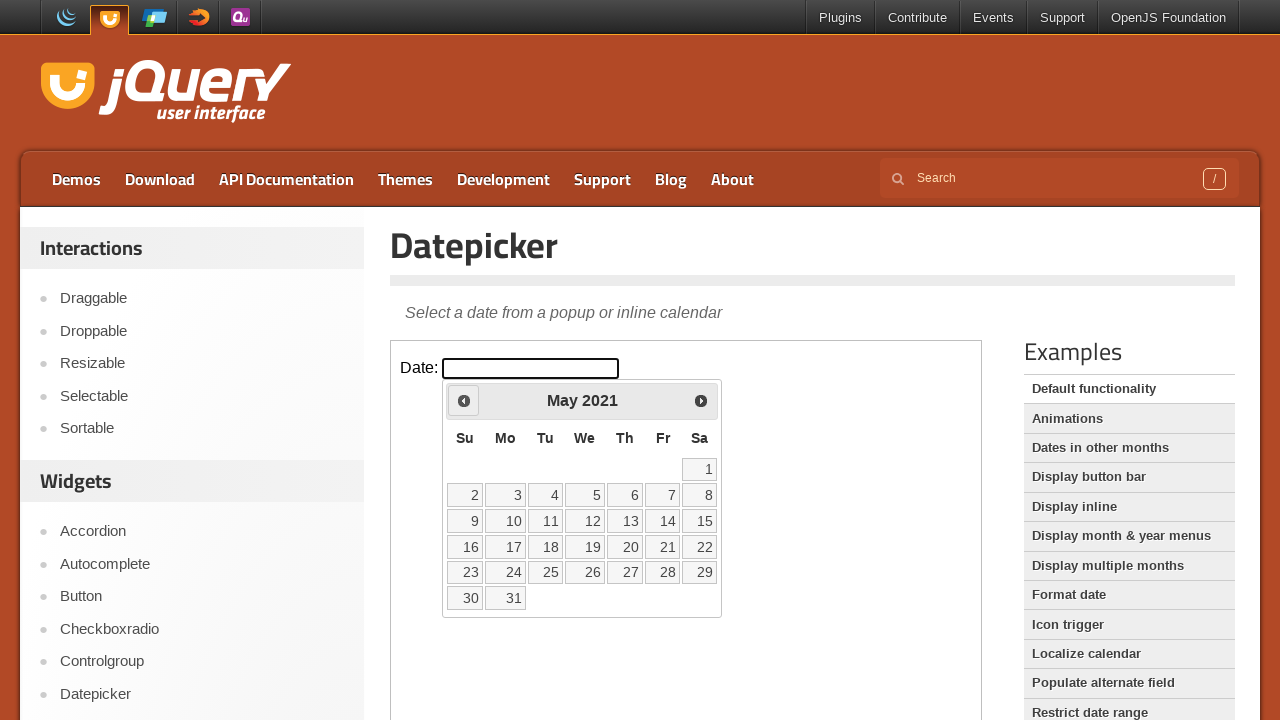

Waited for calendar to update after navigation
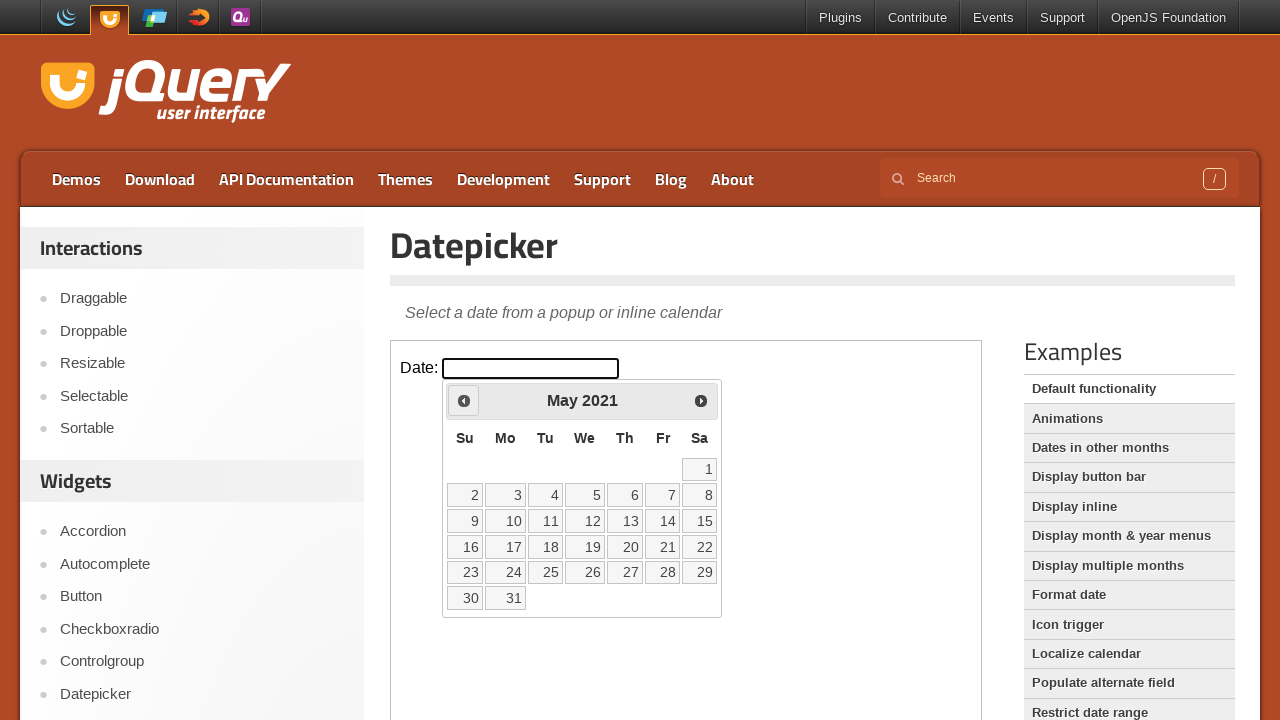

Updated month value: May
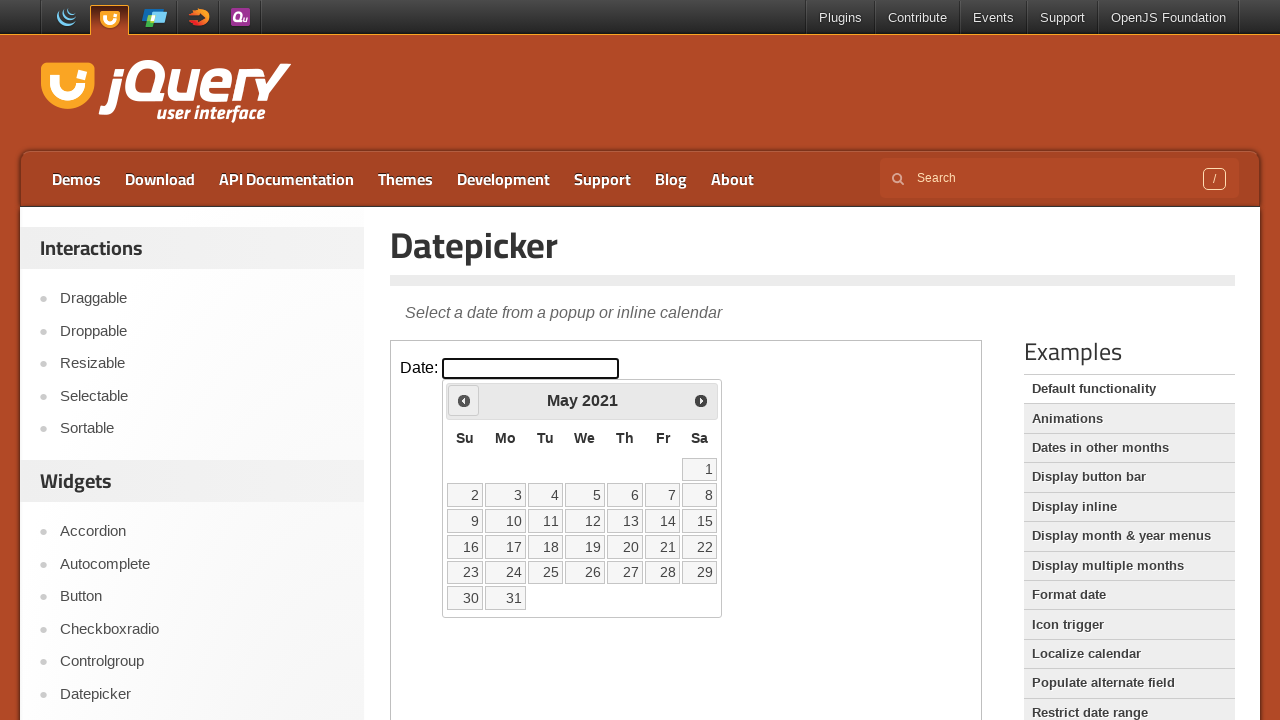

Updated year value: 2021
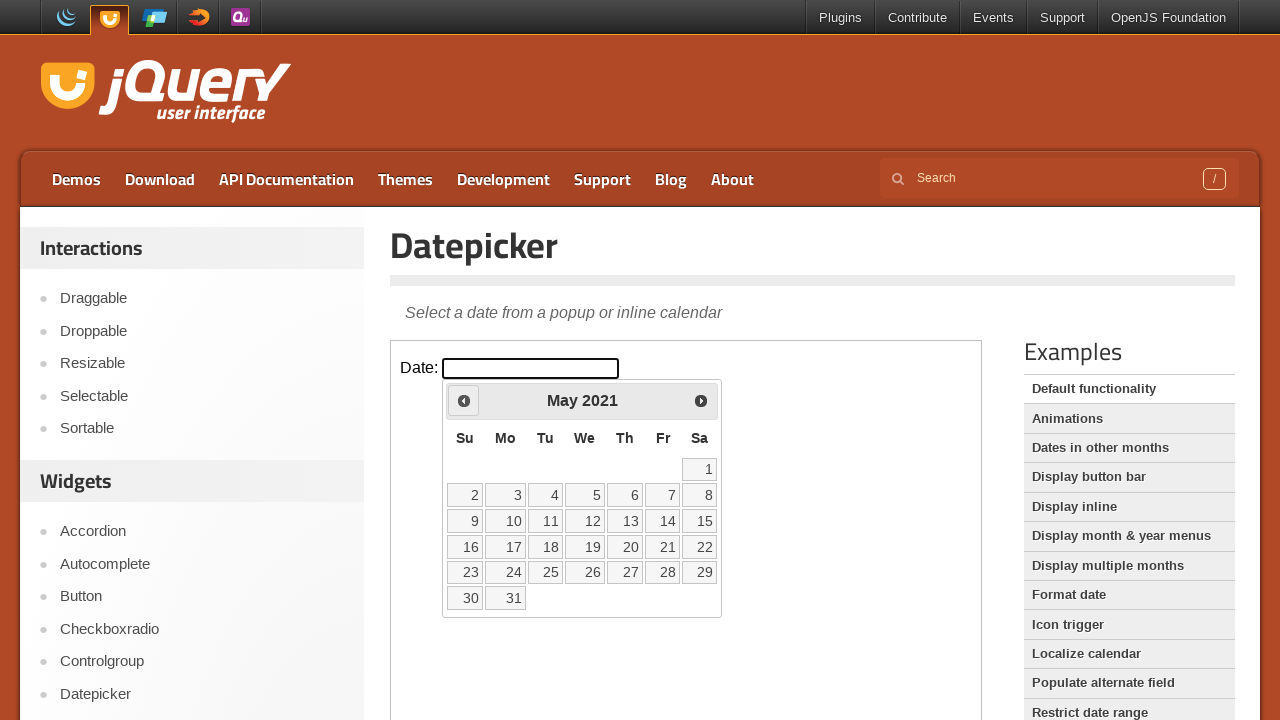

Clicked previous month button to navigate backwards at (464, 400) on iframe.demo-frame >> internal:control=enter-frame >> xpath=//span[text()='Prev']
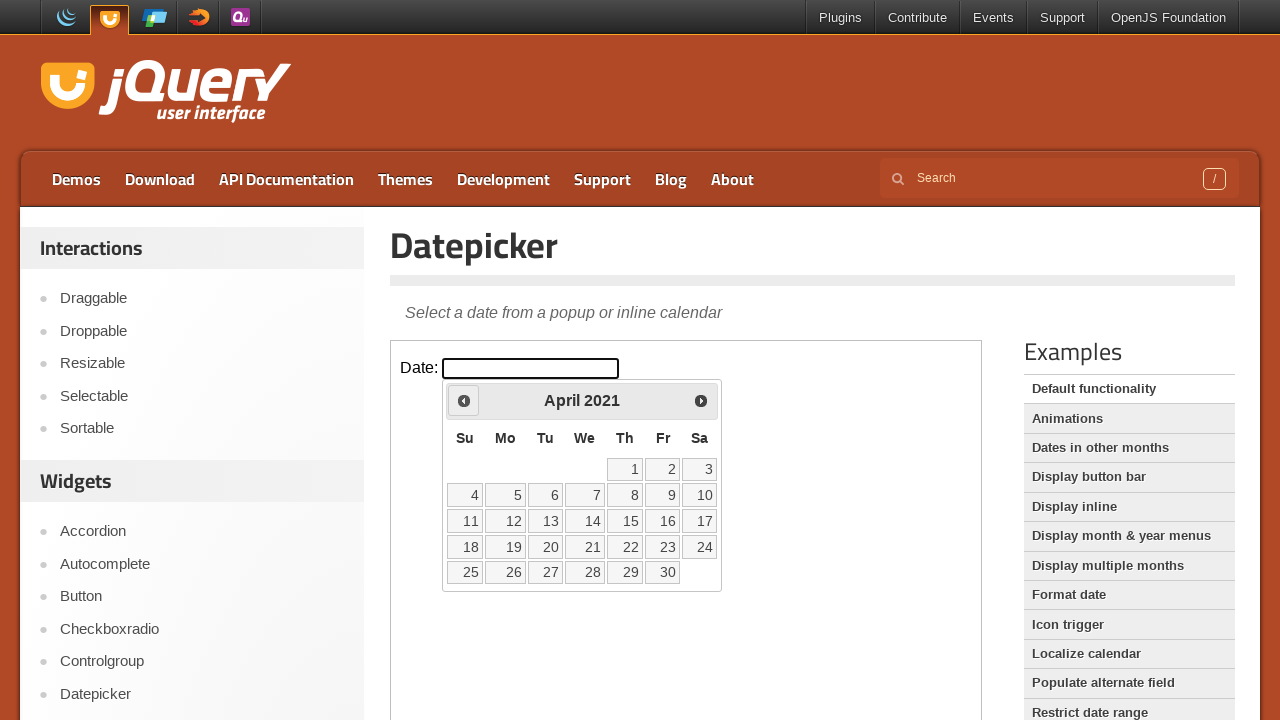

Waited for calendar to update after navigation
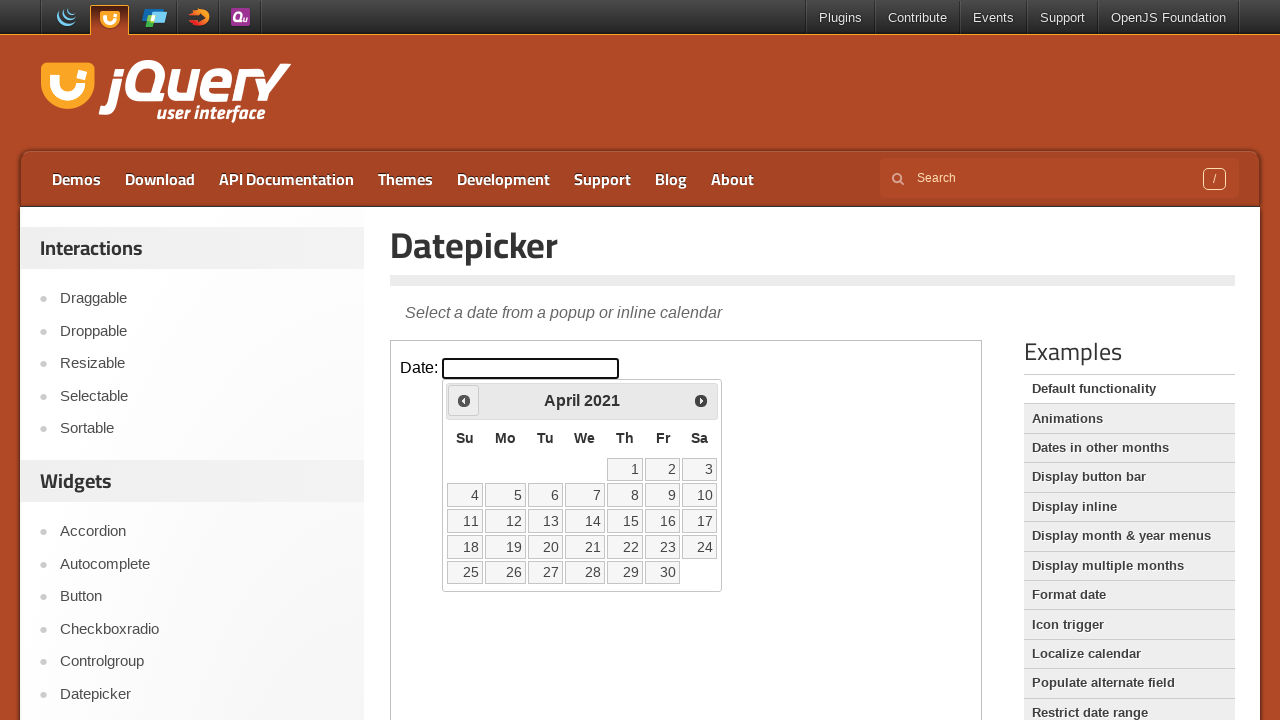

Updated month value: April
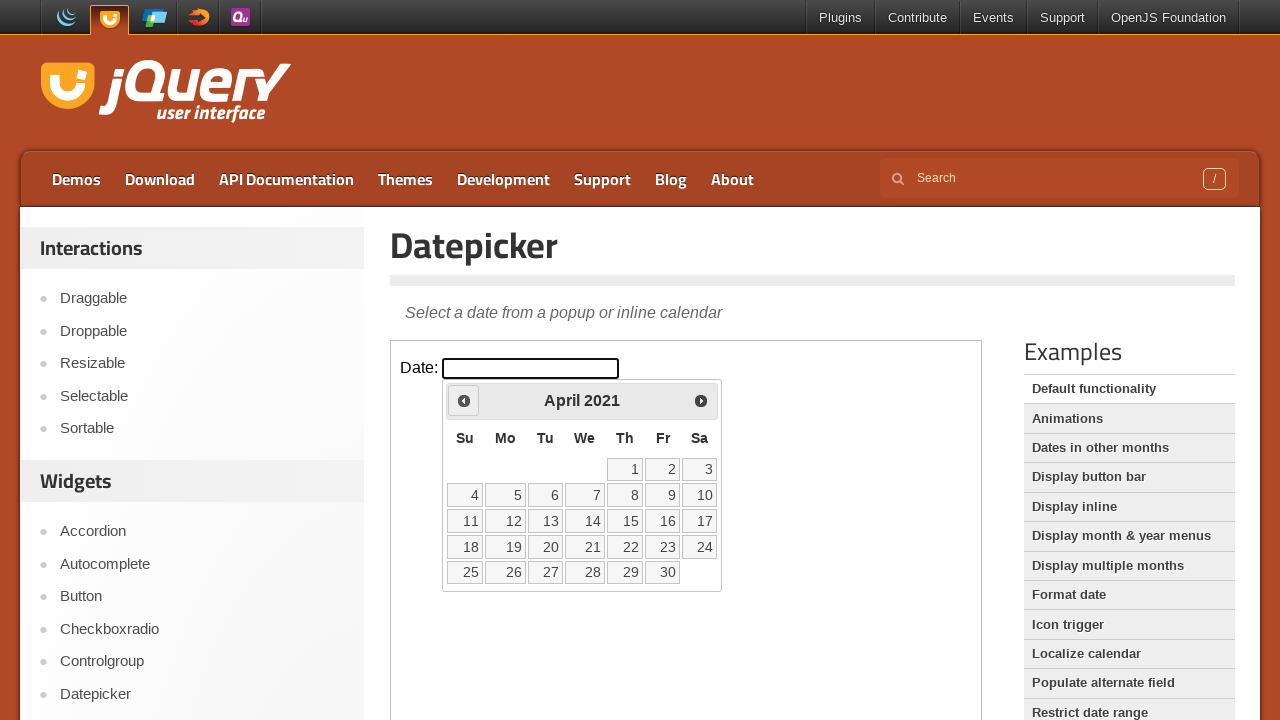

Updated year value: 2021
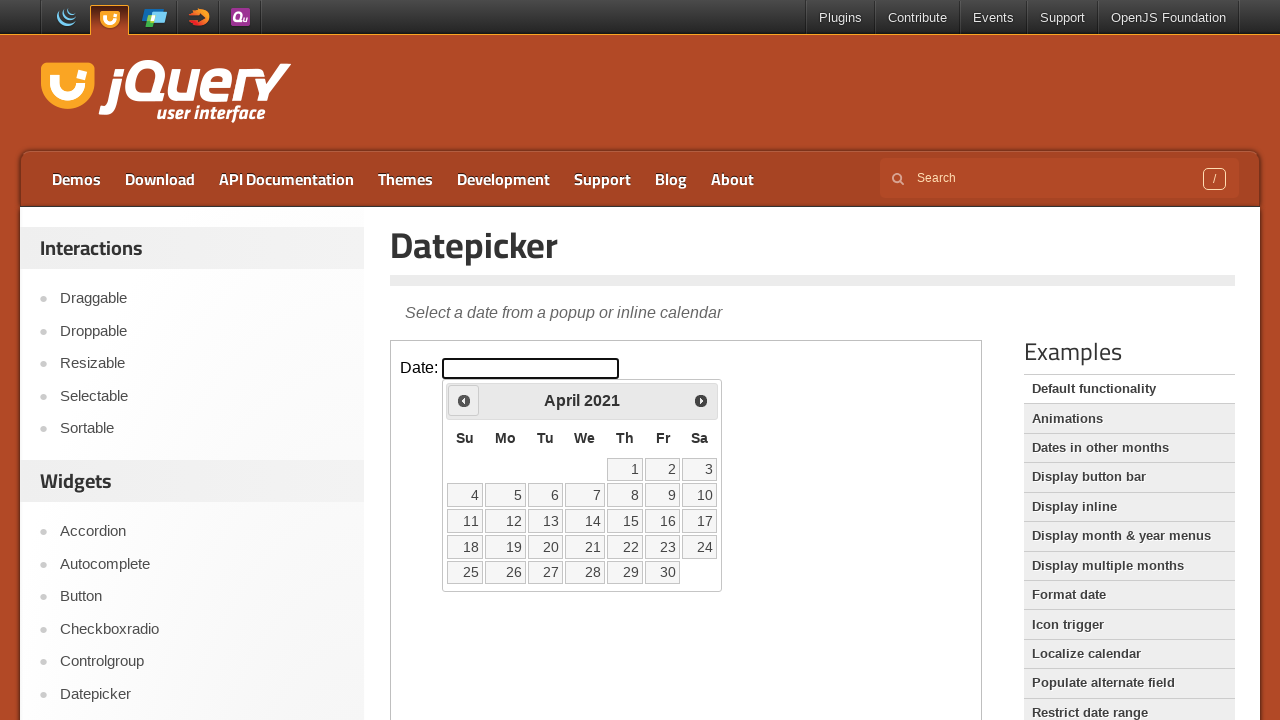

Clicked previous month button to navigate backwards at (464, 400) on iframe.demo-frame >> internal:control=enter-frame >> xpath=//span[text()='Prev']
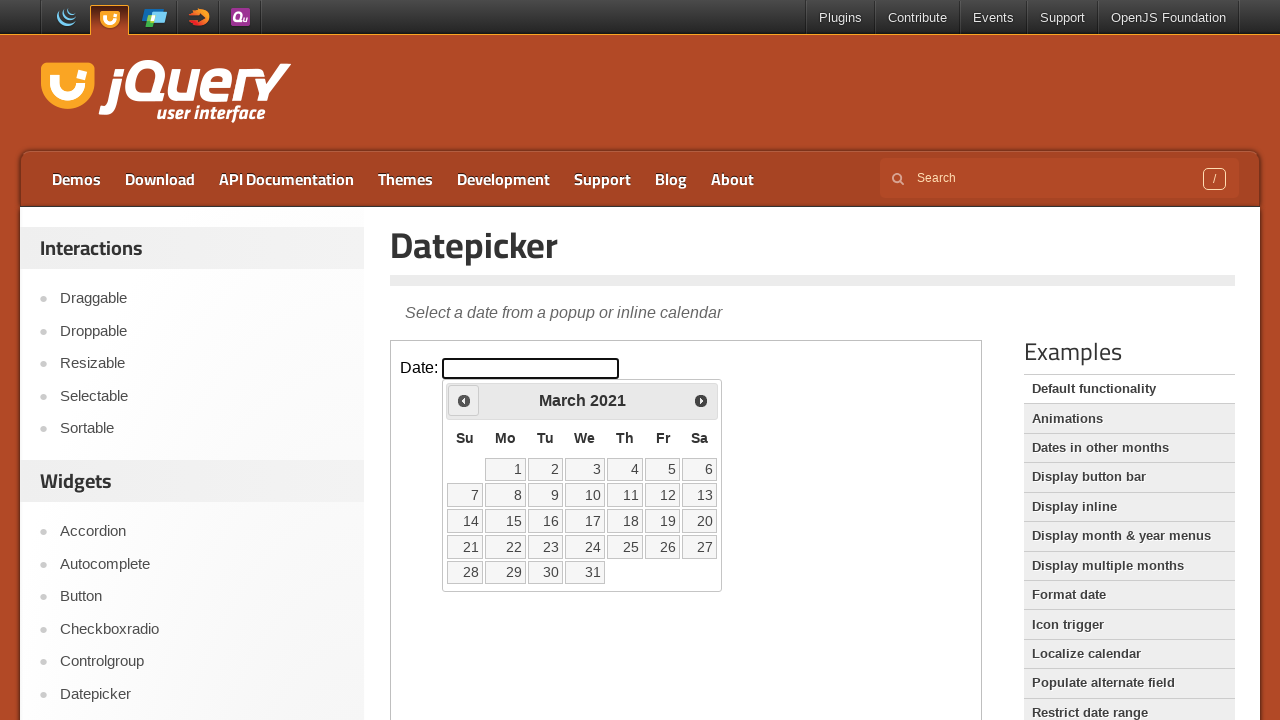

Waited for calendar to update after navigation
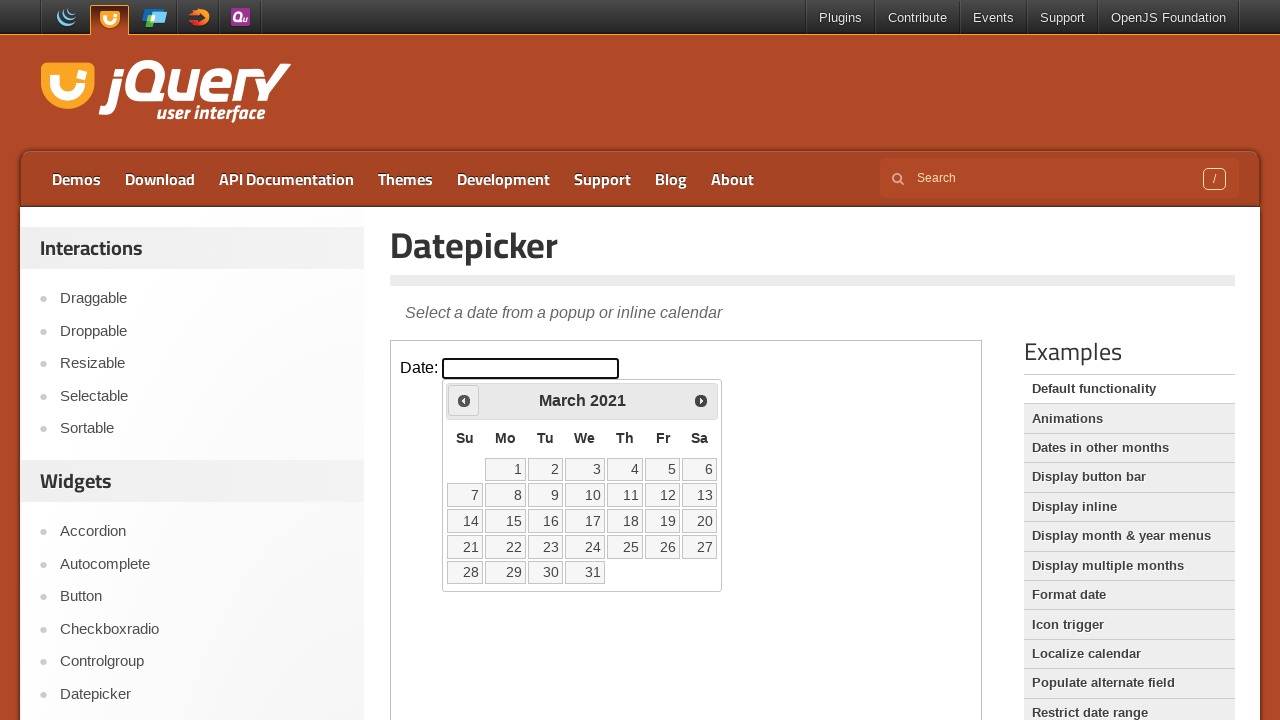

Updated month value: March
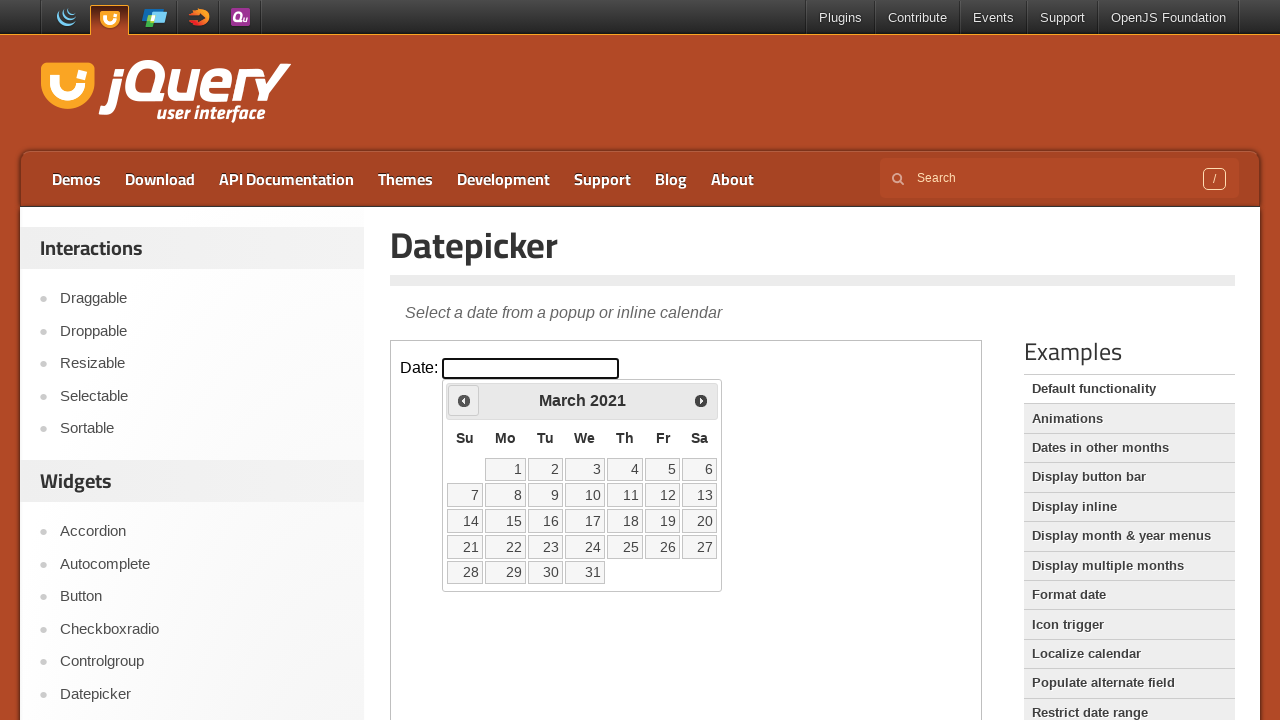

Updated year value: 2021
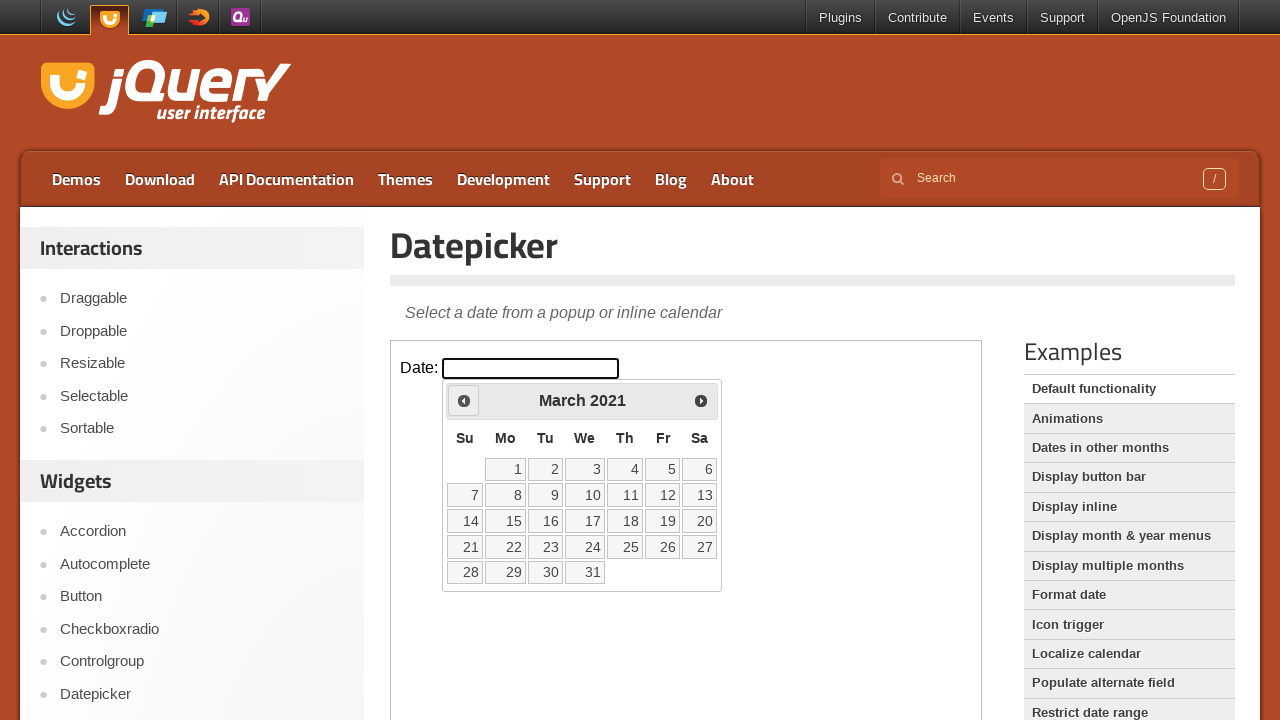

Clicked previous month button to navigate backwards at (464, 400) on iframe.demo-frame >> internal:control=enter-frame >> xpath=//span[text()='Prev']
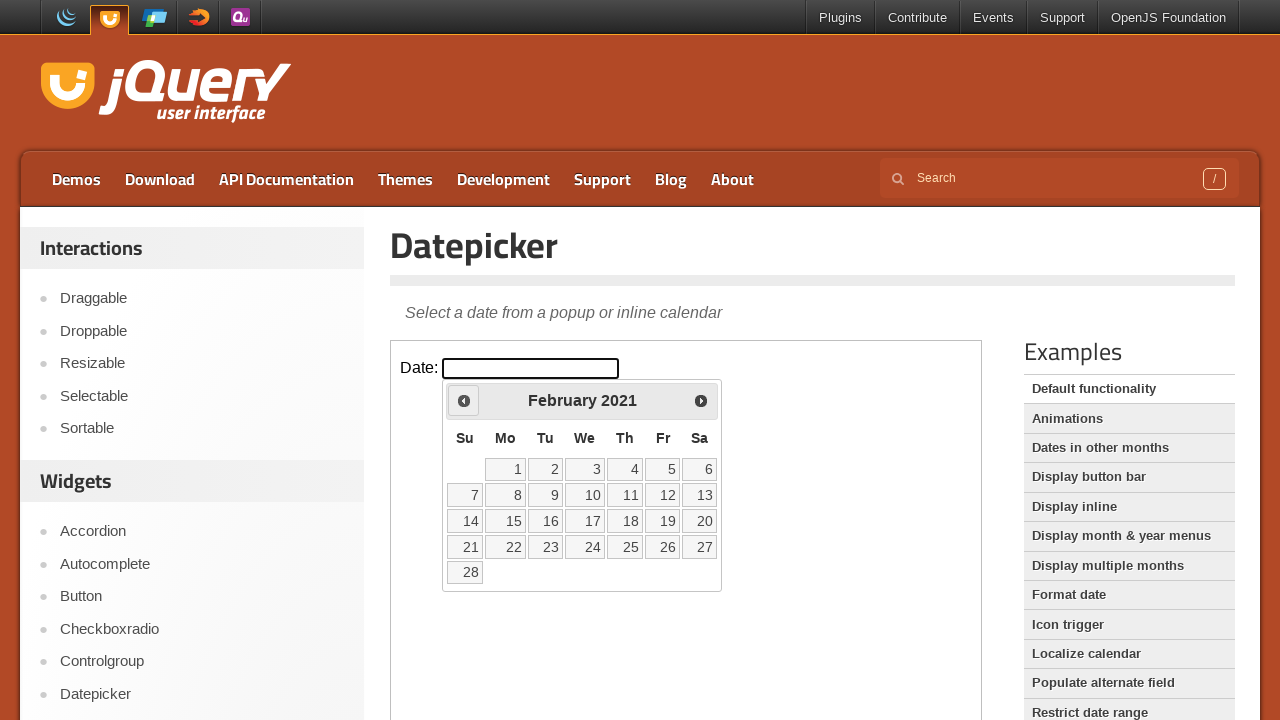

Waited for calendar to update after navigation
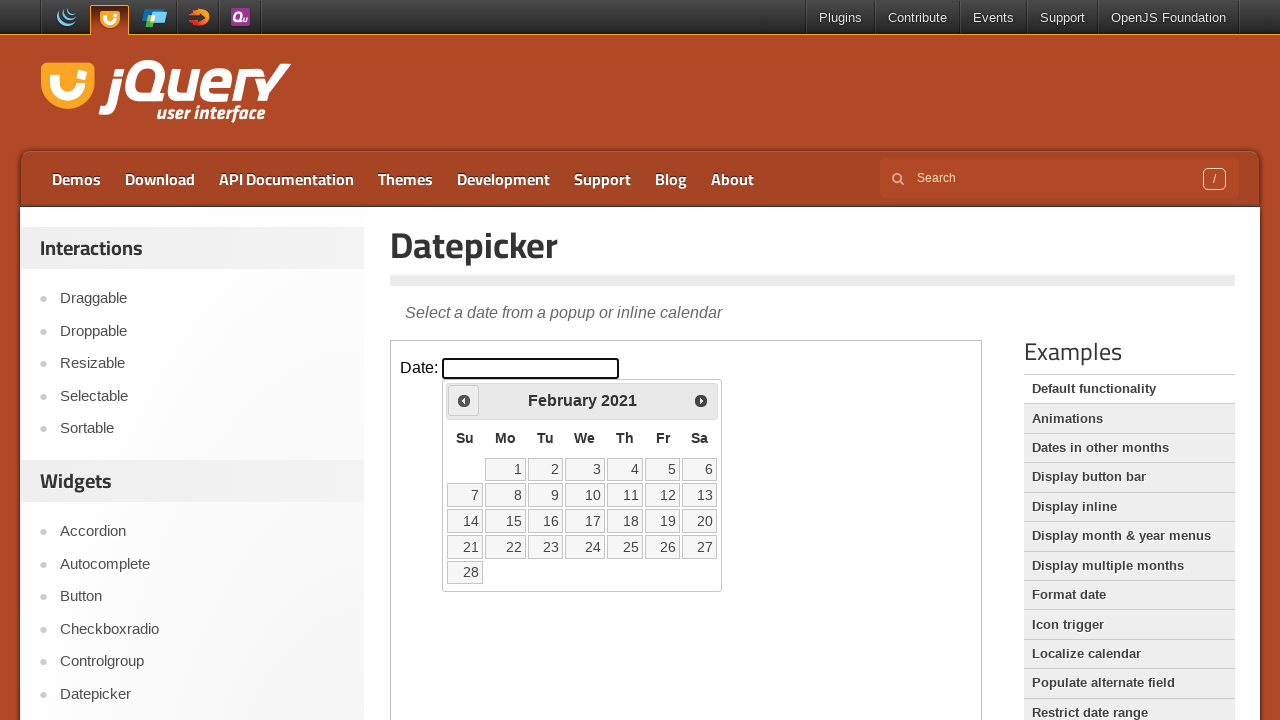

Updated month value: February
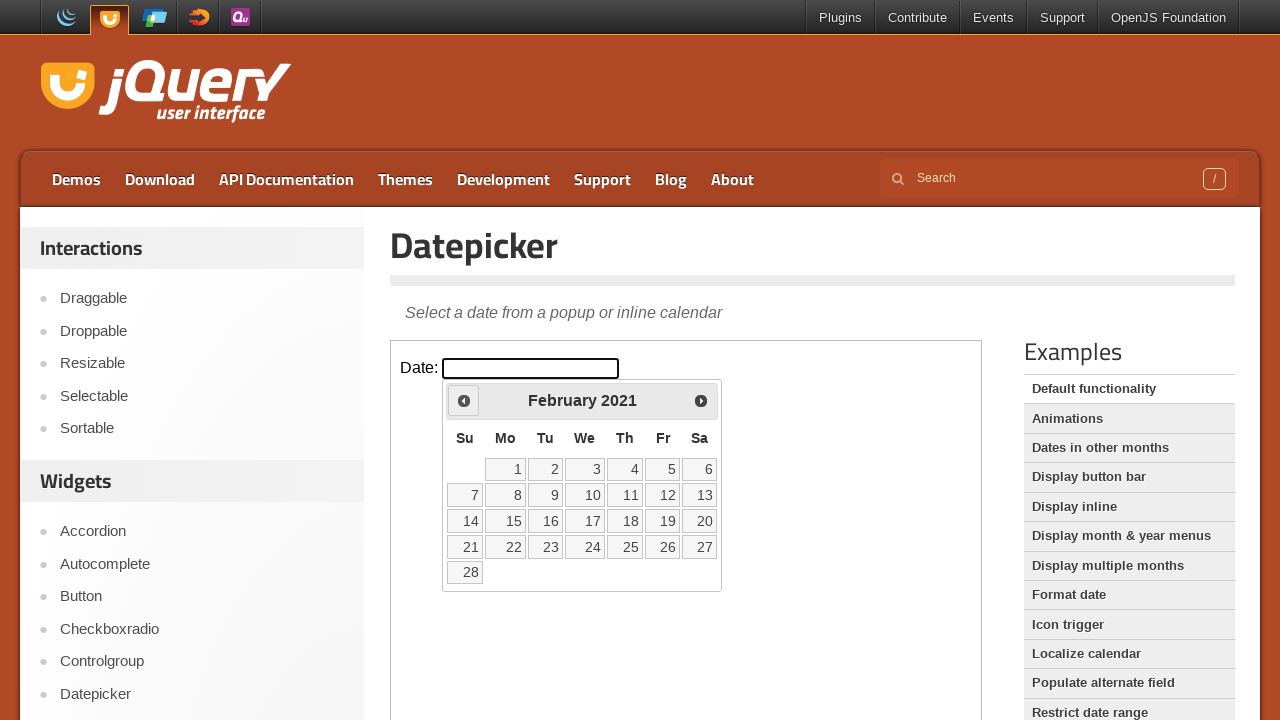

Updated year value: 2021
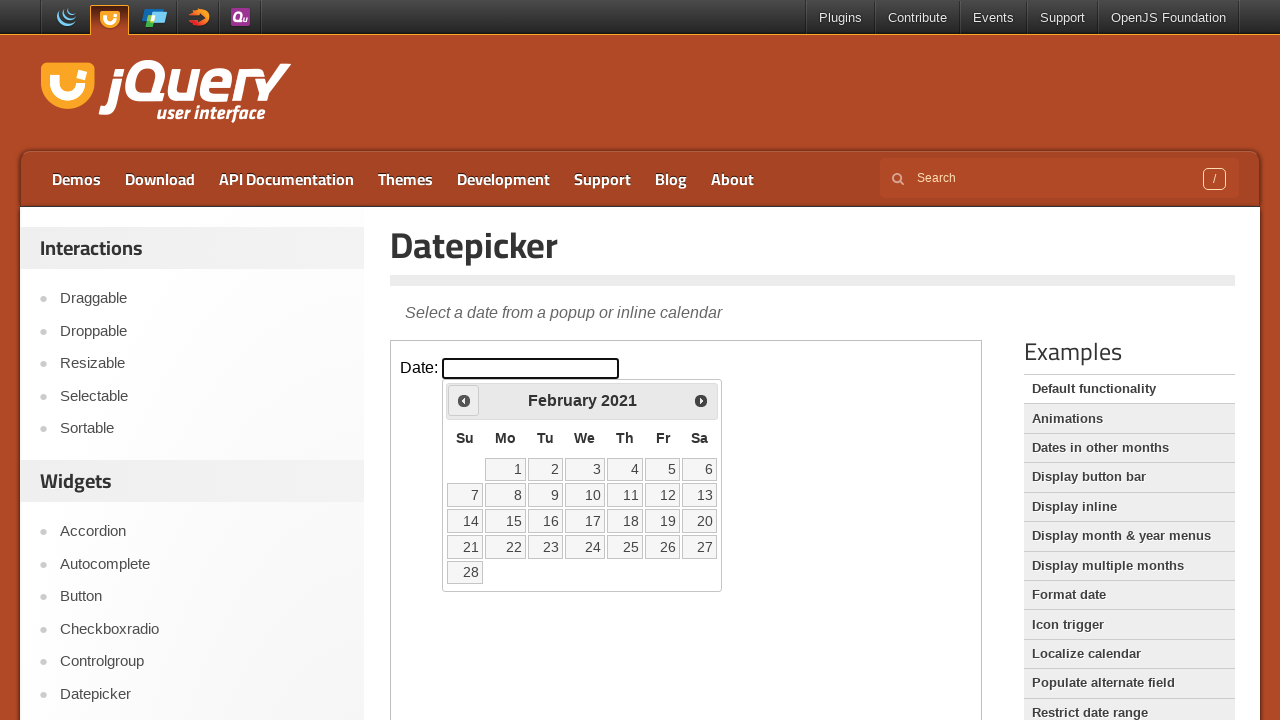

Clicked previous month button to navigate backwards at (464, 400) on iframe.demo-frame >> internal:control=enter-frame >> xpath=//span[text()='Prev']
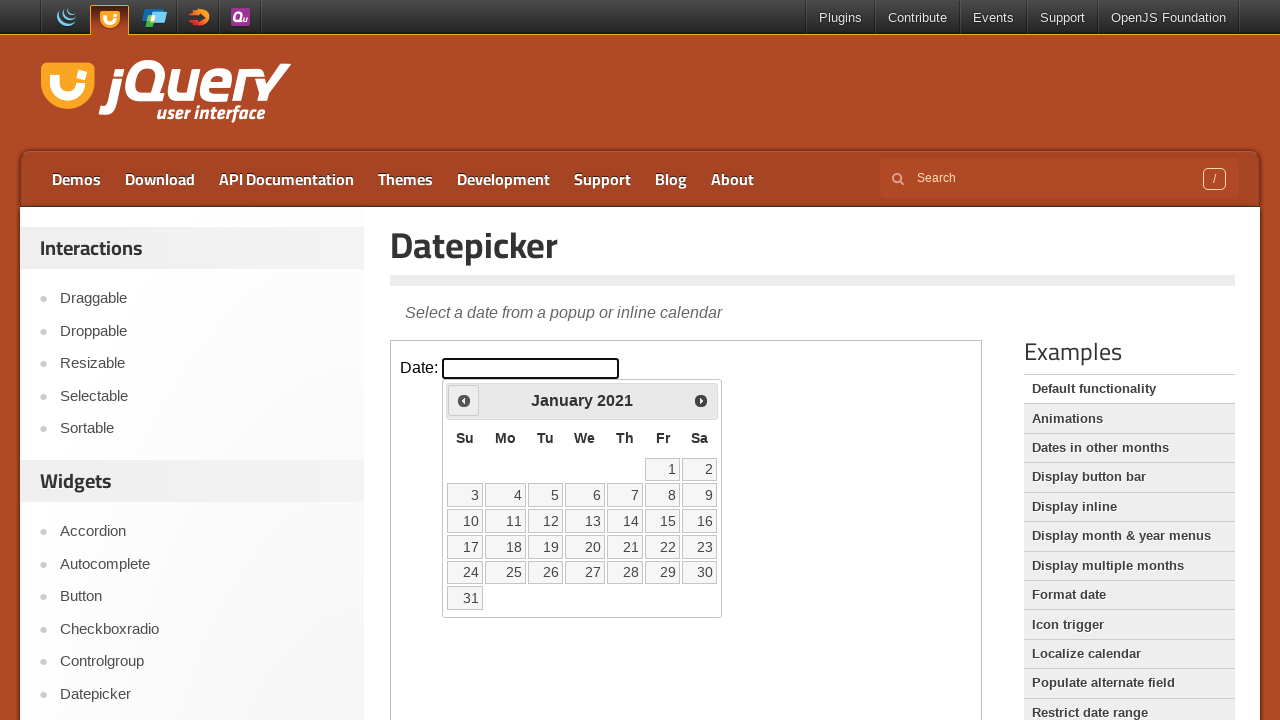

Waited for calendar to update after navigation
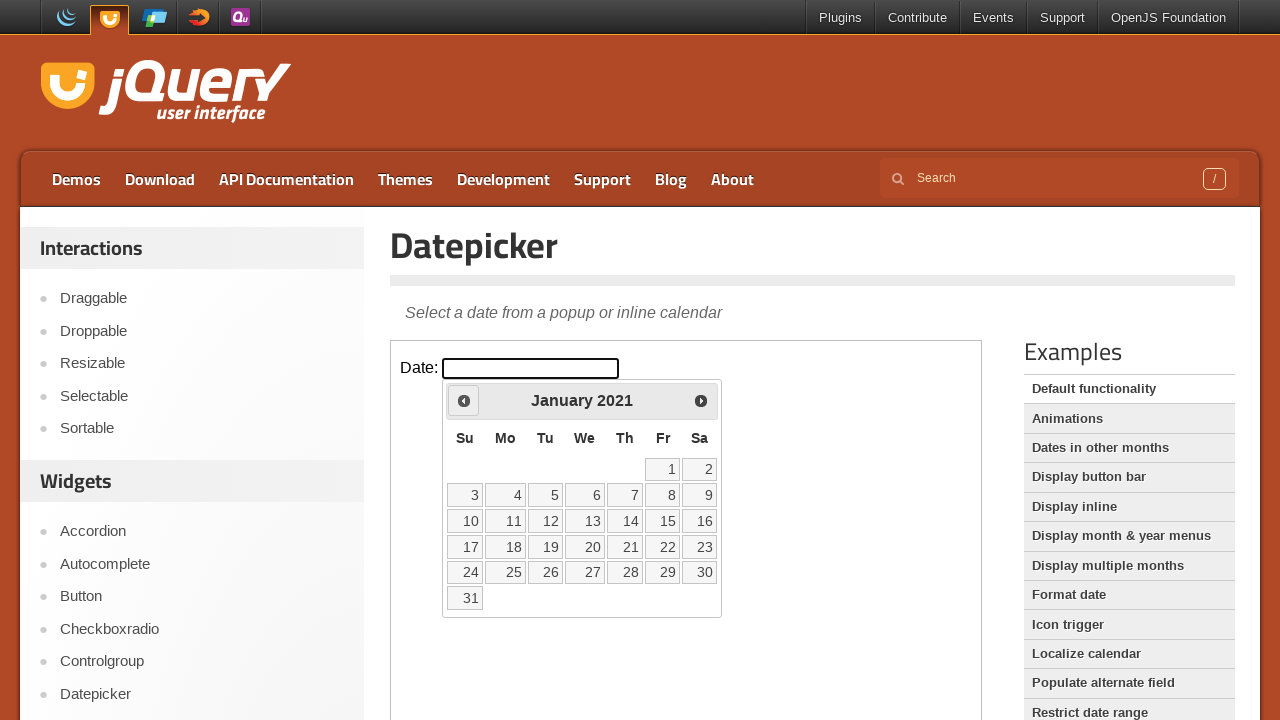

Updated month value: January
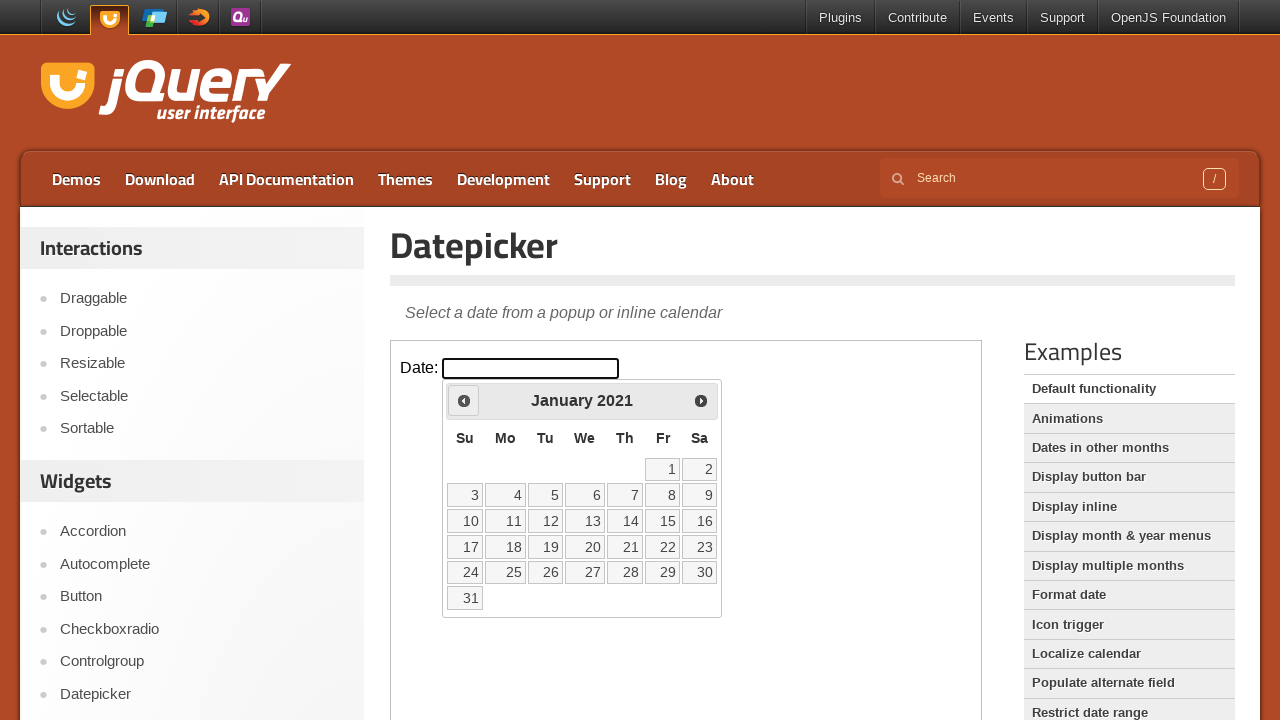

Updated year value: 2021
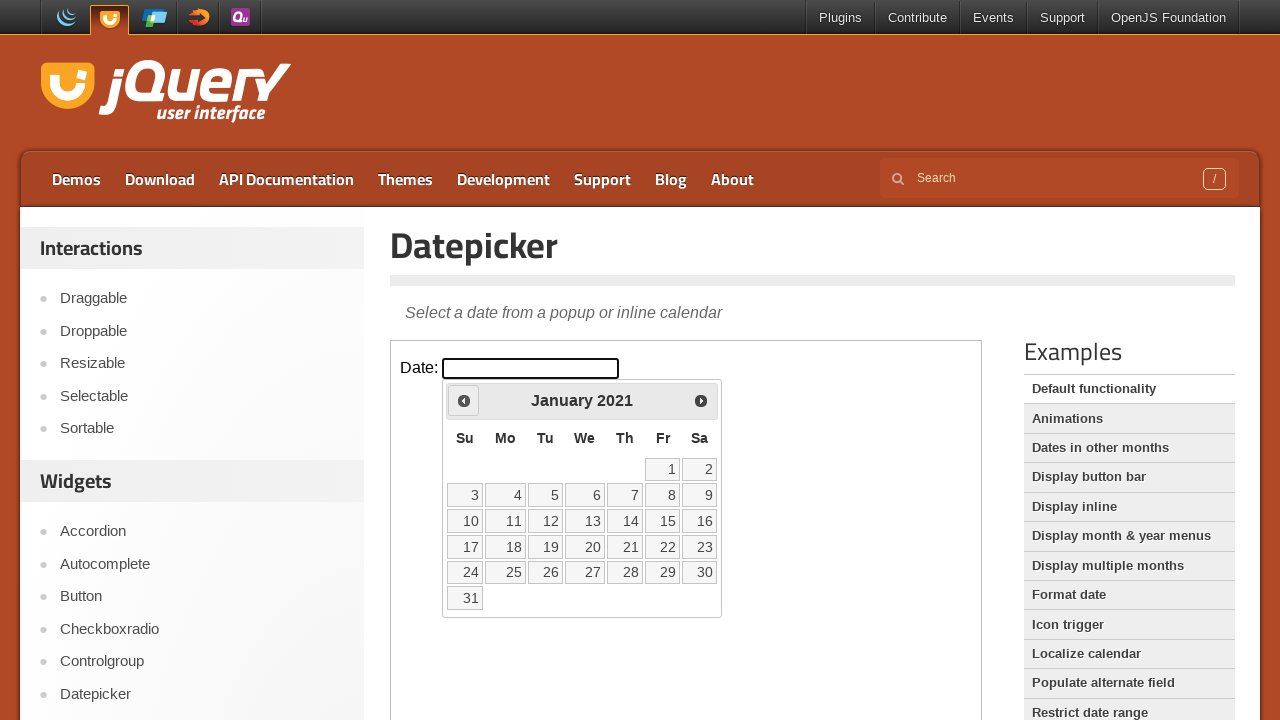

Clicked previous month button to navigate backwards at (464, 400) on iframe.demo-frame >> internal:control=enter-frame >> xpath=//span[text()='Prev']
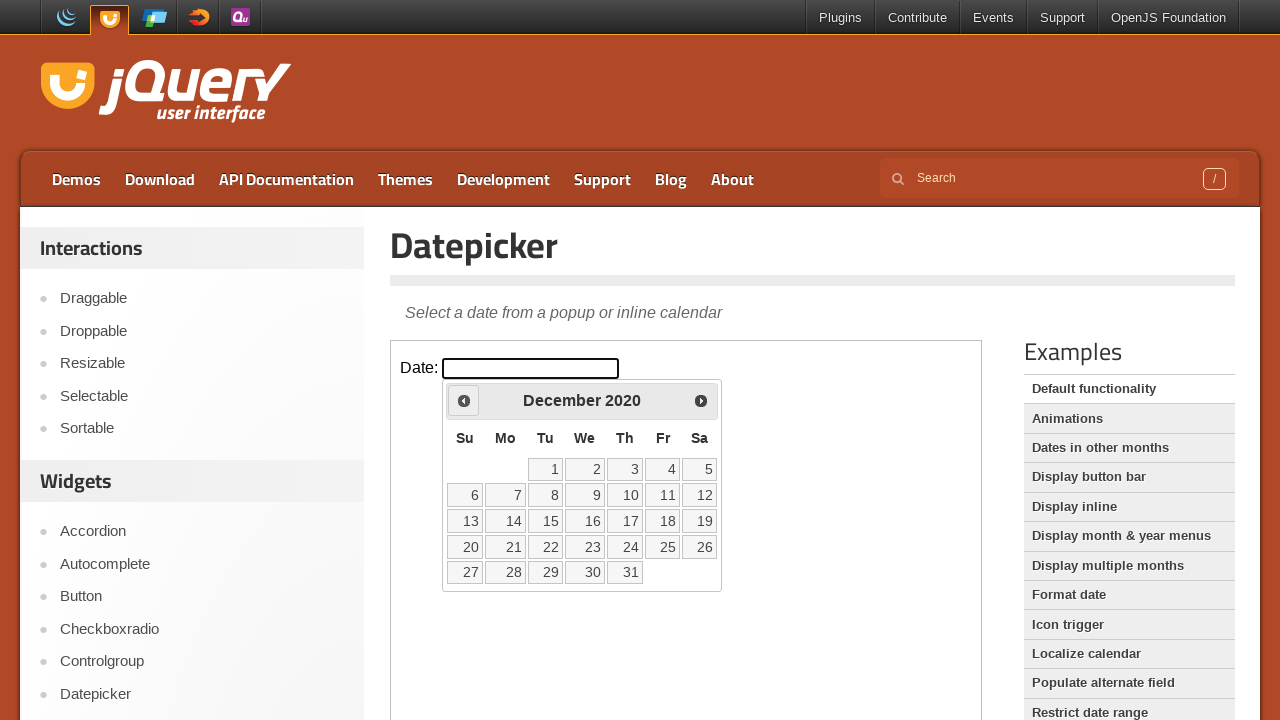

Waited for calendar to update after navigation
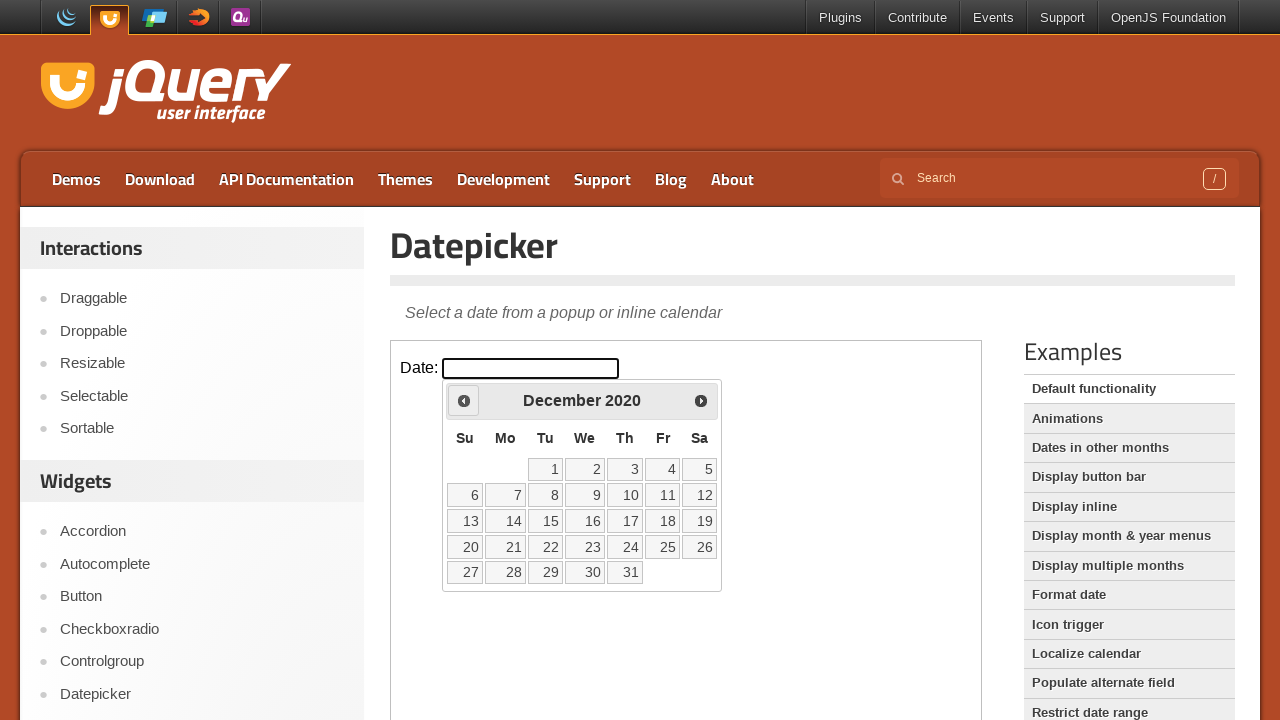

Updated month value: December
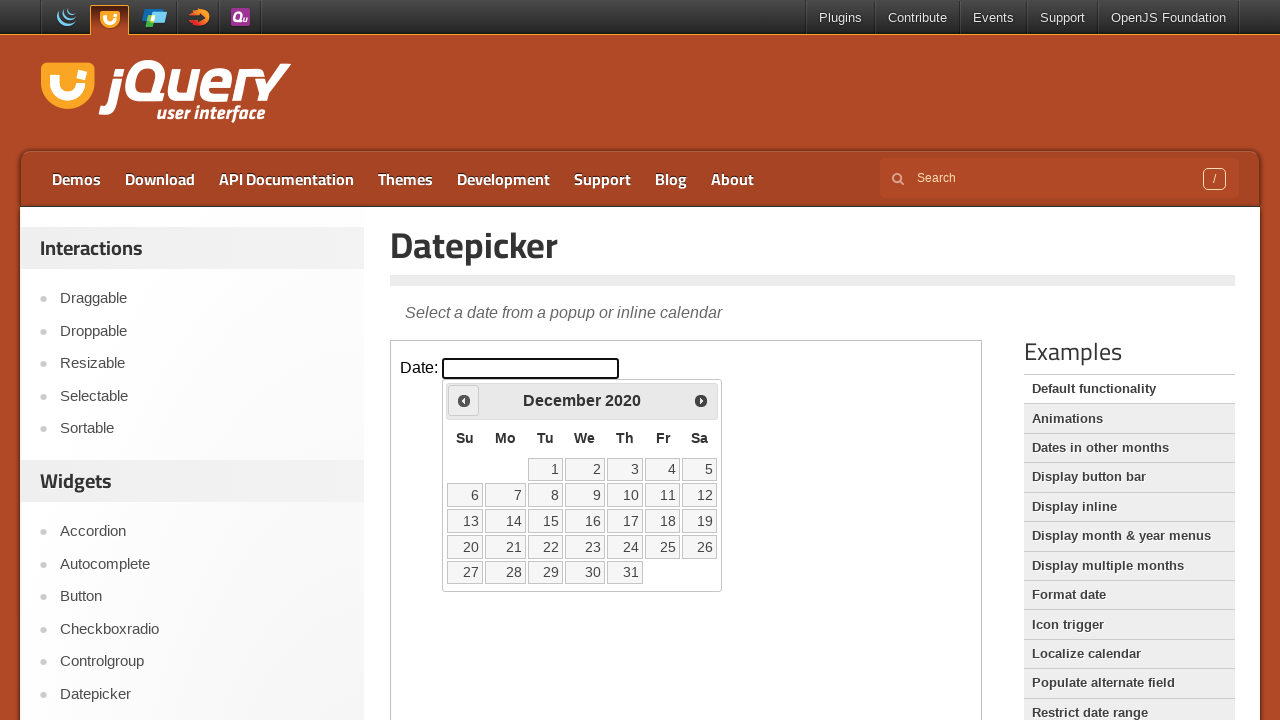

Updated year value: 2020
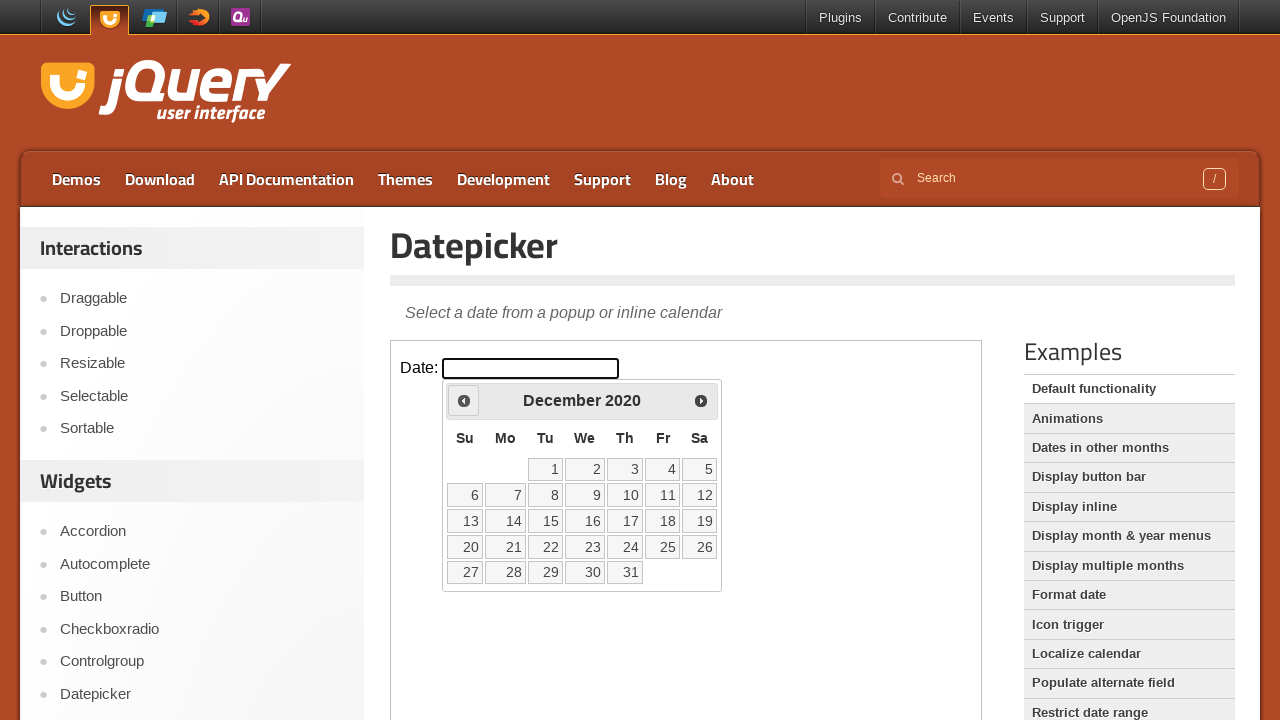

Clicked previous month button to navigate backwards at (464, 400) on iframe.demo-frame >> internal:control=enter-frame >> xpath=//span[text()='Prev']
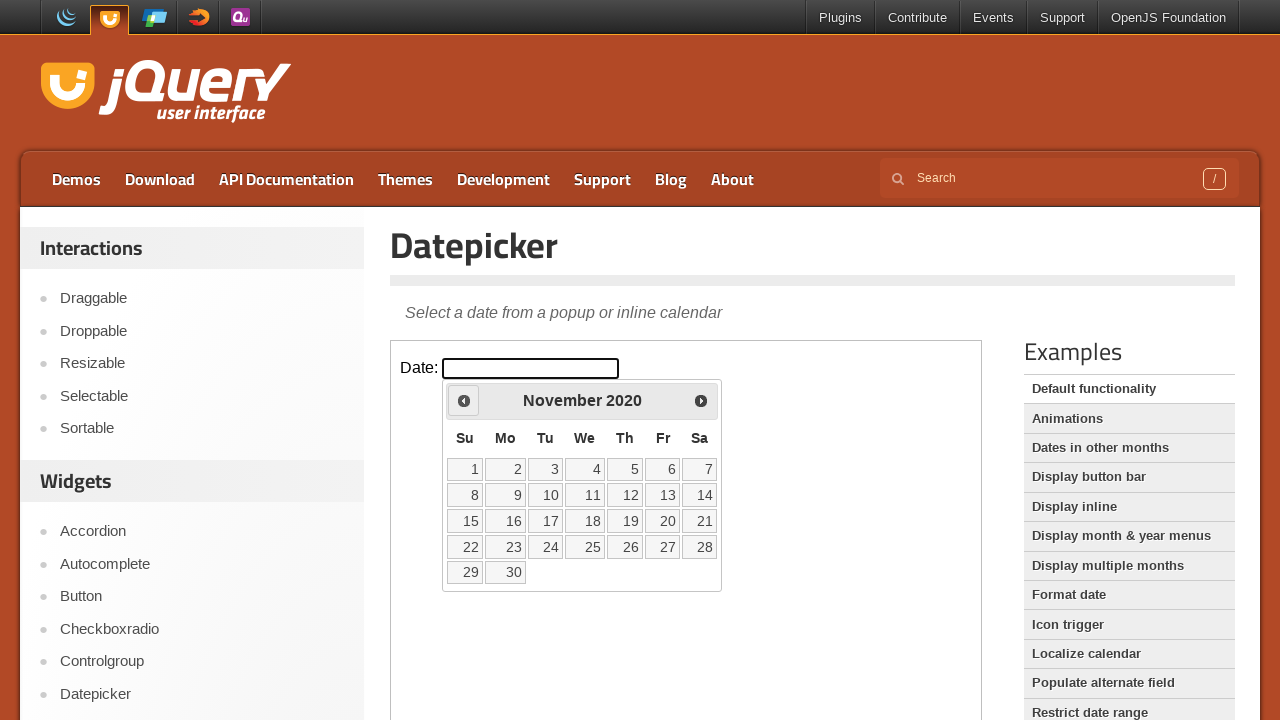

Waited for calendar to update after navigation
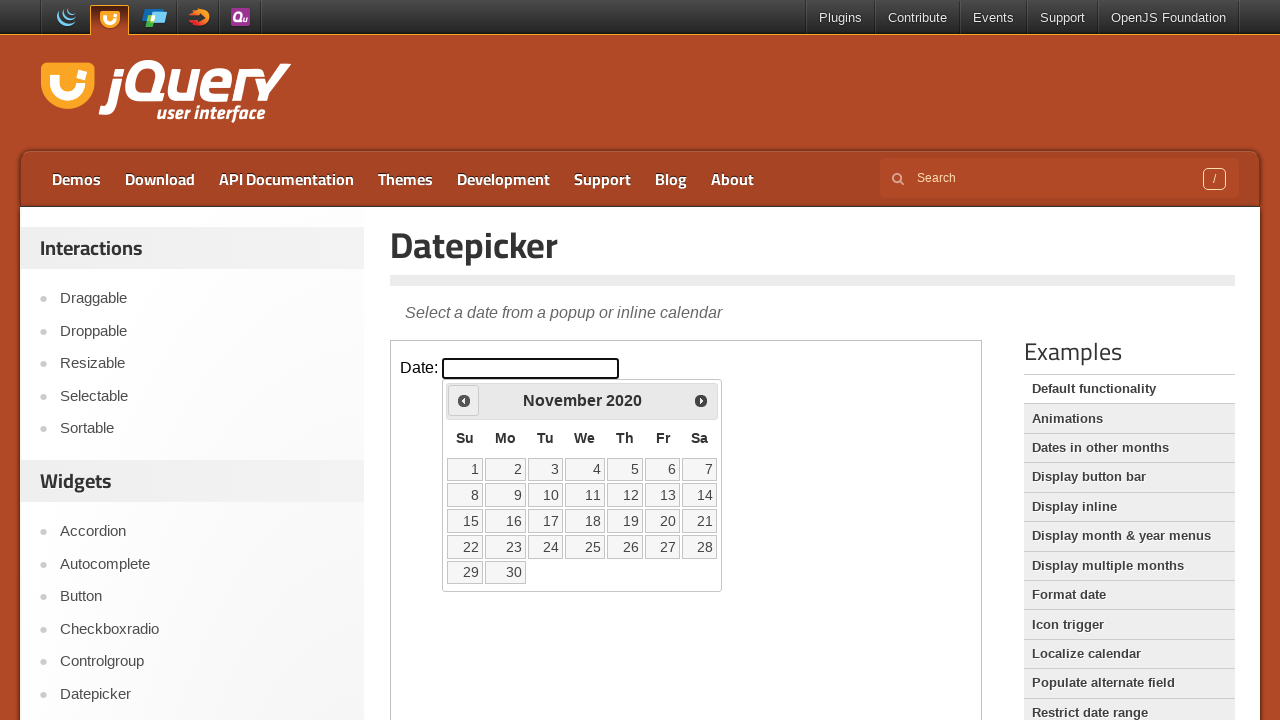

Updated month value: November
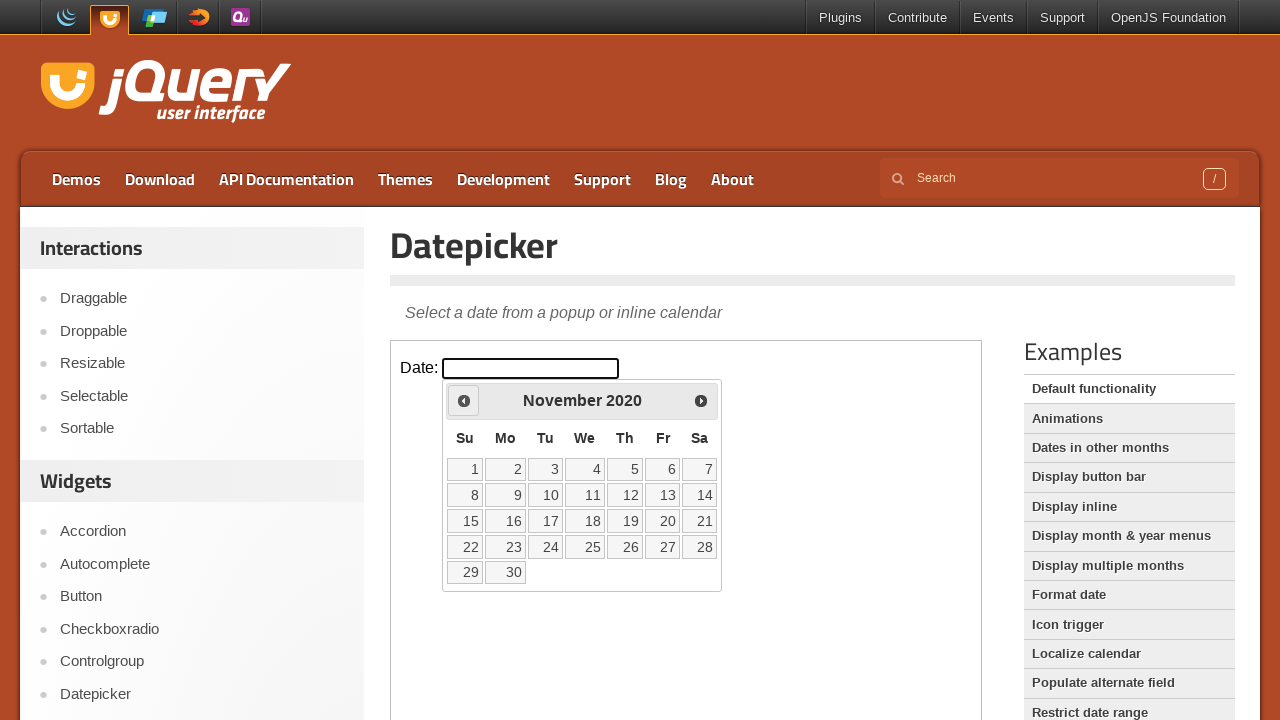

Updated year value: 2020
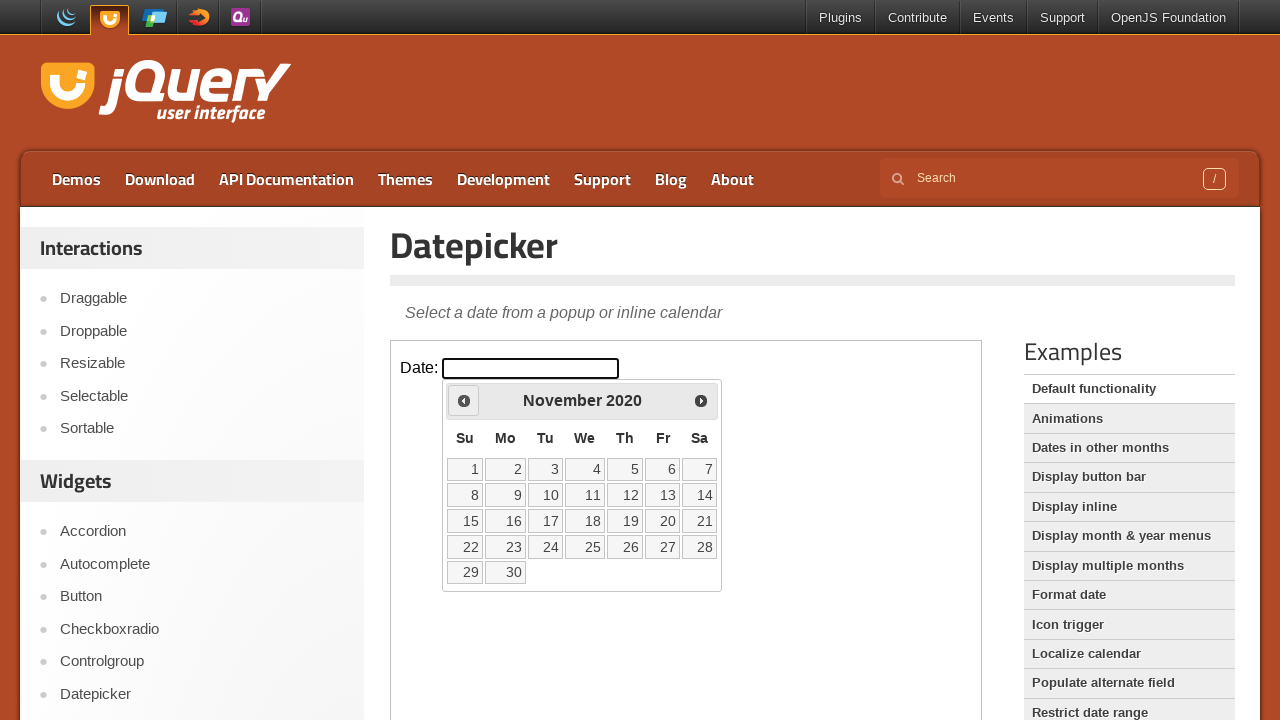

Clicked previous month button to navigate backwards at (464, 400) on iframe.demo-frame >> internal:control=enter-frame >> xpath=//span[text()='Prev']
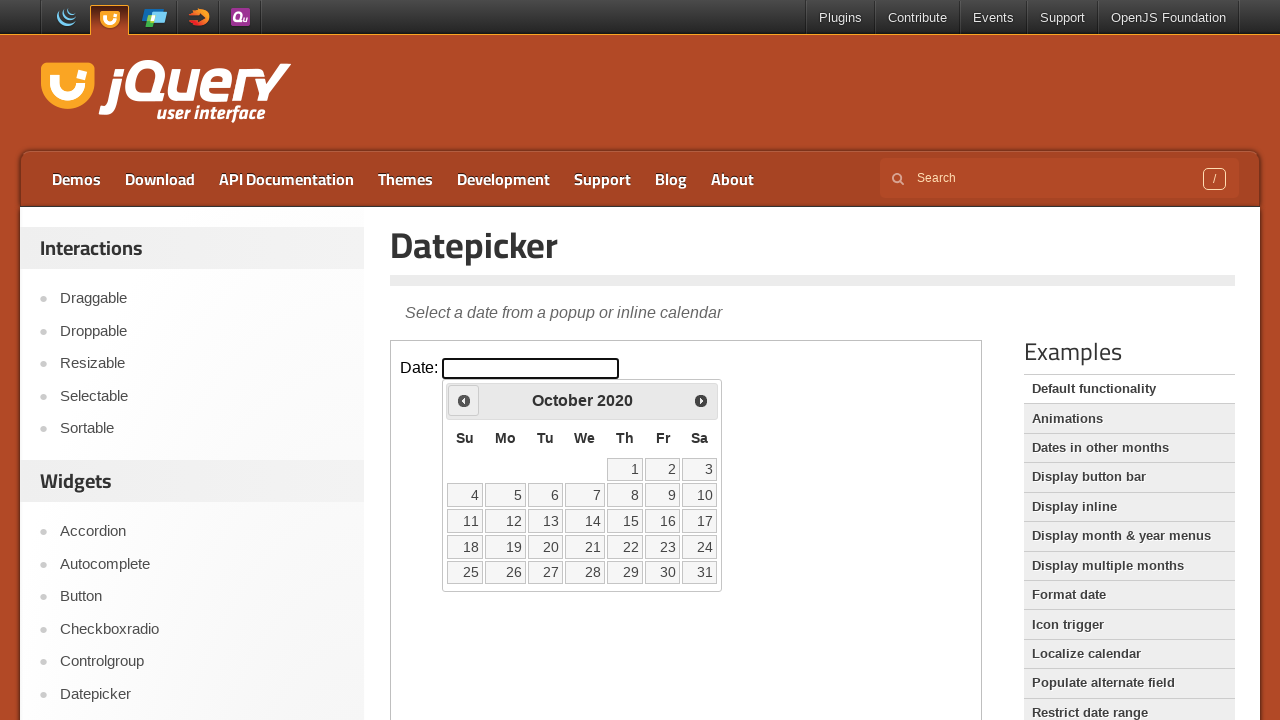

Waited for calendar to update after navigation
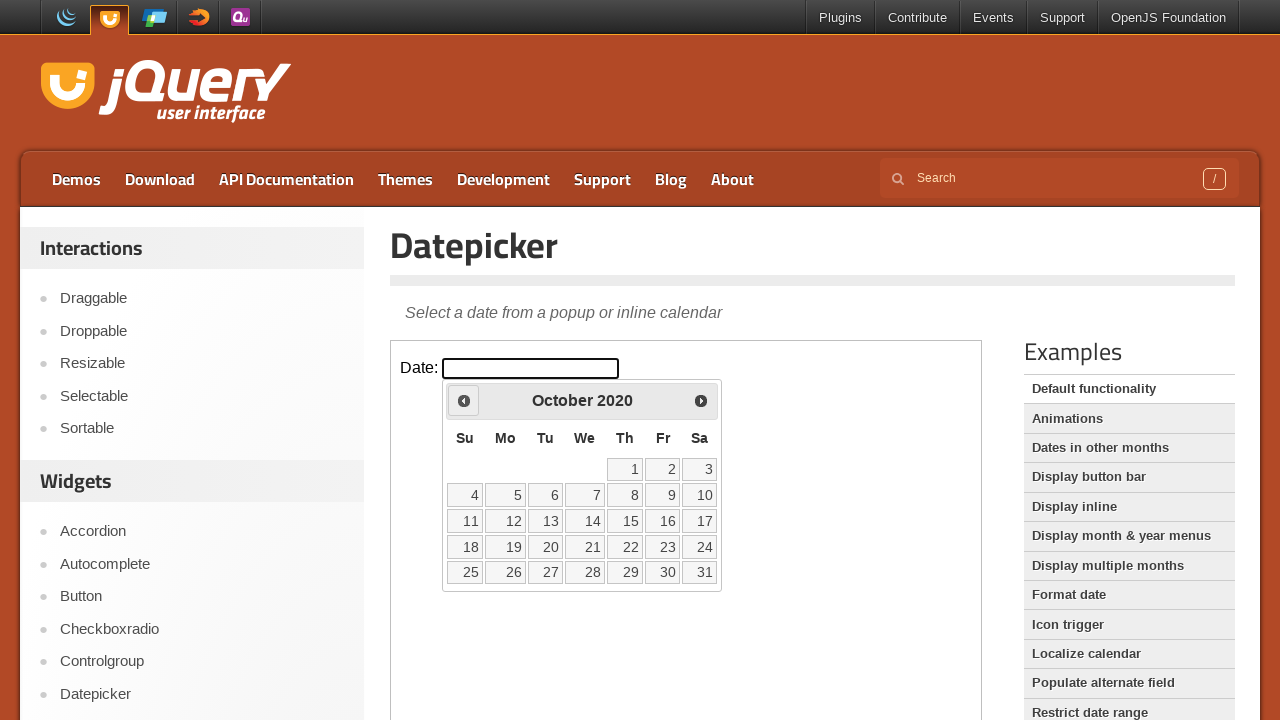

Updated month value: October
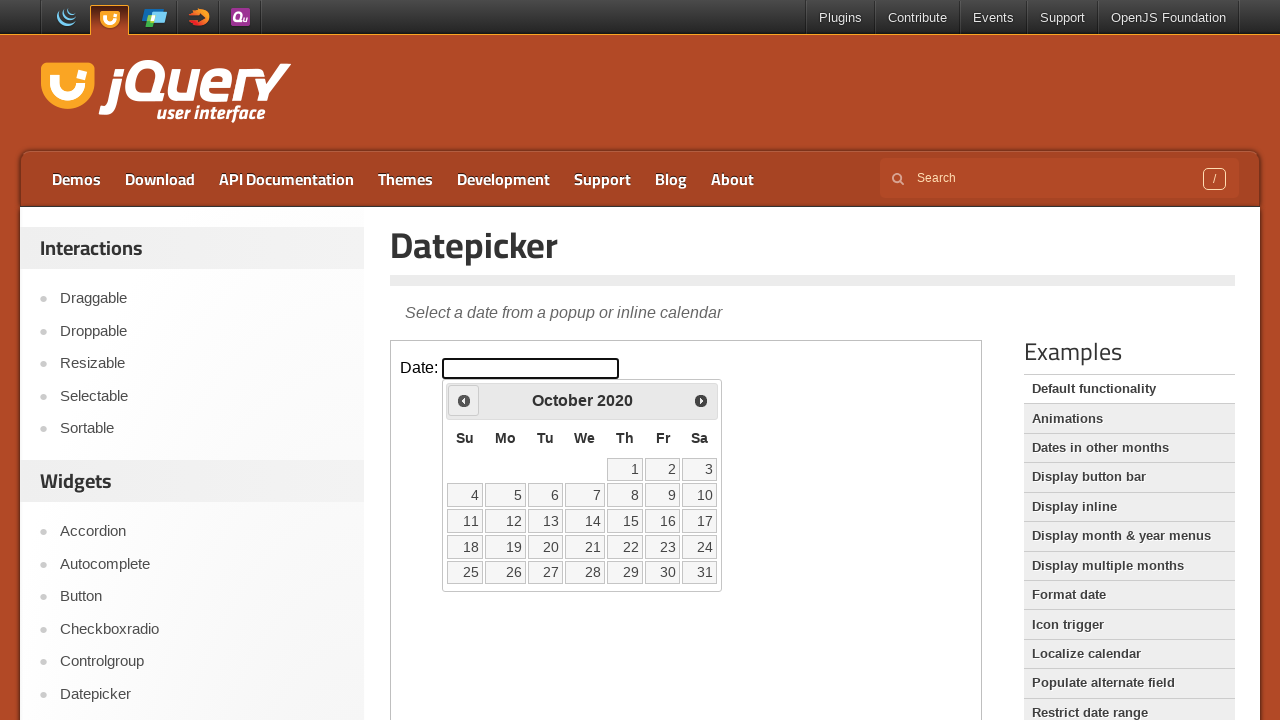

Updated year value: 2020
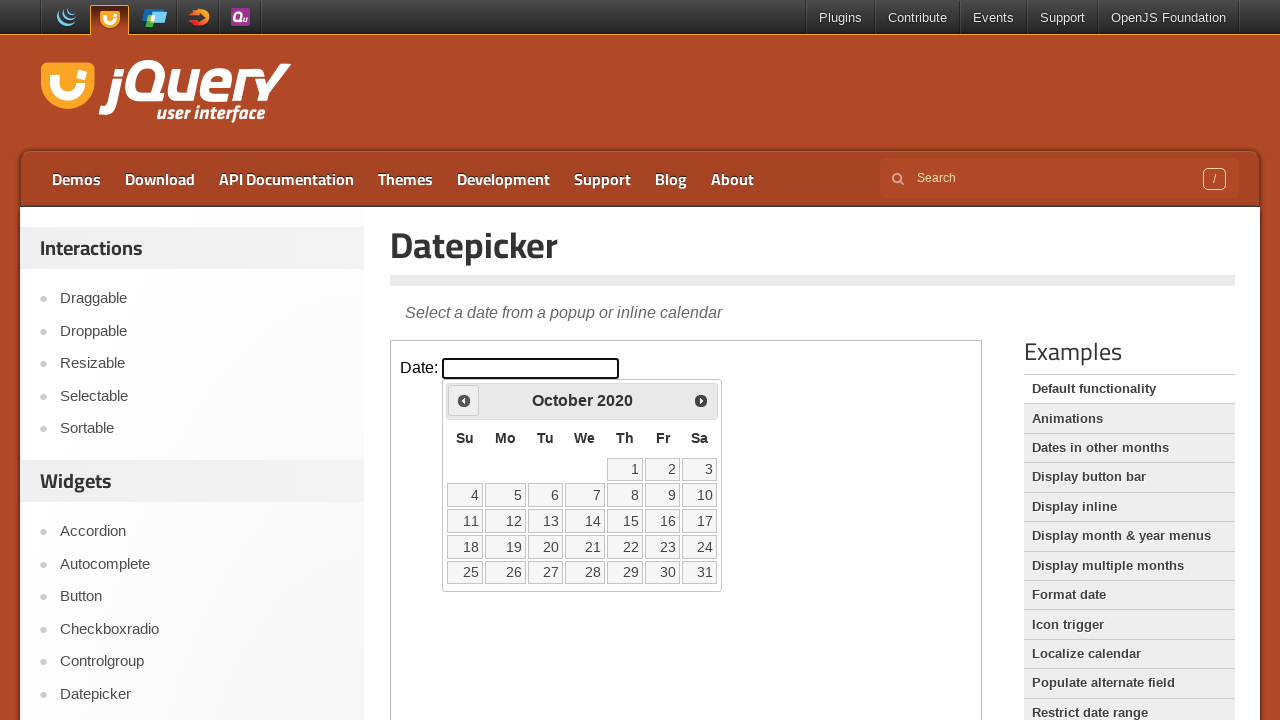

Clicked previous month button to navigate backwards at (464, 400) on iframe.demo-frame >> internal:control=enter-frame >> xpath=//span[text()='Prev']
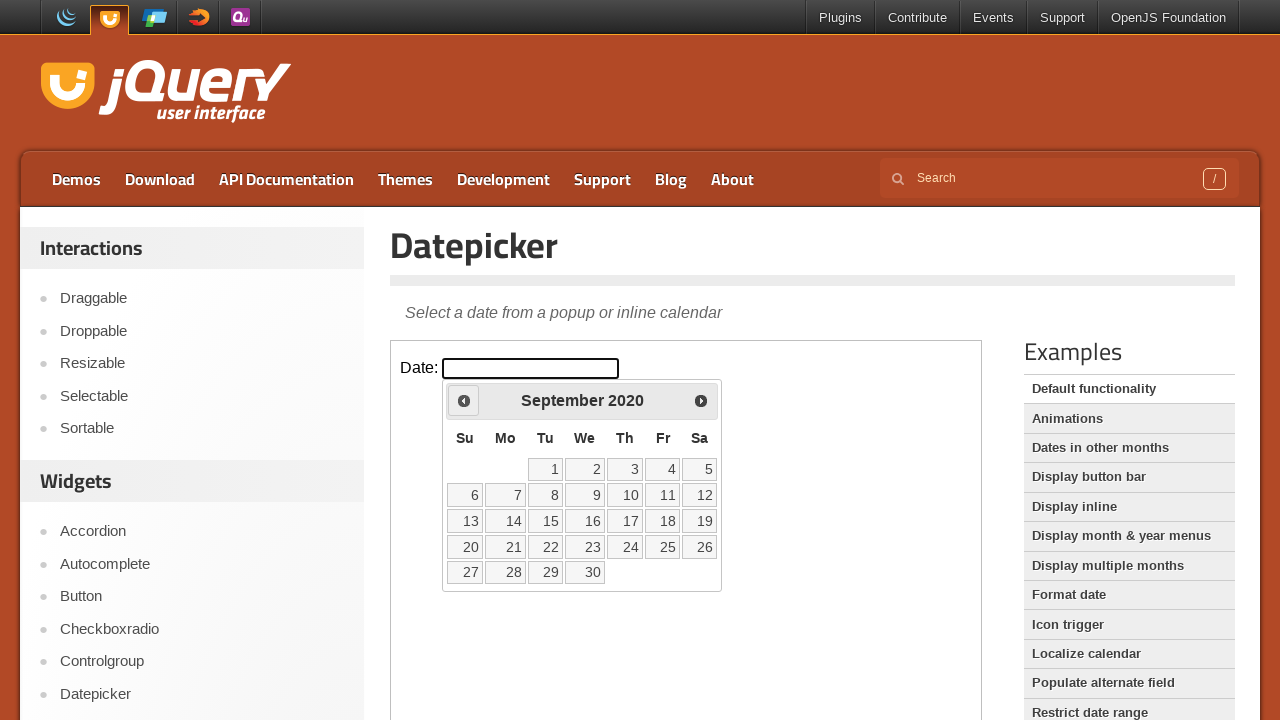

Waited for calendar to update after navigation
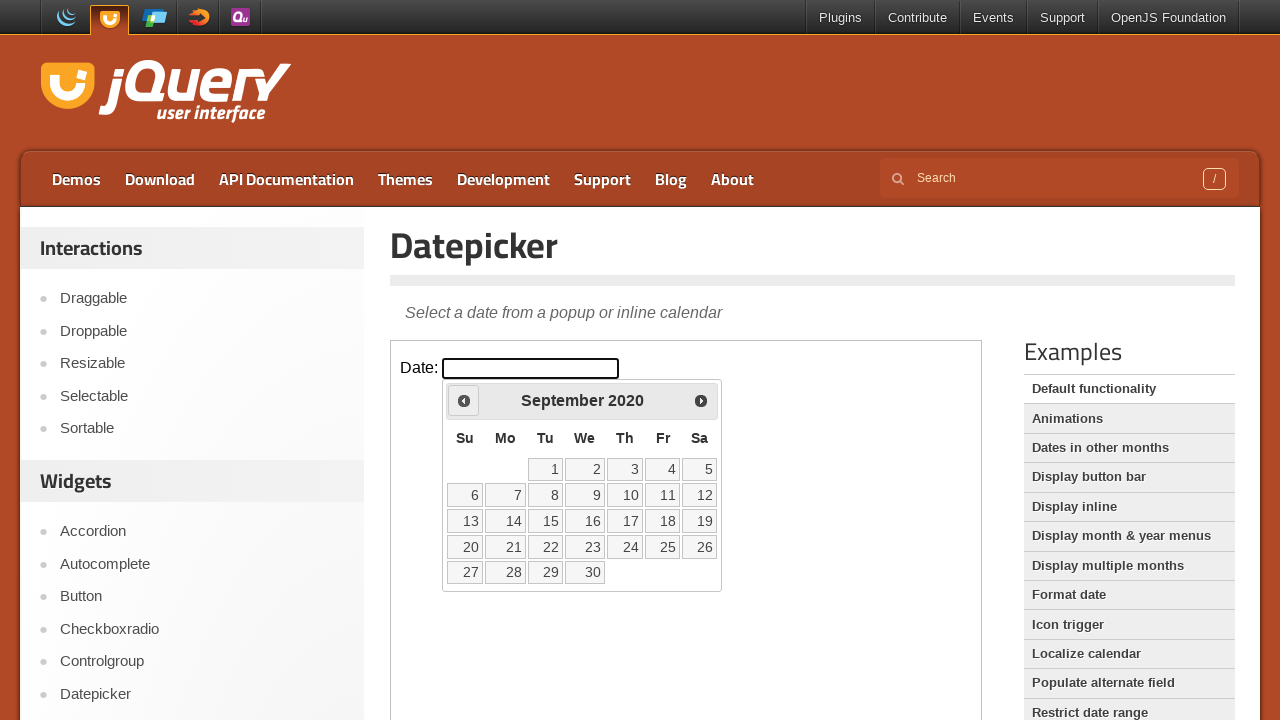

Updated month value: September
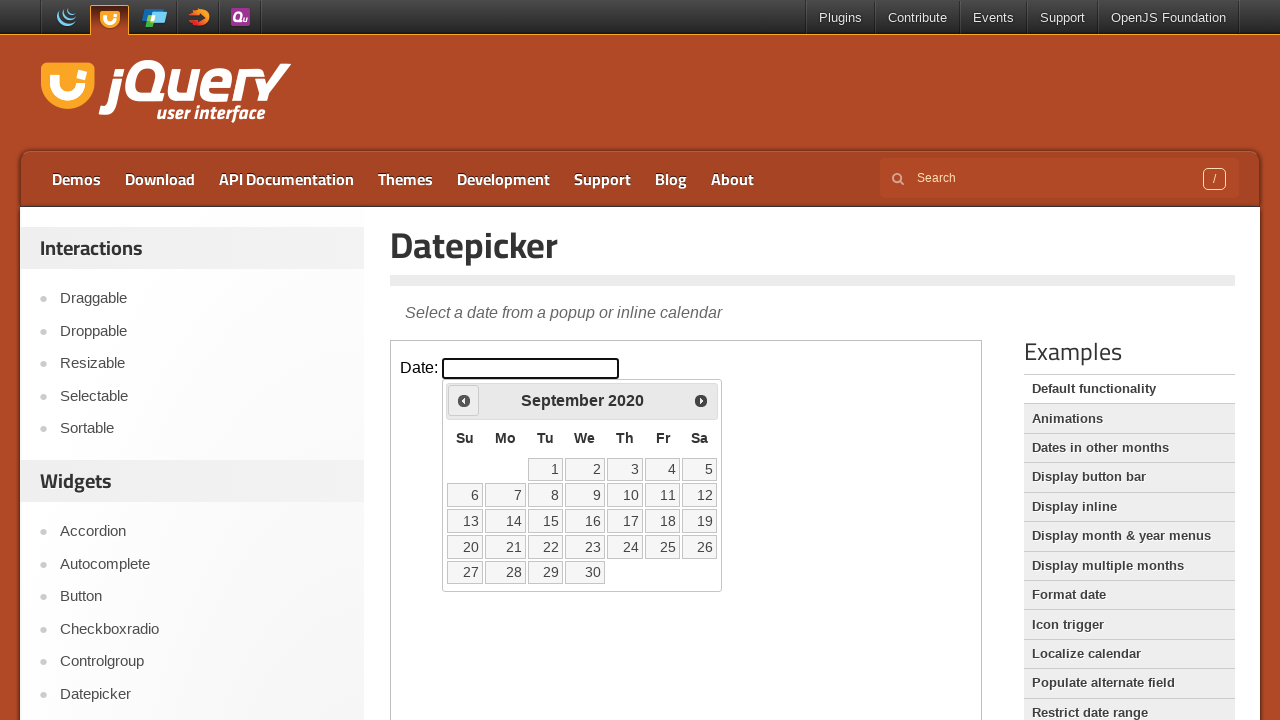

Updated year value: 2020
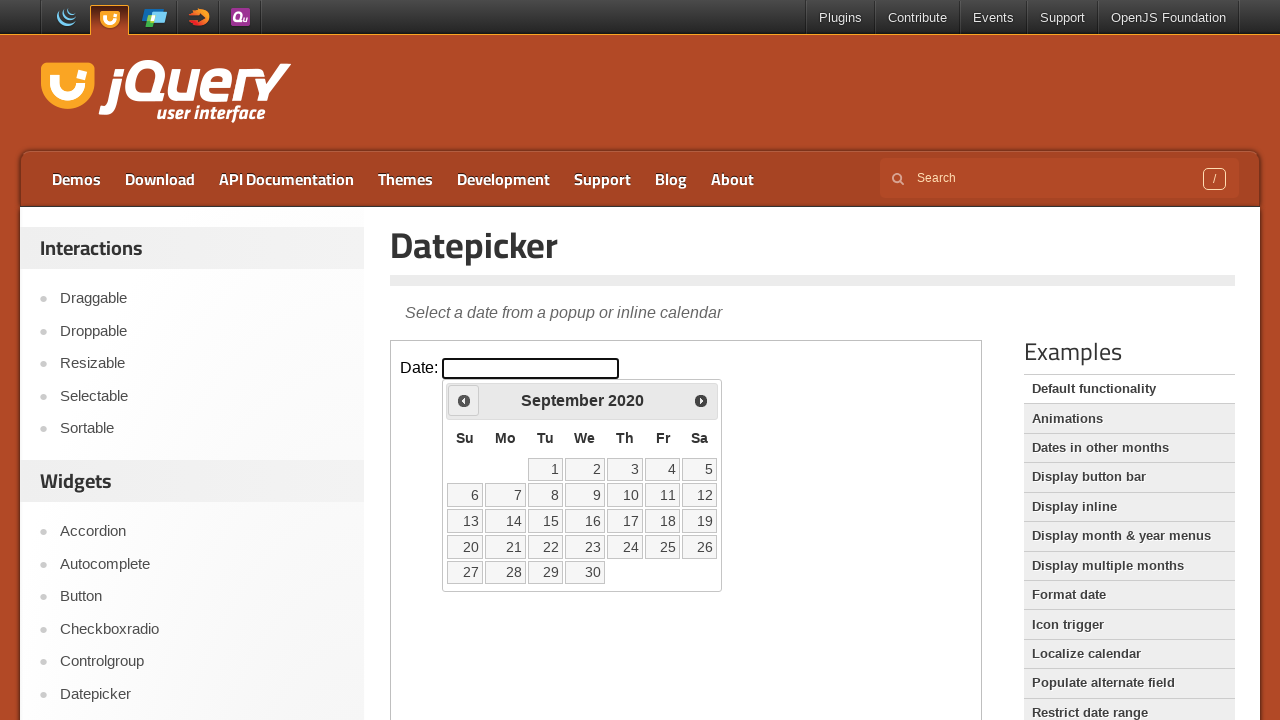

Clicked previous month button to navigate backwards at (464, 400) on iframe.demo-frame >> internal:control=enter-frame >> xpath=//span[text()='Prev']
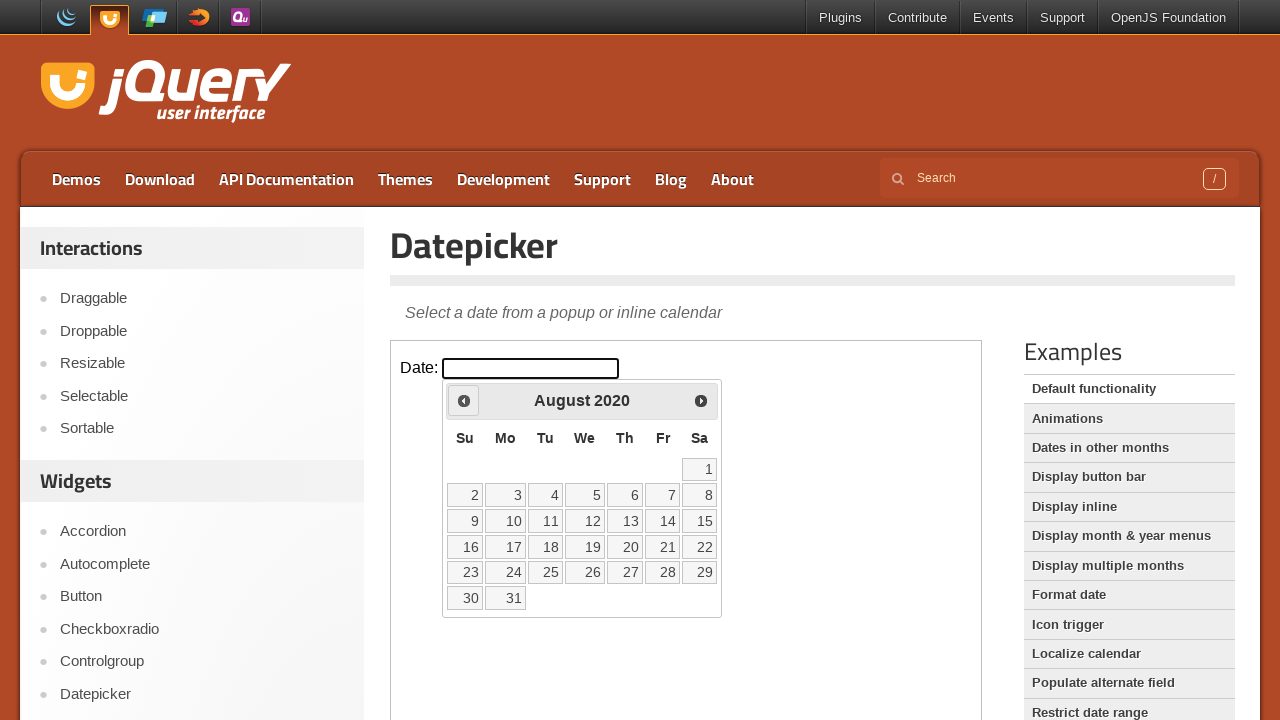

Waited for calendar to update after navigation
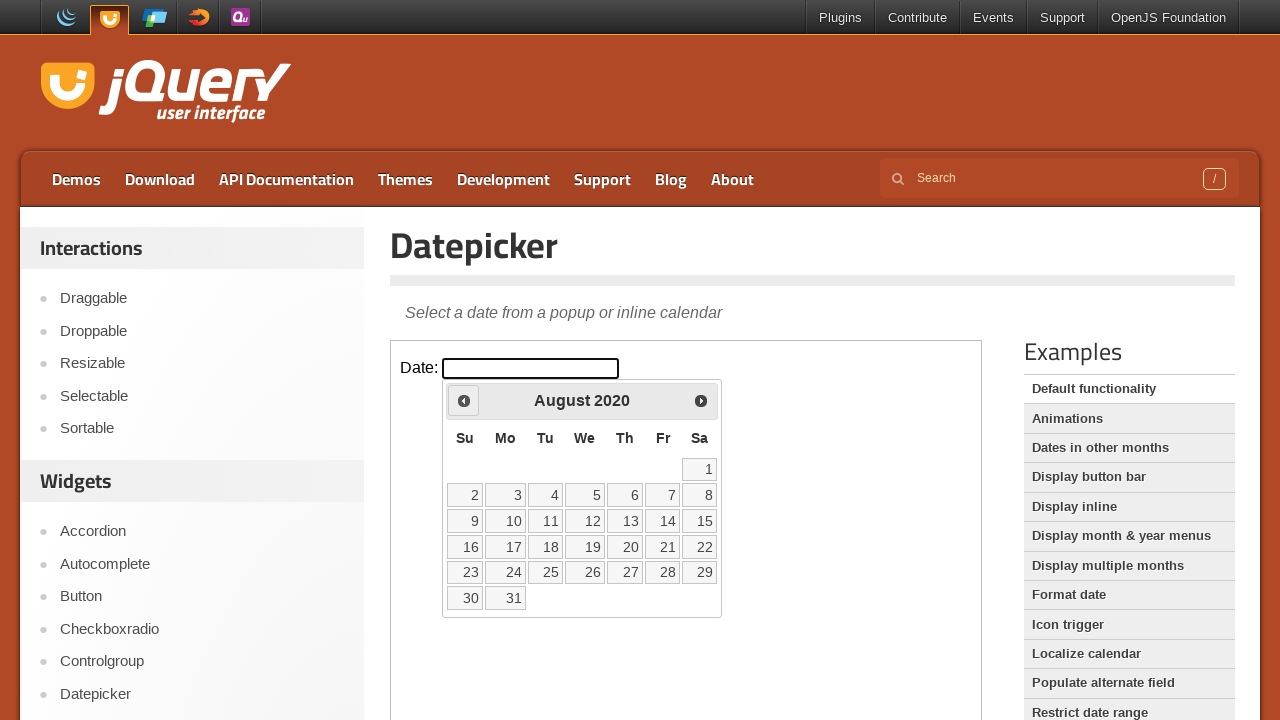

Updated month value: August
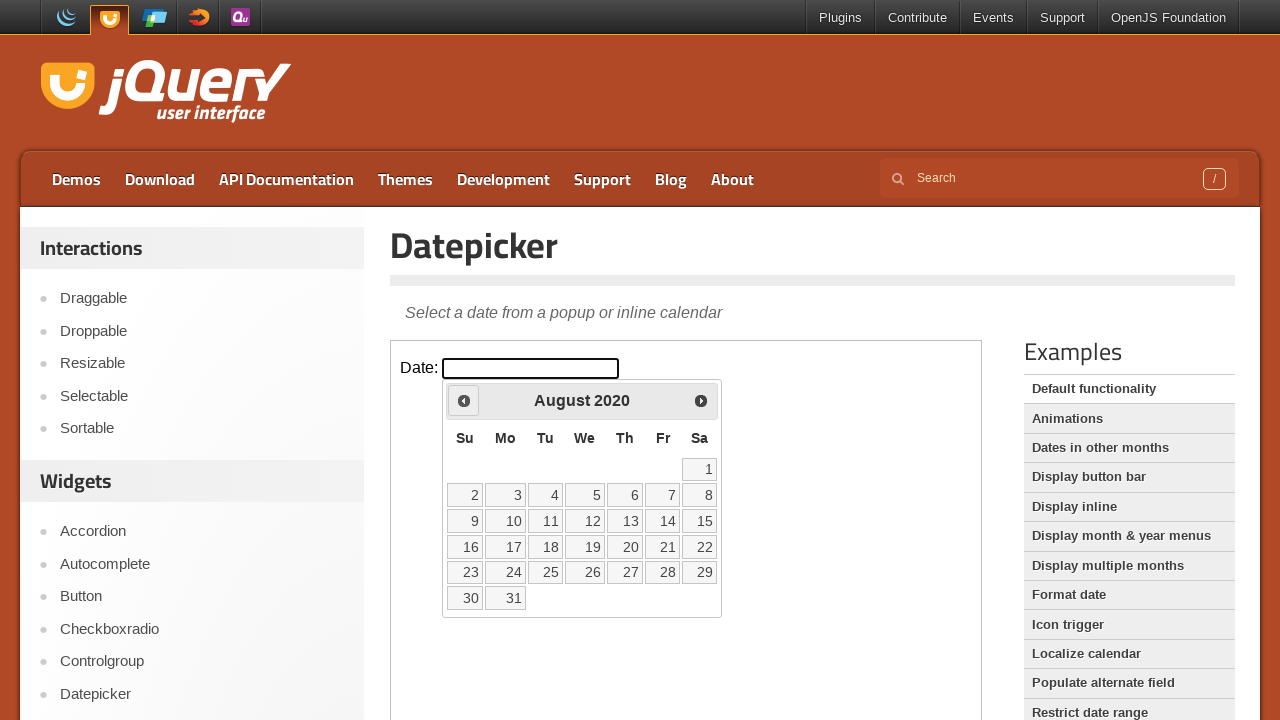

Updated year value: 2020
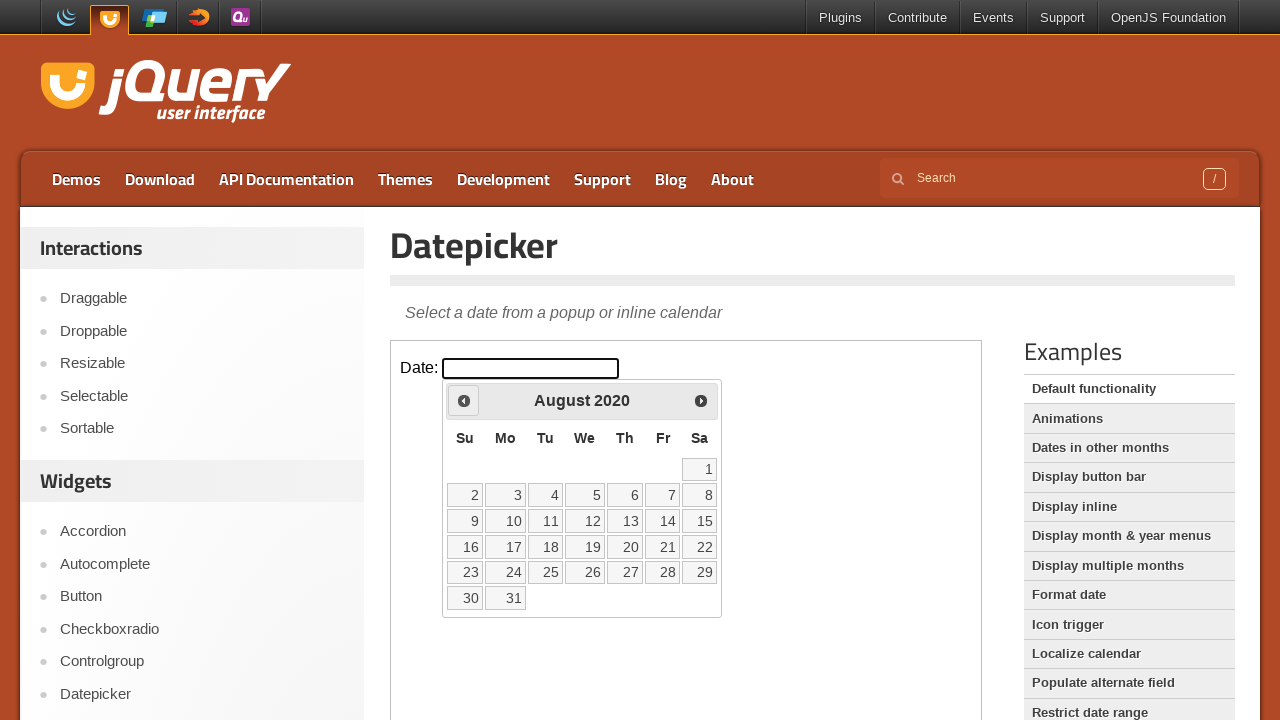

Clicked previous month button to navigate backwards at (464, 400) on iframe.demo-frame >> internal:control=enter-frame >> xpath=//span[text()='Prev']
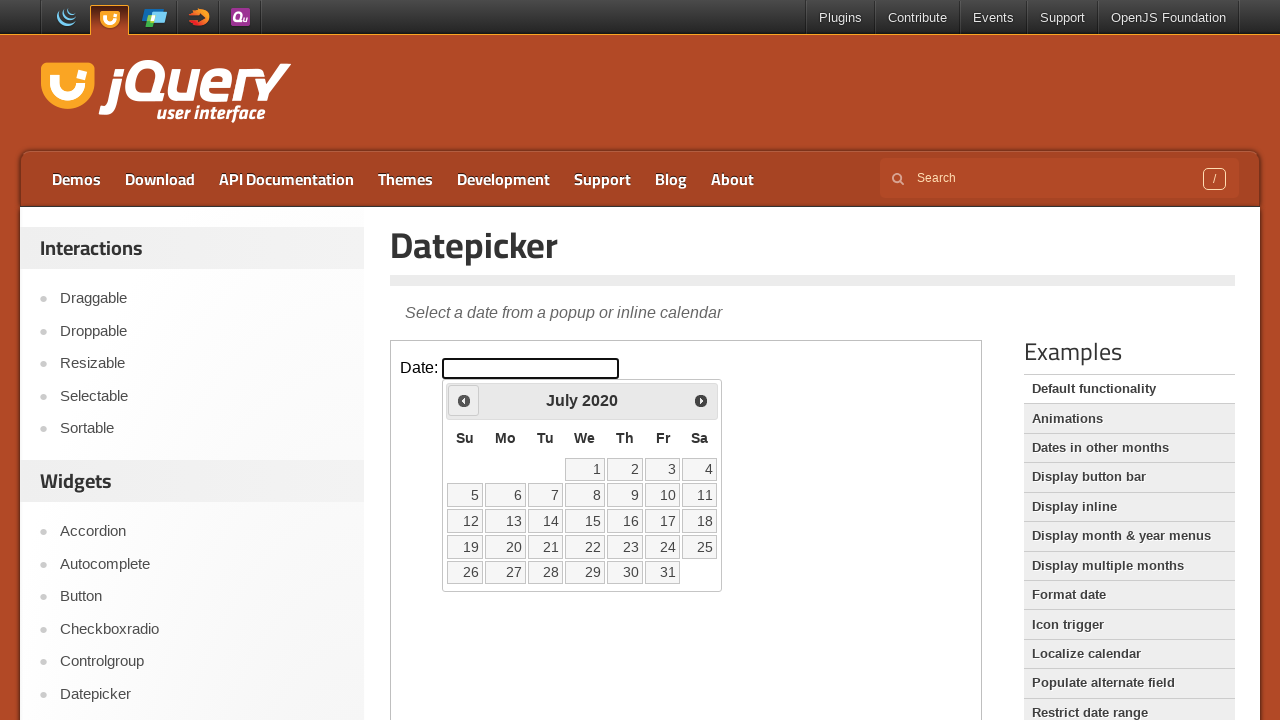

Waited for calendar to update after navigation
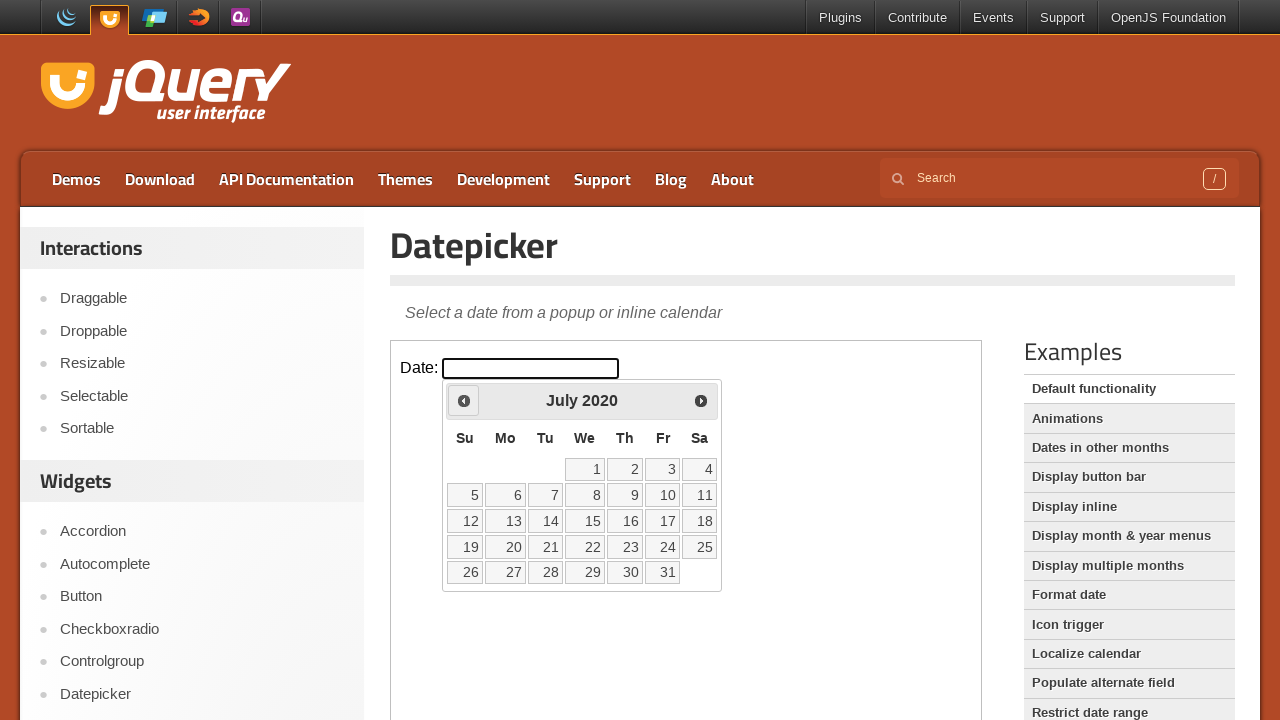

Updated month value: July
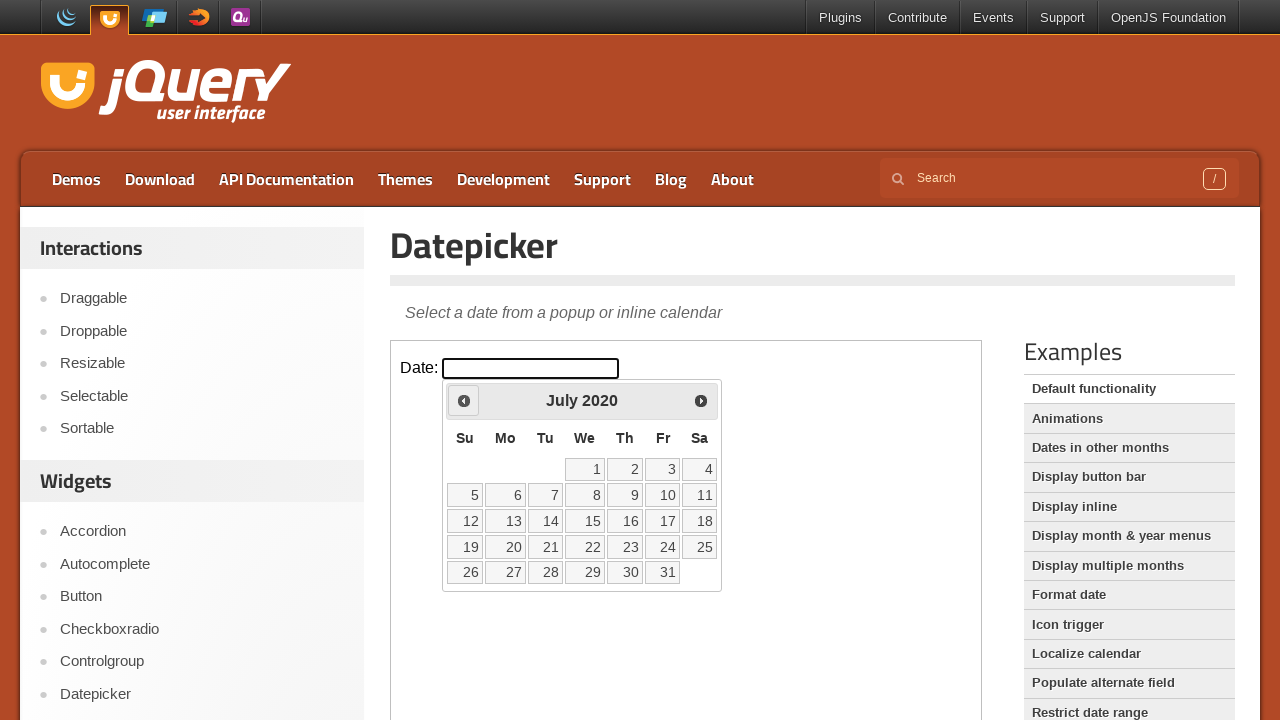

Updated year value: 2020
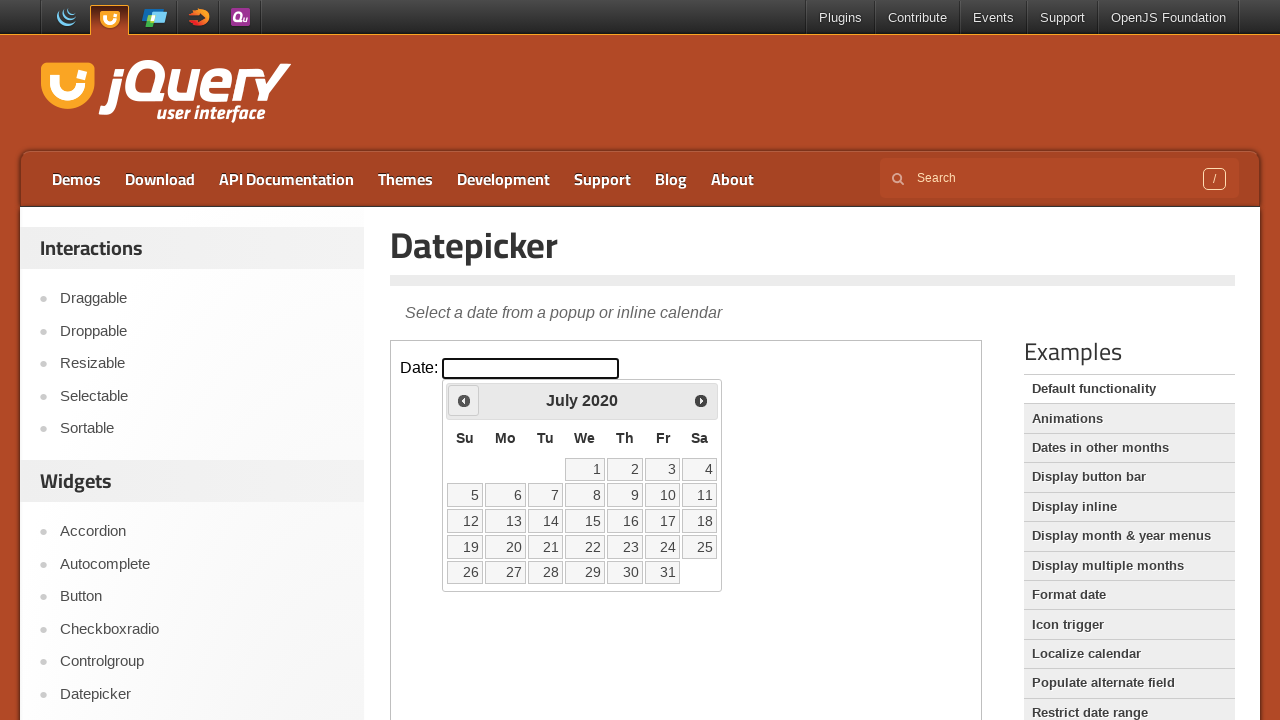

Clicked previous month button to navigate backwards at (464, 400) on iframe.demo-frame >> internal:control=enter-frame >> xpath=//span[text()='Prev']
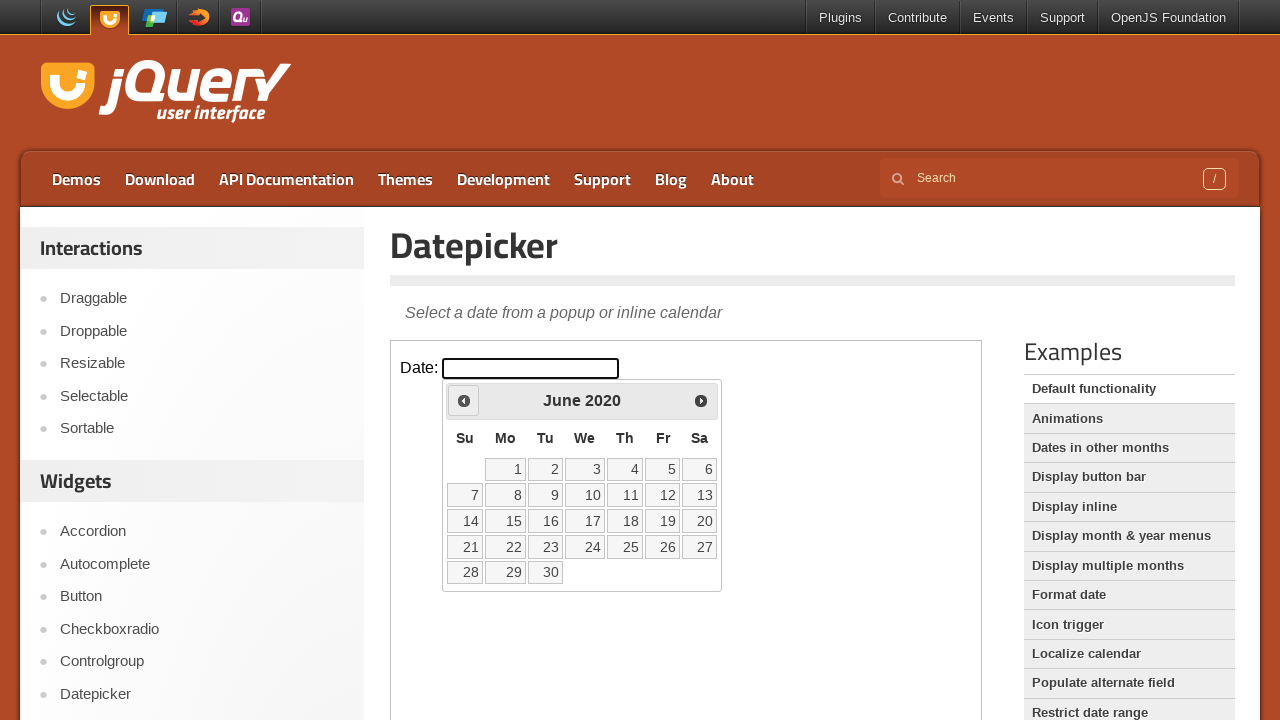

Waited for calendar to update after navigation
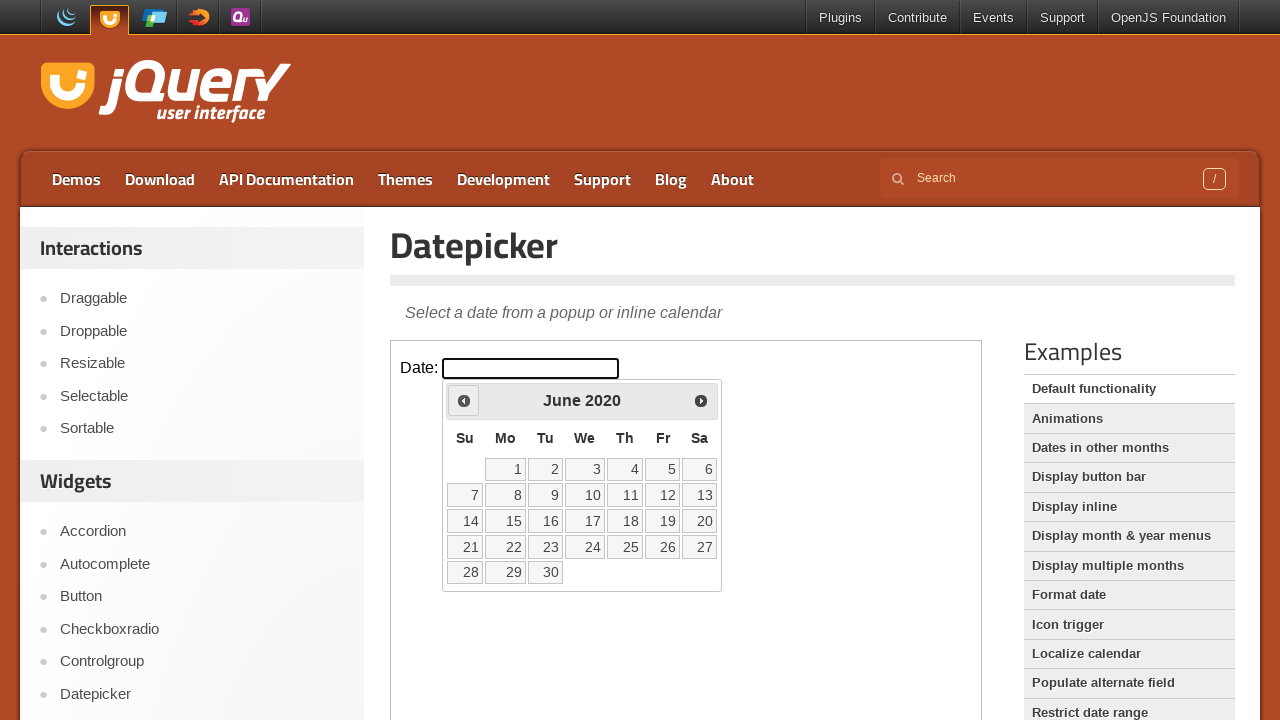

Updated month value: June
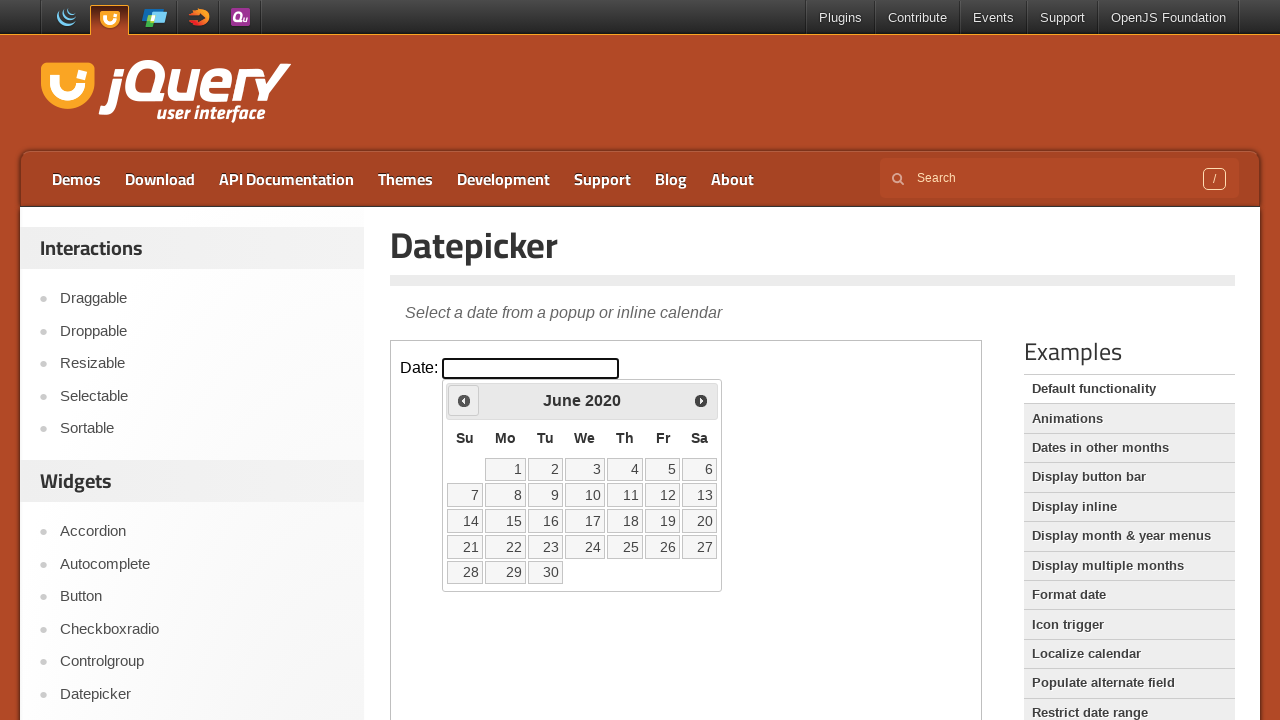

Updated year value: 2020
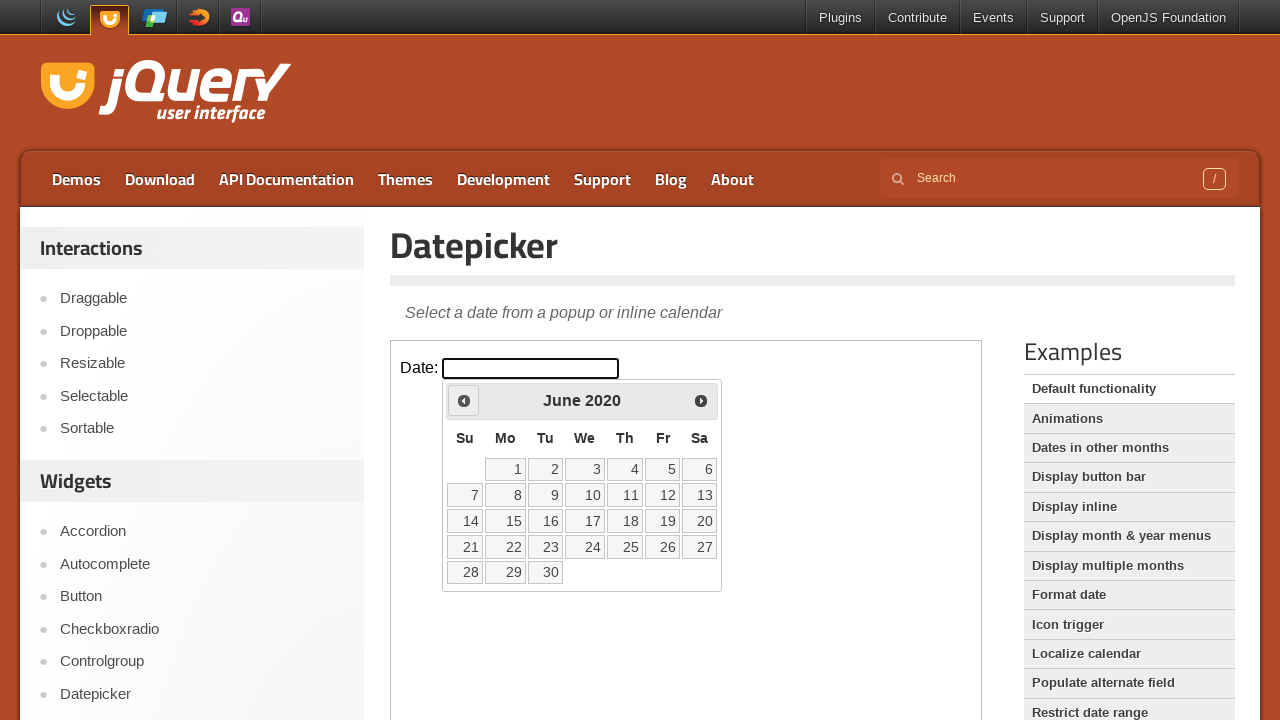

Clicked previous month button to navigate backwards at (464, 400) on iframe.demo-frame >> internal:control=enter-frame >> xpath=//span[text()='Prev']
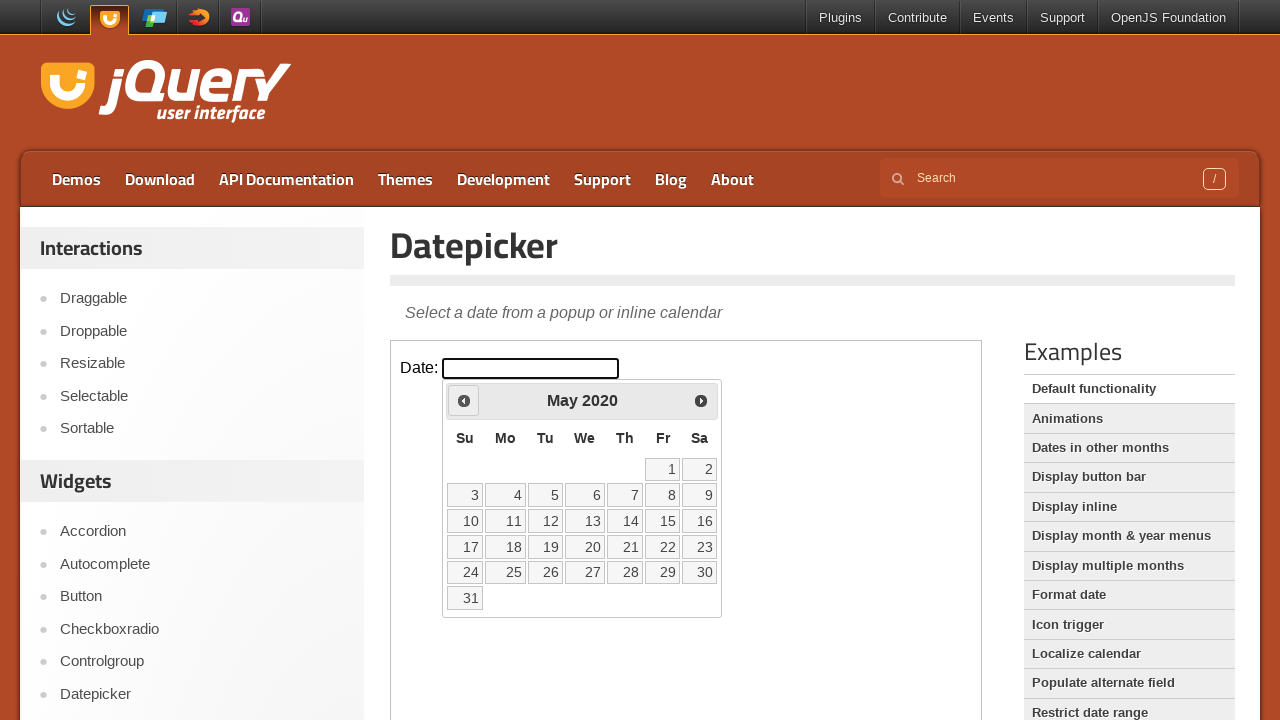

Waited for calendar to update after navigation
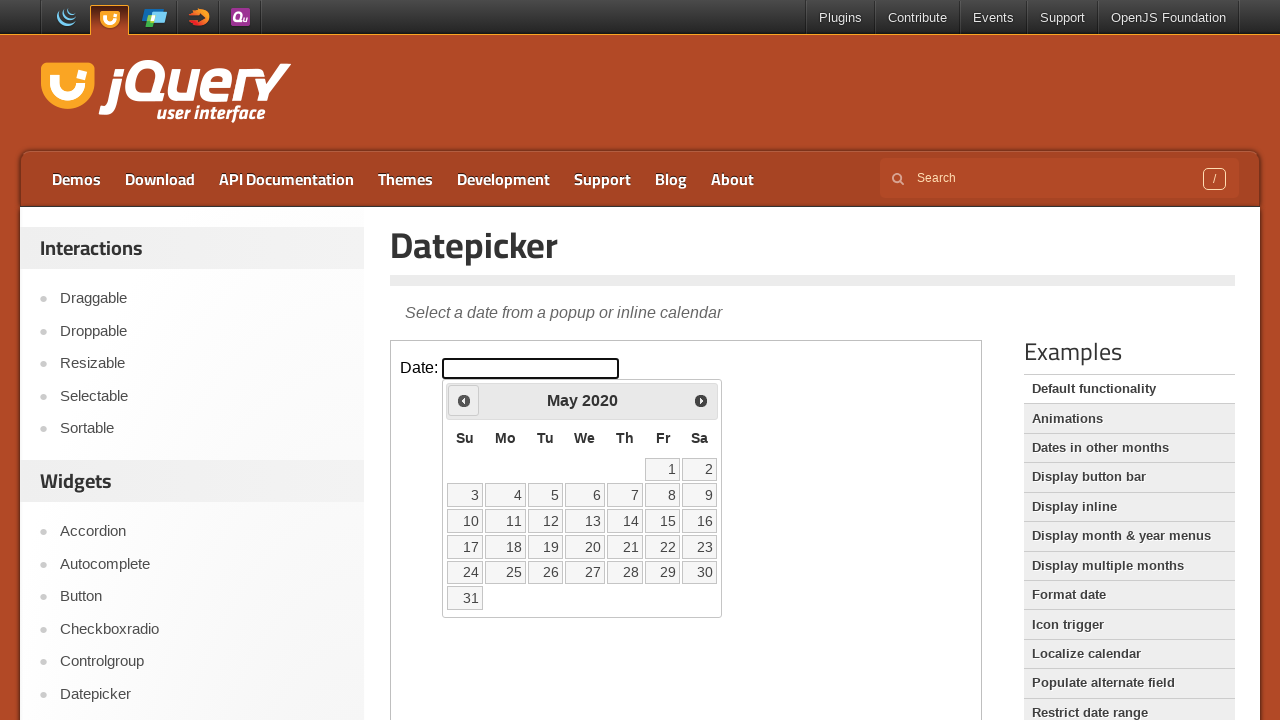

Updated month value: May
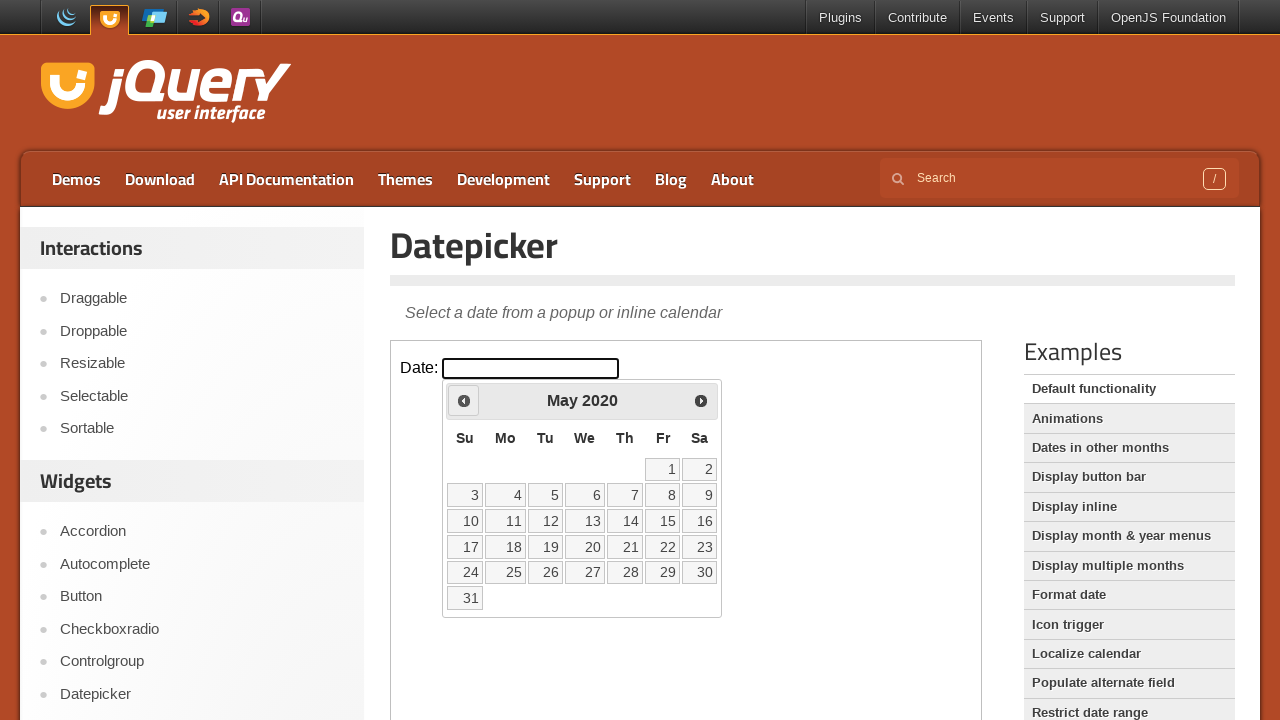

Updated year value: 2020
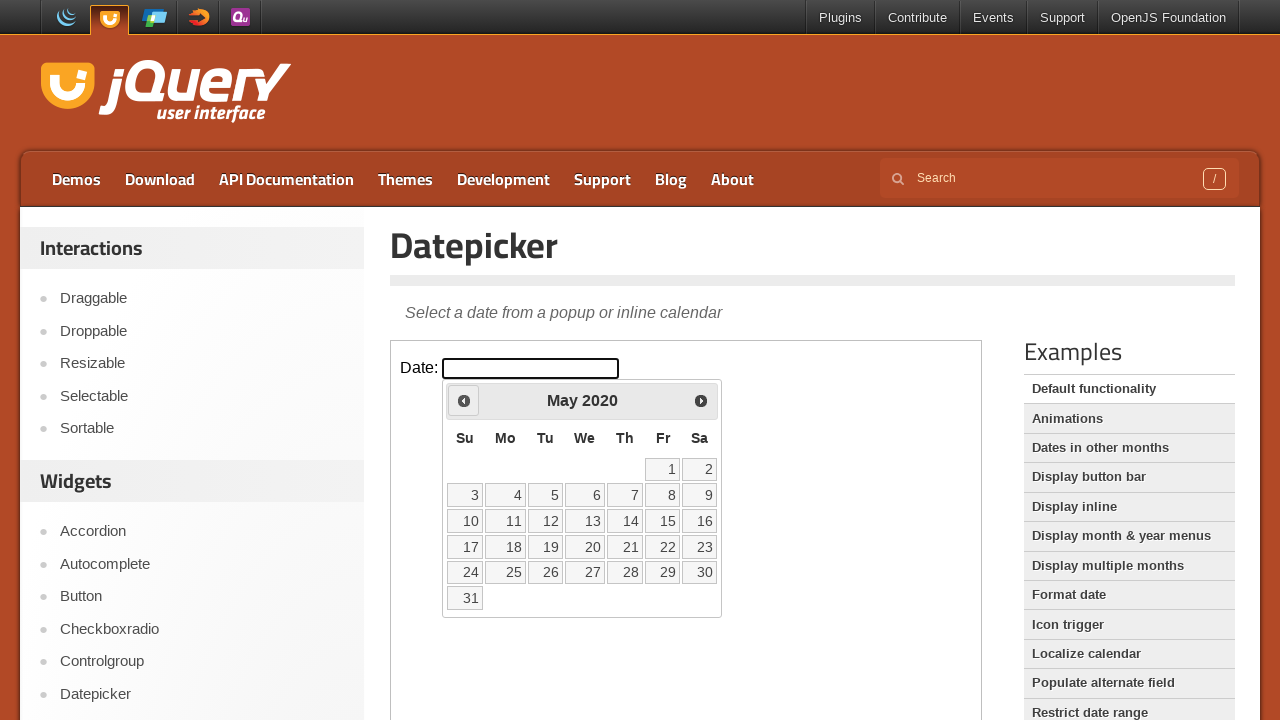

Clicked previous month button to navigate backwards at (464, 400) on iframe.demo-frame >> internal:control=enter-frame >> xpath=//span[text()='Prev']
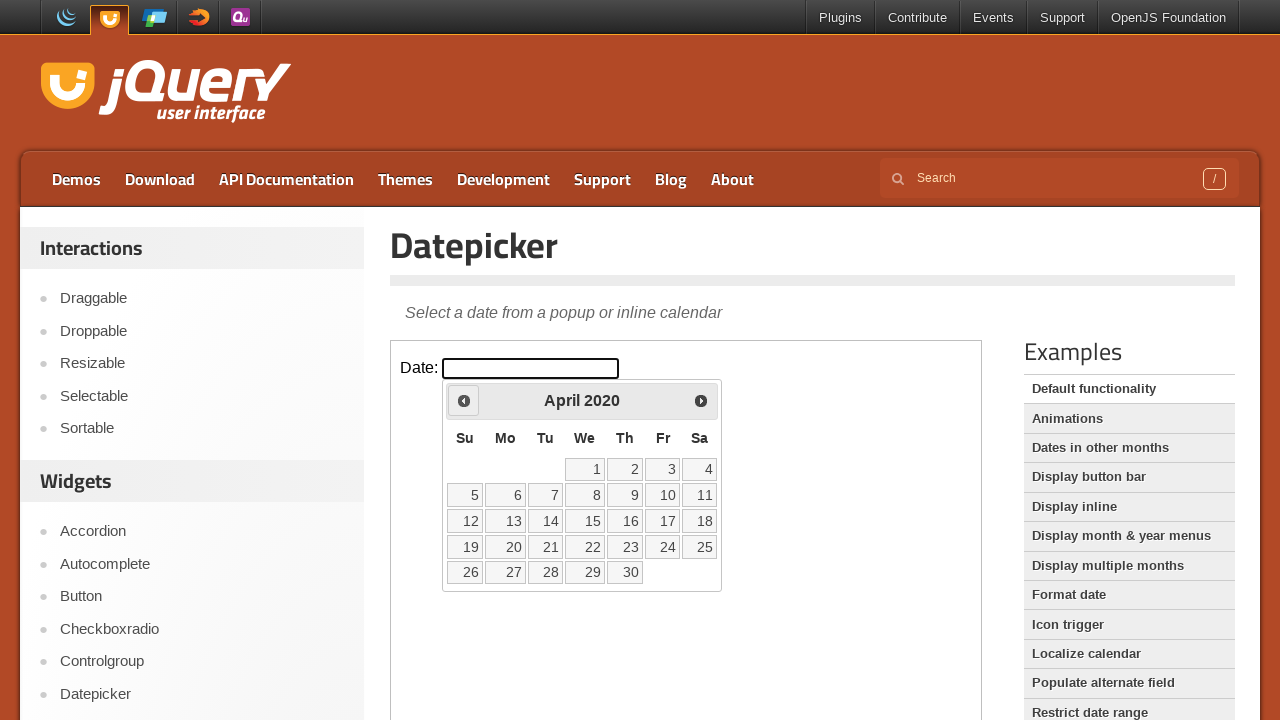

Waited for calendar to update after navigation
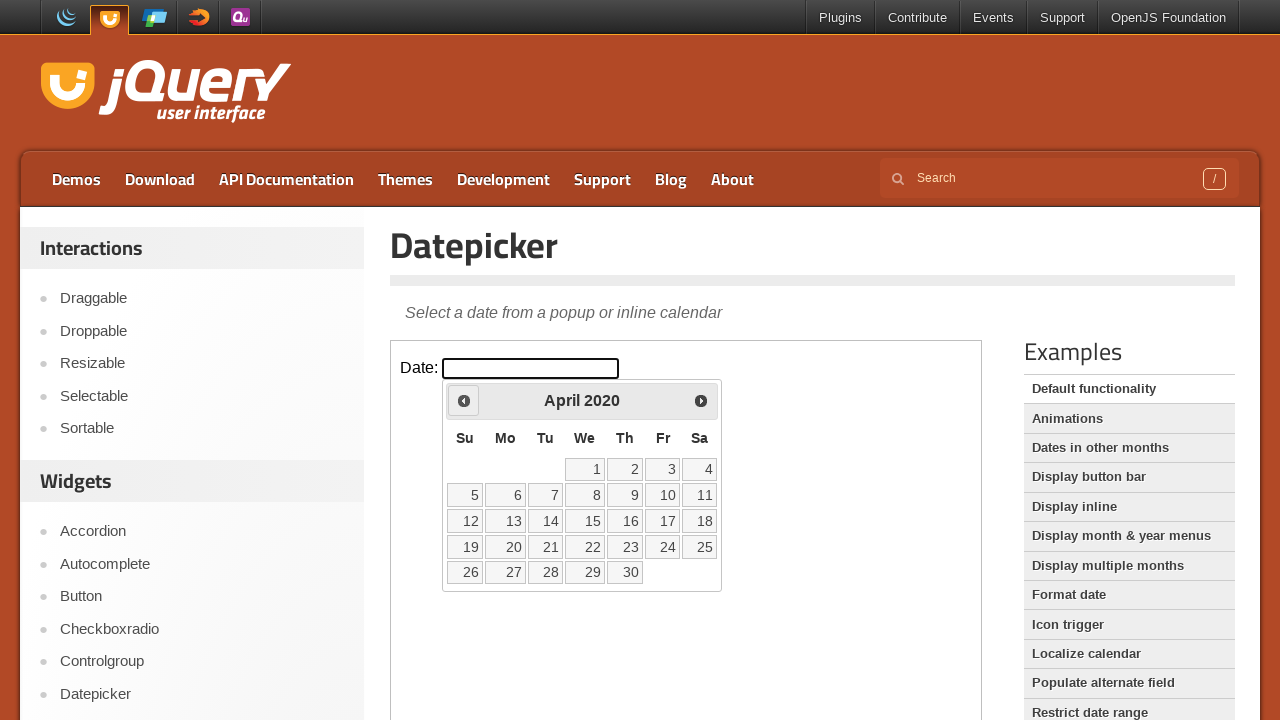

Updated month value: April
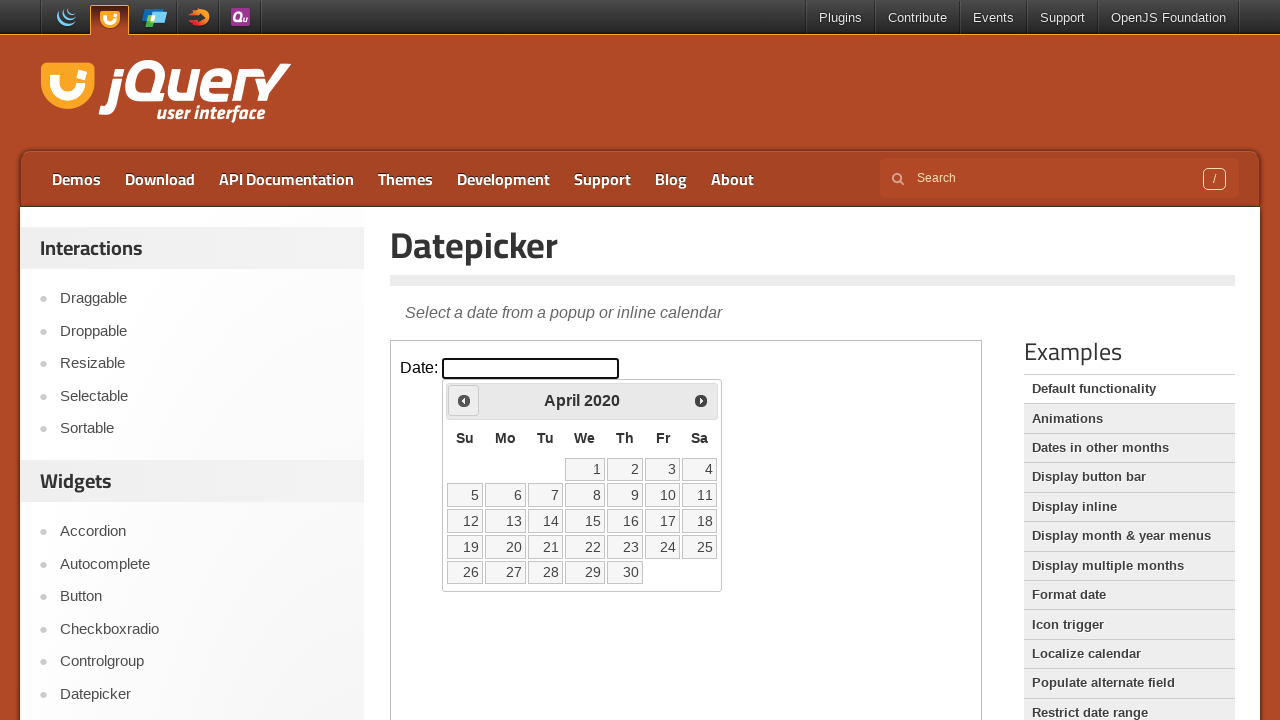

Updated year value: 2020
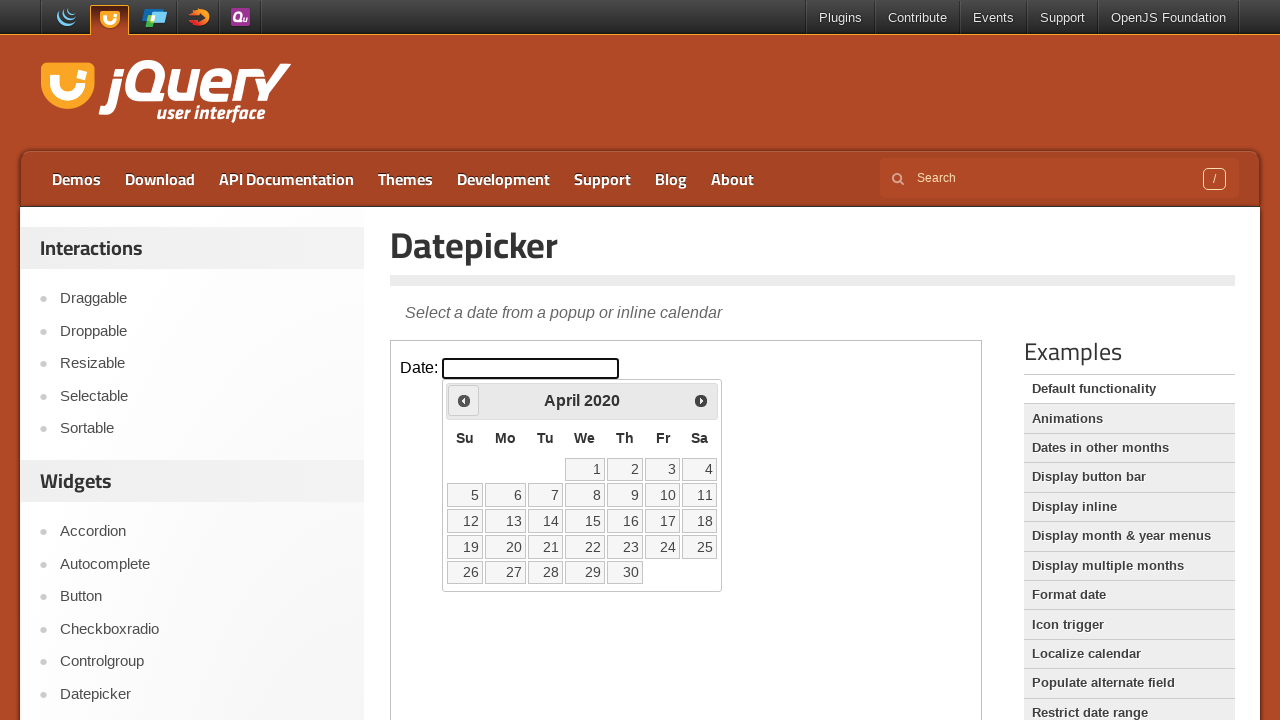

Clicked previous month button to navigate backwards at (464, 400) on iframe.demo-frame >> internal:control=enter-frame >> xpath=//span[text()='Prev']
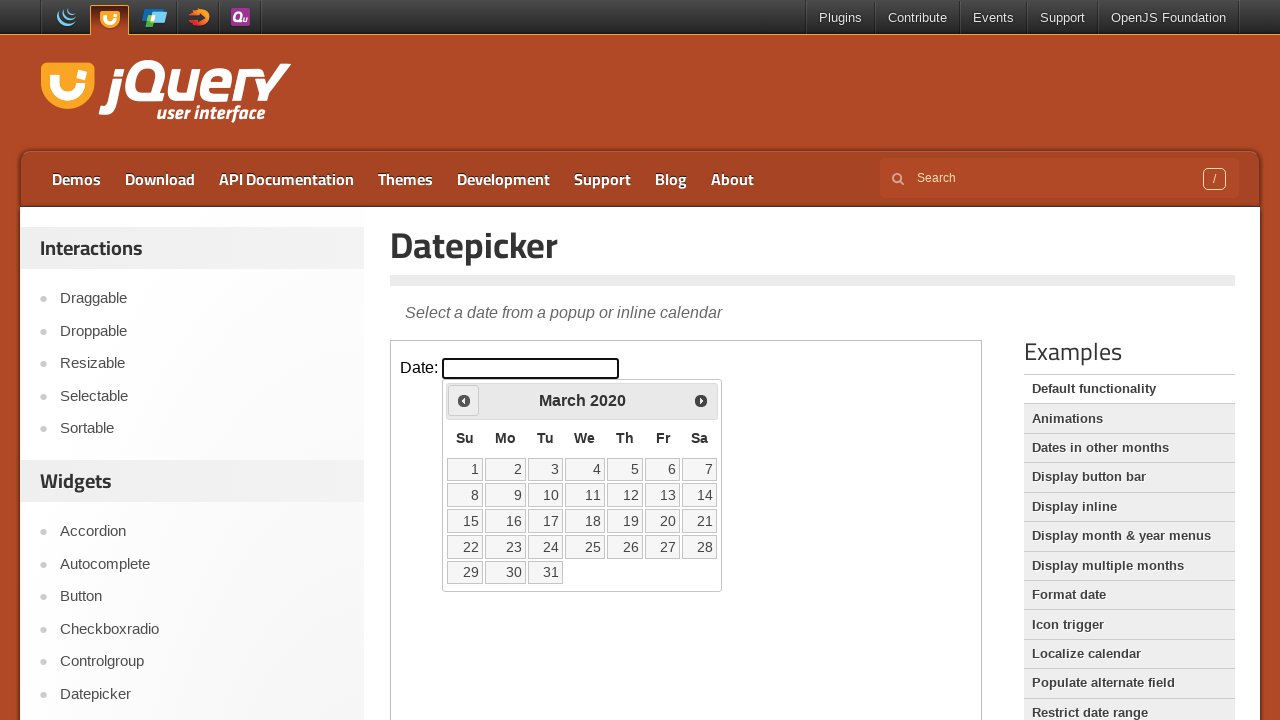

Waited for calendar to update after navigation
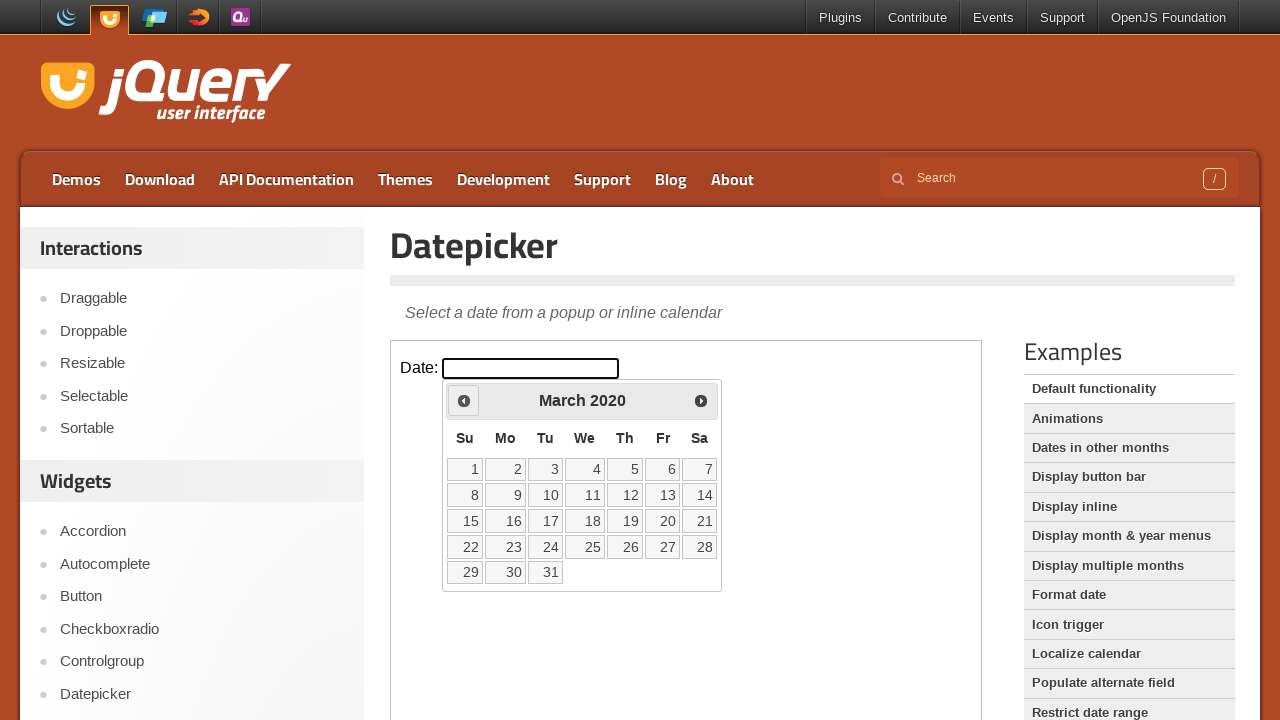

Updated month value: March
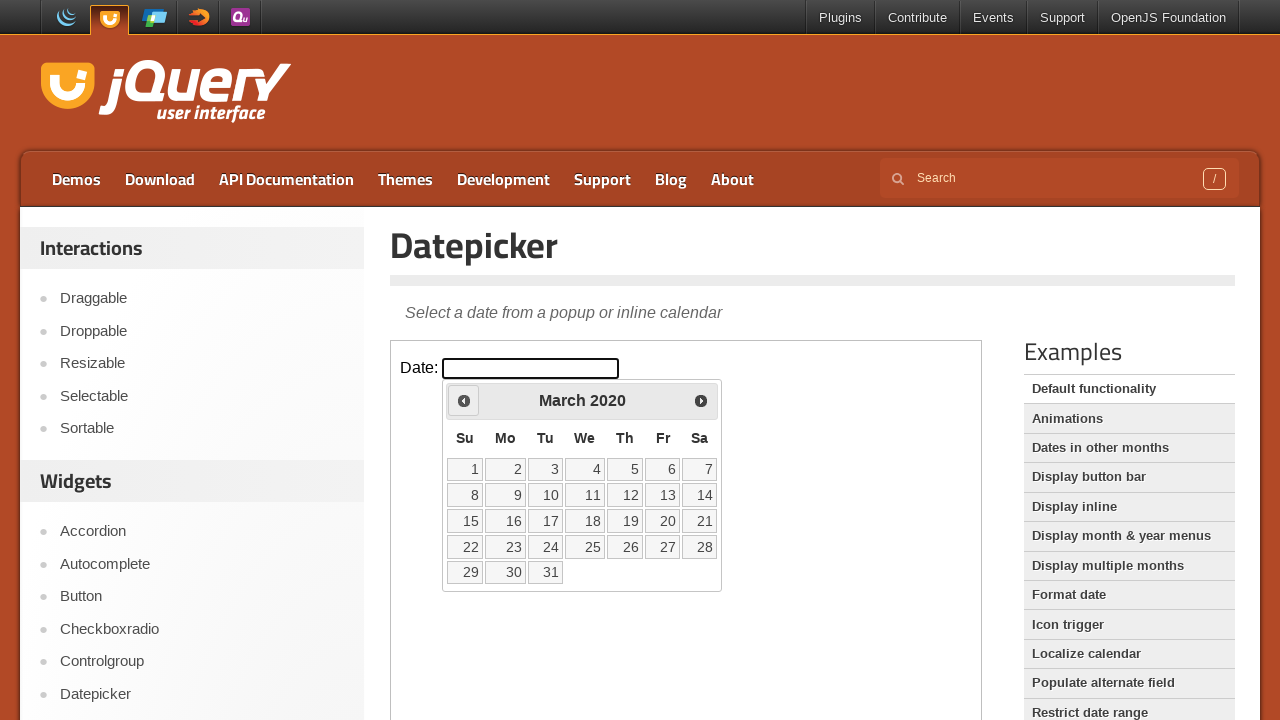

Updated year value: 2020
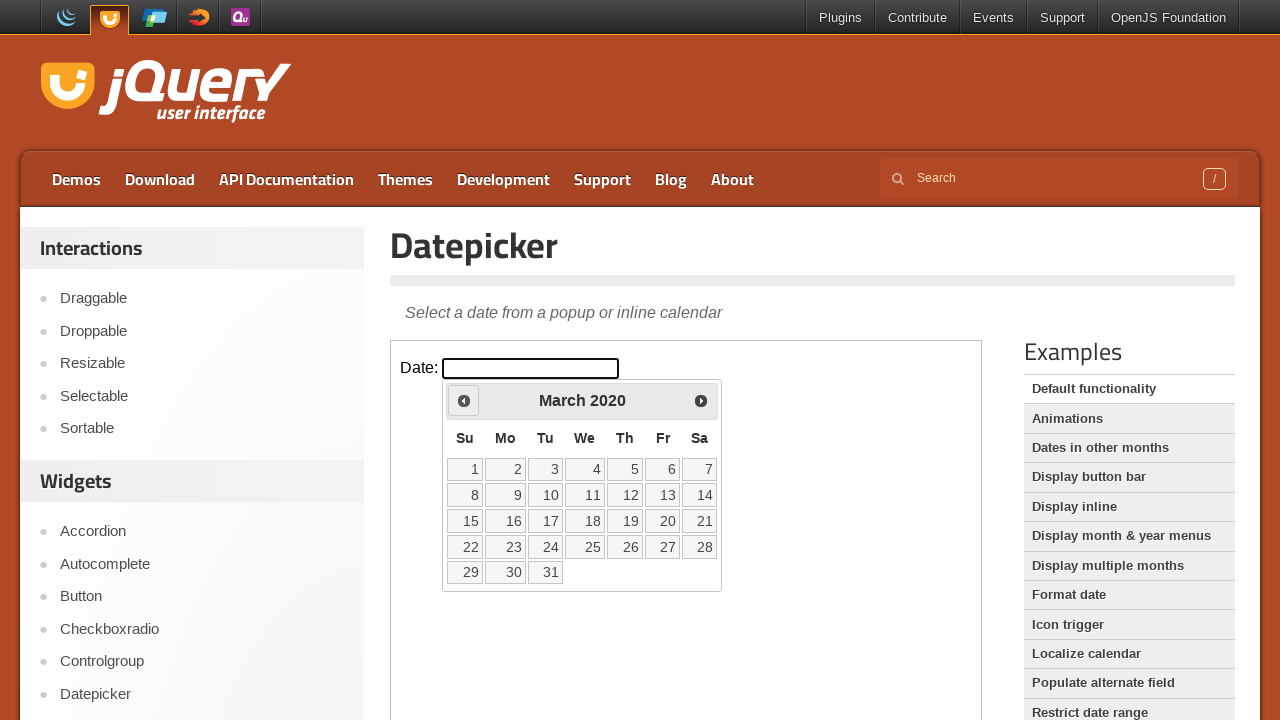

Clicked previous month button to navigate backwards at (464, 400) on iframe.demo-frame >> internal:control=enter-frame >> xpath=//span[text()='Prev']
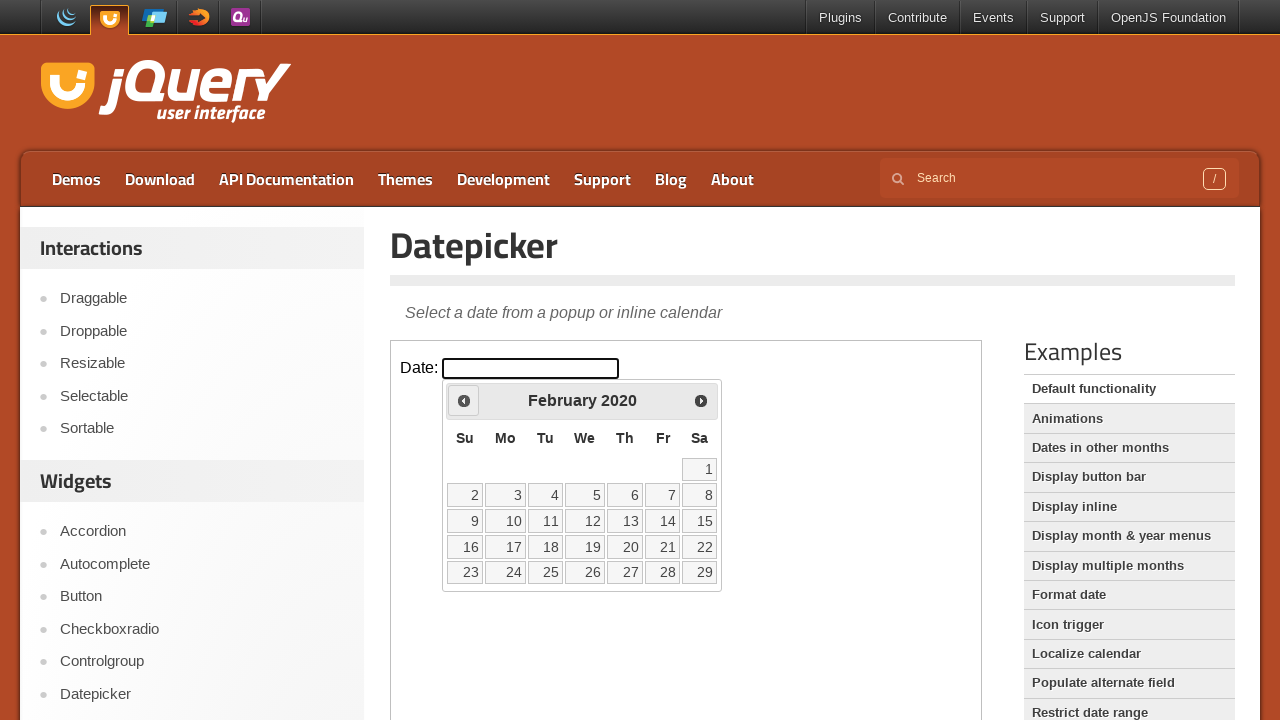

Waited for calendar to update after navigation
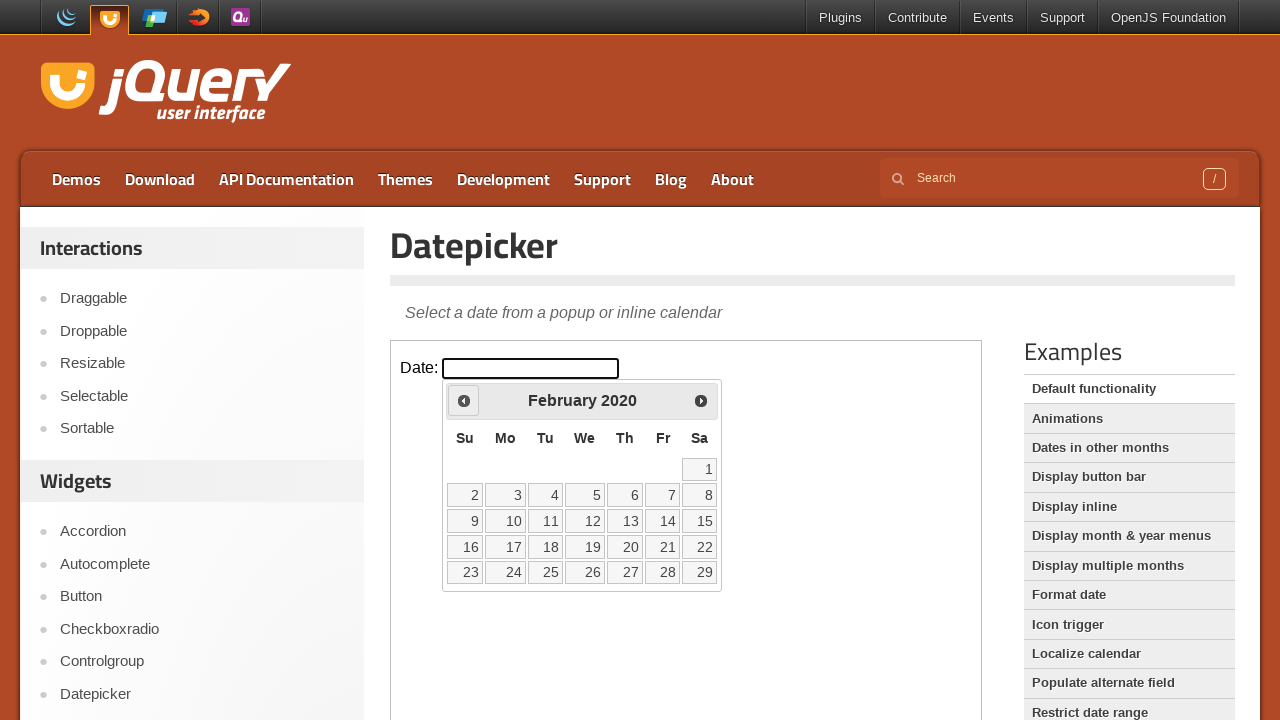

Updated month value: February
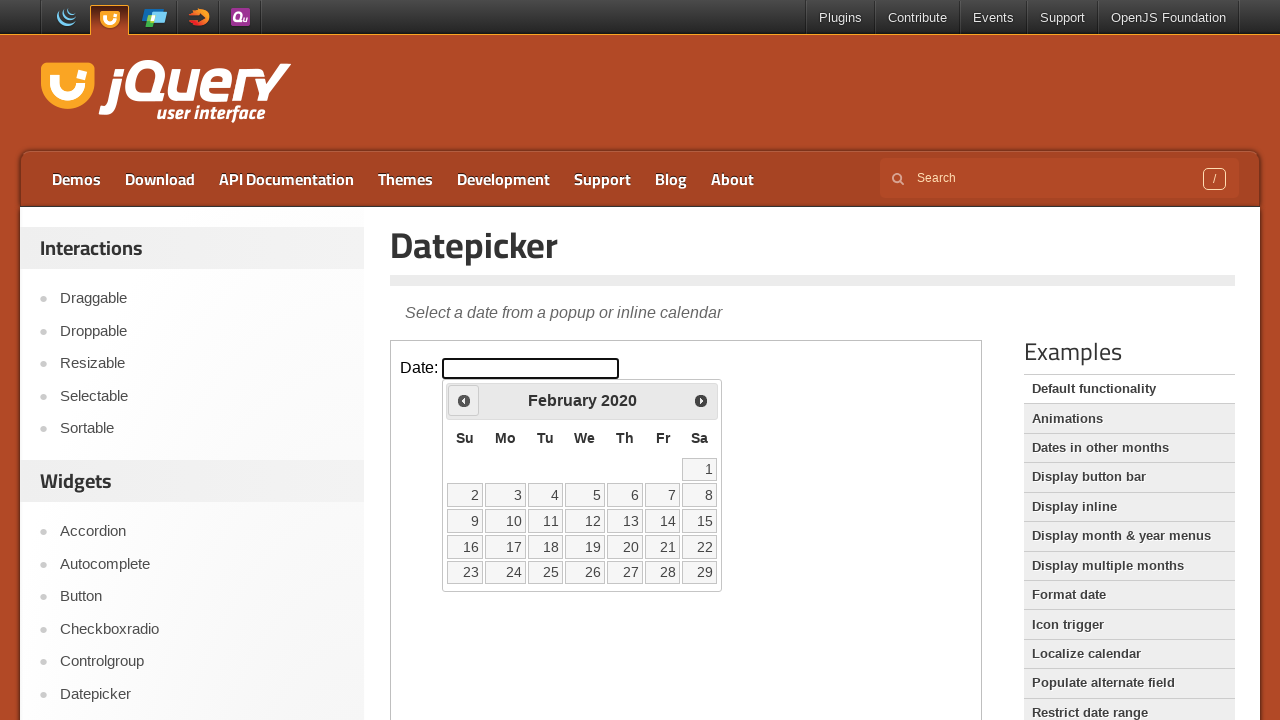

Updated year value: 2020
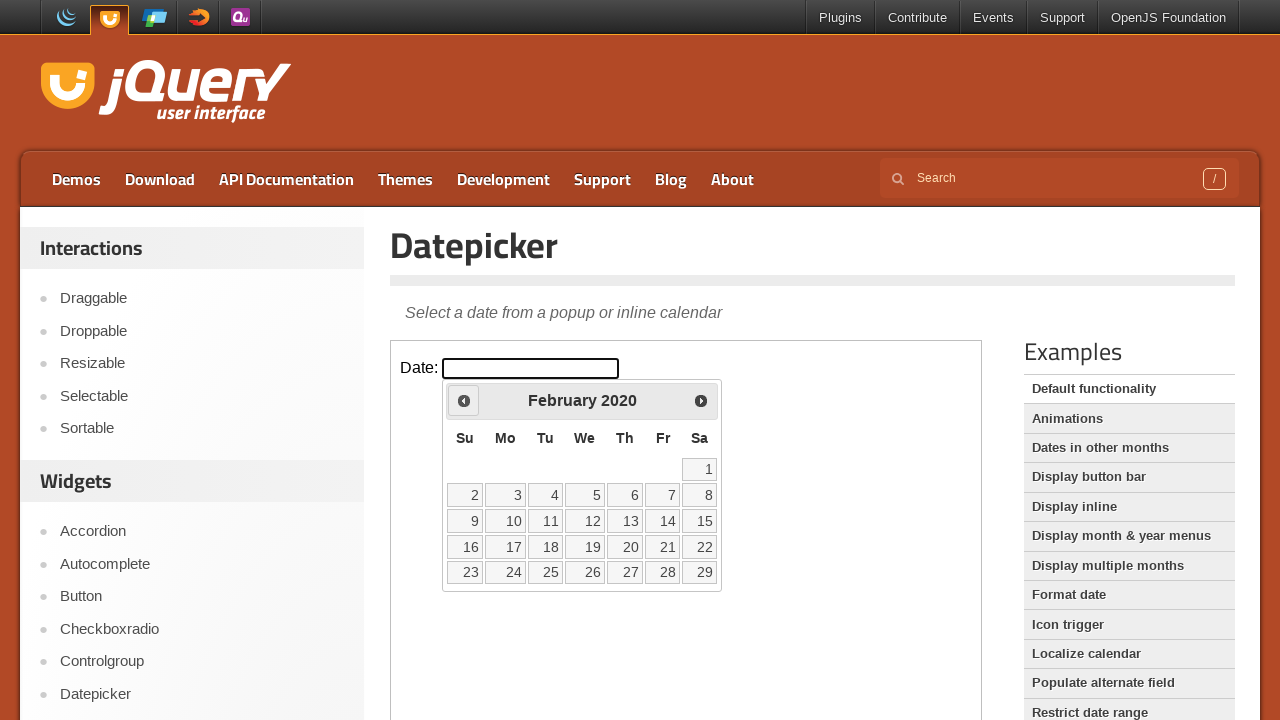

Clicked previous month button to navigate backwards at (464, 400) on iframe.demo-frame >> internal:control=enter-frame >> xpath=//span[text()='Prev']
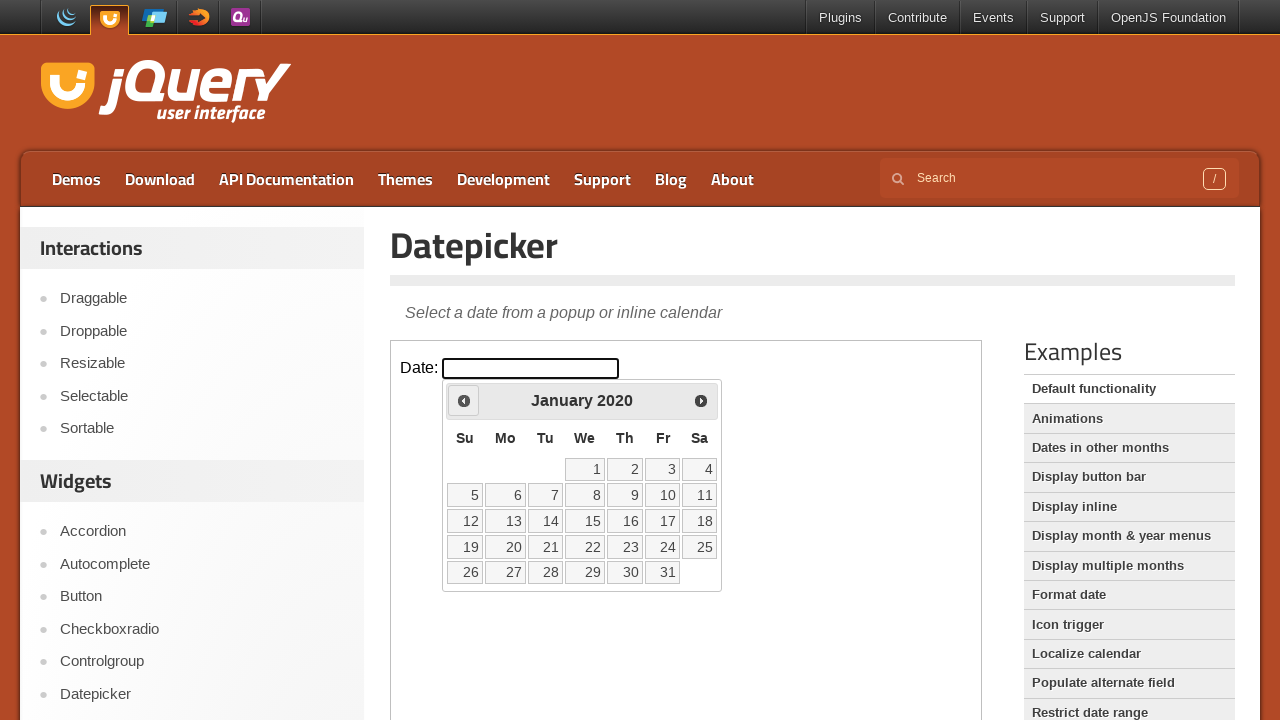

Waited for calendar to update after navigation
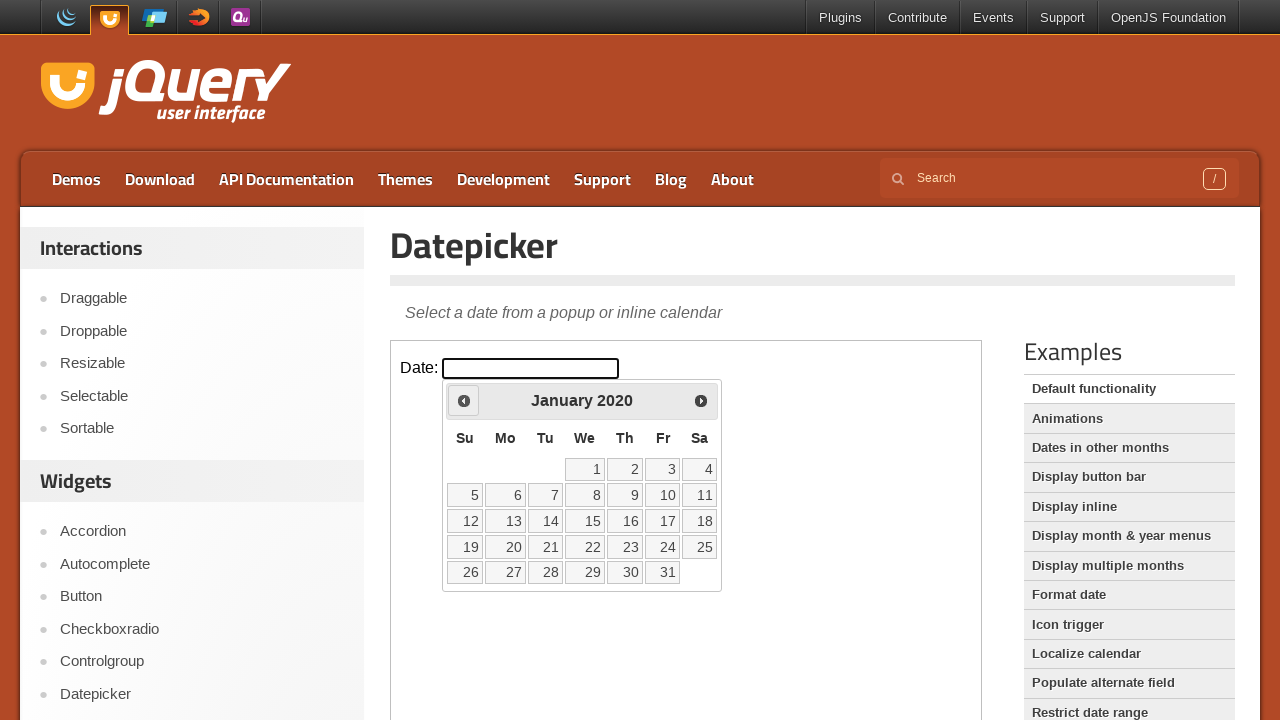

Updated month value: January
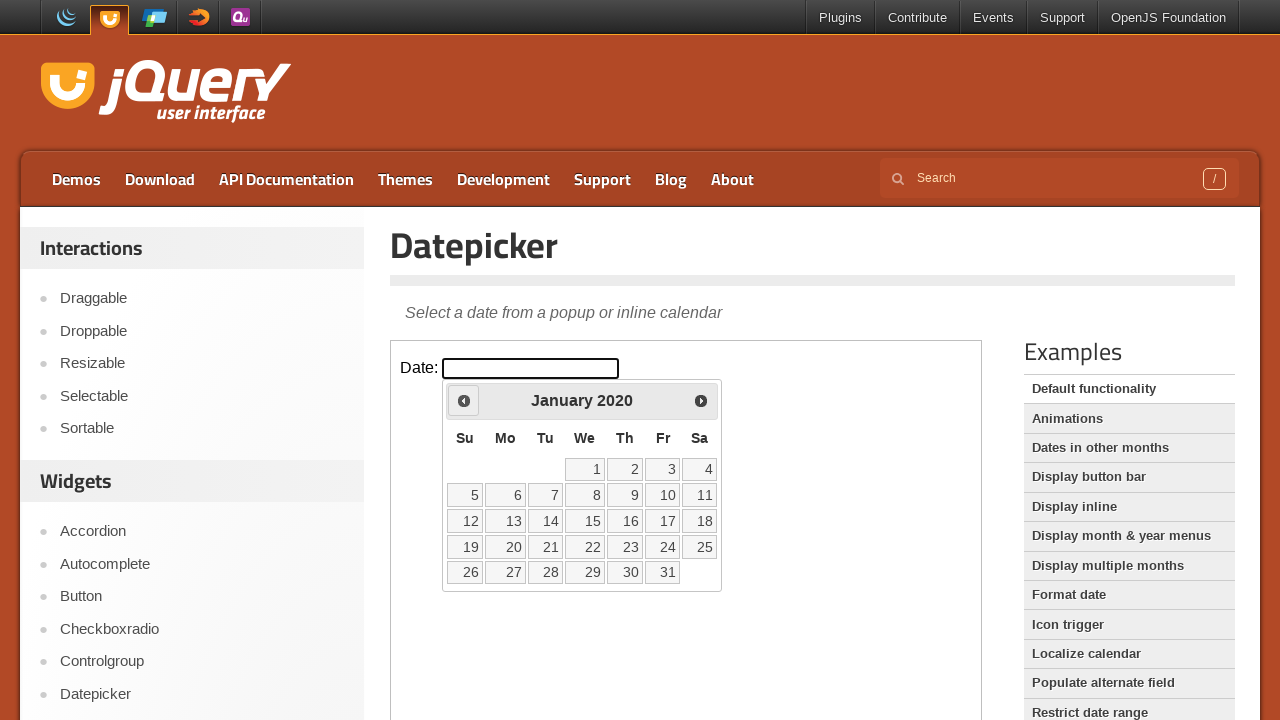

Updated year value: 2020
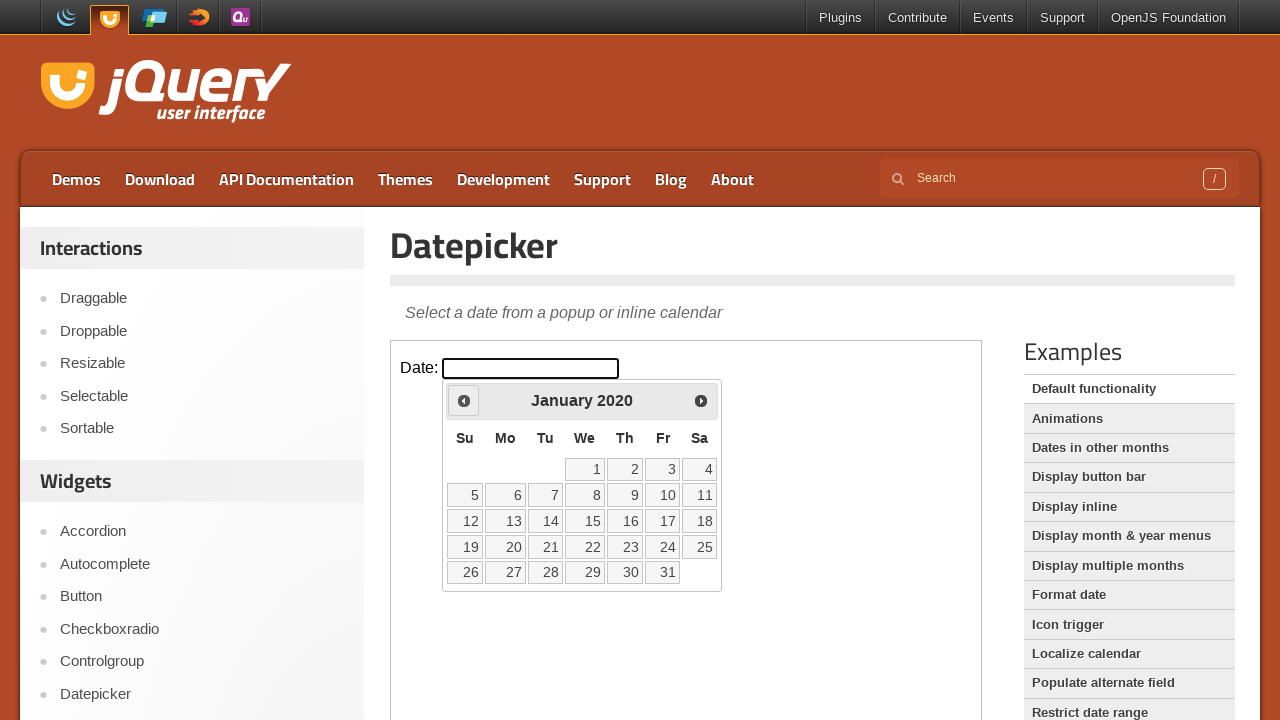

Clicked previous month button to navigate backwards at (464, 400) on iframe.demo-frame >> internal:control=enter-frame >> xpath=//span[text()='Prev']
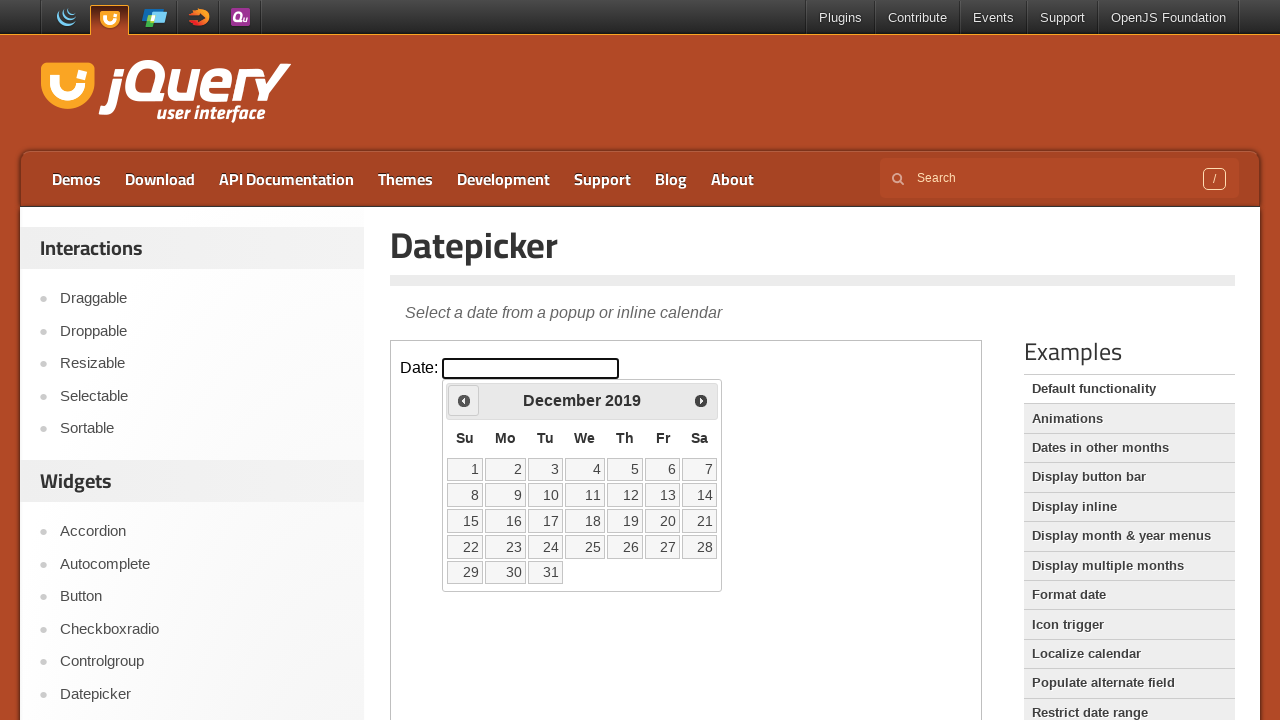

Waited for calendar to update after navigation
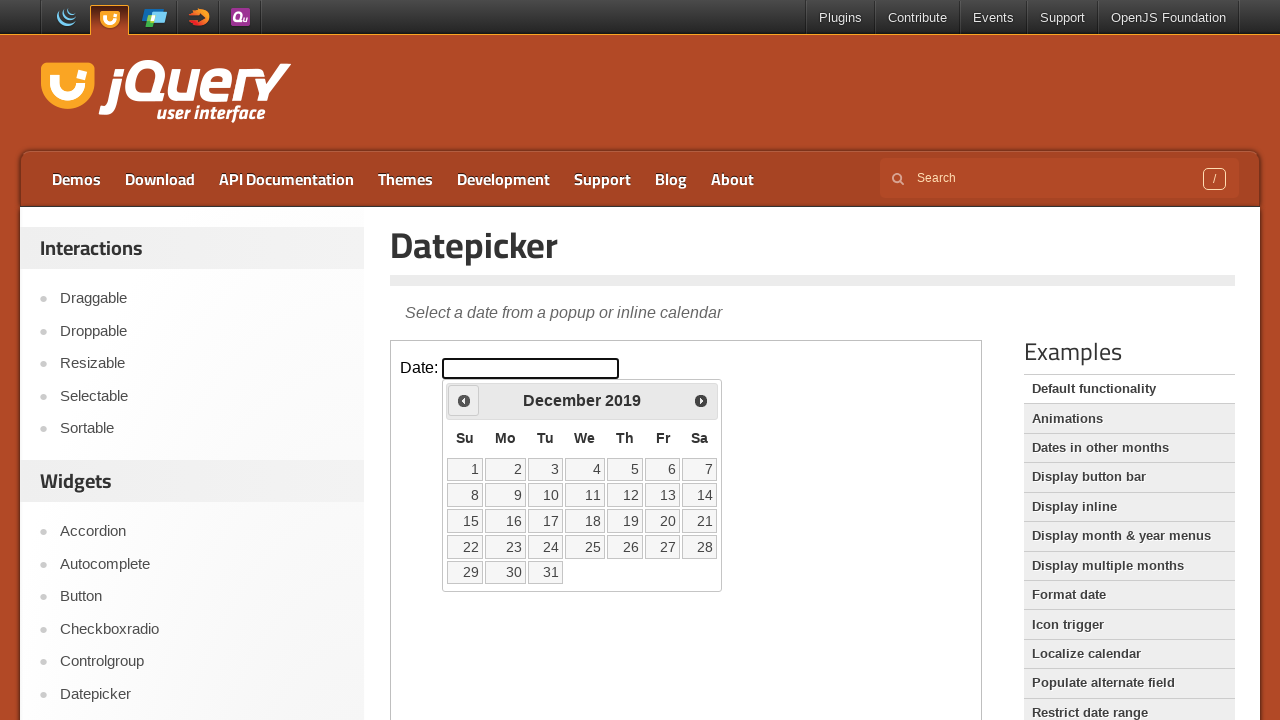

Updated month value: December
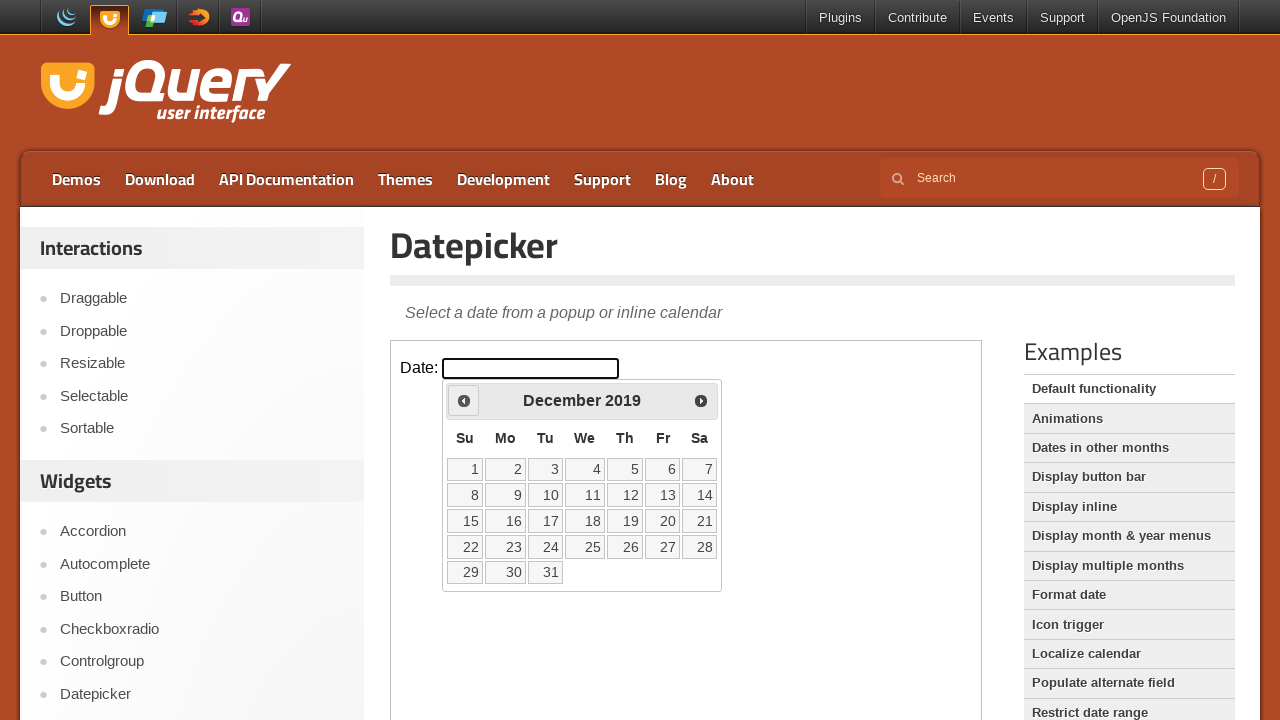

Updated year value: 2019
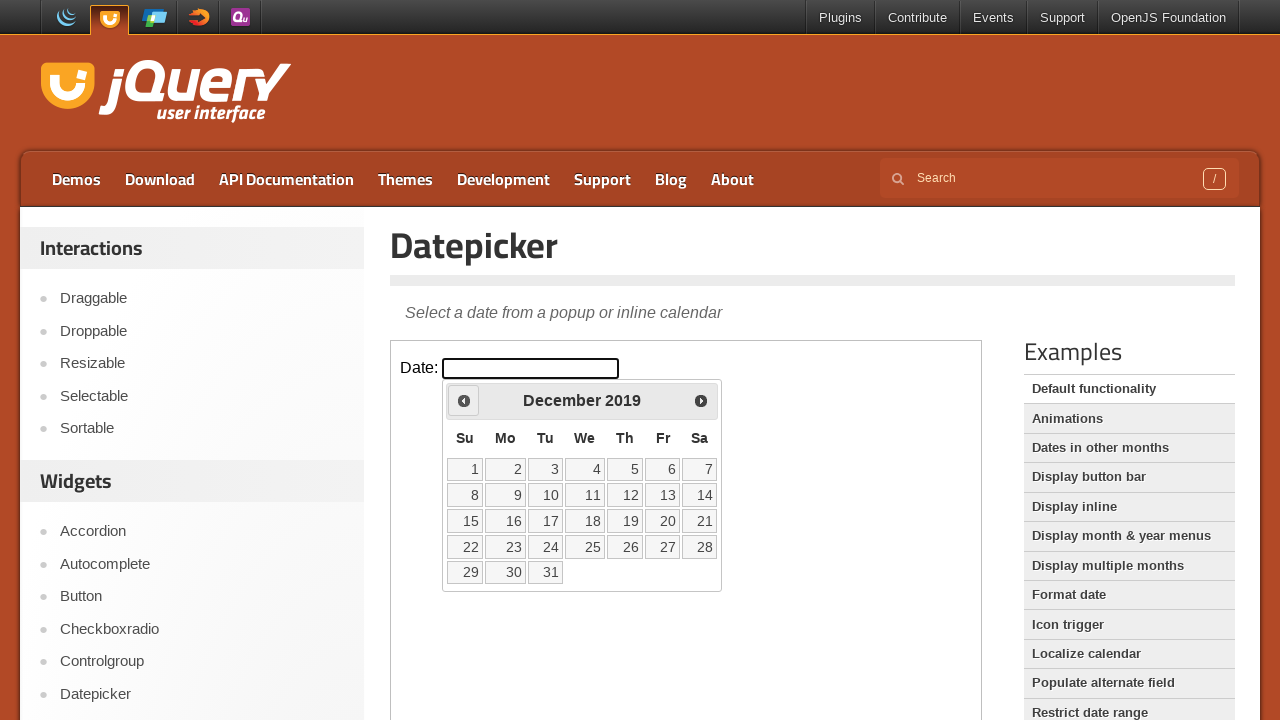

Clicked previous month button to navigate backwards at (464, 400) on iframe.demo-frame >> internal:control=enter-frame >> xpath=//span[text()='Prev']
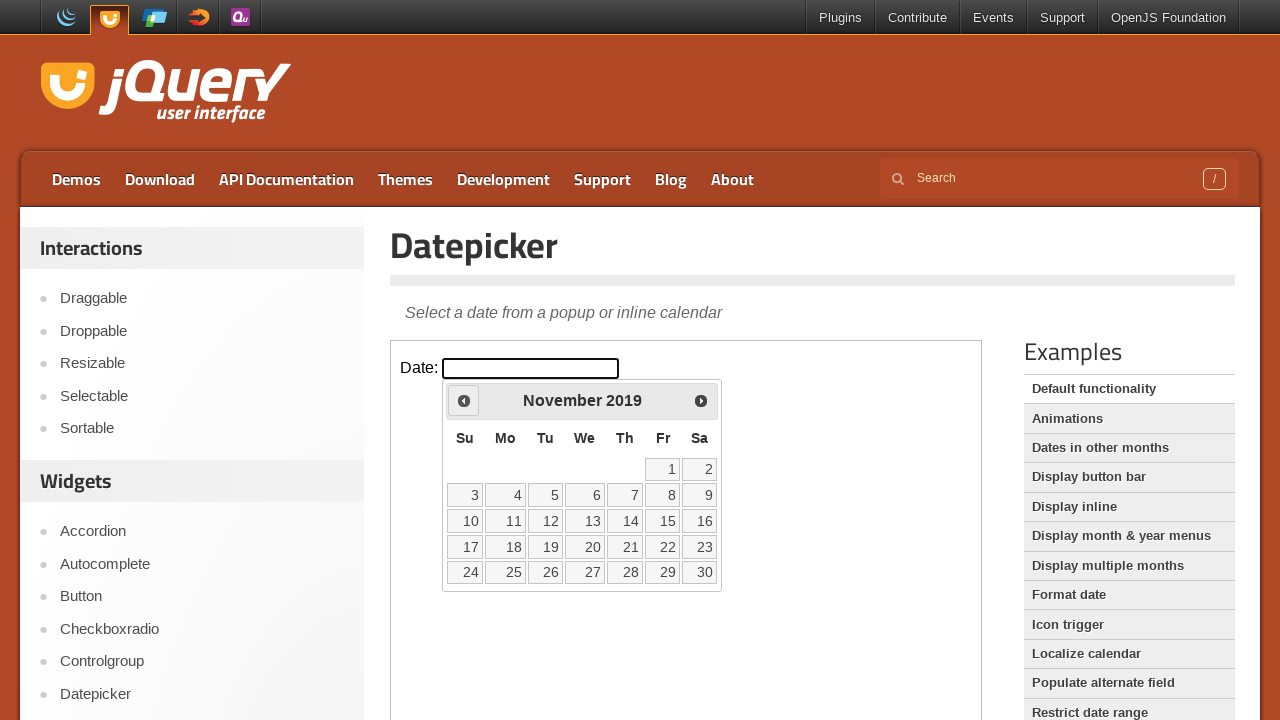

Waited for calendar to update after navigation
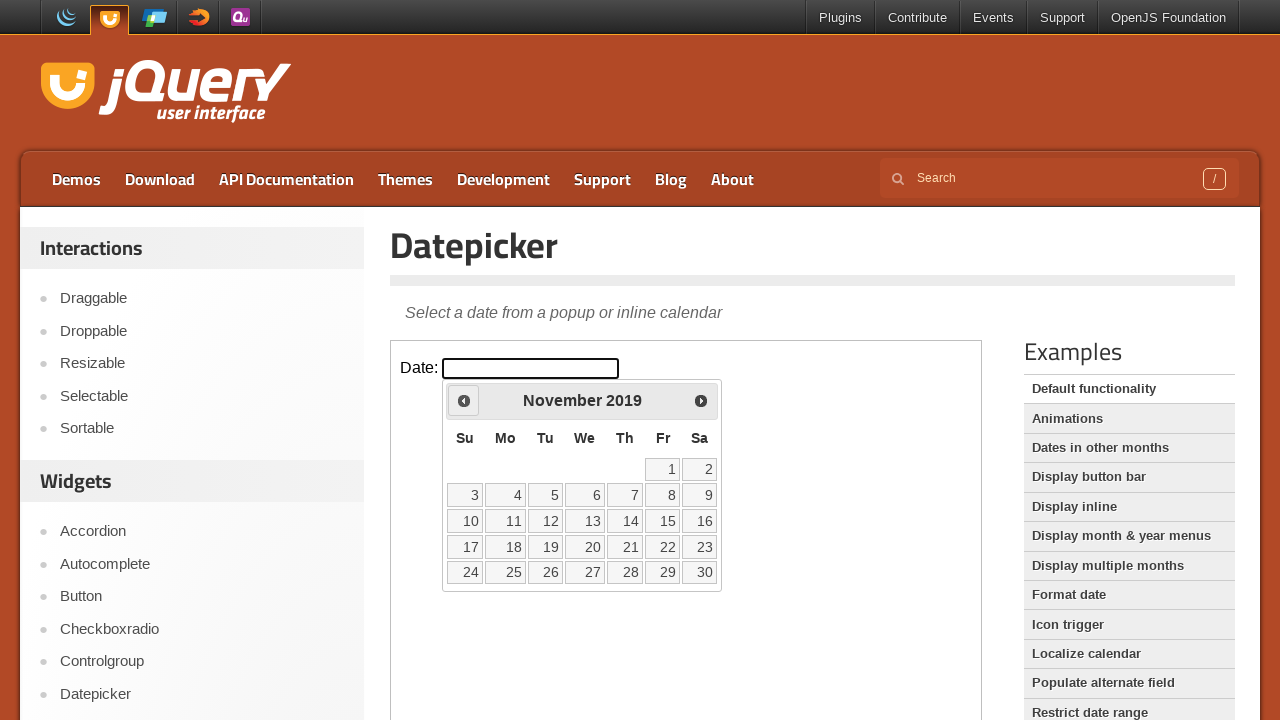

Updated month value: November
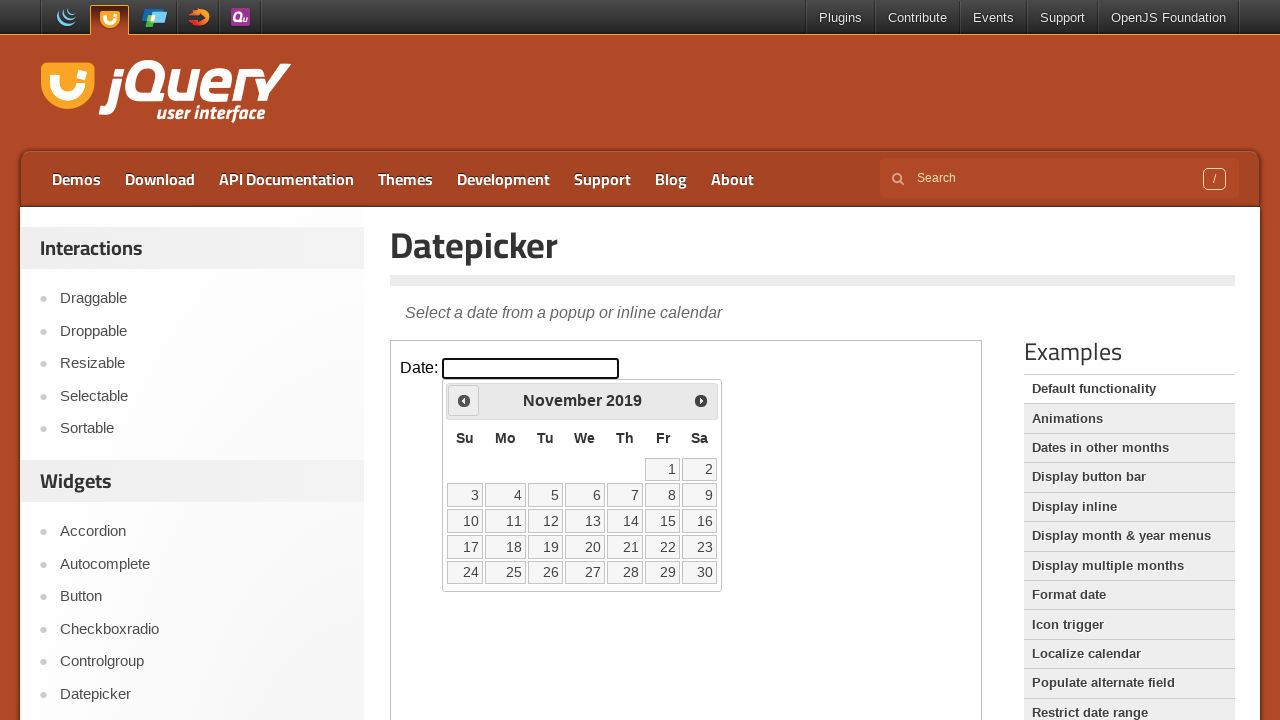

Updated year value: 2019
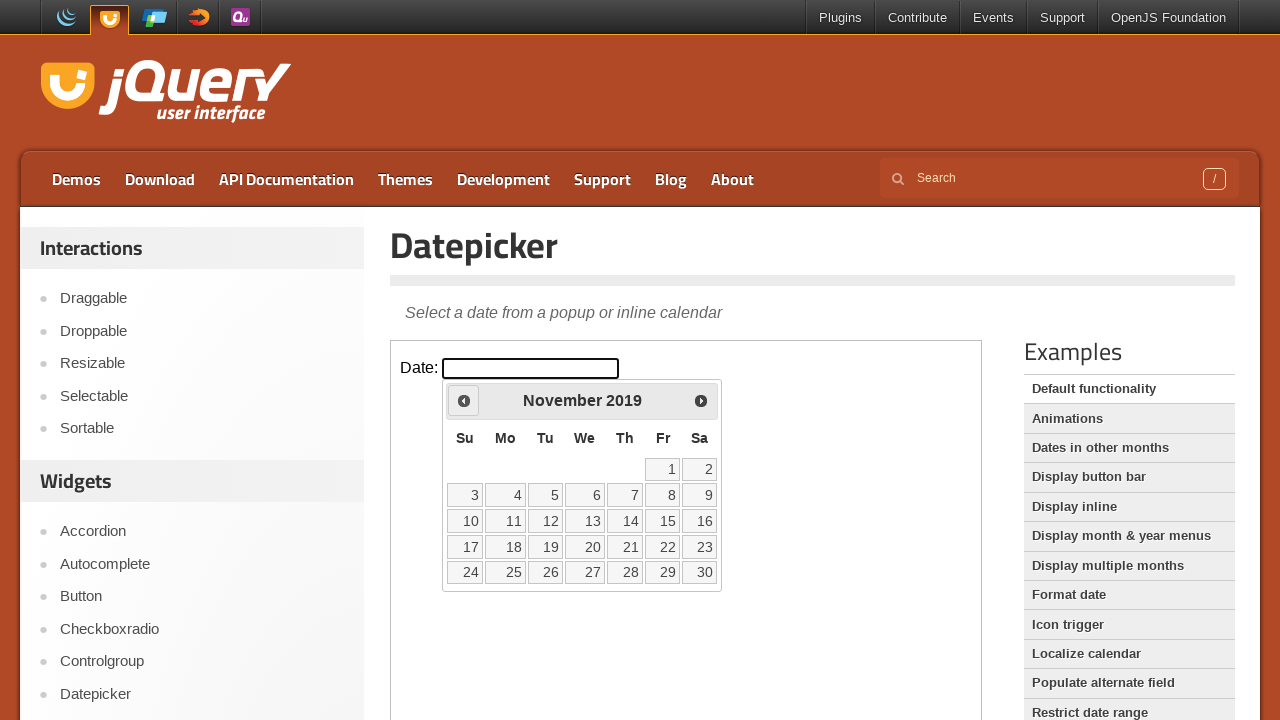

Clicked previous month button to navigate backwards at (464, 400) on iframe.demo-frame >> internal:control=enter-frame >> xpath=//span[text()='Prev']
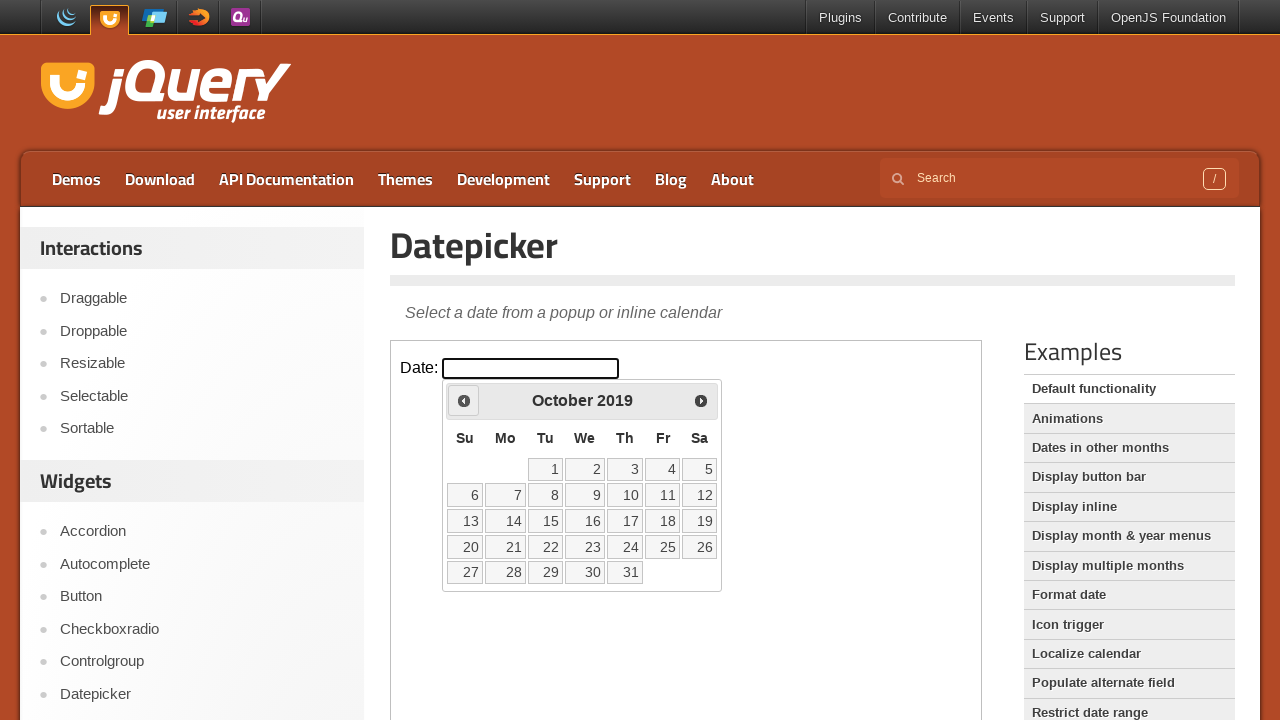

Waited for calendar to update after navigation
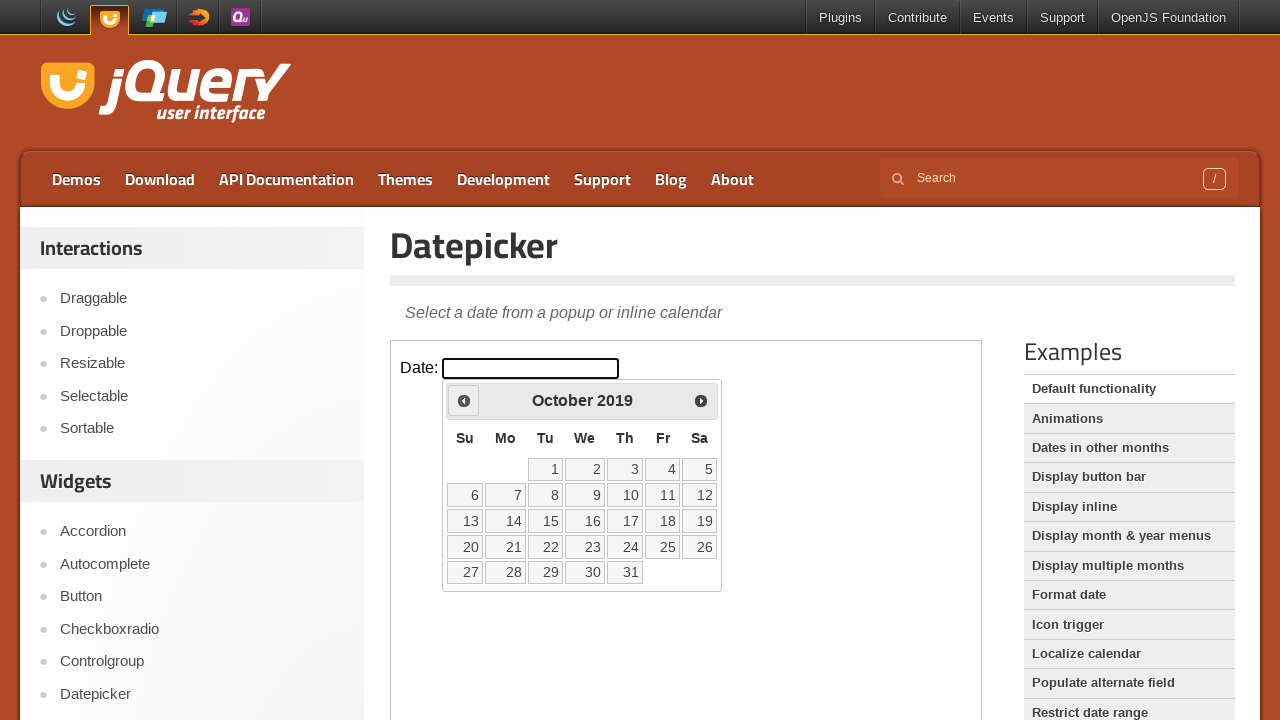

Updated month value: October
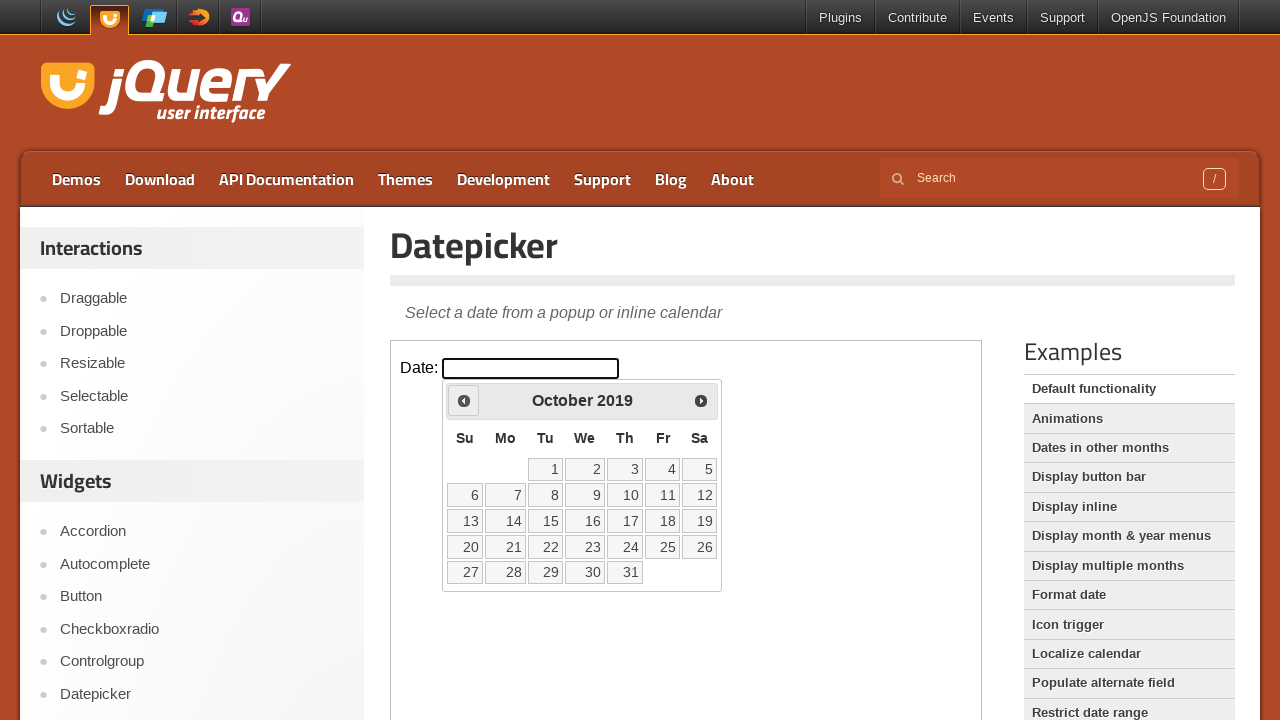

Updated year value: 2019
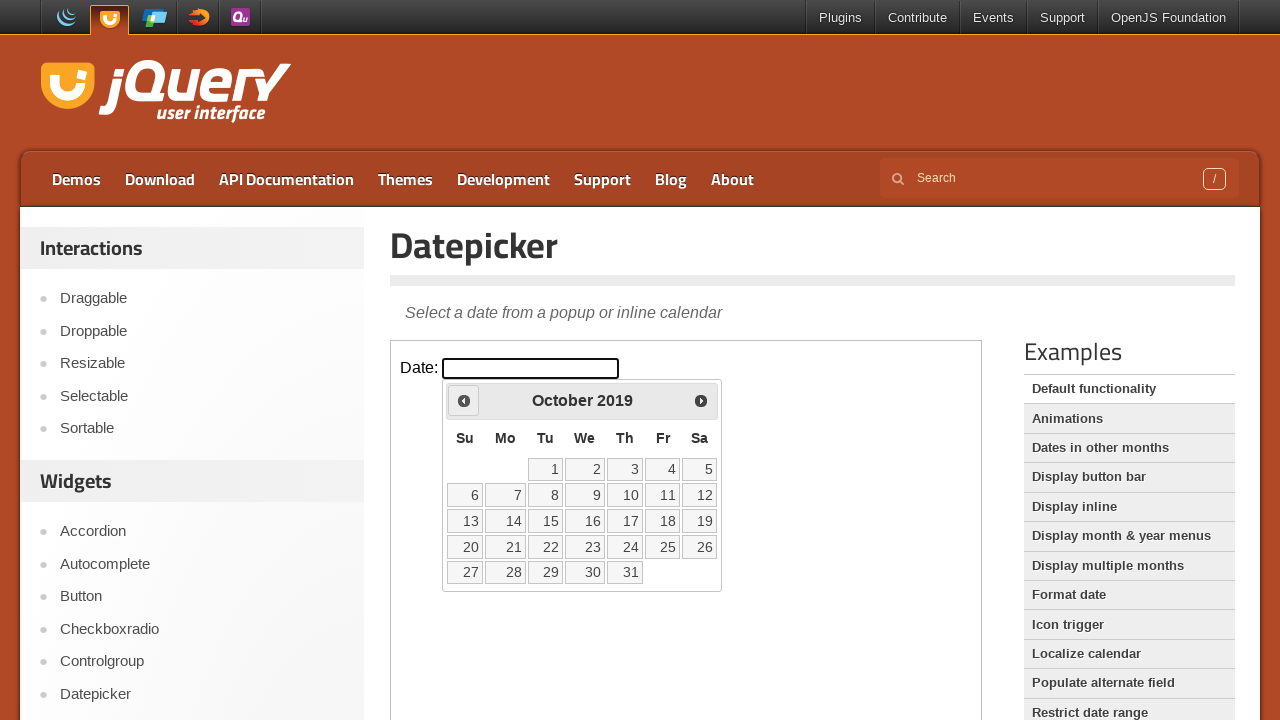

Clicked previous month button to navigate backwards at (464, 400) on iframe.demo-frame >> internal:control=enter-frame >> xpath=//span[text()='Prev']
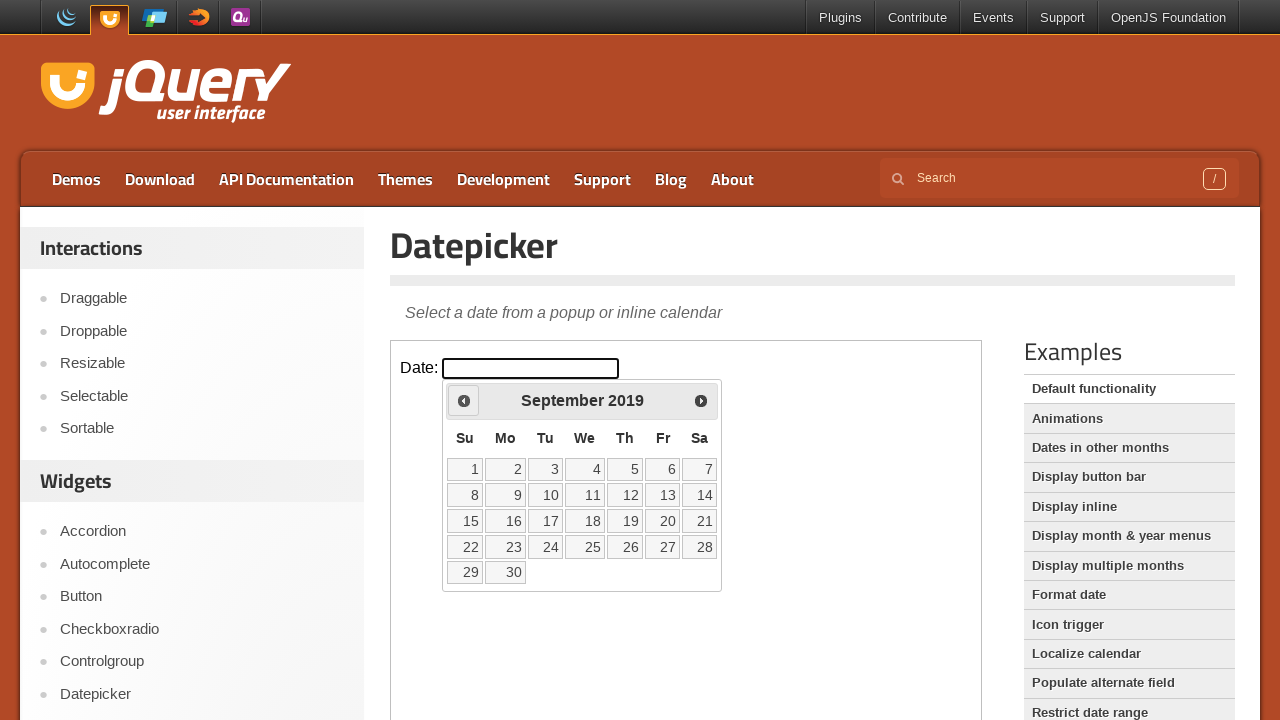

Waited for calendar to update after navigation
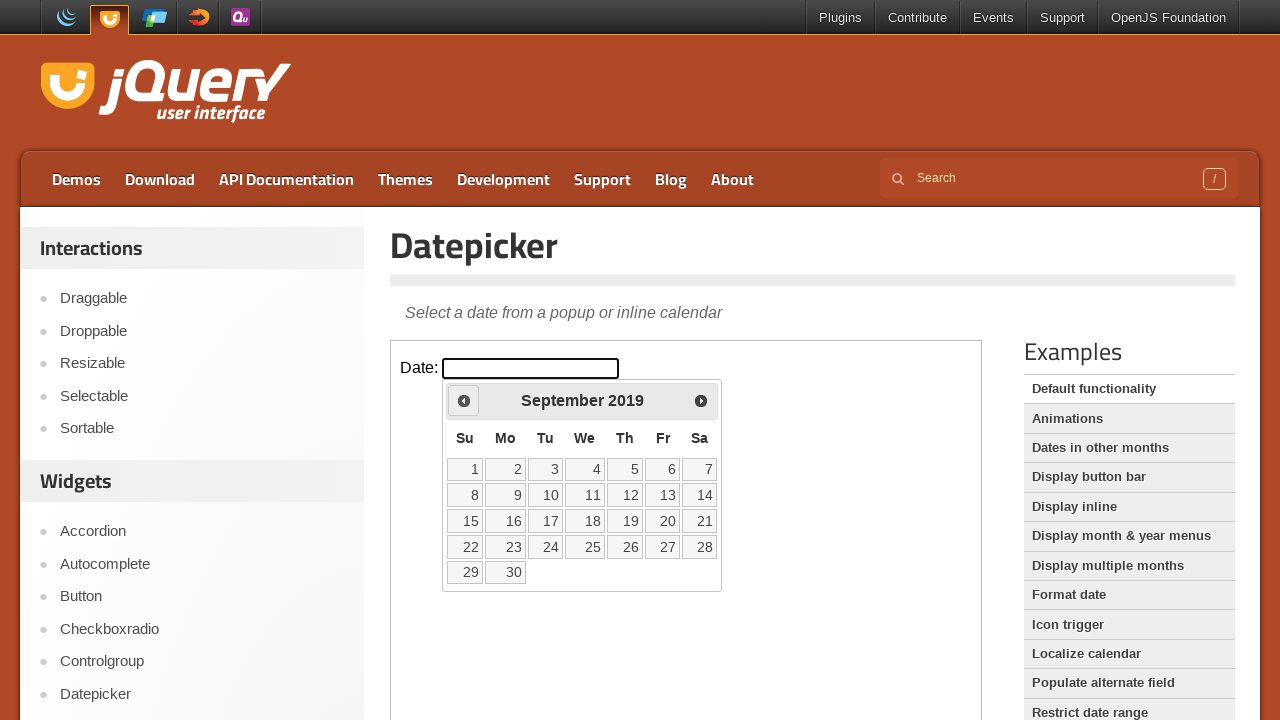

Updated month value: September
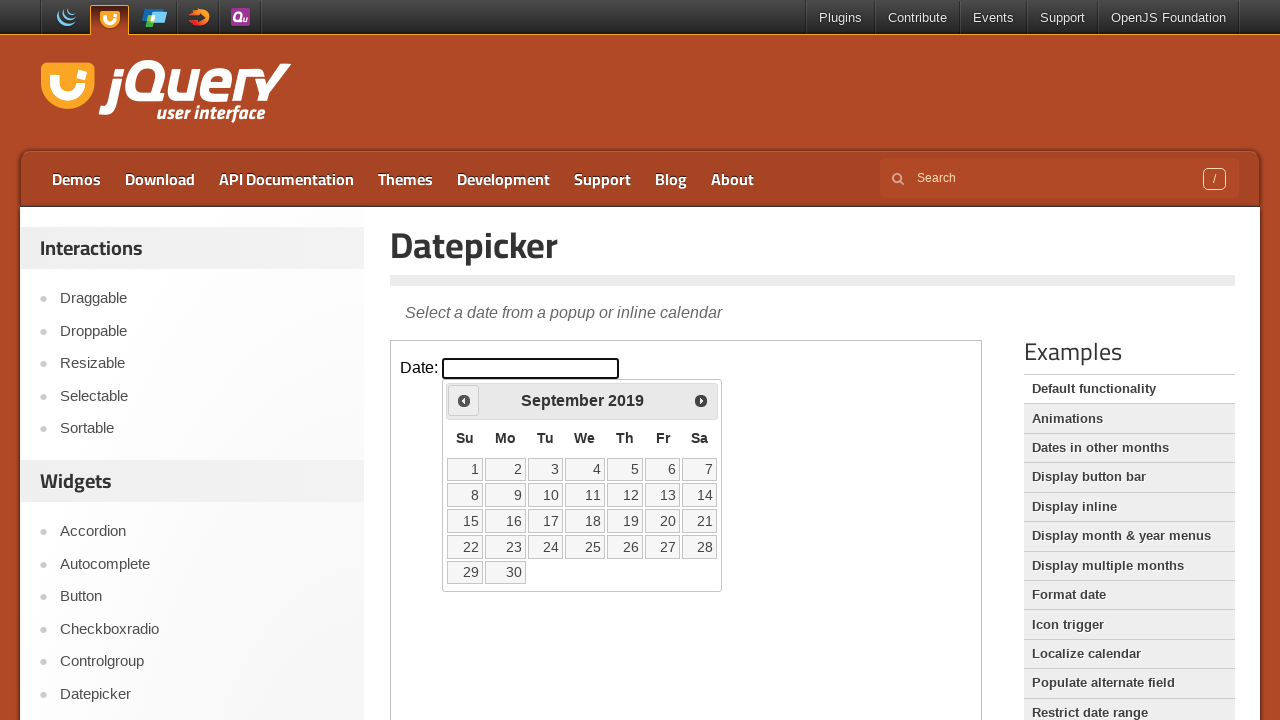

Updated year value: 2019
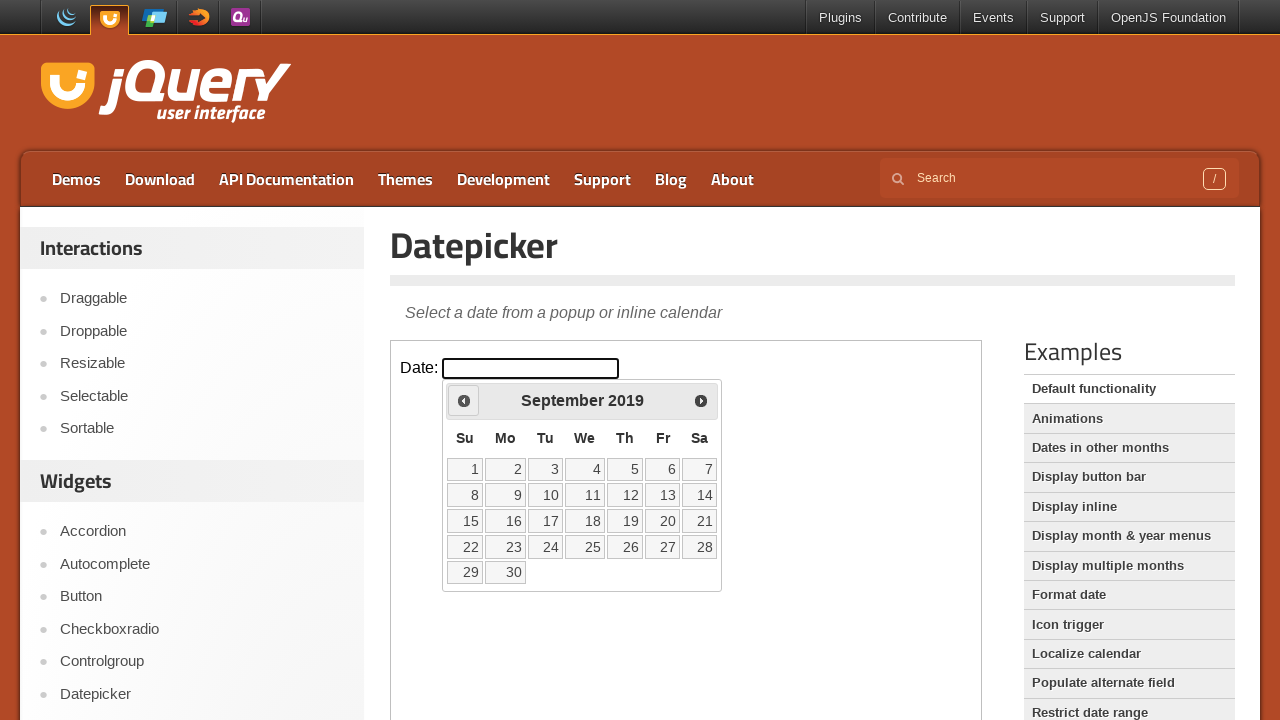

Clicked previous month button to navigate backwards at (464, 400) on iframe.demo-frame >> internal:control=enter-frame >> xpath=//span[text()='Prev']
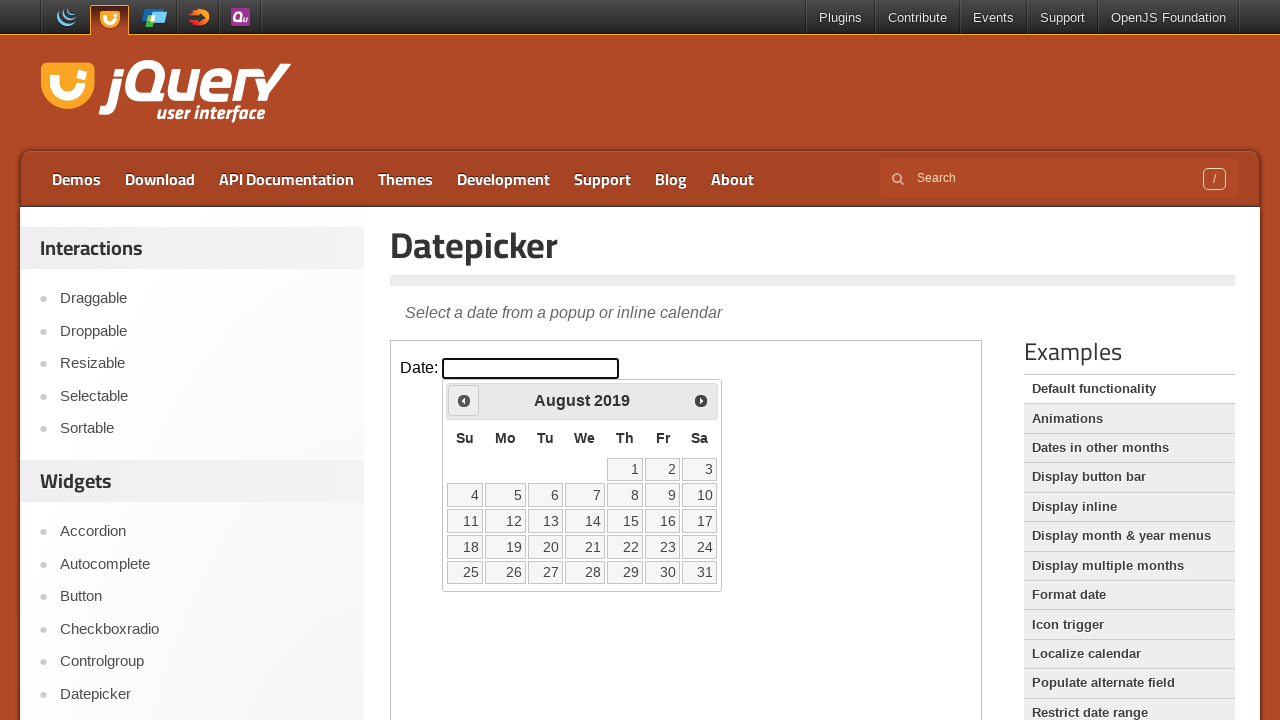

Waited for calendar to update after navigation
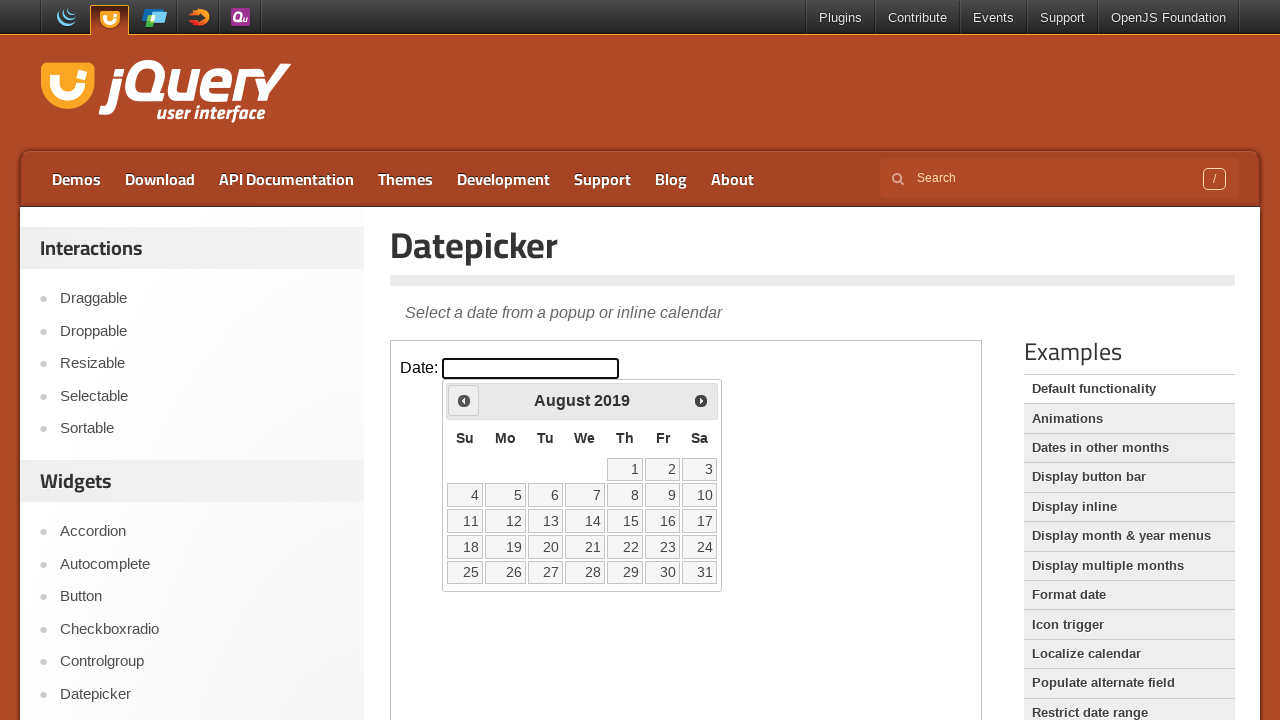

Updated month value: August
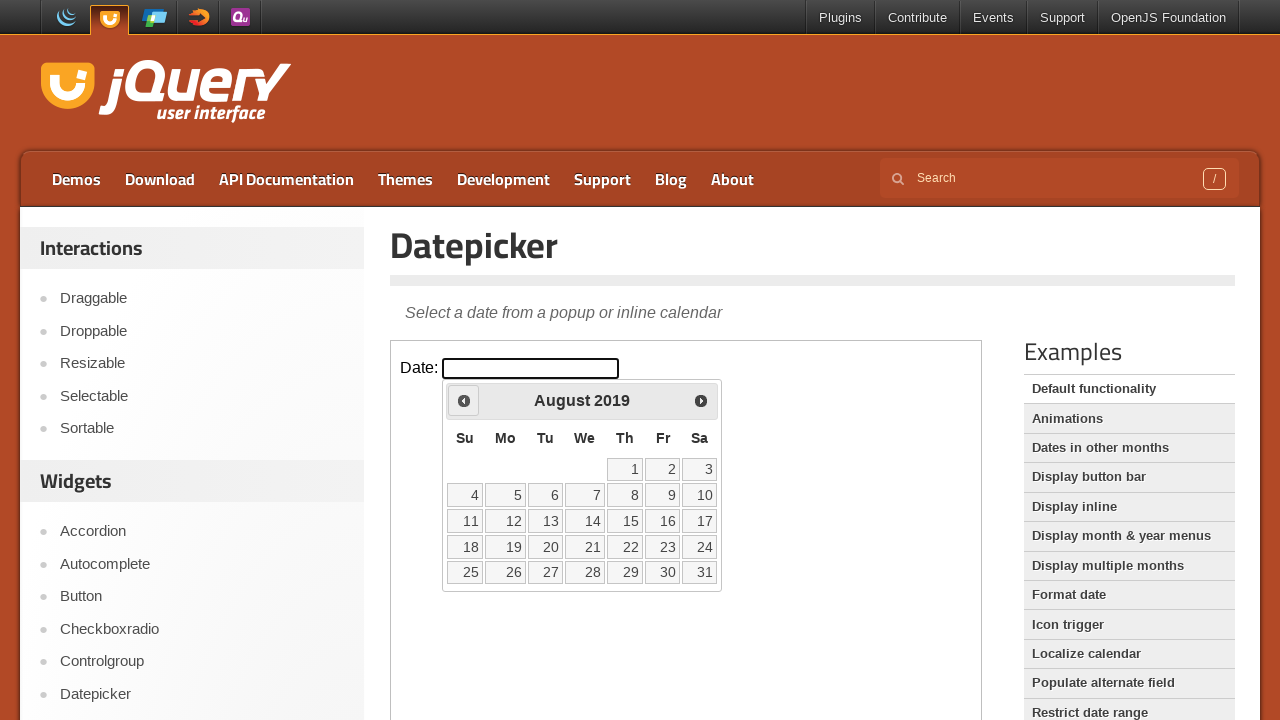

Updated year value: 2019
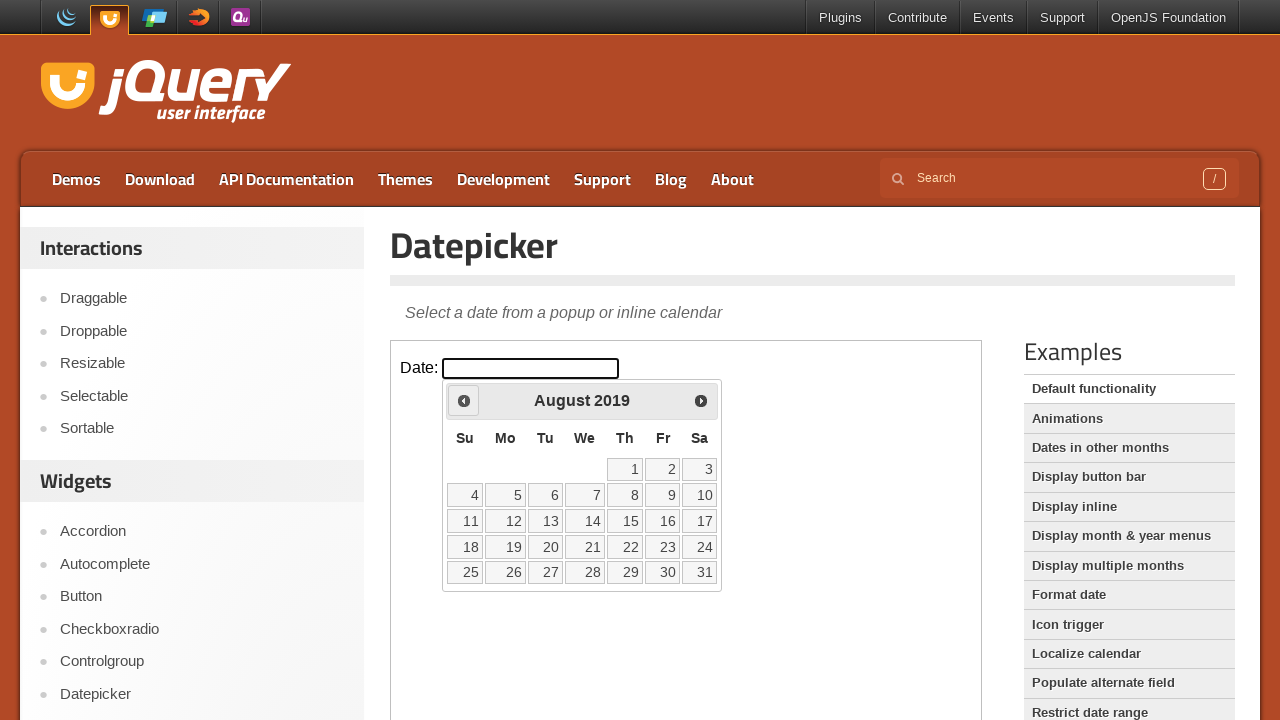

Clicked previous month button to navigate backwards at (464, 400) on iframe.demo-frame >> internal:control=enter-frame >> xpath=//span[text()='Prev']
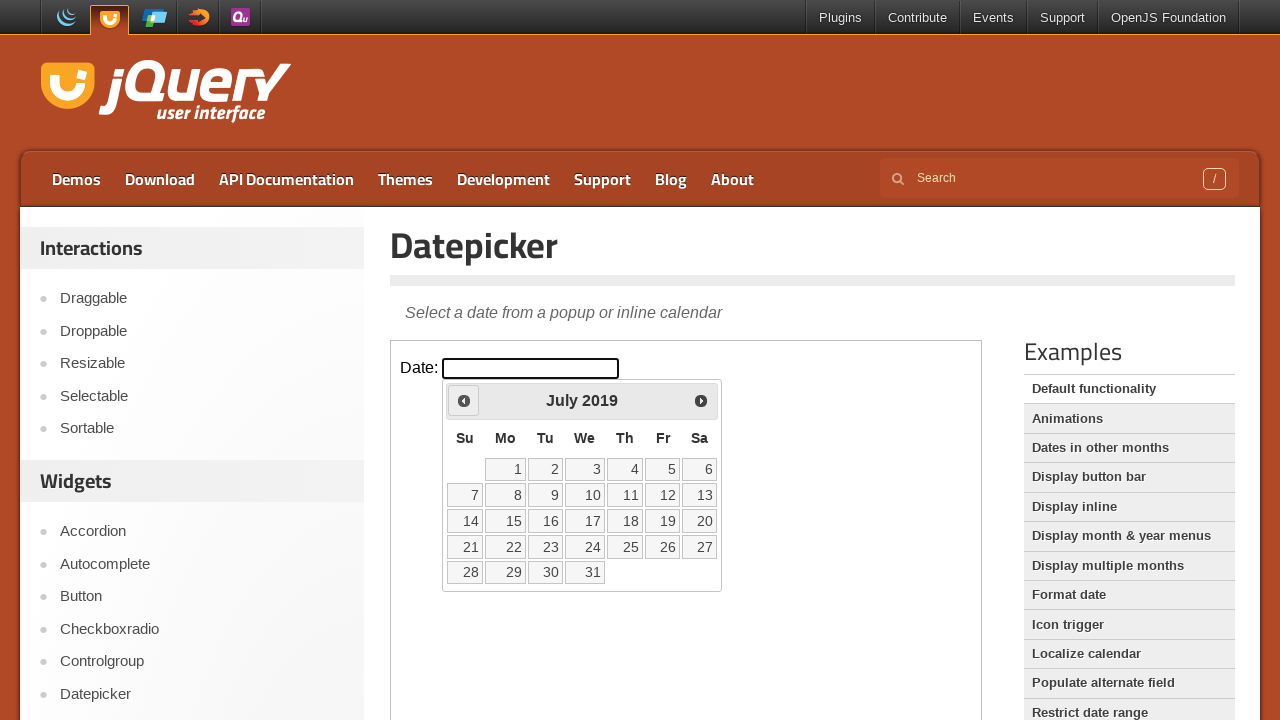

Waited for calendar to update after navigation
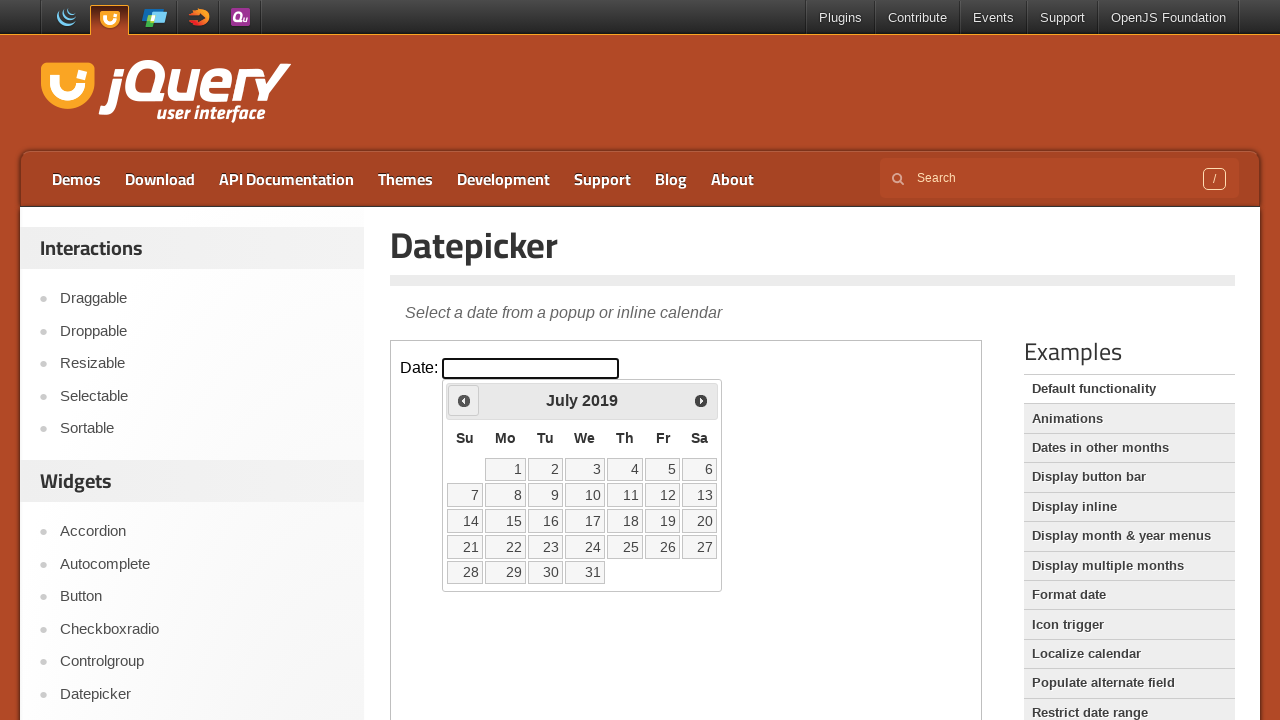

Updated month value: July
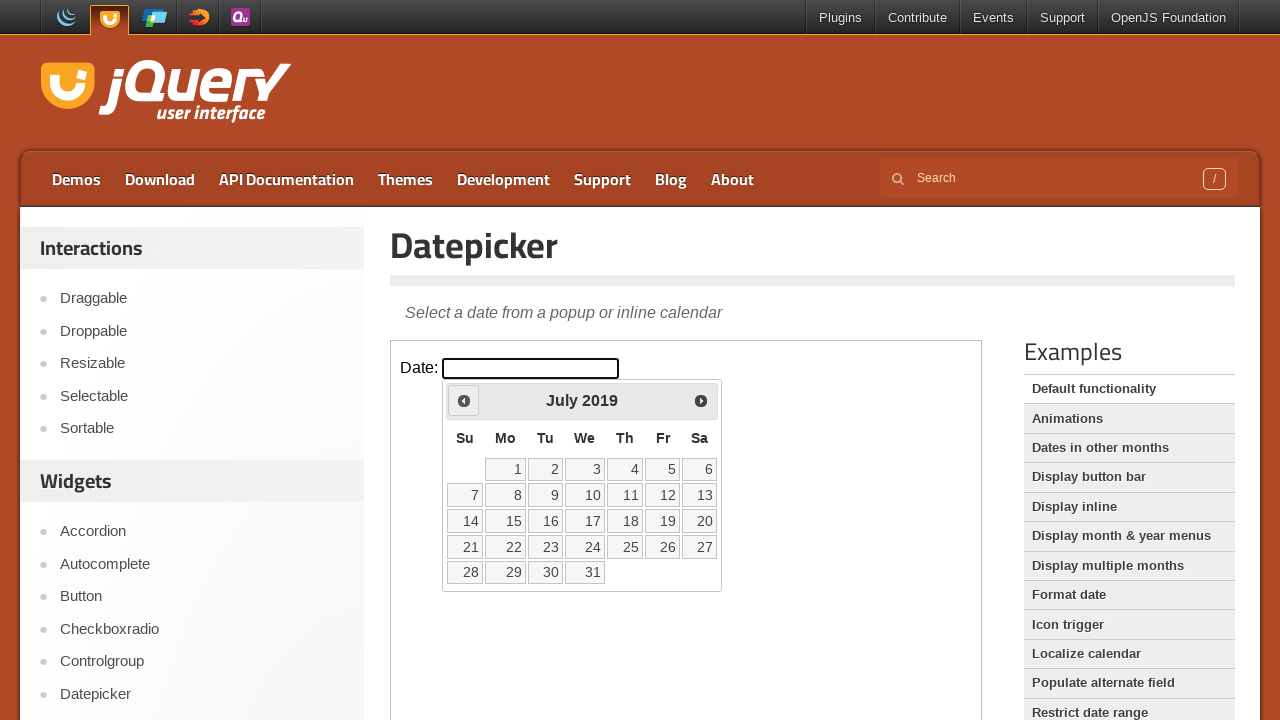

Updated year value: 2019
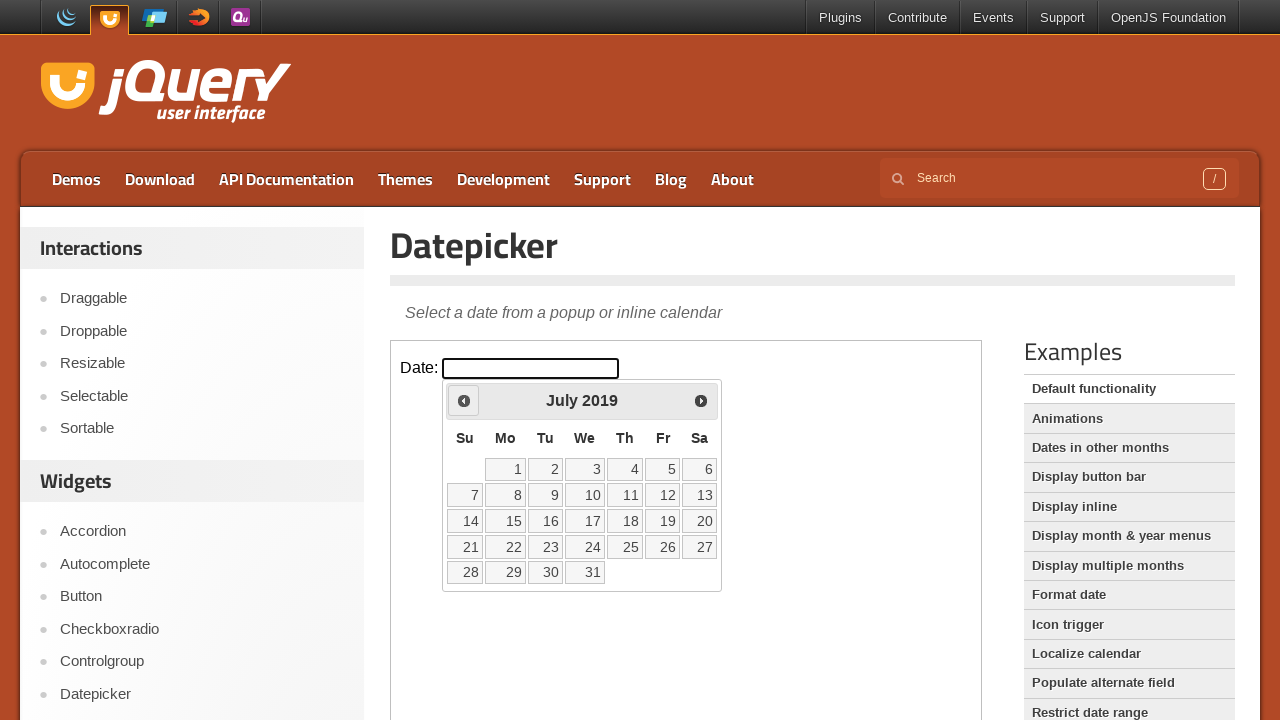

Clicked previous month button to navigate backwards at (464, 400) on iframe.demo-frame >> internal:control=enter-frame >> xpath=//span[text()='Prev']
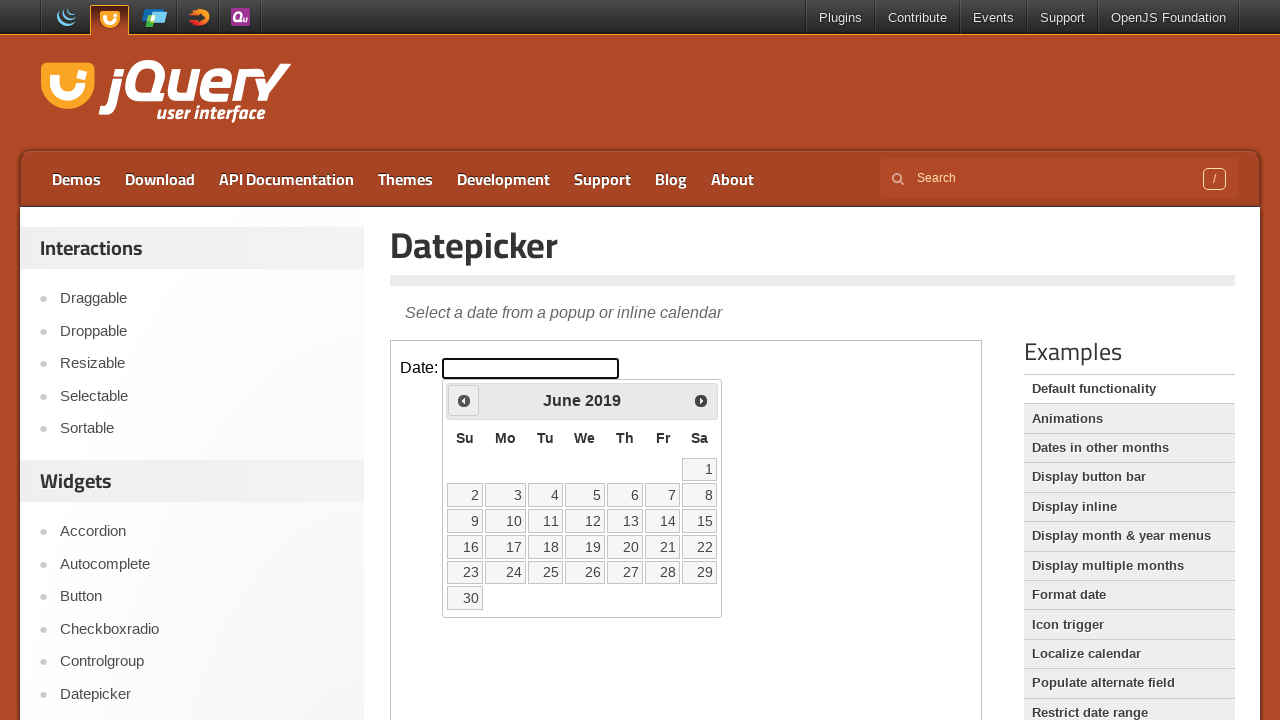

Waited for calendar to update after navigation
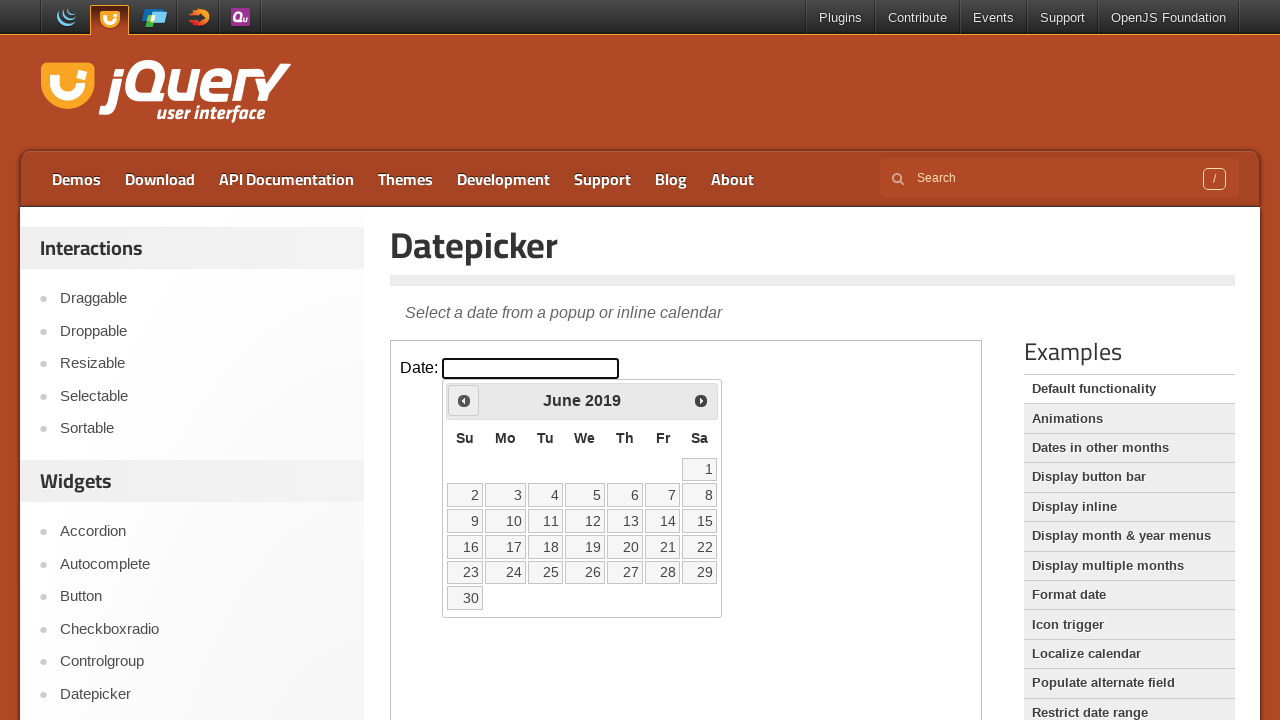

Updated month value: June
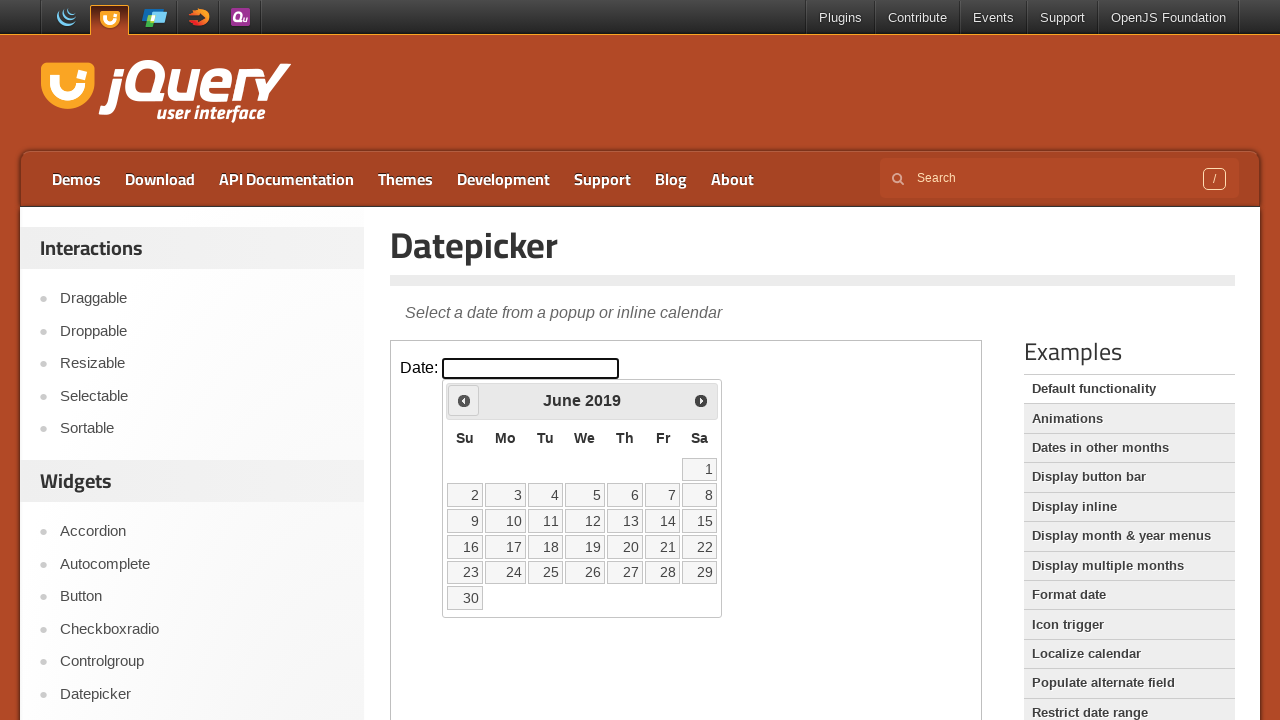

Updated year value: 2019
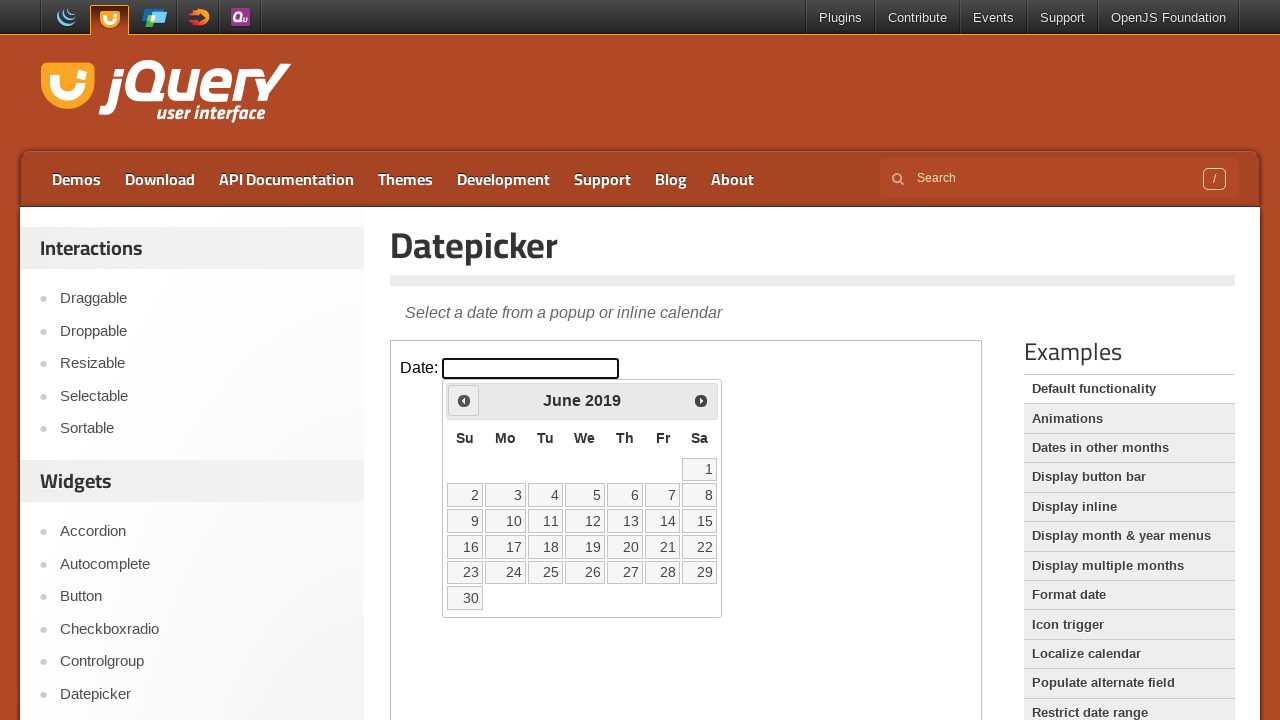

Clicked previous month button to navigate backwards at (464, 400) on iframe.demo-frame >> internal:control=enter-frame >> xpath=//span[text()='Prev']
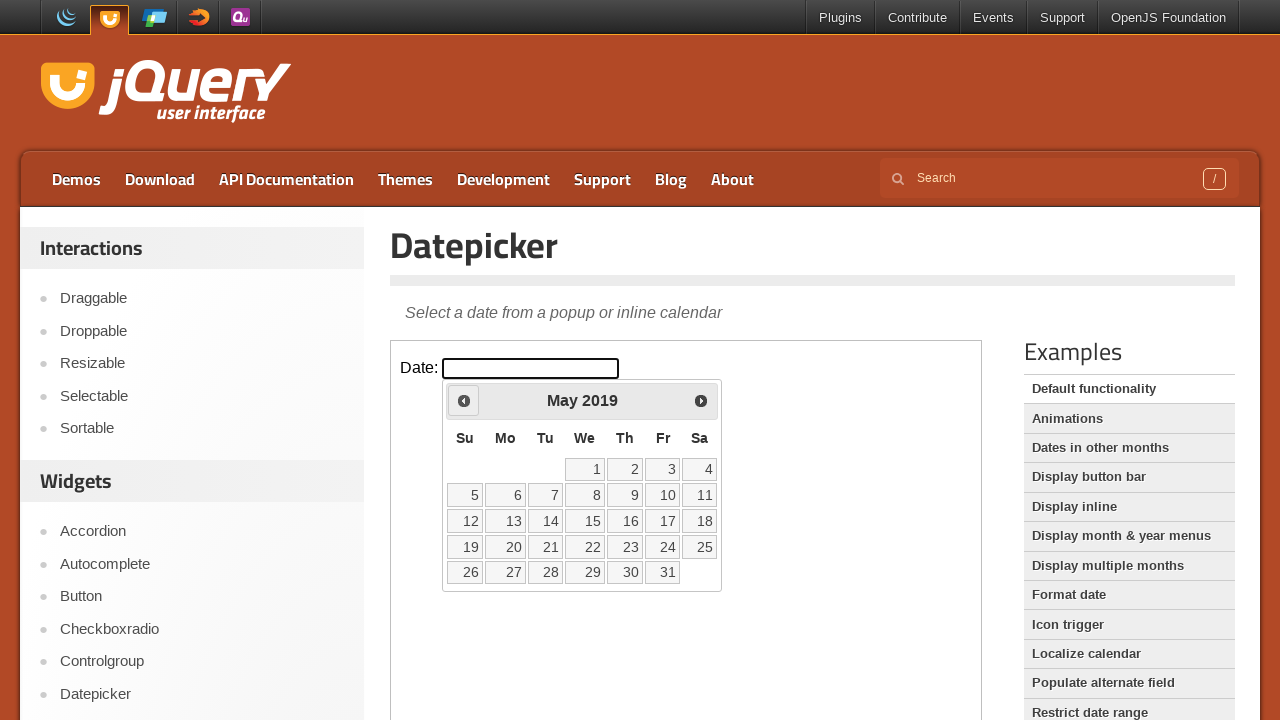

Waited for calendar to update after navigation
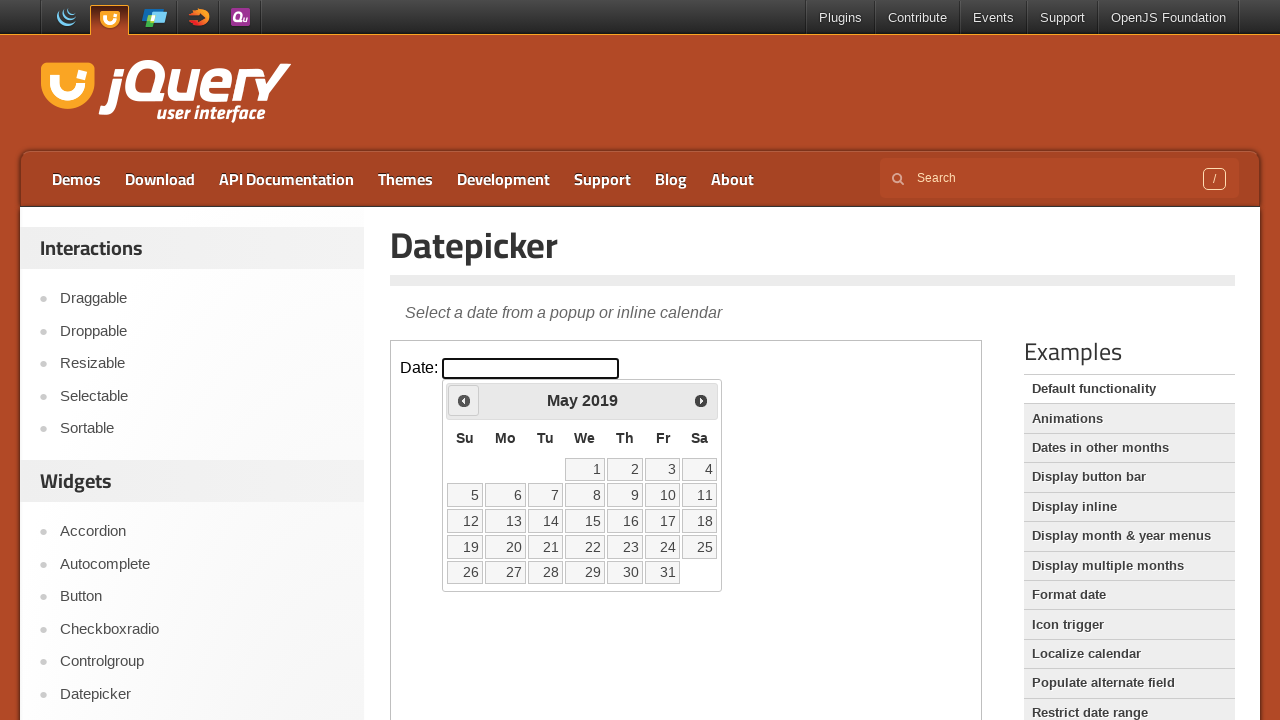

Updated month value: May
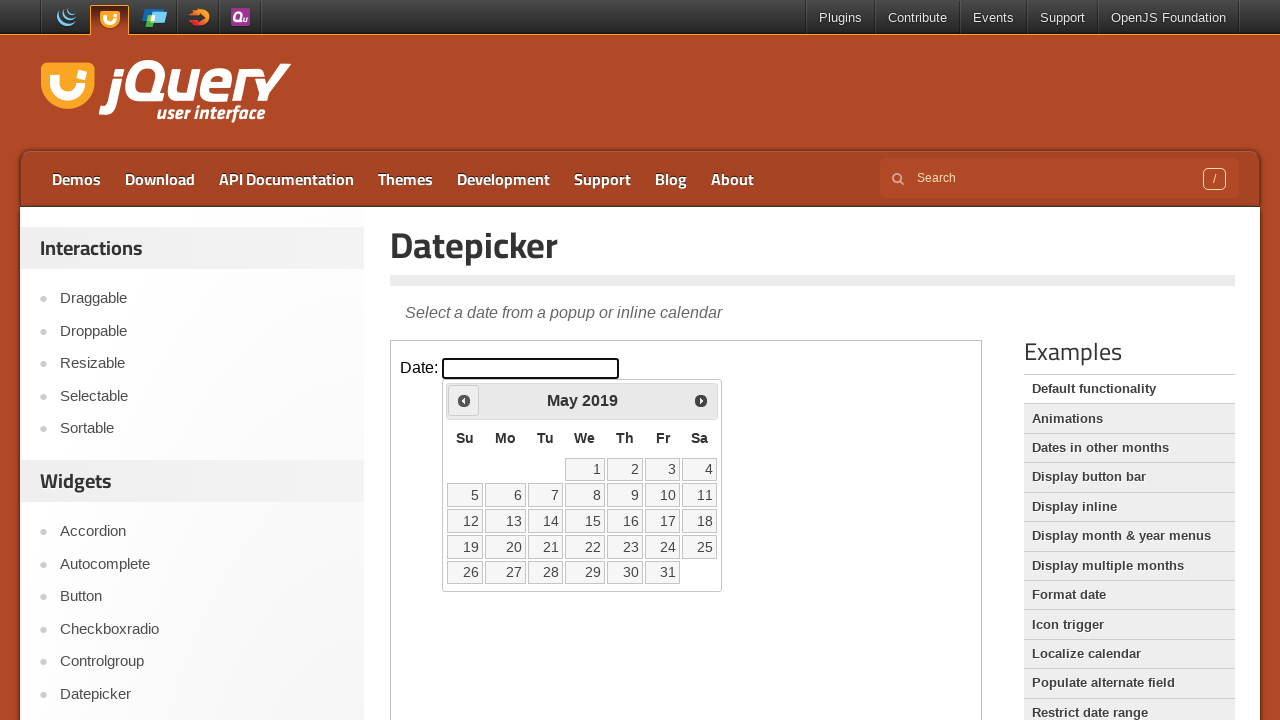

Updated year value: 2019
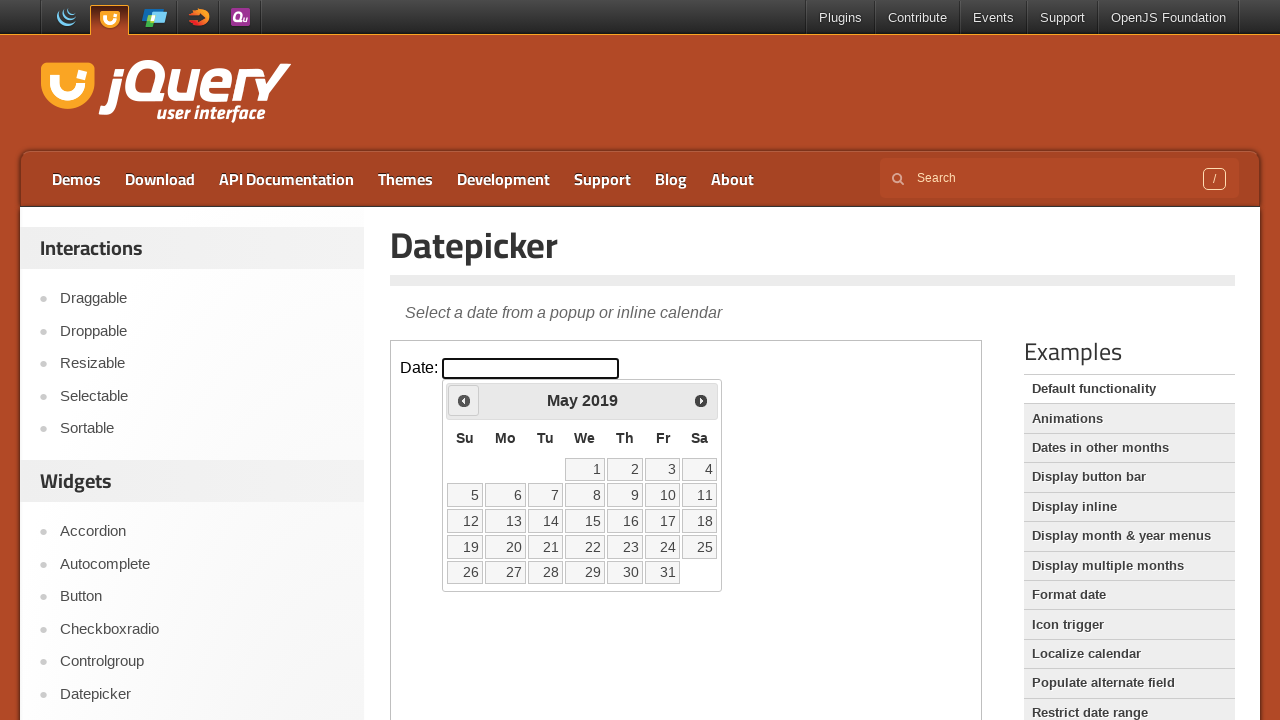

Clicked previous month button to navigate backwards at (464, 400) on iframe.demo-frame >> internal:control=enter-frame >> xpath=//span[text()='Prev']
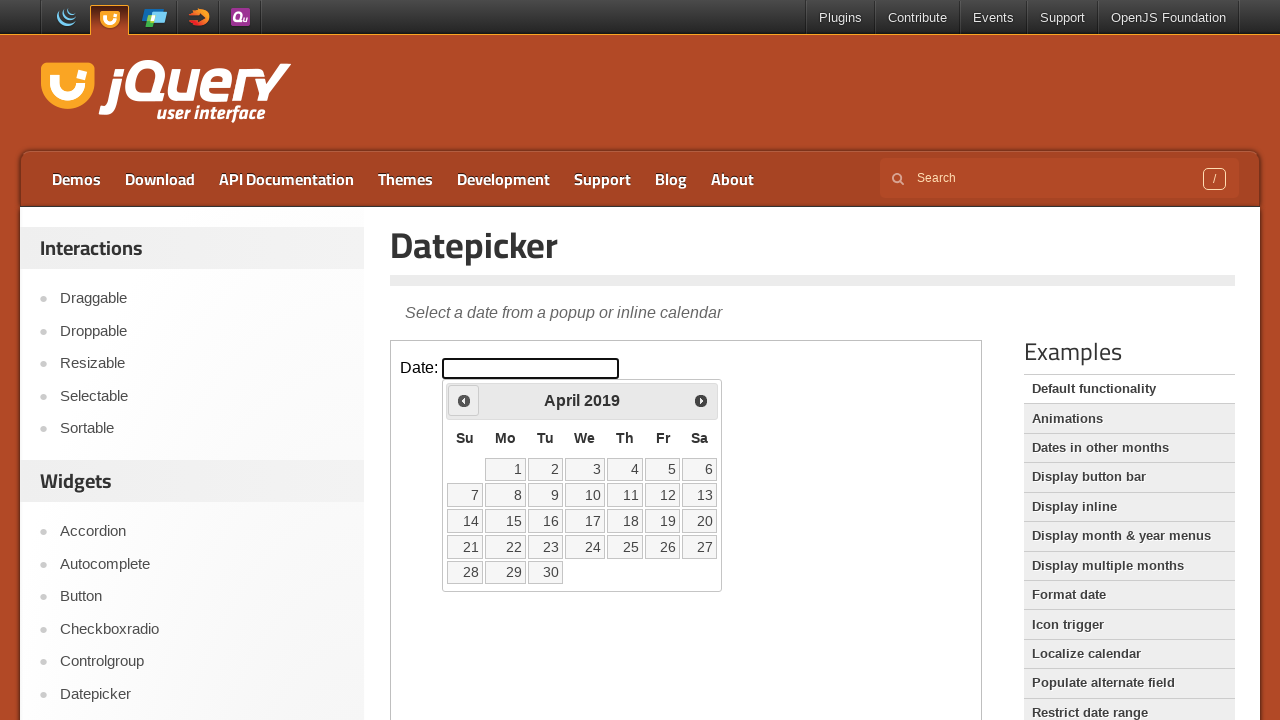

Waited for calendar to update after navigation
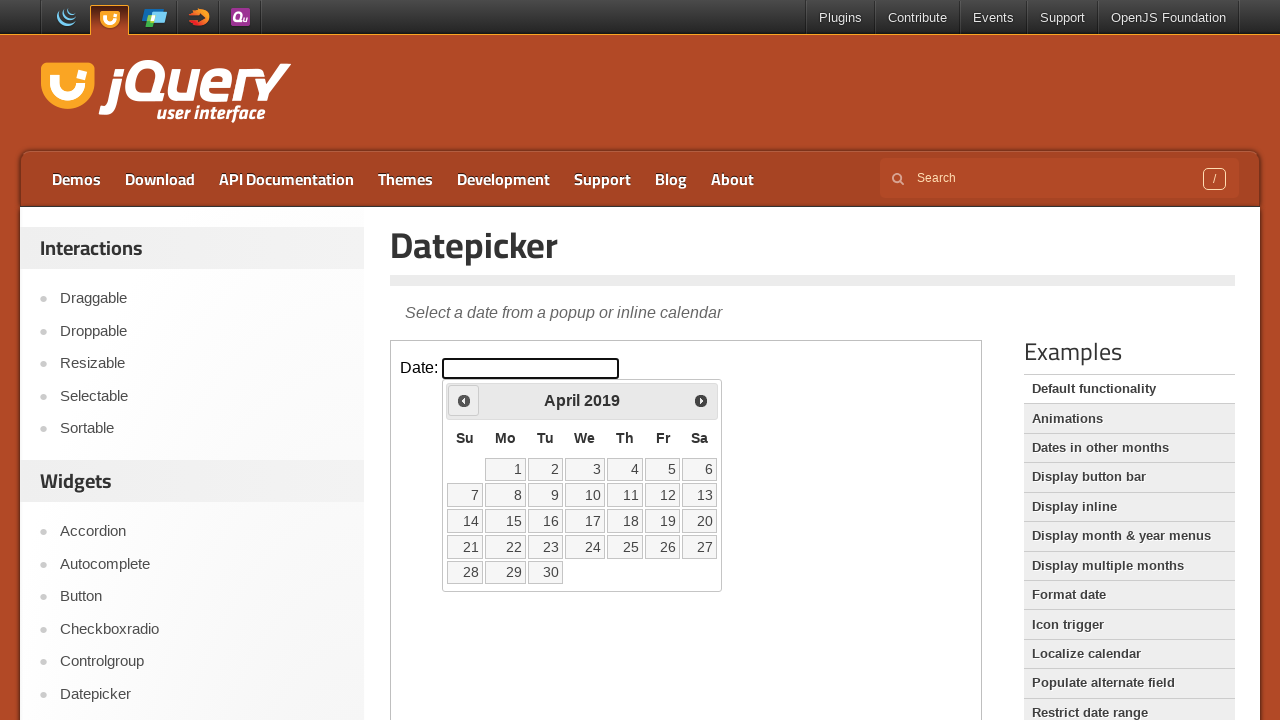

Updated month value: April
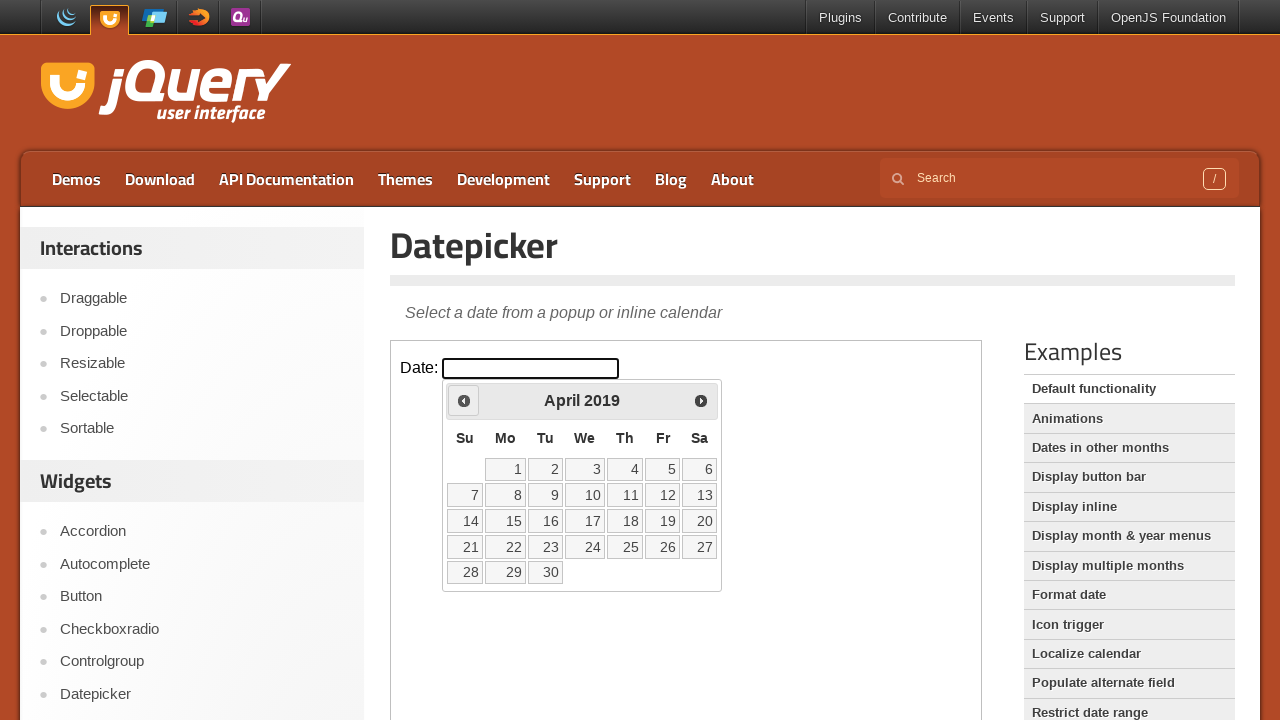

Updated year value: 2019
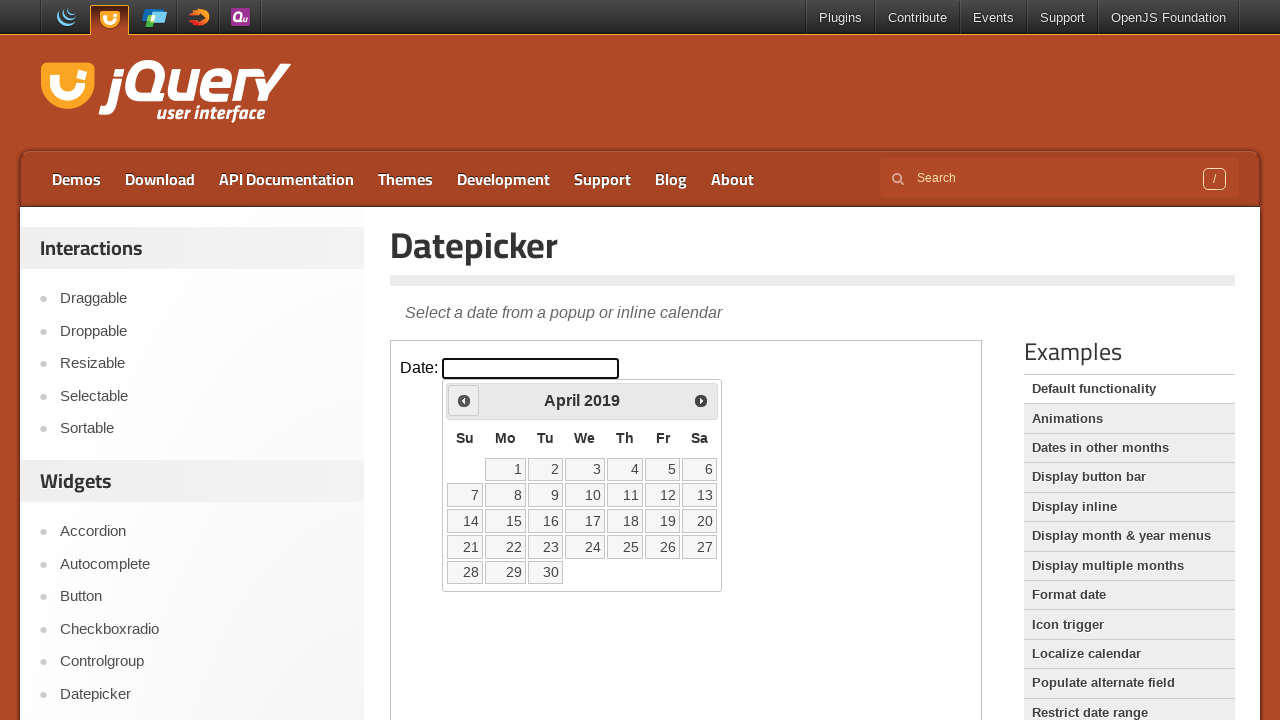

Clicked previous month button to navigate backwards at (464, 400) on iframe.demo-frame >> internal:control=enter-frame >> xpath=//span[text()='Prev']
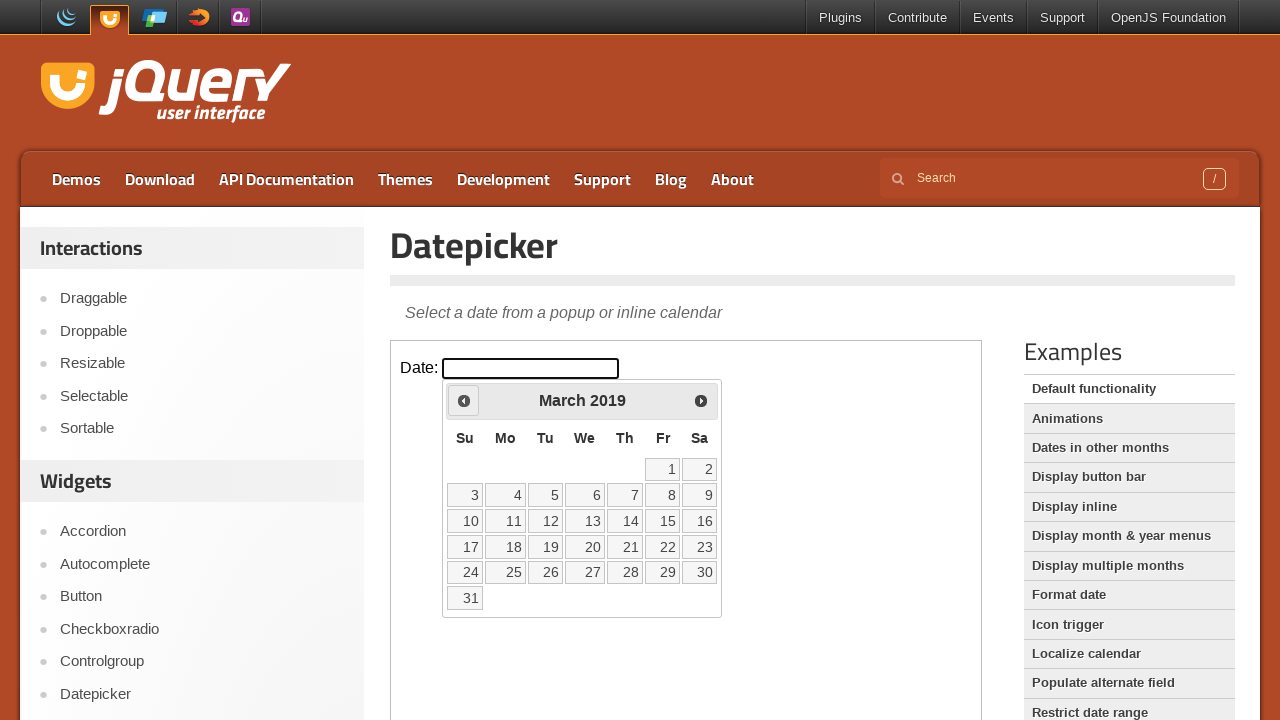

Waited for calendar to update after navigation
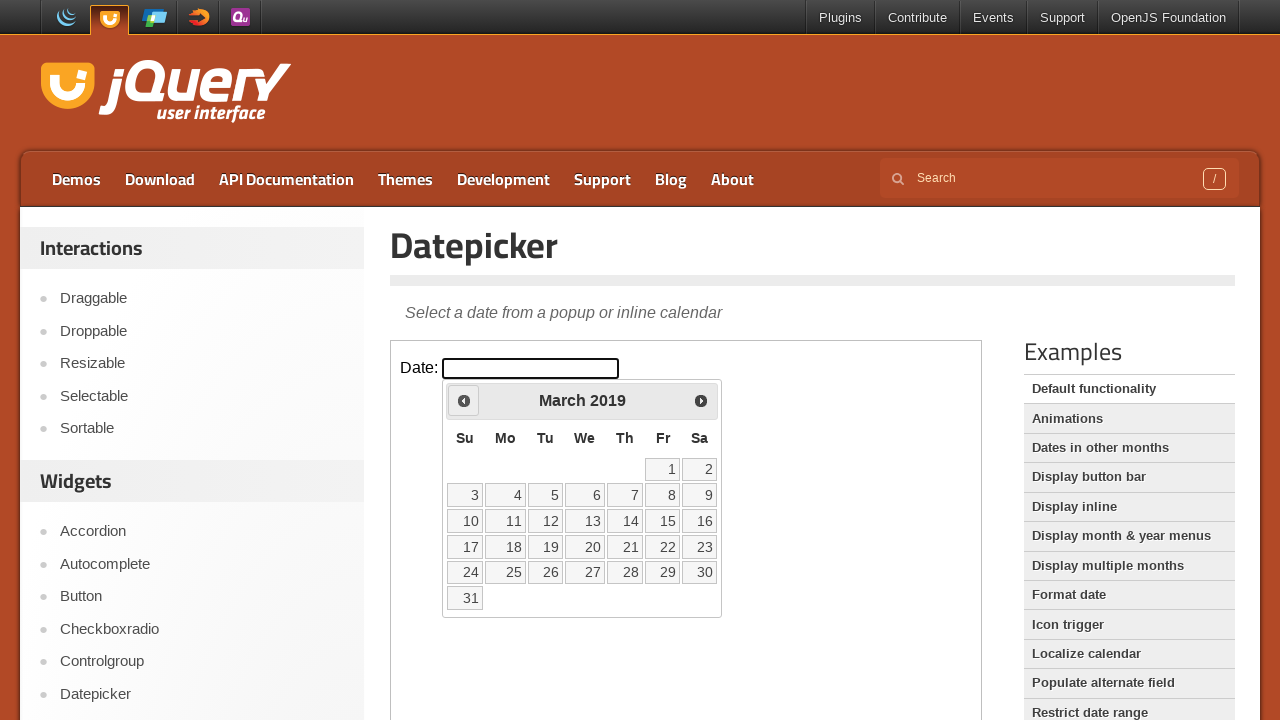

Updated month value: March
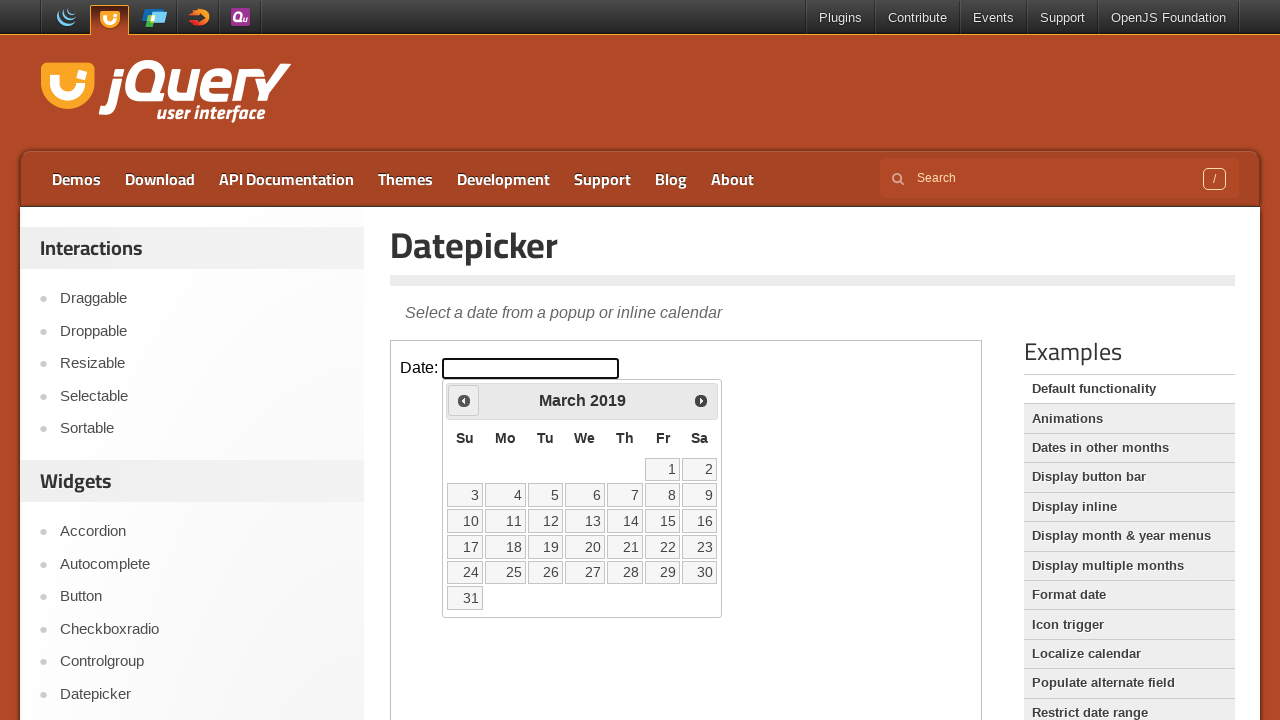

Updated year value: 2019
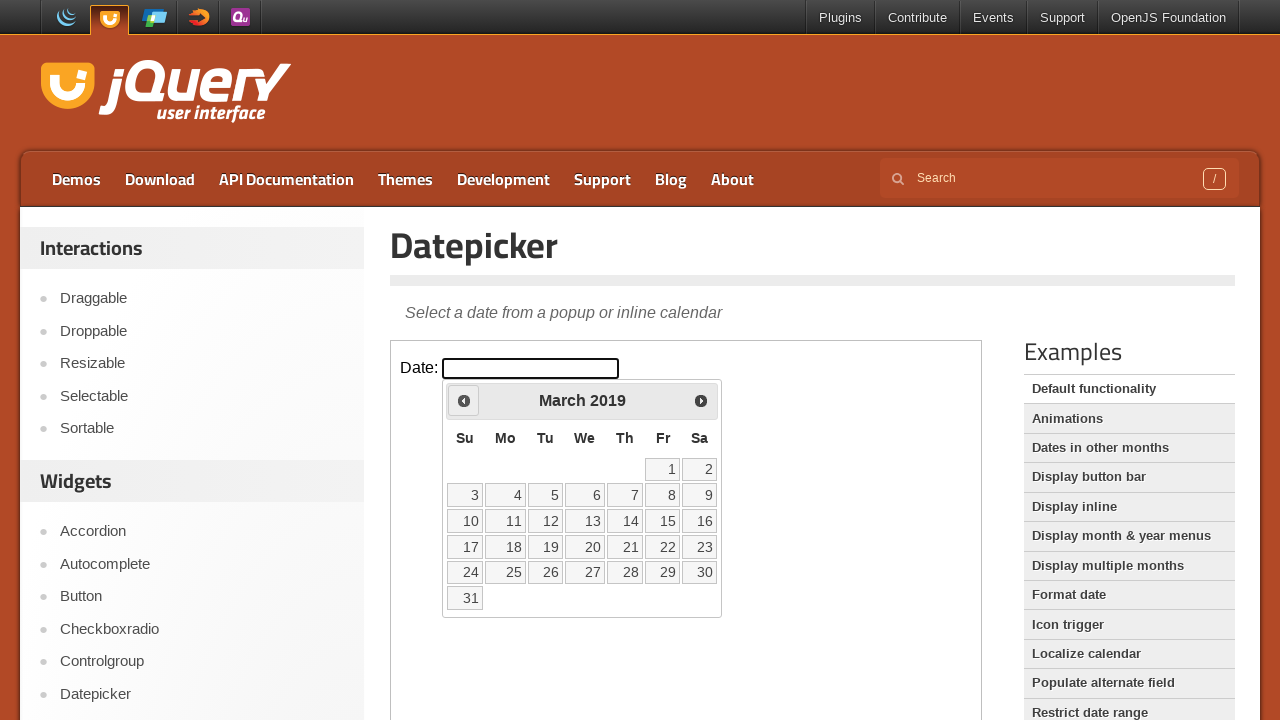

Clicked previous month button to navigate backwards at (464, 400) on iframe.demo-frame >> internal:control=enter-frame >> xpath=//span[text()='Prev']
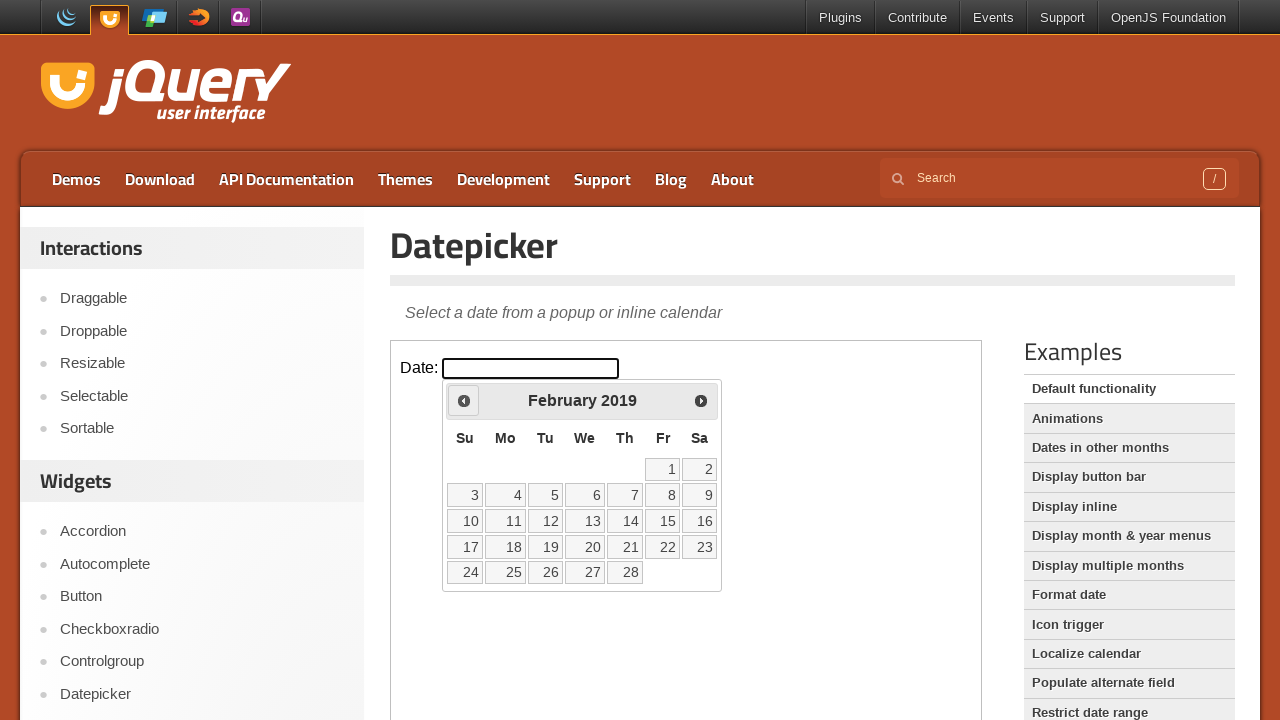

Waited for calendar to update after navigation
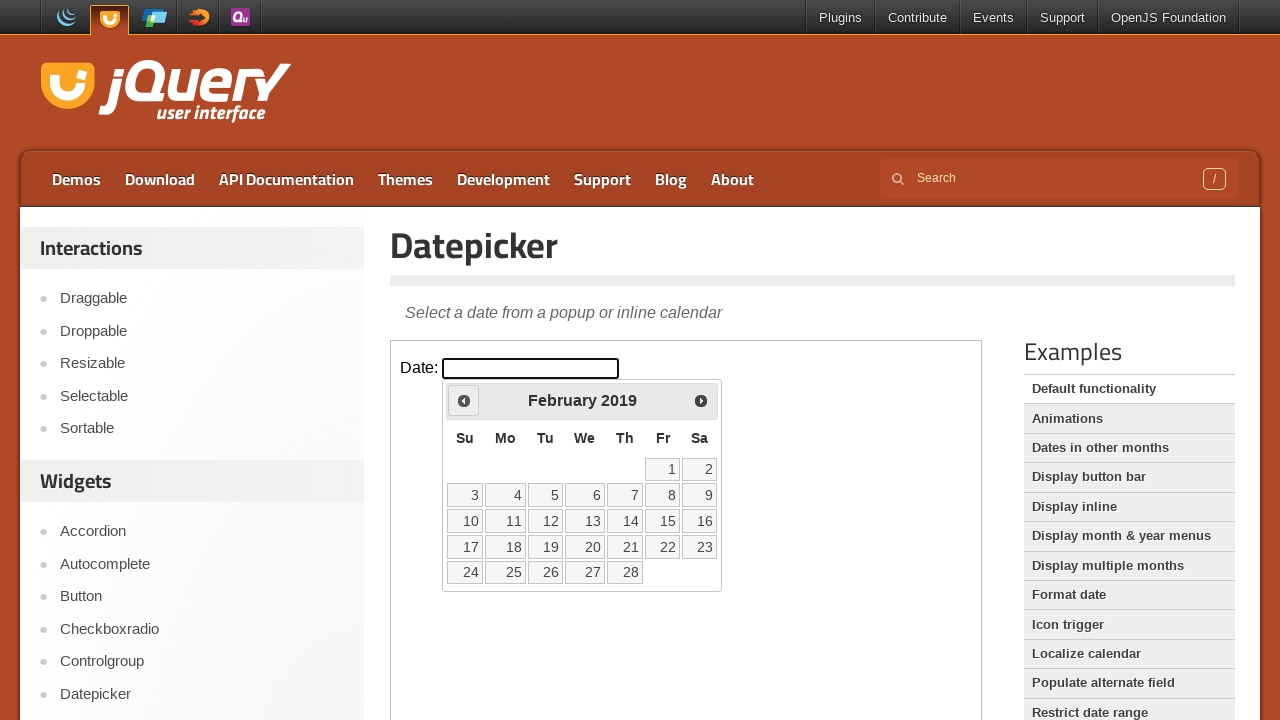

Updated month value: February
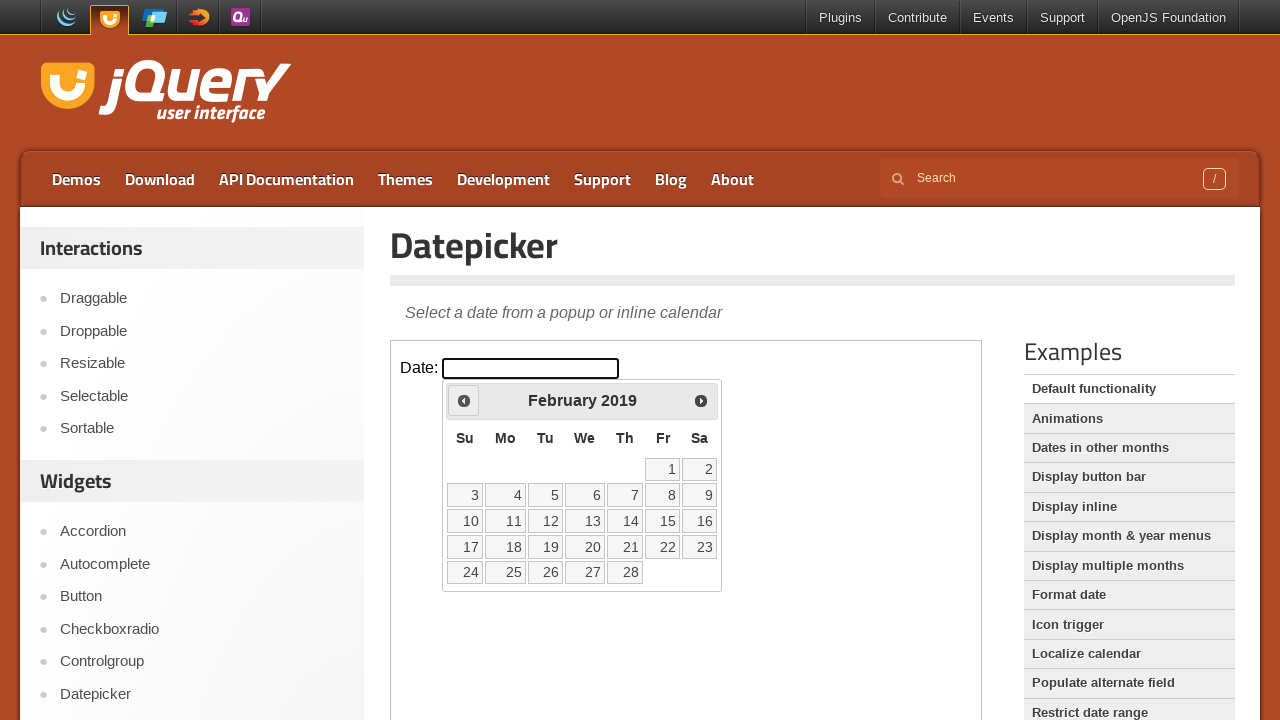

Updated year value: 2019
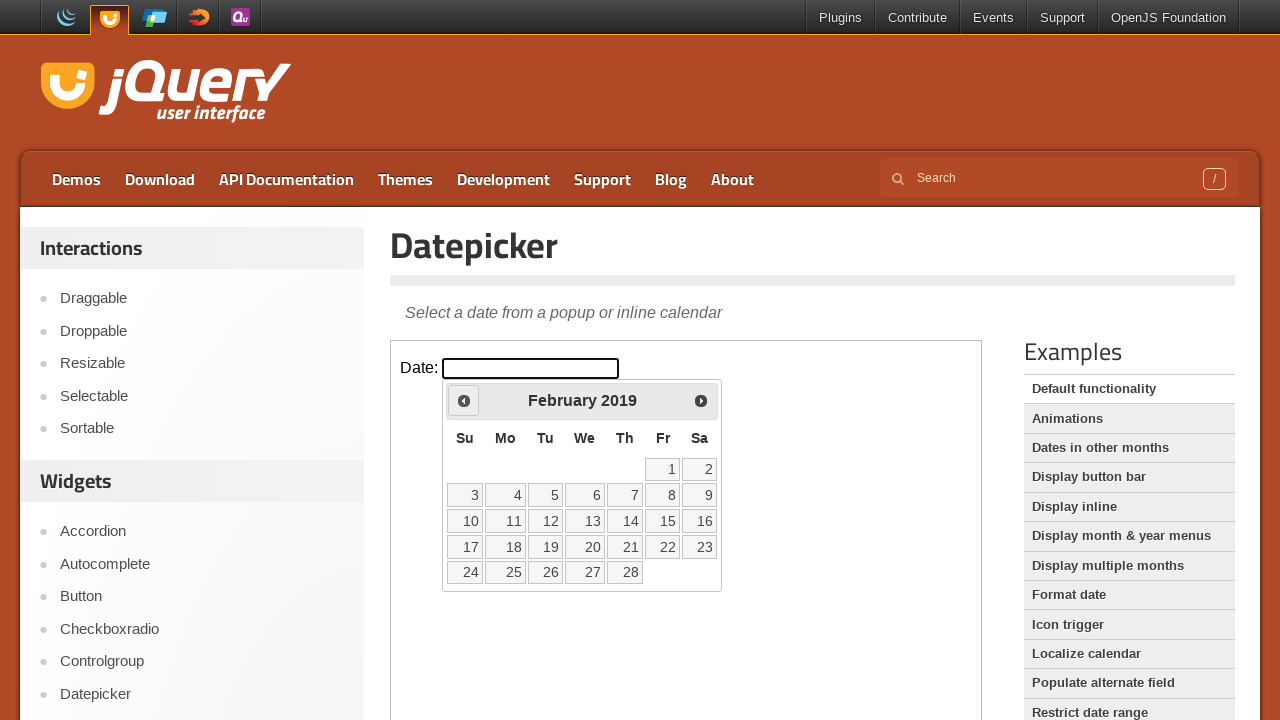

Clicked previous month button to navigate backwards at (464, 400) on iframe.demo-frame >> internal:control=enter-frame >> xpath=//span[text()='Prev']
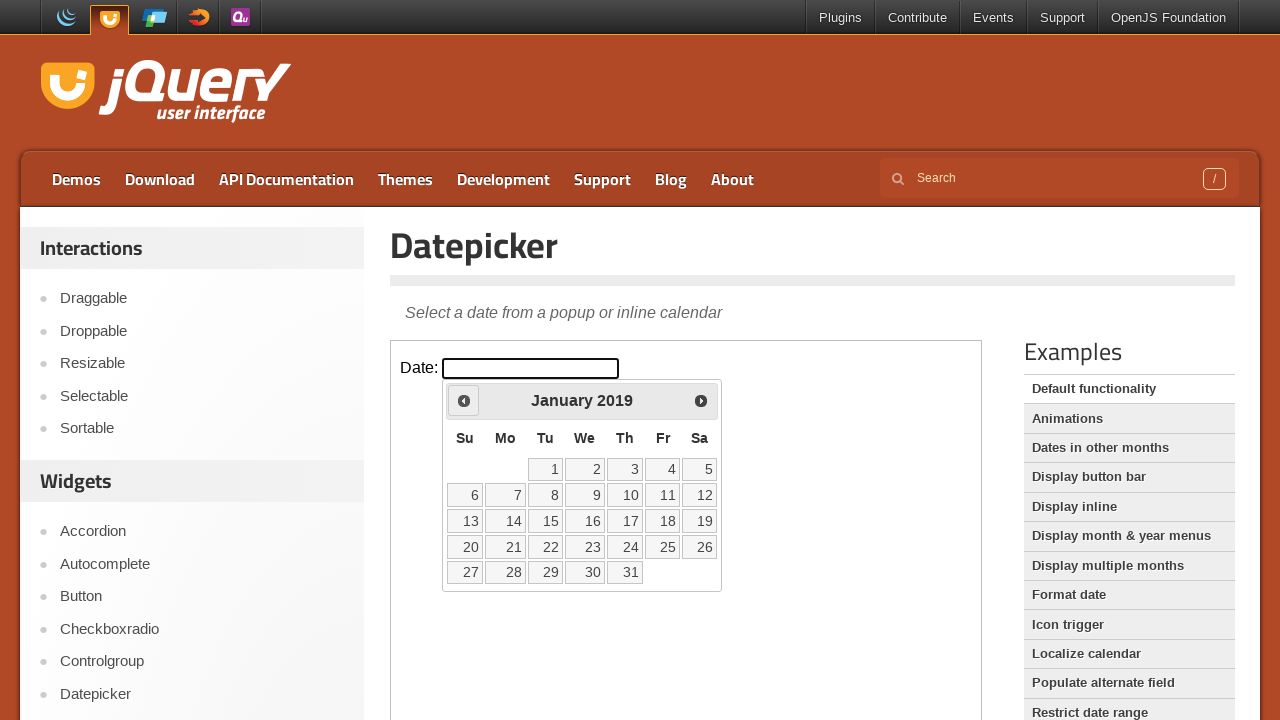

Waited for calendar to update after navigation
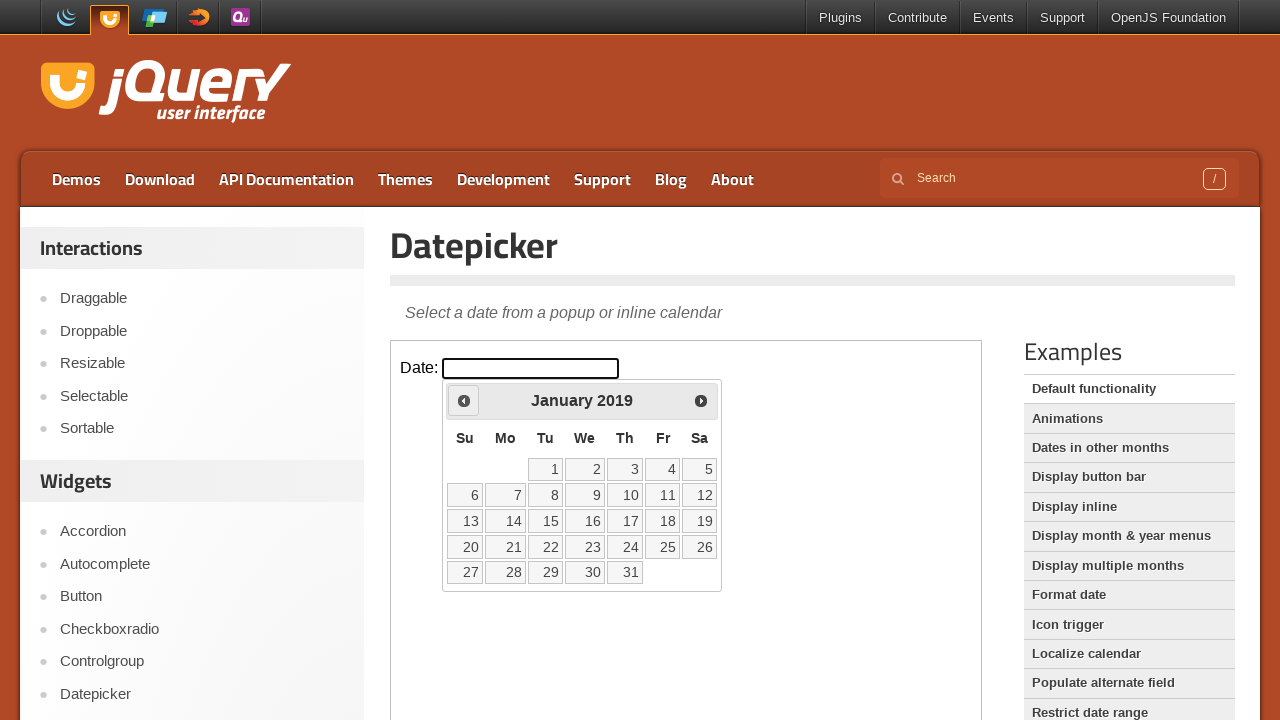

Updated month value: January
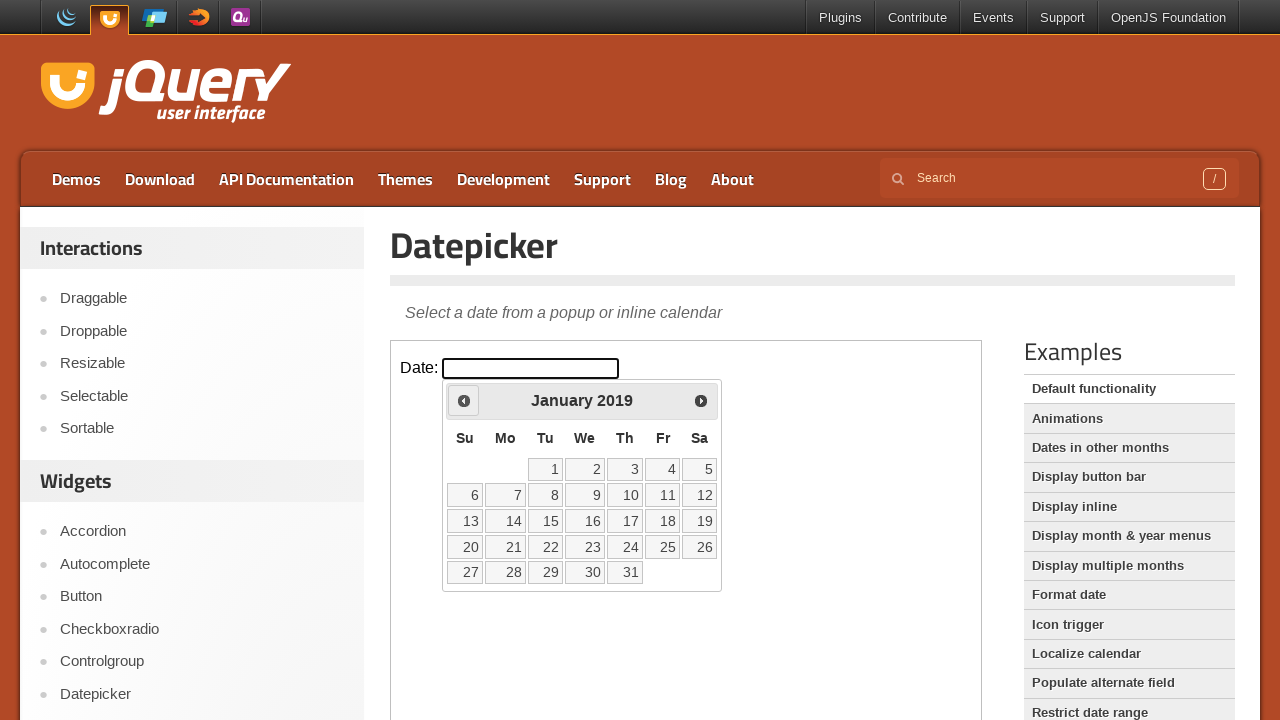

Updated year value: 2019
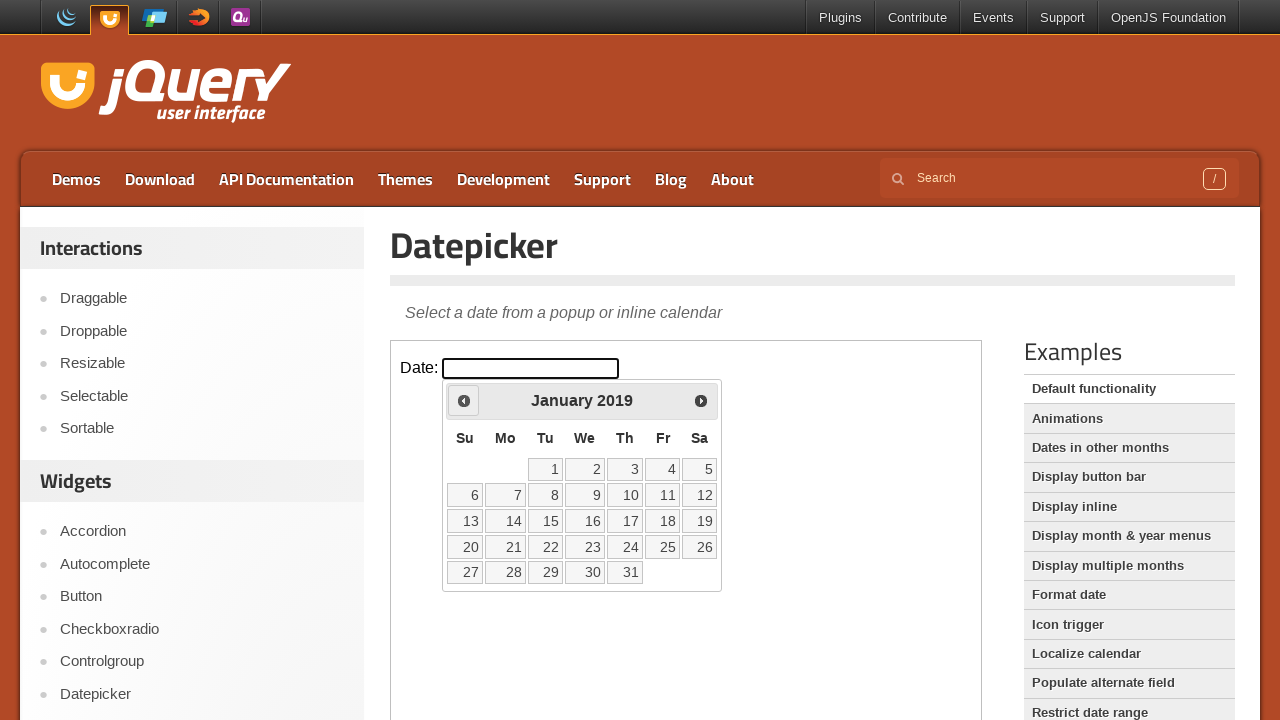

Clicked previous month button to navigate backwards at (464, 400) on iframe.demo-frame >> internal:control=enter-frame >> xpath=//span[text()='Prev']
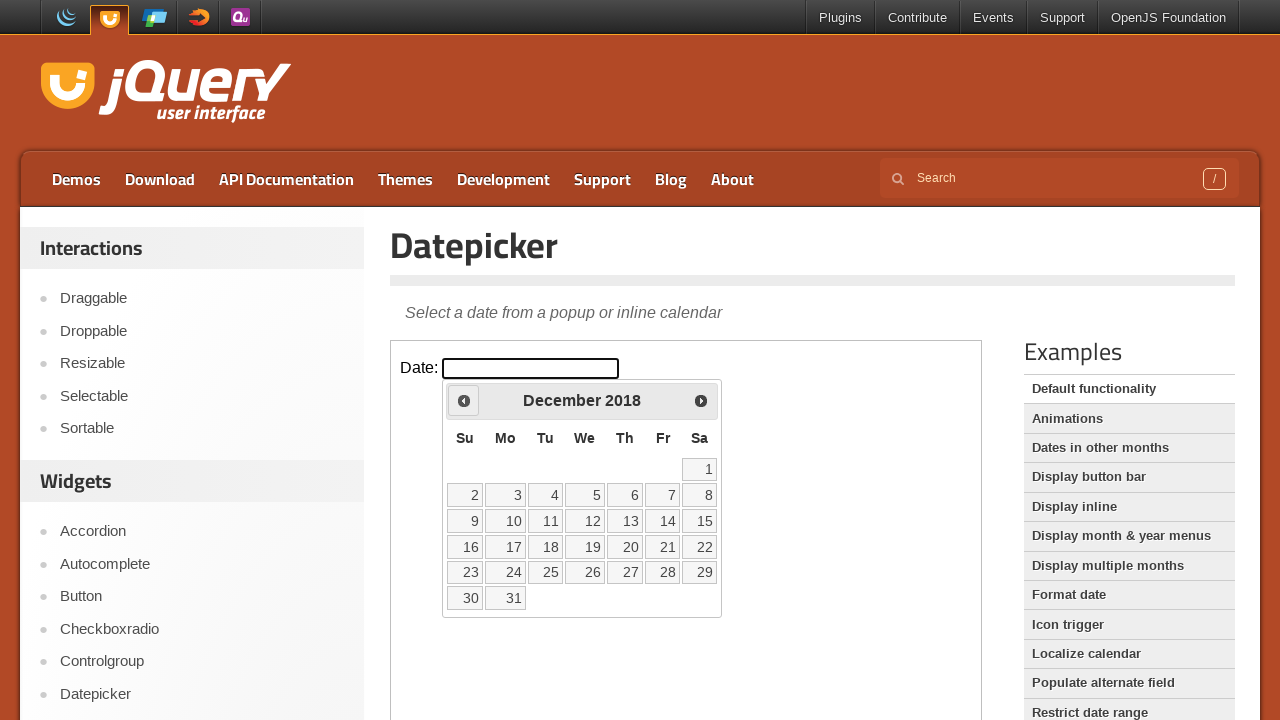

Waited for calendar to update after navigation
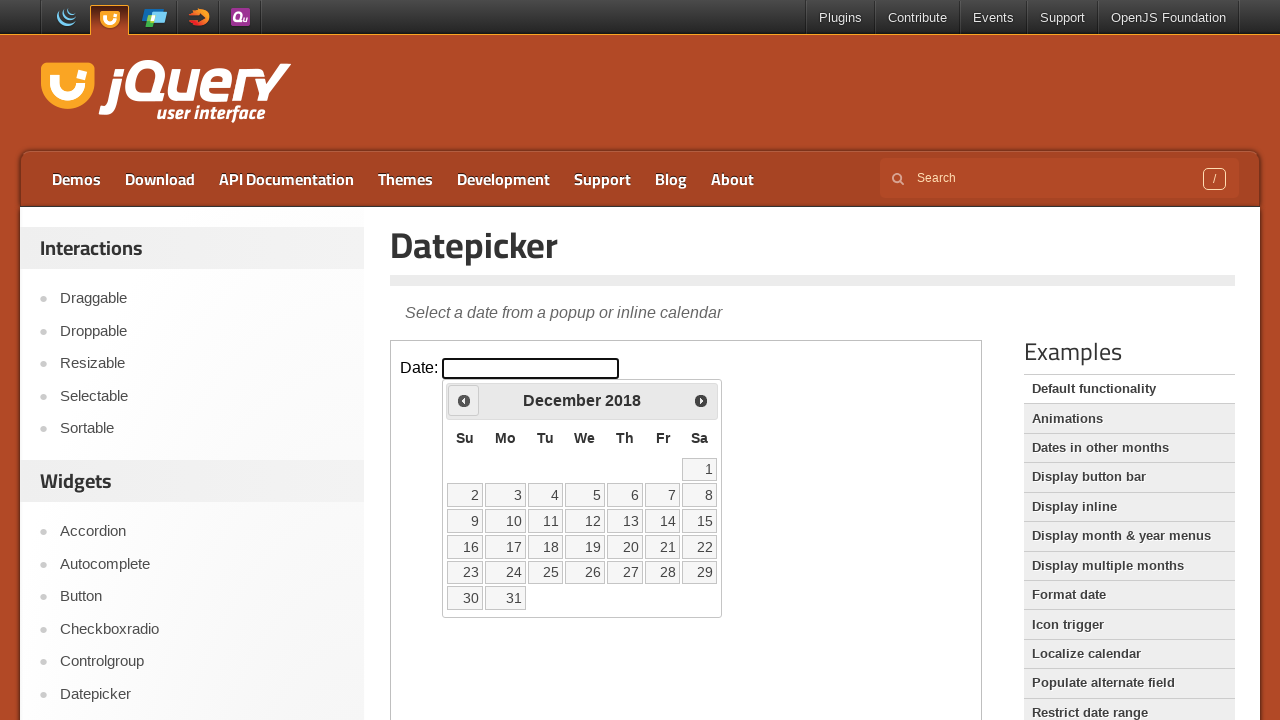

Updated month value: December
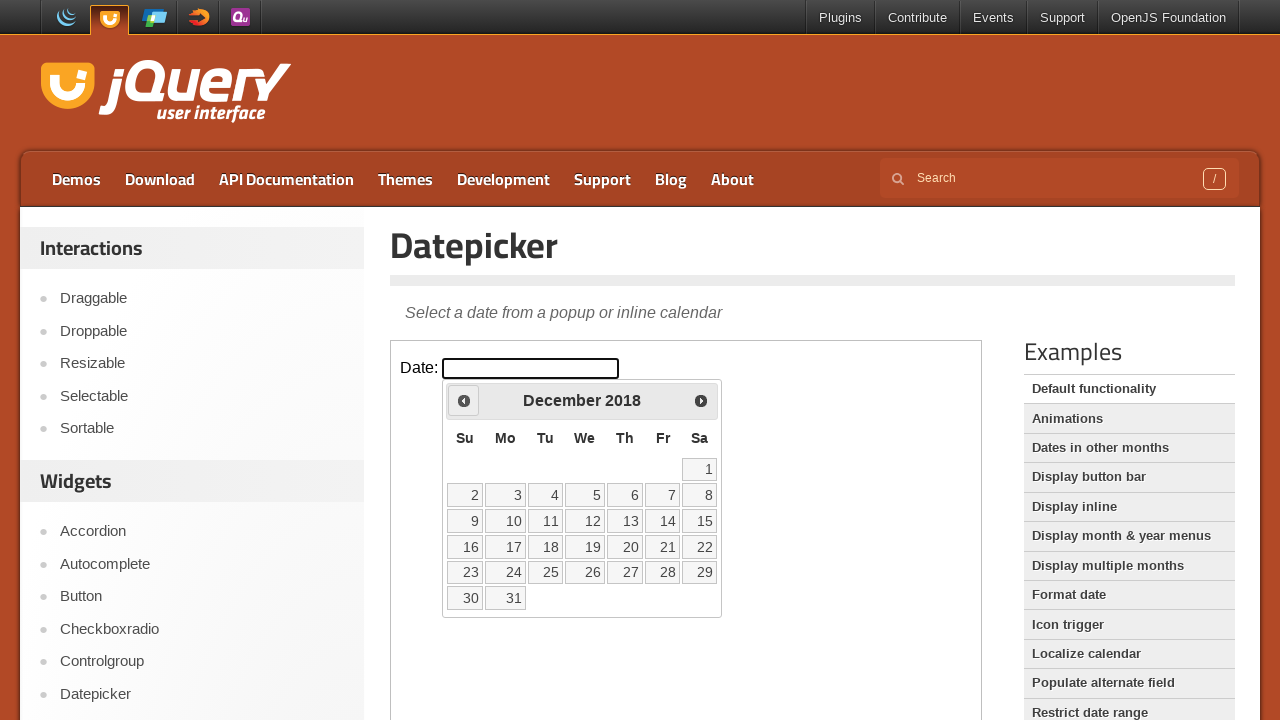

Updated year value: 2018
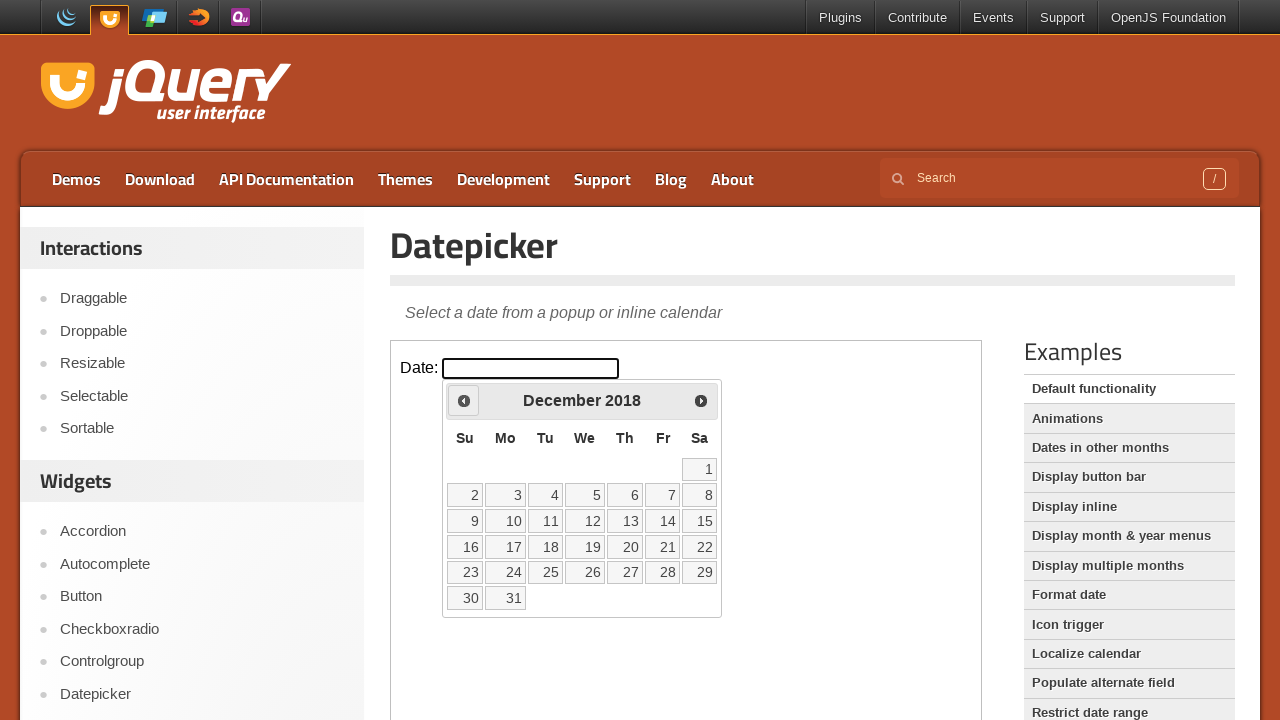

Clicked previous month button to navigate backwards at (464, 400) on iframe.demo-frame >> internal:control=enter-frame >> xpath=//span[text()='Prev']
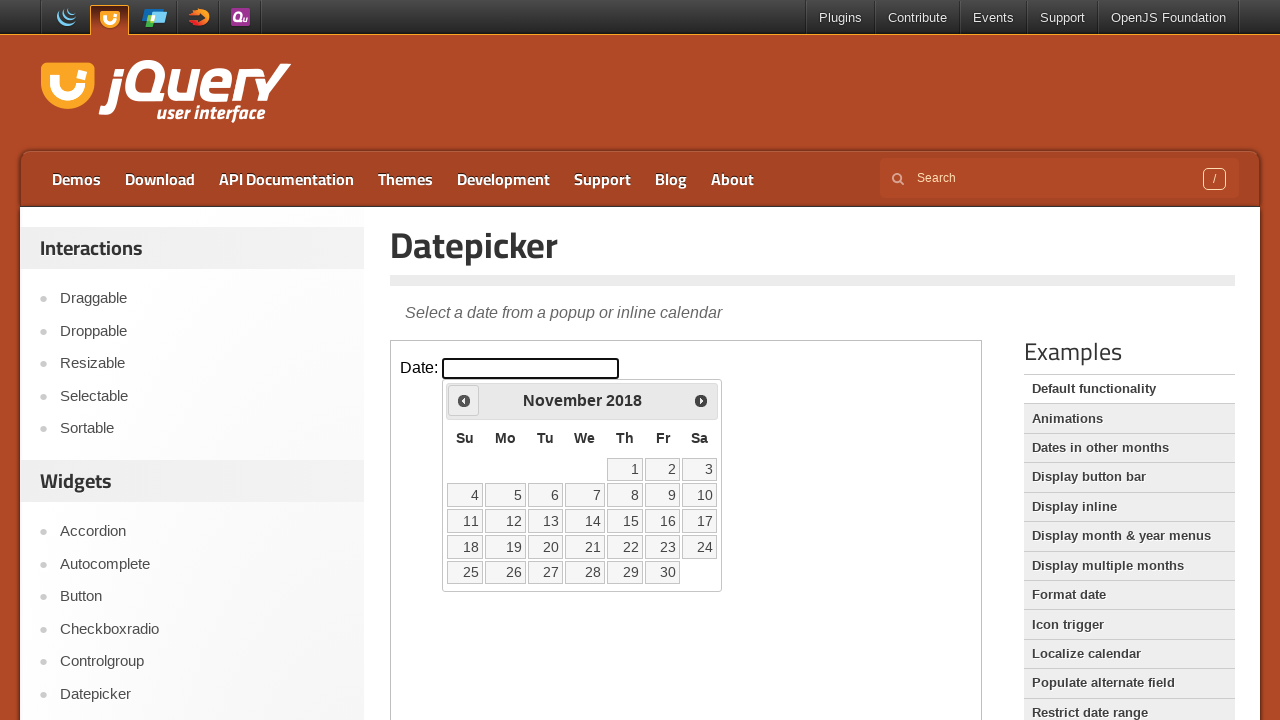

Waited for calendar to update after navigation
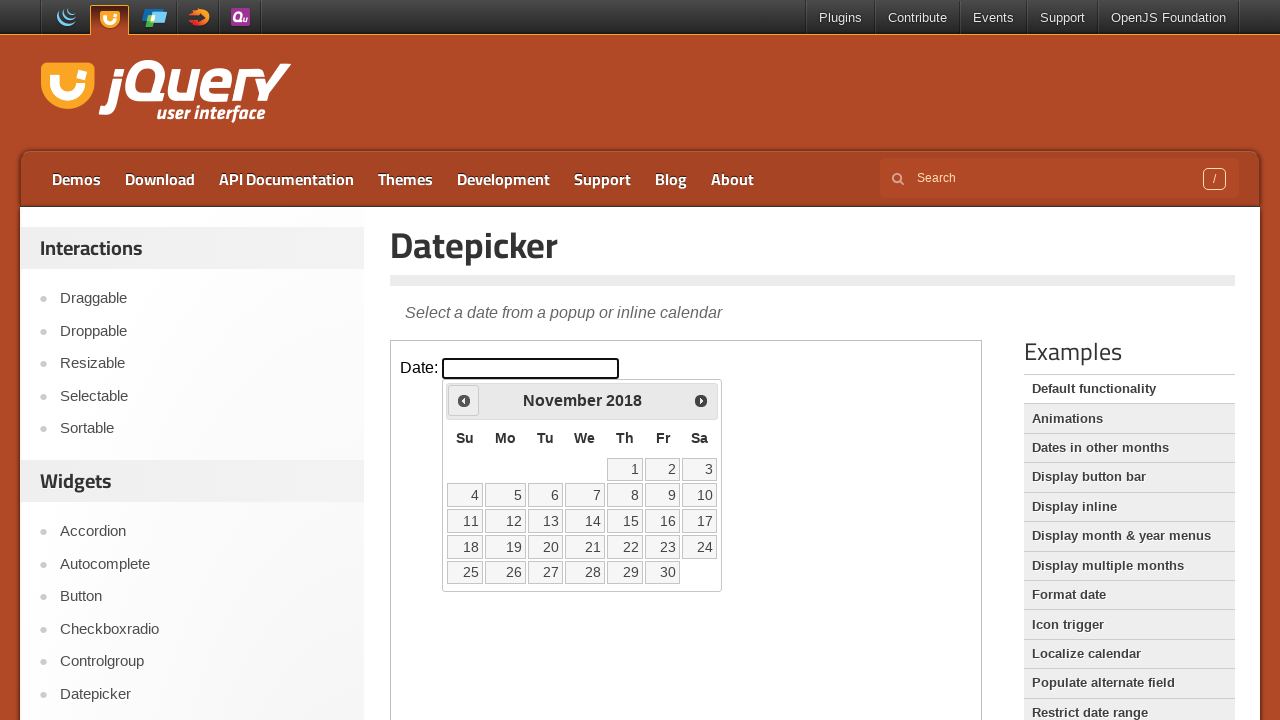

Updated month value: November
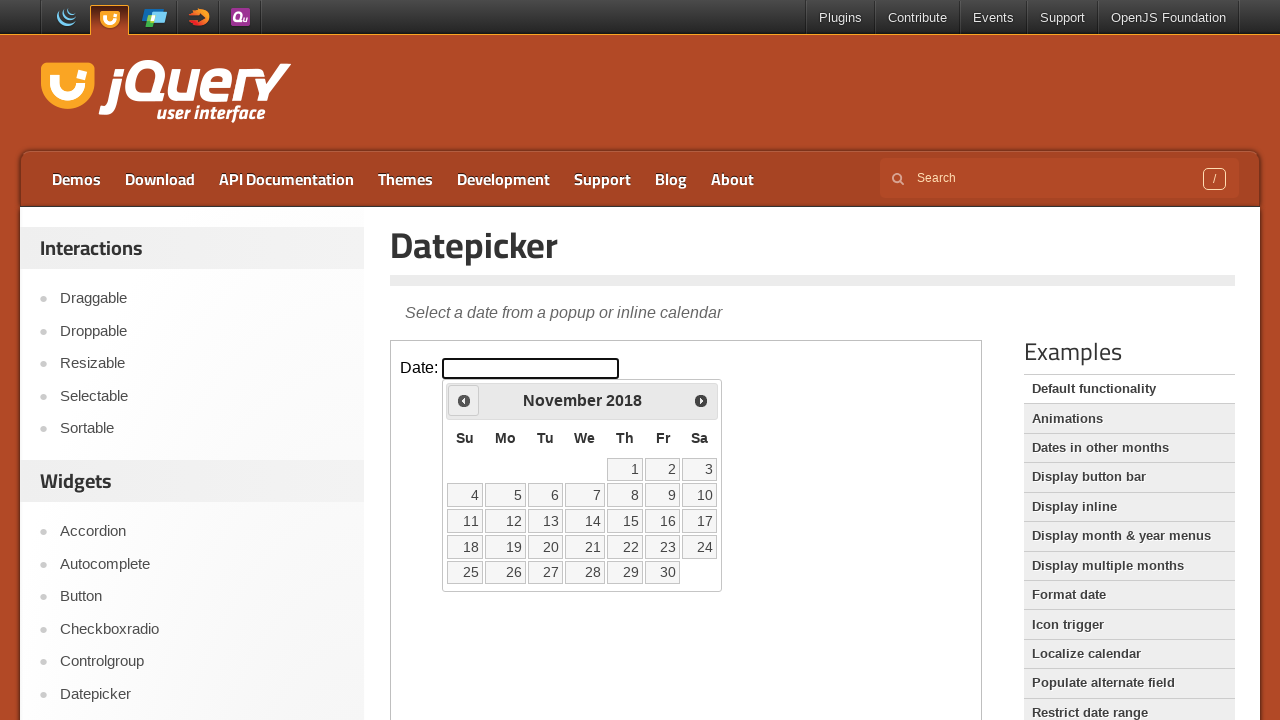

Updated year value: 2018
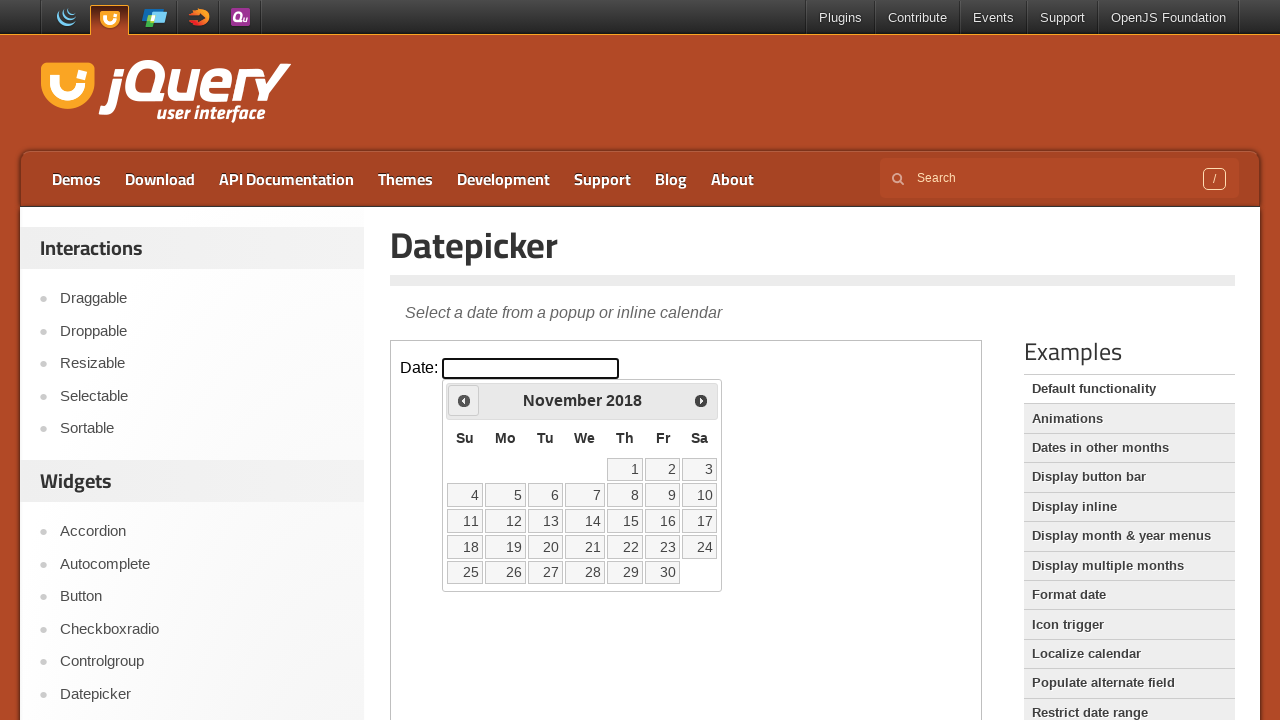

Clicked previous month button to navigate backwards at (464, 400) on iframe.demo-frame >> internal:control=enter-frame >> xpath=//span[text()='Prev']
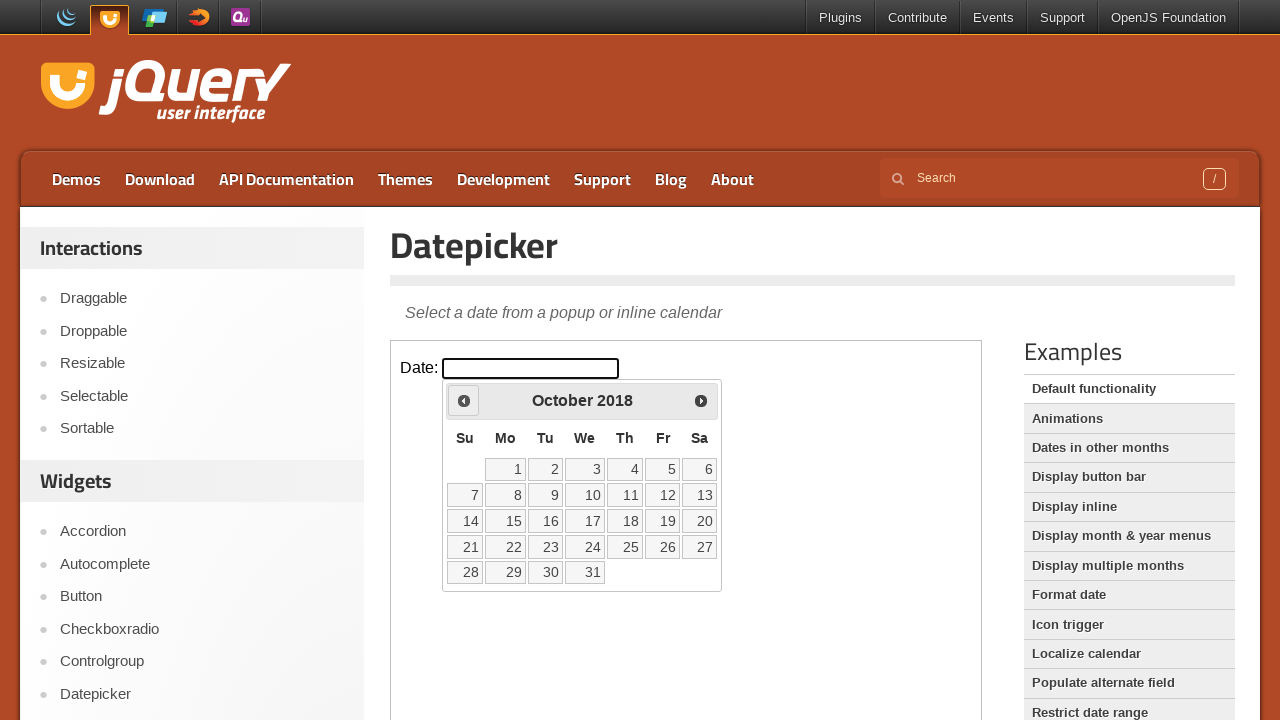

Waited for calendar to update after navigation
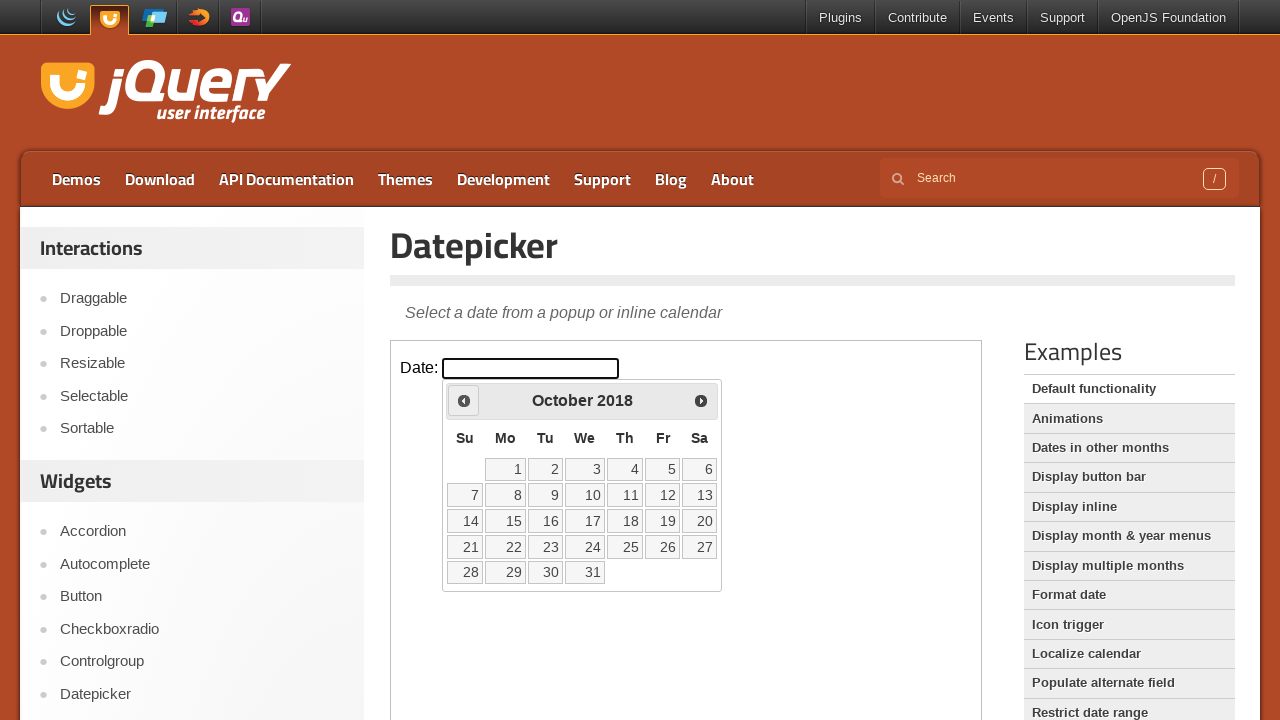

Updated month value: October
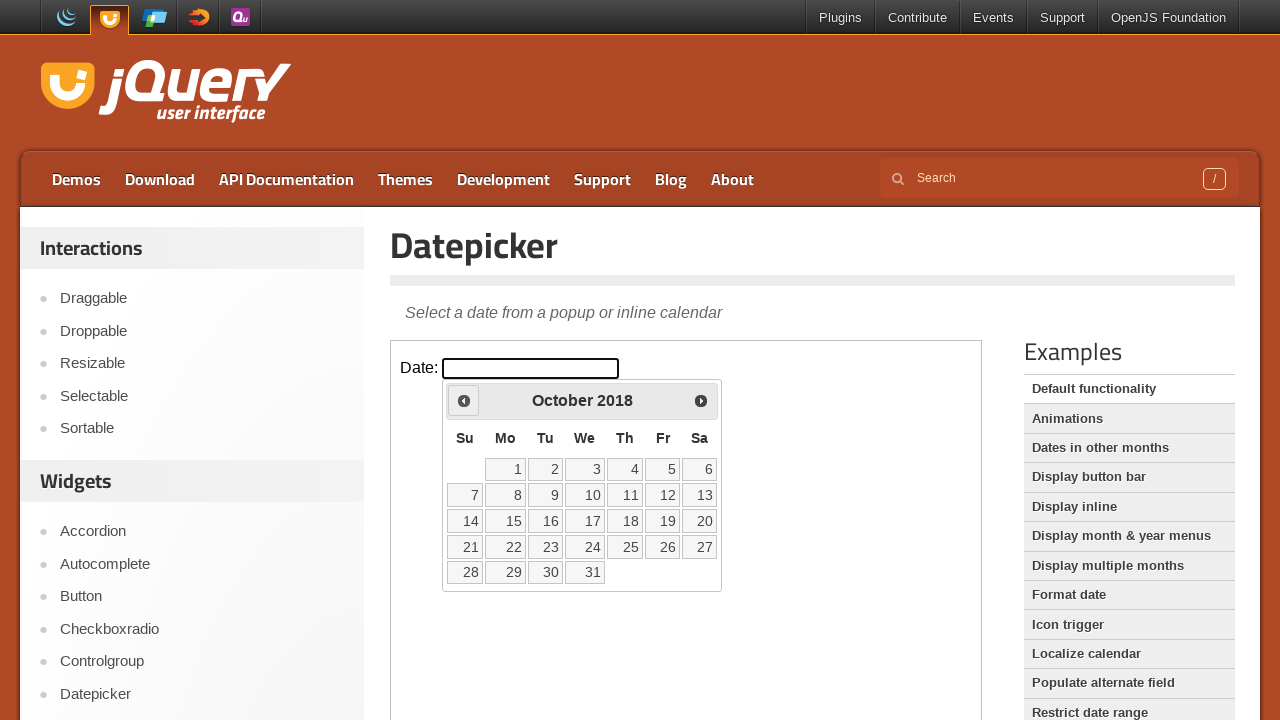

Updated year value: 2018
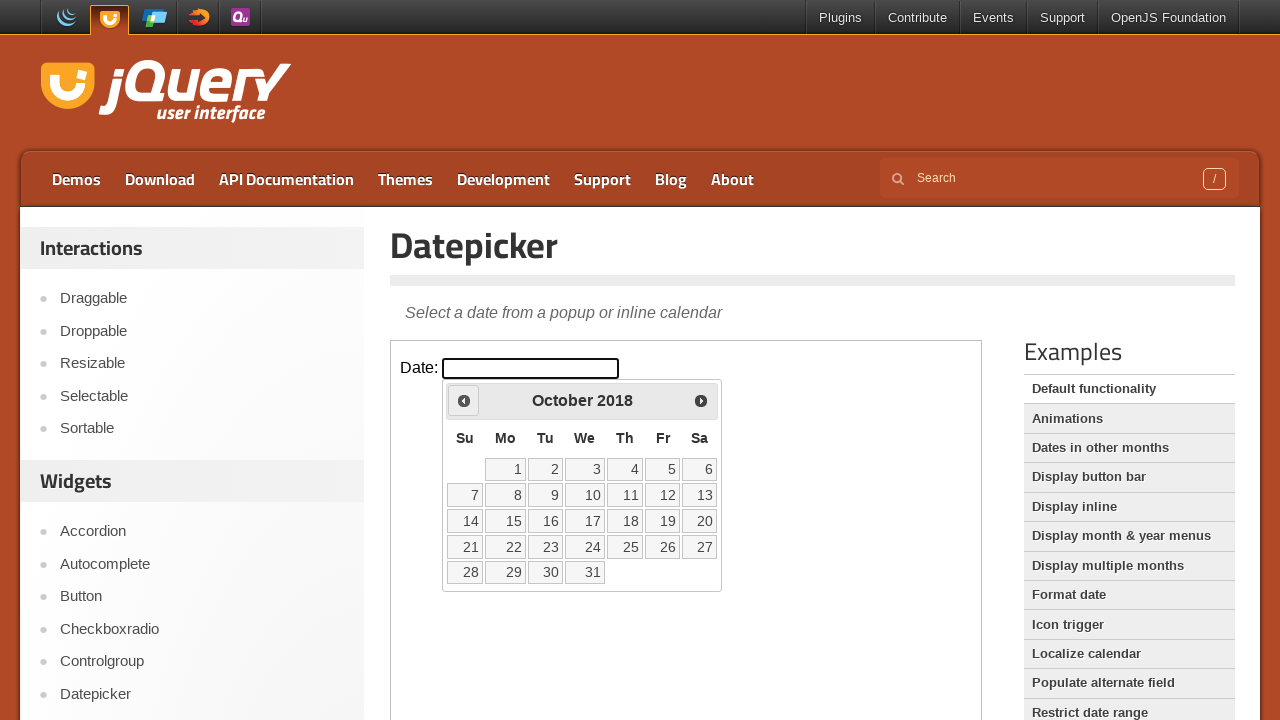

Clicked previous month button to navigate backwards at (464, 400) on iframe.demo-frame >> internal:control=enter-frame >> xpath=//span[text()='Prev']
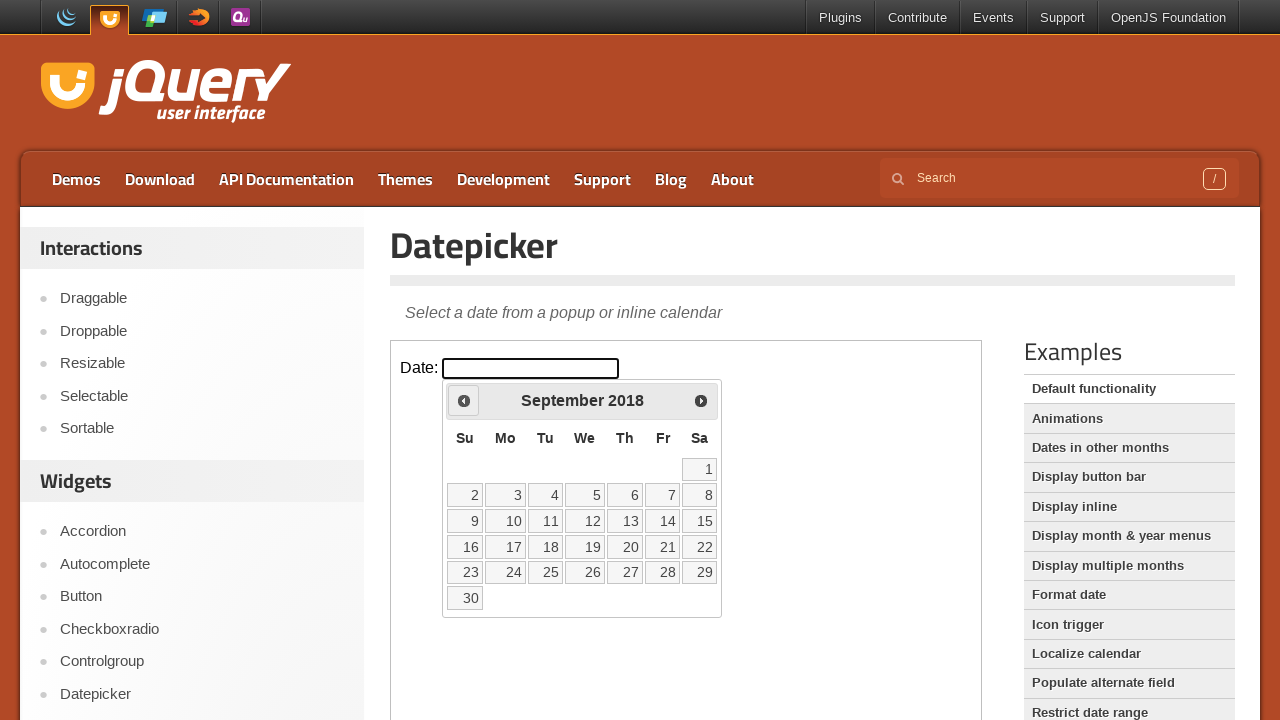

Waited for calendar to update after navigation
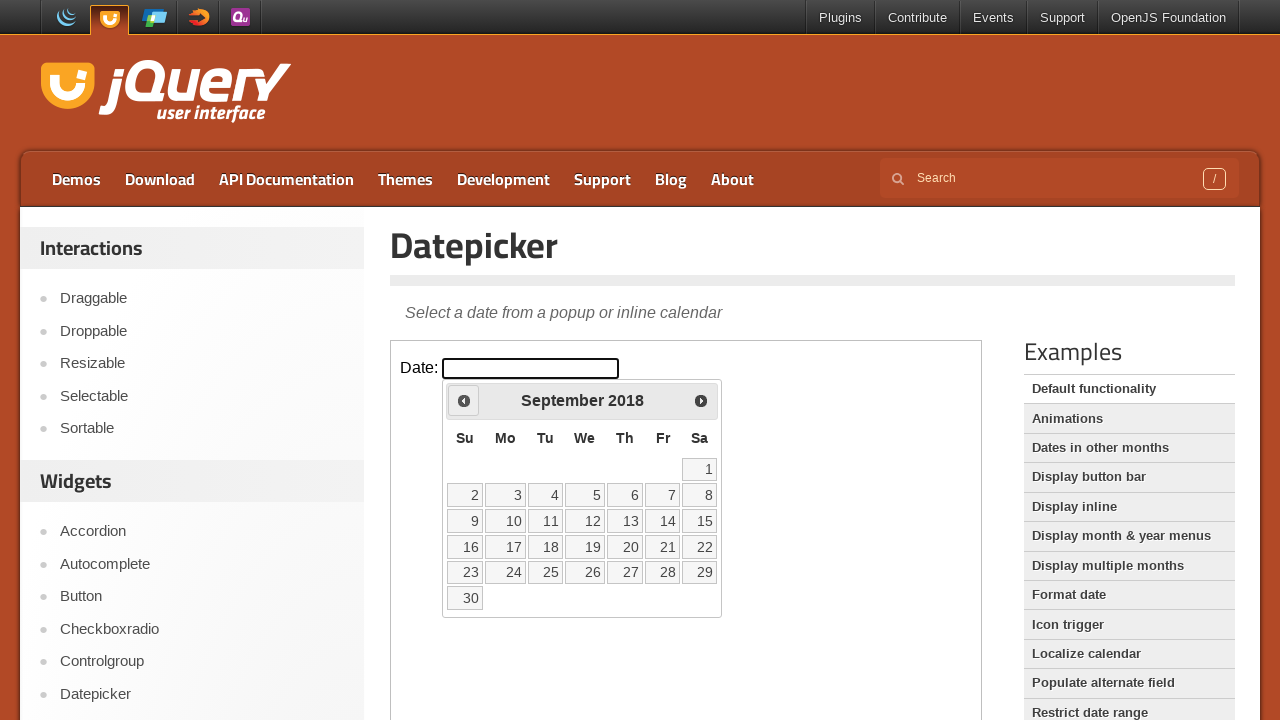

Updated month value: September
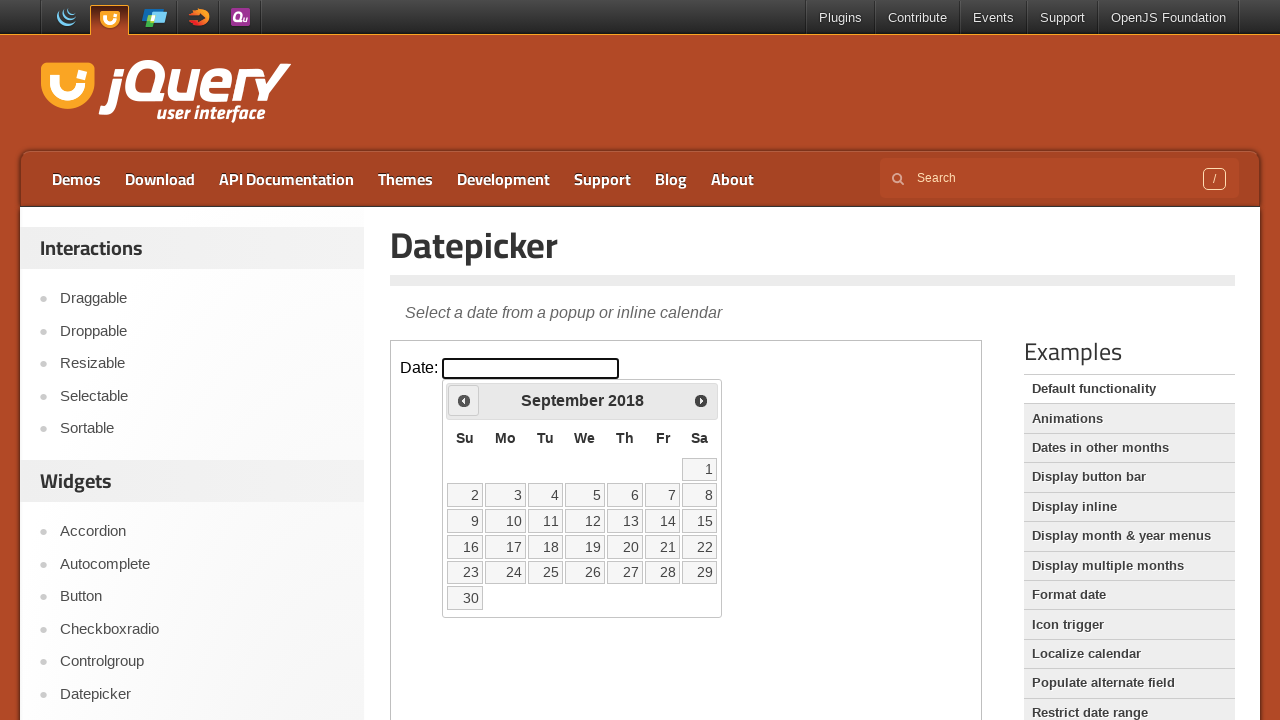

Updated year value: 2018
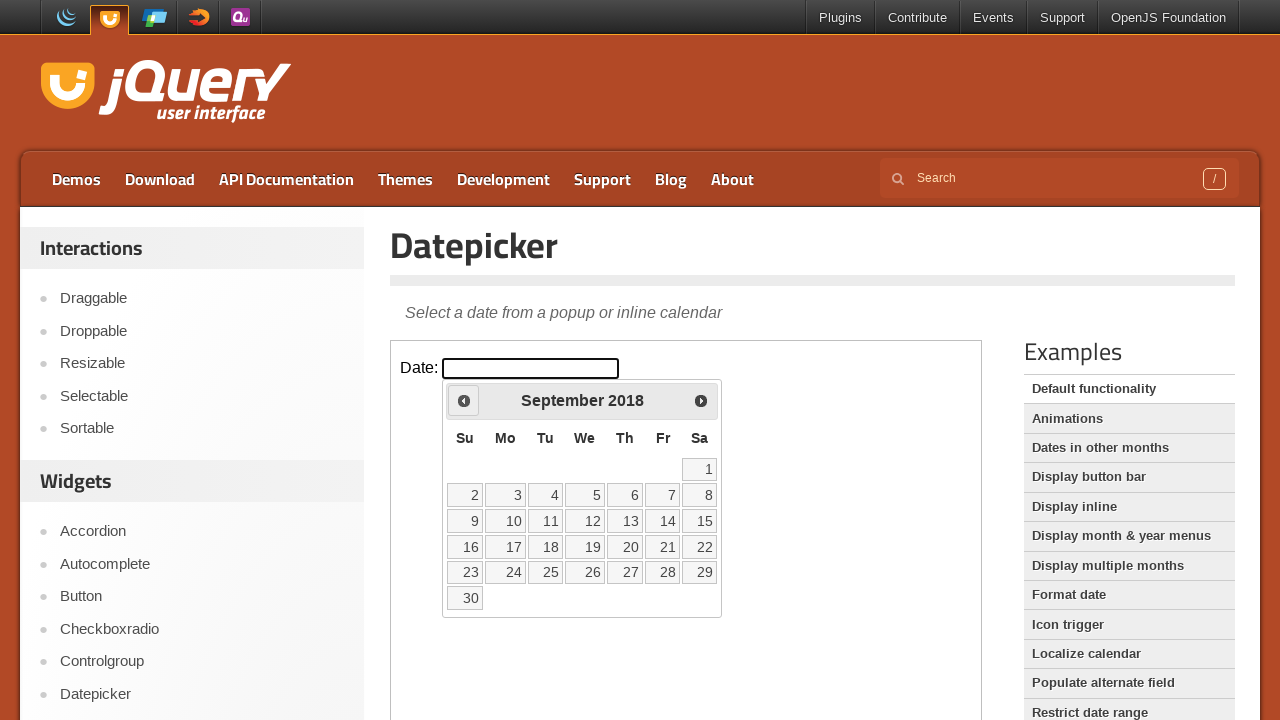

Clicked previous month button to navigate backwards at (464, 400) on iframe.demo-frame >> internal:control=enter-frame >> xpath=//span[text()='Prev']
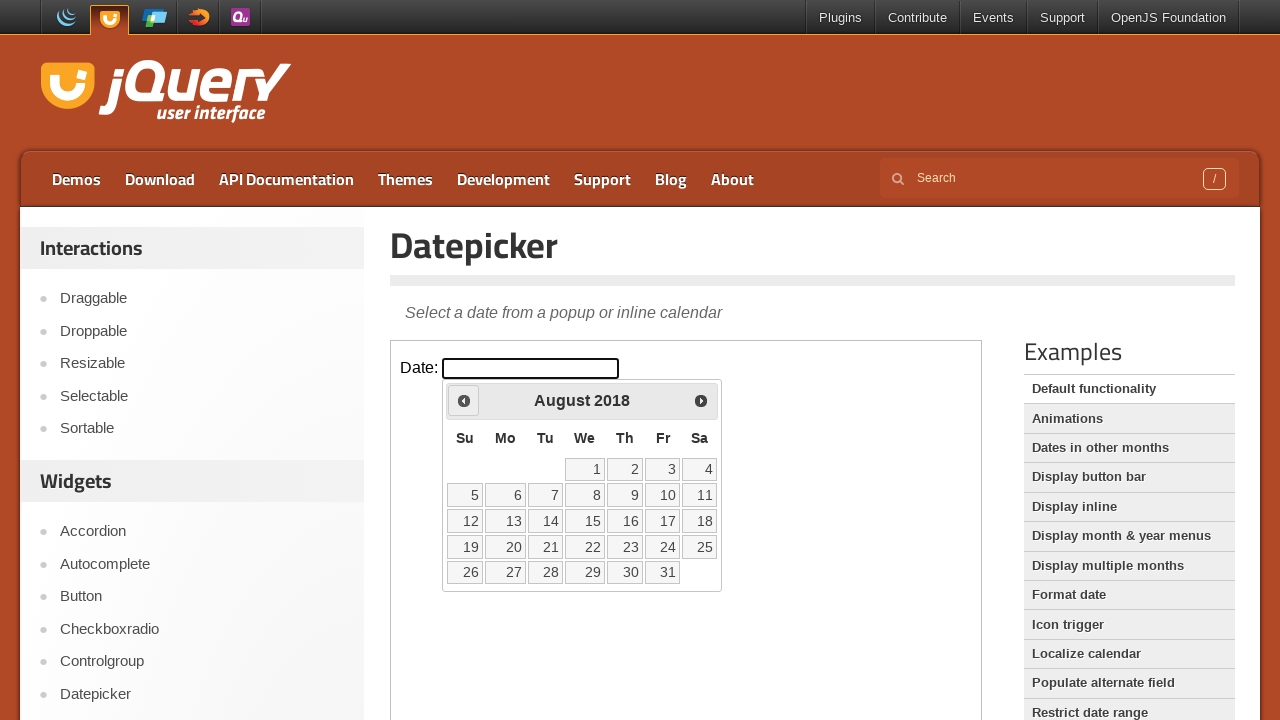

Waited for calendar to update after navigation
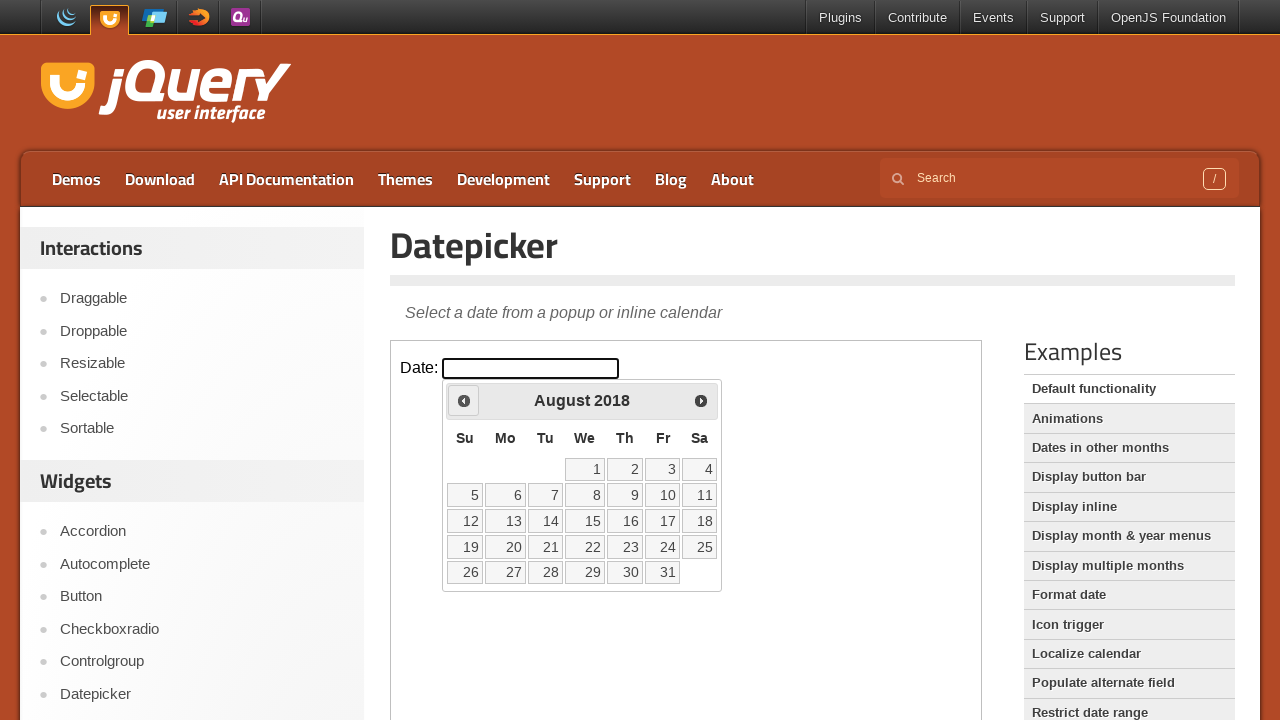

Updated month value: August
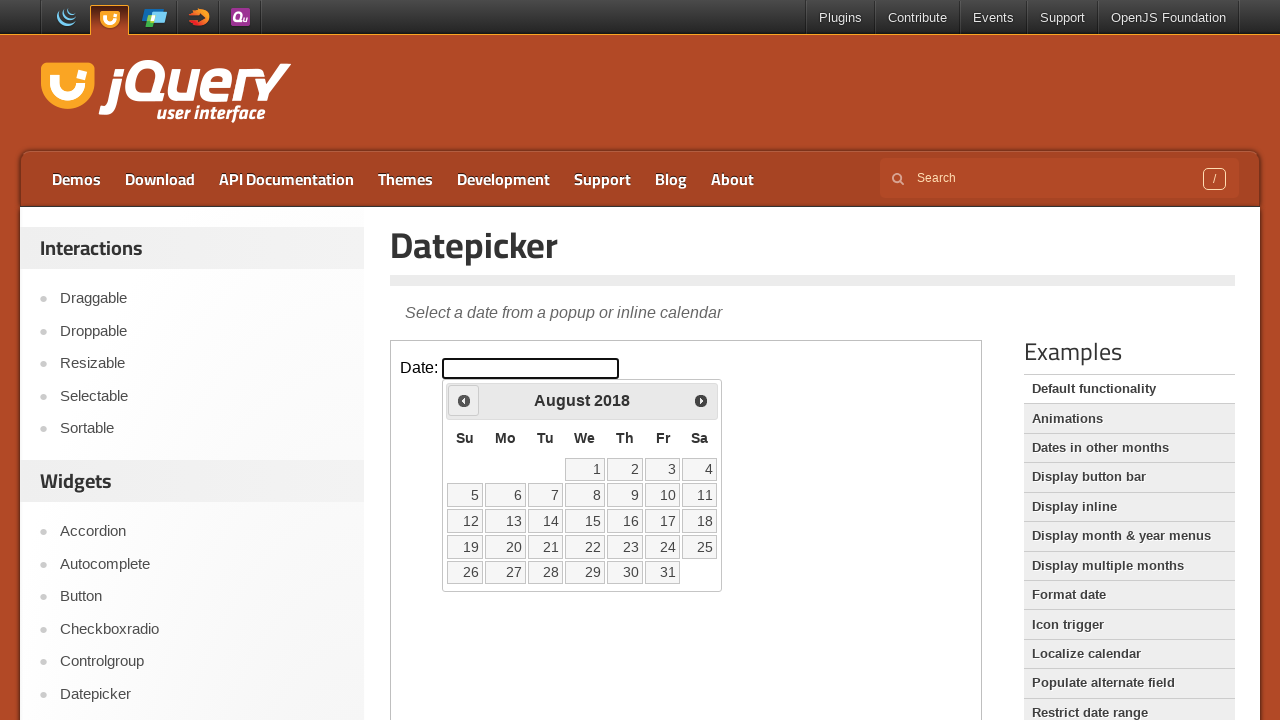

Updated year value: 2018
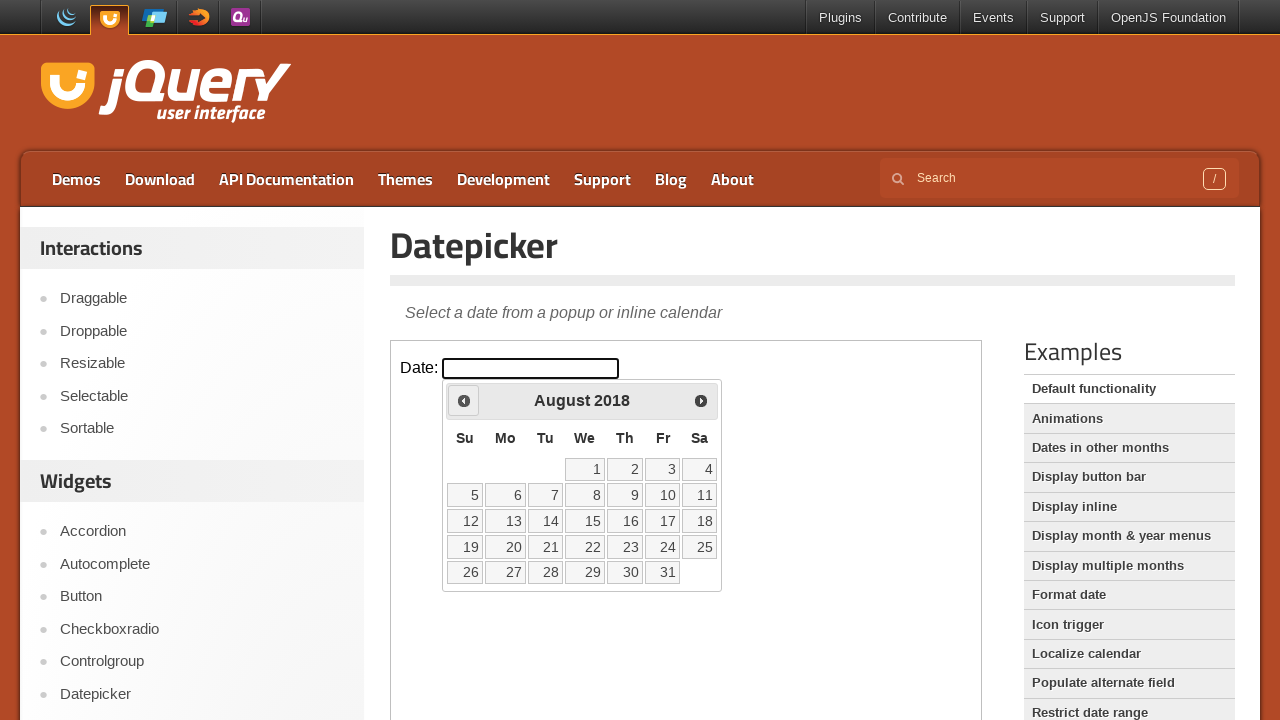

Clicked previous month button to navigate backwards at (464, 400) on iframe.demo-frame >> internal:control=enter-frame >> xpath=//span[text()='Prev']
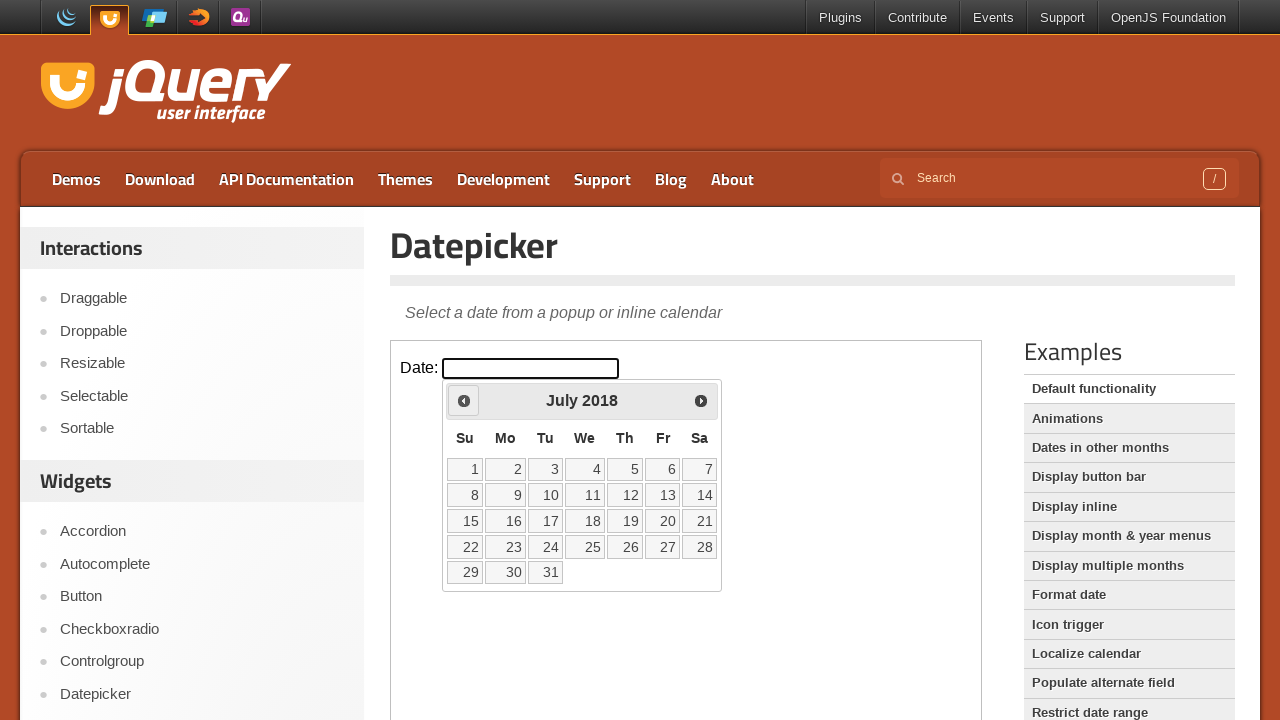

Waited for calendar to update after navigation
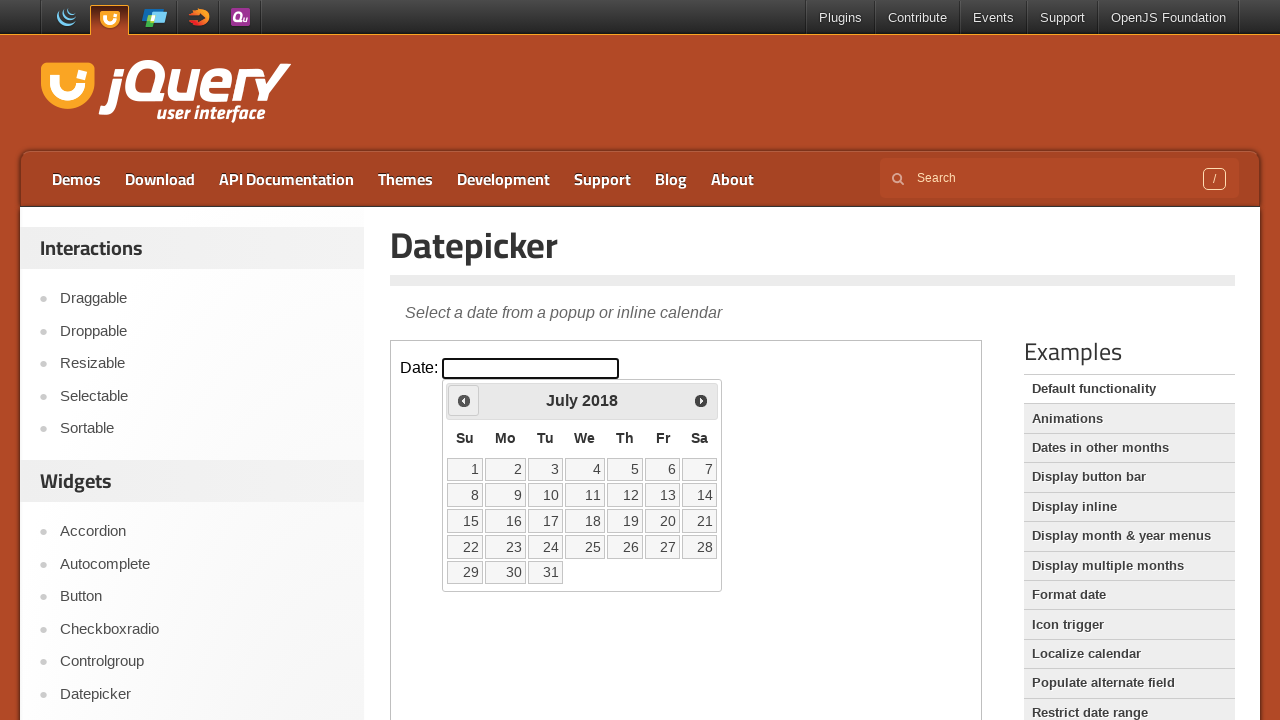

Updated month value: July
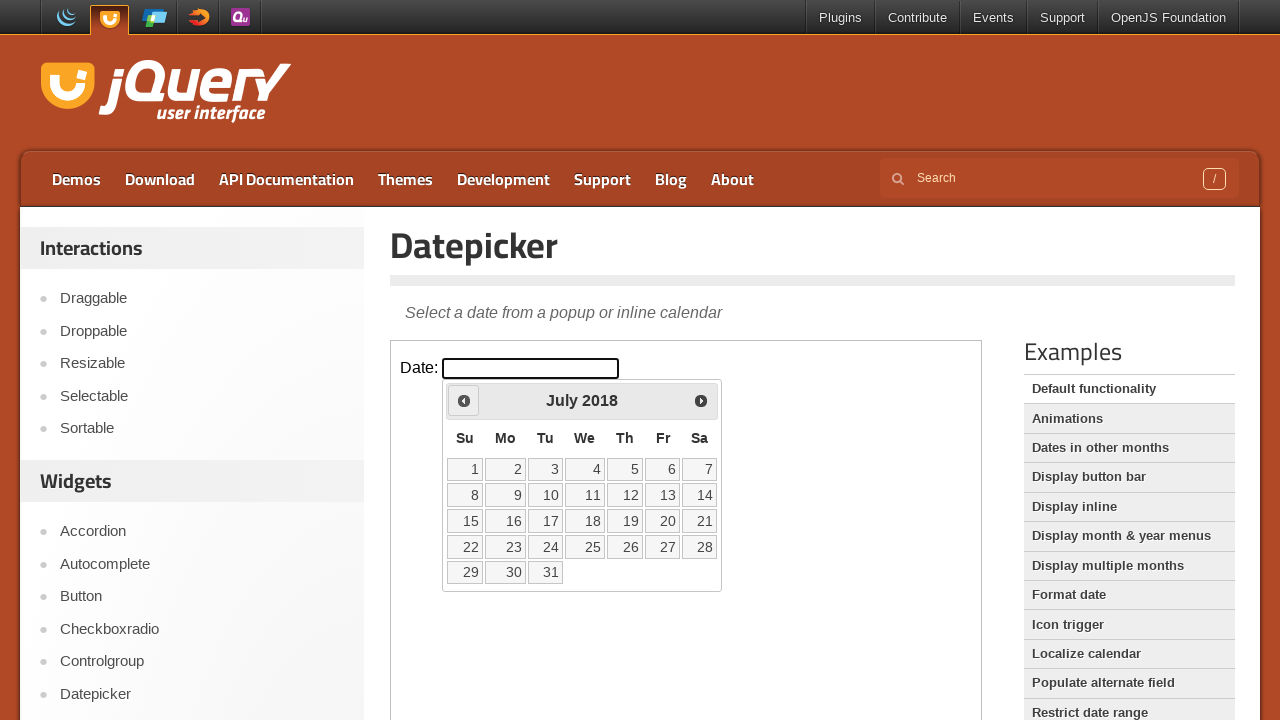

Updated year value: 2018
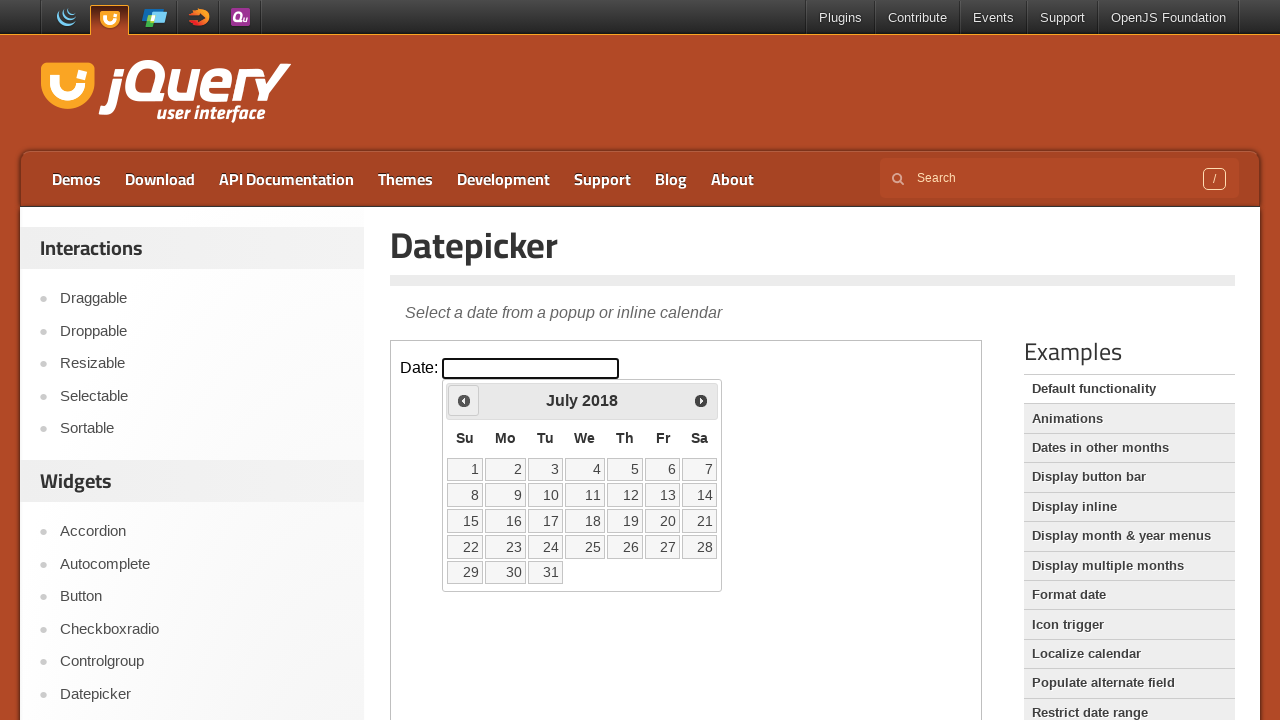

Clicked previous month button to navigate backwards at (464, 400) on iframe.demo-frame >> internal:control=enter-frame >> xpath=//span[text()='Prev']
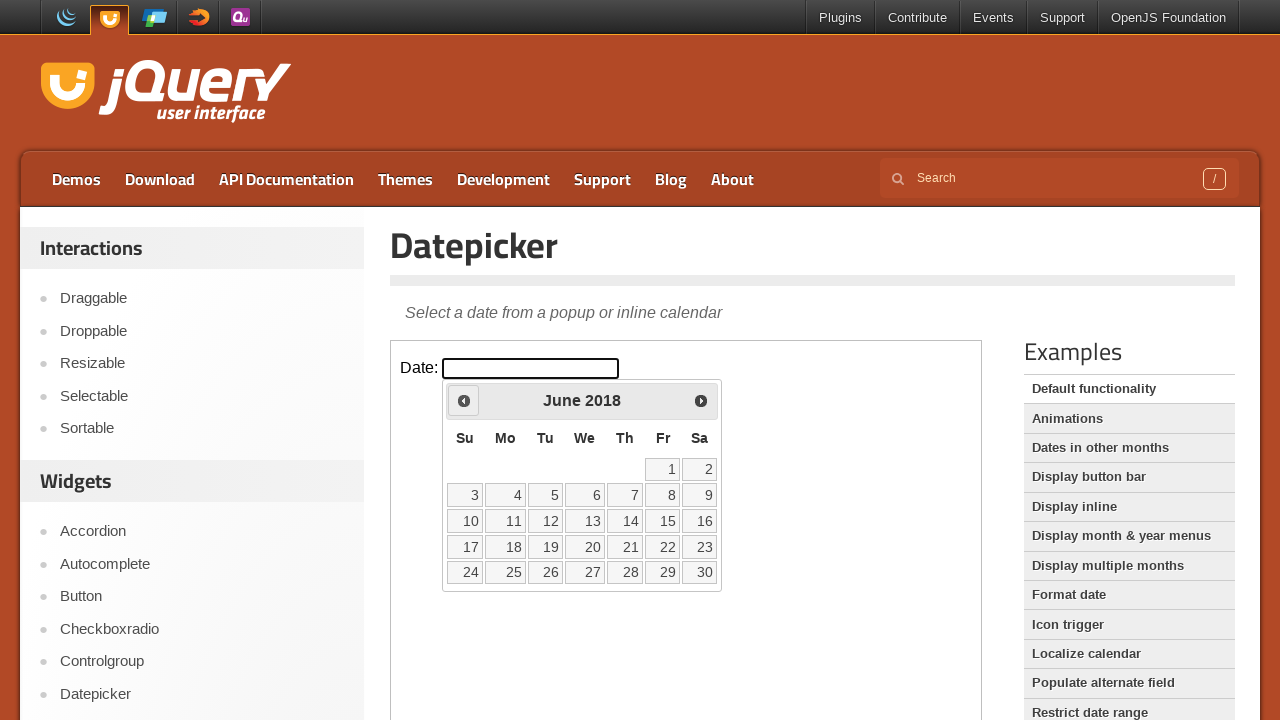

Waited for calendar to update after navigation
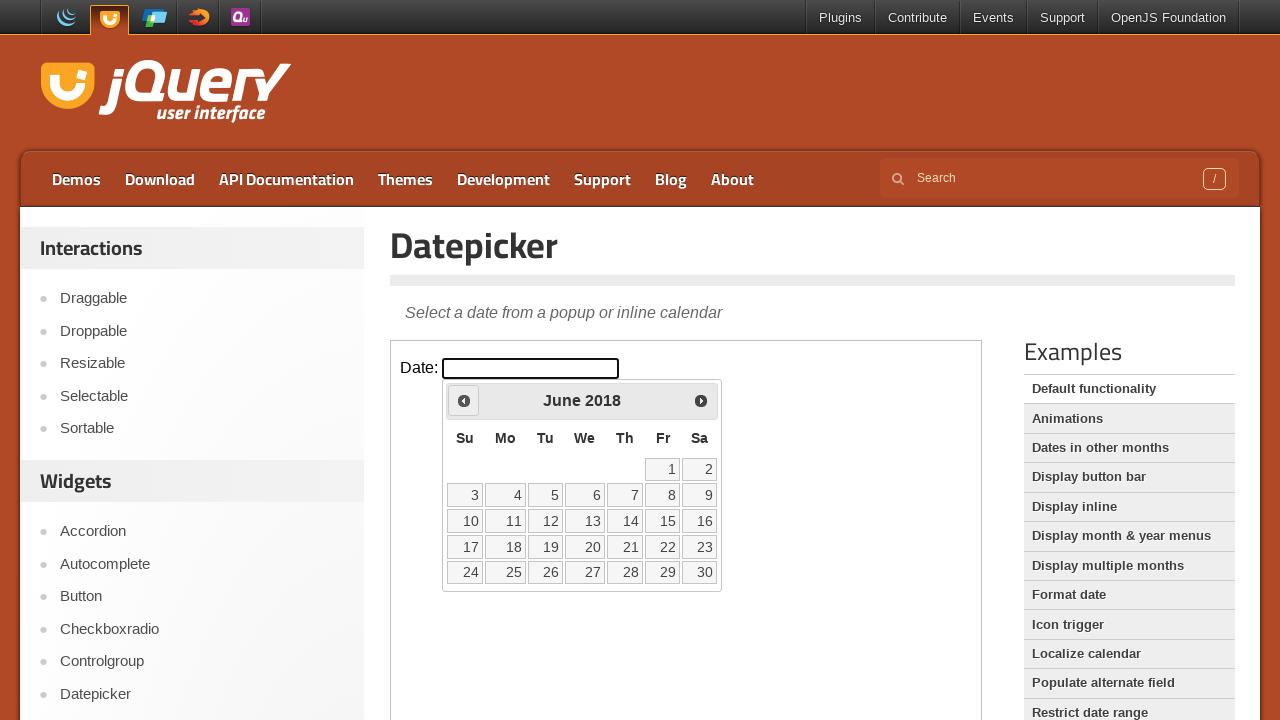

Updated month value: June
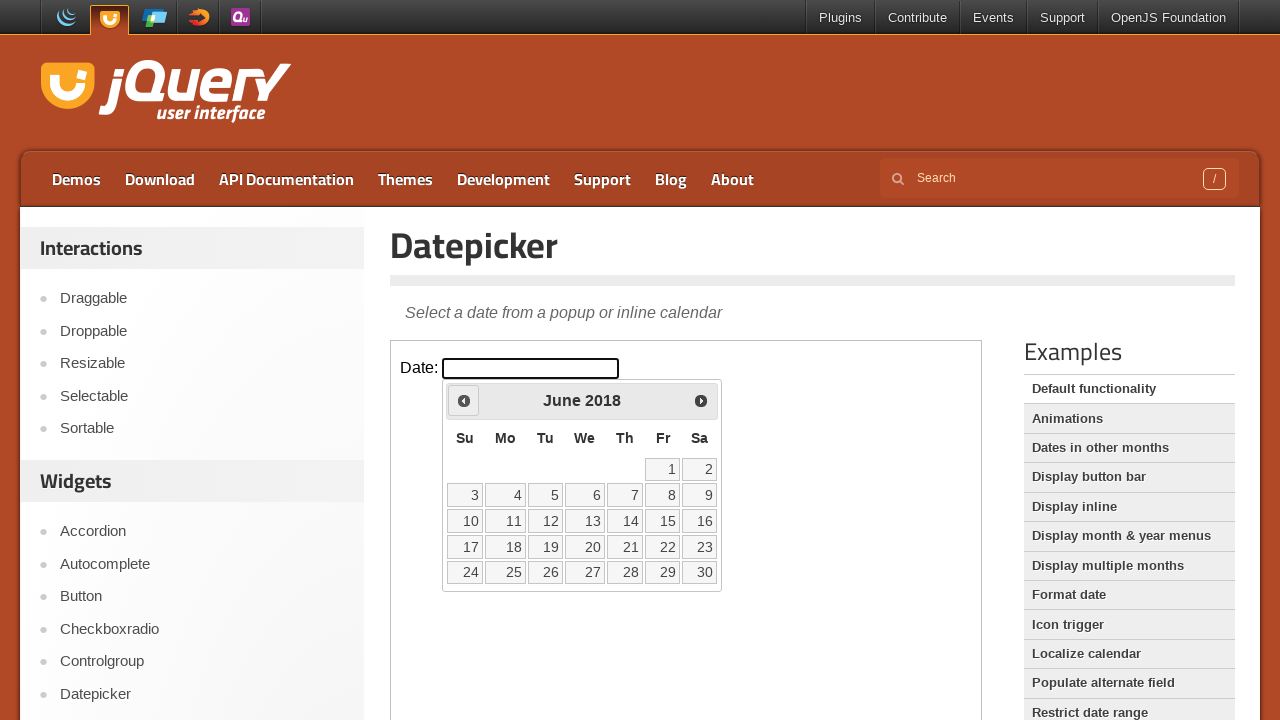

Updated year value: 2018
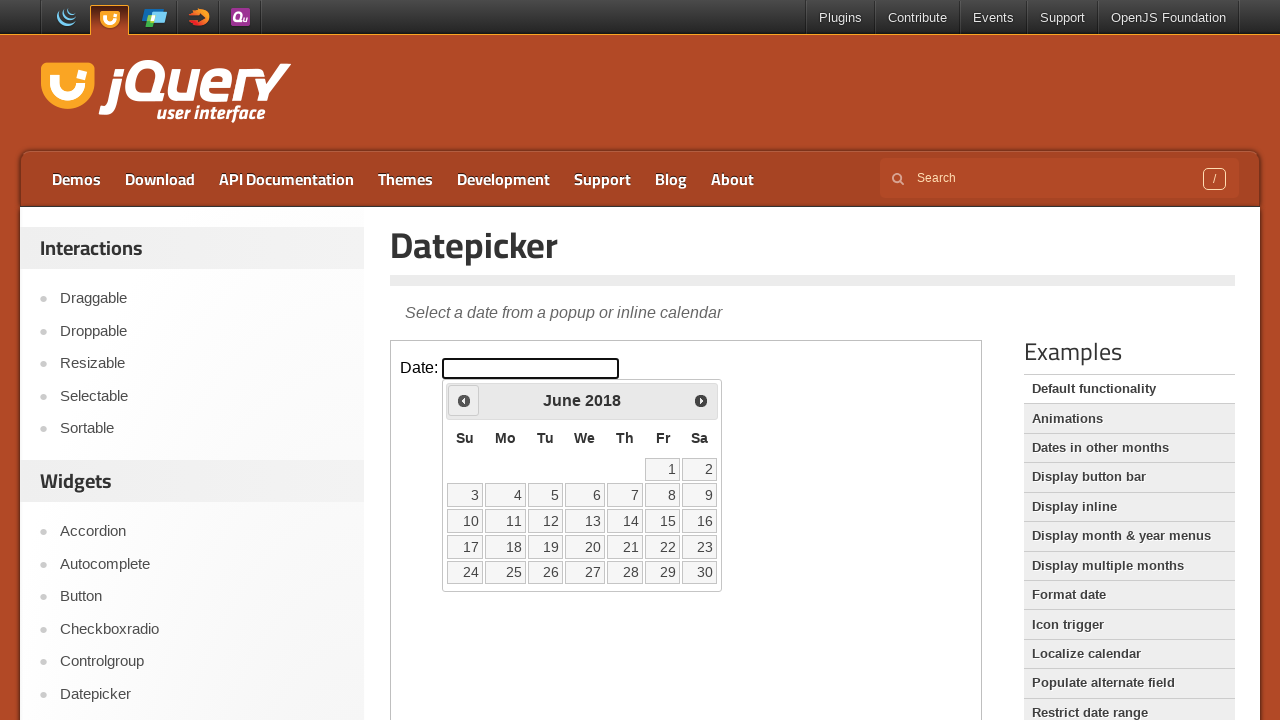

Clicked previous month button to navigate backwards at (464, 400) on iframe.demo-frame >> internal:control=enter-frame >> xpath=//span[text()='Prev']
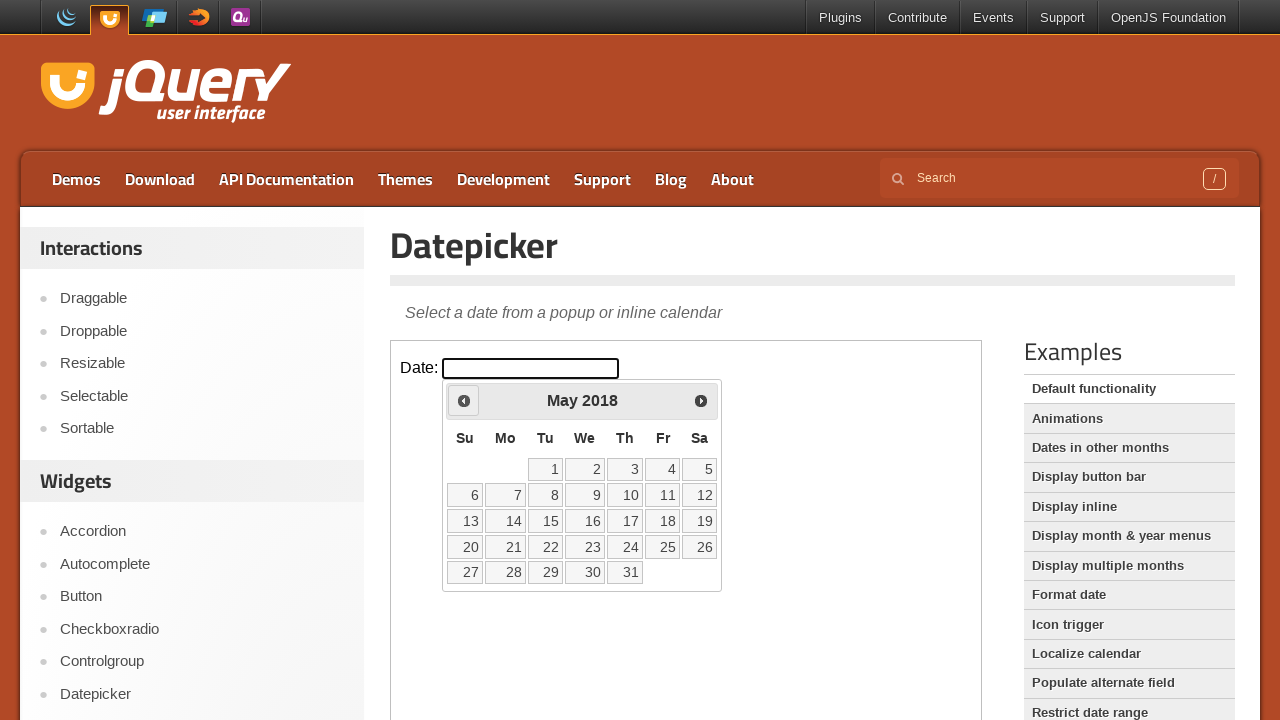

Waited for calendar to update after navigation
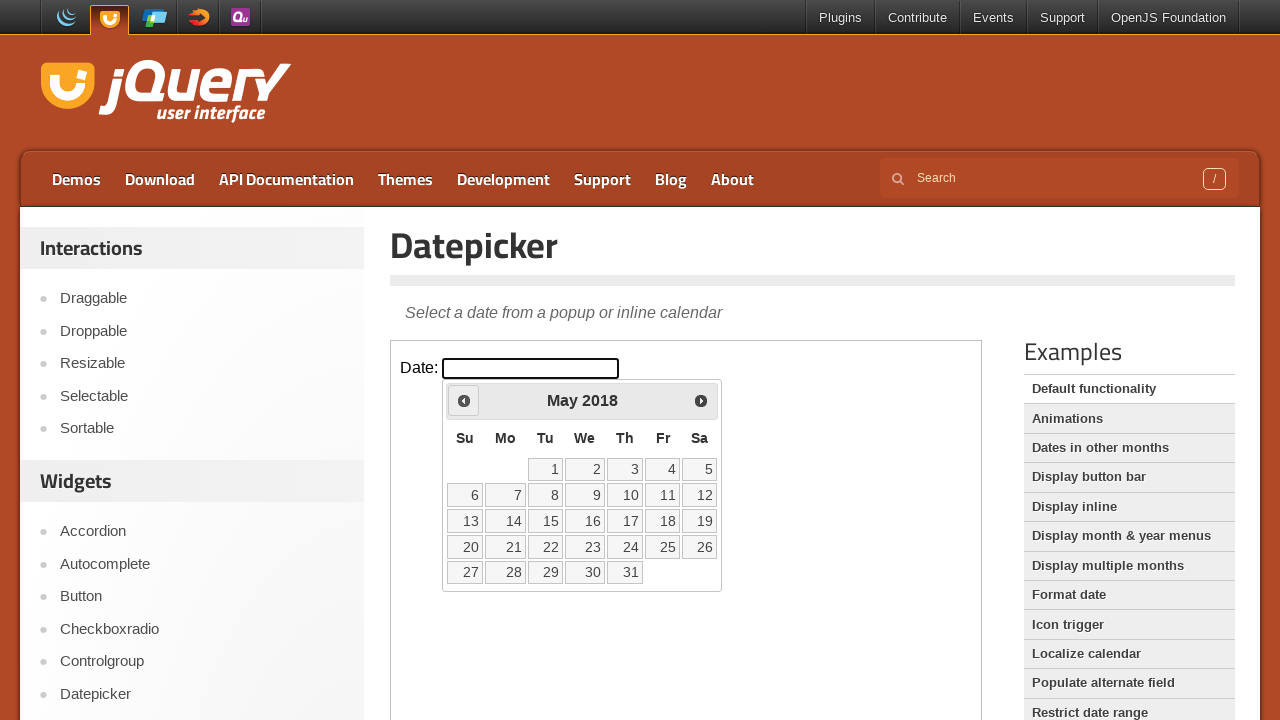

Updated month value: May
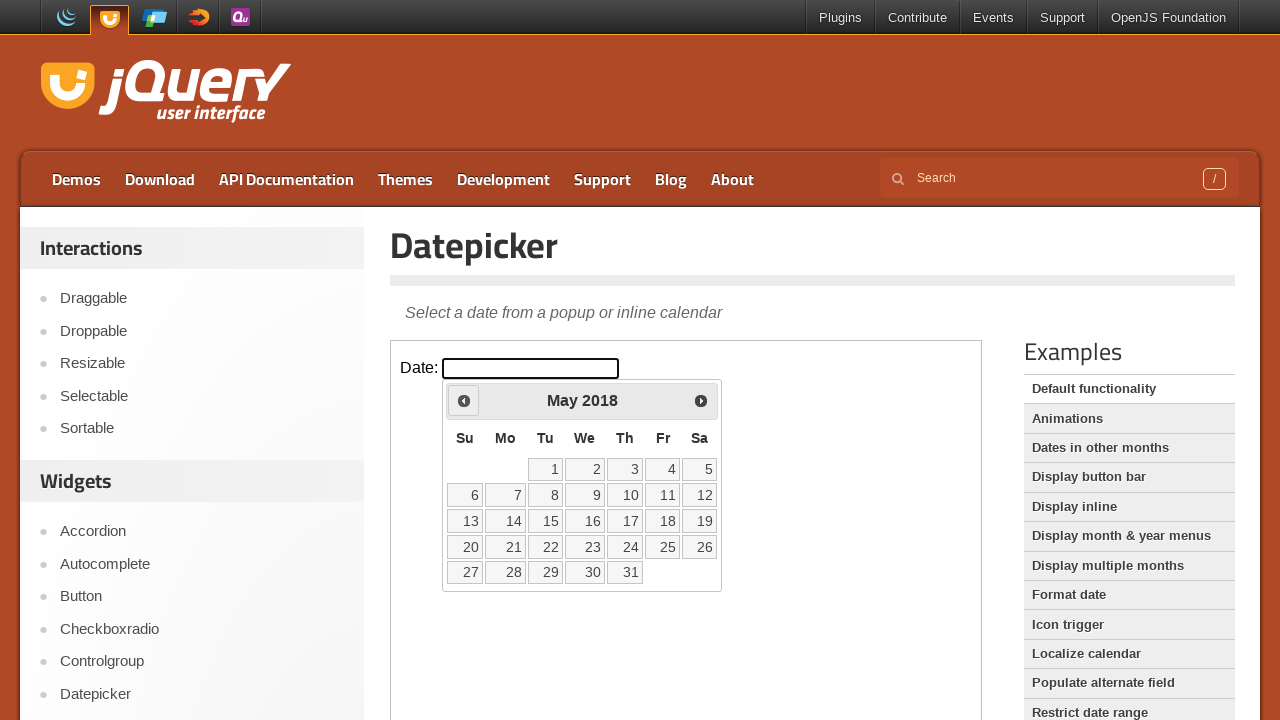

Updated year value: 2018
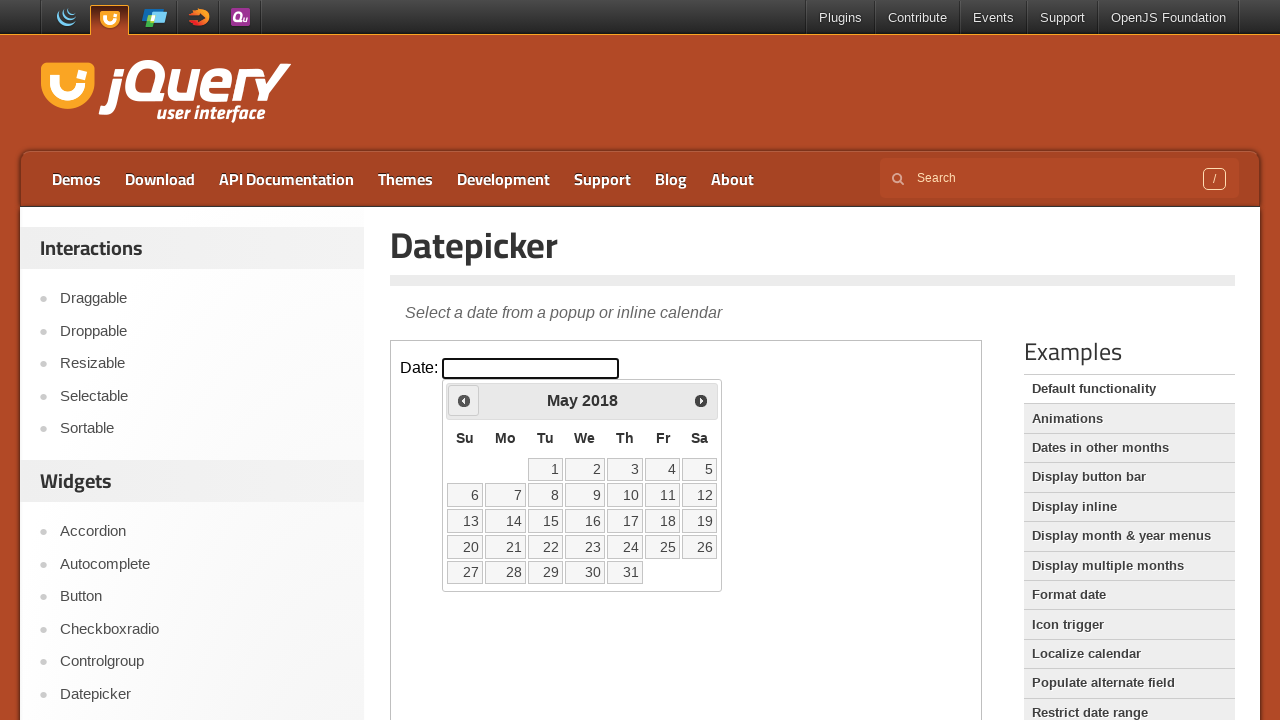

Clicked previous month button to navigate backwards at (464, 400) on iframe.demo-frame >> internal:control=enter-frame >> xpath=//span[text()='Prev']
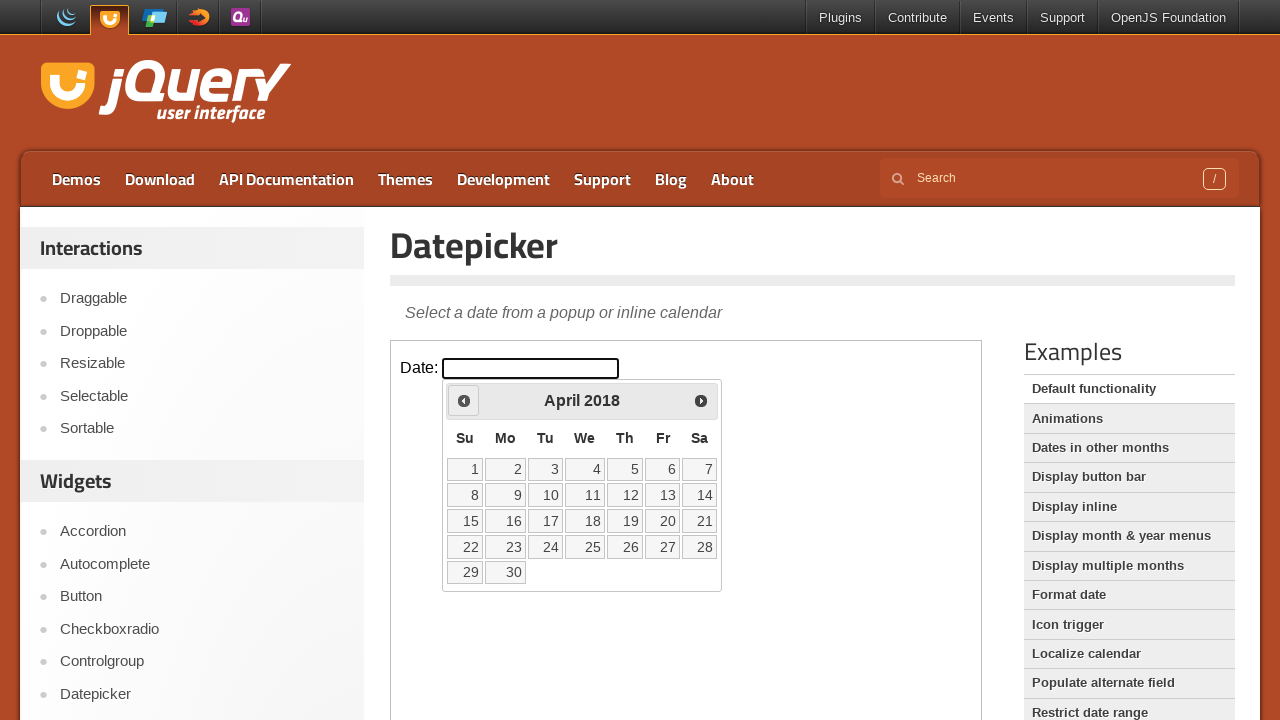

Waited for calendar to update after navigation
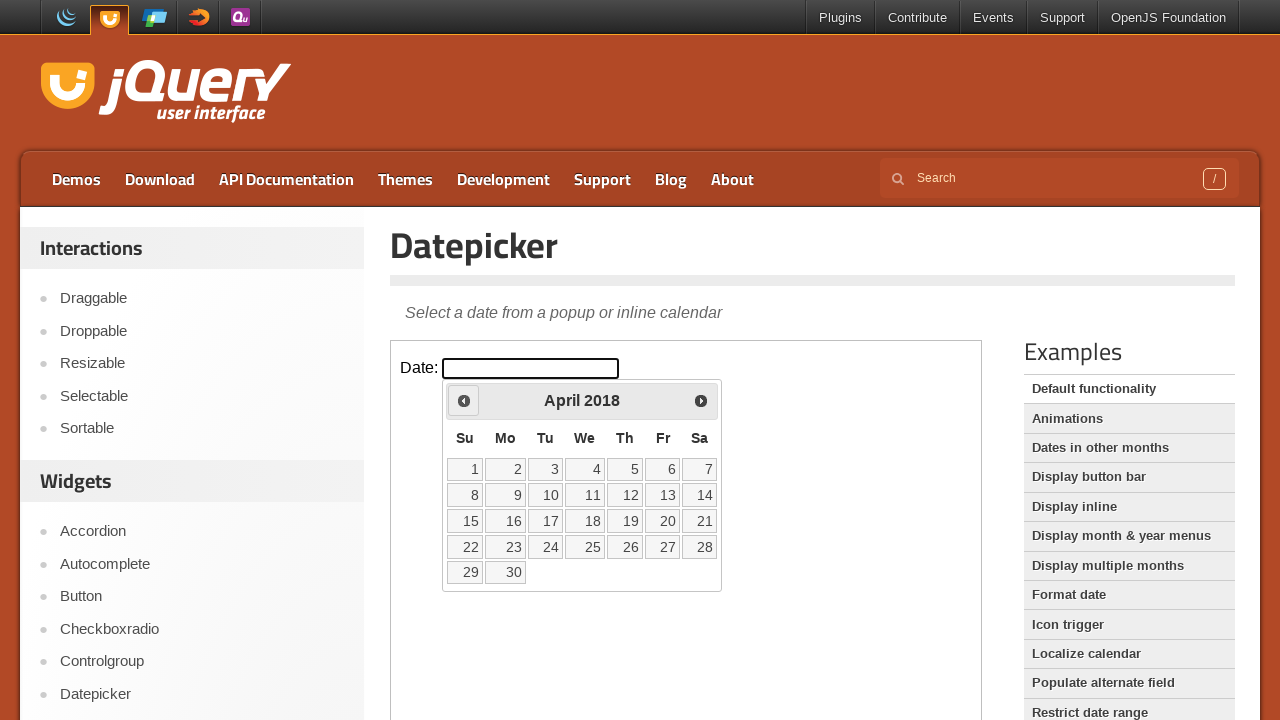

Updated month value: April
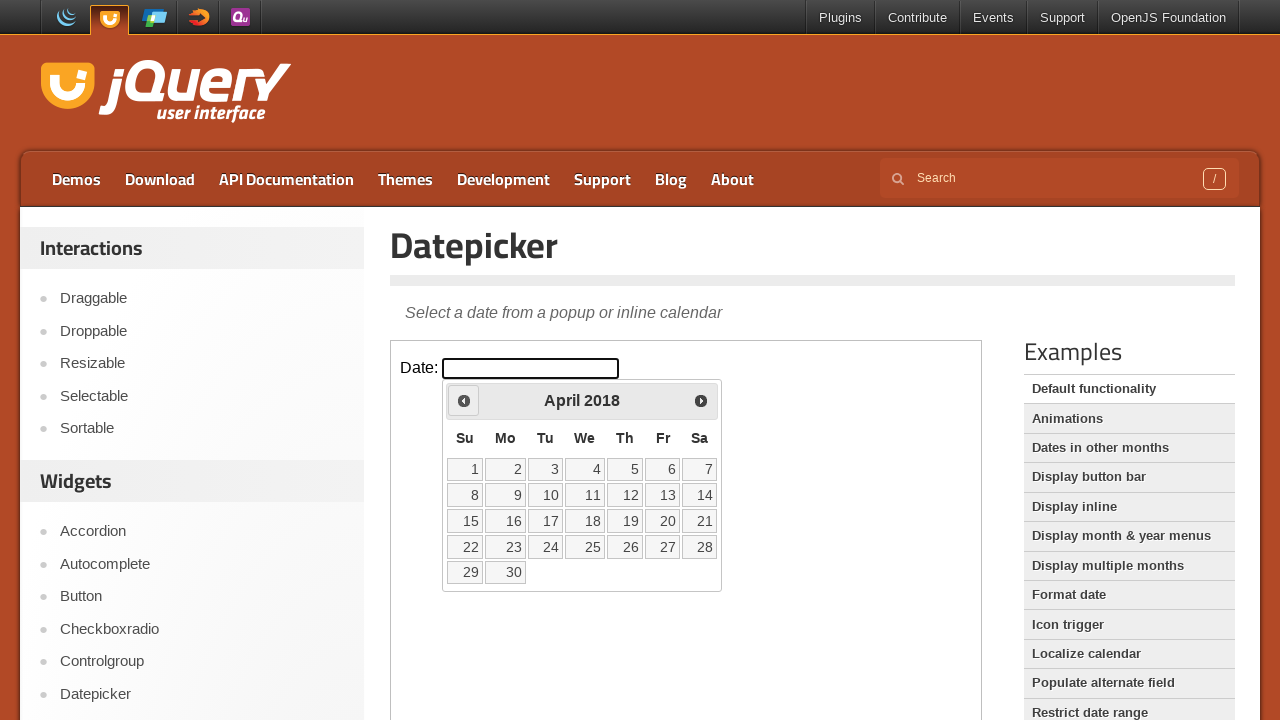

Updated year value: 2018
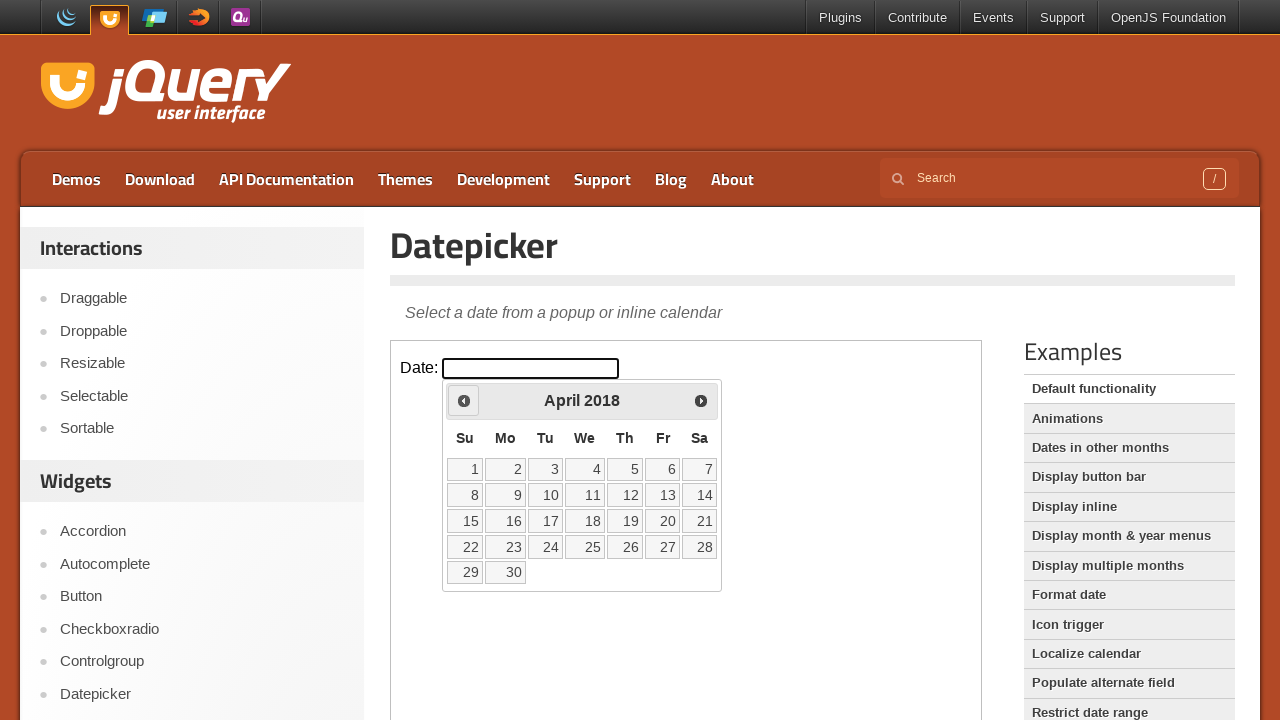

Clicked previous month button to navigate backwards at (464, 400) on iframe.demo-frame >> internal:control=enter-frame >> xpath=//span[text()='Prev']
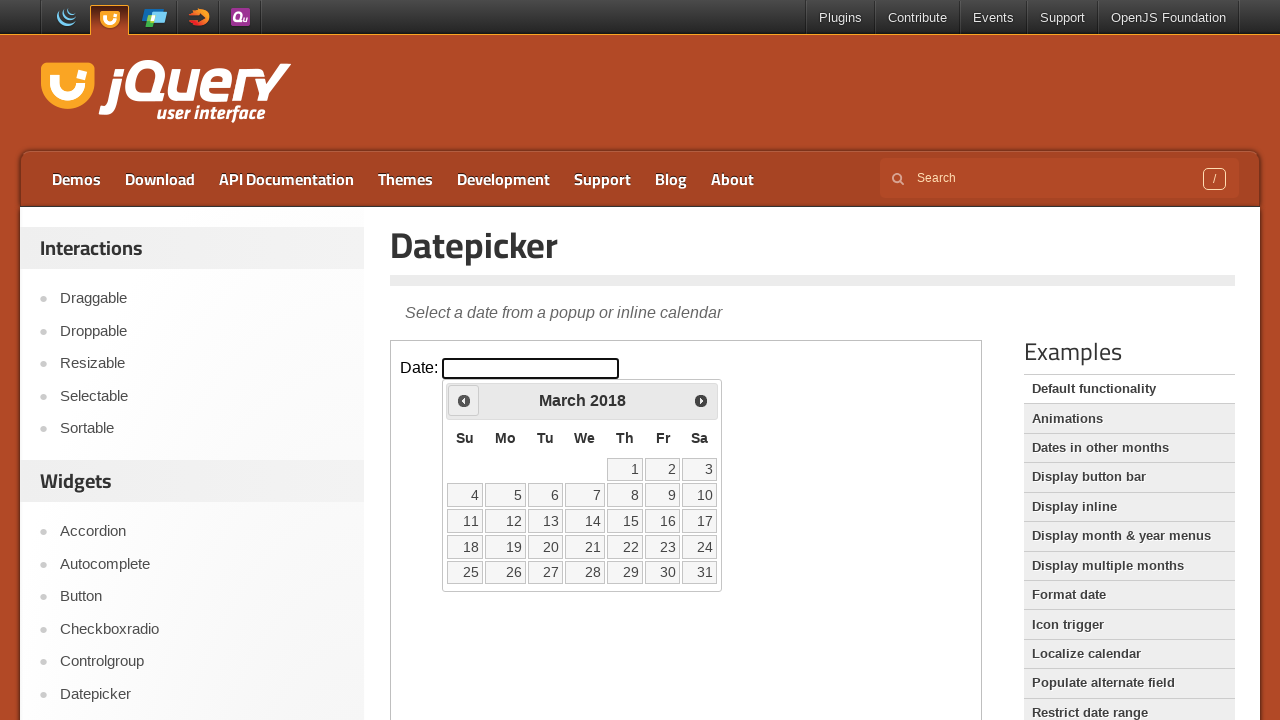

Waited for calendar to update after navigation
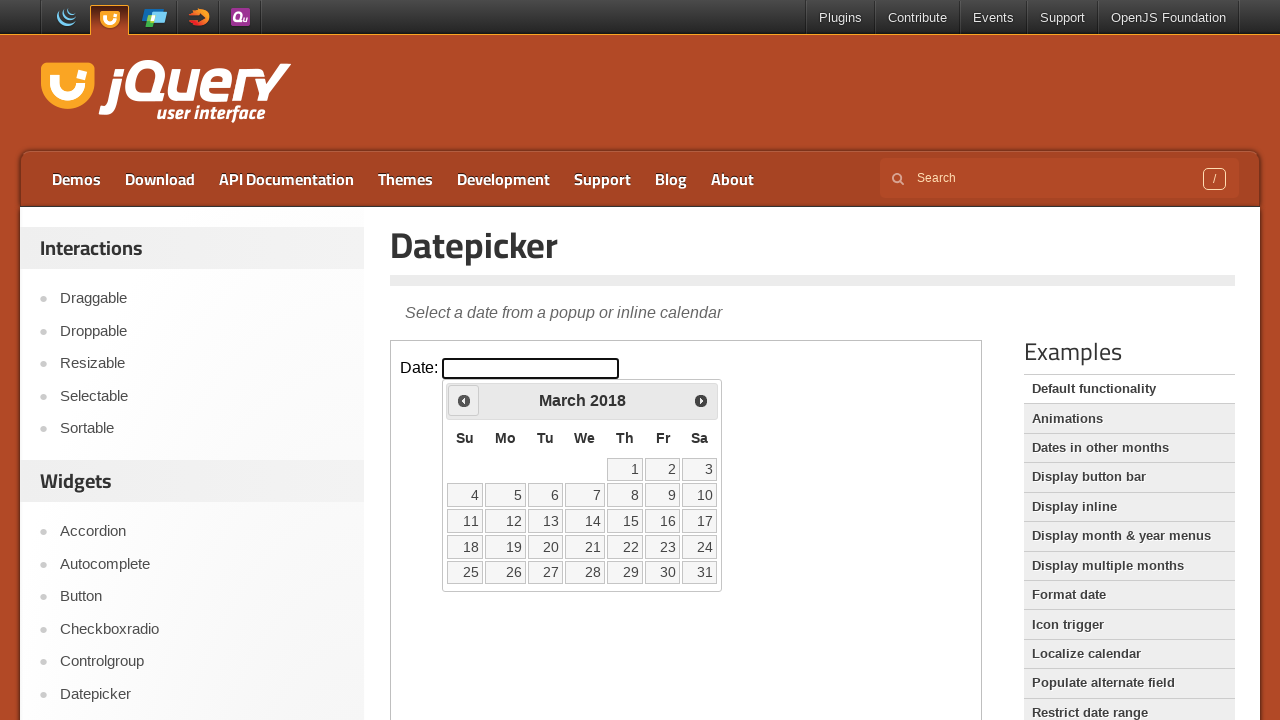

Updated month value: March
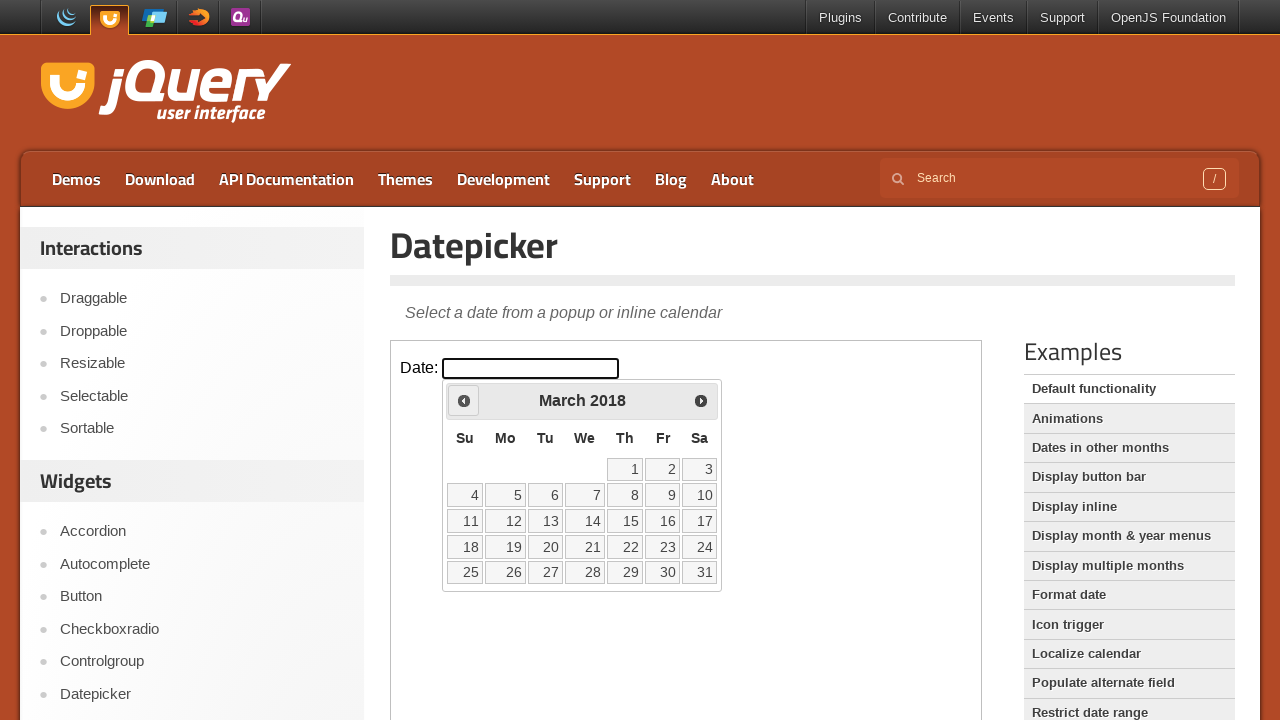

Updated year value: 2018
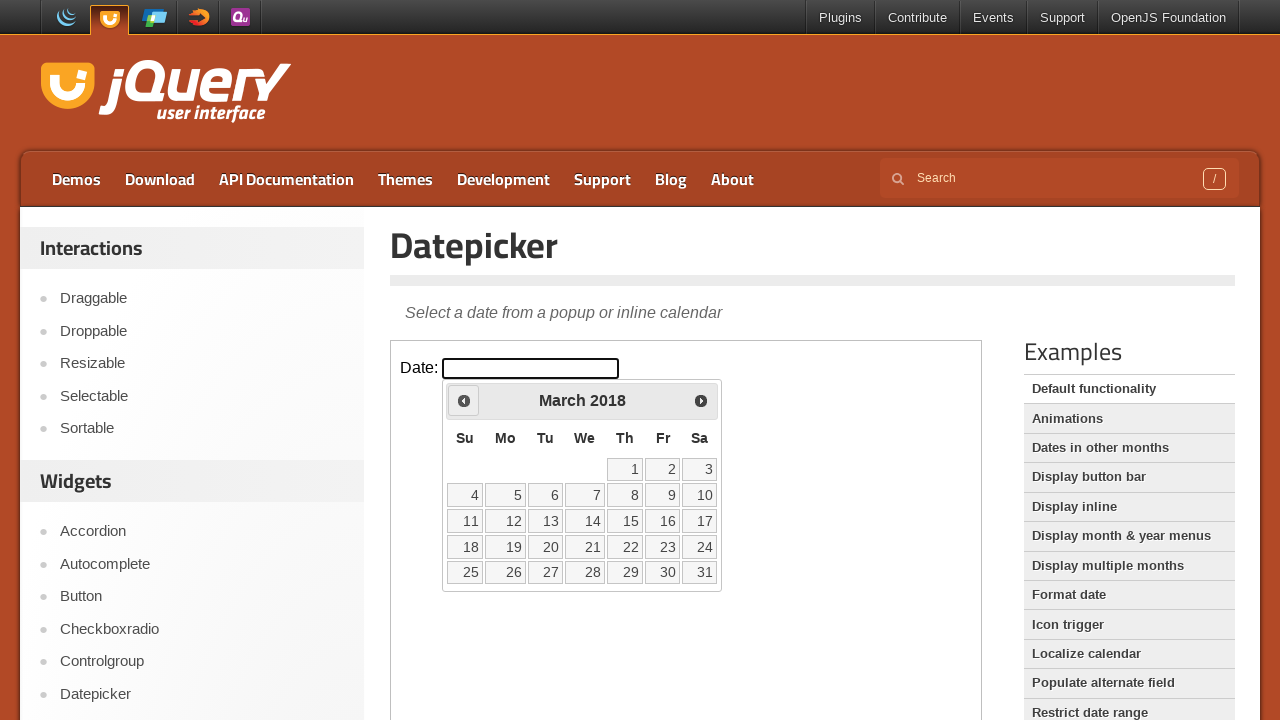

Clicked previous month button to navigate backwards at (464, 400) on iframe.demo-frame >> internal:control=enter-frame >> xpath=//span[text()='Prev']
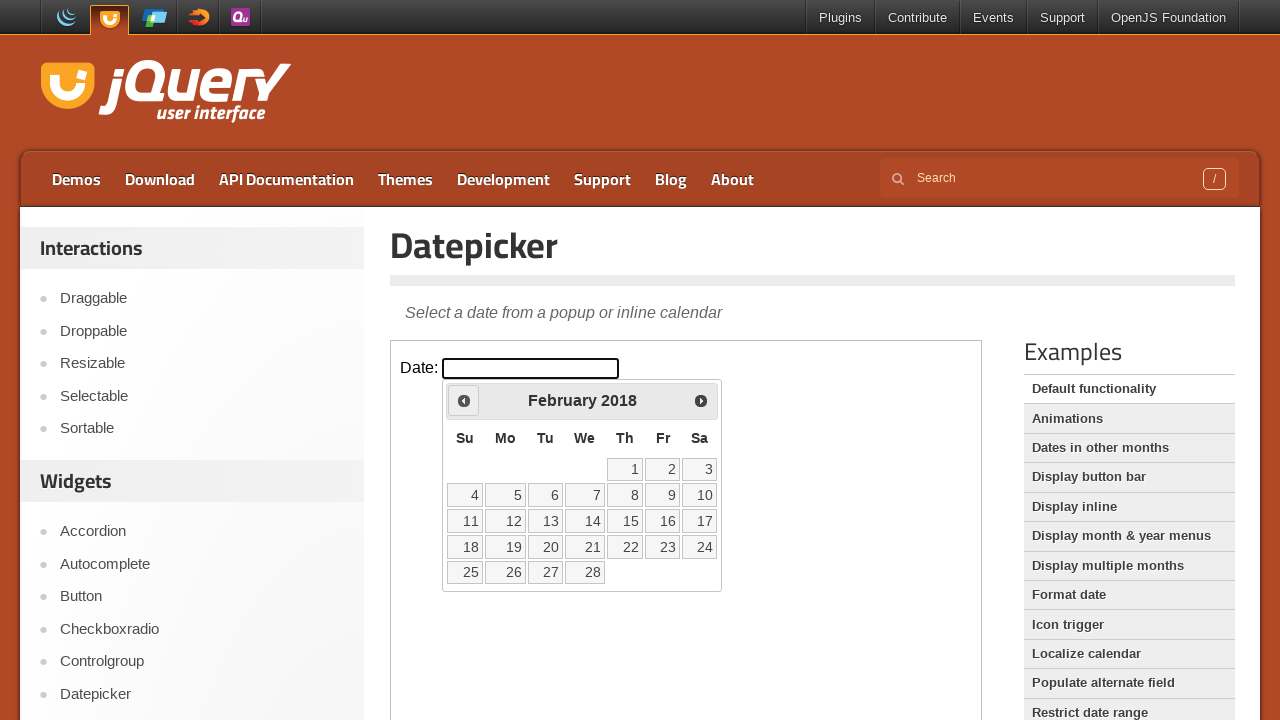

Waited for calendar to update after navigation
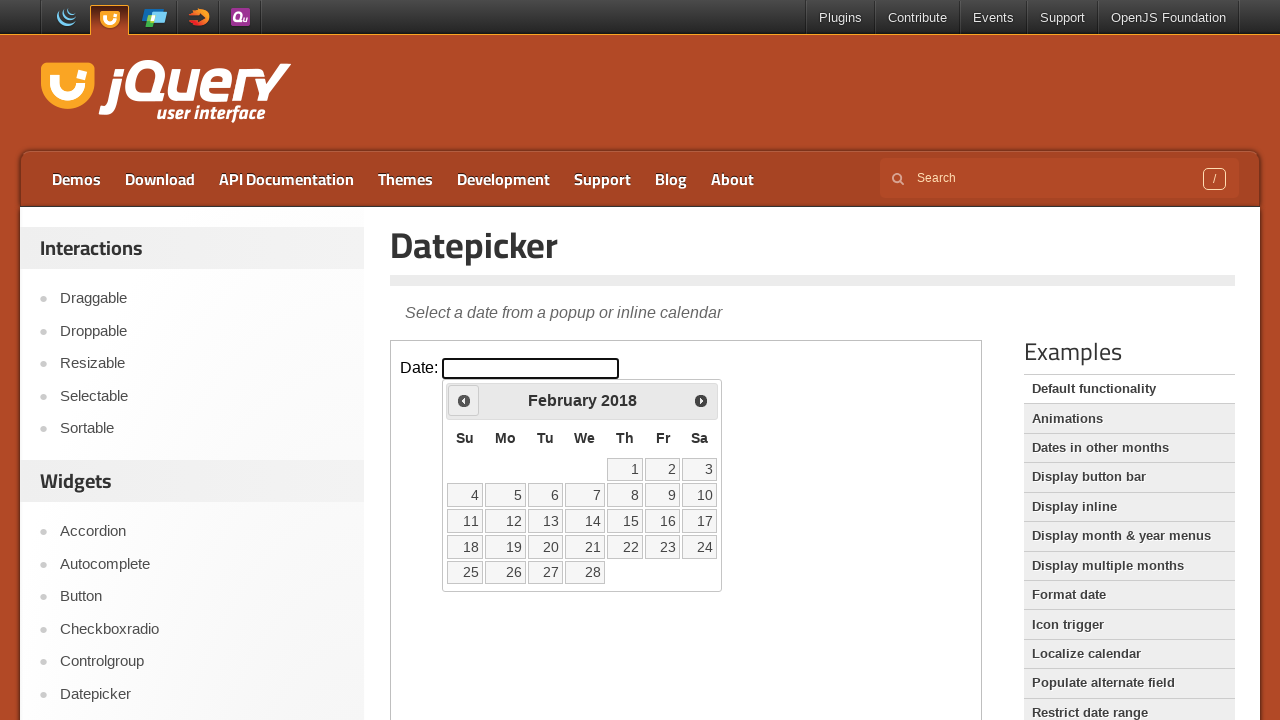

Updated month value: February
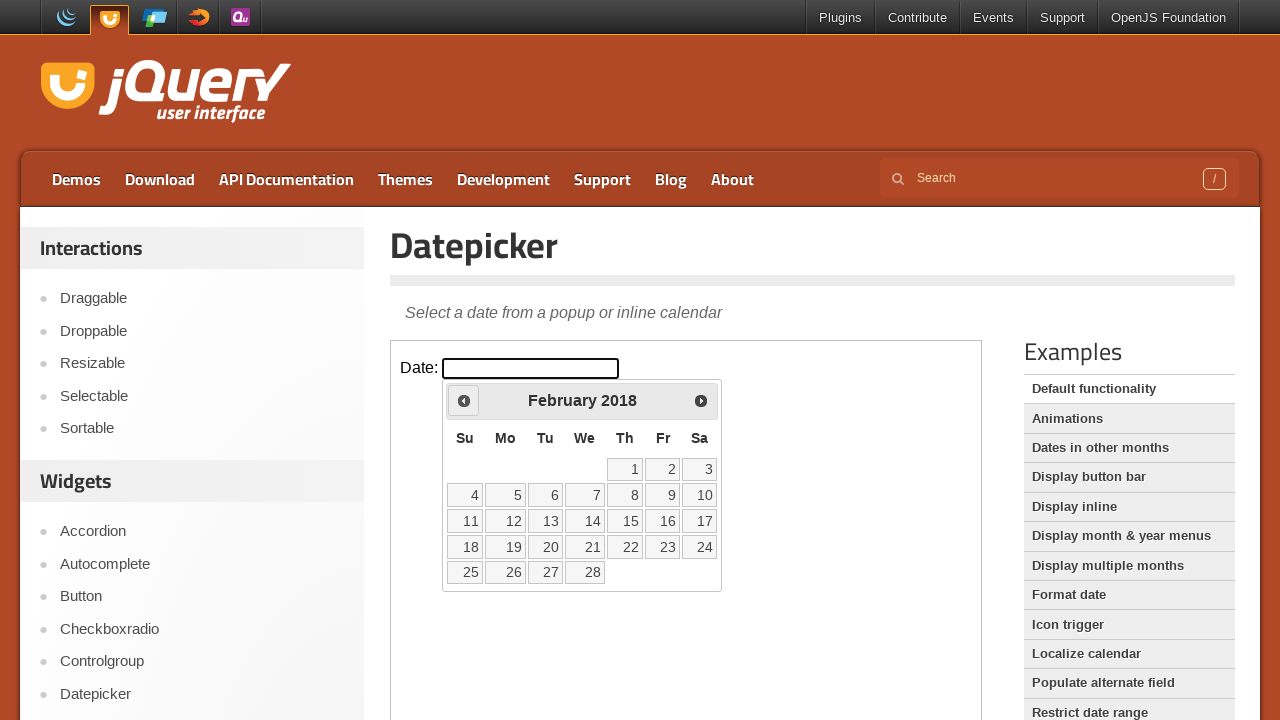

Updated year value: 2018
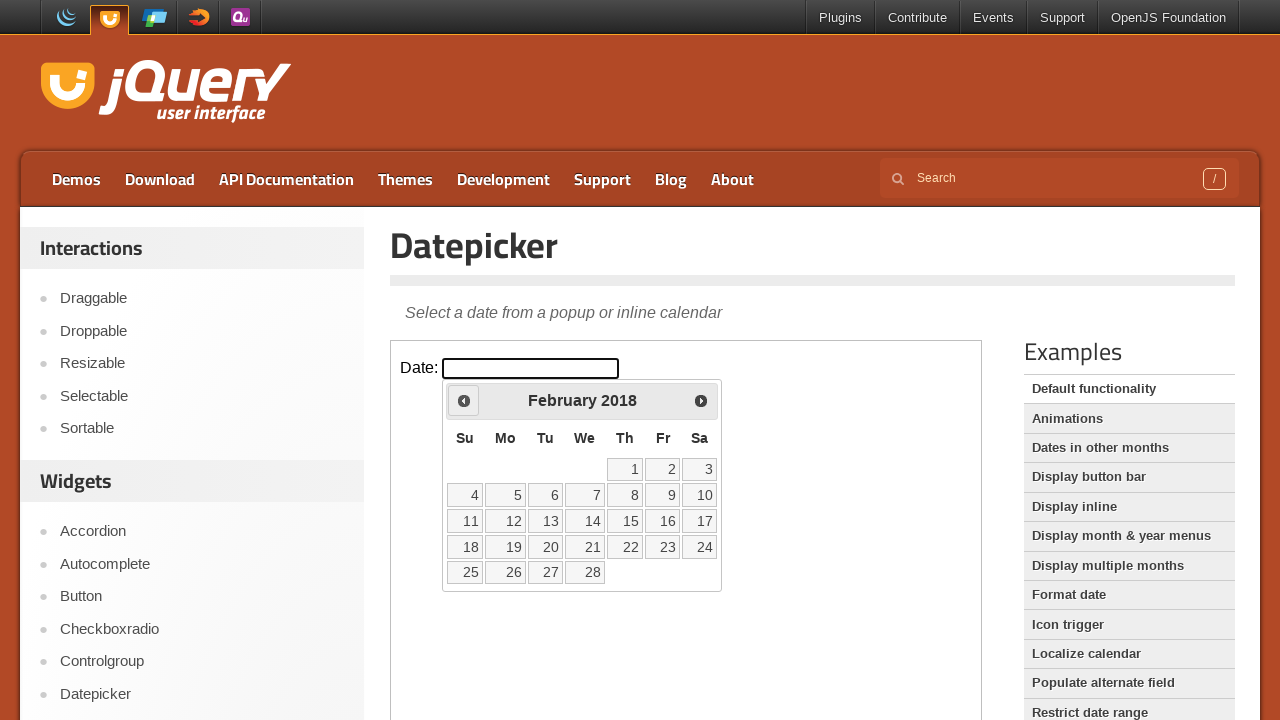

Clicked previous month button to navigate backwards at (464, 400) on iframe.demo-frame >> internal:control=enter-frame >> xpath=//span[text()='Prev']
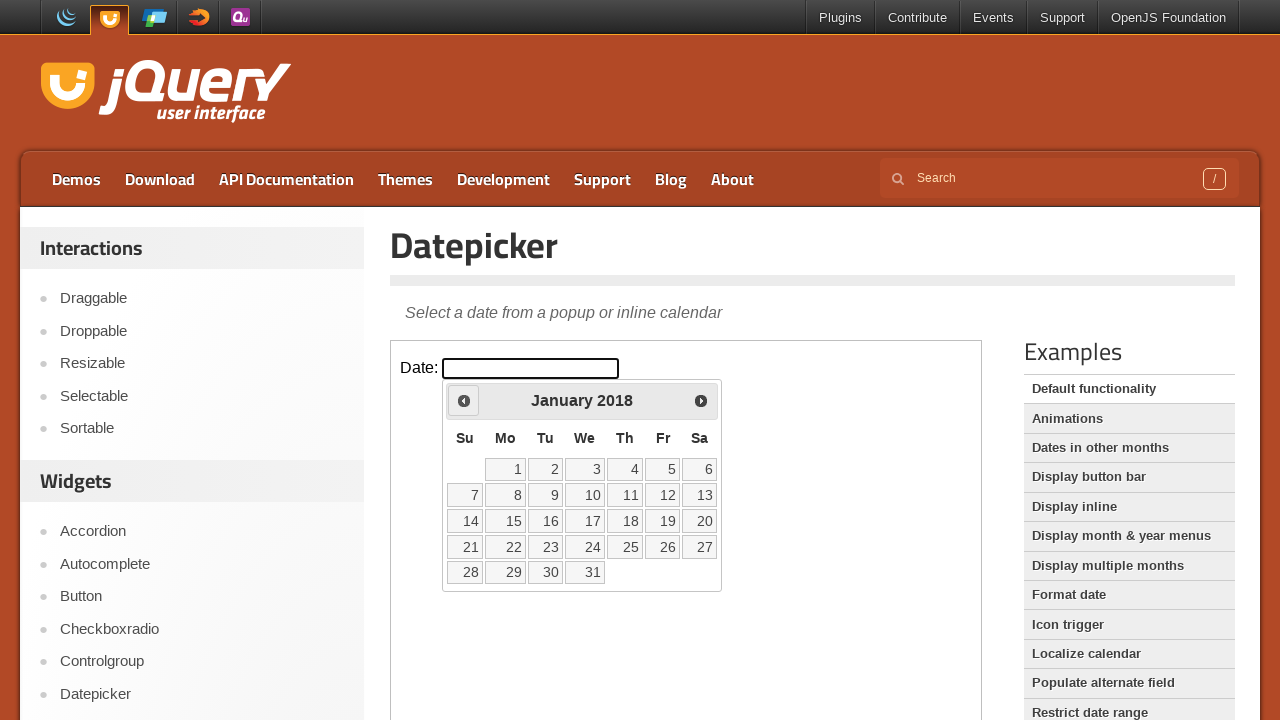

Waited for calendar to update after navigation
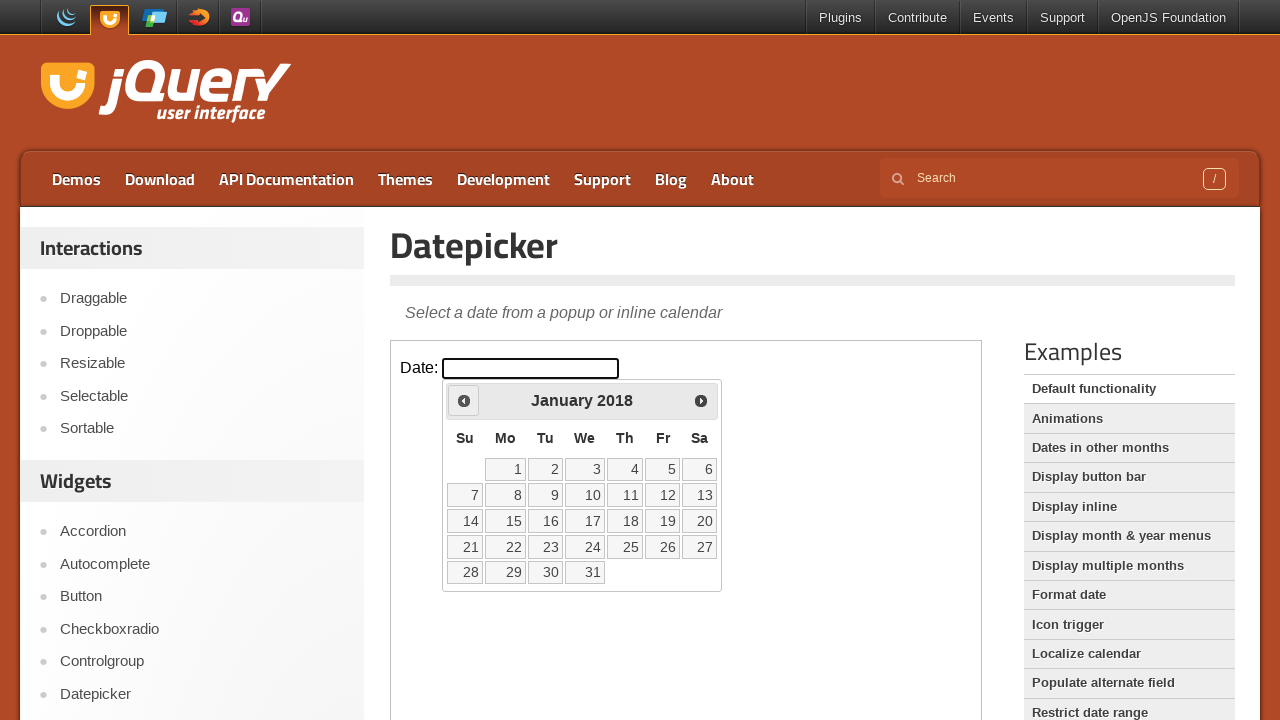

Updated month value: January
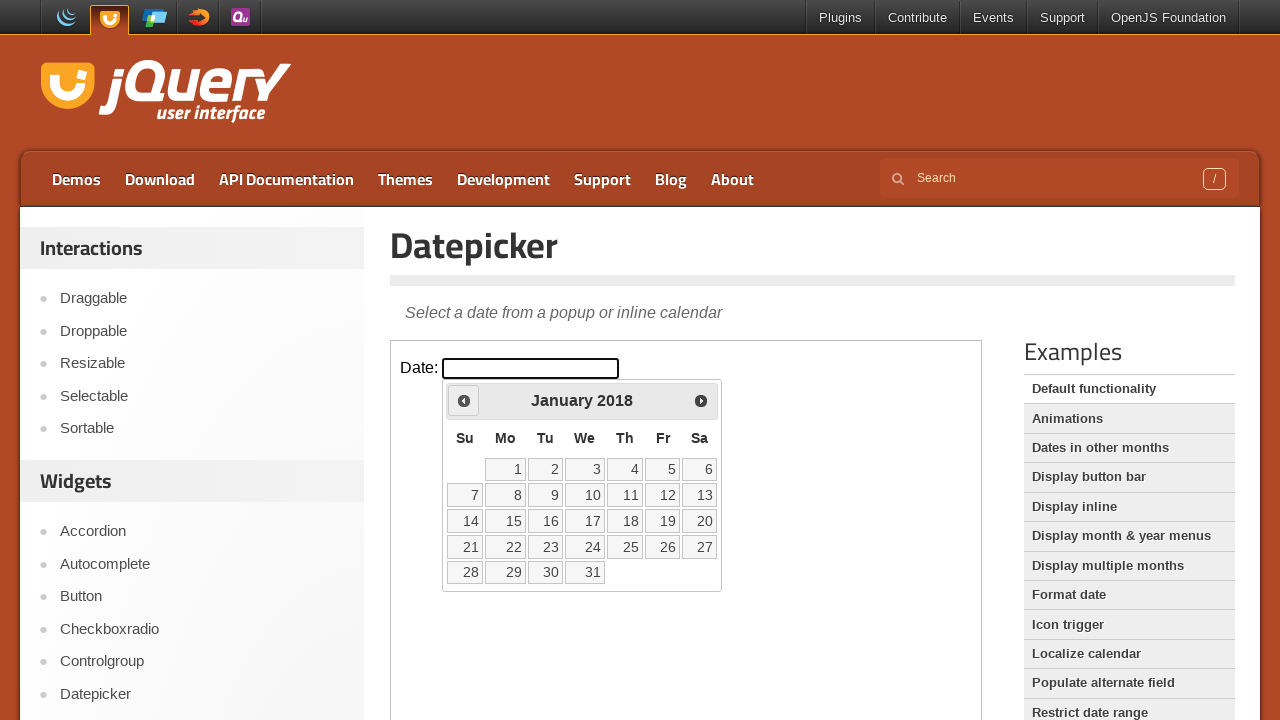

Updated year value: 2018
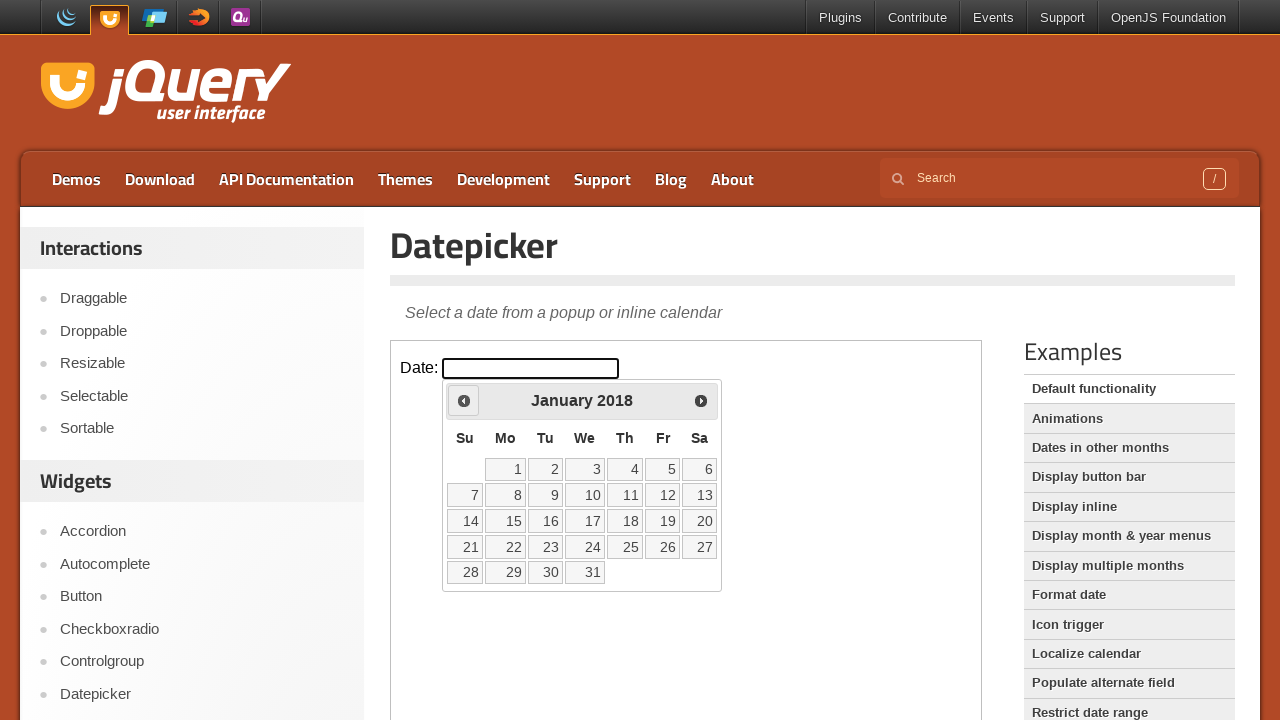

Clicked previous month button to navigate backwards at (464, 400) on iframe.demo-frame >> internal:control=enter-frame >> xpath=//span[text()='Prev']
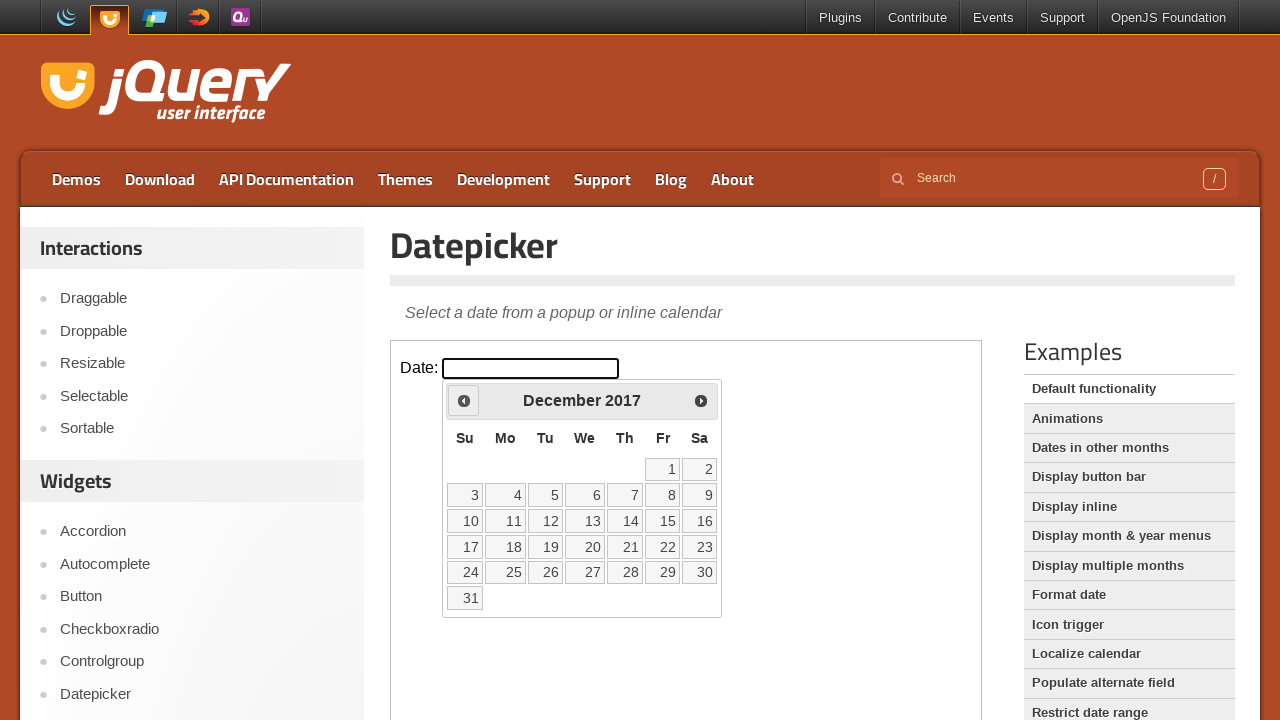

Waited for calendar to update after navigation
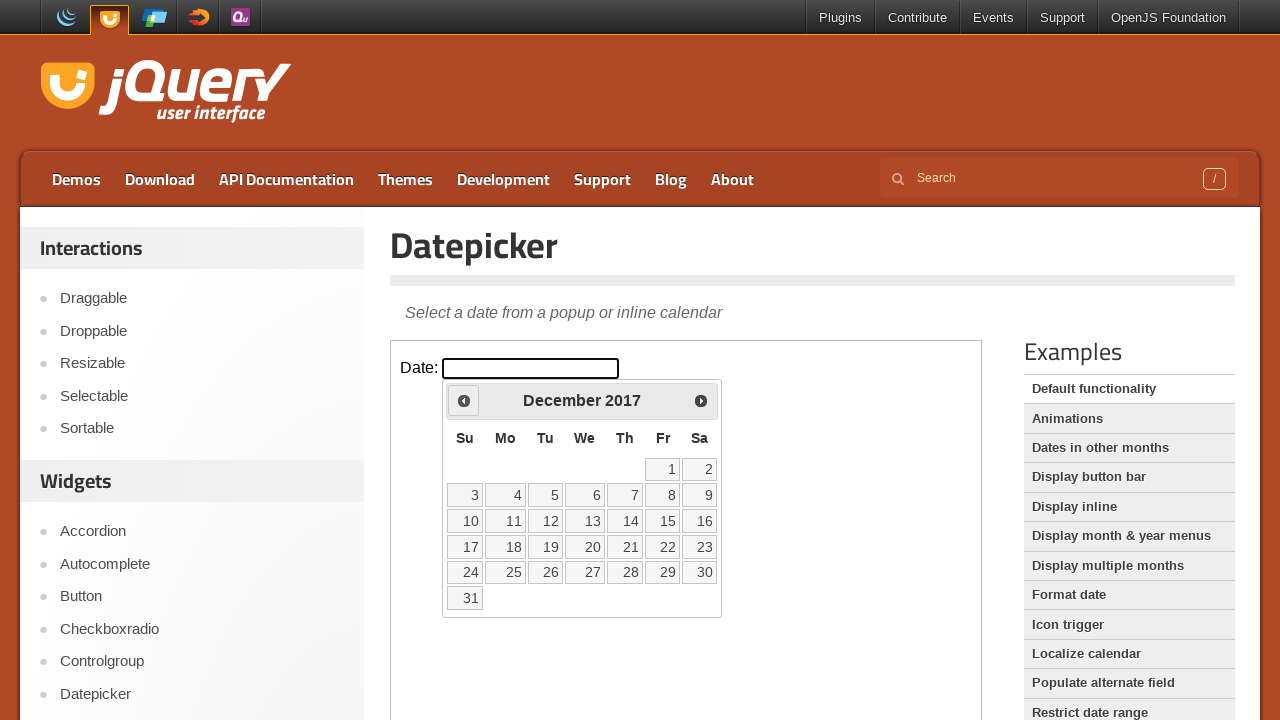

Updated month value: December
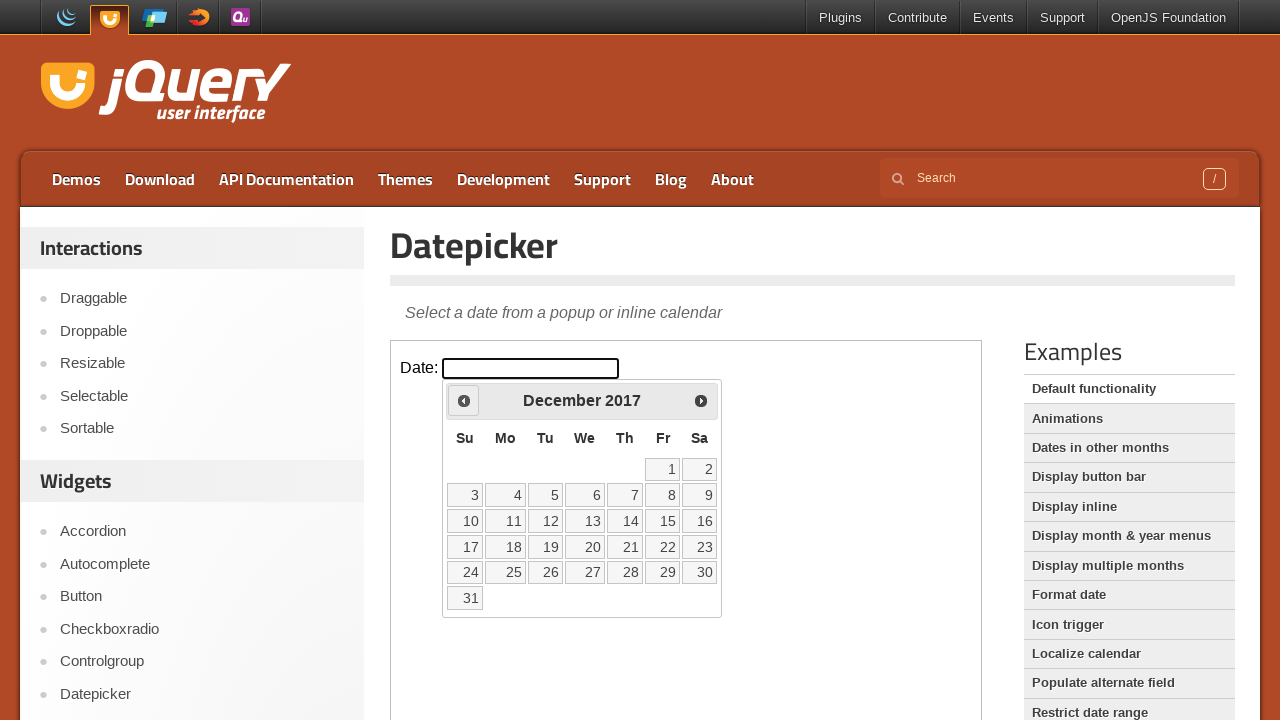

Updated year value: 2017
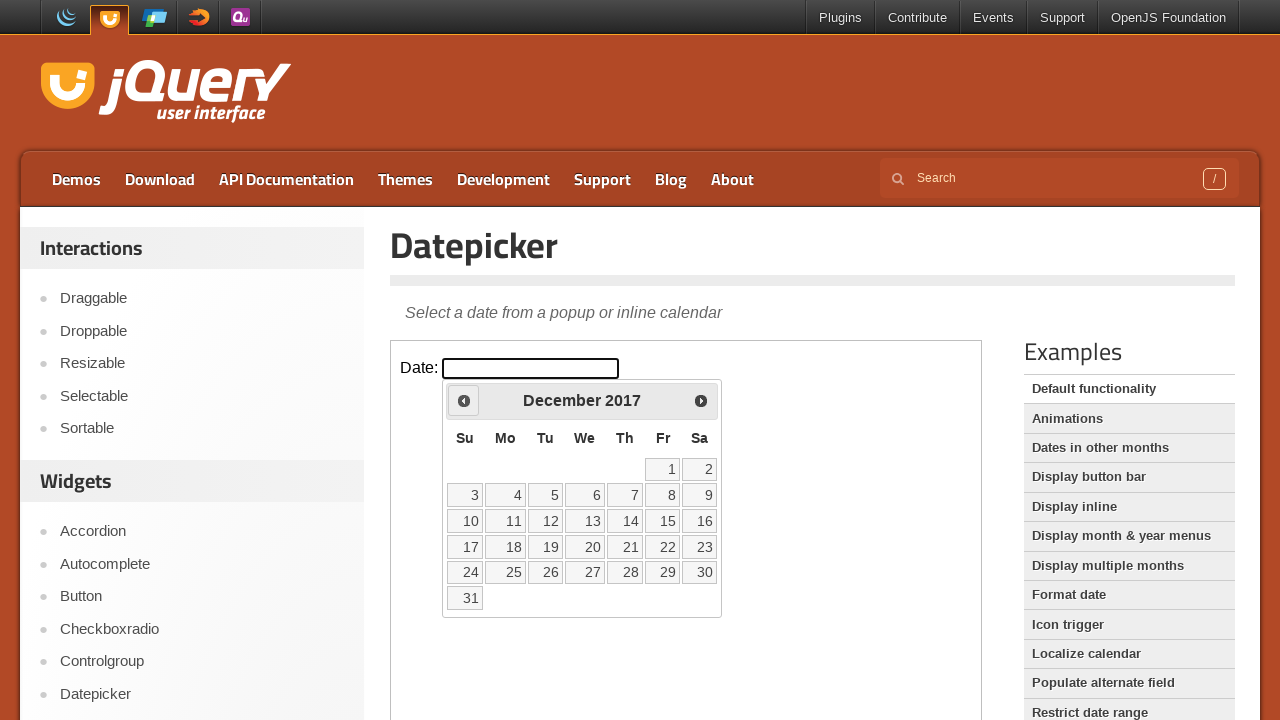

Clicked previous month button to navigate backwards at (464, 400) on iframe.demo-frame >> internal:control=enter-frame >> xpath=//span[text()='Prev']
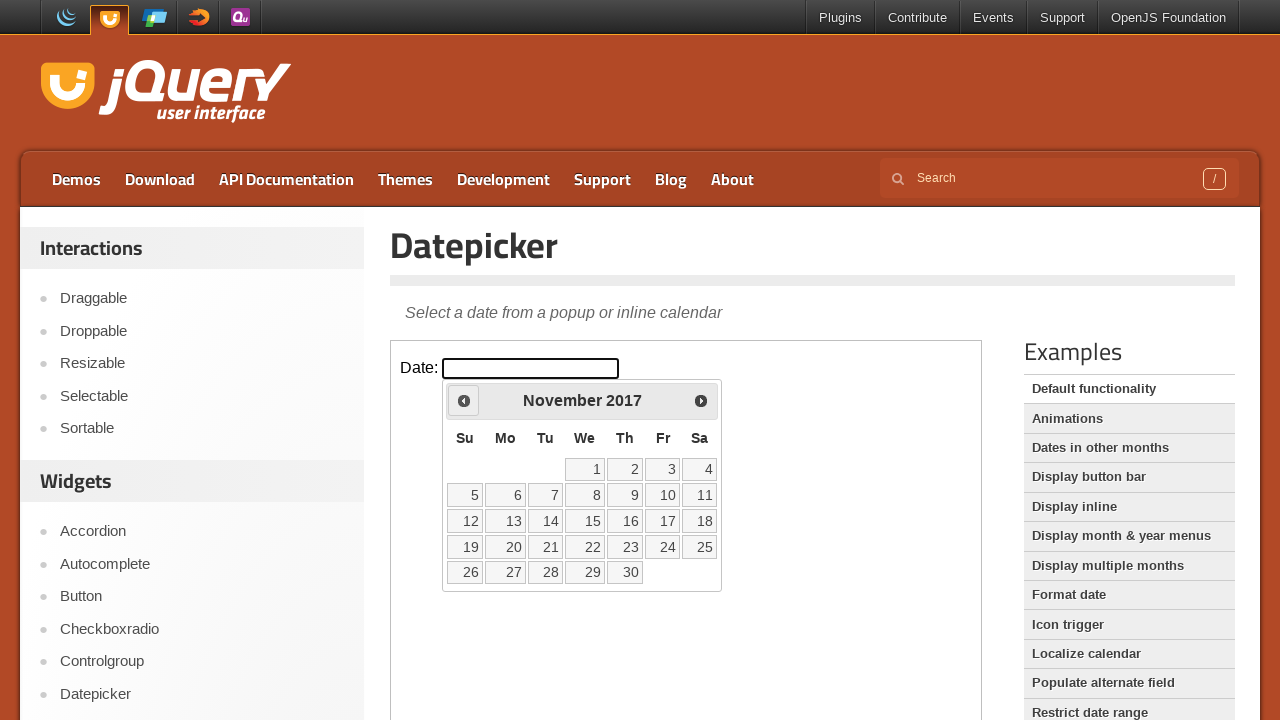

Waited for calendar to update after navigation
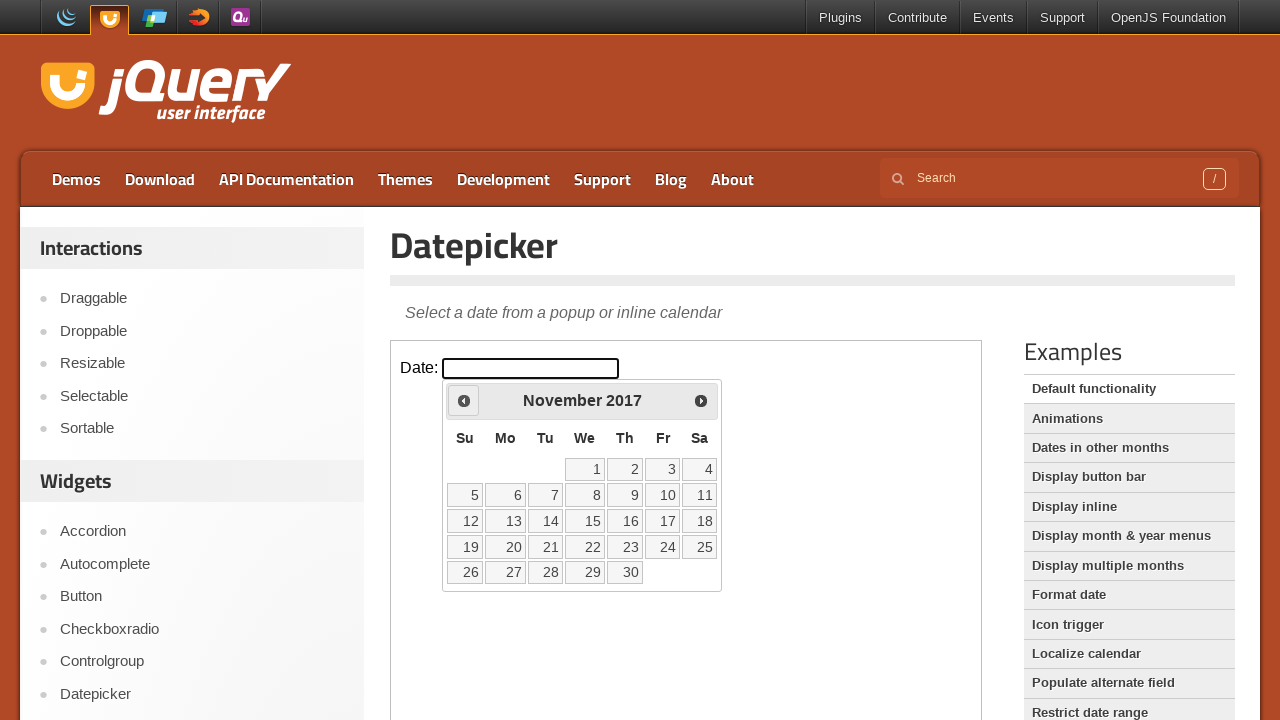

Updated month value: November
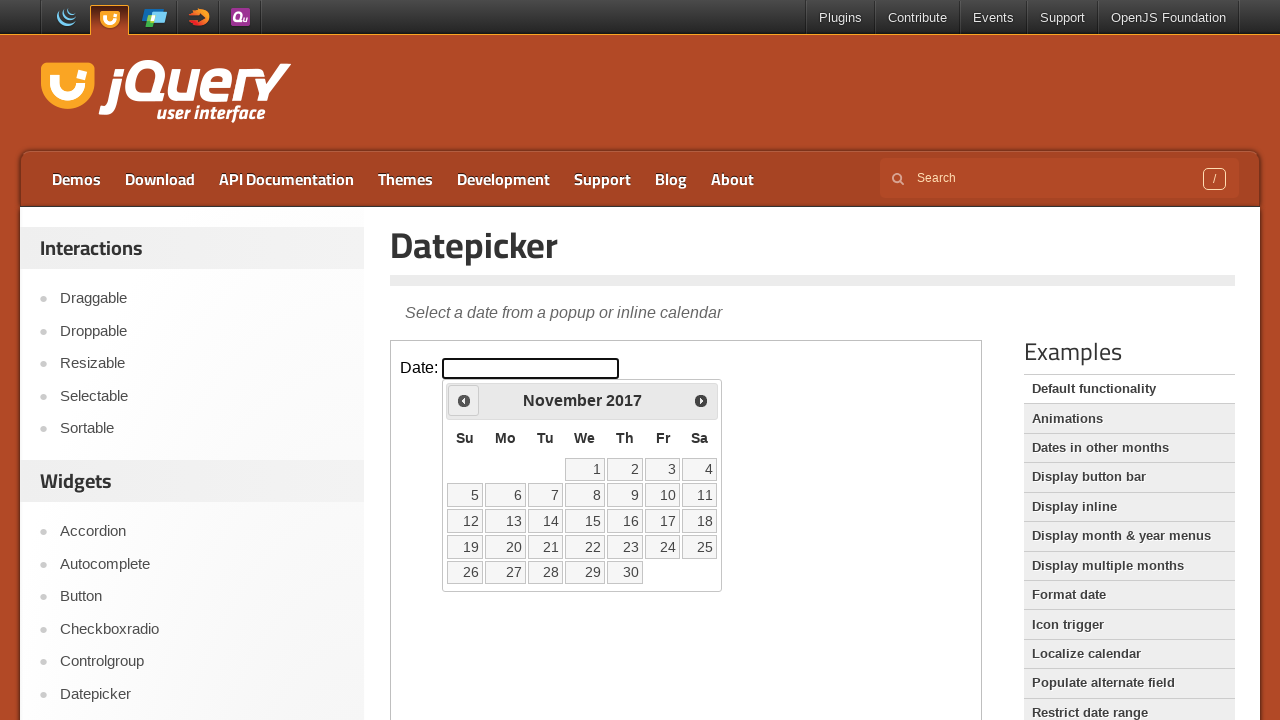

Updated year value: 2017
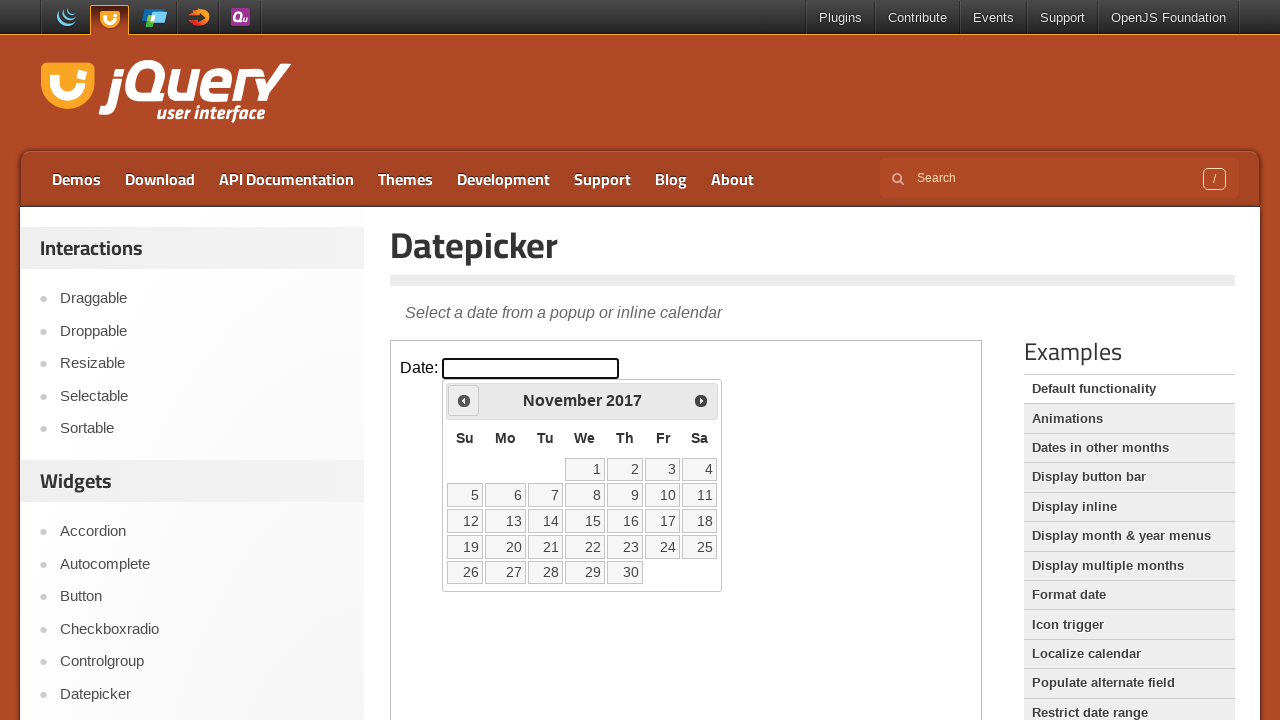

Clicked previous month button to navigate backwards at (464, 400) on iframe.demo-frame >> internal:control=enter-frame >> xpath=//span[text()='Prev']
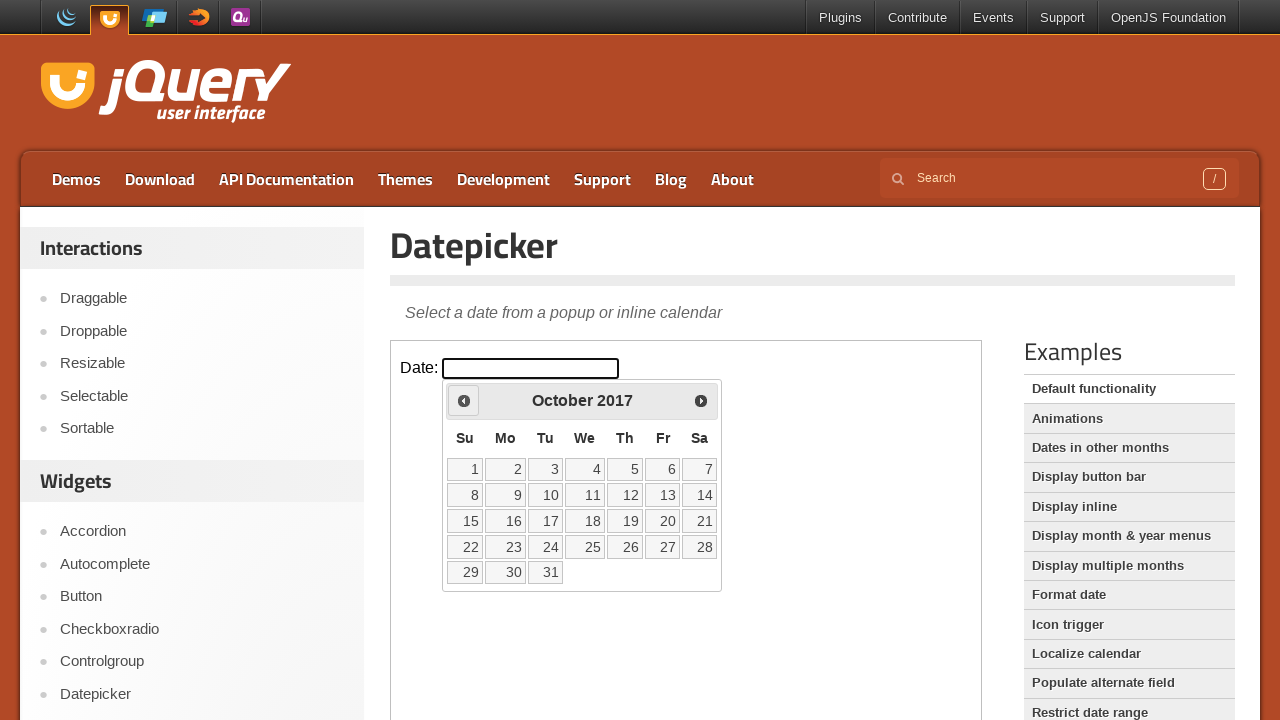

Waited for calendar to update after navigation
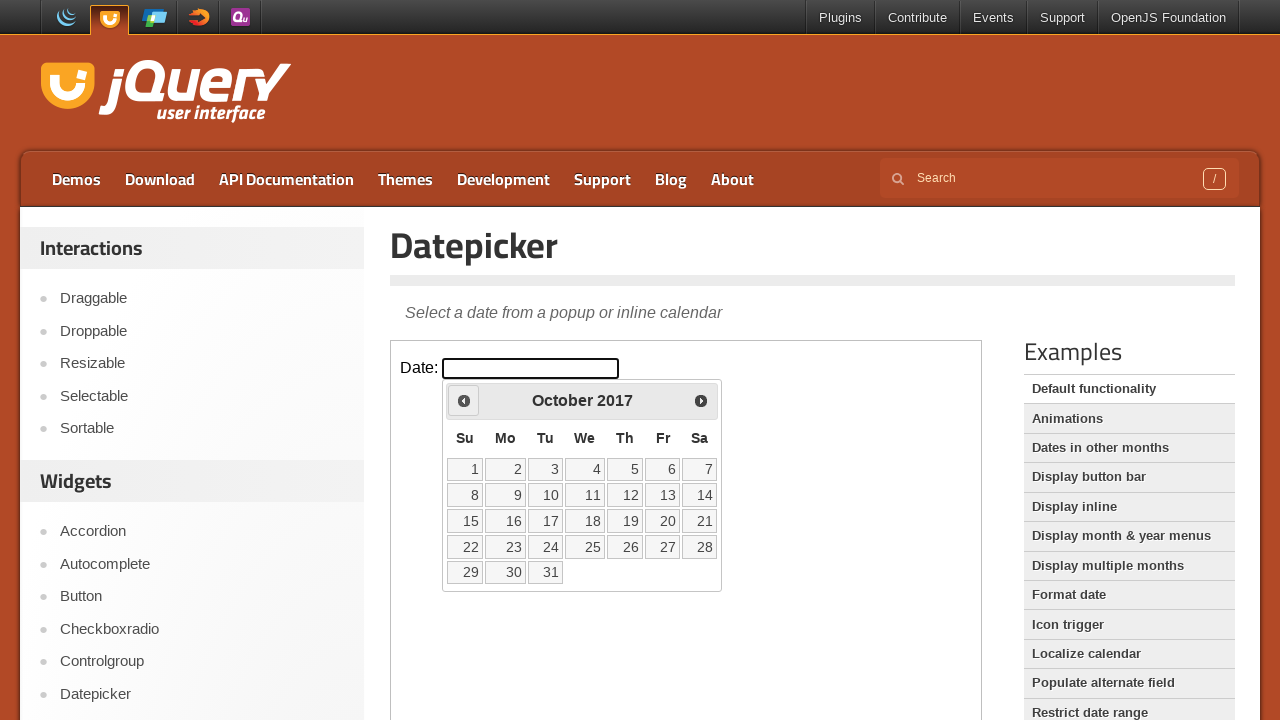

Updated month value: October
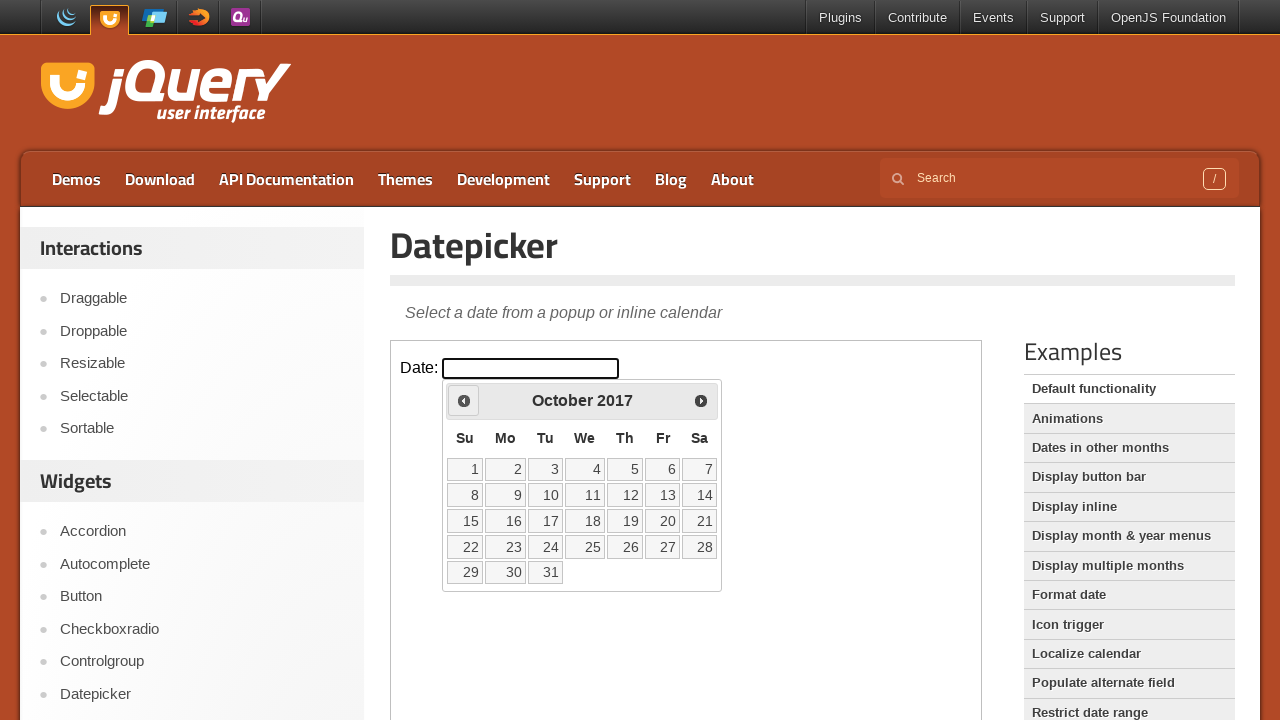

Updated year value: 2017
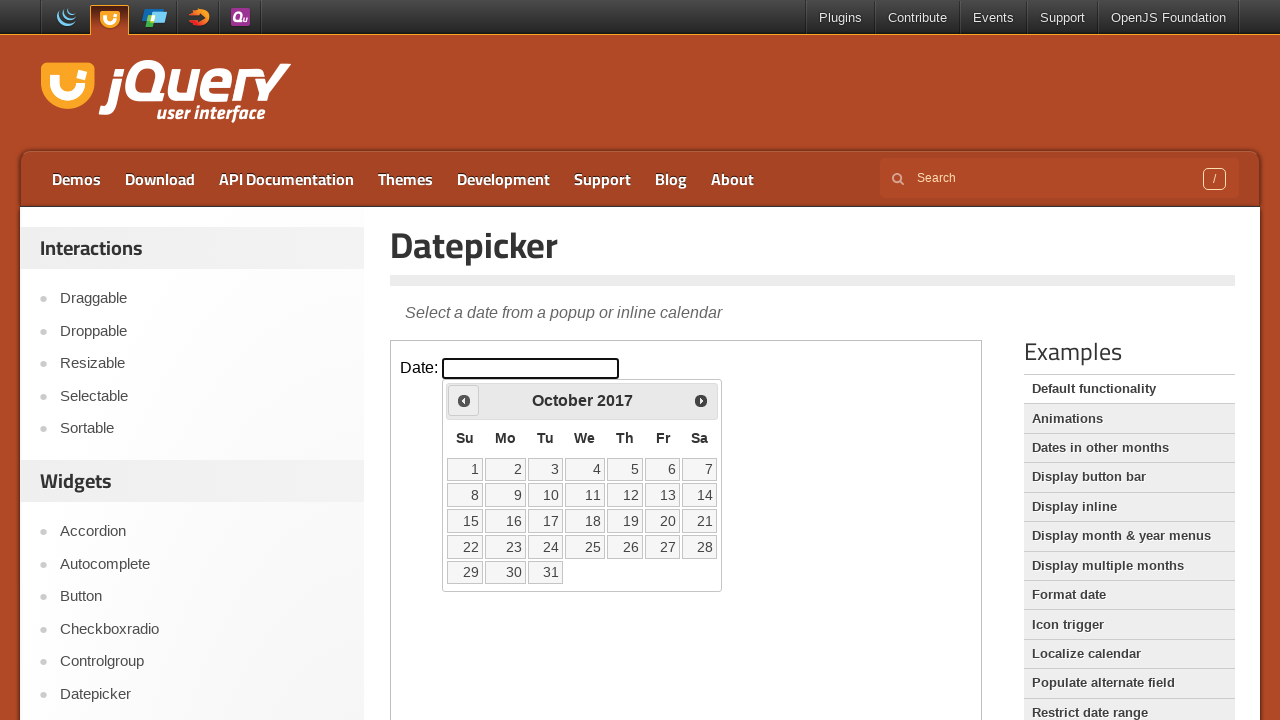

Clicked previous month button to navigate backwards at (464, 400) on iframe.demo-frame >> internal:control=enter-frame >> xpath=//span[text()='Prev']
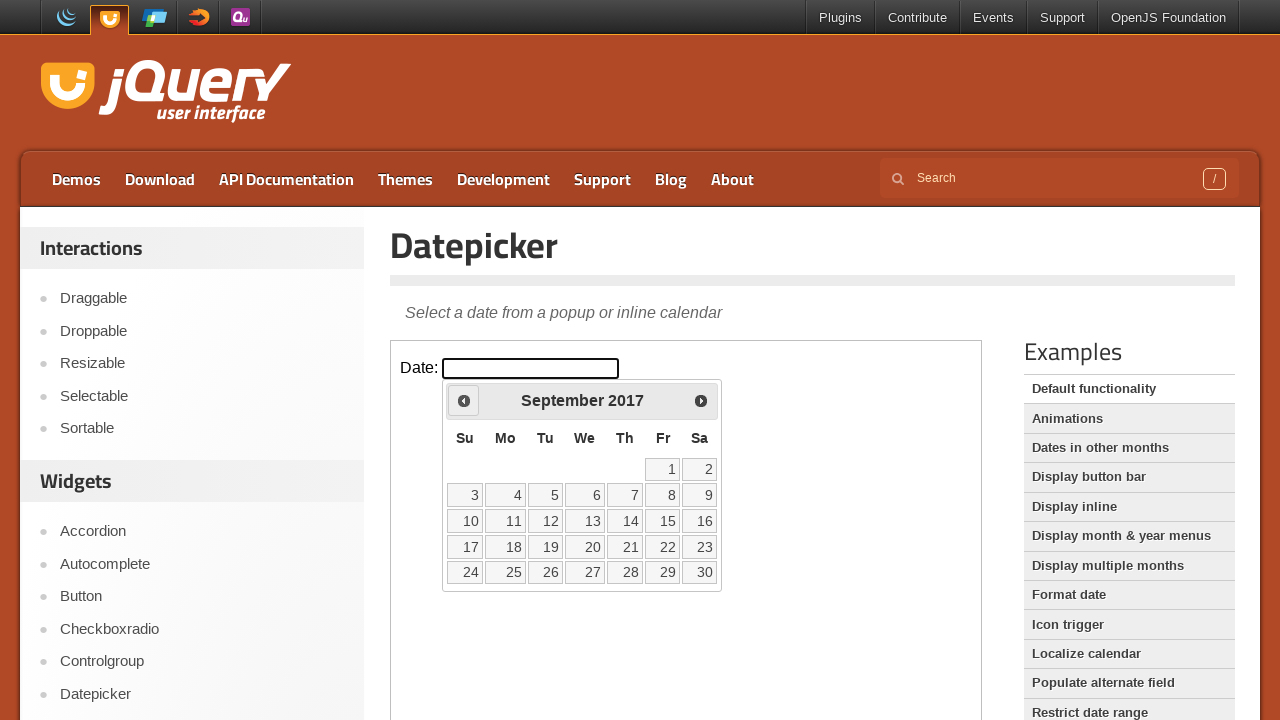

Waited for calendar to update after navigation
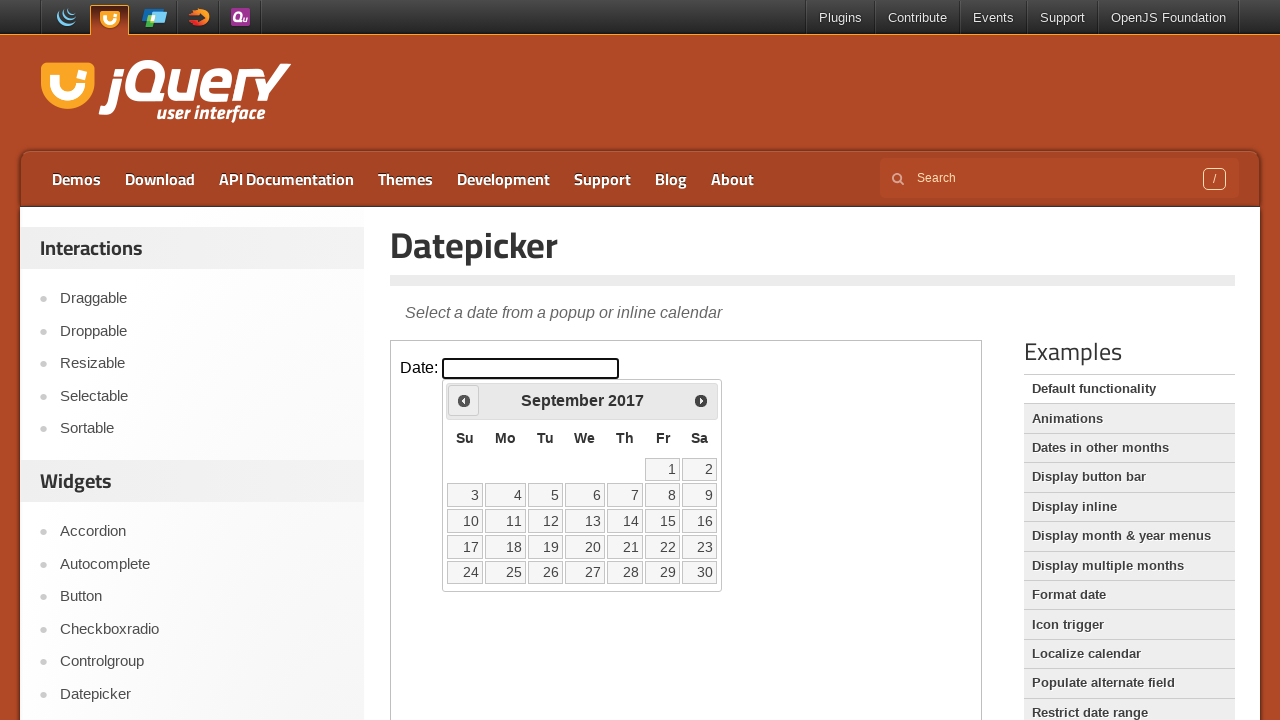

Updated month value: September
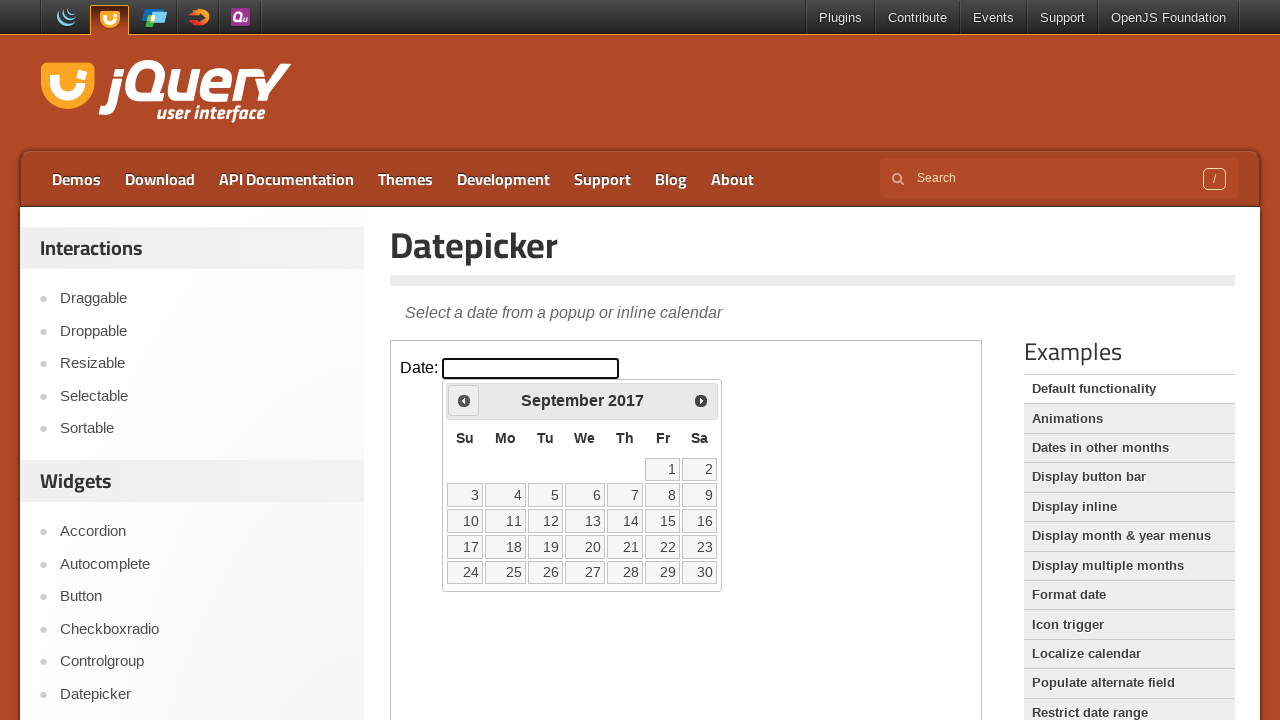

Updated year value: 2017
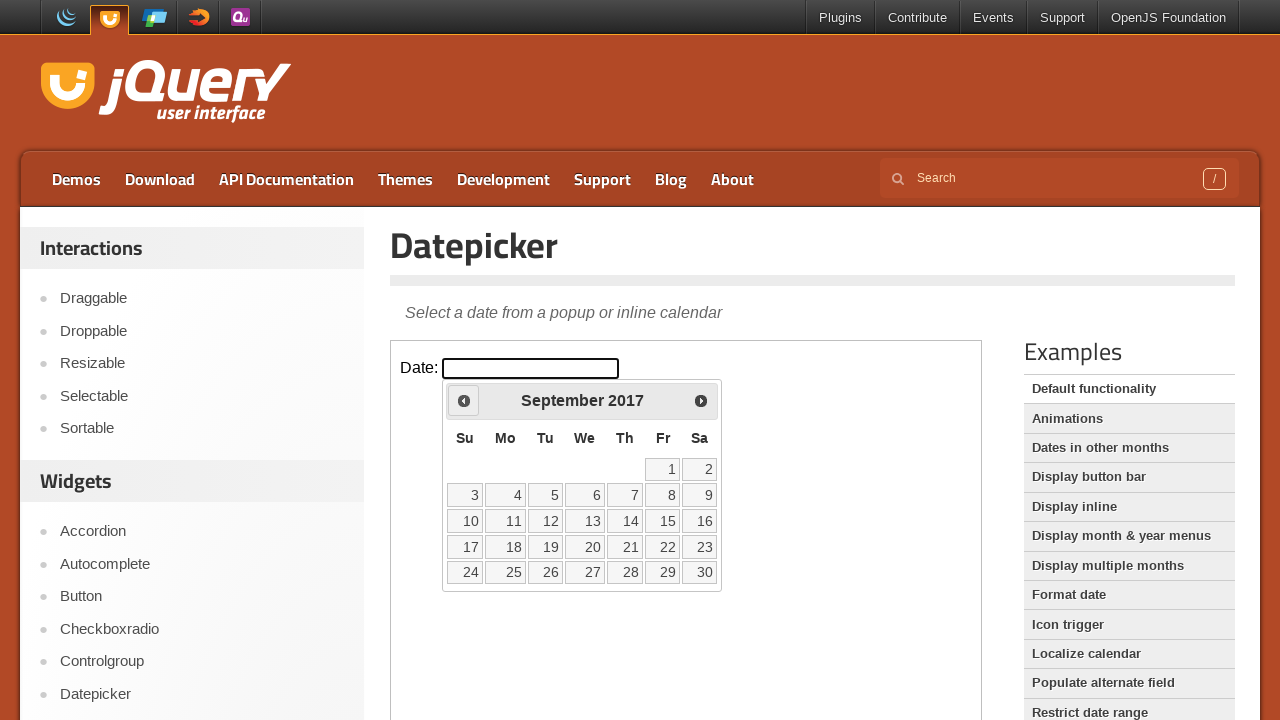

Clicked previous month button to navigate backwards at (464, 400) on iframe.demo-frame >> internal:control=enter-frame >> xpath=//span[text()='Prev']
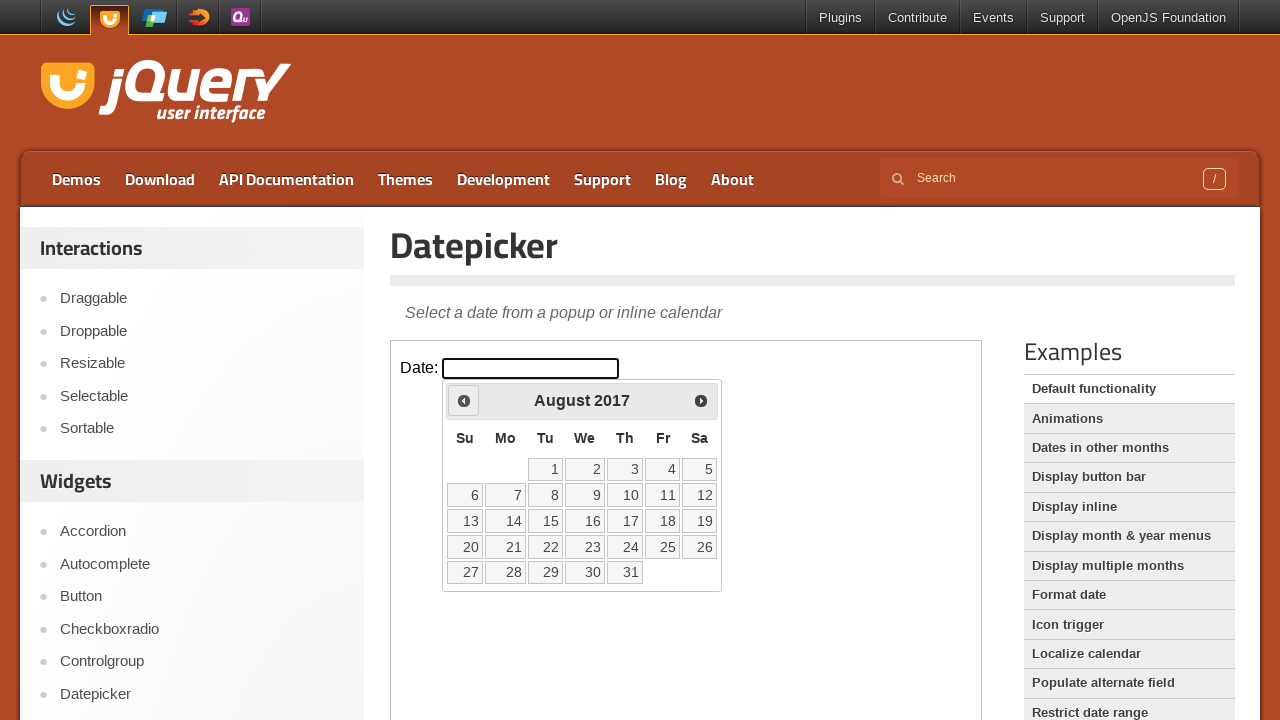

Waited for calendar to update after navigation
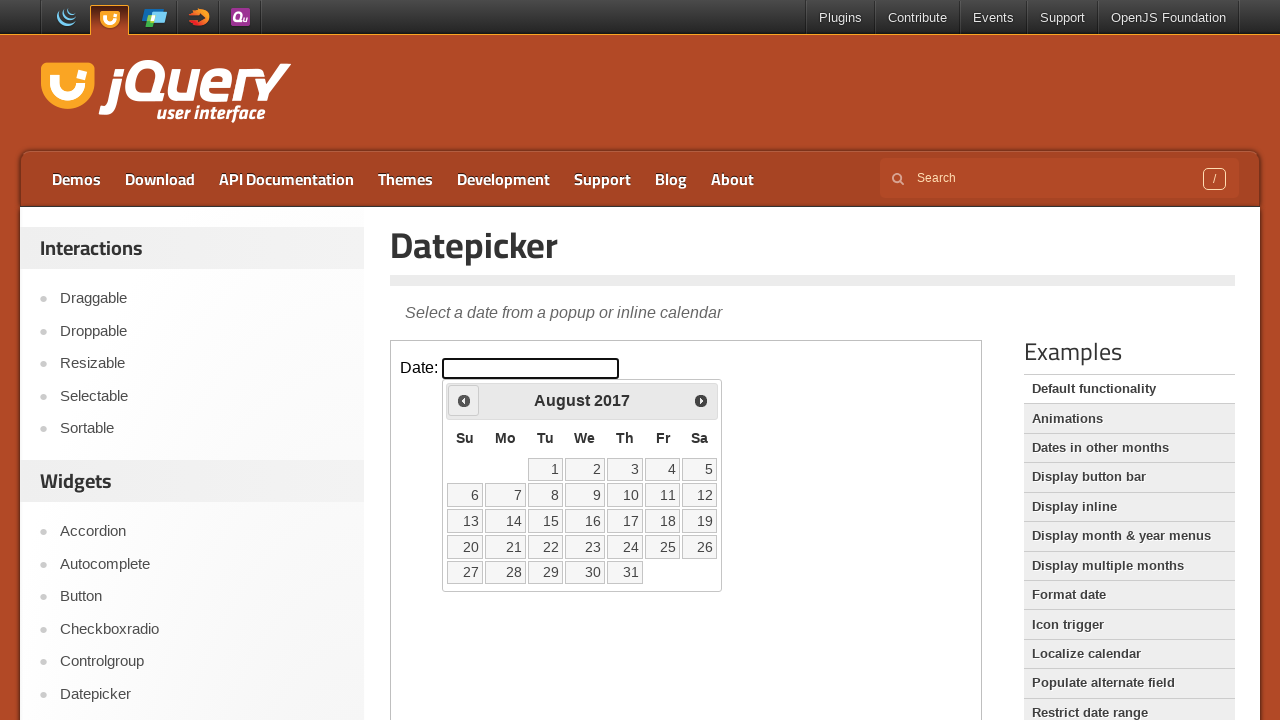

Updated month value: August
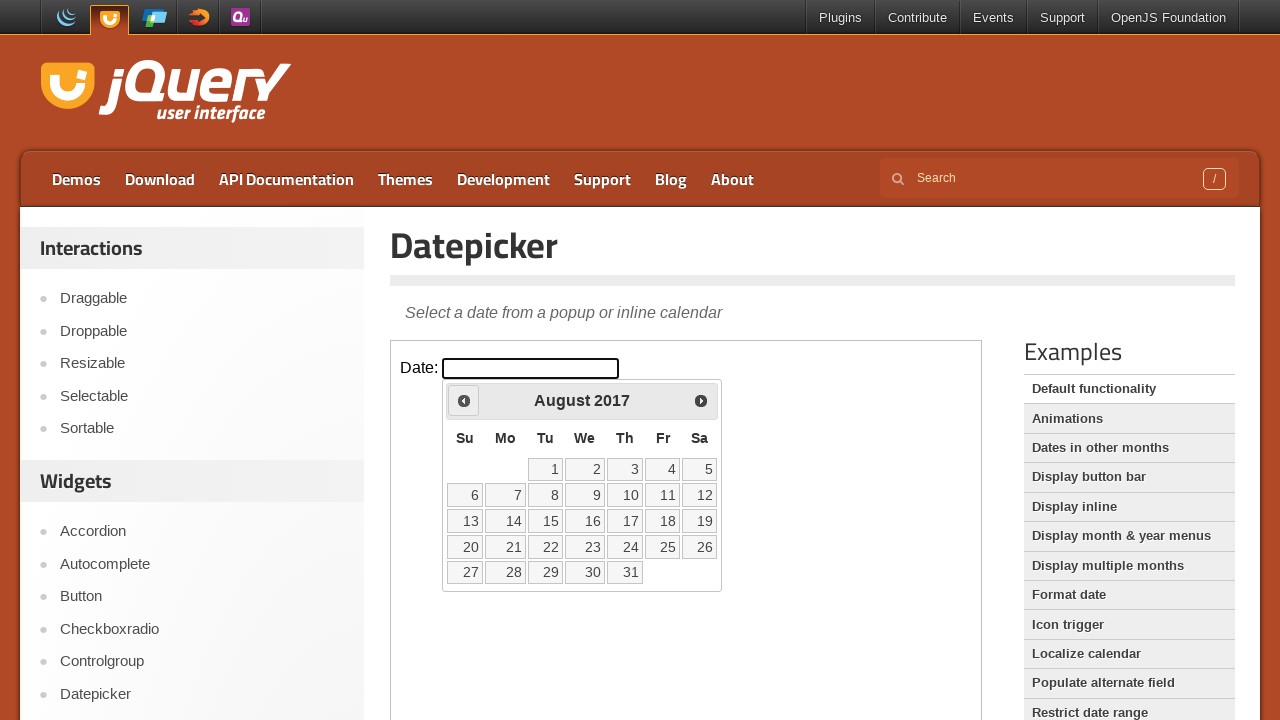

Updated year value: 2017
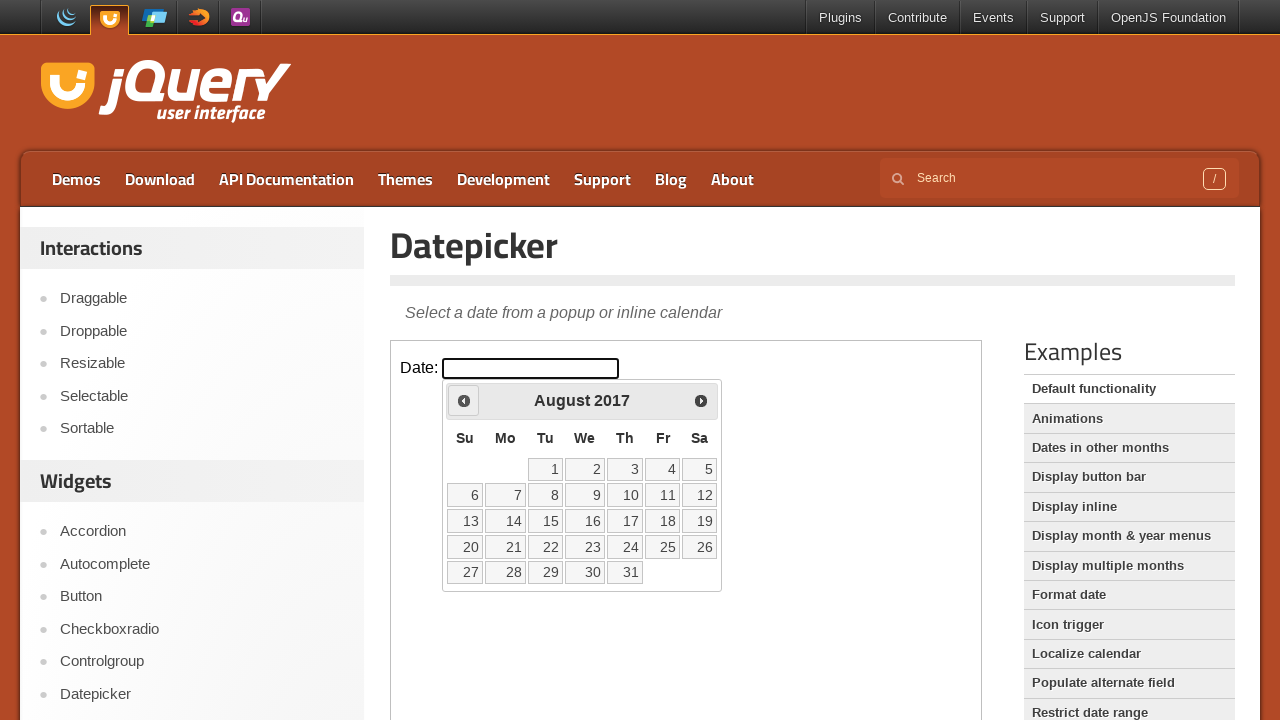

Clicked previous month button to navigate backwards at (464, 400) on iframe.demo-frame >> internal:control=enter-frame >> xpath=//span[text()='Prev']
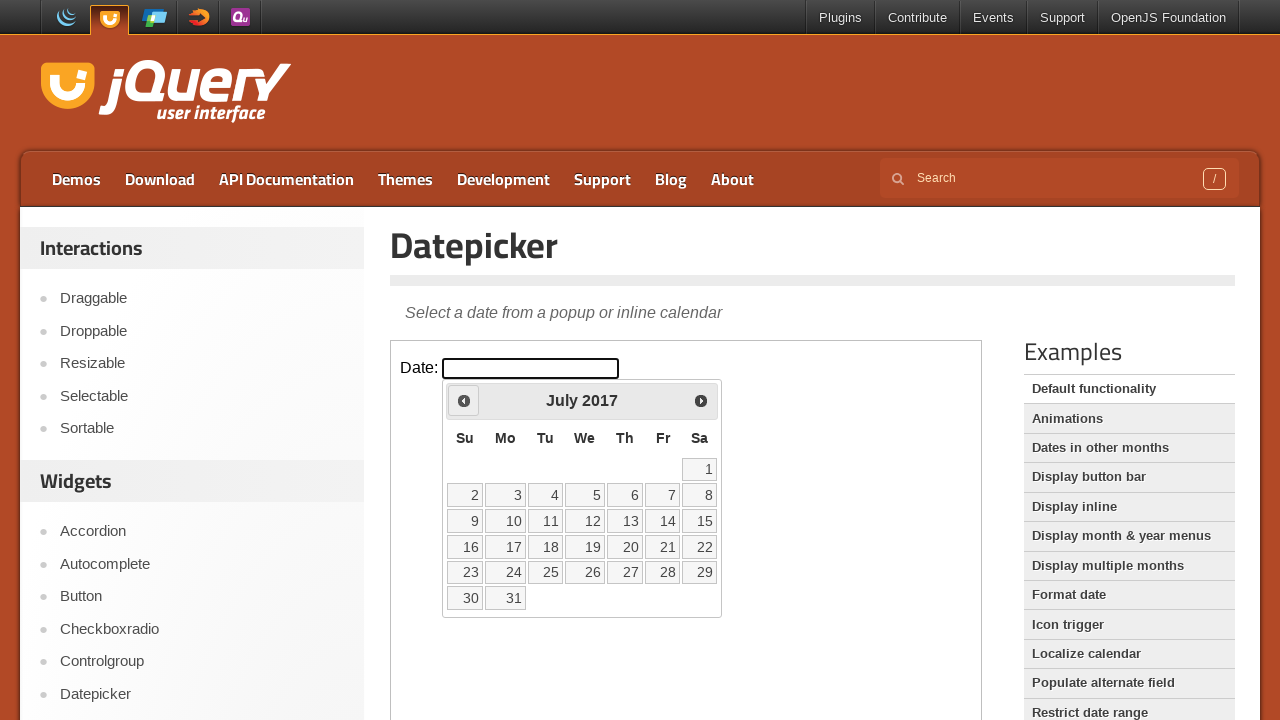

Waited for calendar to update after navigation
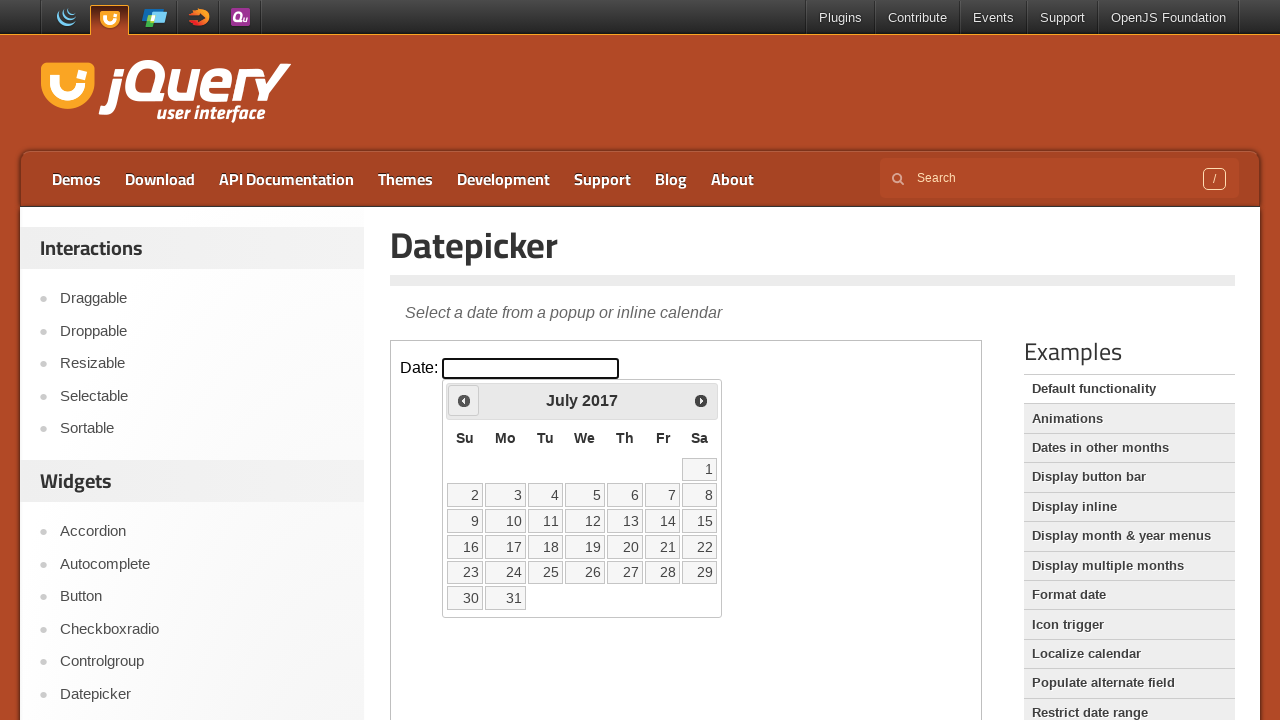

Updated month value: July
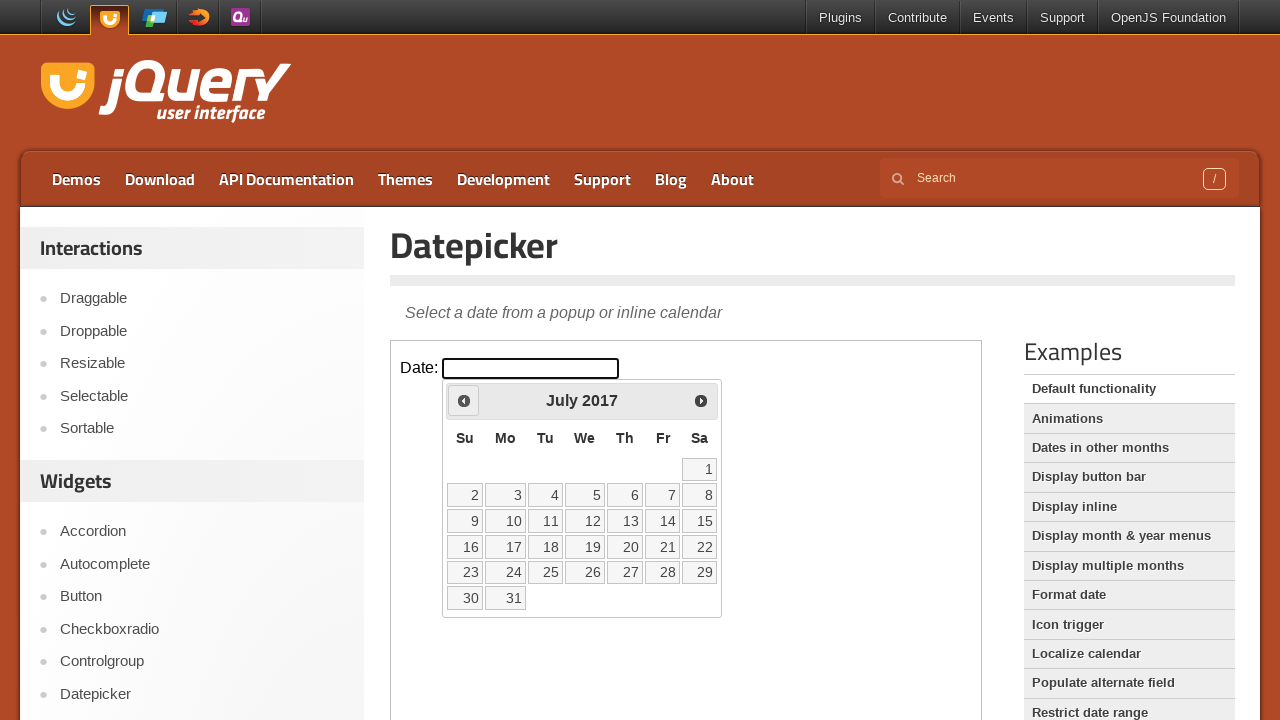

Updated year value: 2017
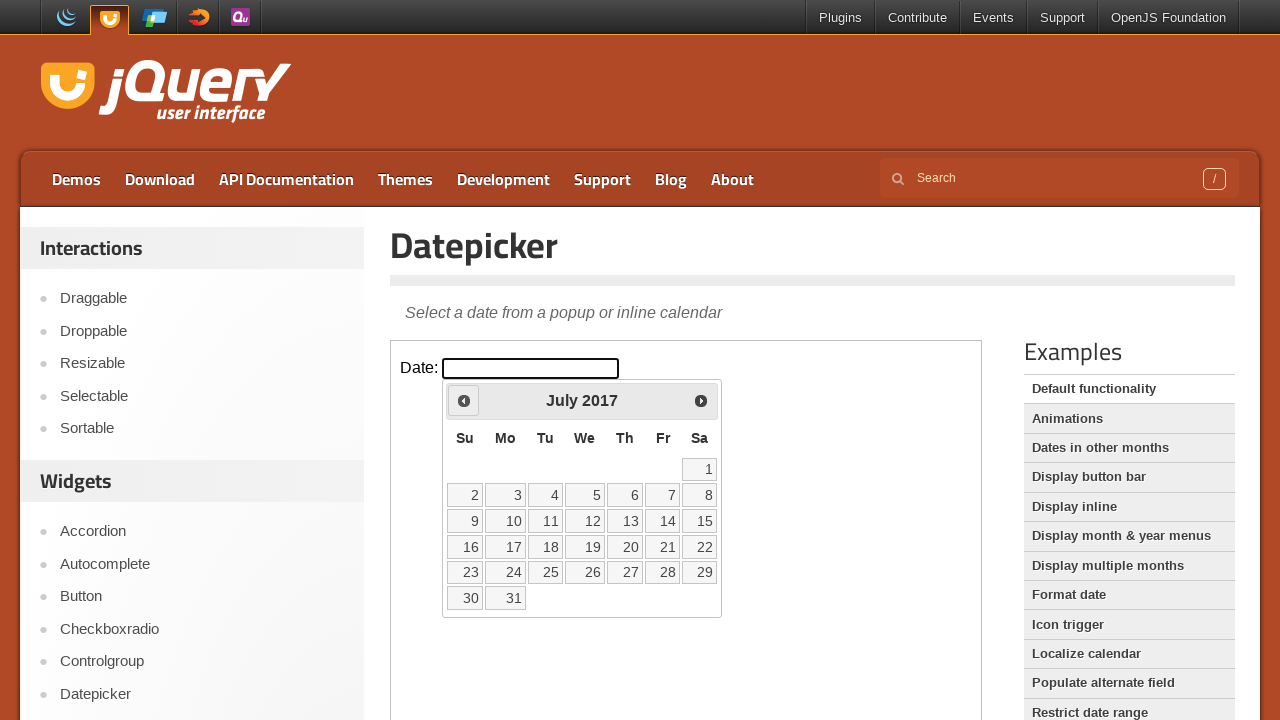

Clicked previous month button to navigate backwards at (464, 400) on iframe.demo-frame >> internal:control=enter-frame >> xpath=//span[text()='Prev']
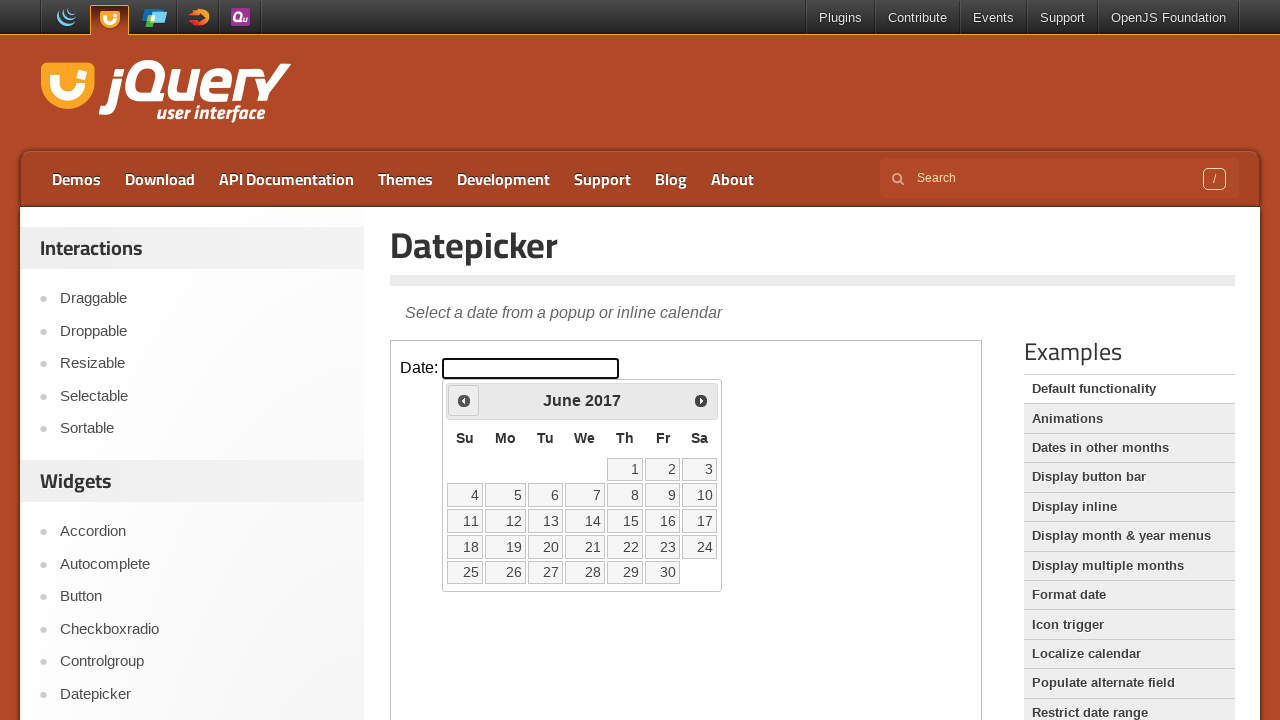

Waited for calendar to update after navigation
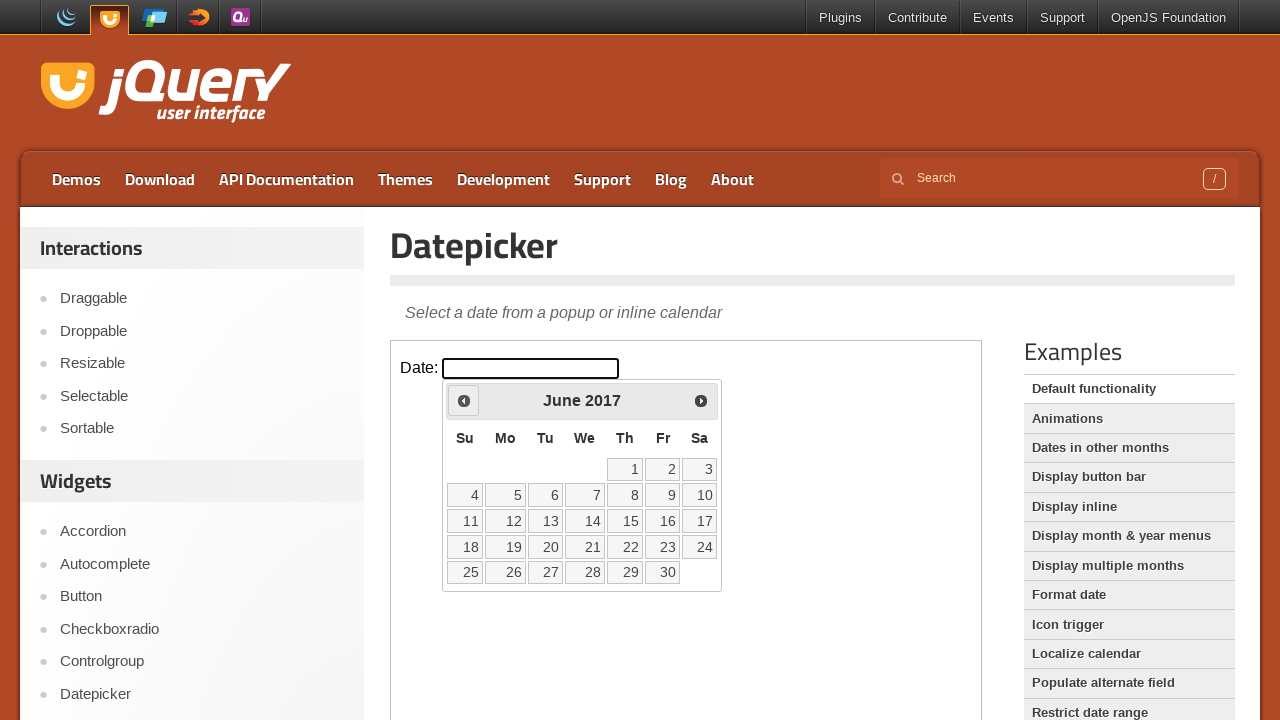

Updated month value: June
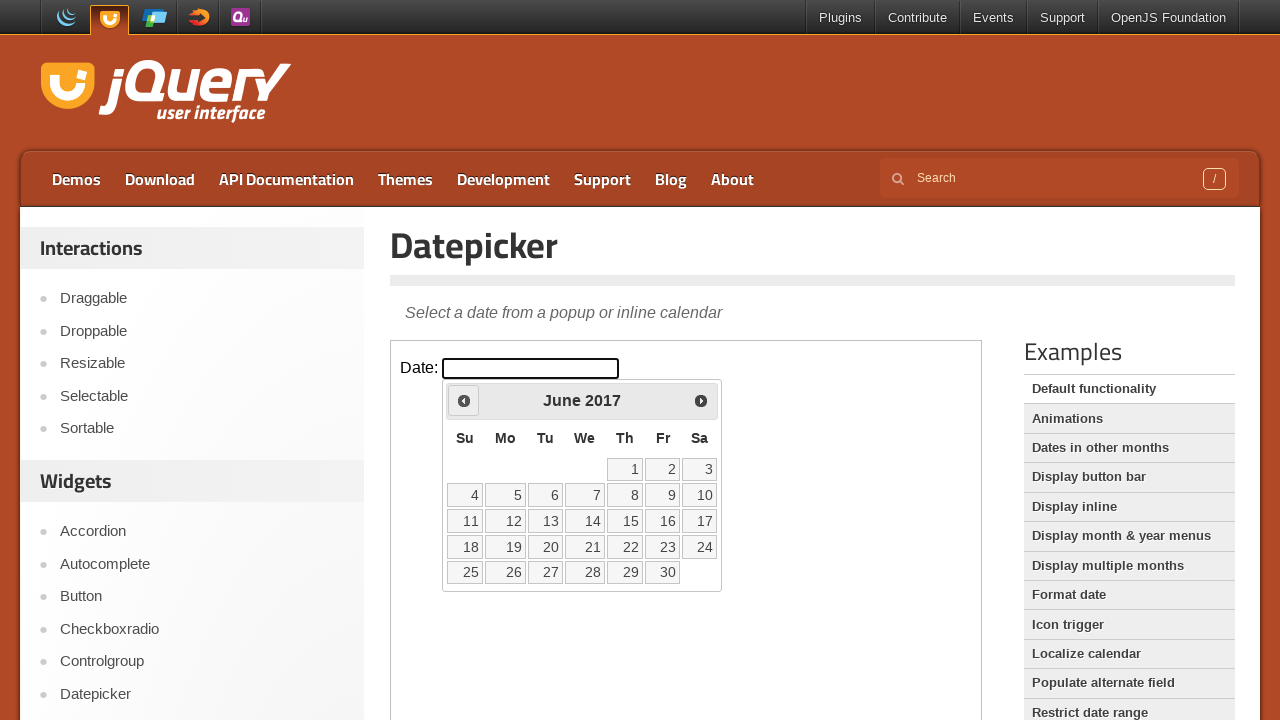

Updated year value: 2017
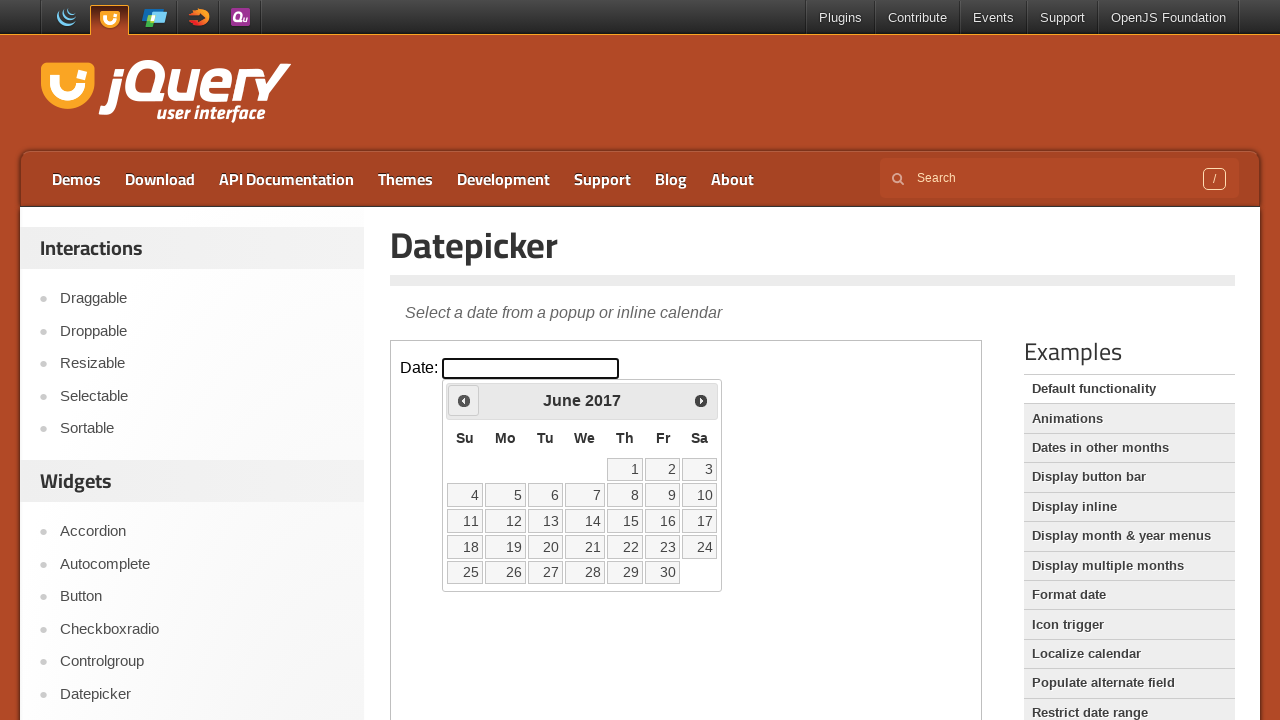

Clicked previous month button to navigate backwards at (464, 400) on iframe.demo-frame >> internal:control=enter-frame >> xpath=//span[text()='Prev']
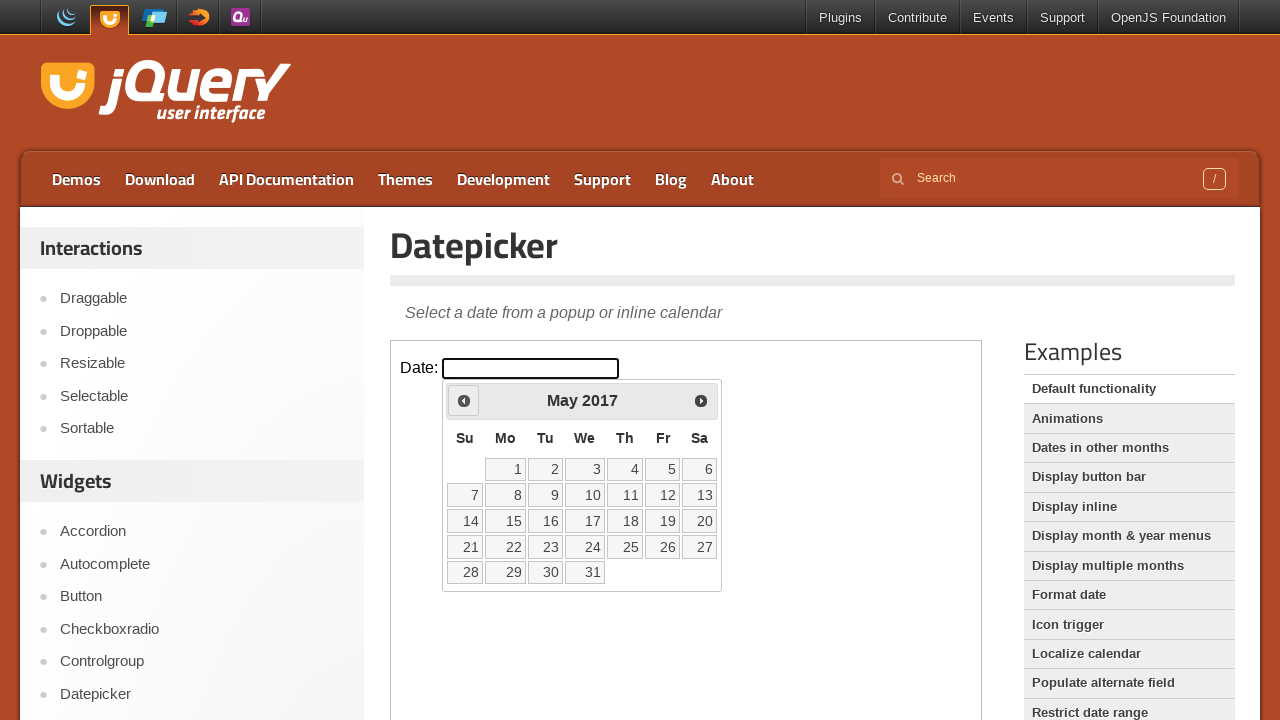

Waited for calendar to update after navigation
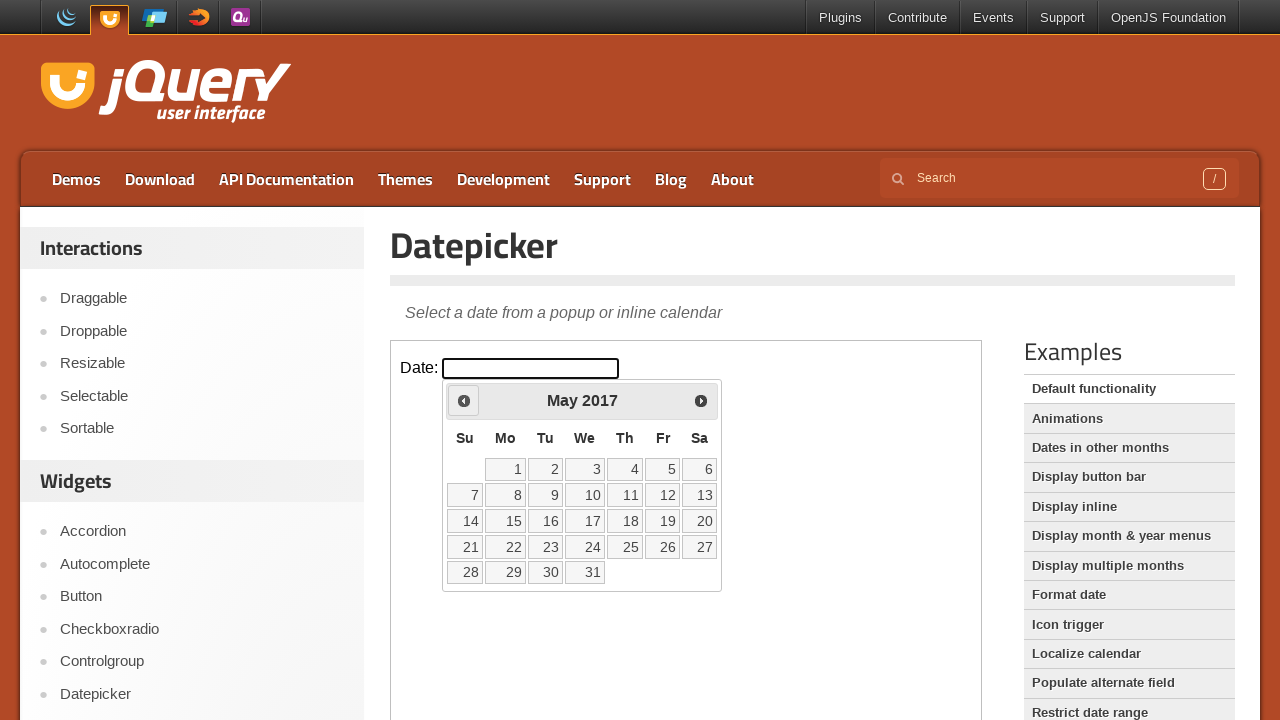

Updated month value: May
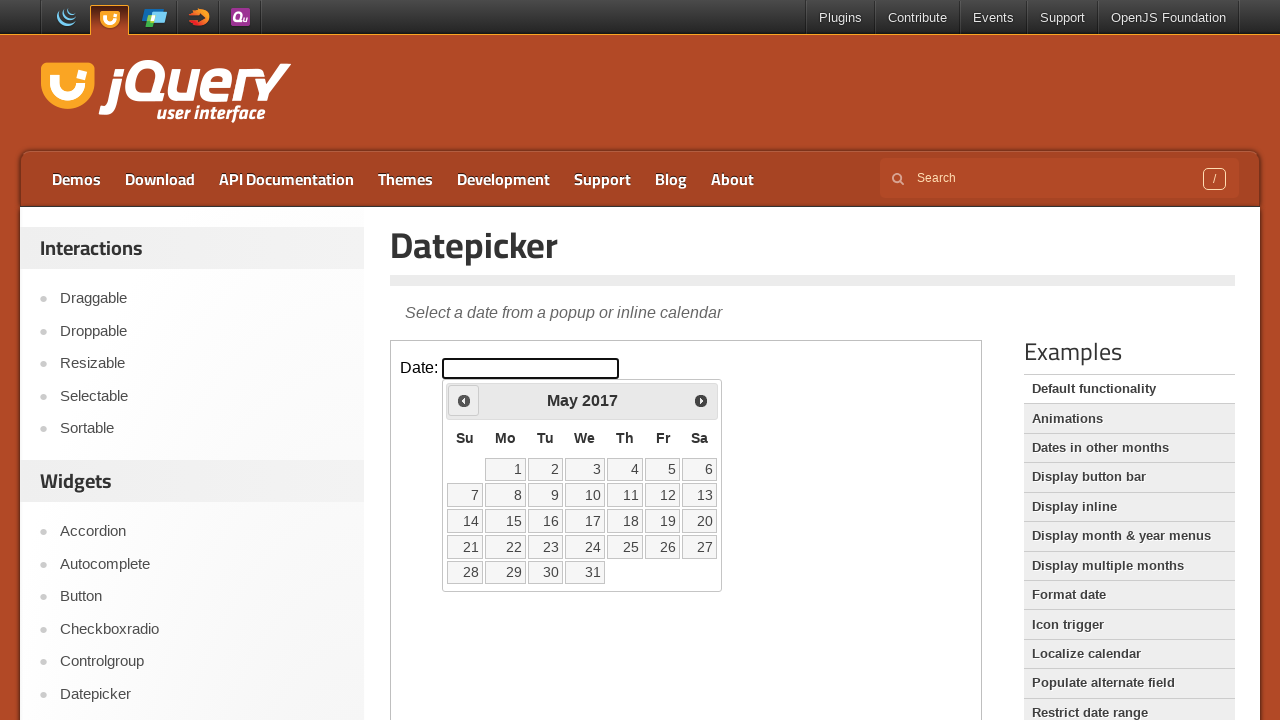

Updated year value: 2017
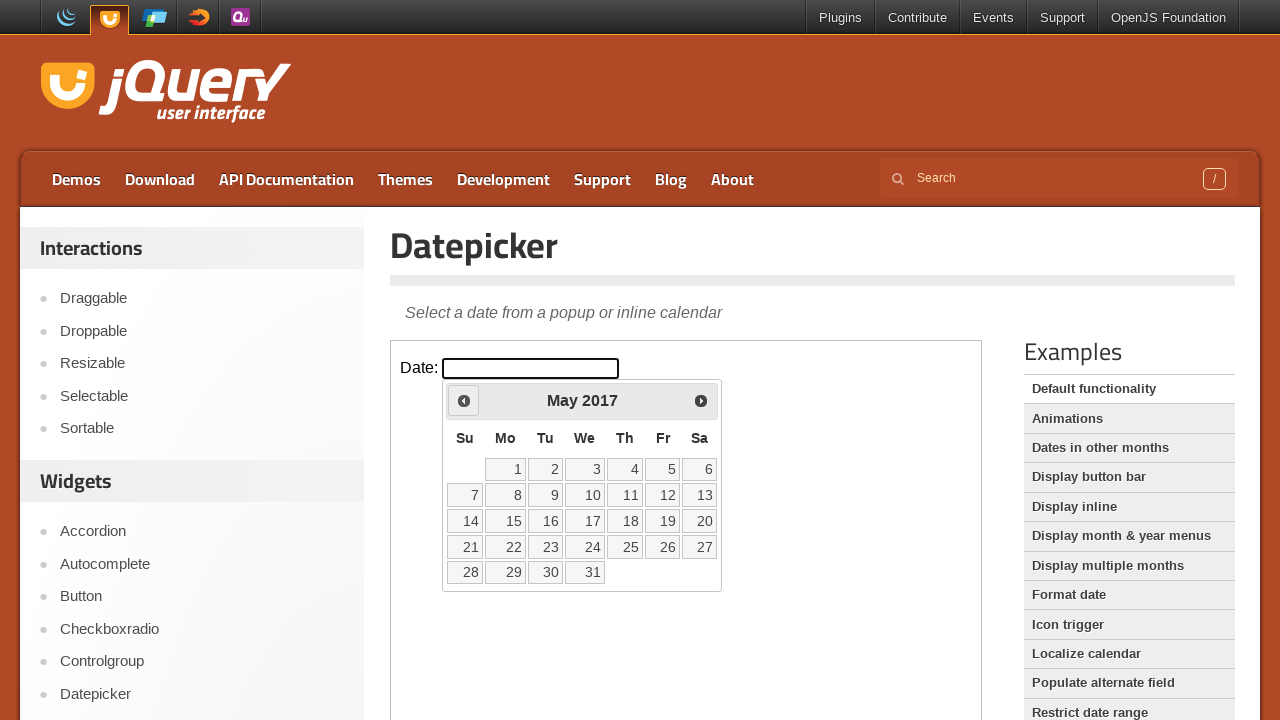

Clicked previous month button to navigate backwards at (464, 400) on iframe.demo-frame >> internal:control=enter-frame >> xpath=//span[text()='Prev']
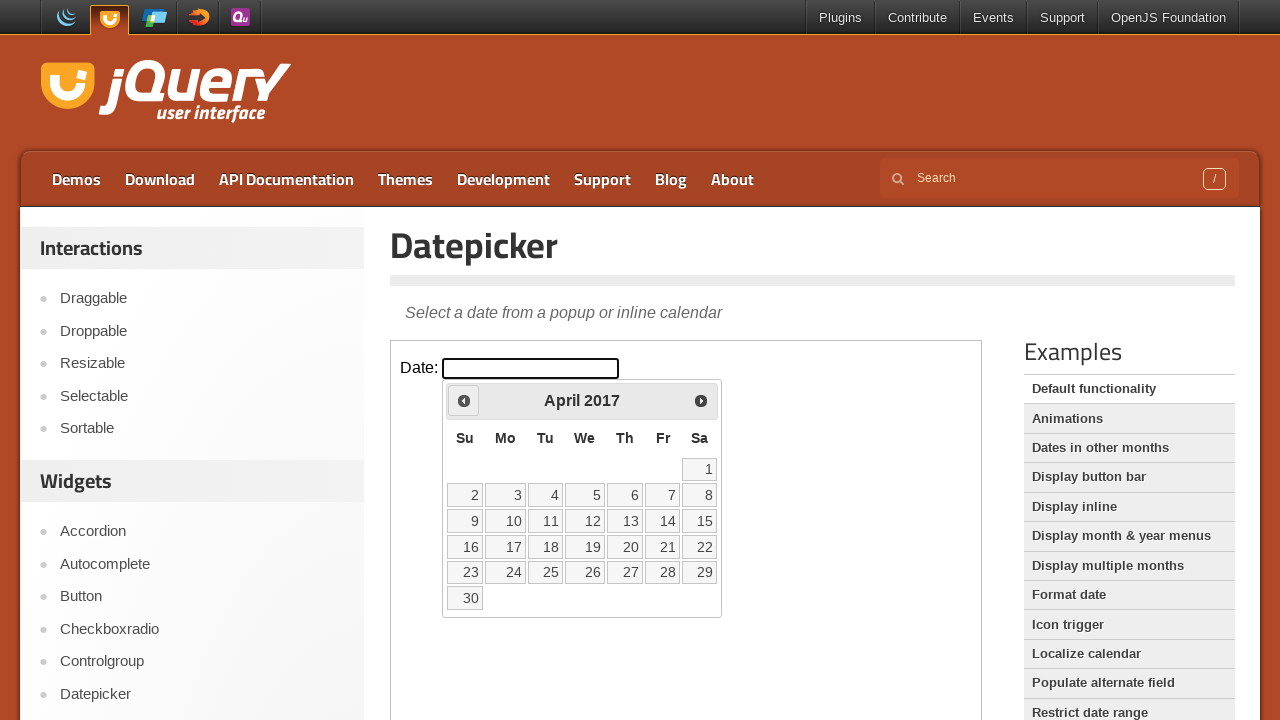

Waited for calendar to update after navigation
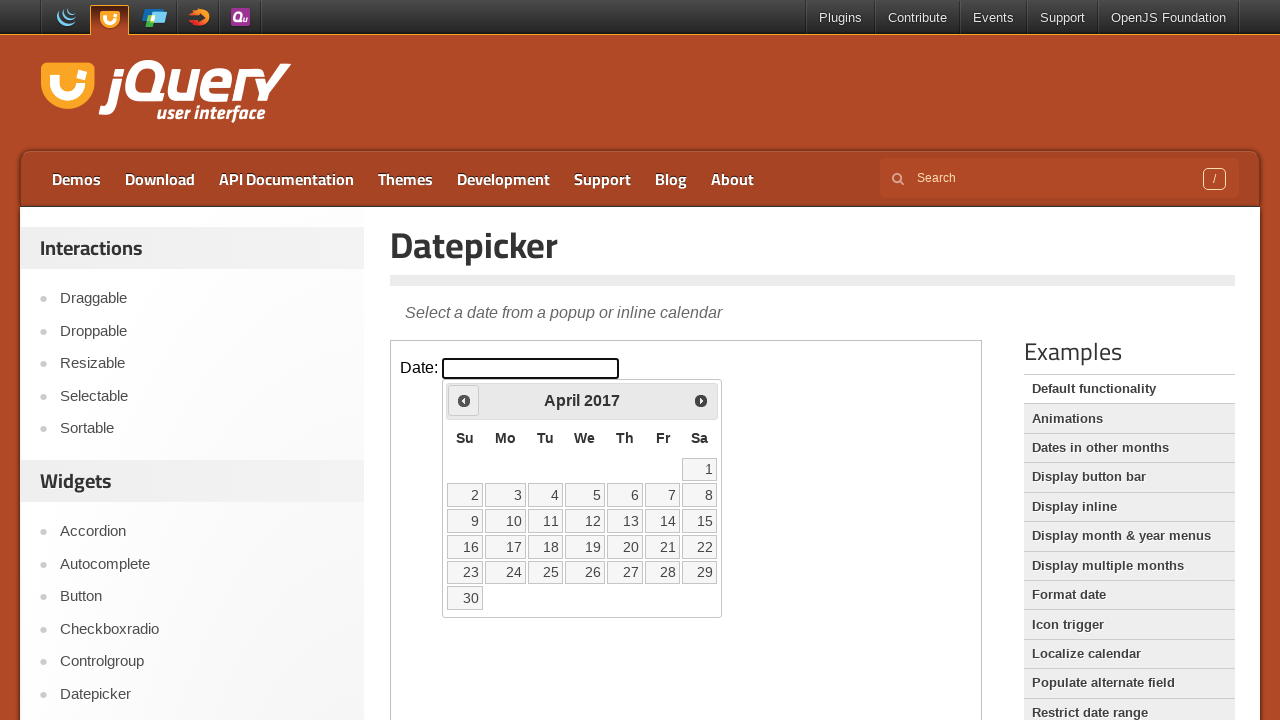

Updated month value: April
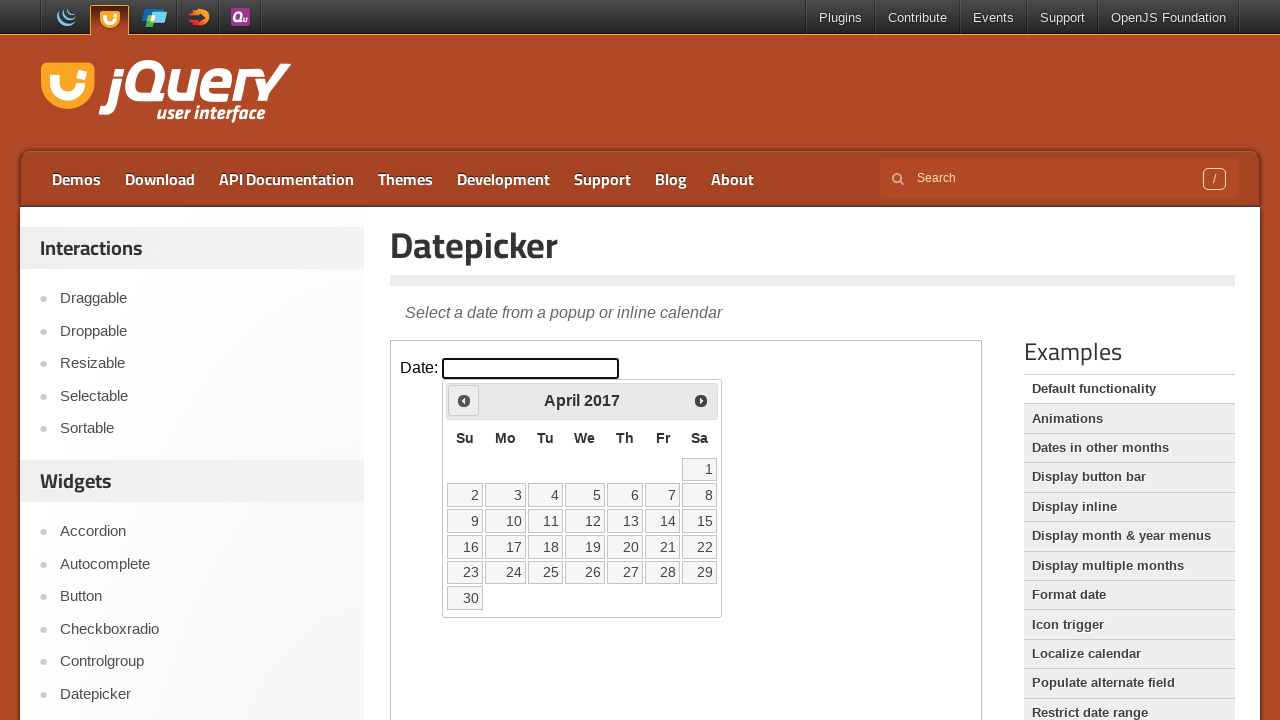

Updated year value: 2017
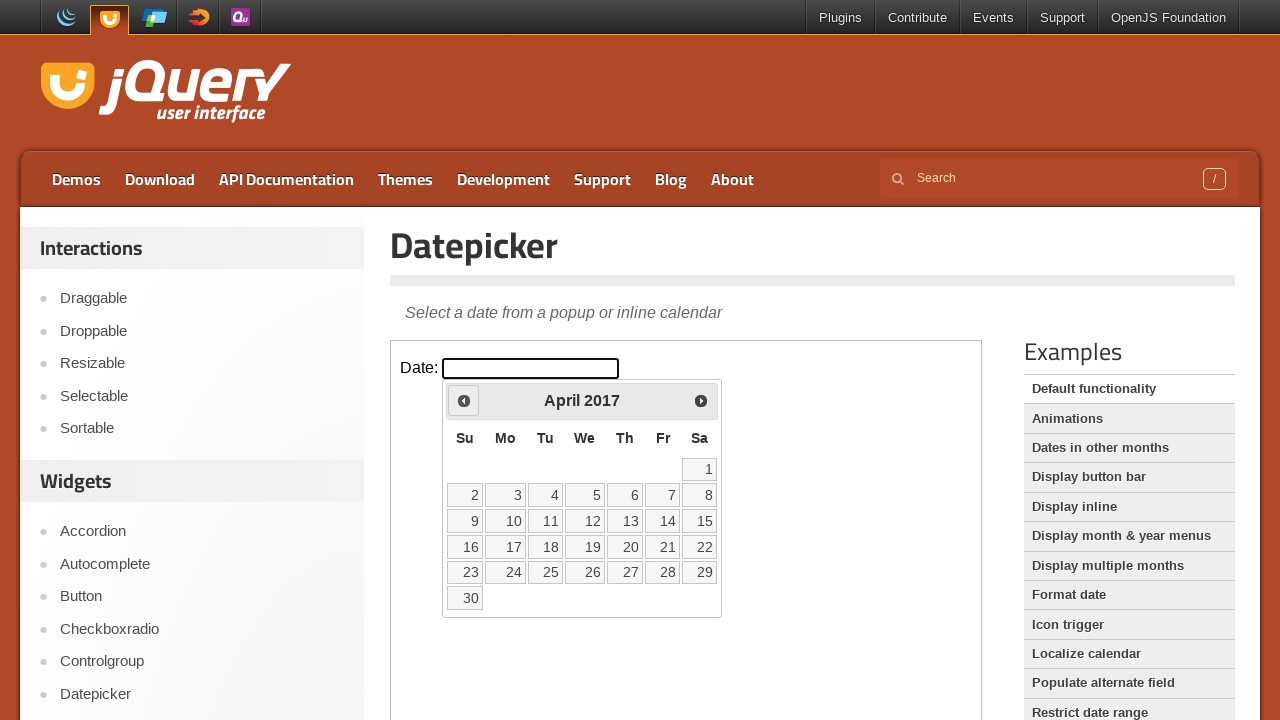

Clicked previous month button to navigate backwards at (464, 400) on iframe.demo-frame >> internal:control=enter-frame >> xpath=//span[text()='Prev']
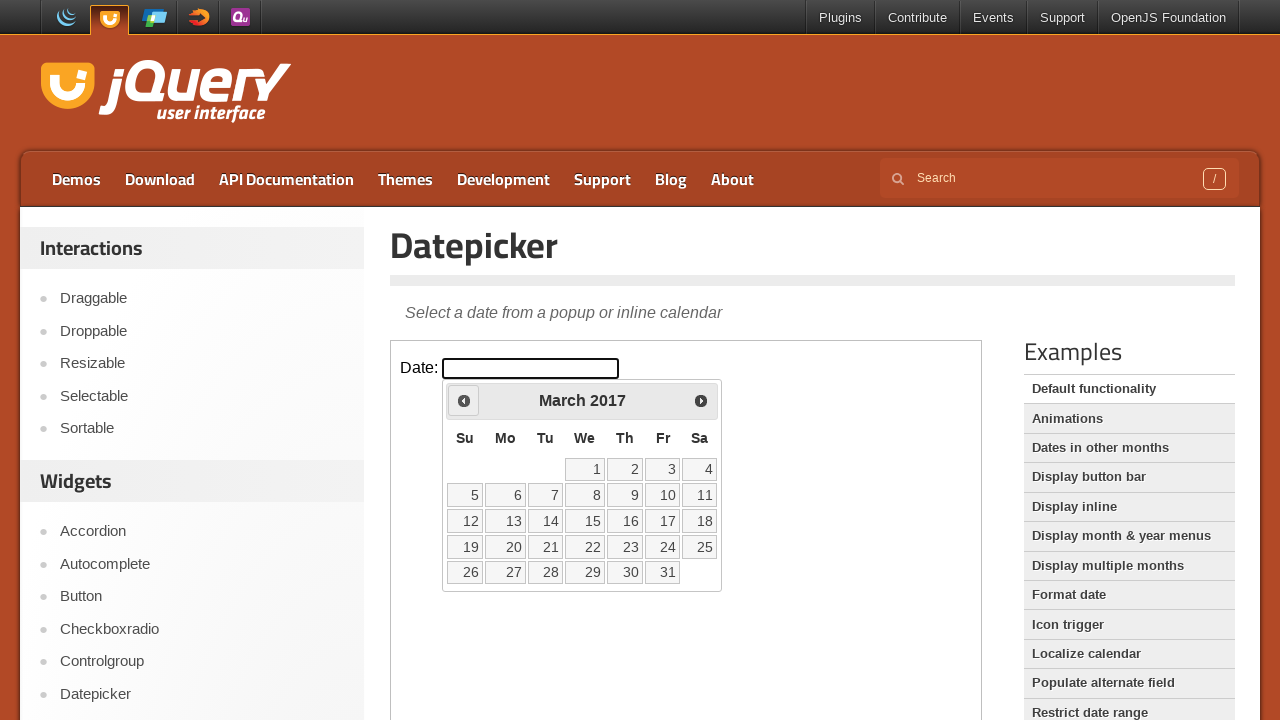

Waited for calendar to update after navigation
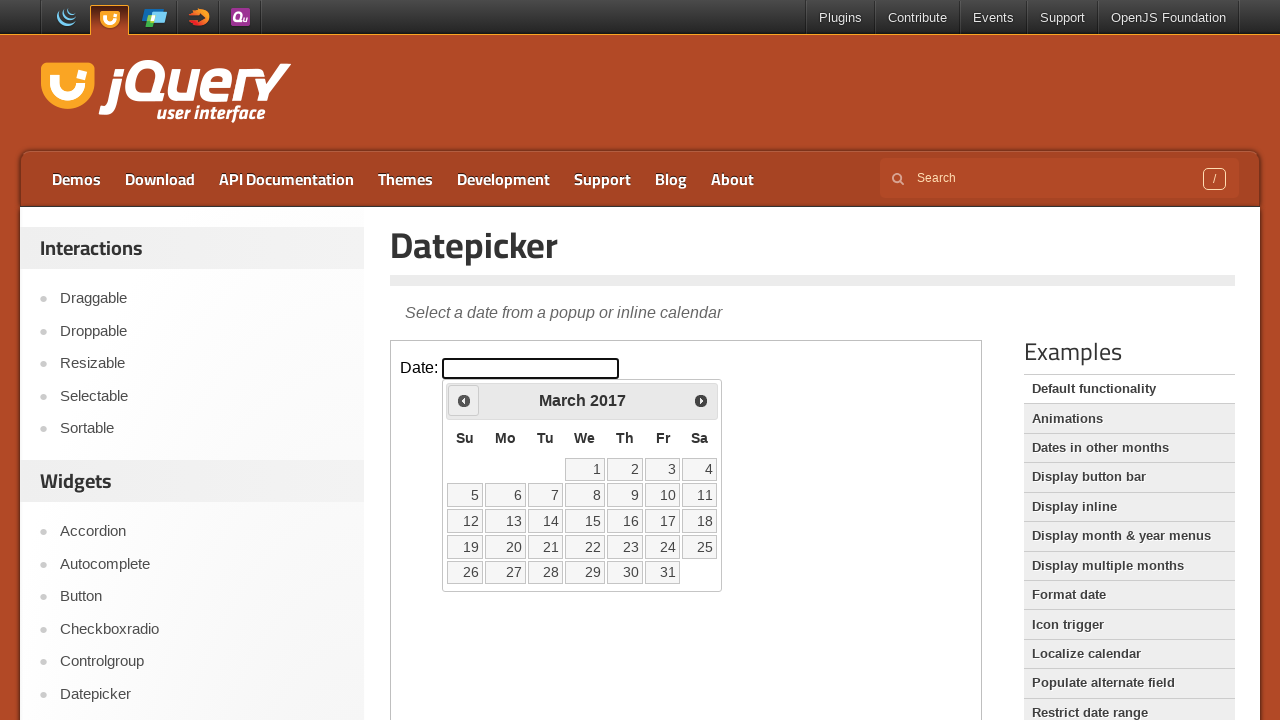

Updated month value: March
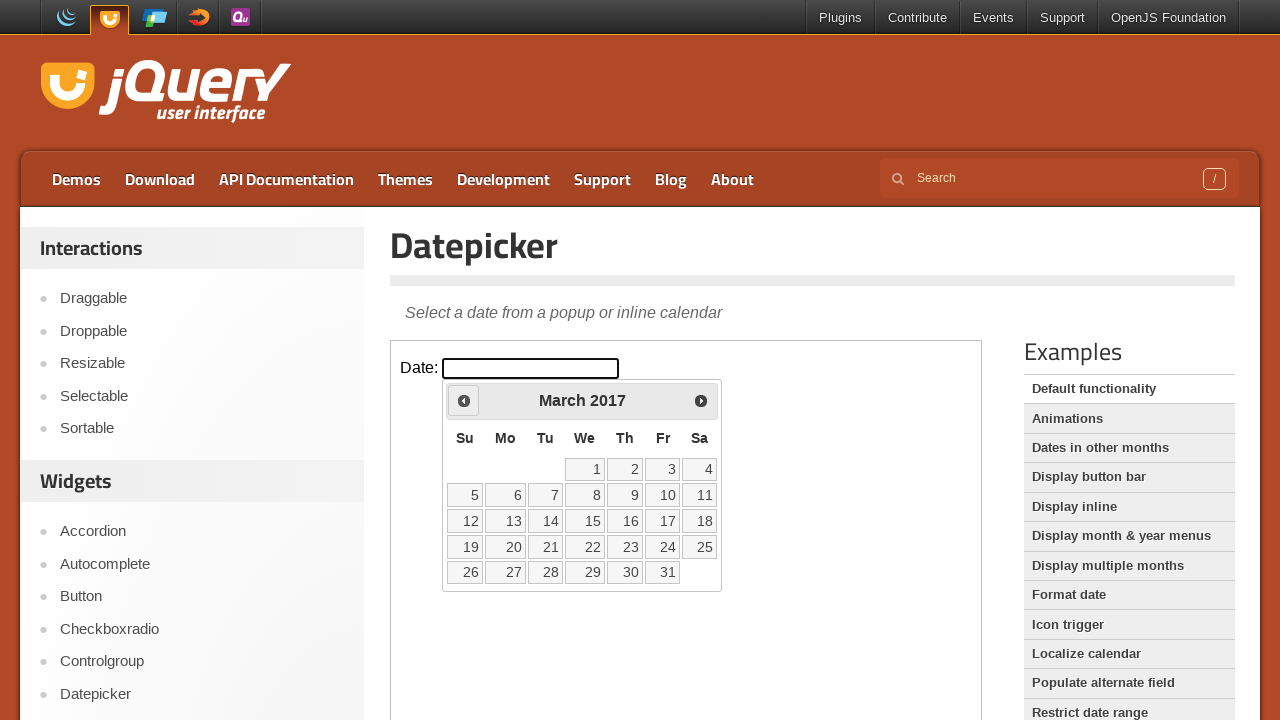

Updated year value: 2017
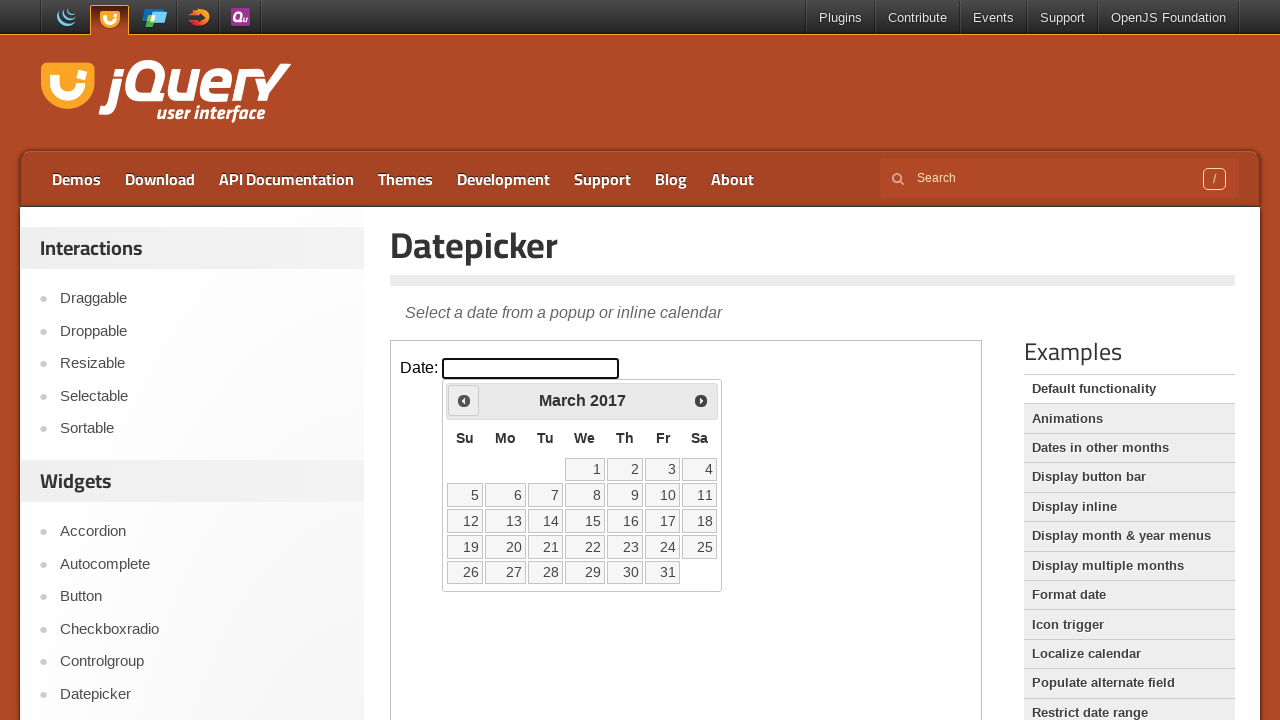

Clicked previous month button to navigate backwards at (464, 400) on iframe.demo-frame >> internal:control=enter-frame >> xpath=//span[text()='Prev']
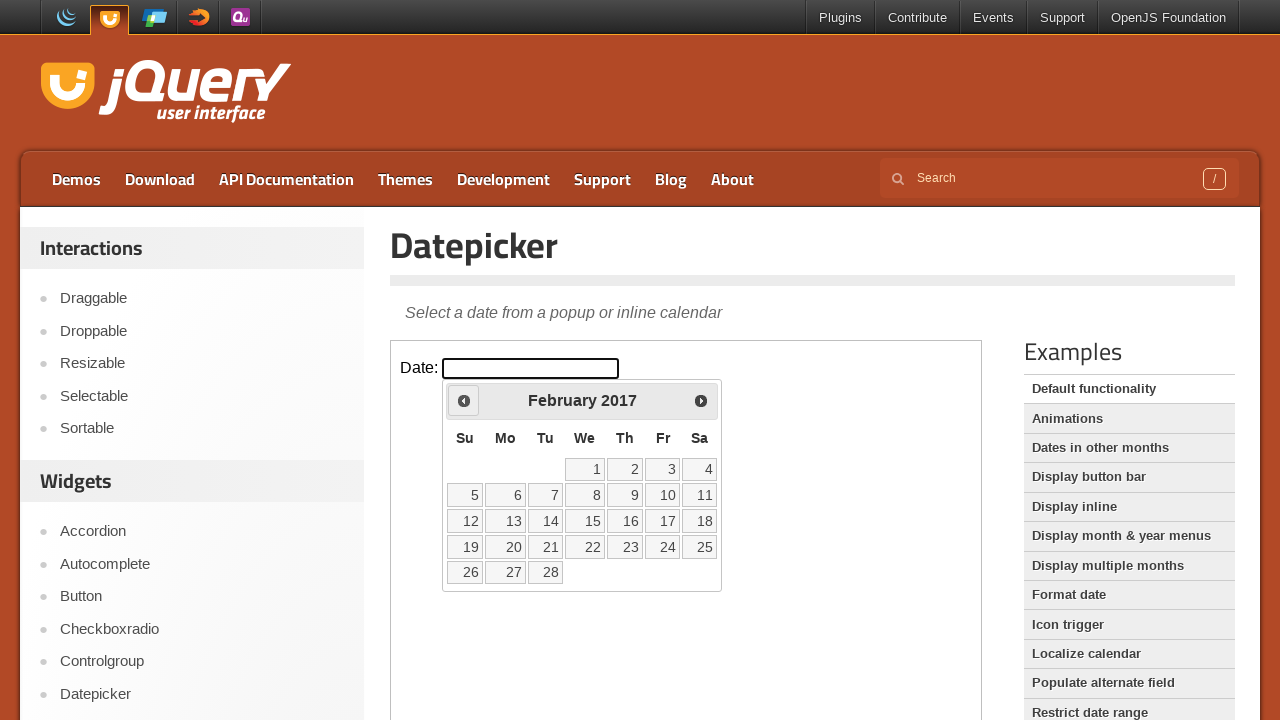

Waited for calendar to update after navigation
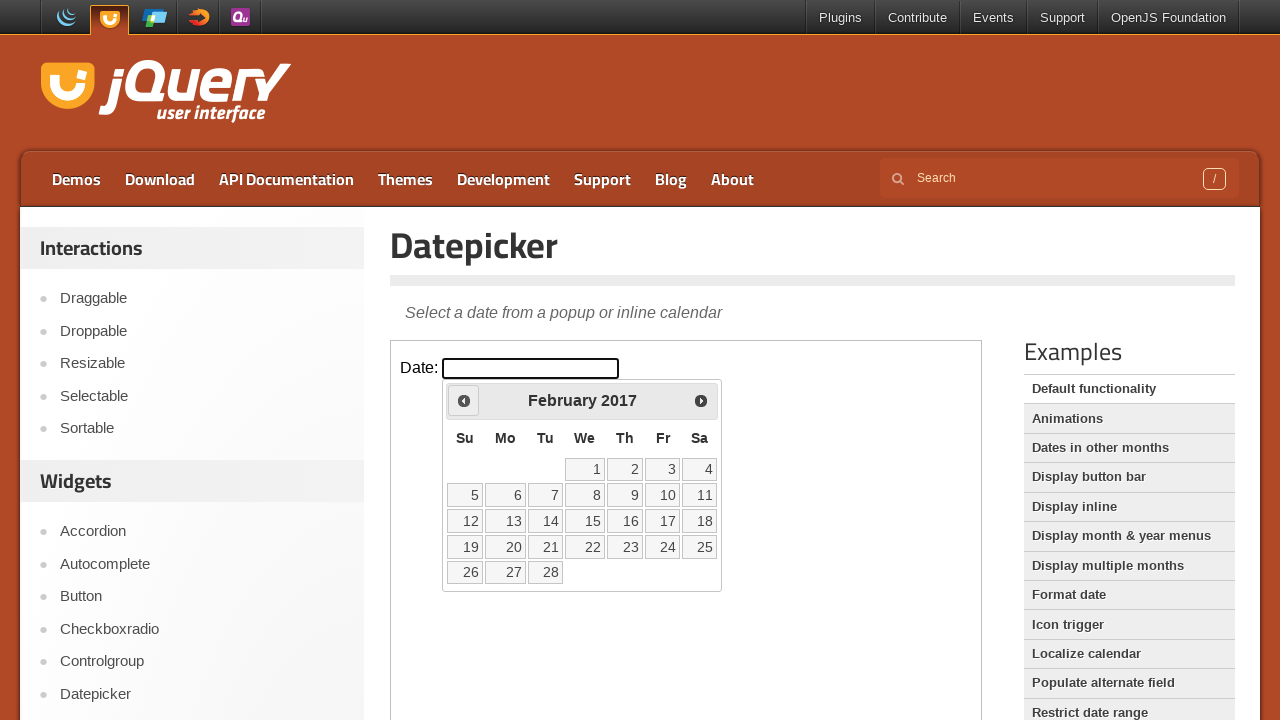

Updated month value: February
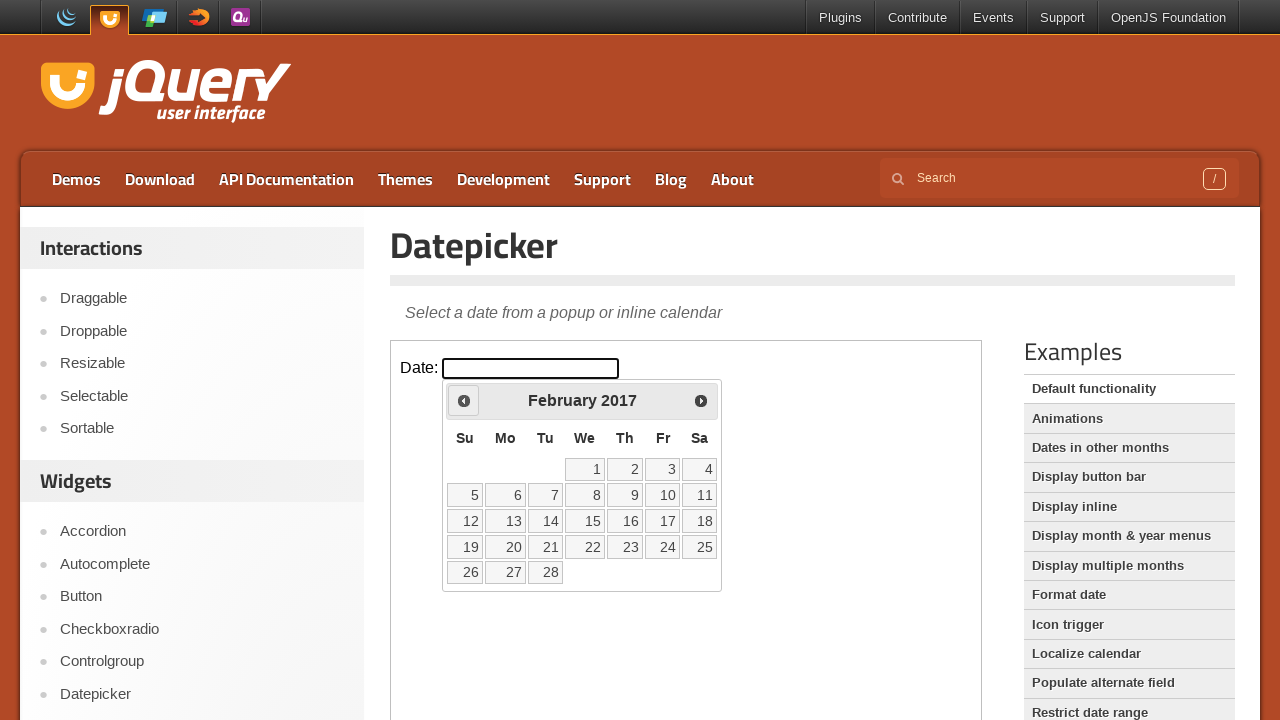

Updated year value: 2017
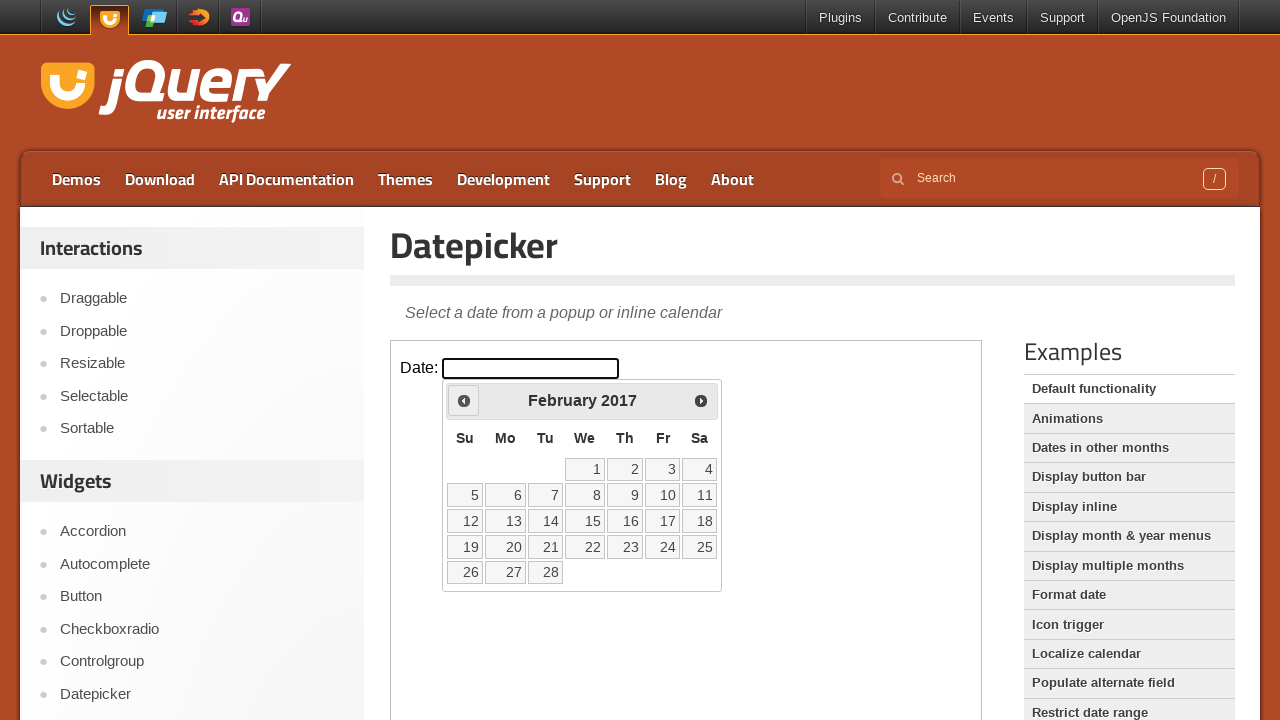

Clicked previous month button to navigate backwards at (464, 400) on iframe.demo-frame >> internal:control=enter-frame >> xpath=//span[text()='Prev']
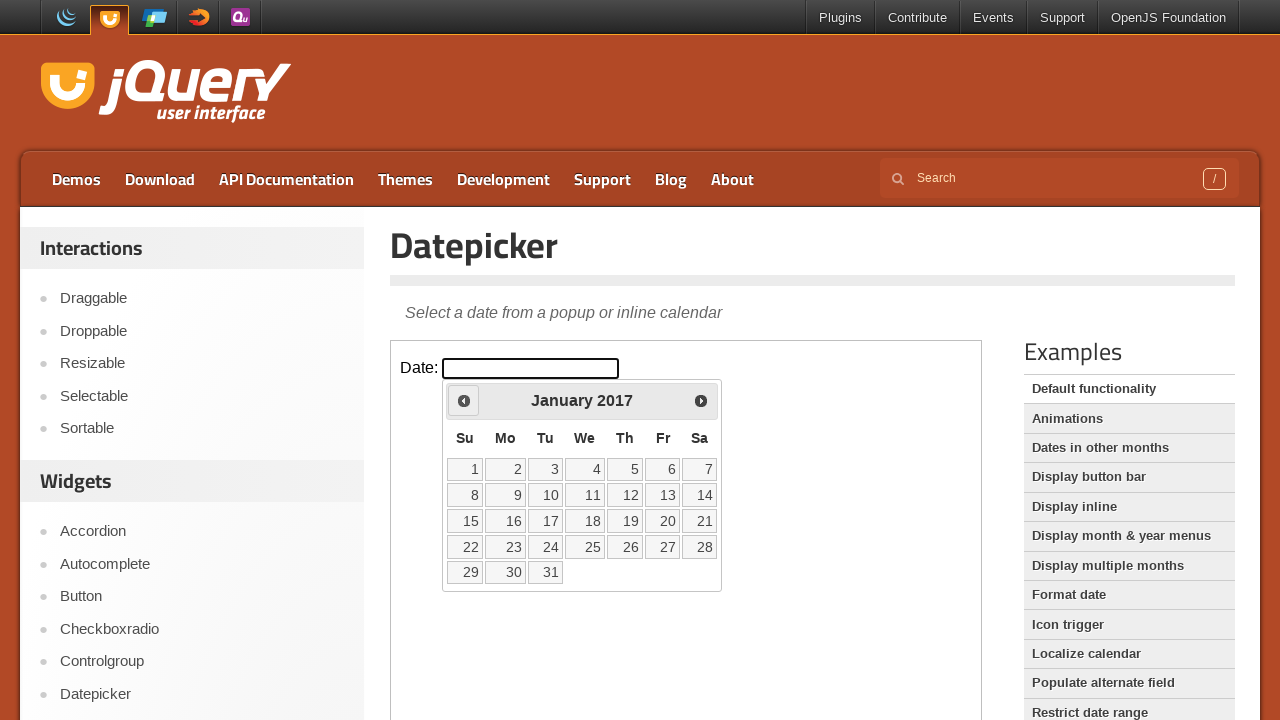

Waited for calendar to update after navigation
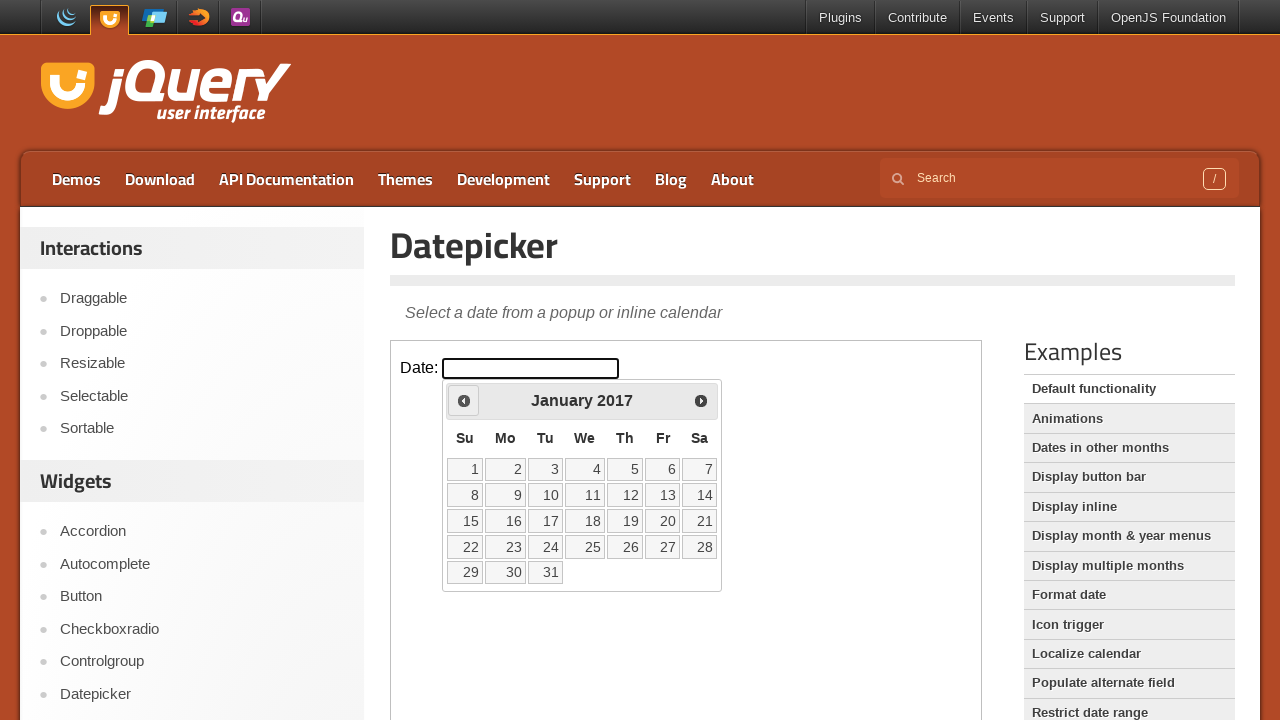

Updated month value: January
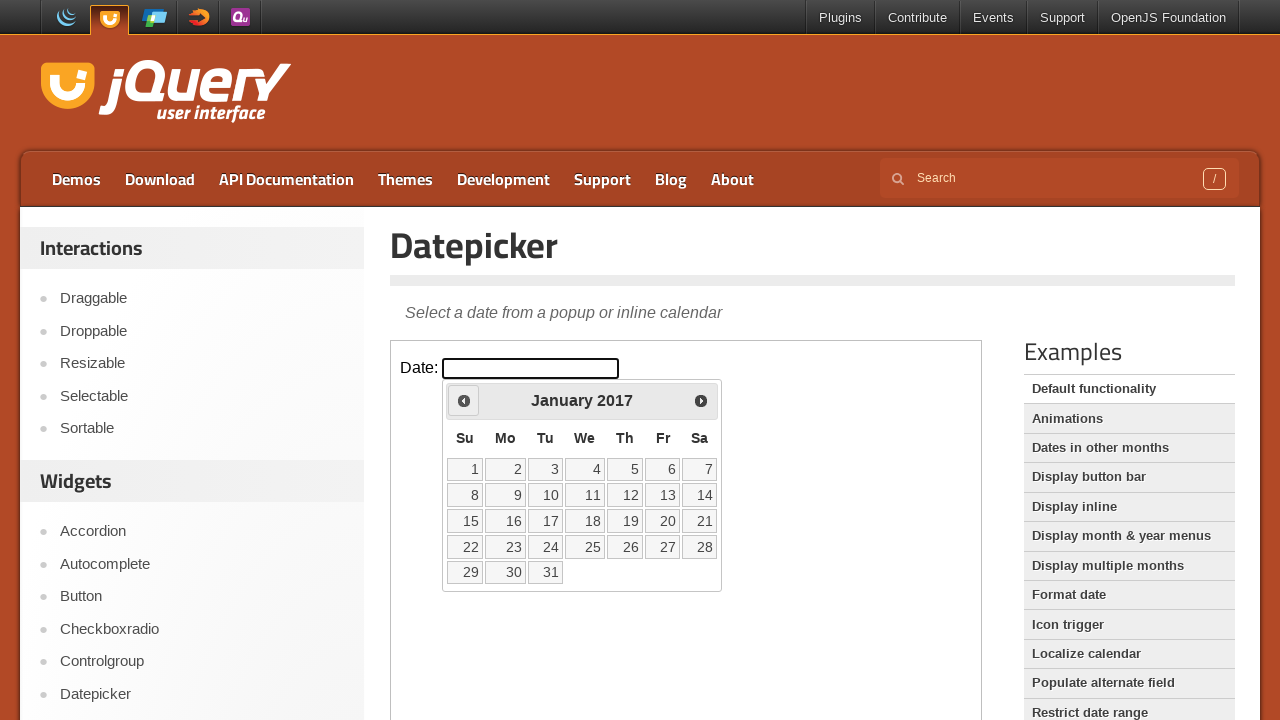

Updated year value: 2017
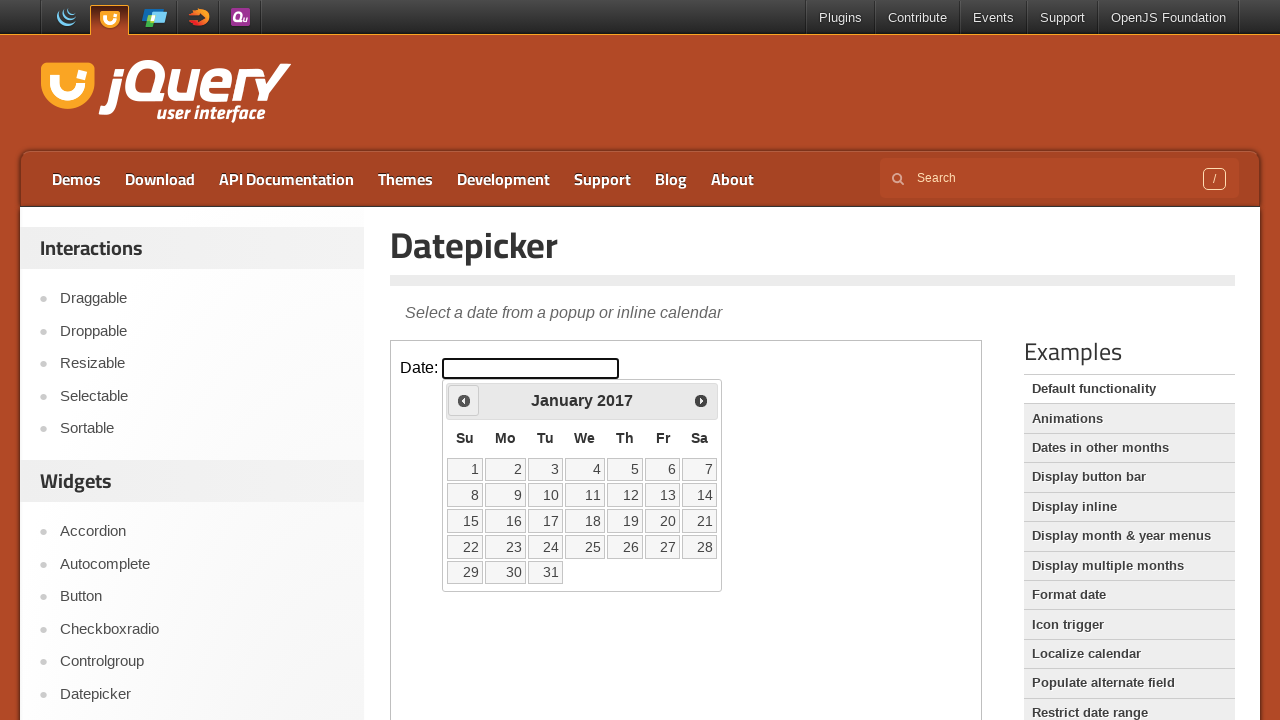

Clicked previous month button to navigate backwards at (464, 400) on iframe.demo-frame >> internal:control=enter-frame >> xpath=//span[text()='Prev']
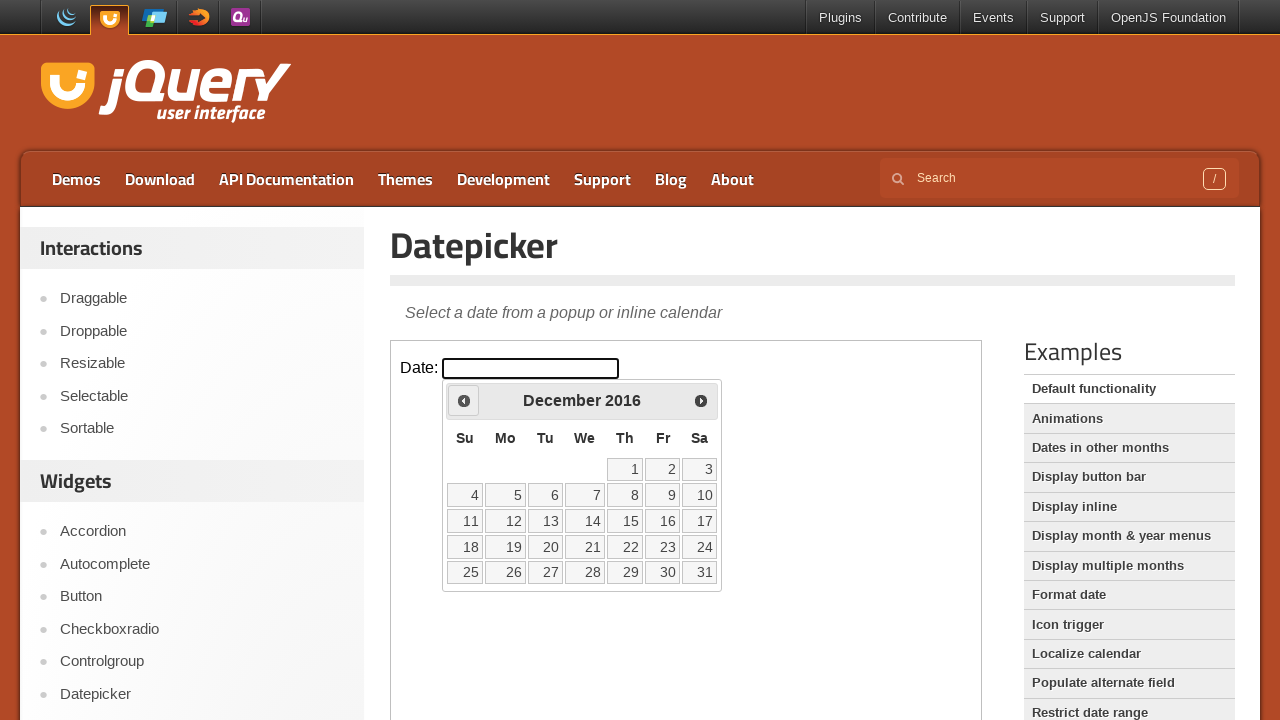

Waited for calendar to update after navigation
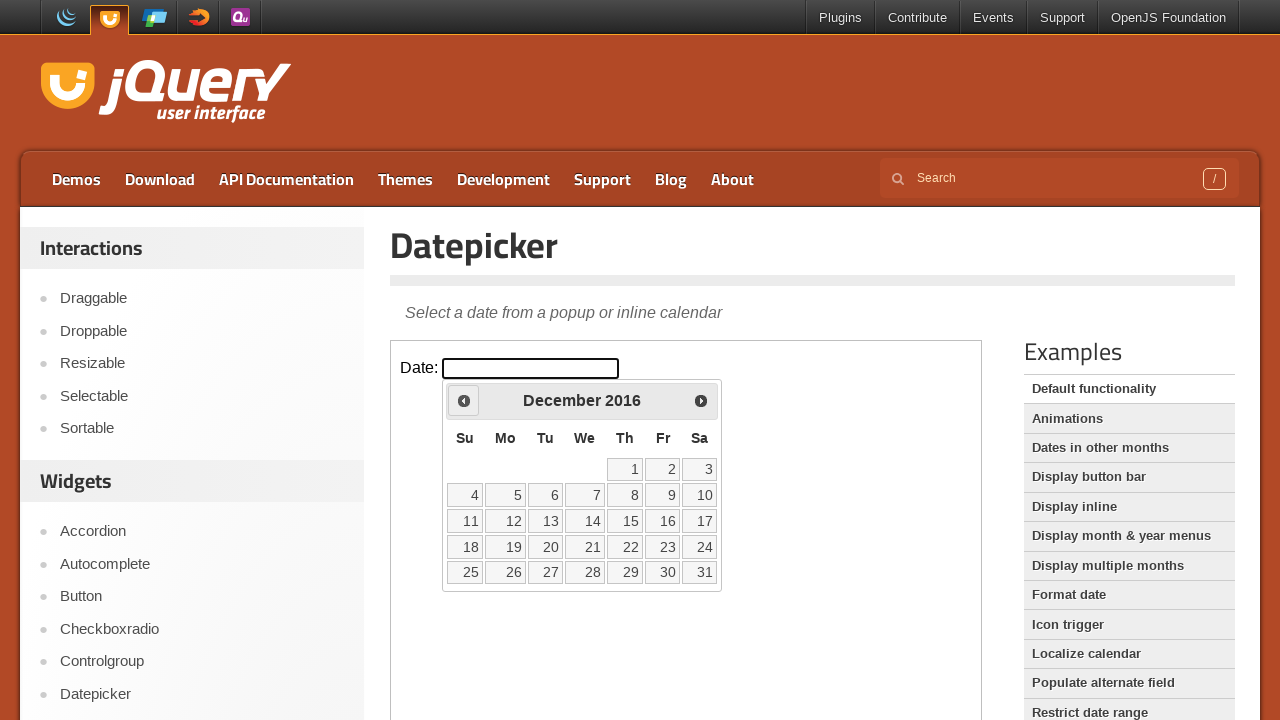

Updated month value: December
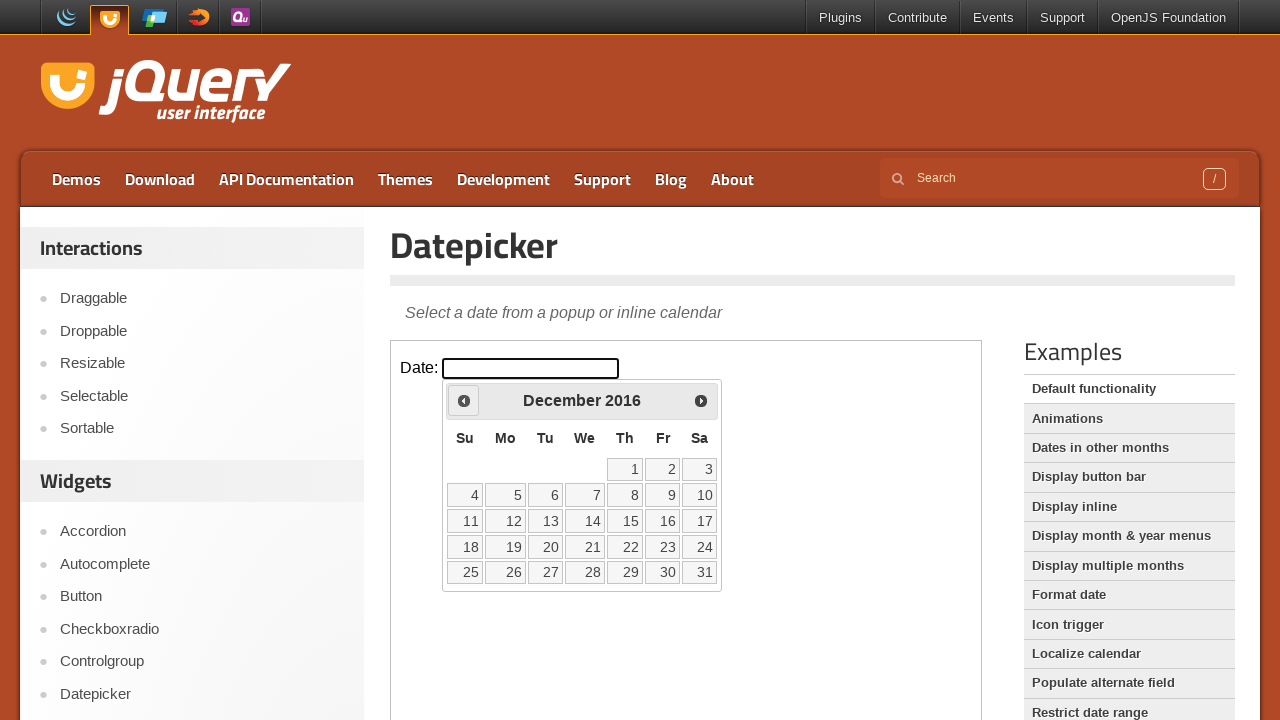

Updated year value: 2016
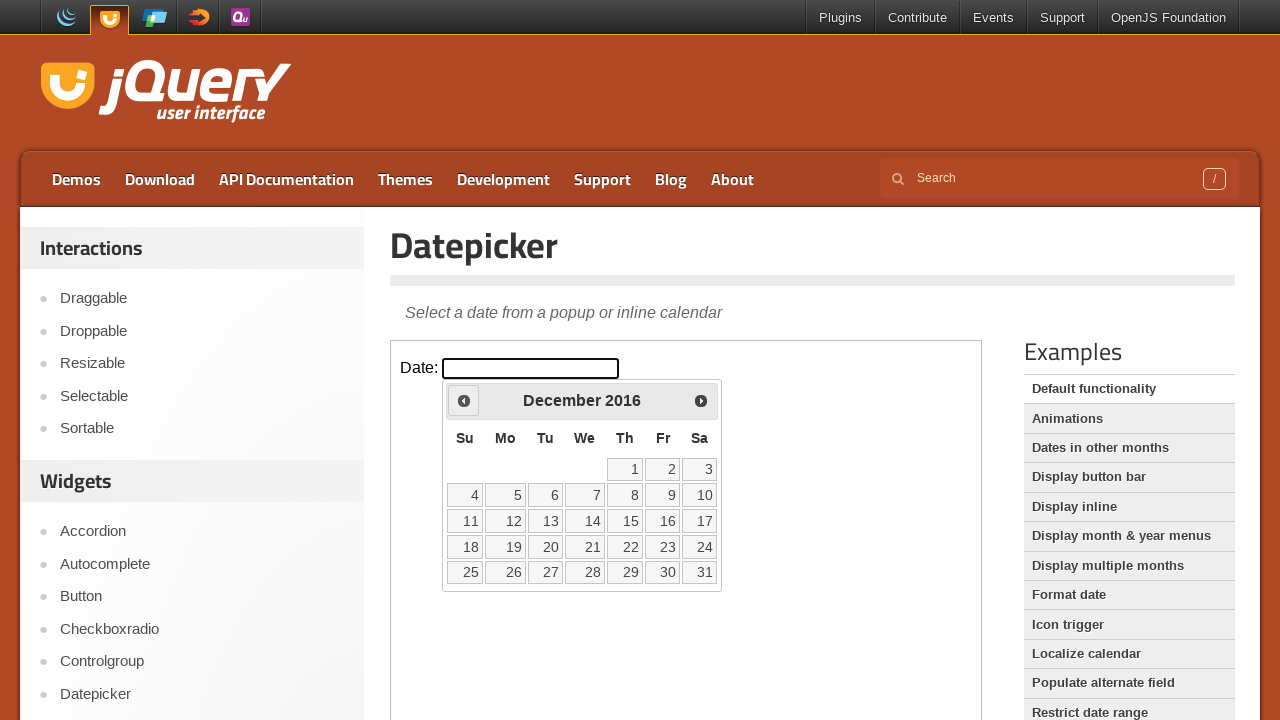

Clicked previous month button to navigate backwards at (464, 400) on iframe.demo-frame >> internal:control=enter-frame >> xpath=//span[text()='Prev']
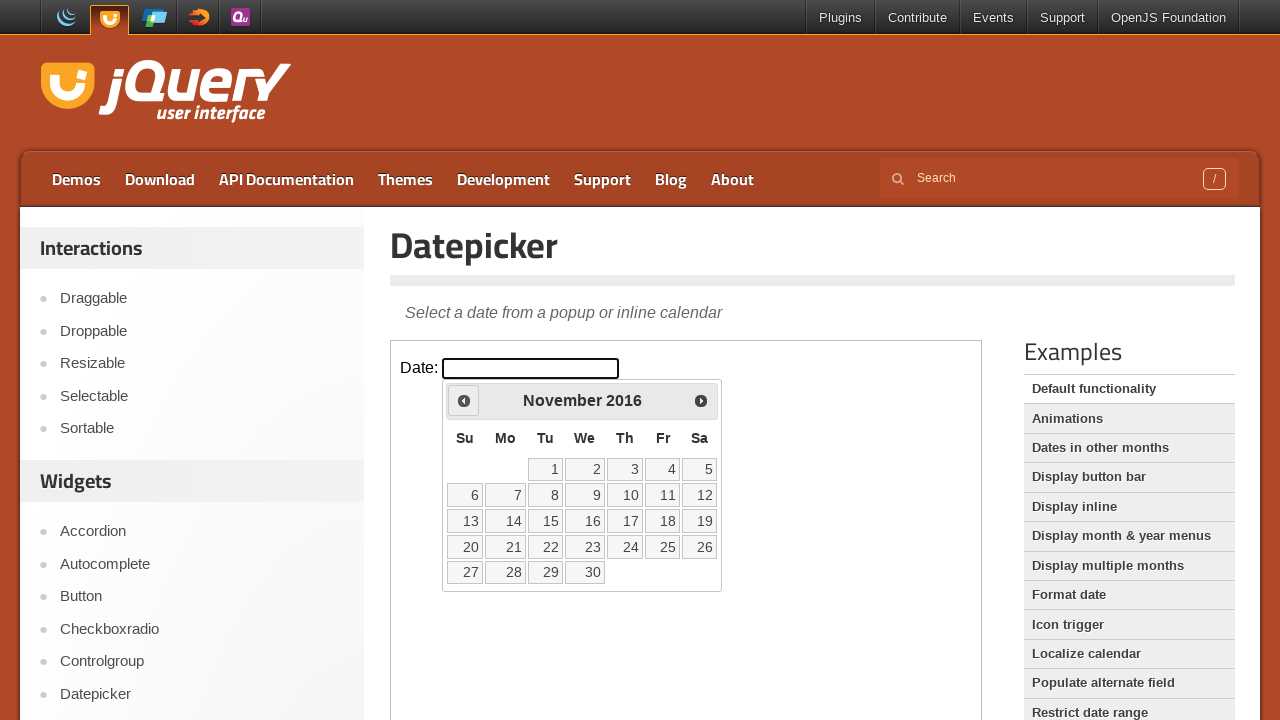

Waited for calendar to update after navigation
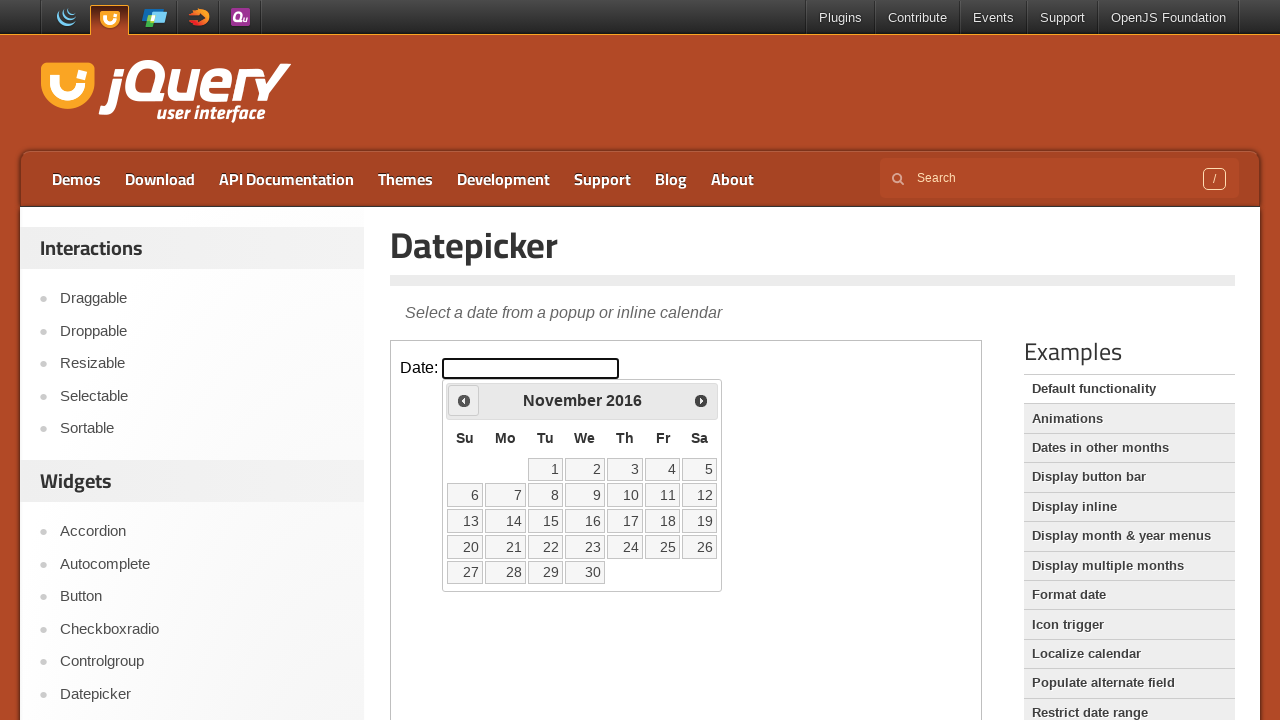

Updated month value: November
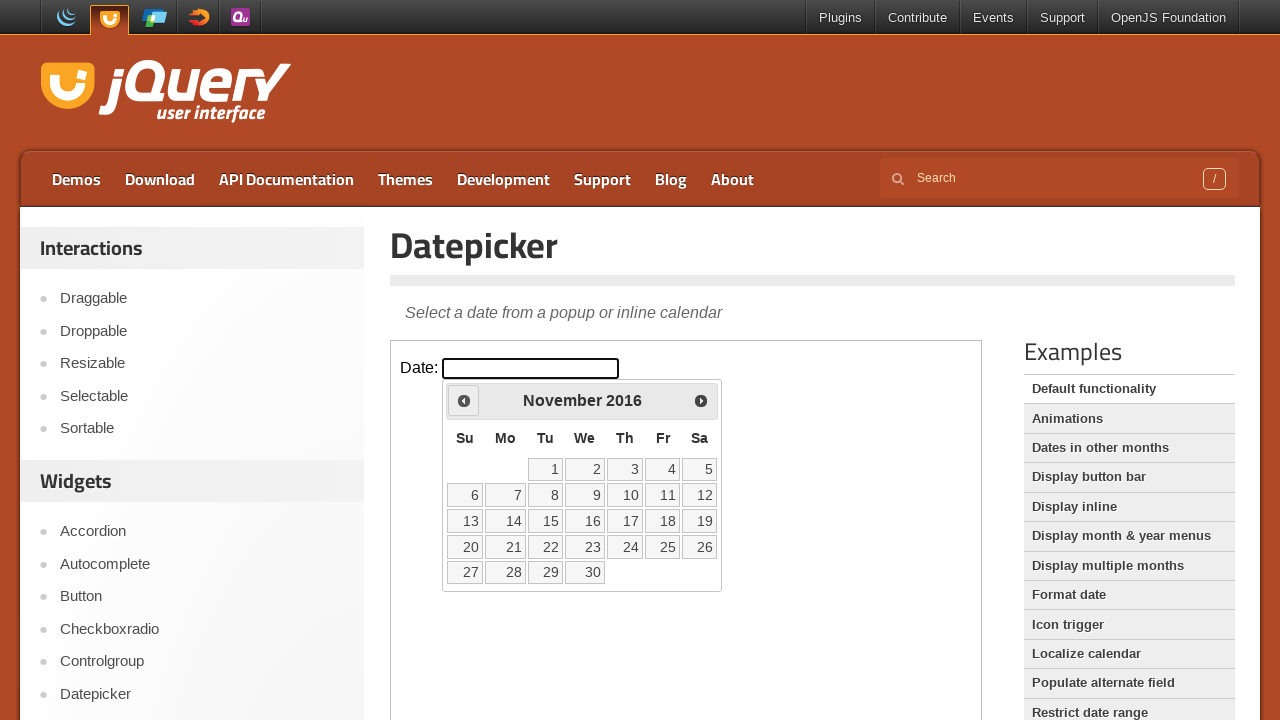

Updated year value: 2016
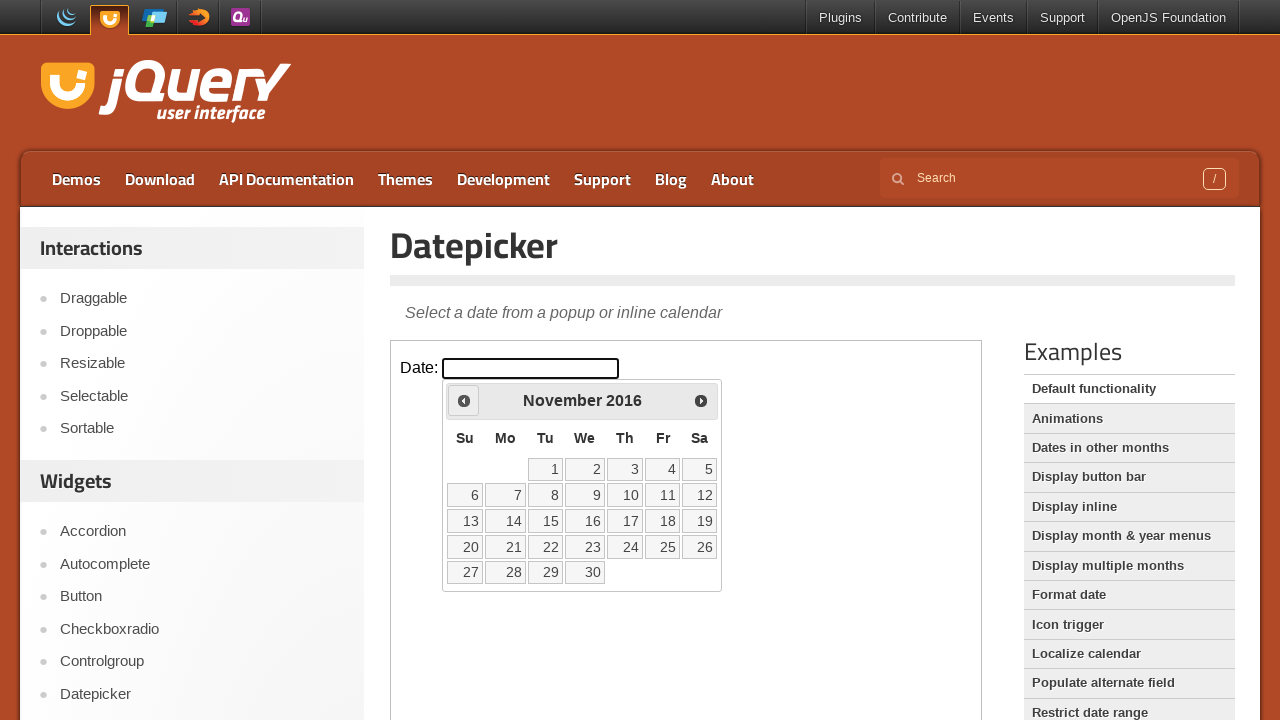

Clicked previous month button to navigate backwards at (464, 400) on iframe.demo-frame >> internal:control=enter-frame >> xpath=//span[text()='Prev']
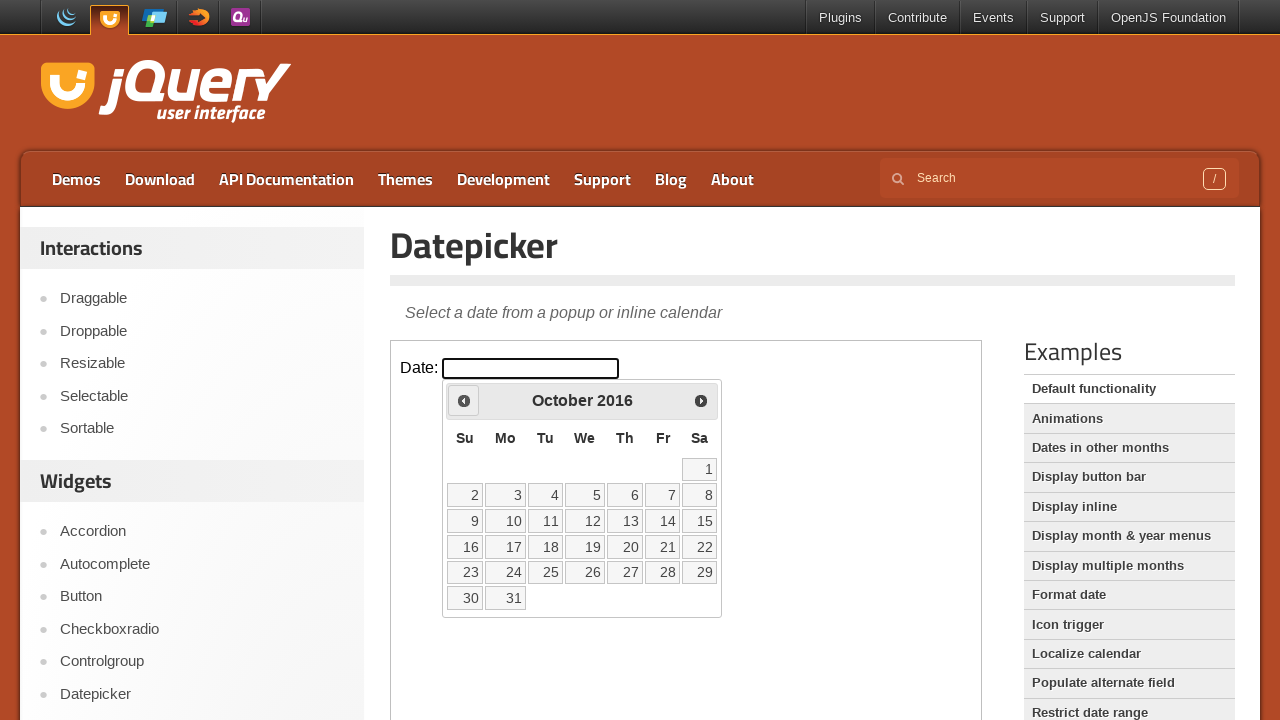

Waited for calendar to update after navigation
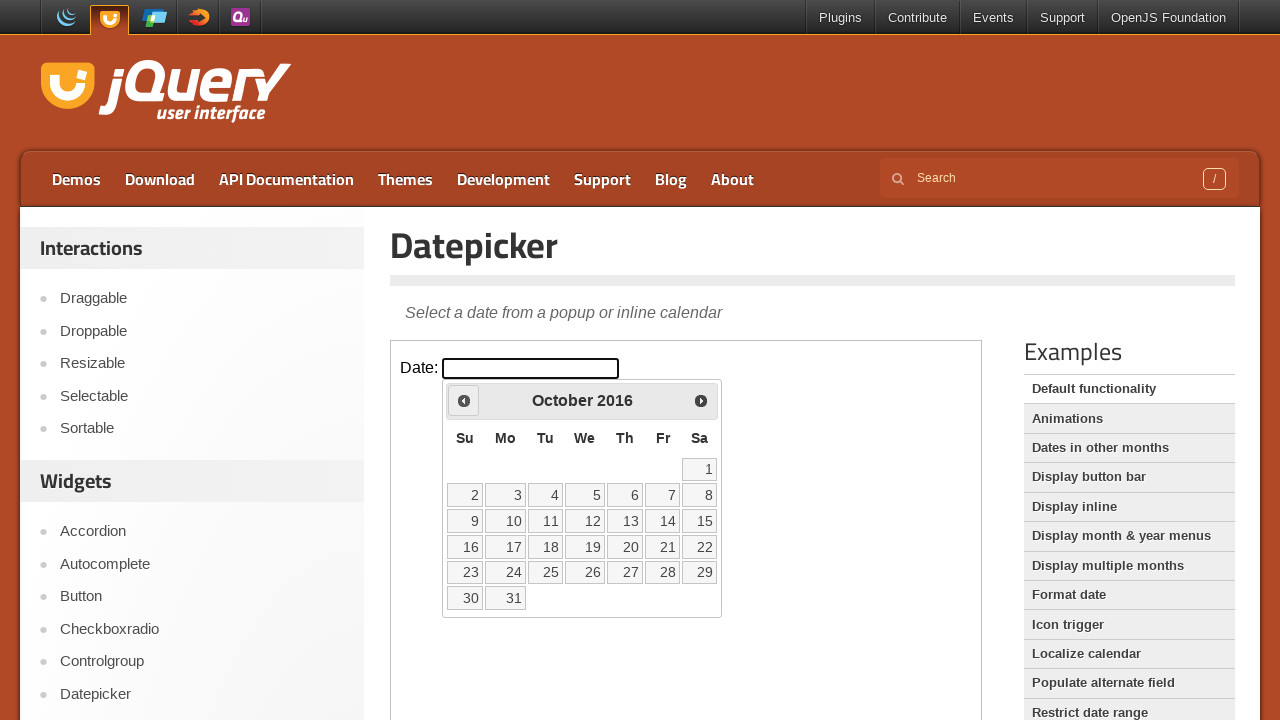

Updated month value: October
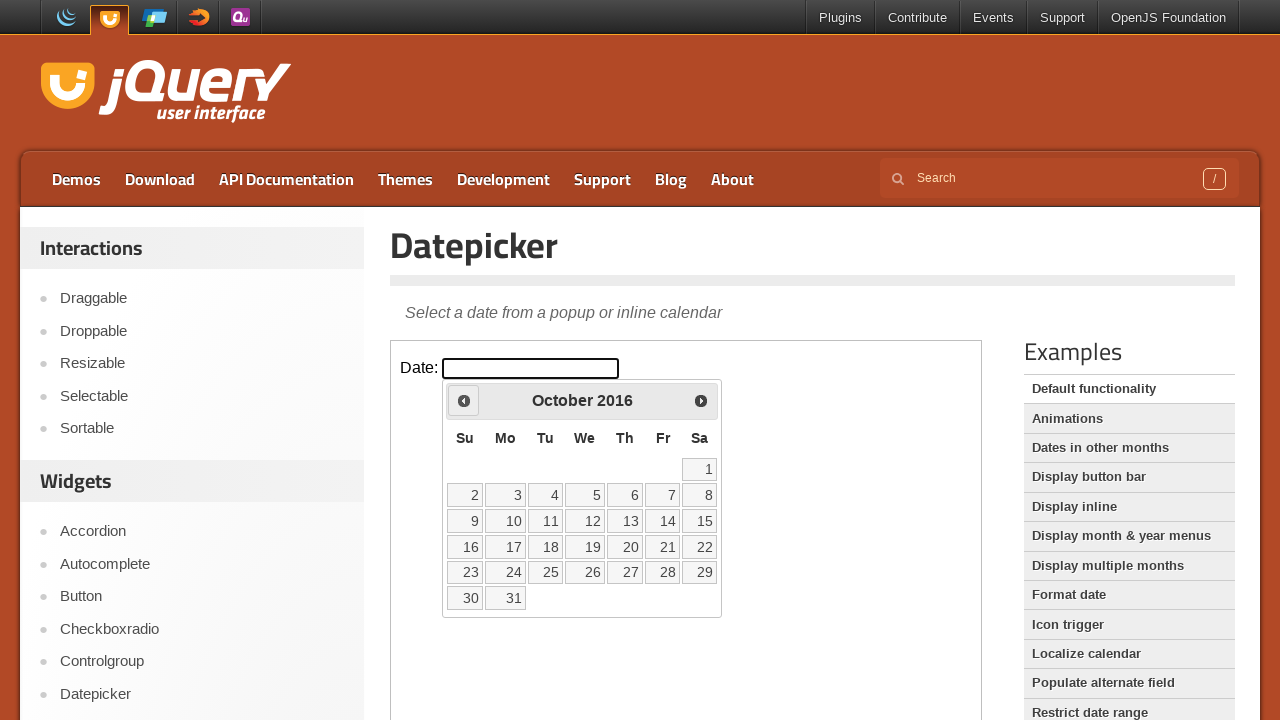

Updated year value: 2016
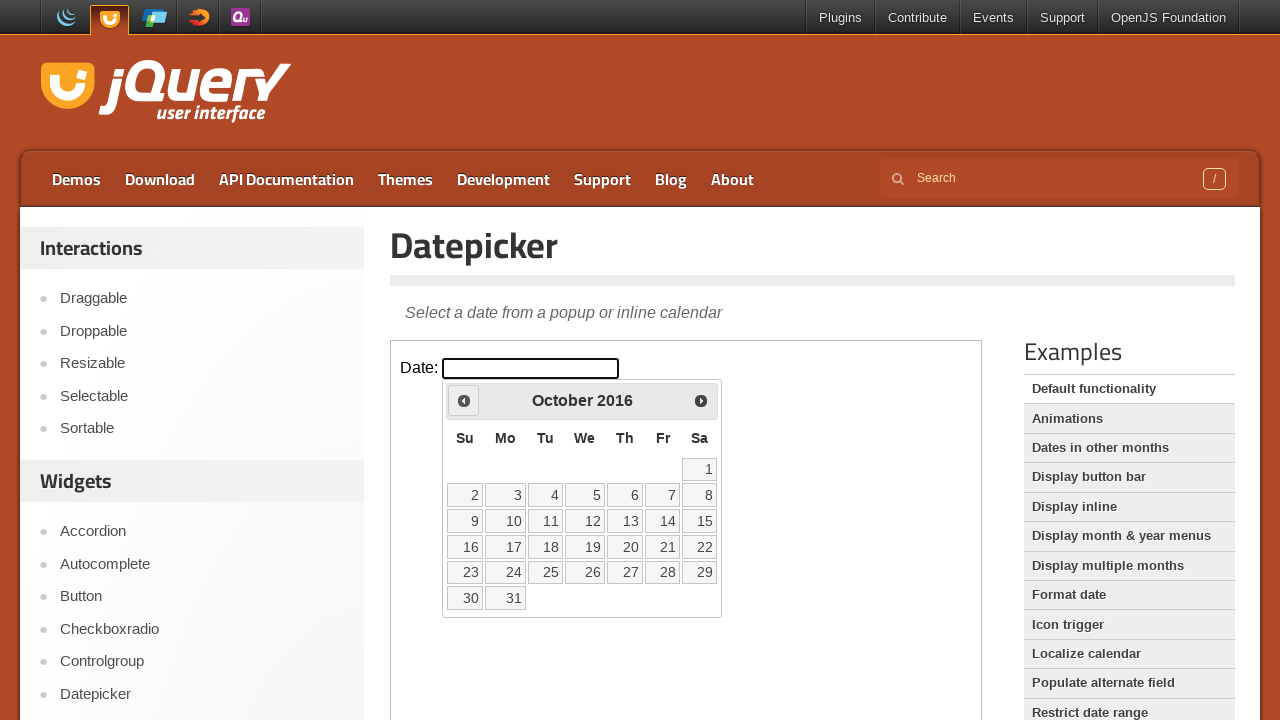

Clicked previous month button to navigate backwards at (464, 400) on iframe.demo-frame >> internal:control=enter-frame >> xpath=//span[text()='Prev']
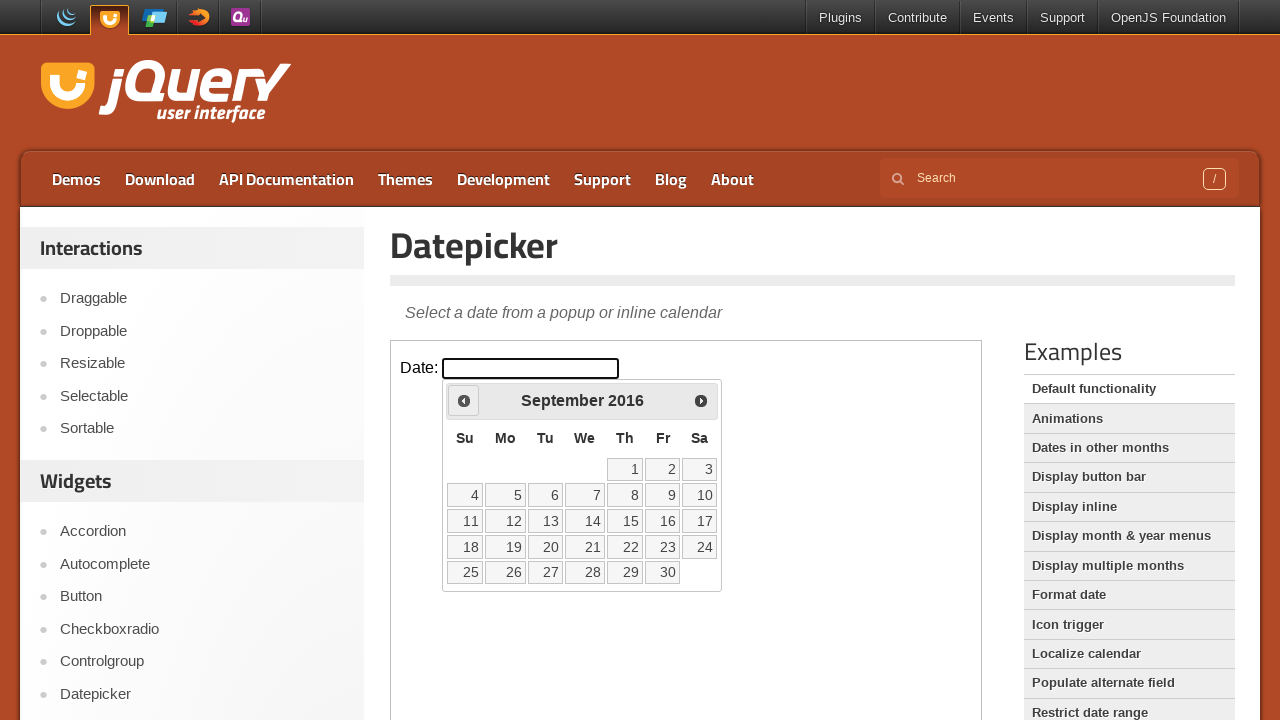

Waited for calendar to update after navigation
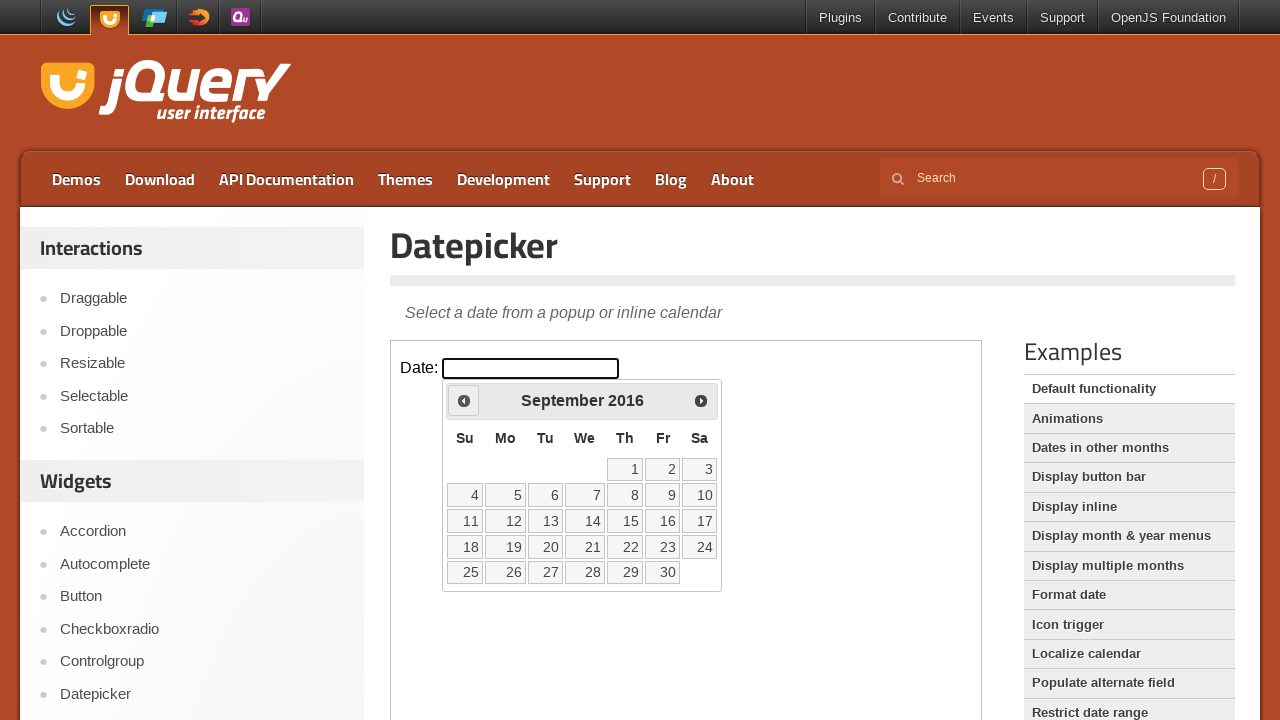

Updated month value: September
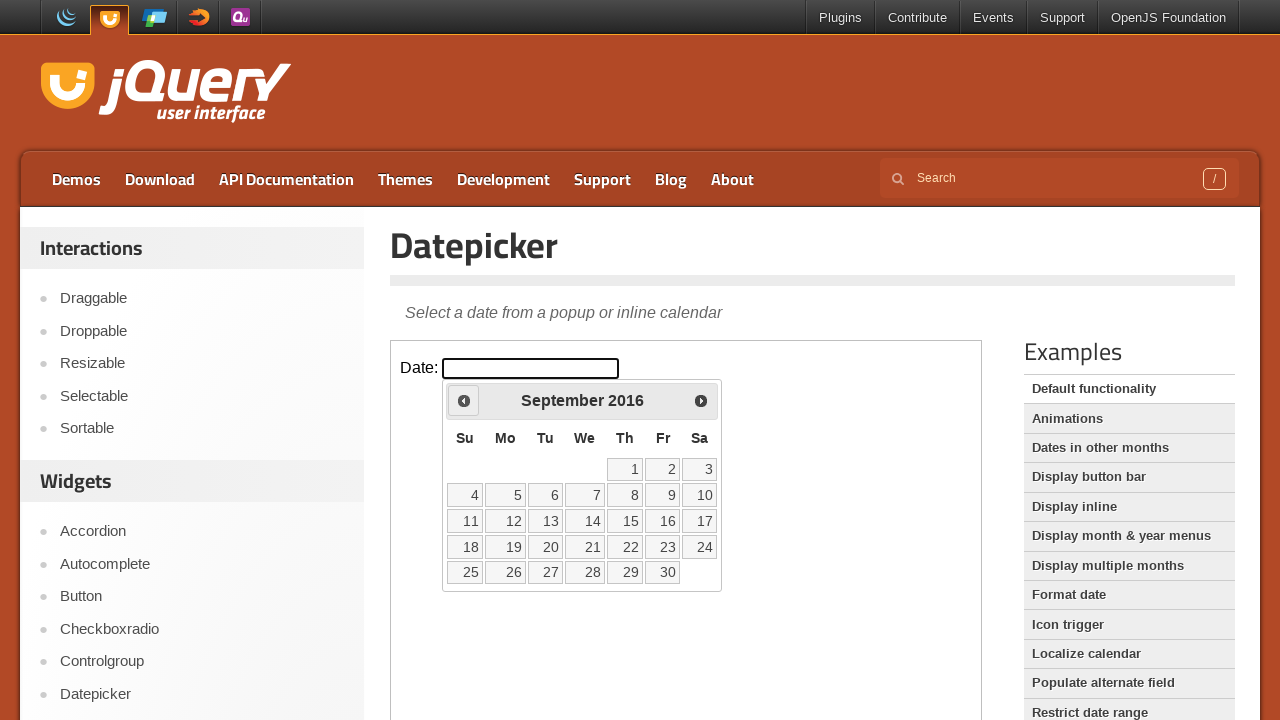

Updated year value: 2016
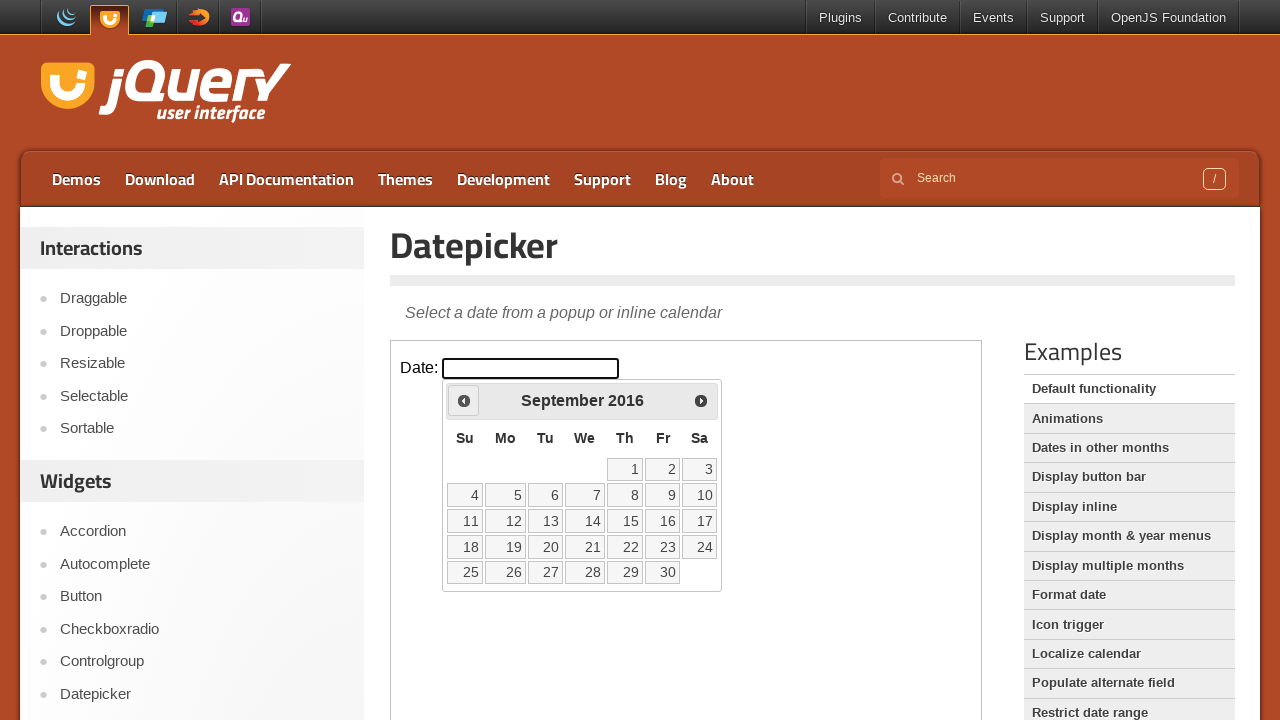

Clicked previous month button to navigate backwards at (464, 400) on iframe.demo-frame >> internal:control=enter-frame >> xpath=//span[text()='Prev']
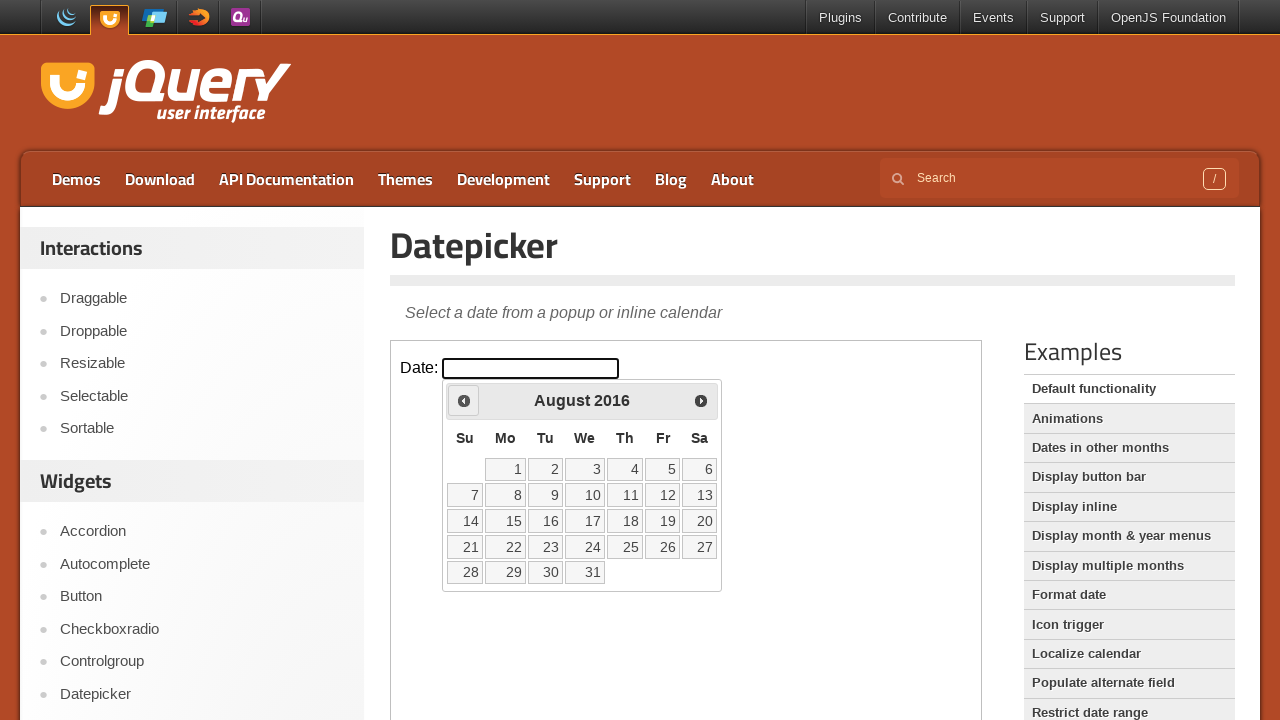

Waited for calendar to update after navigation
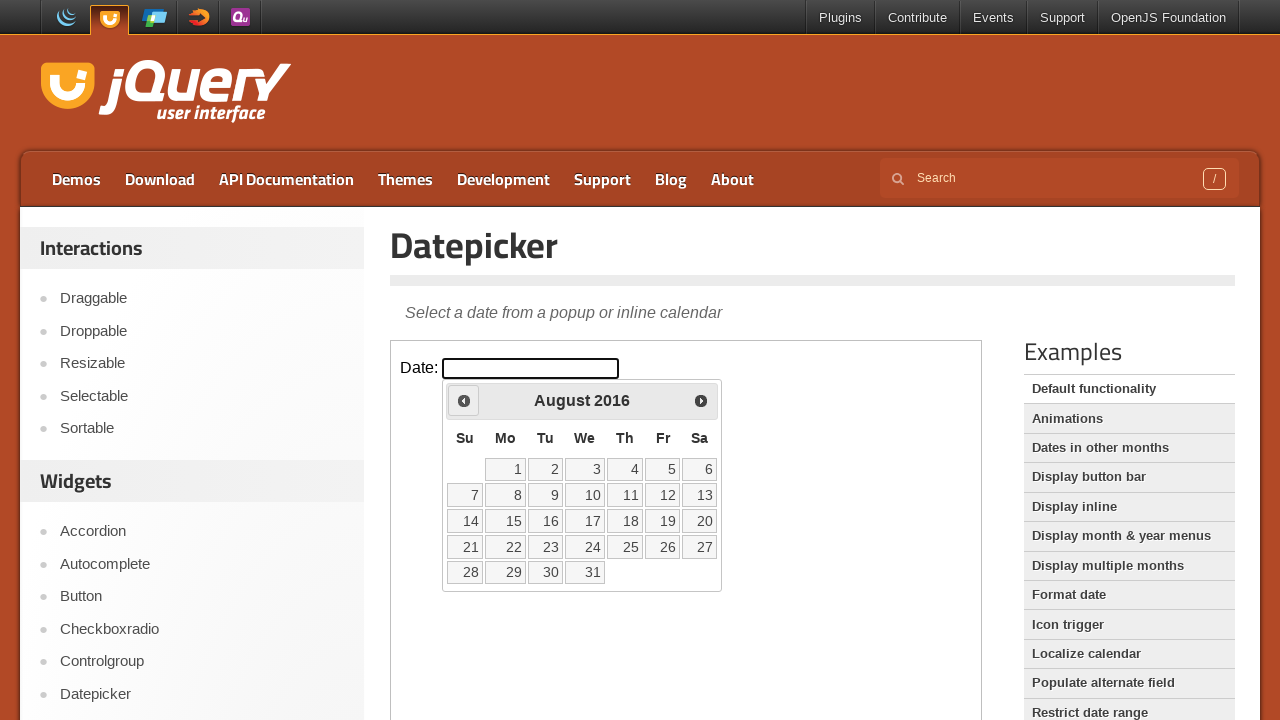

Updated month value: August
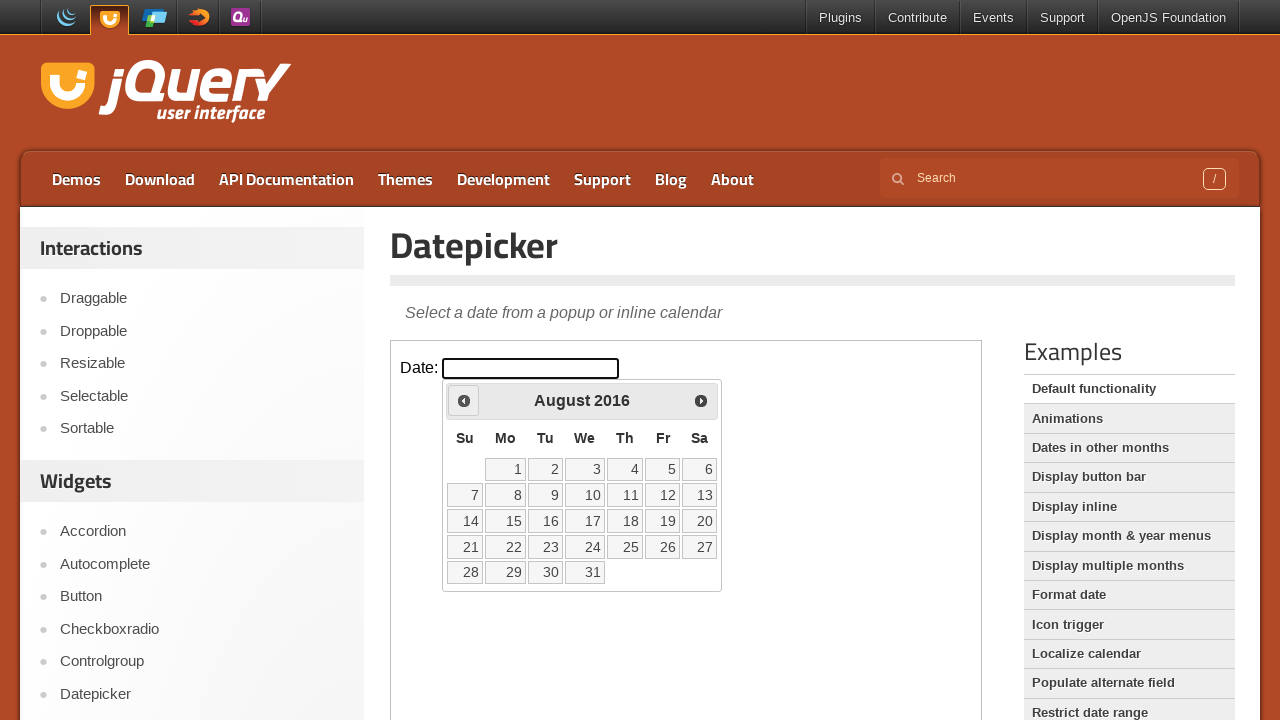

Updated year value: 2016
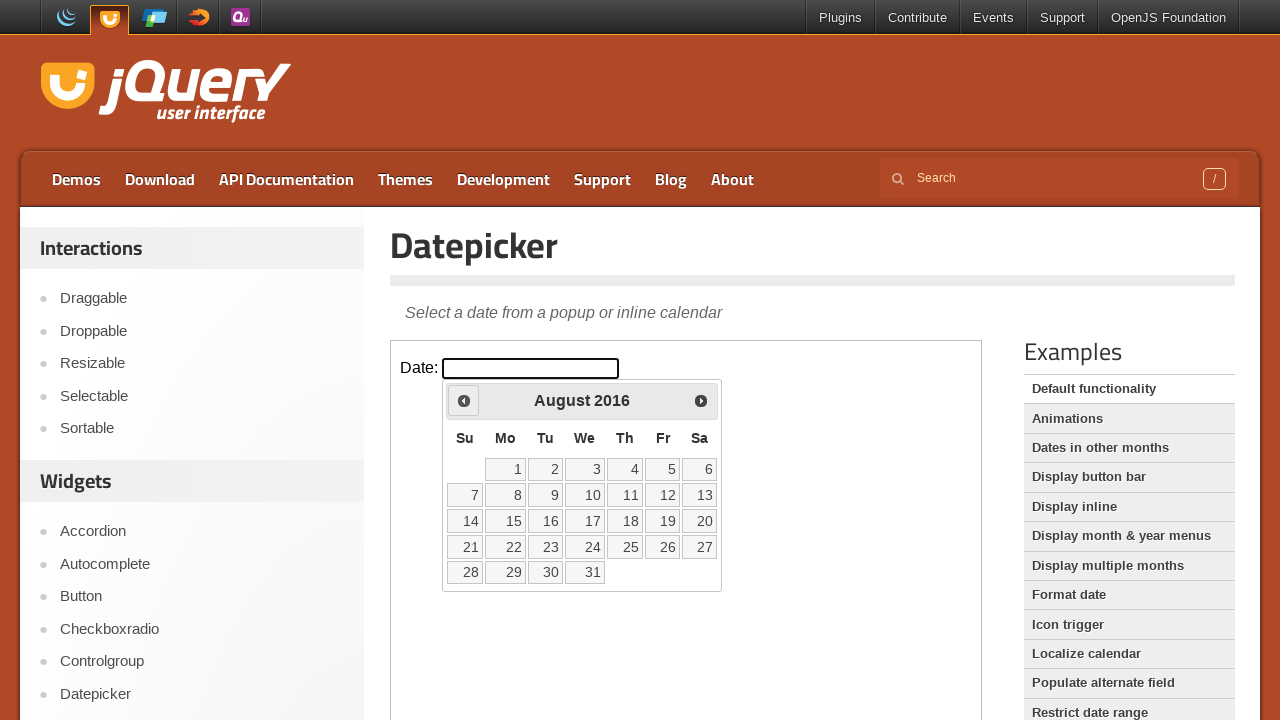

Clicked previous month button to navigate backwards at (464, 400) on iframe.demo-frame >> internal:control=enter-frame >> xpath=//span[text()='Prev']
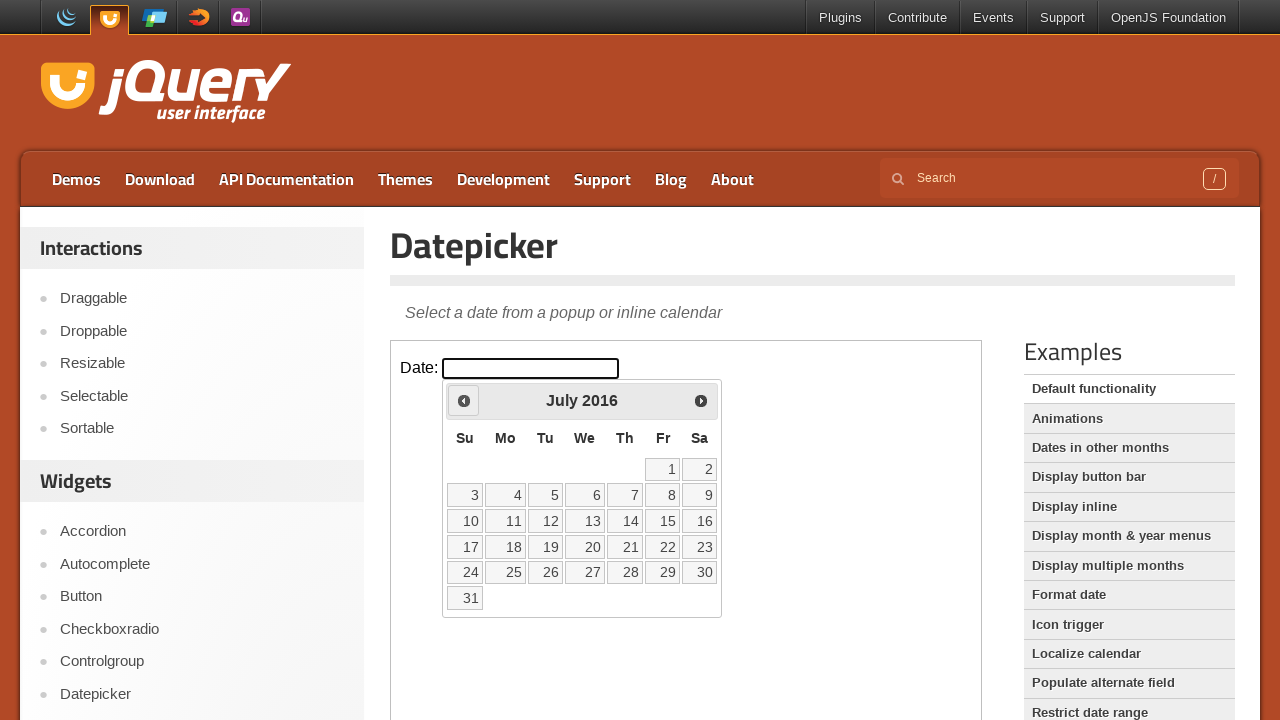

Waited for calendar to update after navigation
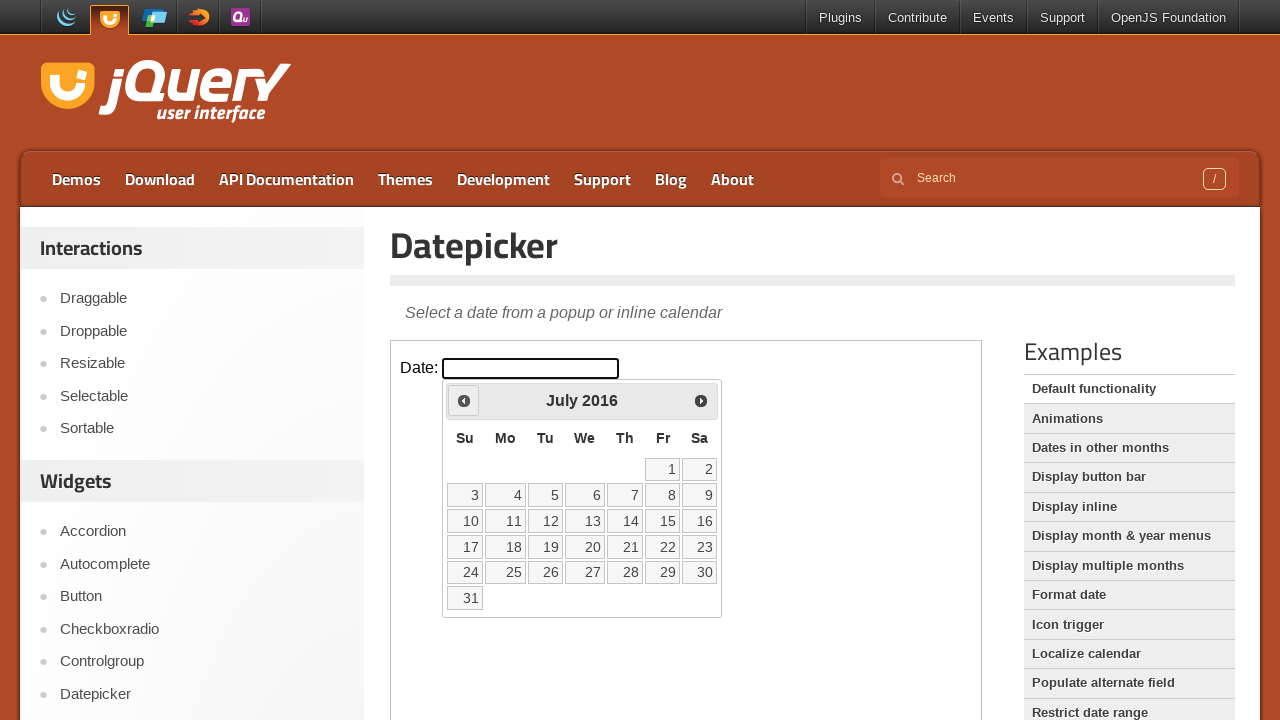

Updated month value: July
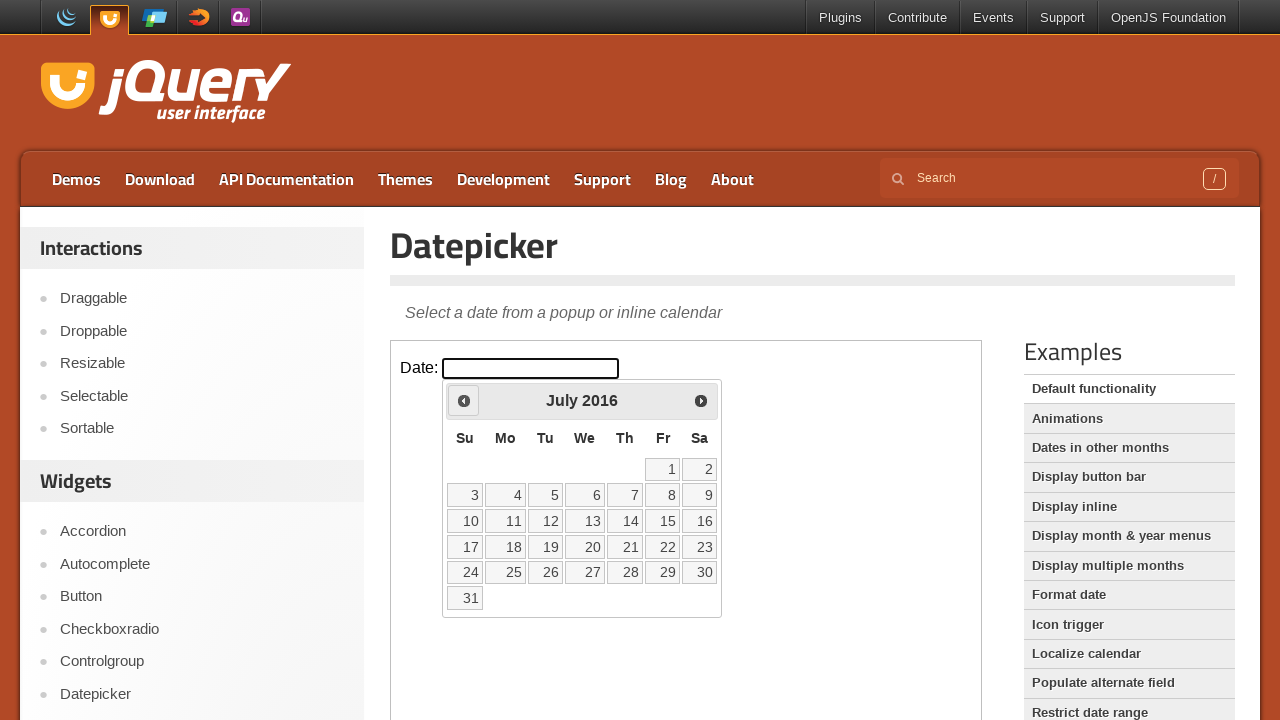

Updated year value: 2016
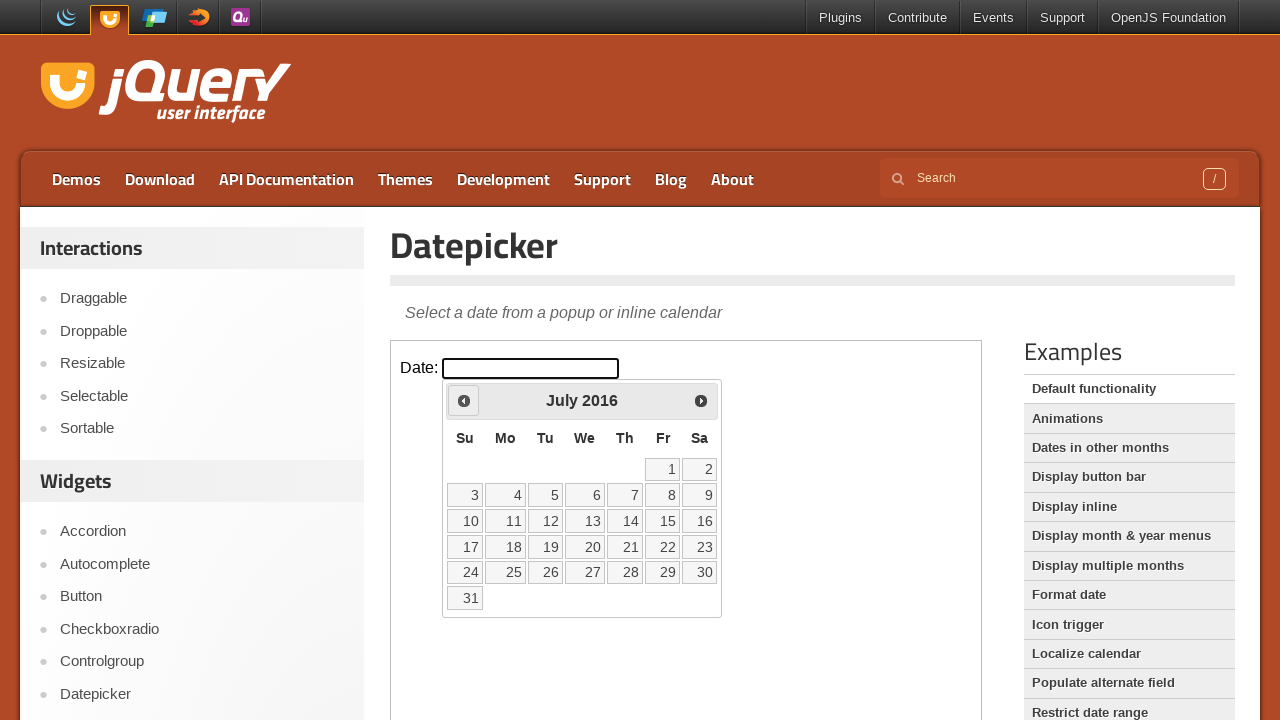

Clicked previous month button to navigate backwards at (464, 400) on iframe.demo-frame >> internal:control=enter-frame >> xpath=//span[text()='Prev']
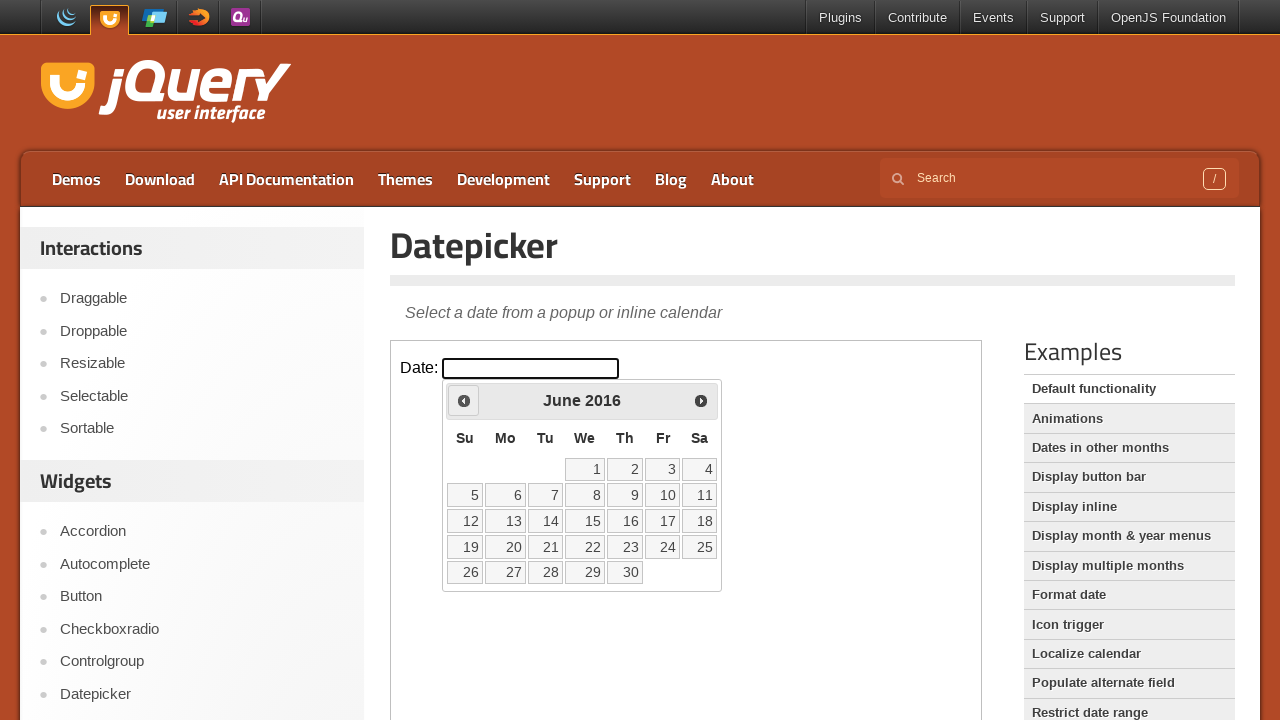

Waited for calendar to update after navigation
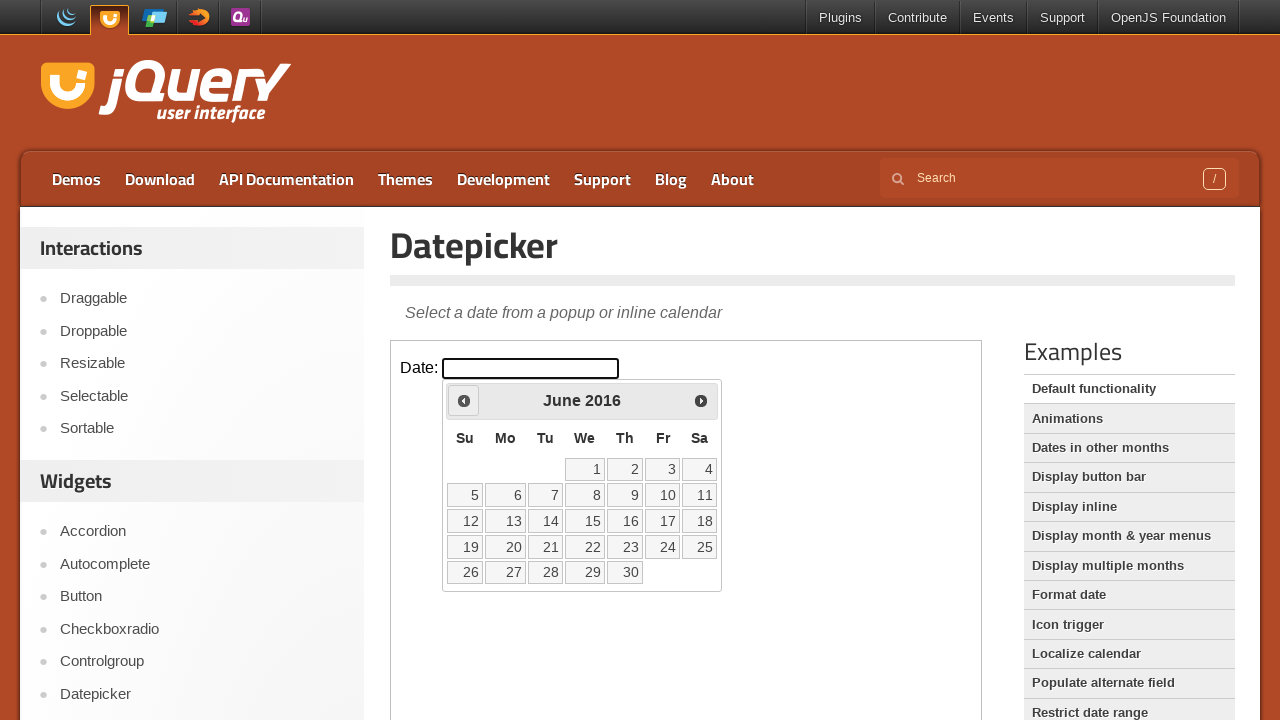

Updated month value: June
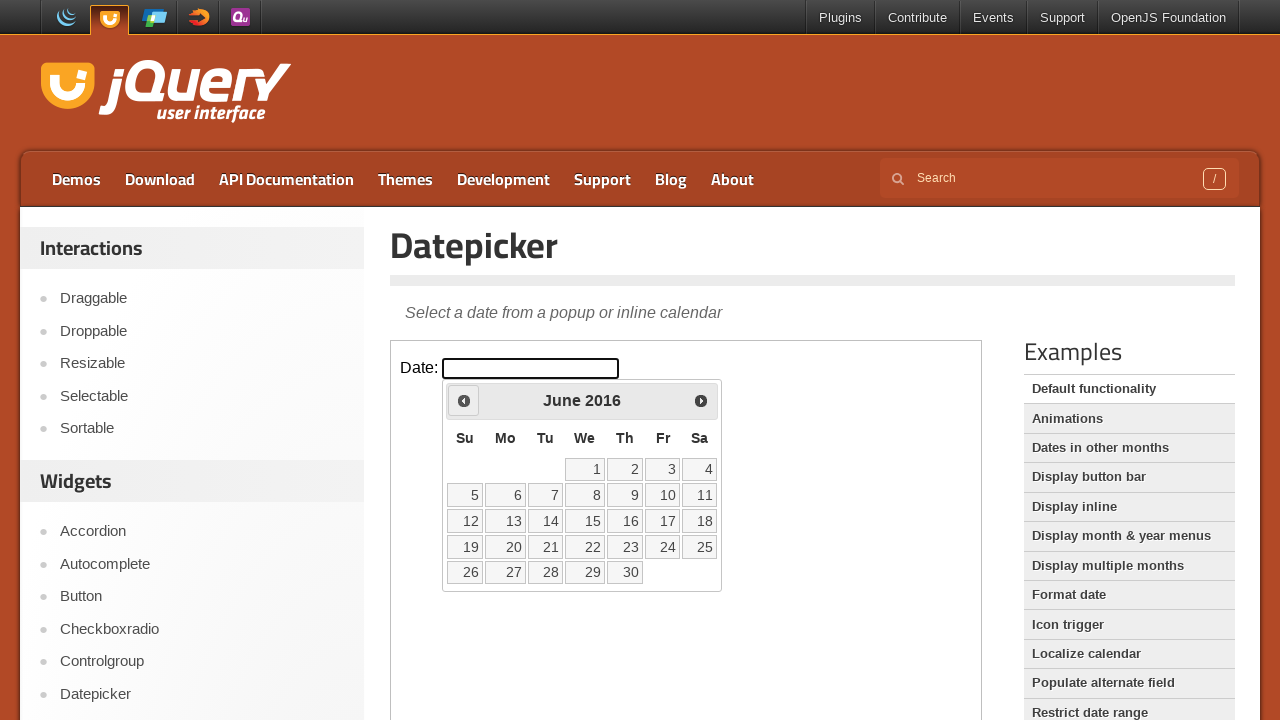

Updated year value: 2016
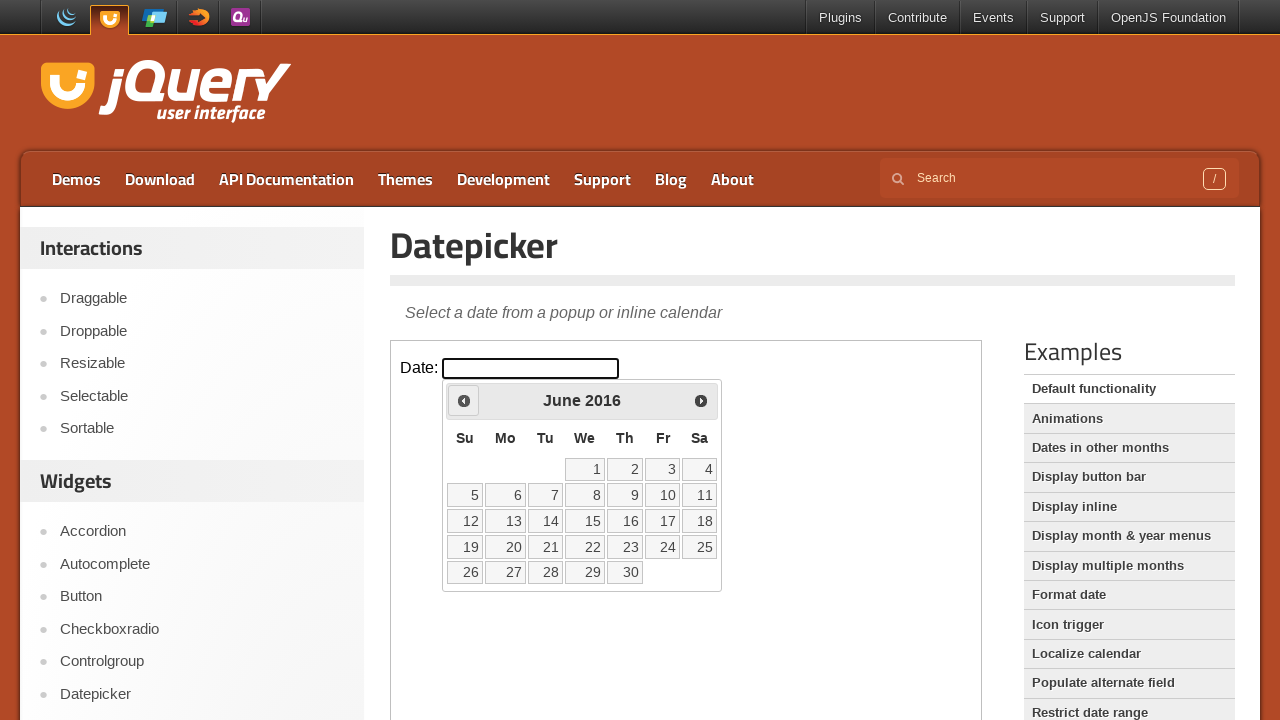

Clicked previous month button to navigate backwards at (464, 400) on iframe.demo-frame >> internal:control=enter-frame >> xpath=//span[text()='Prev']
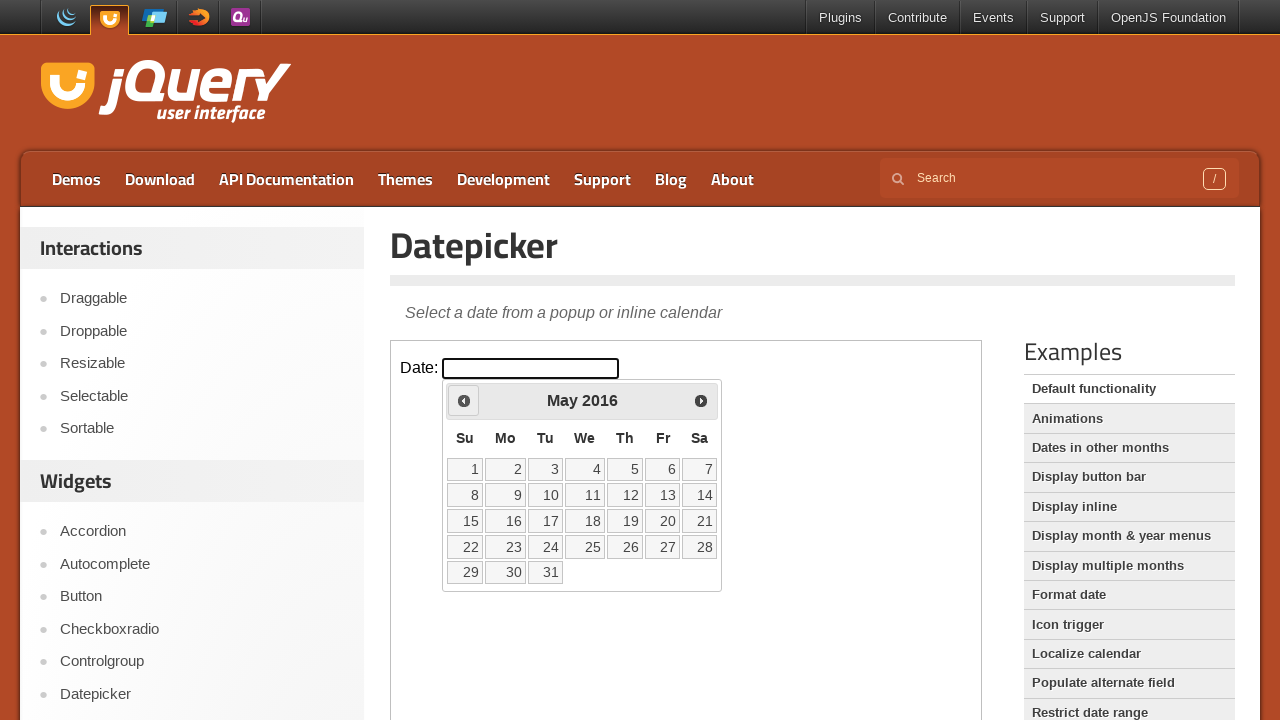

Waited for calendar to update after navigation
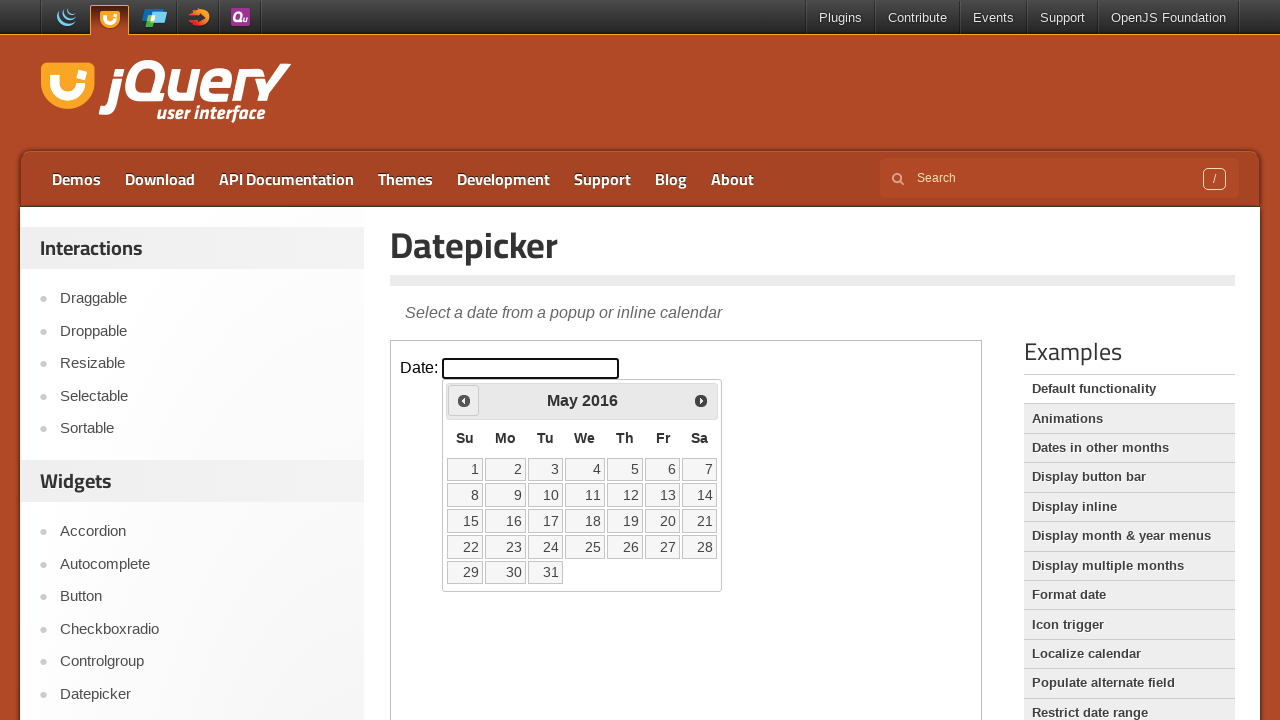

Updated month value: May
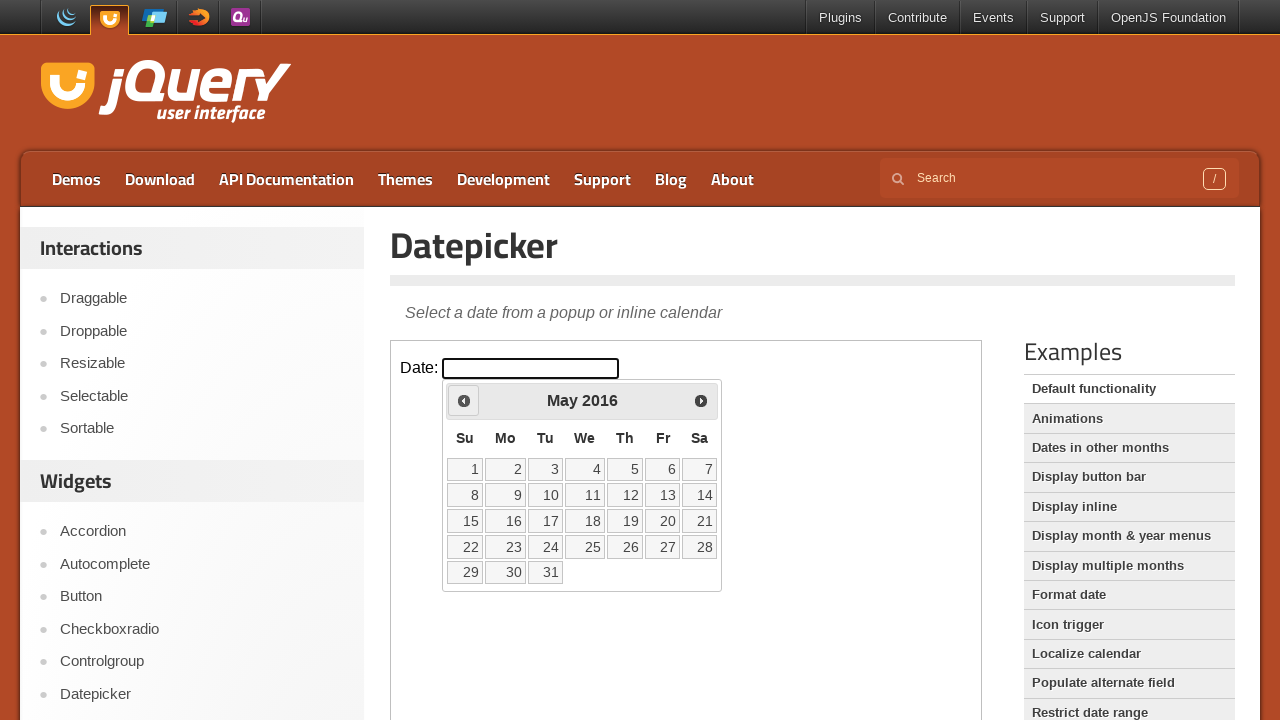

Updated year value: 2016
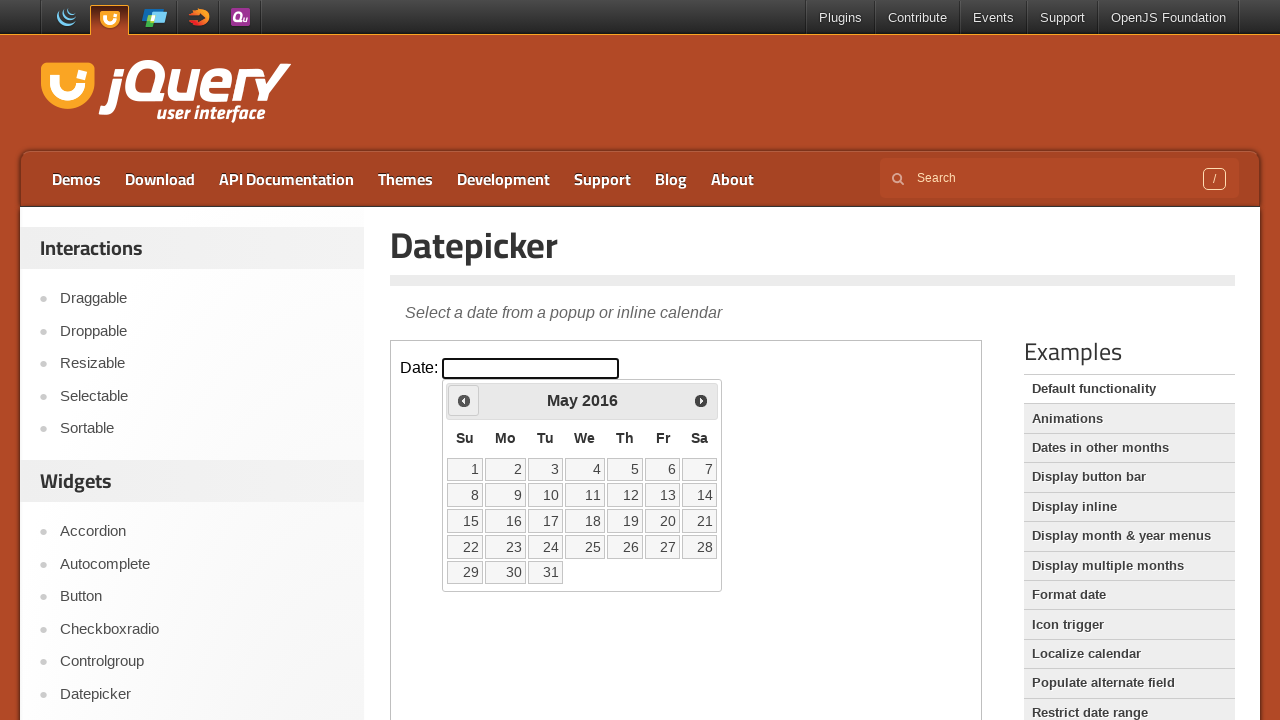

Clicked previous month button to navigate backwards at (464, 400) on iframe.demo-frame >> internal:control=enter-frame >> xpath=//span[text()='Prev']
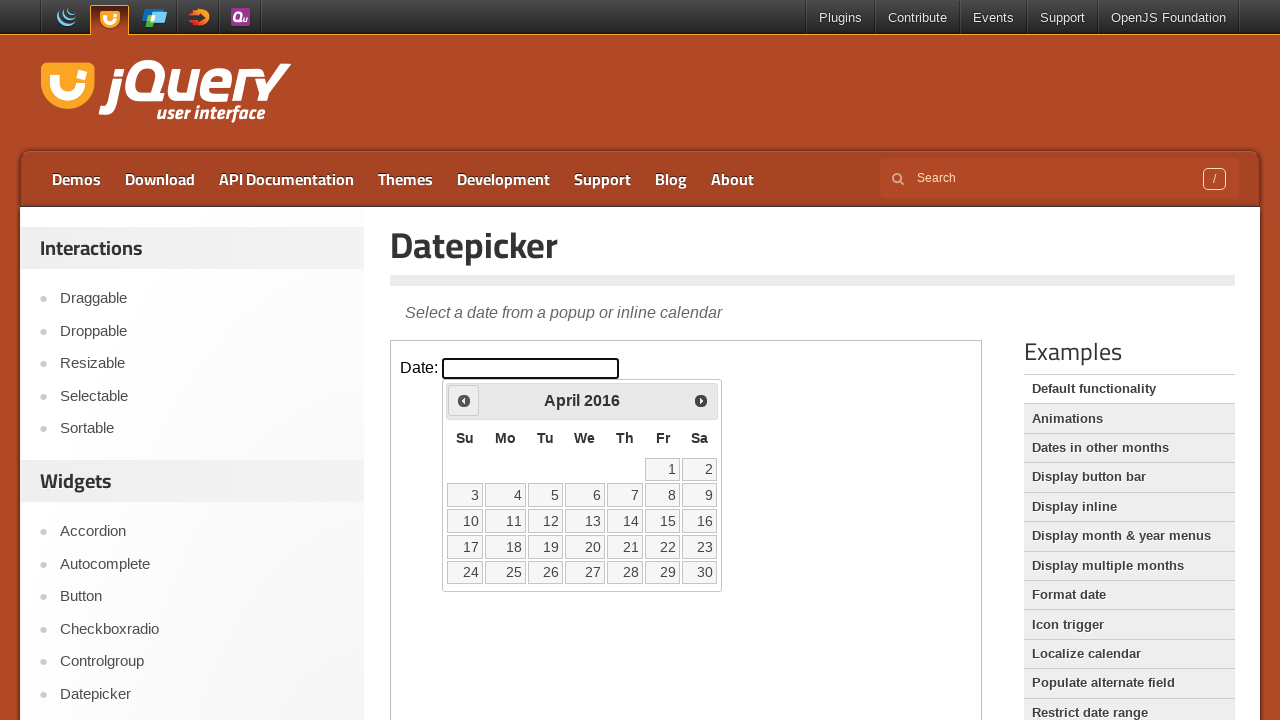

Waited for calendar to update after navigation
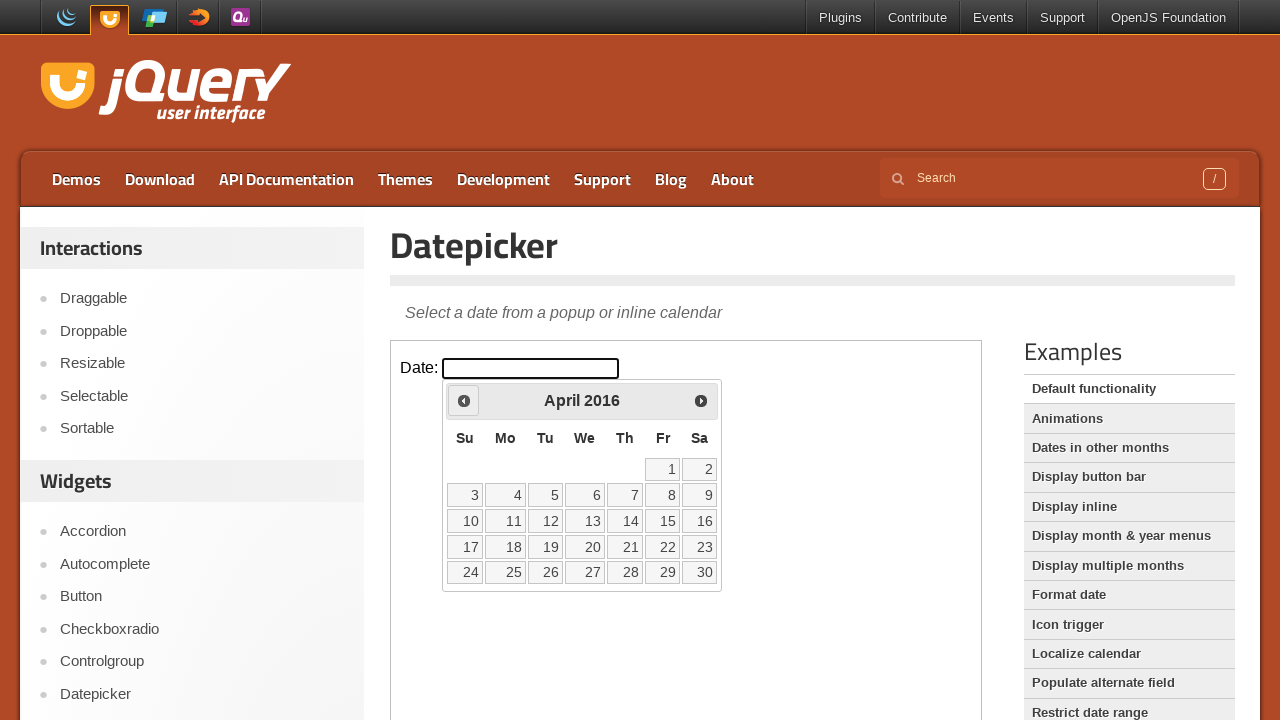

Updated month value: April
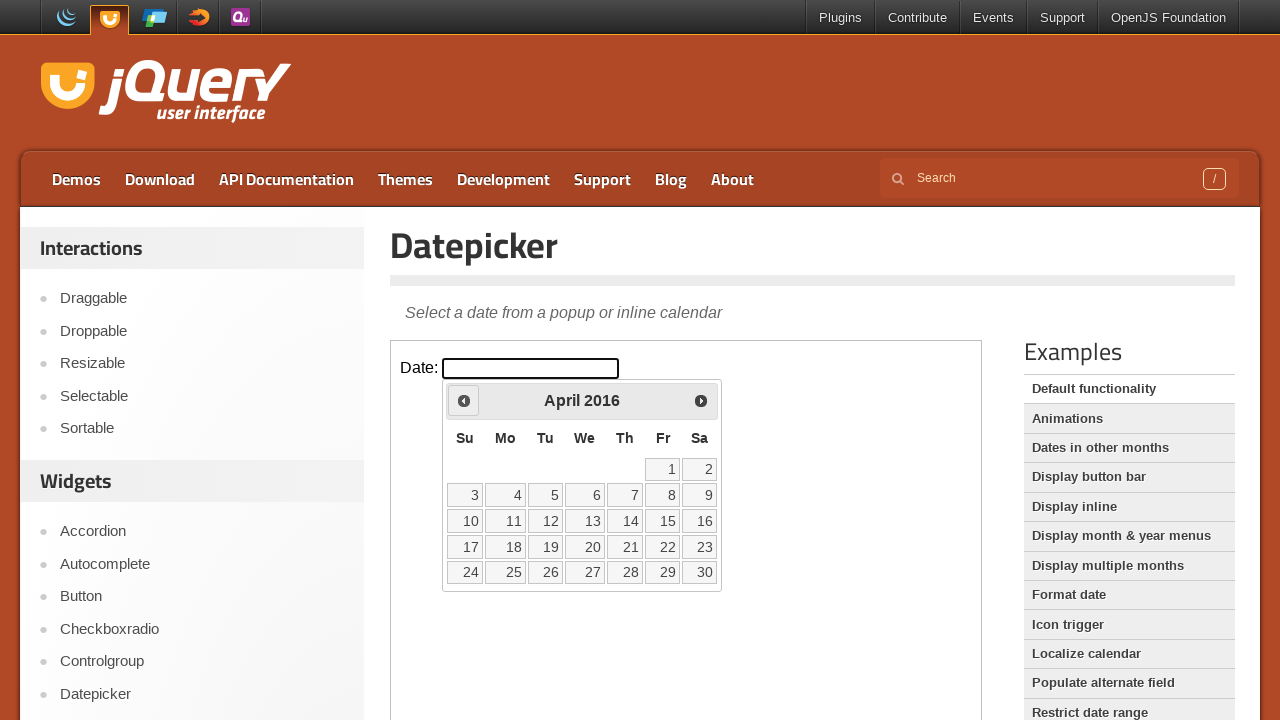

Updated year value: 2016
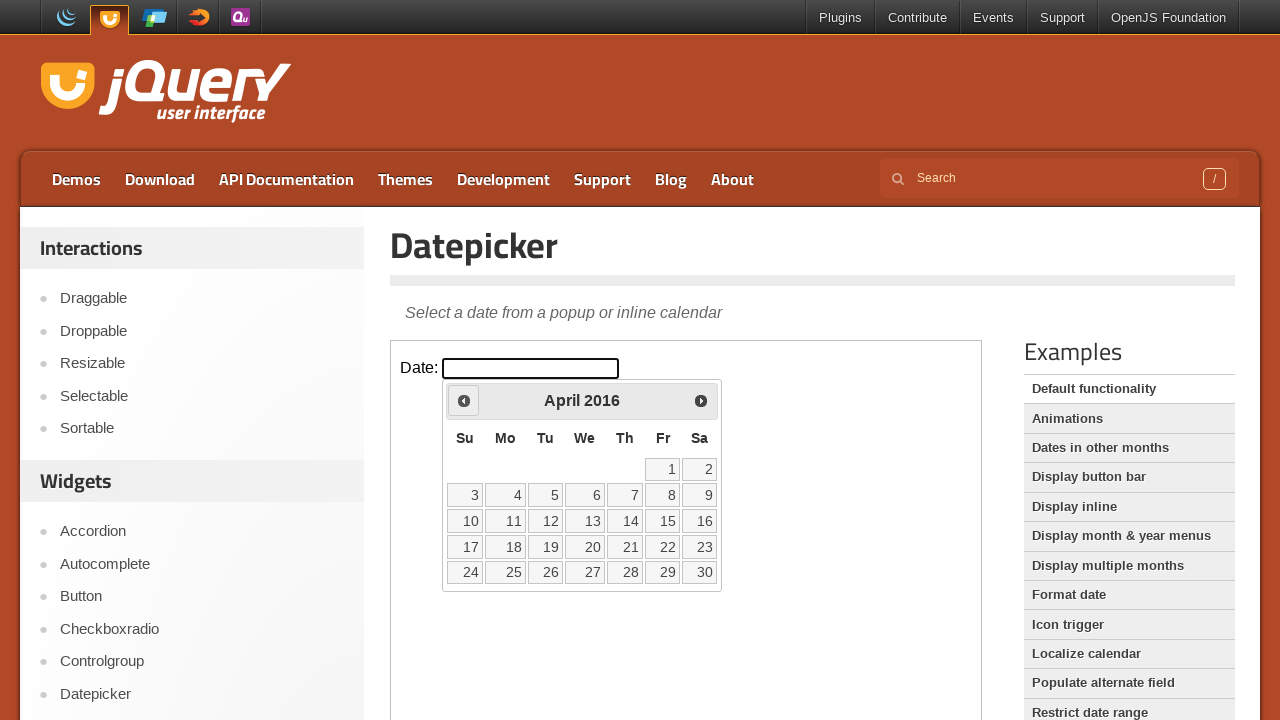

Clicked previous month button to navigate backwards at (464, 400) on iframe.demo-frame >> internal:control=enter-frame >> xpath=//span[text()='Prev']
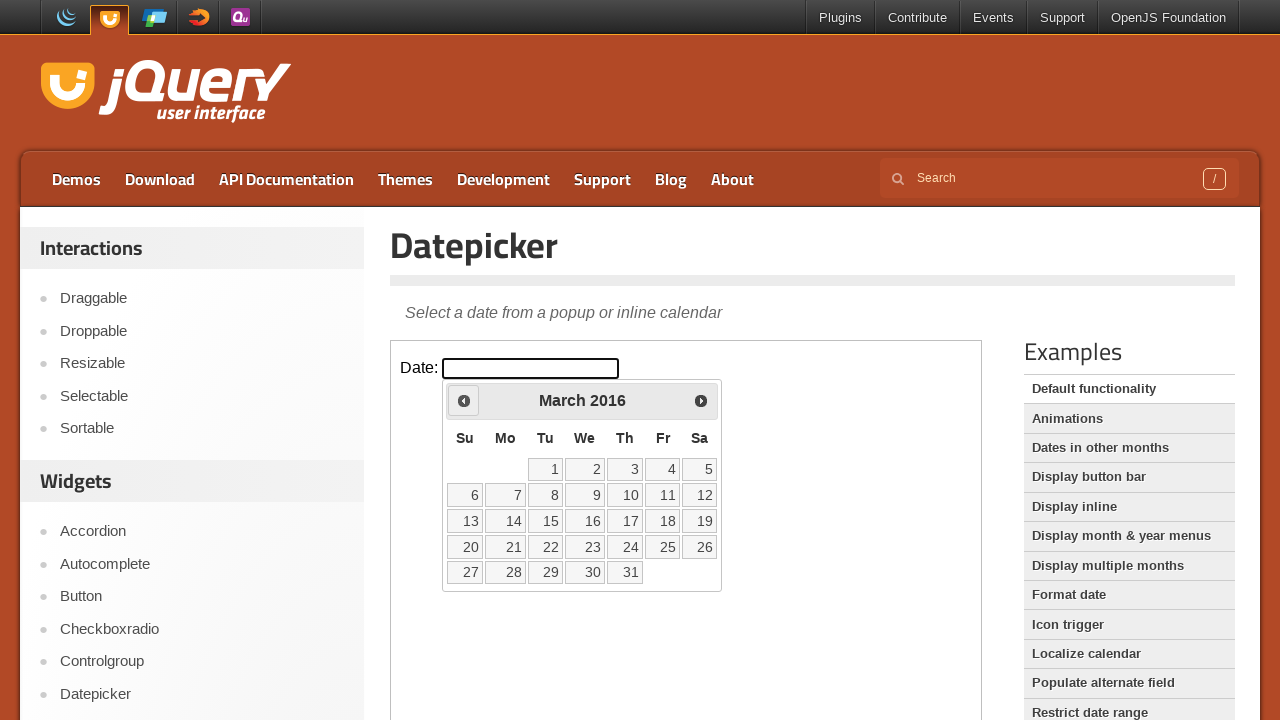

Waited for calendar to update after navigation
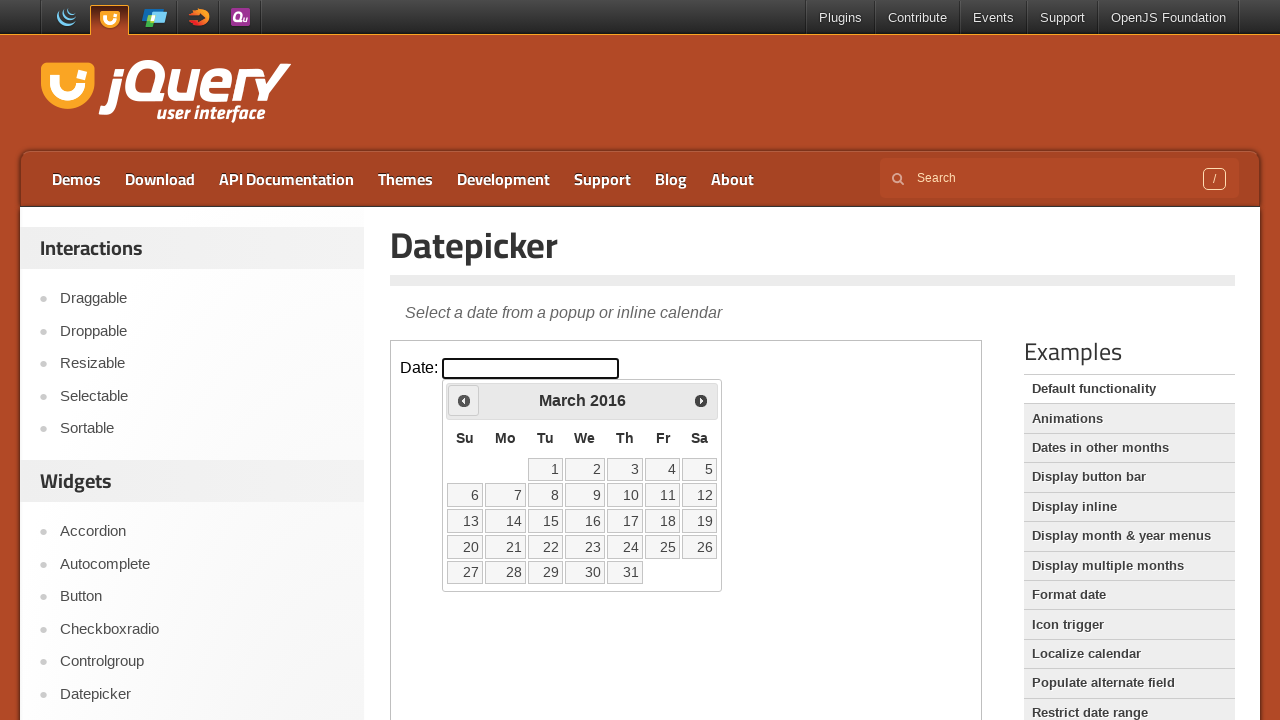

Updated month value: March
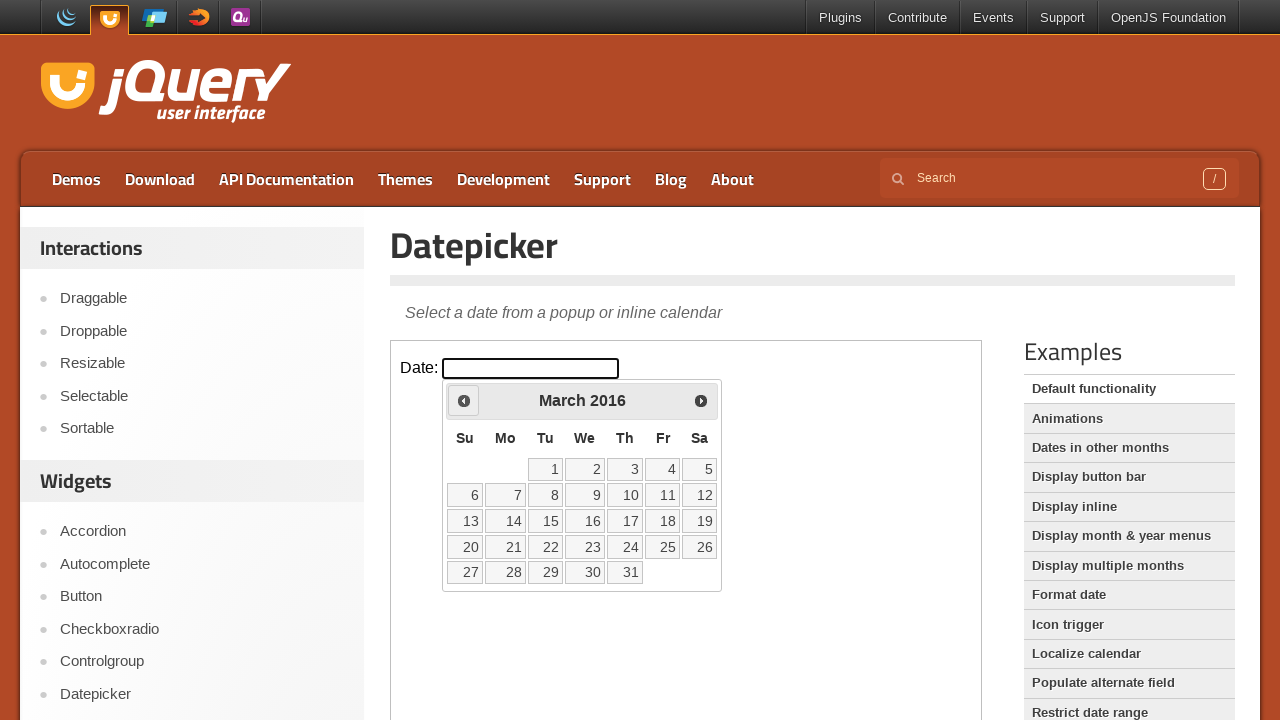

Updated year value: 2016
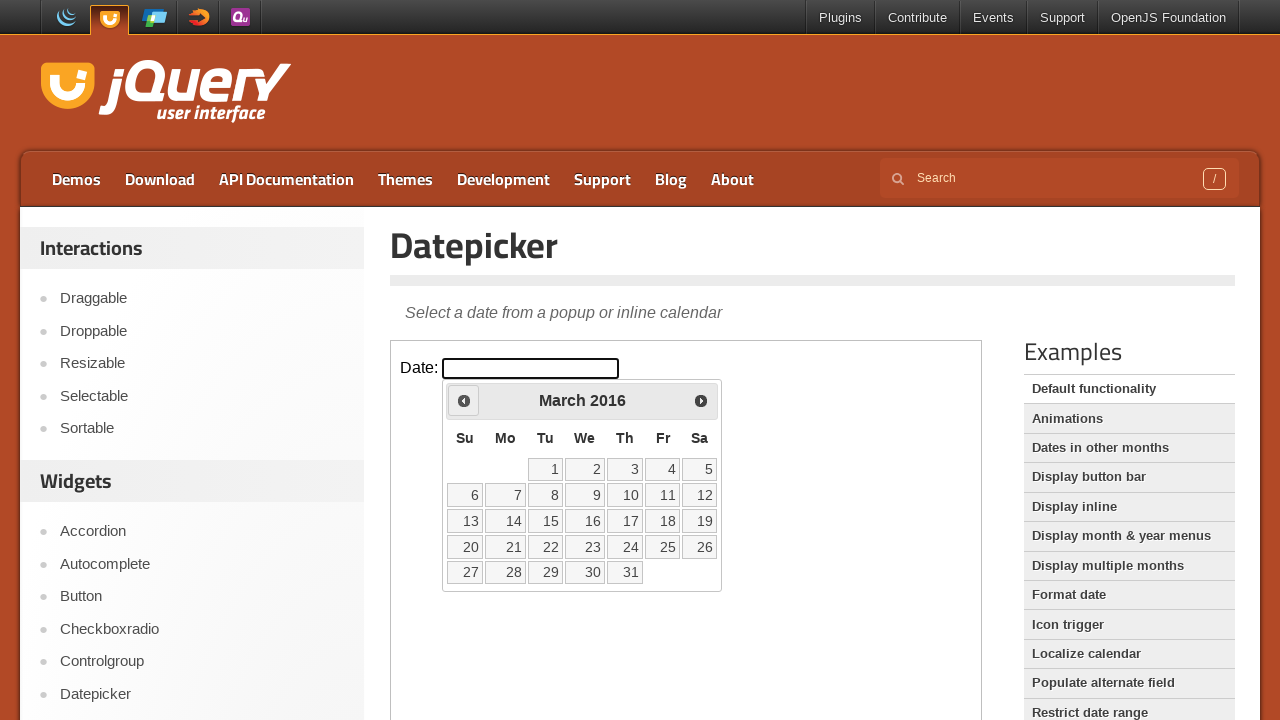

Clicked previous month button to navigate backwards at (464, 400) on iframe.demo-frame >> internal:control=enter-frame >> xpath=//span[text()='Prev']
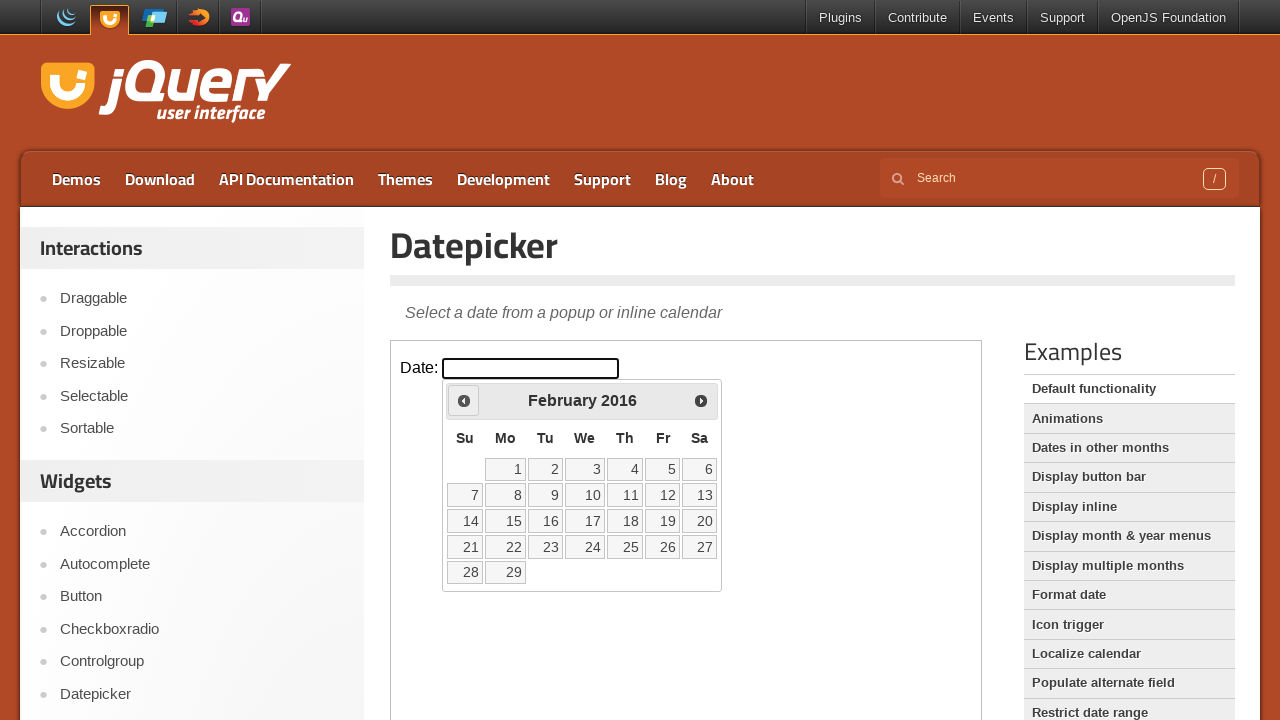

Waited for calendar to update after navigation
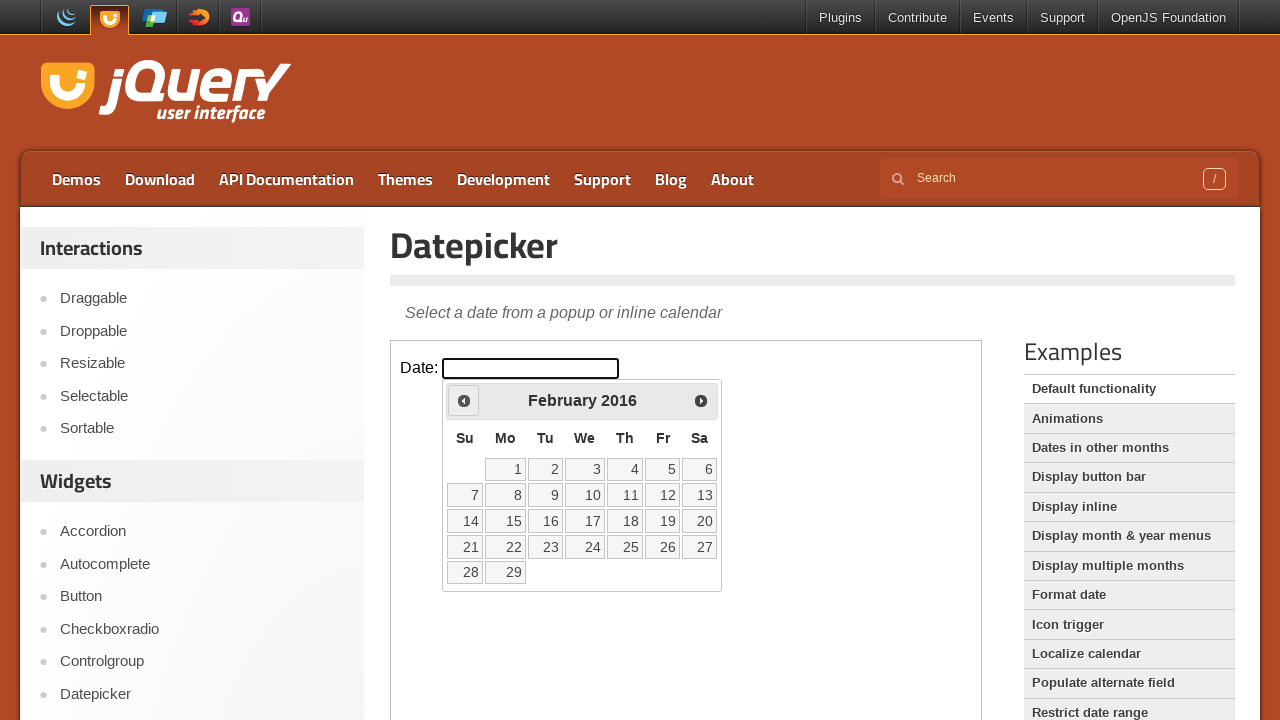

Updated month value: February
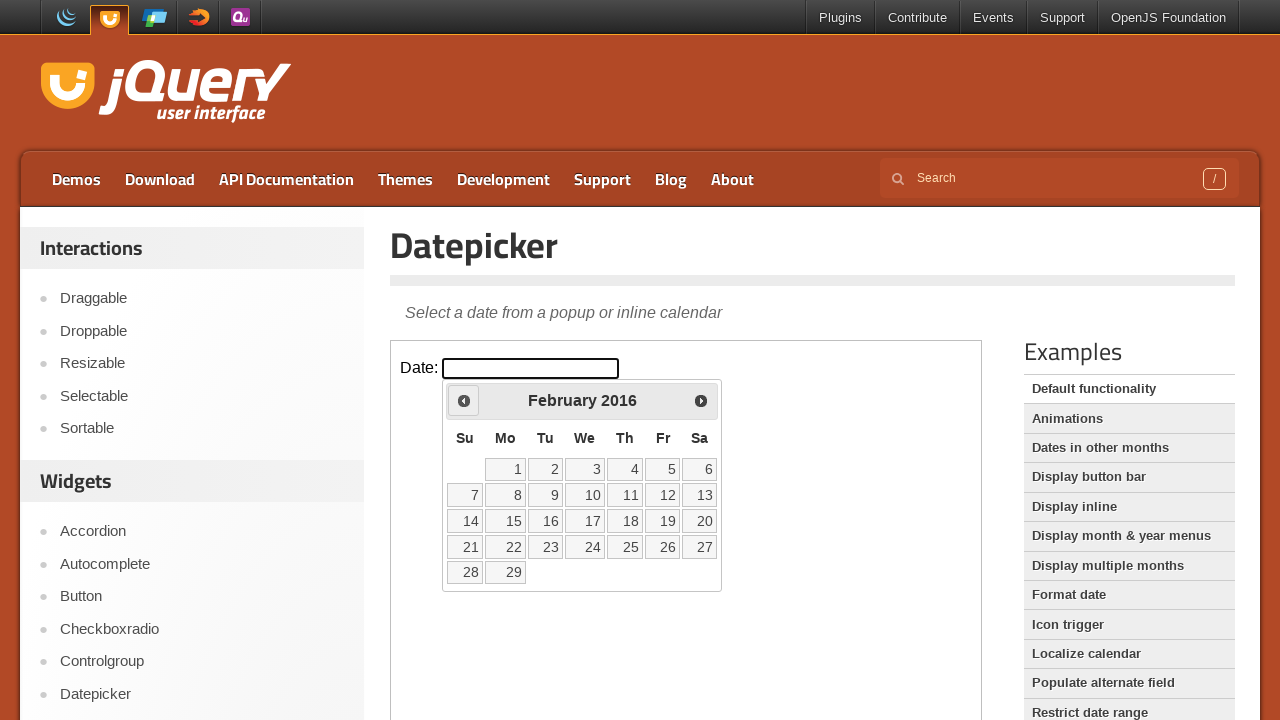

Updated year value: 2016
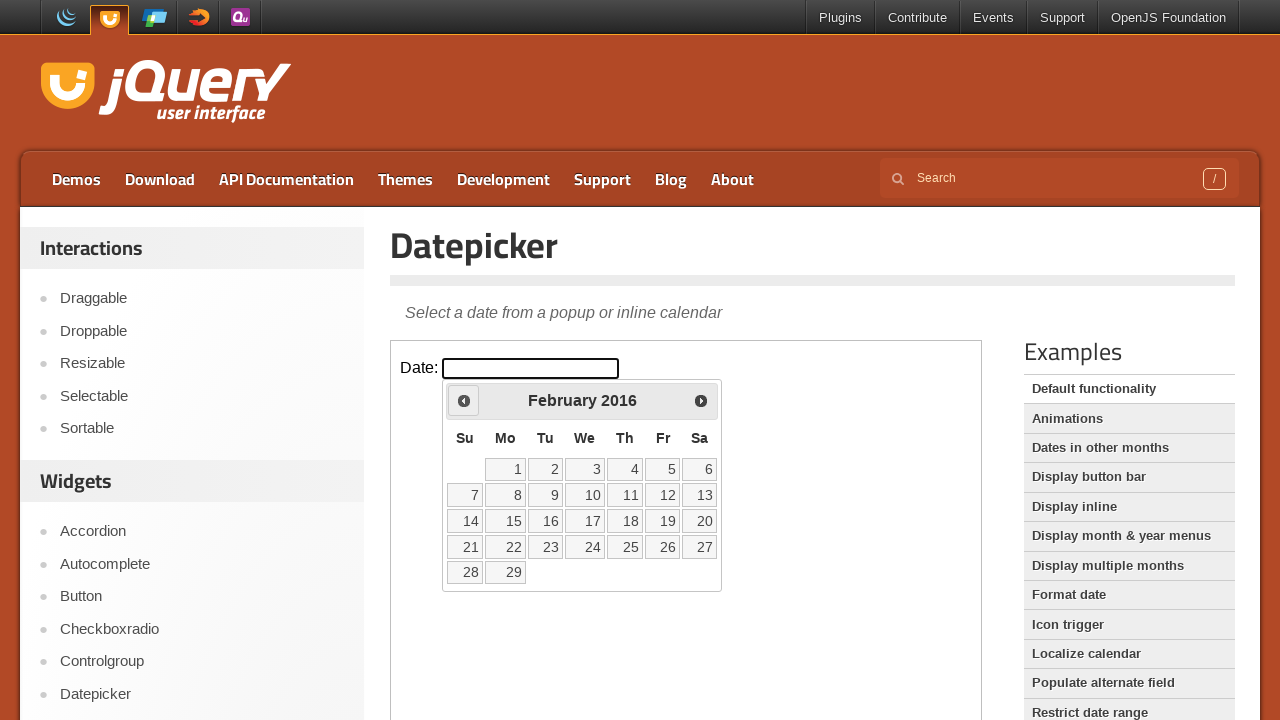

Clicked previous month button to navigate backwards at (464, 400) on iframe.demo-frame >> internal:control=enter-frame >> xpath=//span[text()='Prev']
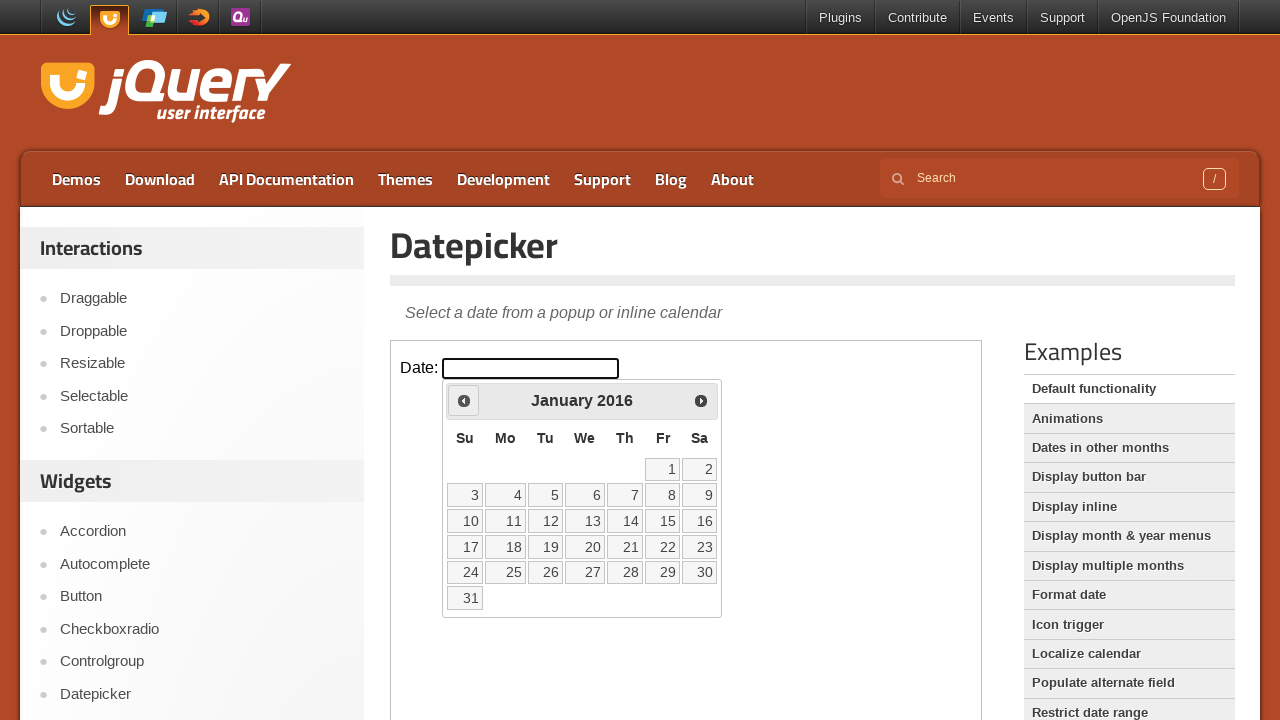

Waited for calendar to update after navigation
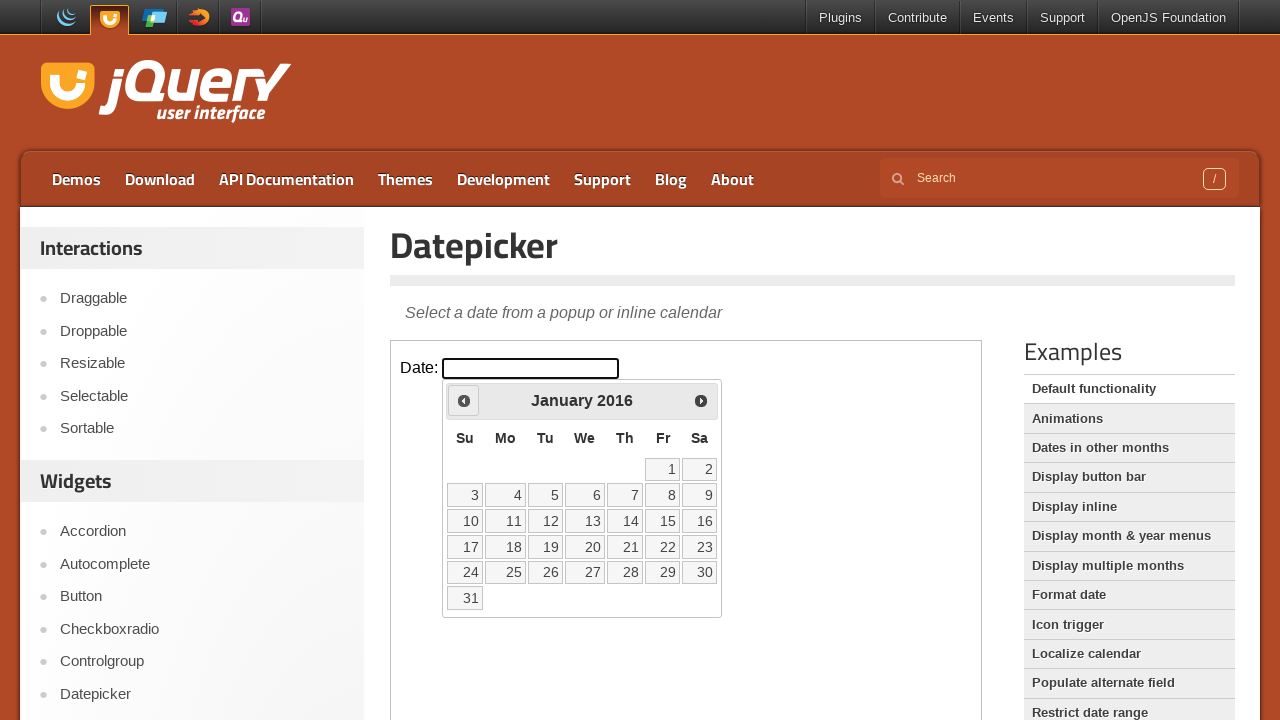

Updated month value: January
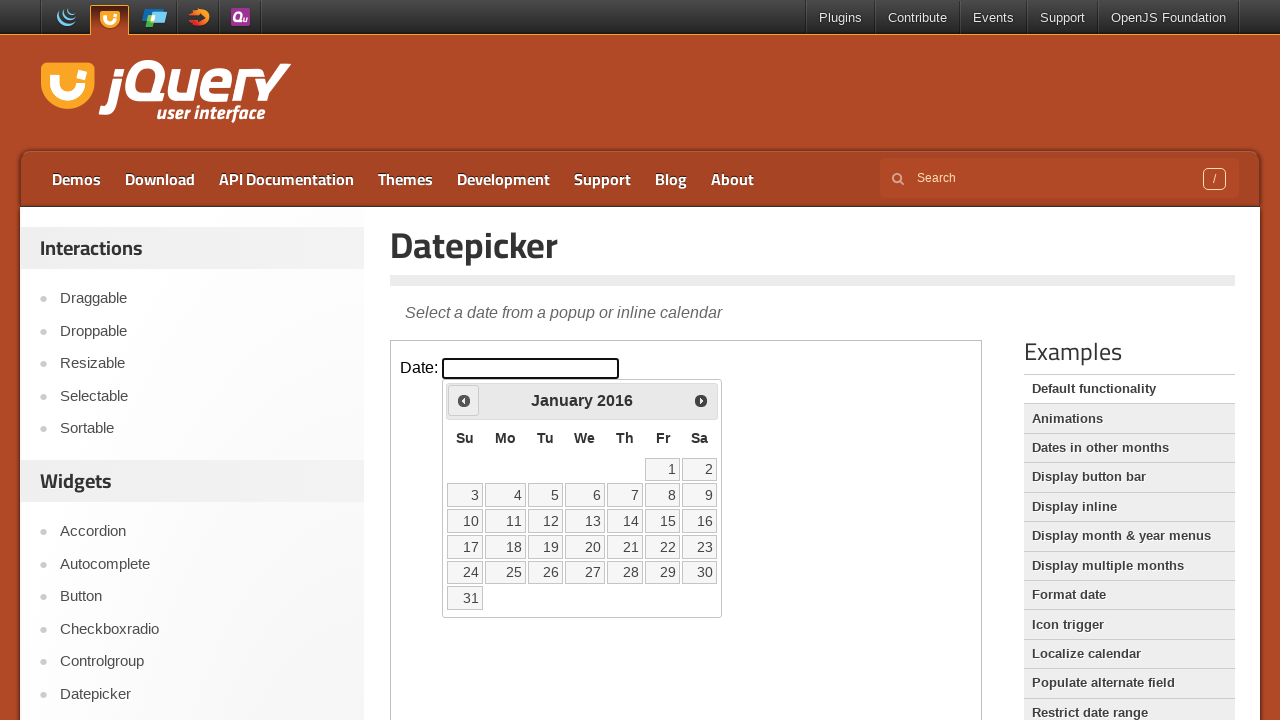

Updated year value: 2016
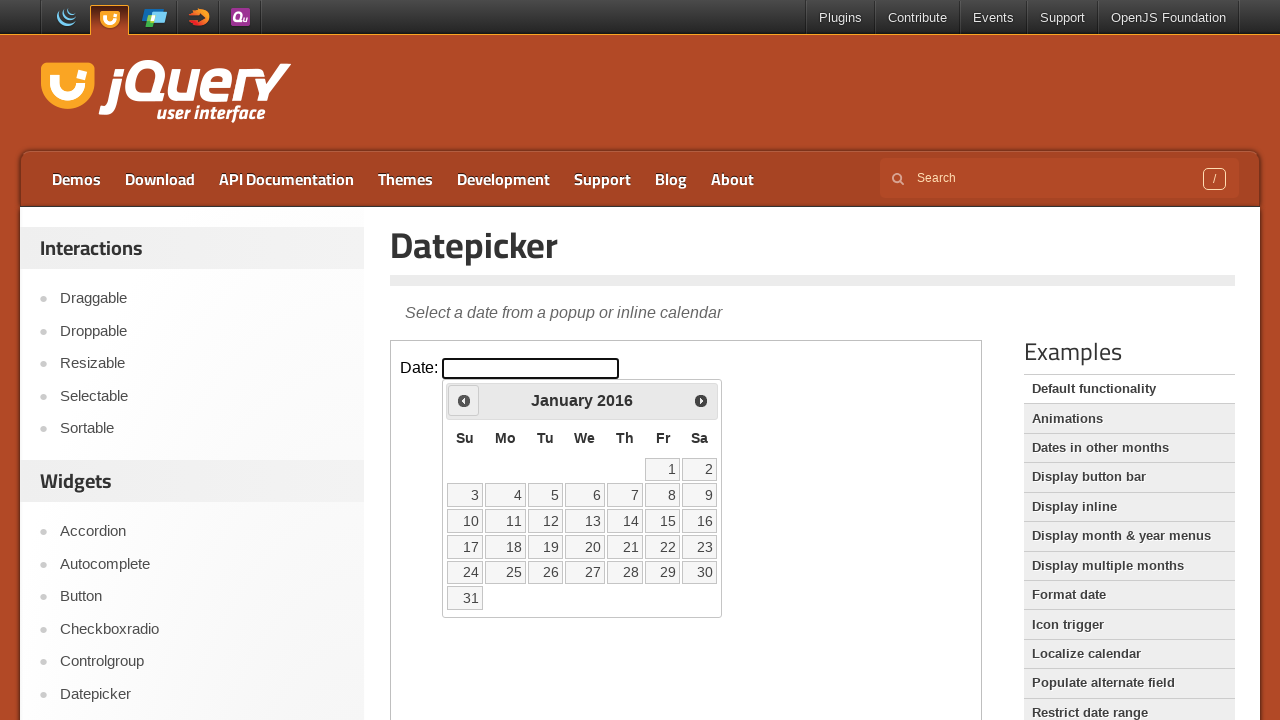

Clicked previous month button to navigate backwards at (464, 400) on iframe.demo-frame >> internal:control=enter-frame >> xpath=//span[text()='Prev']
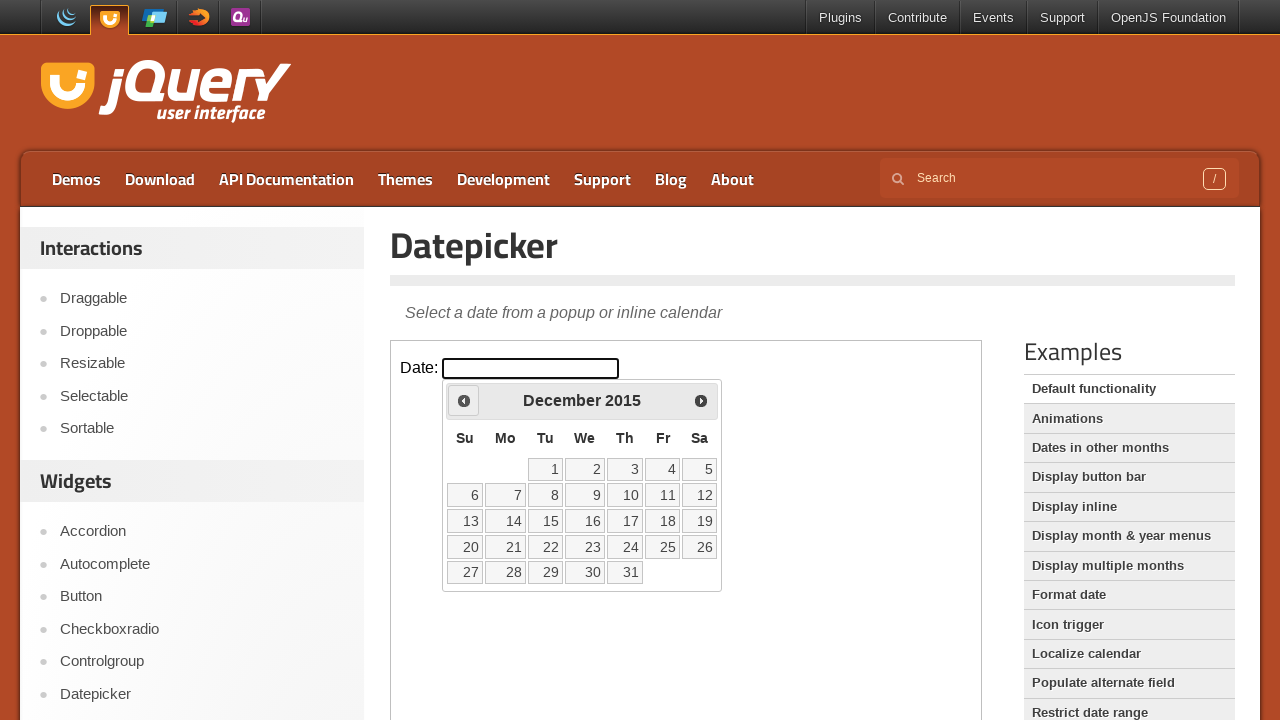

Waited for calendar to update after navigation
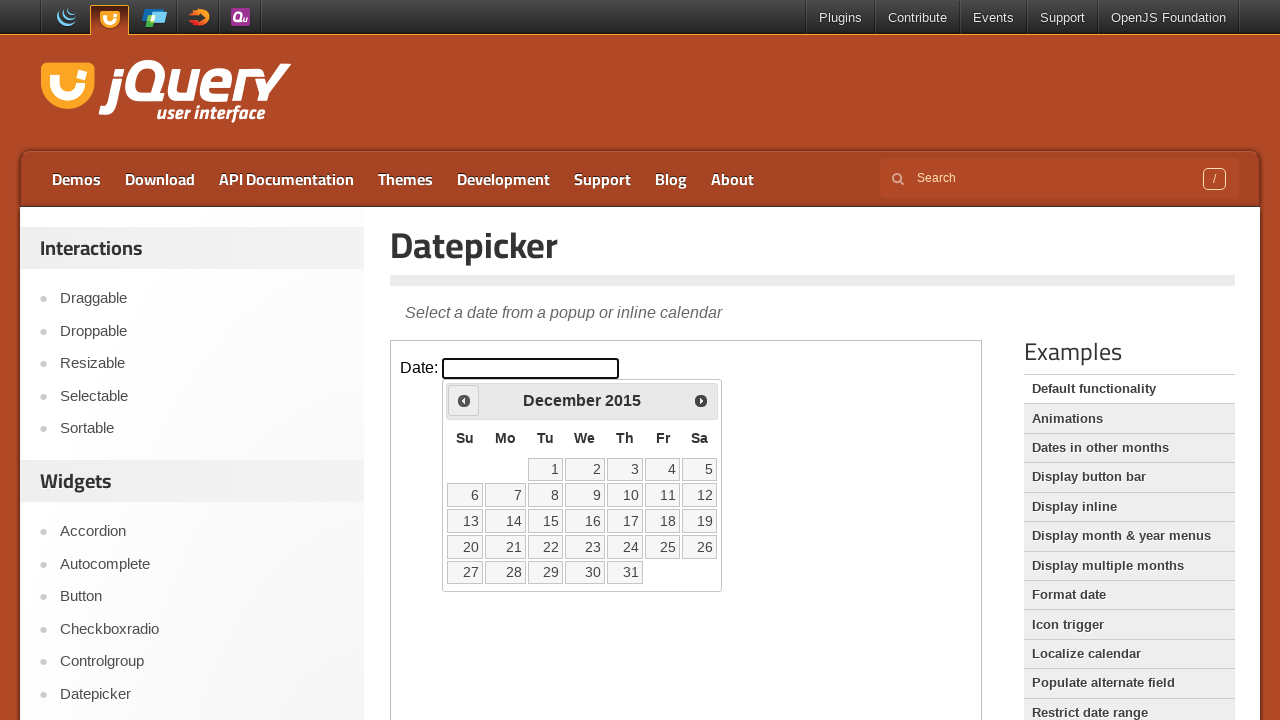

Updated month value: December
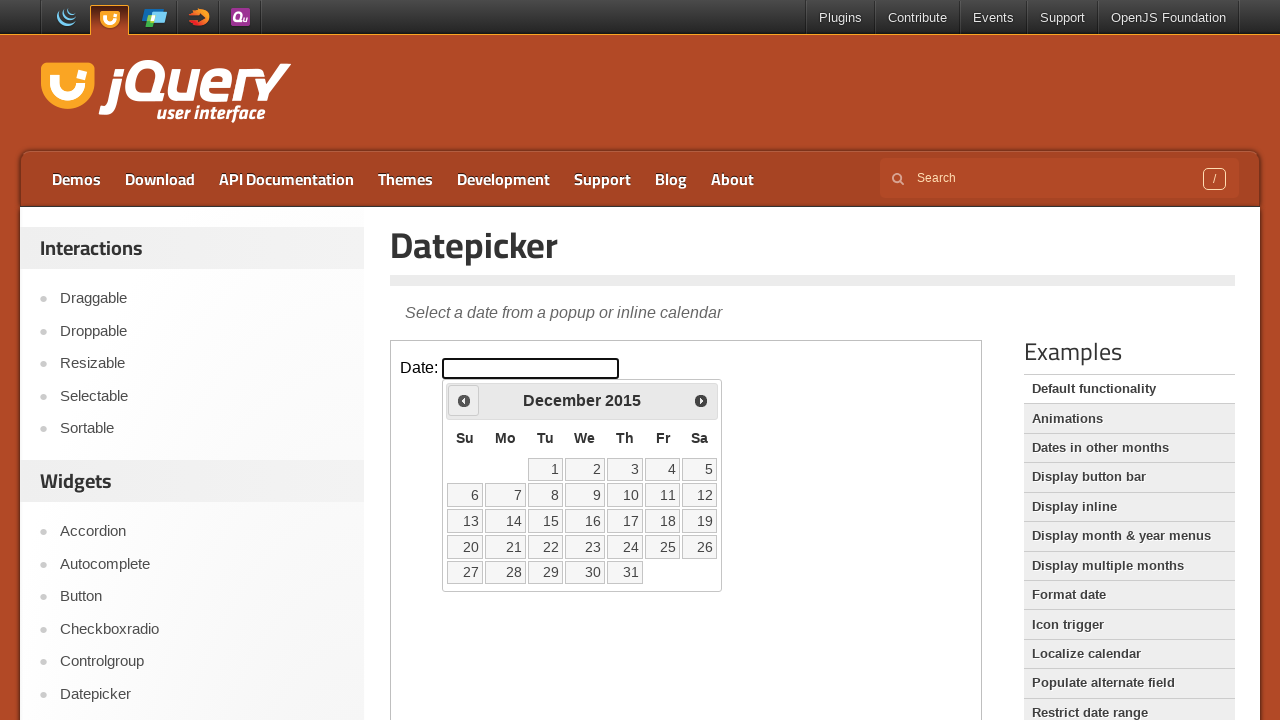

Updated year value: 2015
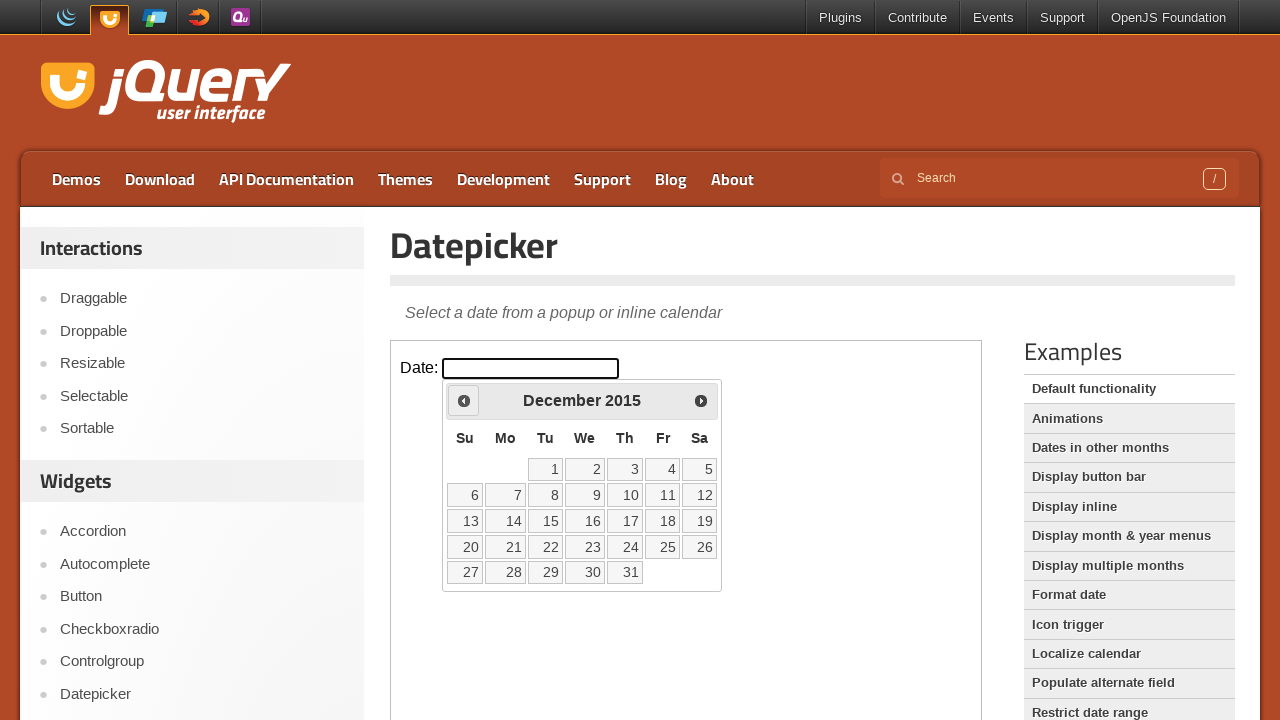

Clicked previous month button to navigate backwards at (464, 400) on iframe.demo-frame >> internal:control=enter-frame >> xpath=//span[text()='Prev']
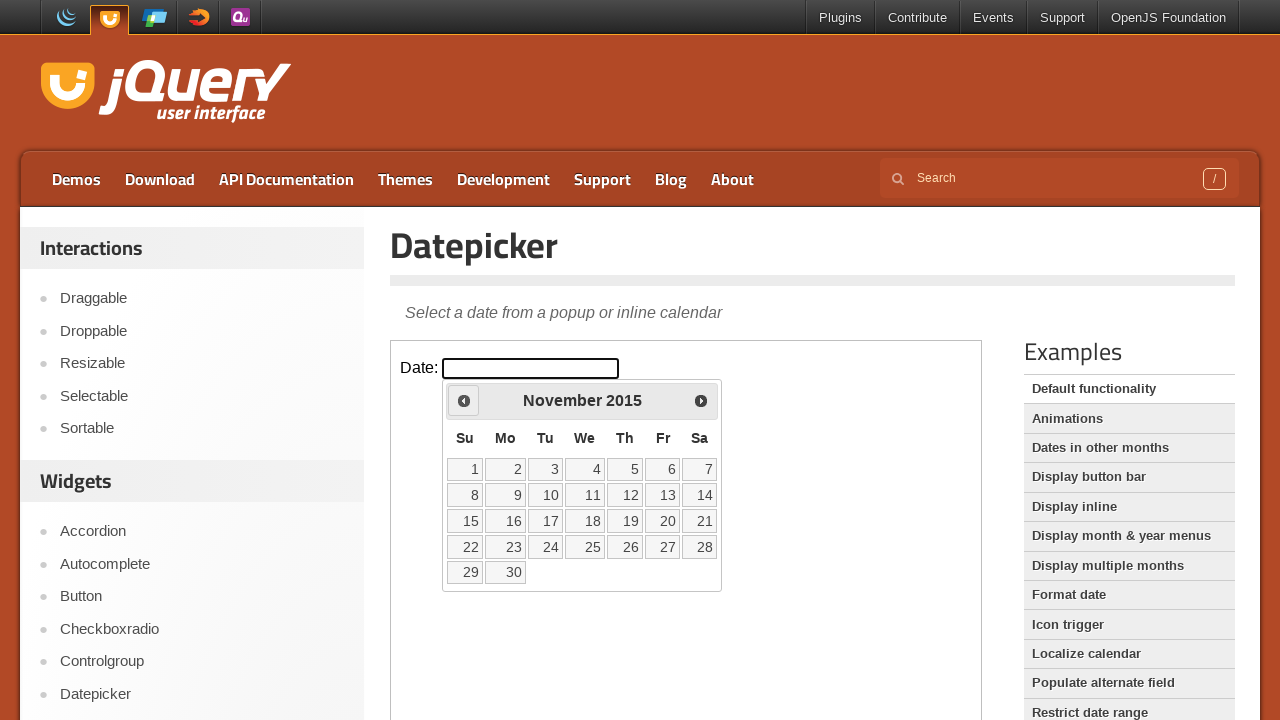

Waited for calendar to update after navigation
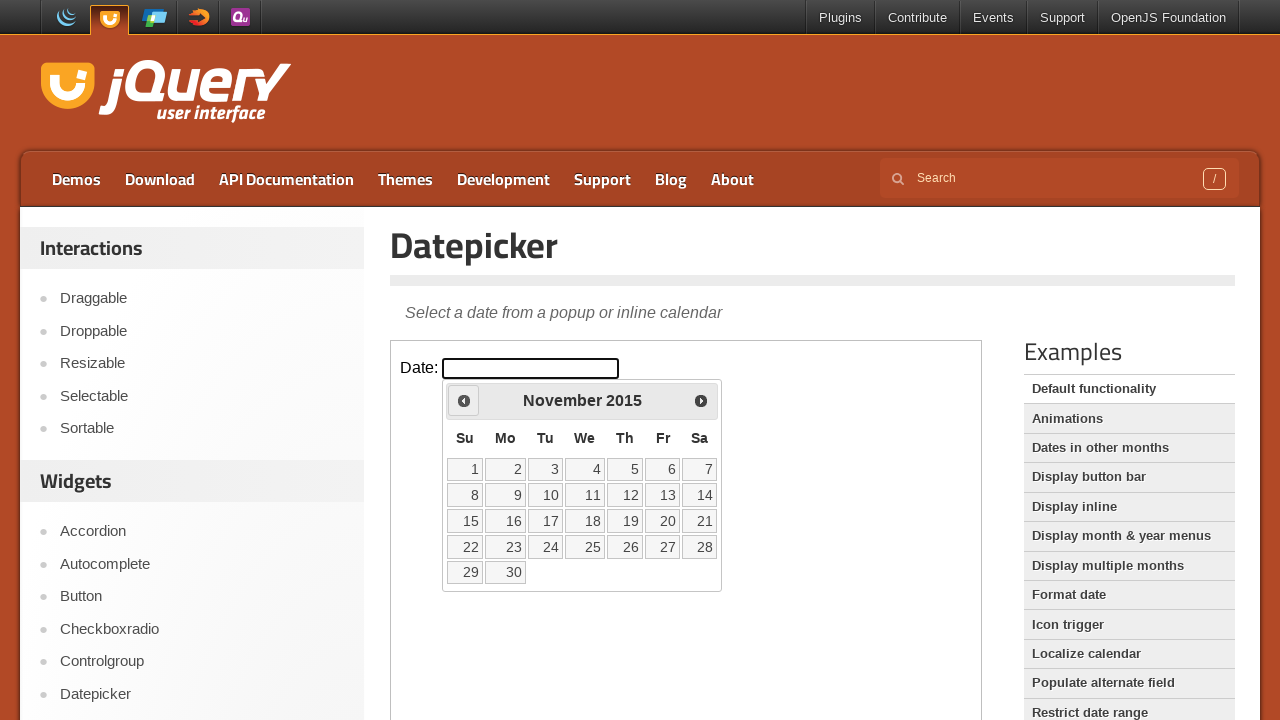

Updated month value: November
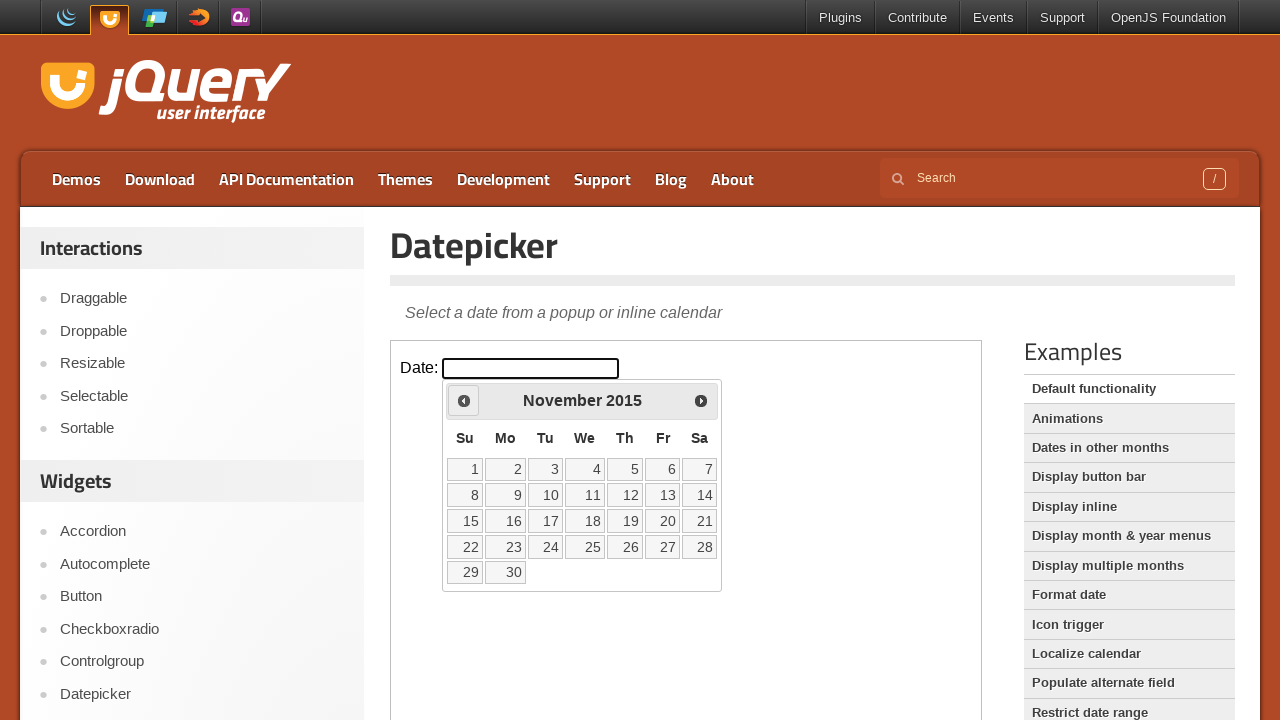

Updated year value: 2015
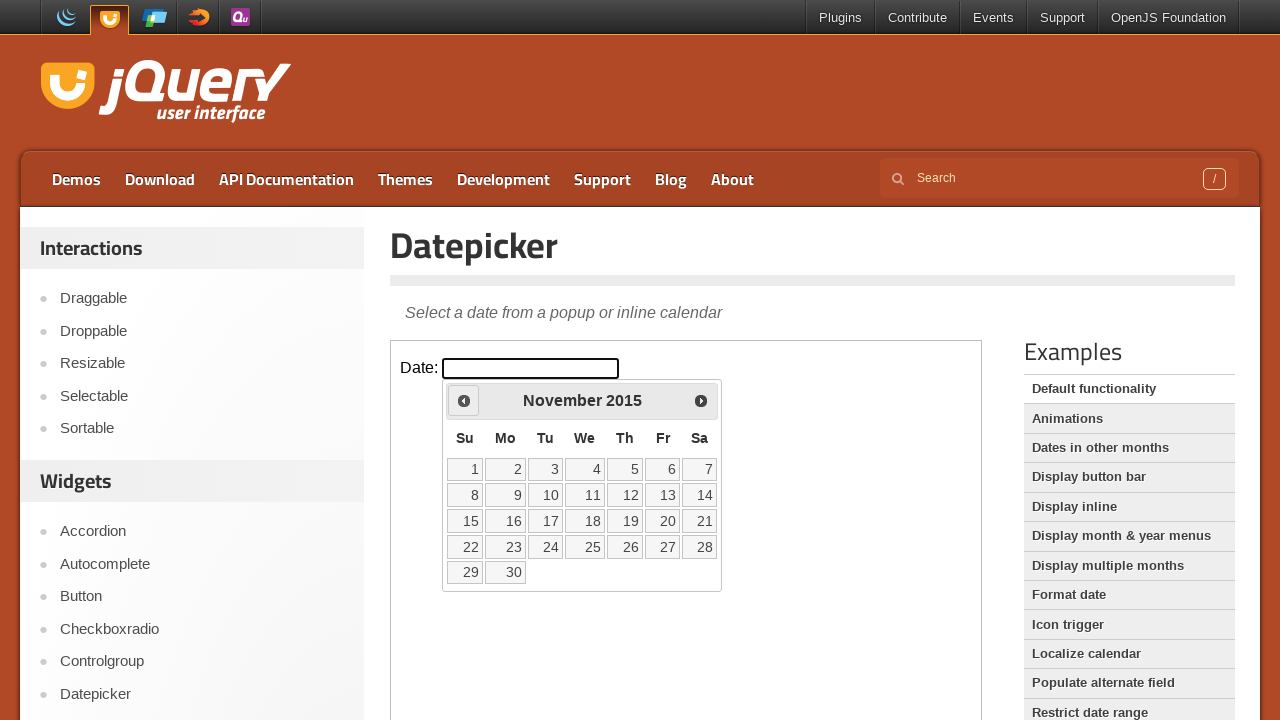

Clicked previous month button to navigate backwards at (464, 400) on iframe.demo-frame >> internal:control=enter-frame >> xpath=//span[text()='Prev']
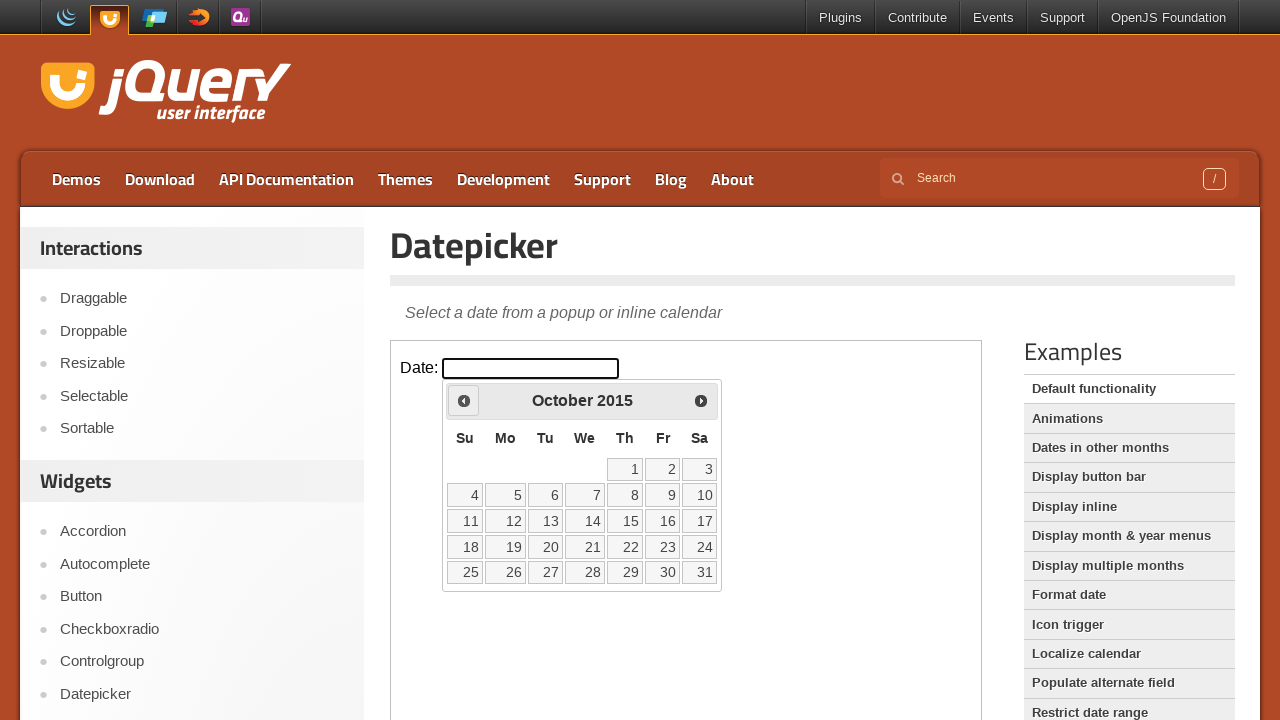

Waited for calendar to update after navigation
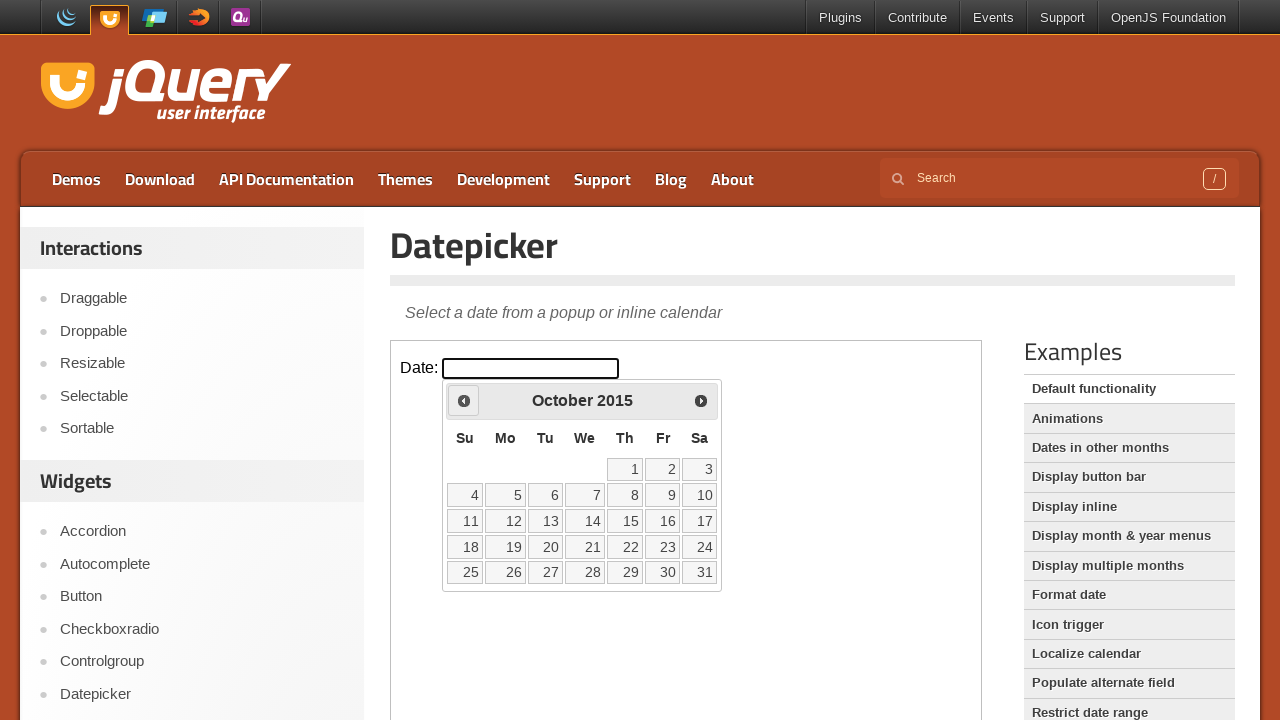

Updated month value: October
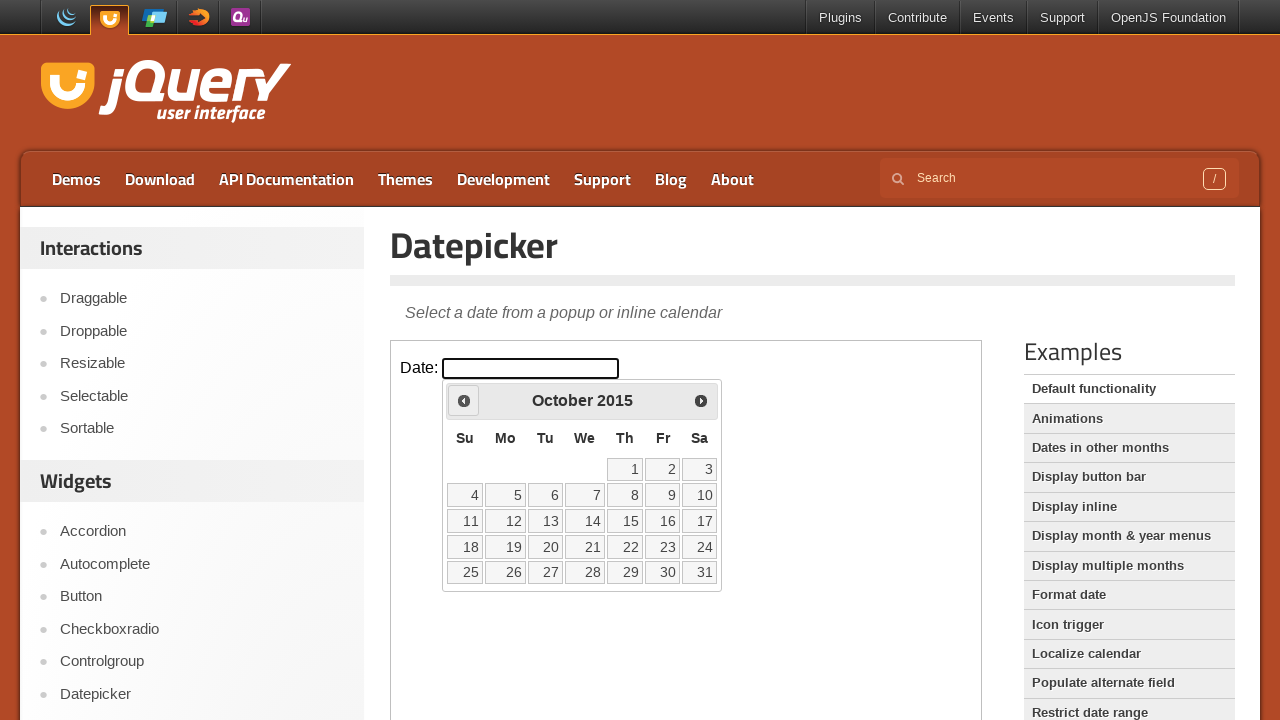

Updated year value: 2015
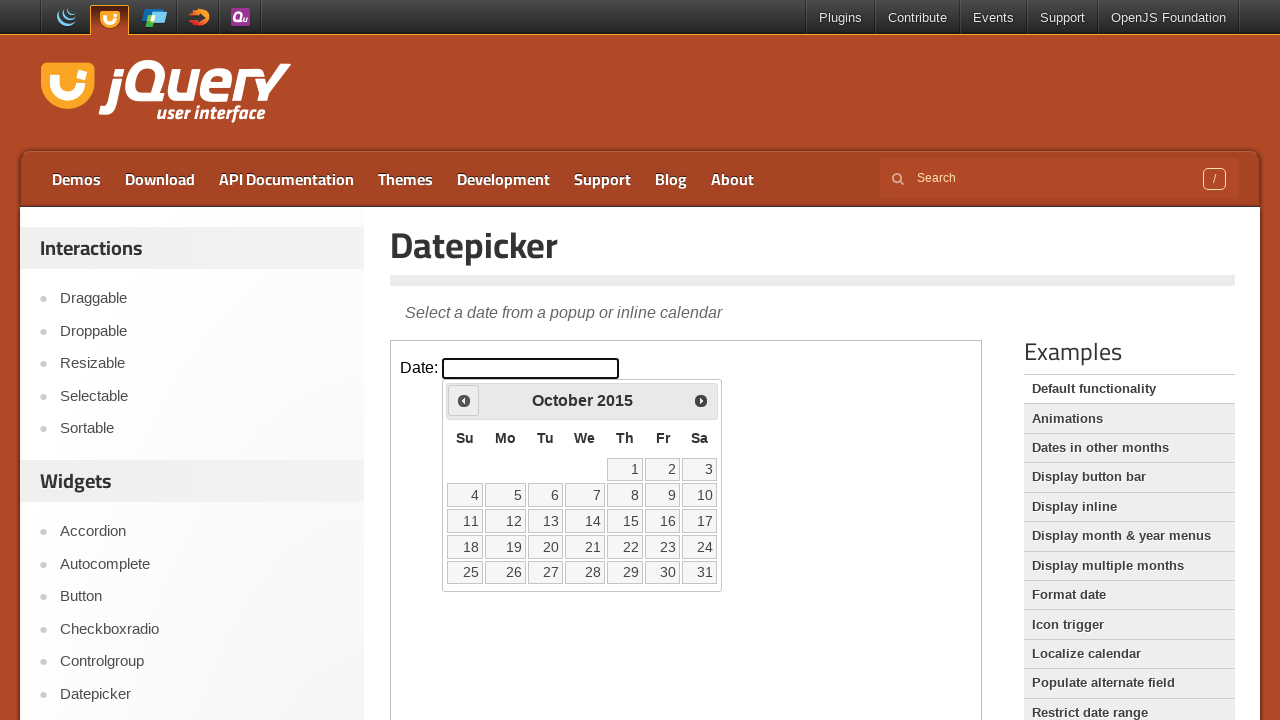

Clicked previous month button to navigate backwards at (464, 400) on iframe.demo-frame >> internal:control=enter-frame >> xpath=//span[text()='Prev']
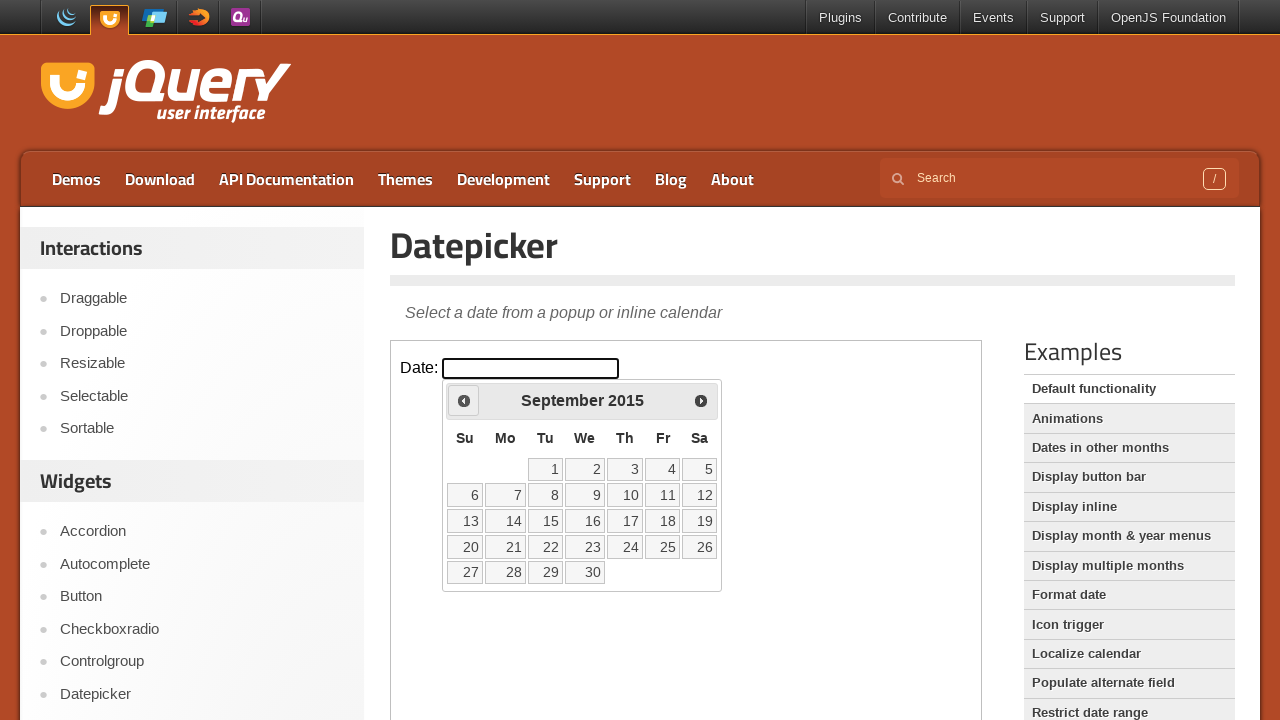

Waited for calendar to update after navigation
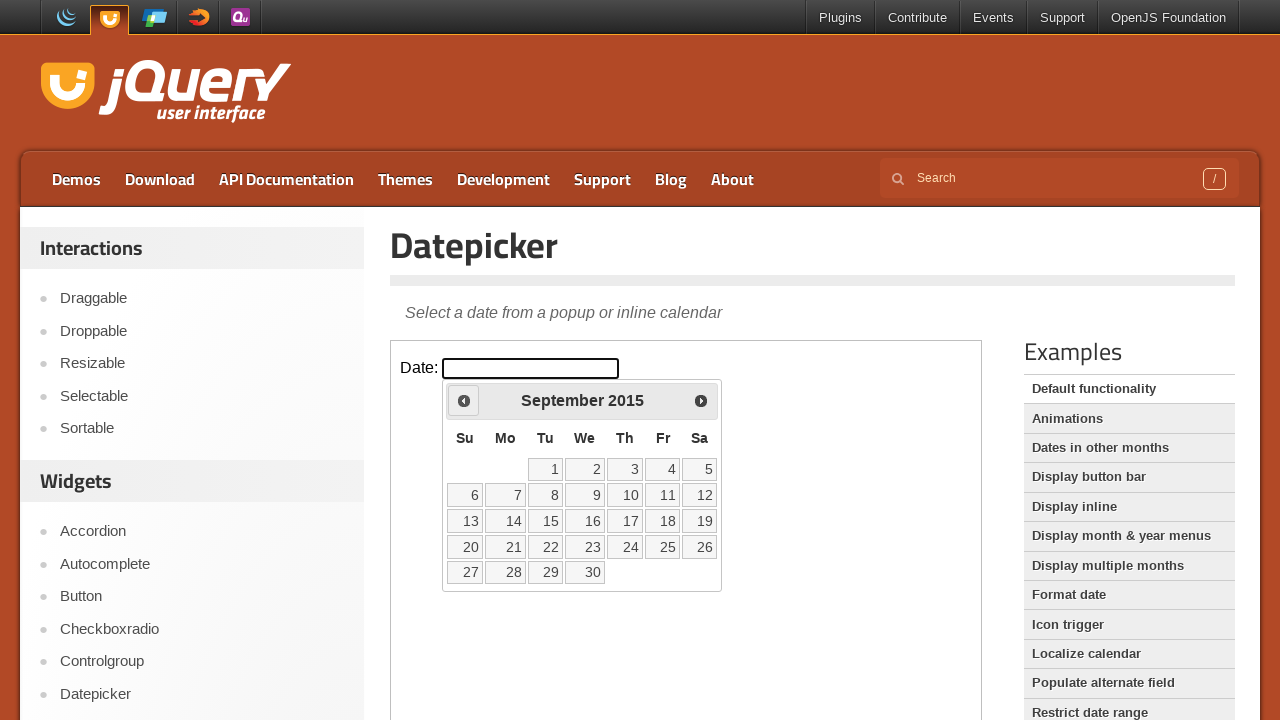

Updated month value: September
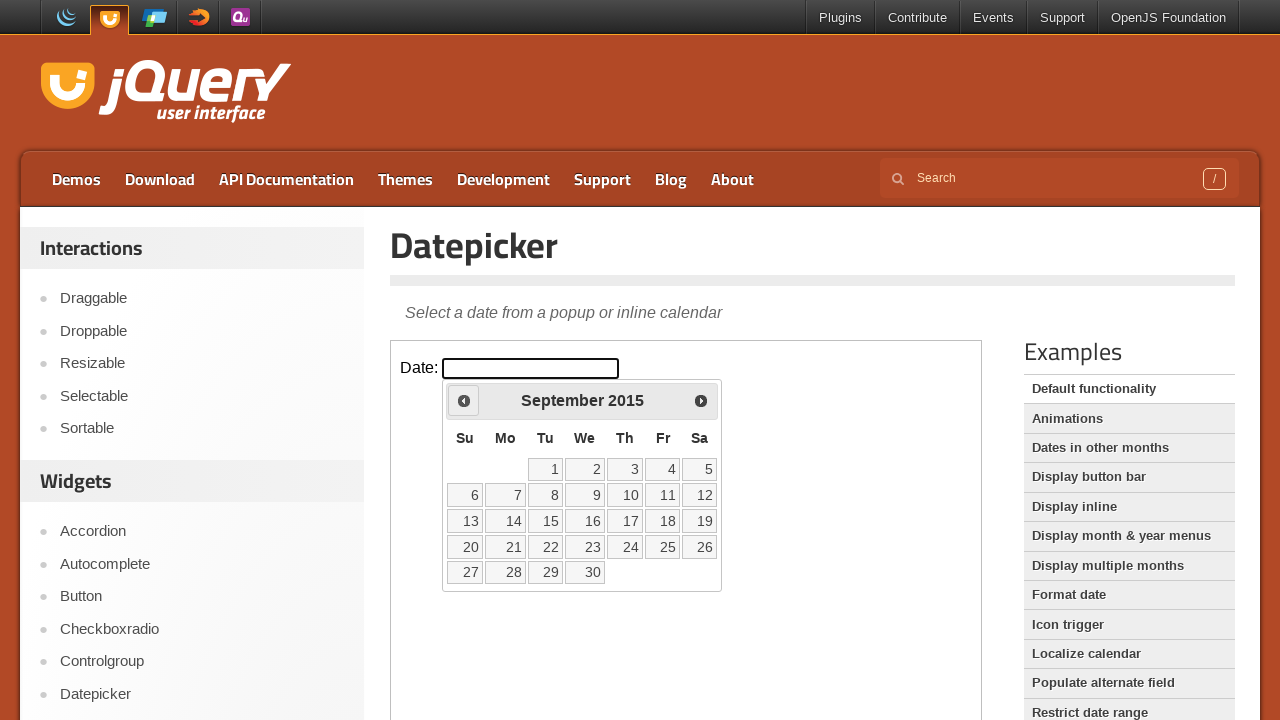

Updated year value: 2015
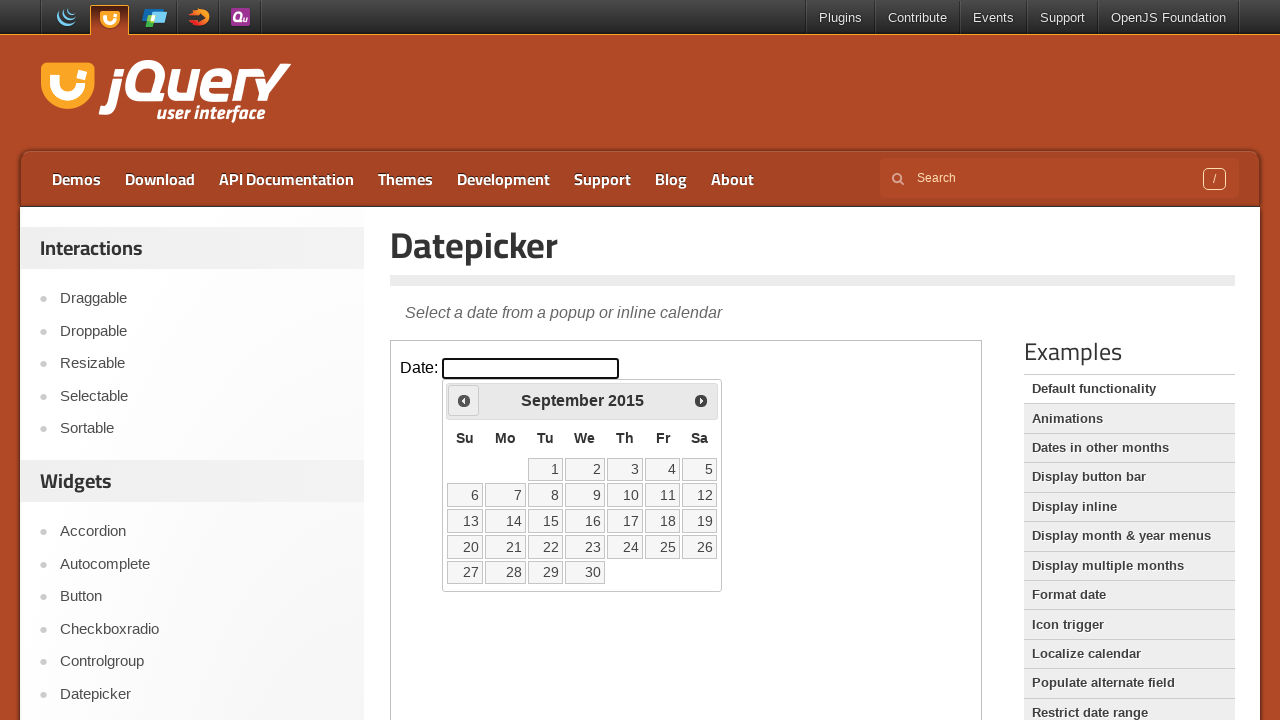

Clicked previous month button to navigate backwards at (464, 400) on iframe.demo-frame >> internal:control=enter-frame >> xpath=//span[text()='Prev']
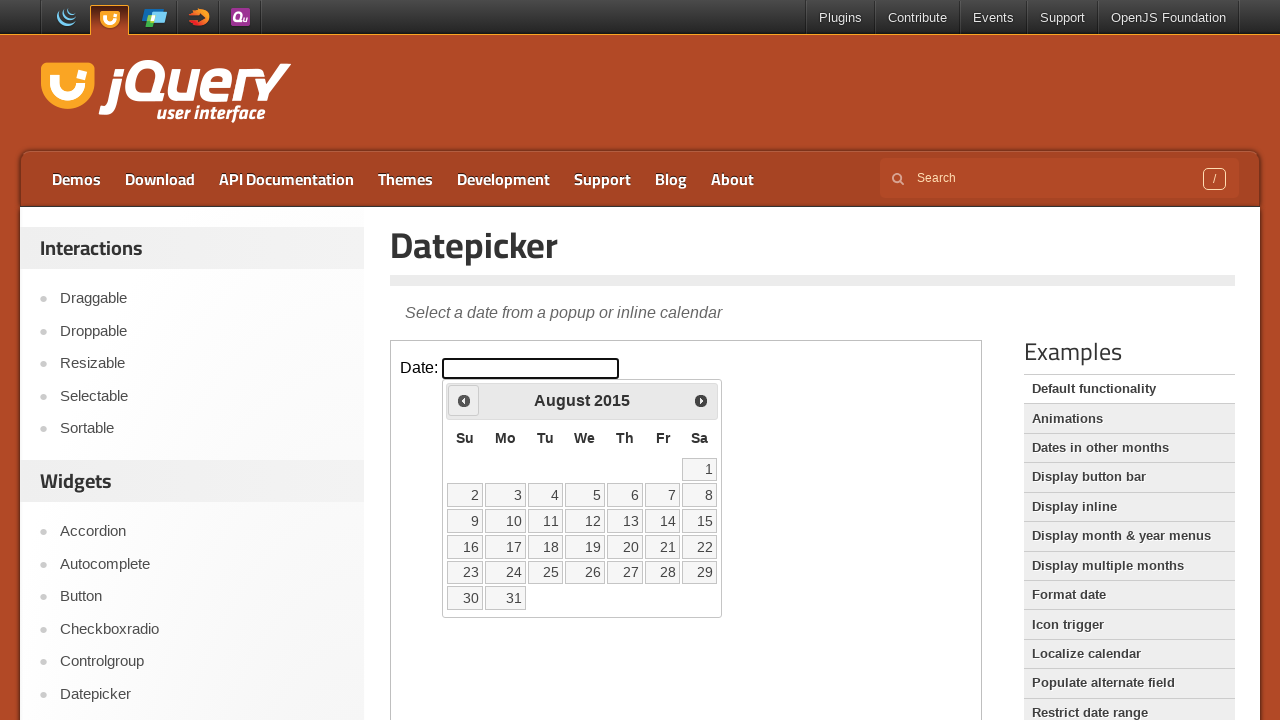

Waited for calendar to update after navigation
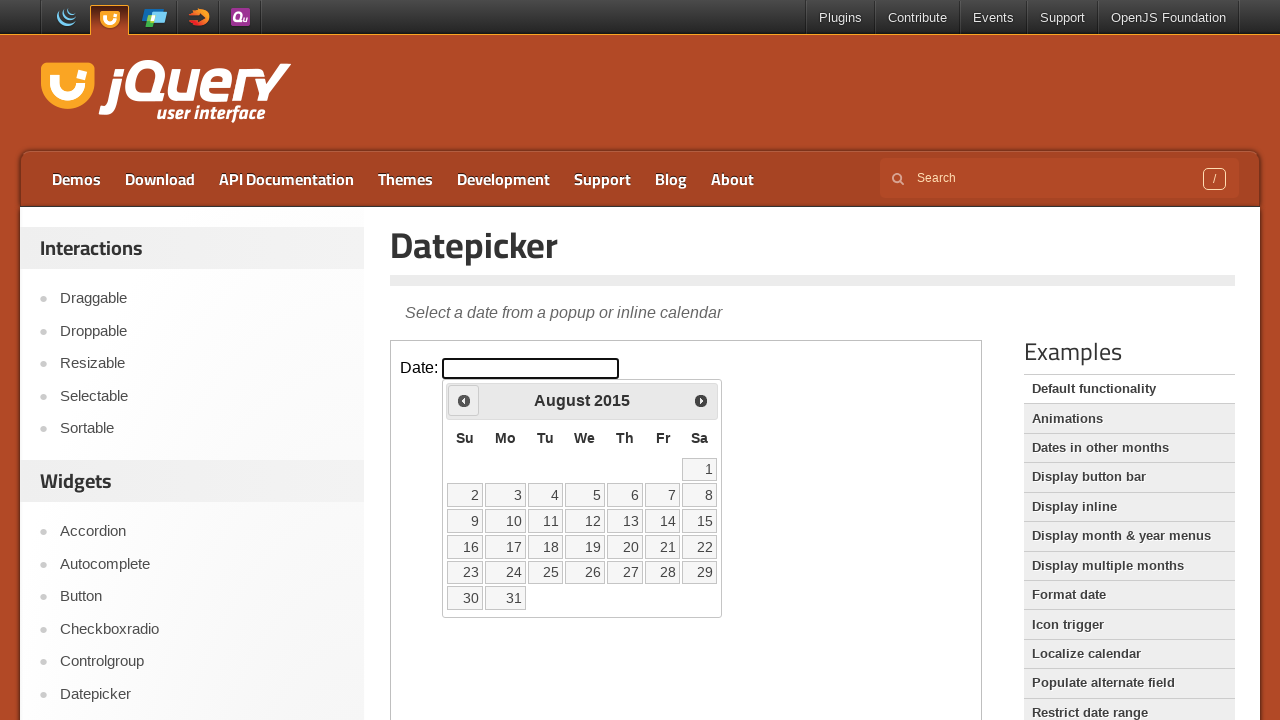

Updated month value: August
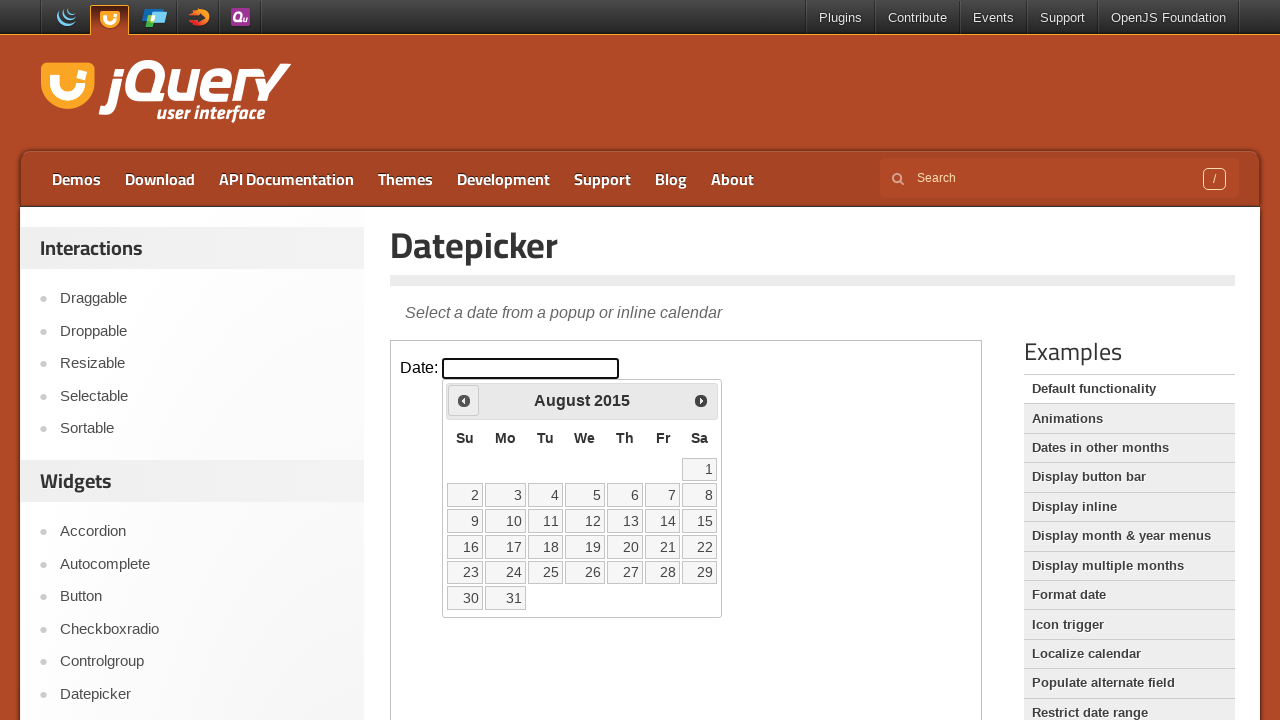

Updated year value: 2015
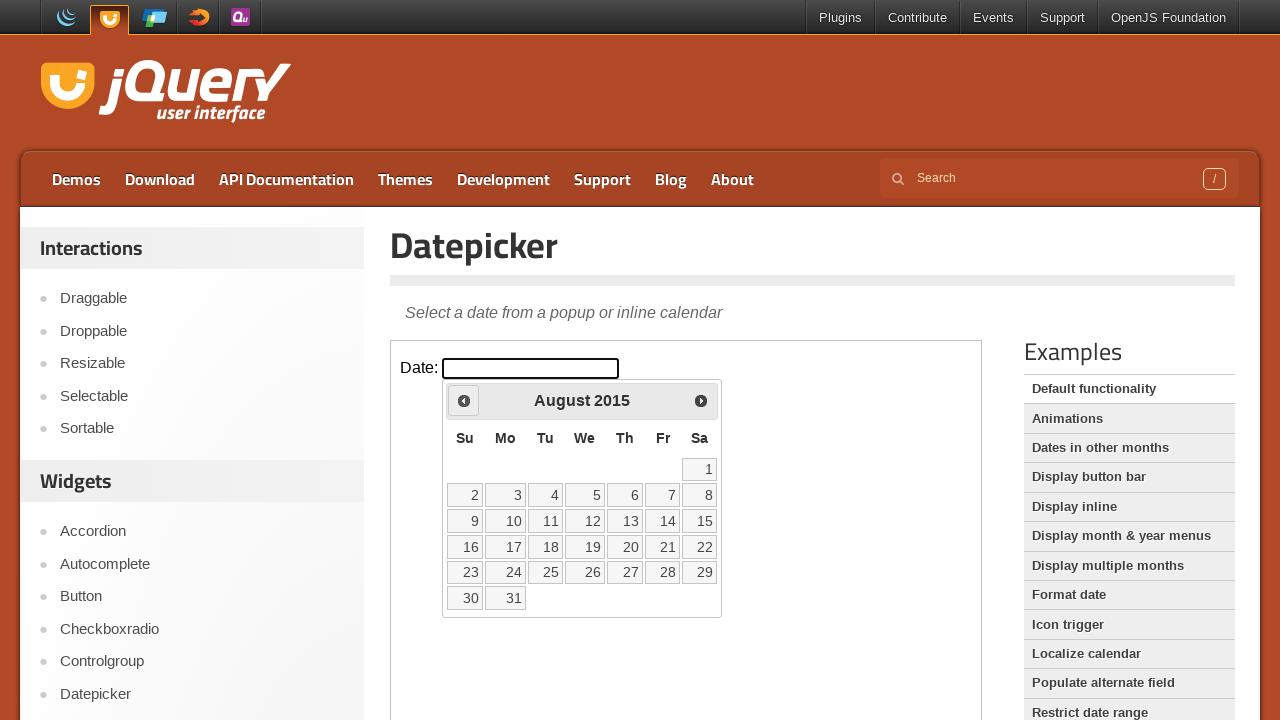

Clicked previous month button to navigate backwards at (464, 400) on iframe.demo-frame >> internal:control=enter-frame >> xpath=//span[text()='Prev']
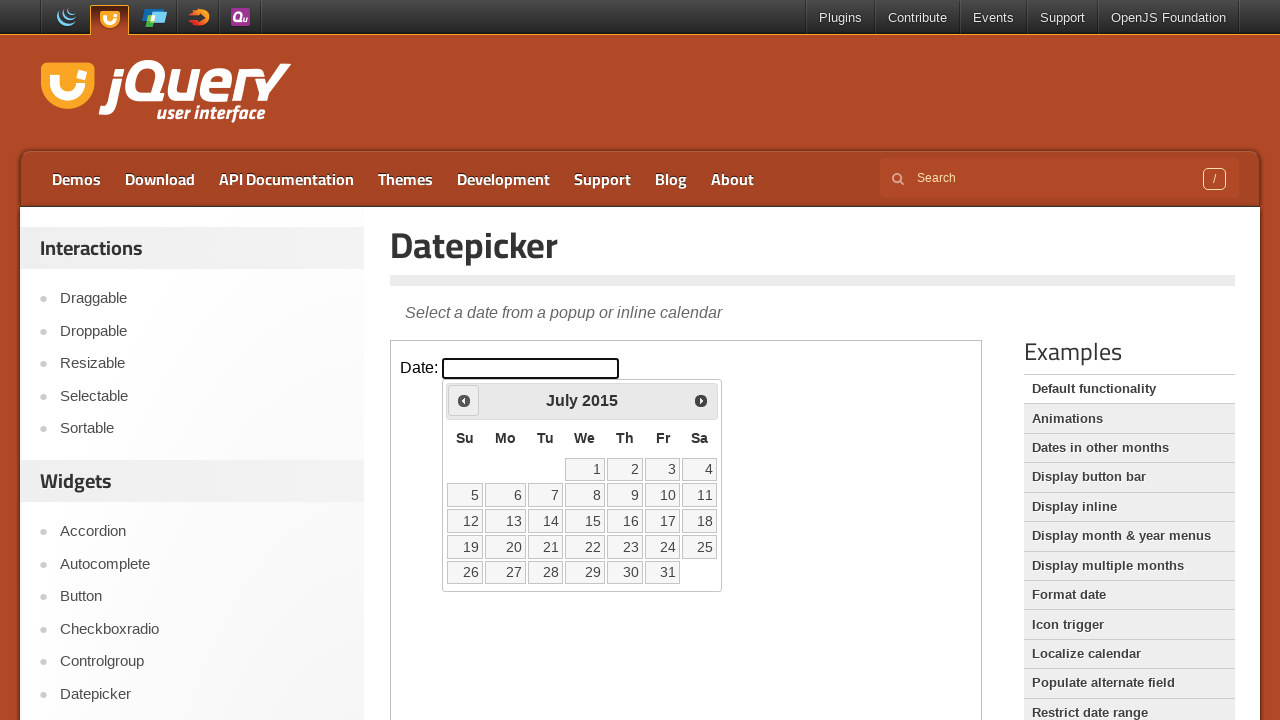

Waited for calendar to update after navigation
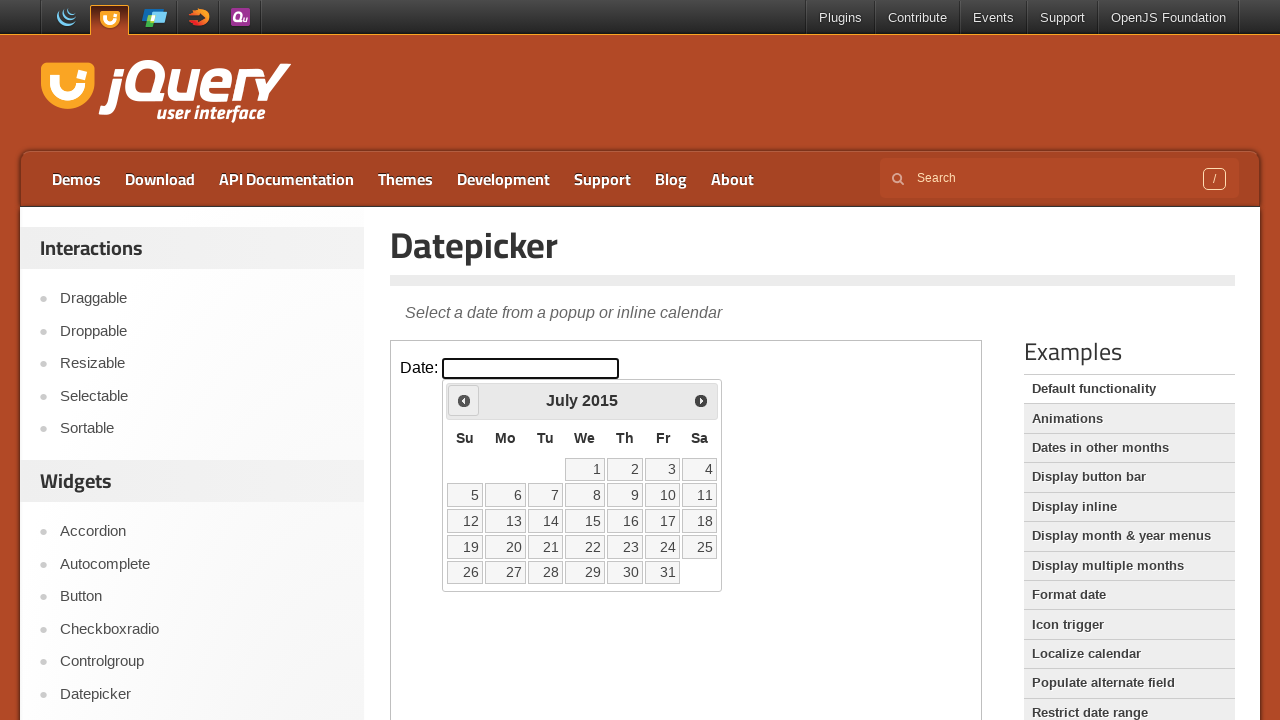

Updated month value: July
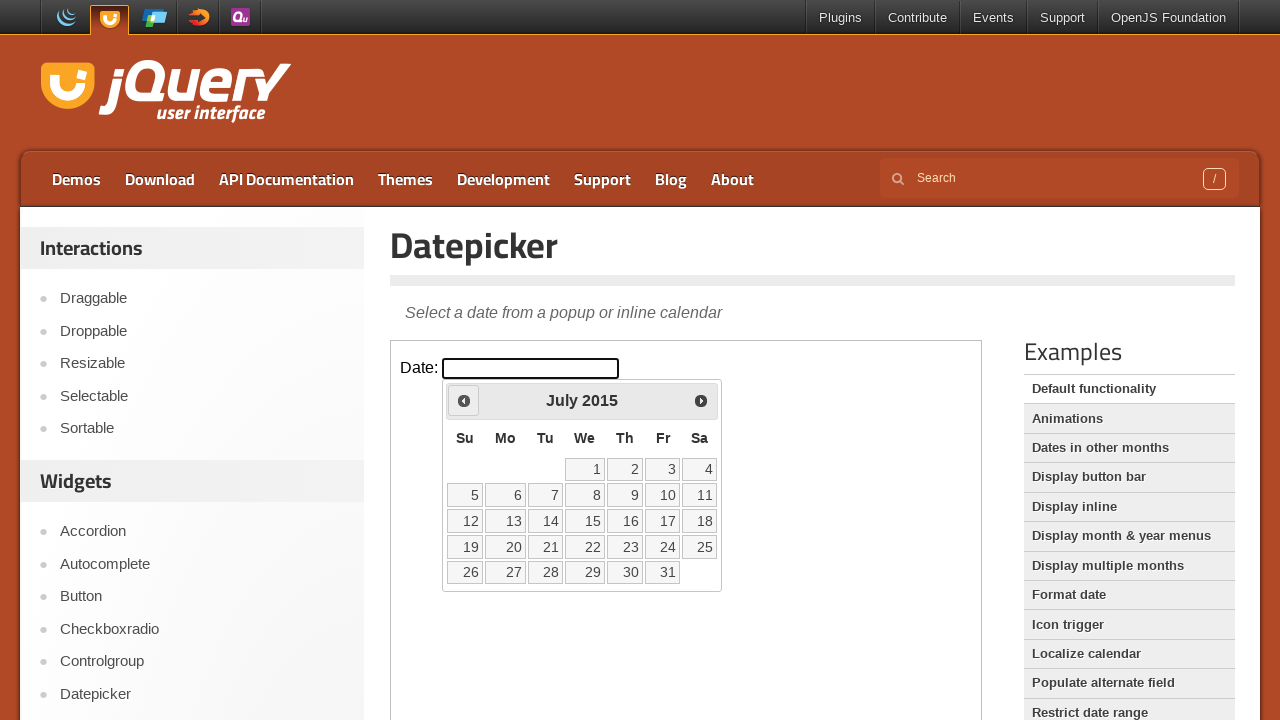

Updated year value: 2015
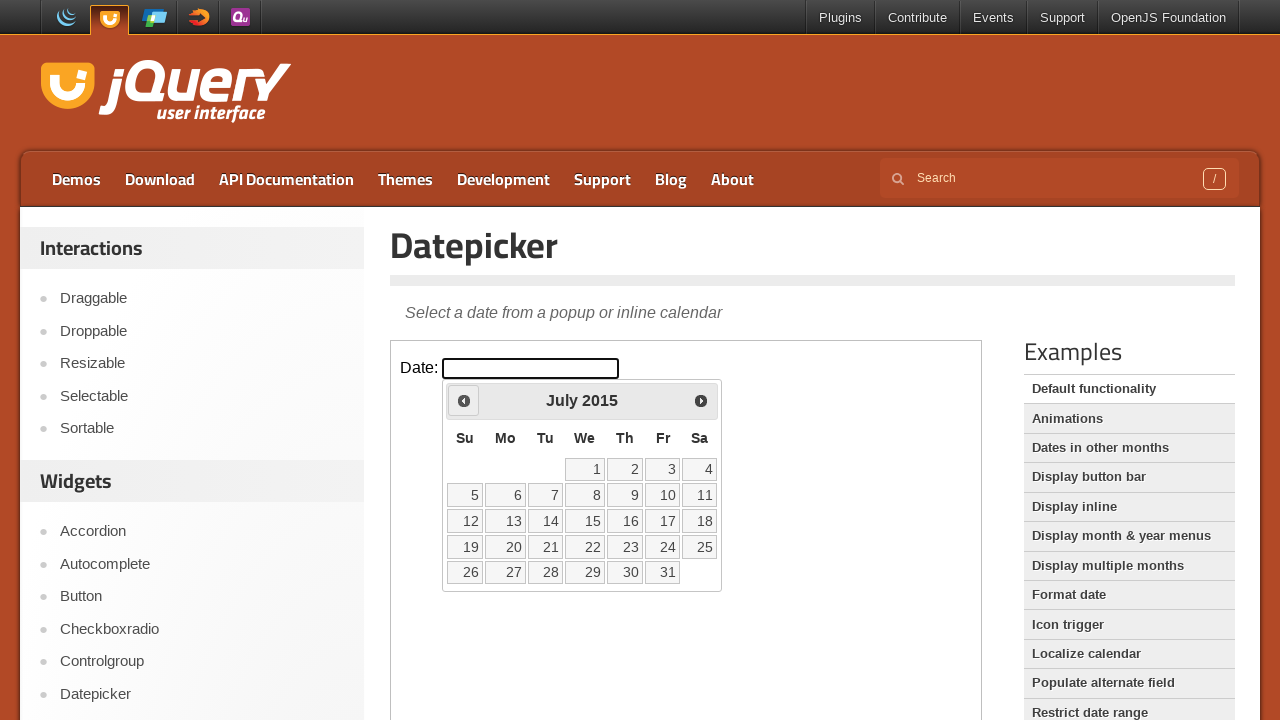

Clicked previous month button to navigate backwards at (464, 400) on iframe.demo-frame >> internal:control=enter-frame >> xpath=//span[text()='Prev']
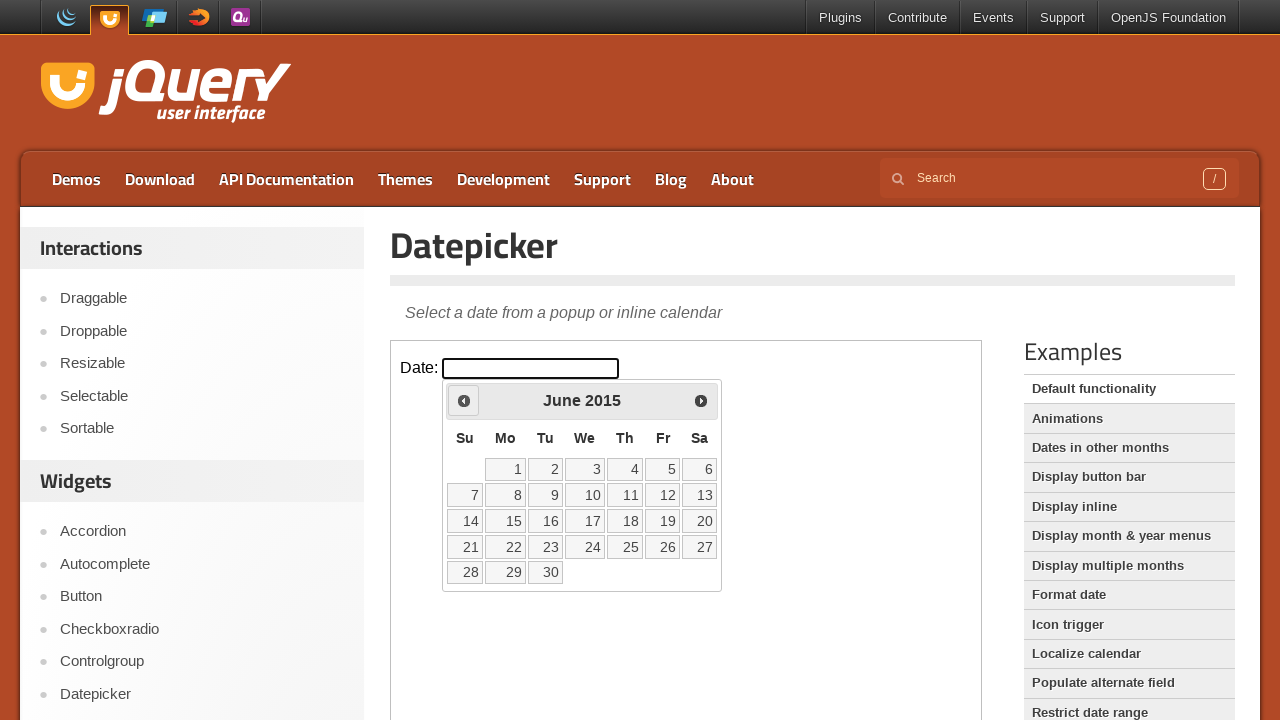

Waited for calendar to update after navigation
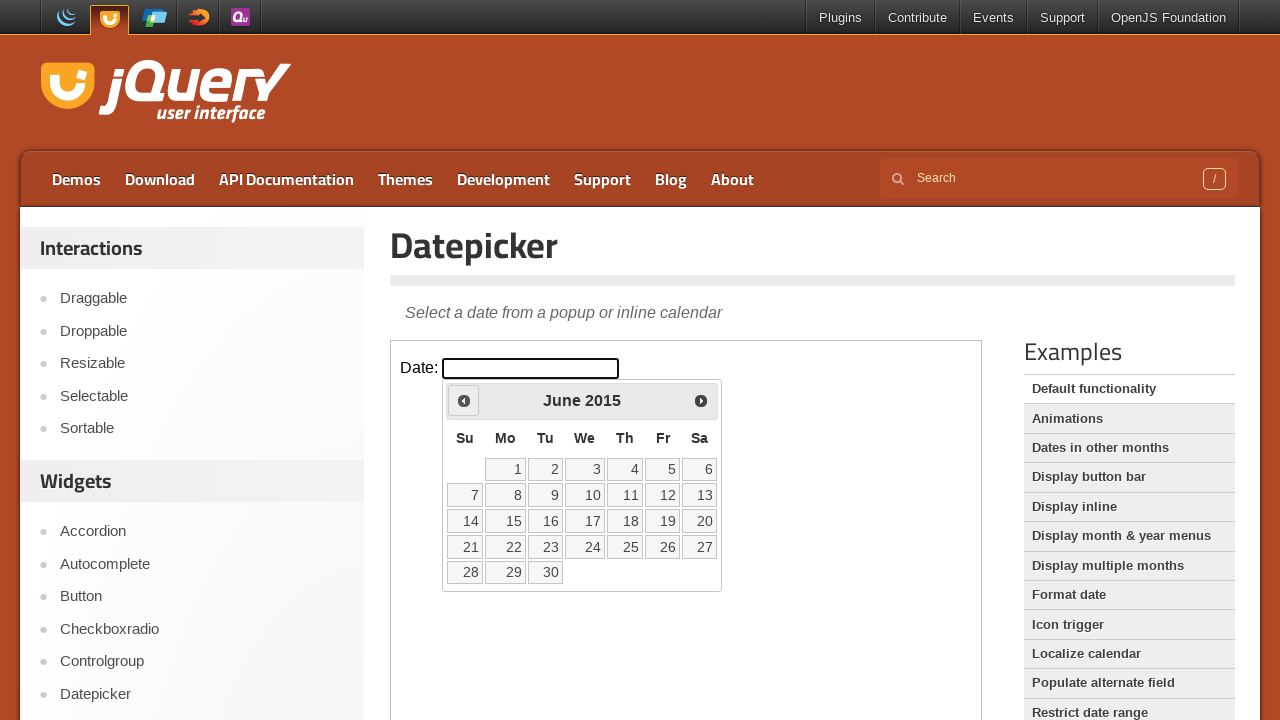

Updated month value: June
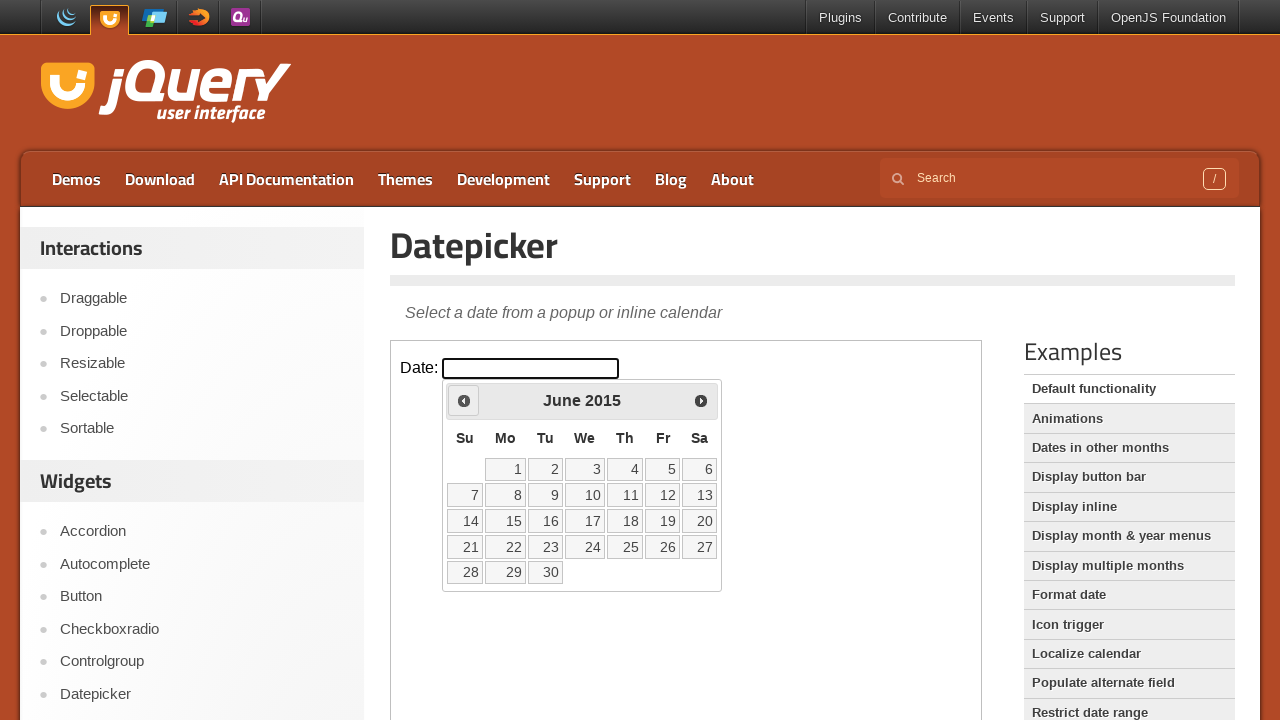

Updated year value: 2015
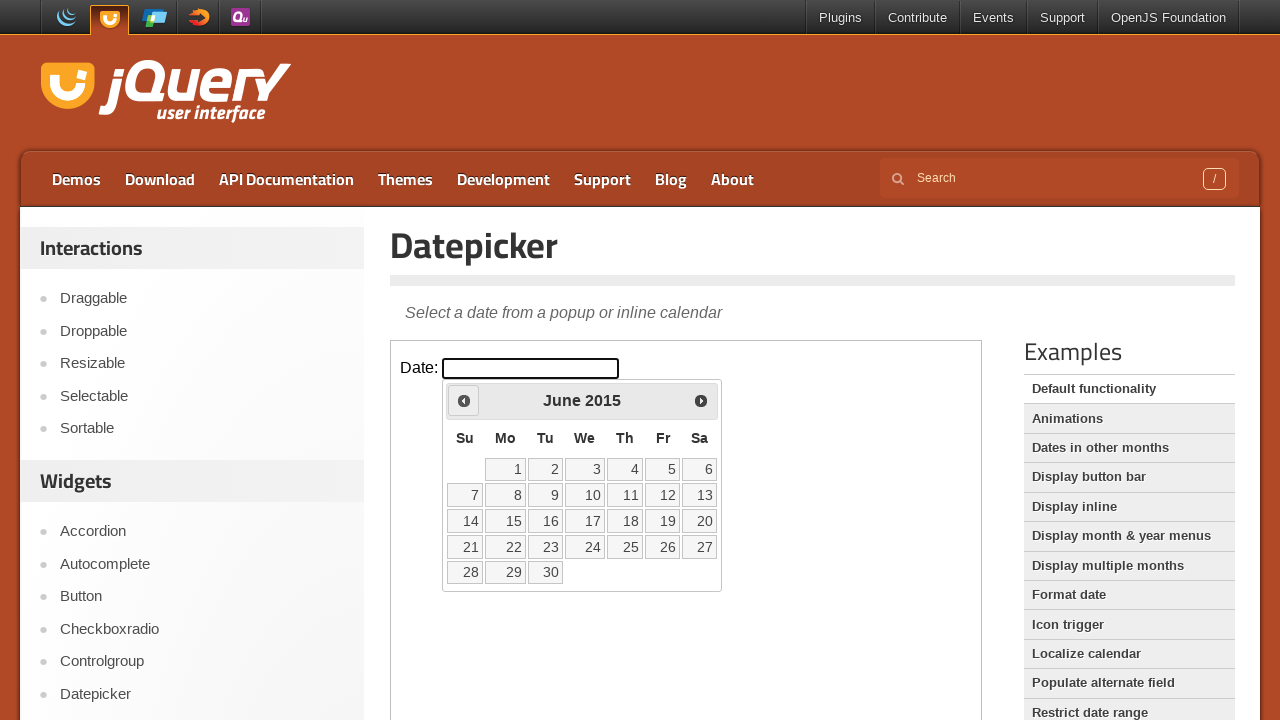

Clicked previous month button to navigate backwards at (464, 400) on iframe.demo-frame >> internal:control=enter-frame >> xpath=//span[text()='Prev']
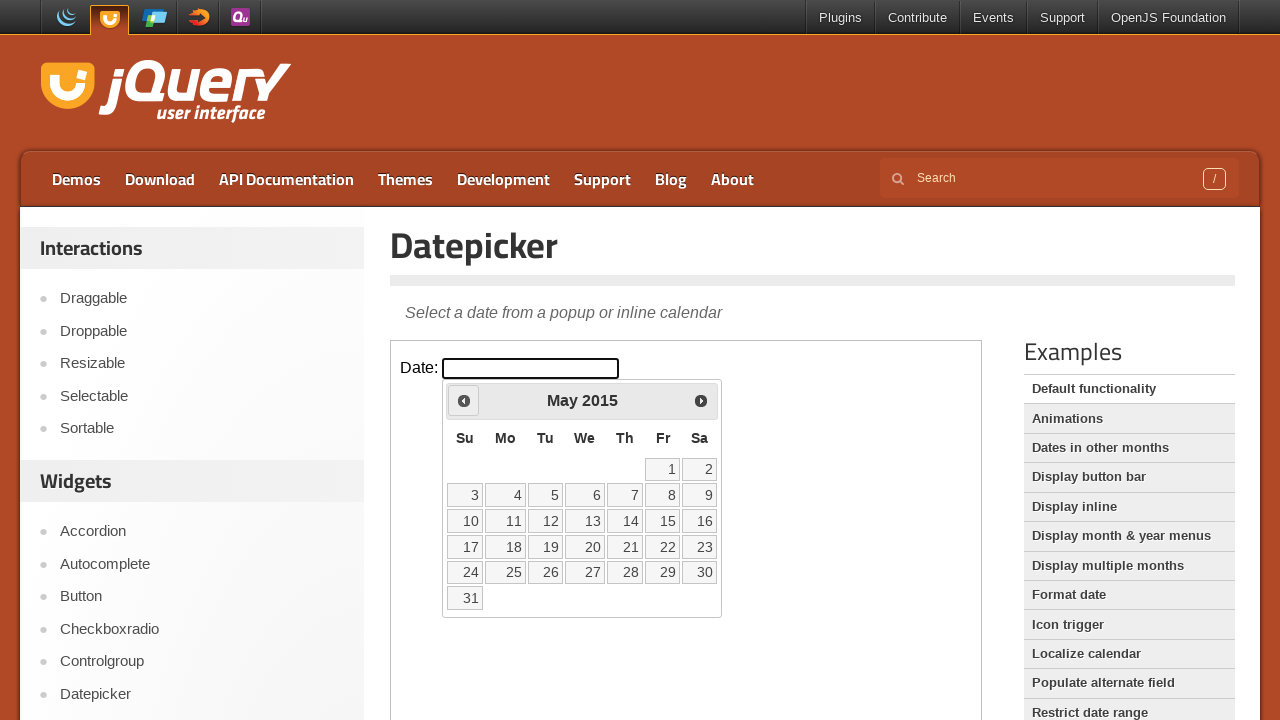

Waited for calendar to update after navigation
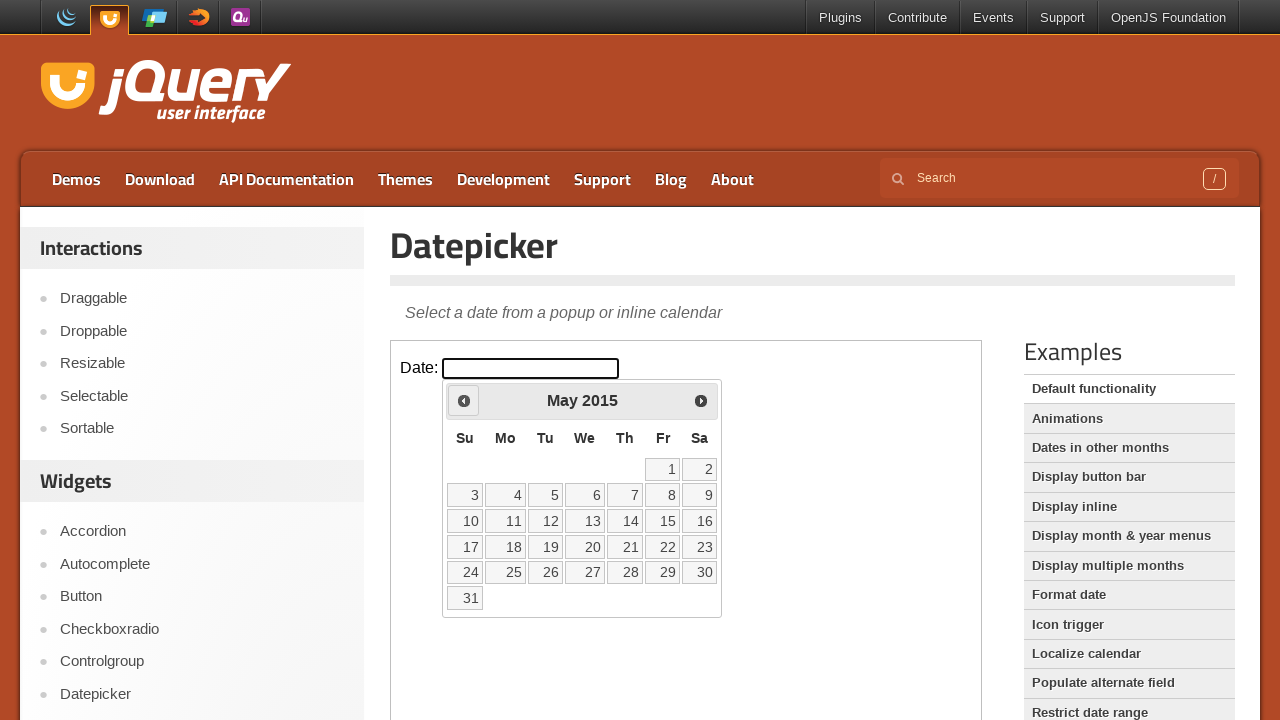

Updated month value: May
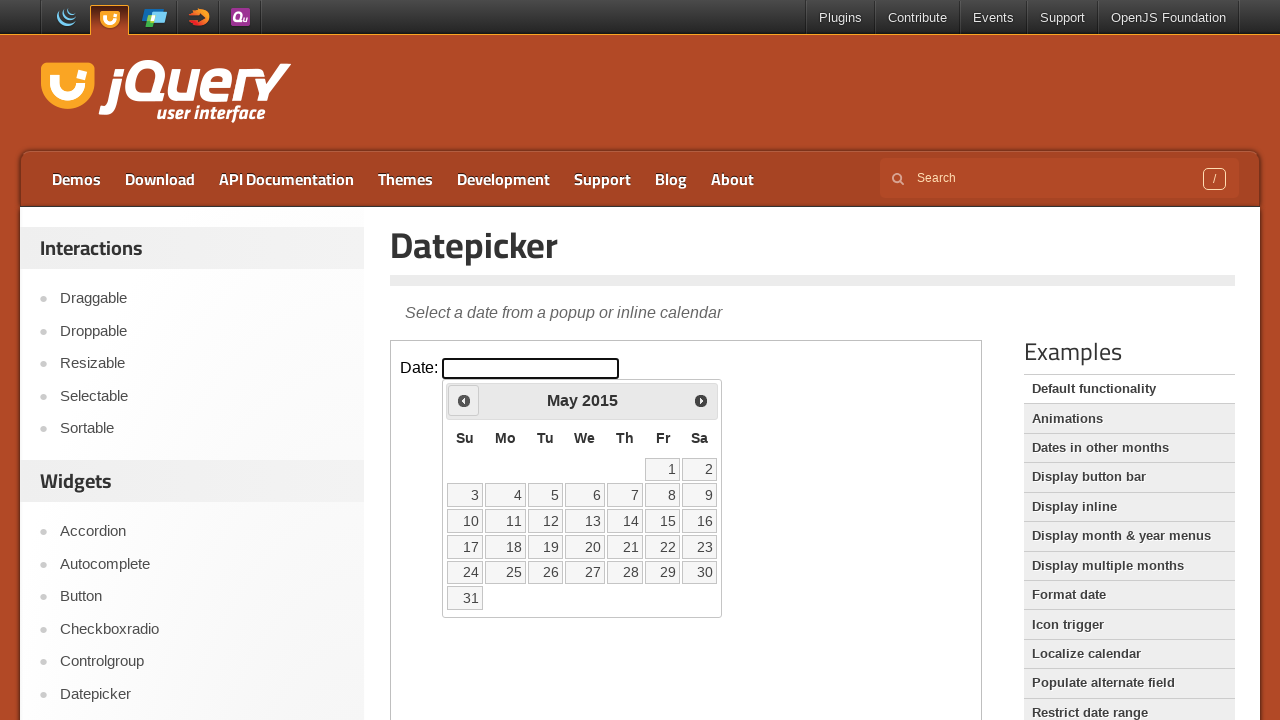

Updated year value: 2015
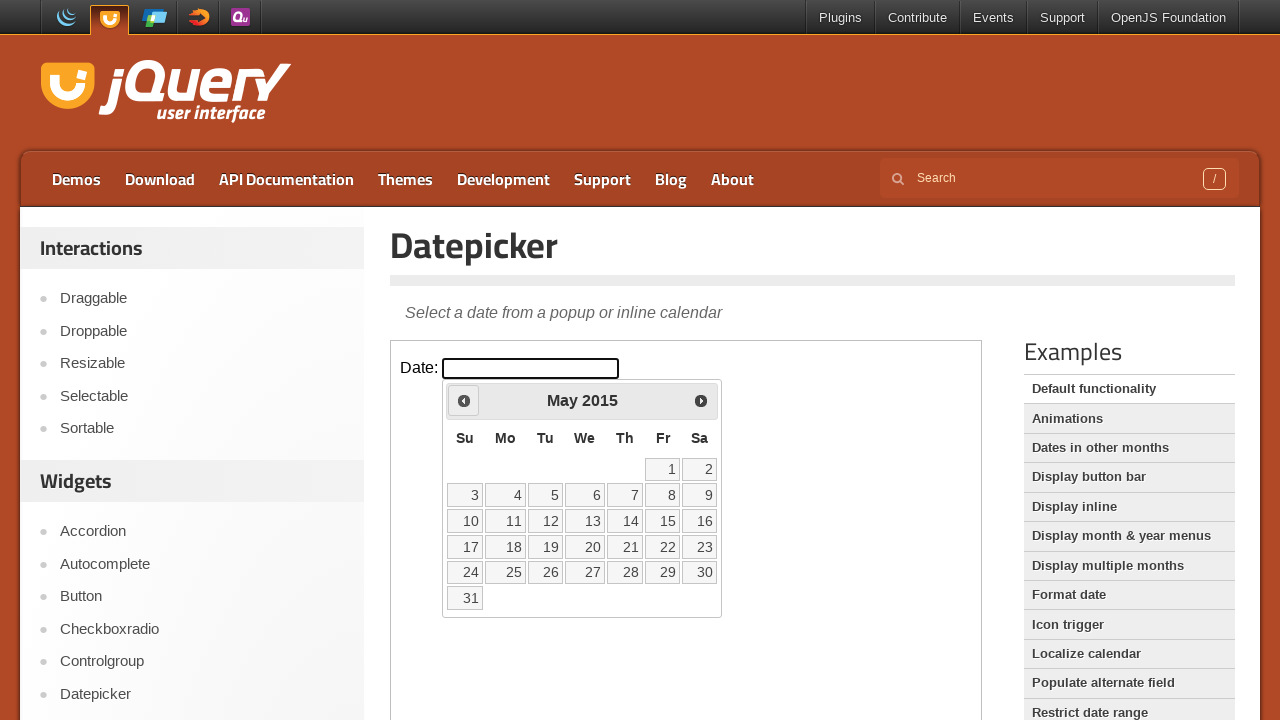

Clicked previous month button to navigate backwards at (464, 400) on iframe.demo-frame >> internal:control=enter-frame >> xpath=//span[text()='Prev']
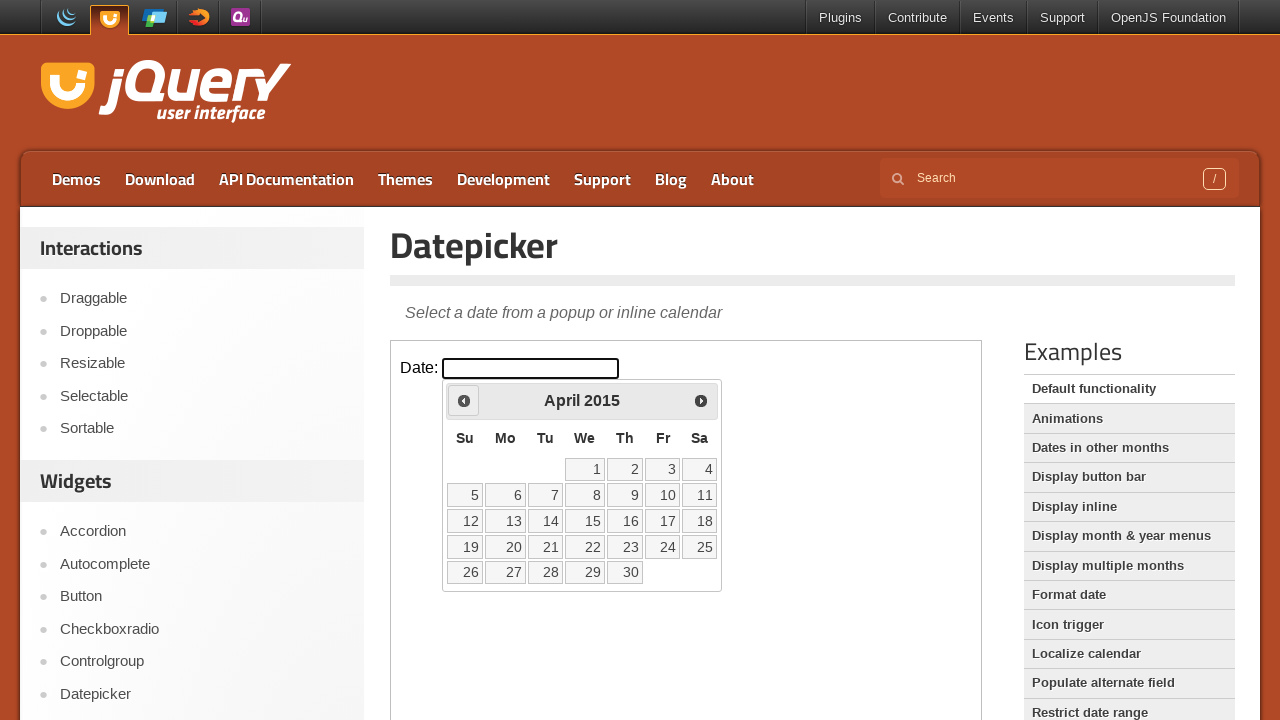

Waited for calendar to update after navigation
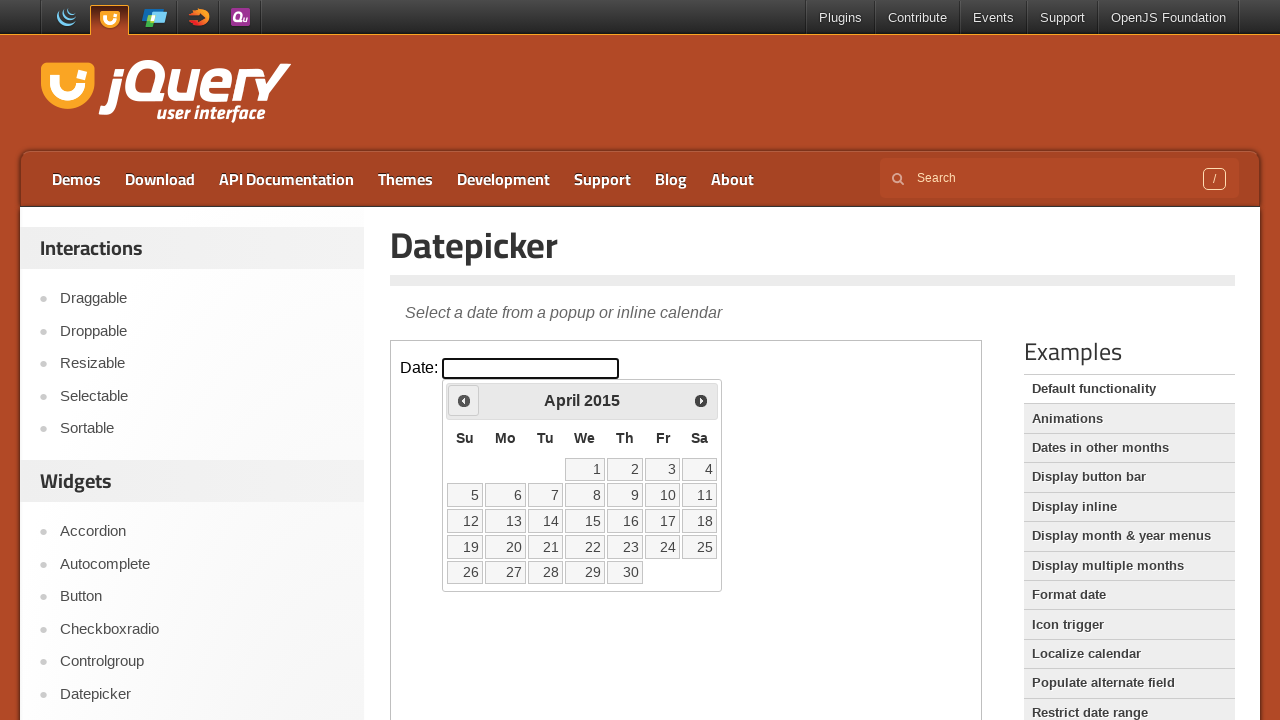

Updated month value: April
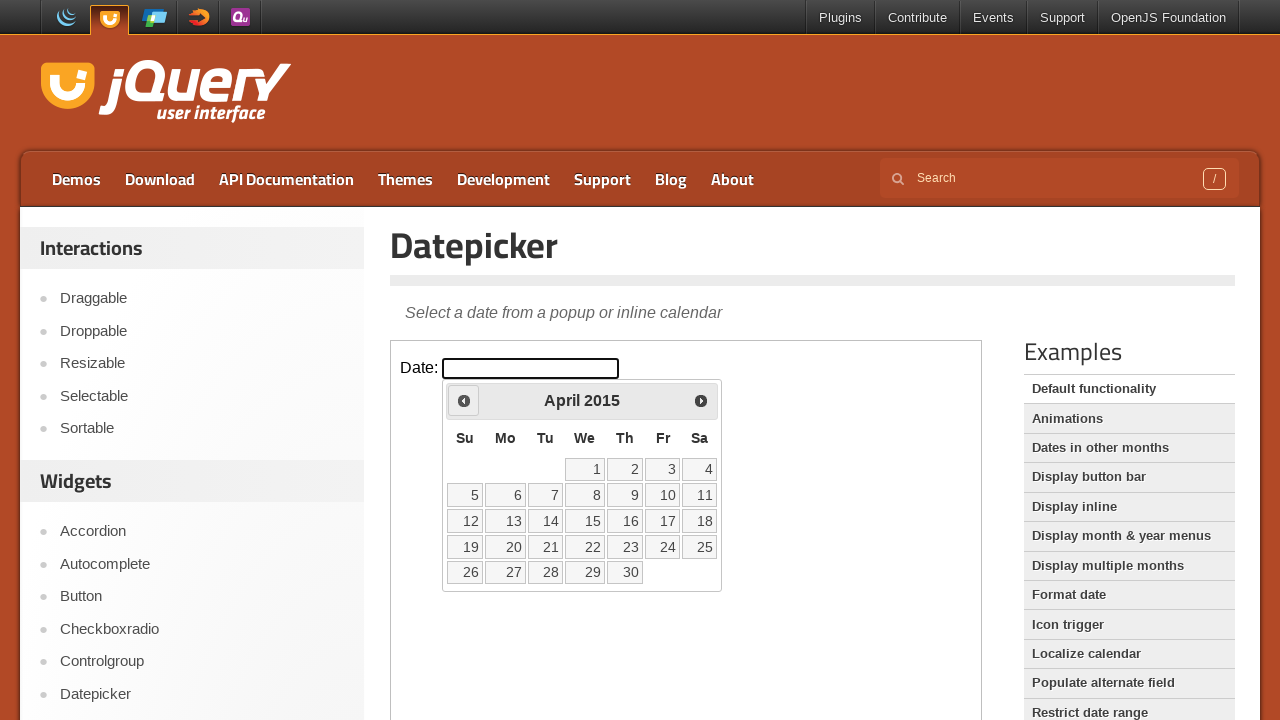

Updated year value: 2015
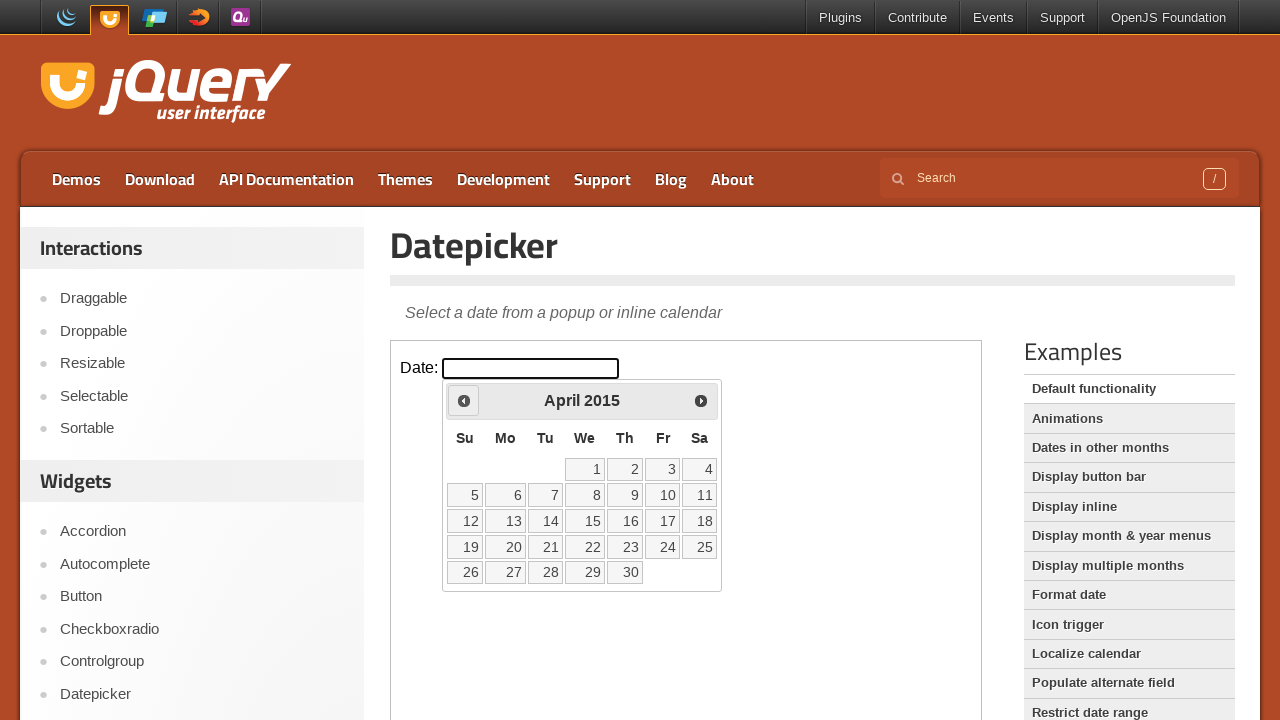

Clicked previous month button to navigate backwards at (464, 400) on iframe.demo-frame >> internal:control=enter-frame >> xpath=//span[text()='Prev']
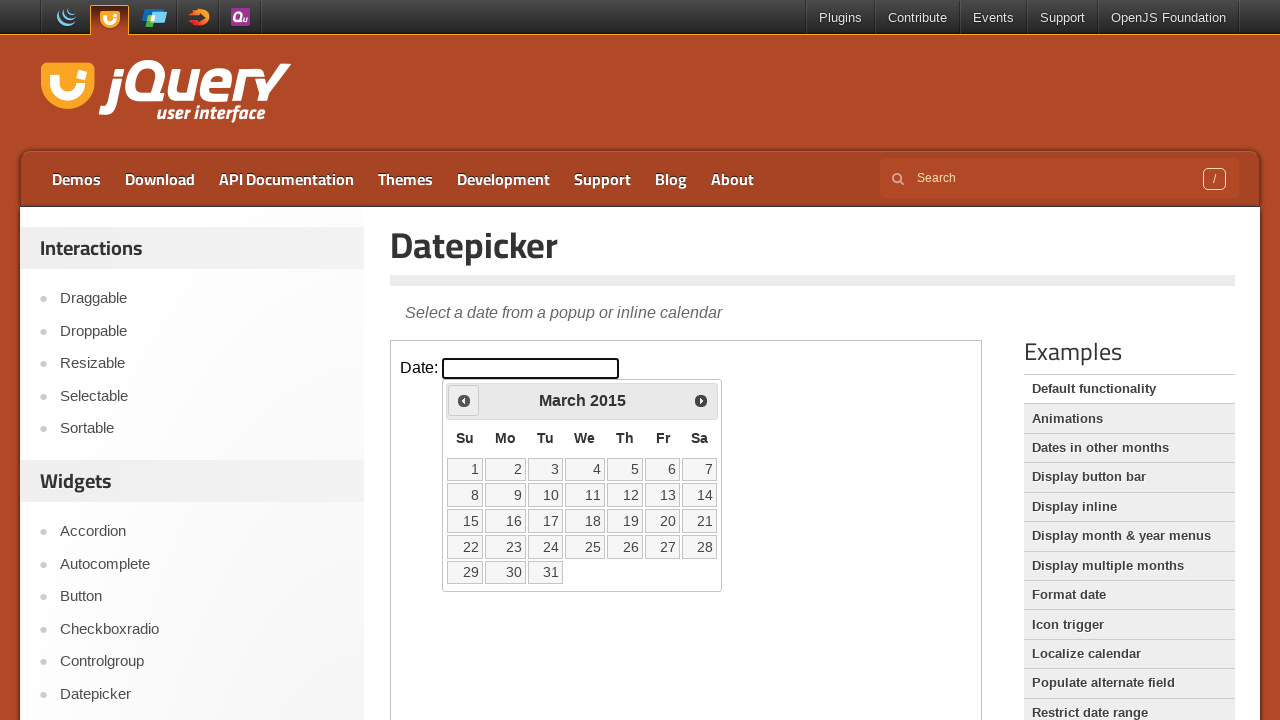

Waited for calendar to update after navigation
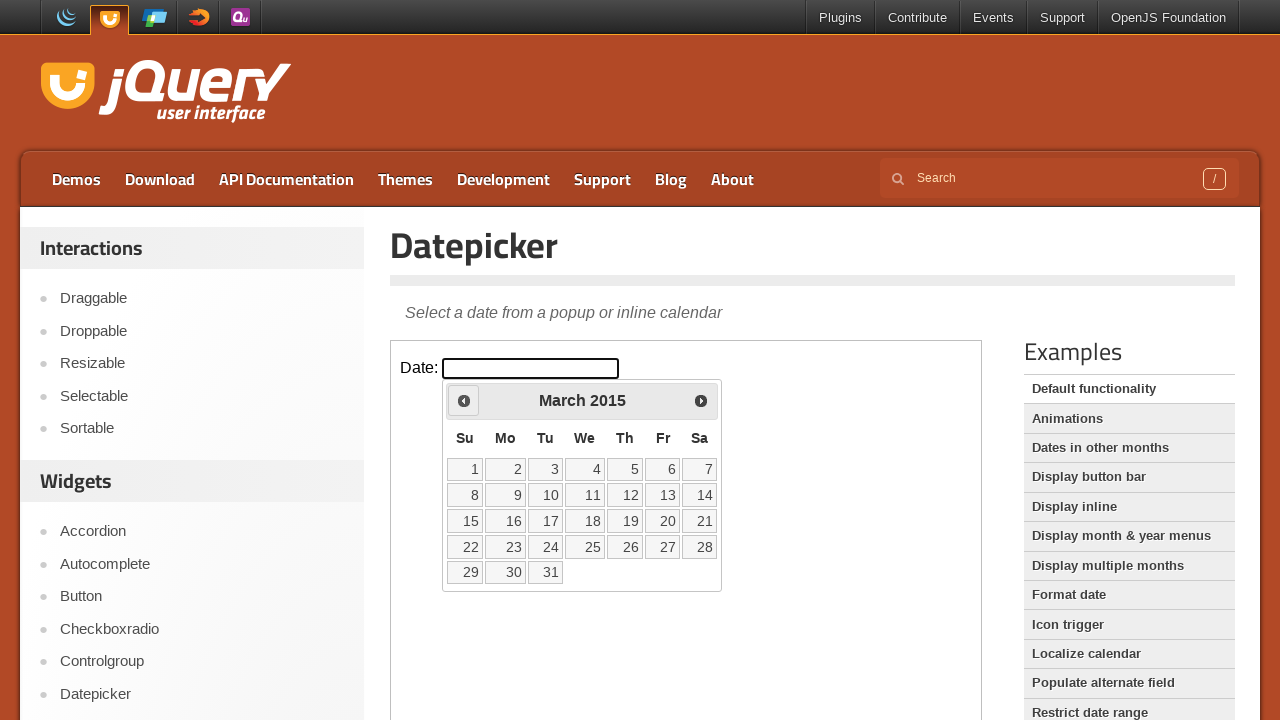

Updated month value: March
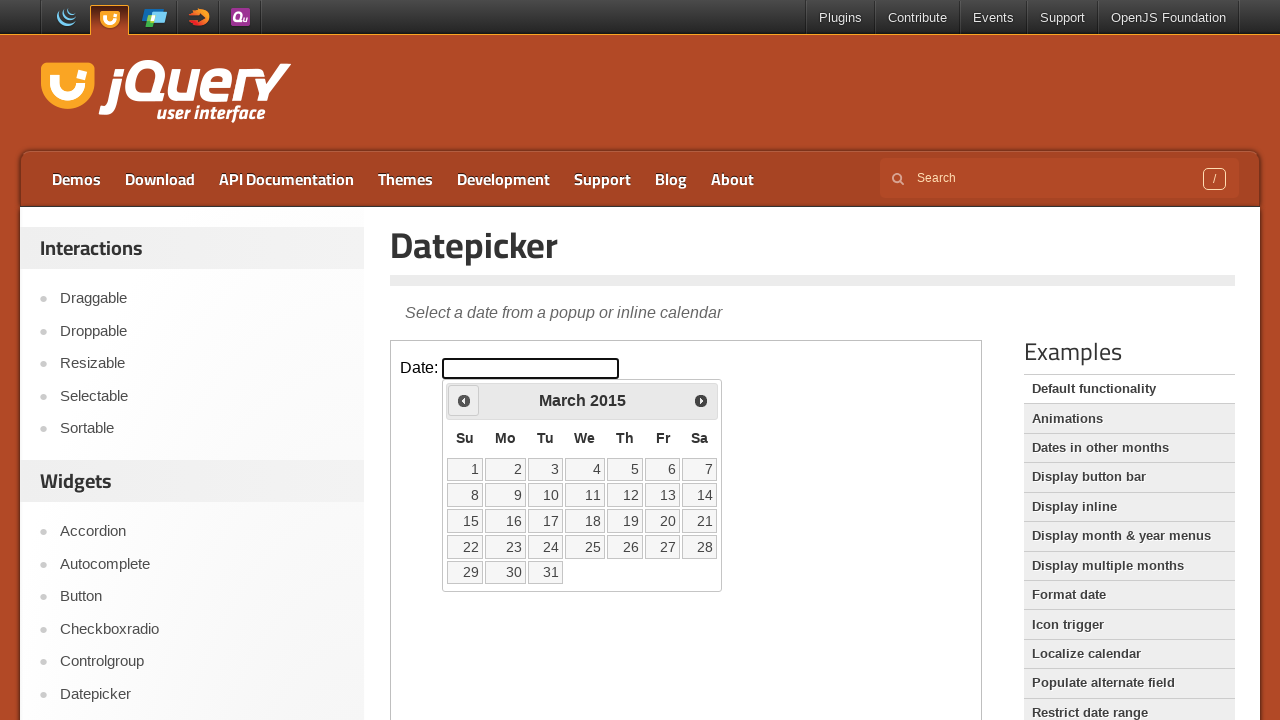

Updated year value: 2015
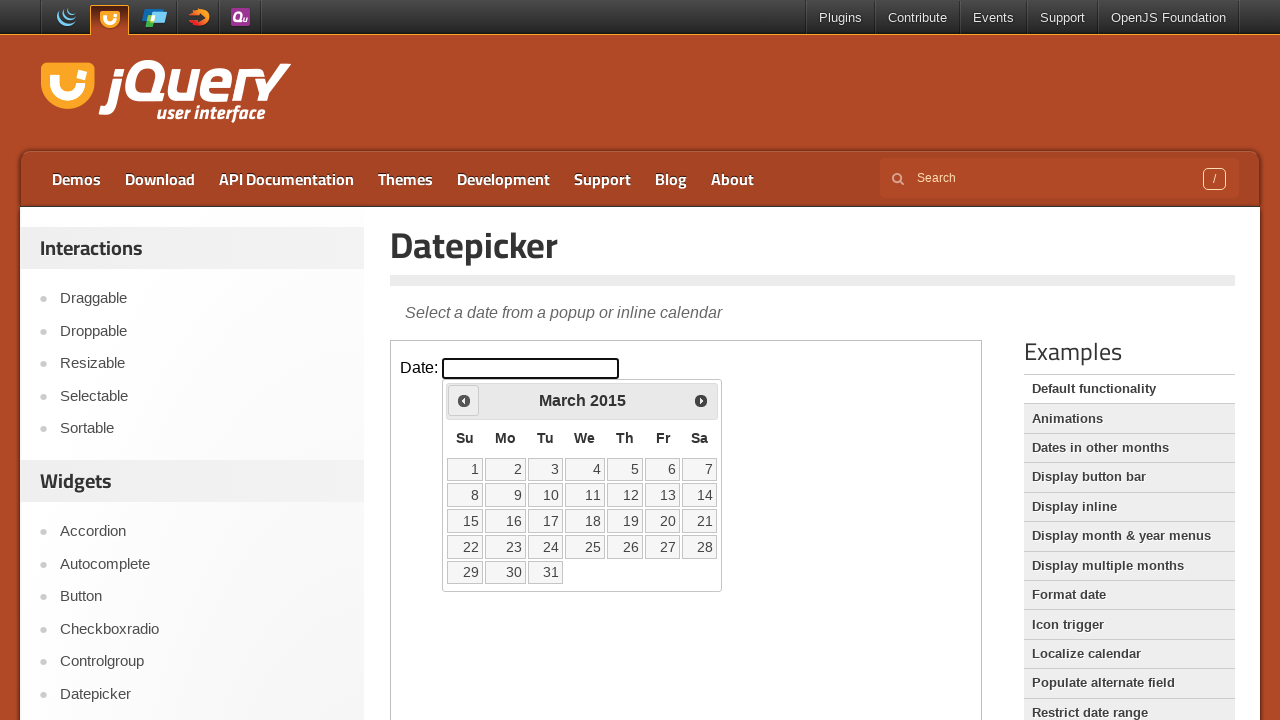

Clicked previous month button to navigate backwards at (464, 400) on iframe.demo-frame >> internal:control=enter-frame >> xpath=//span[text()='Prev']
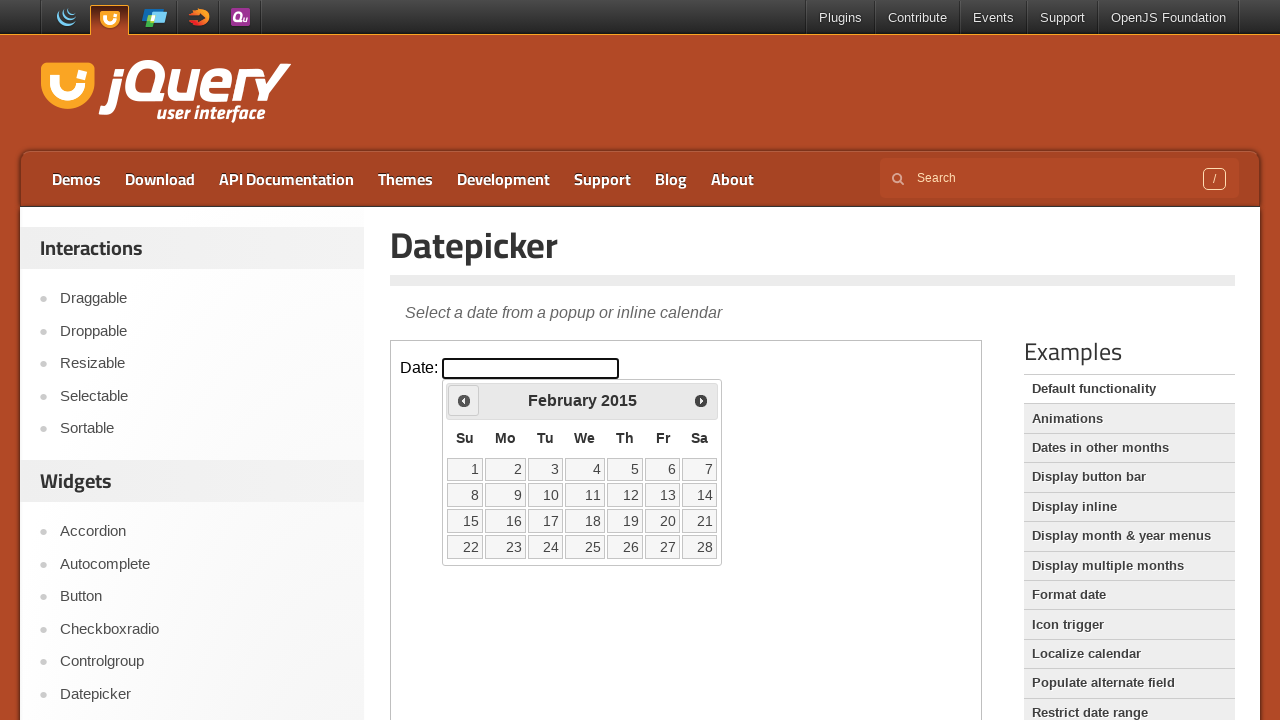

Waited for calendar to update after navigation
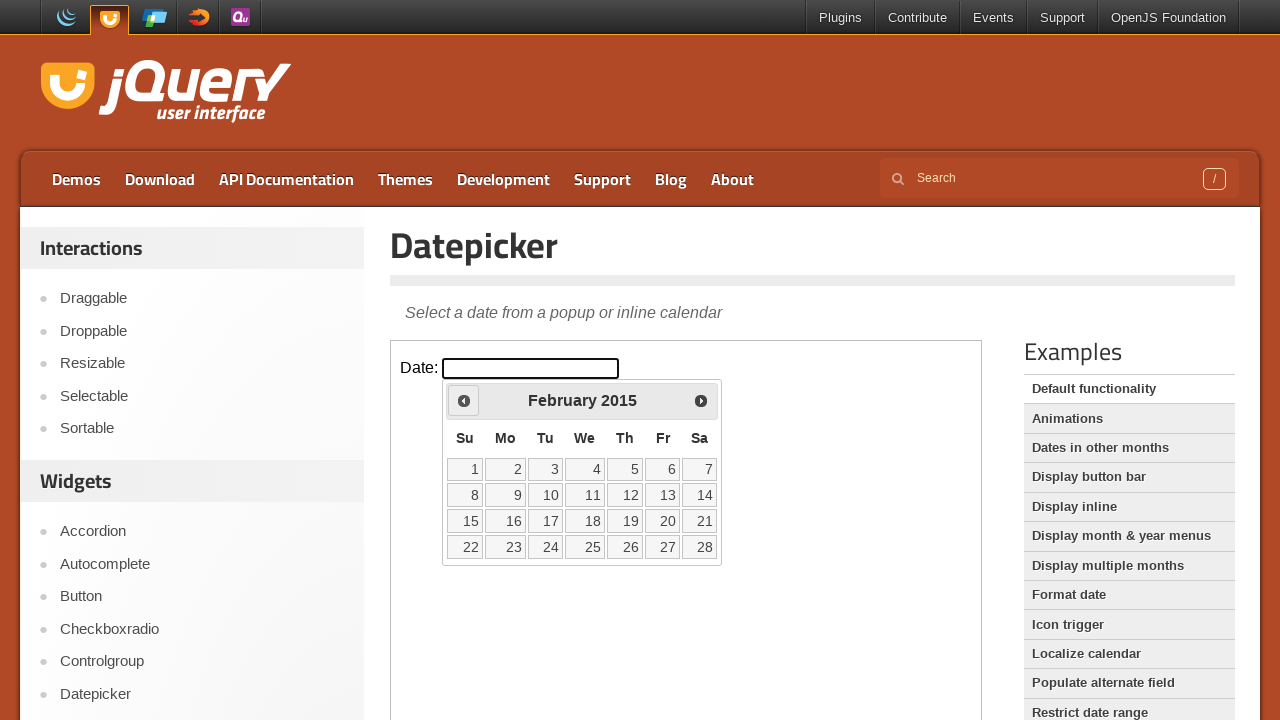

Updated month value: February
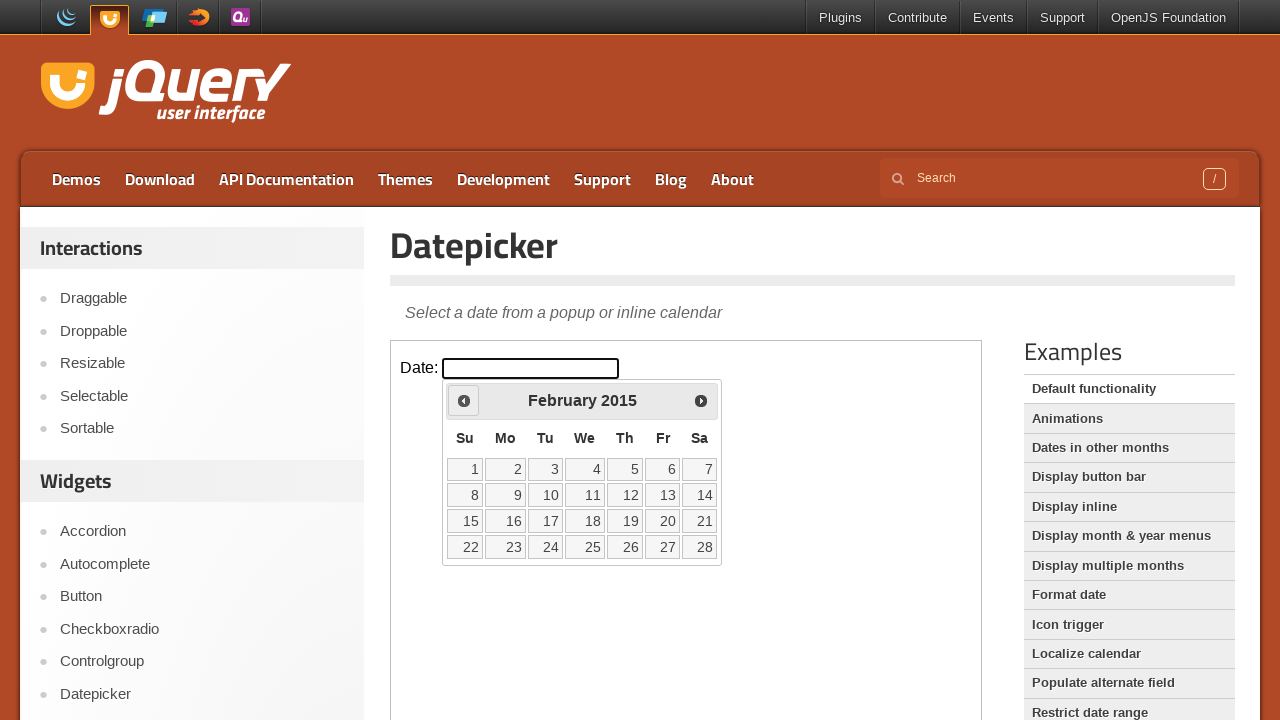

Updated year value: 2015
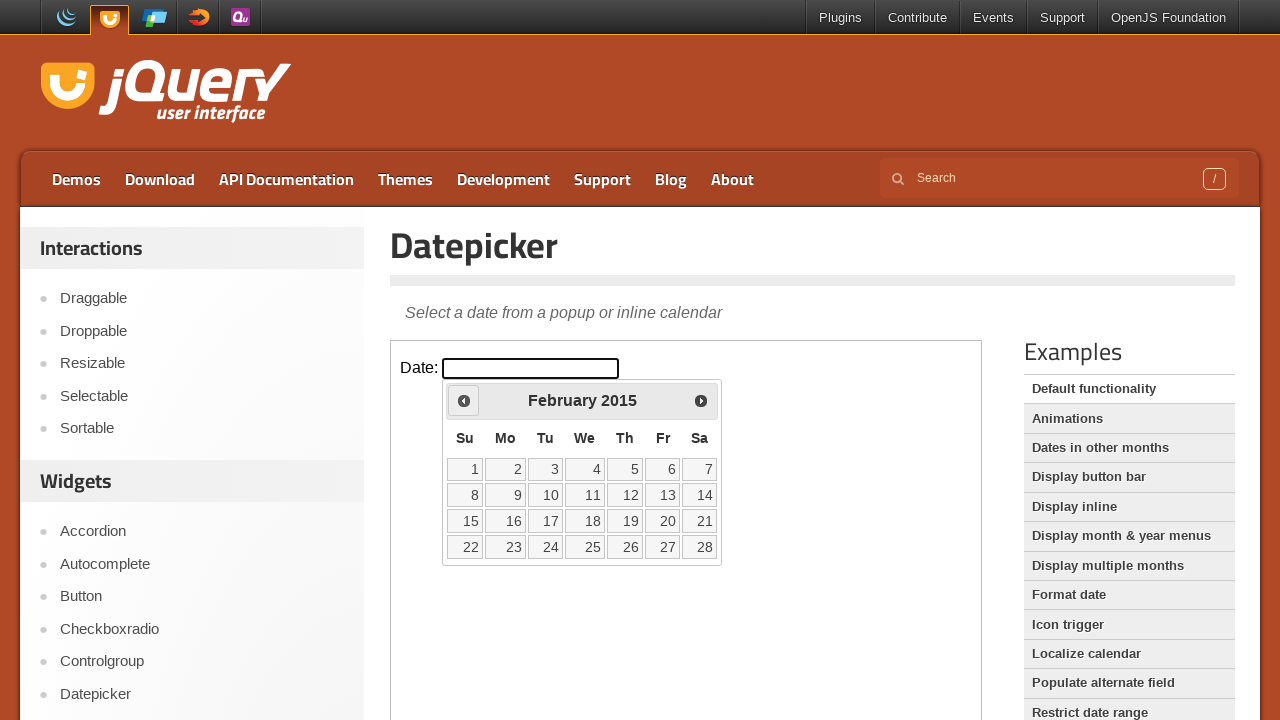

Clicked previous month button to navigate backwards at (464, 400) on iframe.demo-frame >> internal:control=enter-frame >> xpath=//span[text()='Prev']
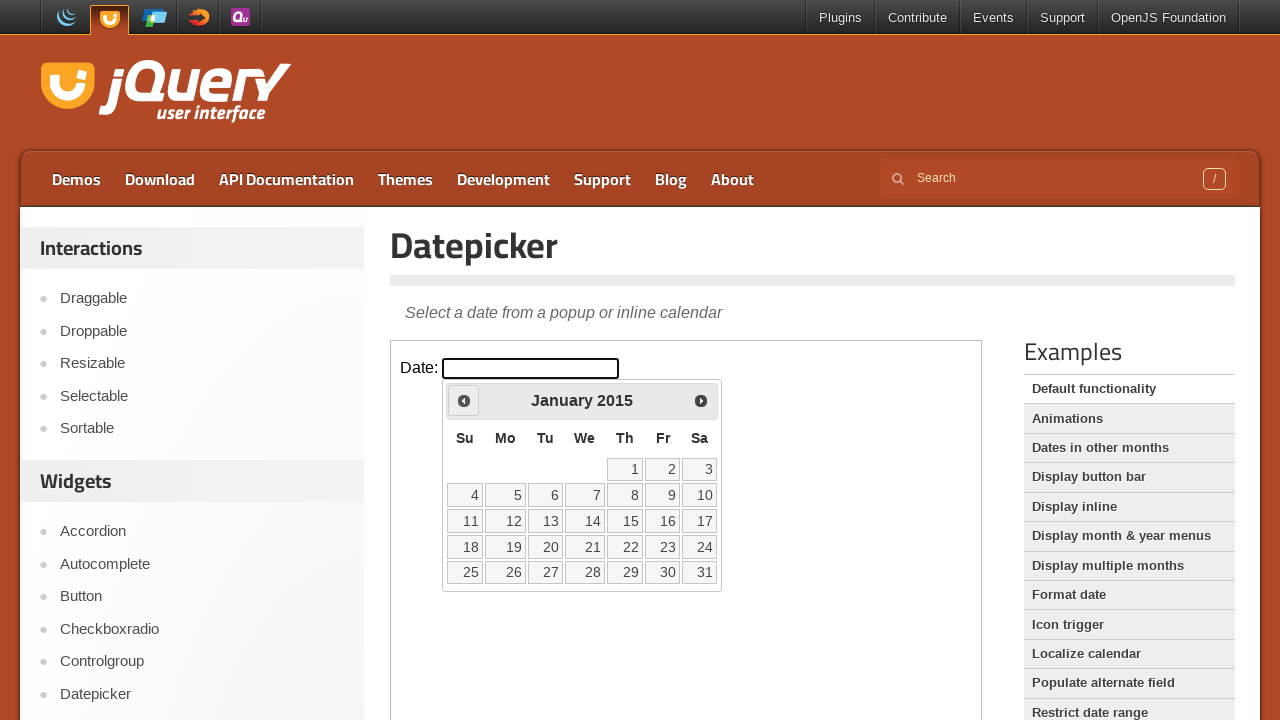

Waited for calendar to update after navigation
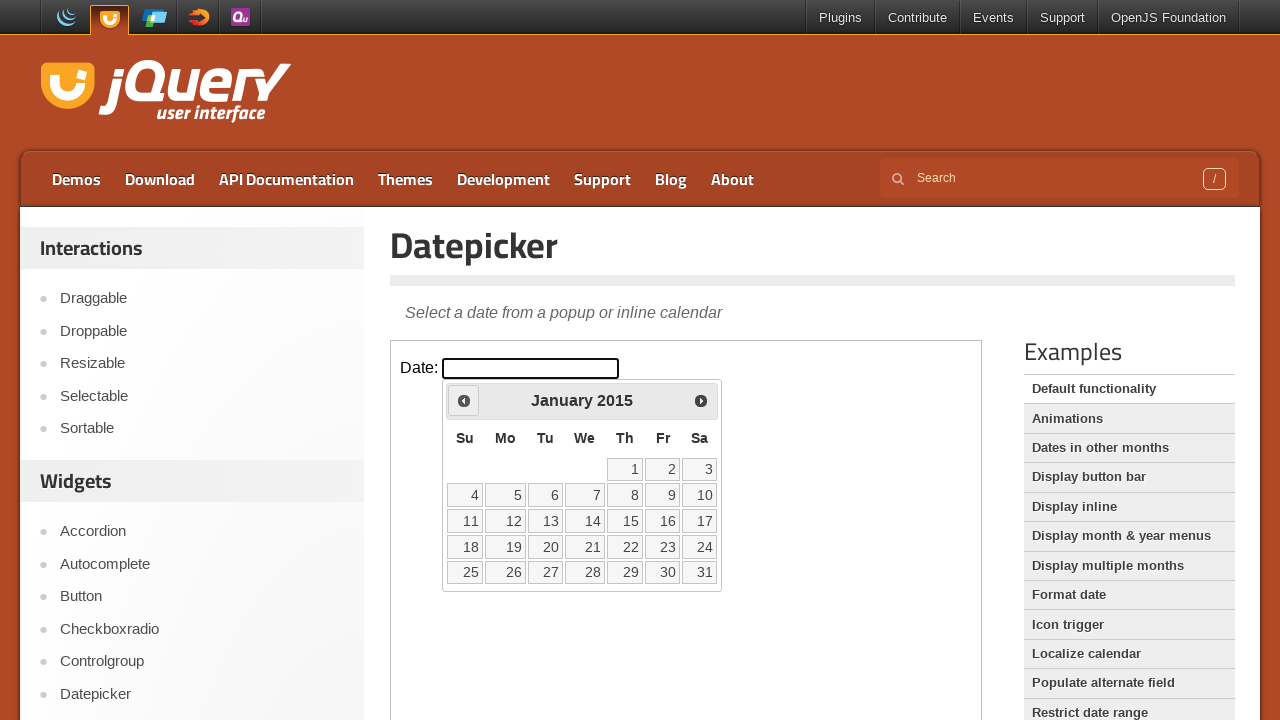

Updated month value: January
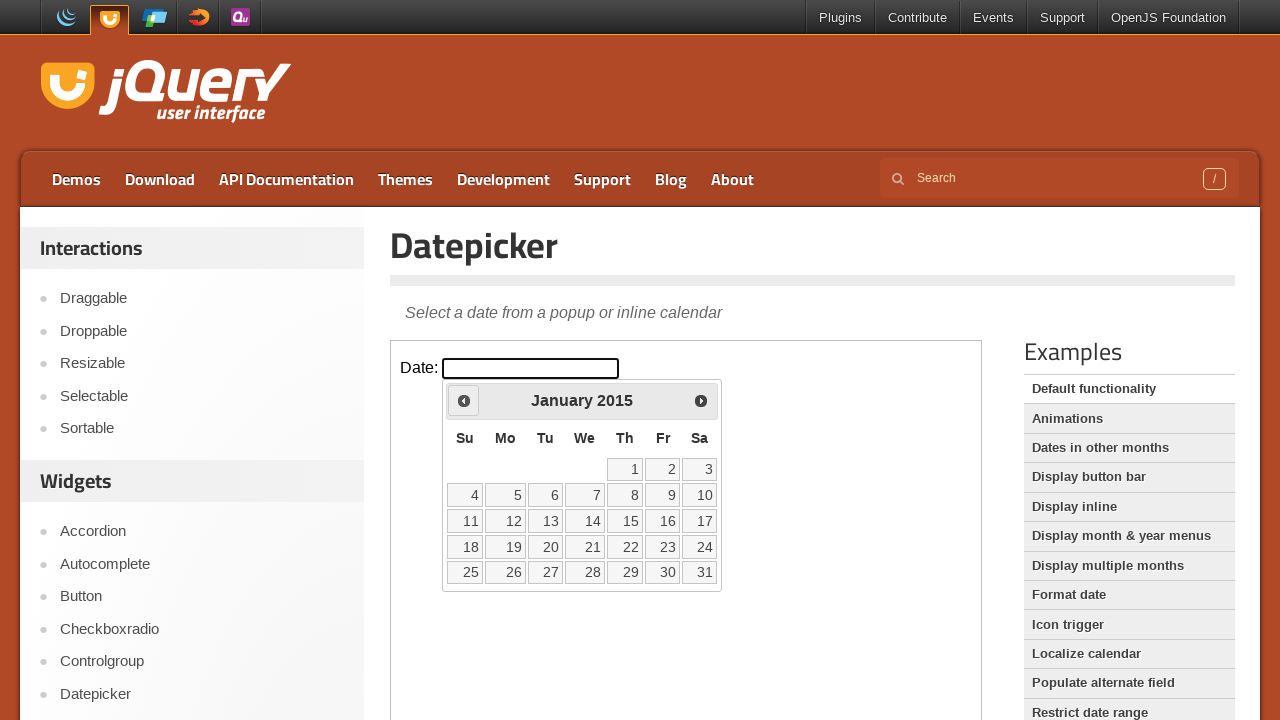

Updated year value: 2015
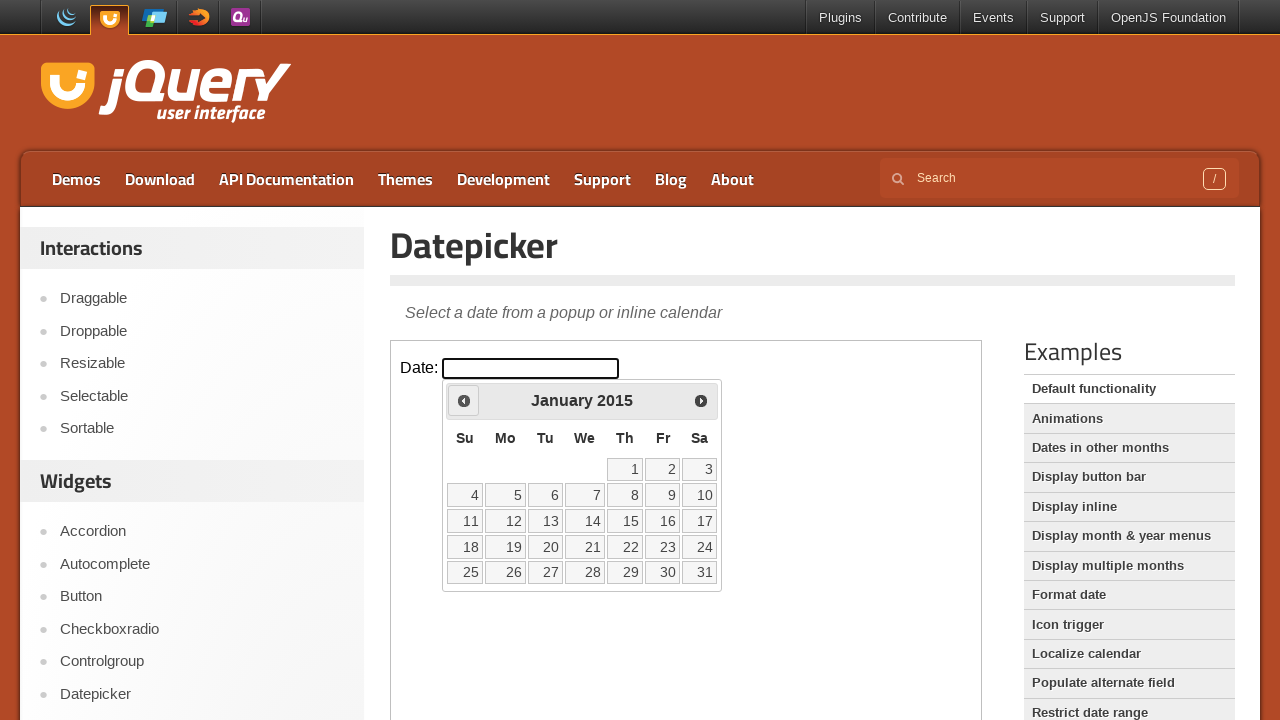

Clicked previous month button to navigate backwards at (464, 400) on iframe.demo-frame >> internal:control=enter-frame >> xpath=//span[text()='Prev']
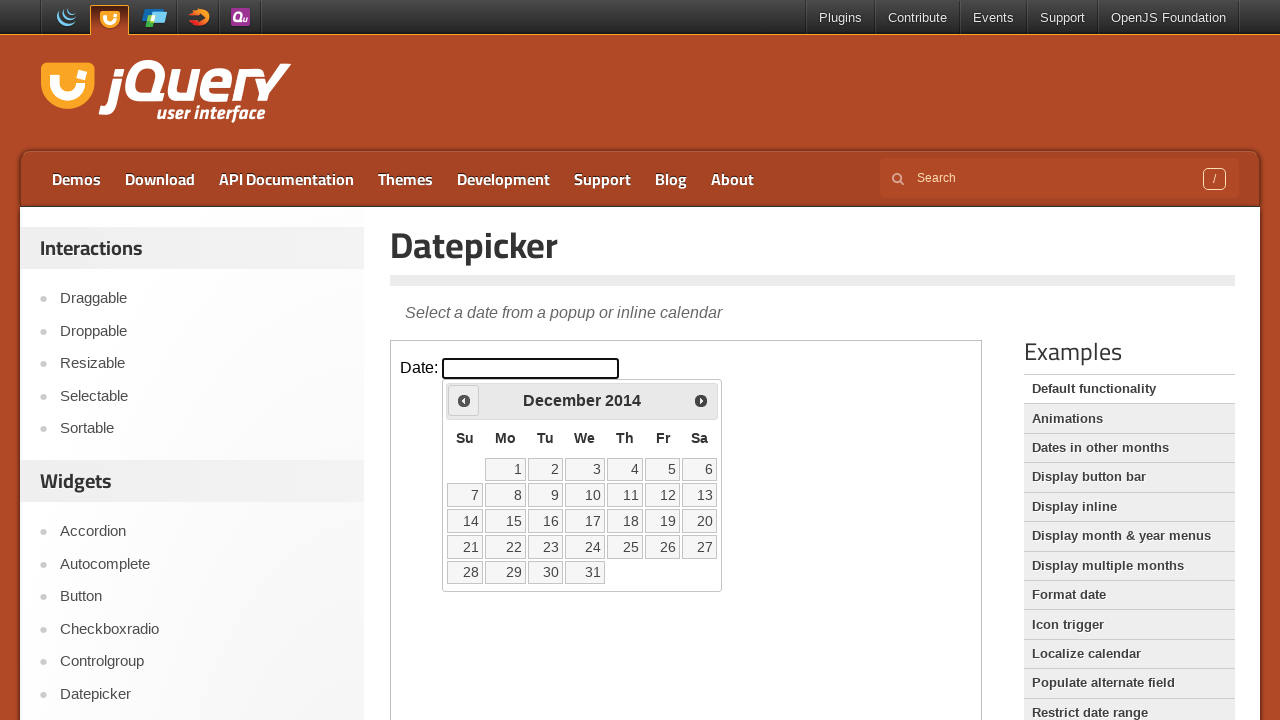

Waited for calendar to update after navigation
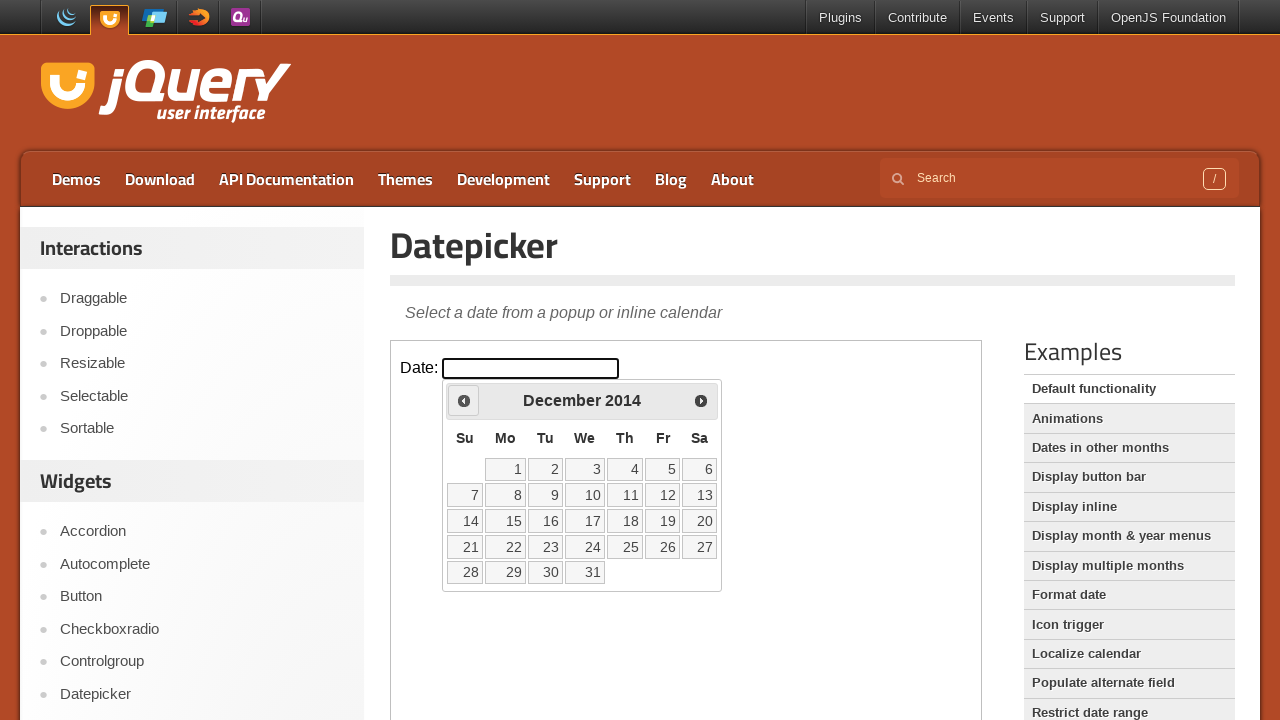

Updated month value: December
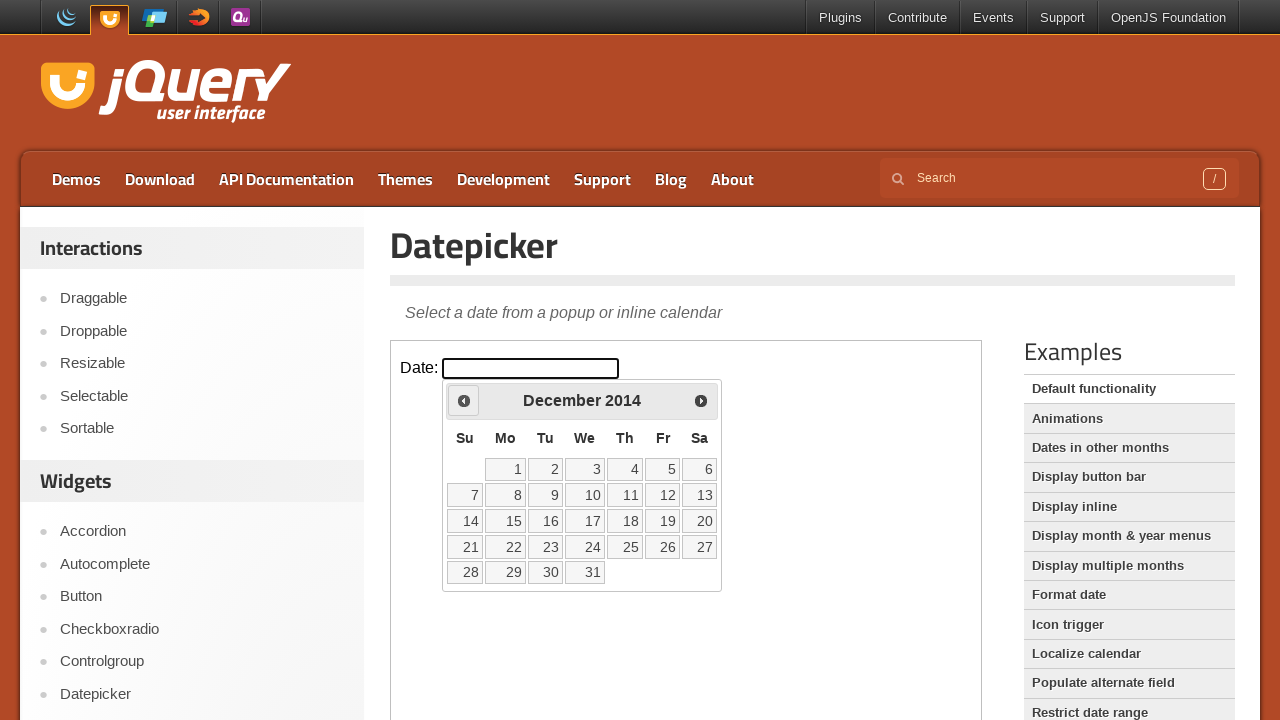

Updated year value: 2014
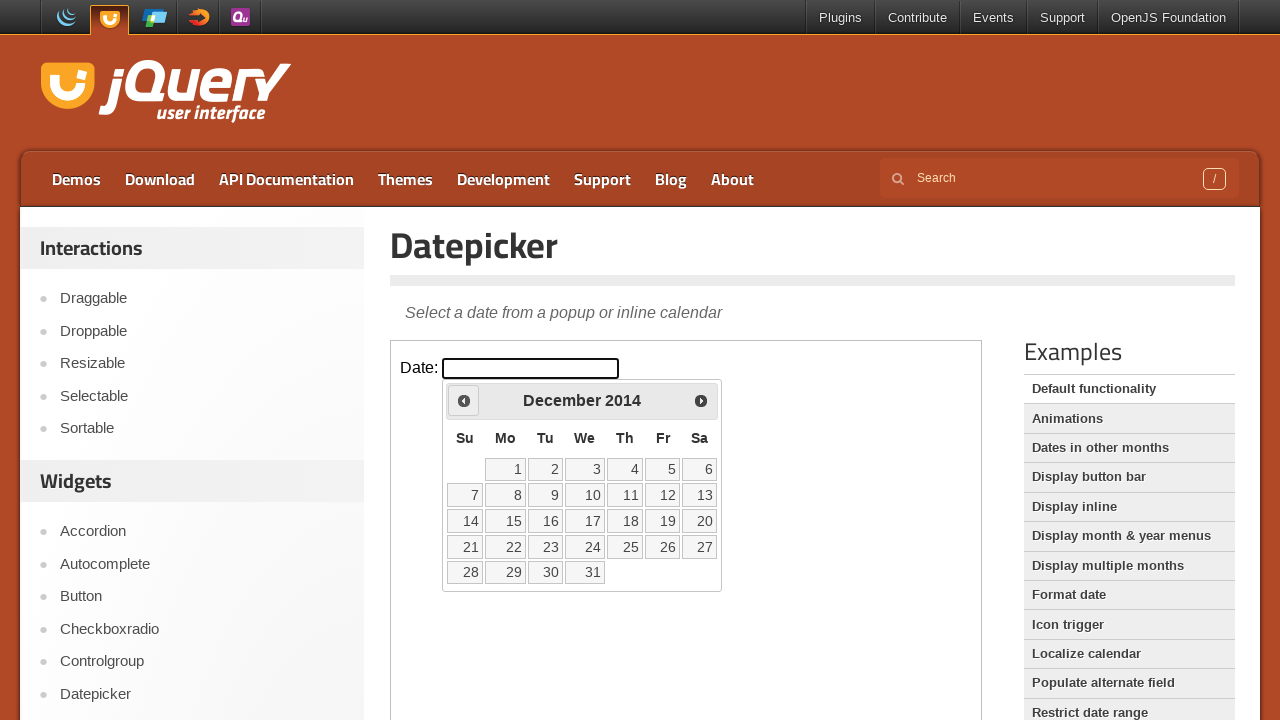

Clicked previous month button to navigate backwards at (464, 400) on iframe.demo-frame >> internal:control=enter-frame >> xpath=//span[text()='Prev']
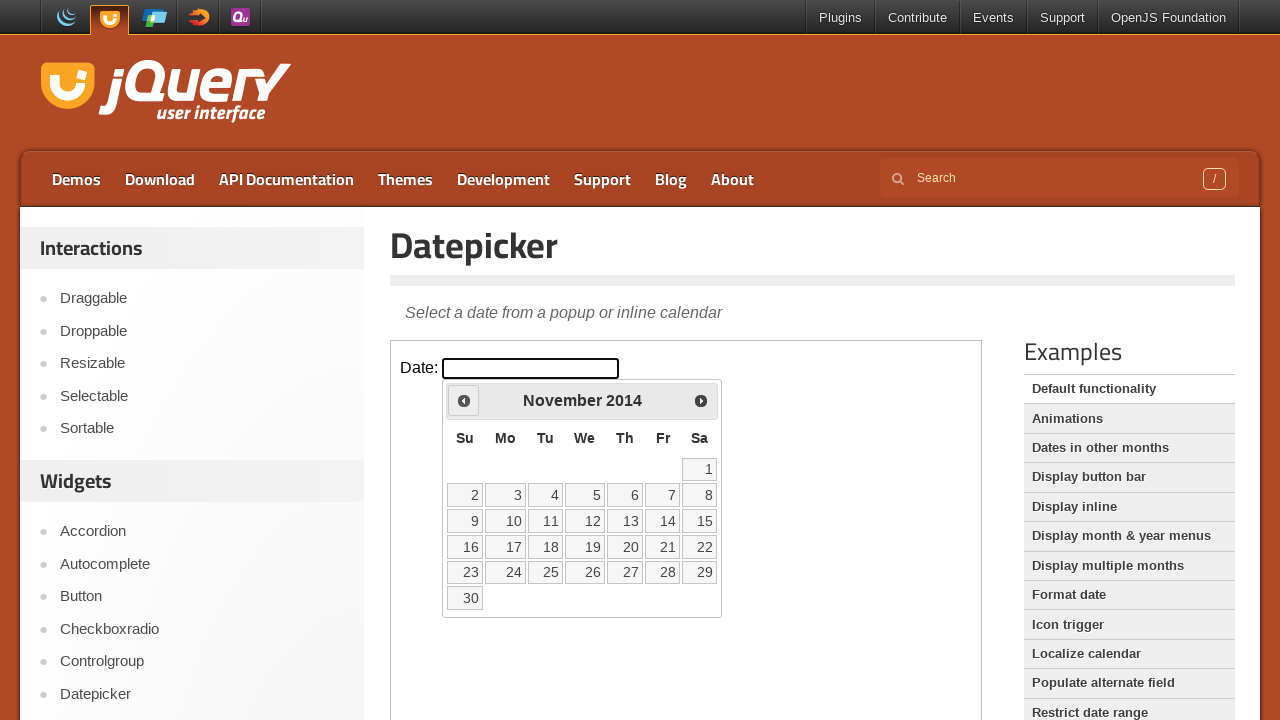

Waited for calendar to update after navigation
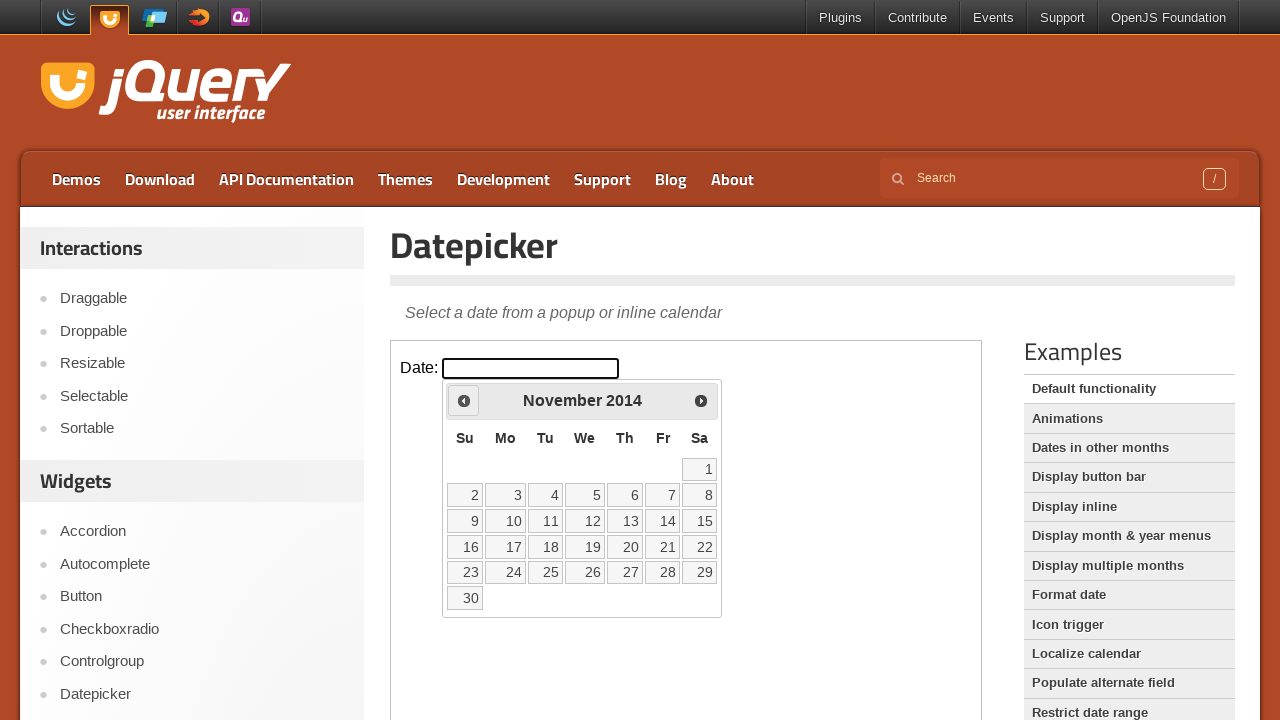

Updated month value: November
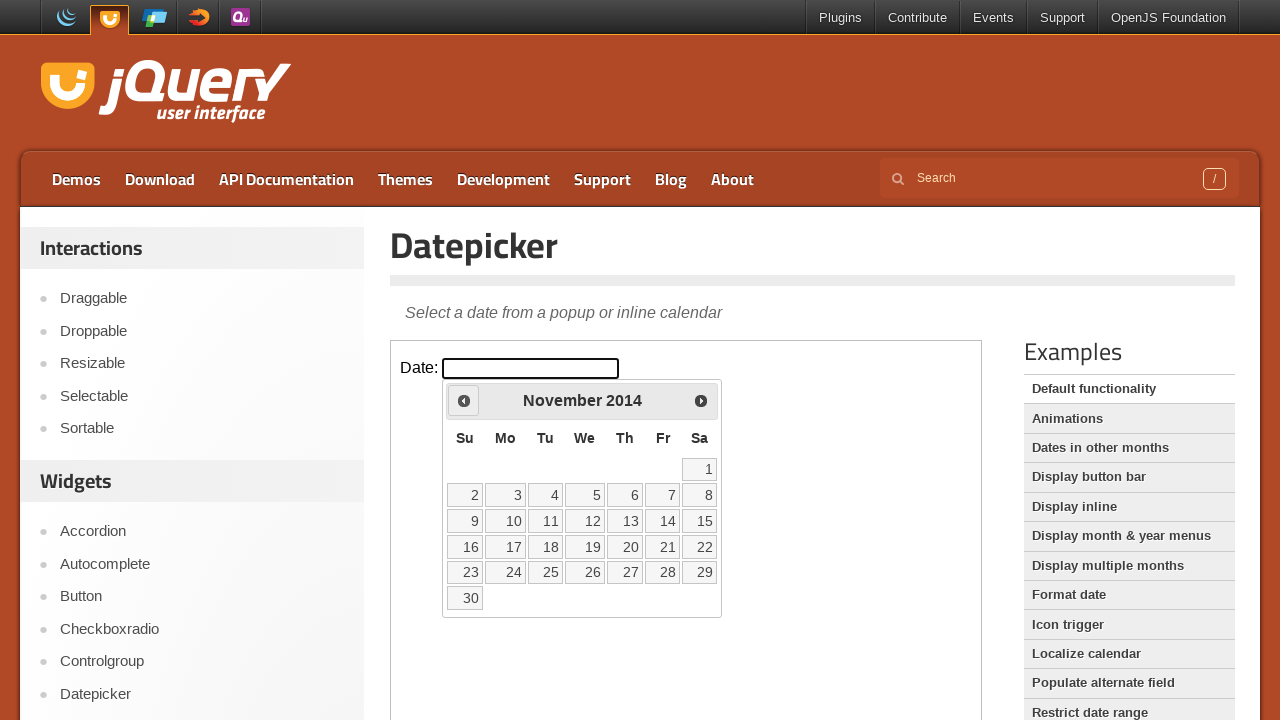

Updated year value: 2014
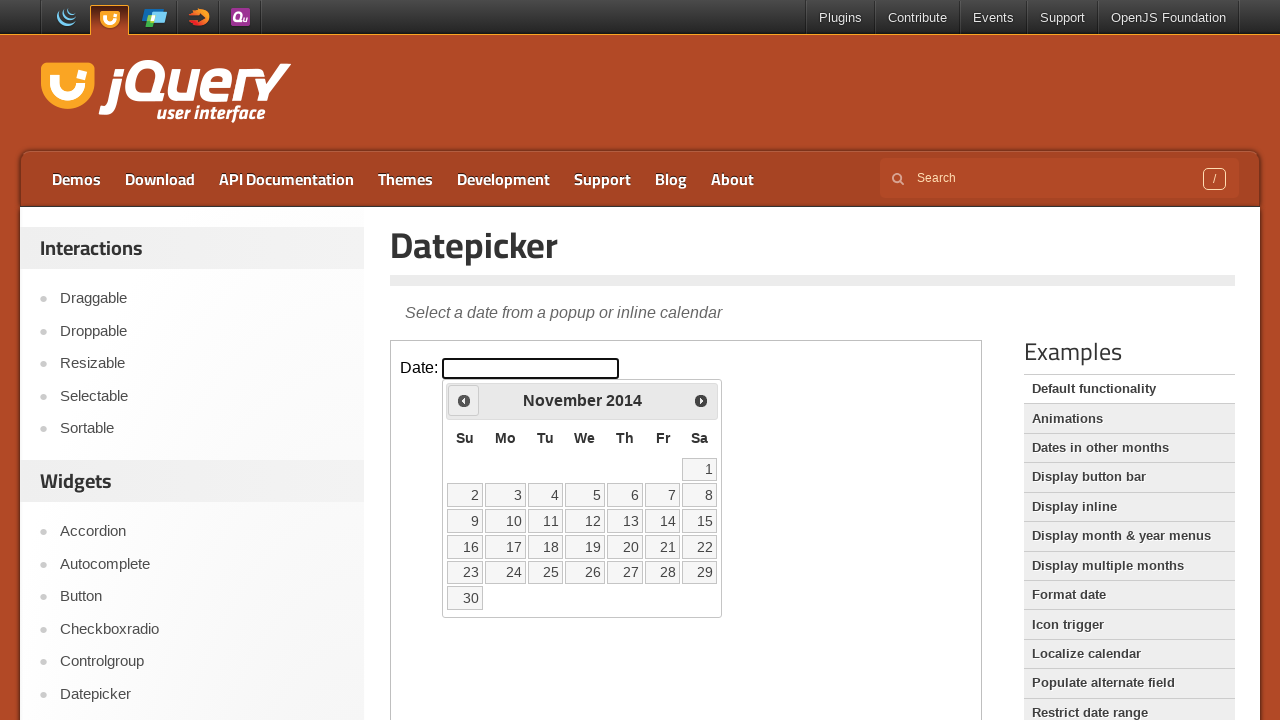

Clicked previous month button to navigate backwards at (464, 400) on iframe.demo-frame >> internal:control=enter-frame >> xpath=//span[text()='Prev']
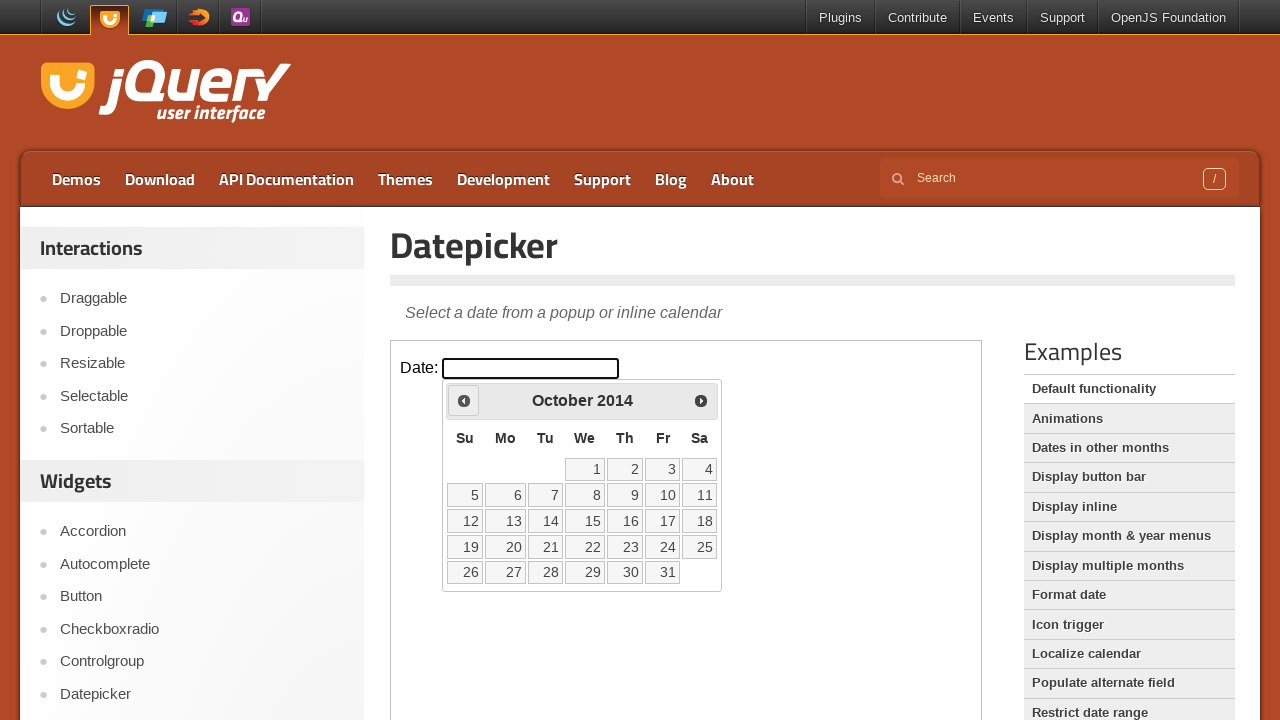

Waited for calendar to update after navigation
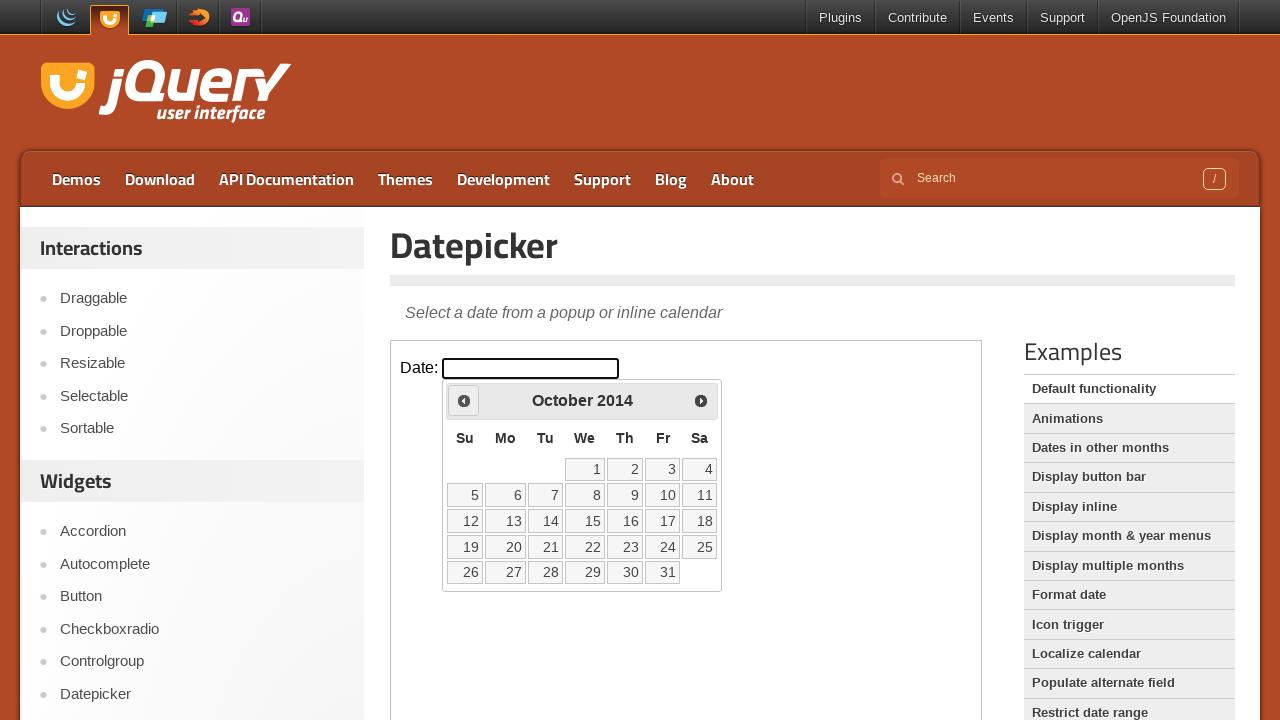

Updated month value: October
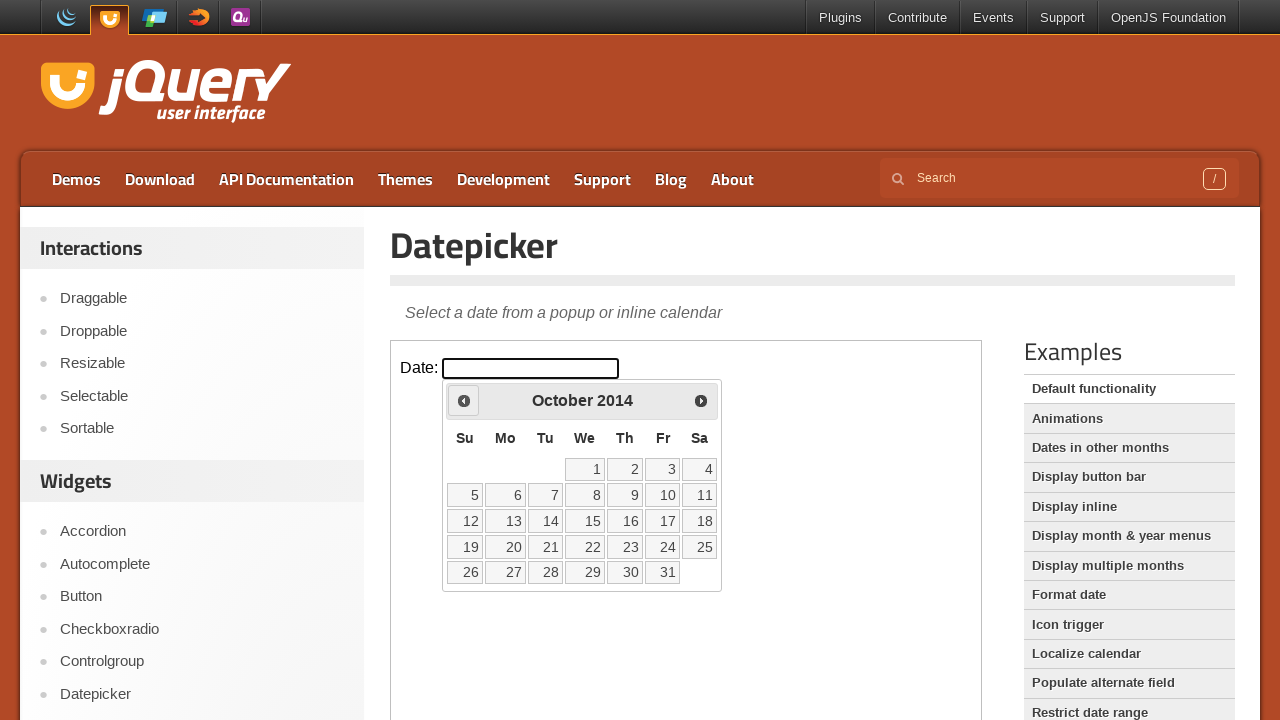

Updated year value: 2014
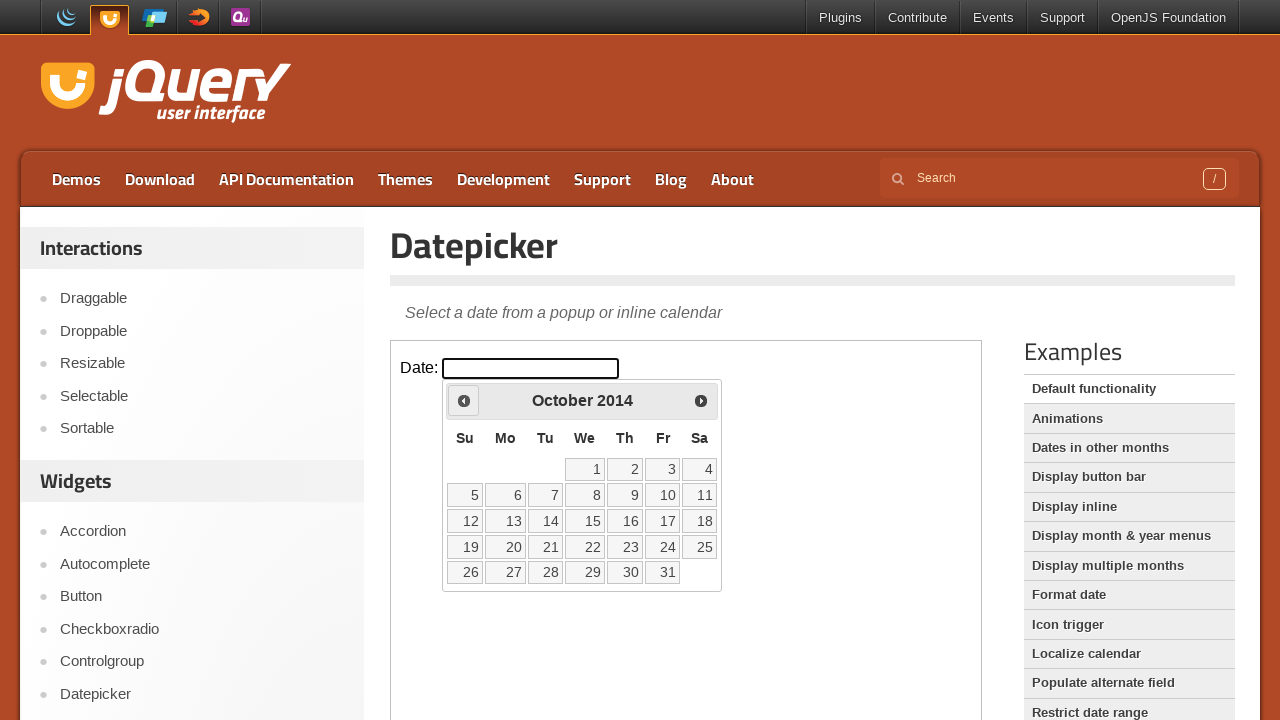

Clicked previous month button to navigate backwards at (464, 400) on iframe.demo-frame >> internal:control=enter-frame >> xpath=//span[text()='Prev']
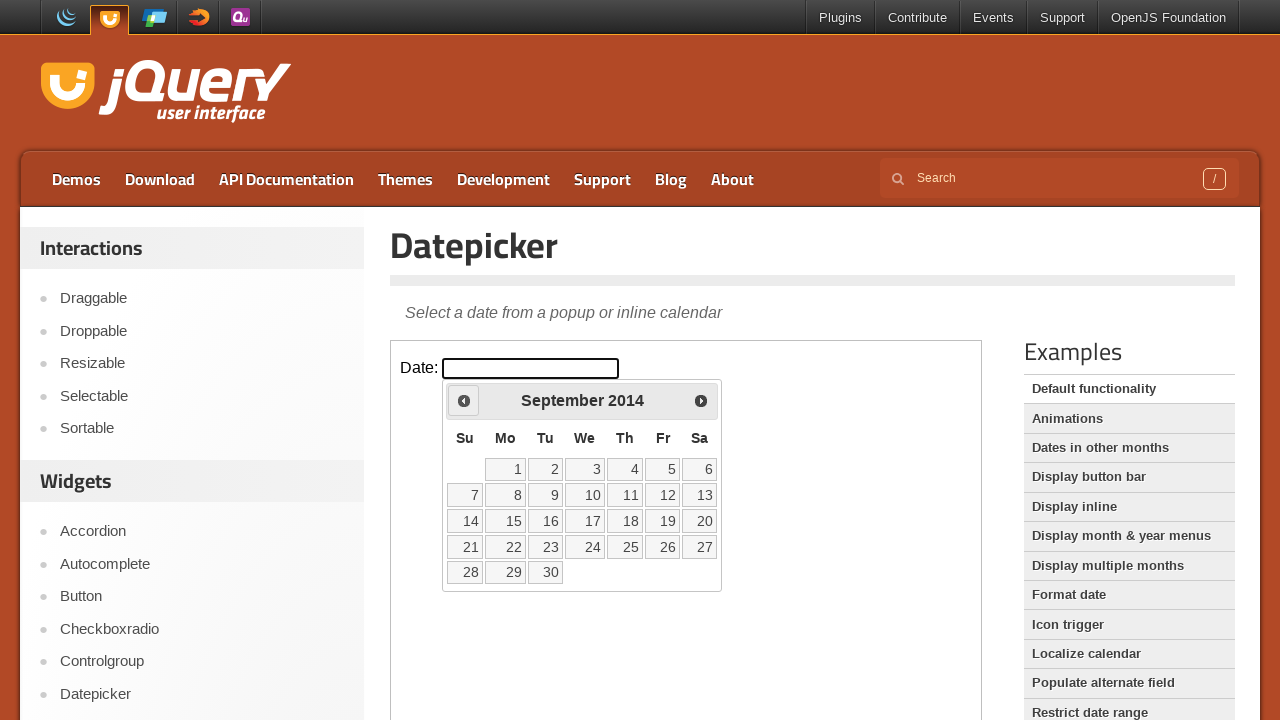

Waited for calendar to update after navigation
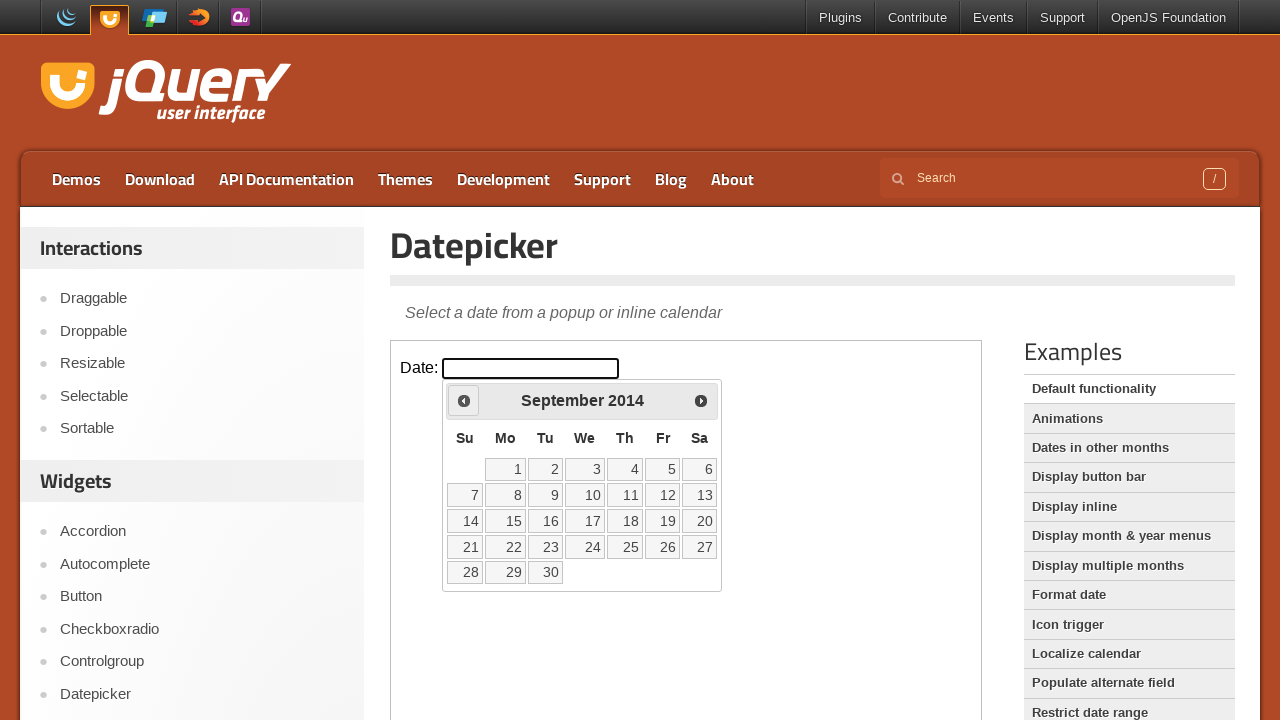

Updated month value: September
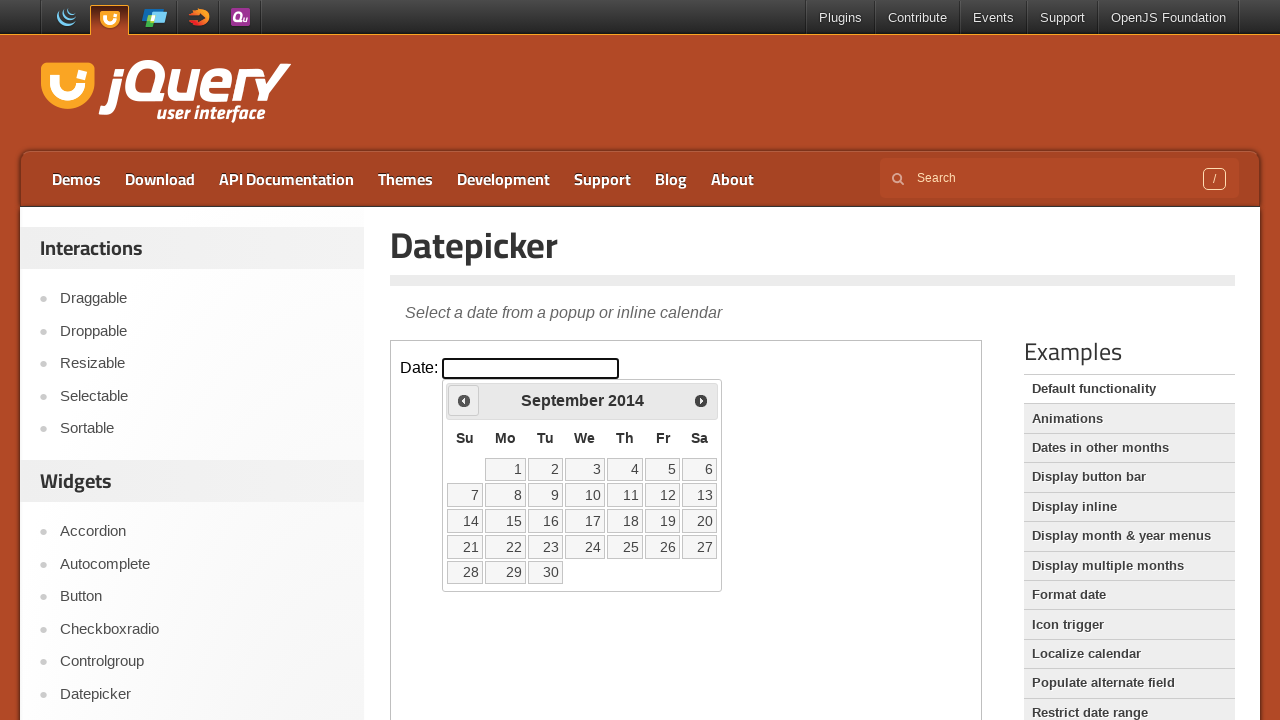

Updated year value: 2014
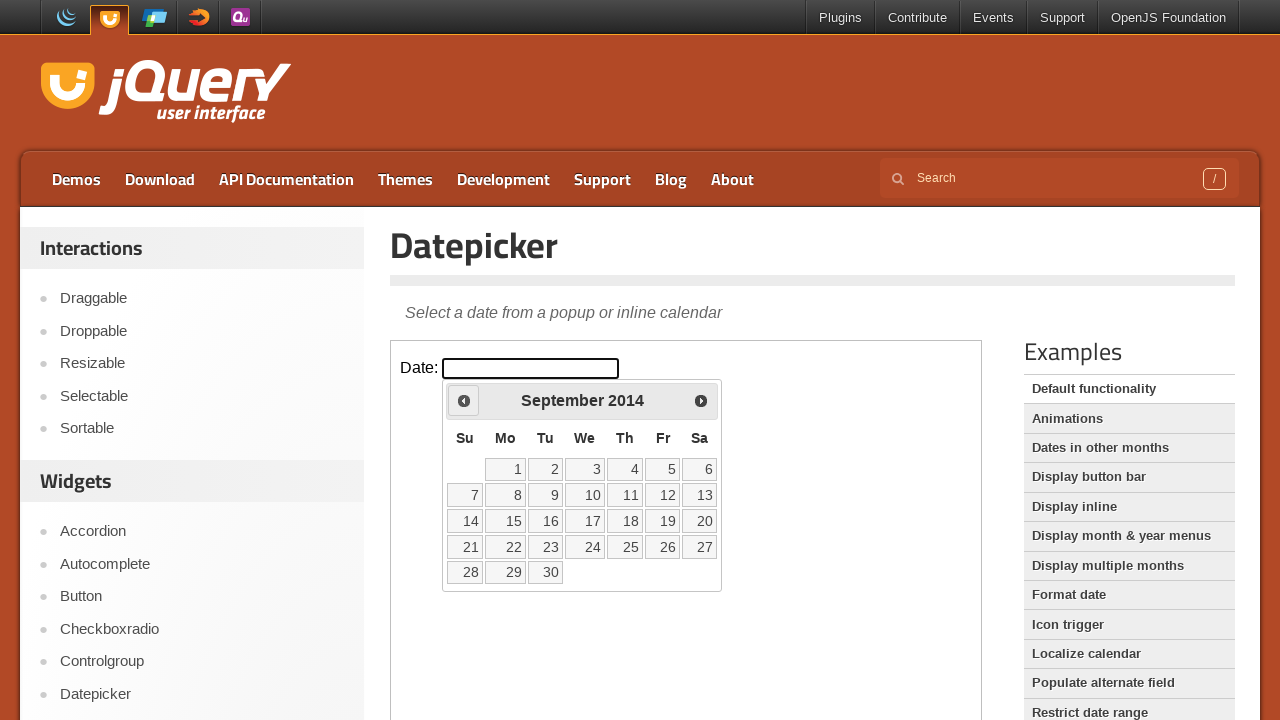

Clicked previous month button to navigate backwards at (464, 400) on iframe.demo-frame >> internal:control=enter-frame >> xpath=//span[text()='Prev']
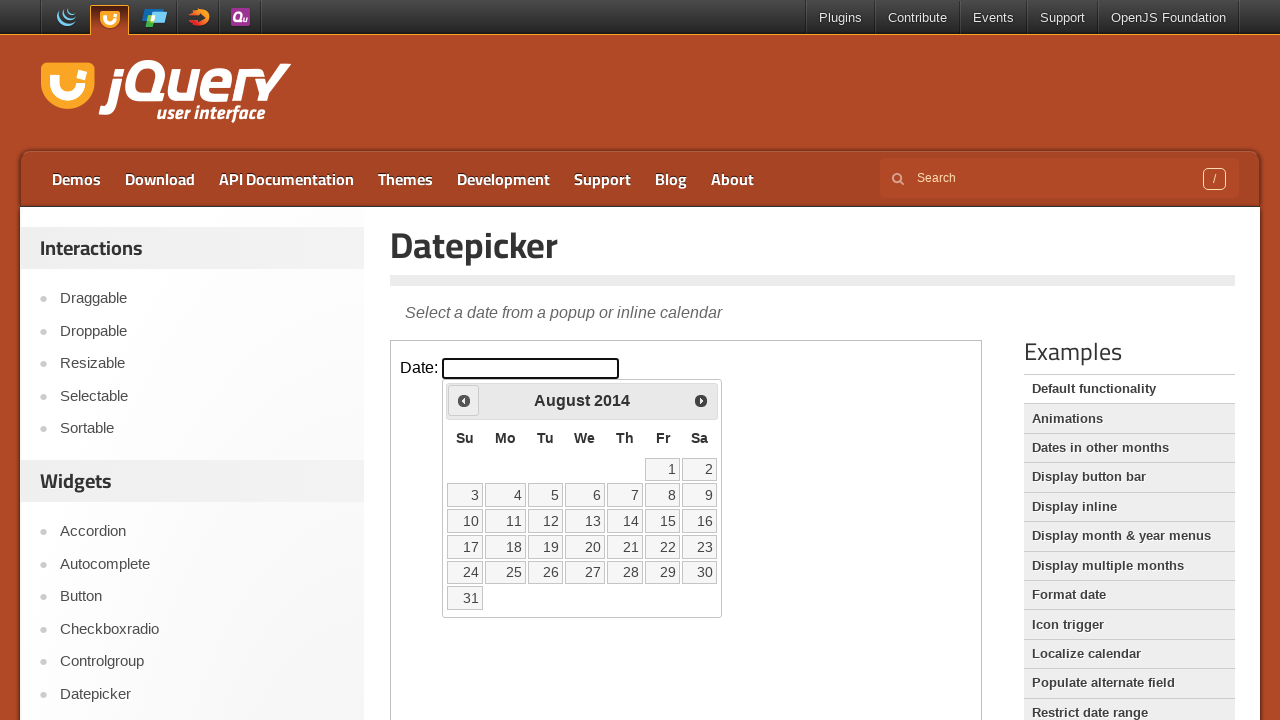

Waited for calendar to update after navigation
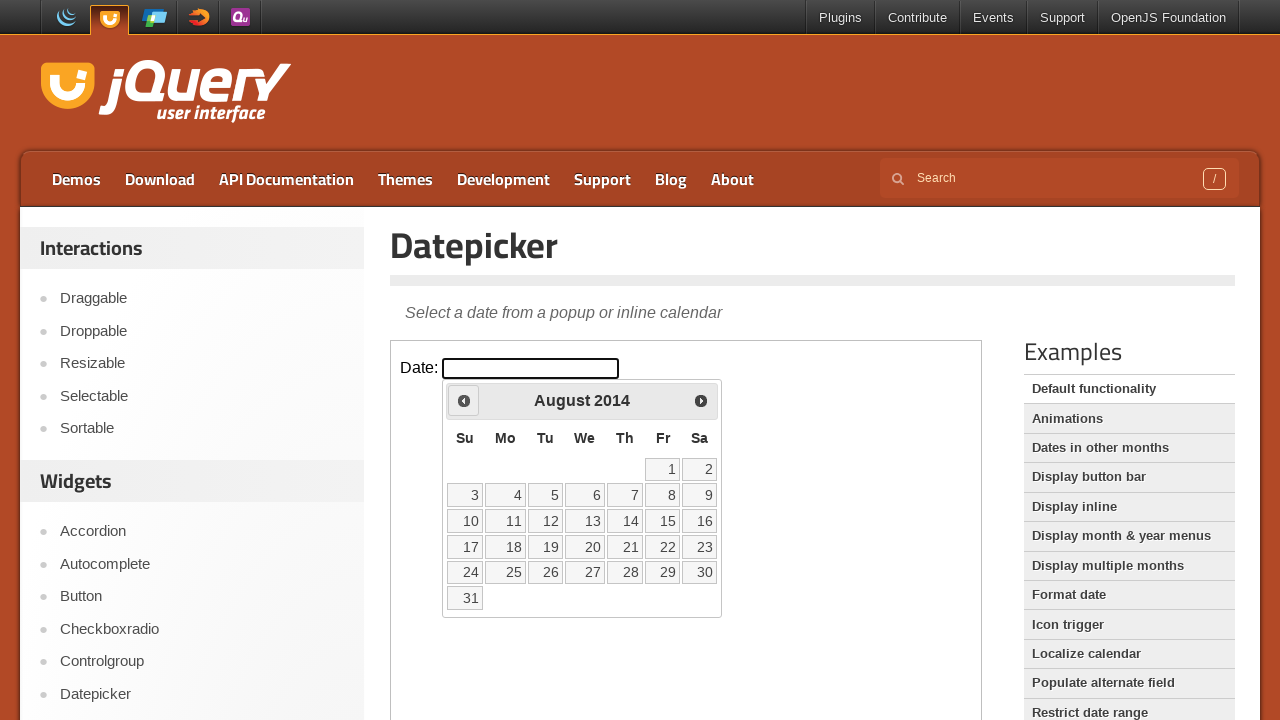

Updated month value: August
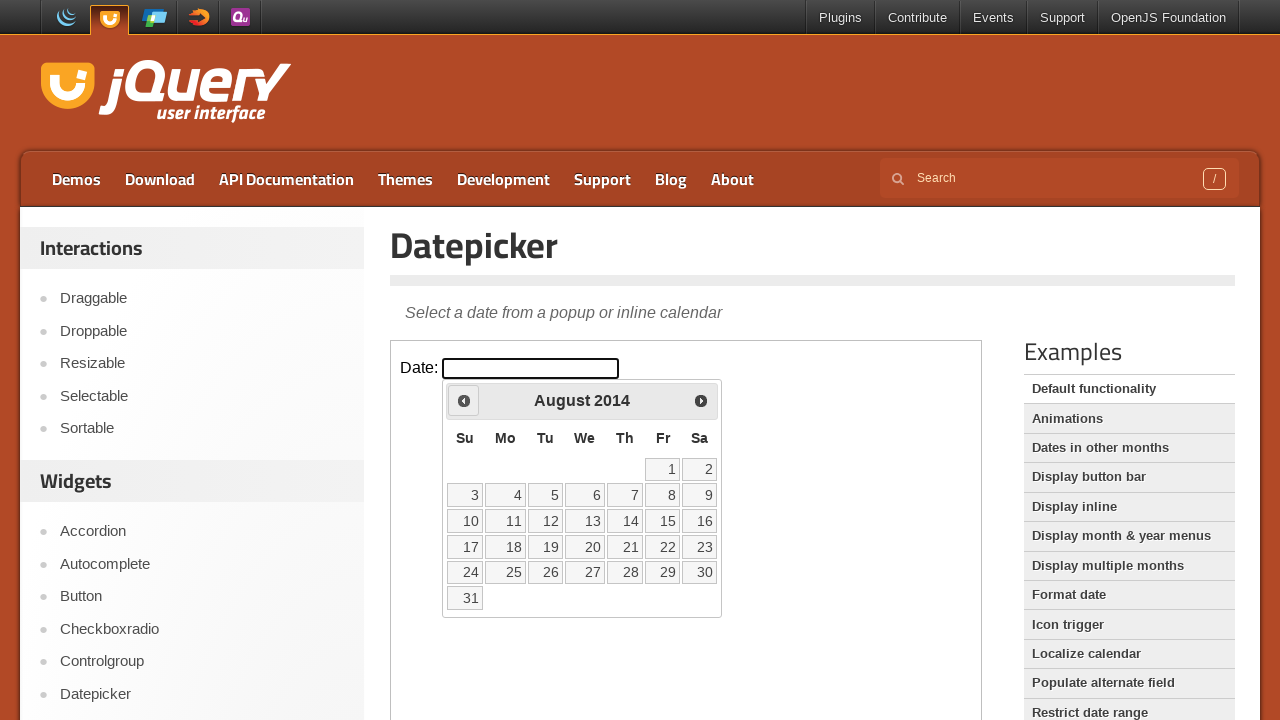

Updated year value: 2014
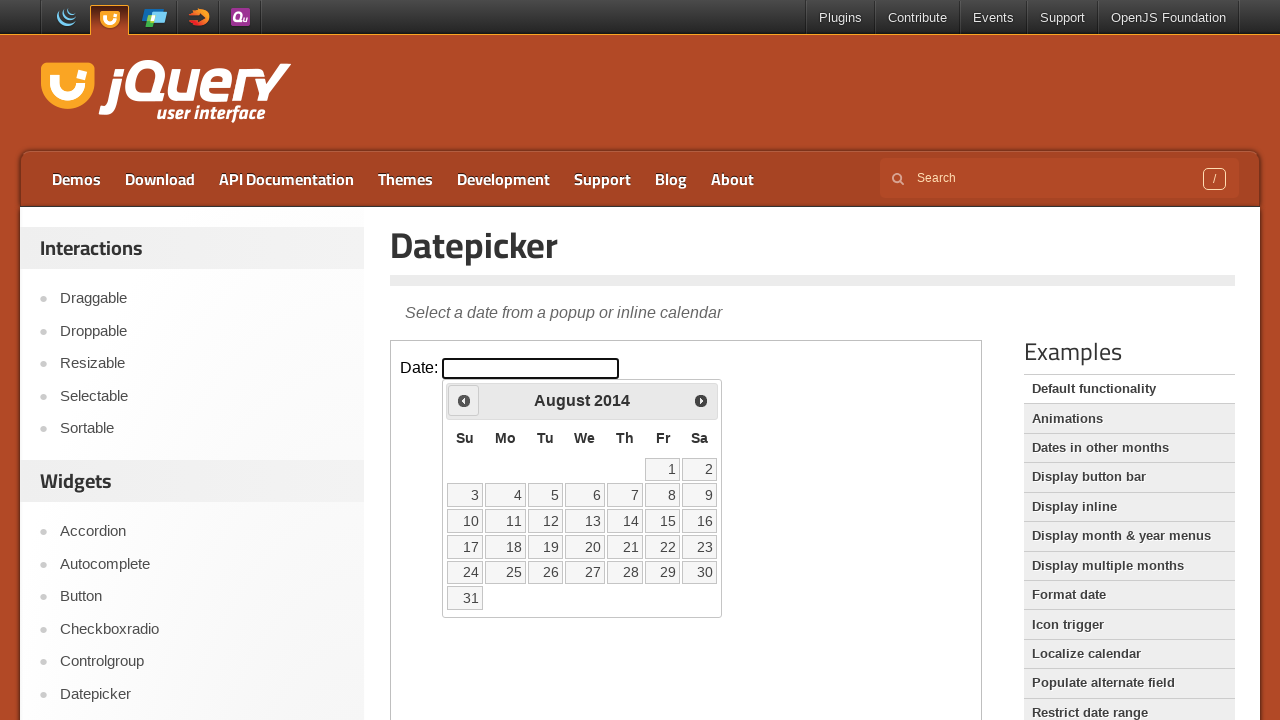

Clicked previous month button to navigate backwards at (464, 400) on iframe.demo-frame >> internal:control=enter-frame >> xpath=//span[text()='Prev']
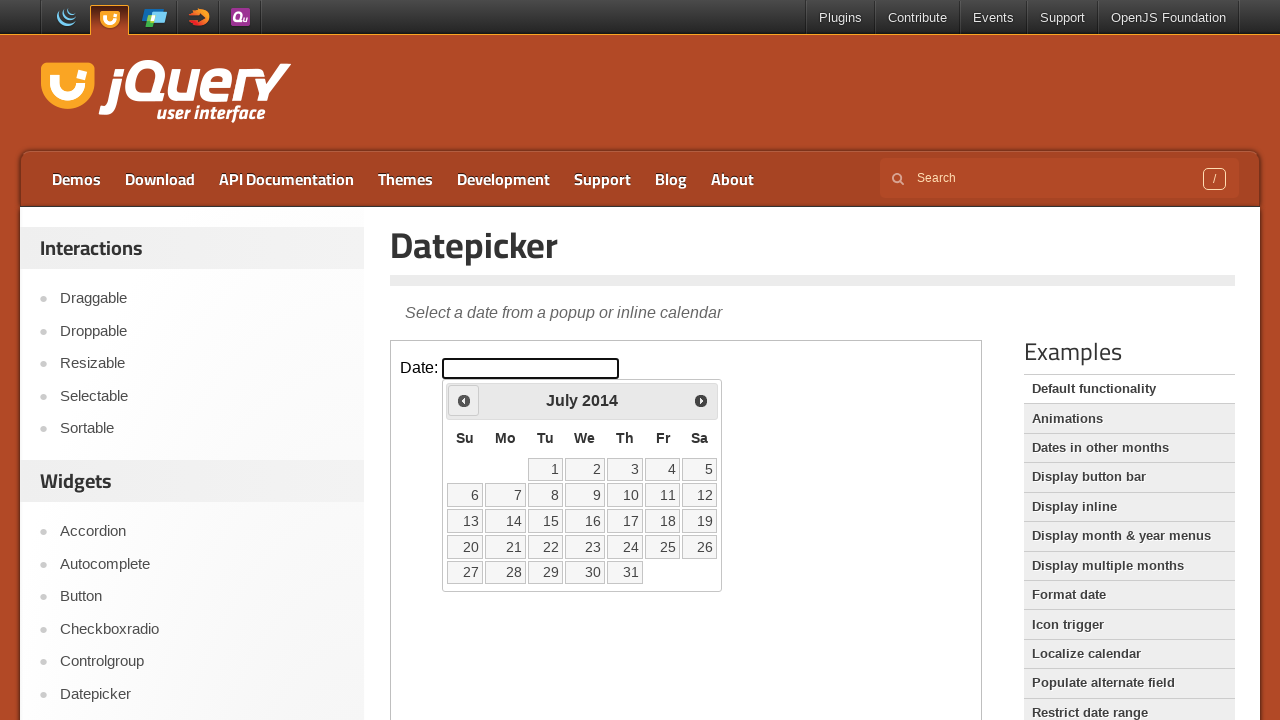

Waited for calendar to update after navigation
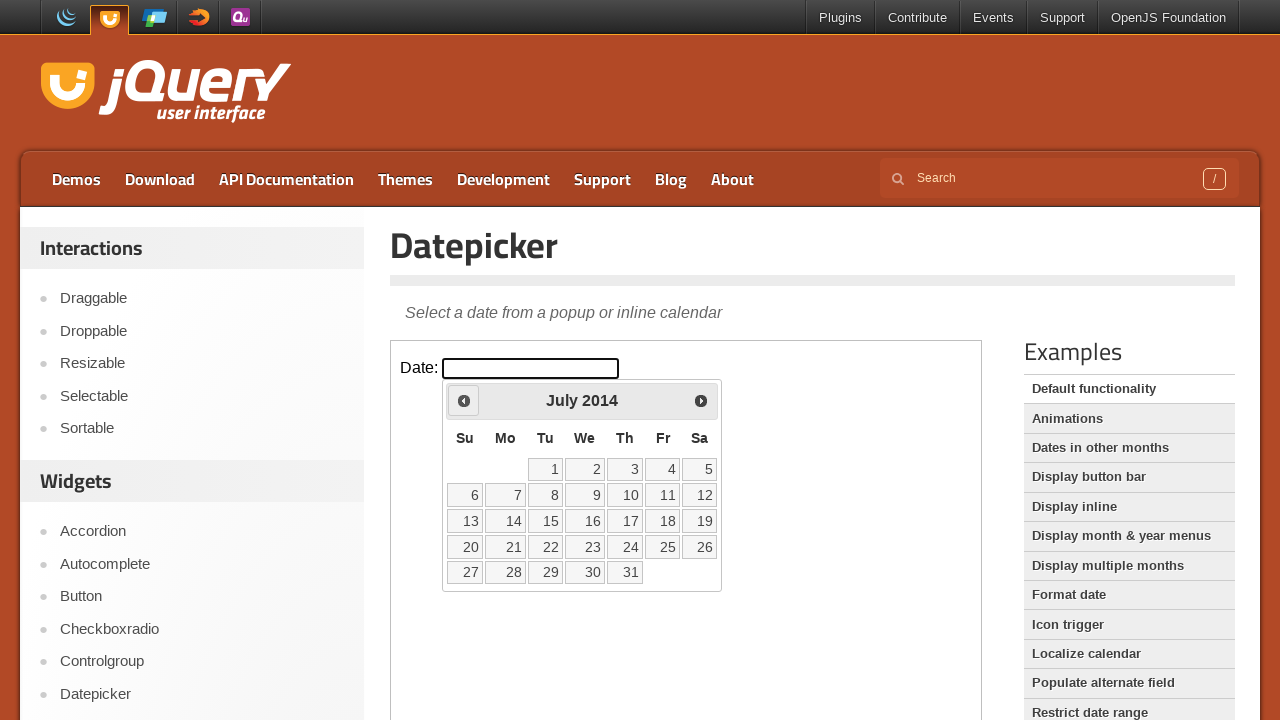

Updated month value: July
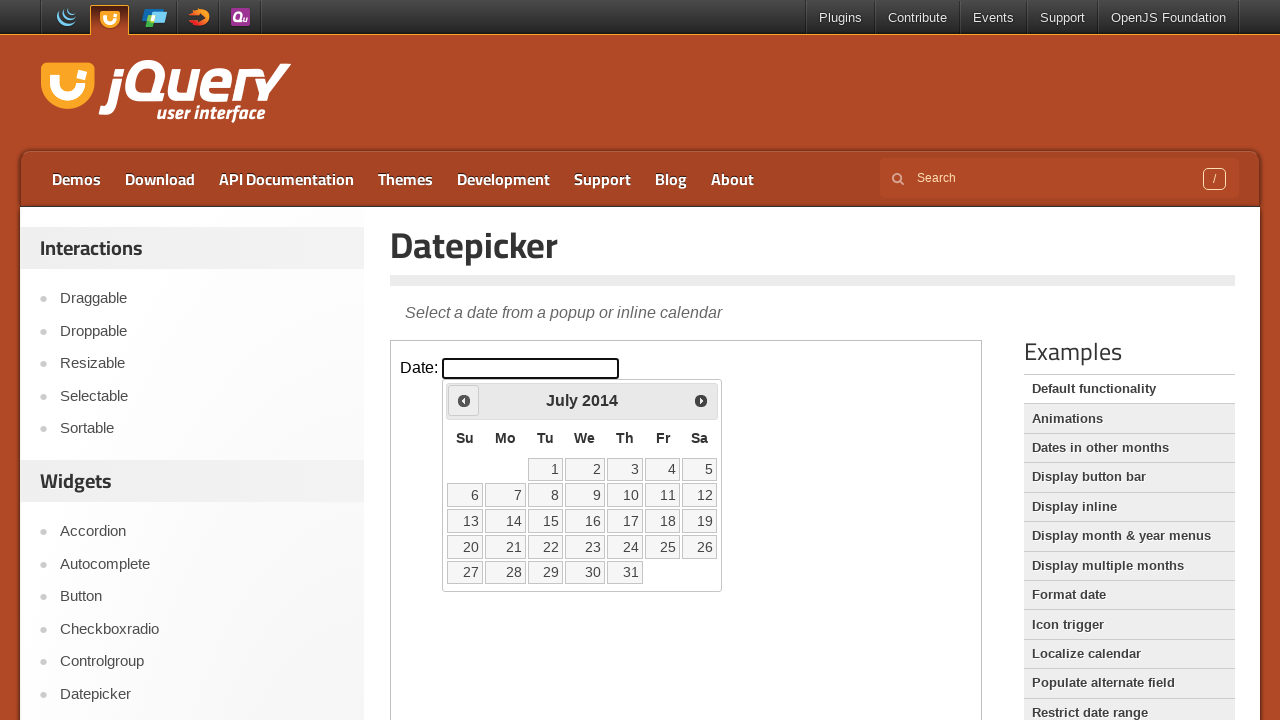

Updated year value: 2014
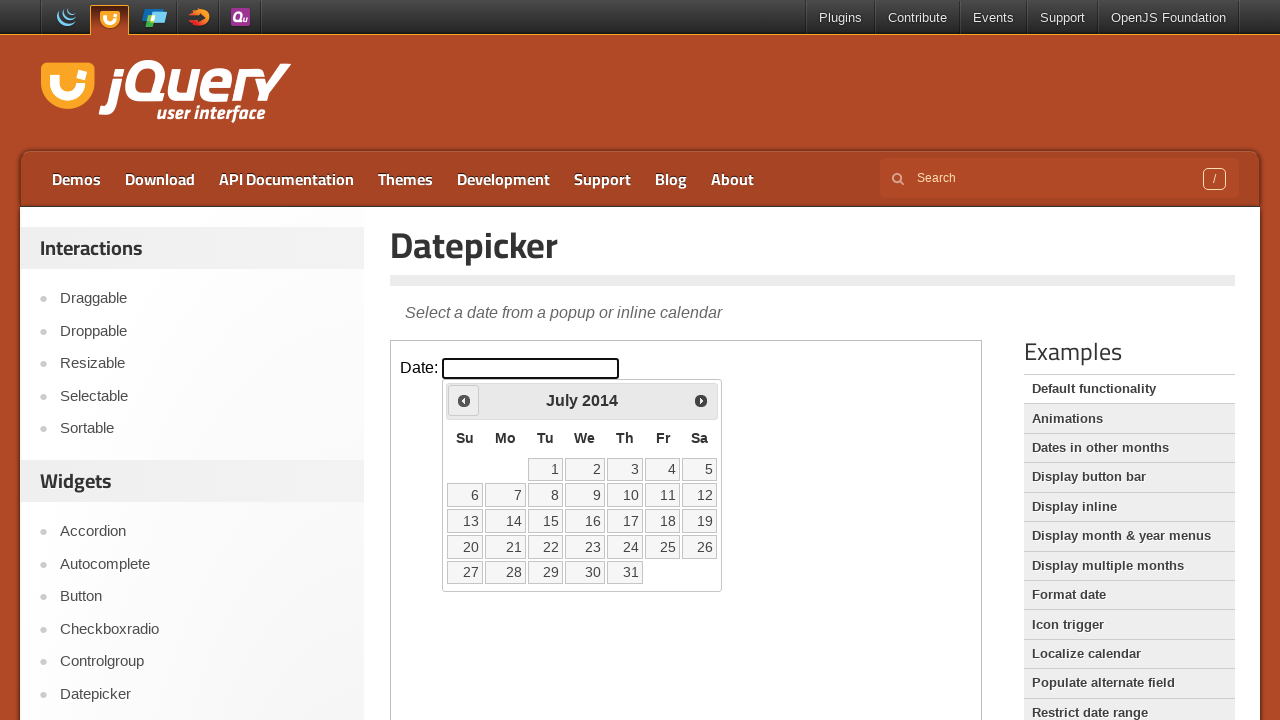

Clicked previous month button to navigate backwards at (464, 400) on iframe.demo-frame >> internal:control=enter-frame >> xpath=//span[text()='Prev']
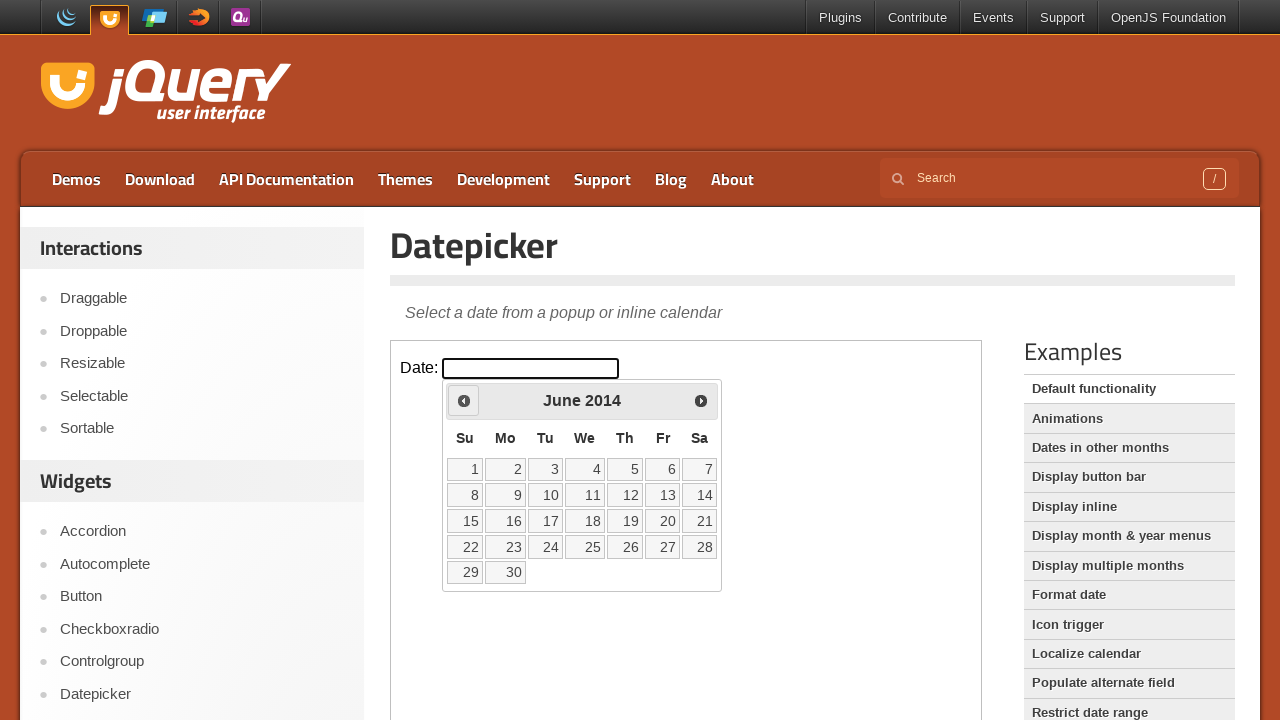

Waited for calendar to update after navigation
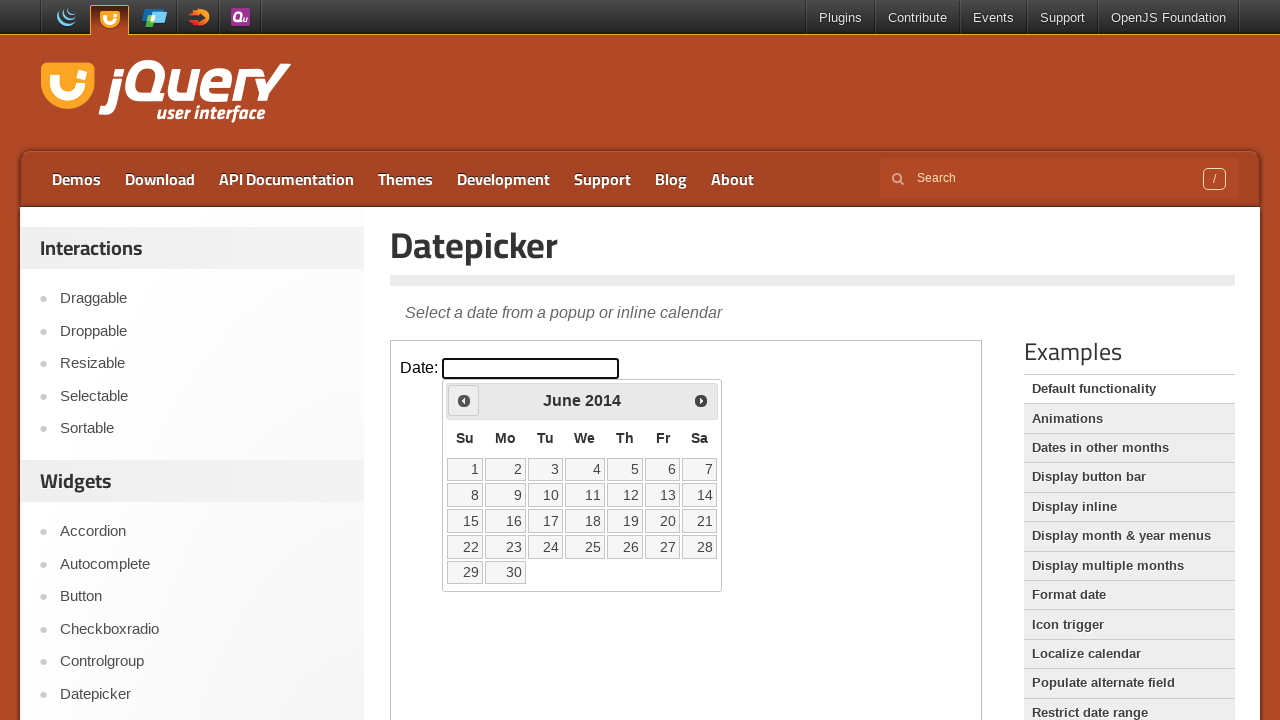

Updated month value: June
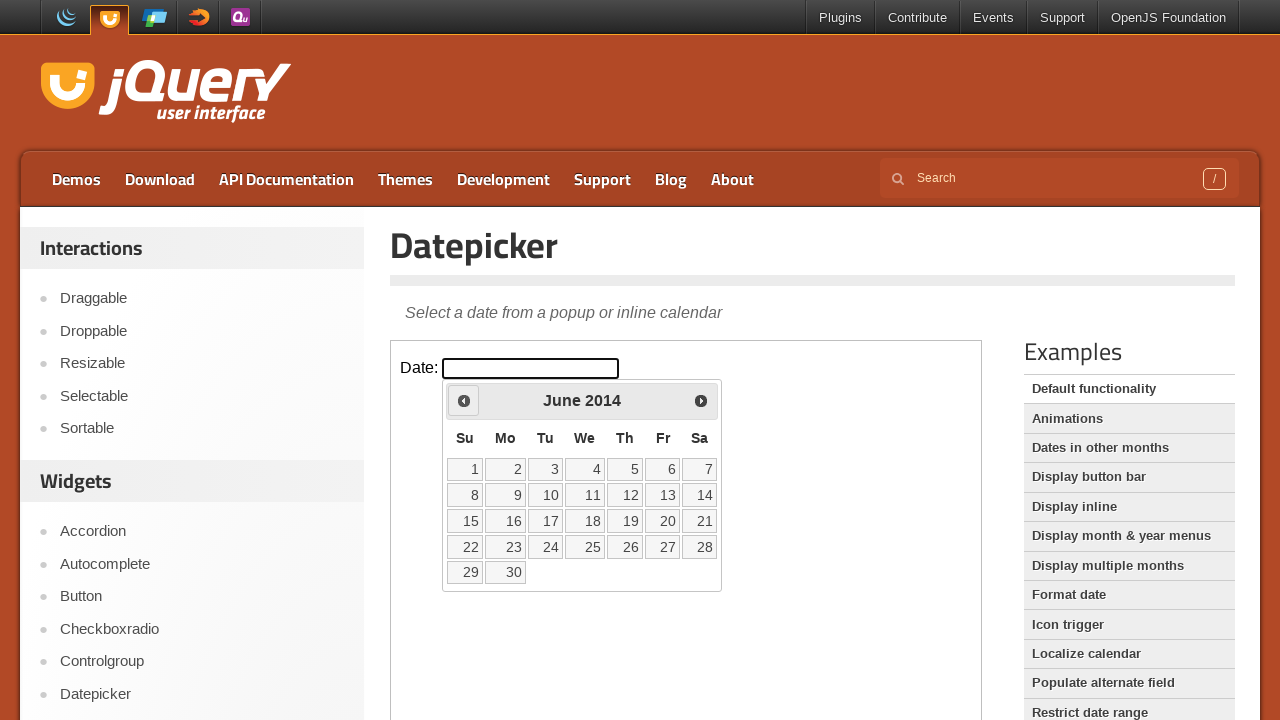

Updated year value: 2014
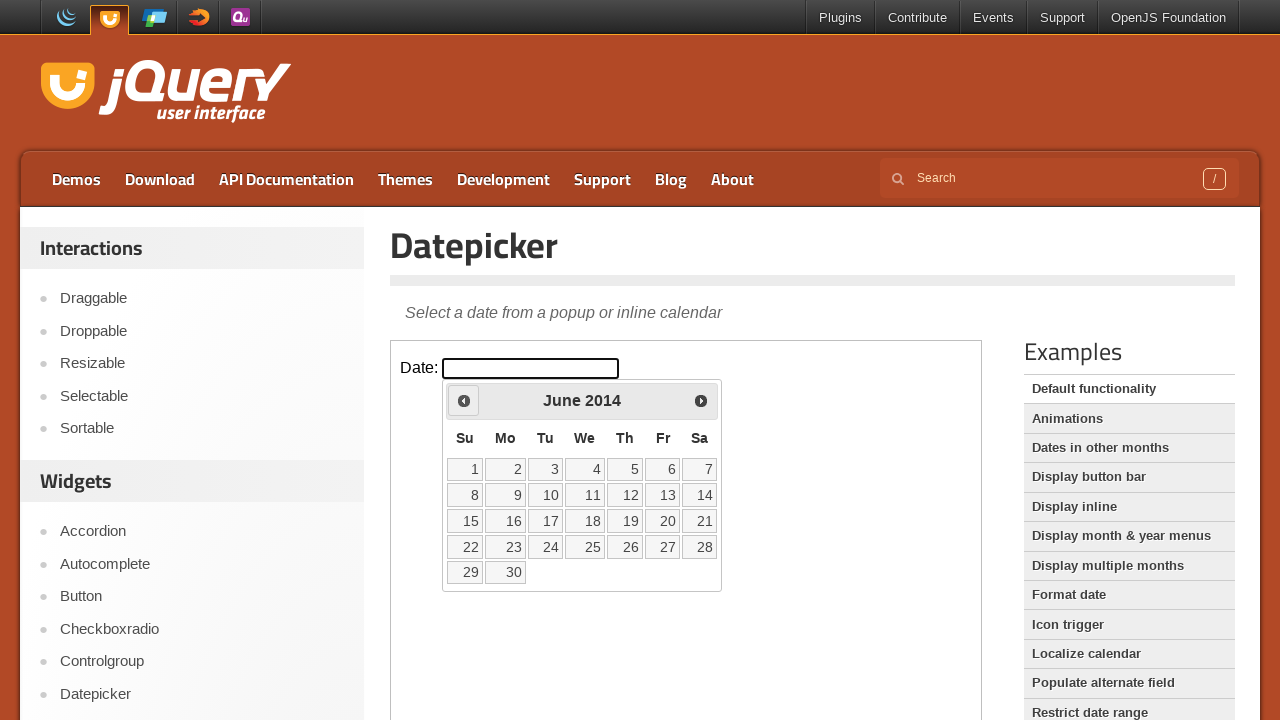

Clicked previous month button to navigate backwards at (464, 400) on iframe.demo-frame >> internal:control=enter-frame >> xpath=//span[text()='Prev']
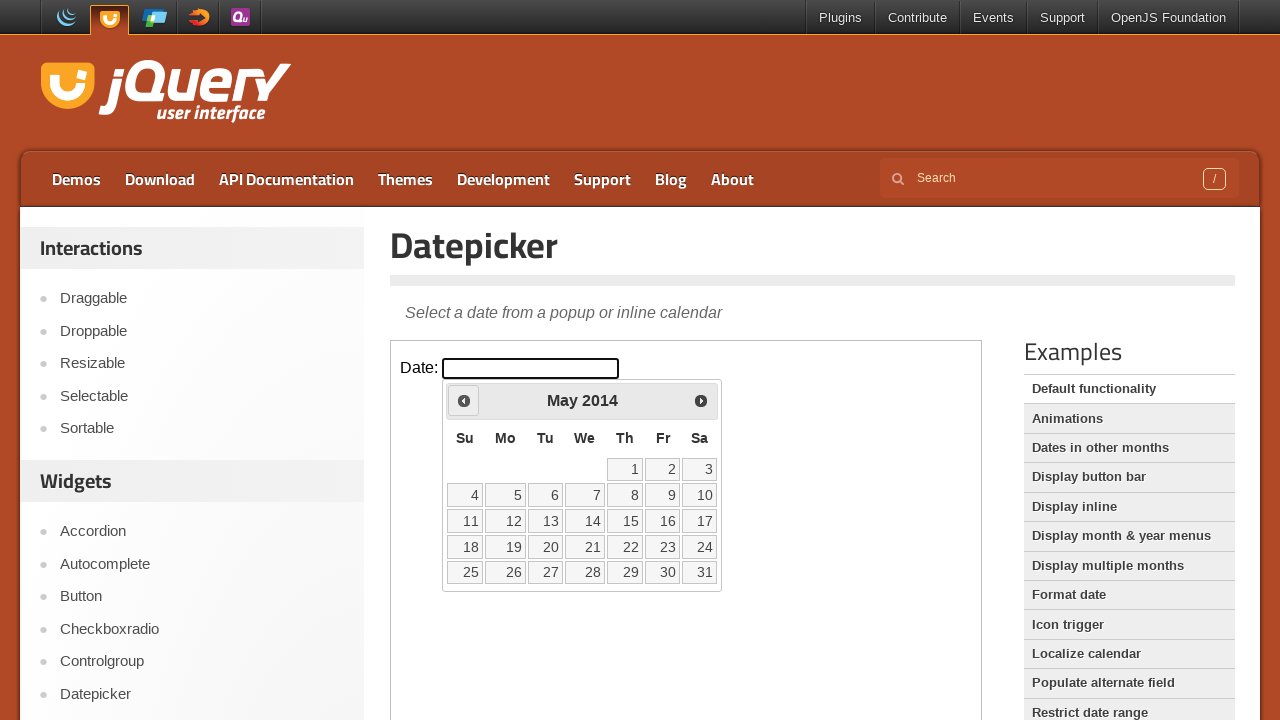

Waited for calendar to update after navigation
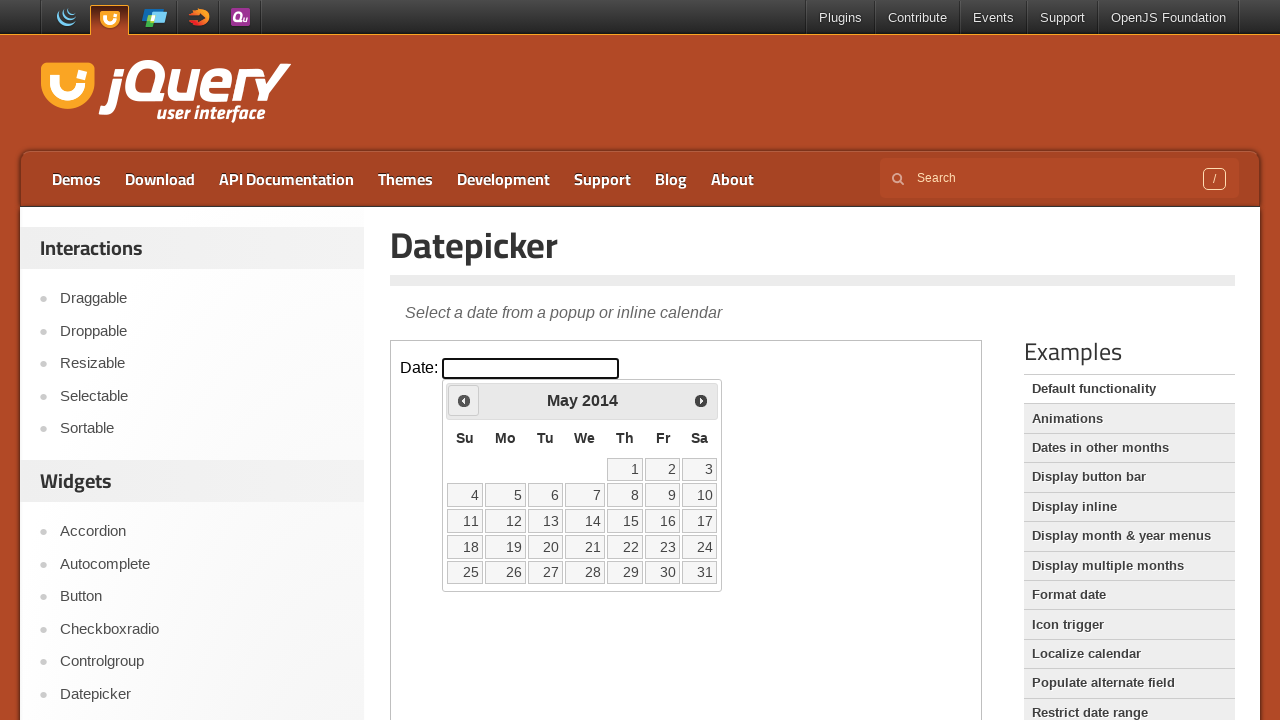

Updated month value: May
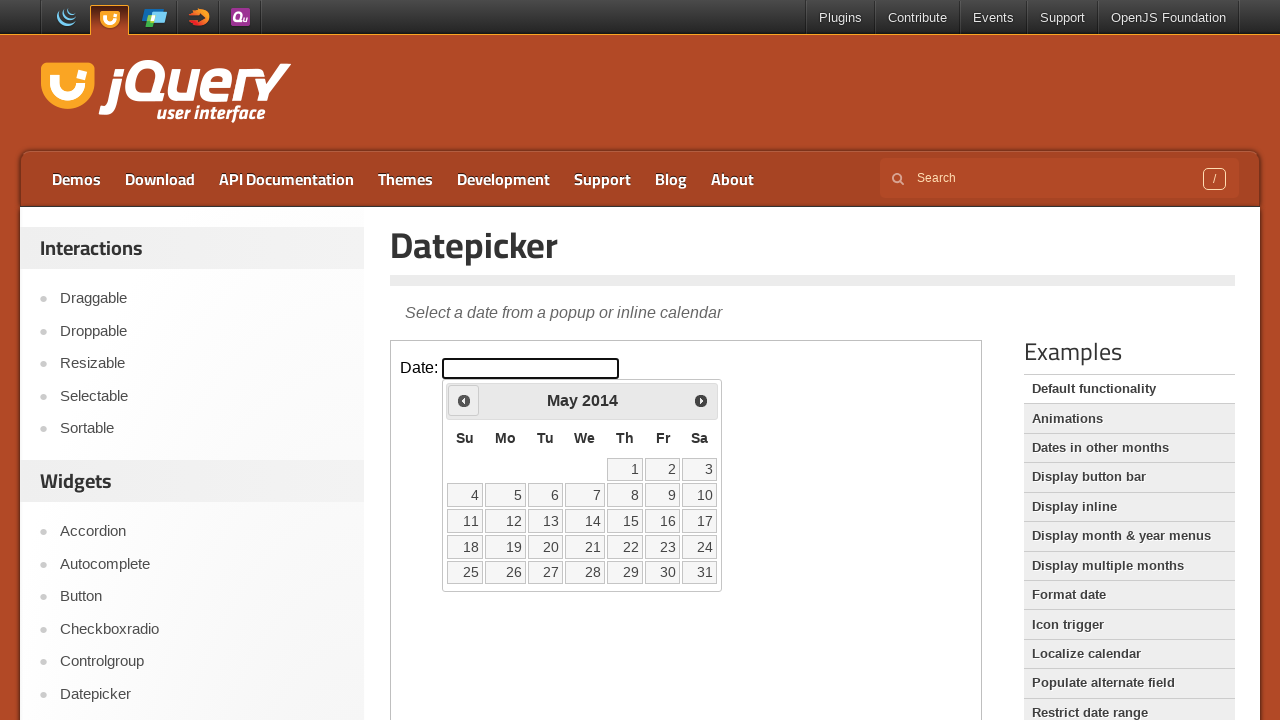

Updated year value: 2014
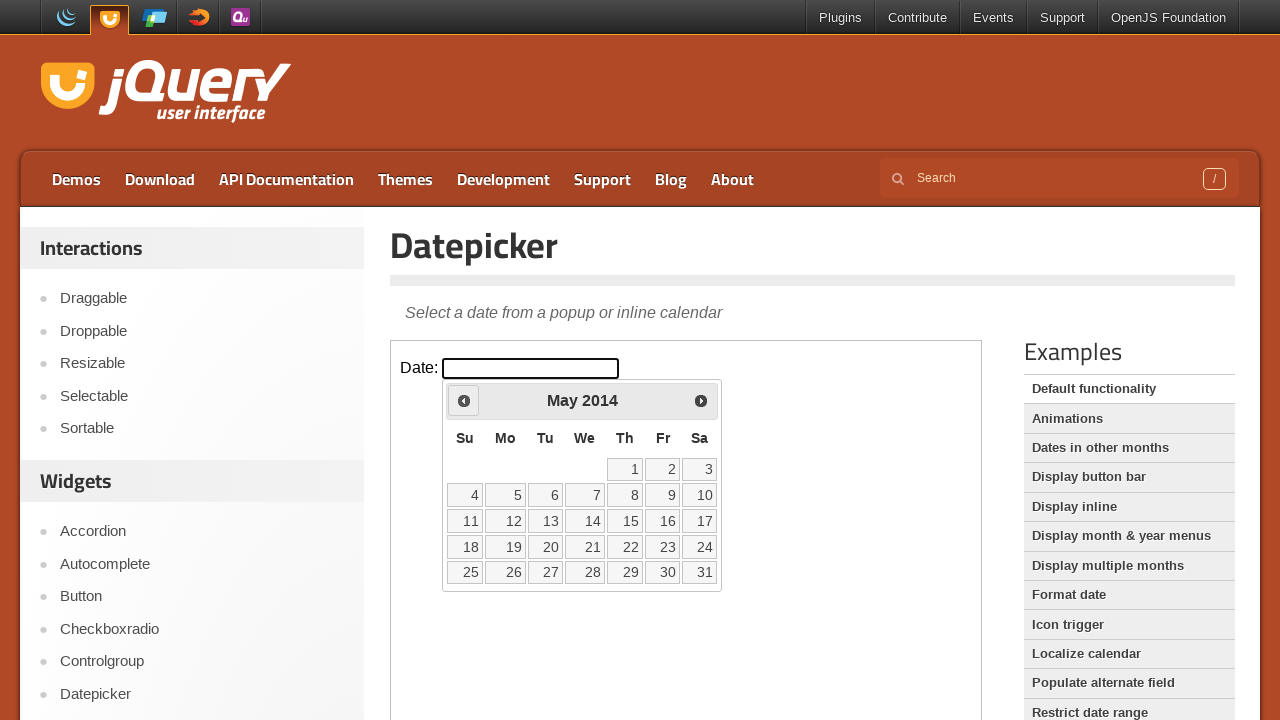

Clicked previous month button to navigate backwards at (464, 400) on iframe.demo-frame >> internal:control=enter-frame >> xpath=//span[text()='Prev']
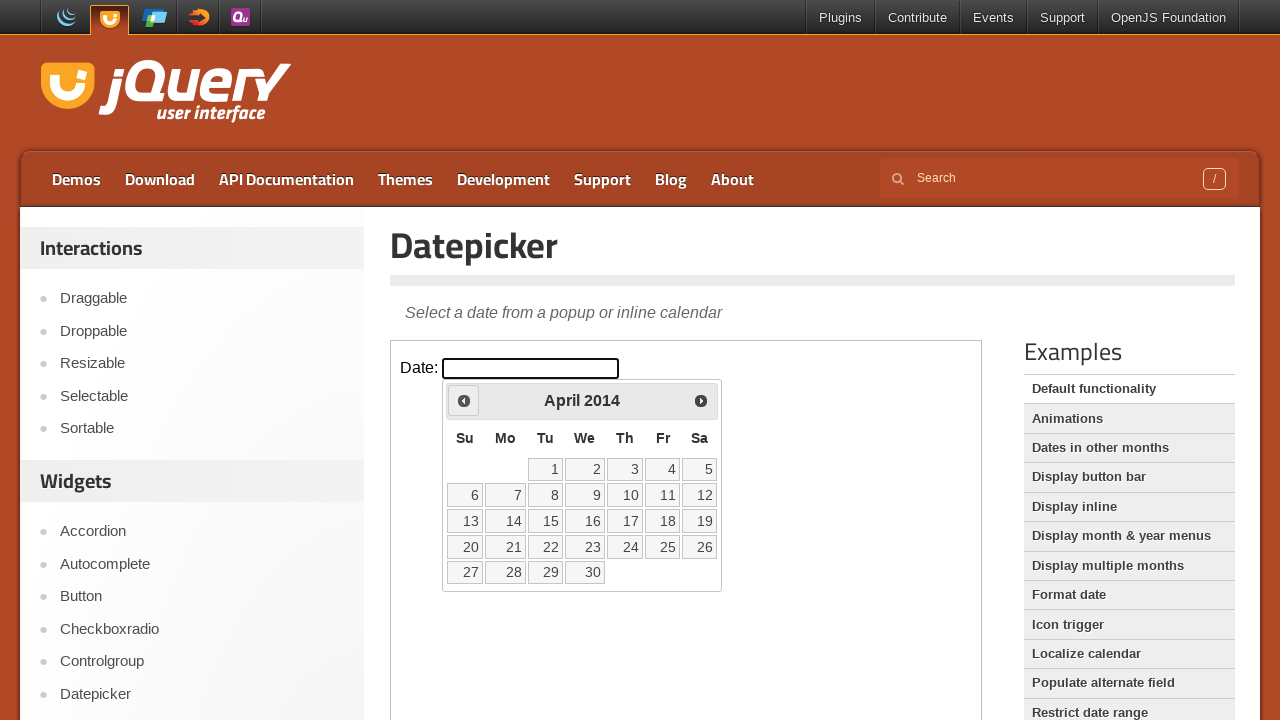

Waited for calendar to update after navigation
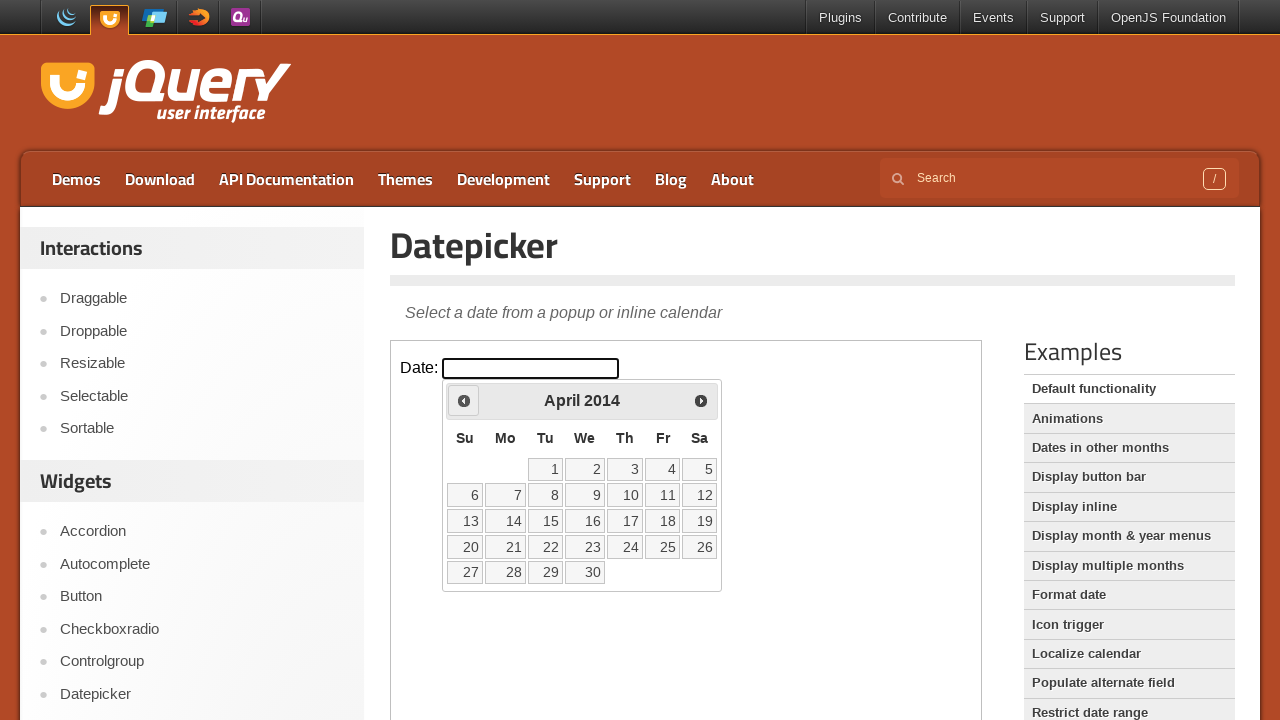

Updated month value: April
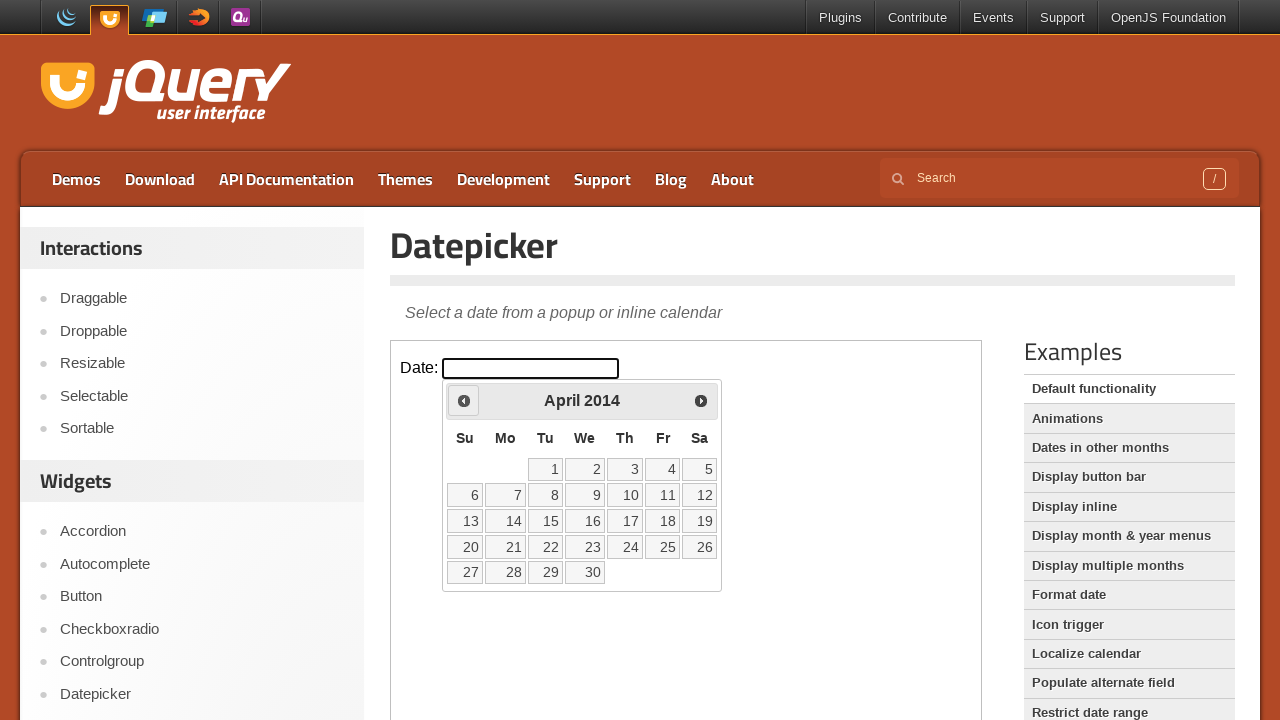

Updated year value: 2014
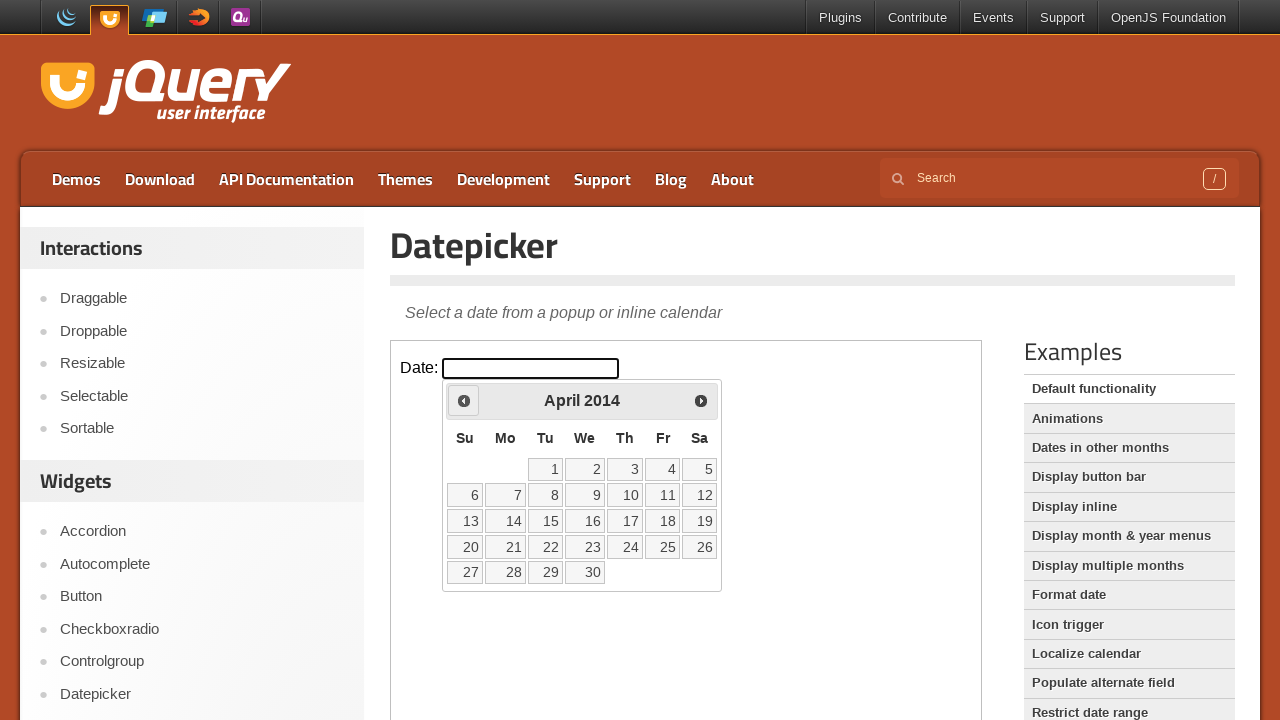

Clicked previous month button to navigate backwards at (464, 400) on iframe.demo-frame >> internal:control=enter-frame >> xpath=//span[text()='Prev']
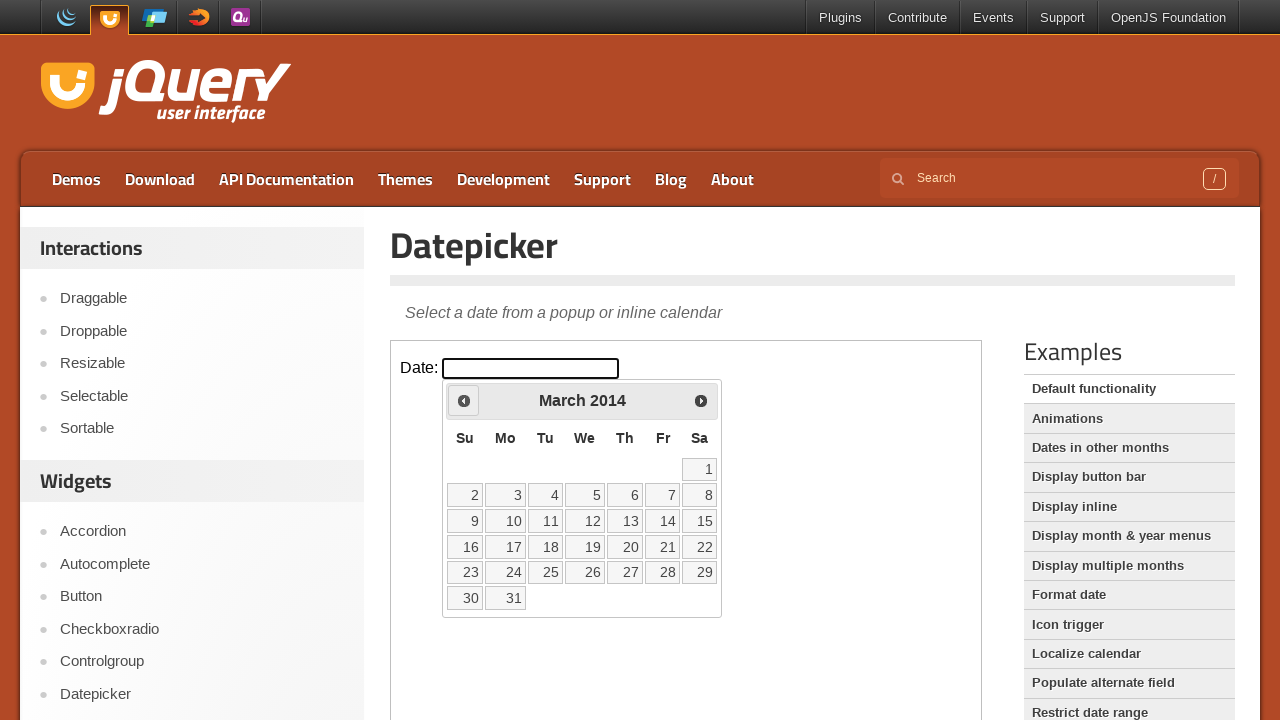

Waited for calendar to update after navigation
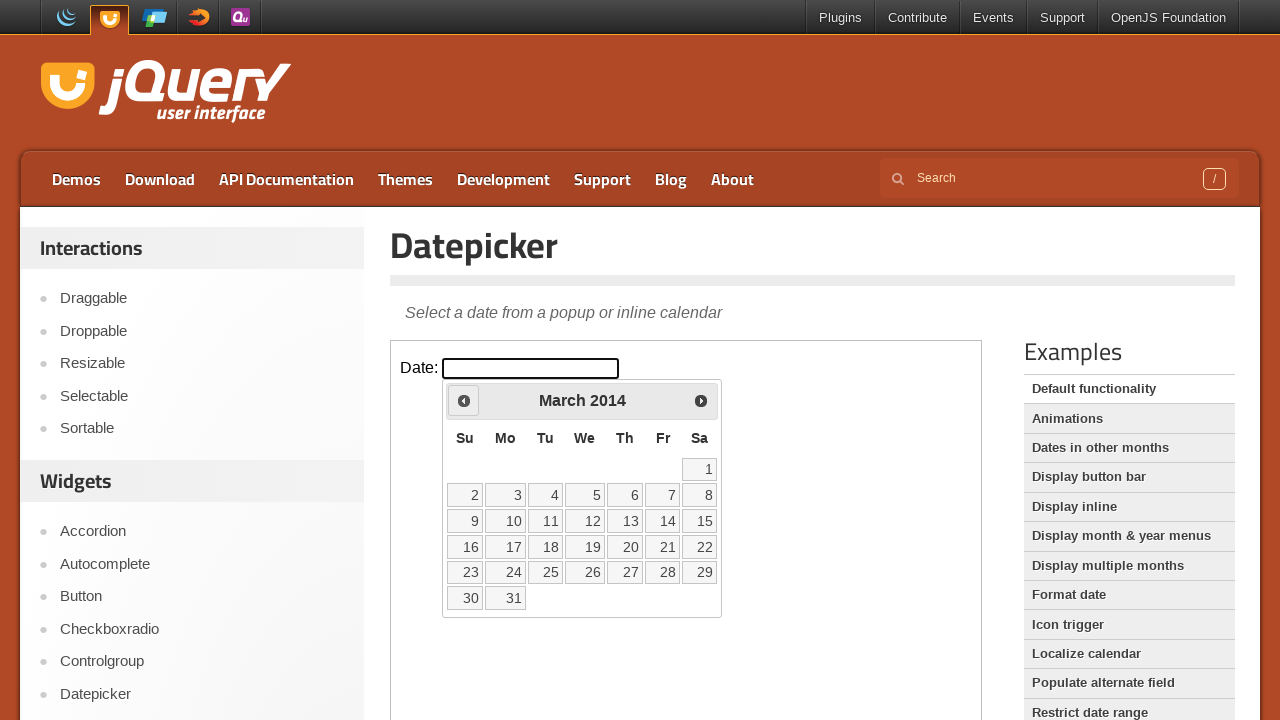

Updated month value: March
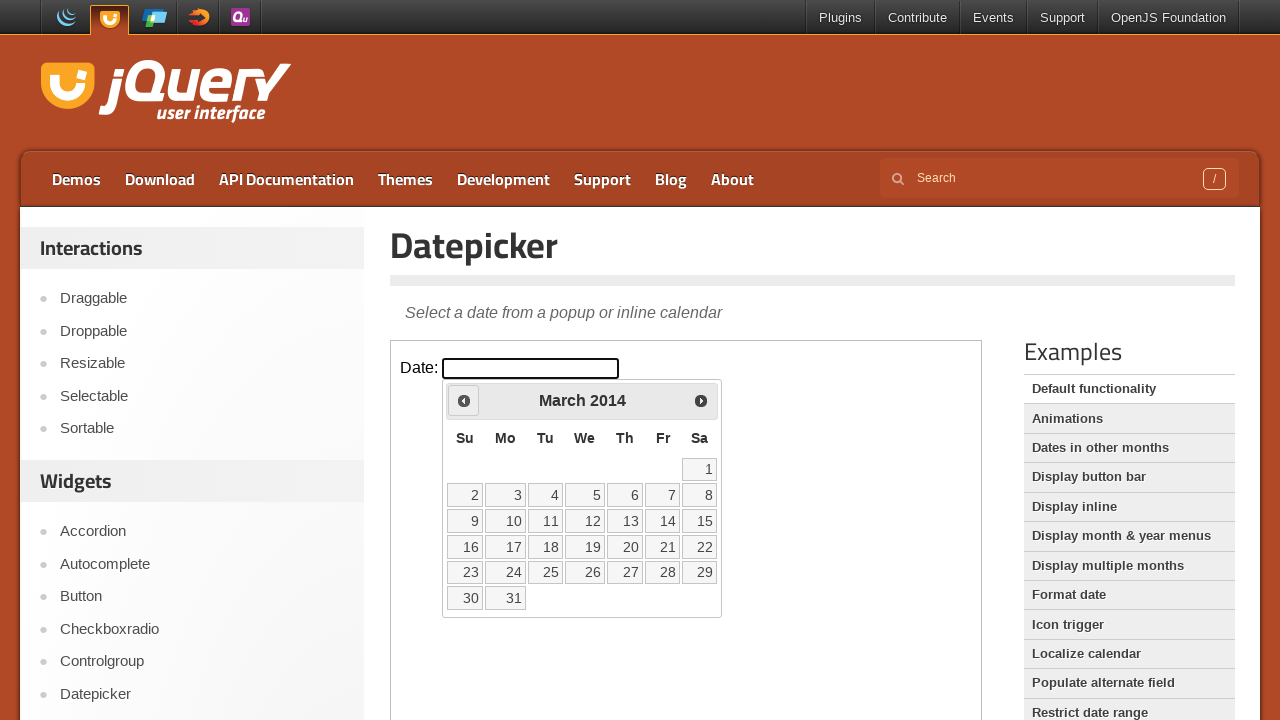

Updated year value: 2014
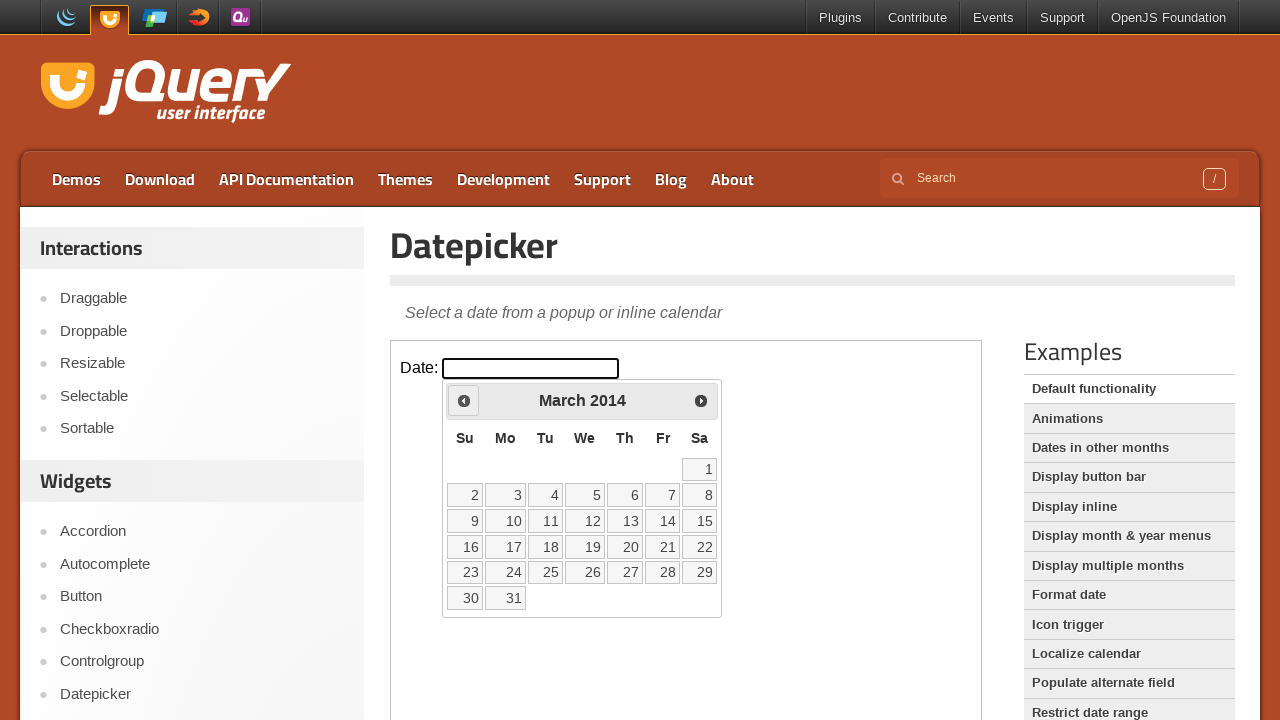

Clicked previous month button to navigate backwards at (464, 400) on iframe.demo-frame >> internal:control=enter-frame >> xpath=//span[text()='Prev']
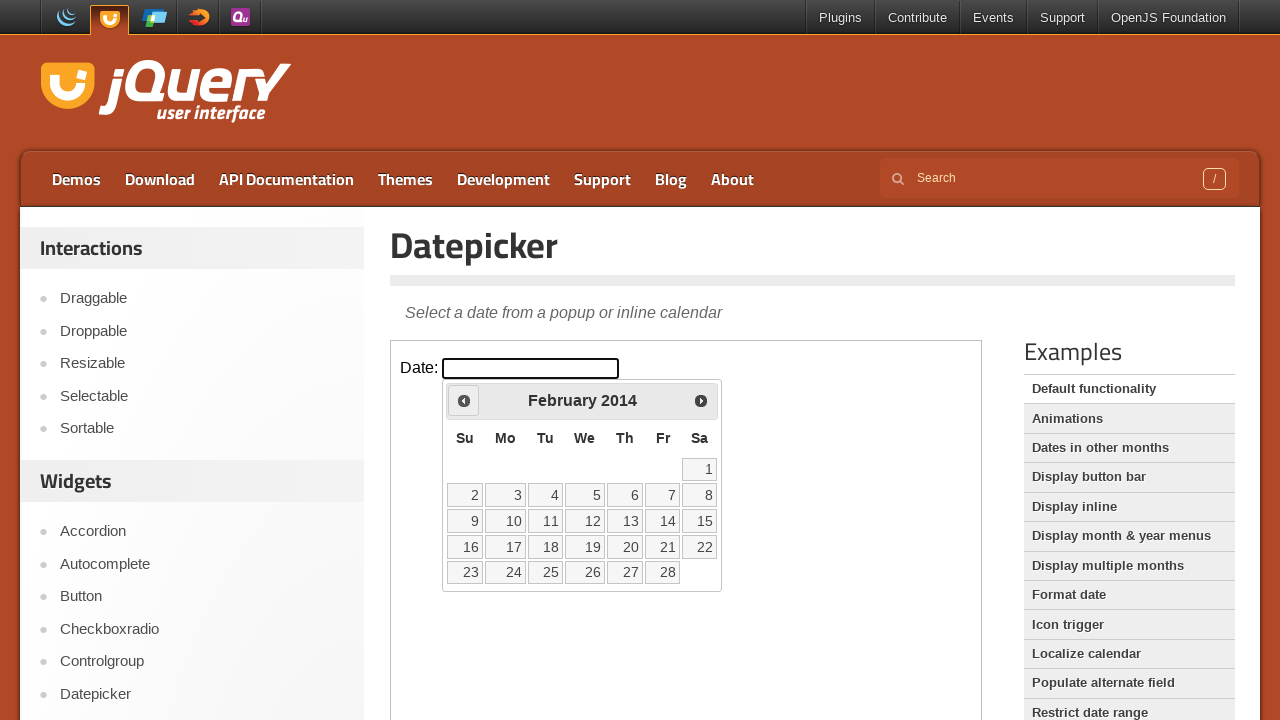

Waited for calendar to update after navigation
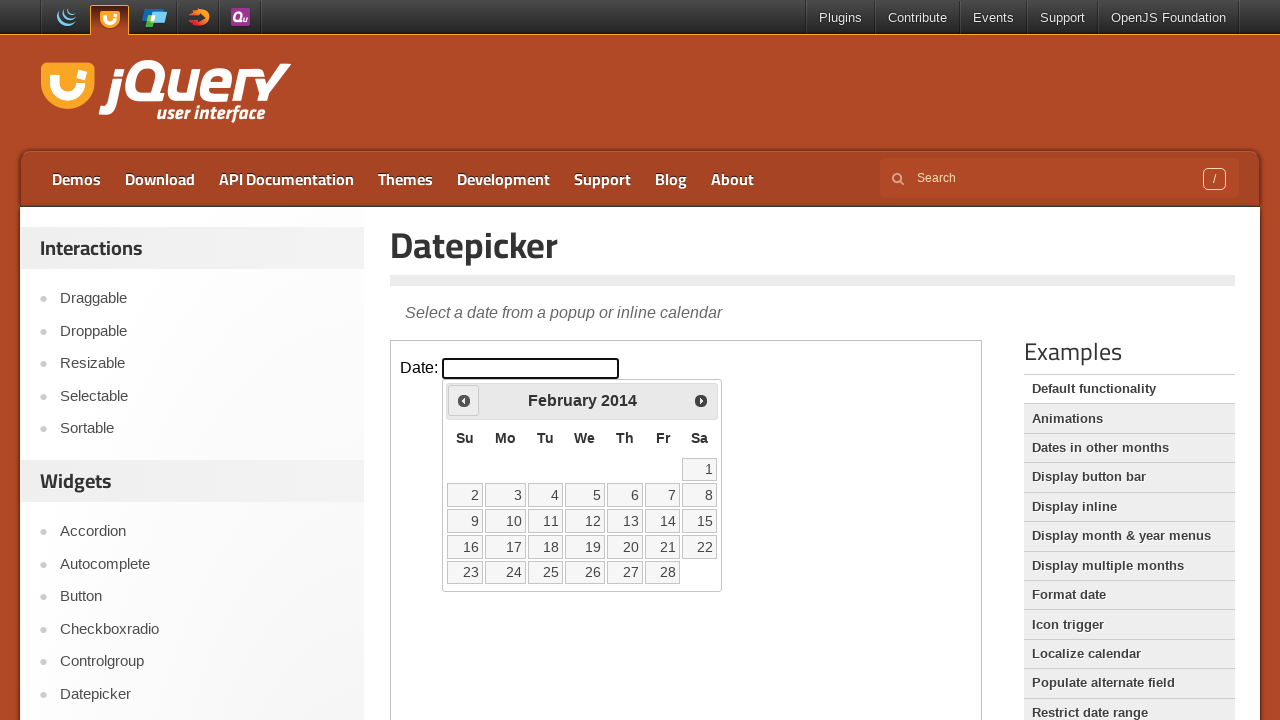

Updated month value: February
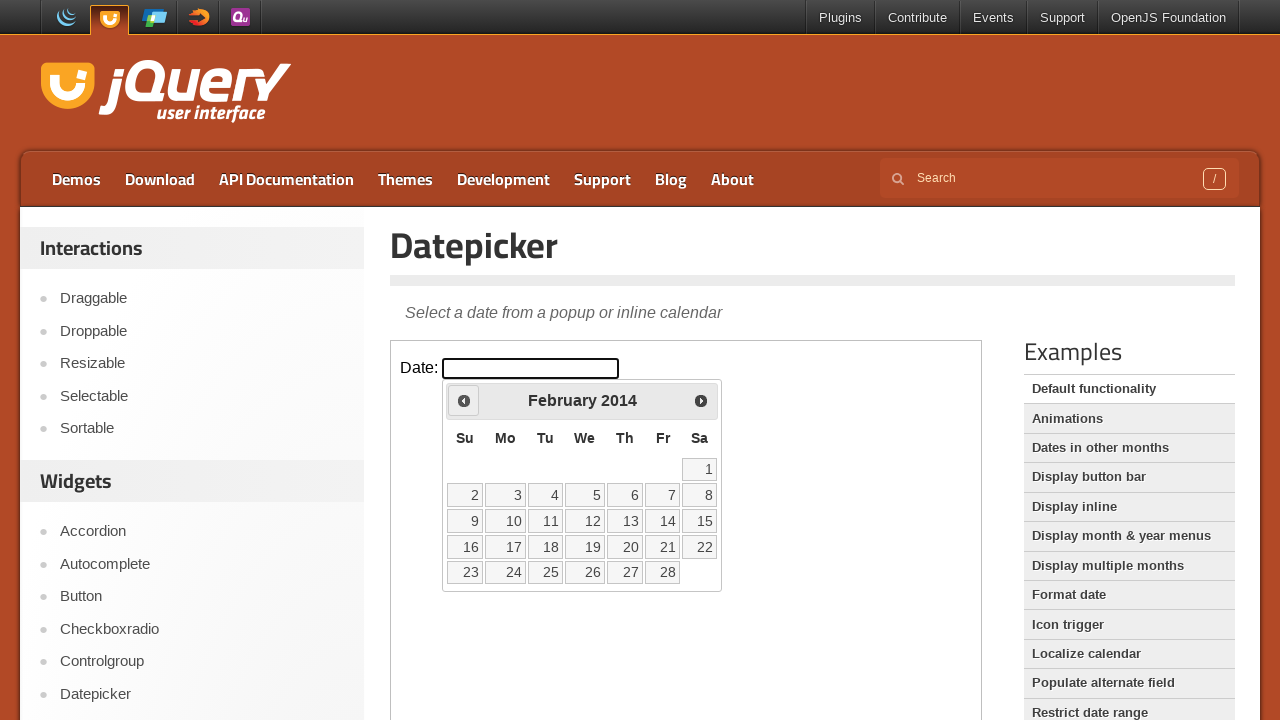

Updated year value: 2014
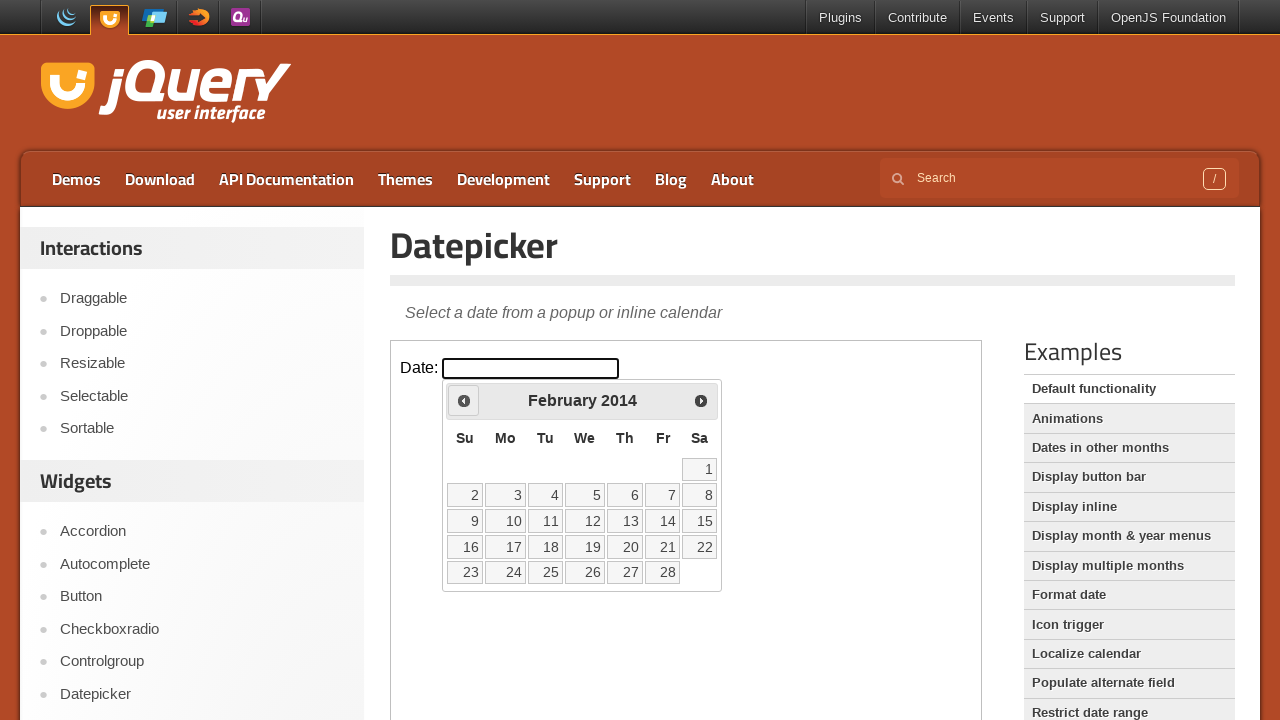

Clicked previous month button to navigate backwards at (464, 400) on iframe.demo-frame >> internal:control=enter-frame >> xpath=//span[text()='Prev']
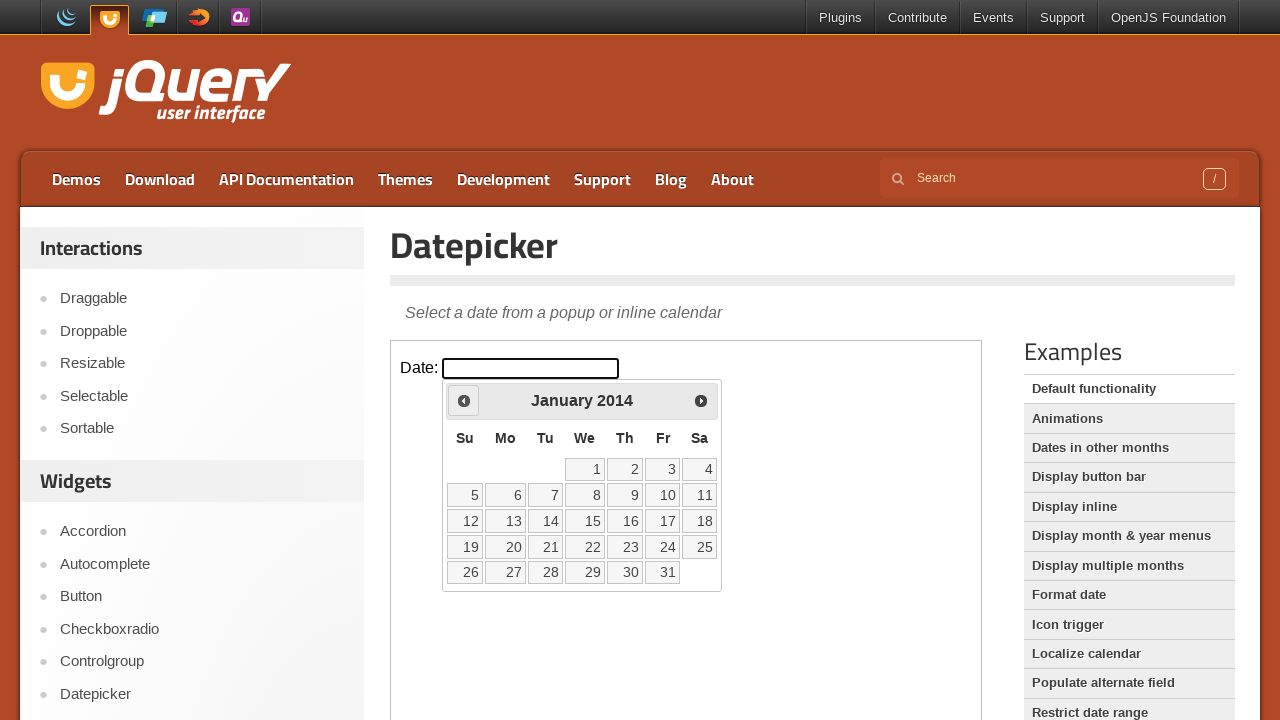

Waited for calendar to update after navigation
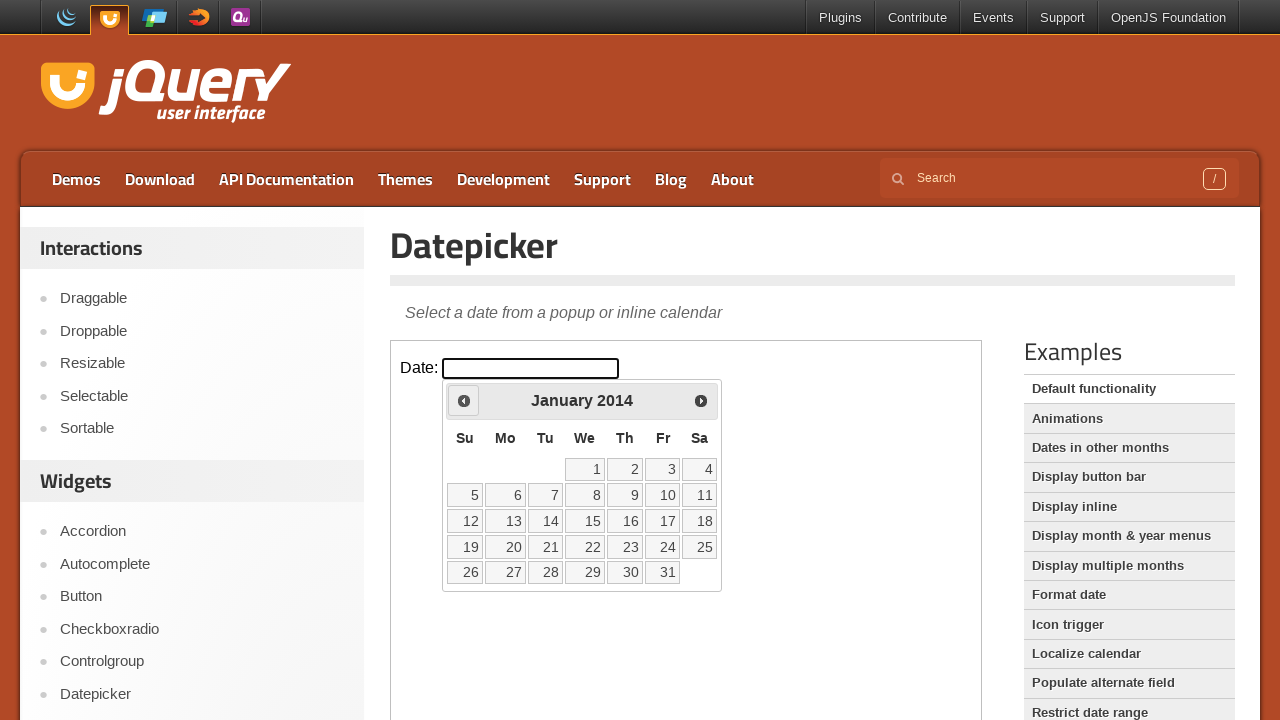

Updated month value: January
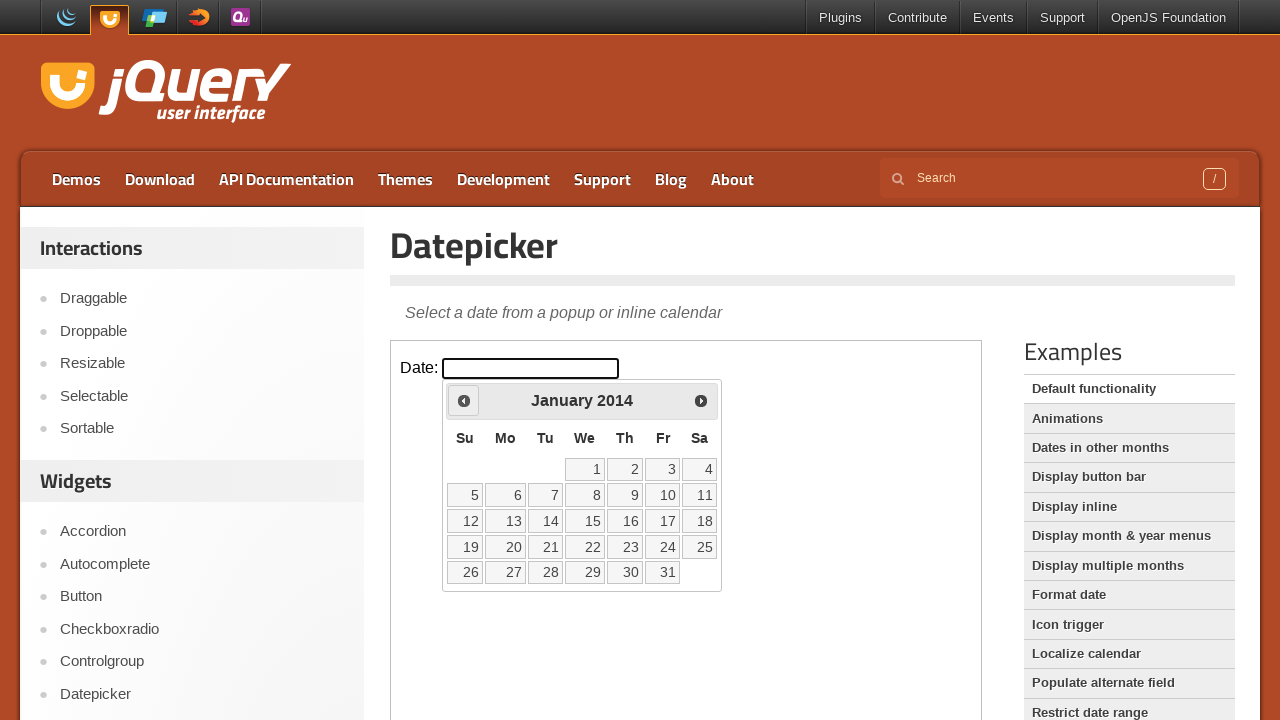

Updated year value: 2014
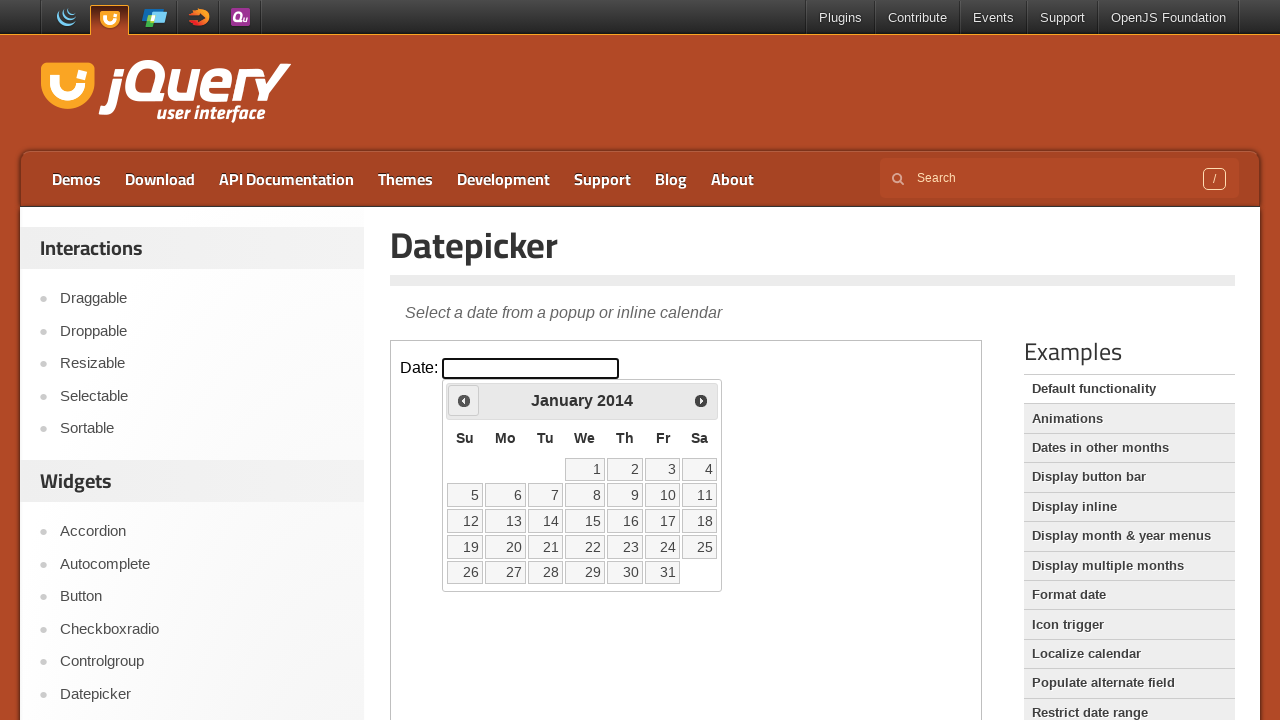

Clicked previous month button to navigate backwards at (464, 400) on iframe.demo-frame >> internal:control=enter-frame >> xpath=//span[text()='Prev']
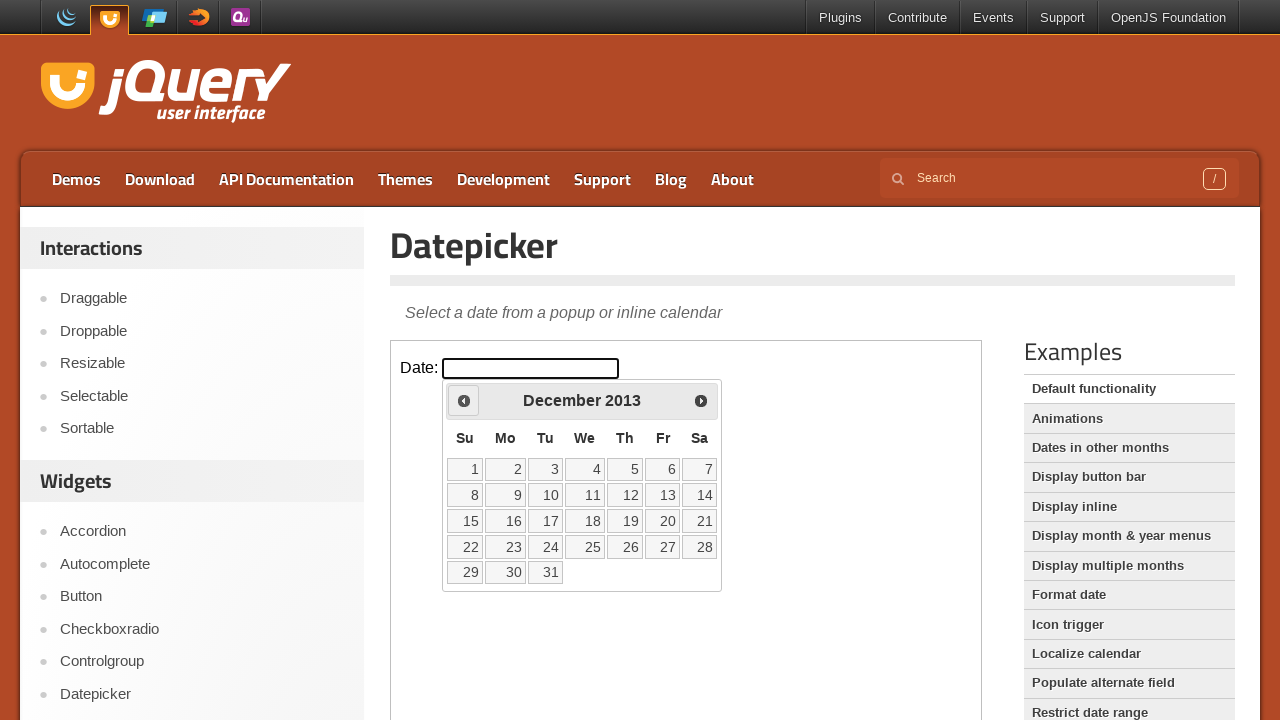

Waited for calendar to update after navigation
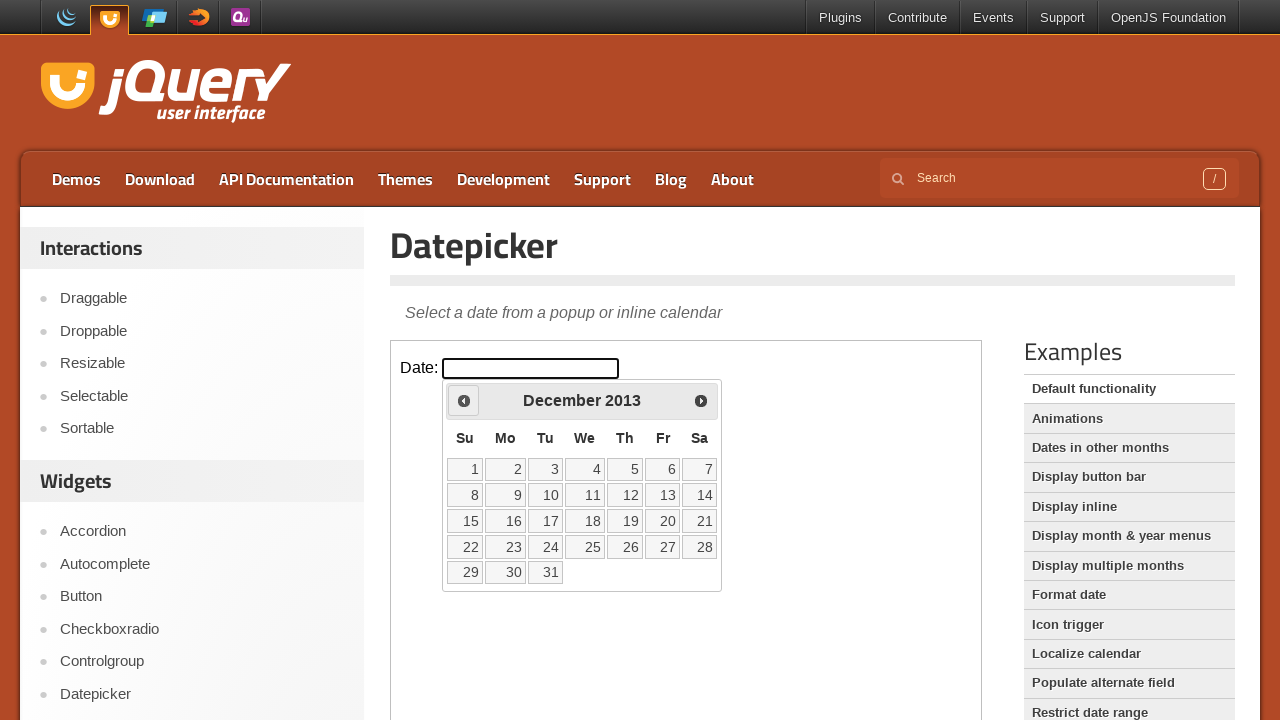

Updated month value: December
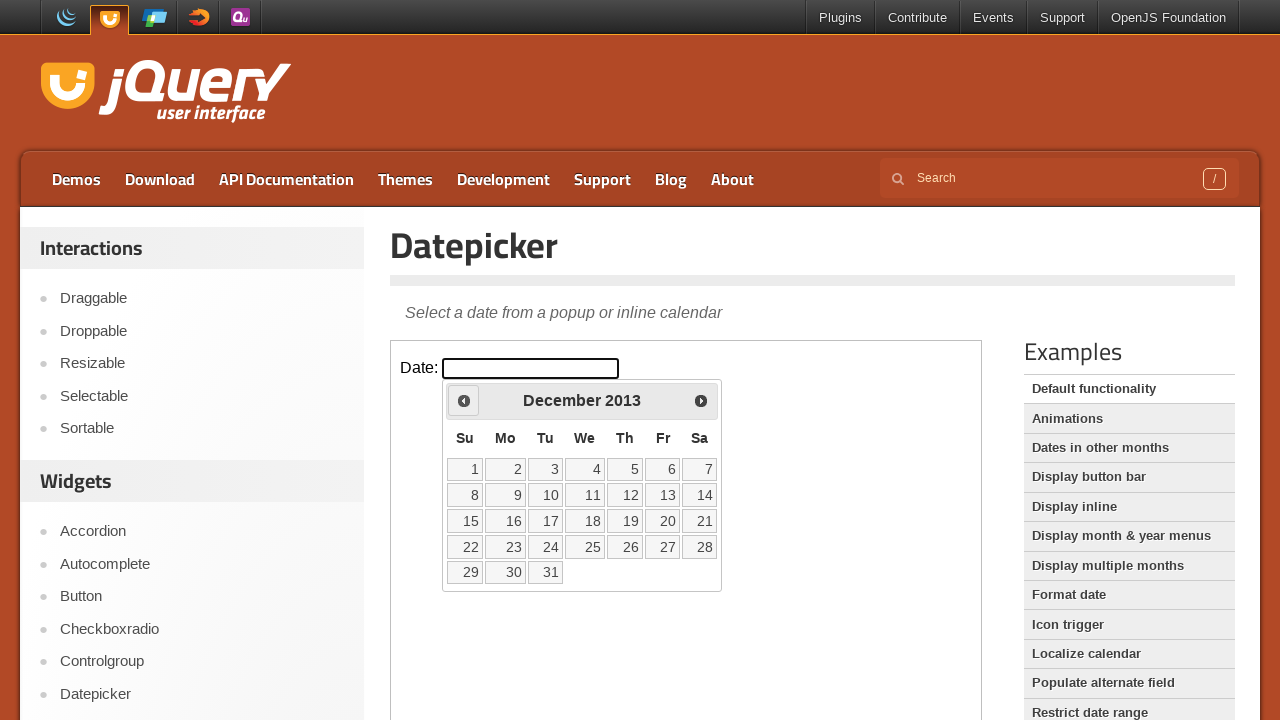

Updated year value: 2013
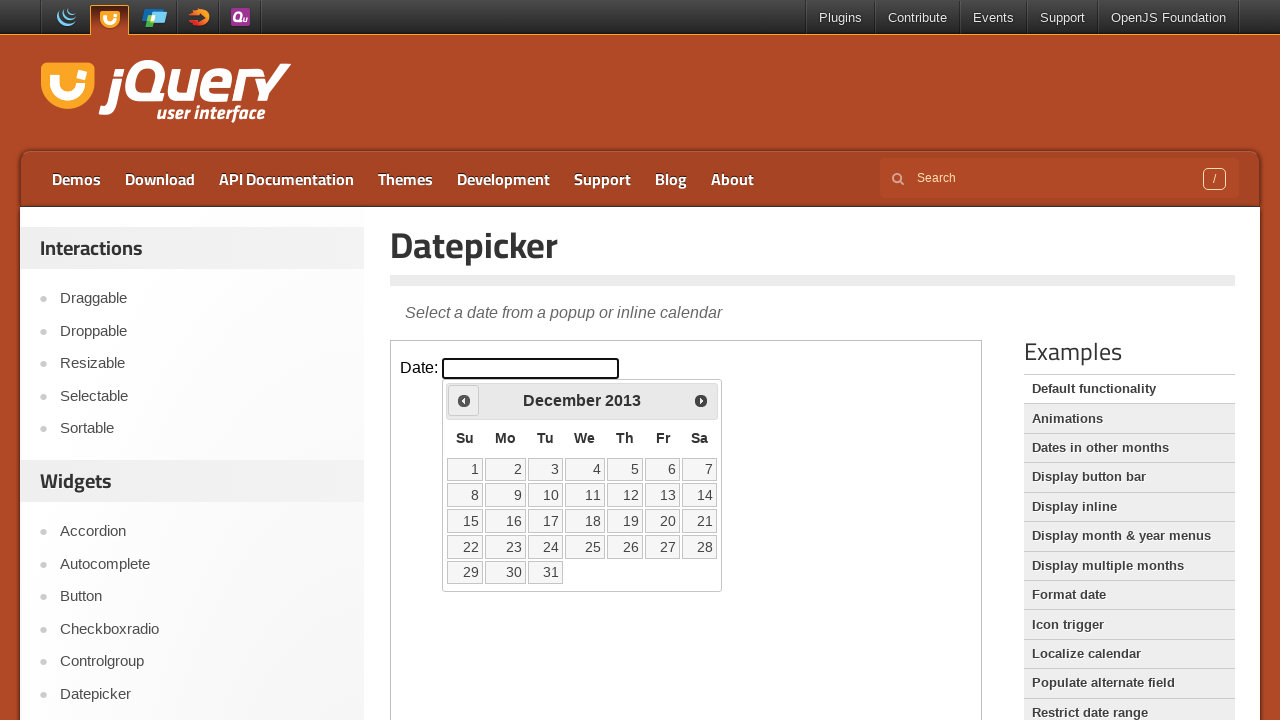

Clicked previous month button to navigate backwards at (464, 400) on iframe.demo-frame >> internal:control=enter-frame >> xpath=//span[text()='Prev']
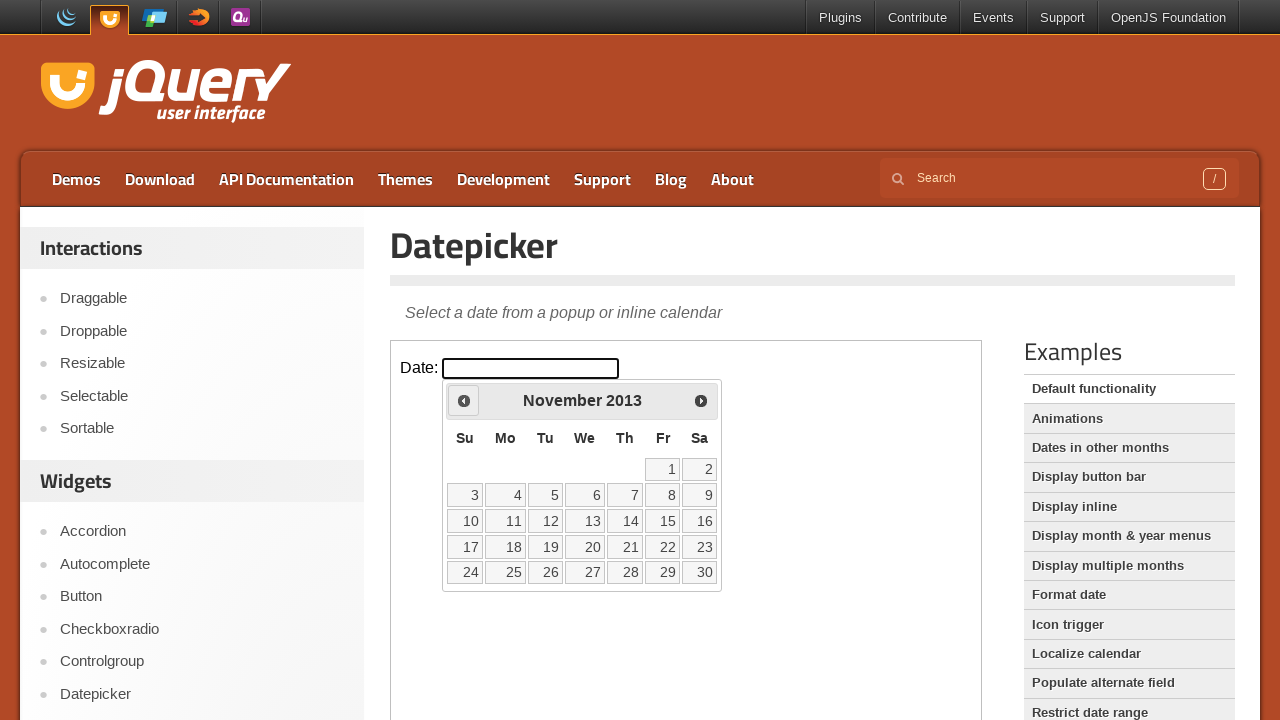

Waited for calendar to update after navigation
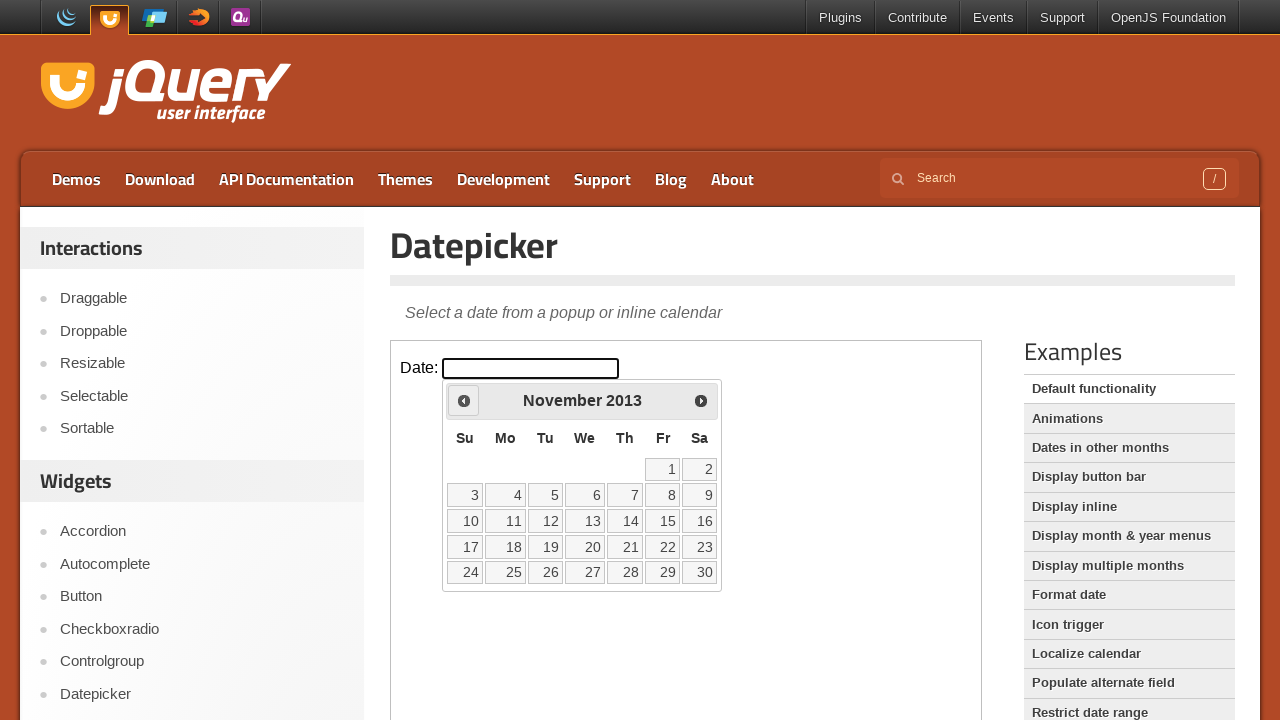

Updated month value: November
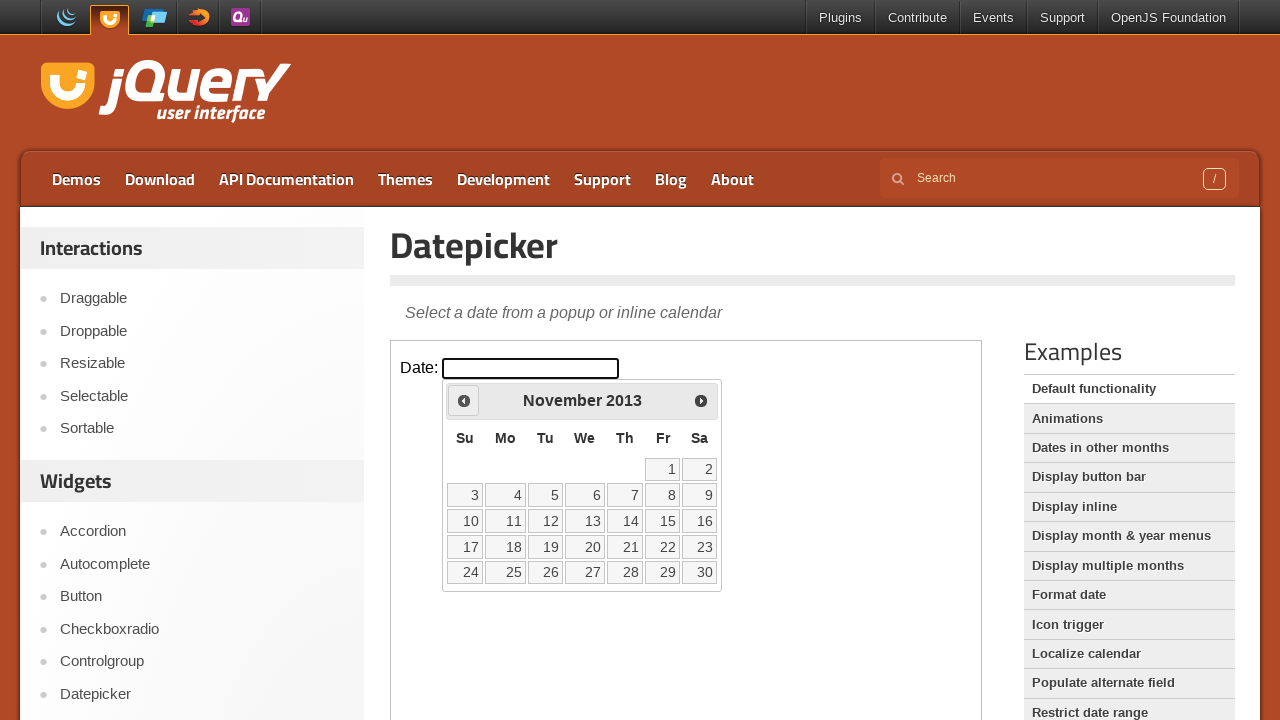

Updated year value: 2013
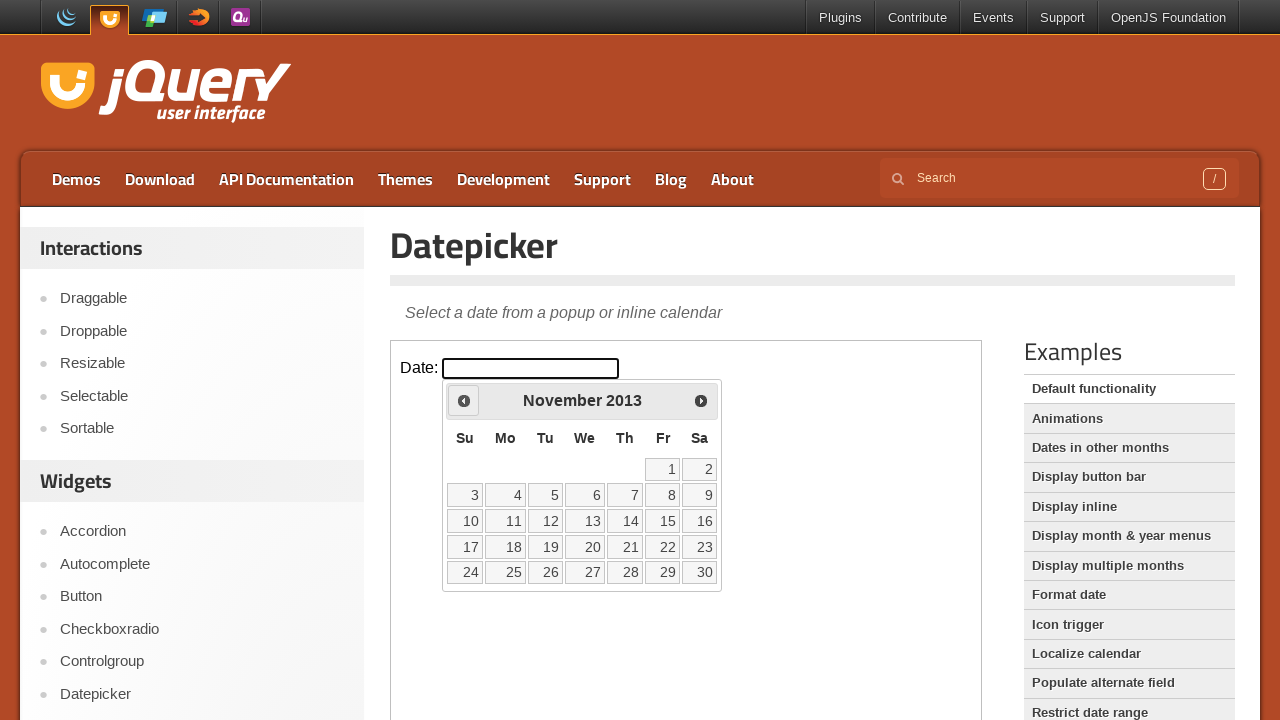

Clicked previous month button to navigate backwards at (464, 400) on iframe.demo-frame >> internal:control=enter-frame >> xpath=//span[text()='Prev']
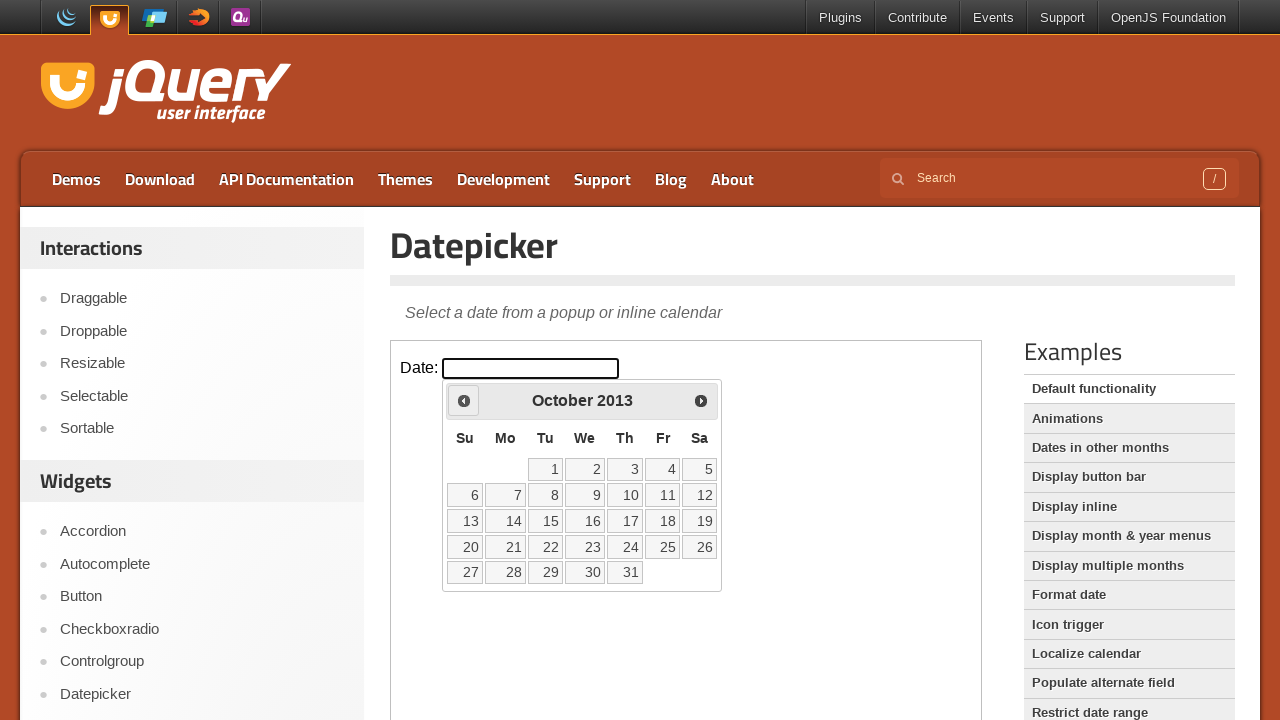

Waited for calendar to update after navigation
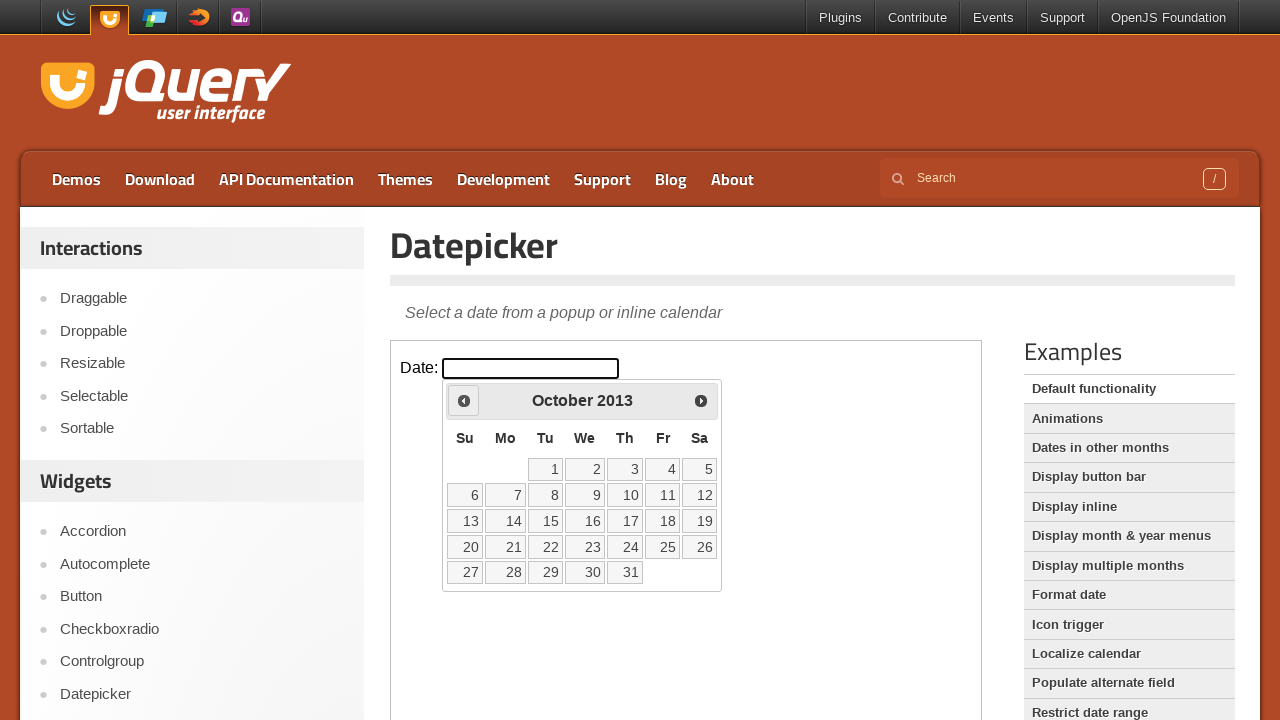

Updated month value: October
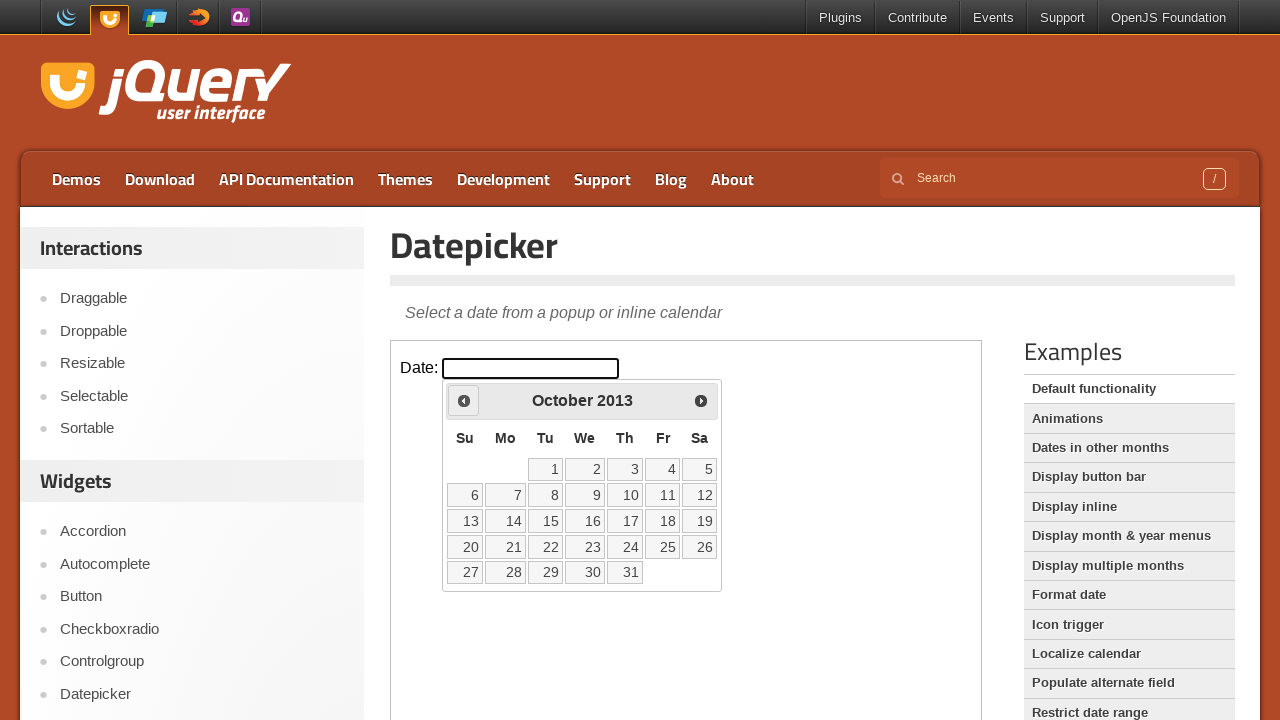

Updated year value: 2013
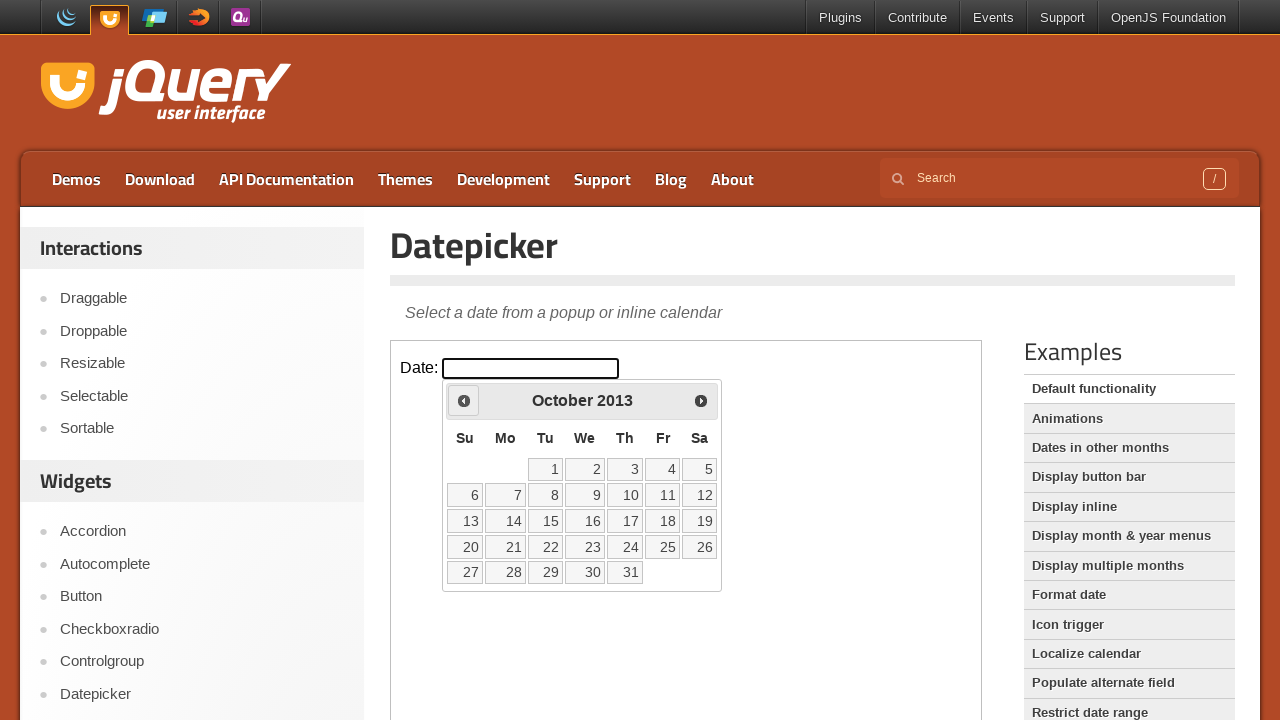

Clicked previous month button to navigate backwards at (464, 400) on iframe.demo-frame >> internal:control=enter-frame >> xpath=//span[text()='Prev']
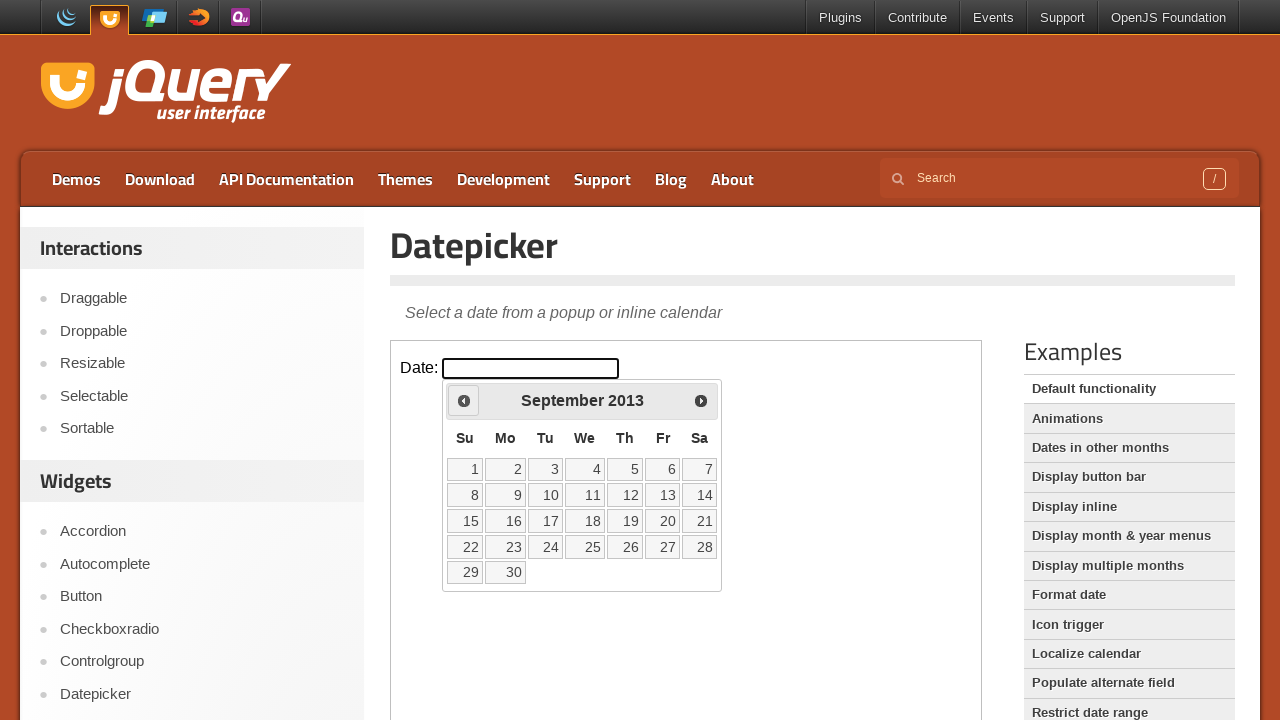

Waited for calendar to update after navigation
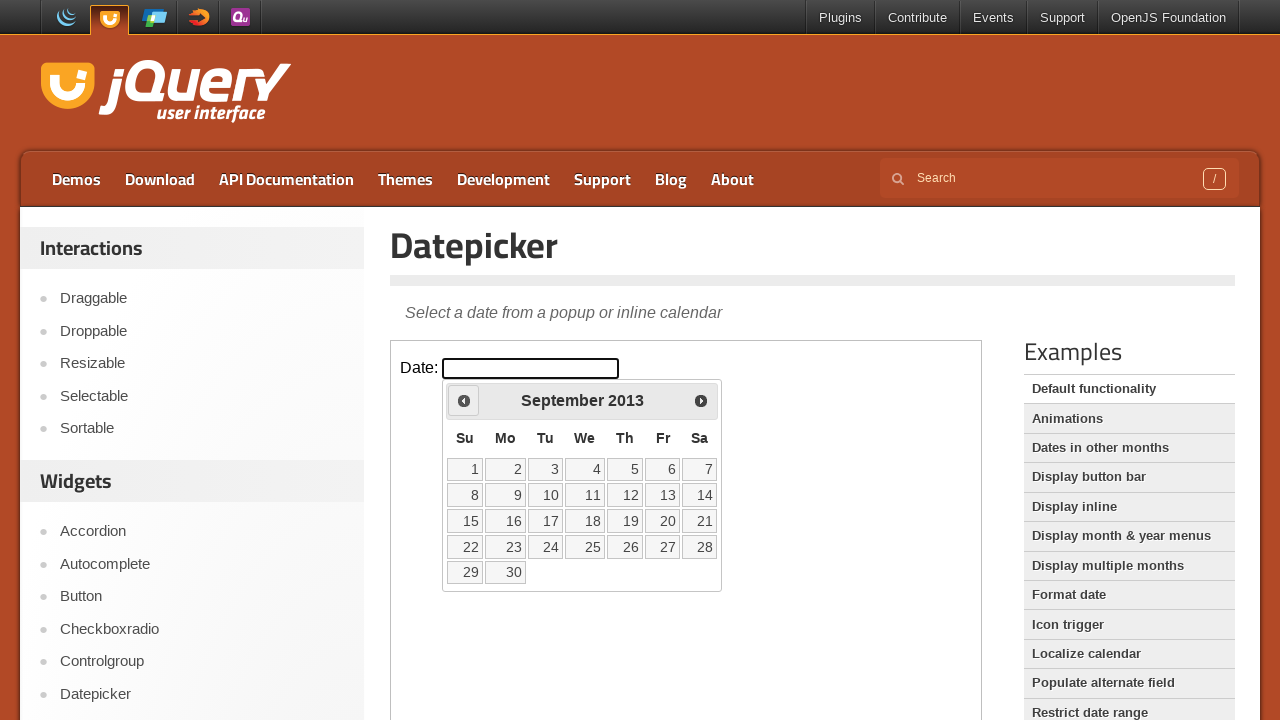

Updated month value: September
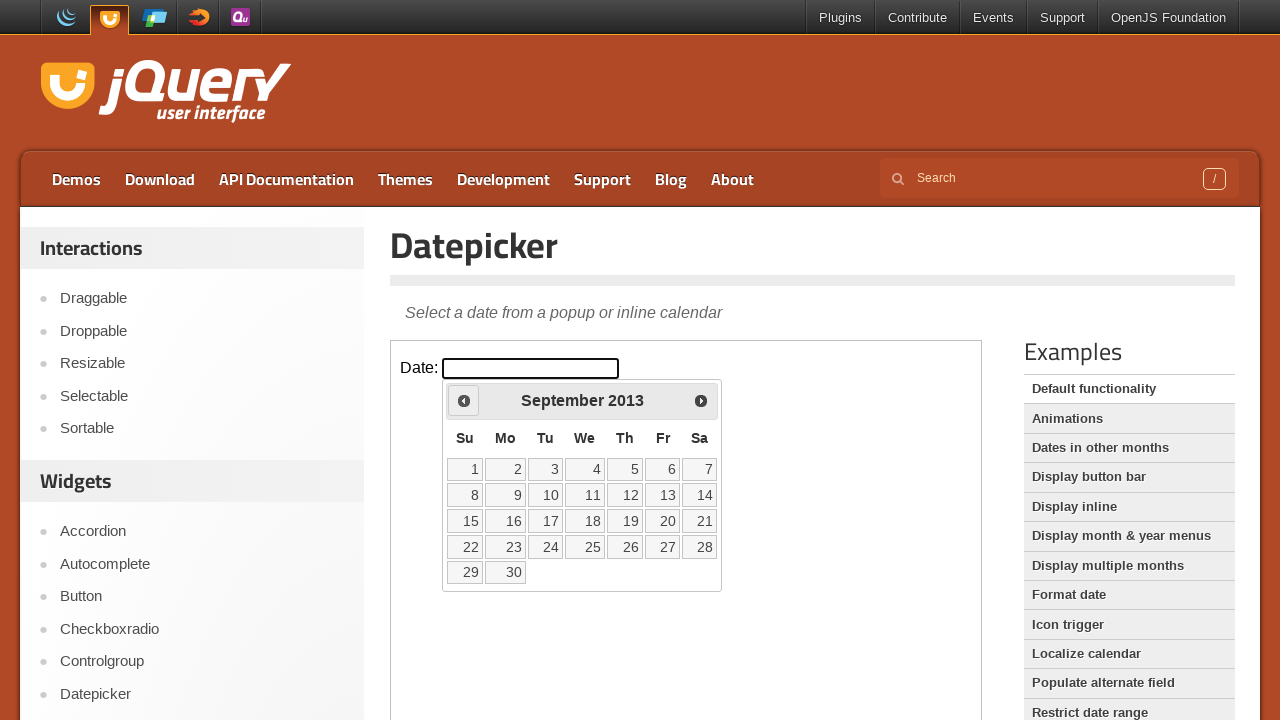

Updated year value: 2013
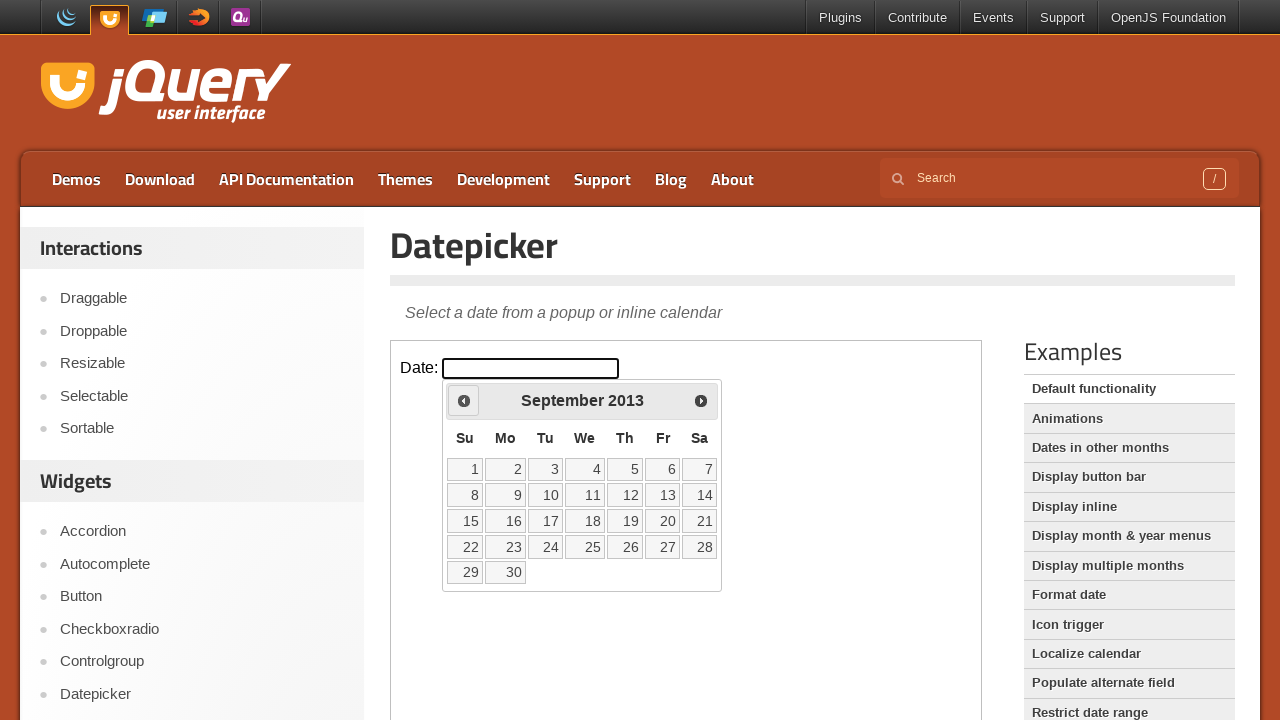

Clicked previous month button to navigate backwards at (464, 400) on iframe.demo-frame >> internal:control=enter-frame >> xpath=//span[text()='Prev']
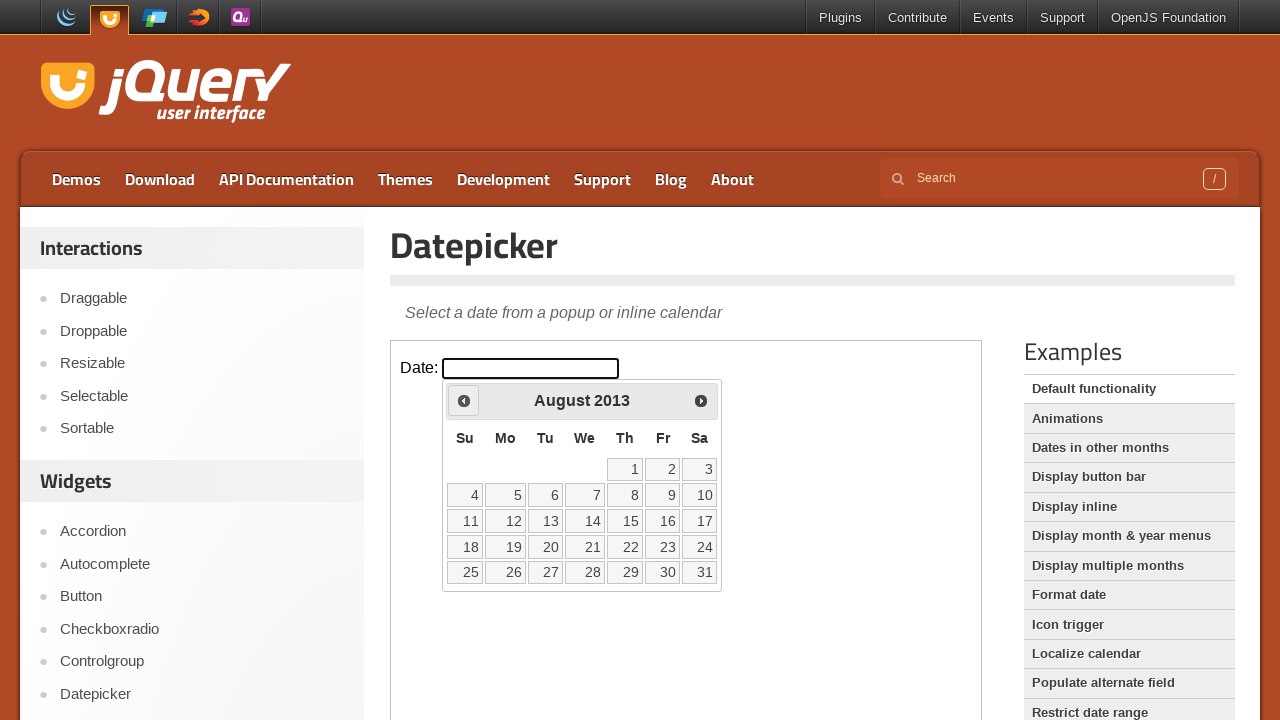

Waited for calendar to update after navigation
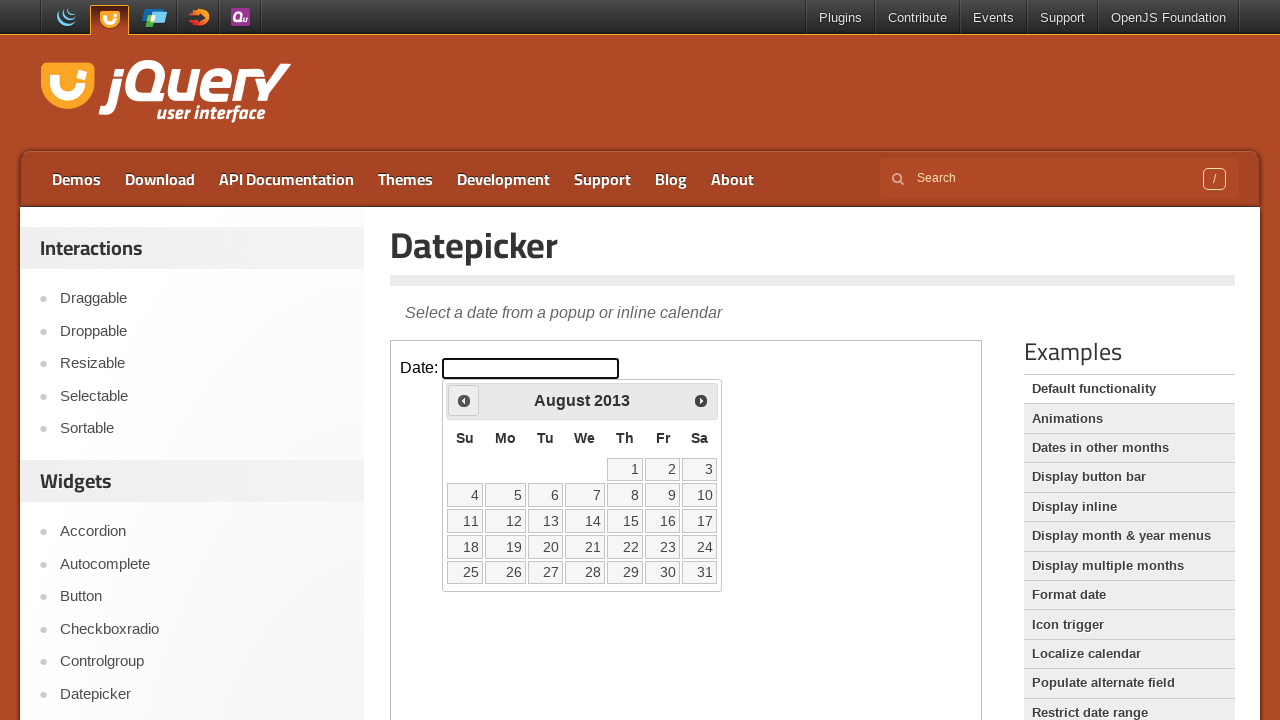

Updated month value: August
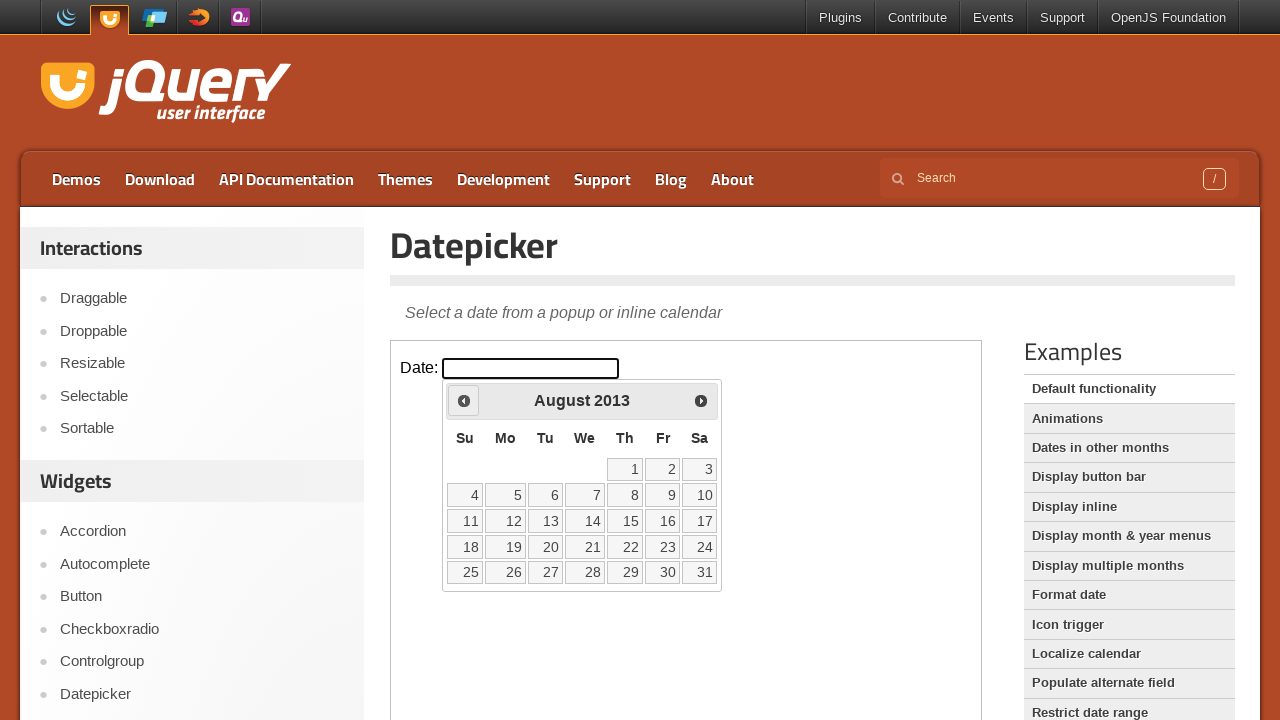

Updated year value: 2013
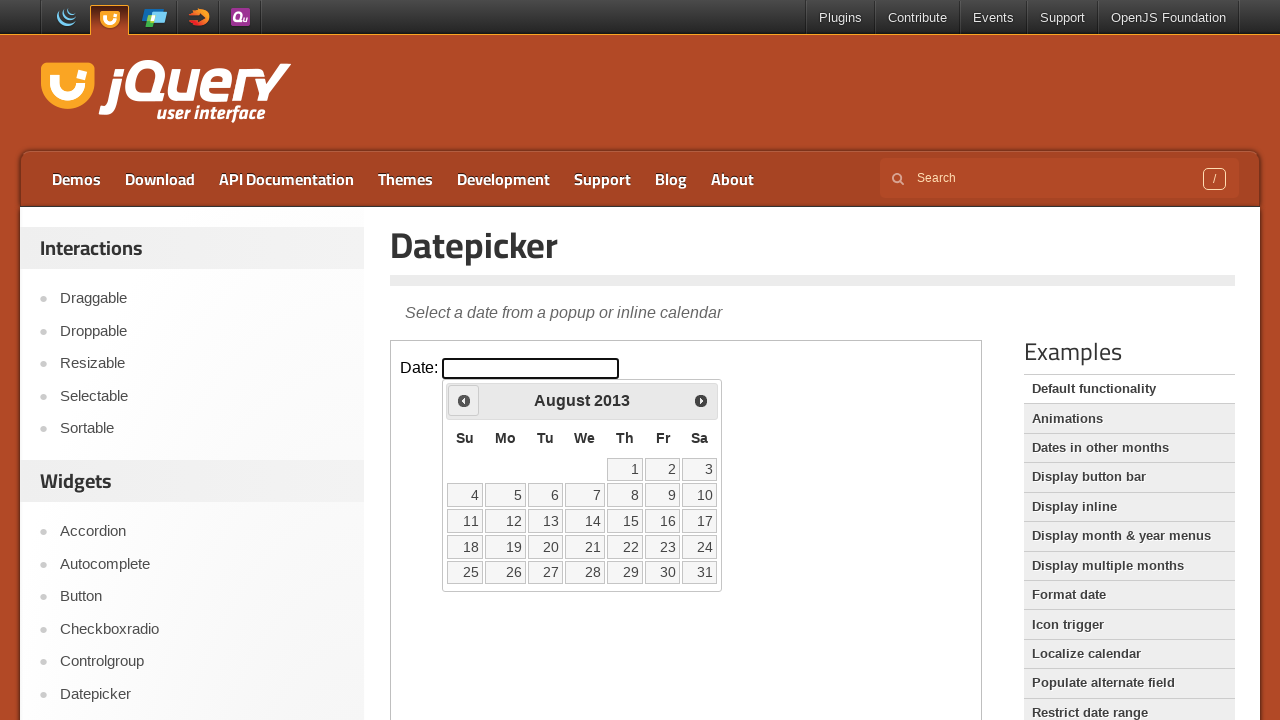

Clicked previous month button to navigate backwards at (464, 400) on iframe.demo-frame >> internal:control=enter-frame >> xpath=//span[text()='Prev']
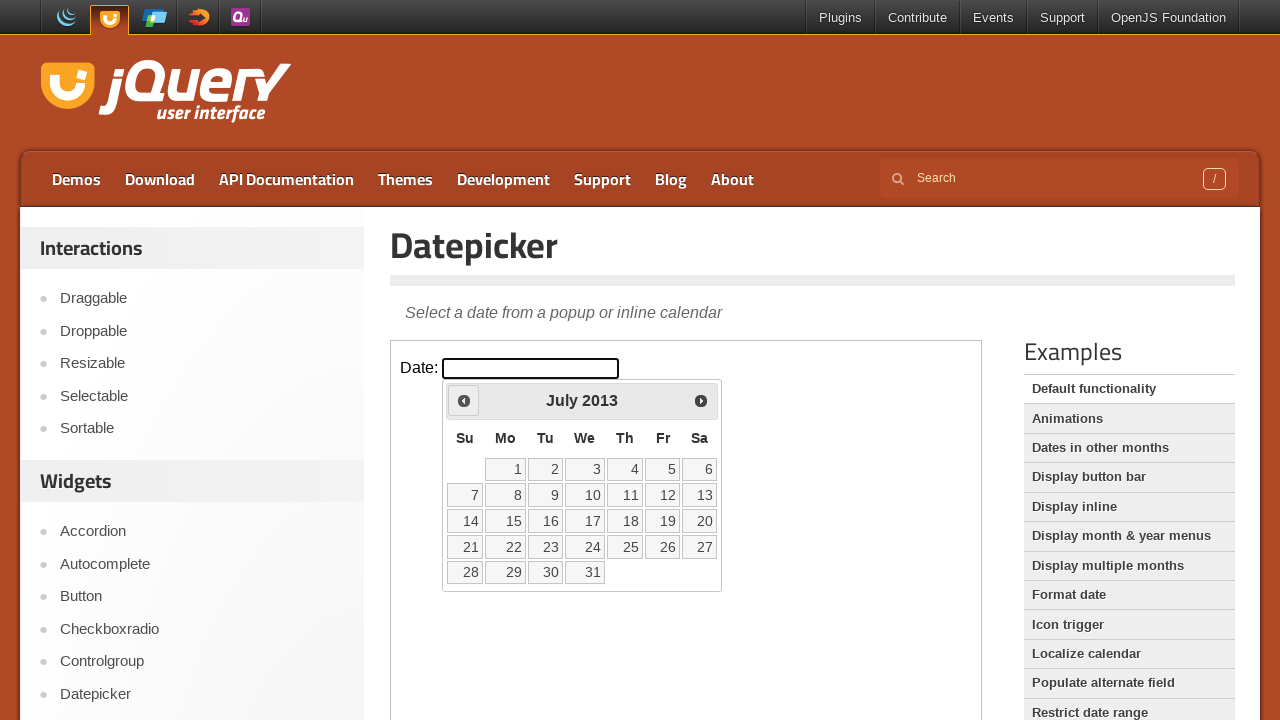

Waited for calendar to update after navigation
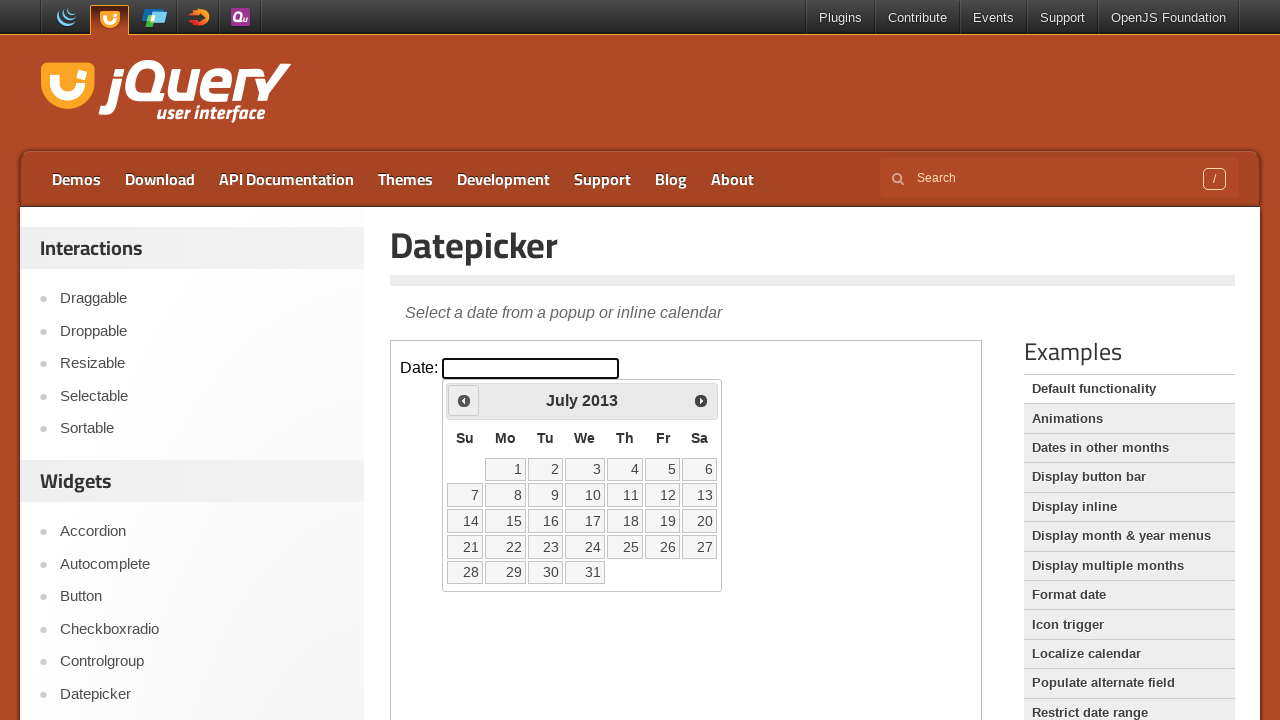

Updated month value: July
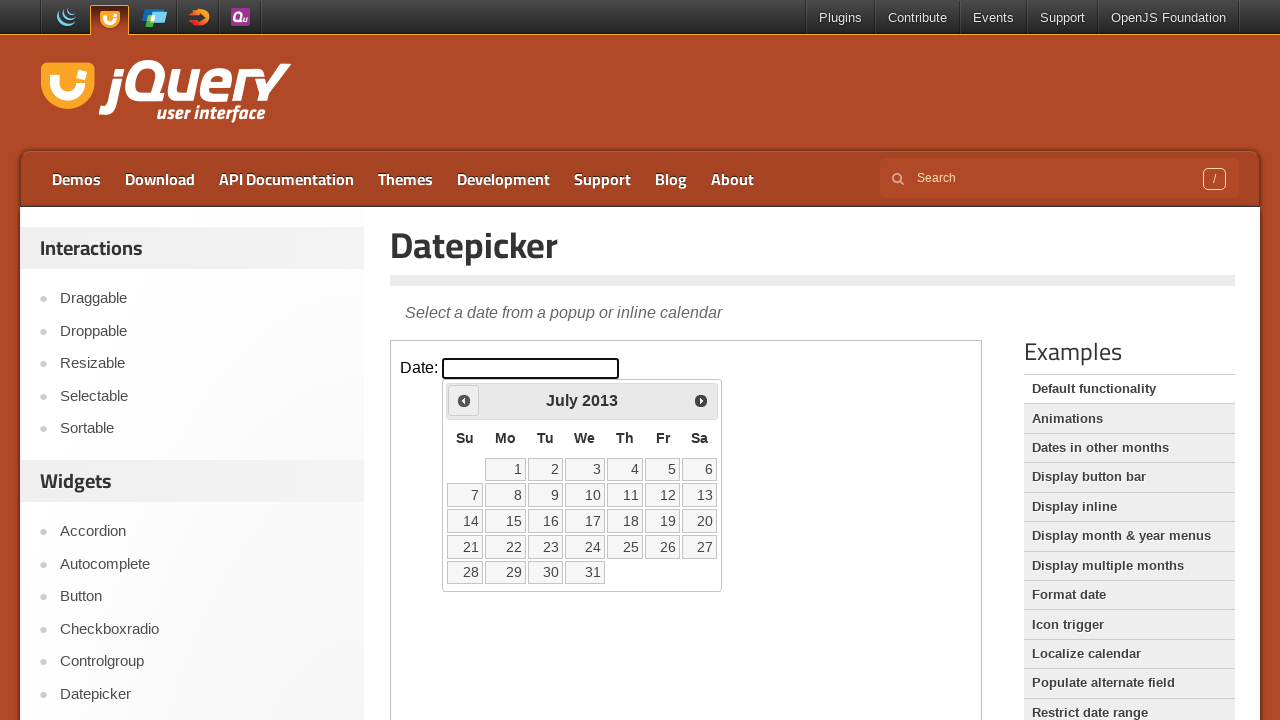

Updated year value: 2013
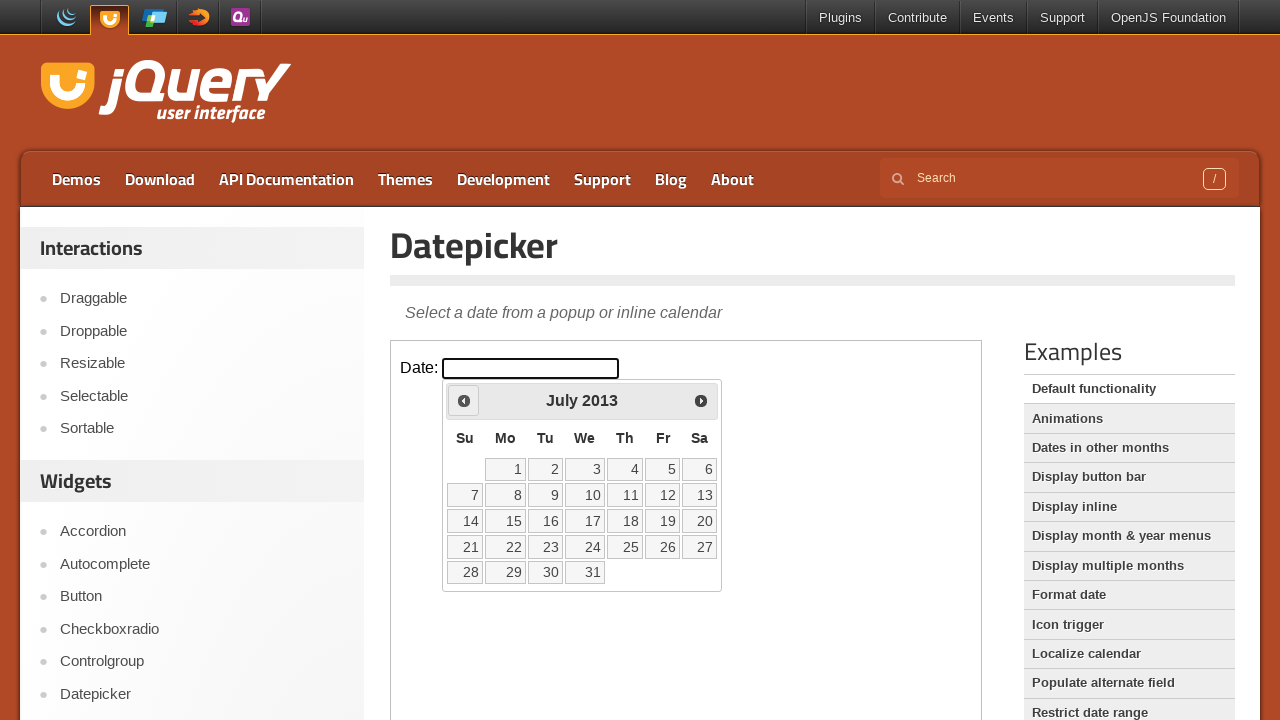

Clicked previous month button to navigate backwards at (464, 400) on iframe.demo-frame >> internal:control=enter-frame >> xpath=//span[text()='Prev']
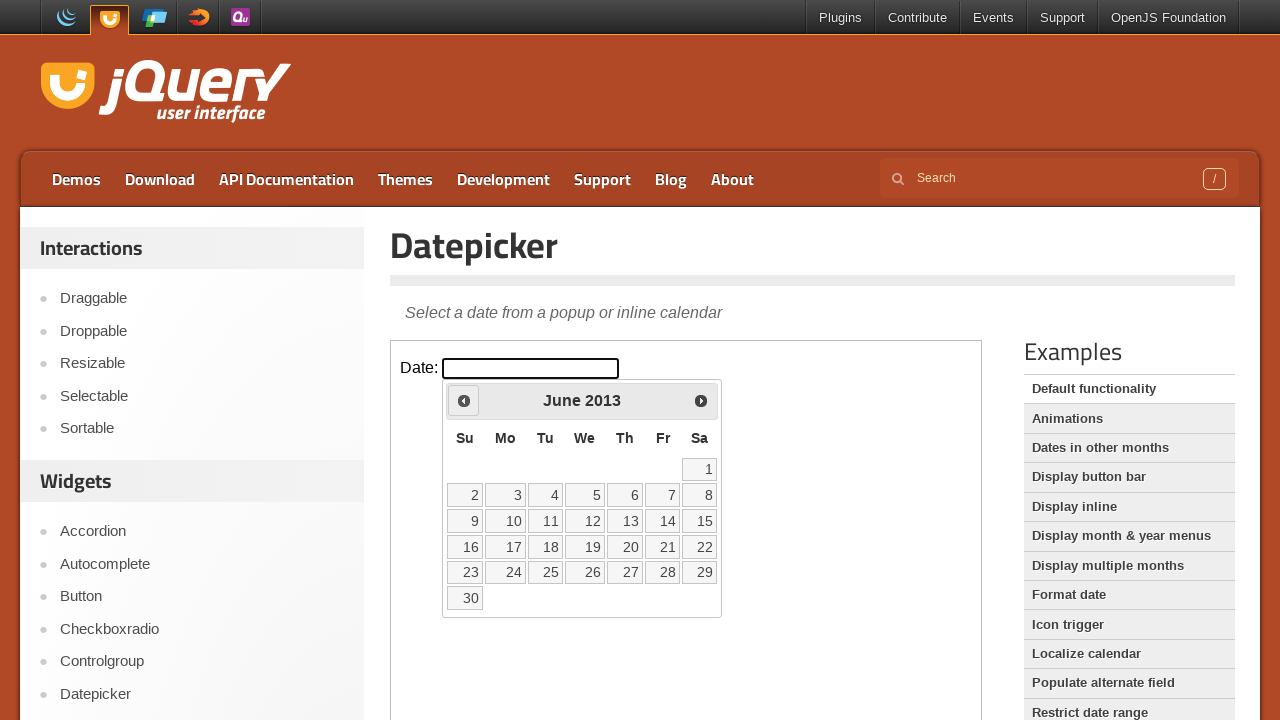

Waited for calendar to update after navigation
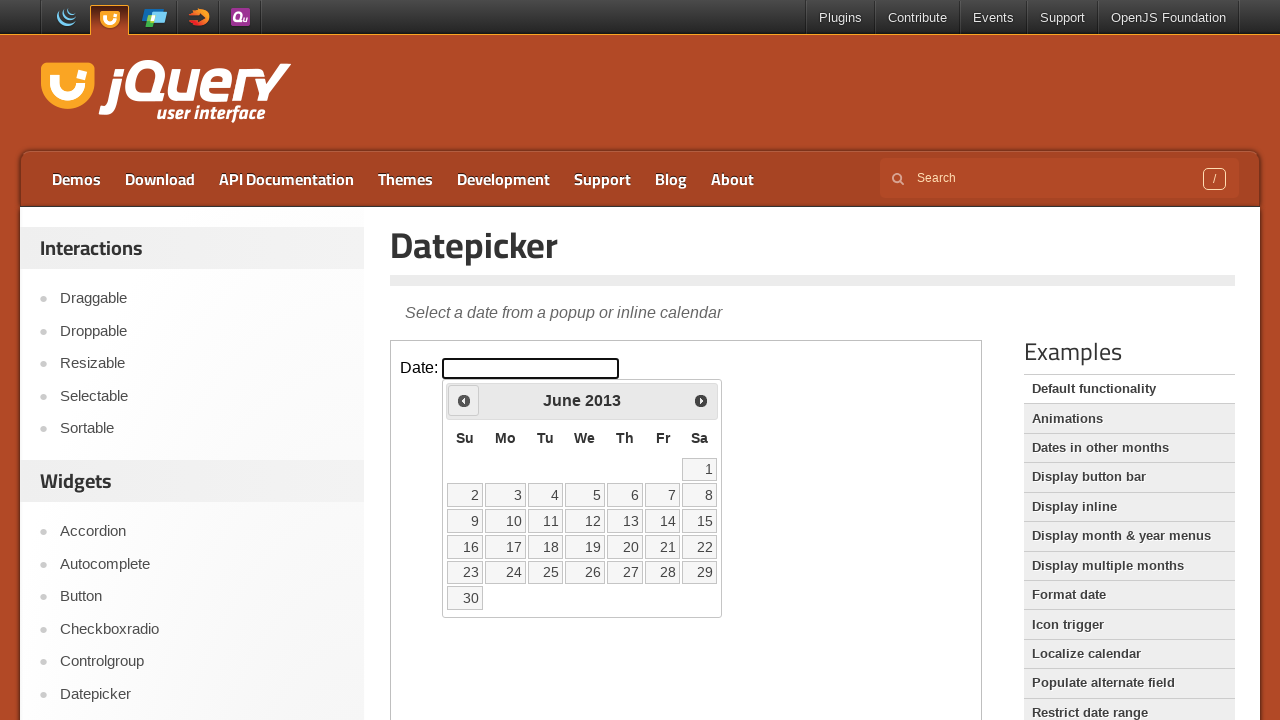

Updated month value: June
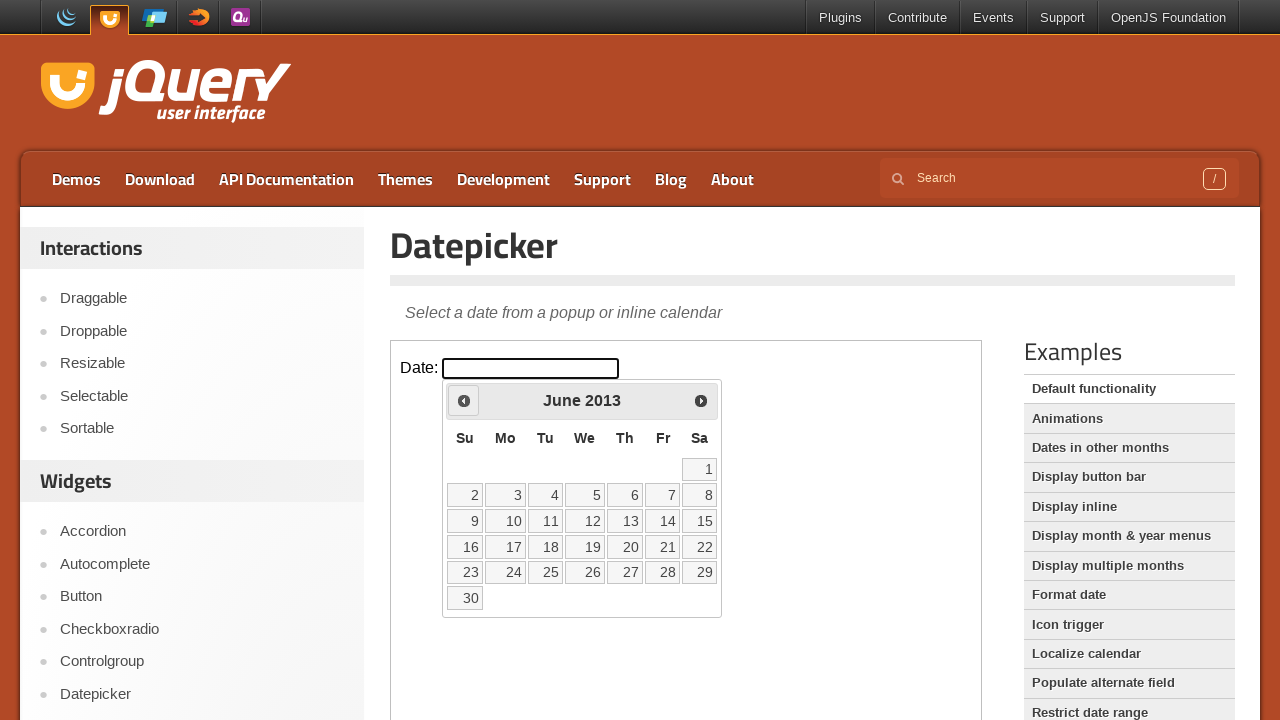

Updated year value: 2013
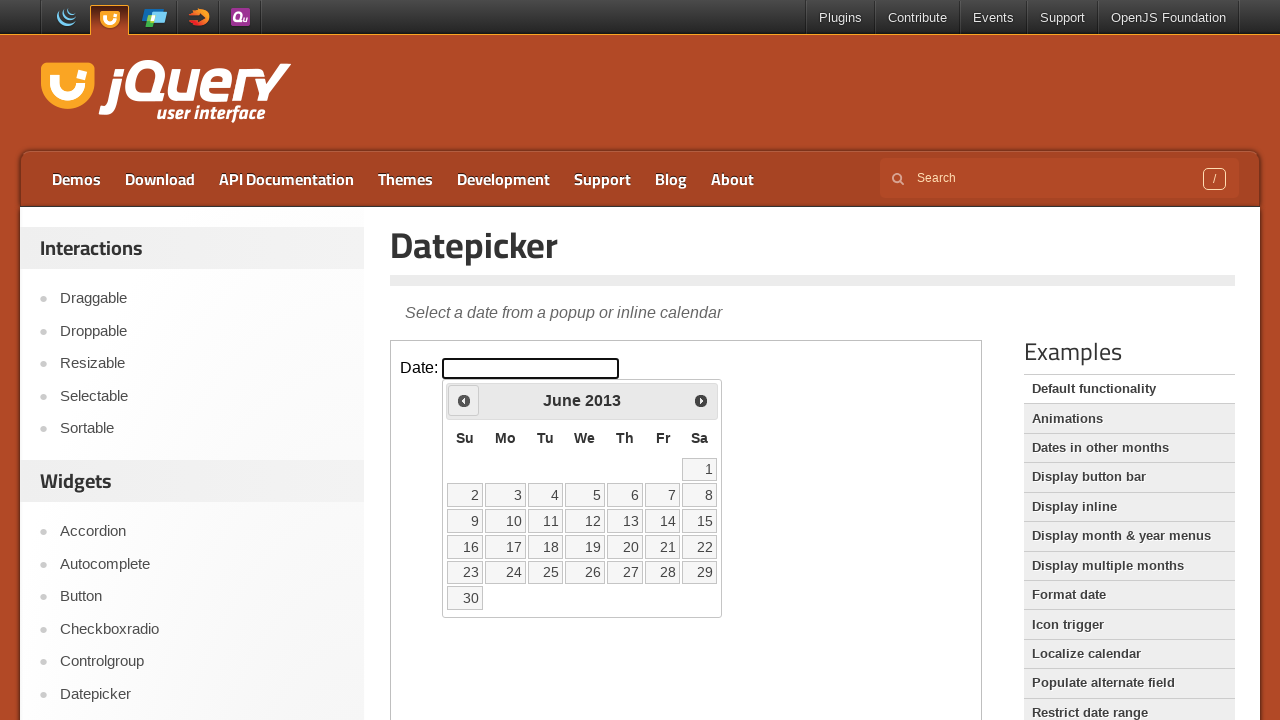

Clicked previous month button to navigate backwards at (464, 400) on iframe.demo-frame >> internal:control=enter-frame >> xpath=//span[text()='Prev']
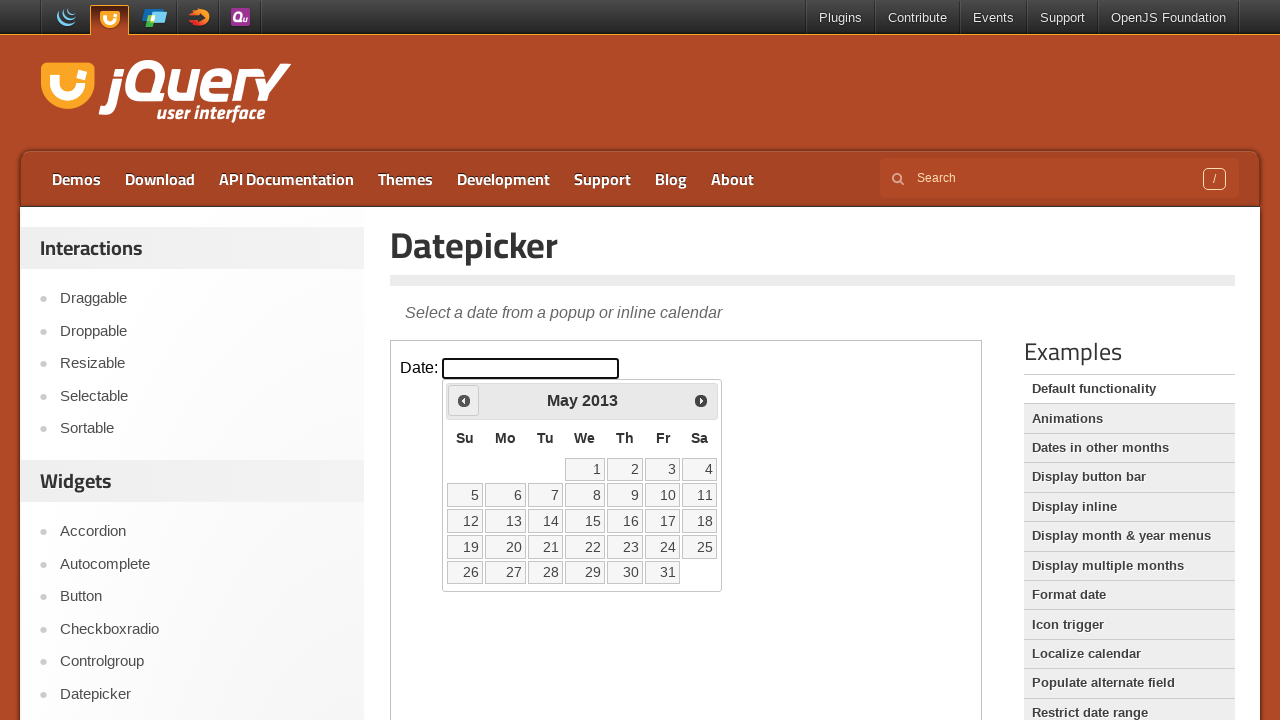

Waited for calendar to update after navigation
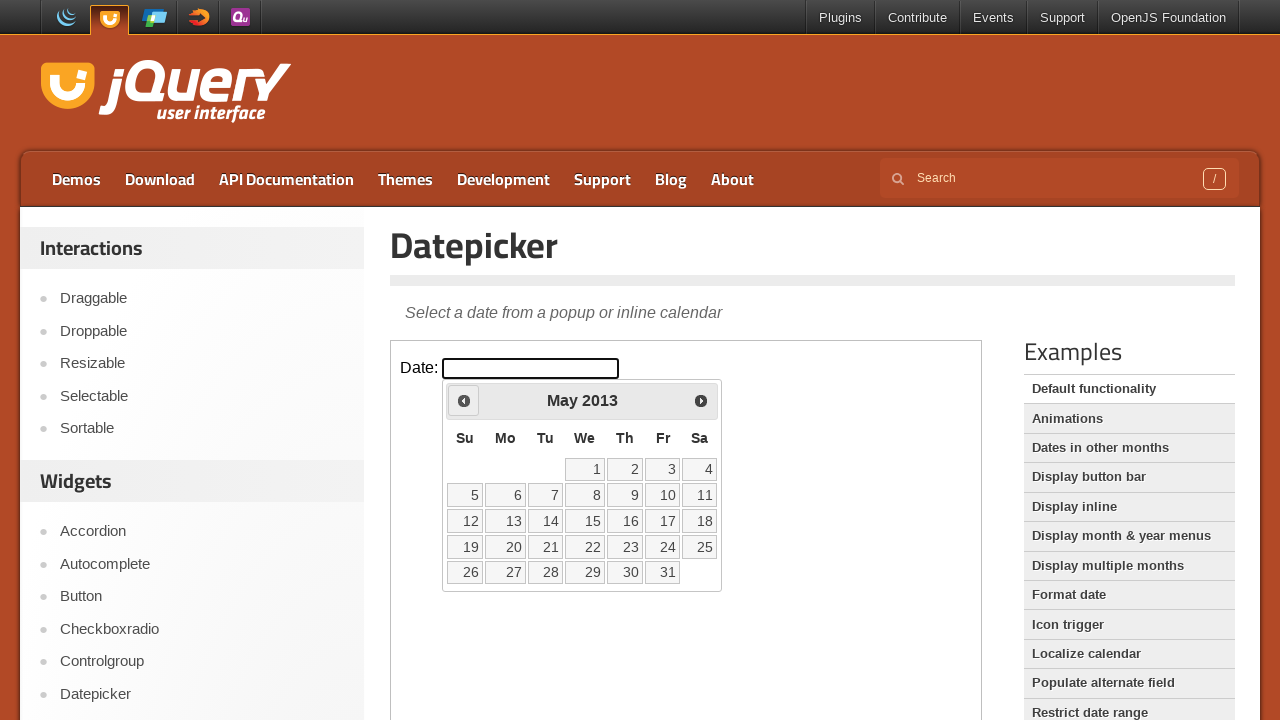

Updated month value: May
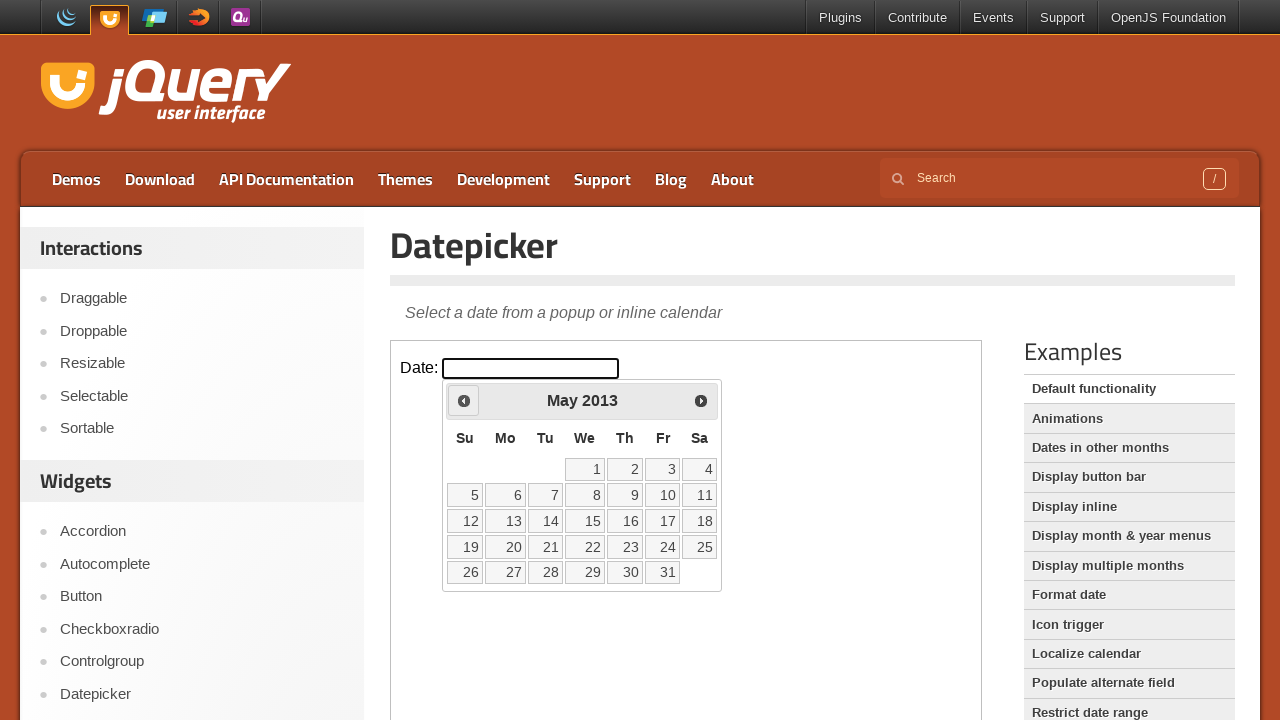

Updated year value: 2013
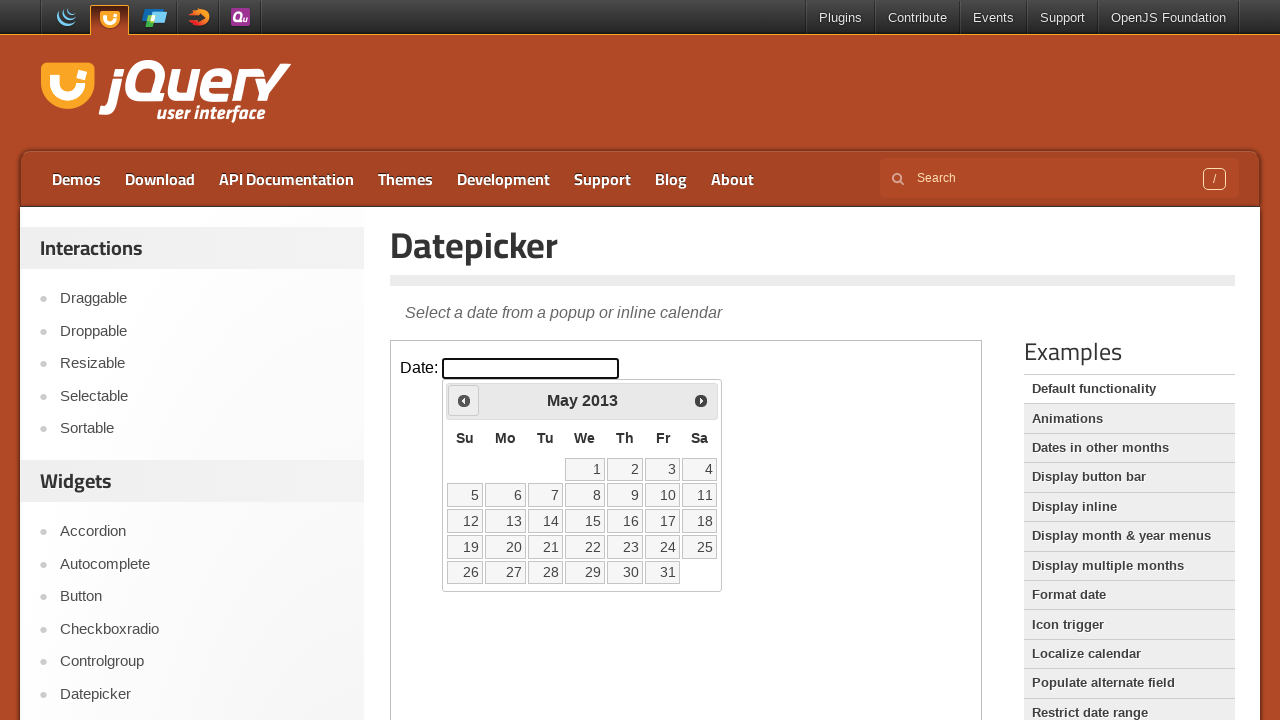

Clicked previous month button to navigate backwards at (464, 400) on iframe.demo-frame >> internal:control=enter-frame >> xpath=//span[text()='Prev']
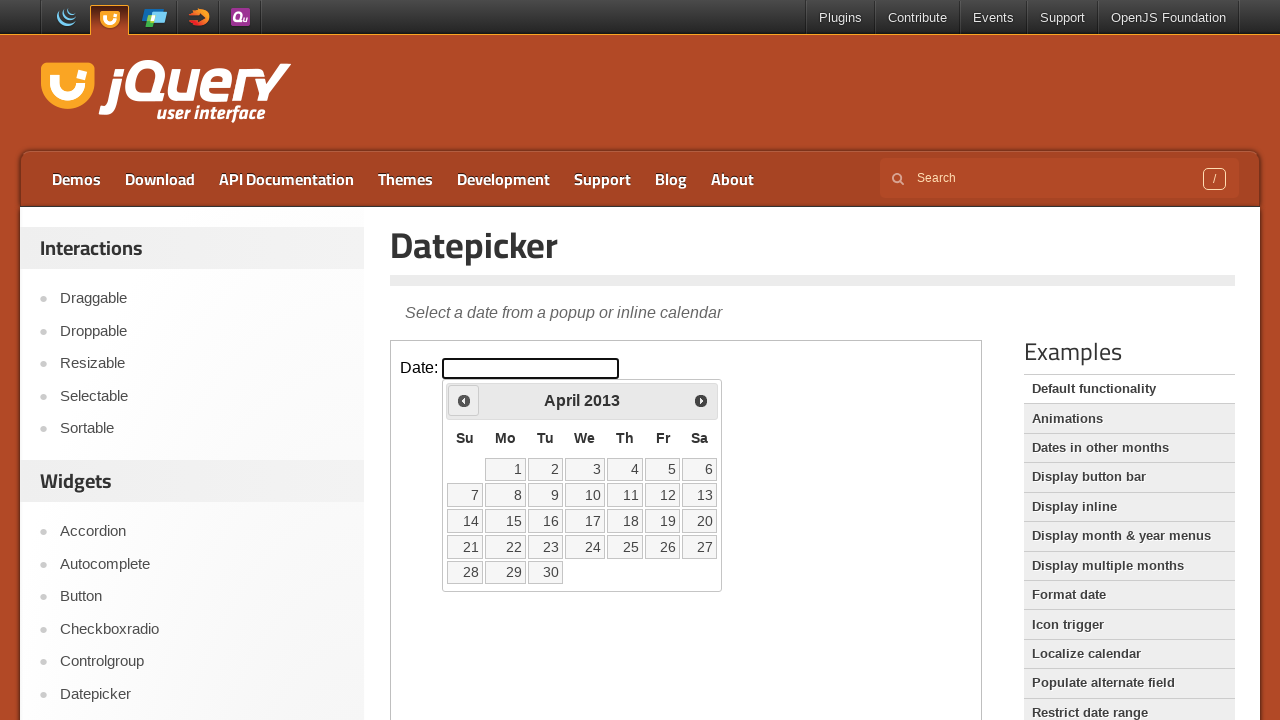

Waited for calendar to update after navigation
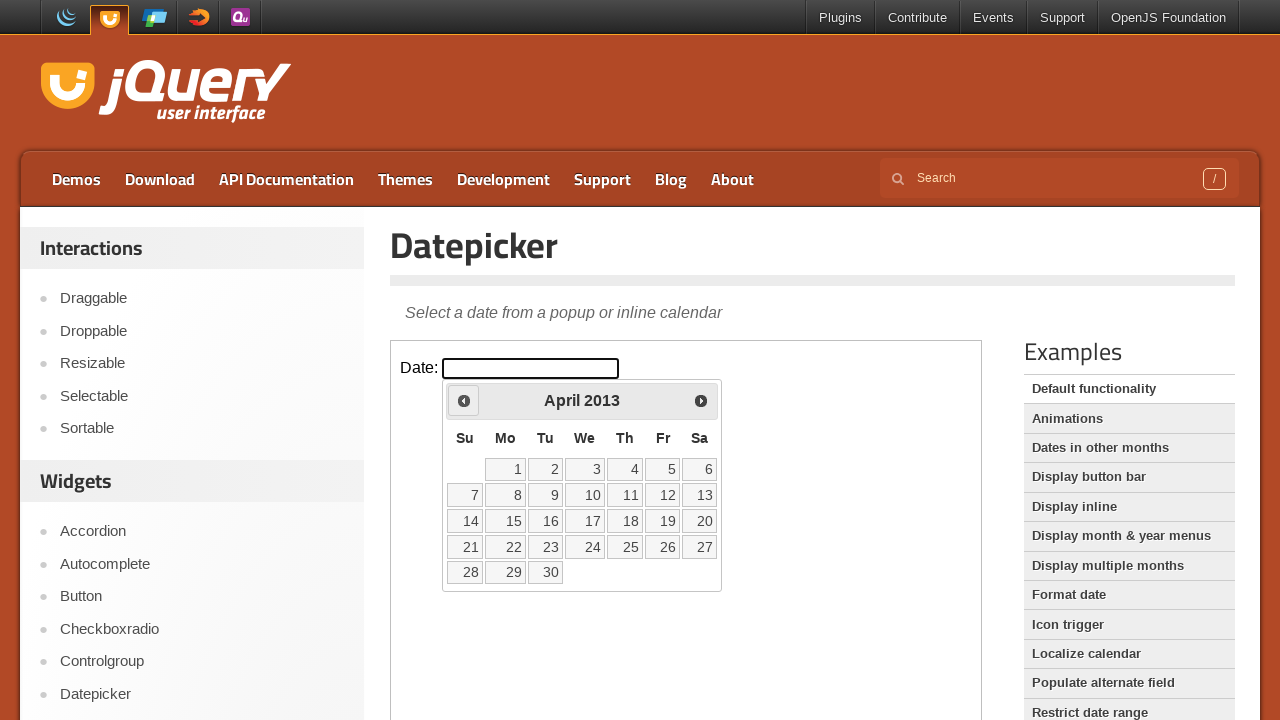

Updated month value: April
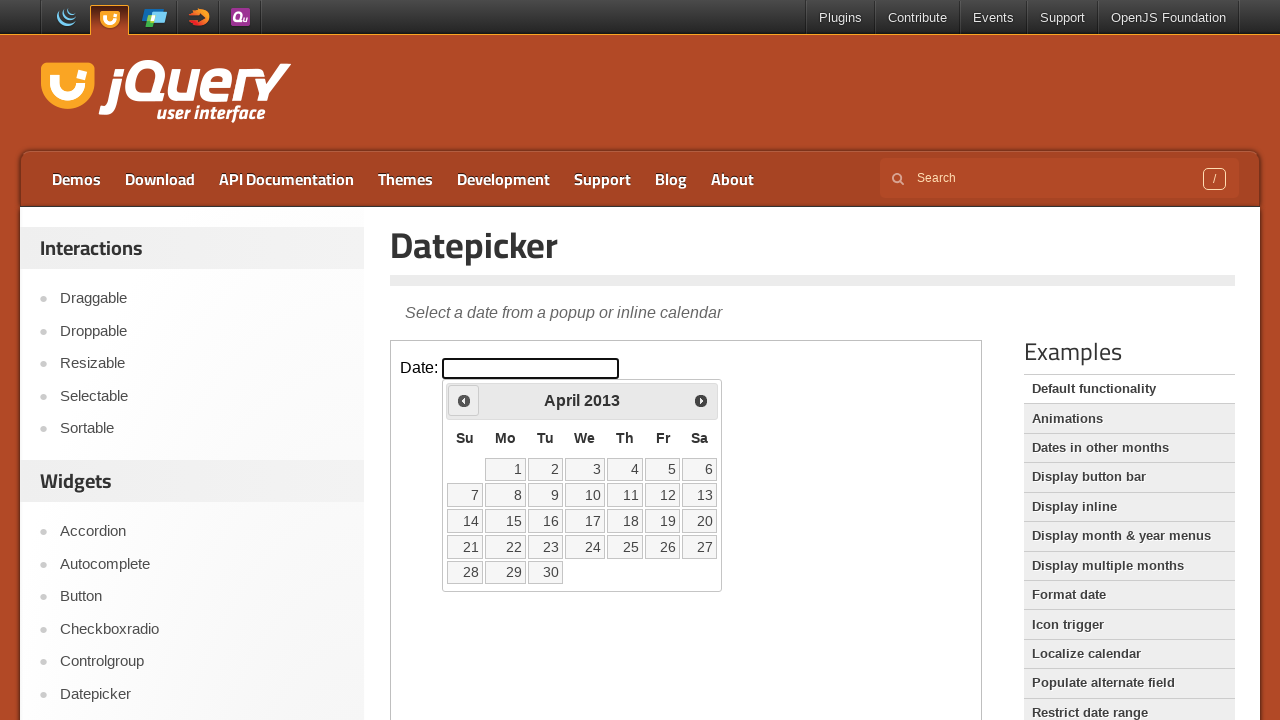

Updated year value: 2013
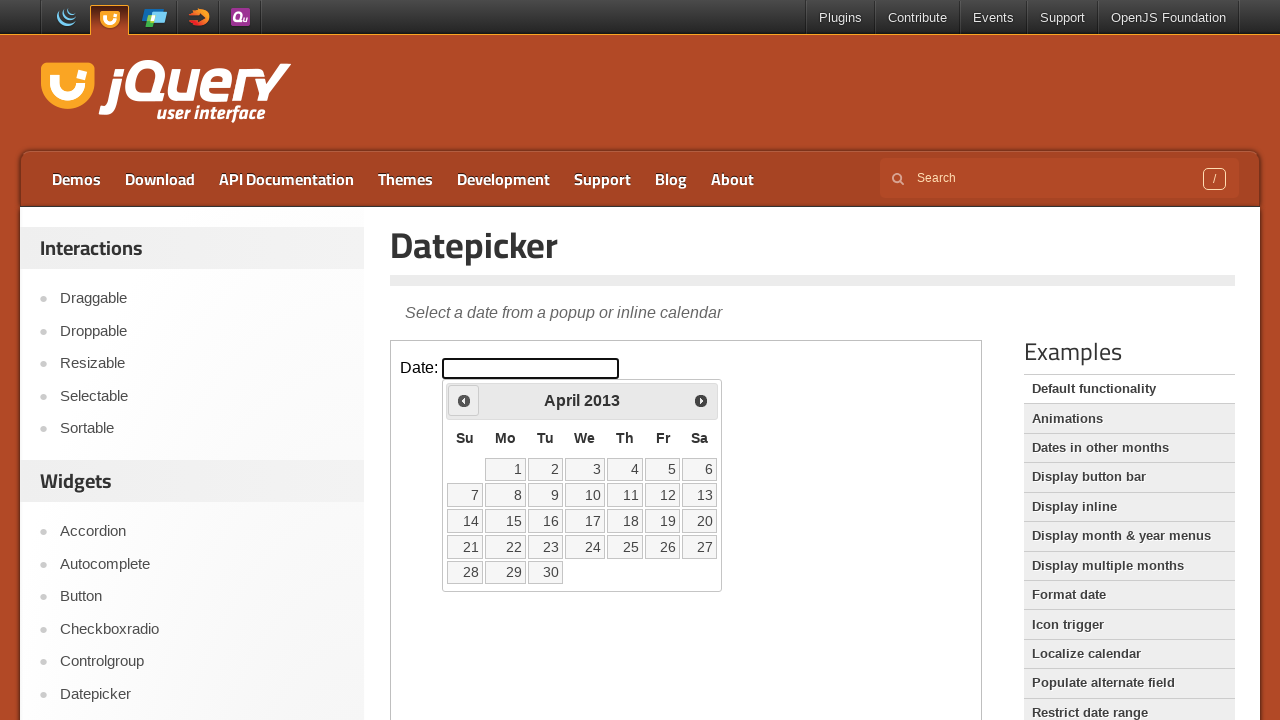

Clicked previous month button to navigate backwards at (464, 400) on iframe.demo-frame >> internal:control=enter-frame >> xpath=//span[text()='Prev']
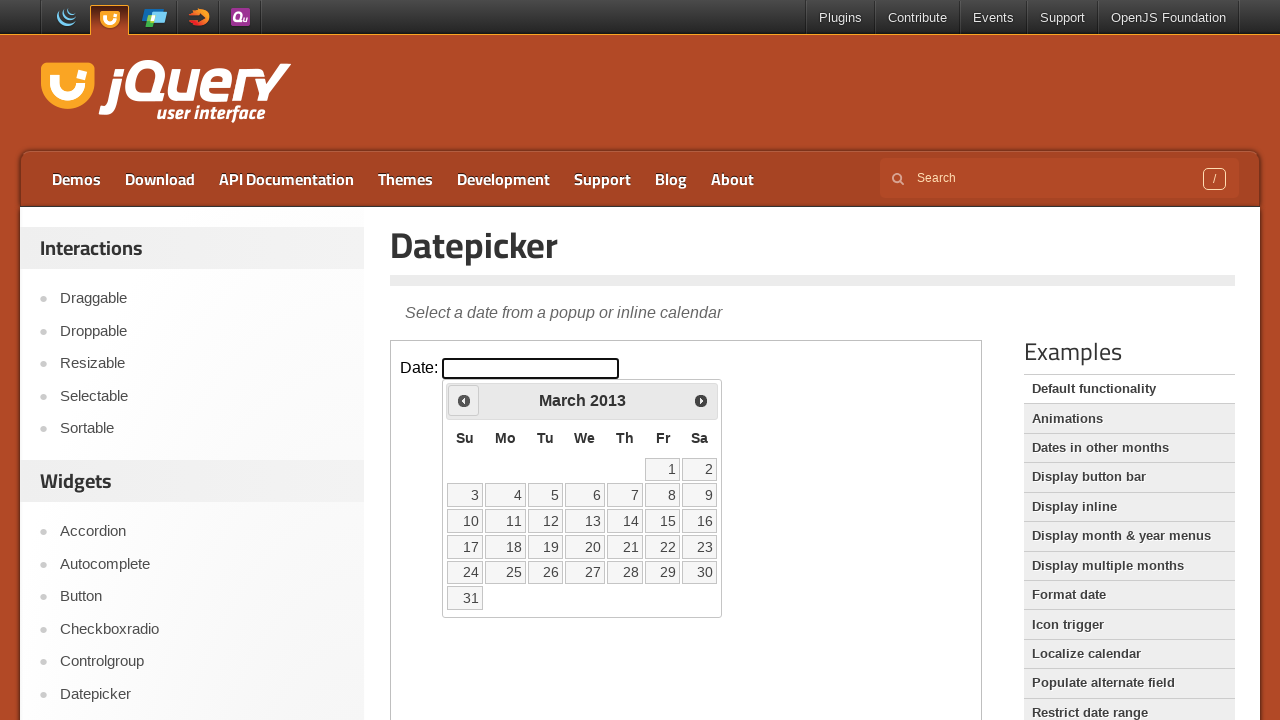

Waited for calendar to update after navigation
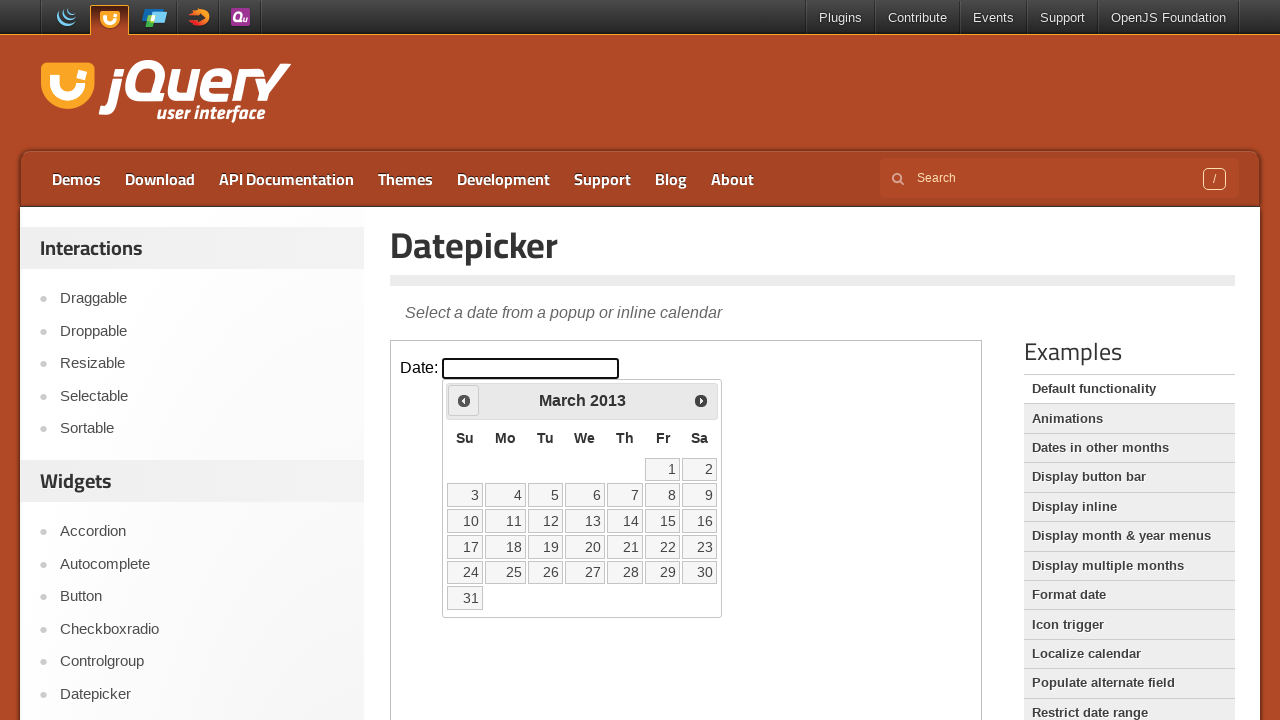

Updated month value: March
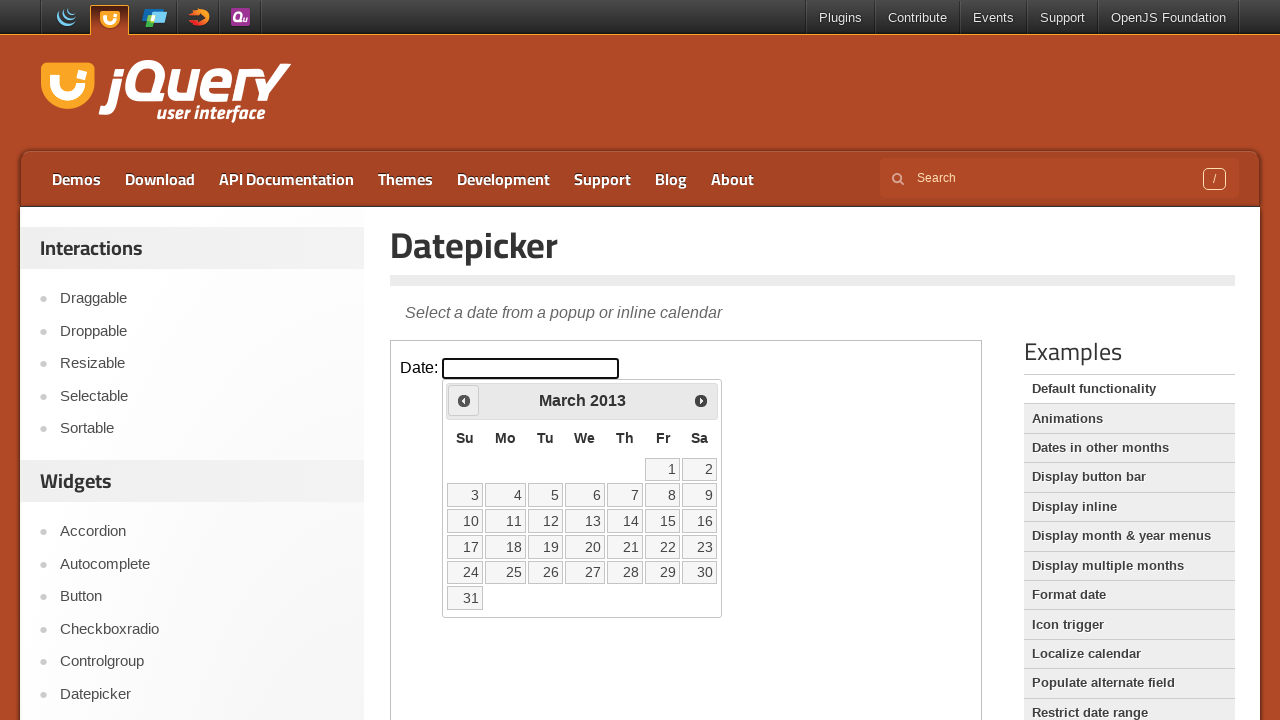

Updated year value: 2013
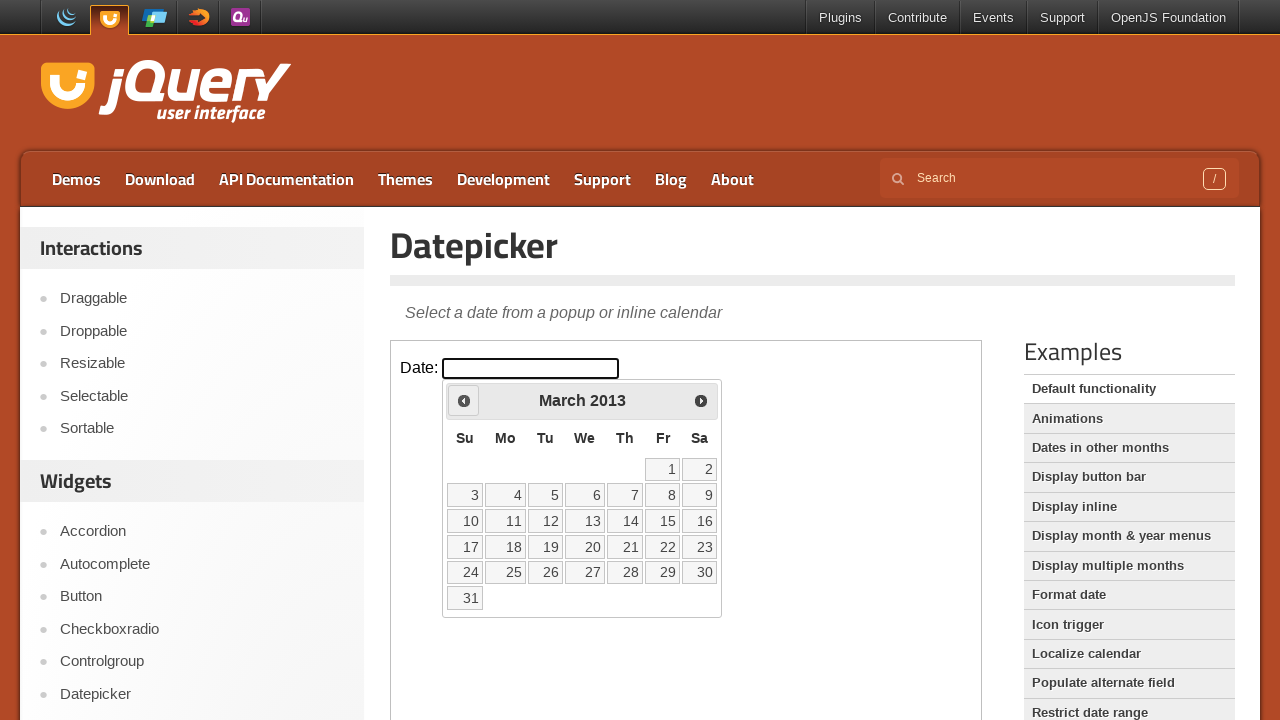

Clicked previous month button to navigate backwards at (464, 400) on iframe.demo-frame >> internal:control=enter-frame >> xpath=//span[text()='Prev']
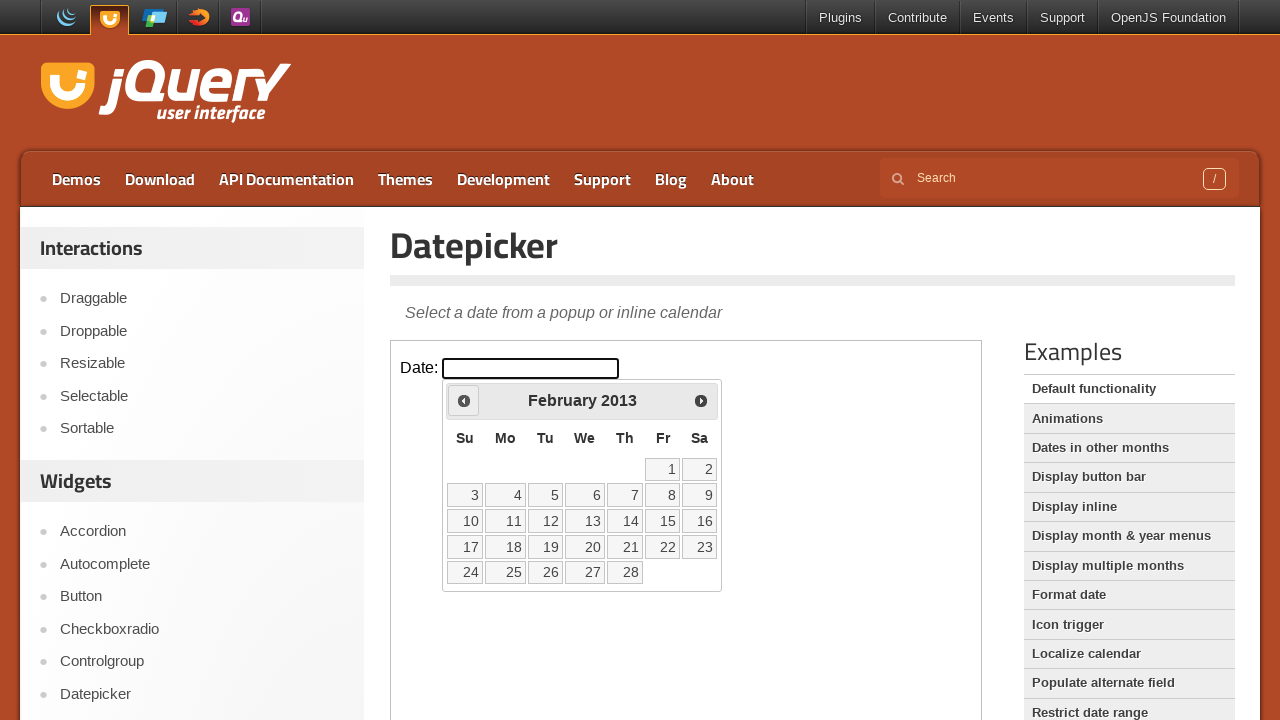

Waited for calendar to update after navigation
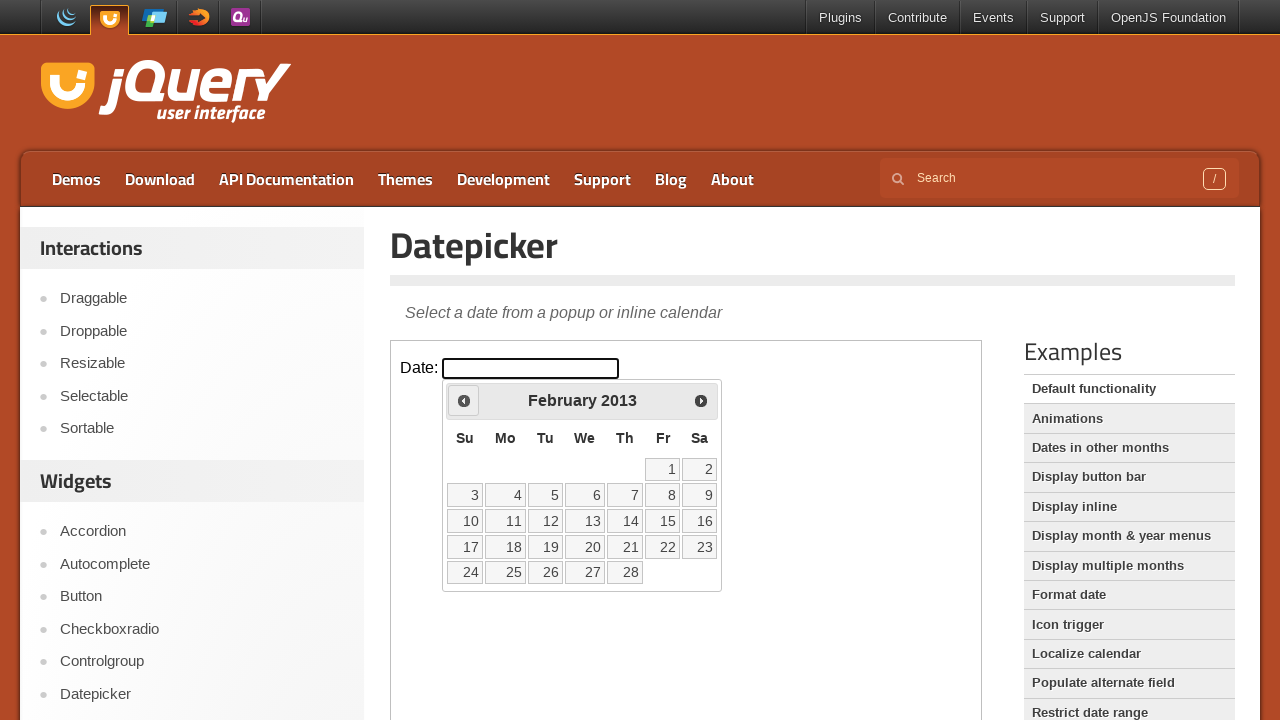

Updated month value: February
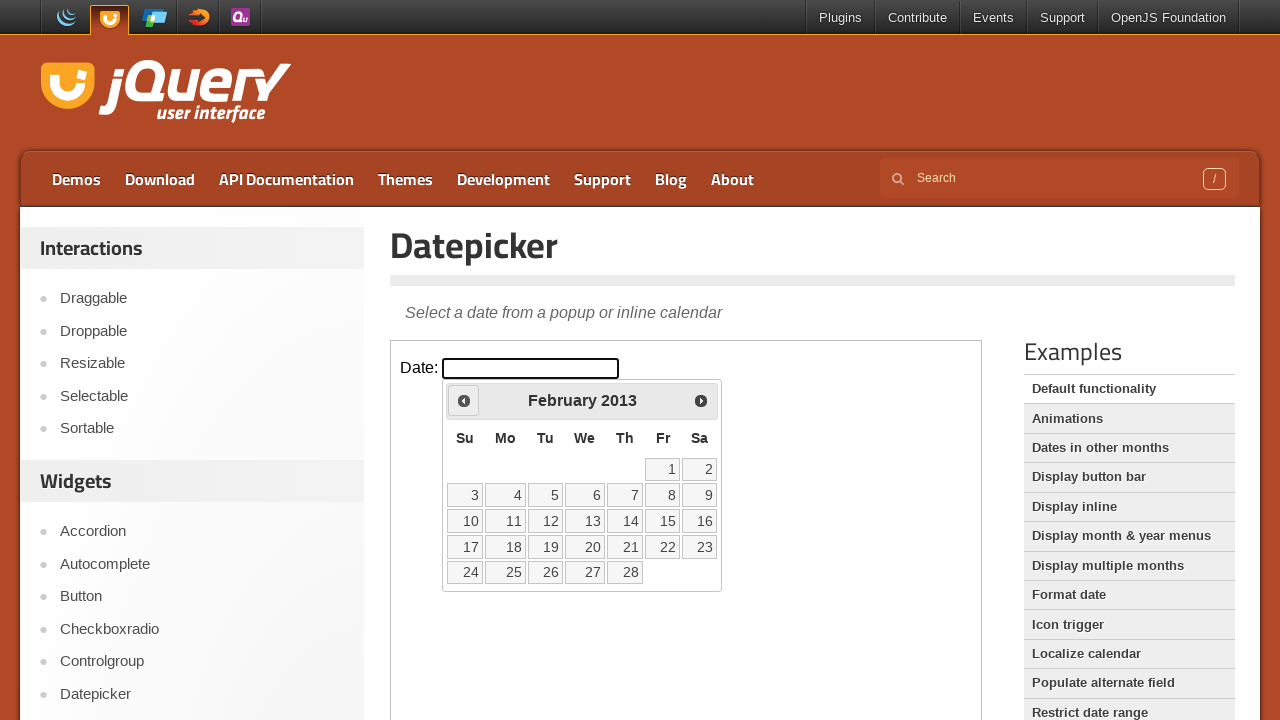

Updated year value: 2013
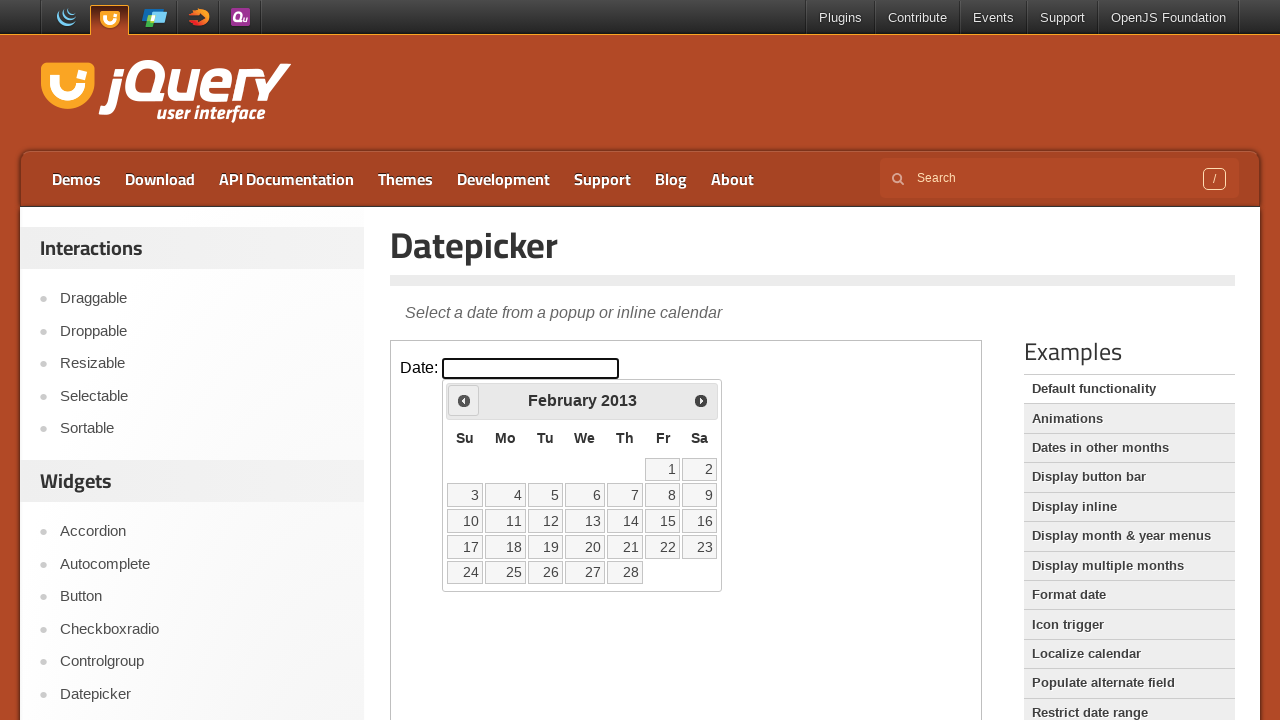

Clicked previous month button to navigate backwards at (464, 400) on iframe.demo-frame >> internal:control=enter-frame >> xpath=//span[text()='Prev']
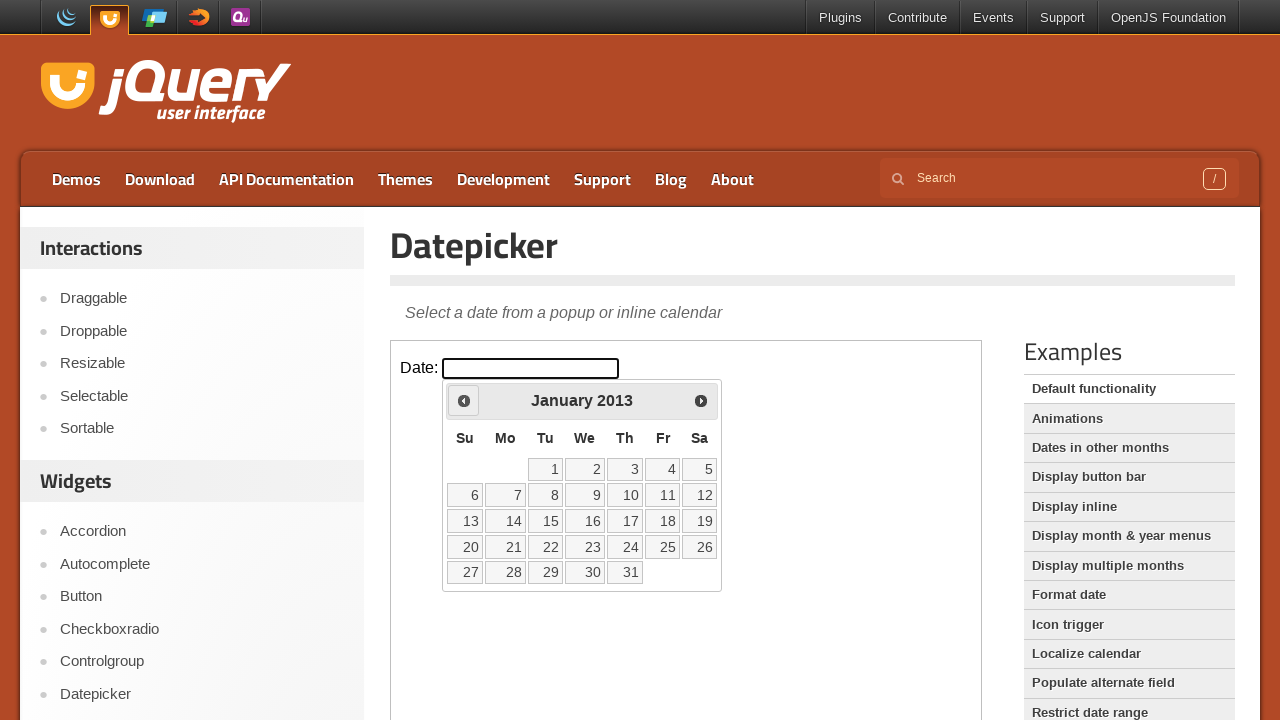

Waited for calendar to update after navigation
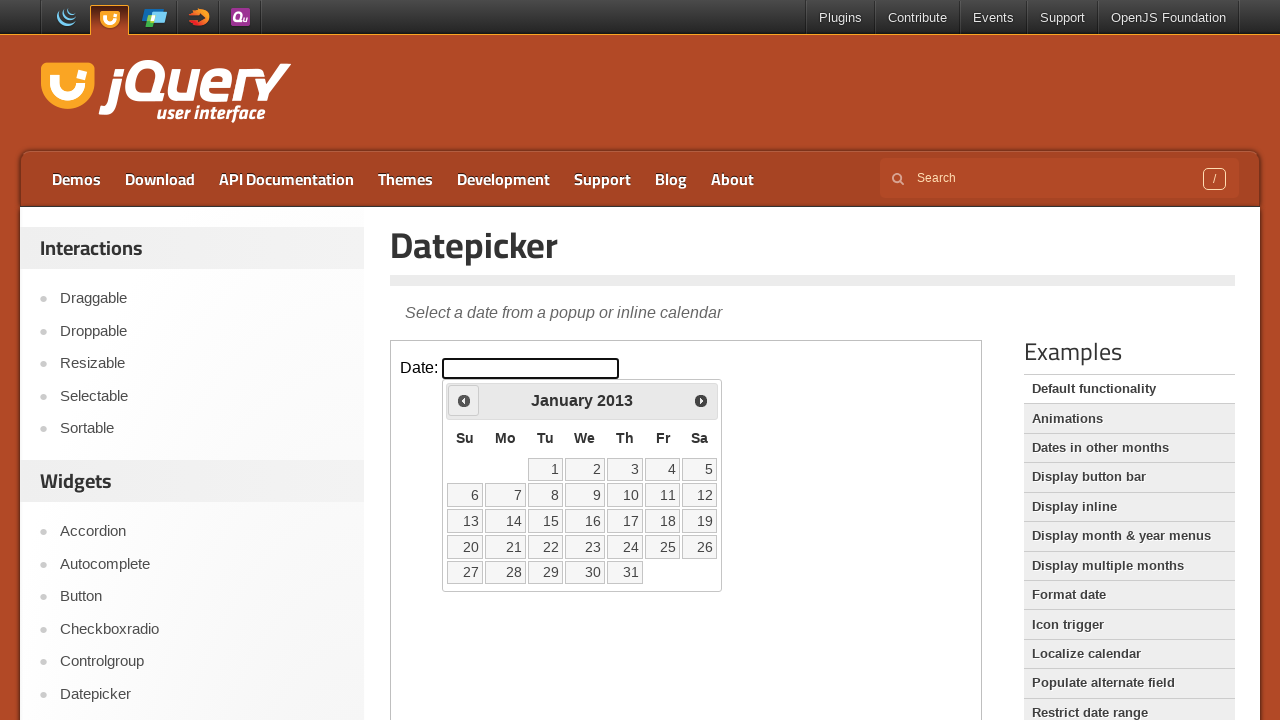

Updated month value: January
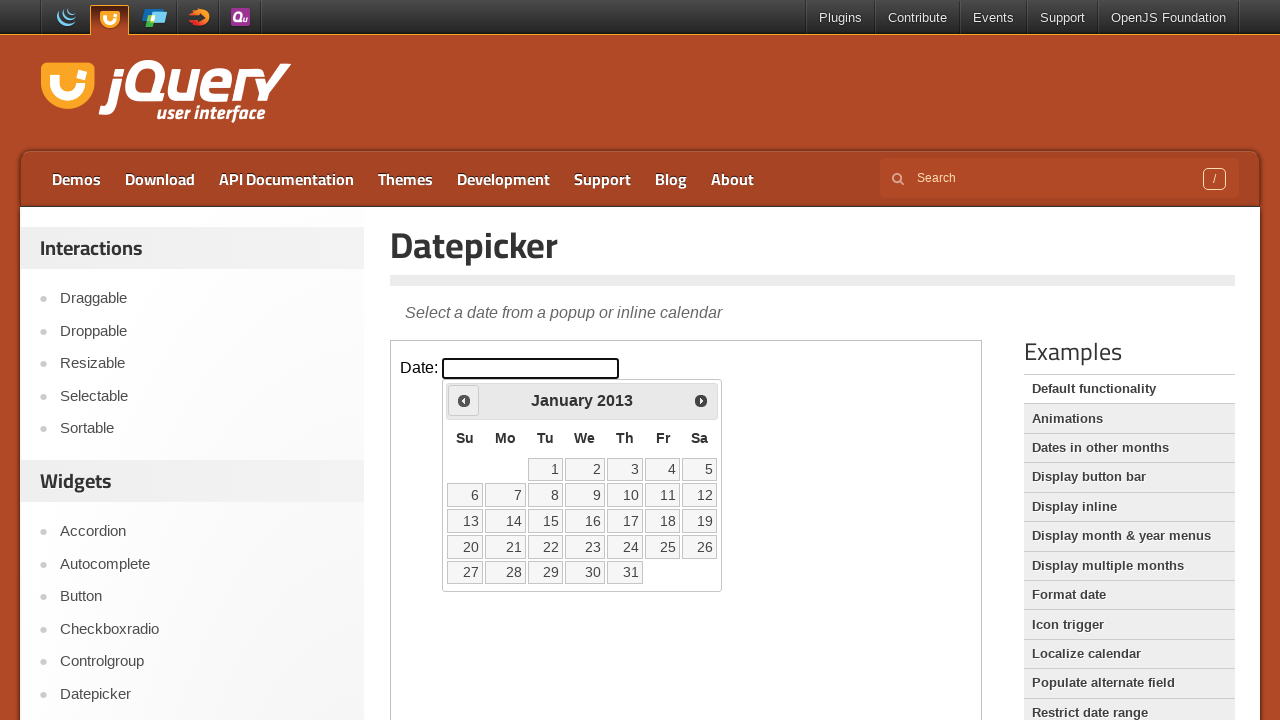

Updated year value: 2013
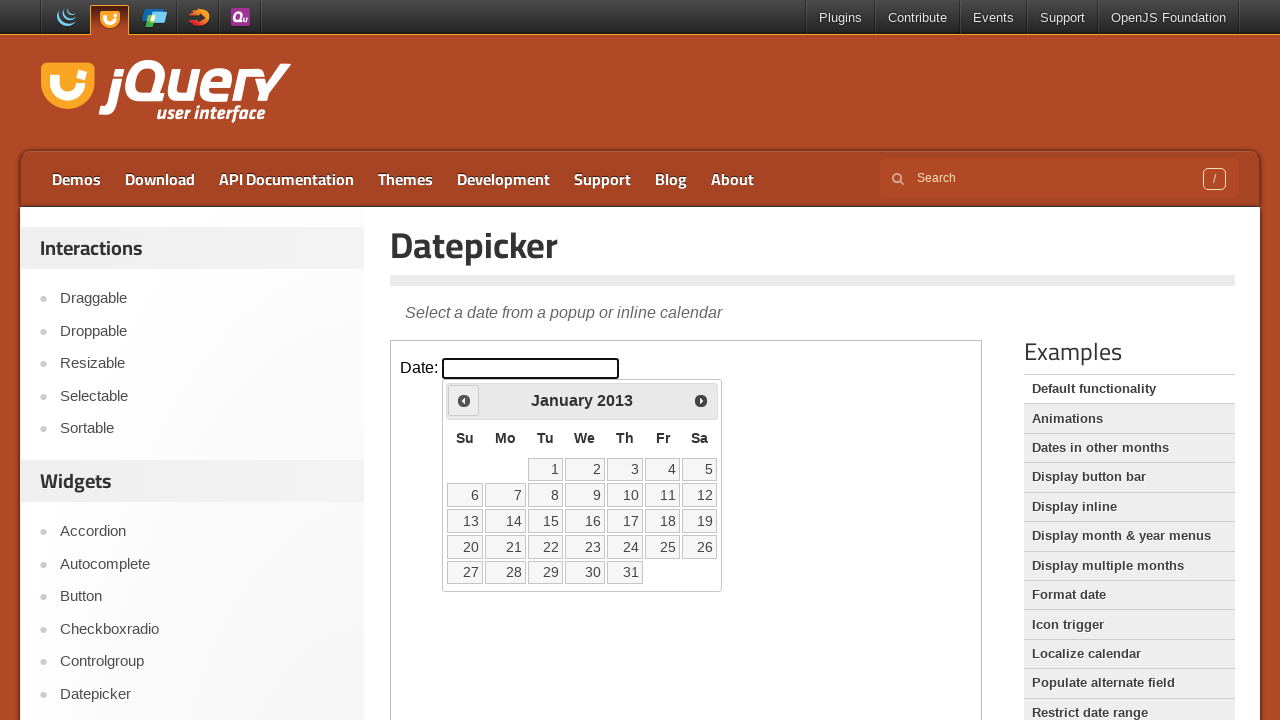

Clicked previous month button to navigate backwards at (464, 400) on iframe.demo-frame >> internal:control=enter-frame >> xpath=//span[text()='Prev']
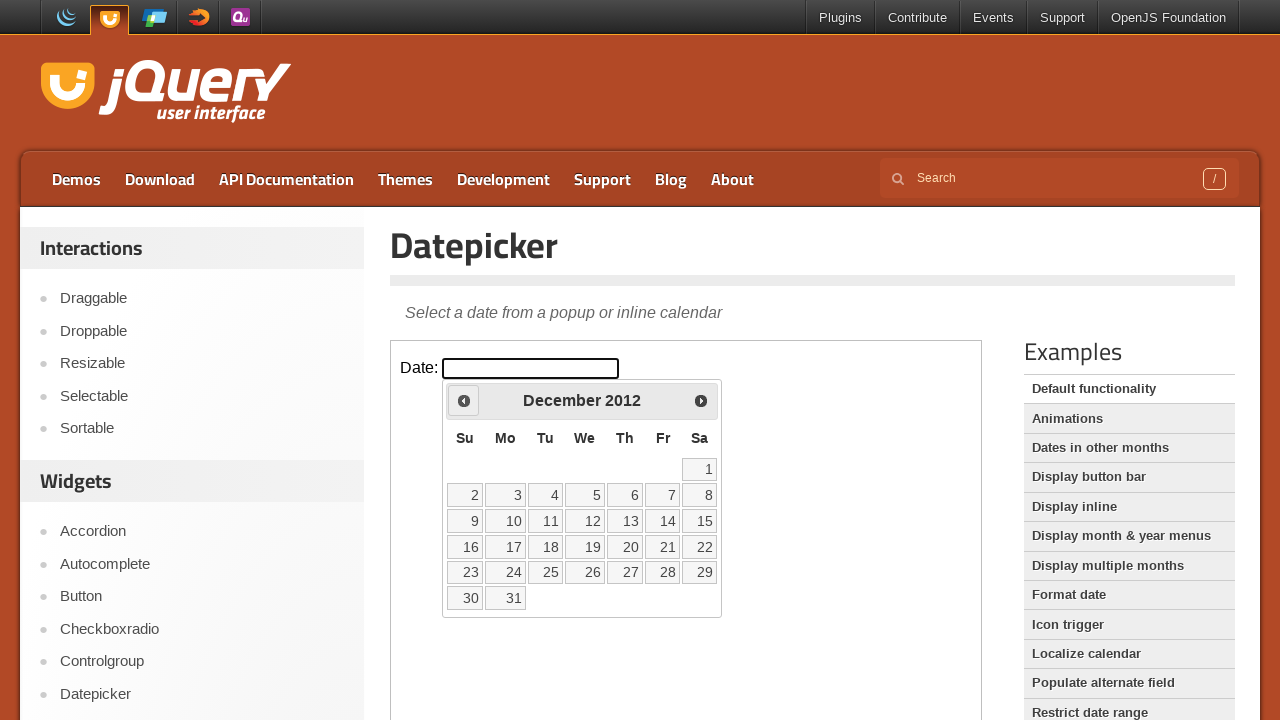

Waited for calendar to update after navigation
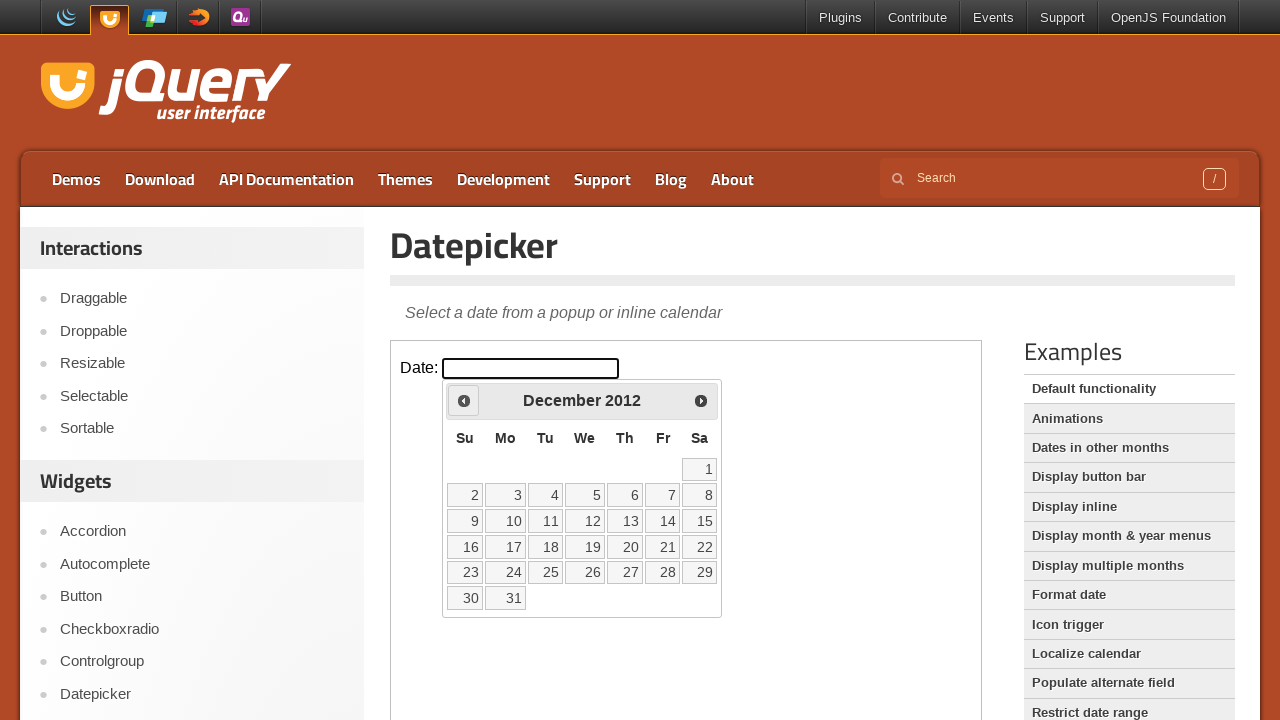

Updated month value: December
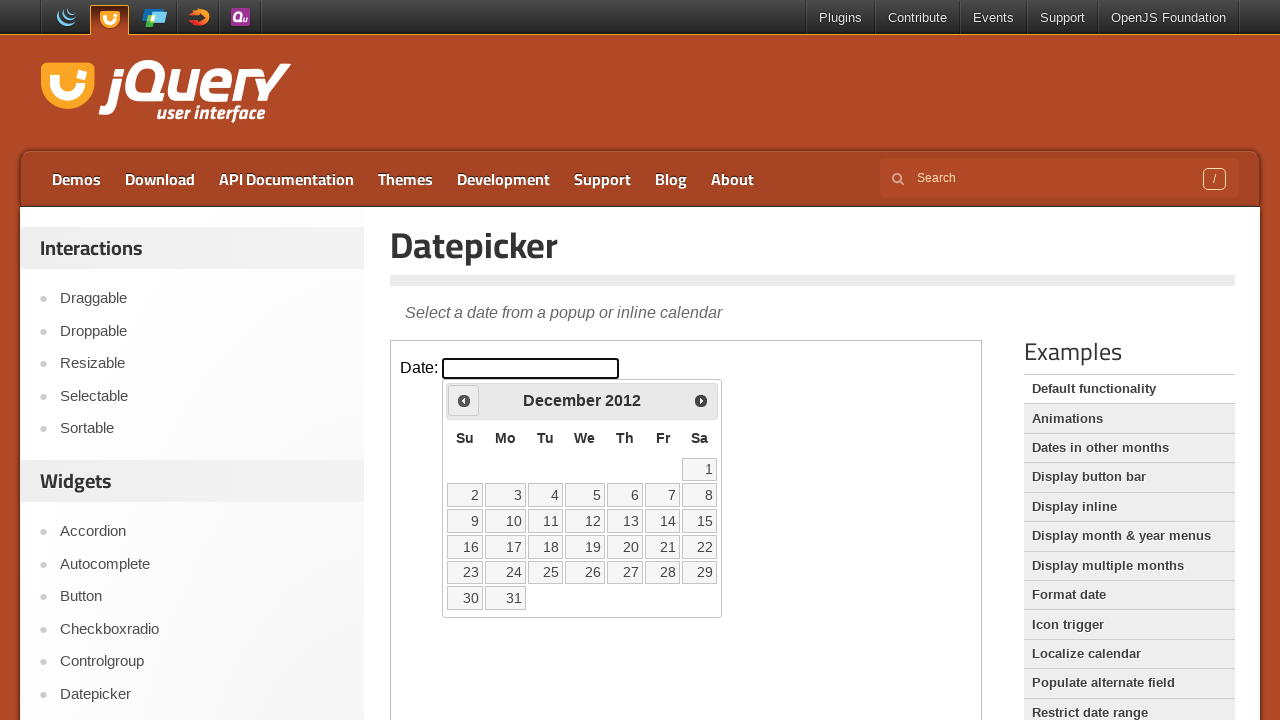

Updated year value: 2012
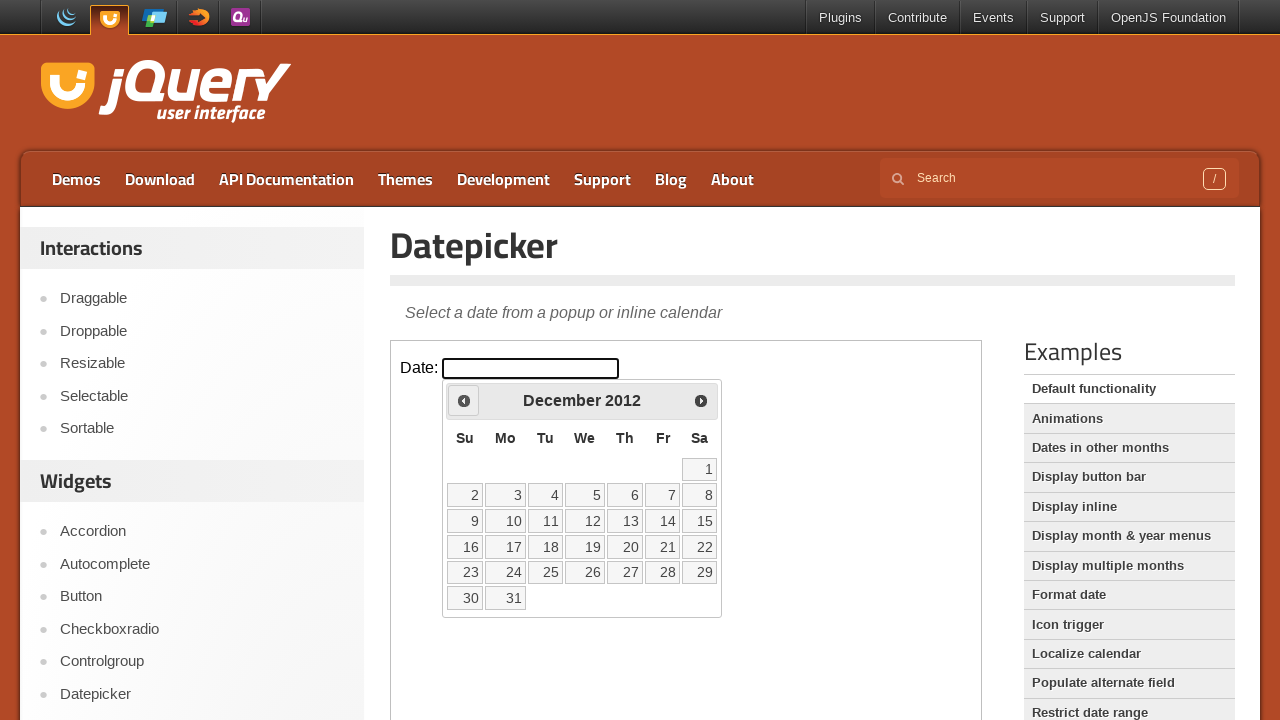

Clicked previous month button to navigate backwards at (464, 400) on iframe.demo-frame >> internal:control=enter-frame >> xpath=//span[text()='Prev']
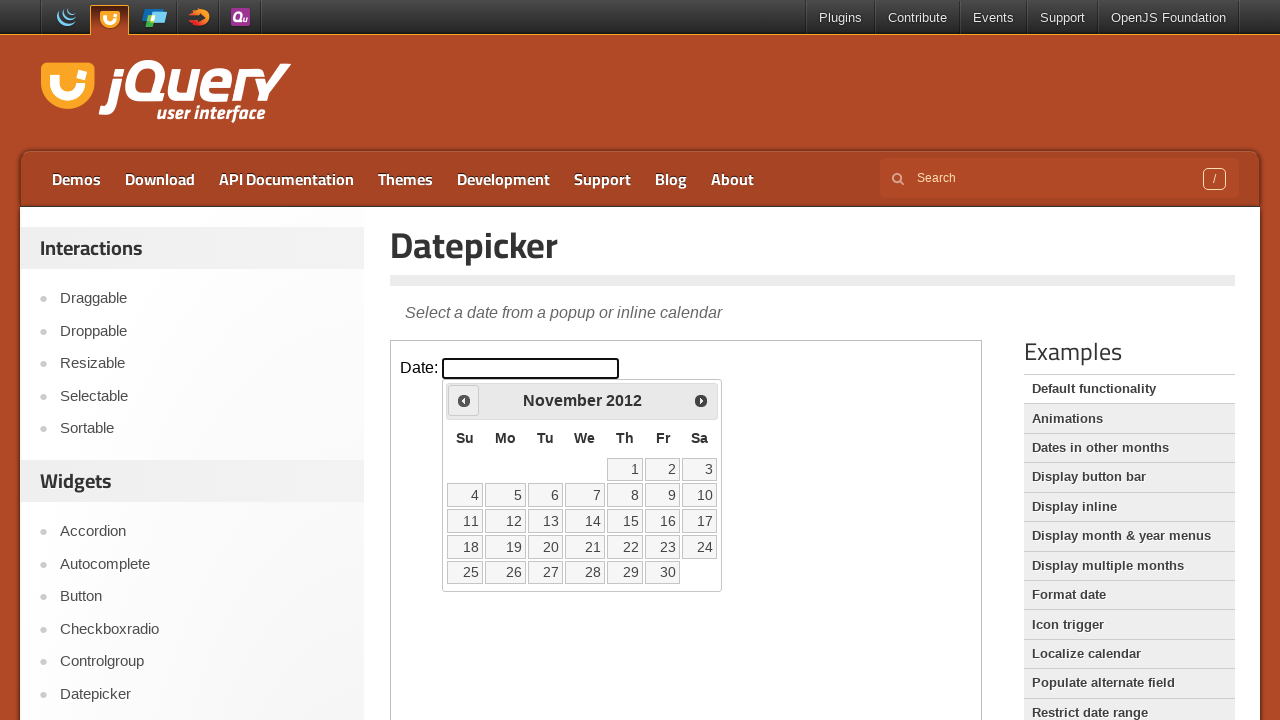

Waited for calendar to update after navigation
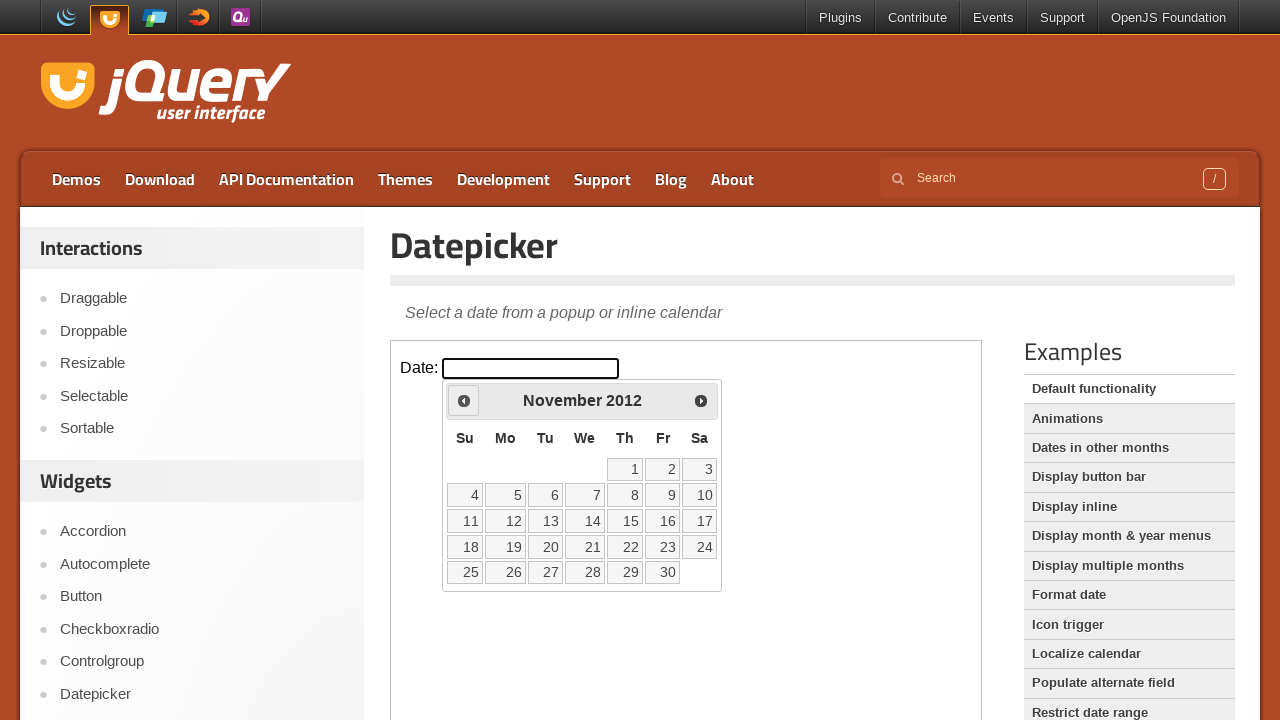

Updated month value: November
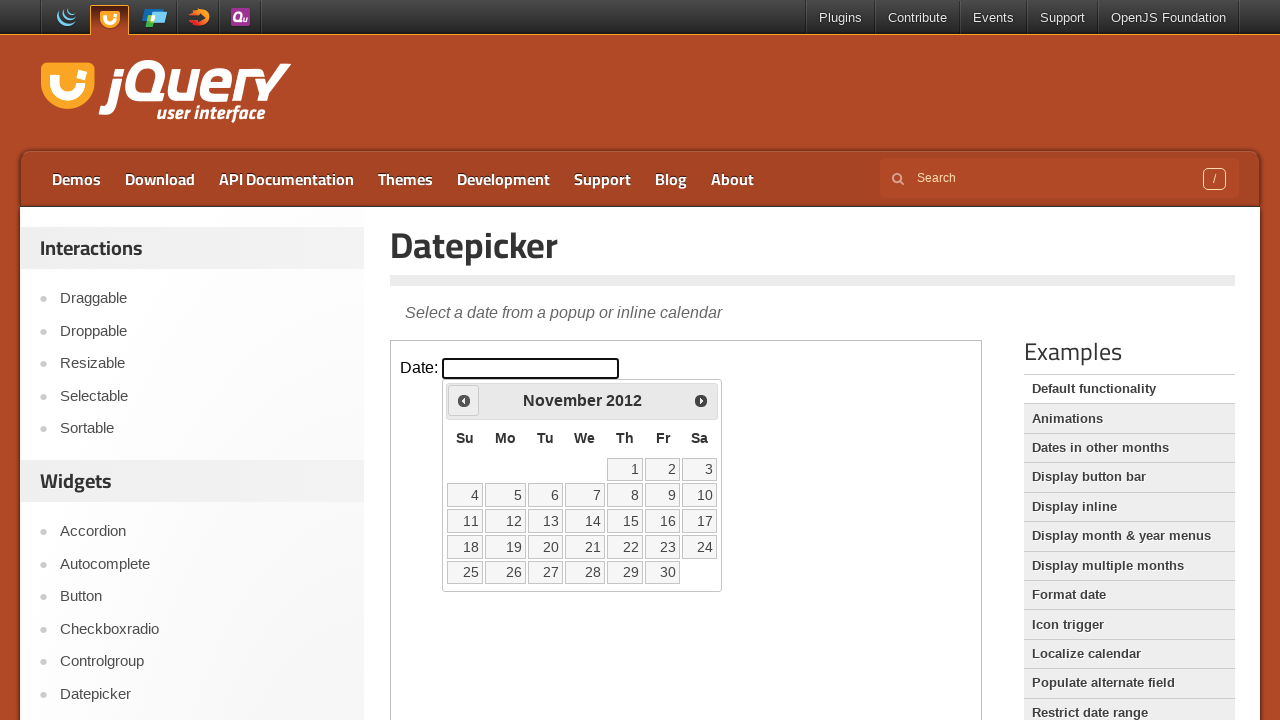

Updated year value: 2012
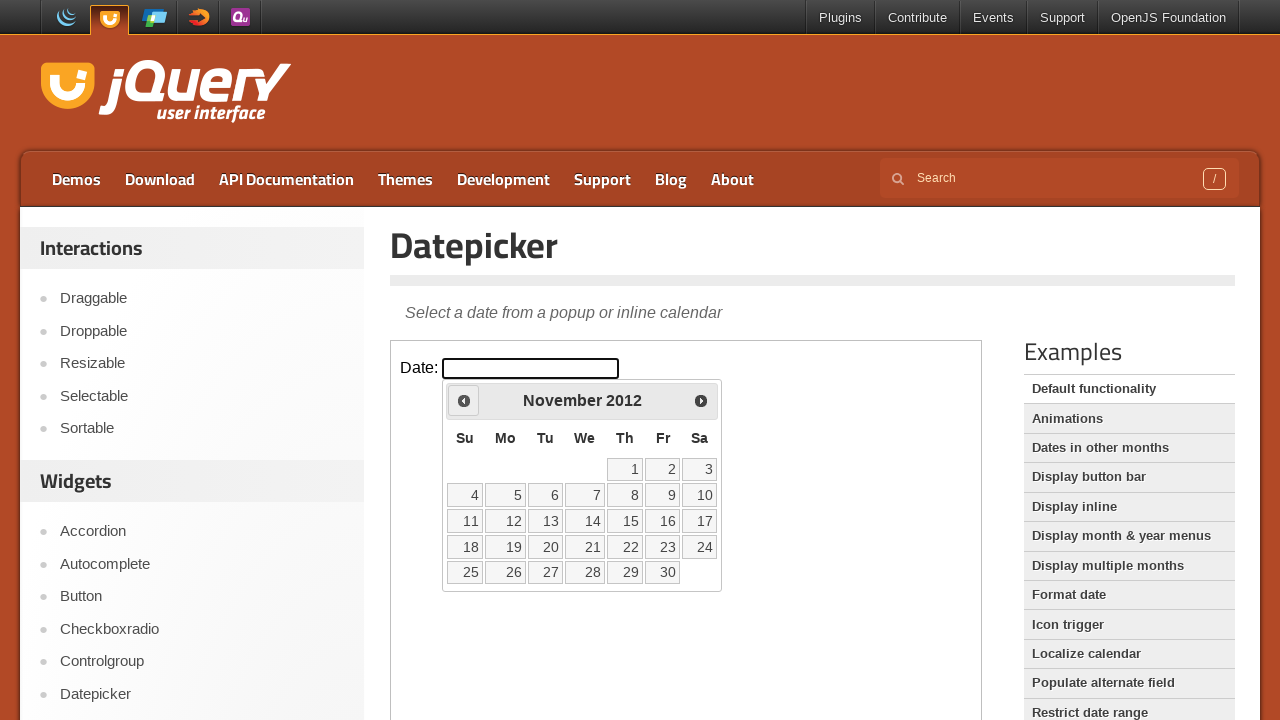

Clicked previous month button to navigate backwards at (464, 400) on iframe.demo-frame >> internal:control=enter-frame >> xpath=//span[text()='Prev']
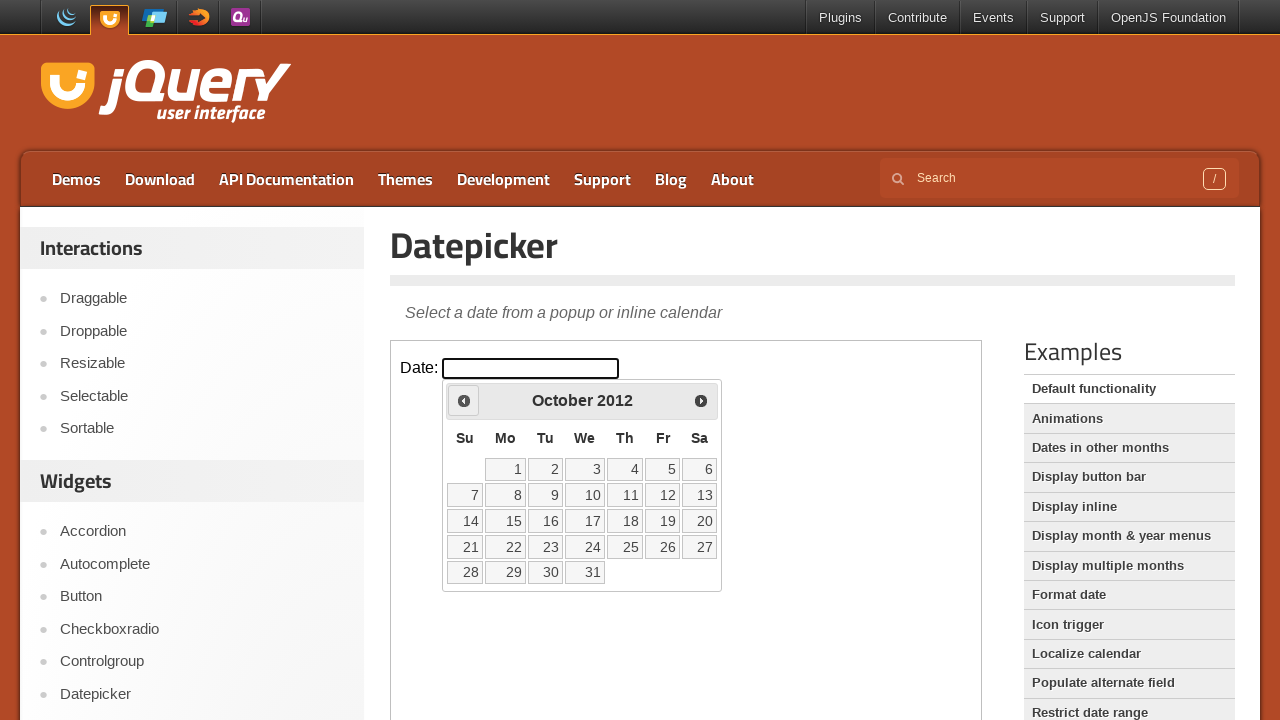

Waited for calendar to update after navigation
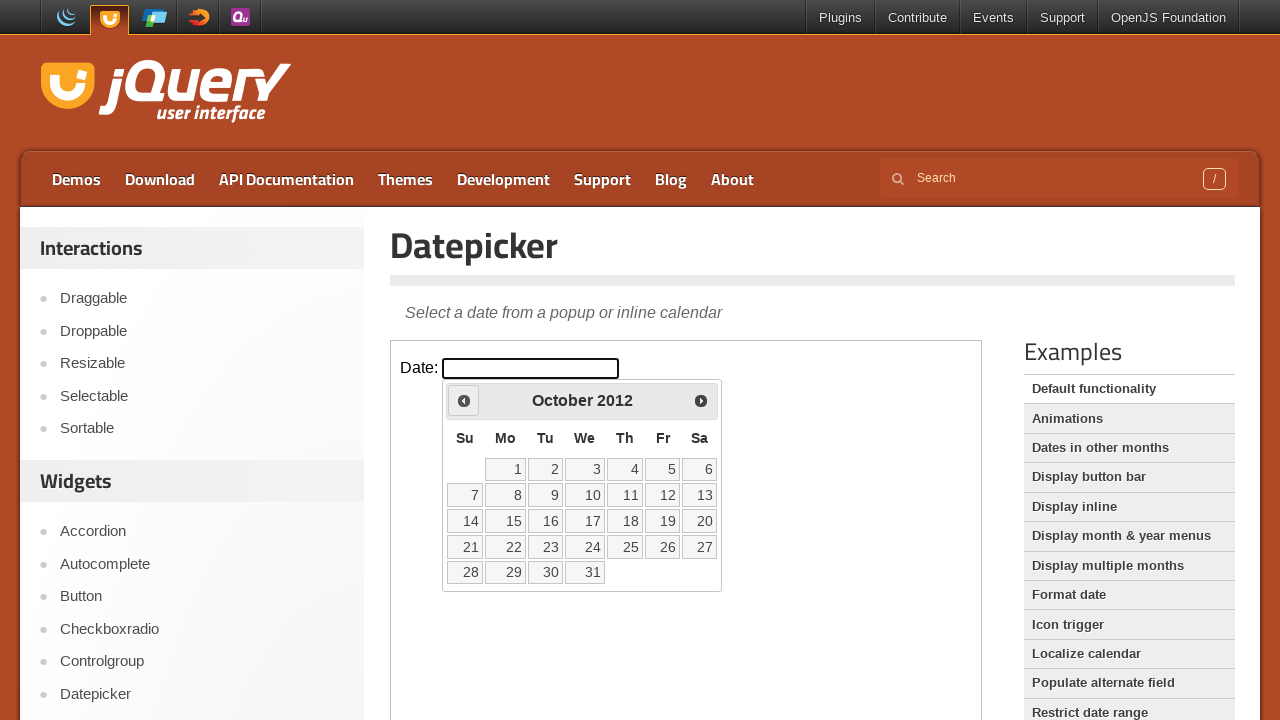

Updated month value: October
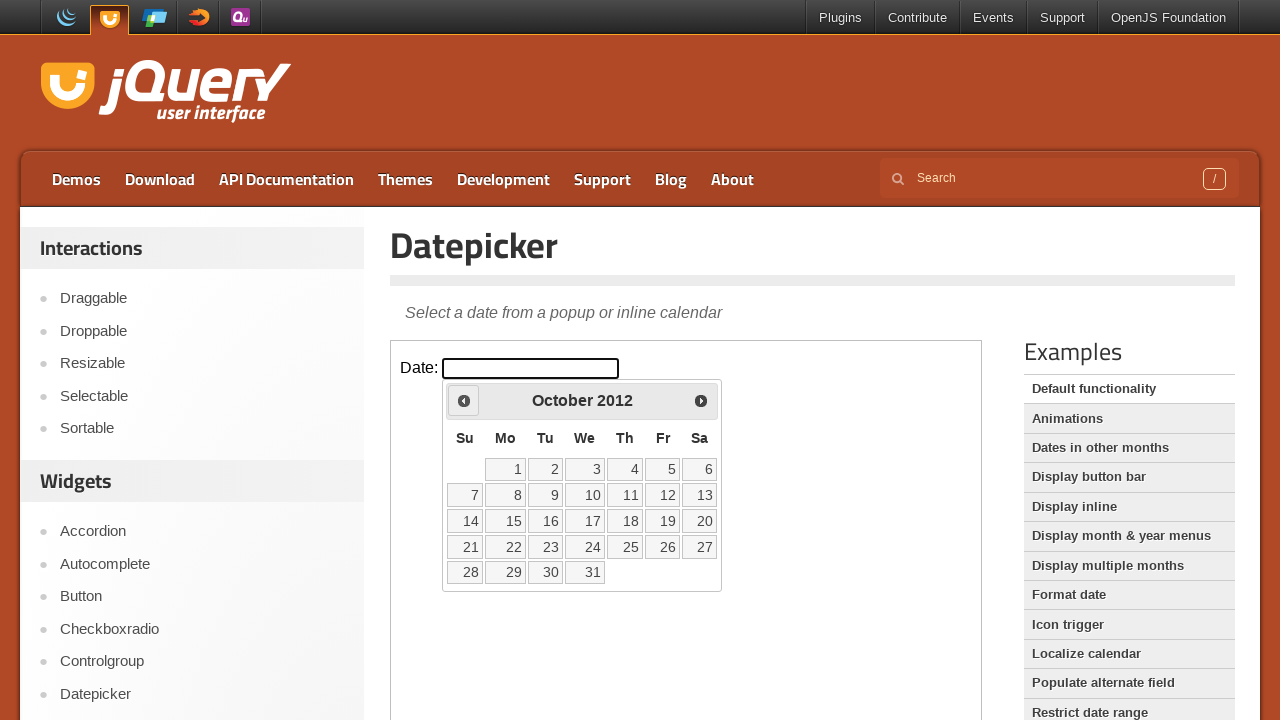

Updated year value: 2012
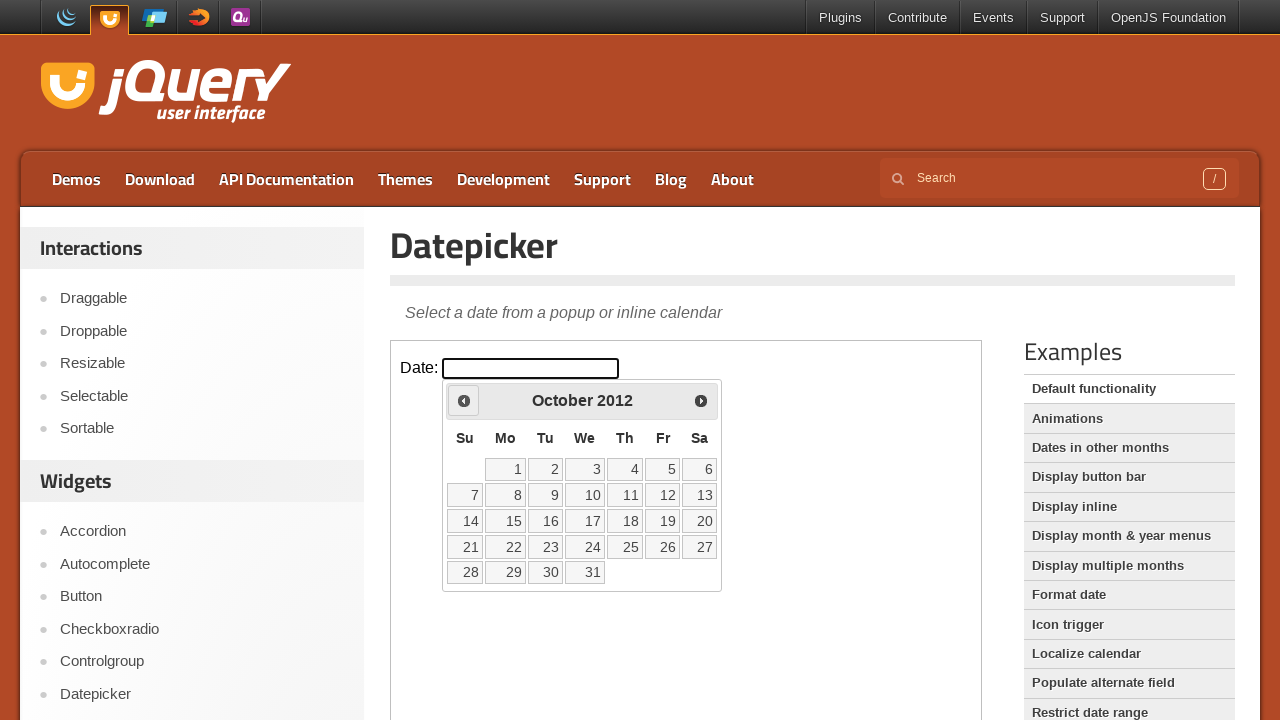

Clicked previous month button to navigate backwards at (464, 400) on iframe.demo-frame >> internal:control=enter-frame >> xpath=//span[text()='Prev']
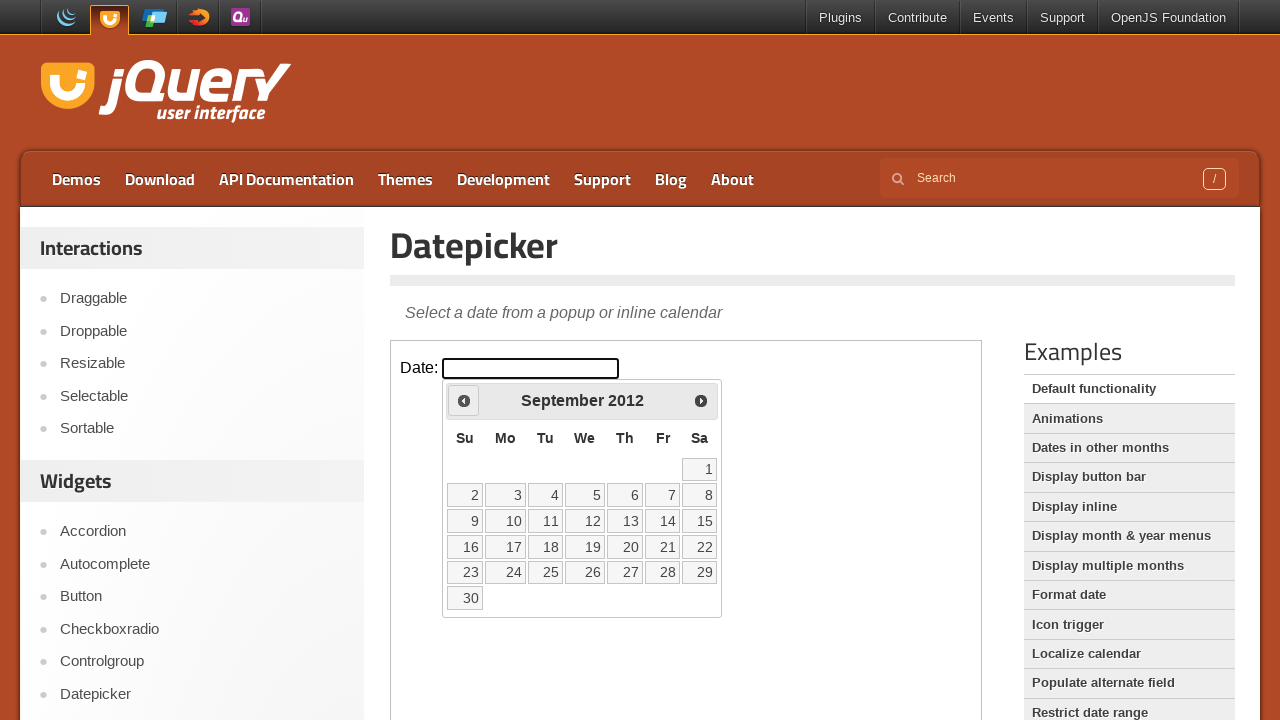

Waited for calendar to update after navigation
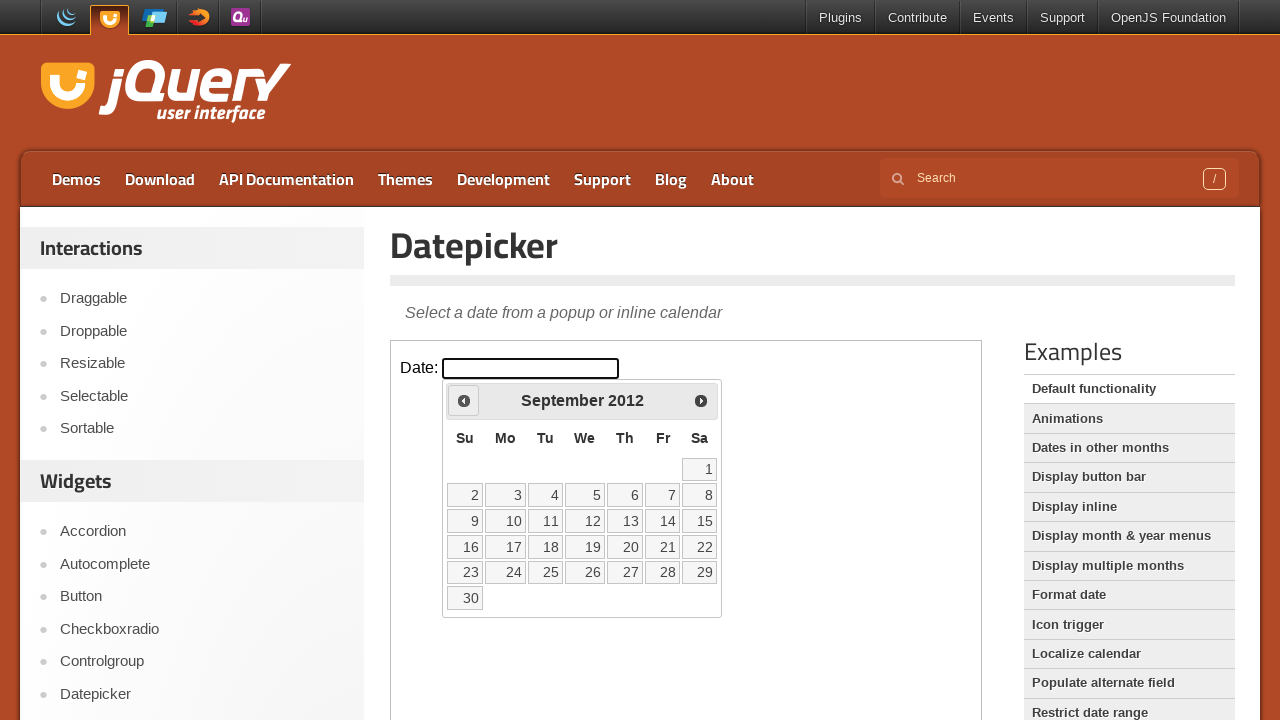

Updated month value: September
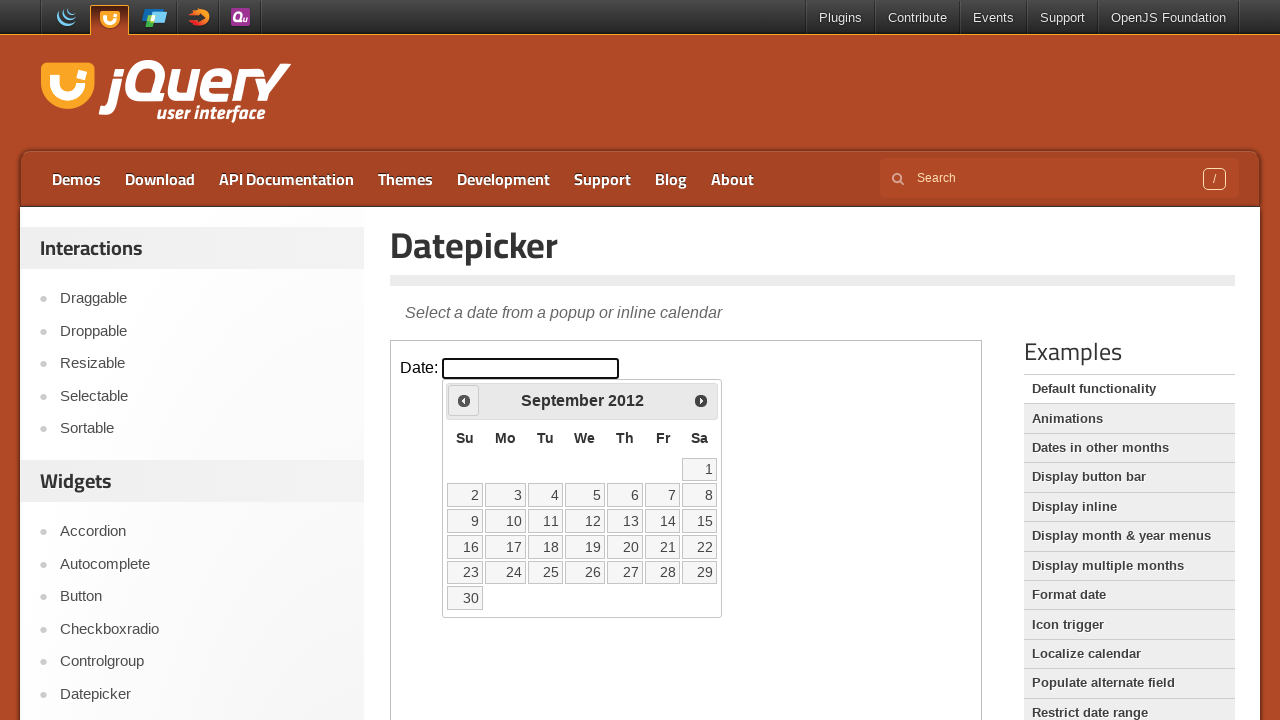

Updated year value: 2012
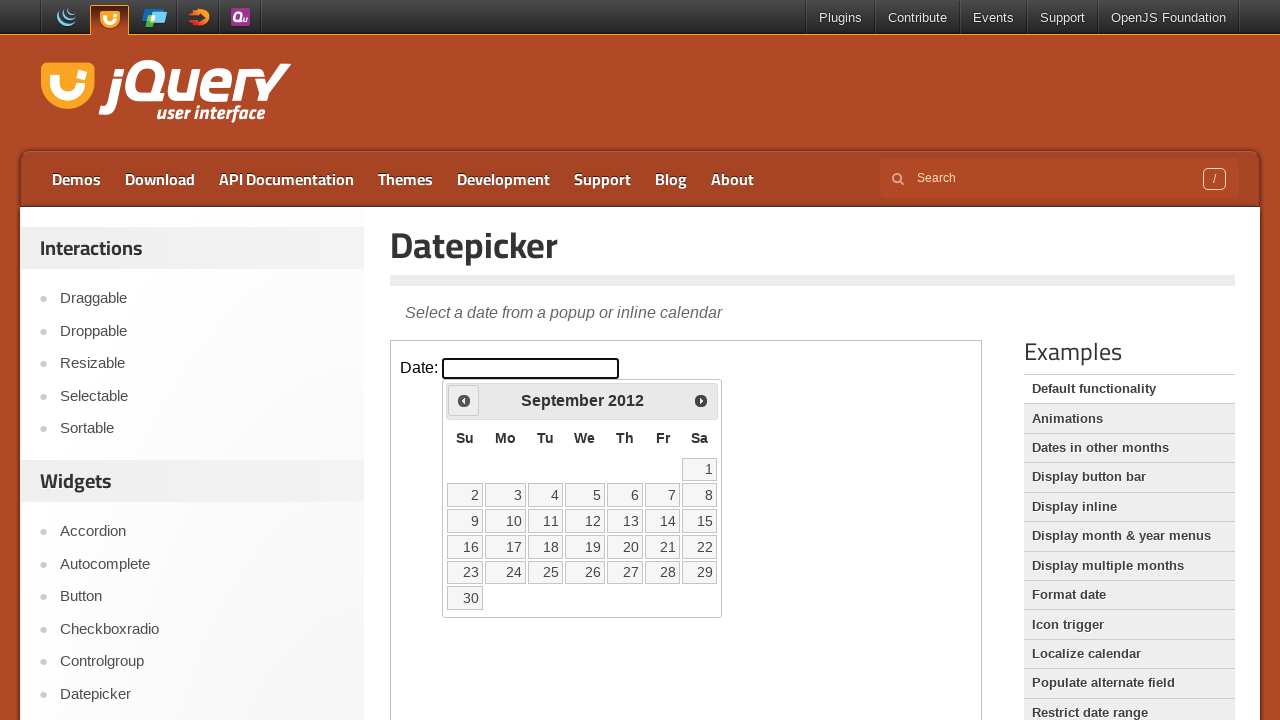

Clicked previous month button to navigate backwards at (464, 400) on iframe.demo-frame >> internal:control=enter-frame >> xpath=//span[text()='Prev']
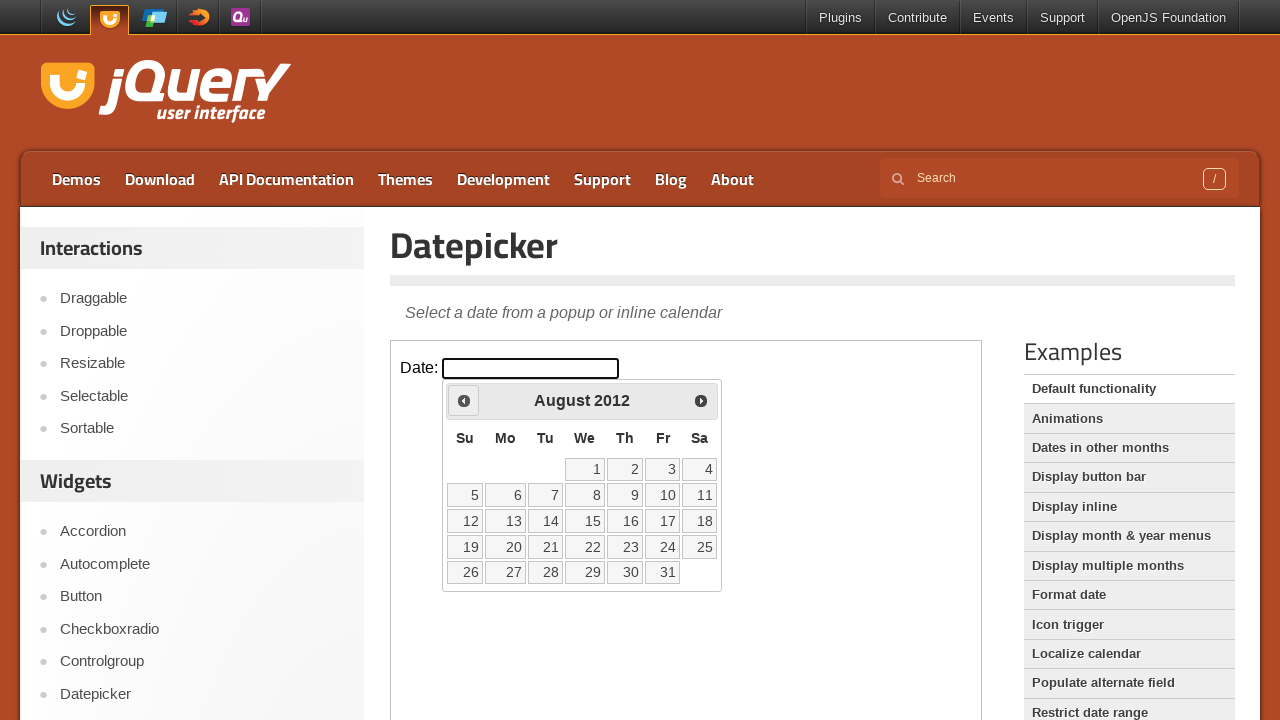

Waited for calendar to update after navigation
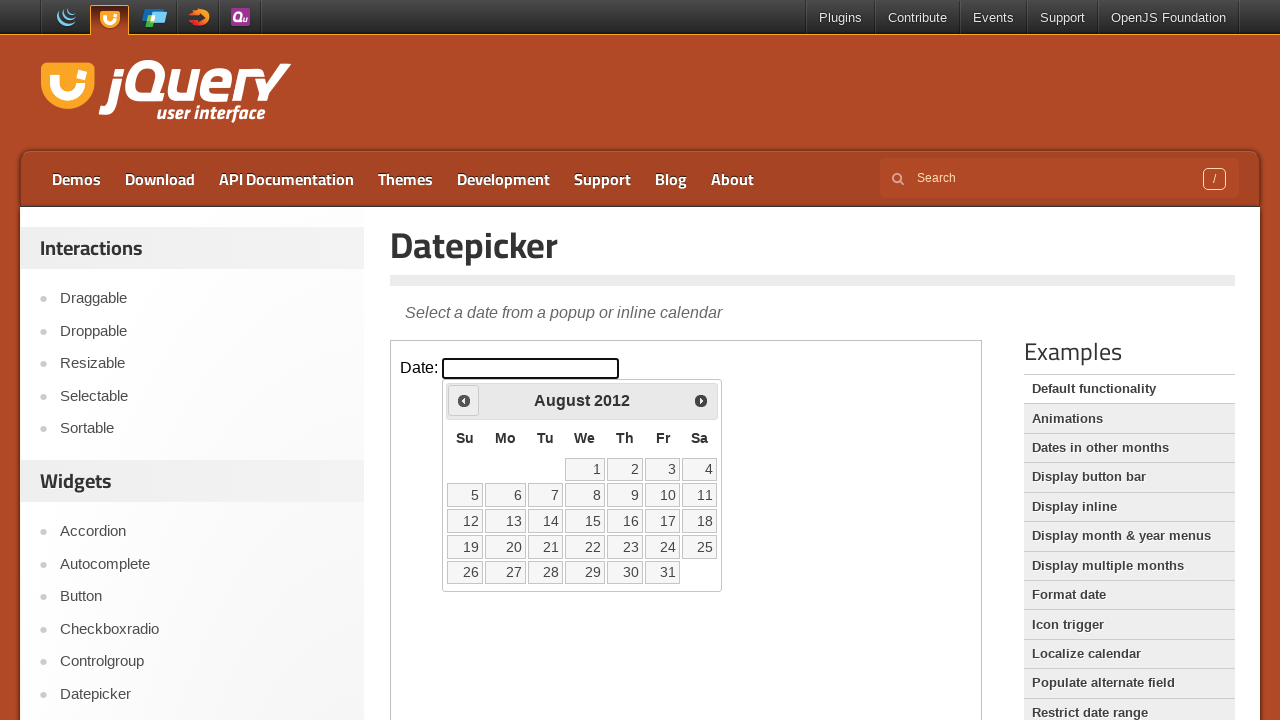

Updated month value: August
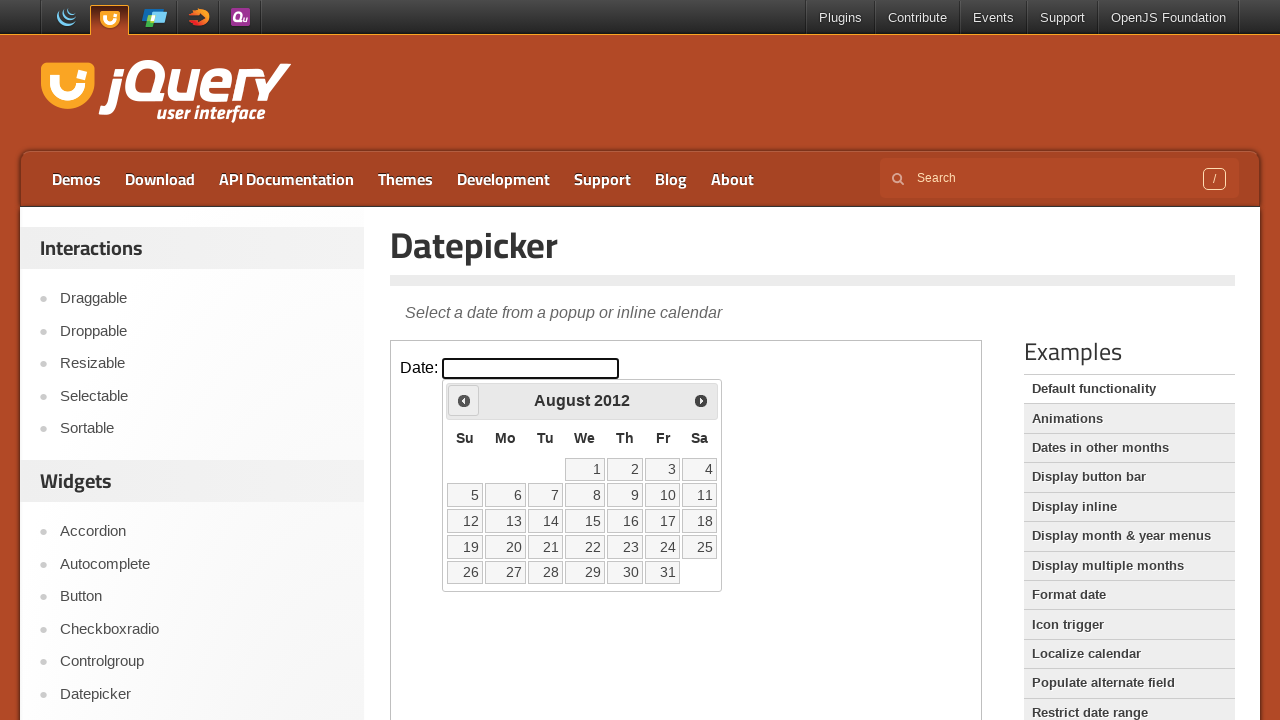

Updated year value: 2012
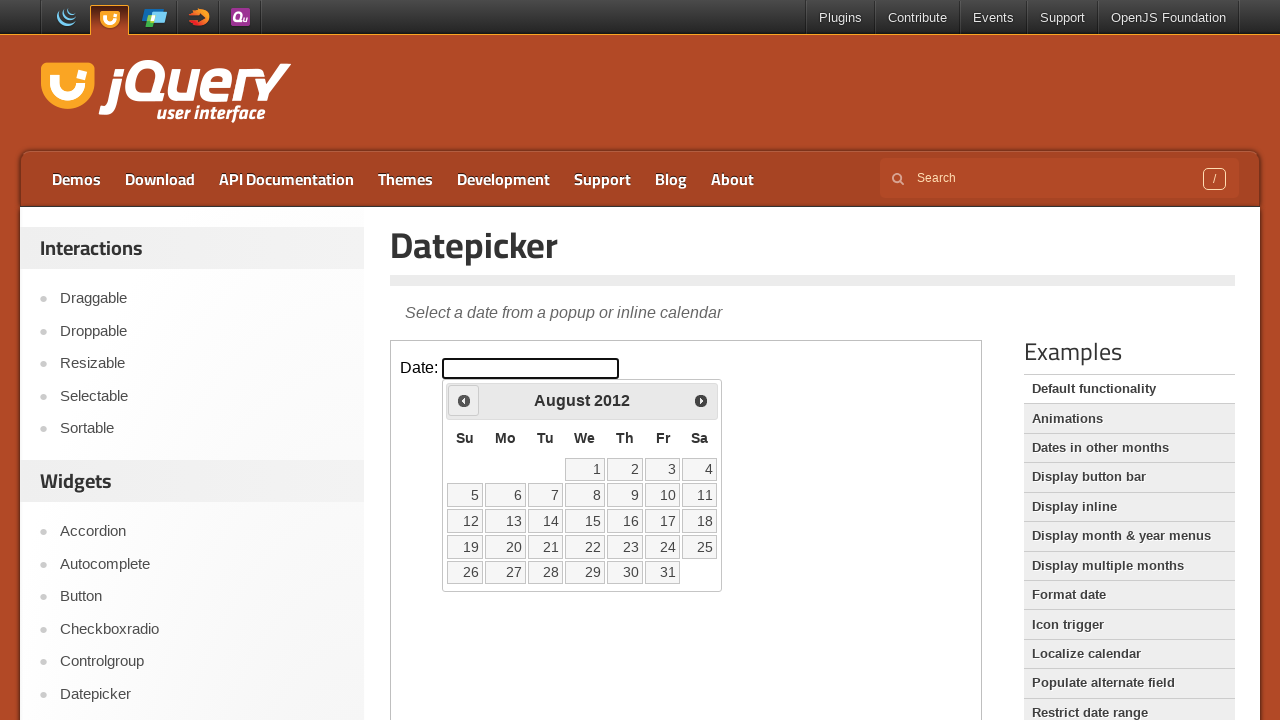

Clicked previous month button to navigate backwards at (464, 400) on iframe.demo-frame >> internal:control=enter-frame >> xpath=//span[text()='Prev']
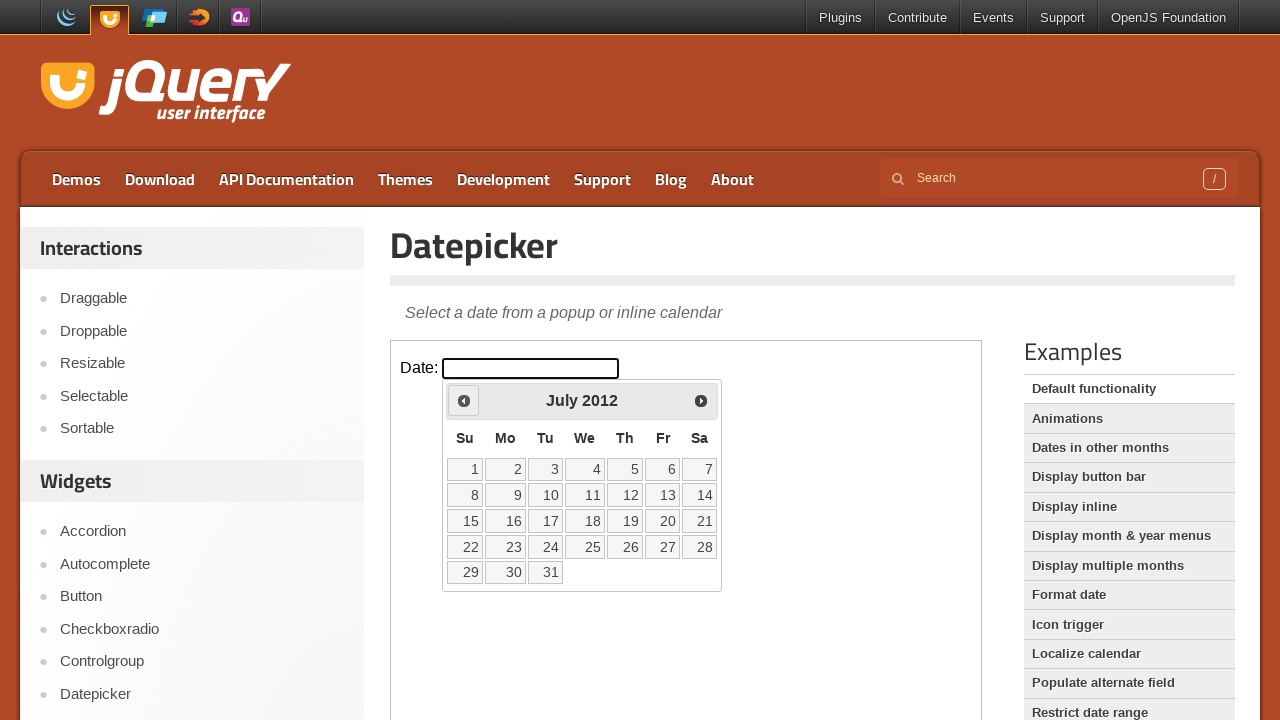

Waited for calendar to update after navigation
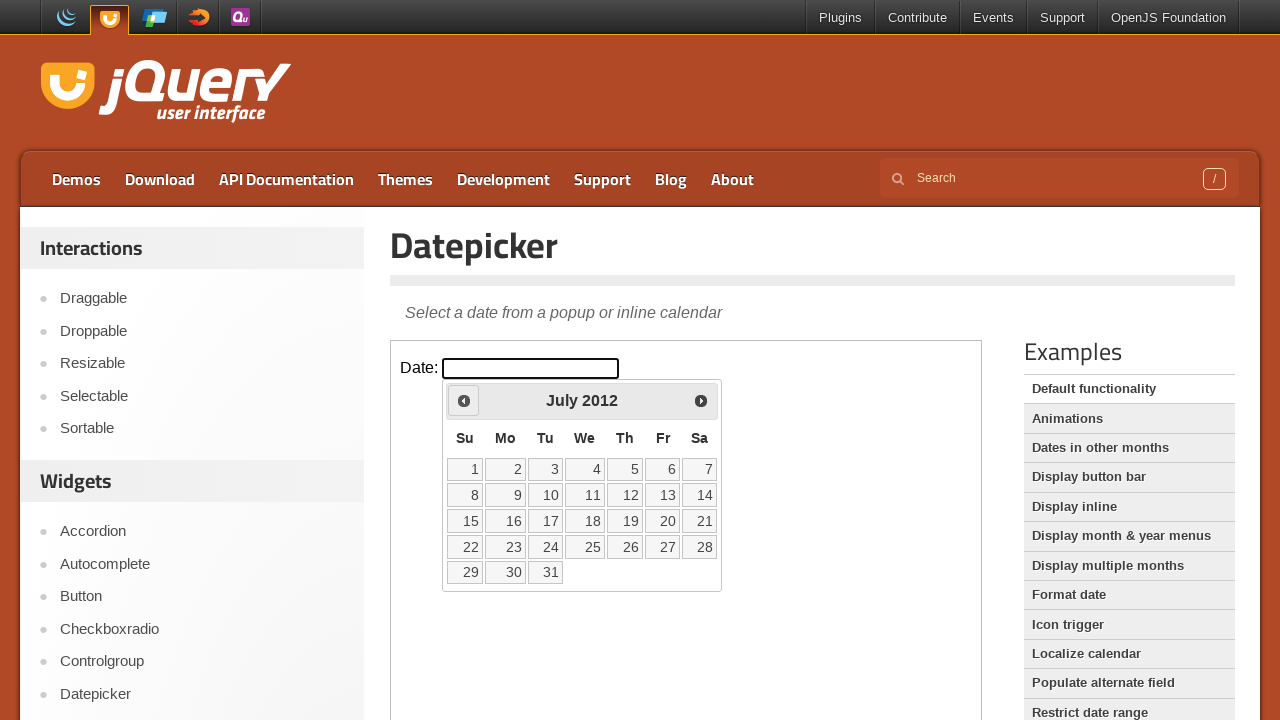

Updated month value: July
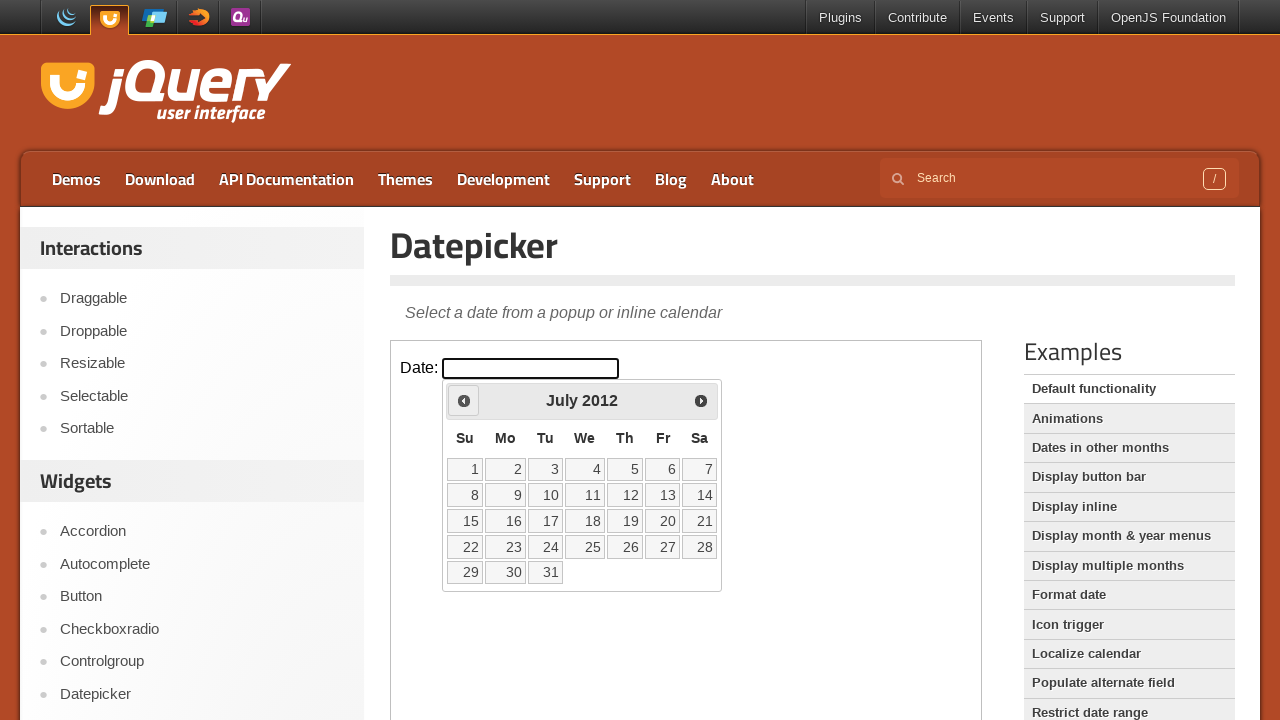

Updated year value: 2012
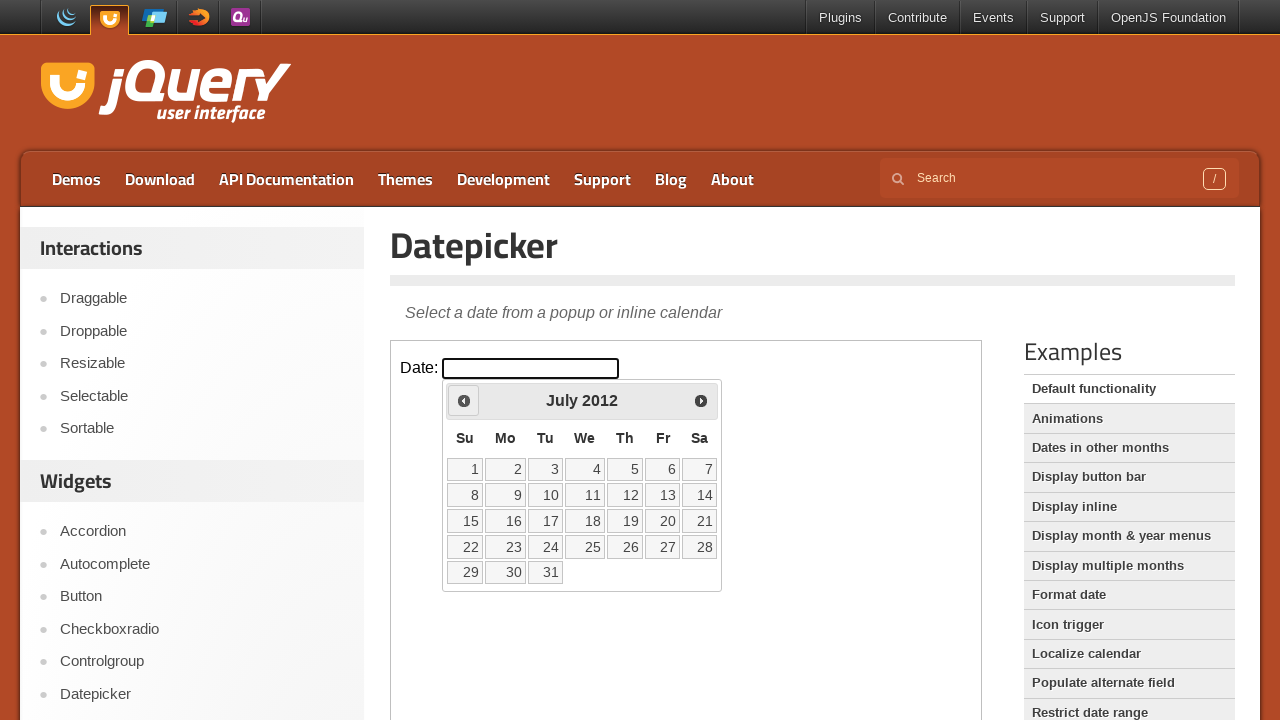

Clicked previous month button to navigate backwards at (464, 400) on iframe.demo-frame >> internal:control=enter-frame >> xpath=//span[text()='Prev']
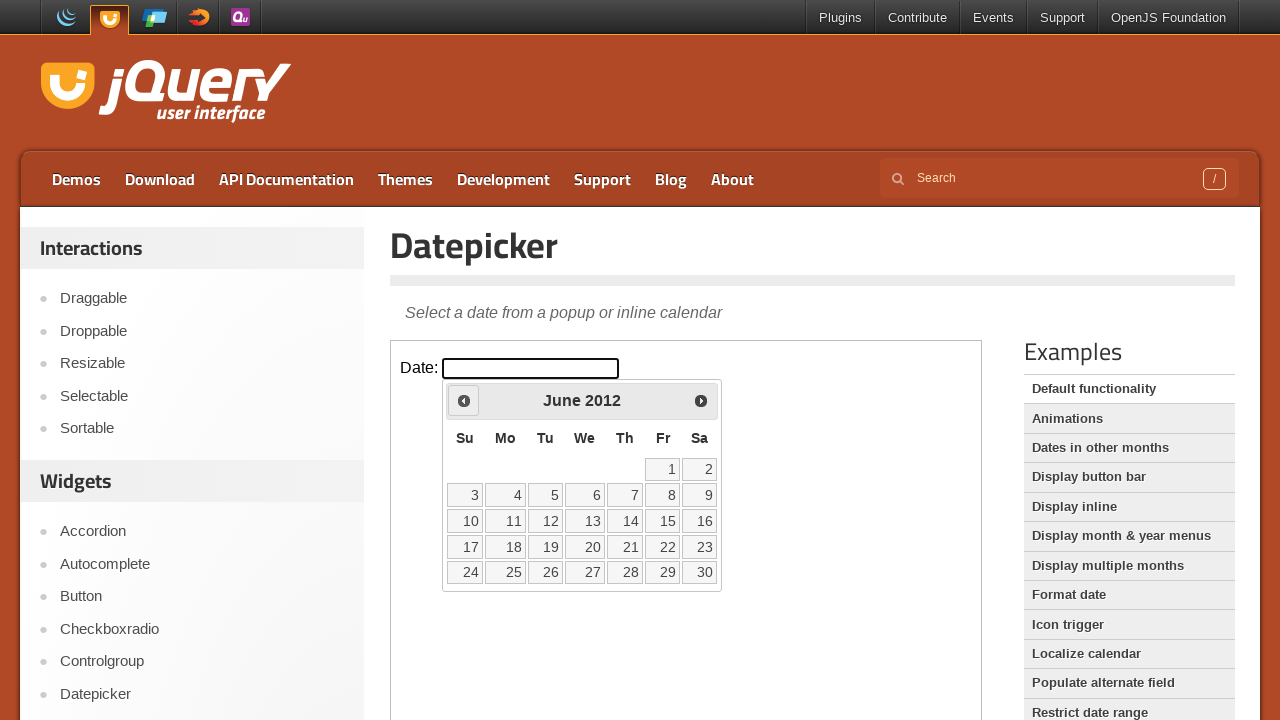

Waited for calendar to update after navigation
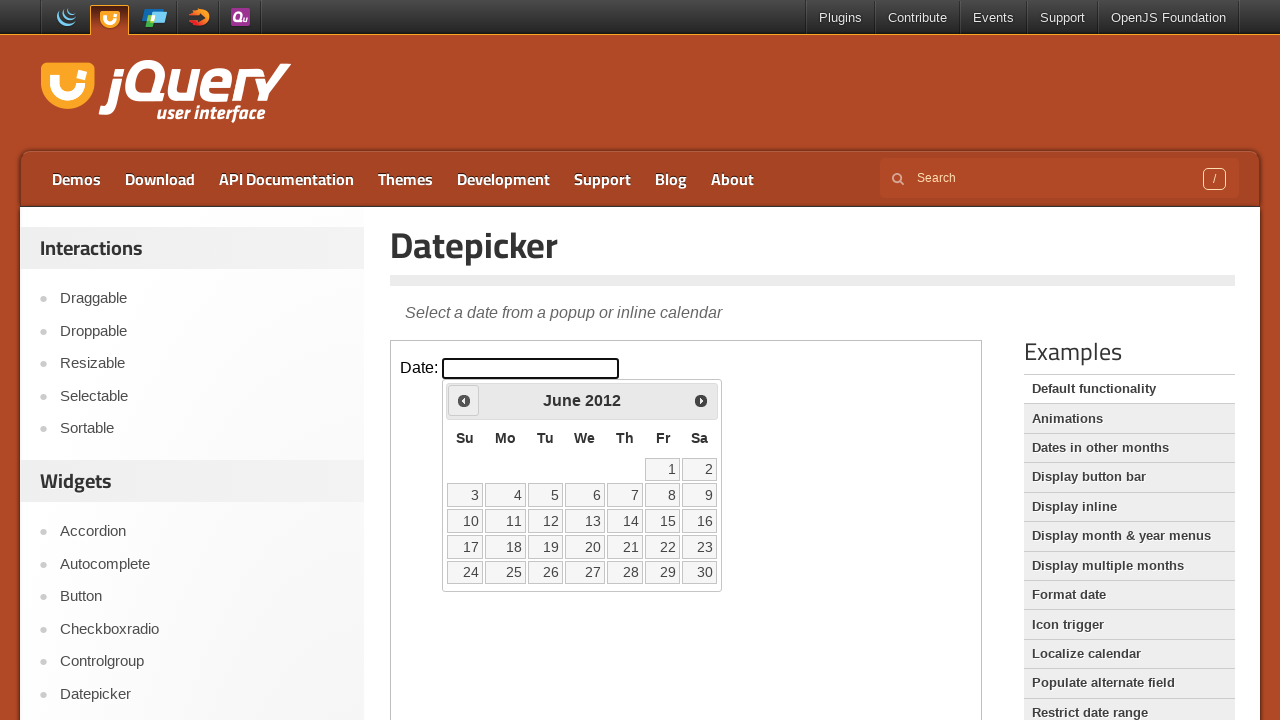

Updated month value: June
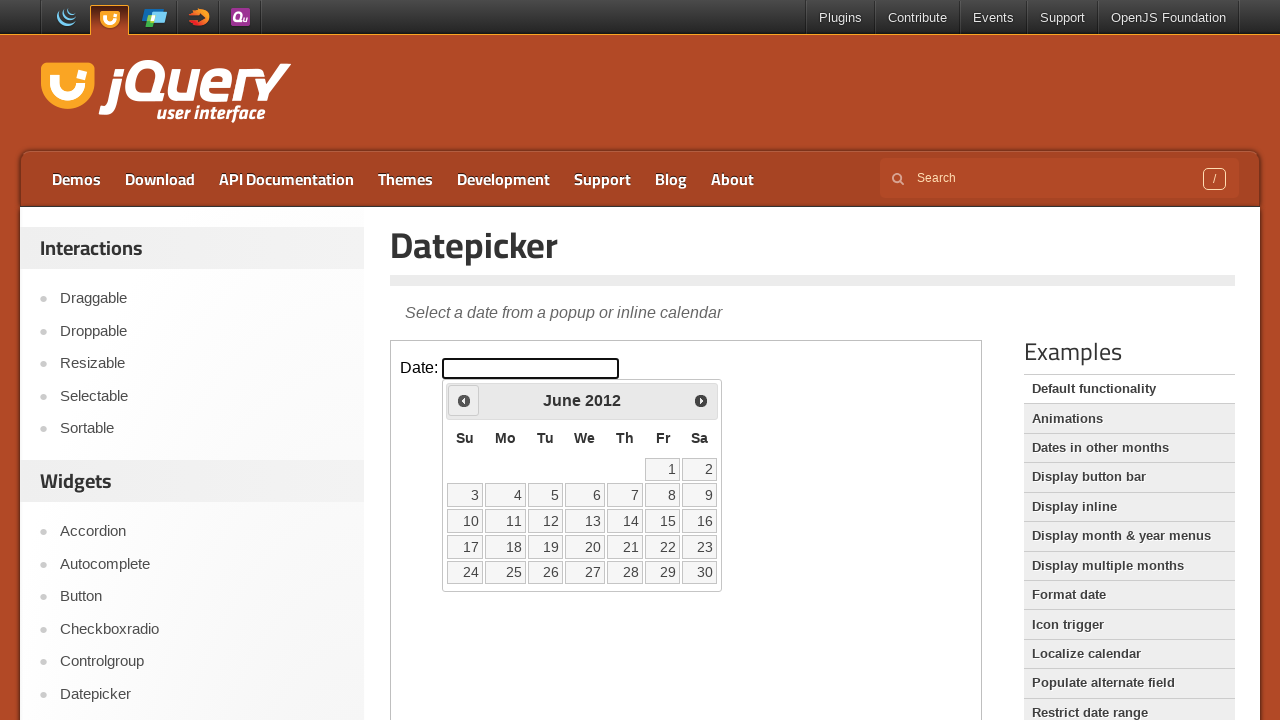

Updated year value: 2012
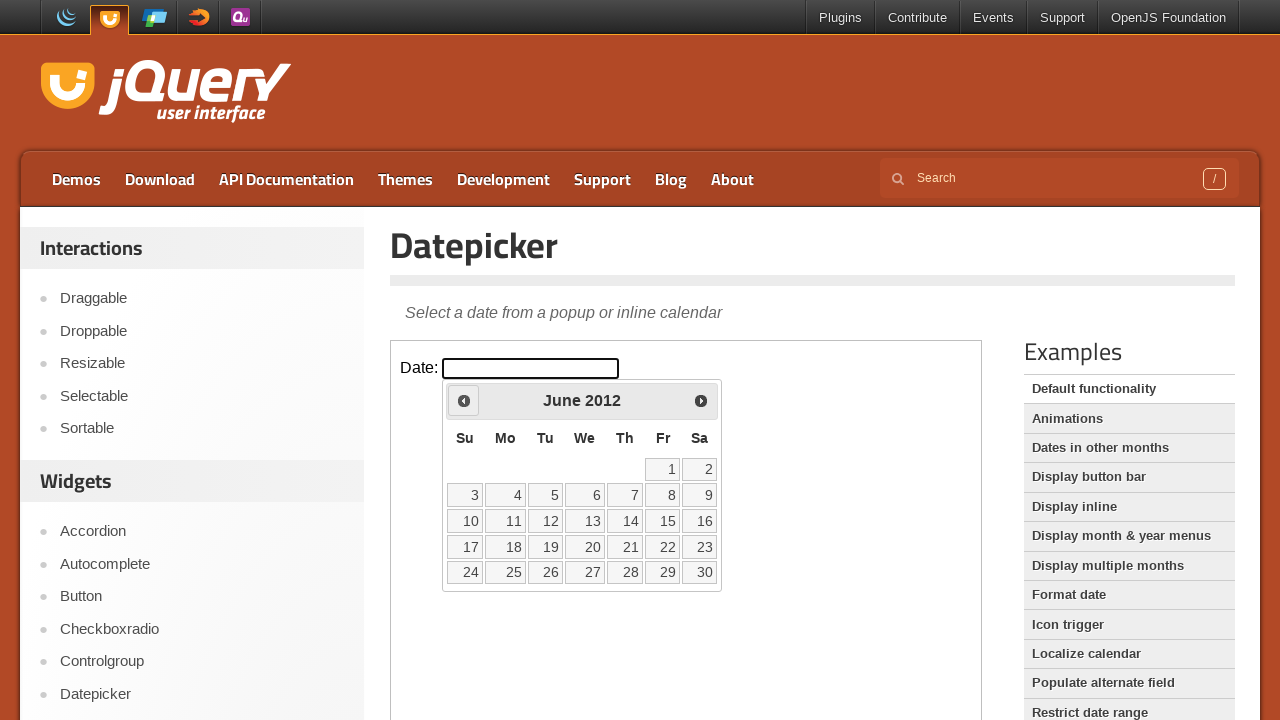

Clicked previous month button to navigate backwards at (464, 400) on iframe.demo-frame >> internal:control=enter-frame >> xpath=//span[text()='Prev']
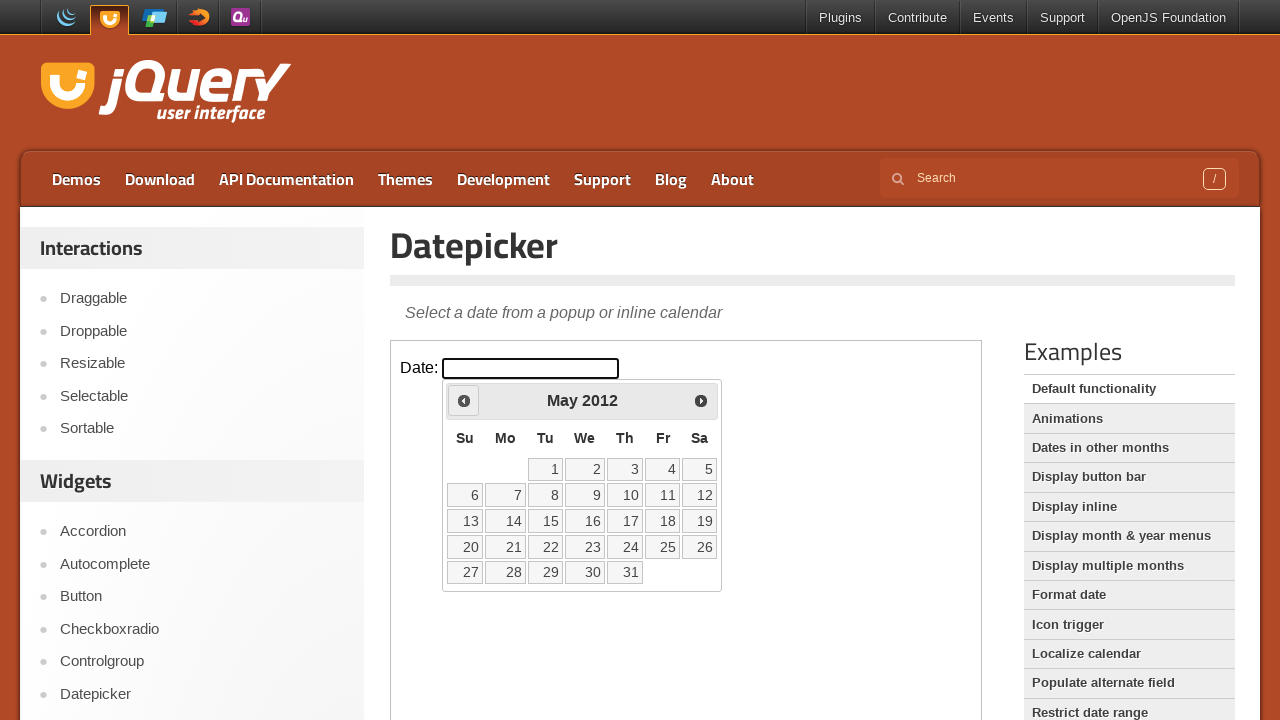

Waited for calendar to update after navigation
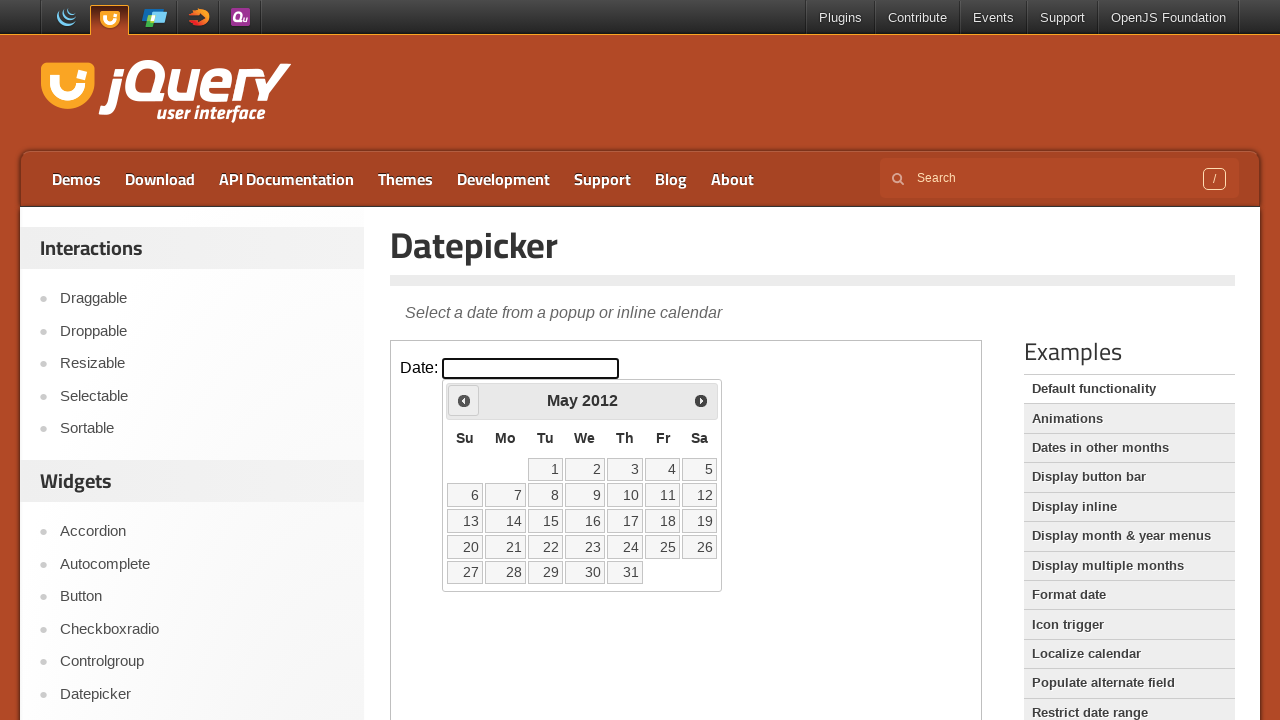

Updated month value: May
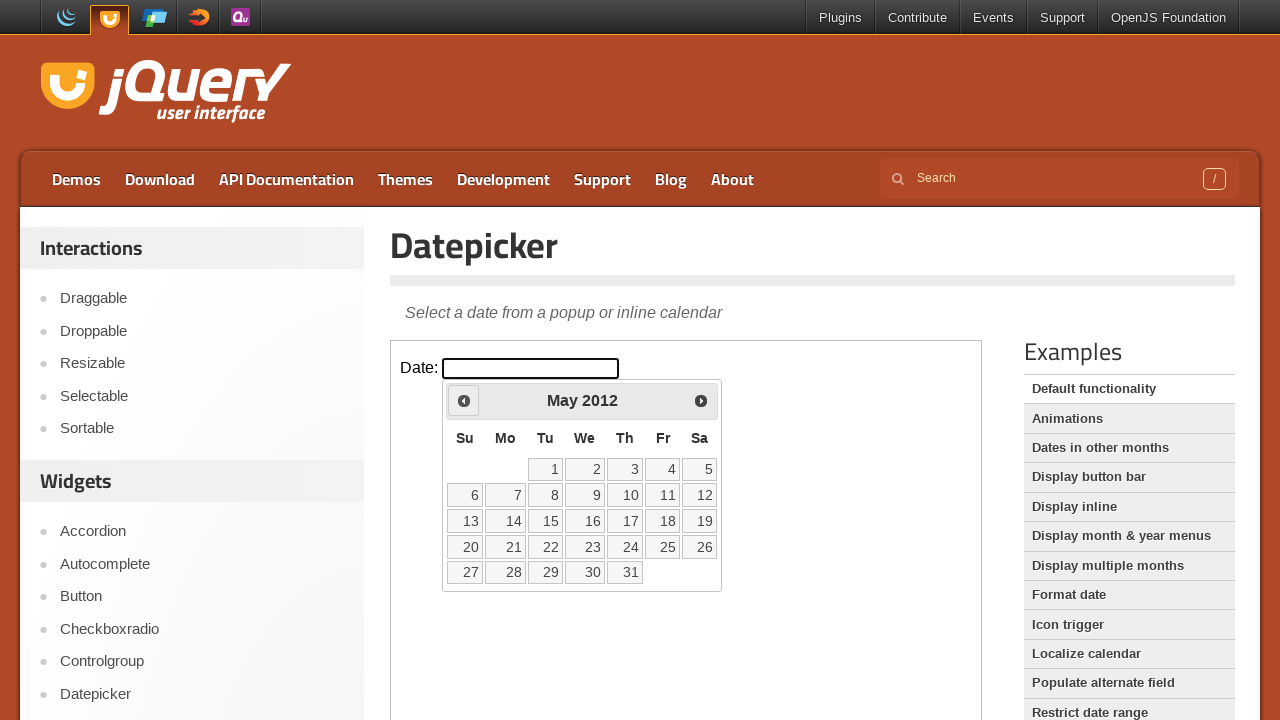

Updated year value: 2012
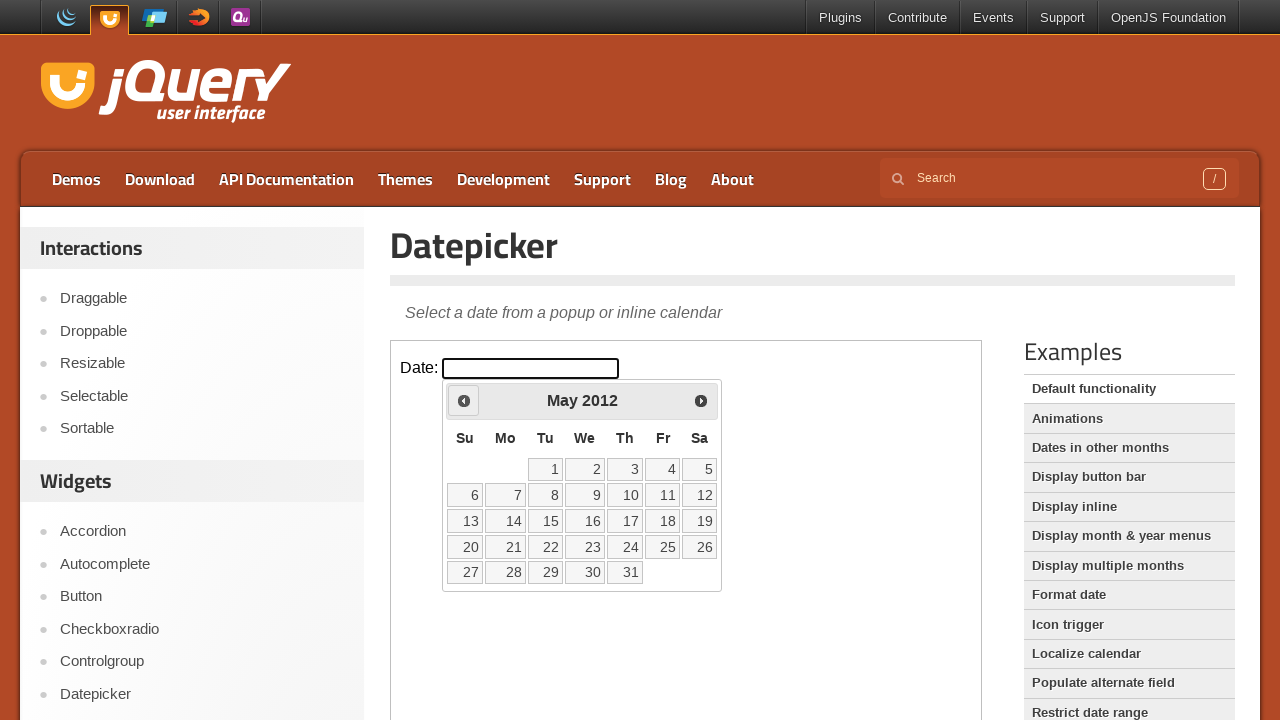

Clicked previous month button to navigate backwards at (464, 400) on iframe.demo-frame >> internal:control=enter-frame >> xpath=//span[text()='Prev']
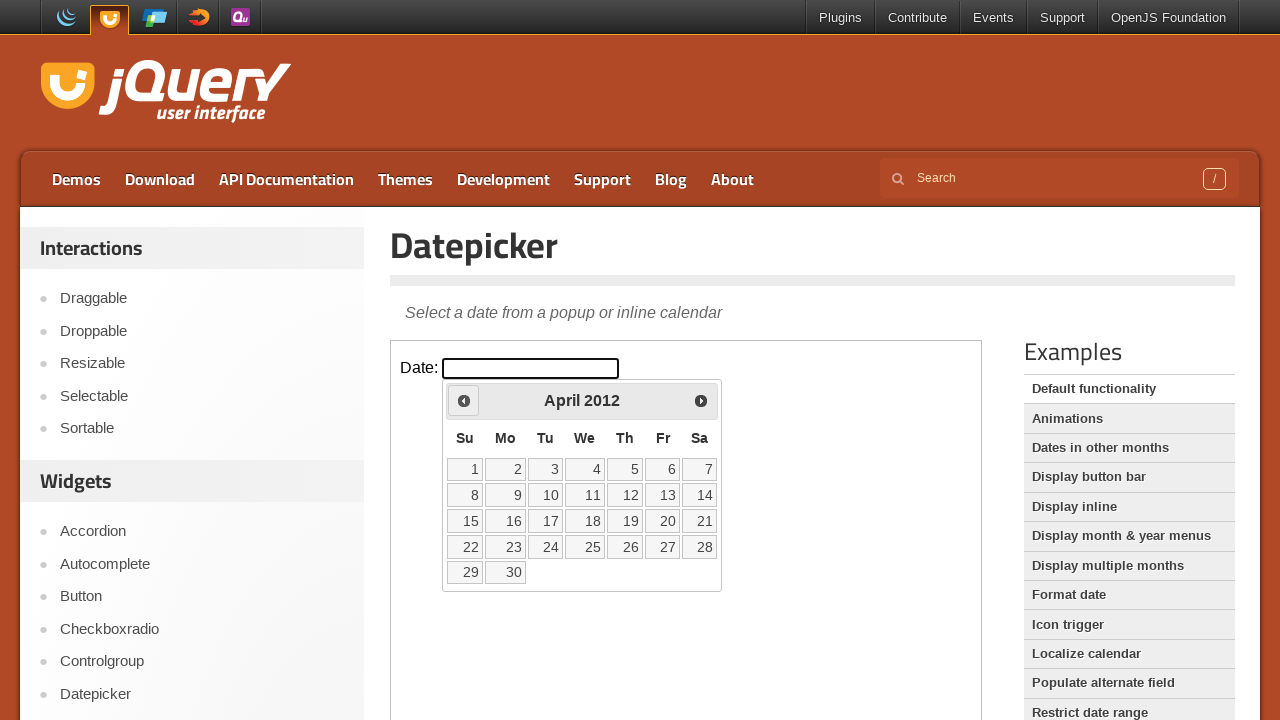

Waited for calendar to update after navigation
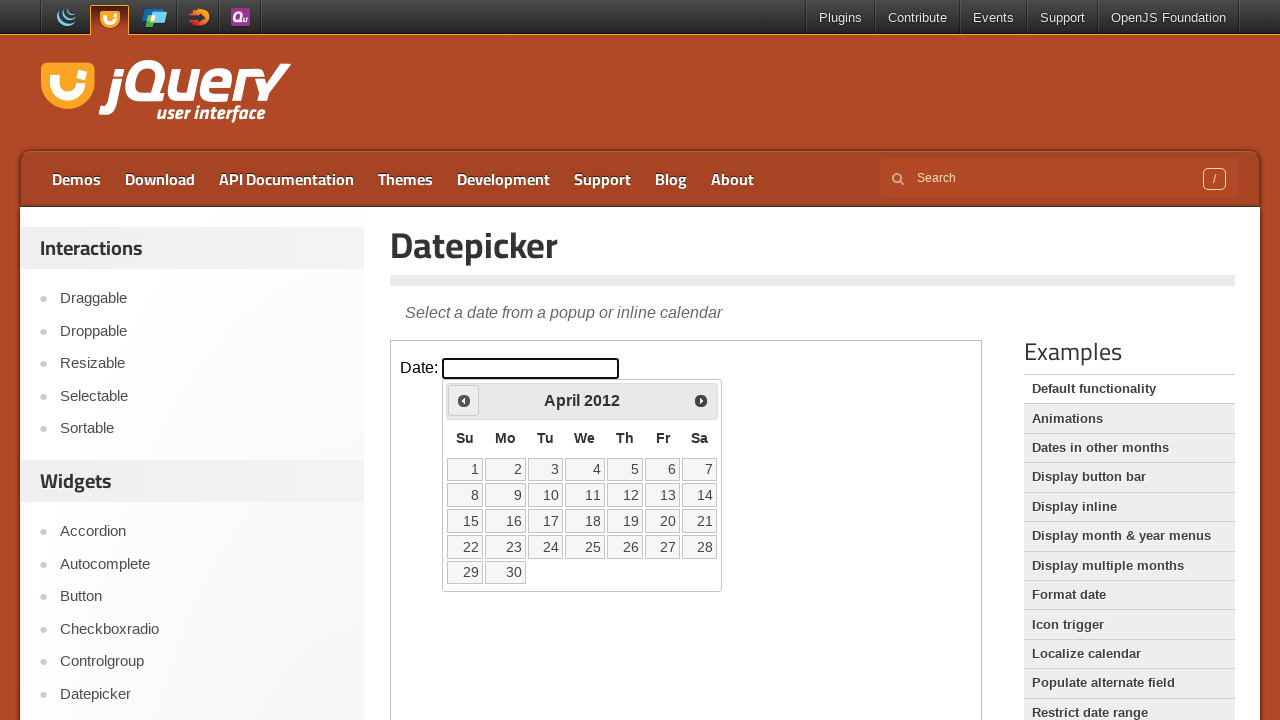

Updated month value: April
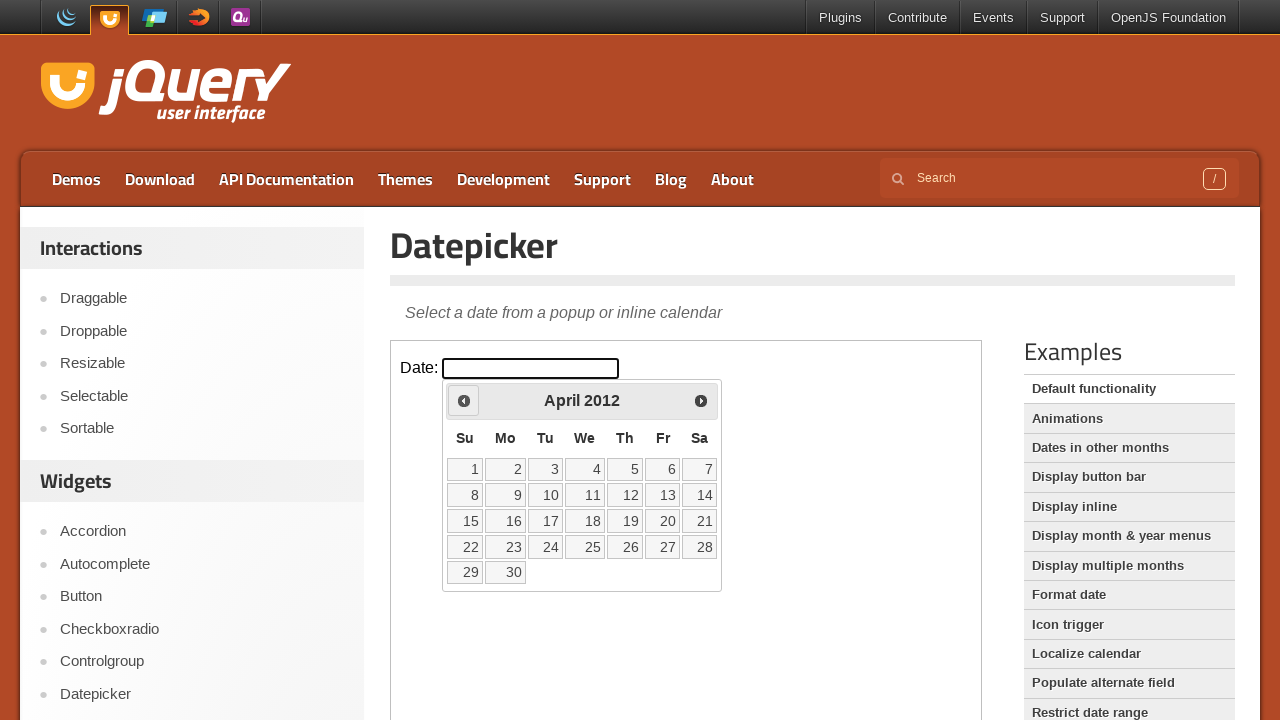

Updated year value: 2012
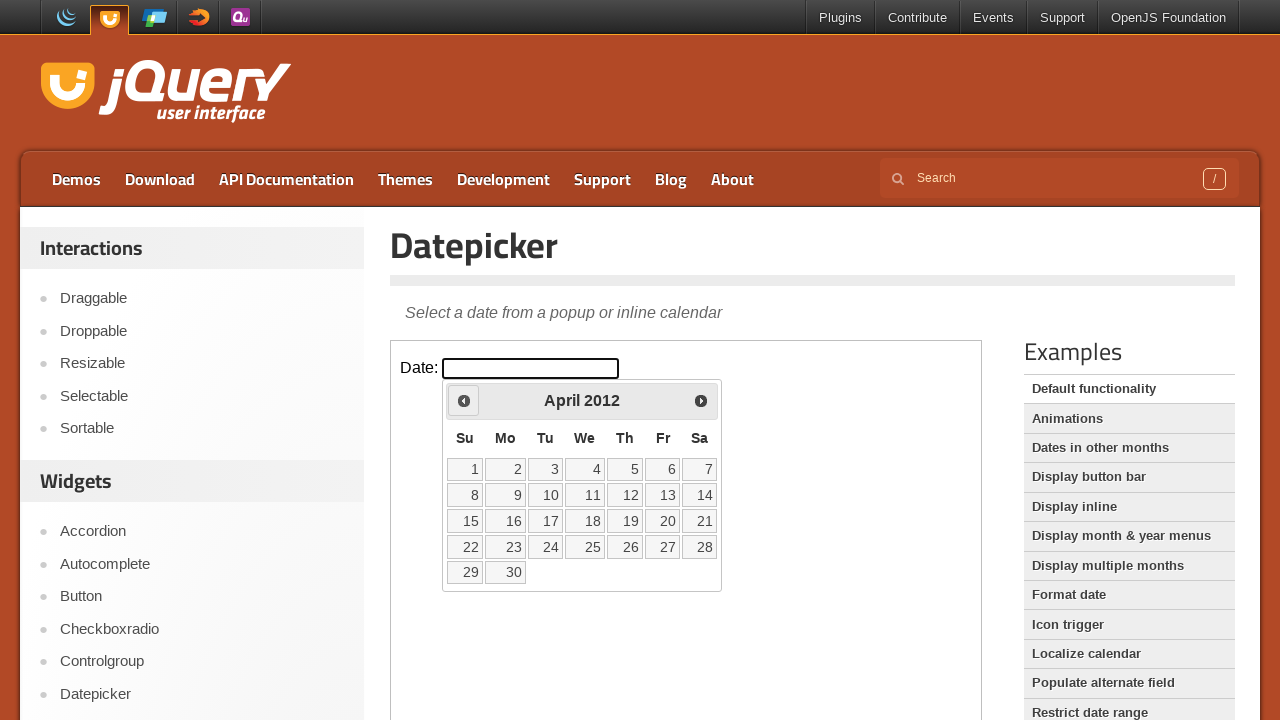

Clicked previous month button to navigate backwards at (464, 400) on iframe.demo-frame >> internal:control=enter-frame >> xpath=//span[text()='Prev']
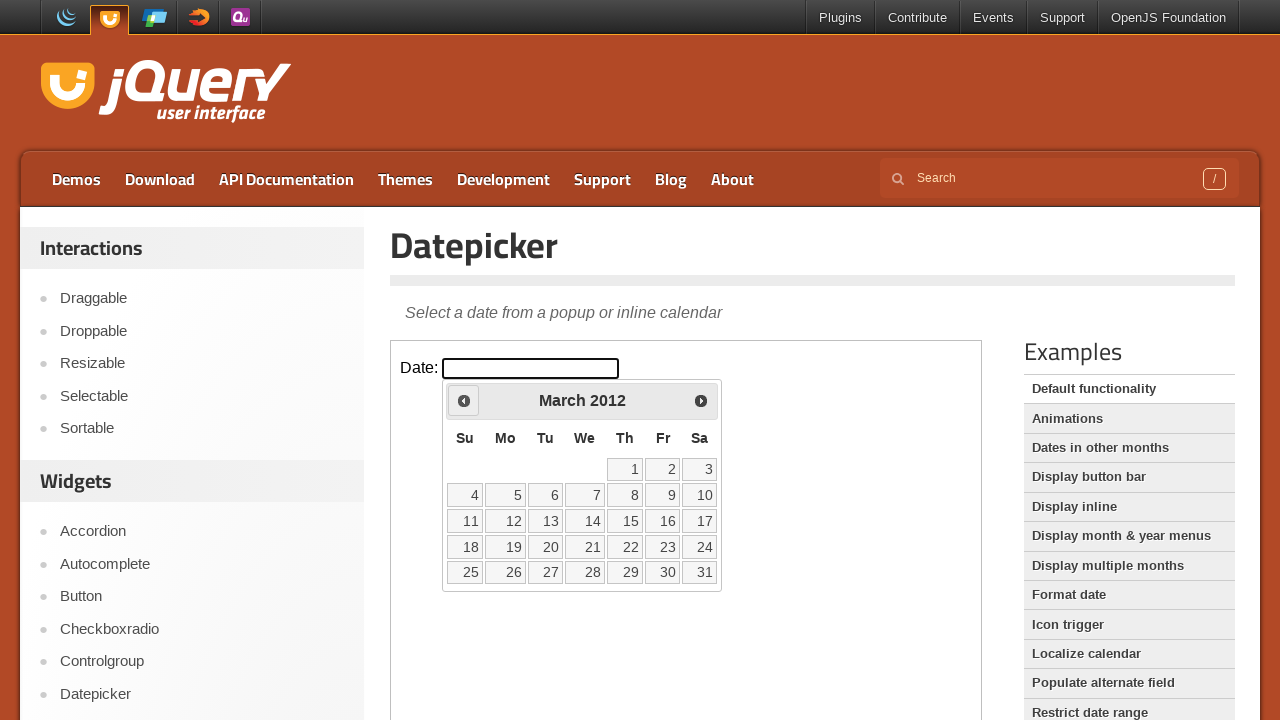

Waited for calendar to update after navigation
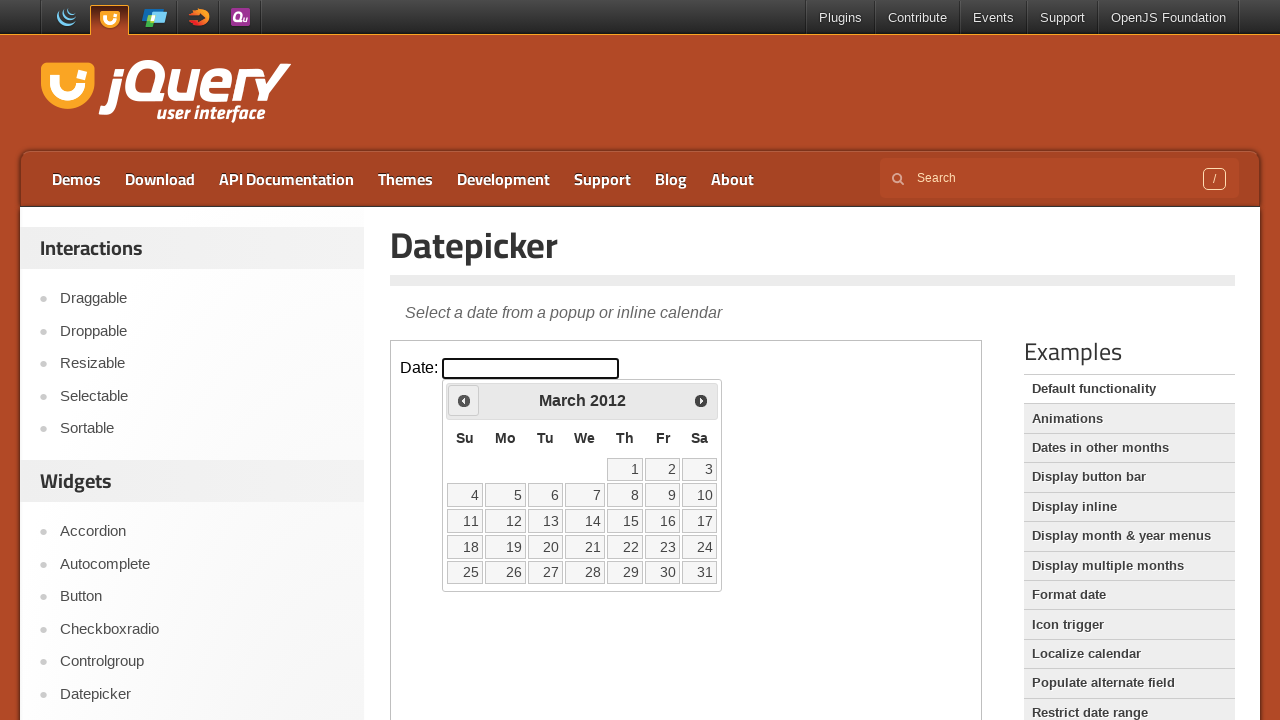

Updated month value: March
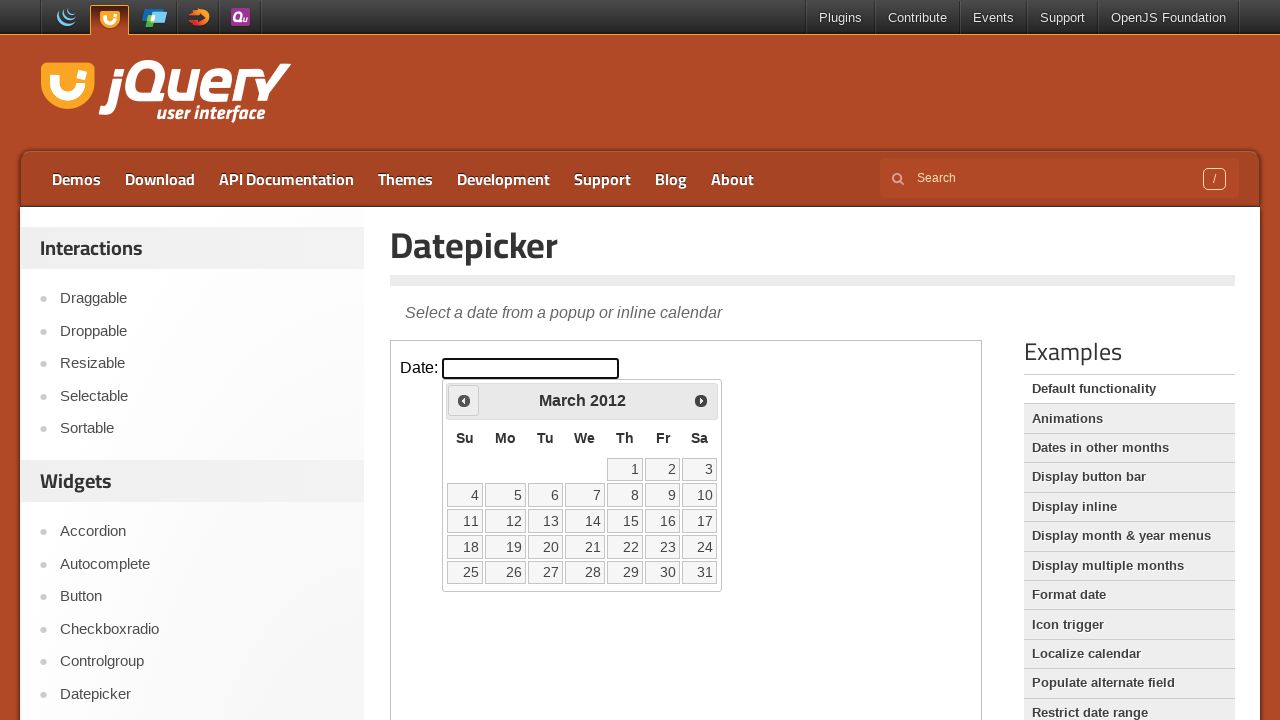

Updated year value: 2012
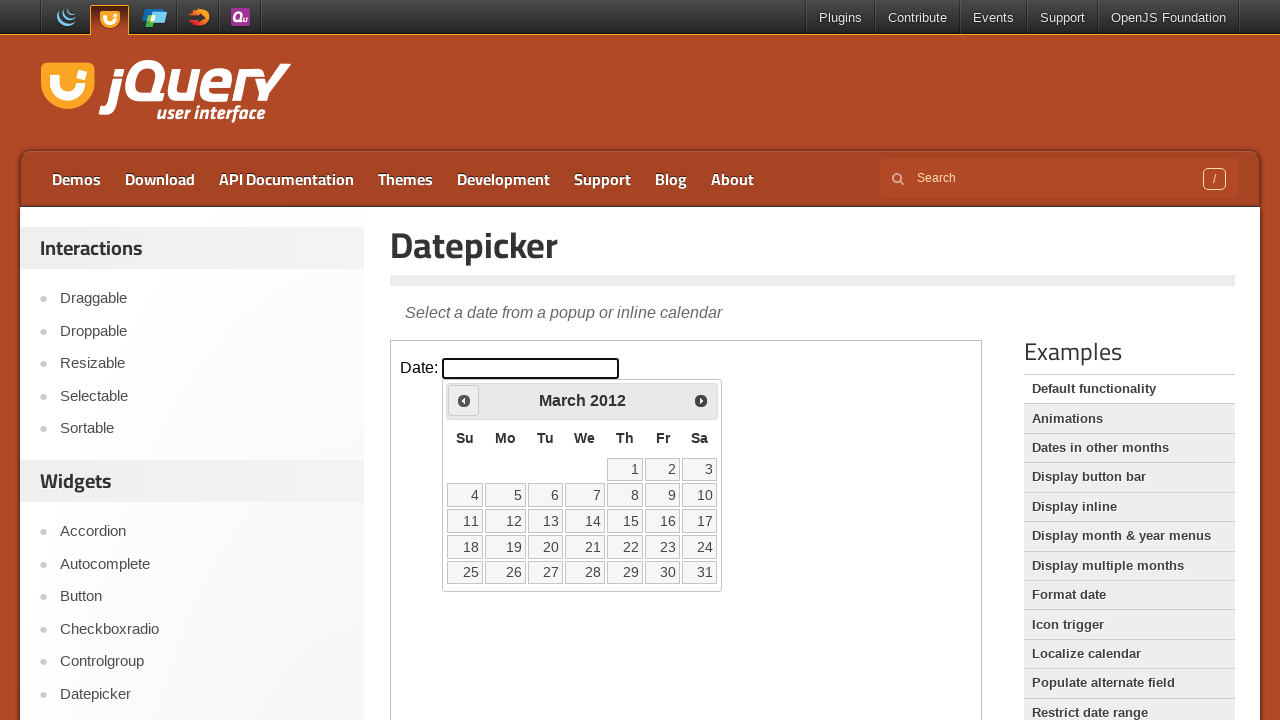

Clicked previous month button to navigate backwards at (464, 400) on iframe.demo-frame >> internal:control=enter-frame >> xpath=//span[text()='Prev']
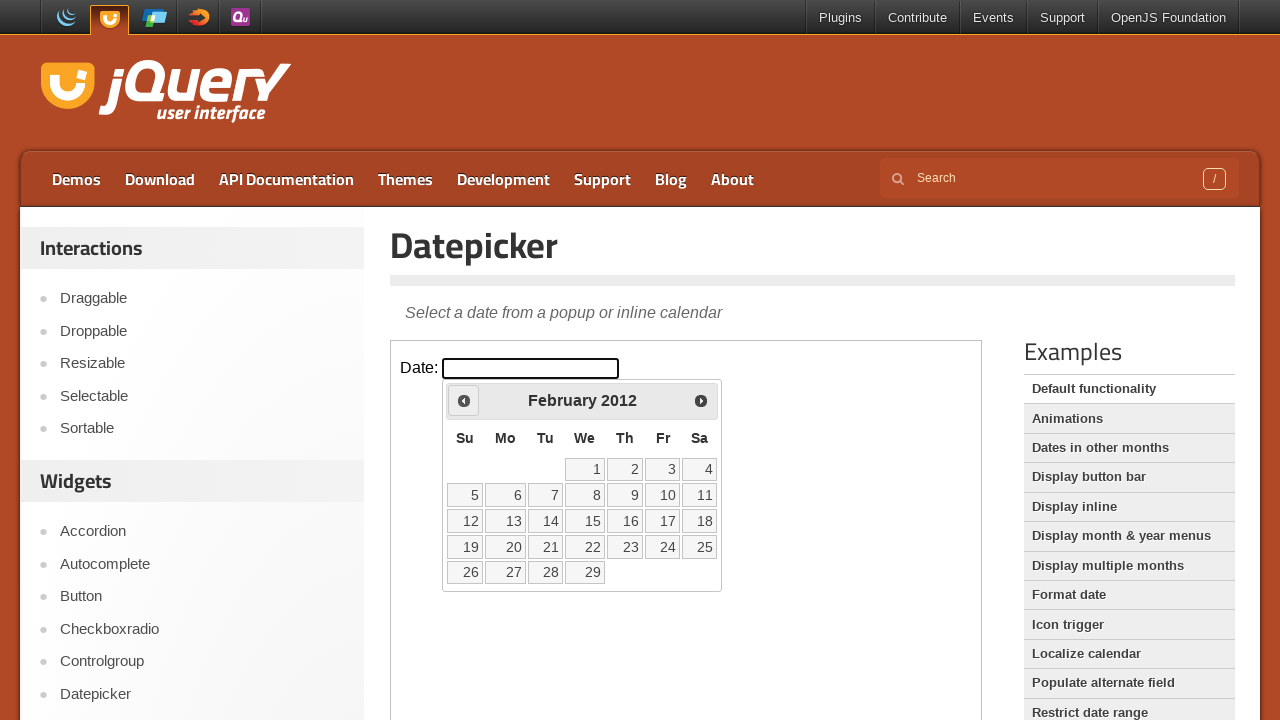

Waited for calendar to update after navigation
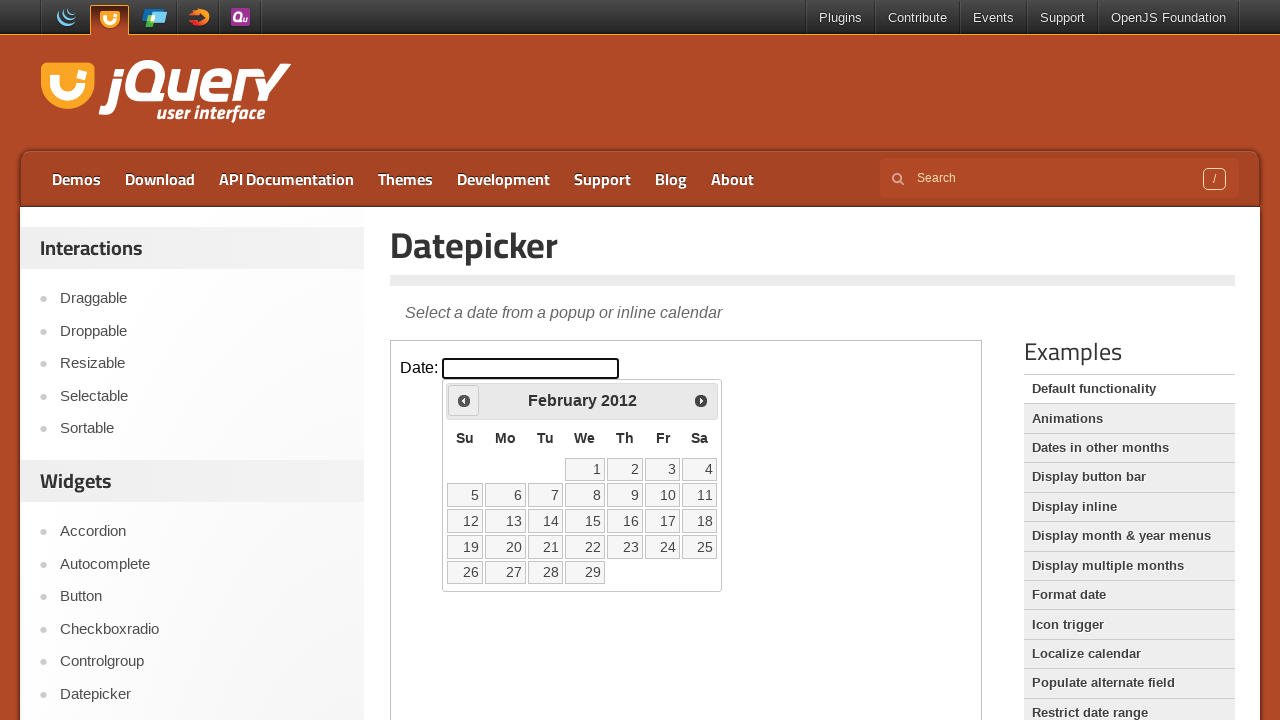

Updated month value: February
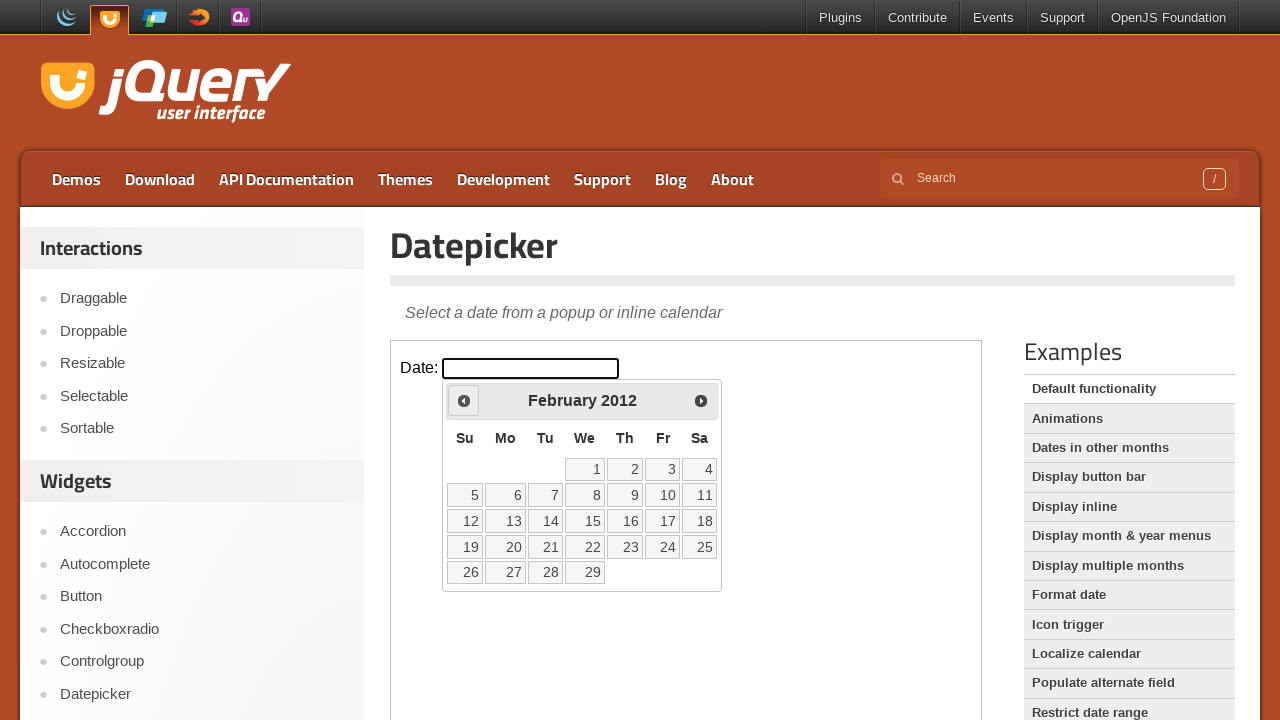

Updated year value: 2012
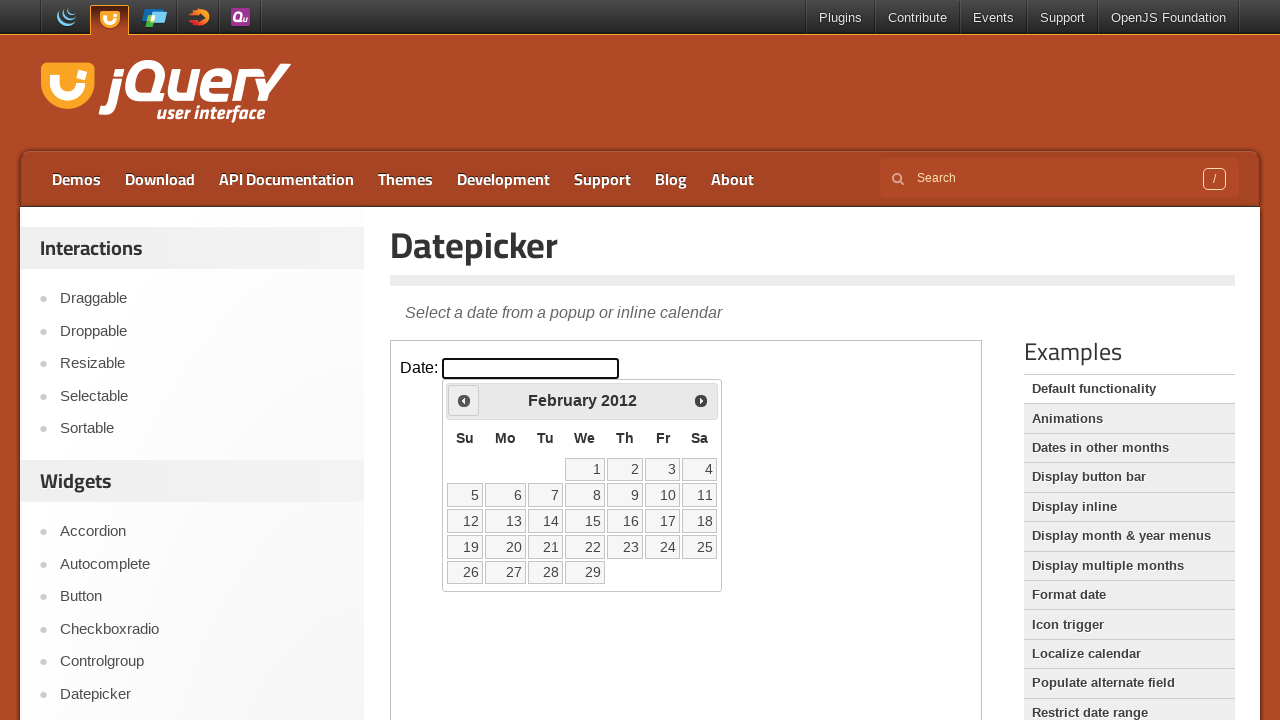

Clicked previous month button to navigate backwards at (464, 400) on iframe.demo-frame >> internal:control=enter-frame >> xpath=//span[text()='Prev']
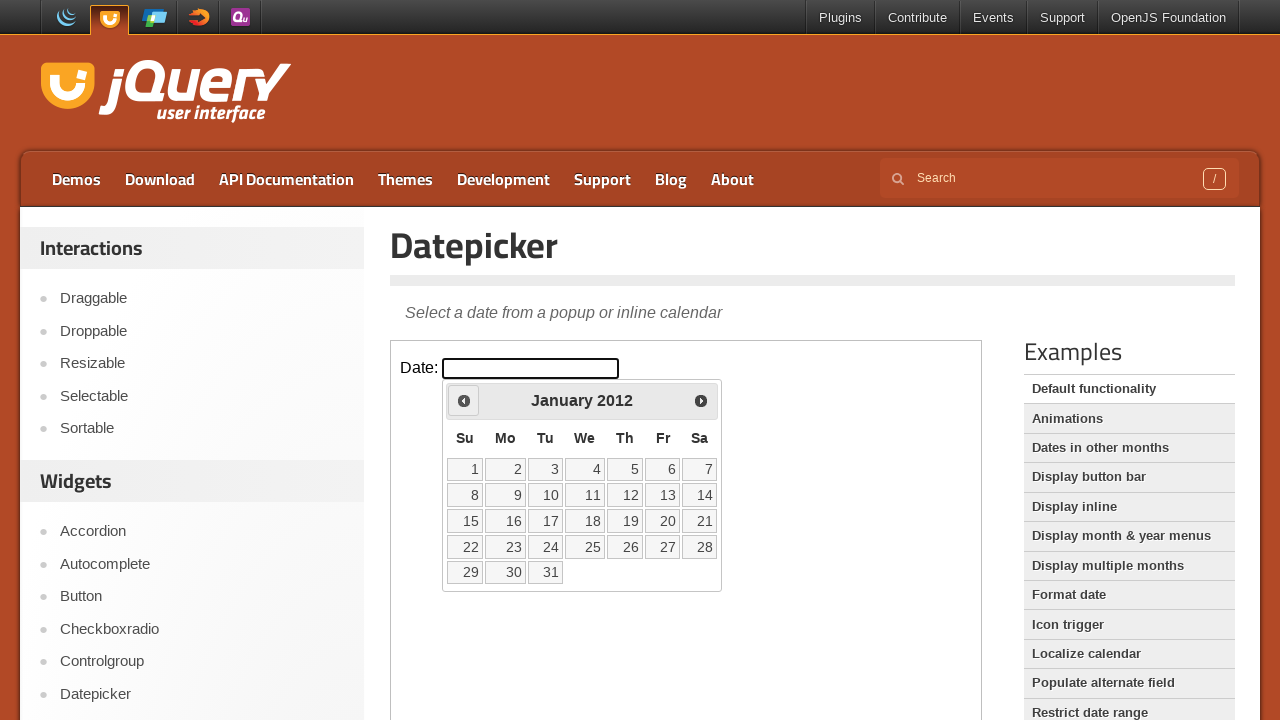

Waited for calendar to update after navigation
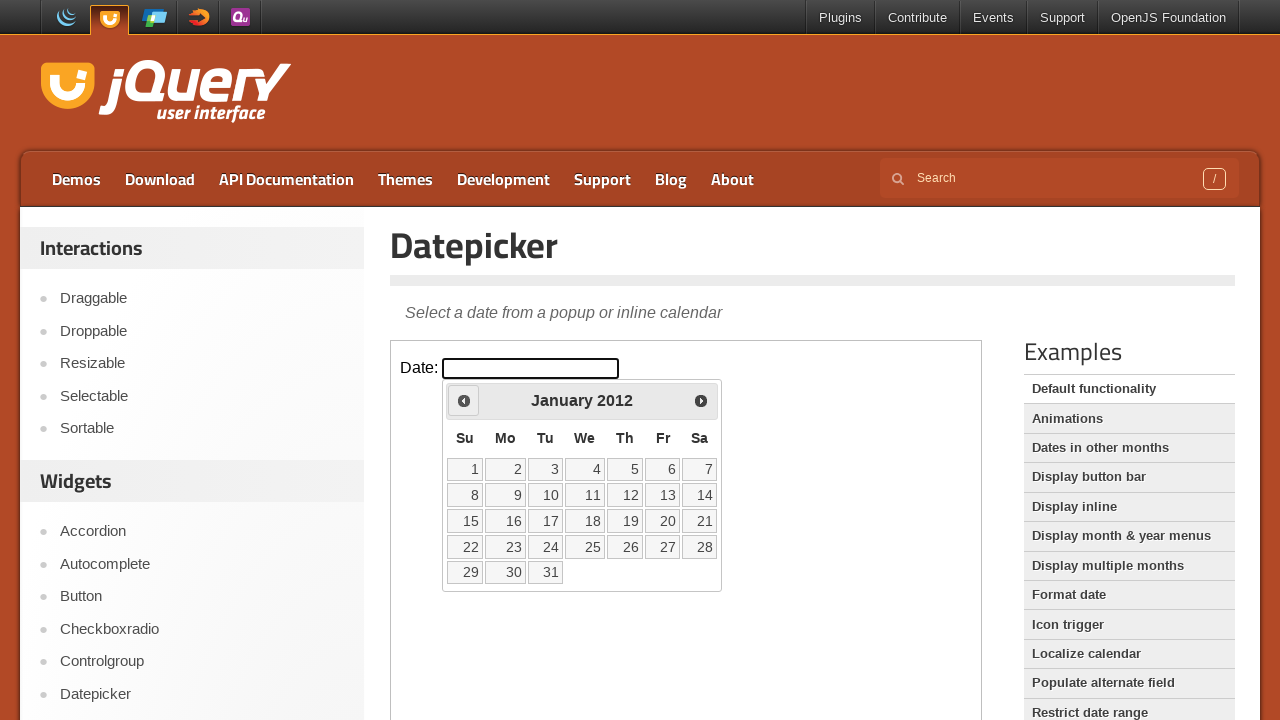

Updated month value: January
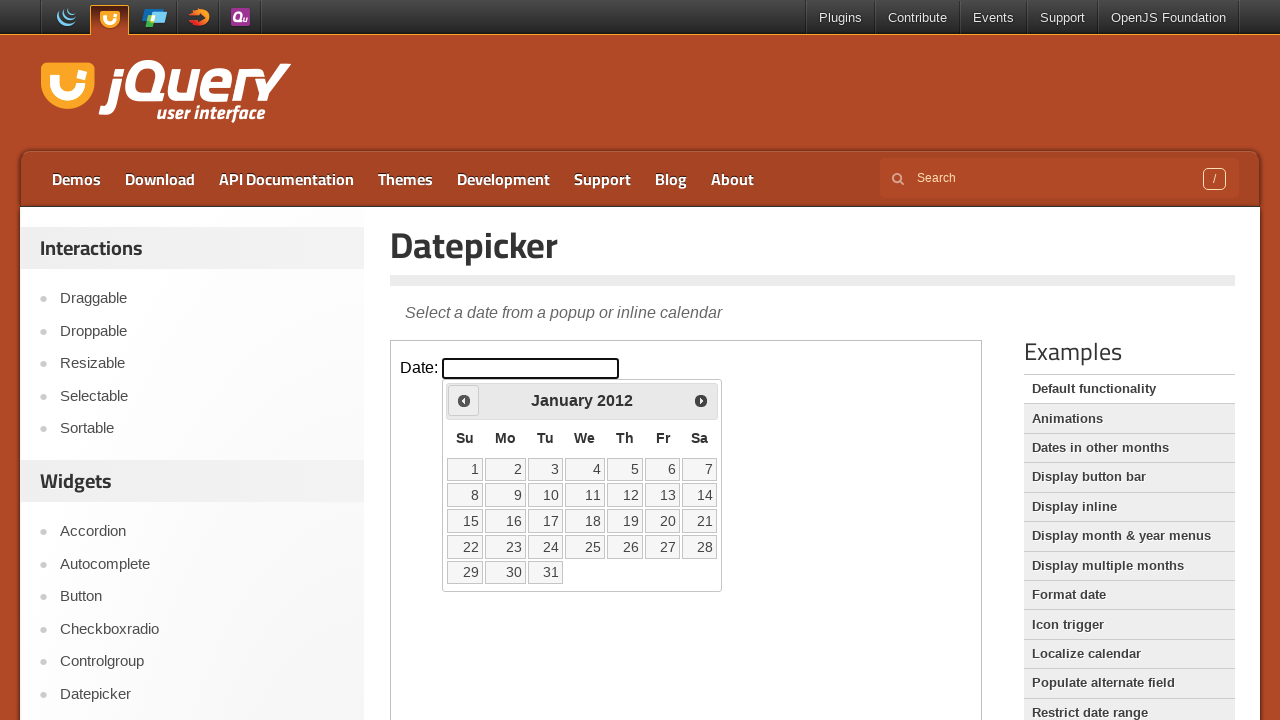

Updated year value: 2012
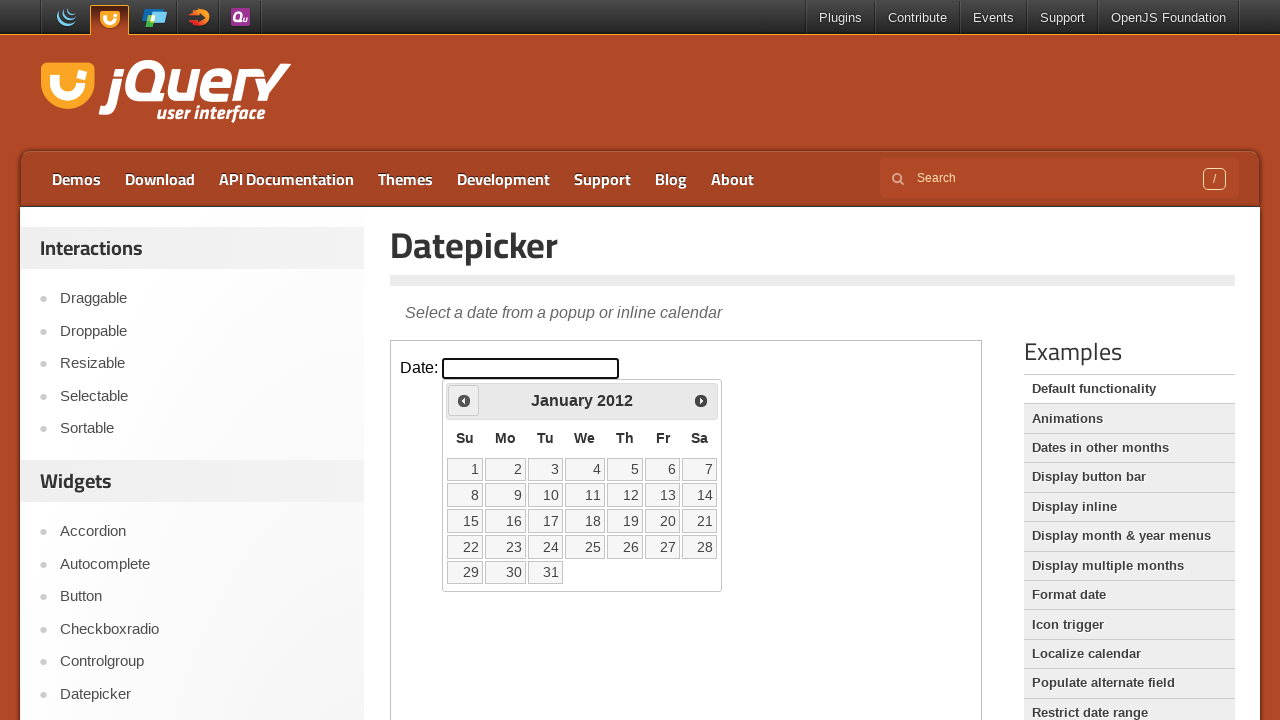

Clicked previous month button to navigate backwards at (464, 400) on iframe.demo-frame >> internal:control=enter-frame >> xpath=//span[text()='Prev']
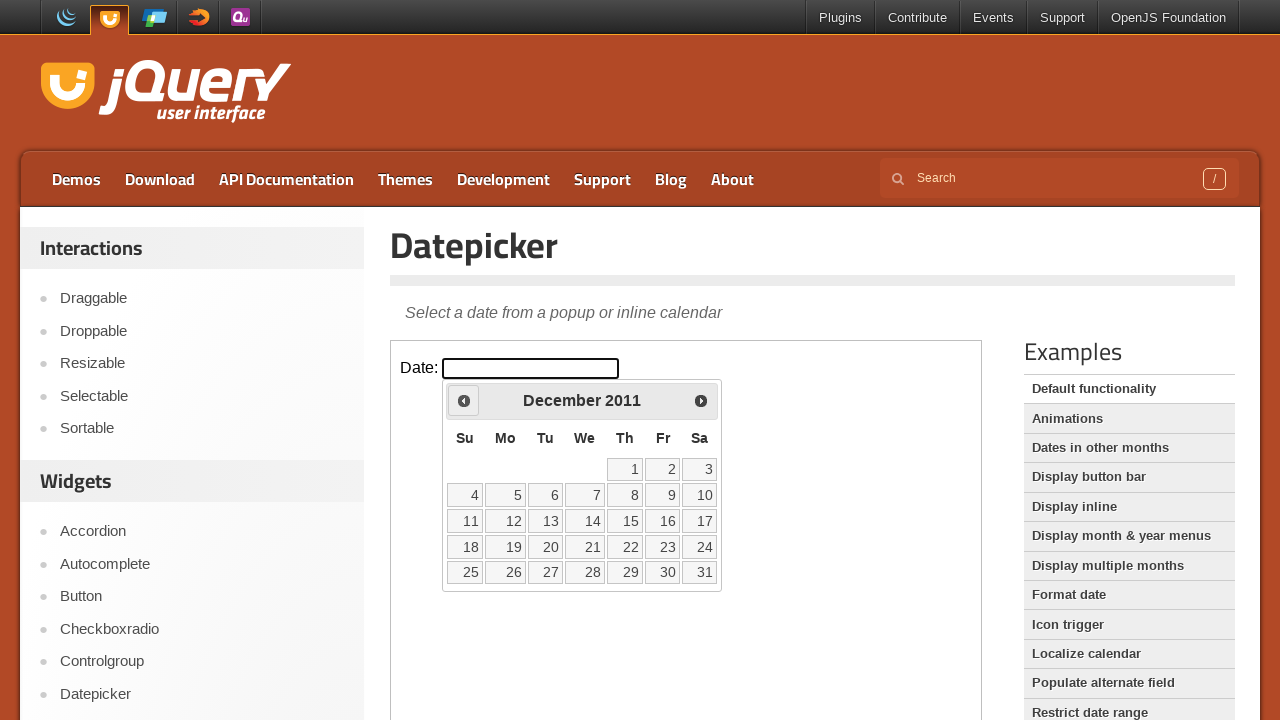

Waited for calendar to update after navigation
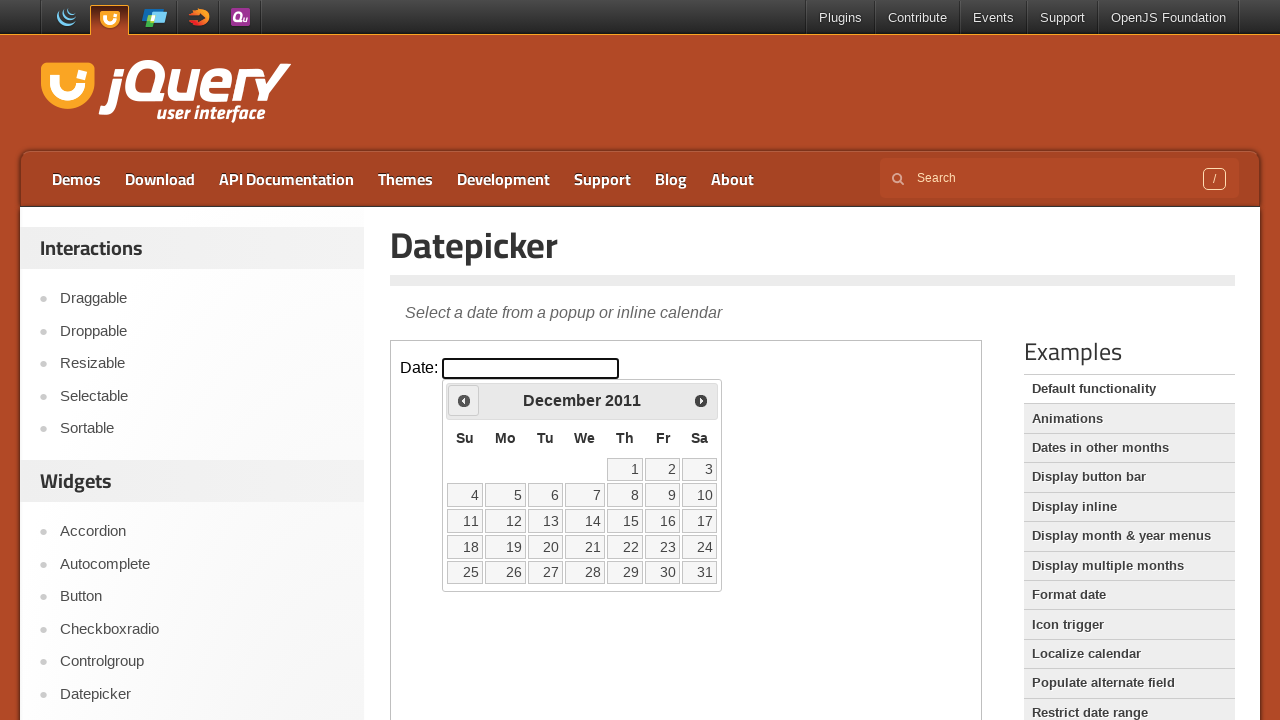

Updated month value: December
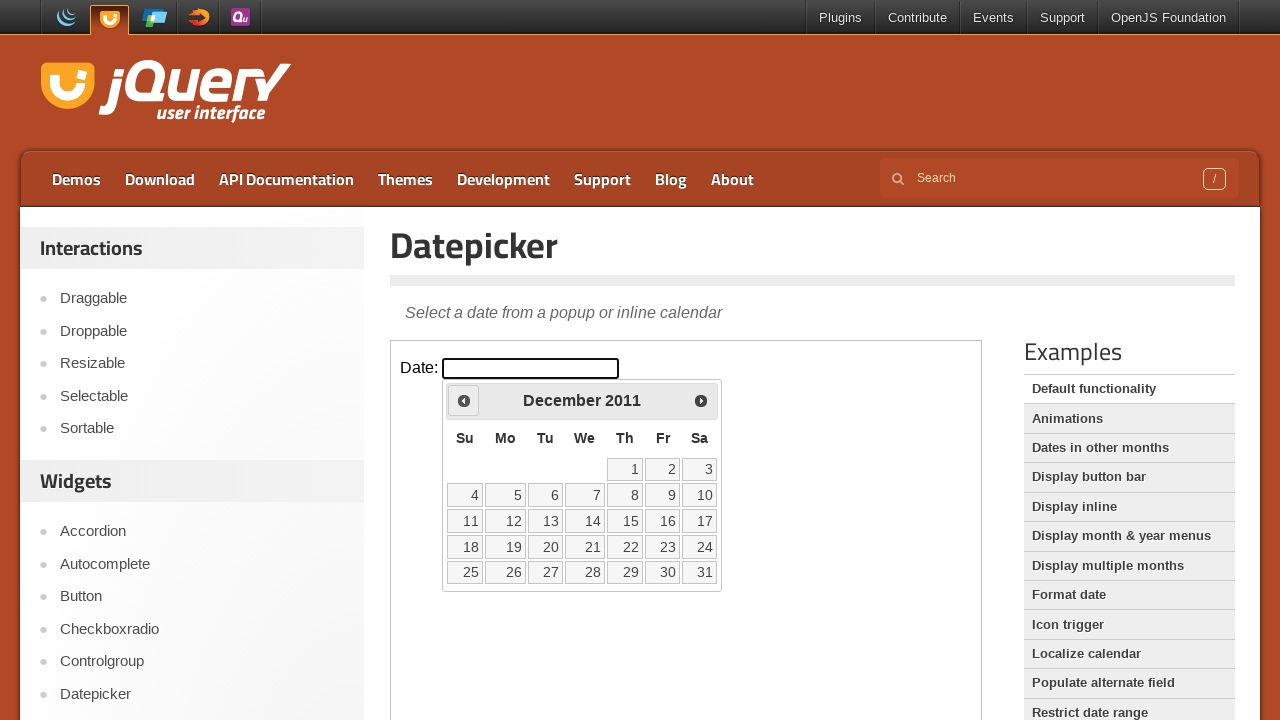

Updated year value: 2011
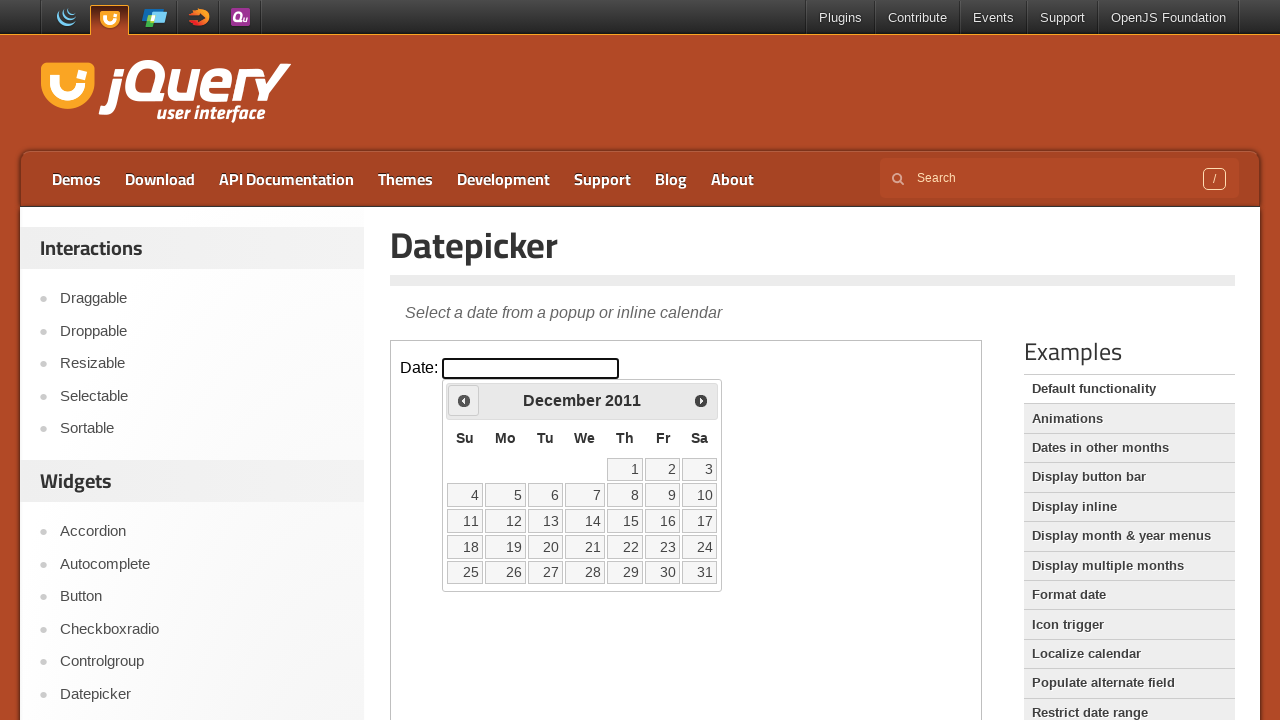

Clicked previous month button to navigate backwards at (464, 400) on iframe.demo-frame >> internal:control=enter-frame >> xpath=//span[text()='Prev']
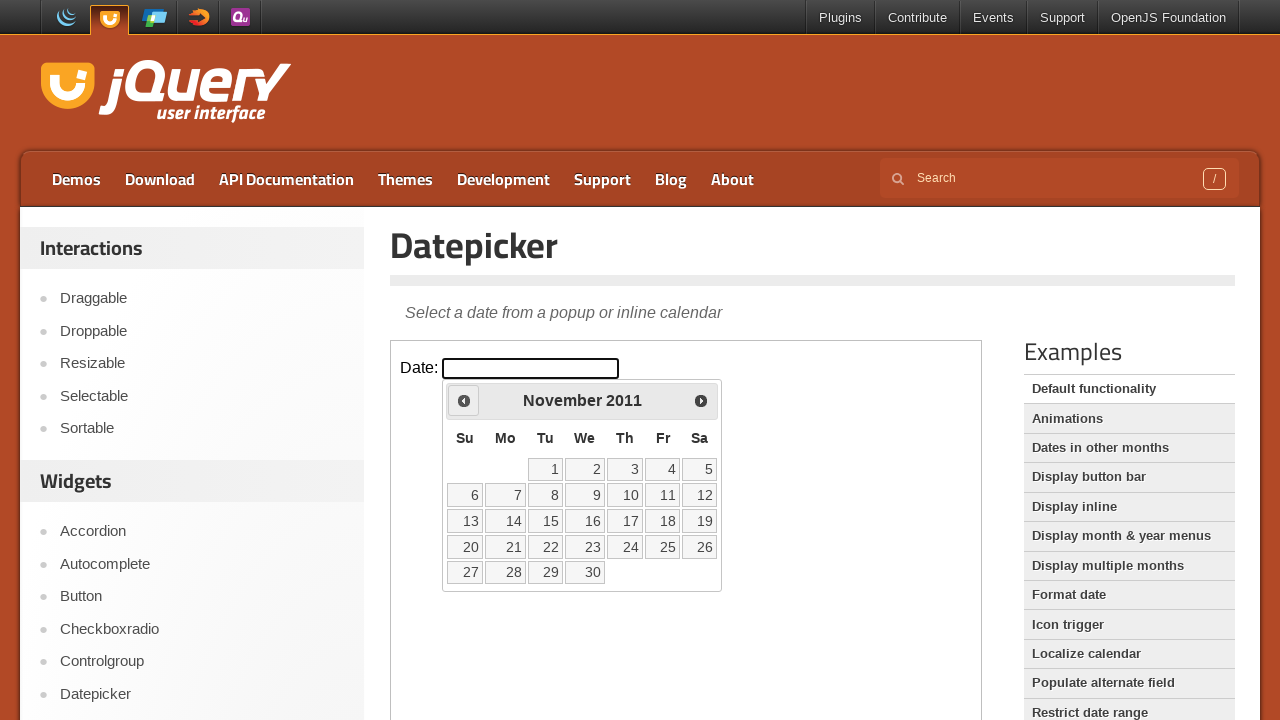

Waited for calendar to update after navigation
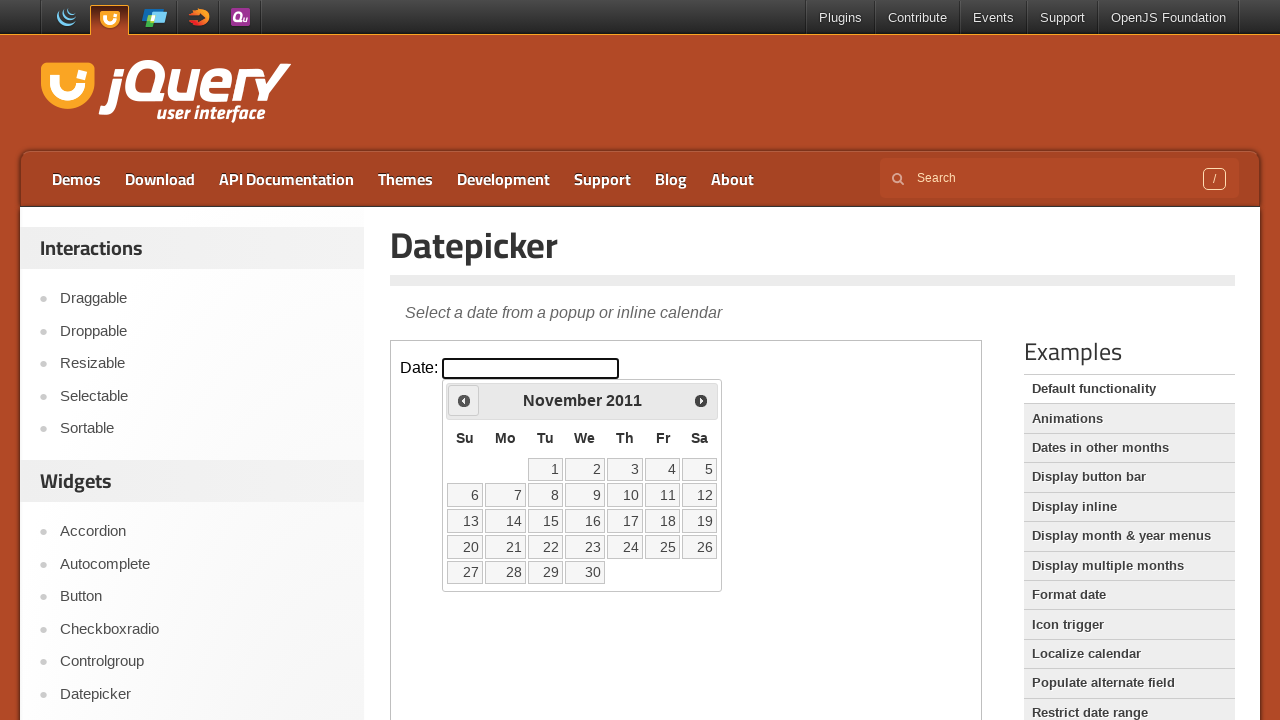

Updated month value: November
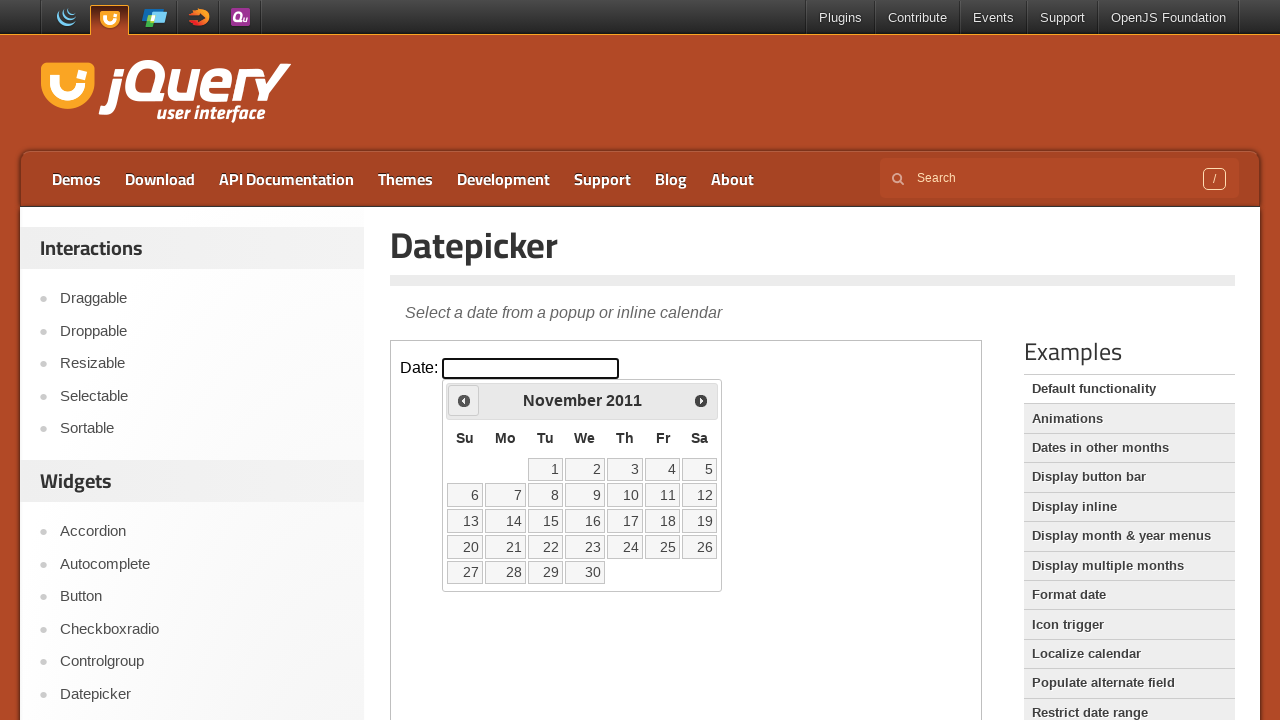

Updated year value: 2011
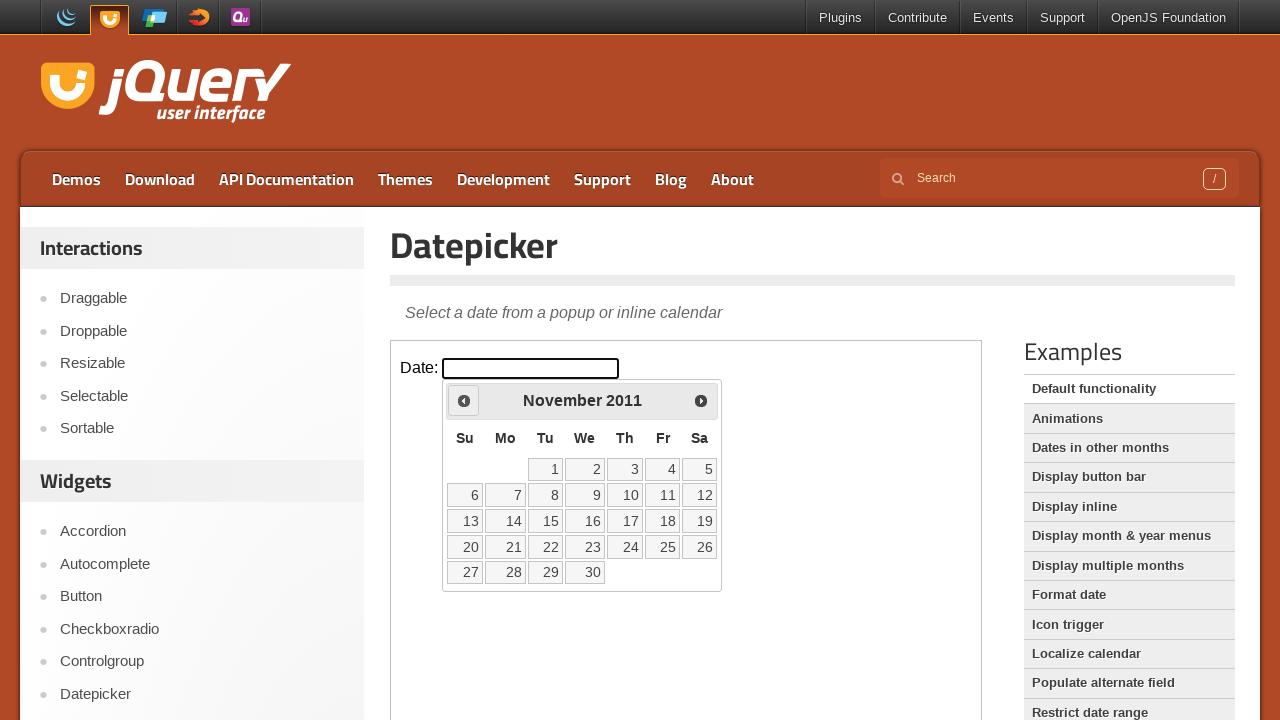

Clicked previous month button to navigate backwards at (464, 400) on iframe.demo-frame >> internal:control=enter-frame >> xpath=//span[text()='Prev']
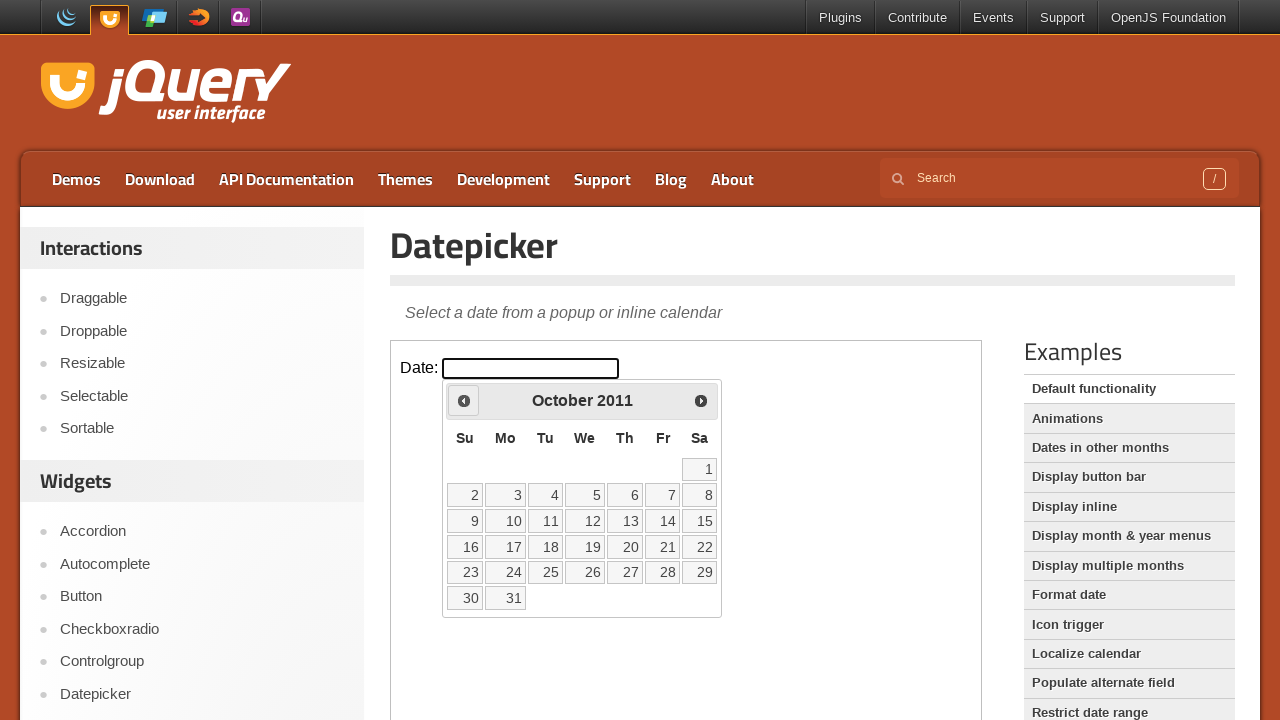

Waited for calendar to update after navigation
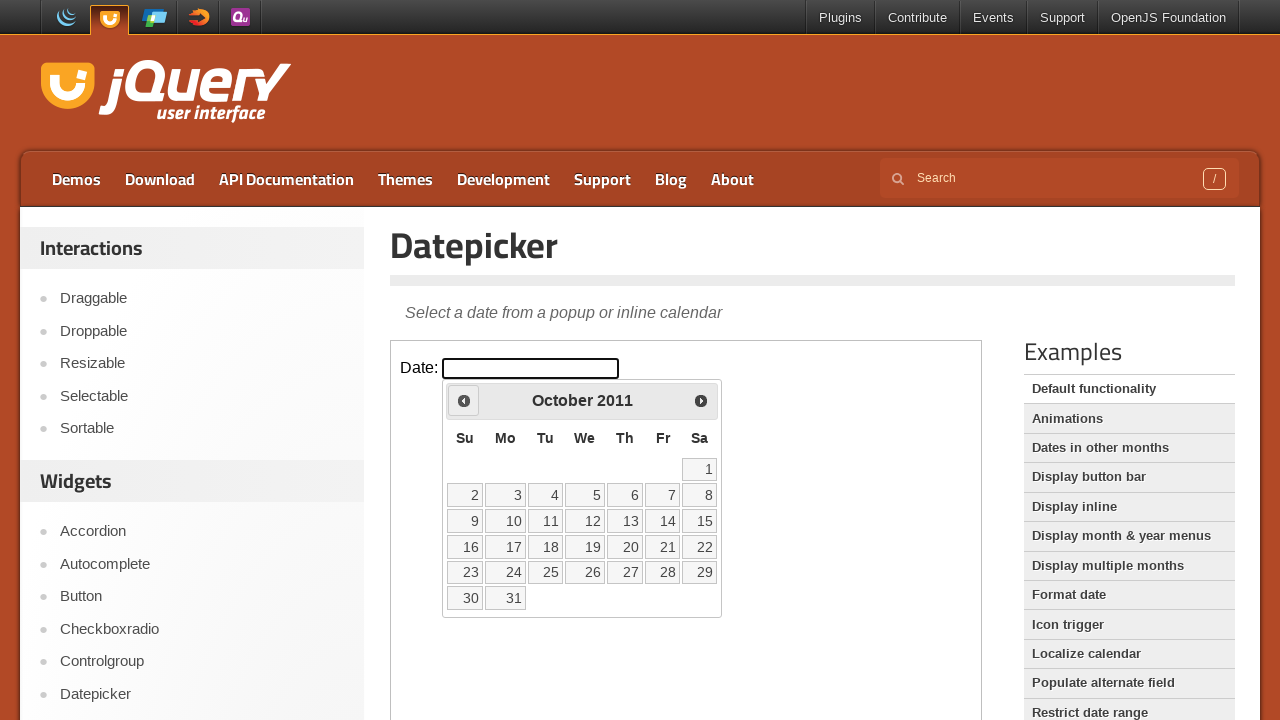

Updated month value: October
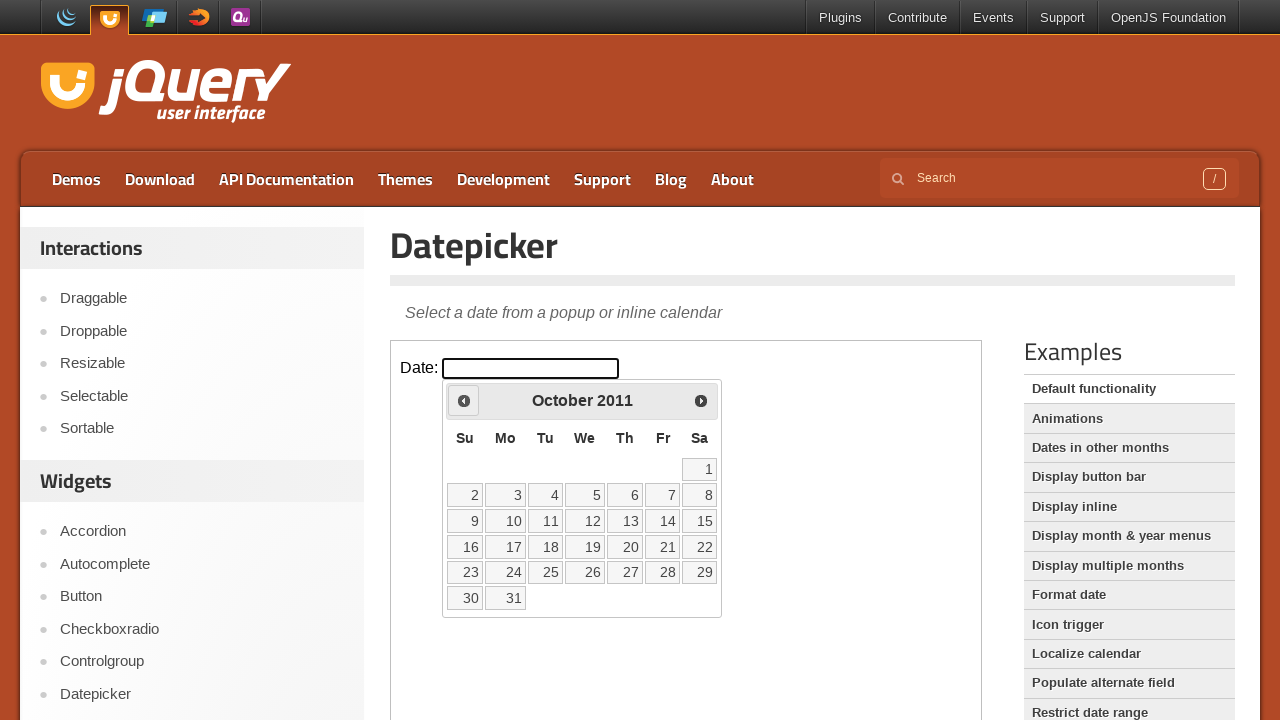

Updated year value: 2011
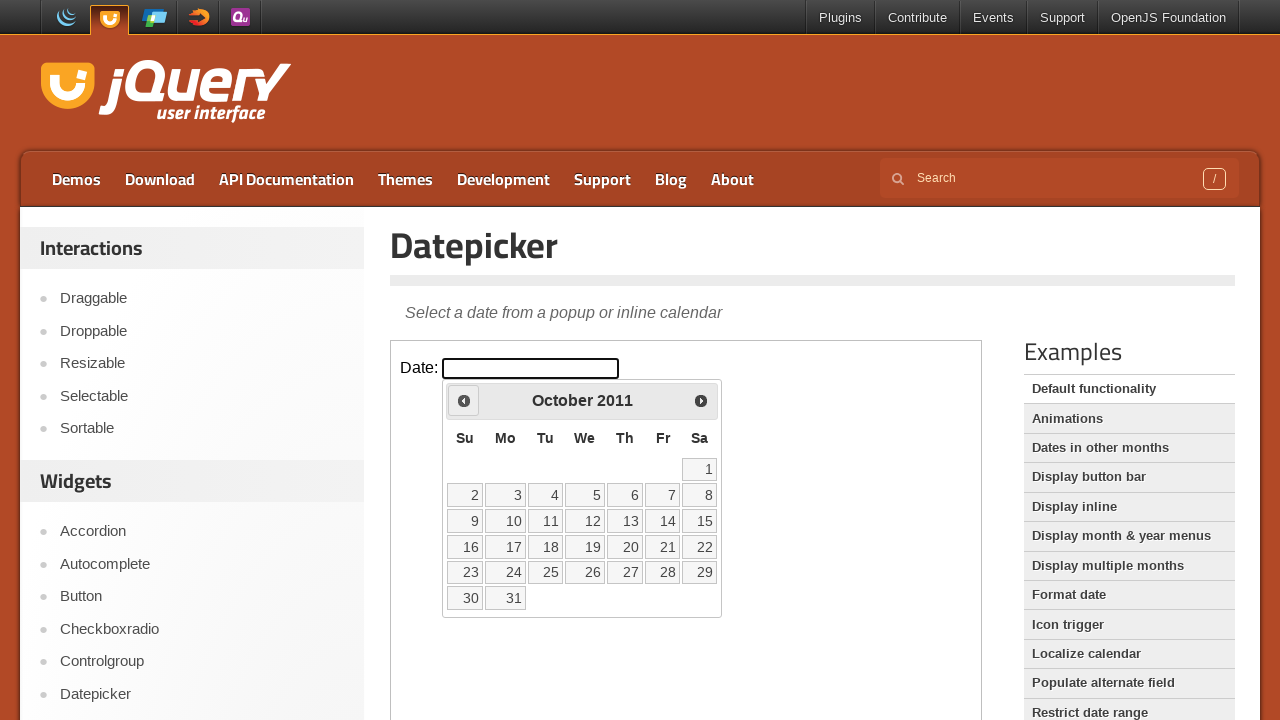

Clicked previous month button to navigate backwards at (464, 400) on iframe.demo-frame >> internal:control=enter-frame >> xpath=//span[text()='Prev']
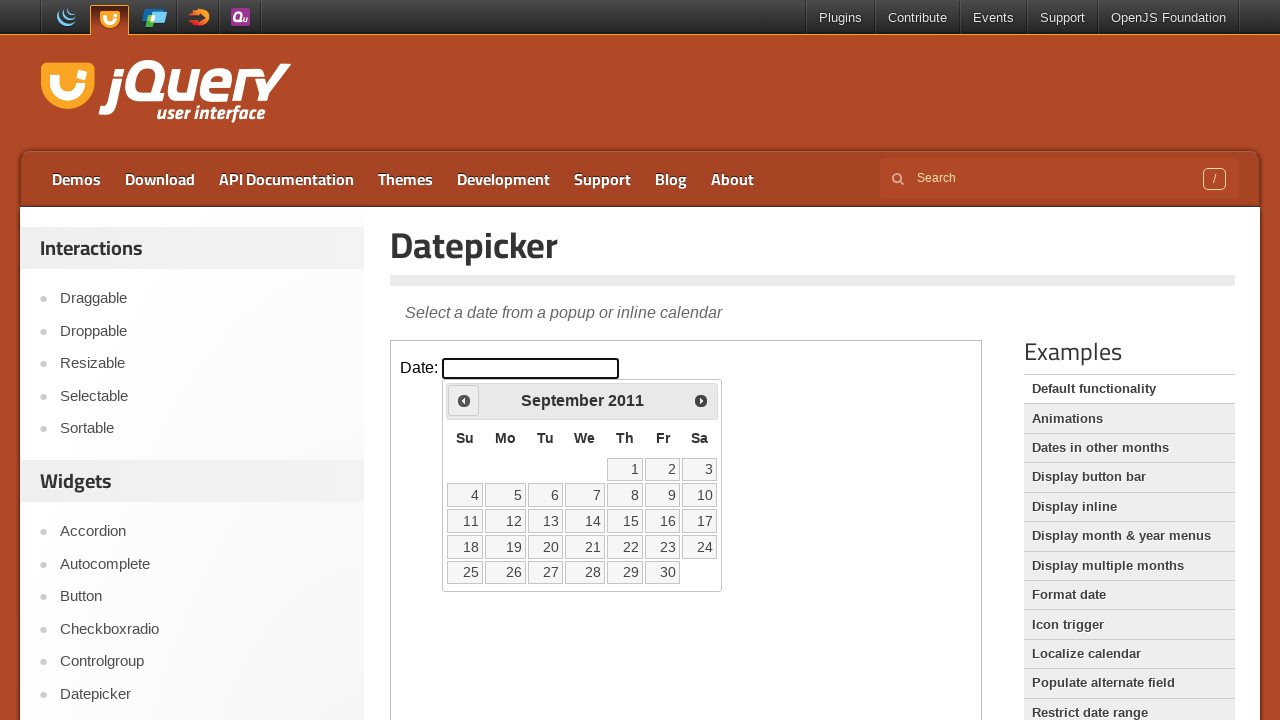

Waited for calendar to update after navigation
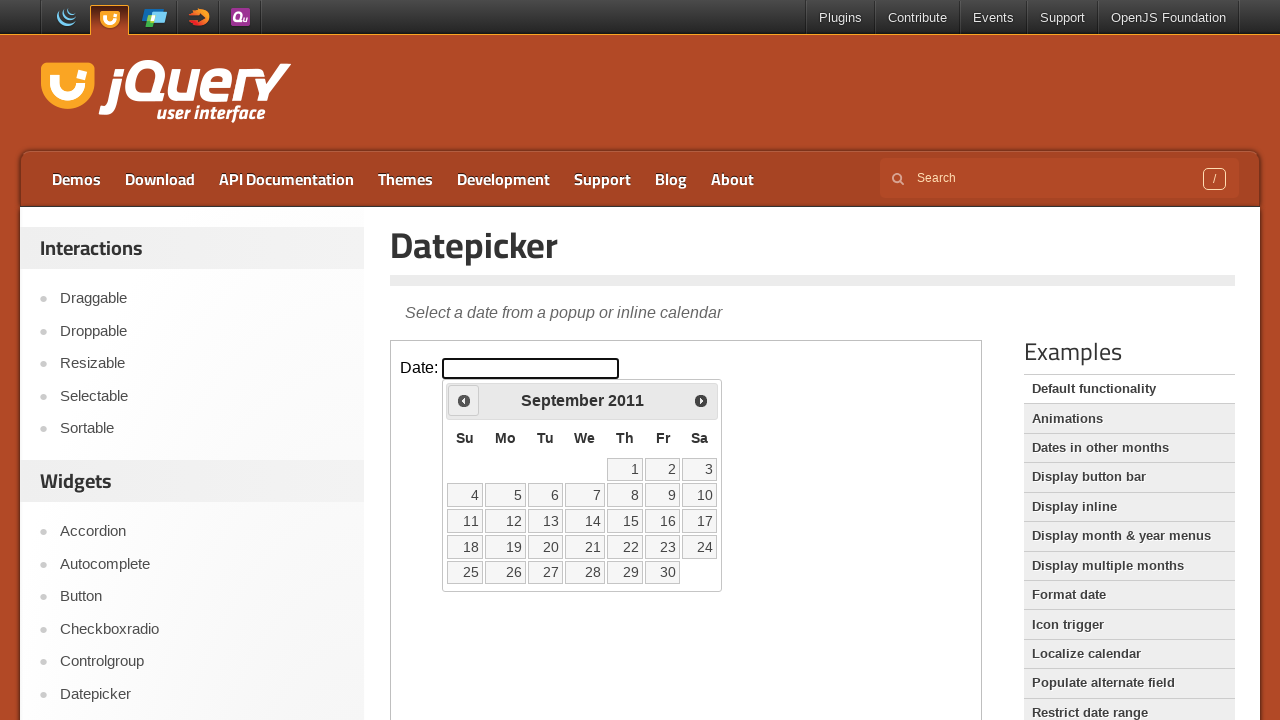

Updated month value: September
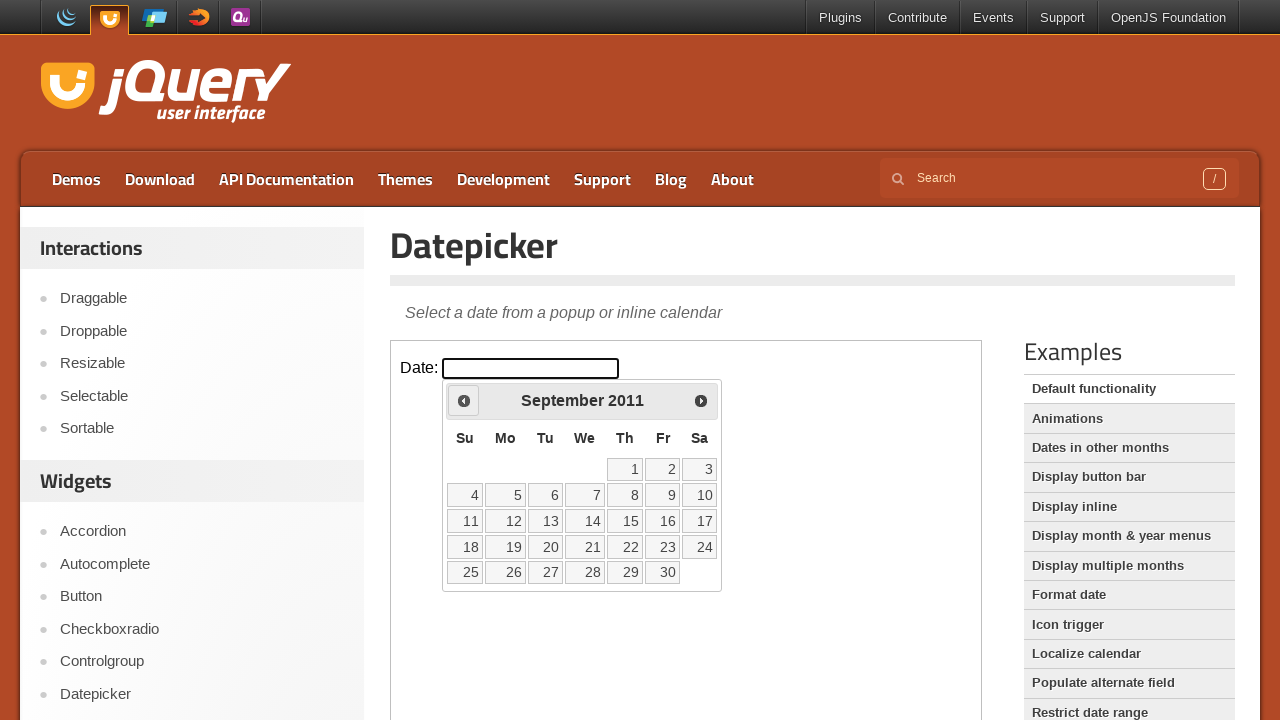

Updated year value: 2011
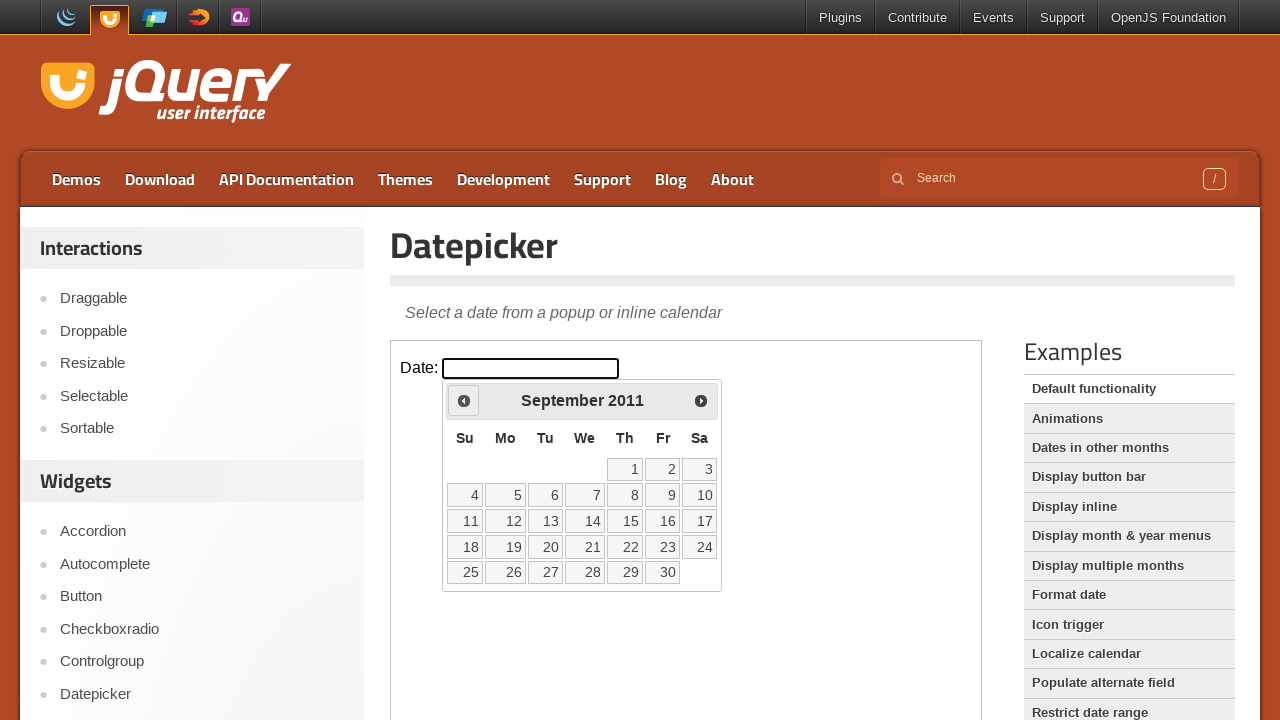

Clicked previous month button to navigate backwards at (464, 400) on iframe.demo-frame >> internal:control=enter-frame >> xpath=//span[text()='Prev']
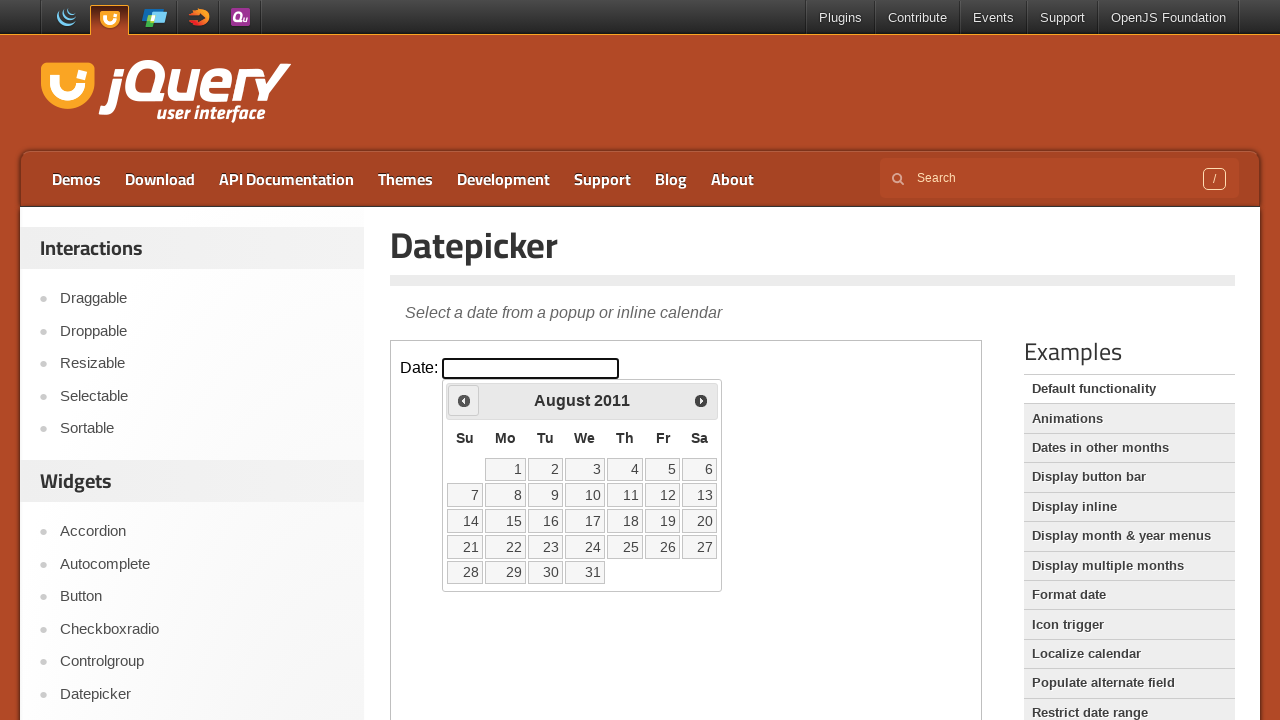

Waited for calendar to update after navigation
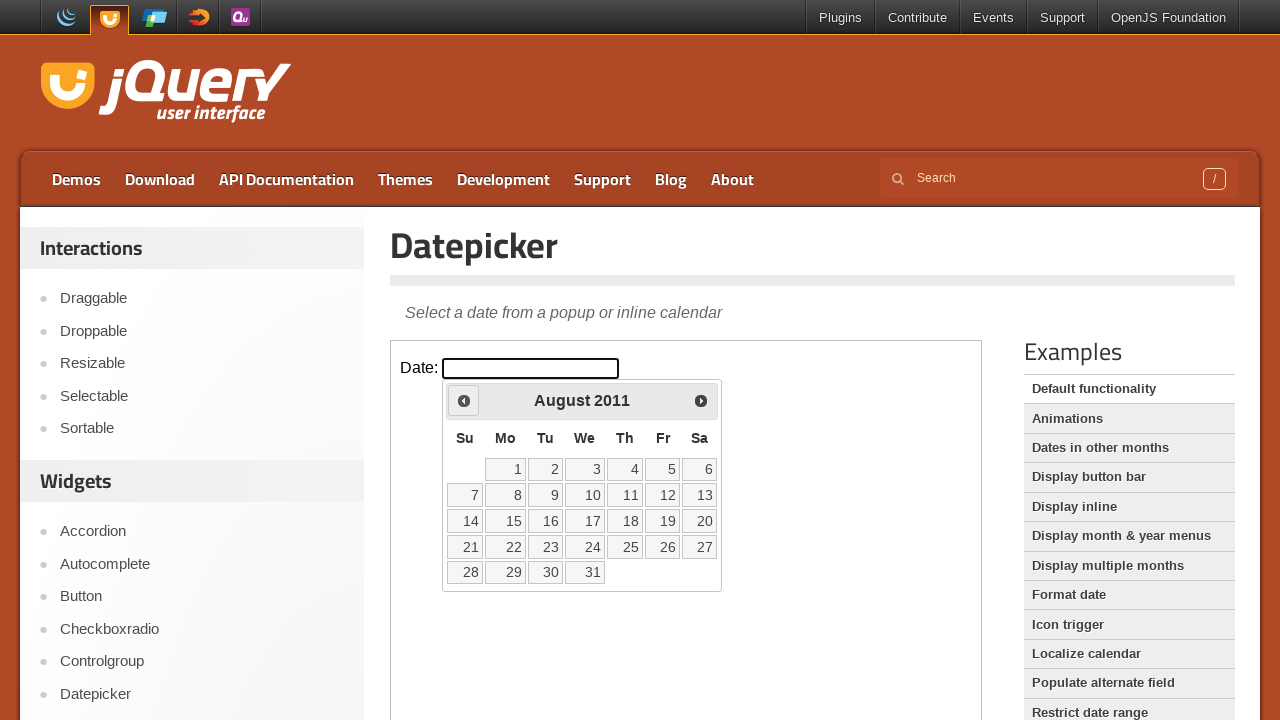

Updated month value: August
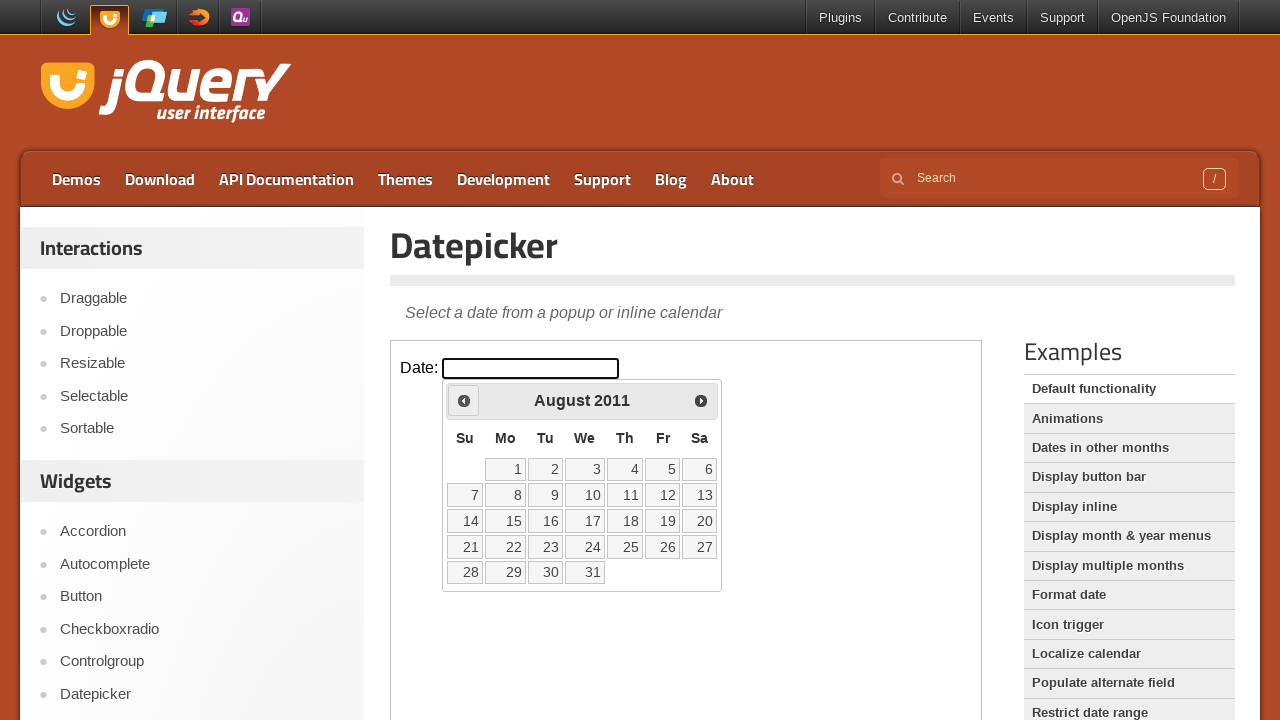

Updated year value: 2011
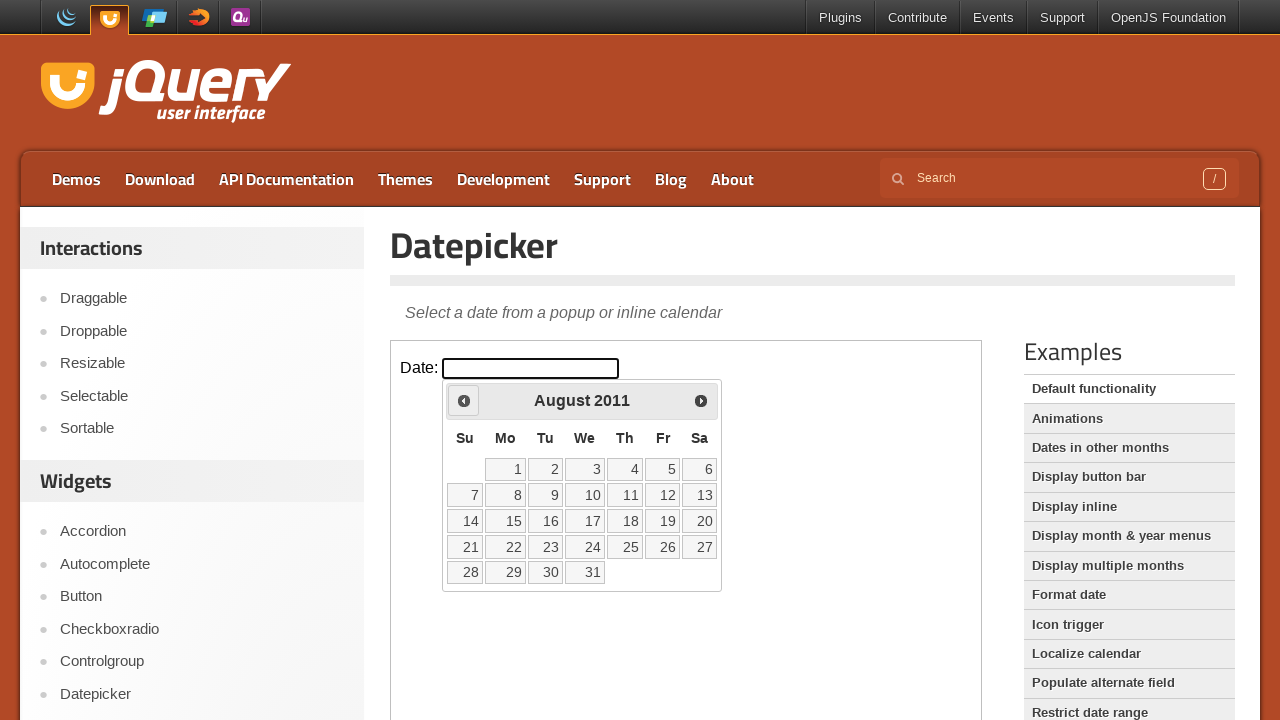

Clicked previous month button to navigate backwards at (464, 400) on iframe.demo-frame >> internal:control=enter-frame >> xpath=//span[text()='Prev']
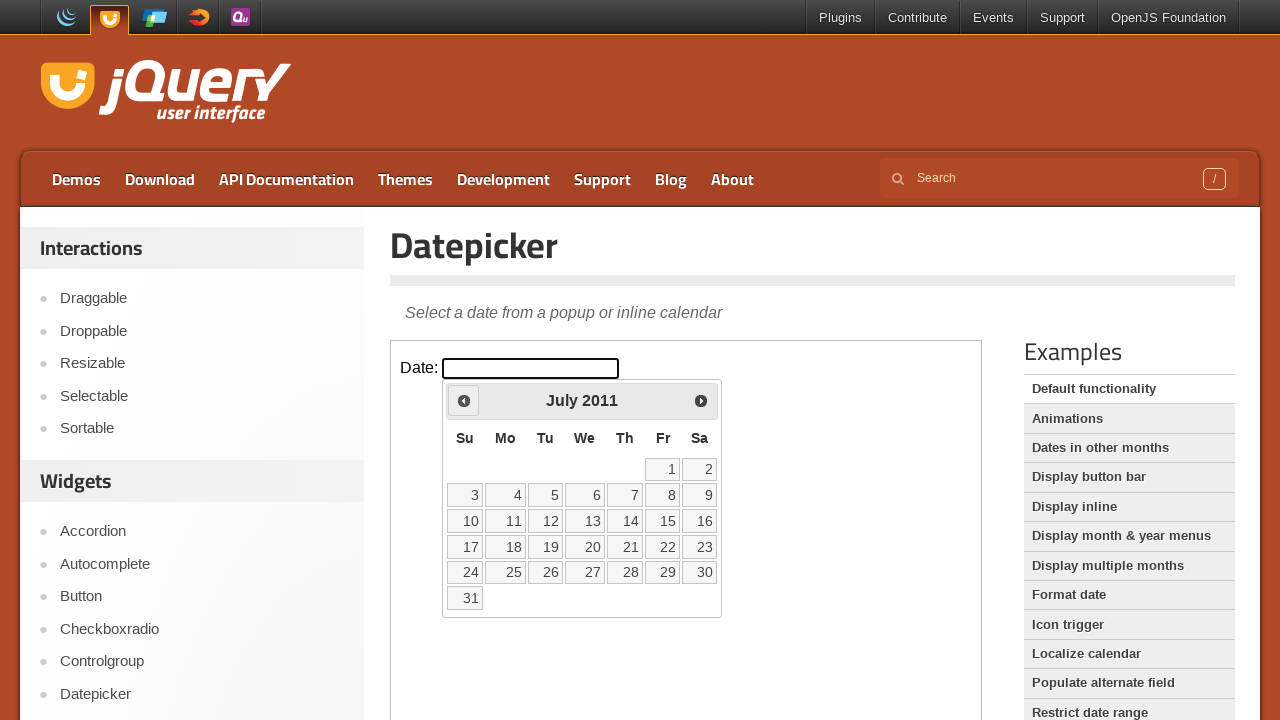

Waited for calendar to update after navigation
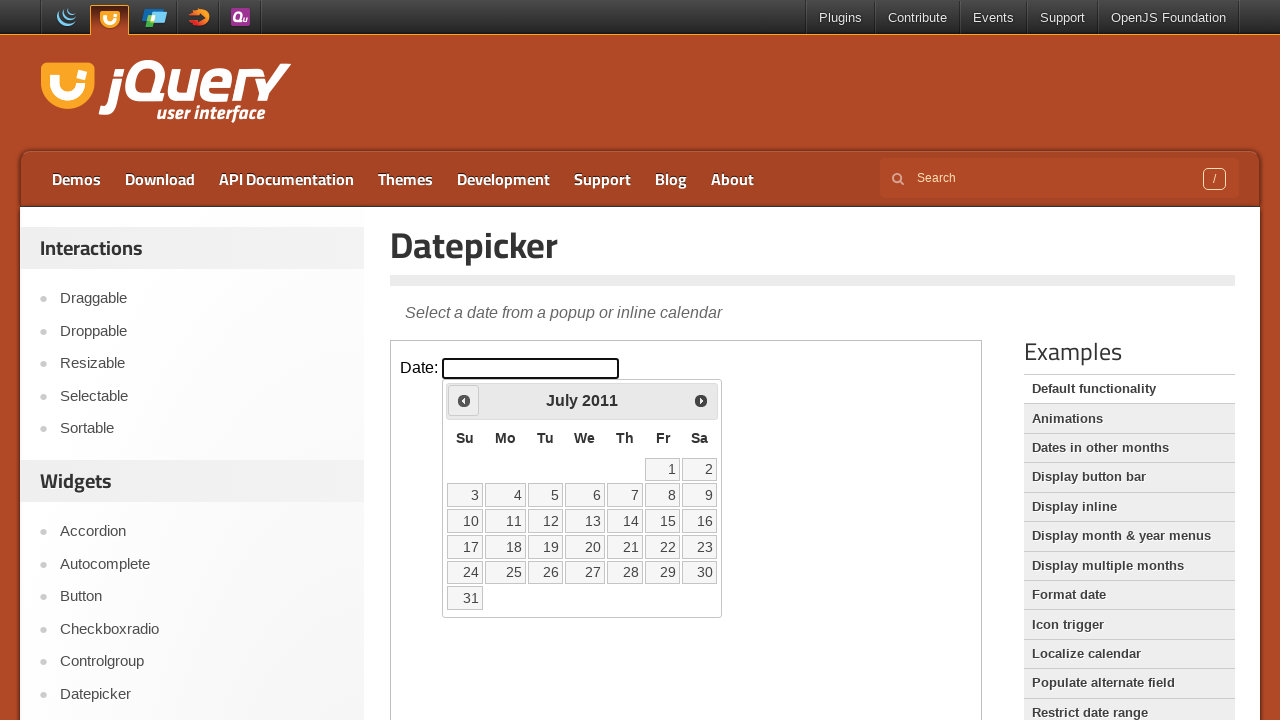

Updated month value: July
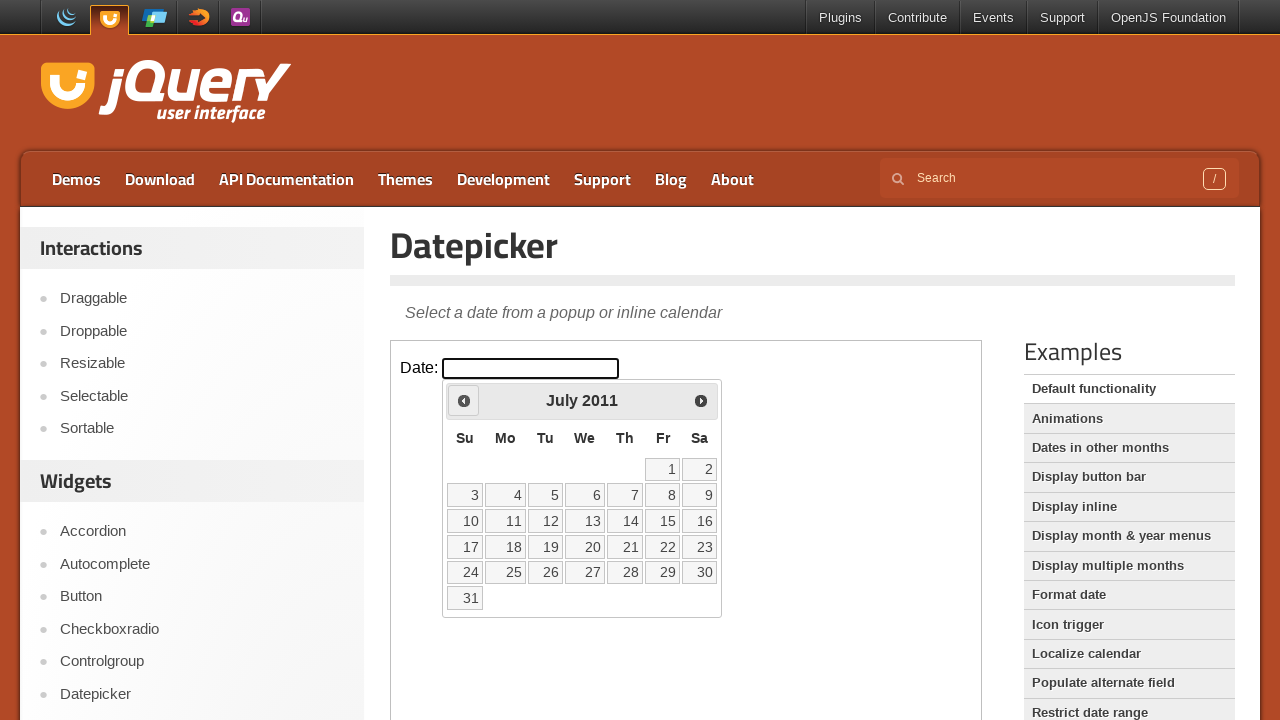

Updated year value: 2011
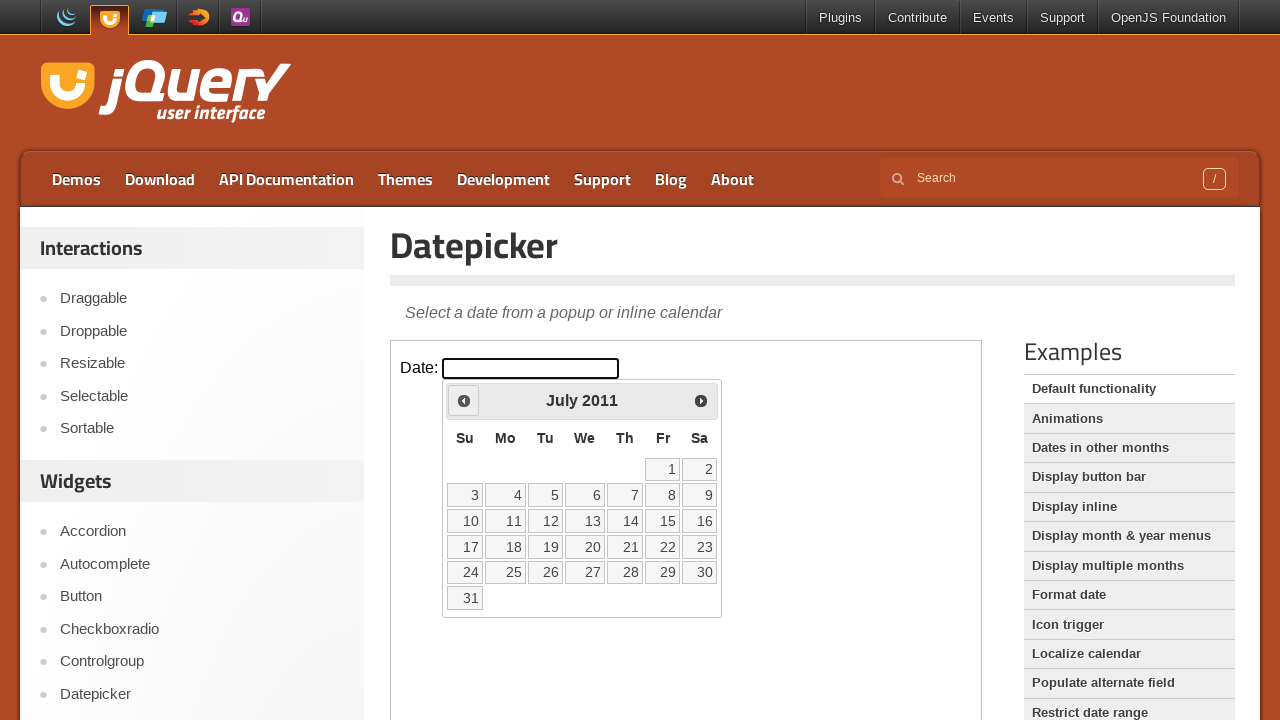

Clicked previous month button to navigate backwards at (464, 400) on iframe.demo-frame >> internal:control=enter-frame >> xpath=//span[text()='Prev']
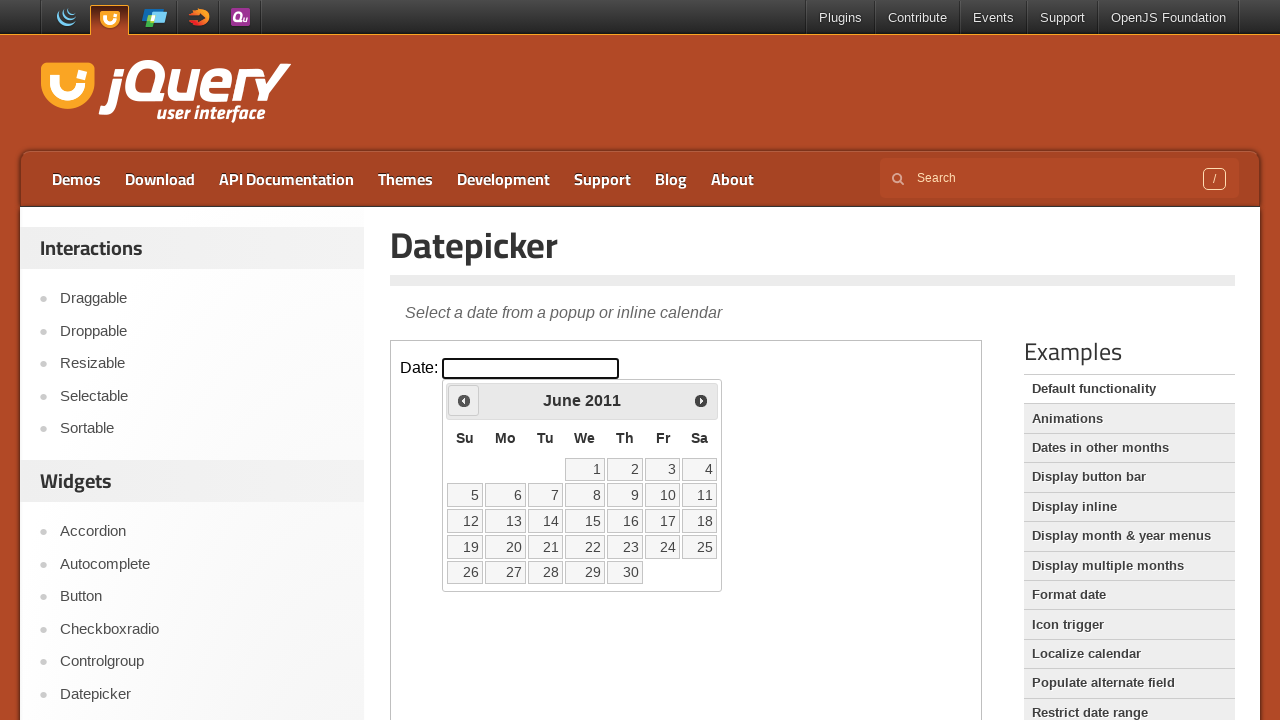

Waited for calendar to update after navigation
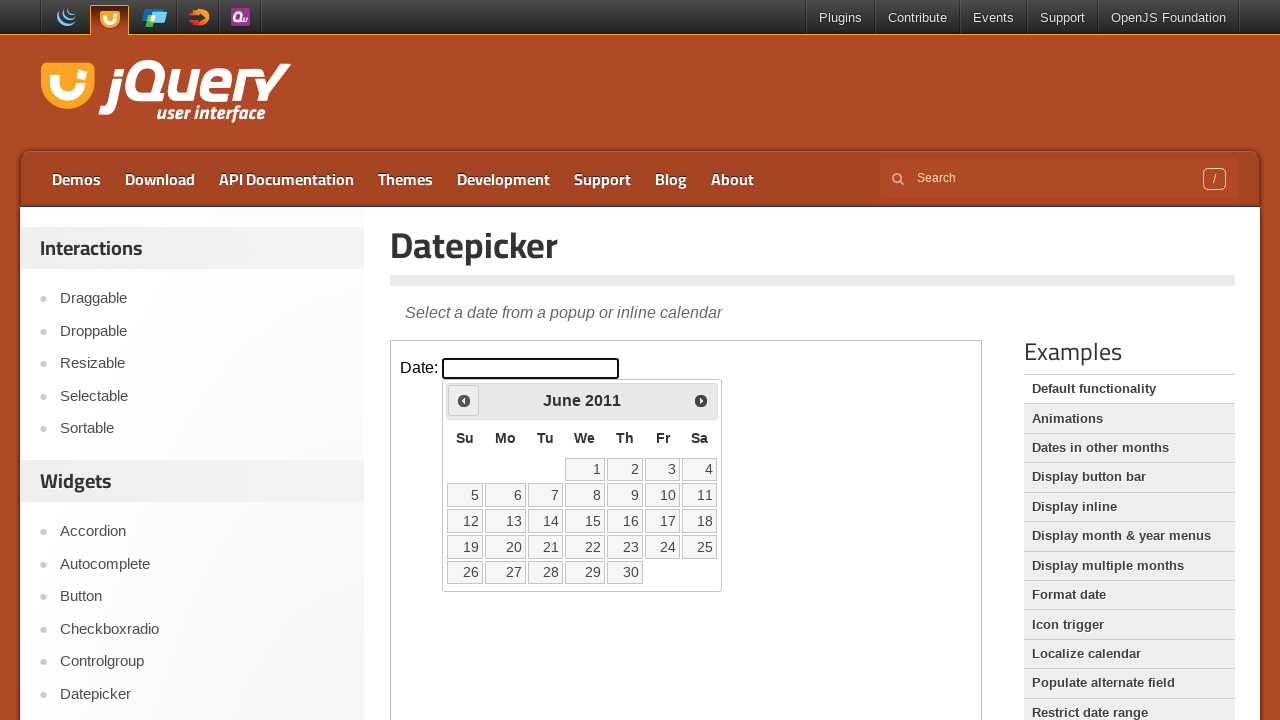

Updated month value: June
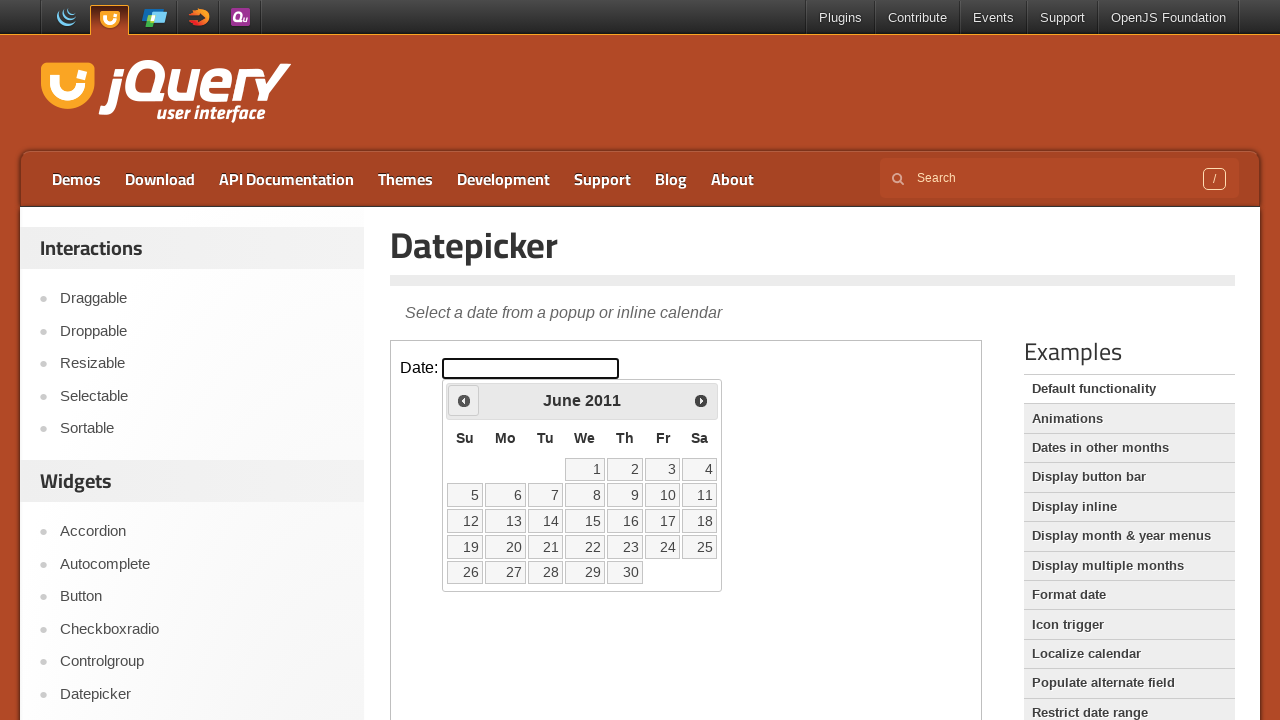

Updated year value: 2011
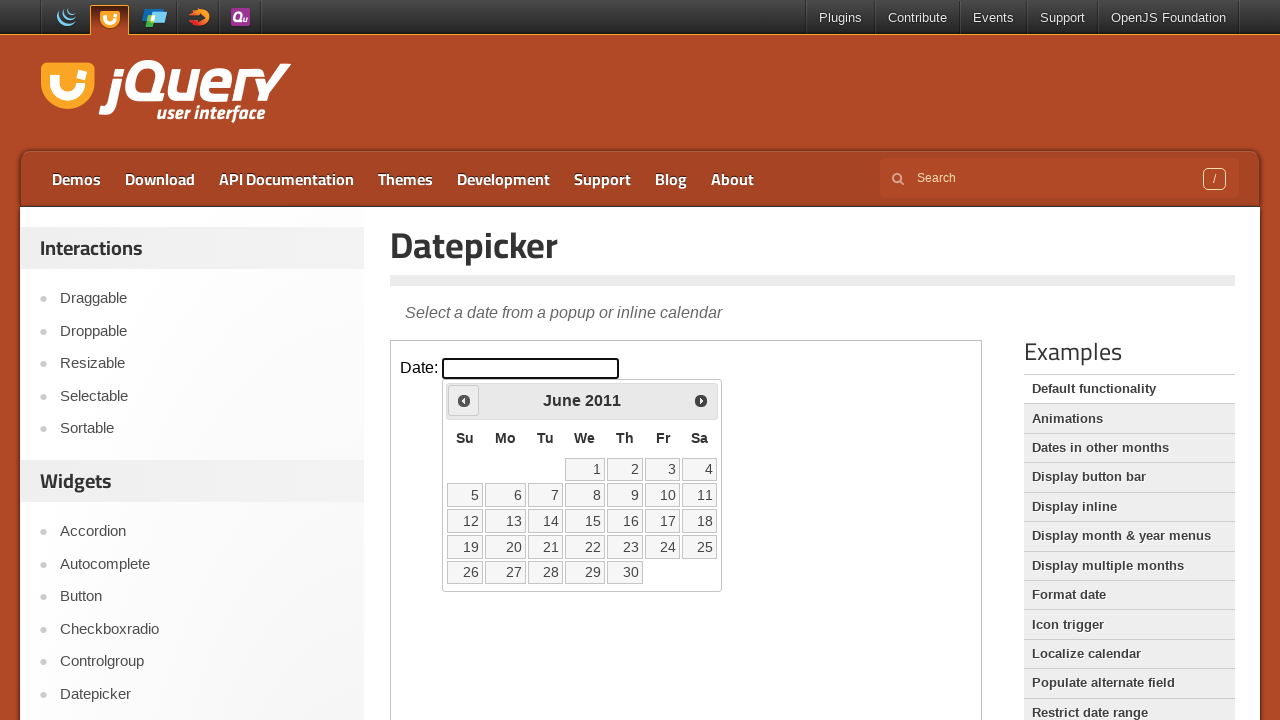

Clicked previous month button to navigate backwards at (464, 400) on iframe.demo-frame >> internal:control=enter-frame >> xpath=//span[text()='Prev']
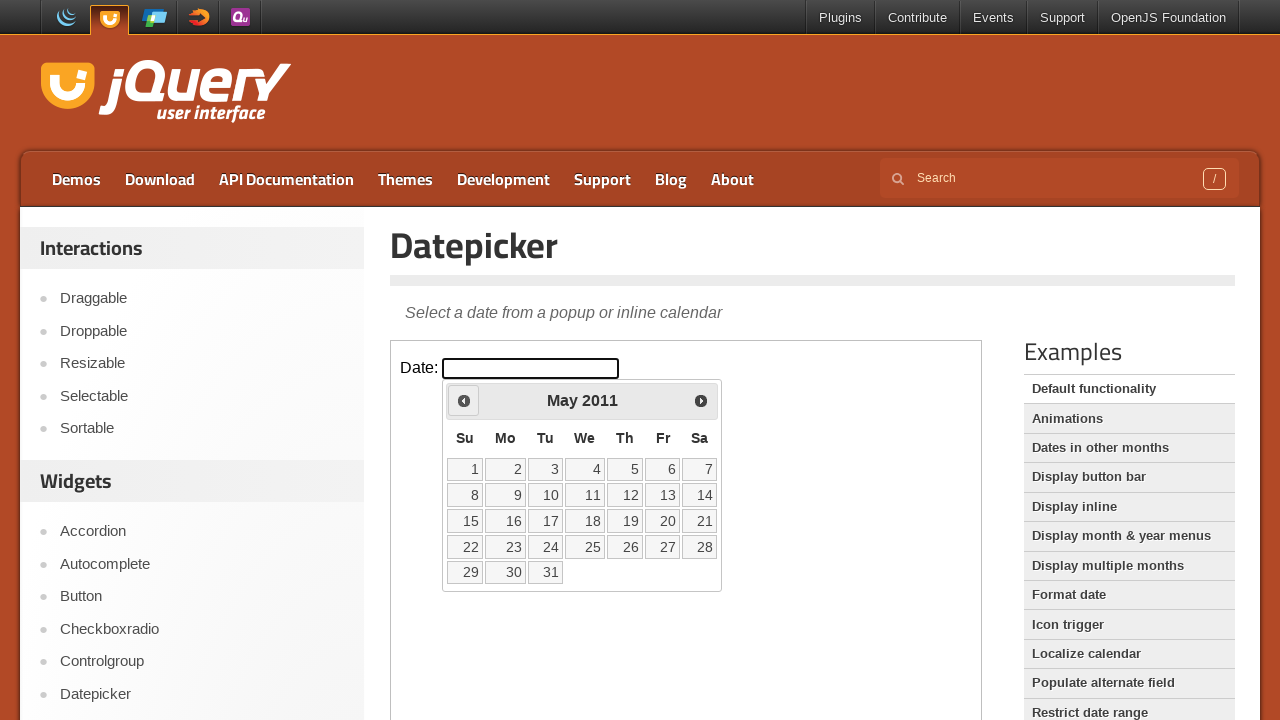

Waited for calendar to update after navigation
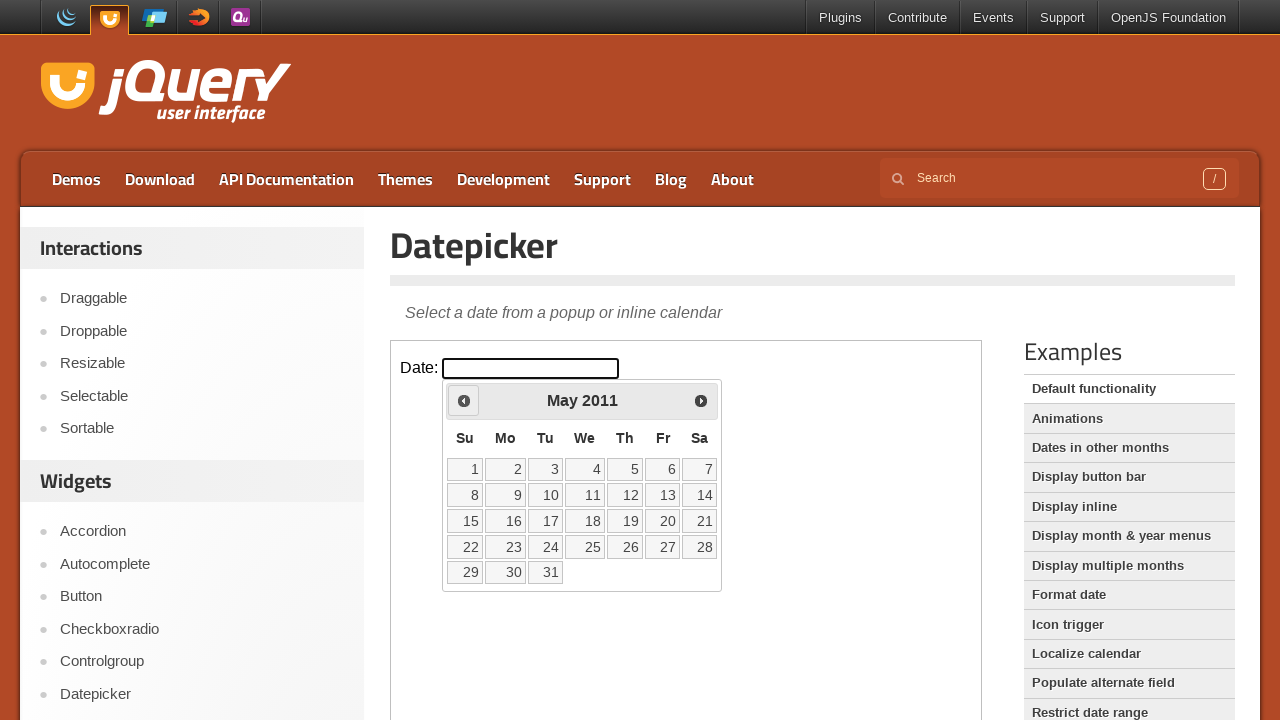

Updated month value: May
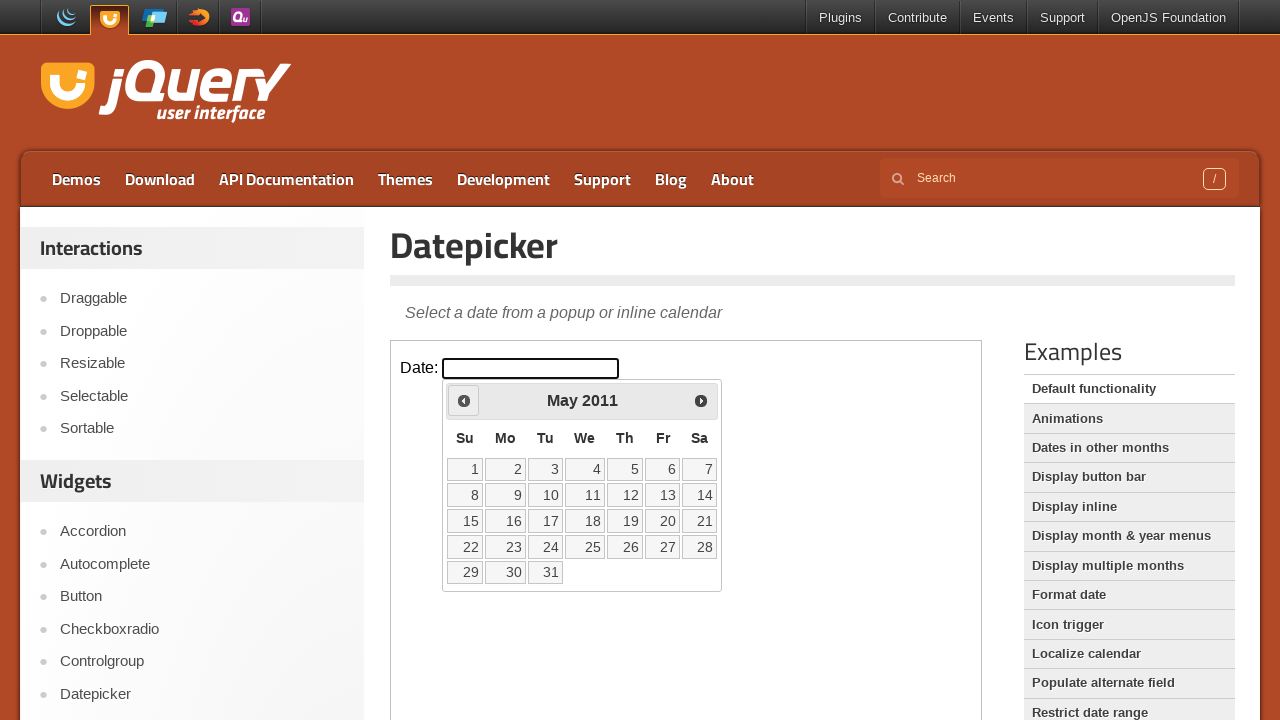

Updated year value: 2011
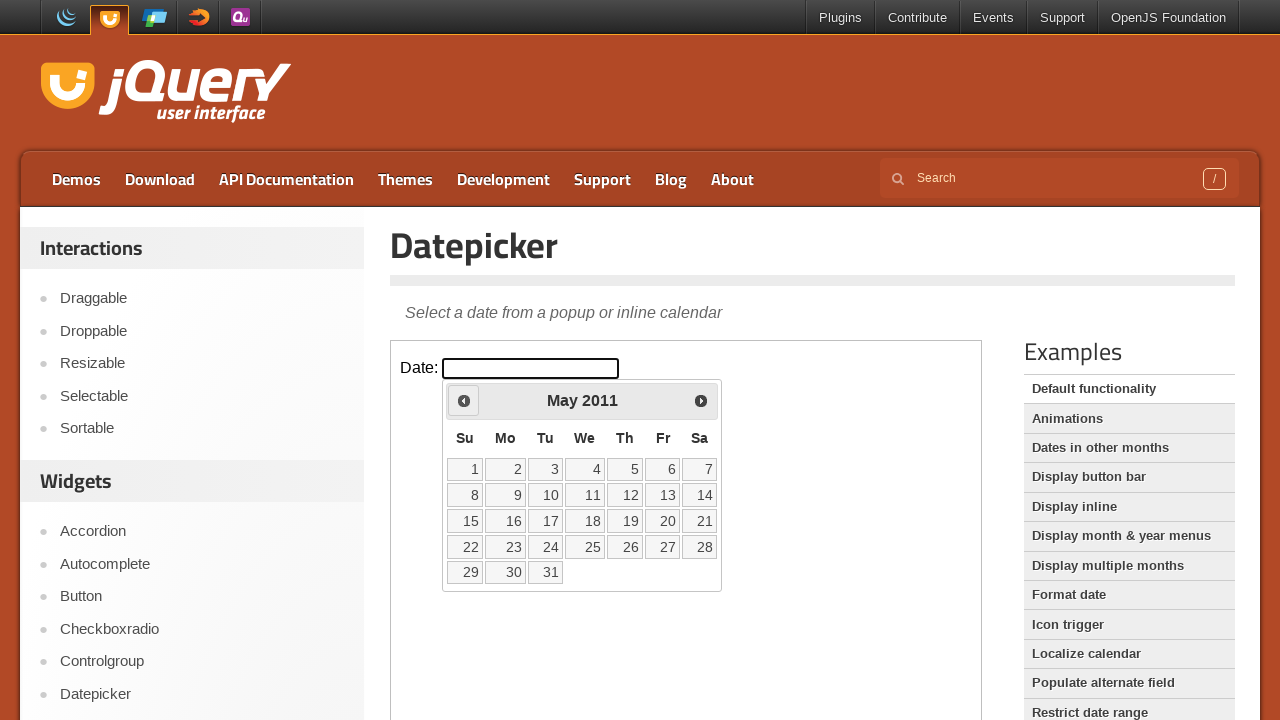

Clicked previous month button to navigate backwards at (464, 400) on iframe.demo-frame >> internal:control=enter-frame >> xpath=//span[text()='Prev']
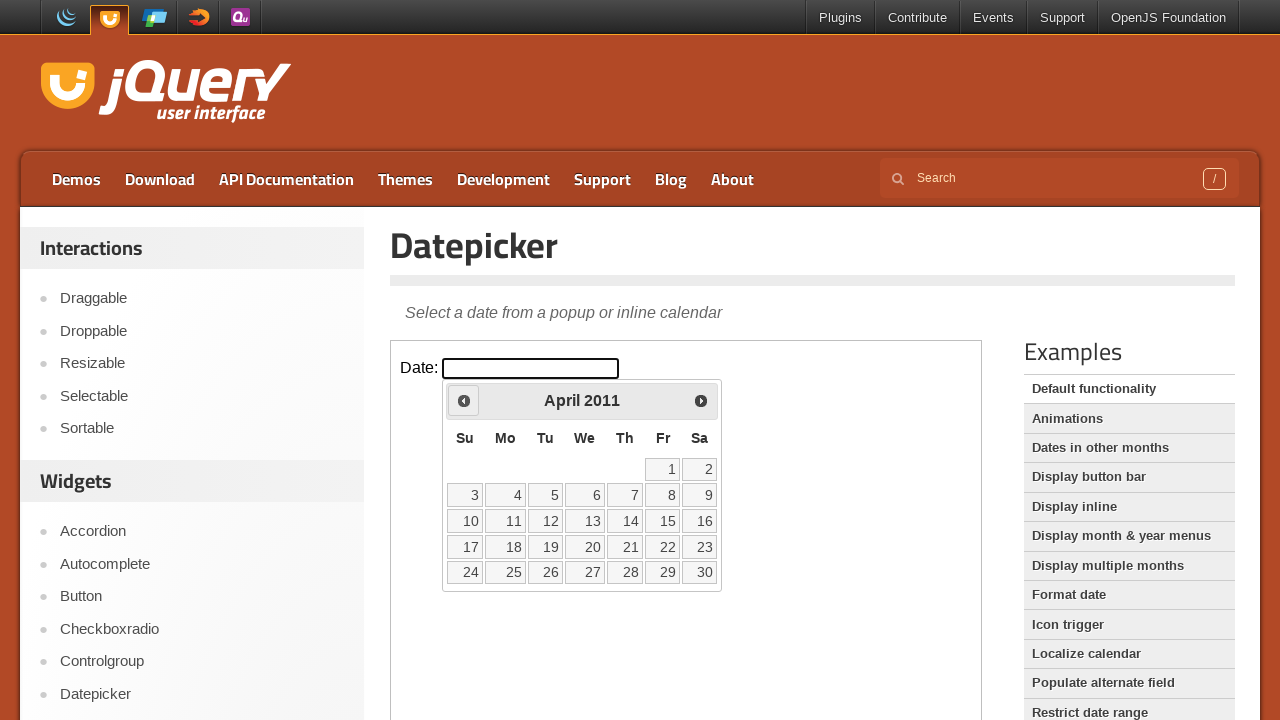

Waited for calendar to update after navigation
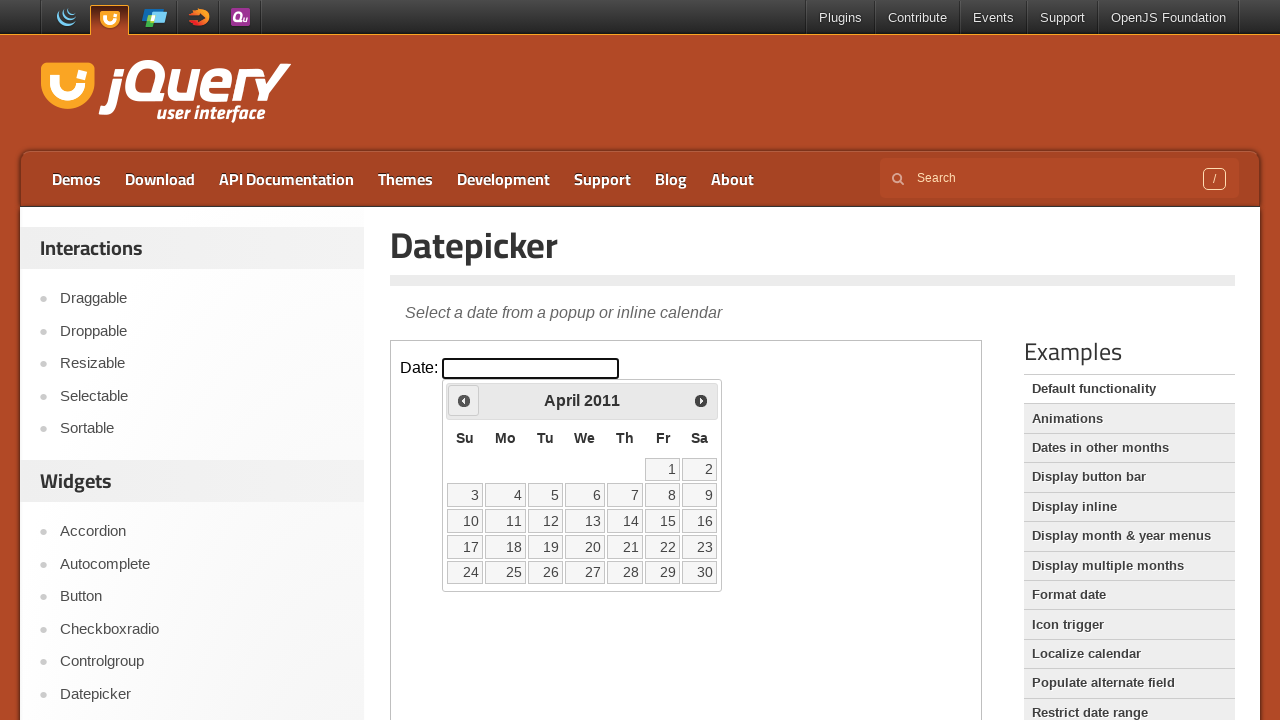

Updated month value: April
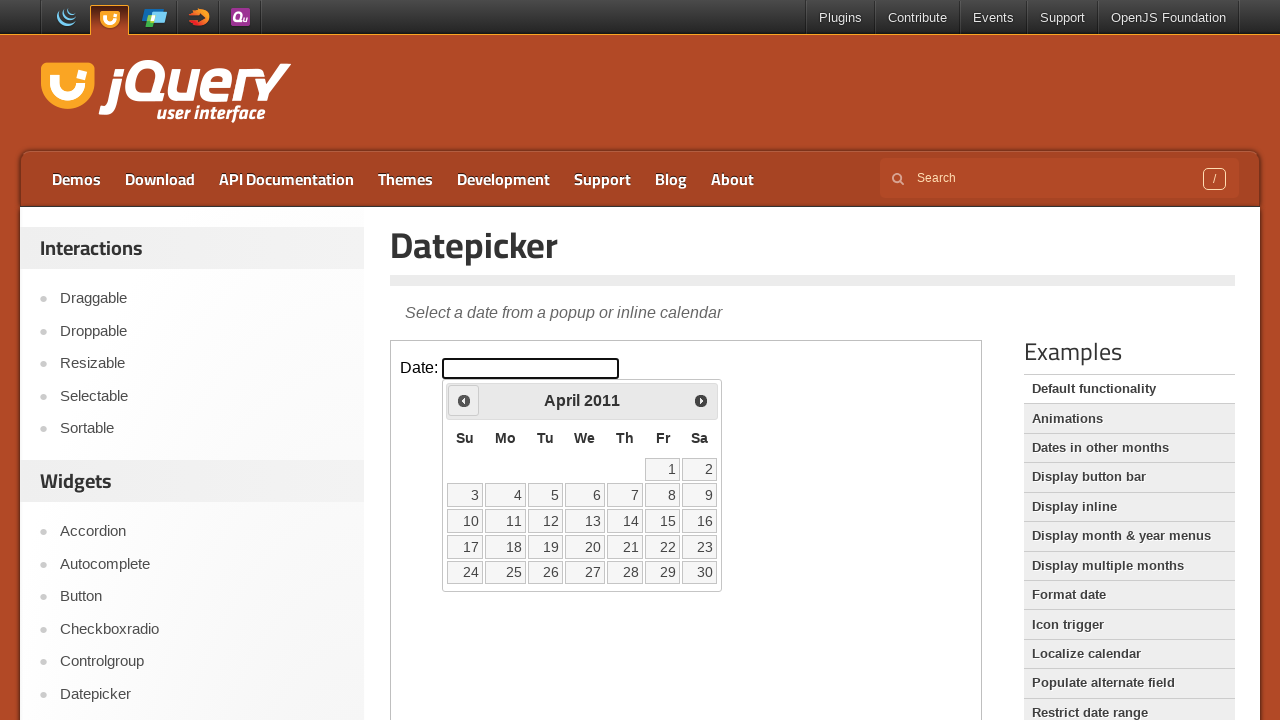

Updated year value: 2011
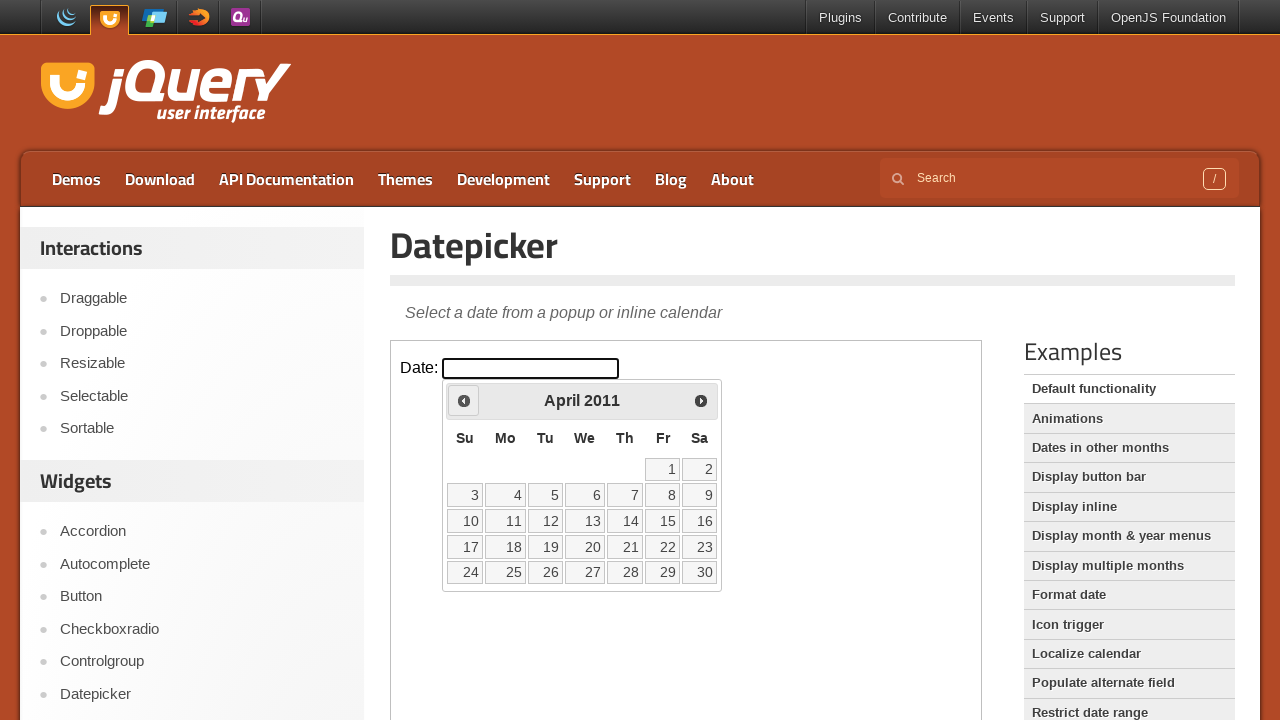

Clicked previous month button to navigate backwards at (464, 400) on iframe.demo-frame >> internal:control=enter-frame >> xpath=//span[text()='Prev']
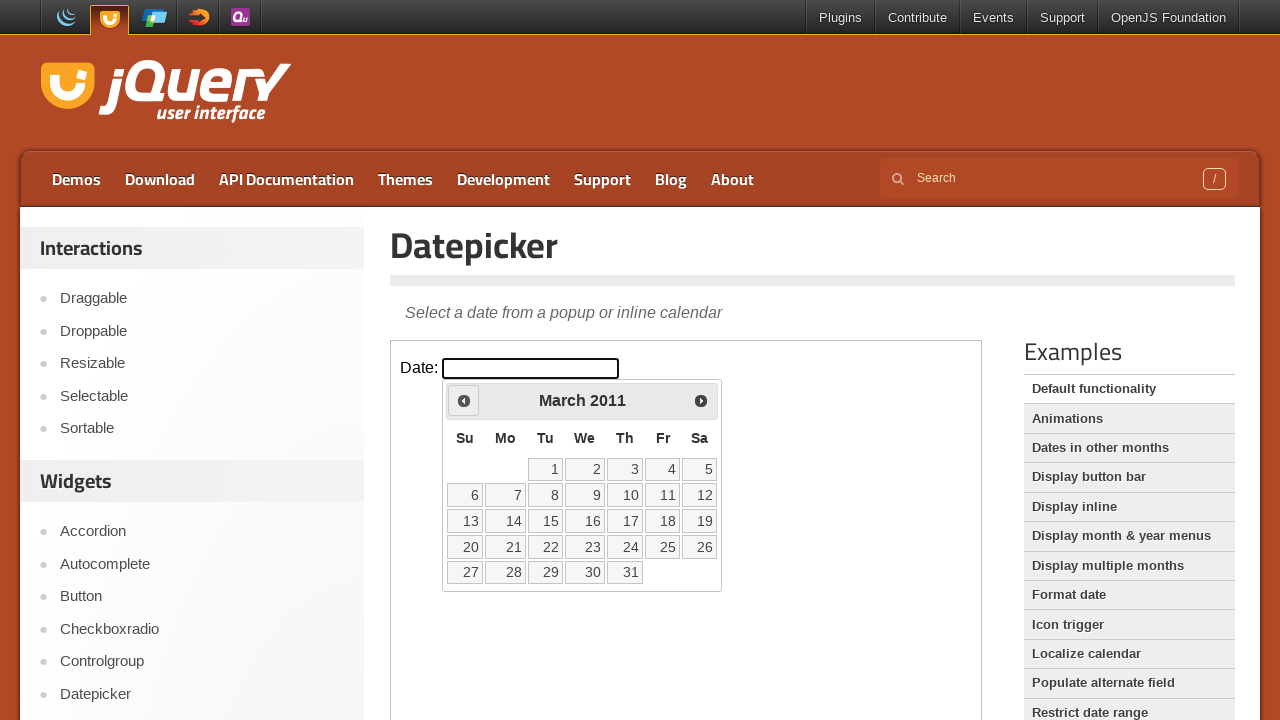

Waited for calendar to update after navigation
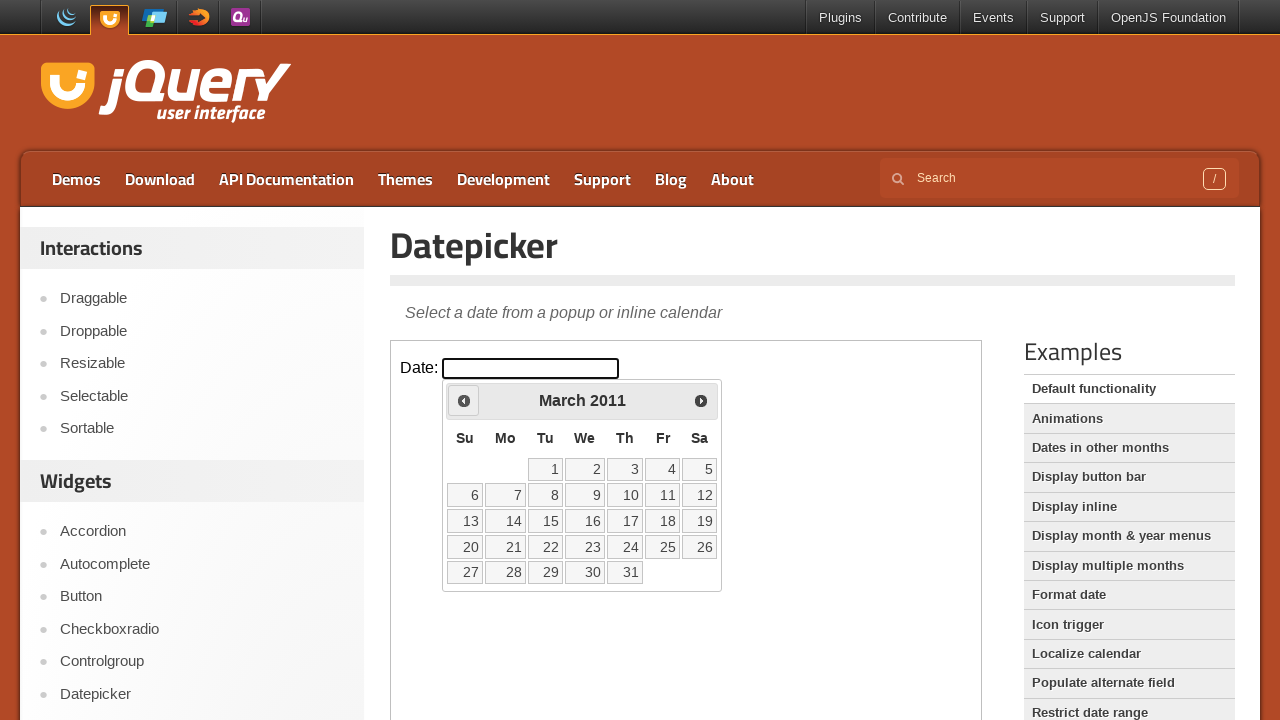

Updated month value: March
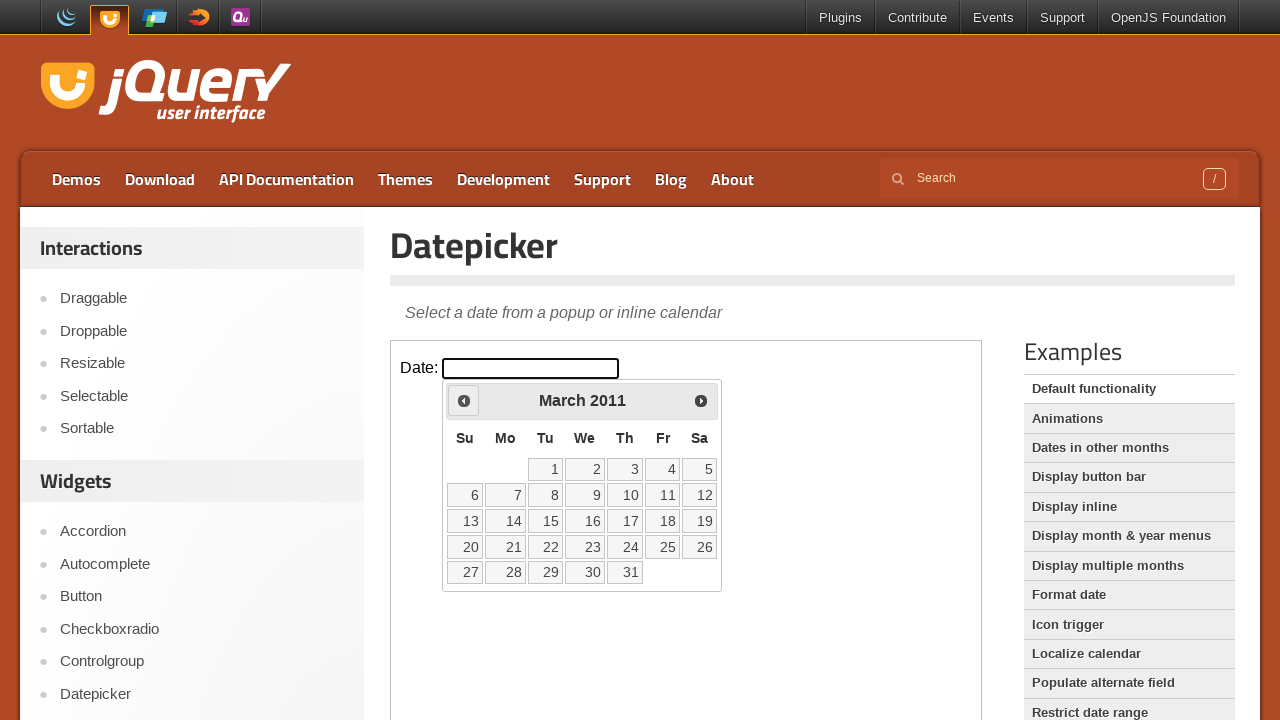

Updated year value: 2011
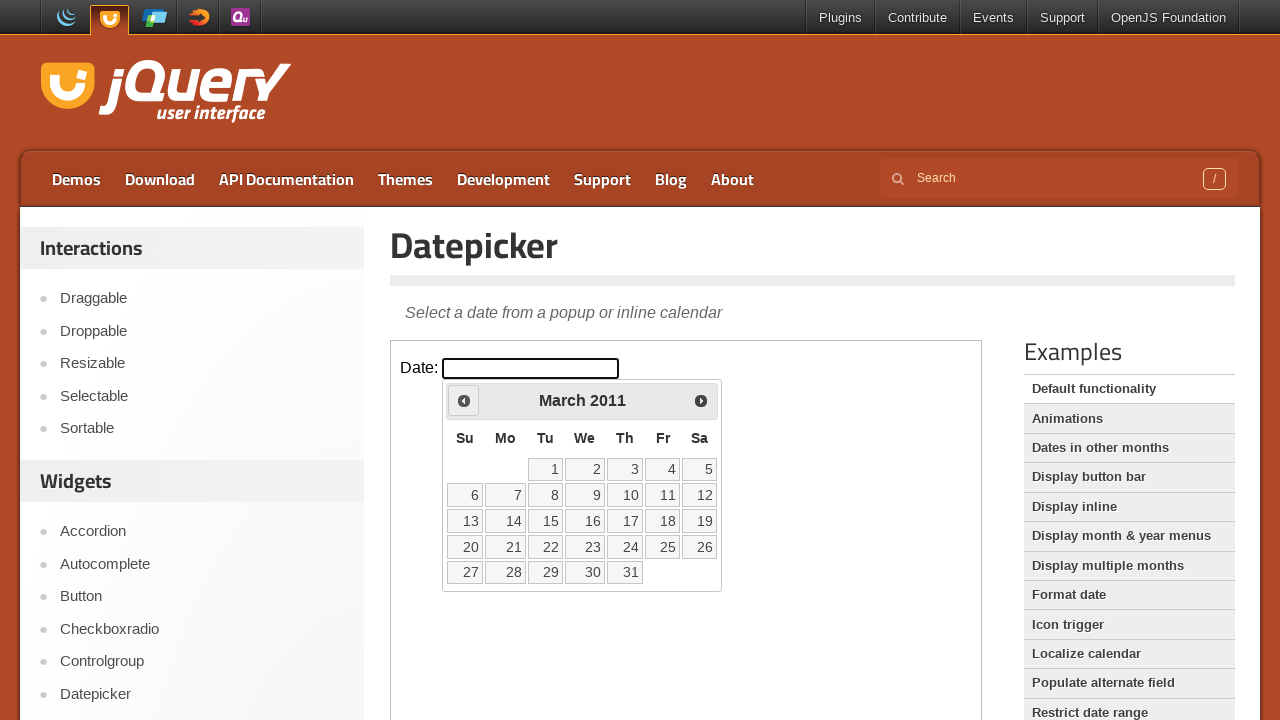

Clicked previous month button to navigate backwards at (464, 400) on iframe.demo-frame >> internal:control=enter-frame >> xpath=//span[text()='Prev']
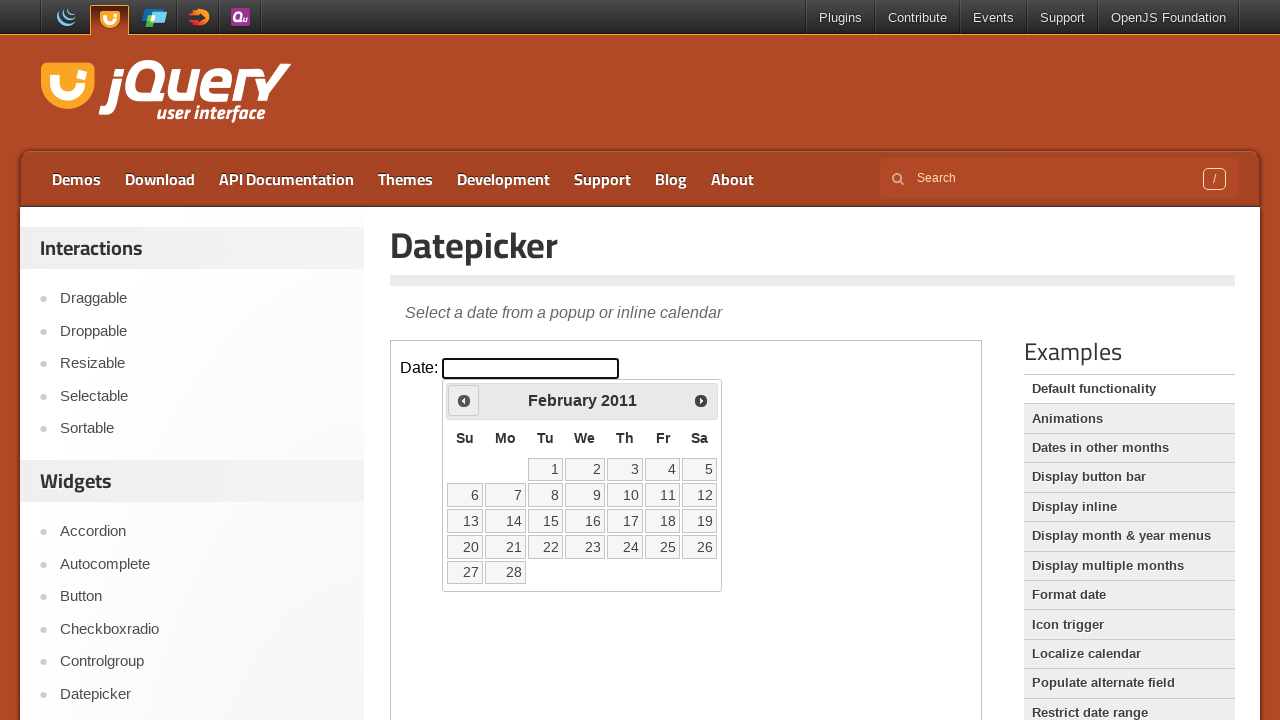

Waited for calendar to update after navigation
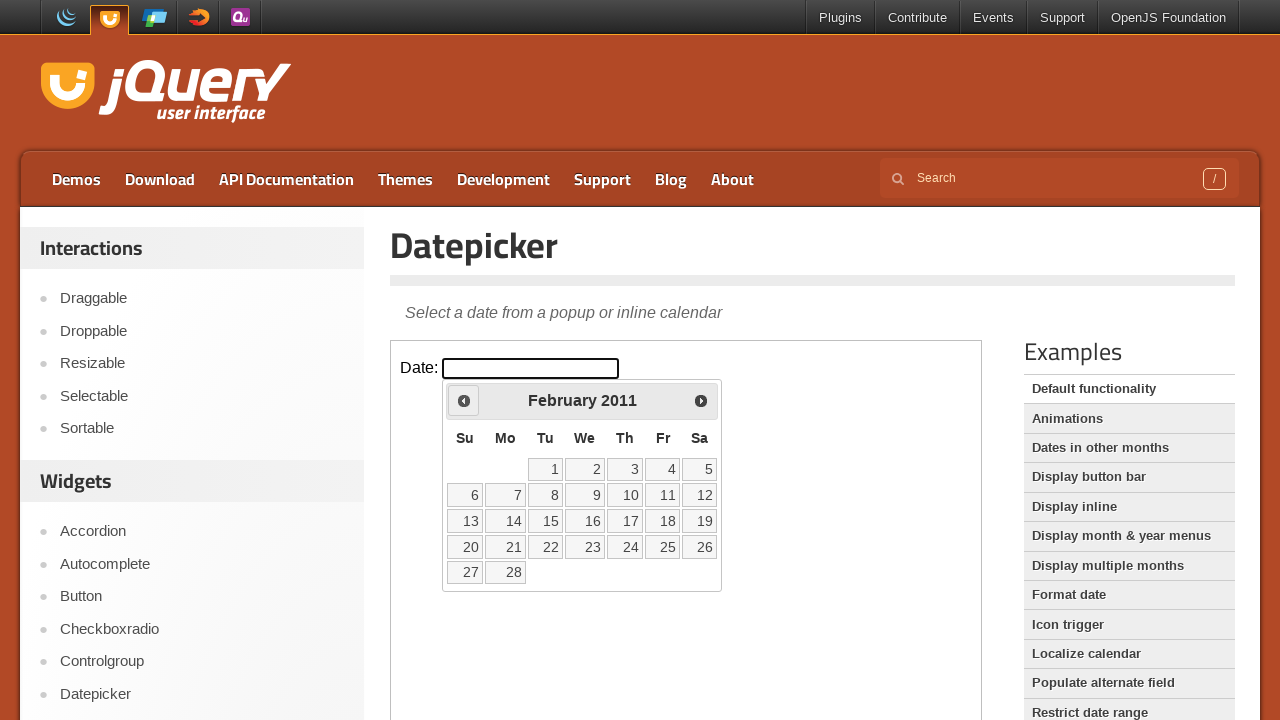

Updated month value: February
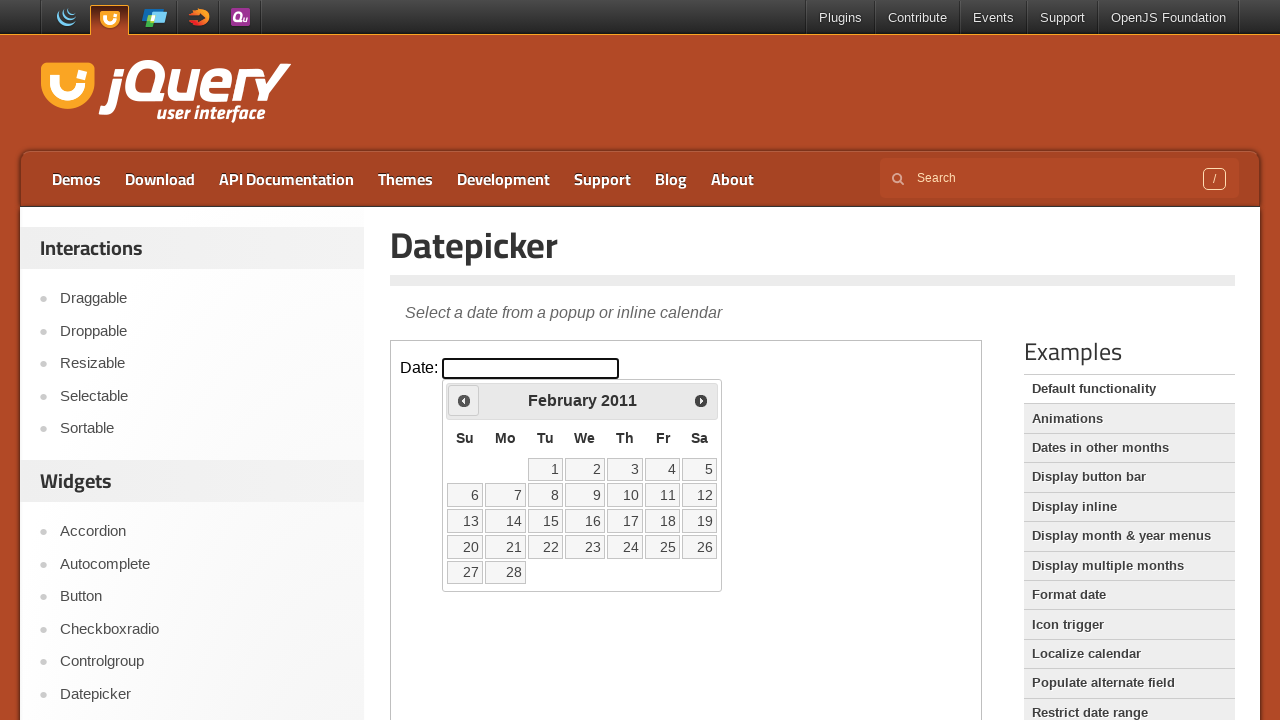

Updated year value: 2011
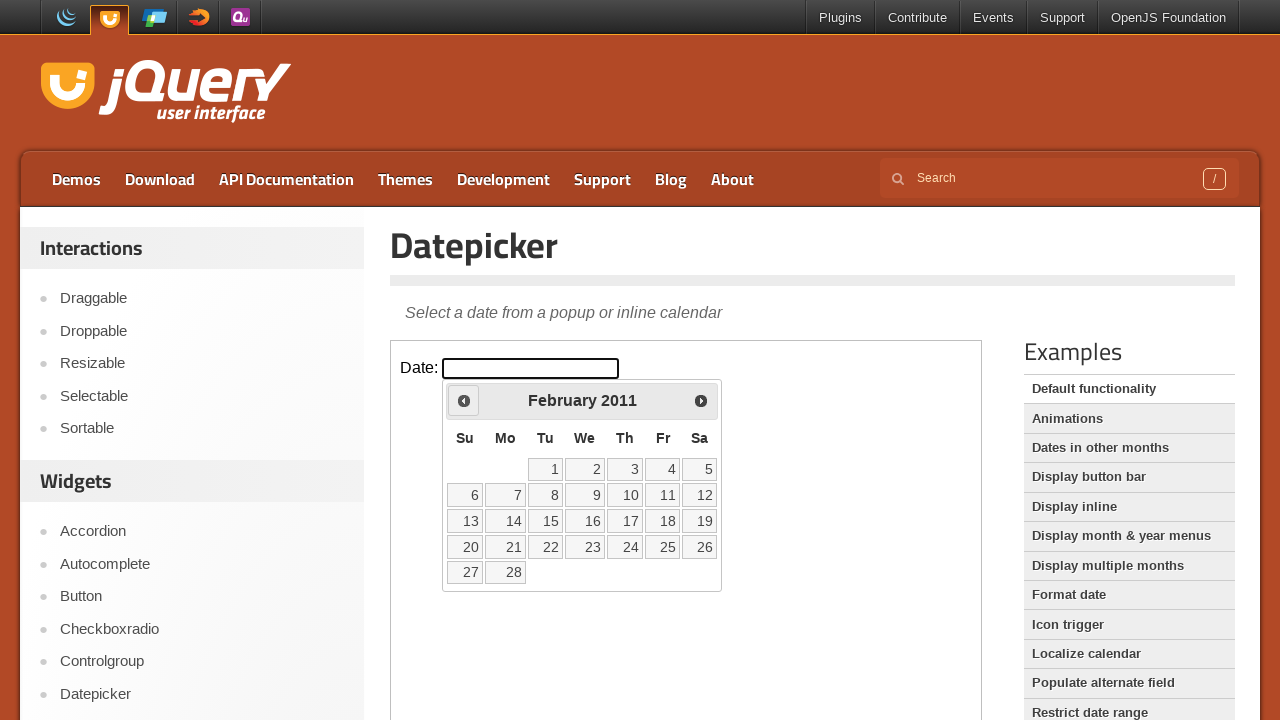

Clicked previous month button to navigate backwards at (464, 400) on iframe.demo-frame >> internal:control=enter-frame >> xpath=//span[text()='Prev']
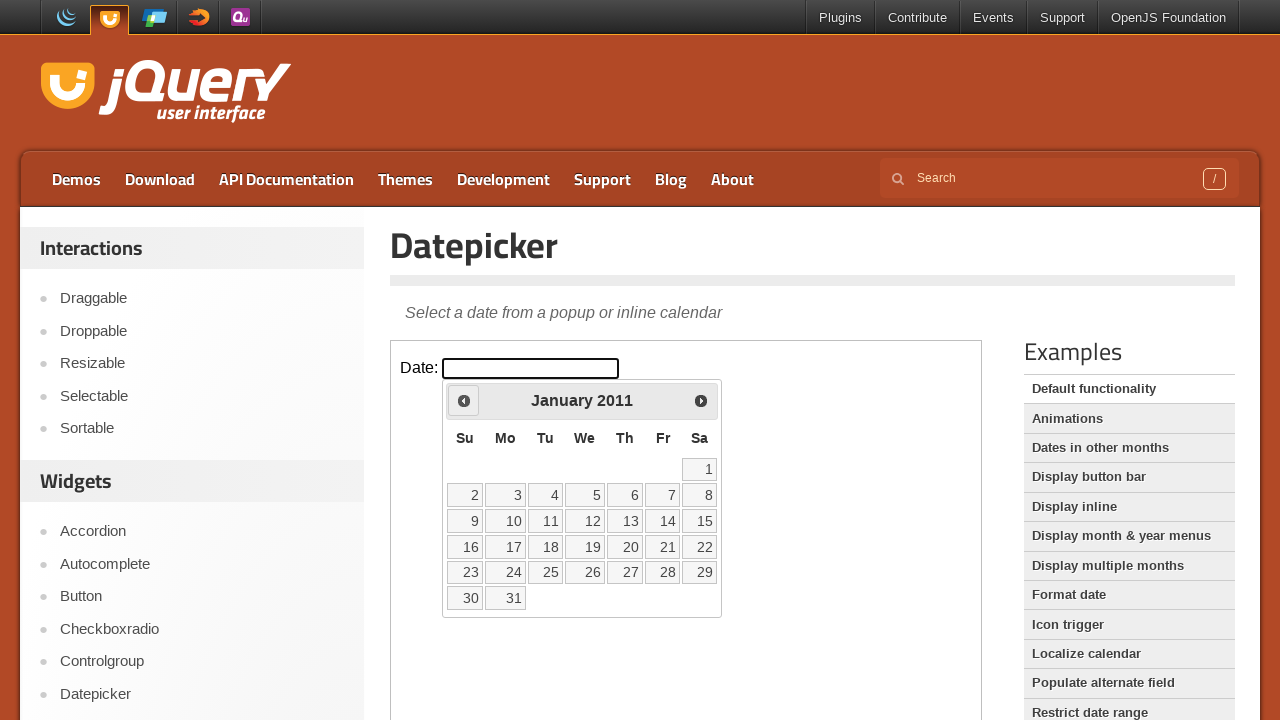

Waited for calendar to update after navigation
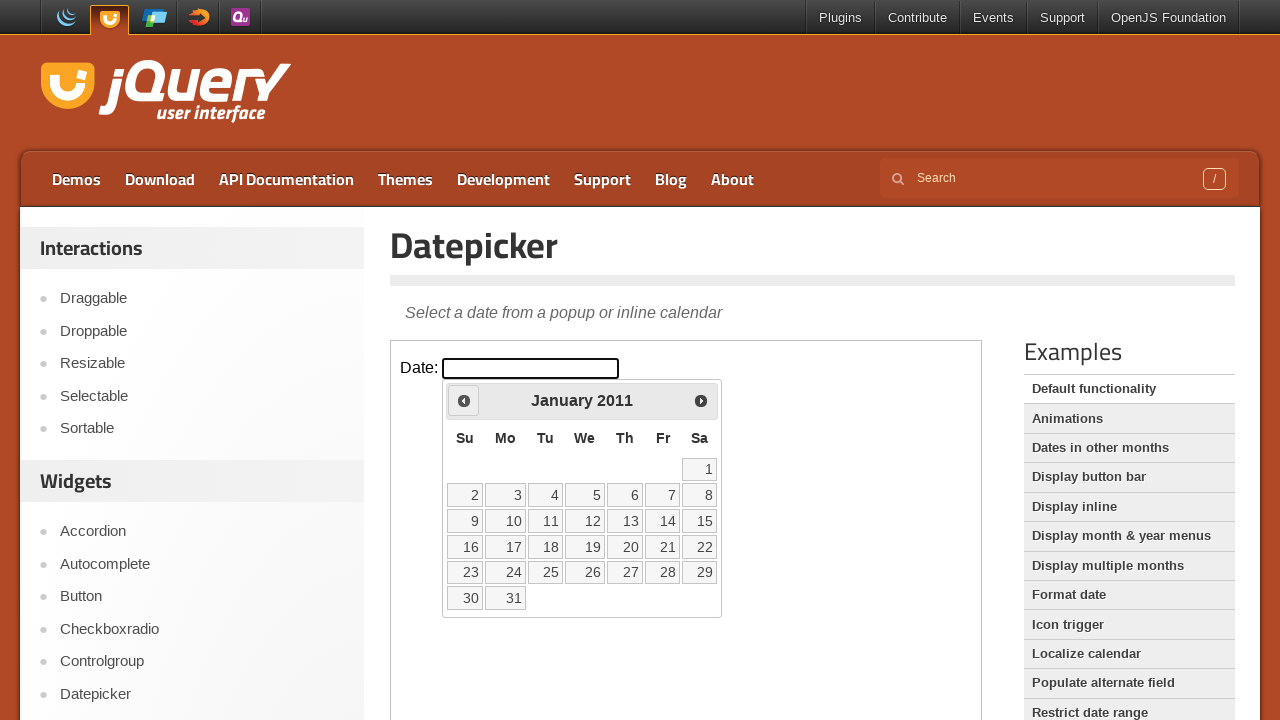

Updated month value: January
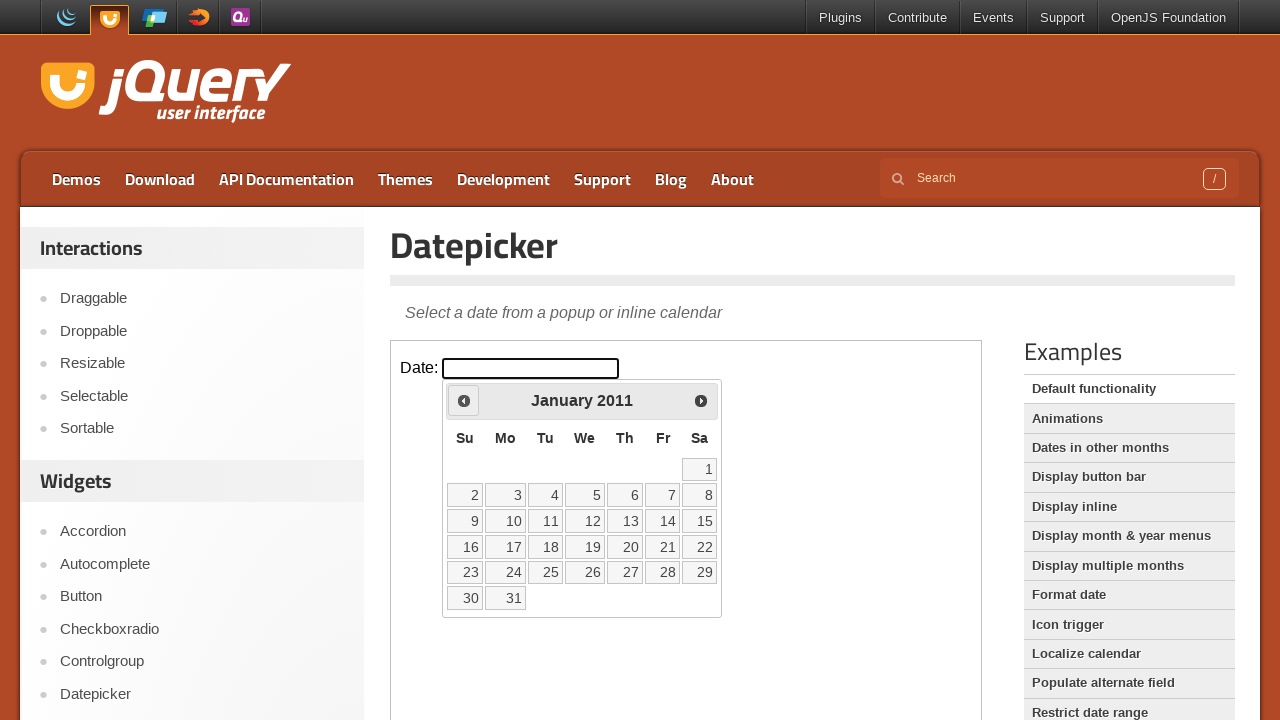

Updated year value: 2011
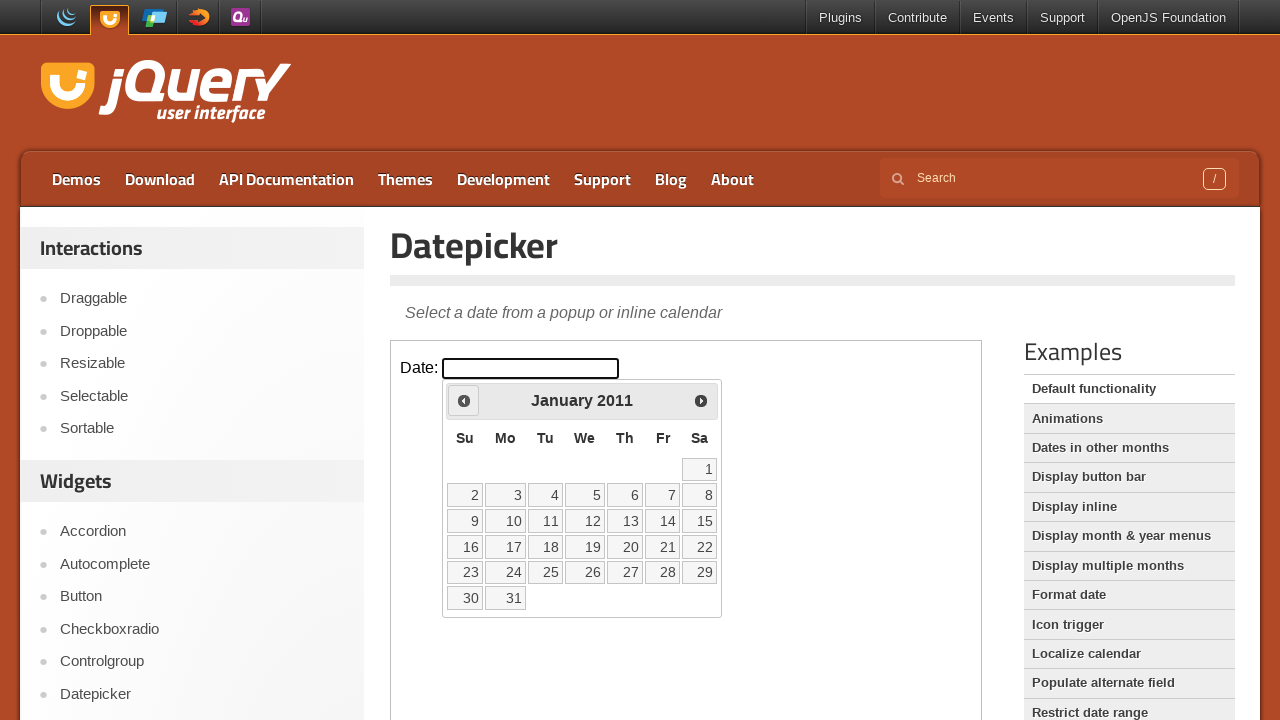

Clicked previous month button to navigate backwards at (464, 400) on iframe.demo-frame >> internal:control=enter-frame >> xpath=//span[text()='Prev']
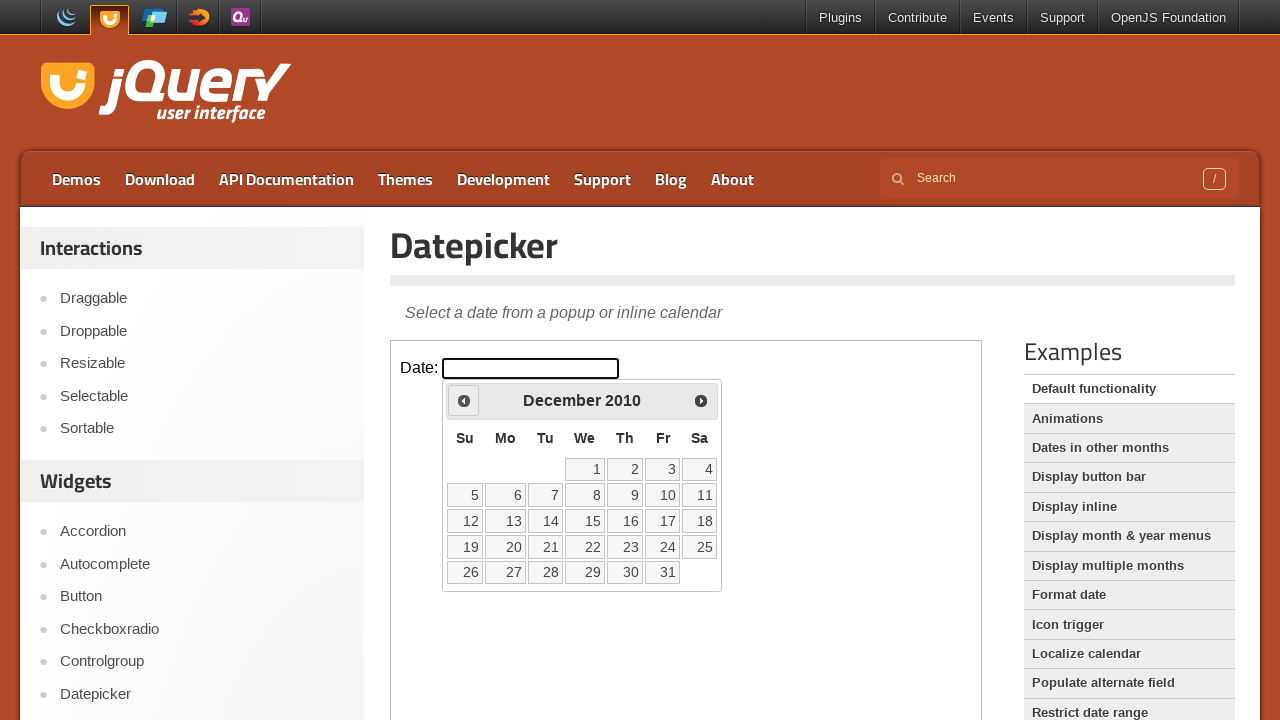

Waited for calendar to update after navigation
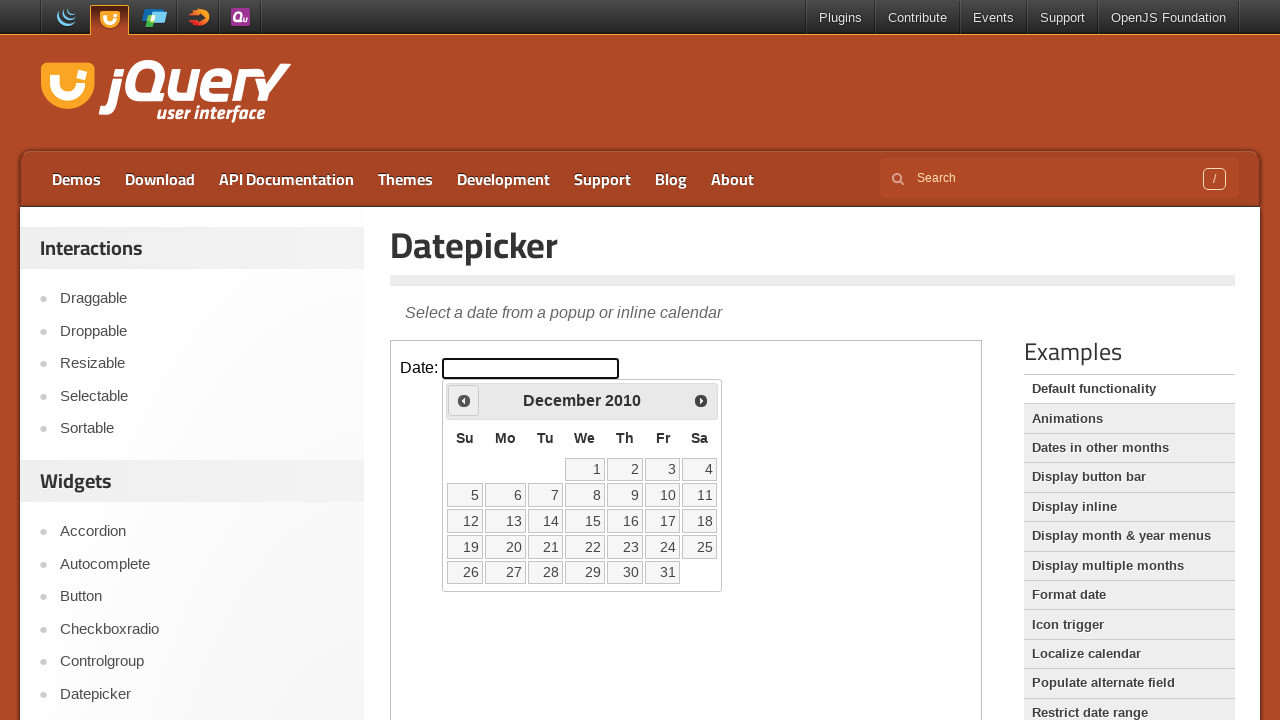

Updated month value: December
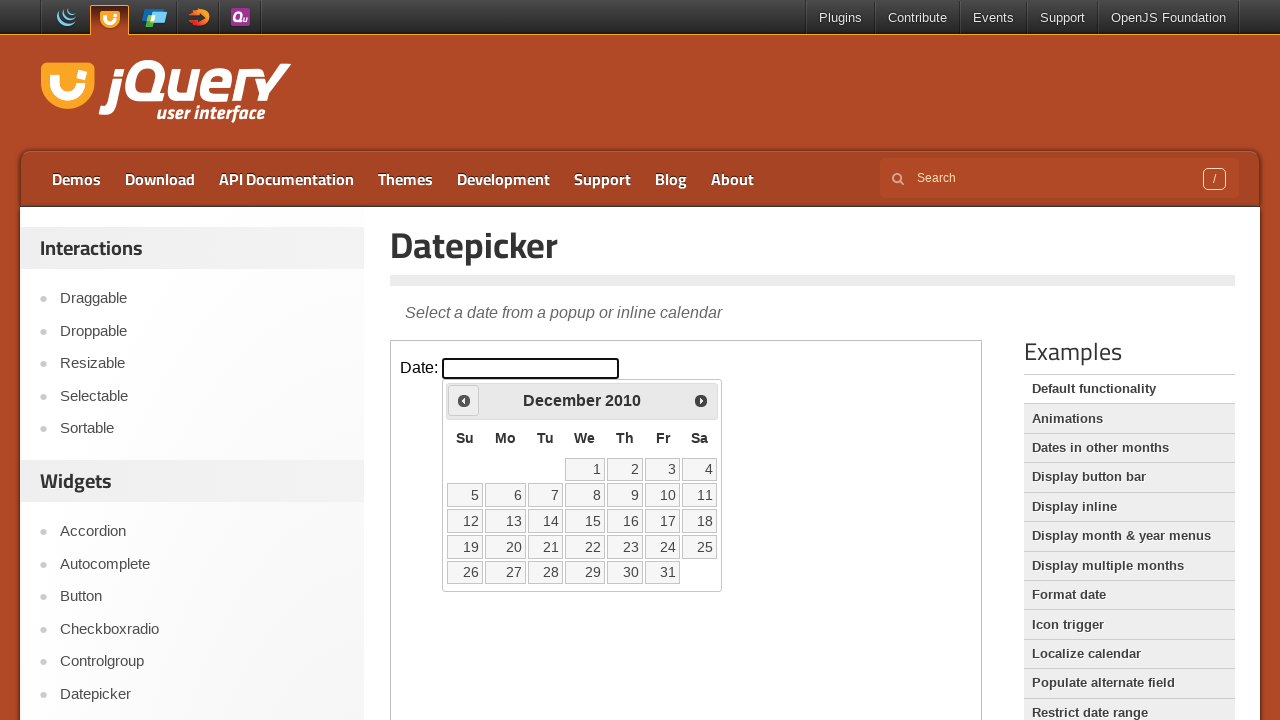

Updated year value: 2010
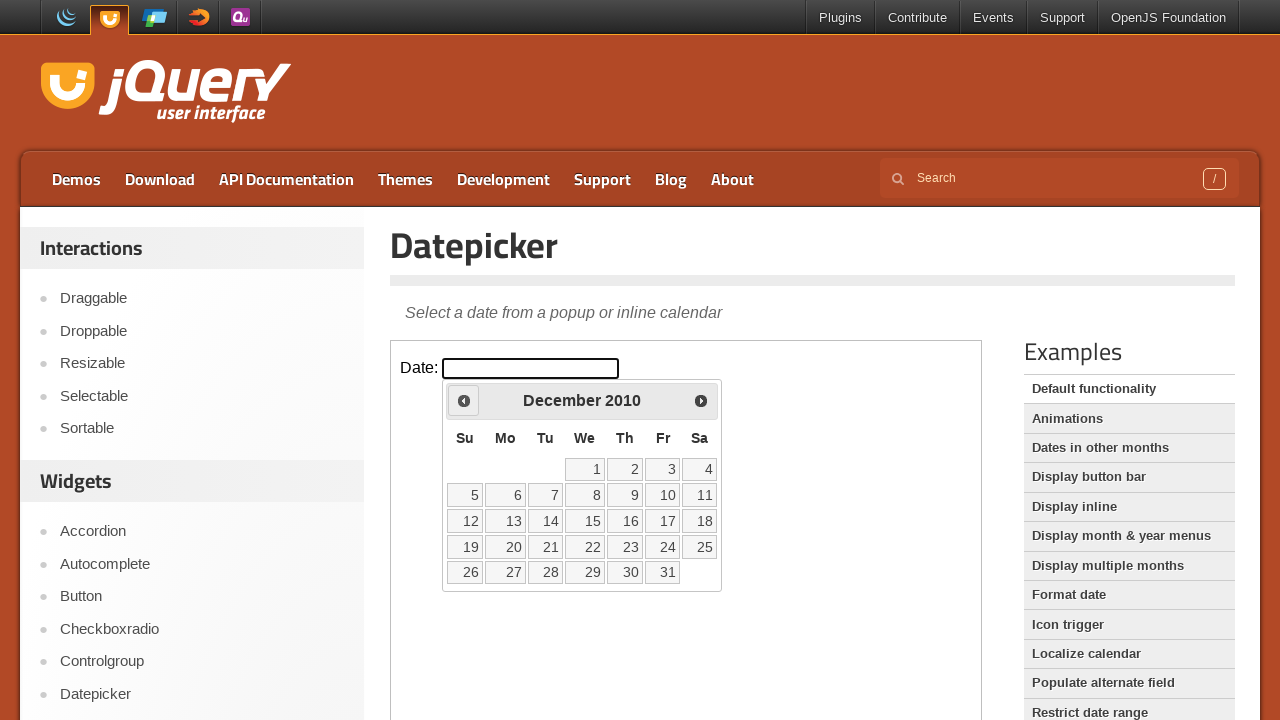

Clicked previous month button to navigate backwards at (464, 400) on iframe.demo-frame >> internal:control=enter-frame >> xpath=//span[text()='Prev']
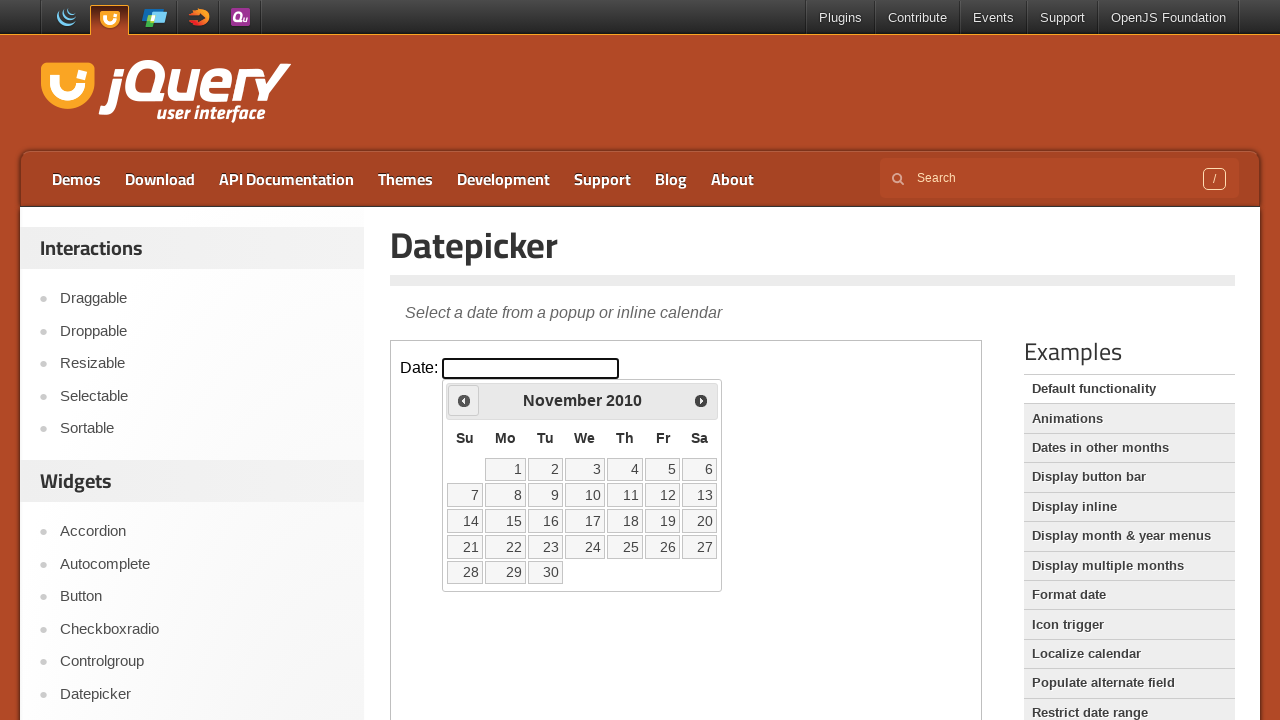

Waited for calendar to update after navigation
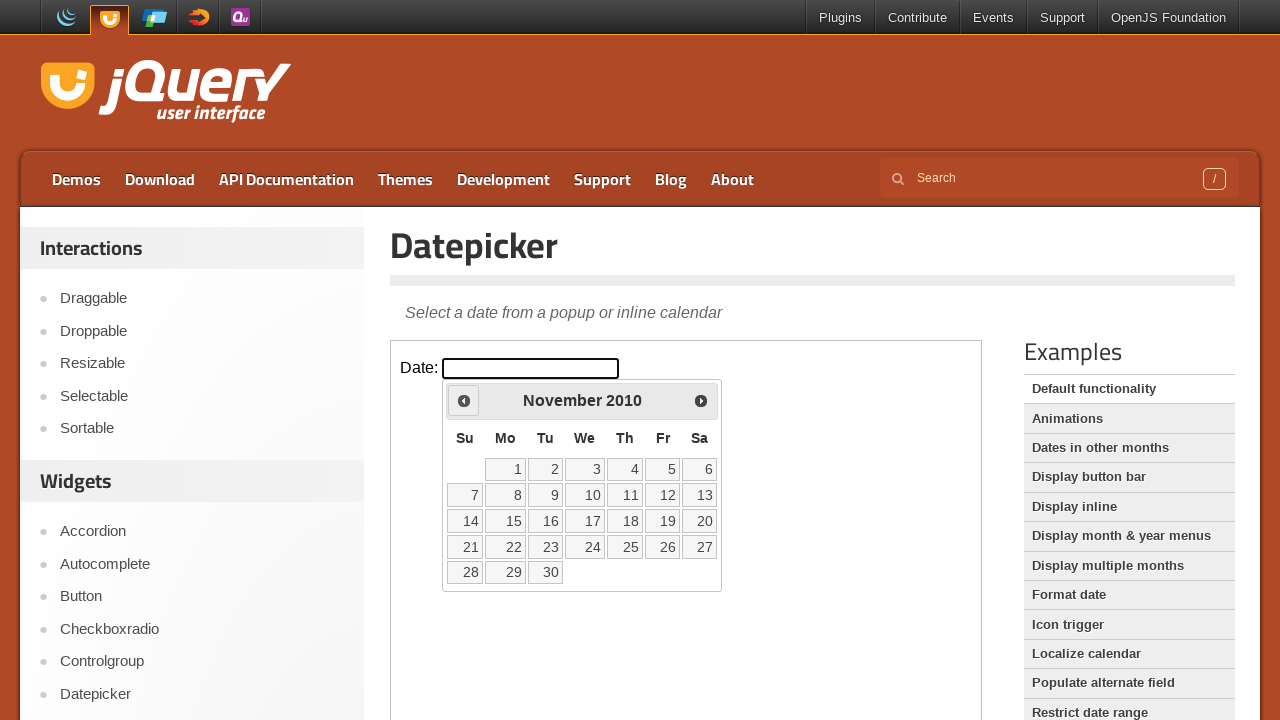

Updated month value: November
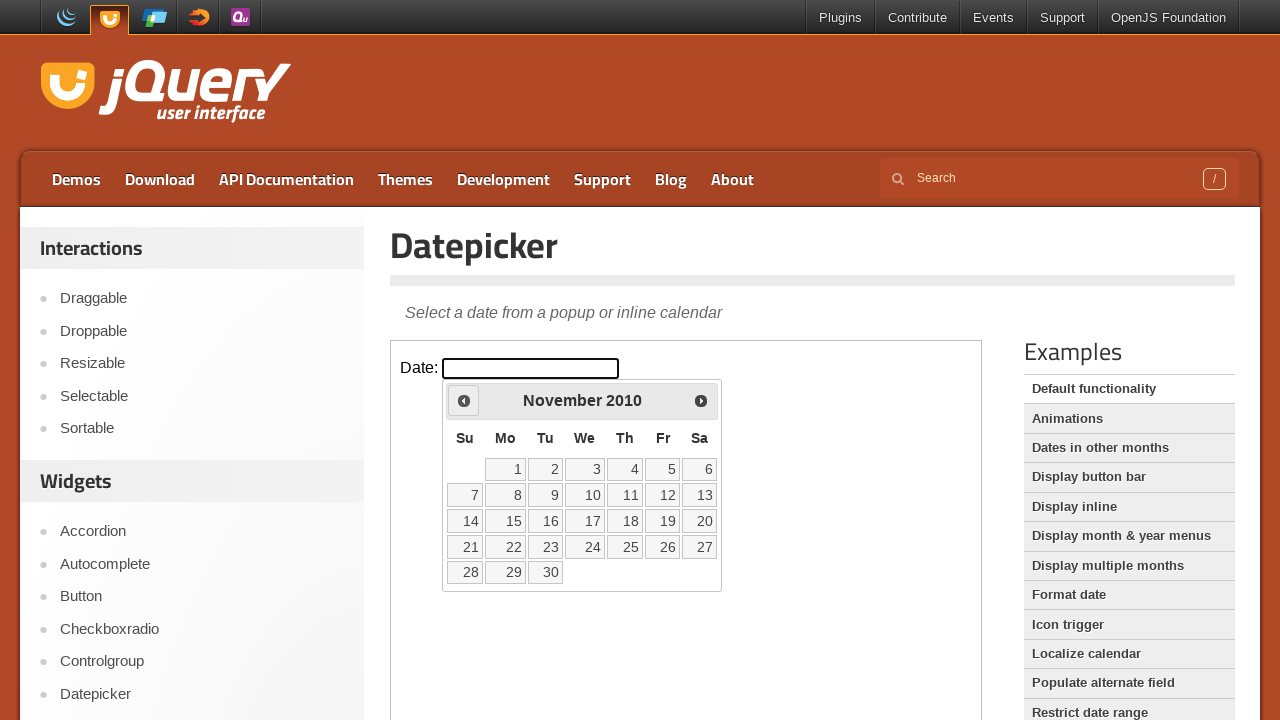

Updated year value: 2010
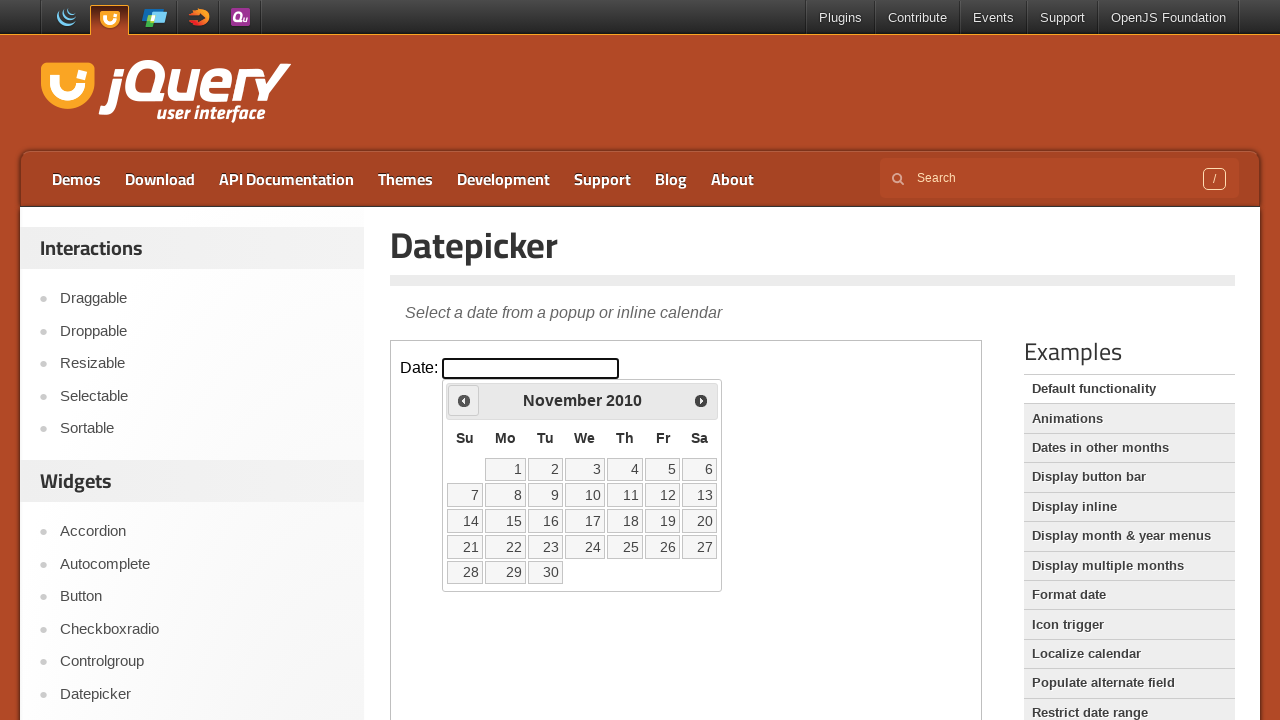

Clicked previous month button to navigate backwards at (464, 400) on iframe.demo-frame >> internal:control=enter-frame >> xpath=//span[text()='Prev']
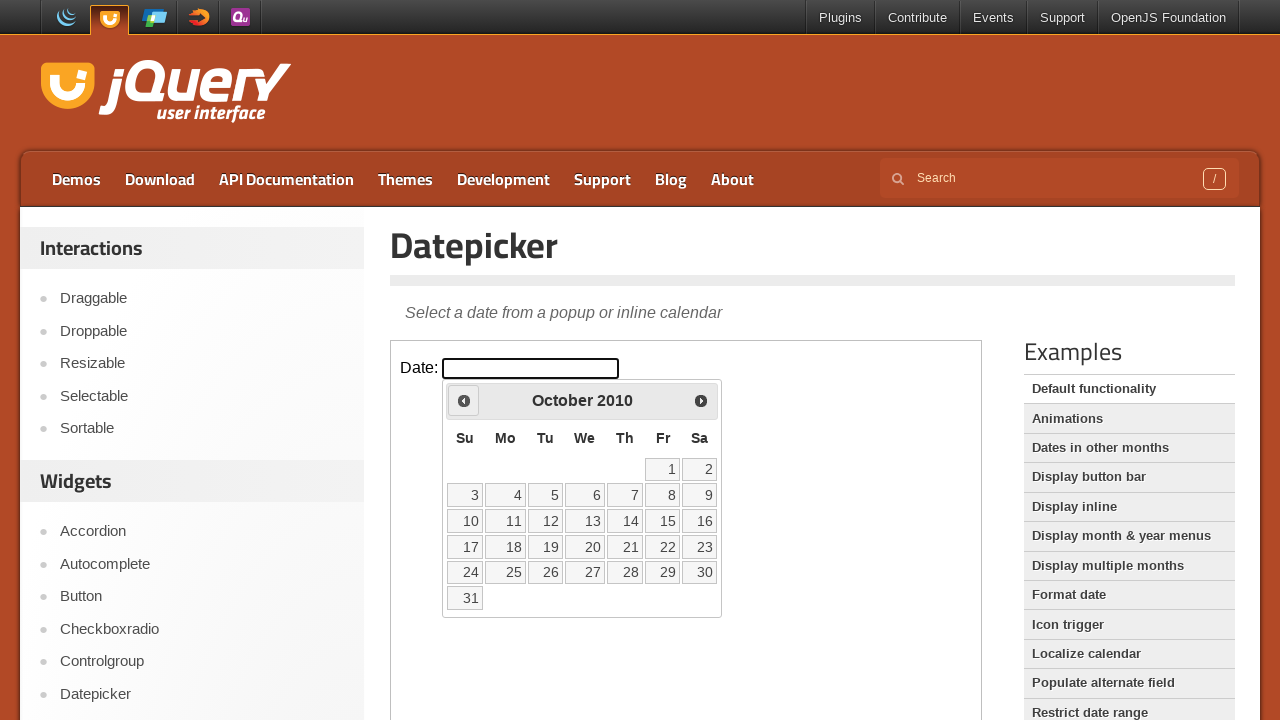

Waited for calendar to update after navigation
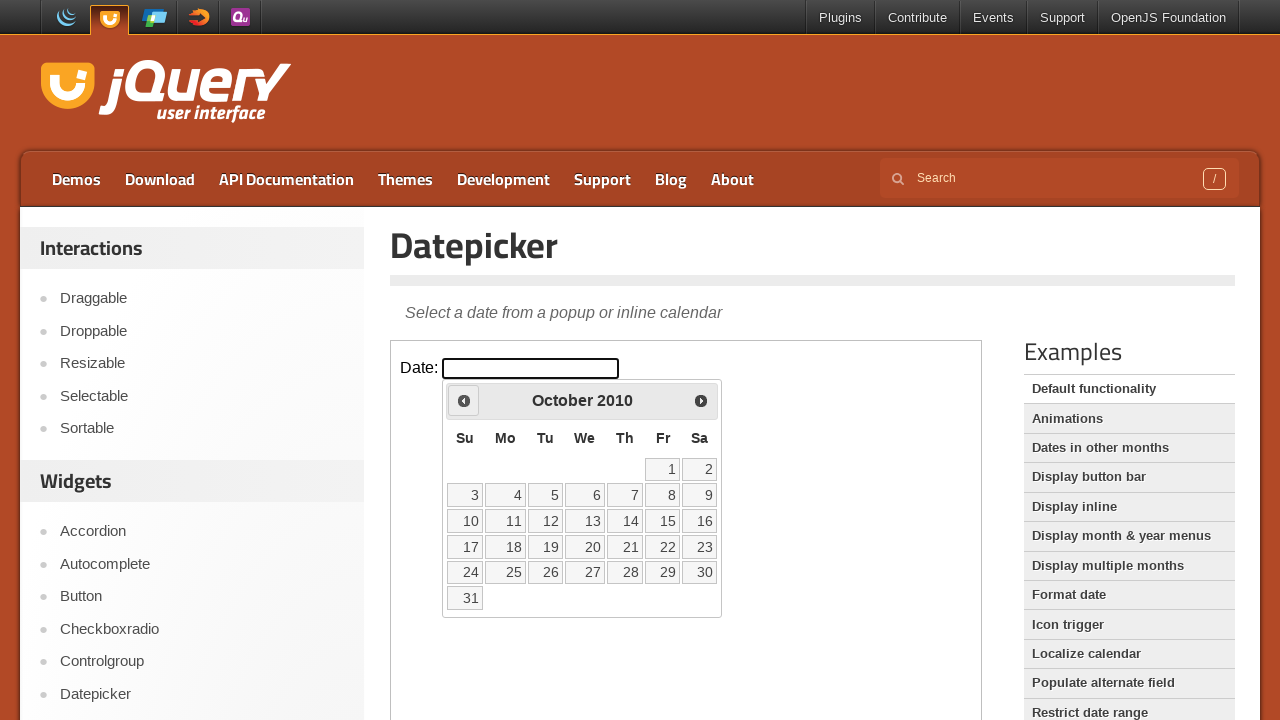

Updated month value: October
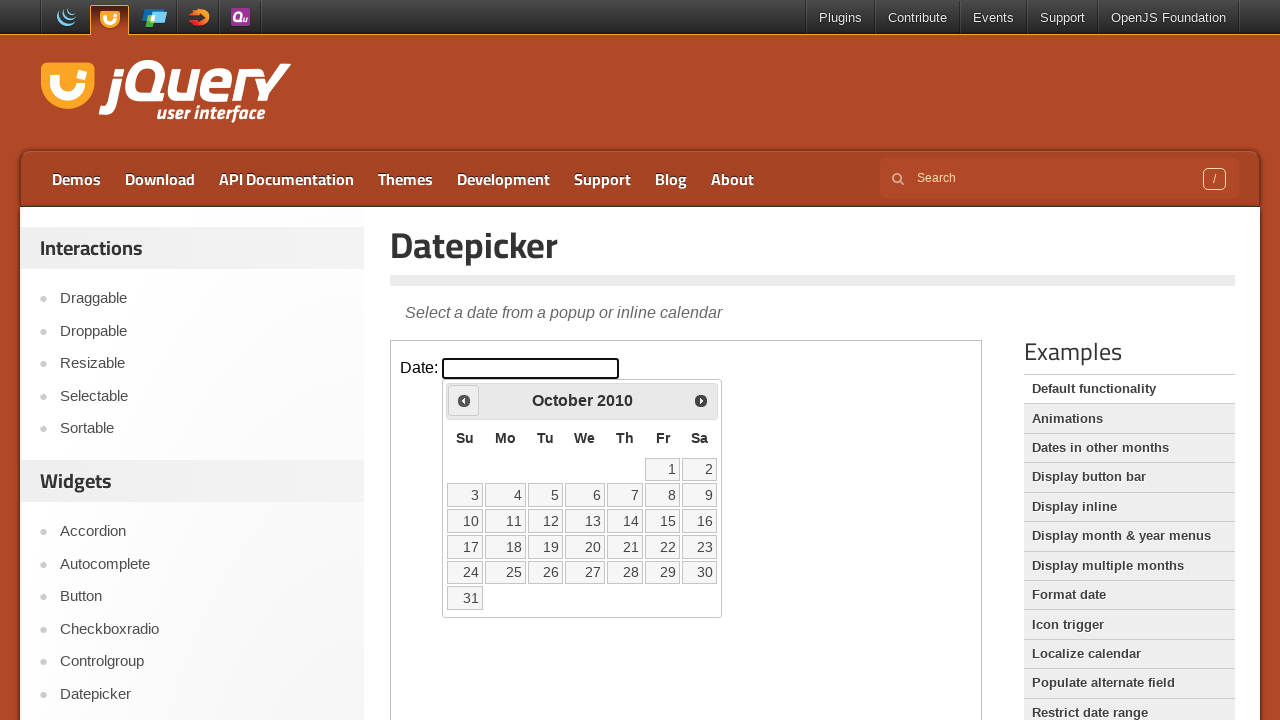

Updated year value: 2010
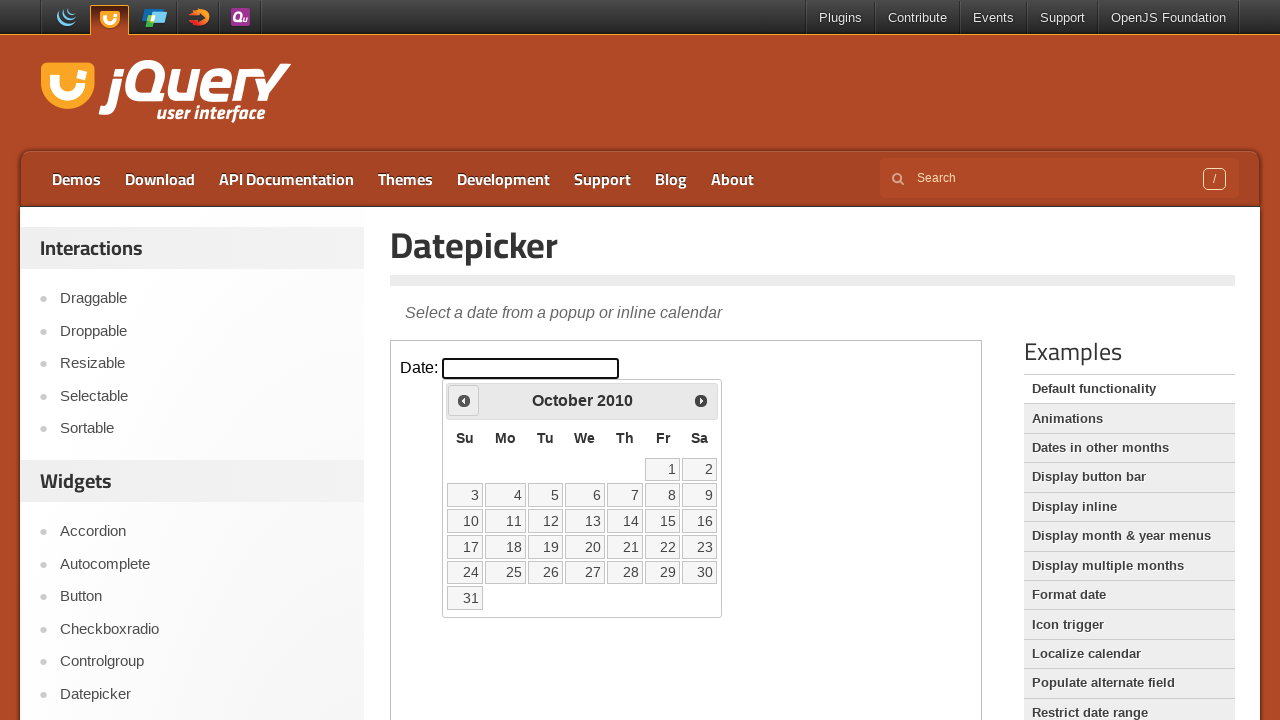

Clicked previous month button to navigate backwards at (464, 400) on iframe.demo-frame >> internal:control=enter-frame >> xpath=//span[text()='Prev']
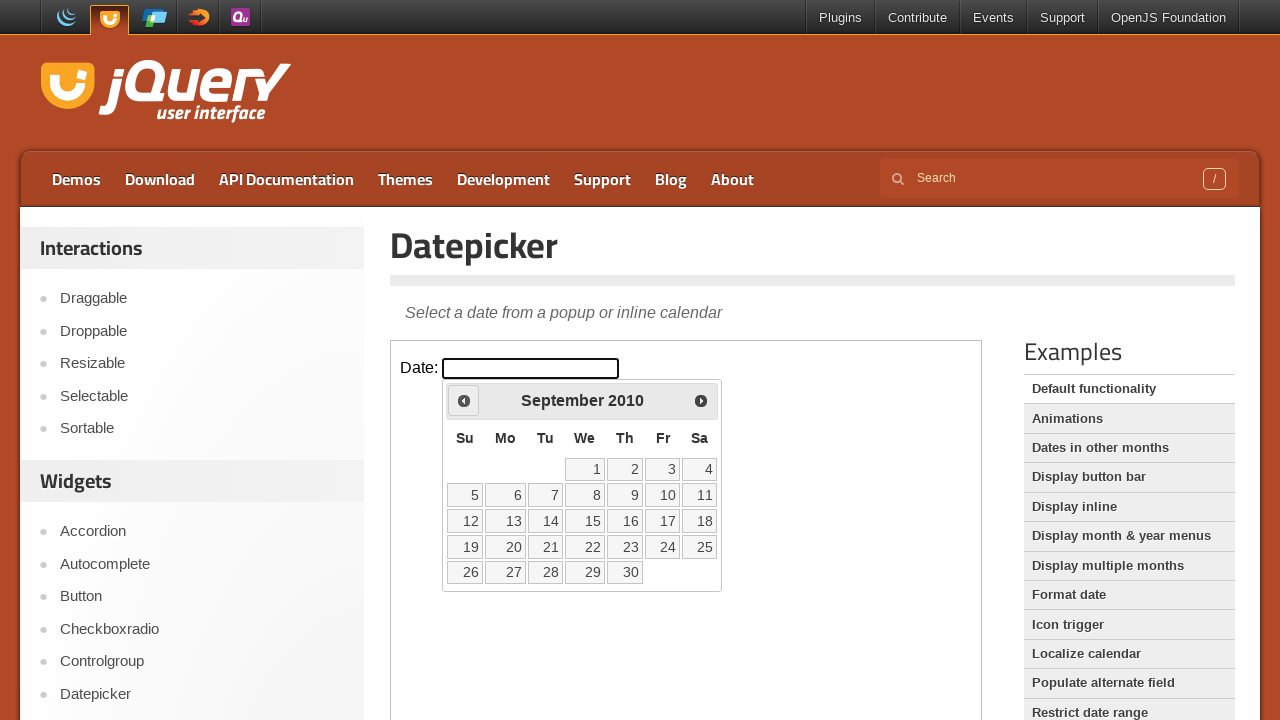

Waited for calendar to update after navigation
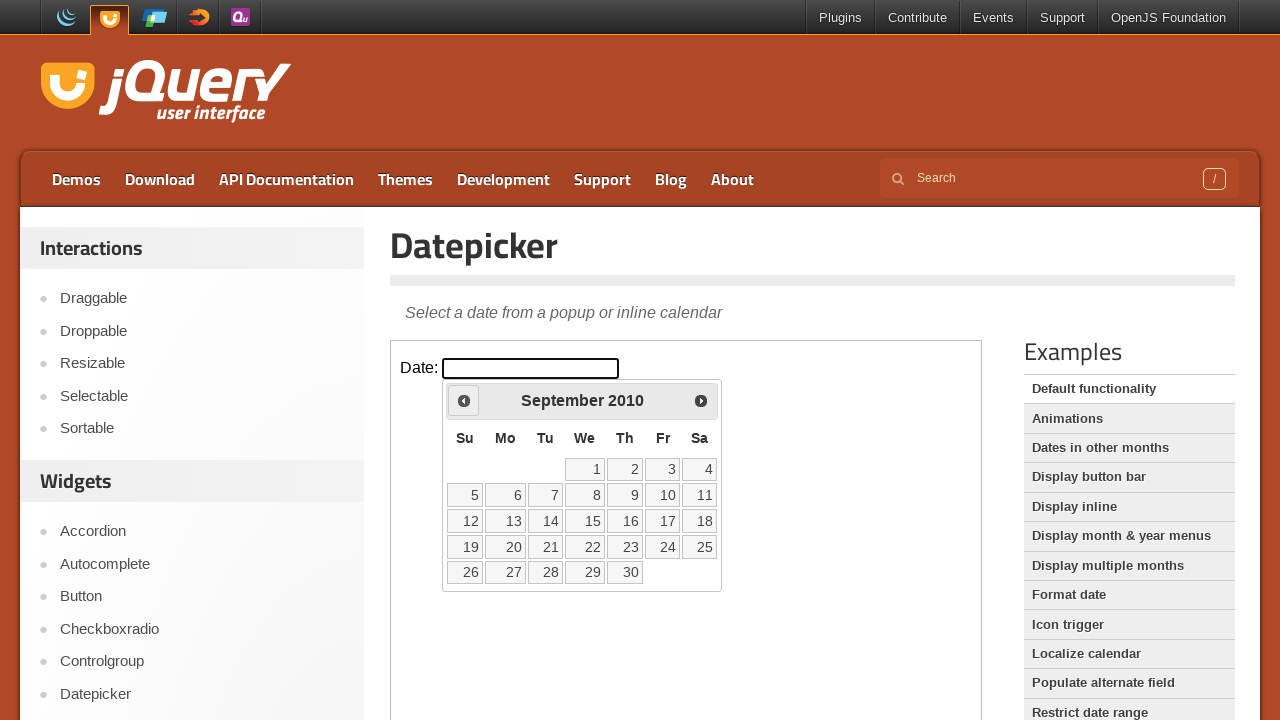

Updated month value: September
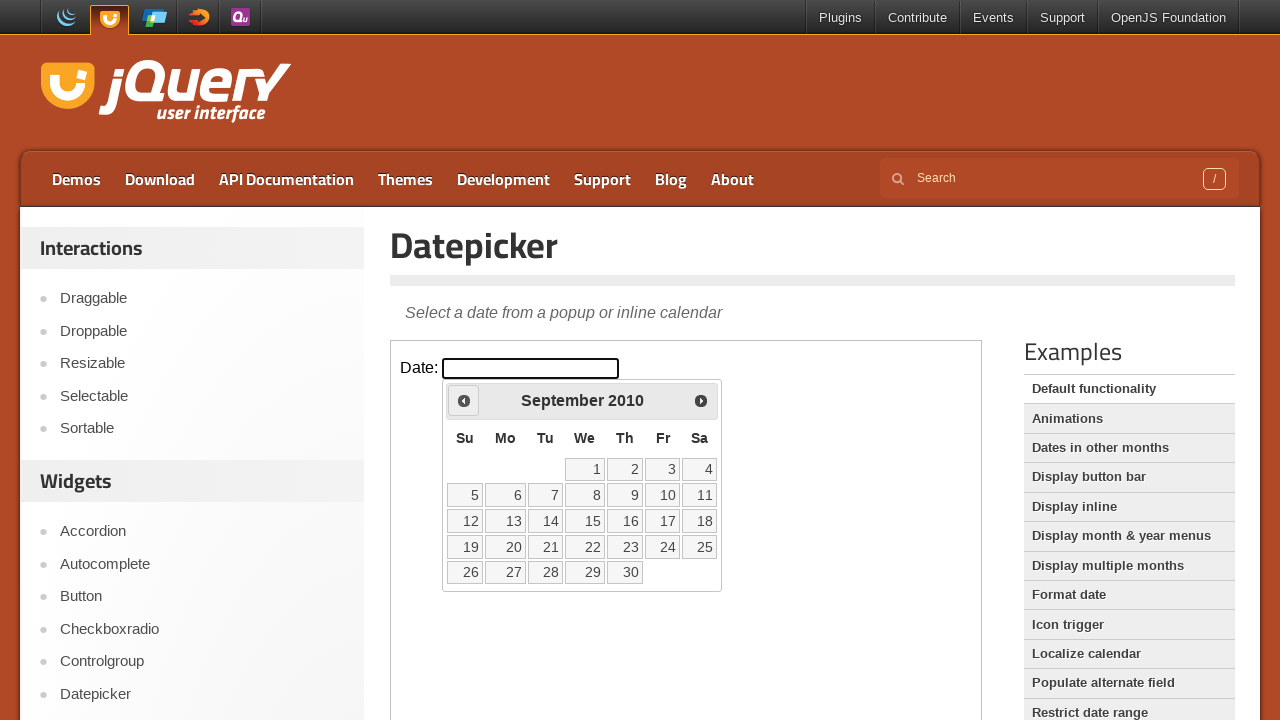

Updated year value: 2010
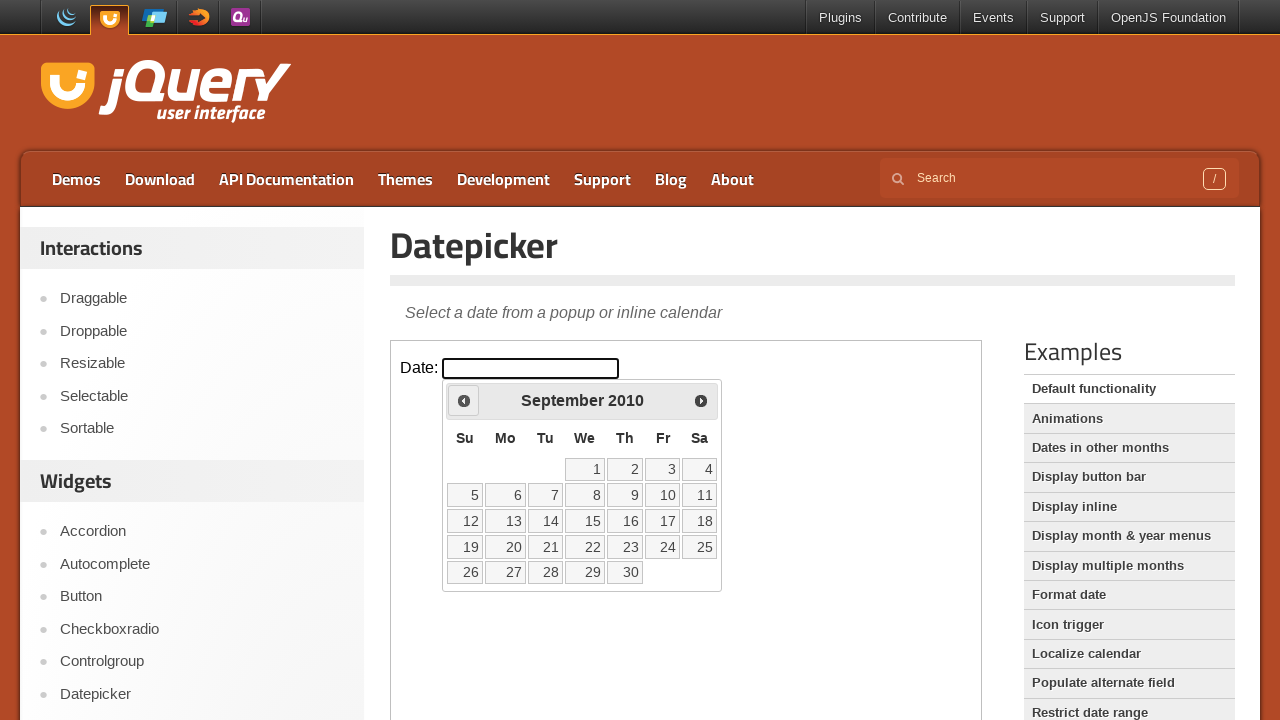

Clicked previous month button to navigate backwards at (464, 400) on iframe.demo-frame >> internal:control=enter-frame >> xpath=//span[text()='Prev']
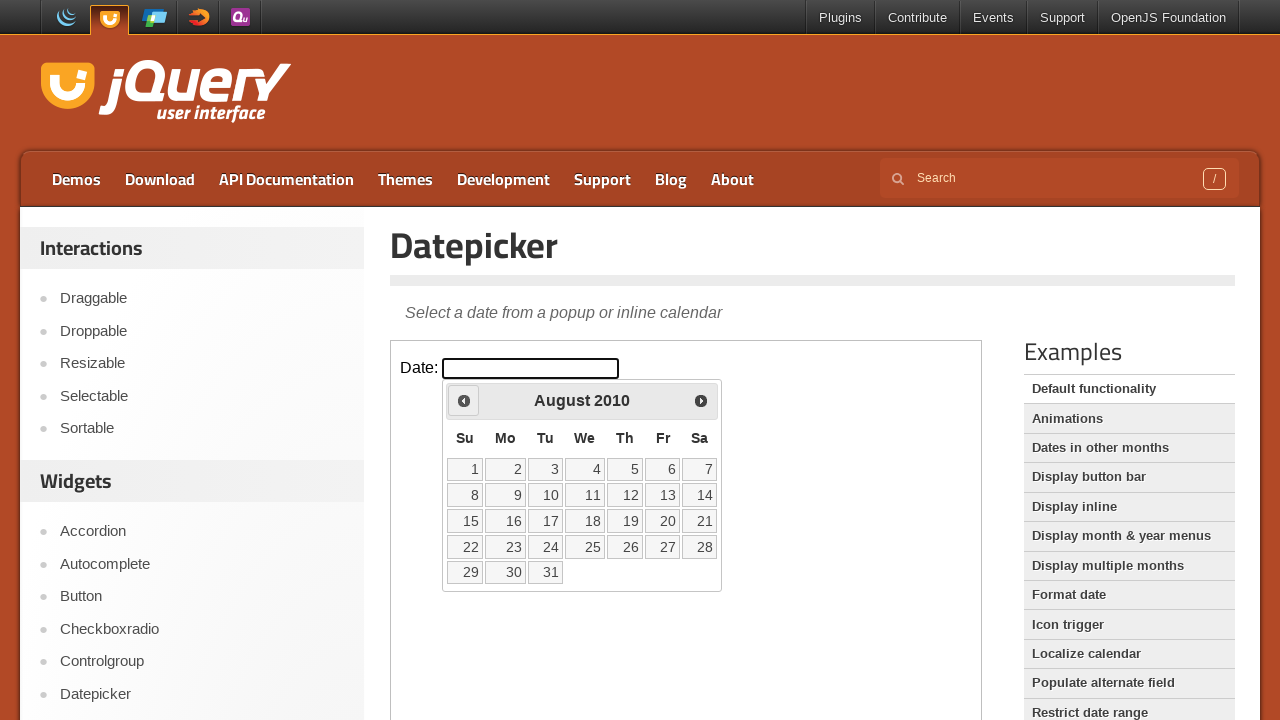

Waited for calendar to update after navigation
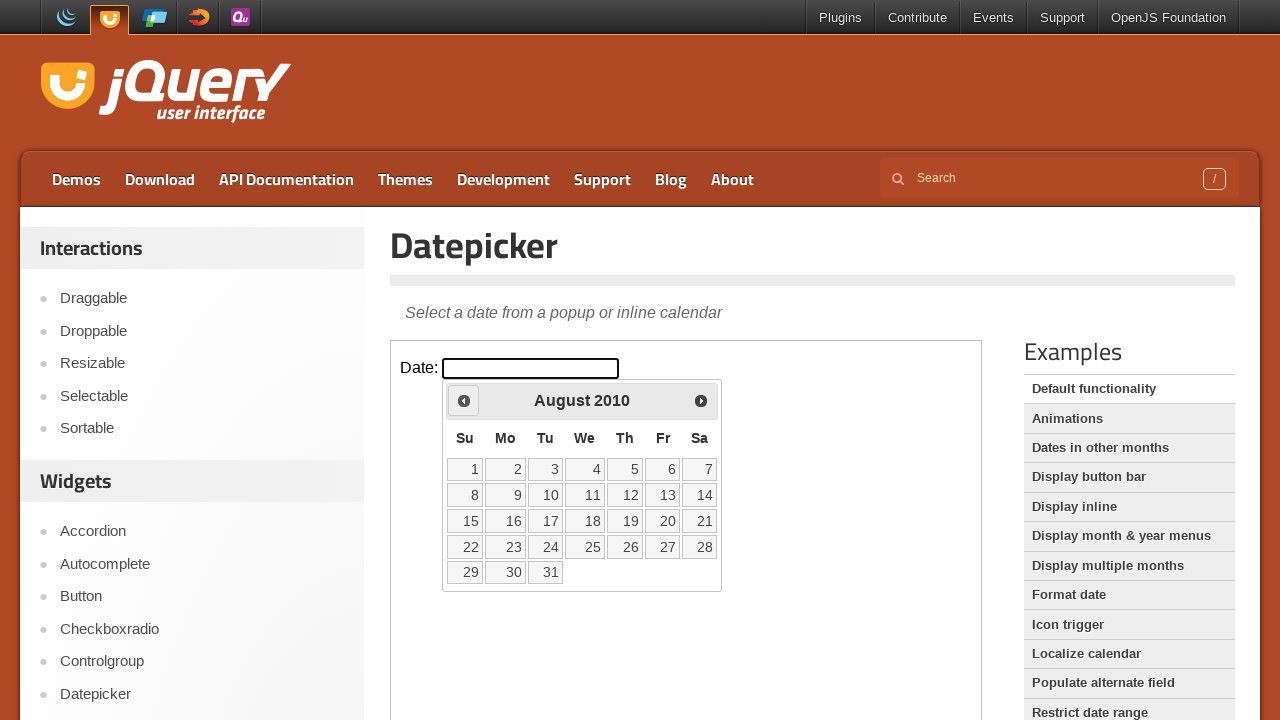

Updated month value: August
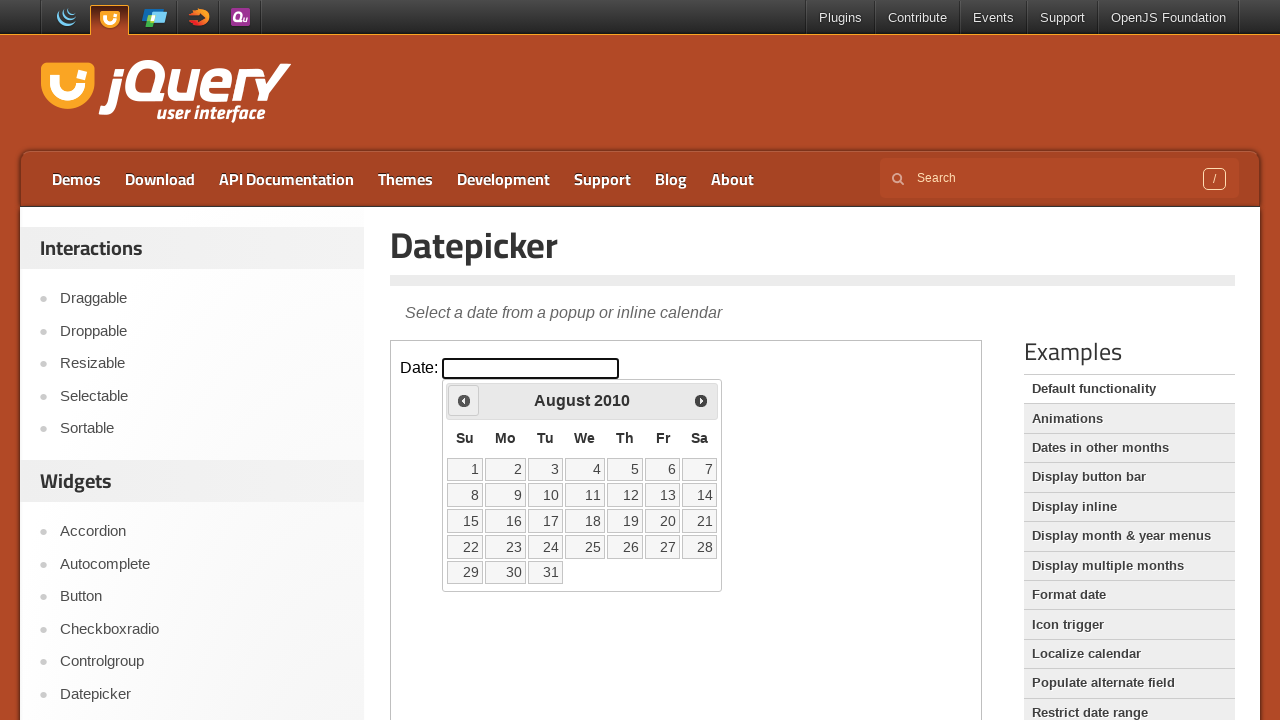

Updated year value: 2010
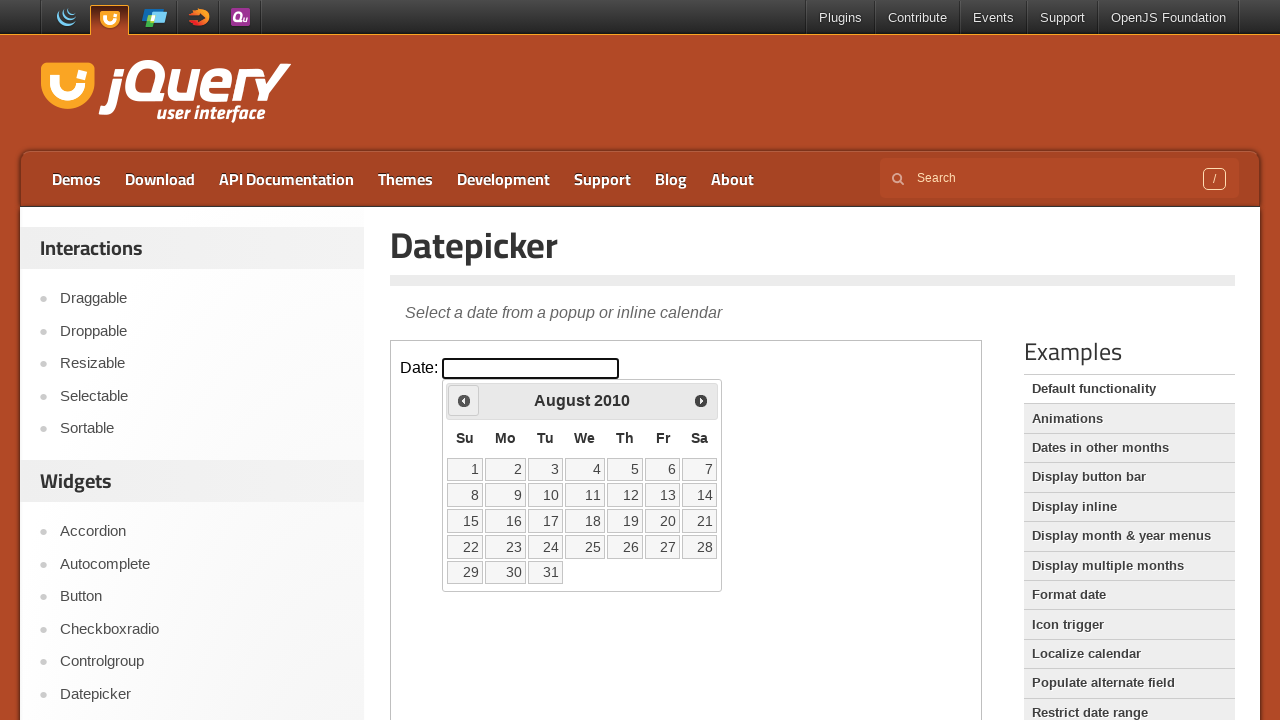

Clicked previous month button to navigate backwards at (464, 400) on iframe.demo-frame >> internal:control=enter-frame >> xpath=//span[text()='Prev']
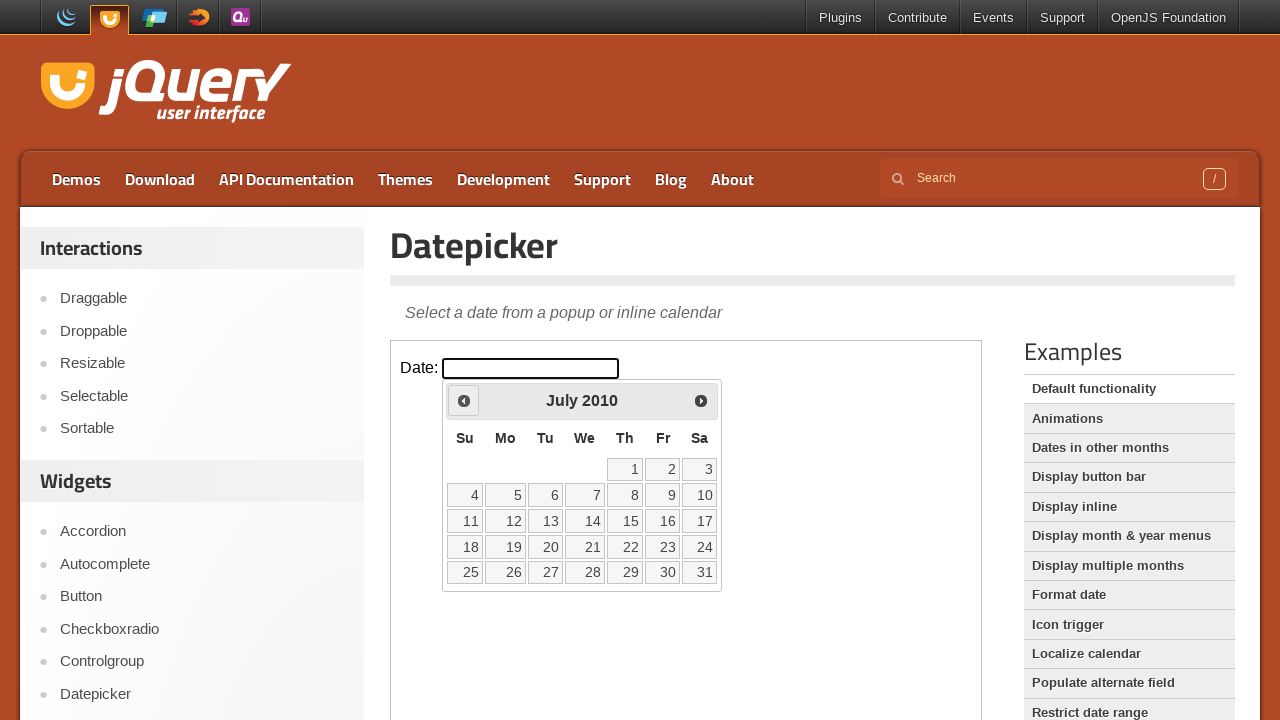

Waited for calendar to update after navigation
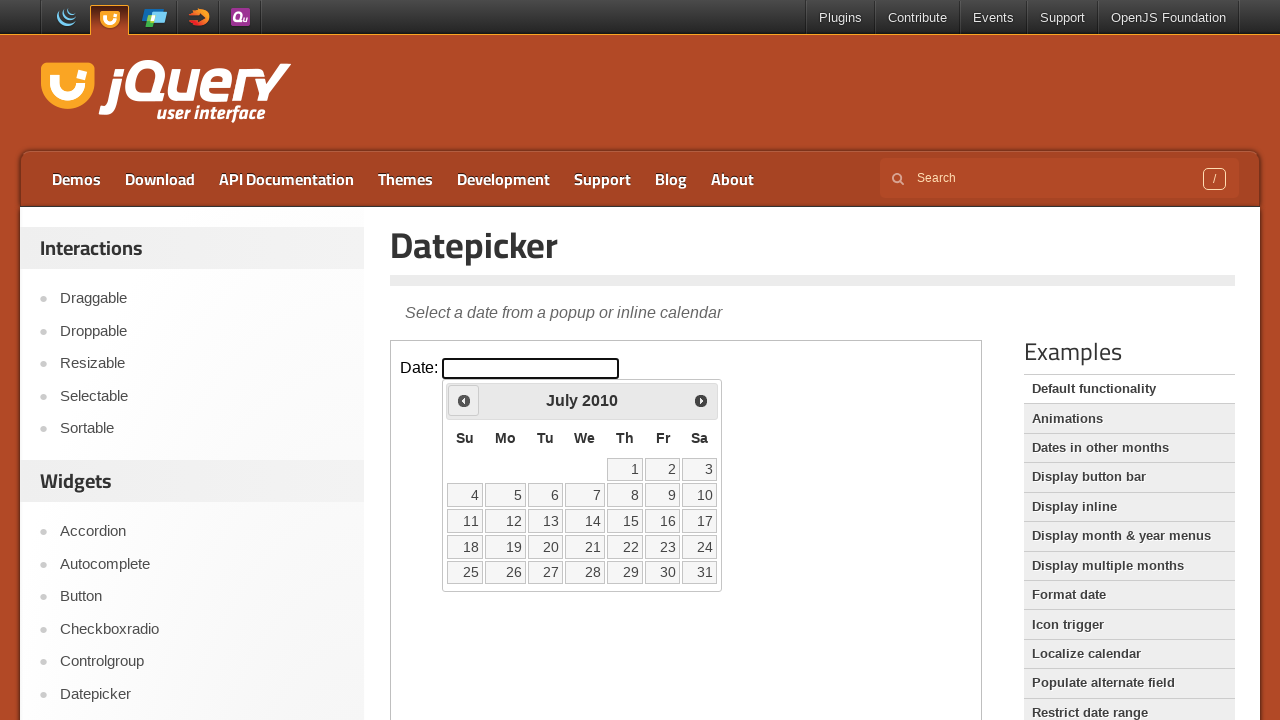

Updated month value: July
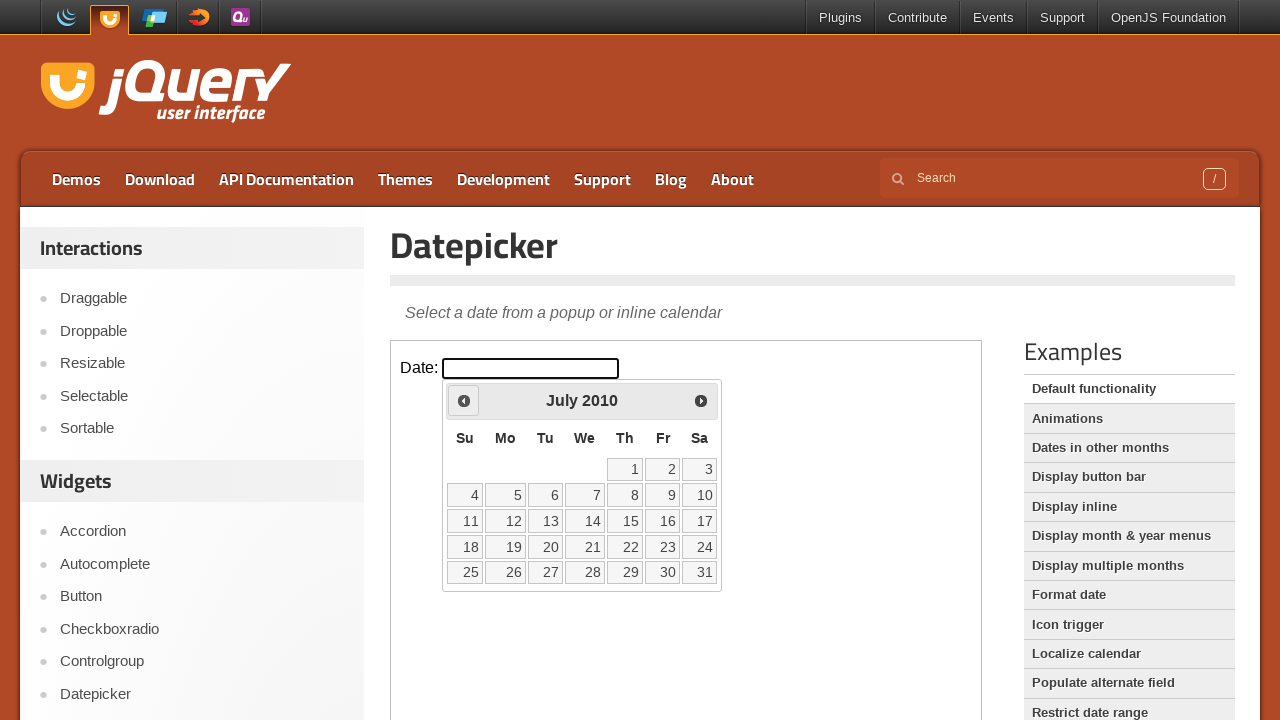

Updated year value: 2010
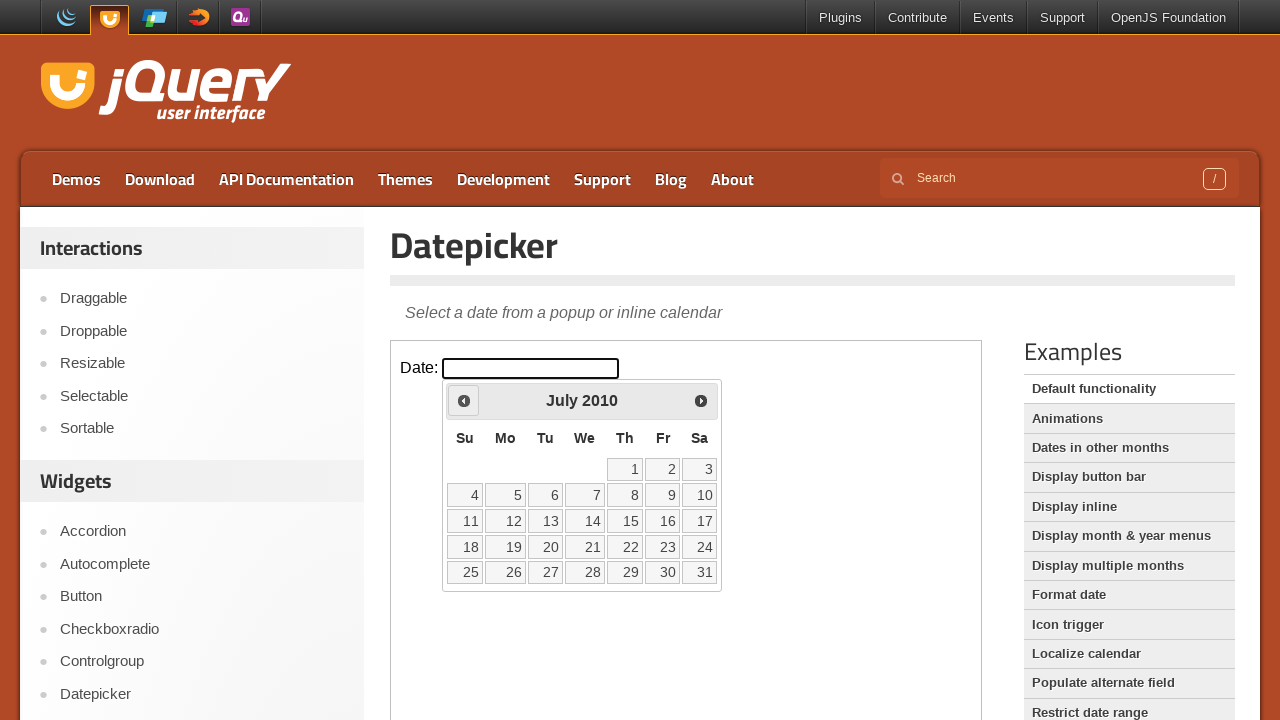

Clicked previous month button to navigate backwards at (464, 400) on iframe.demo-frame >> internal:control=enter-frame >> xpath=//span[text()='Prev']
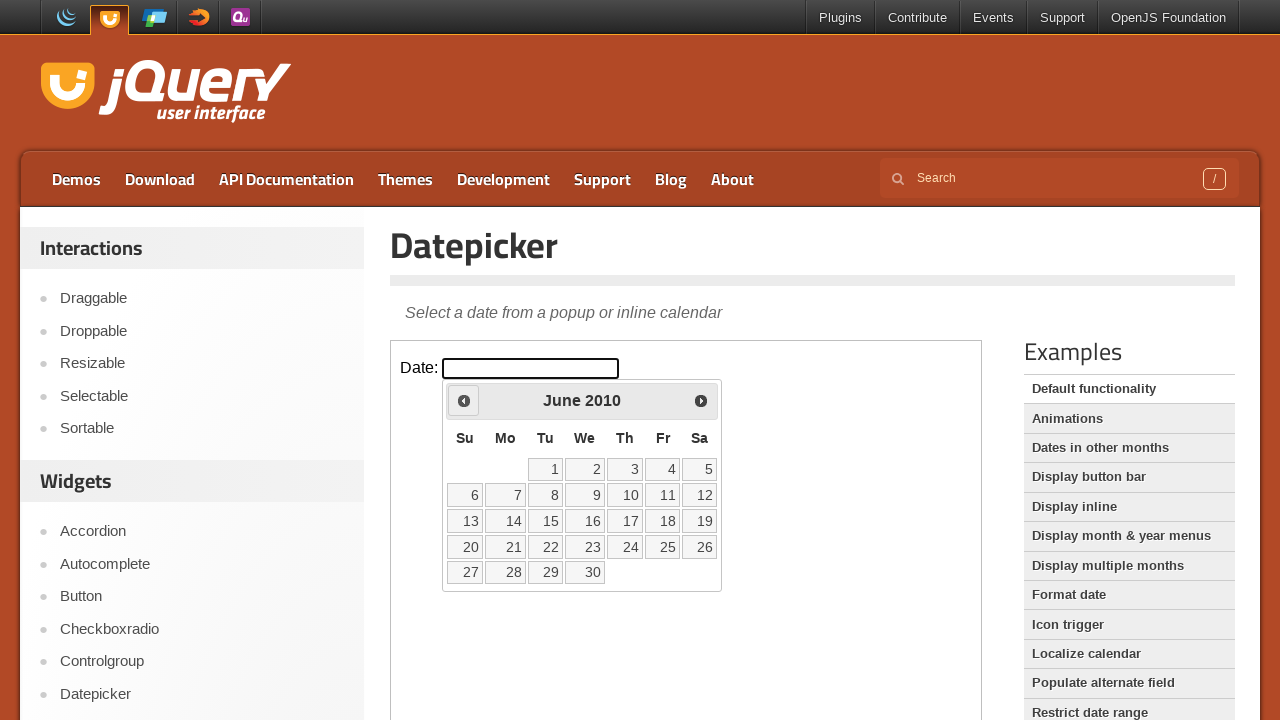

Waited for calendar to update after navigation
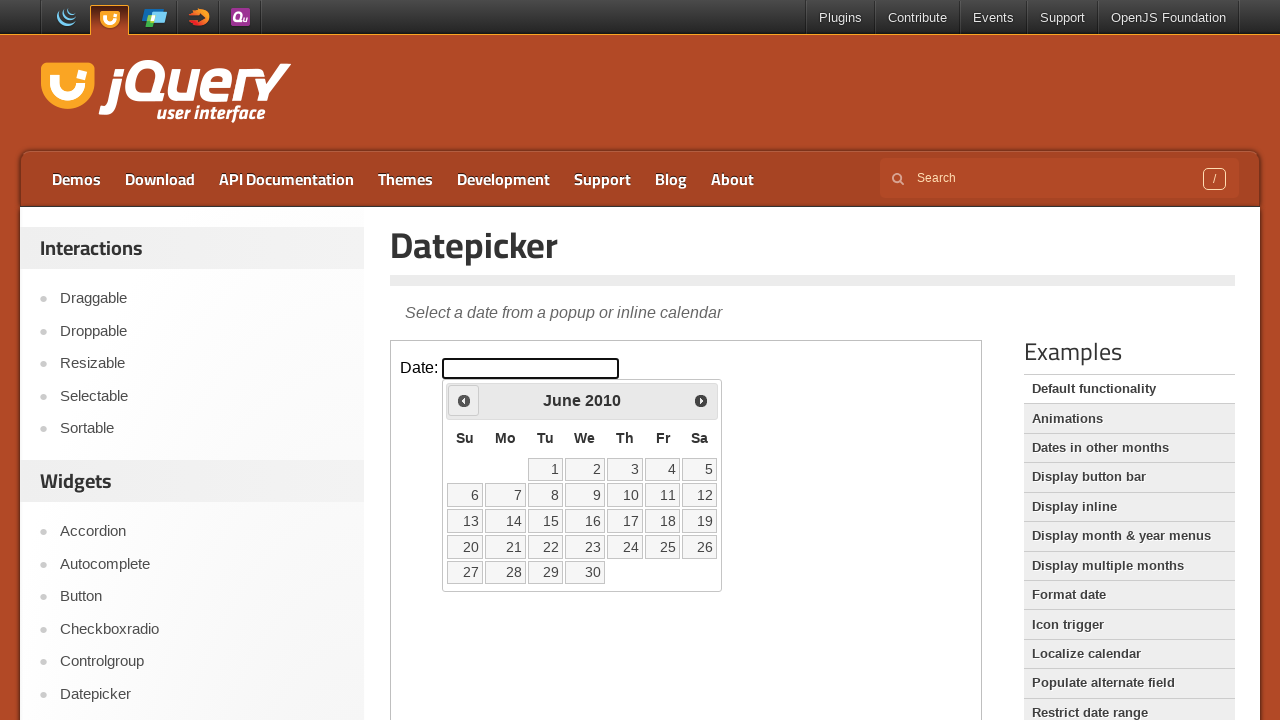

Updated month value: June
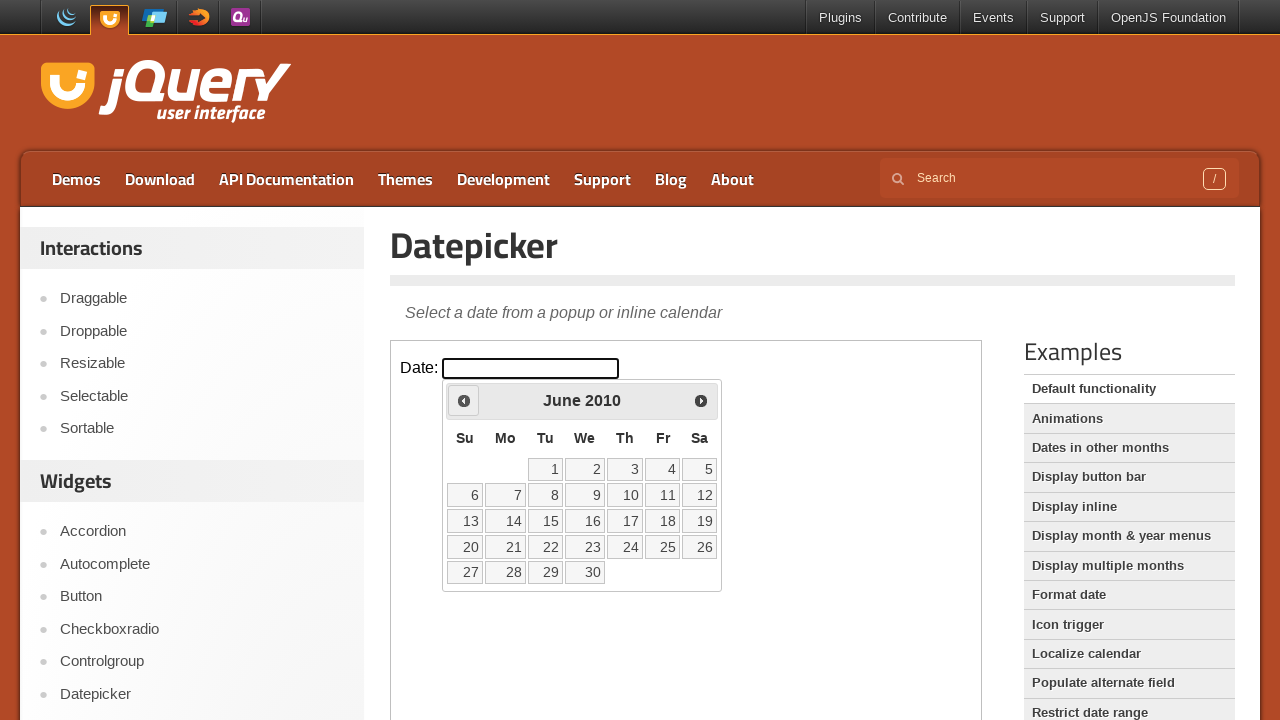

Updated year value: 2010
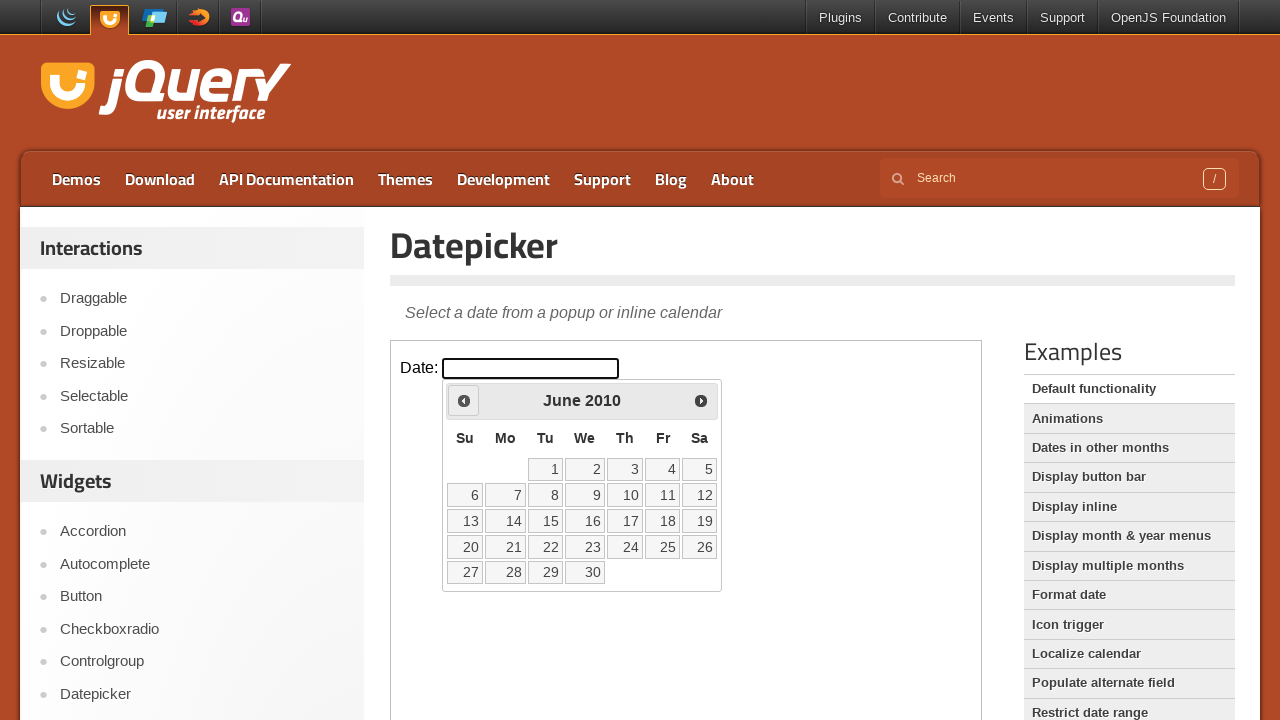

Clicked previous month button to navigate backwards at (464, 400) on iframe.demo-frame >> internal:control=enter-frame >> xpath=//span[text()='Prev']
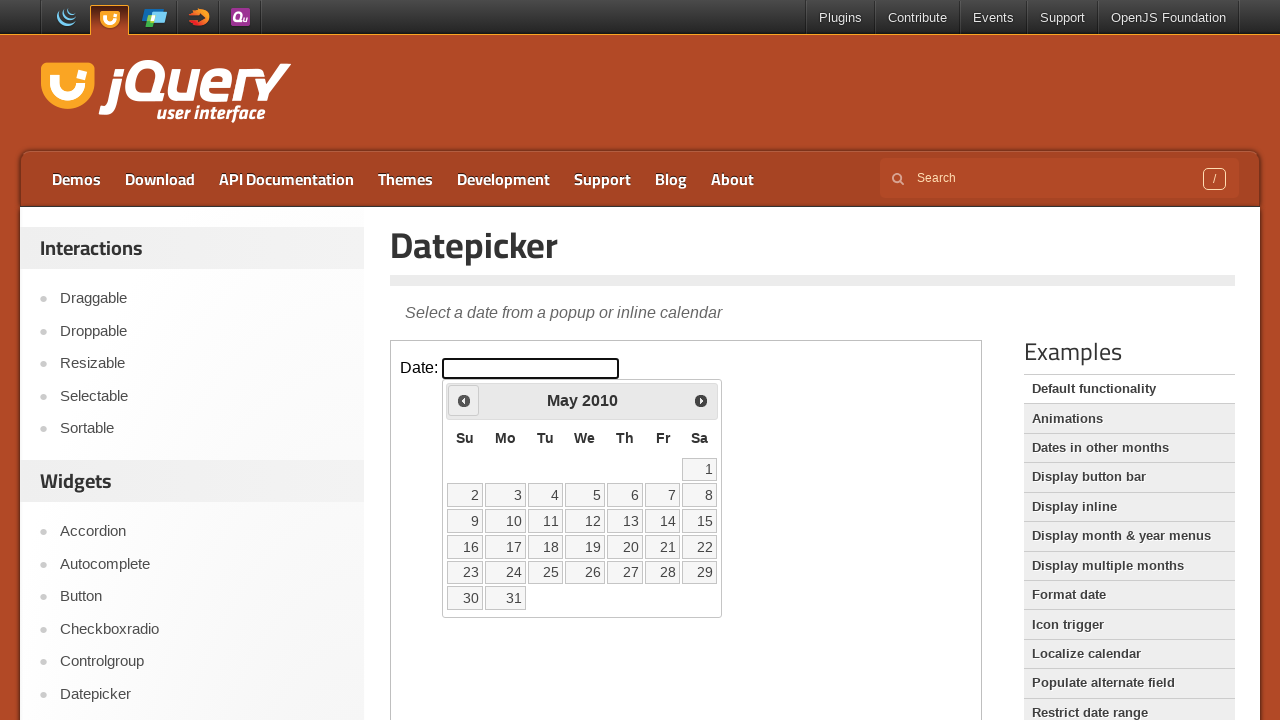

Waited for calendar to update after navigation
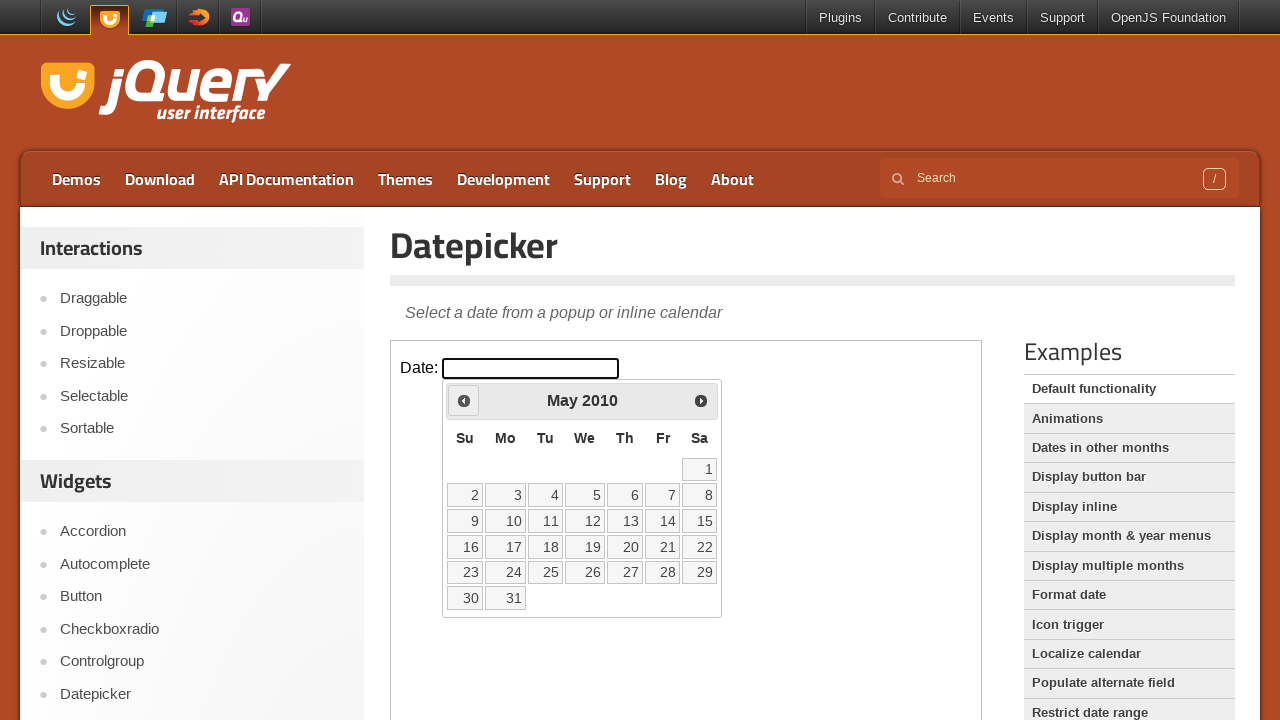

Updated month value: May
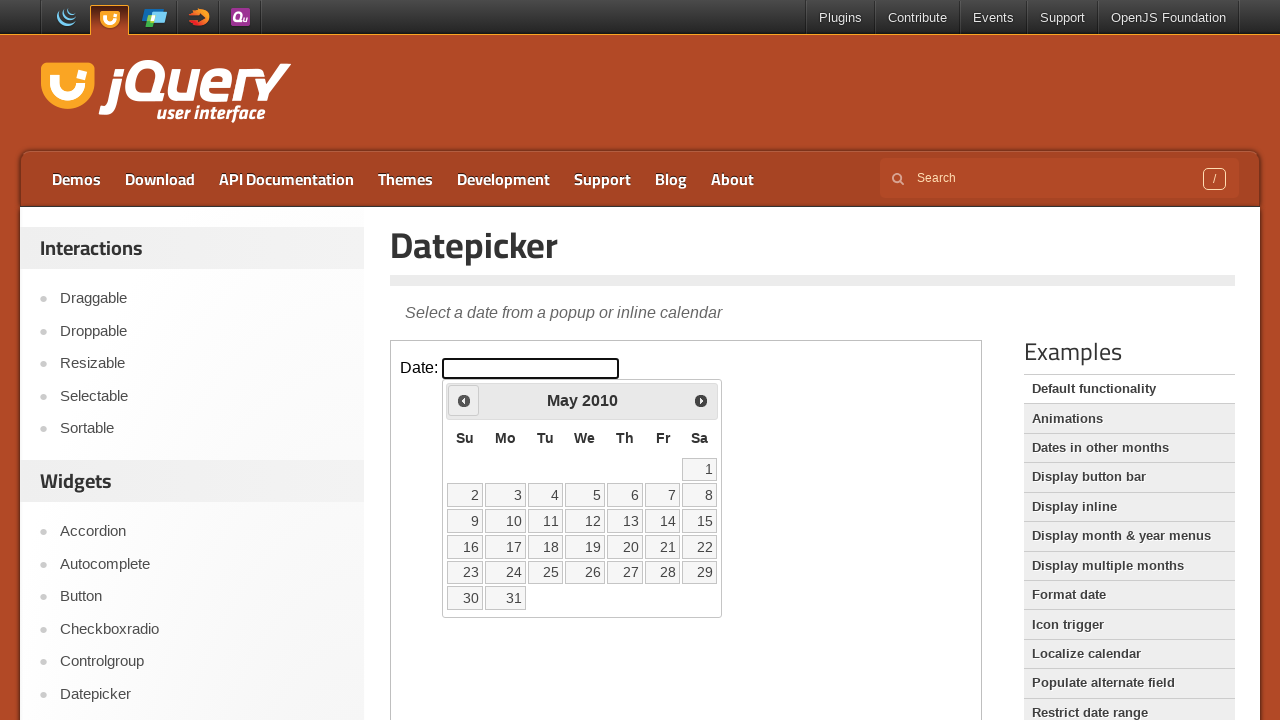

Updated year value: 2010
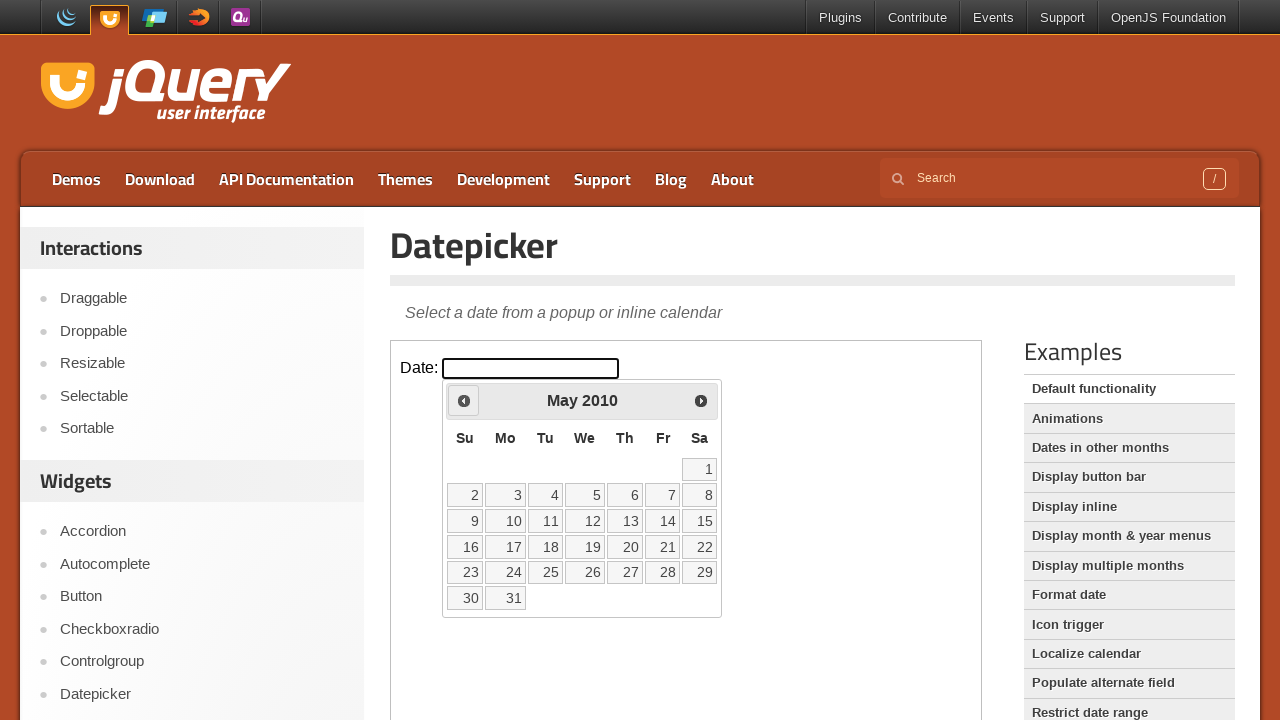

Clicked previous month button to navigate backwards at (464, 400) on iframe.demo-frame >> internal:control=enter-frame >> xpath=//span[text()='Prev']
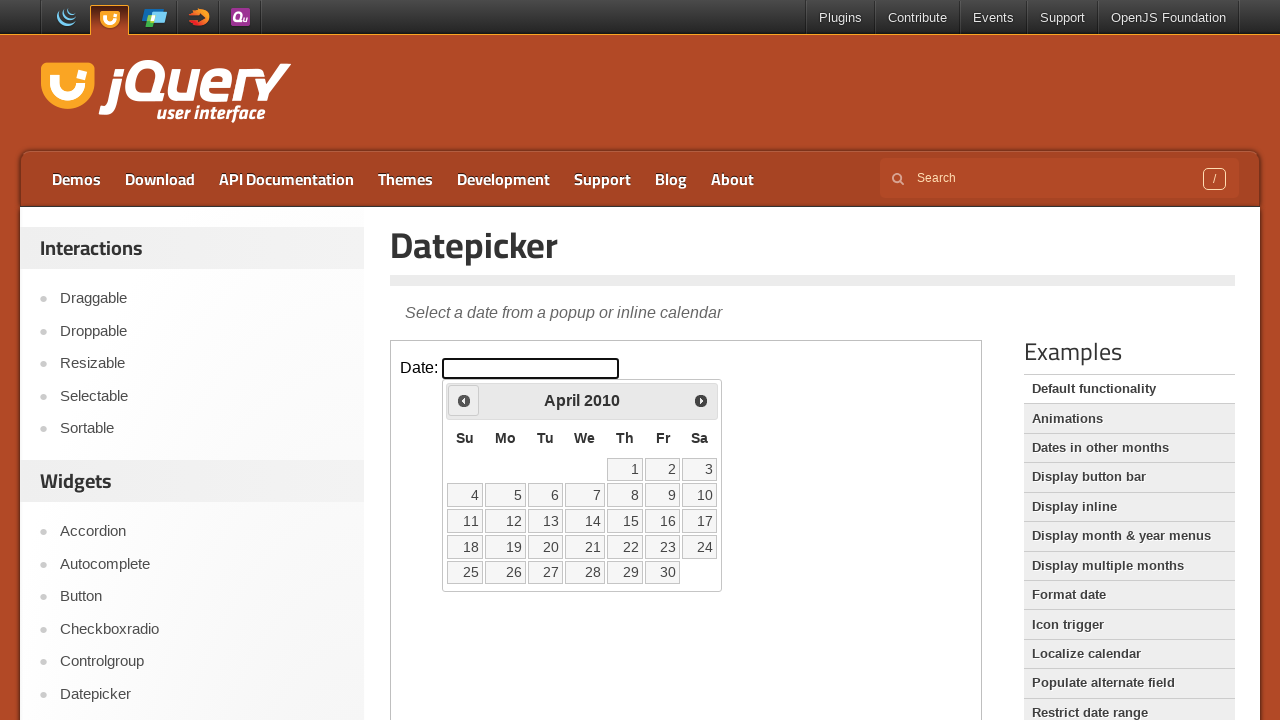

Waited for calendar to update after navigation
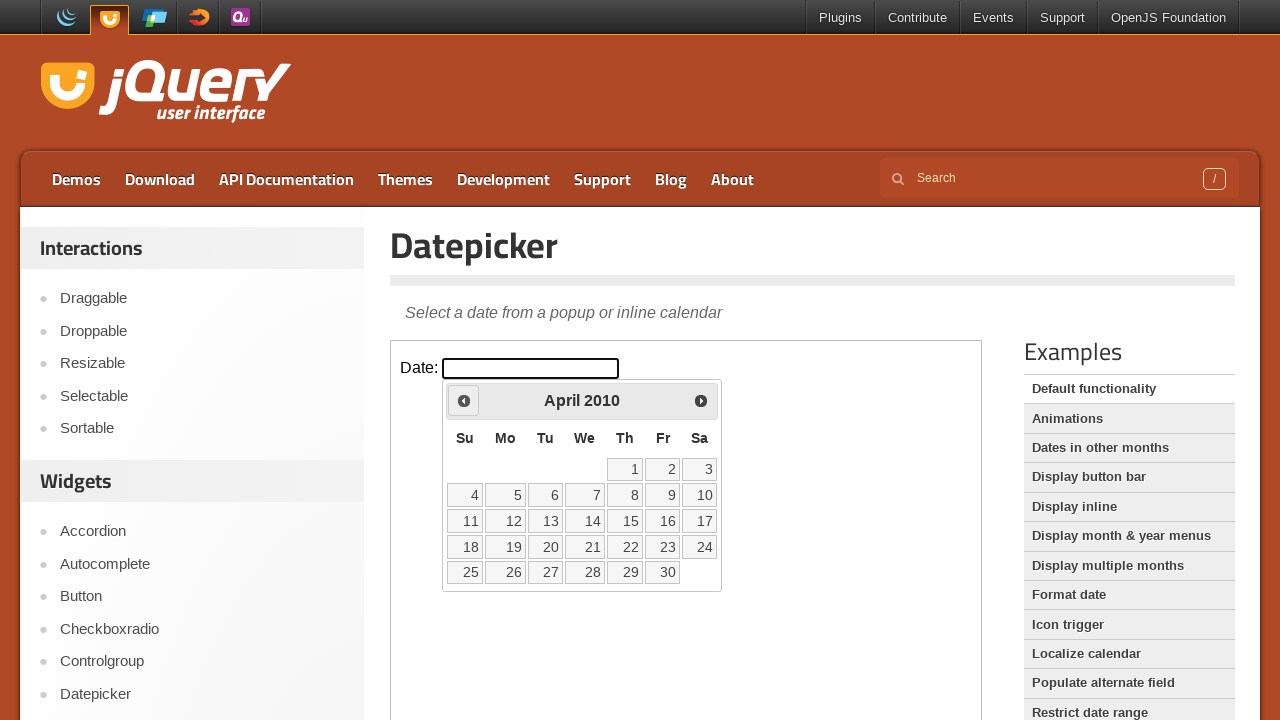

Updated month value: April
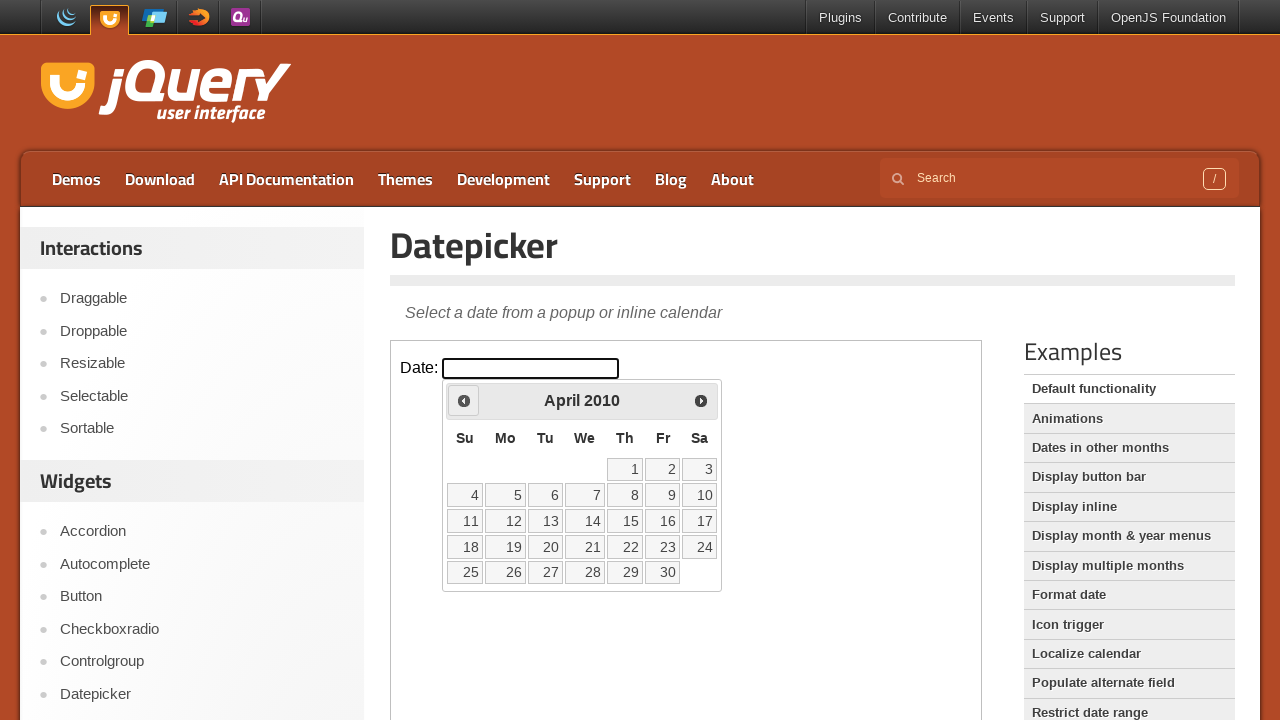

Updated year value: 2010
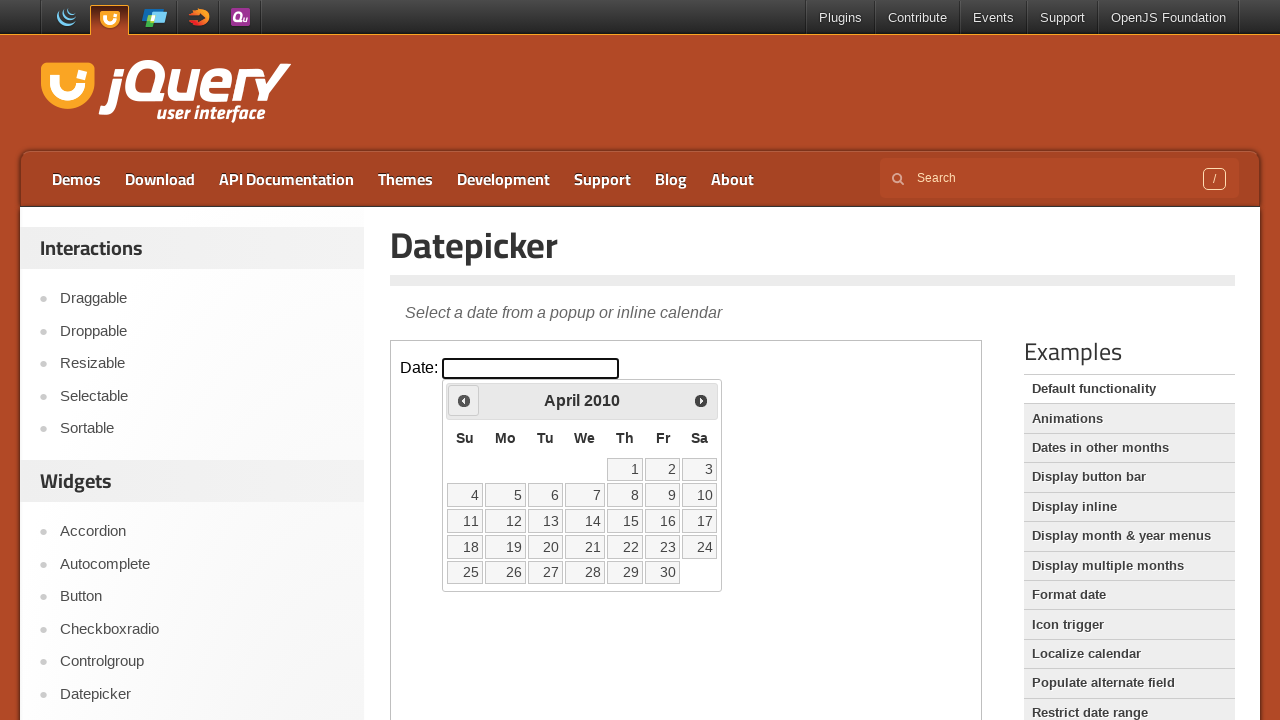

Clicked previous month button to navigate backwards at (464, 400) on iframe.demo-frame >> internal:control=enter-frame >> xpath=//span[text()='Prev']
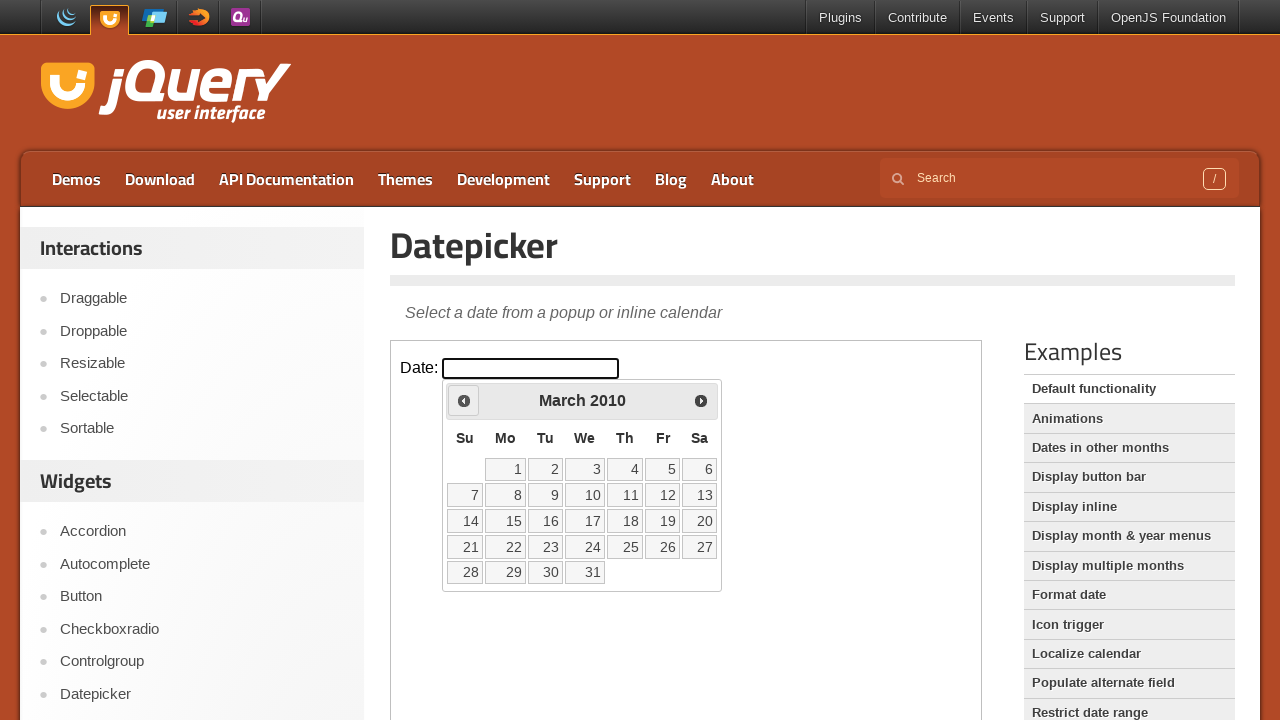

Waited for calendar to update after navigation
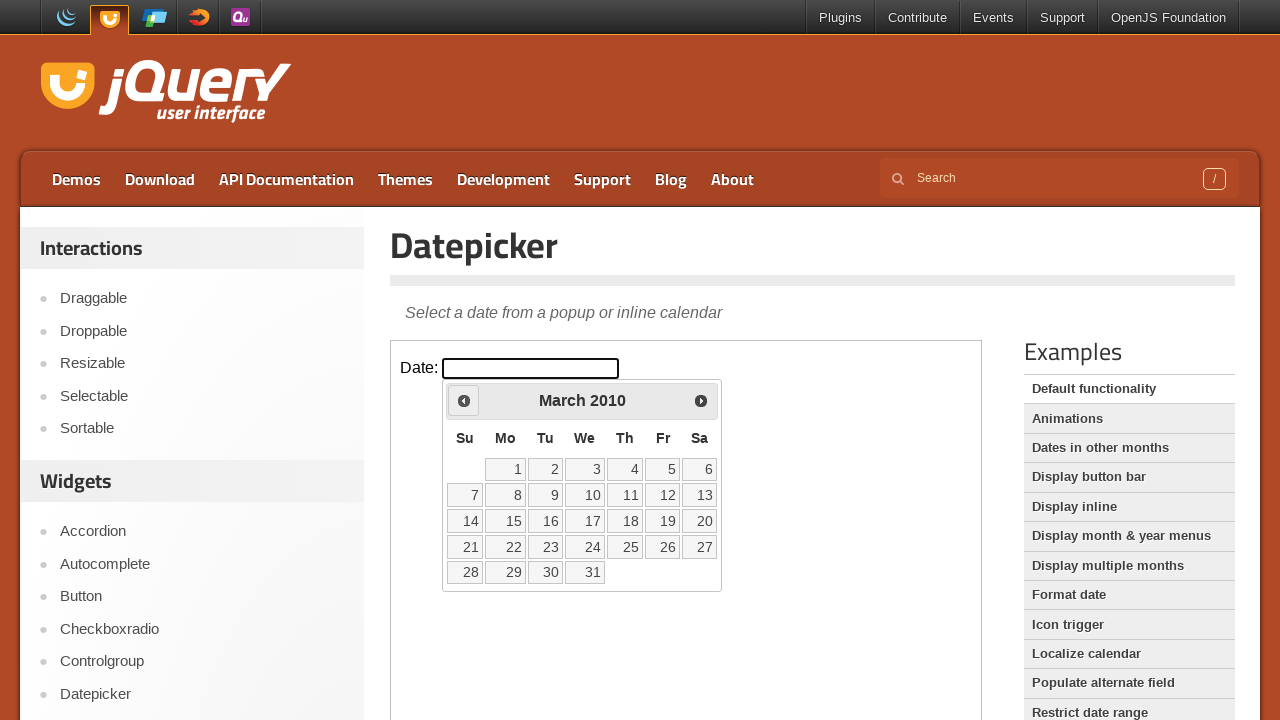

Updated month value: March
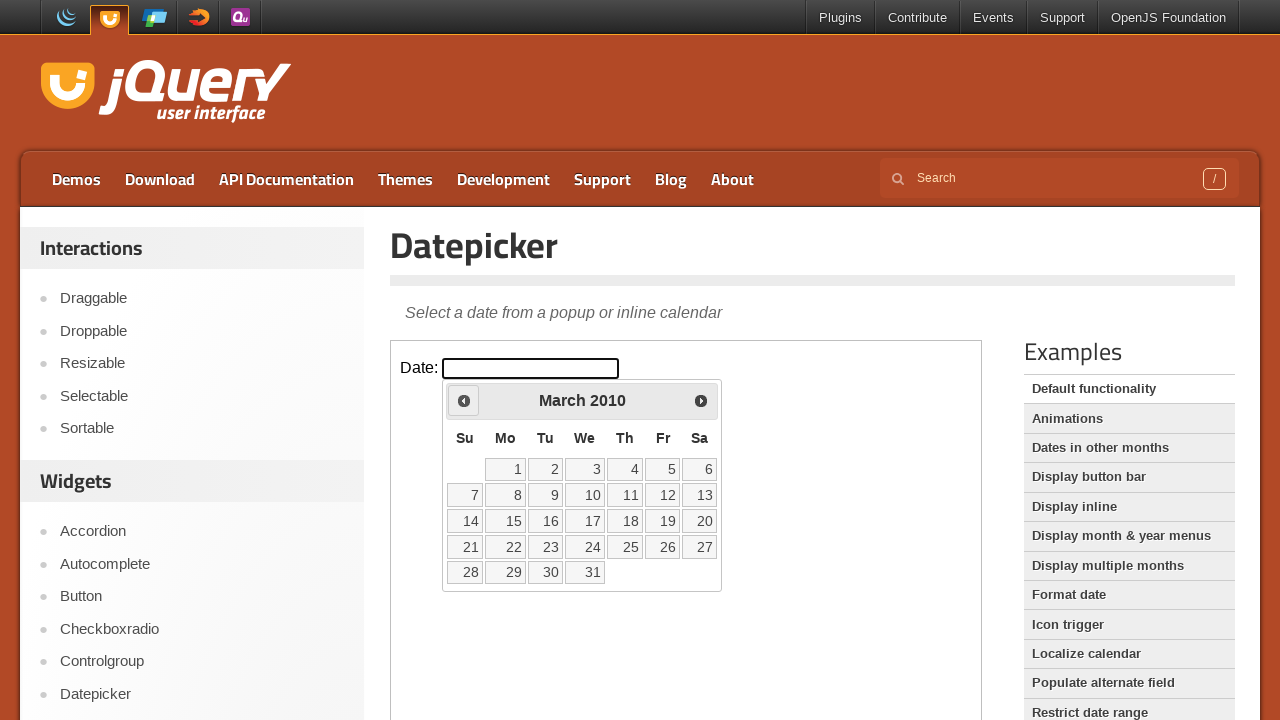

Updated year value: 2010
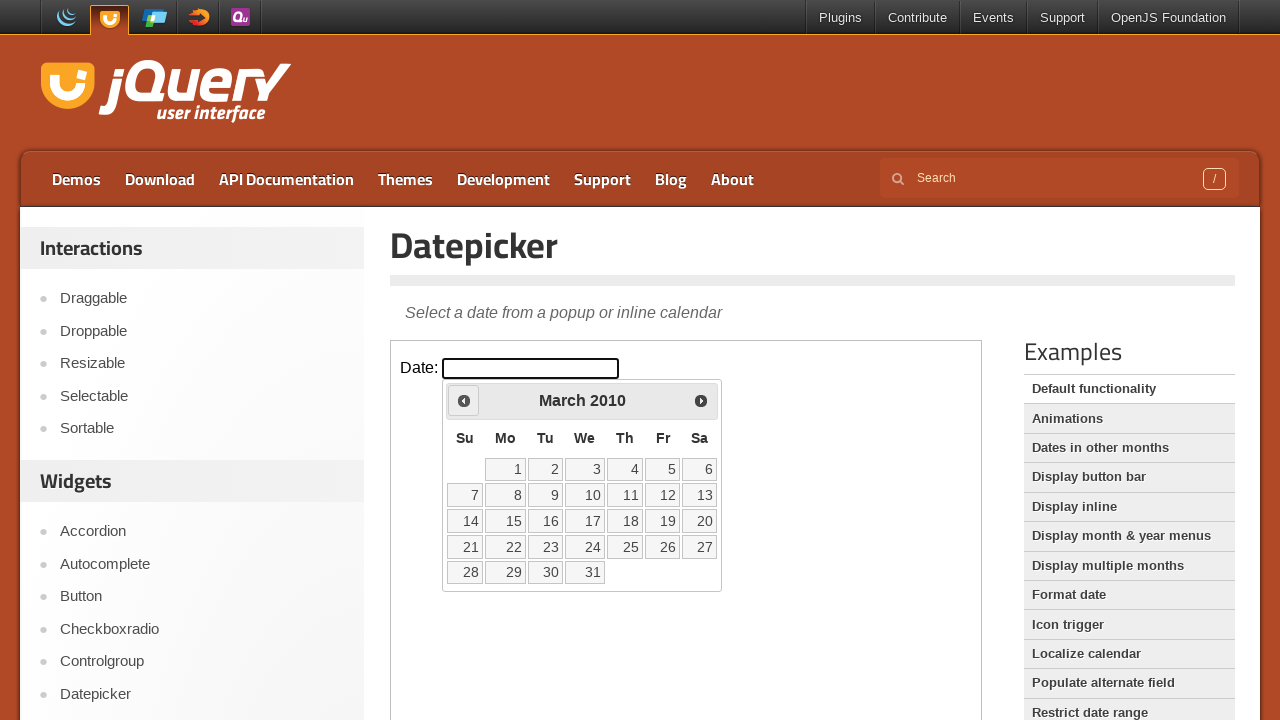

Clicked previous month button to navigate backwards at (464, 400) on iframe.demo-frame >> internal:control=enter-frame >> xpath=//span[text()='Prev']
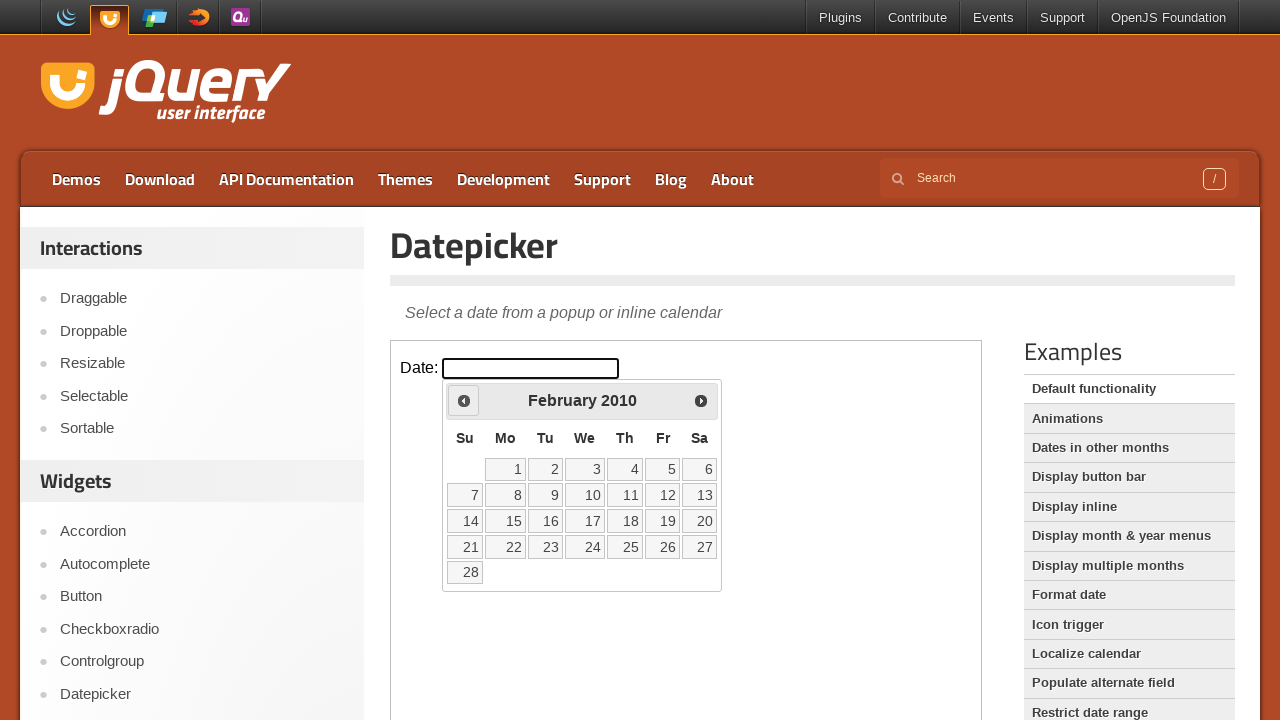

Waited for calendar to update after navigation
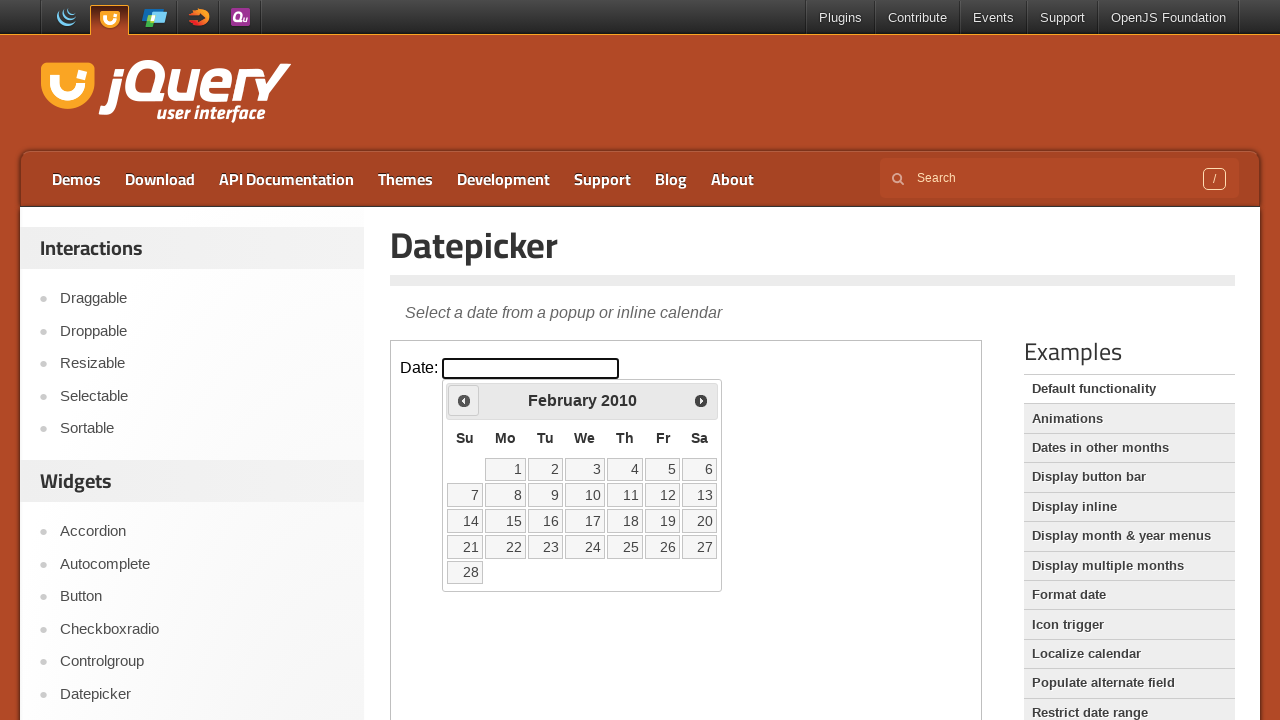

Updated month value: February
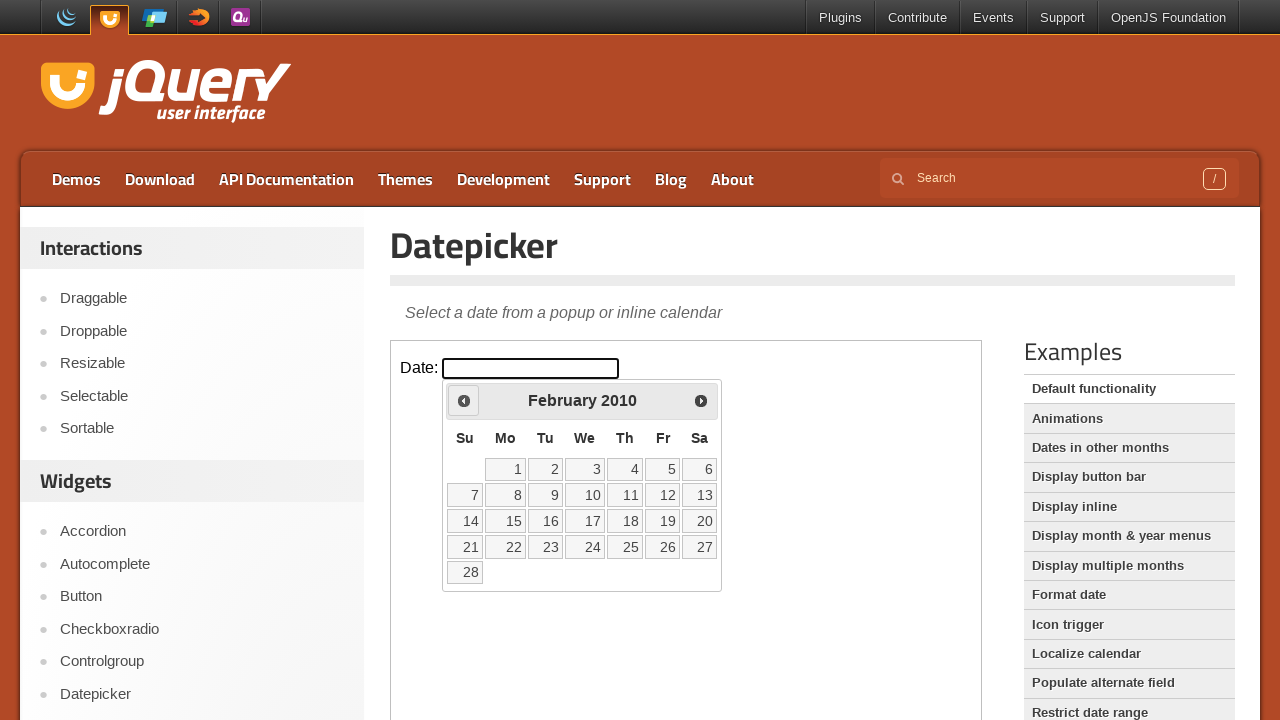

Updated year value: 2010
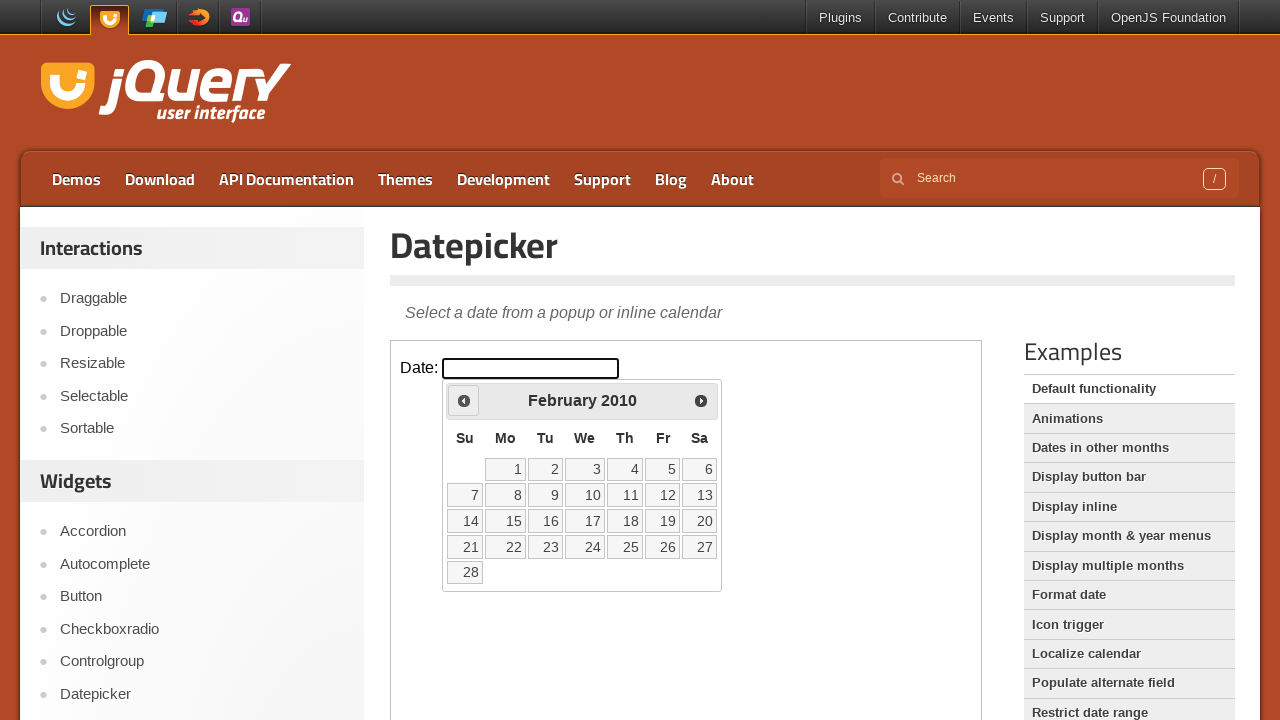

Clicked previous month button to navigate backwards at (464, 400) on iframe.demo-frame >> internal:control=enter-frame >> xpath=//span[text()='Prev']
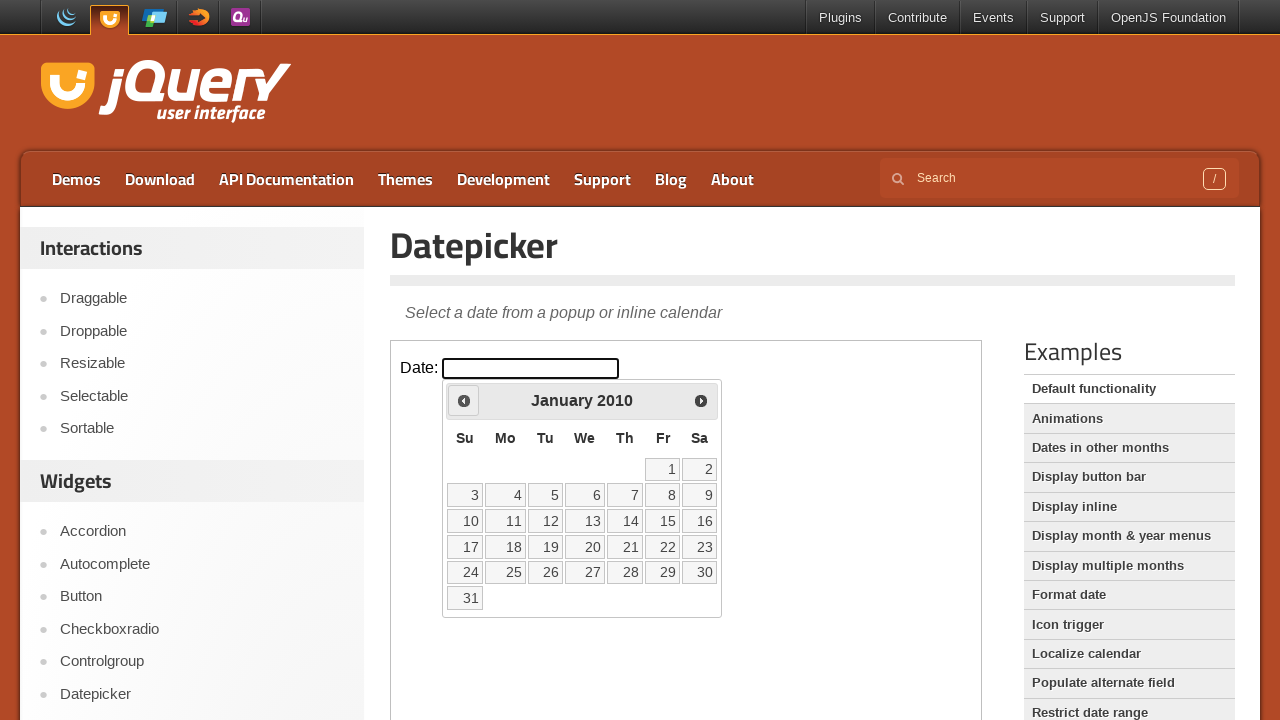

Waited for calendar to update after navigation
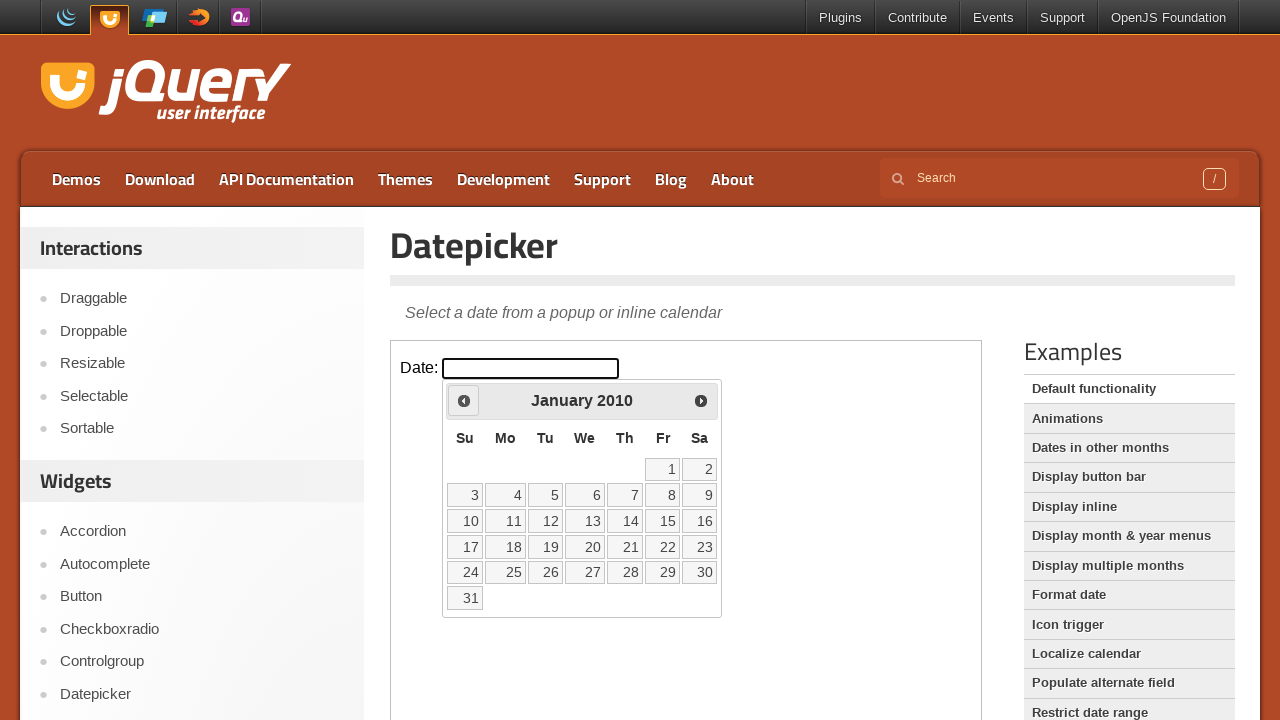

Updated month value: January
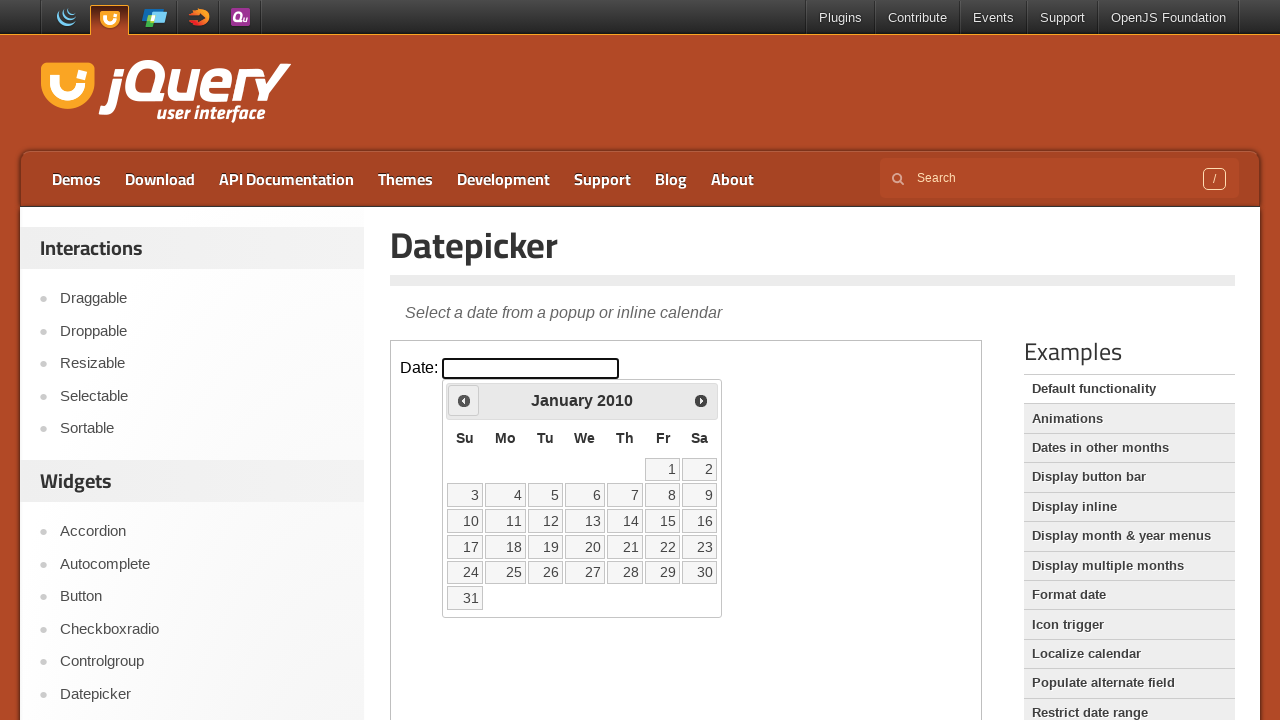

Updated year value: 2010
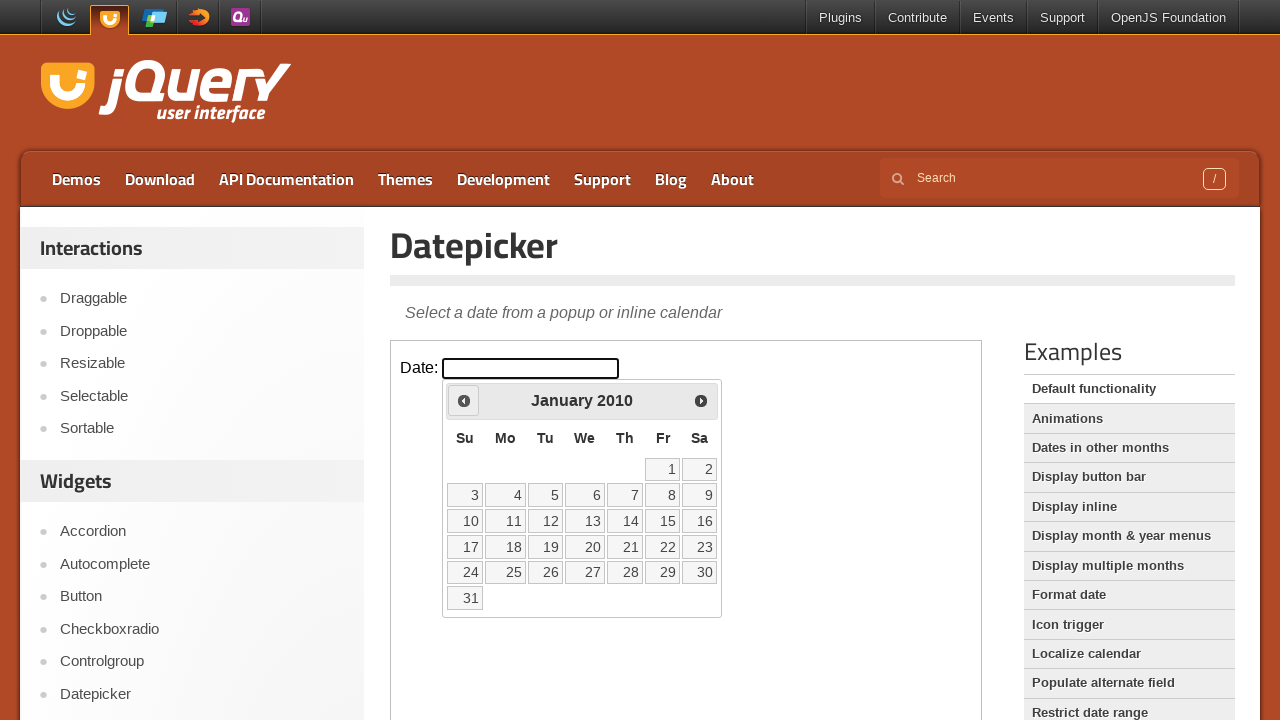

Clicked previous month button to navigate backwards at (464, 400) on iframe.demo-frame >> internal:control=enter-frame >> xpath=//span[text()='Prev']
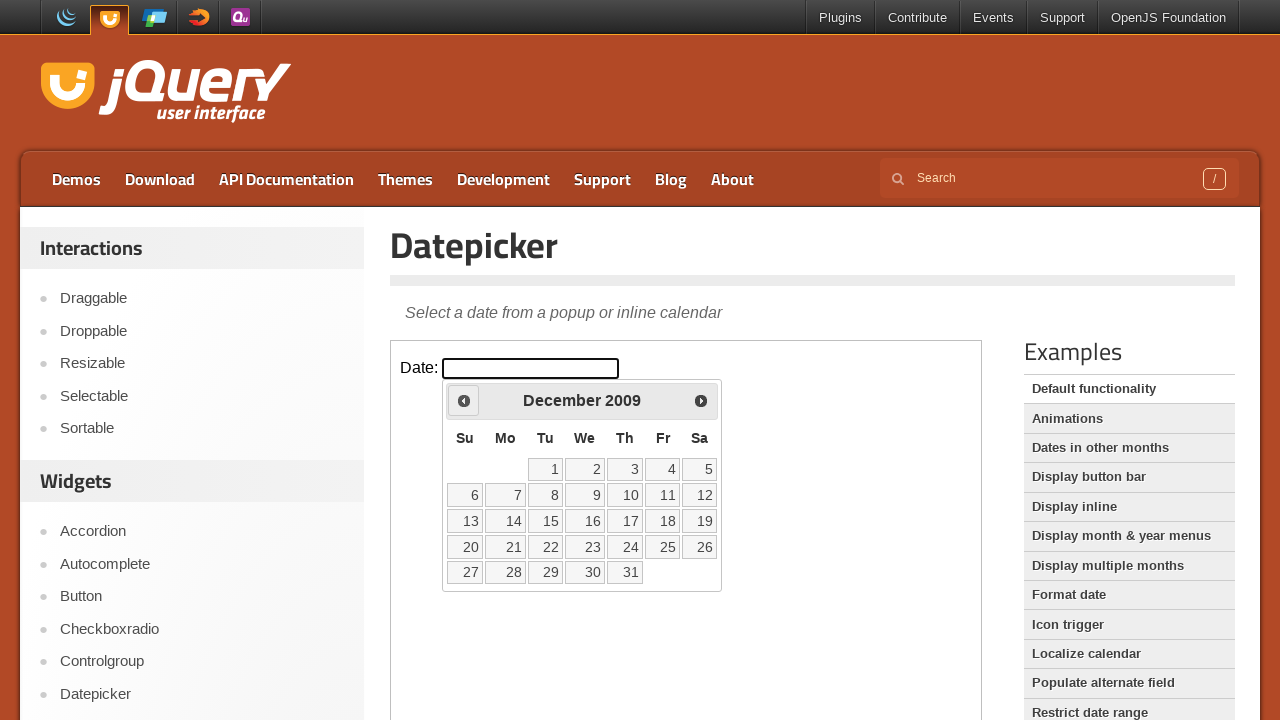

Waited for calendar to update after navigation
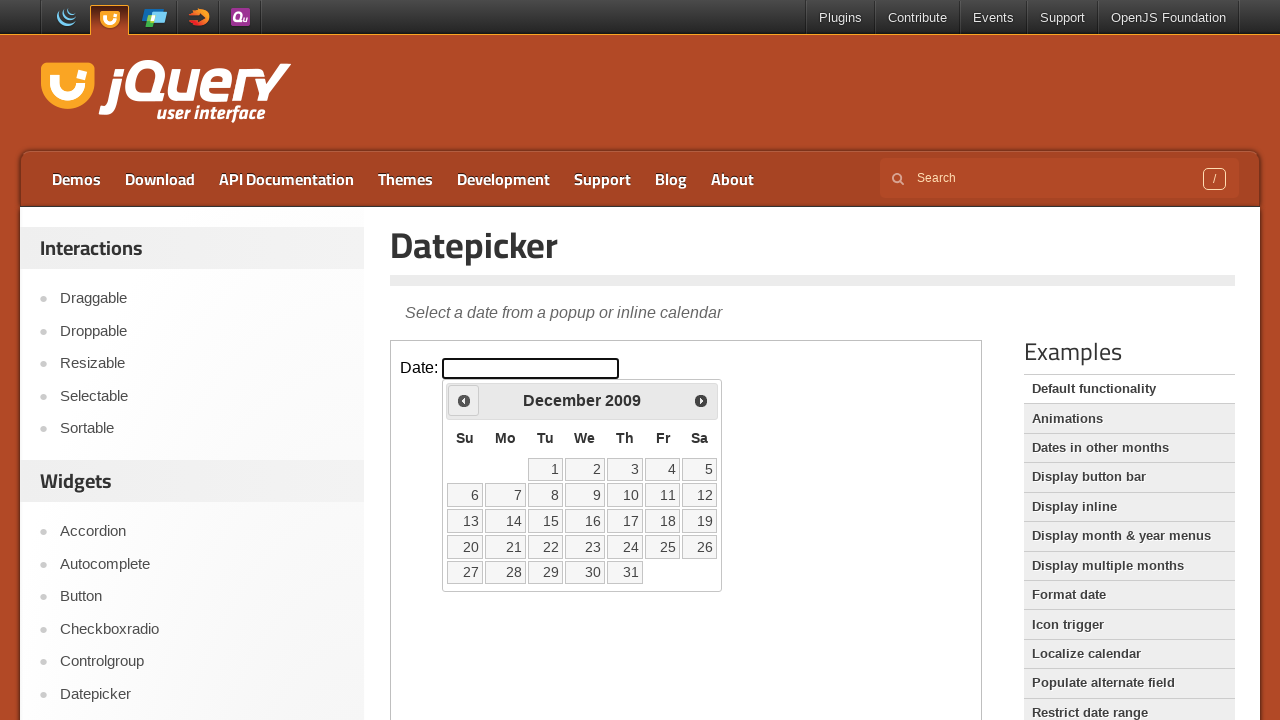

Updated month value: December
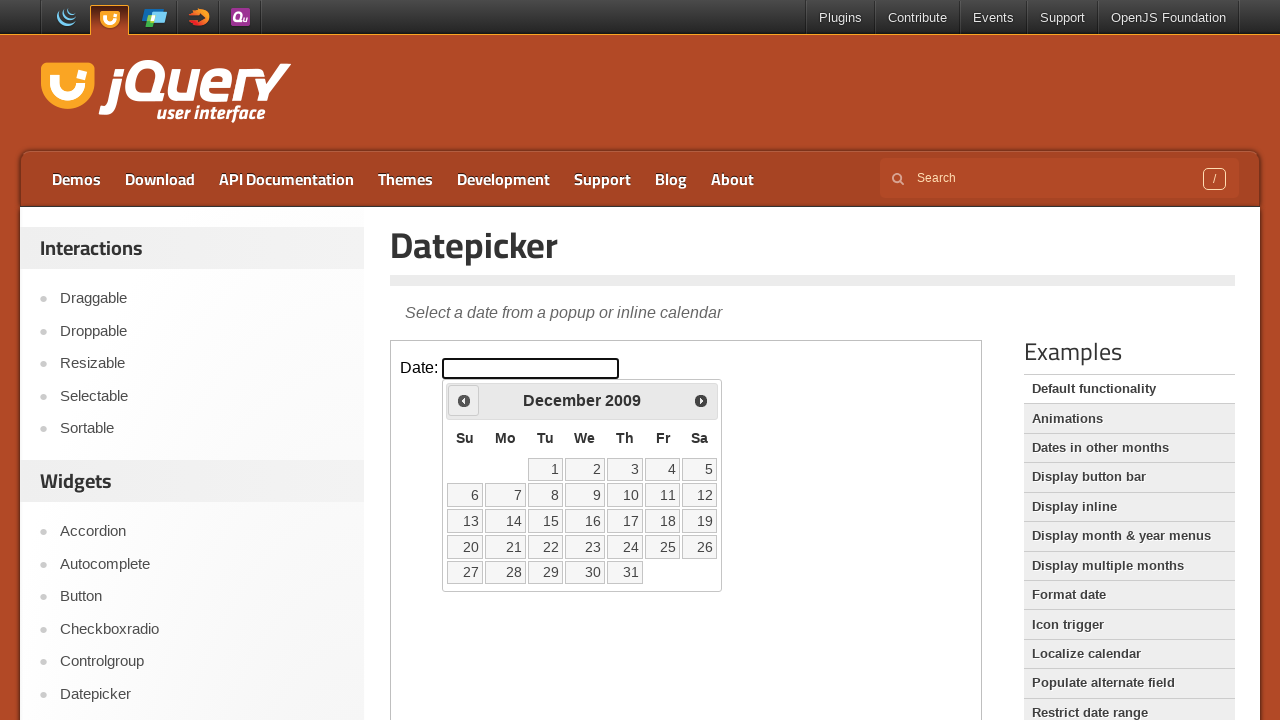

Updated year value: 2009
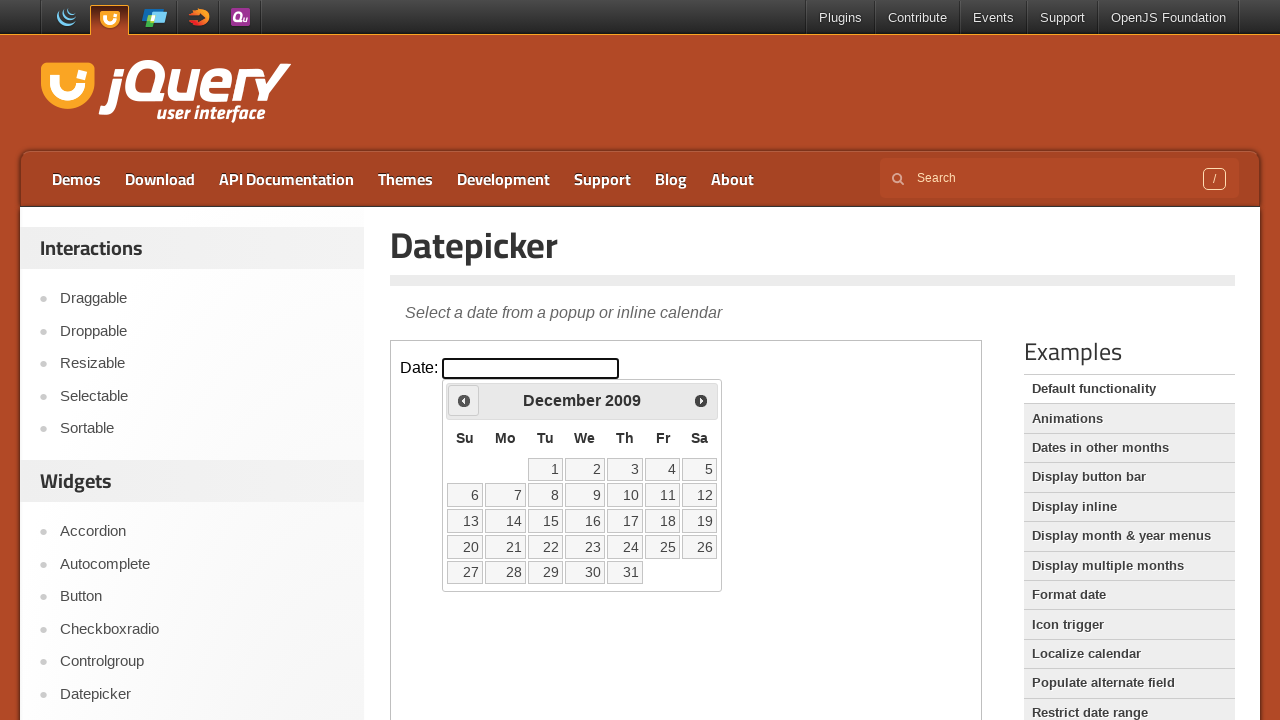

Selected the 31st day from December 2009 at (625, 572) on iframe.demo-frame >> internal:control=enter-frame >> a >> internal:has-text="31"
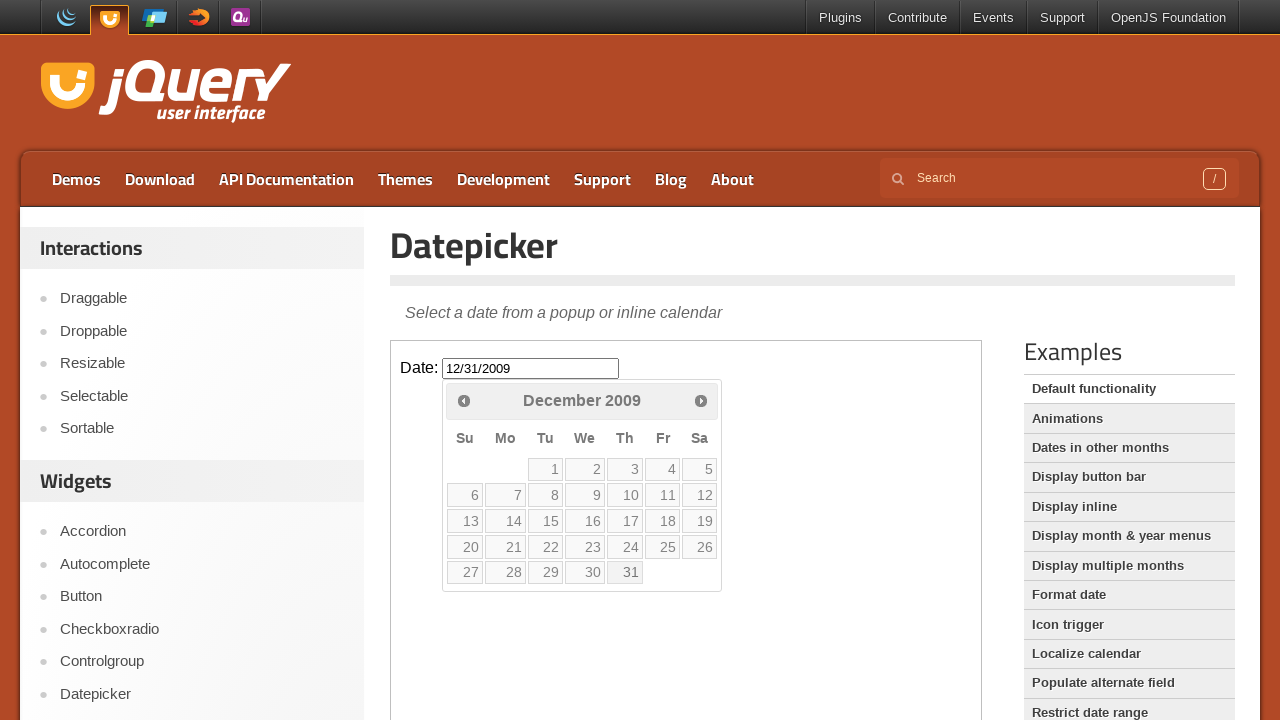

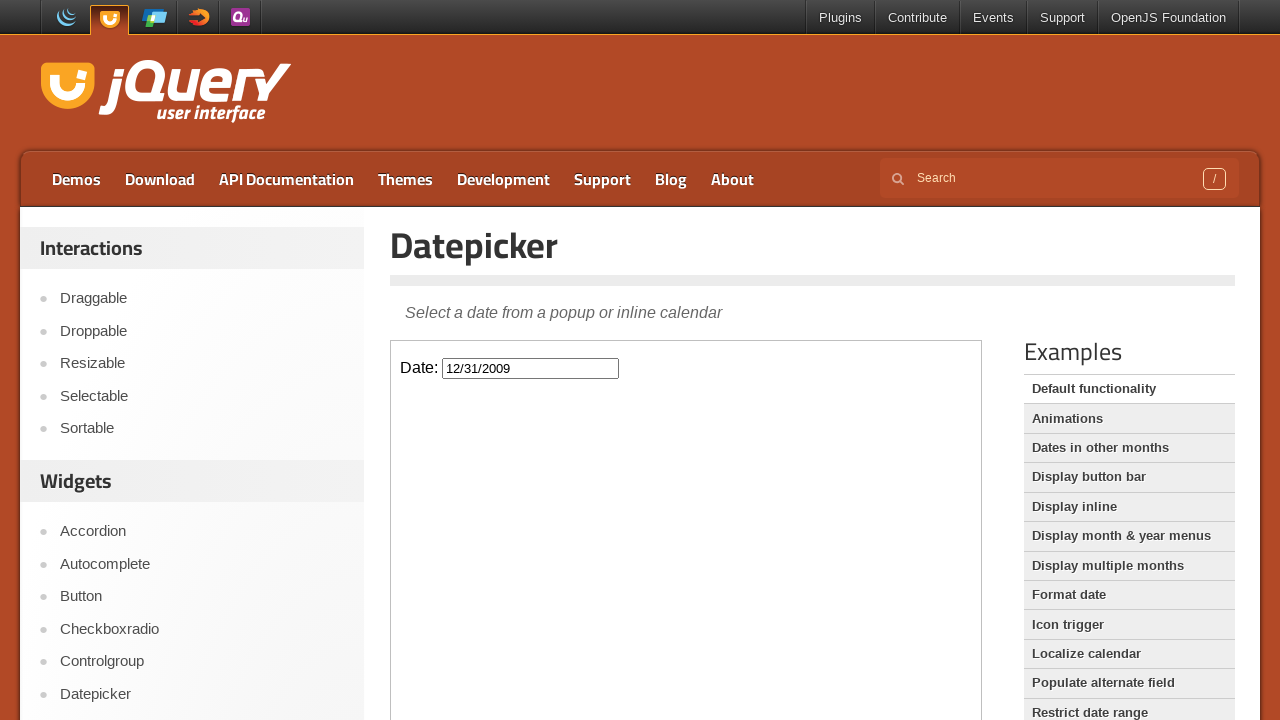